Tests file download functionality by clicking on all download links on the page

Starting URL: http://the-internet.herokuapp.com/download

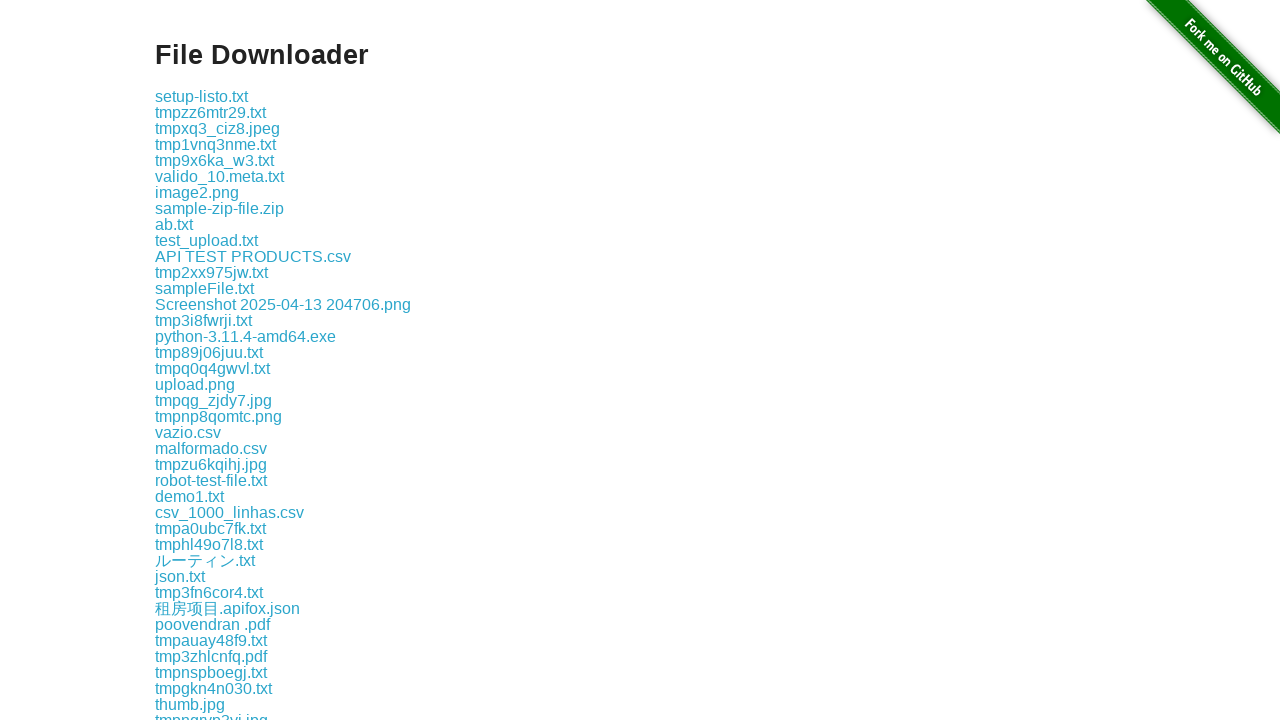

Located all download links on the page
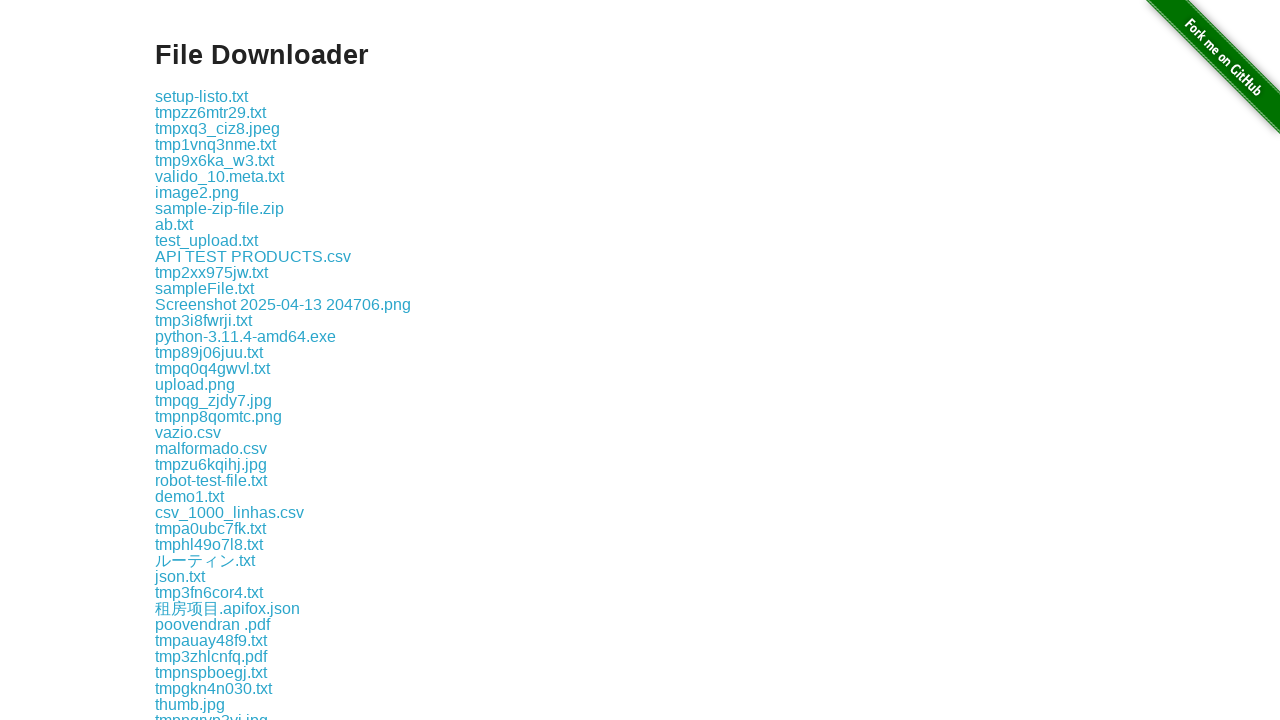

Clicked a download link and initiated file download at (202, 96) on xpath=//a[contains(@href,'download')] >> nth=0
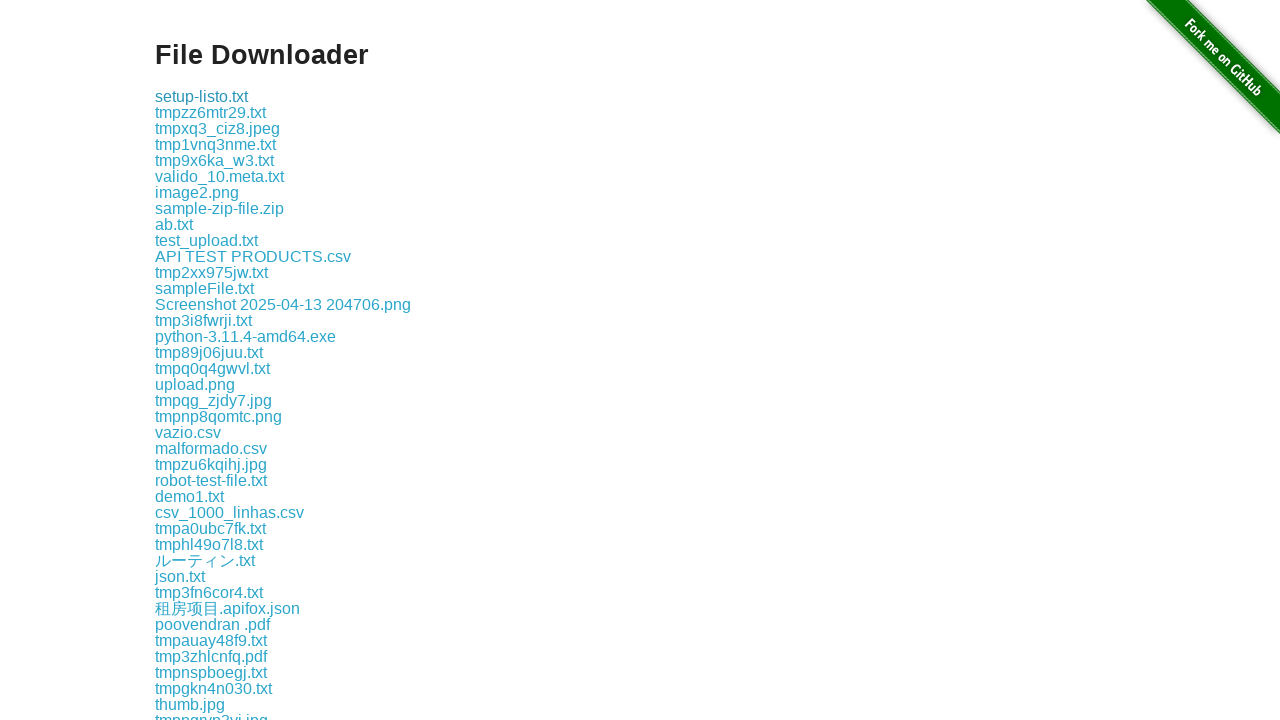

File download completed
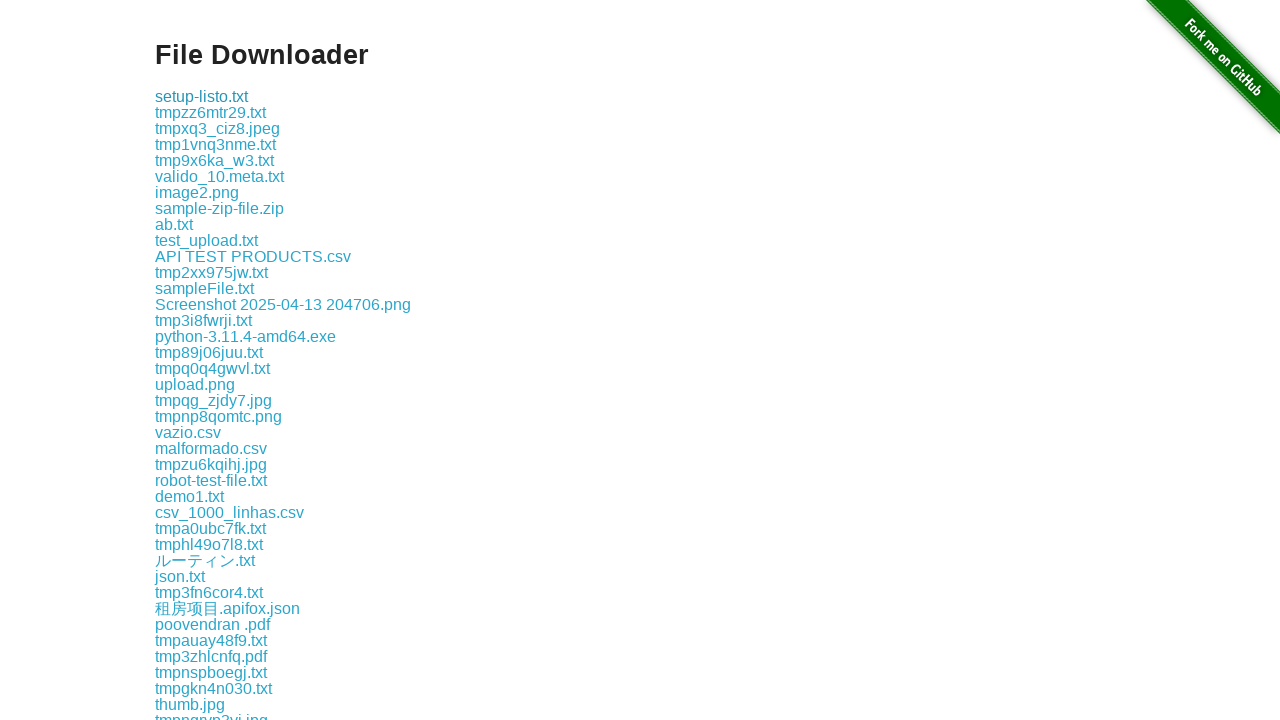

Clicked a download link and initiated file download at (210, 112) on xpath=//a[contains(@href,'download')] >> nth=1
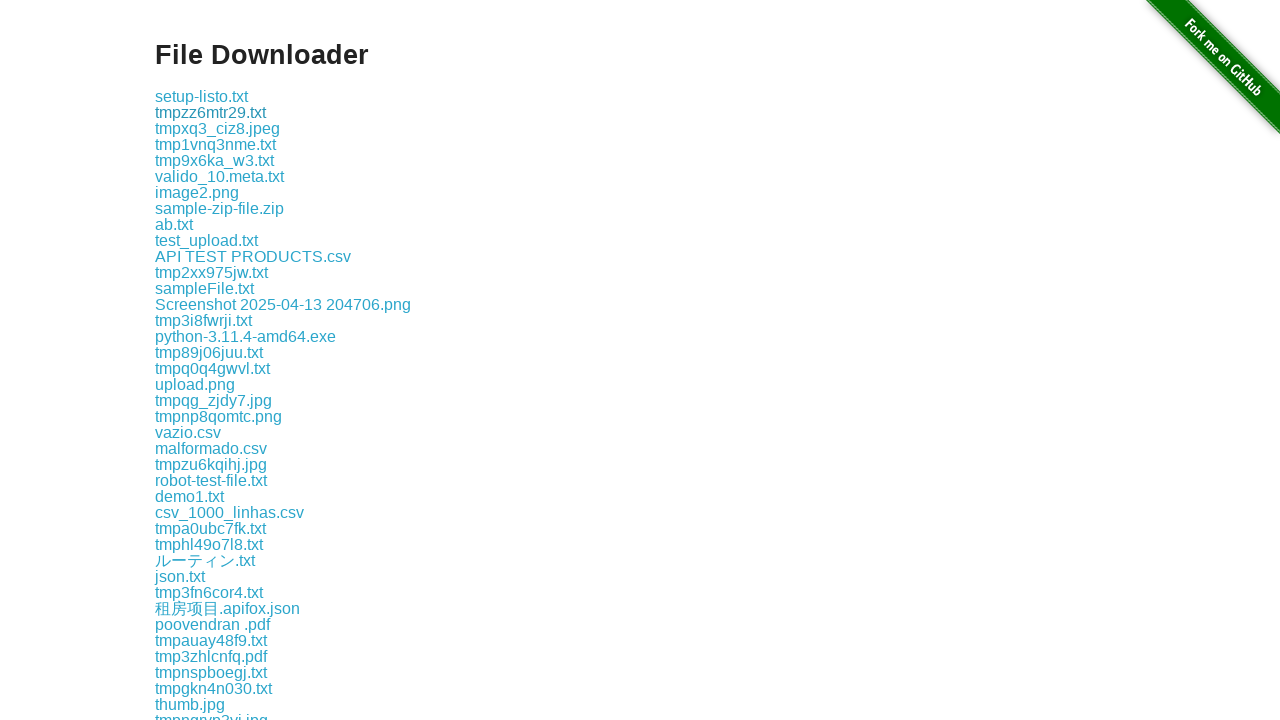

File download completed
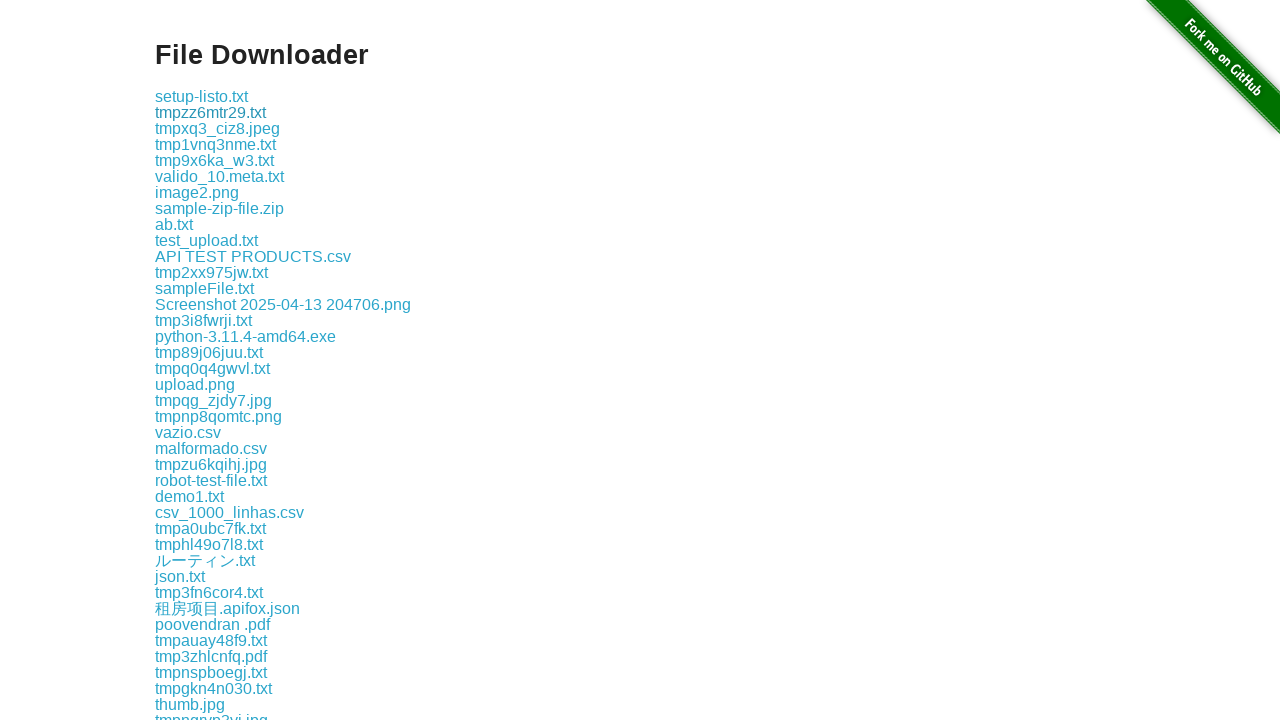

Clicked a download link and initiated file download at (218, 128) on xpath=//a[contains(@href,'download')] >> nth=2
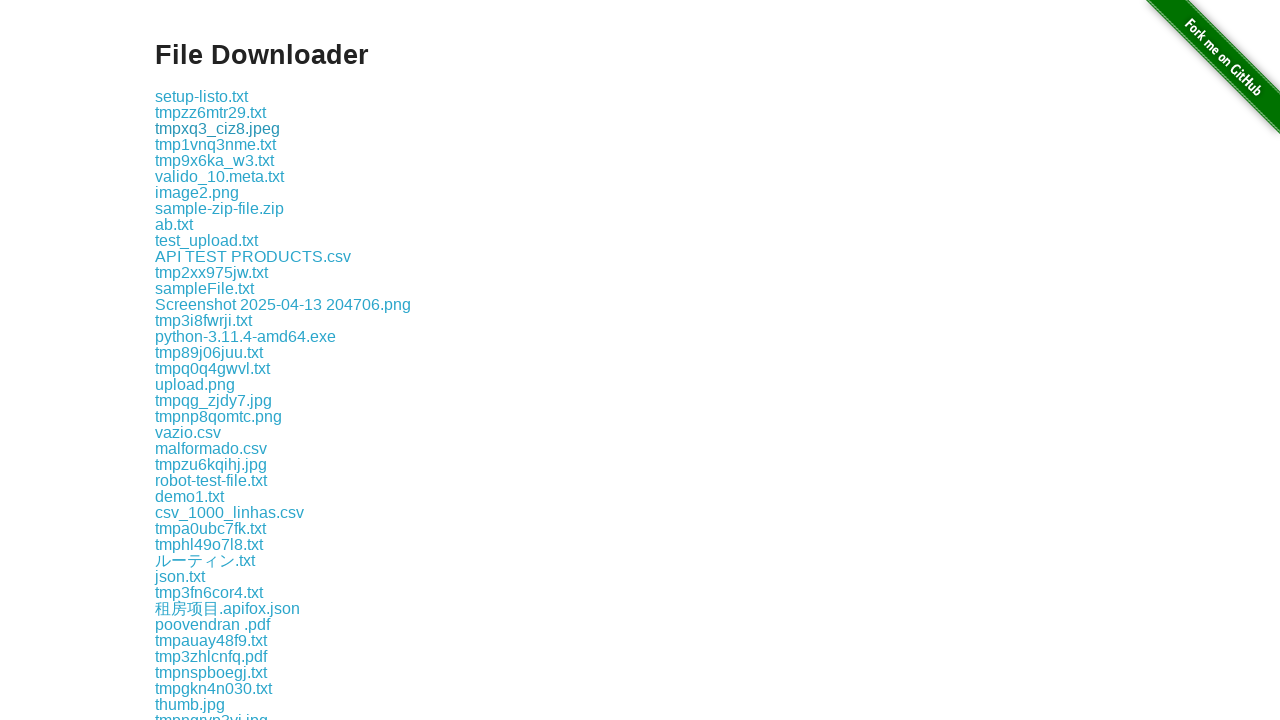

File download completed
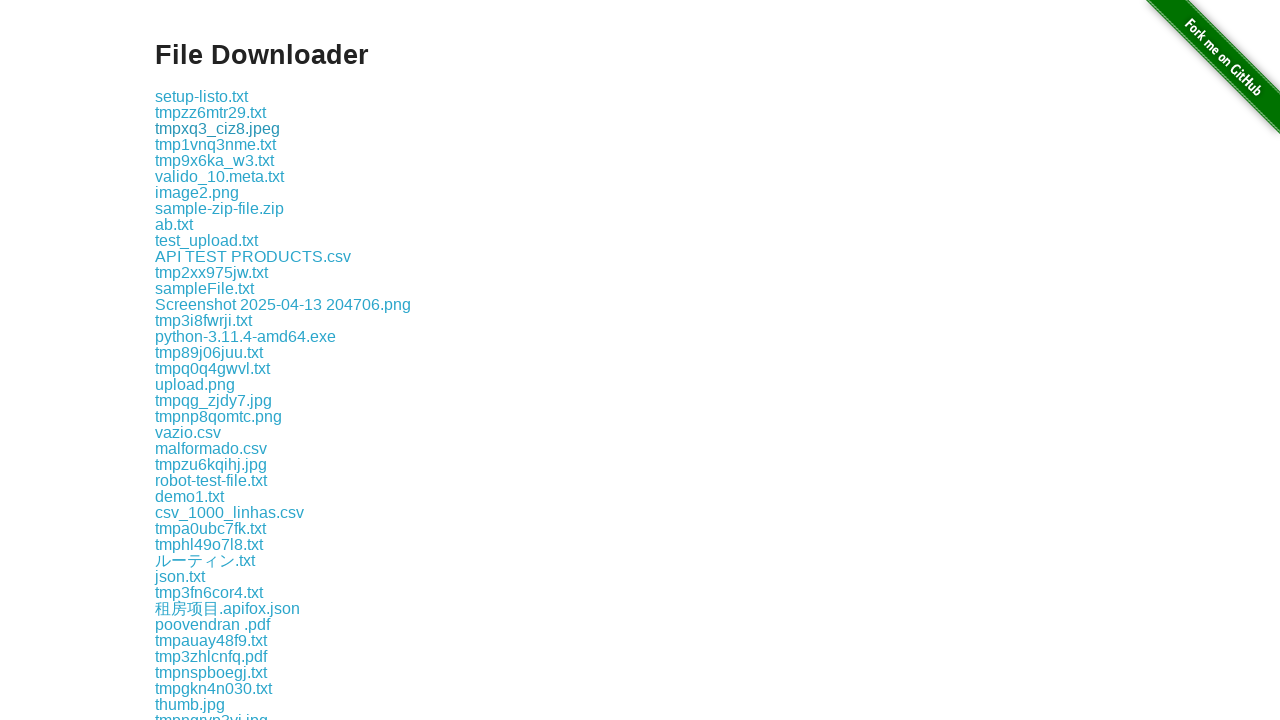

Clicked a download link and initiated file download at (216, 144) on xpath=//a[contains(@href,'download')] >> nth=3
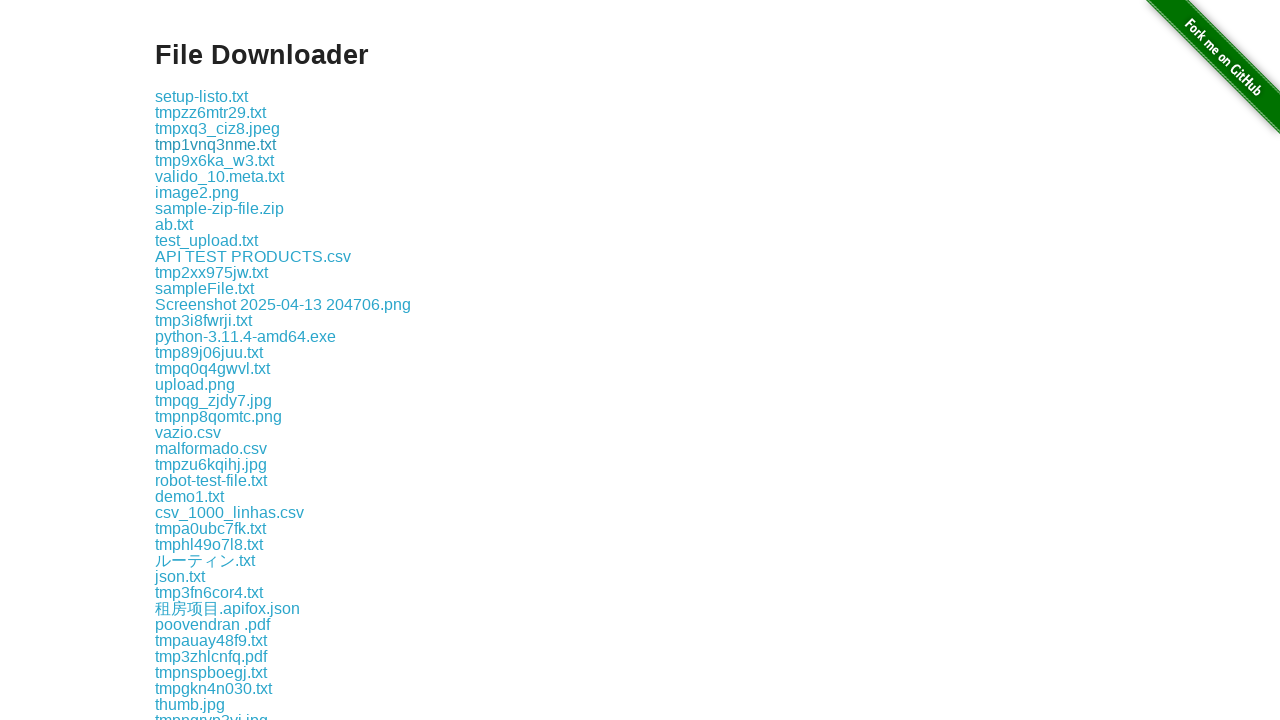

File download completed
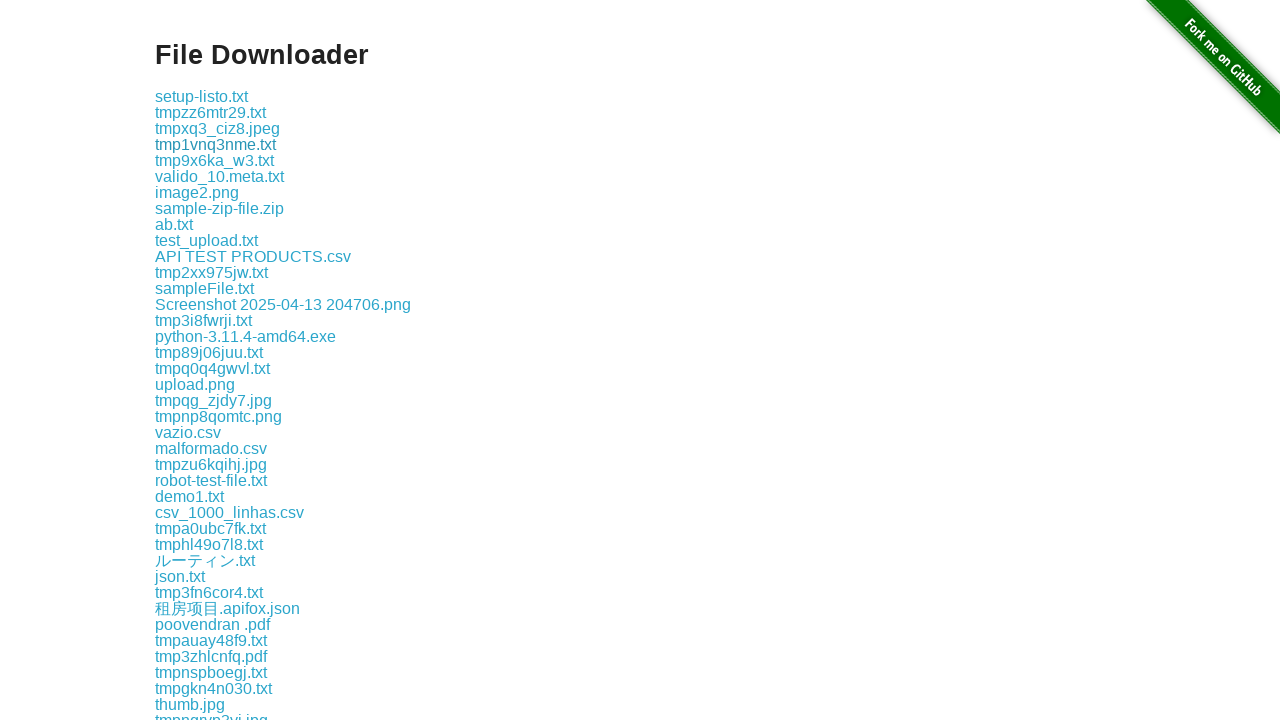

Clicked a download link and initiated file download at (214, 160) on xpath=//a[contains(@href,'download')] >> nth=4
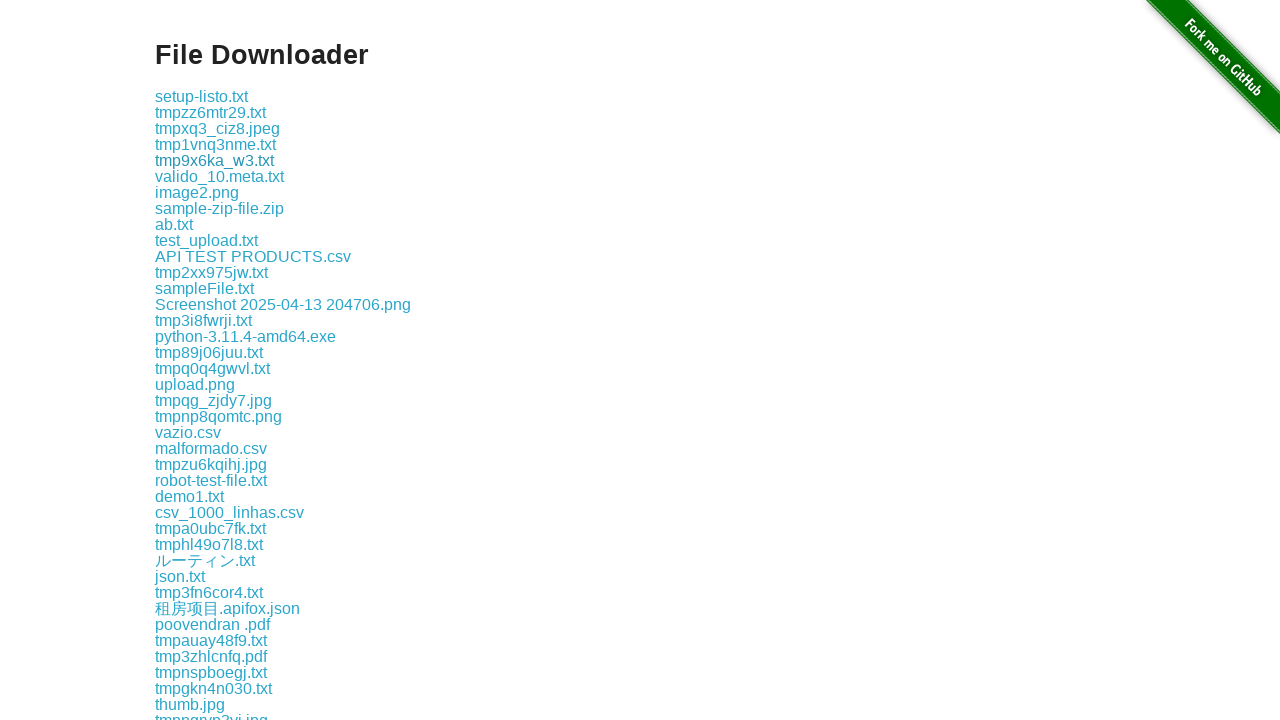

File download completed
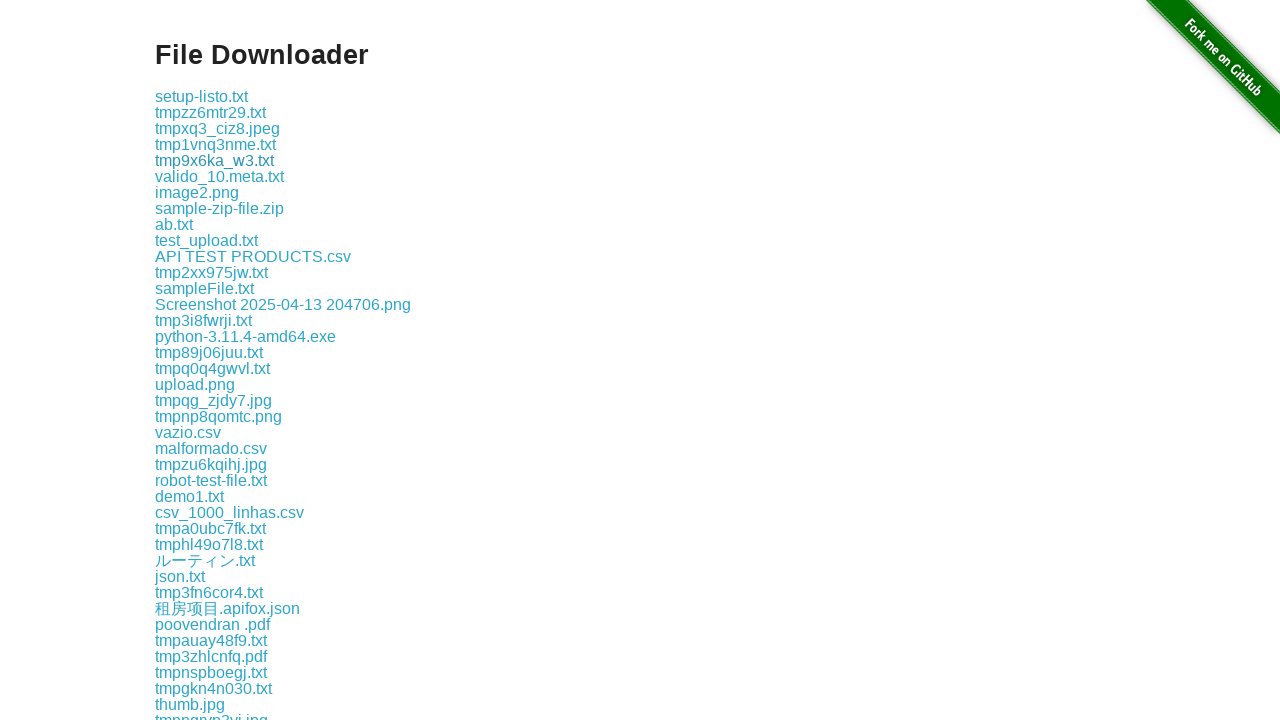

Clicked a download link and initiated file download at (220, 176) on xpath=//a[contains(@href,'download')] >> nth=5
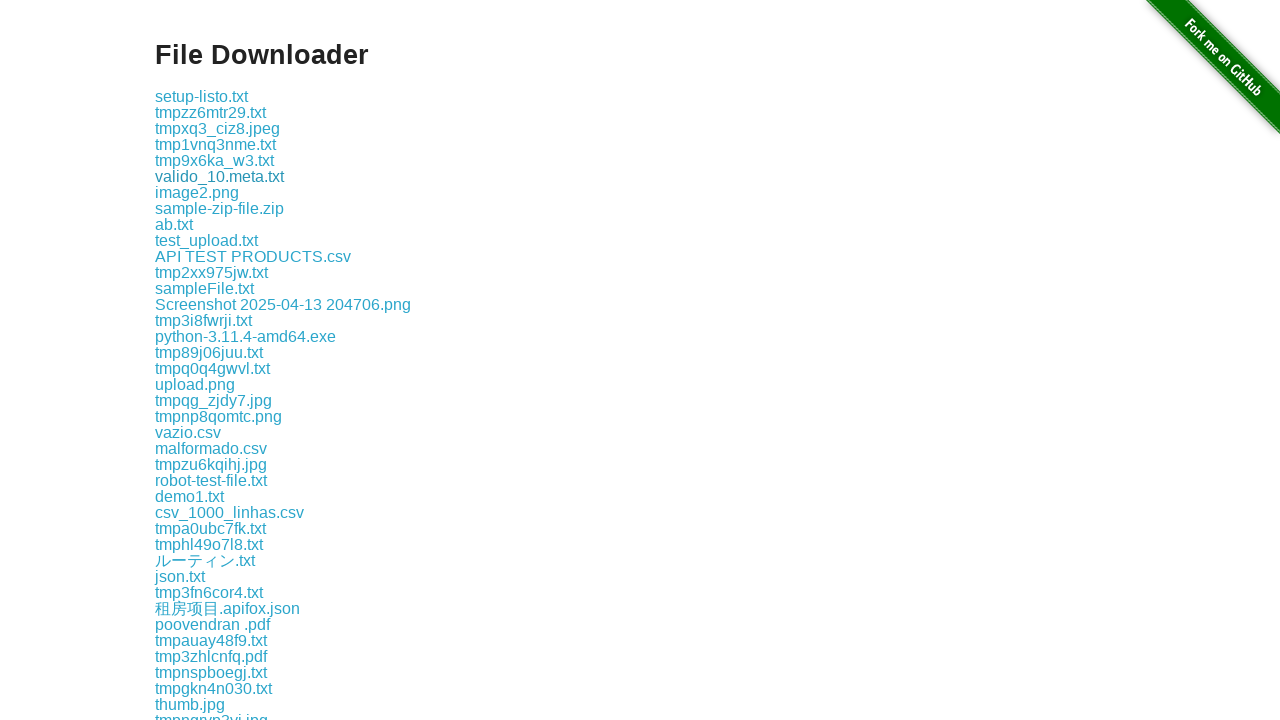

File download completed
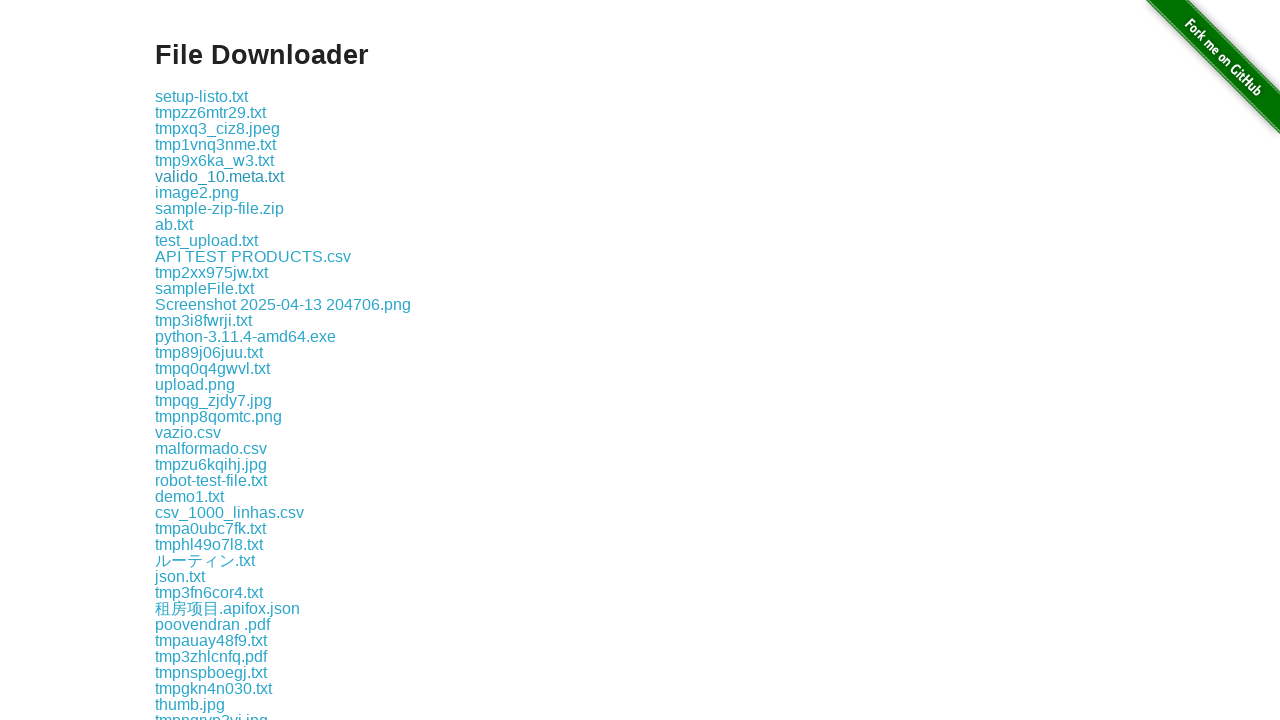

Clicked a download link and initiated file download at (197, 192) on xpath=//a[contains(@href,'download')] >> nth=6
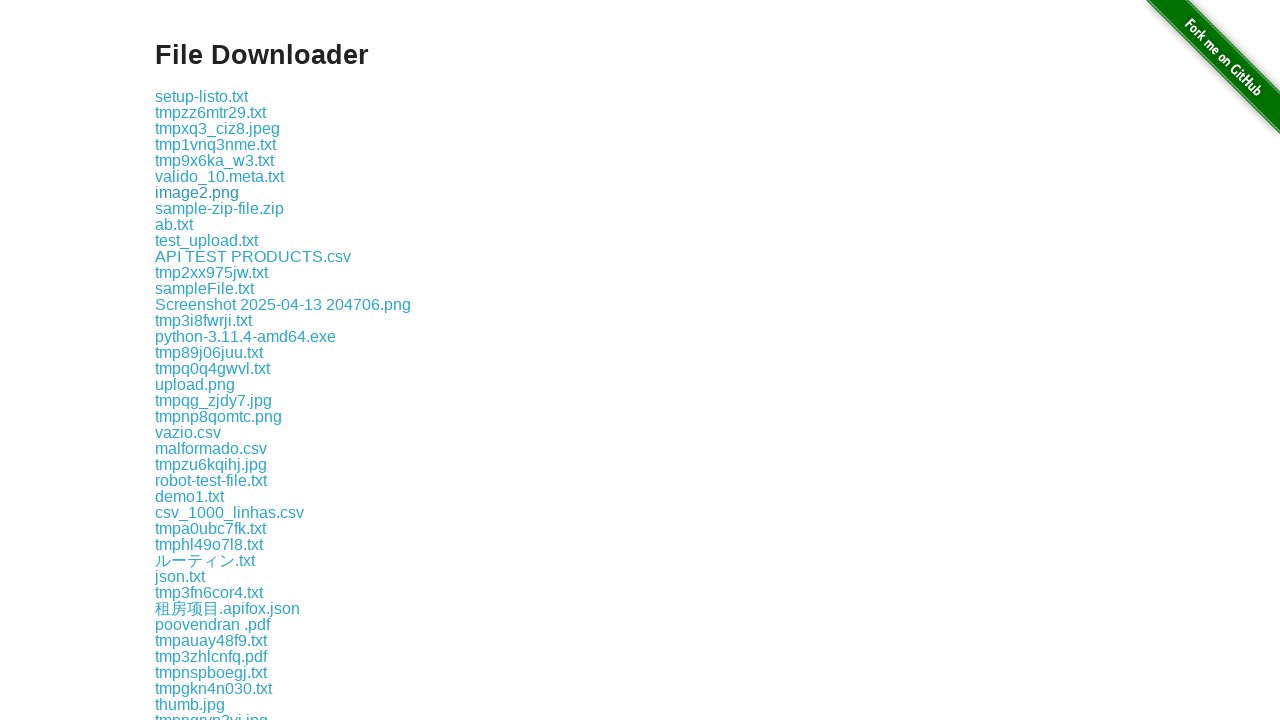

File download completed
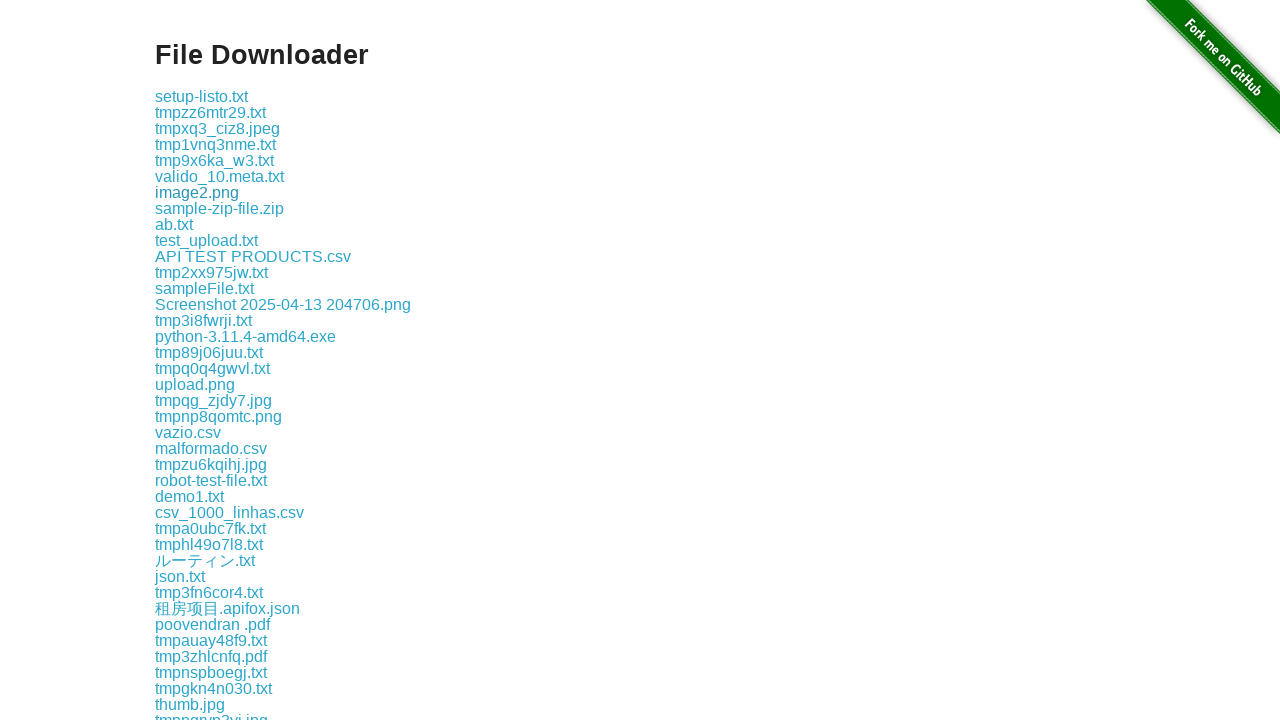

Clicked a download link and initiated file download at (220, 208) on xpath=//a[contains(@href,'download')] >> nth=7
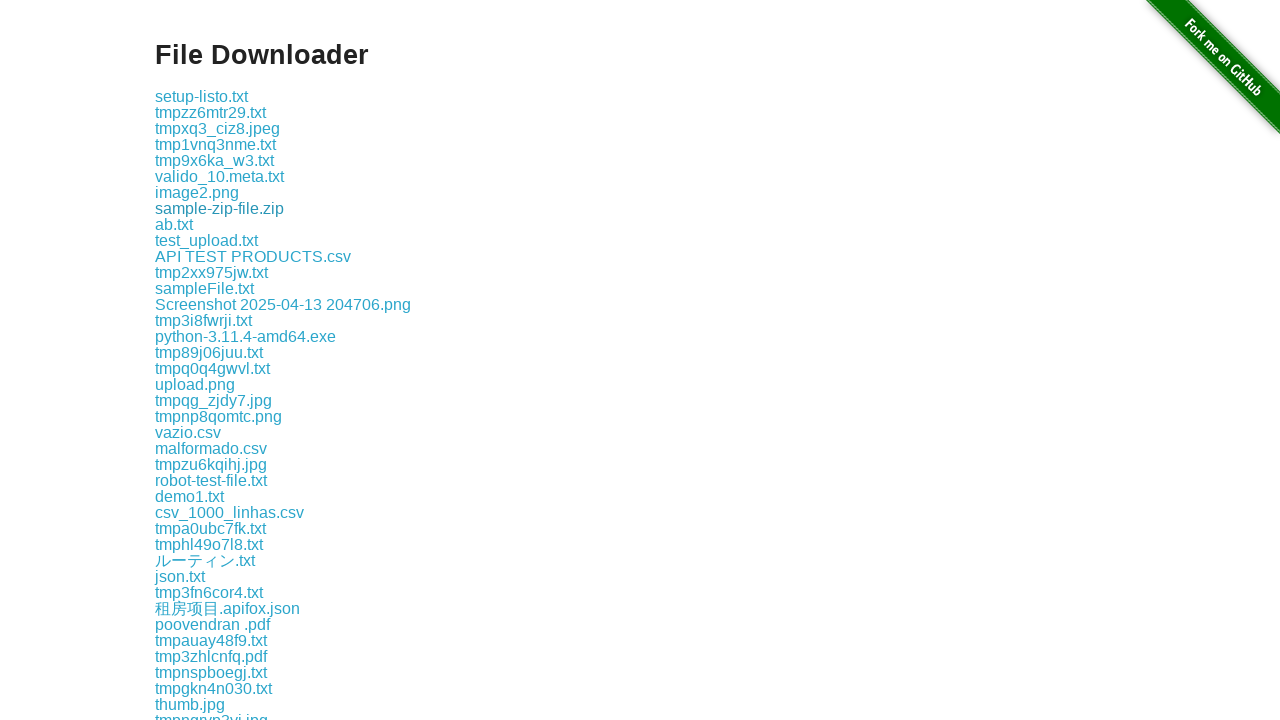

File download completed
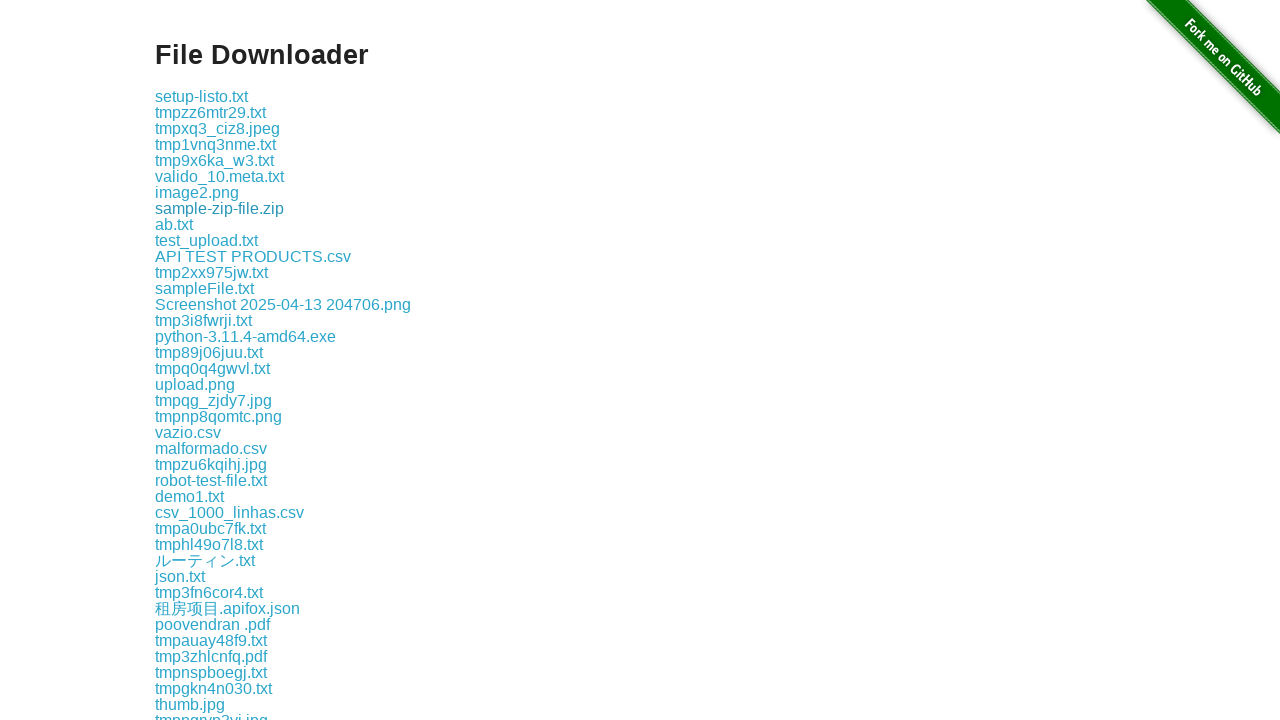

Clicked a download link and initiated file download at (174, 224) on xpath=//a[contains(@href,'download')] >> nth=8
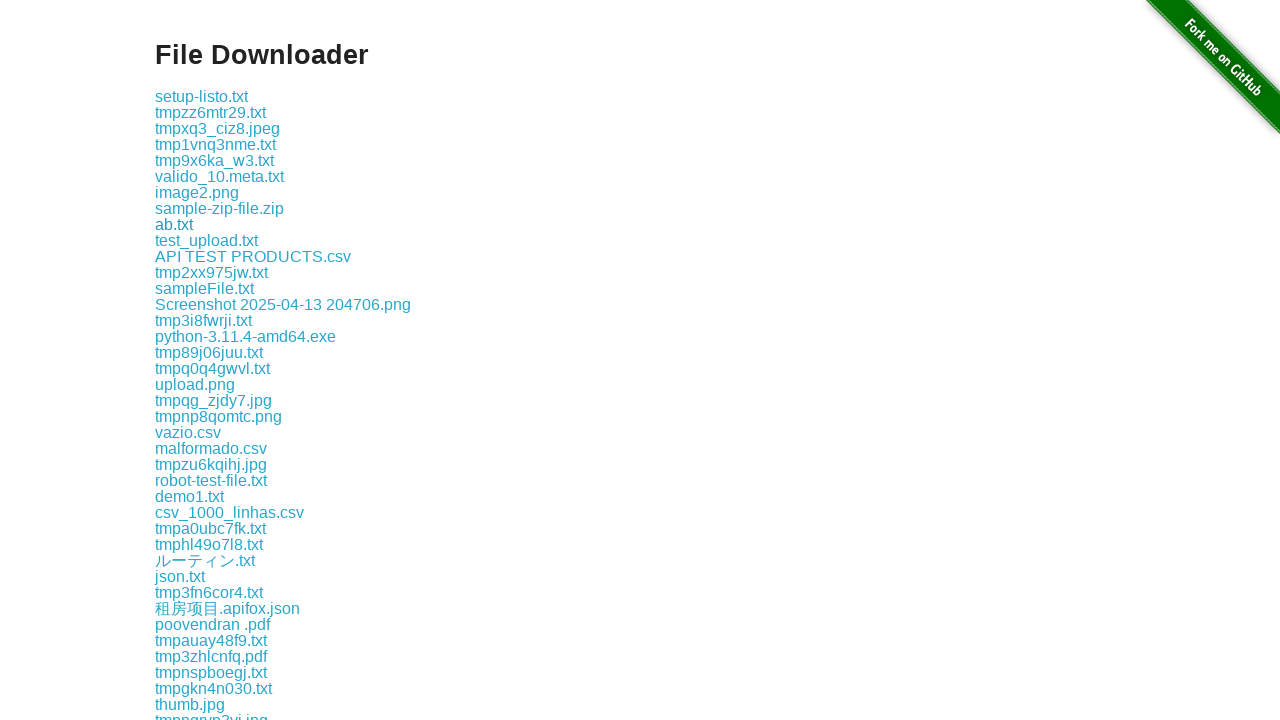

File download completed
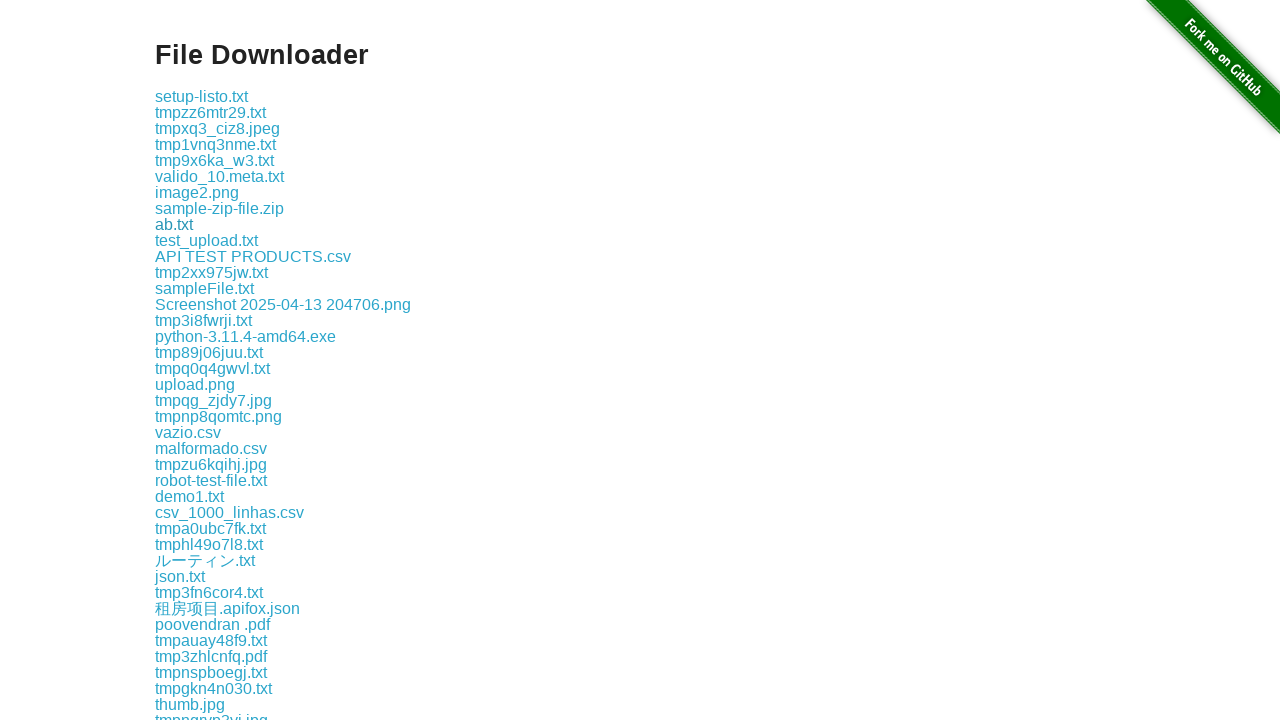

Clicked a download link and initiated file download at (206, 240) on xpath=//a[contains(@href,'download')] >> nth=9
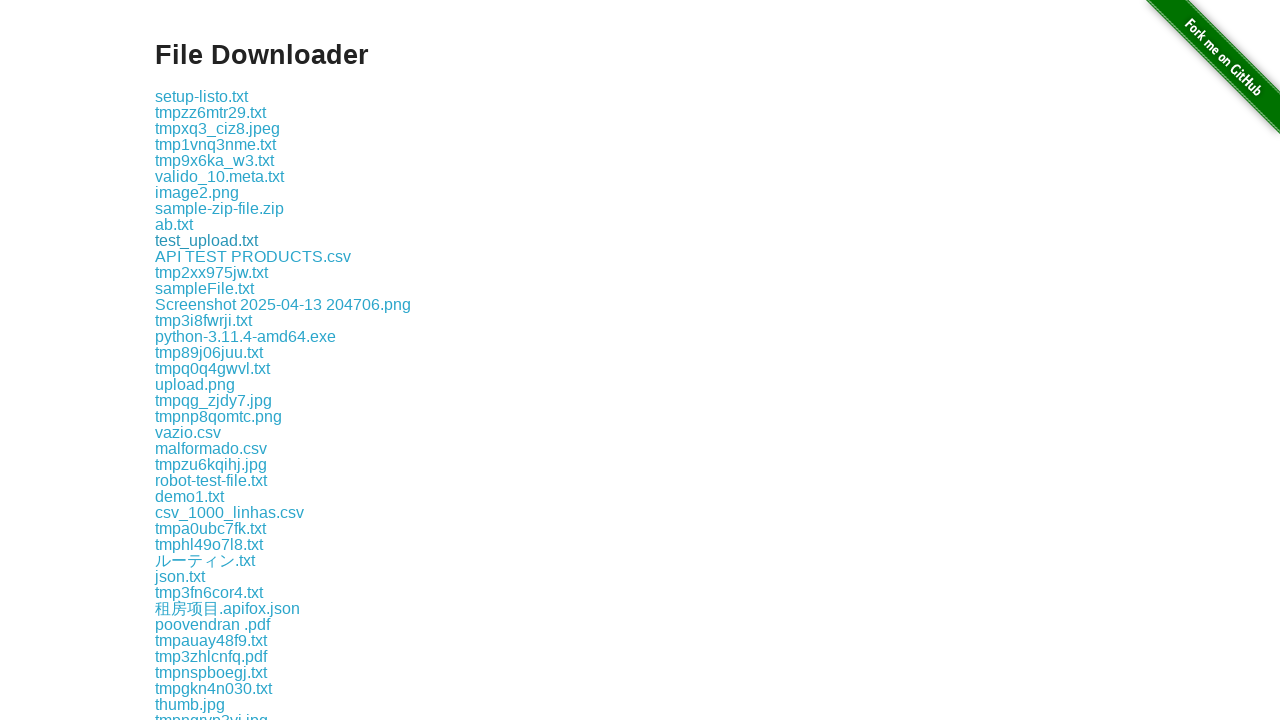

File download completed
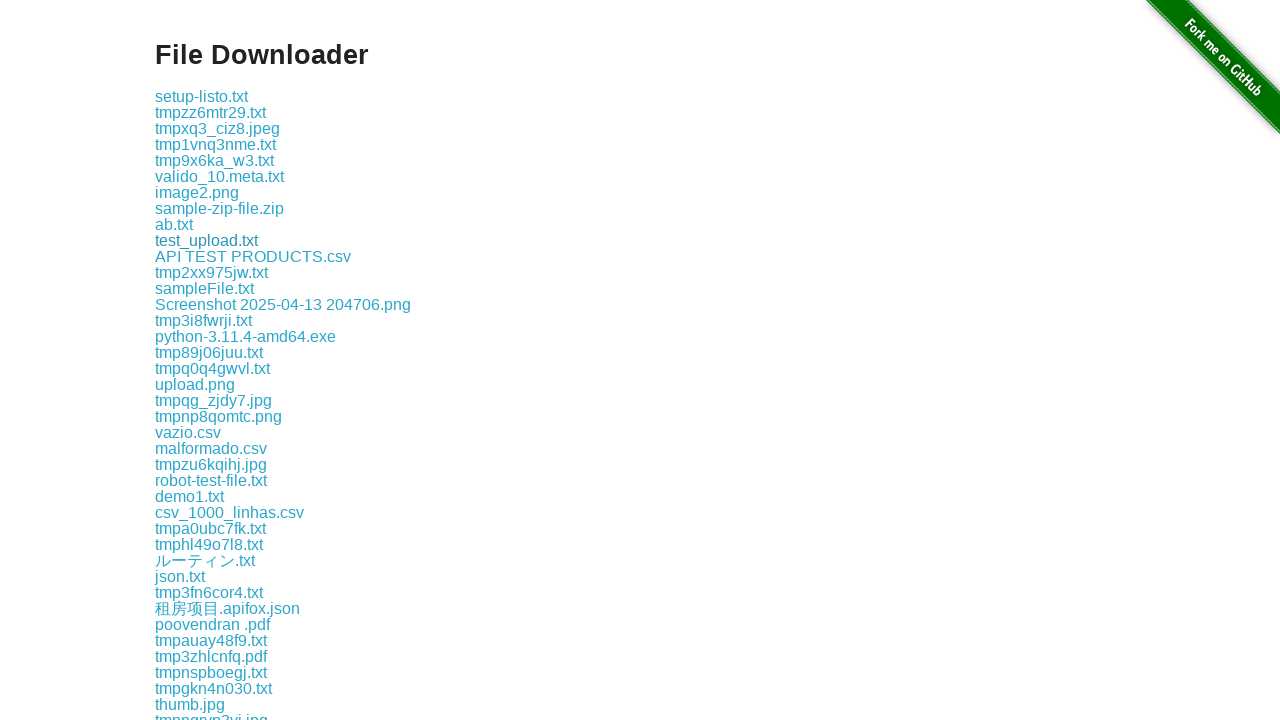

Clicked a download link and initiated file download at (253, 256) on xpath=//a[contains(@href,'download')] >> nth=10
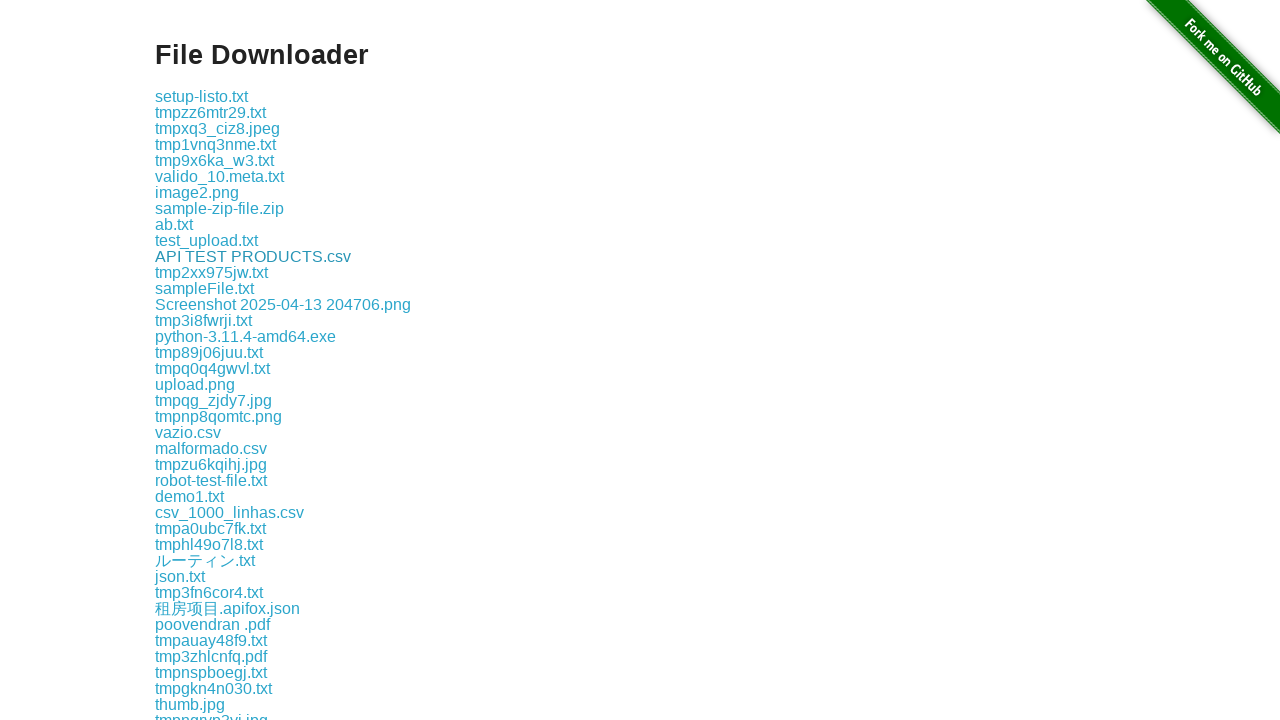

File download completed
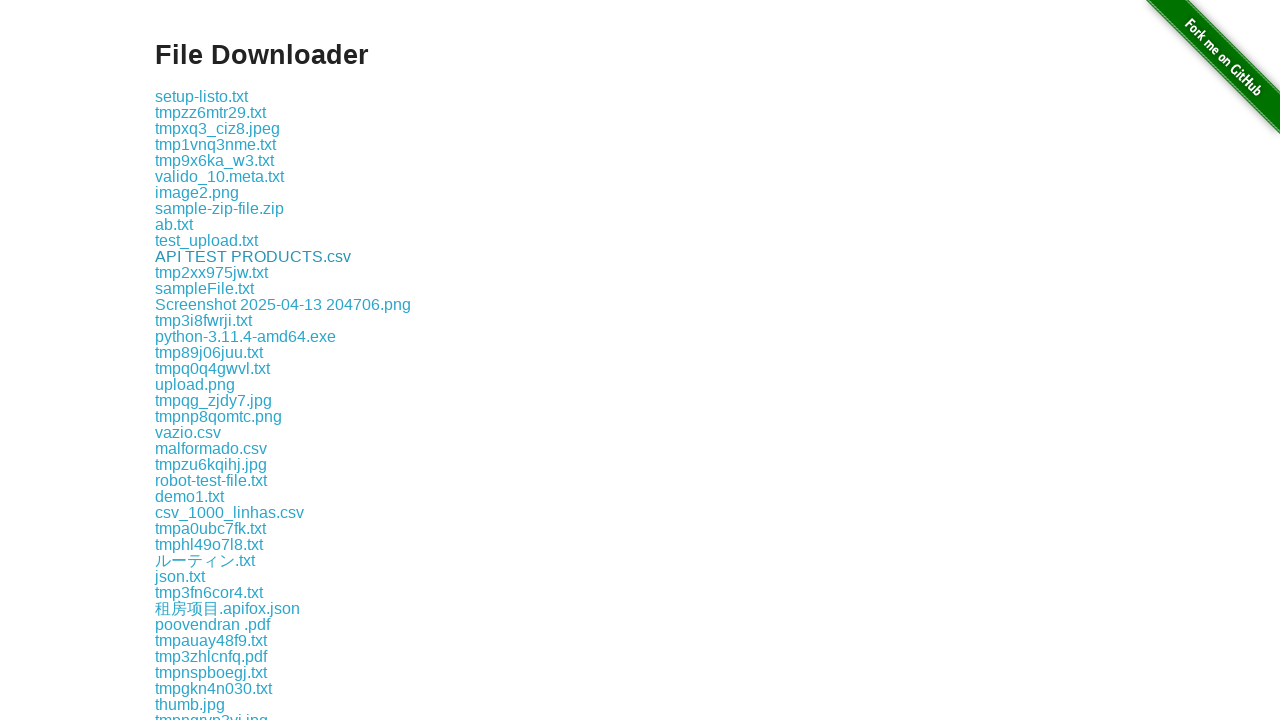

Clicked a download link and initiated file download at (212, 272) on xpath=//a[contains(@href,'download')] >> nth=11
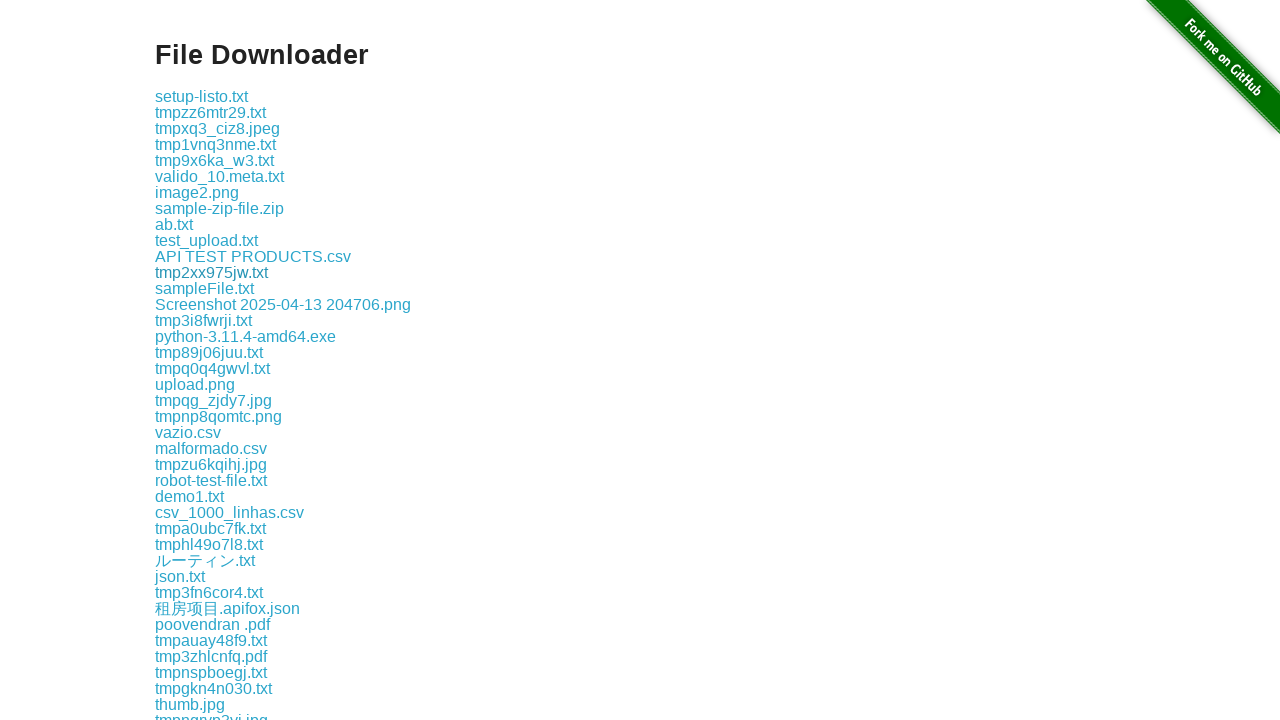

File download completed
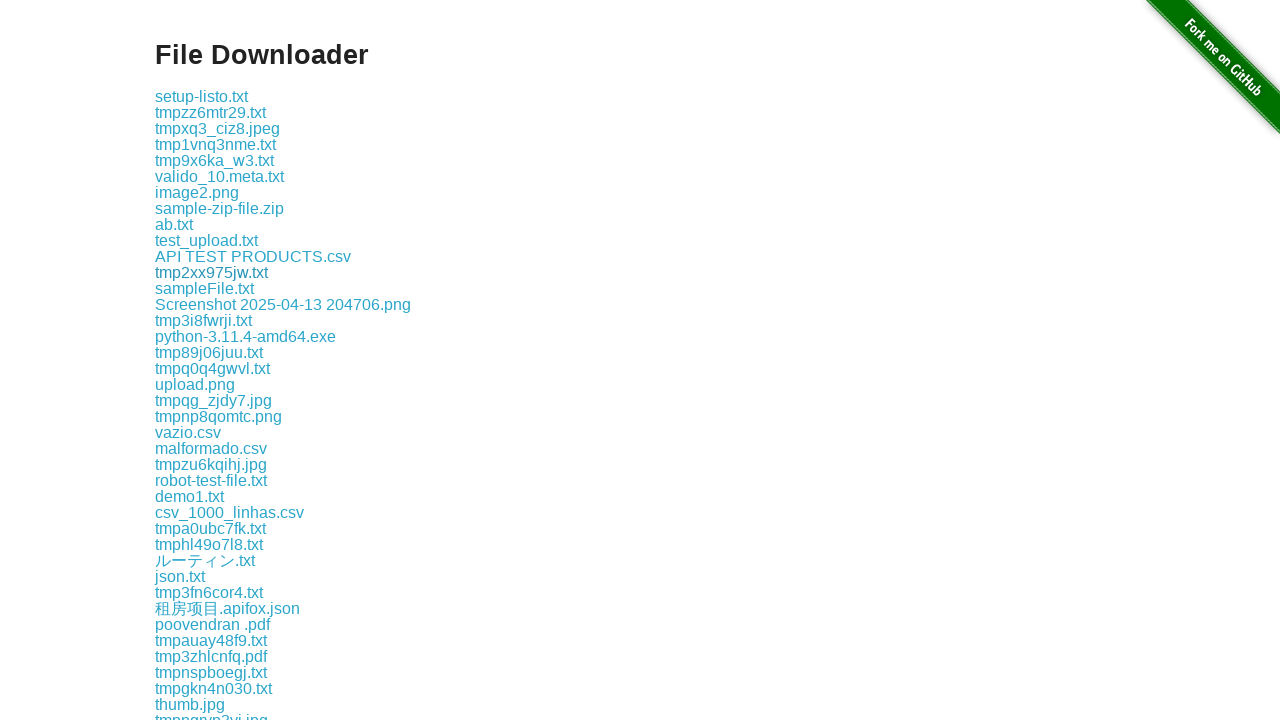

Clicked a download link and initiated file download at (204, 288) on xpath=//a[contains(@href,'download')] >> nth=12
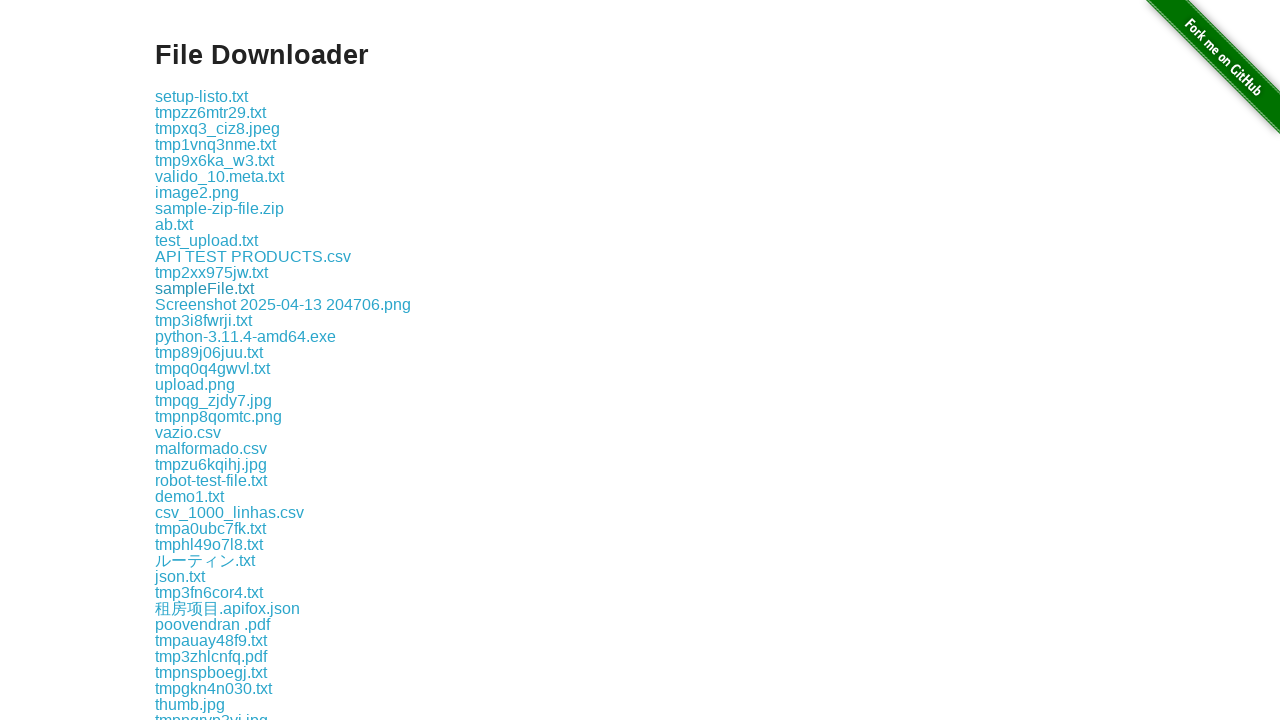

File download completed
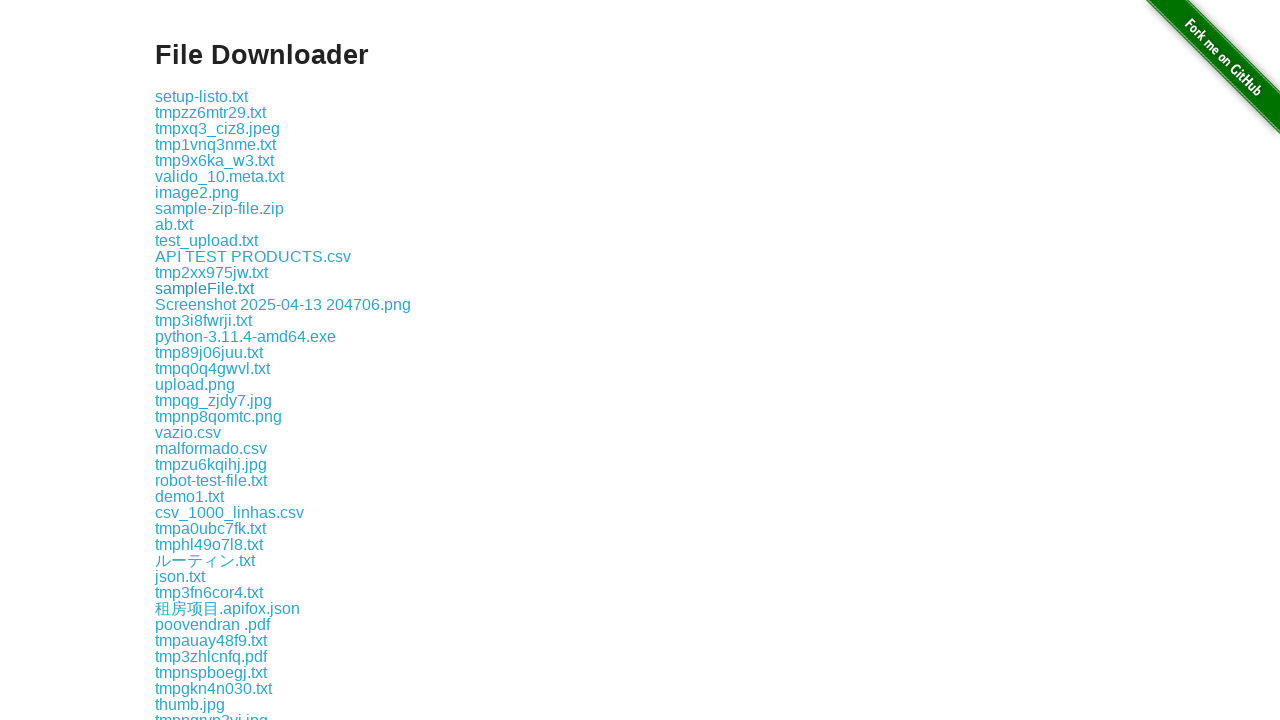

Clicked a download link and initiated file download at (283, 304) on xpath=//a[contains(@href,'download')] >> nth=13
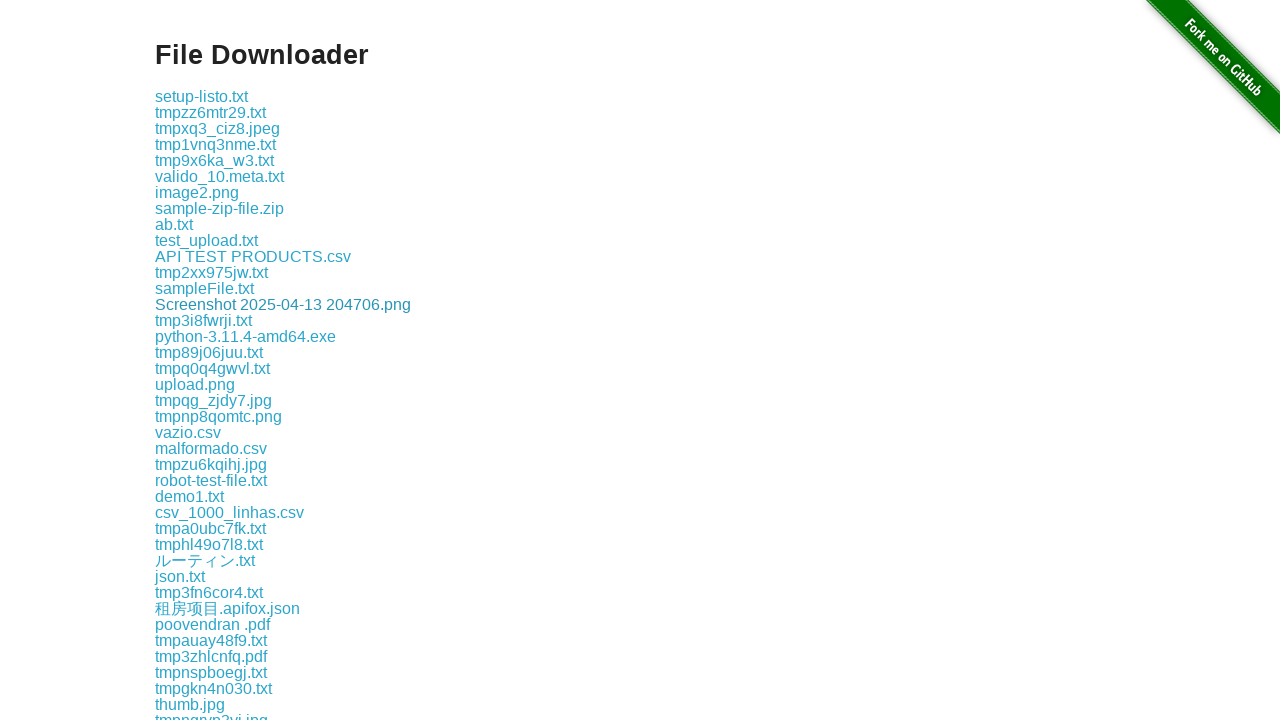

File download completed
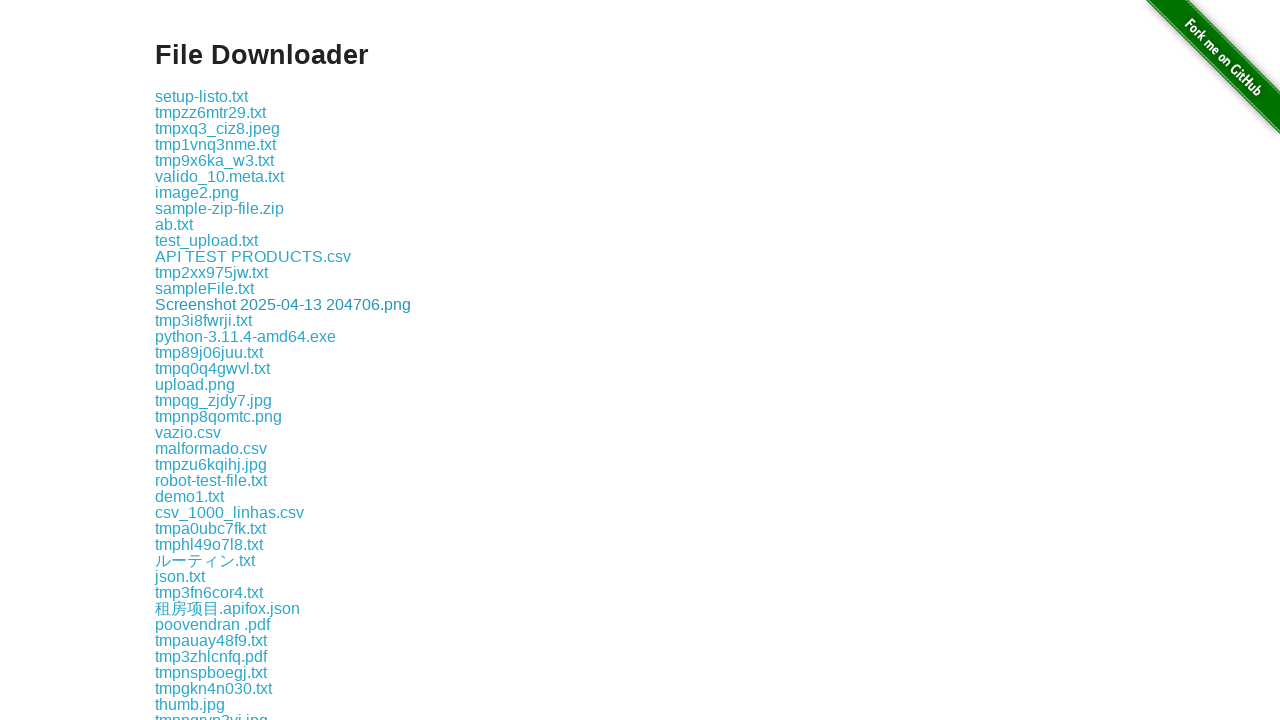

Clicked a download link and initiated file download at (204, 320) on xpath=//a[contains(@href,'download')] >> nth=14
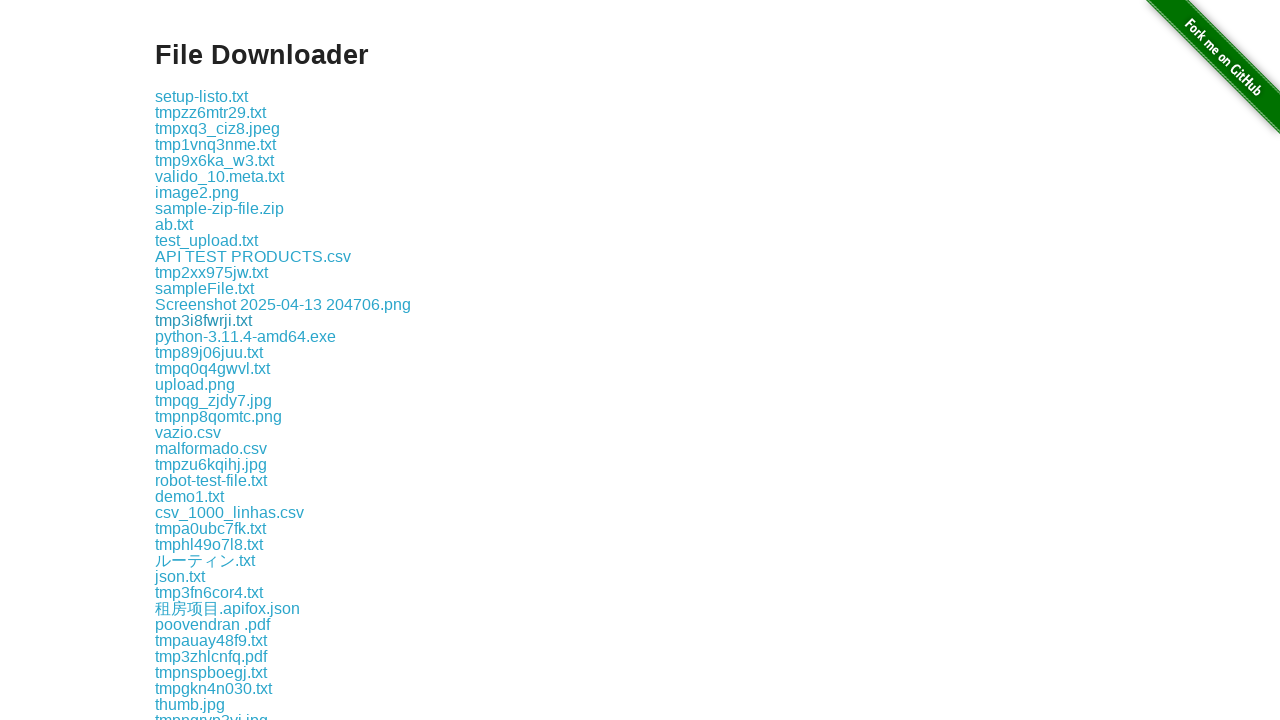

File download completed
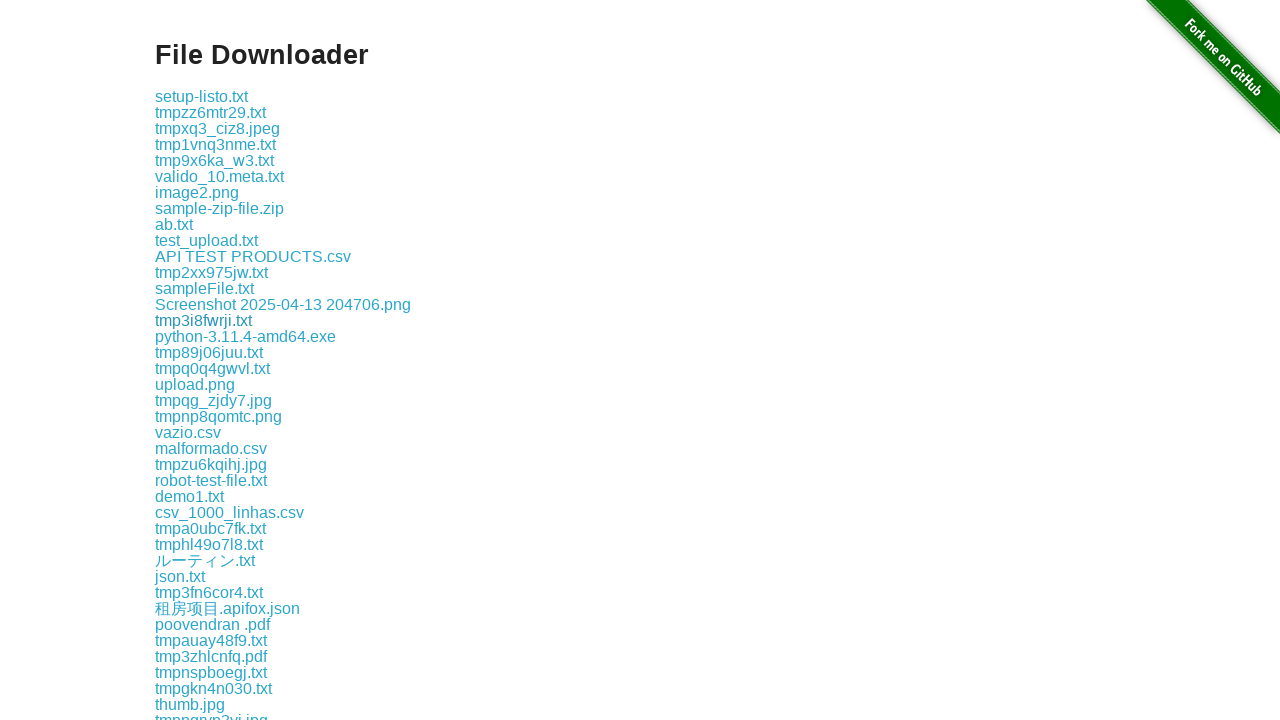

Clicked a download link and initiated file download at (246, 336) on xpath=//a[contains(@href,'download')] >> nth=15
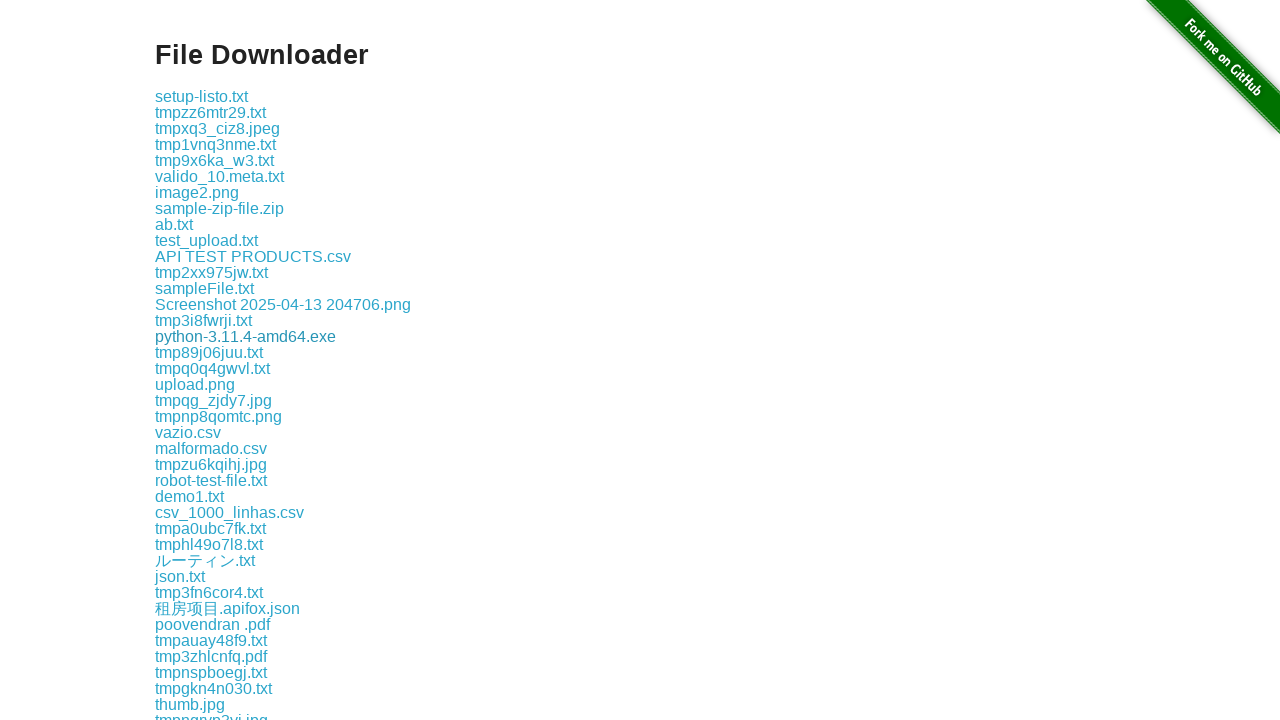

File download completed
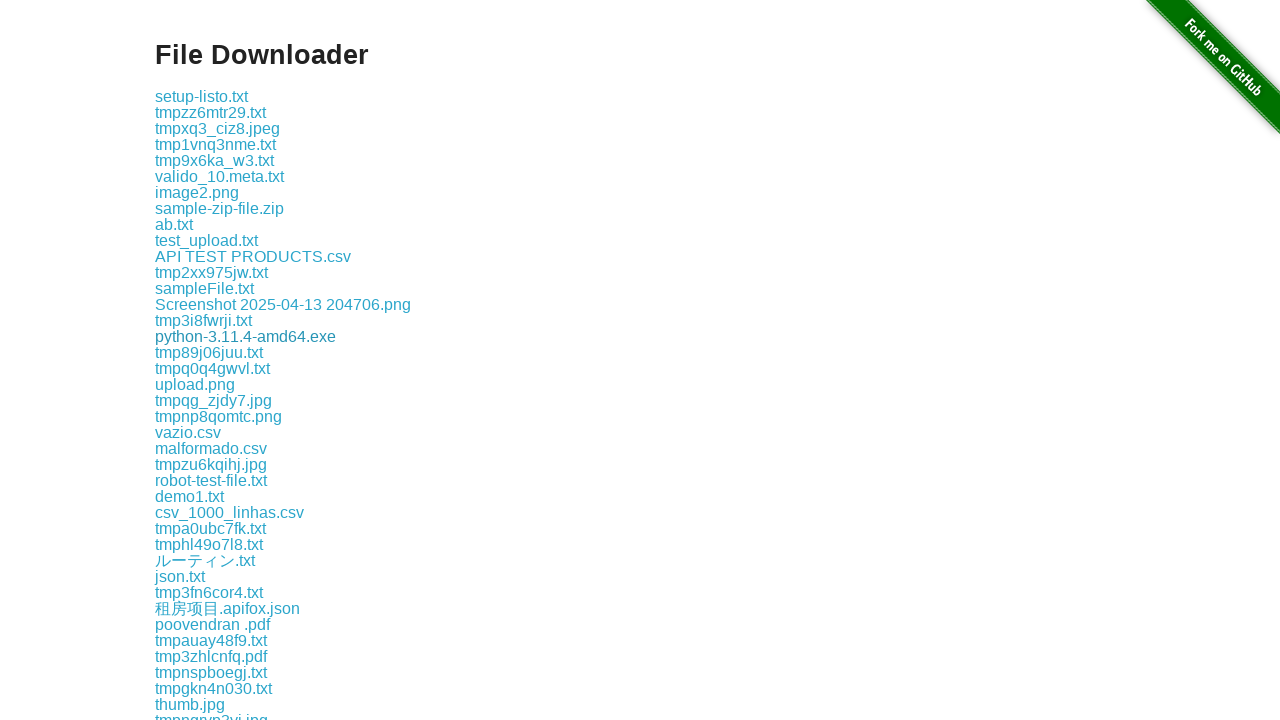

Clicked a download link and initiated file download at (209, 352) on xpath=//a[contains(@href,'download')] >> nth=16
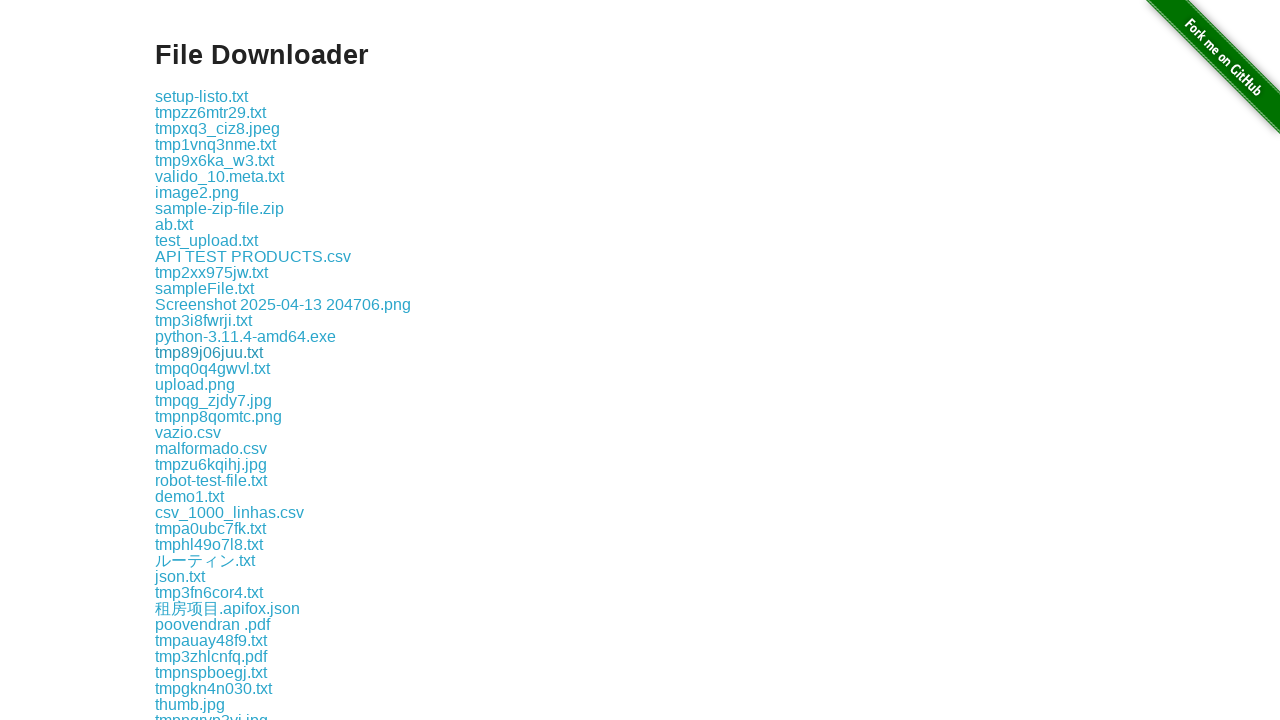

File download completed
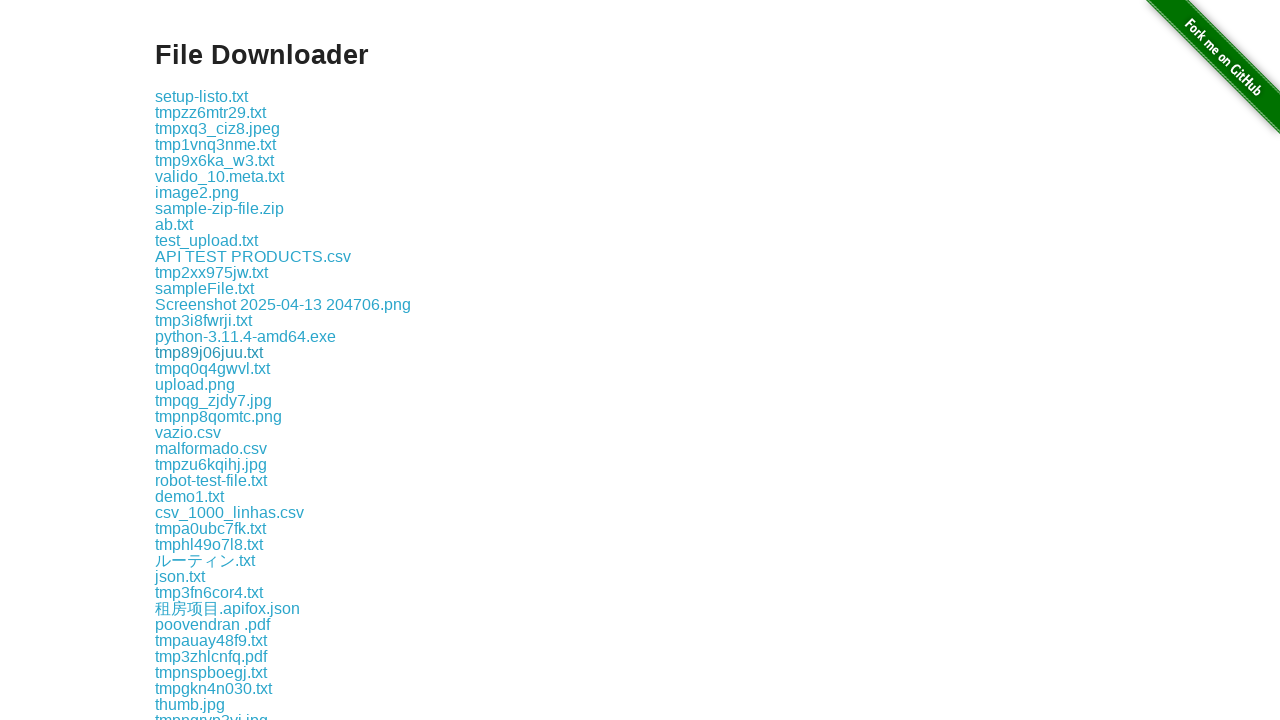

Clicked a download link and initiated file download at (212, 368) on xpath=//a[contains(@href,'download')] >> nth=17
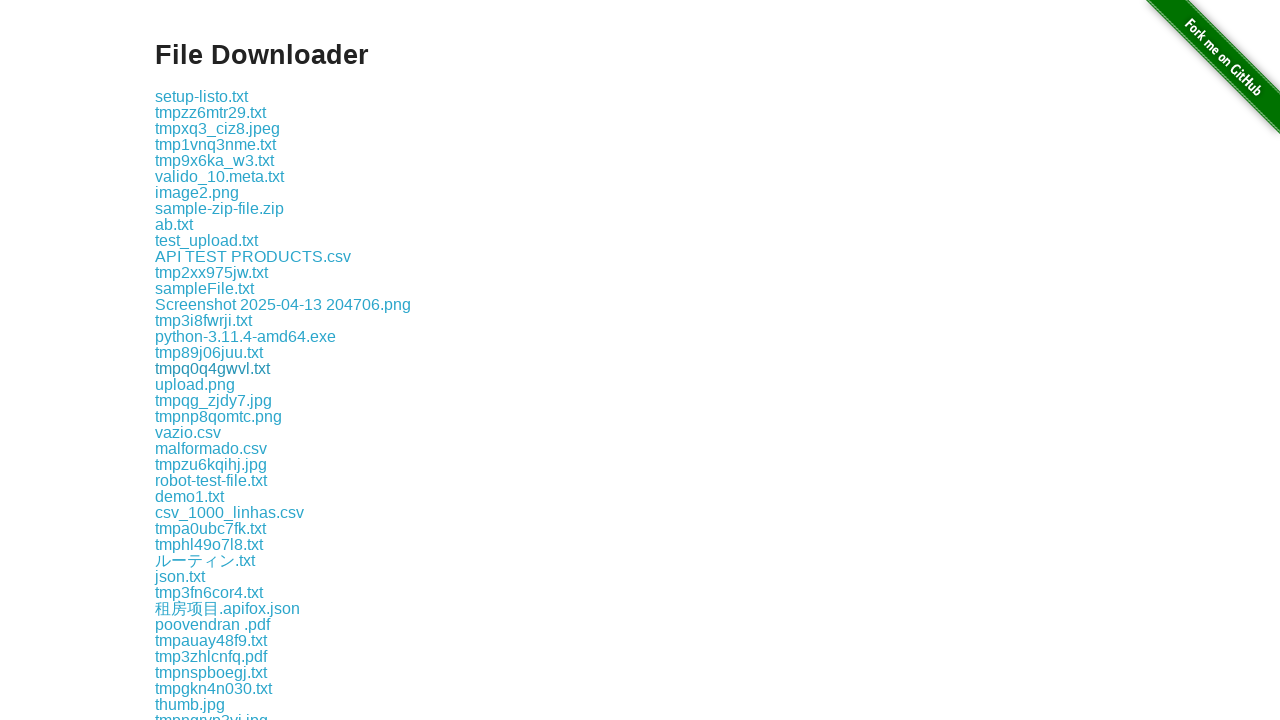

File download completed
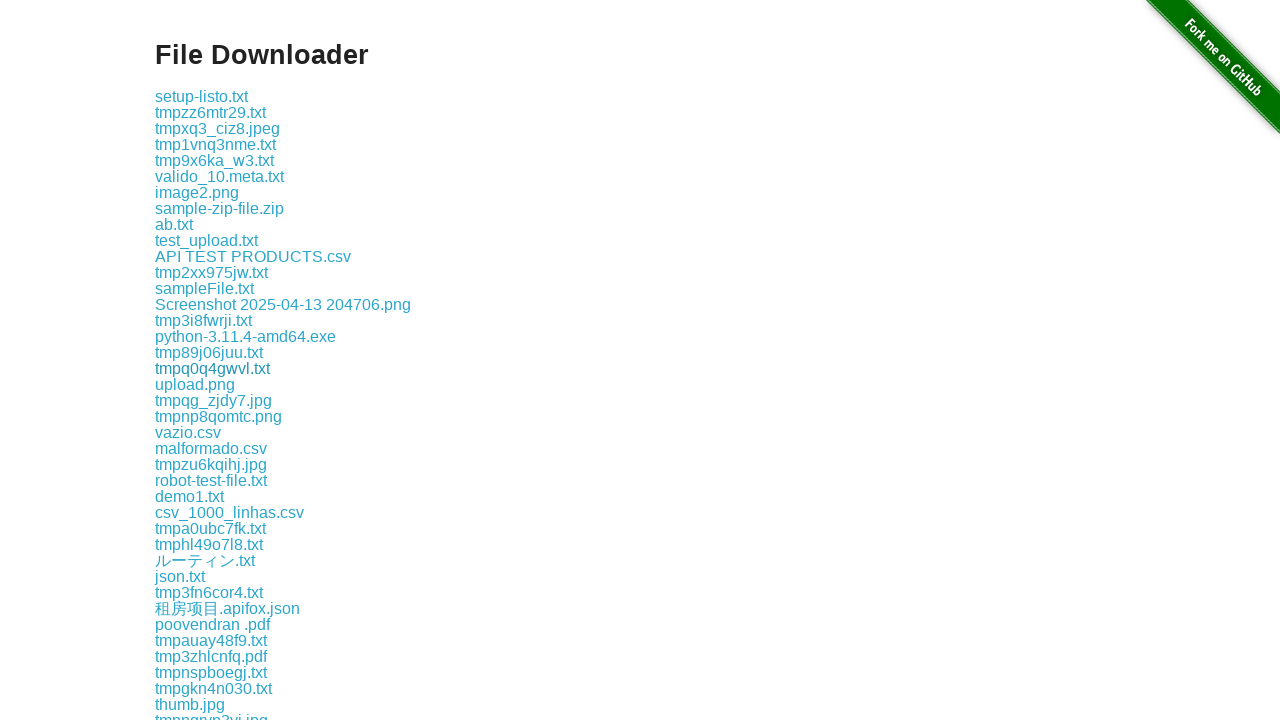

Clicked a download link and initiated file download at (195, 384) on xpath=//a[contains(@href,'download')] >> nth=18
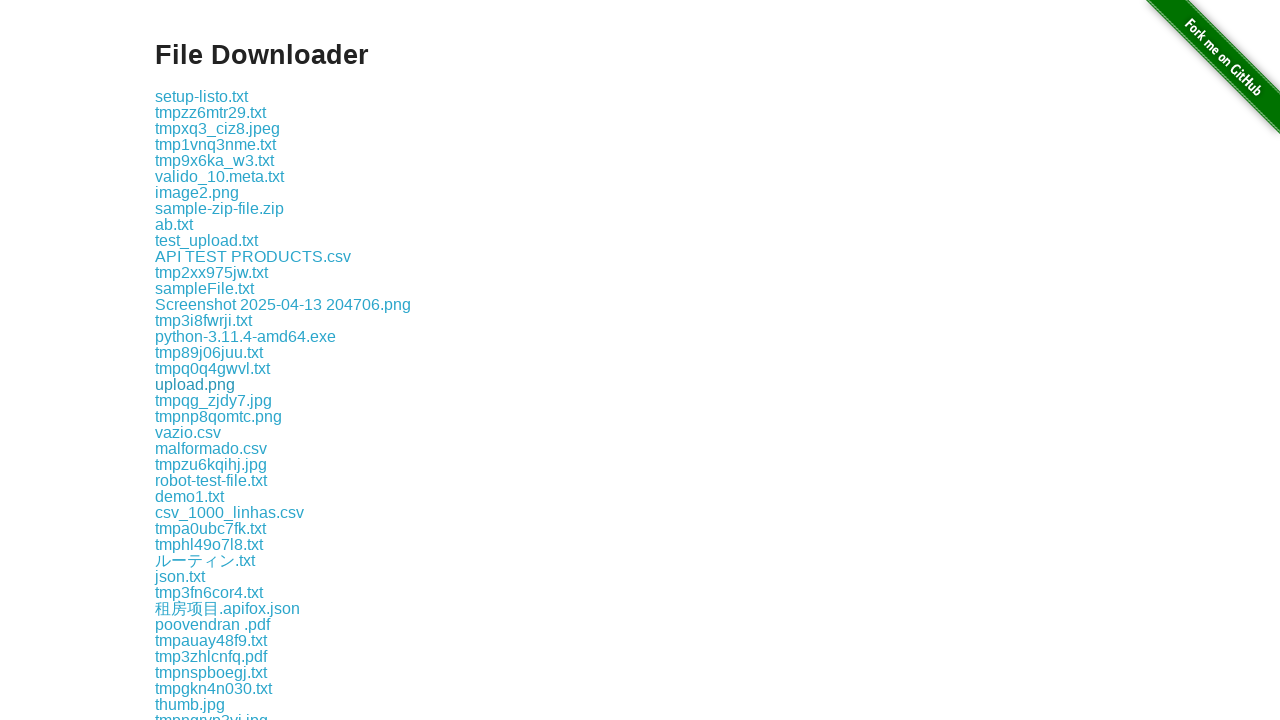

File download completed
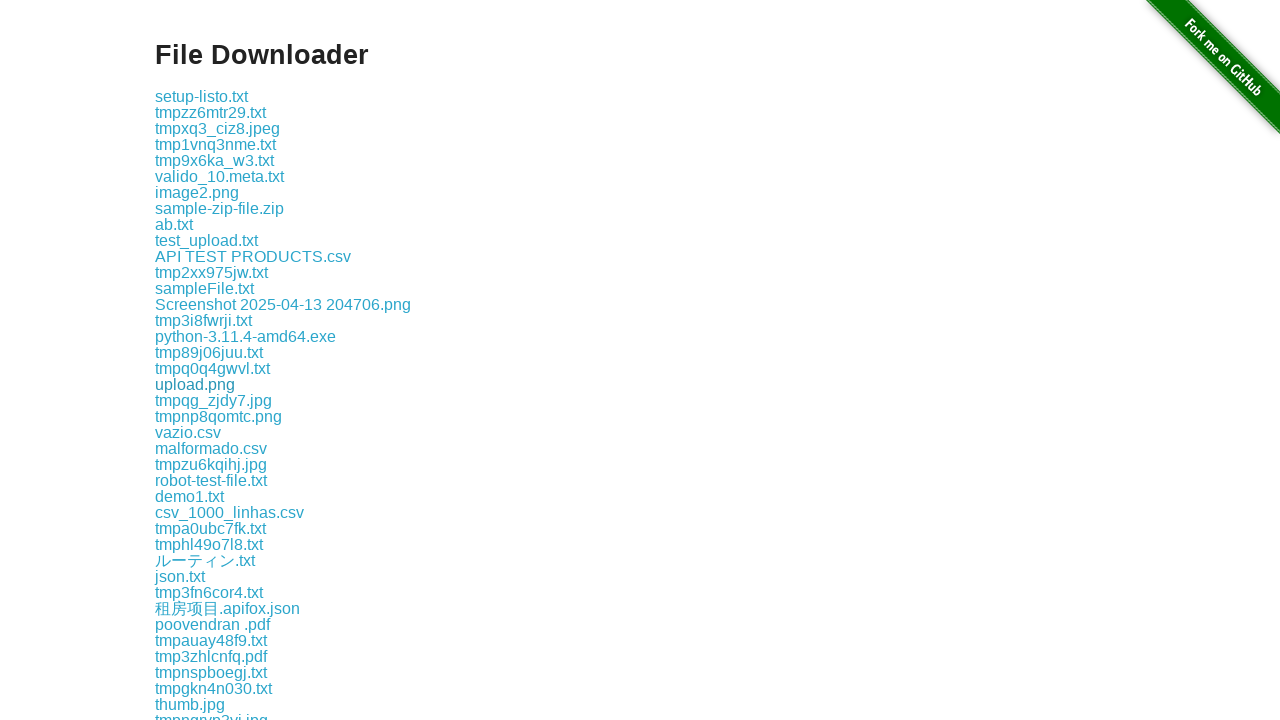

Clicked a download link and initiated file download at (214, 400) on xpath=//a[contains(@href,'download')] >> nth=19
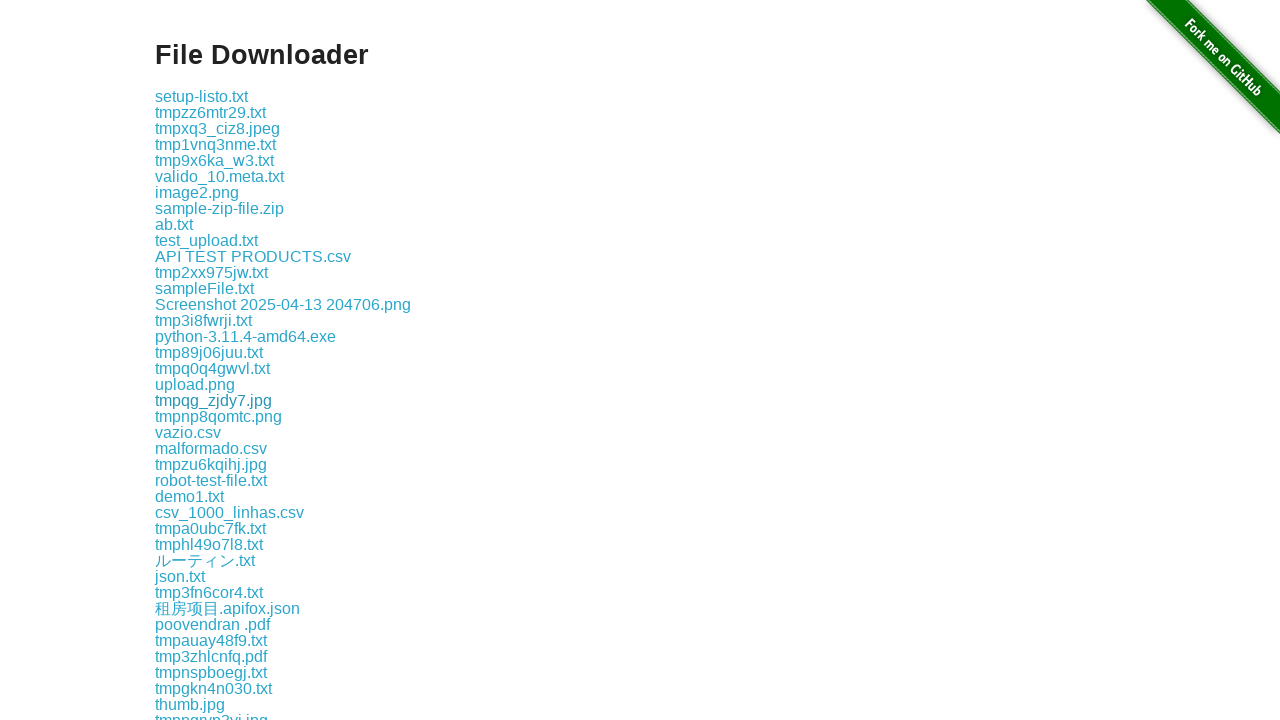

File download completed
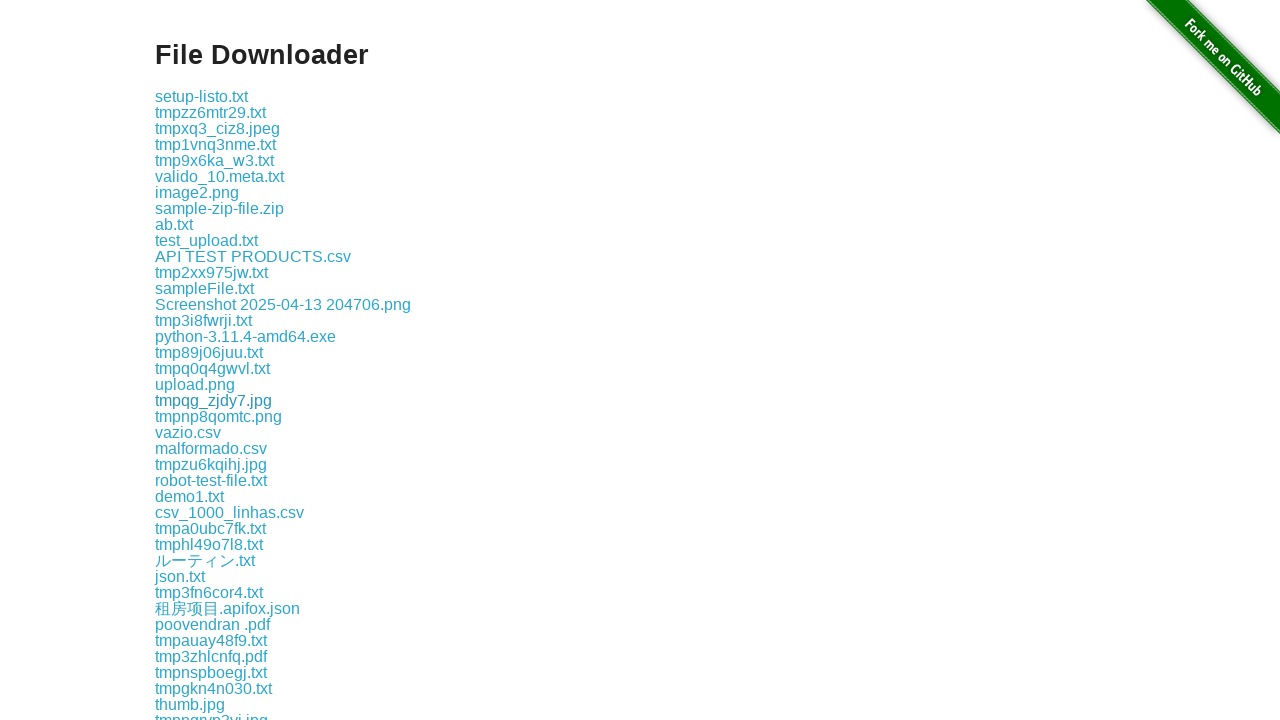

Clicked a download link and initiated file download at (218, 416) on xpath=//a[contains(@href,'download')] >> nth=20
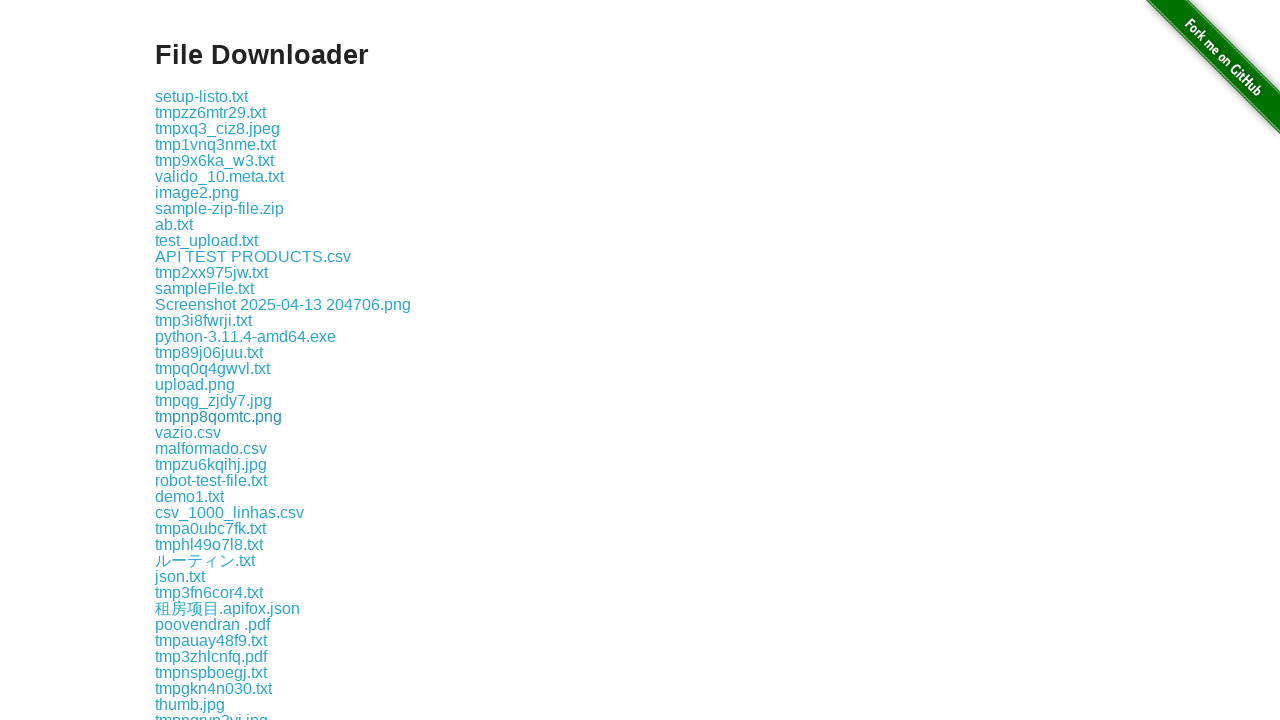

File download completed
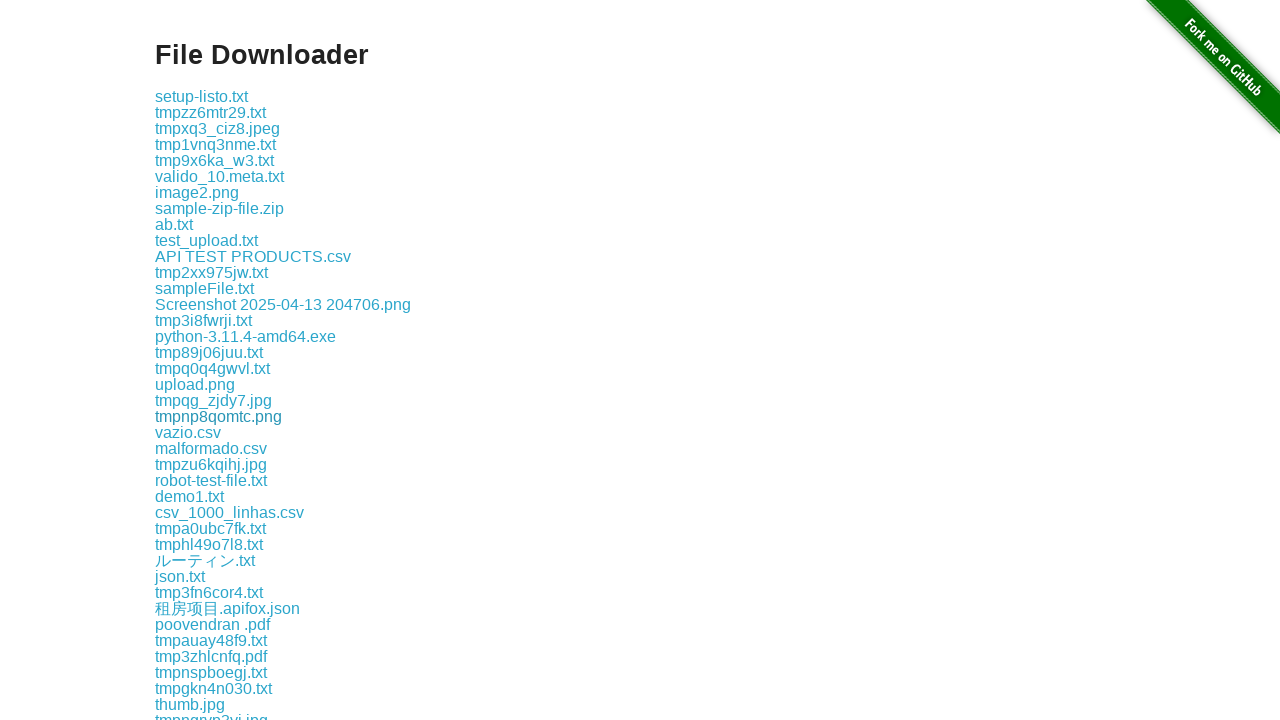

Clicked a download link and initiated file download at (188, 432) on xpath=//a[contains(@href,'download')] >> nth=21
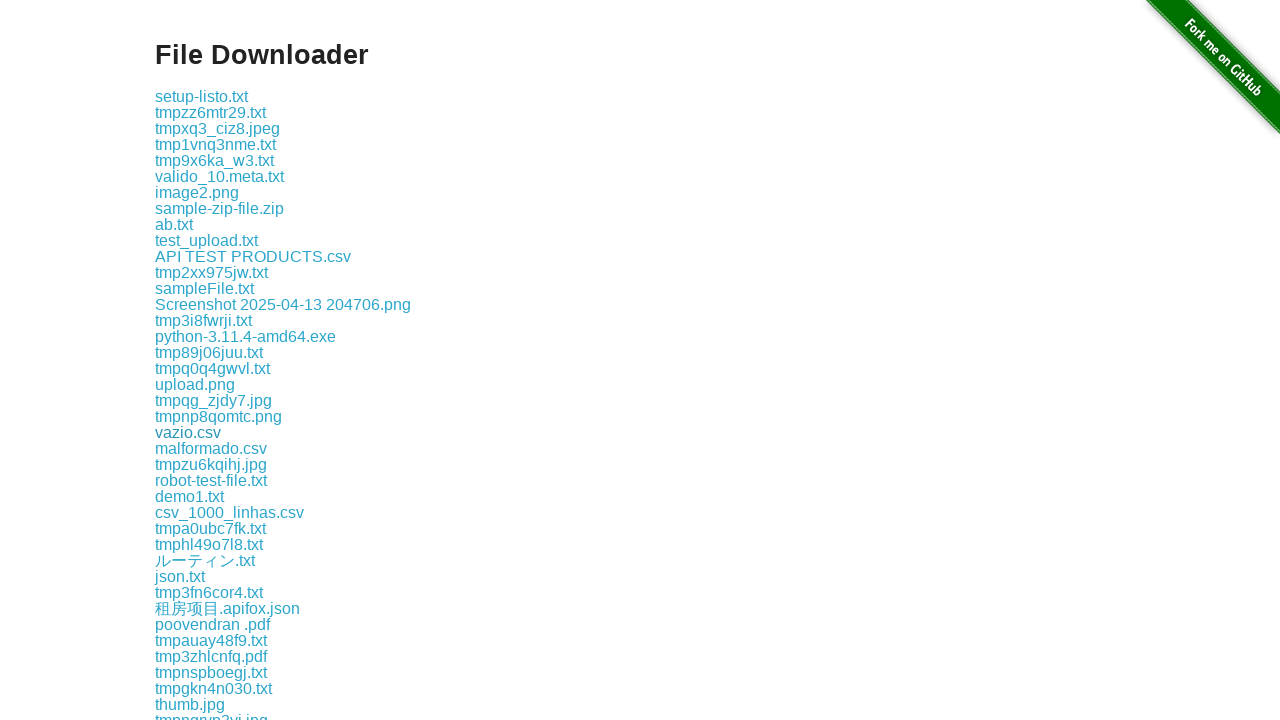

File download completed
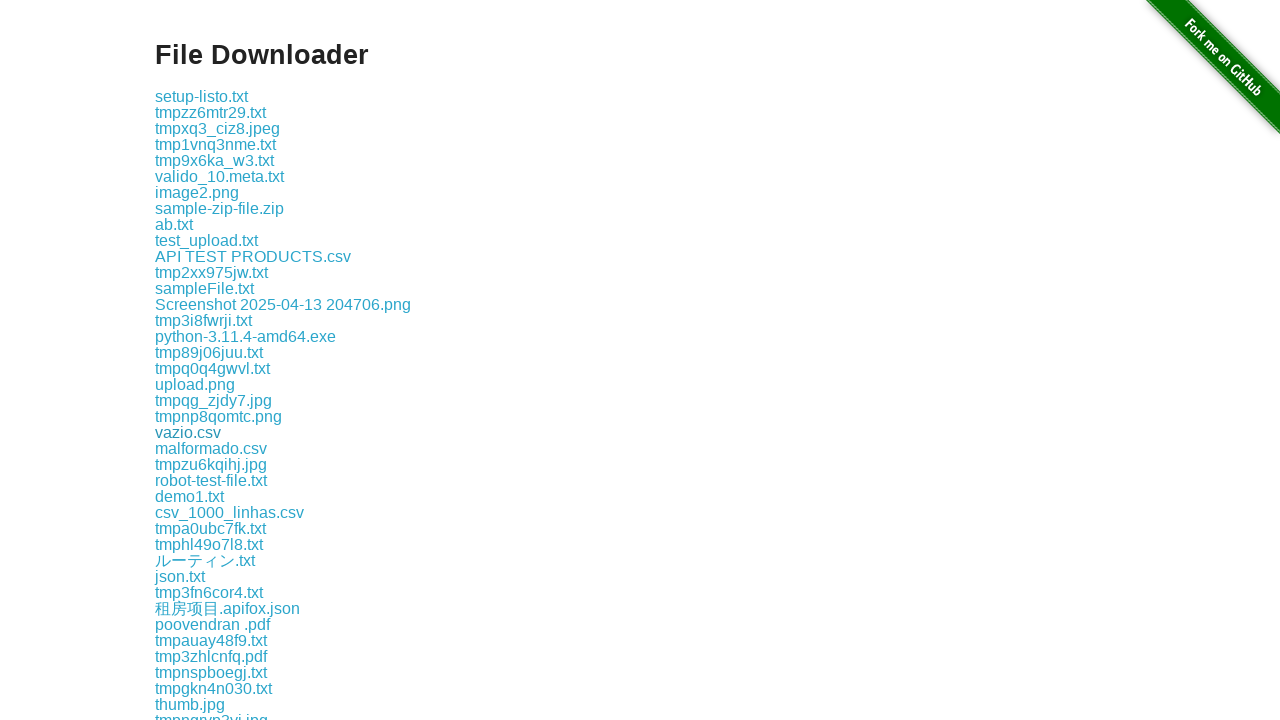

Clicked a download link and initiated file download at (211, 448) on xpath=//a[contains(@href,'download')] >> nth=22
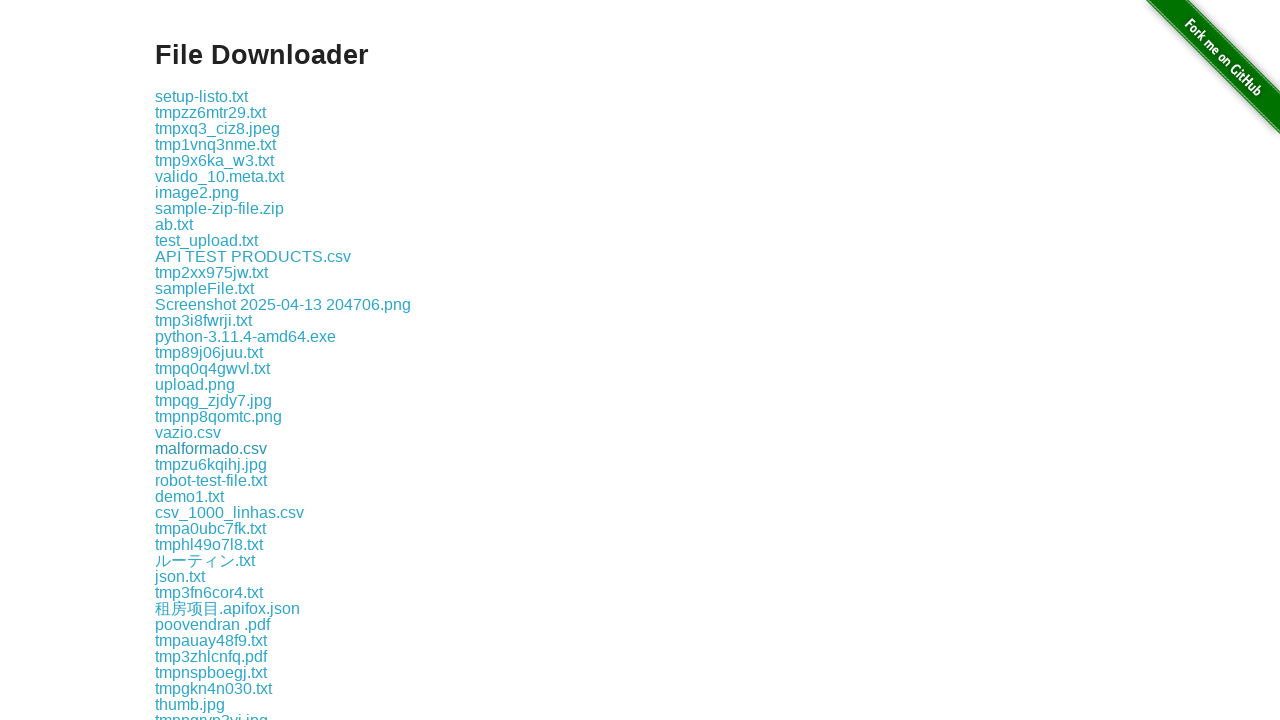

File download completed
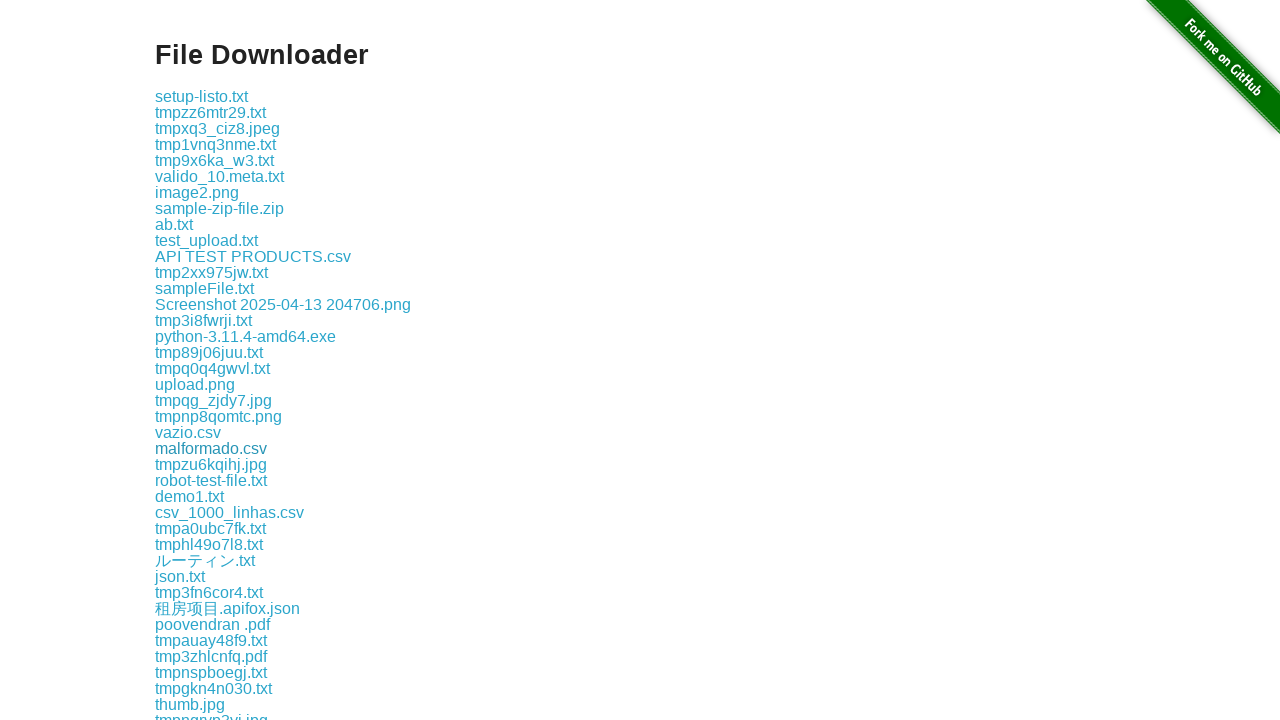

Clicked a download link and initiated file download at (211, 464) on xpath=//a[contains(@href,'download')] >> nth=23
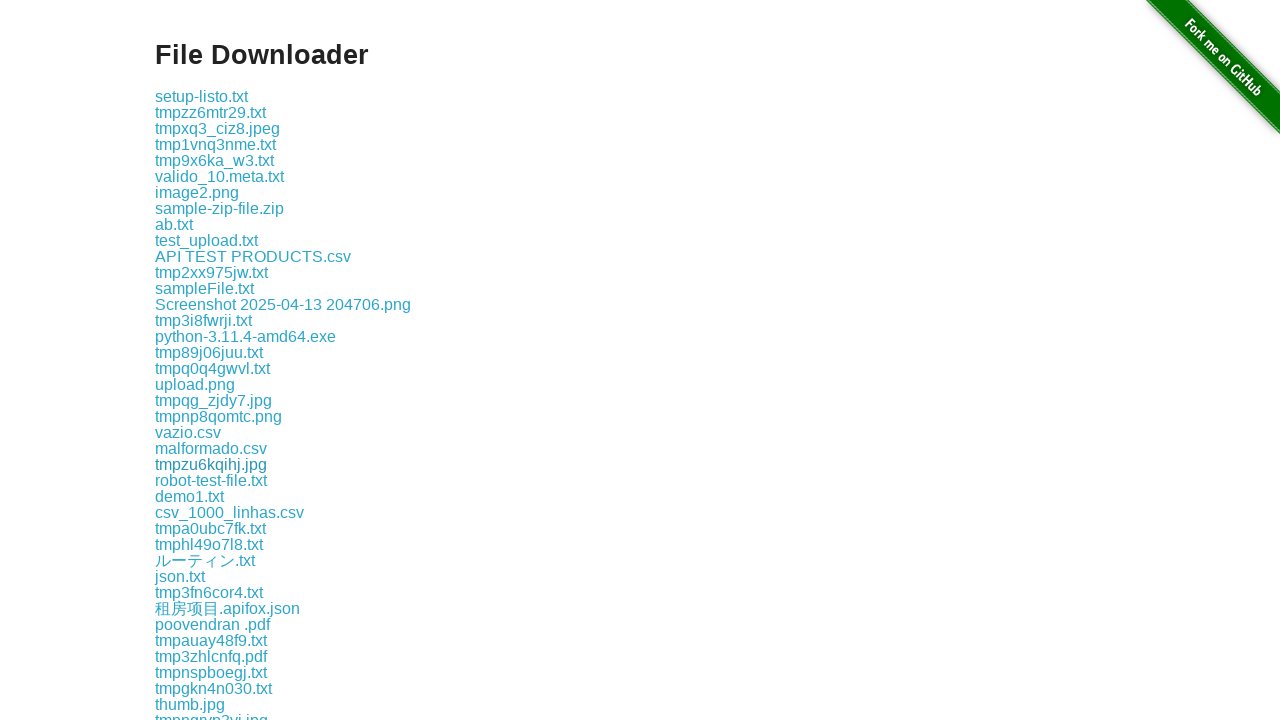

File download completed
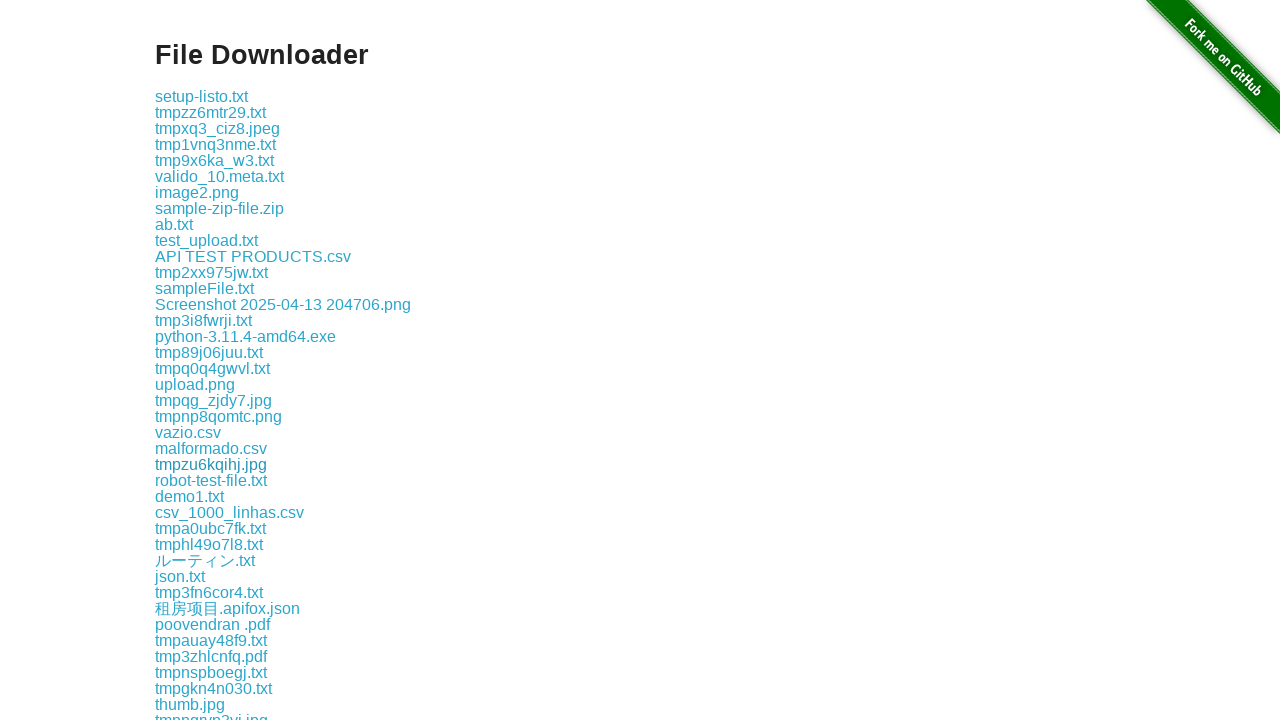

Clicked a download link and initiated file download at (211, 480) on xpath=//a[contains(@href,'download')] >> nth=24
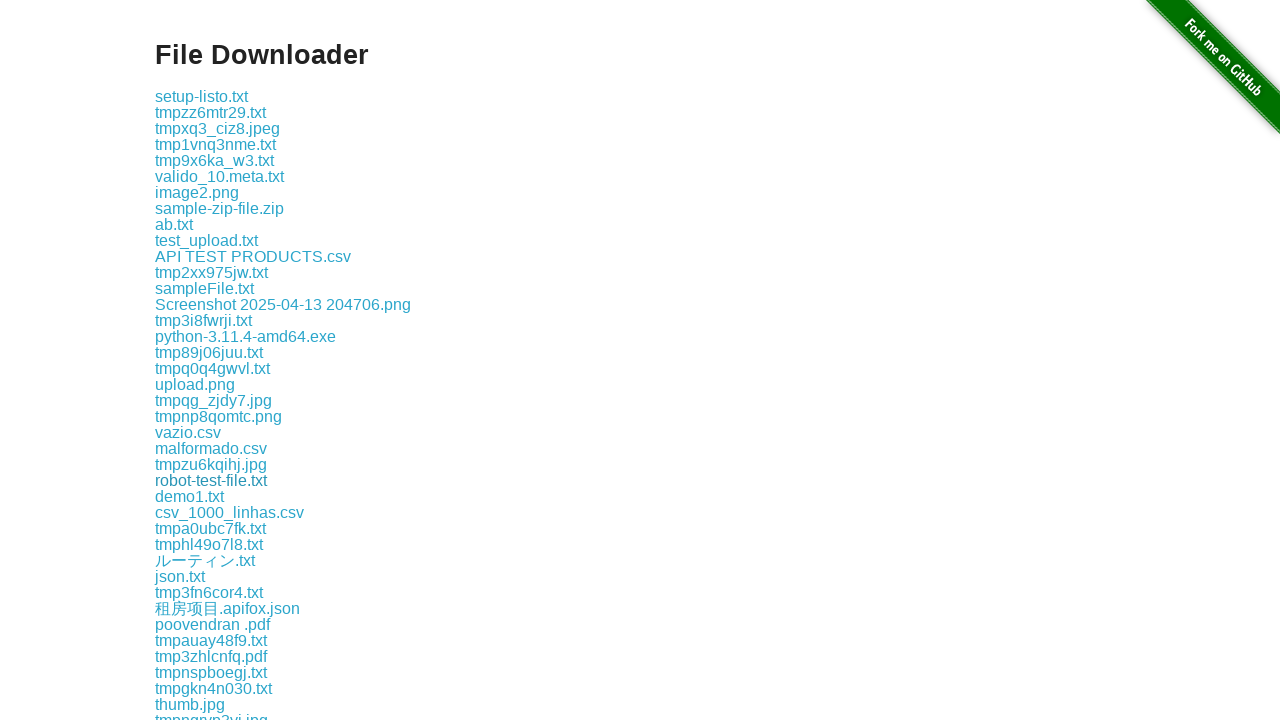

File download completed
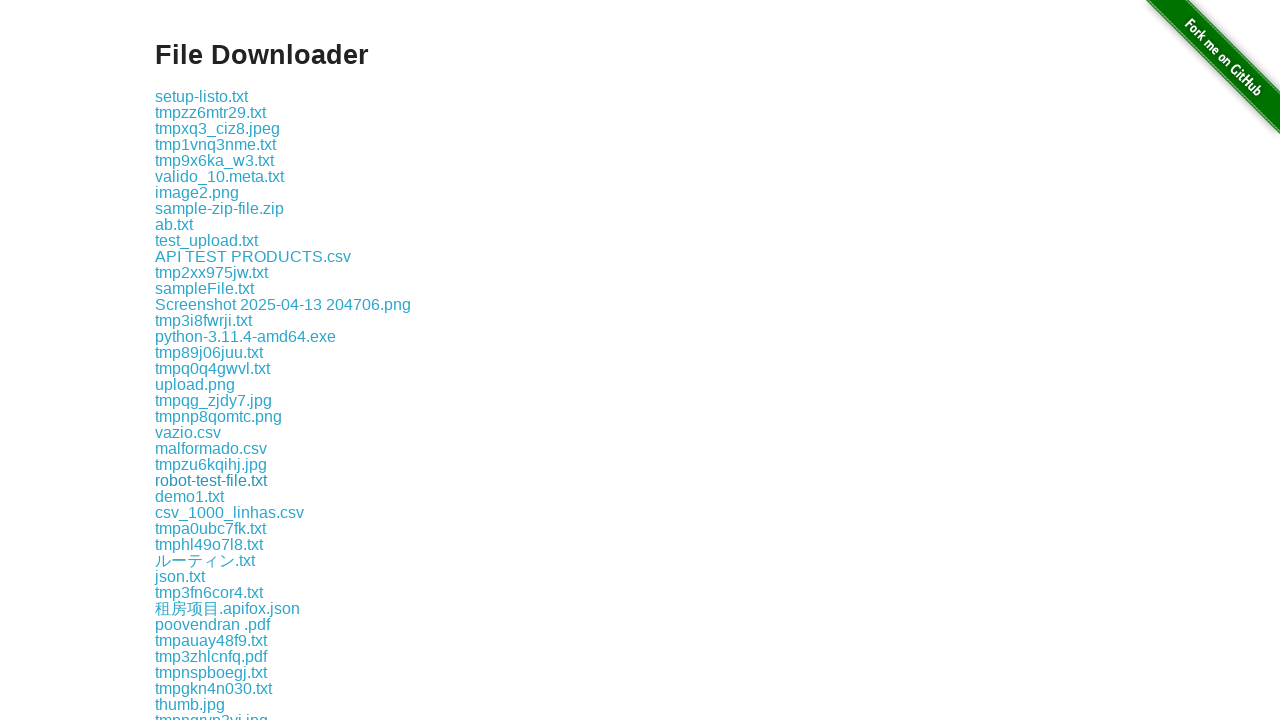

Clicked a download link and initiated file download at (190, 496) on xpath=//a[contains(@href,'download')] >> nth=25
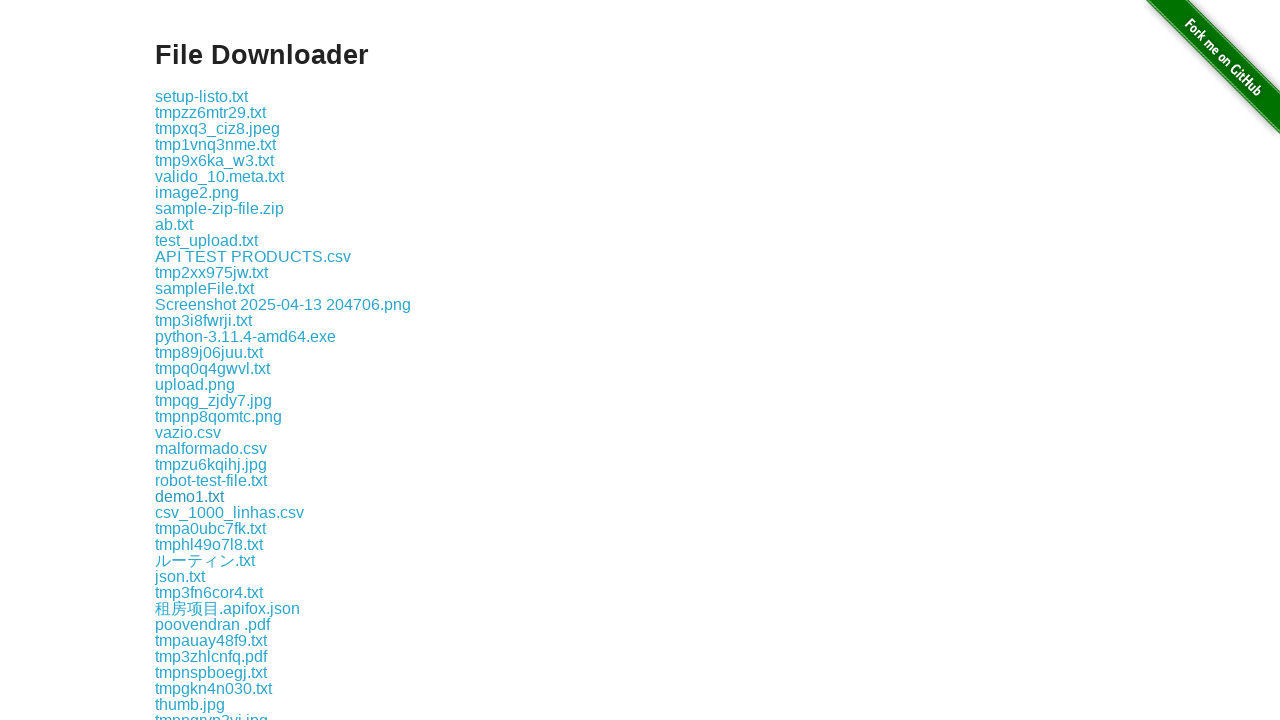

File download completed
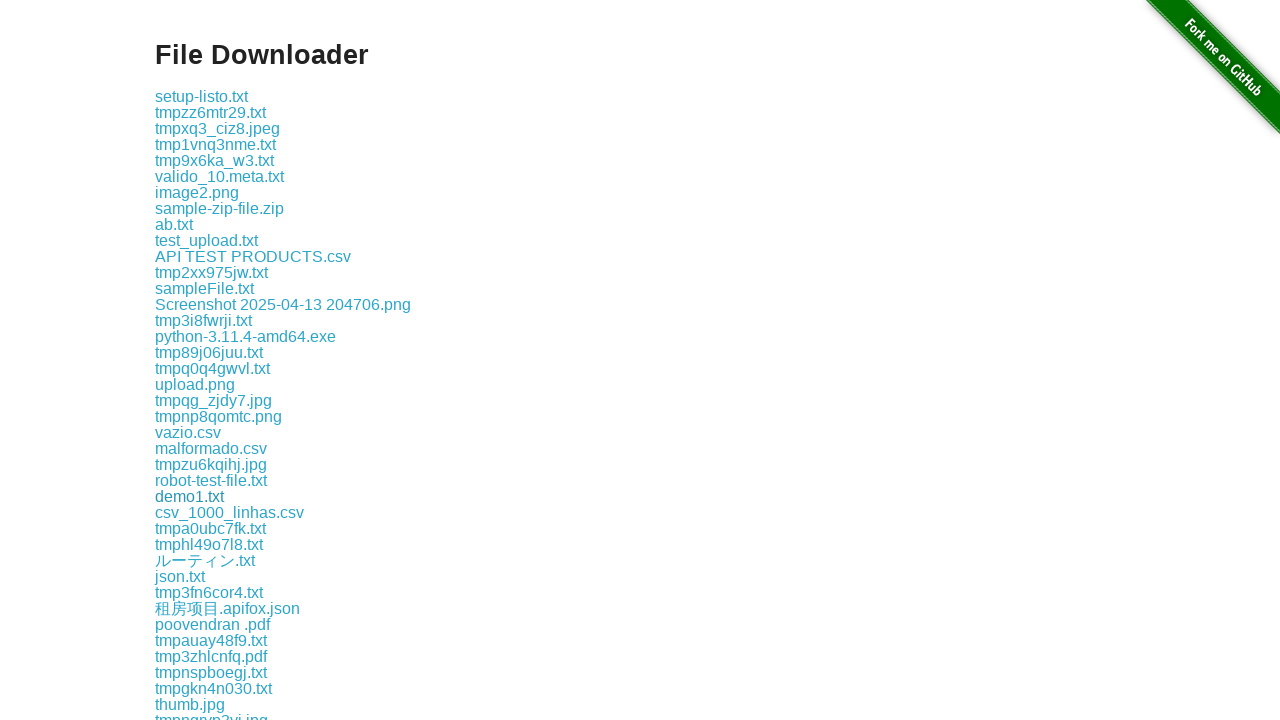

Clicked a download link and initiated file download at (230, 512) on xpath=//a[contains(@href,'download')] >> nth=26
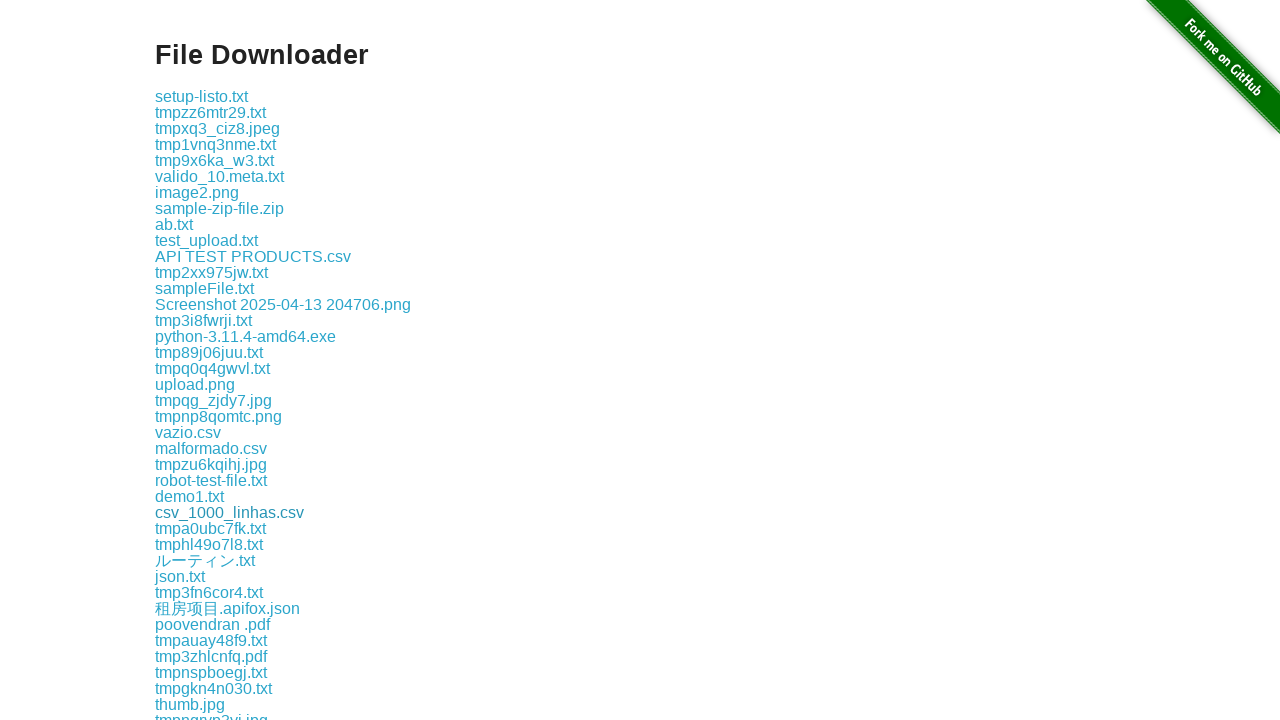

File download completed
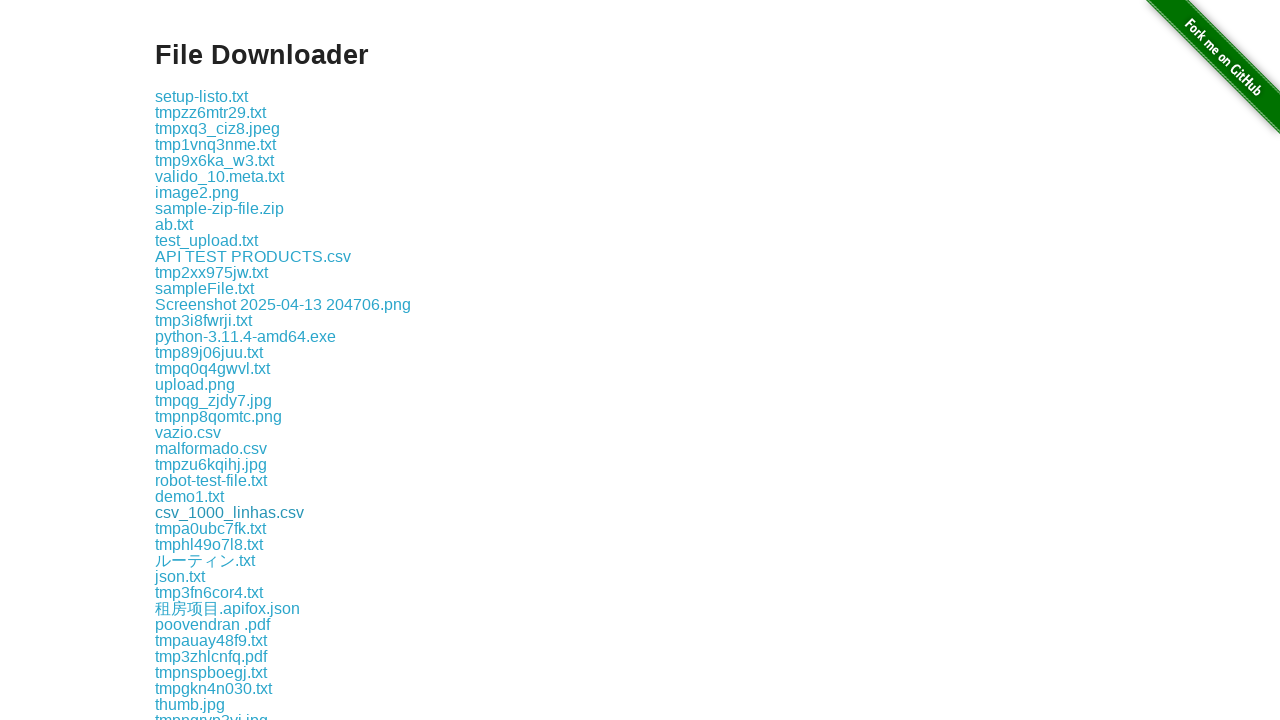

Clicked a download link and initiated file download at (210, 528) on xpath=//a[contains(@href,'download')] >> nth=27
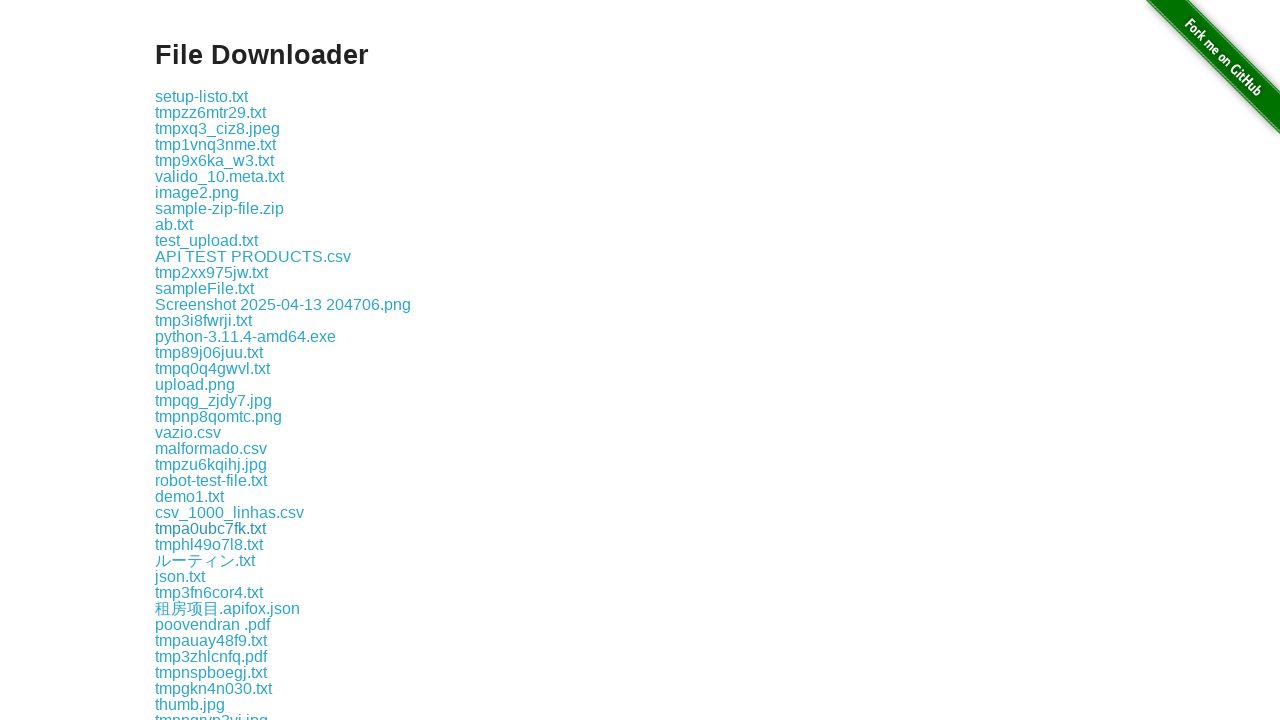

File download completed
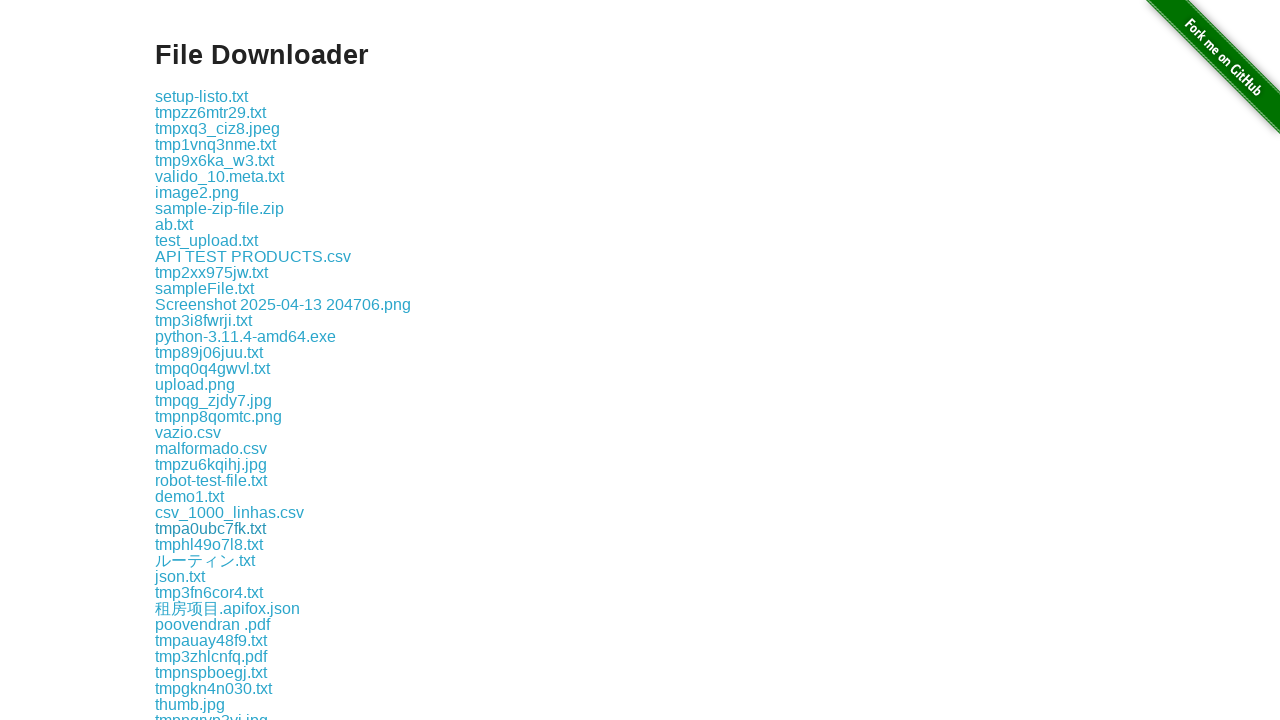

Clicked a download link and initiated file download at (209, 544) on xpath=//a[contains(@href,'download')] >> nth=28
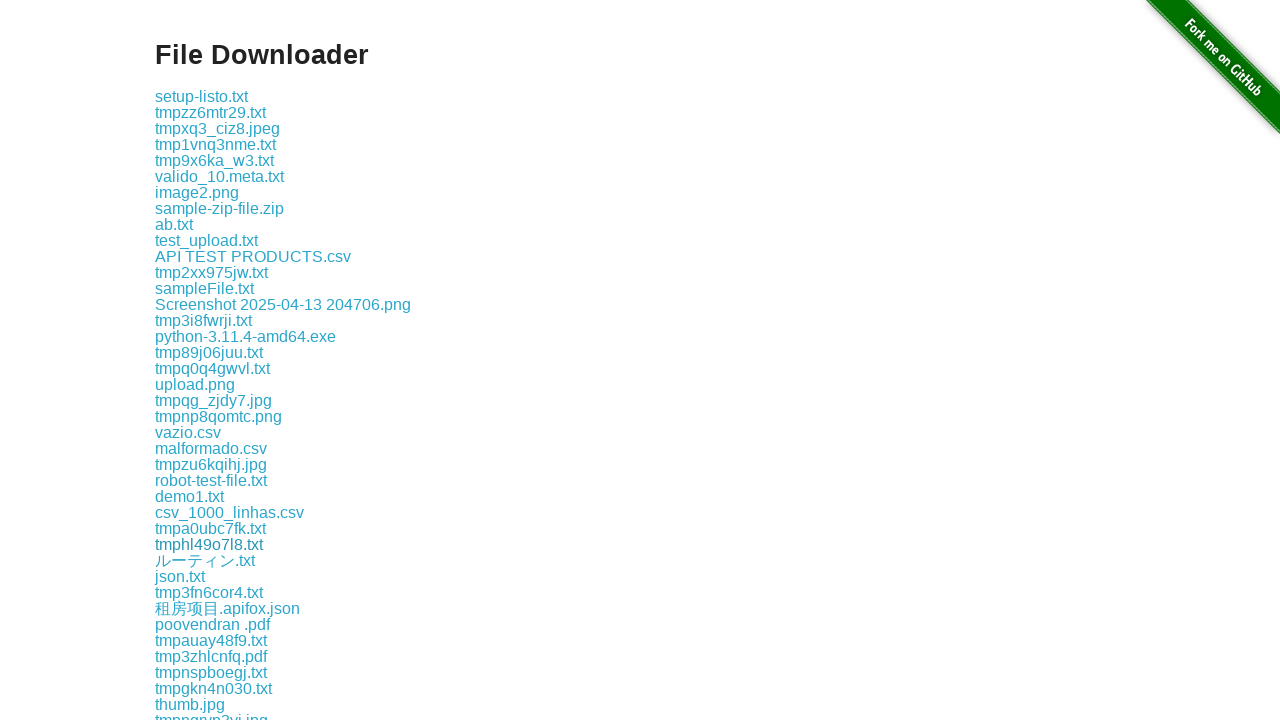

File download completed
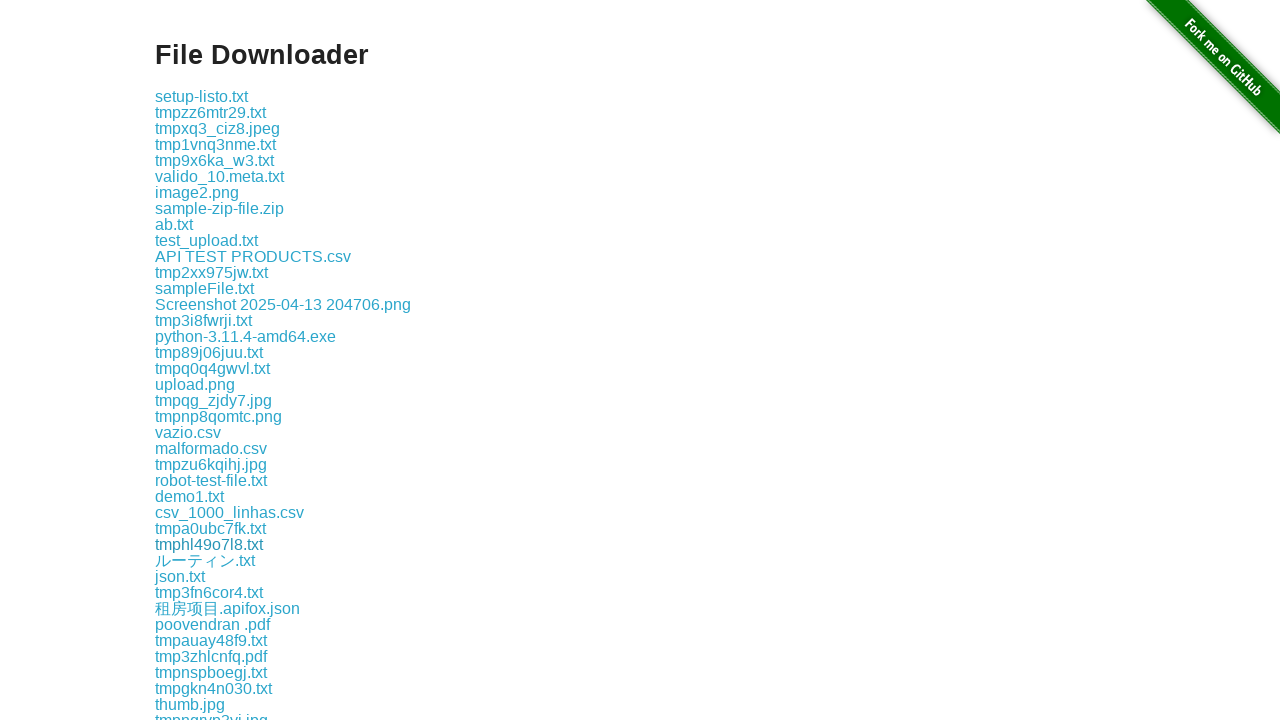

Clicked a download link and initiated file download at (205, 560) on xpath=//a[contains(@href,'download')] >> nth=29
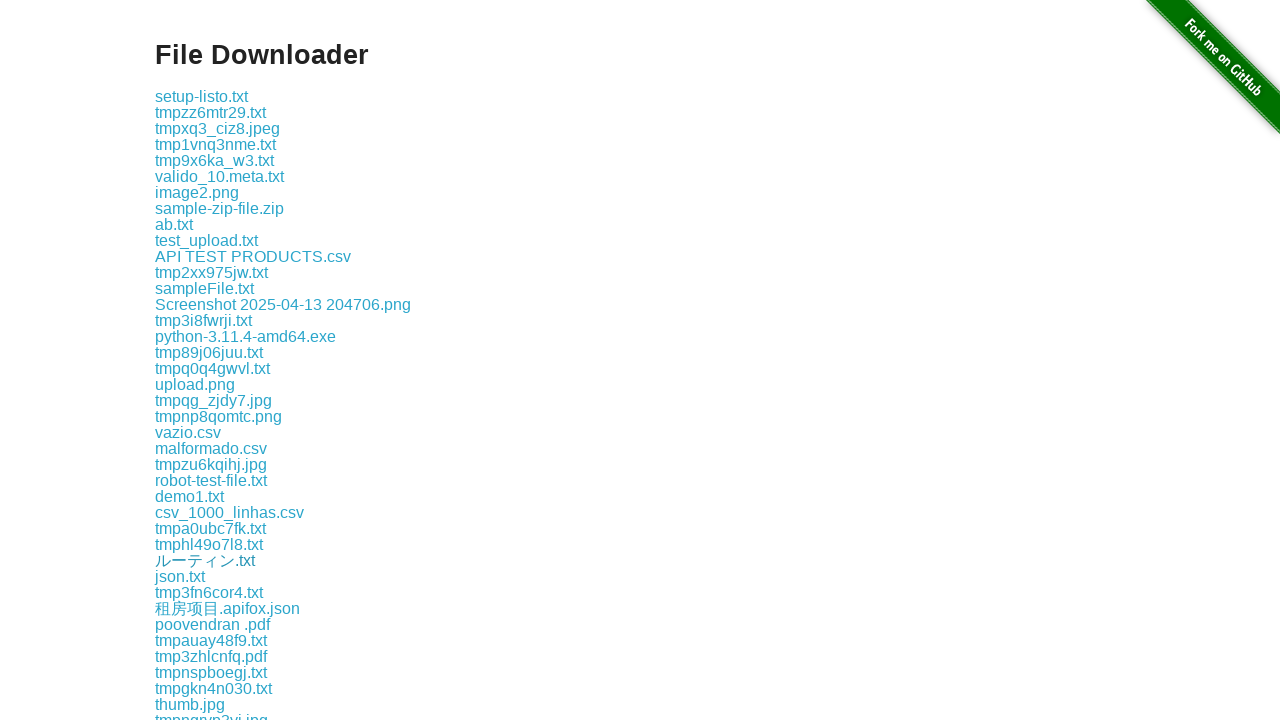

File download completed
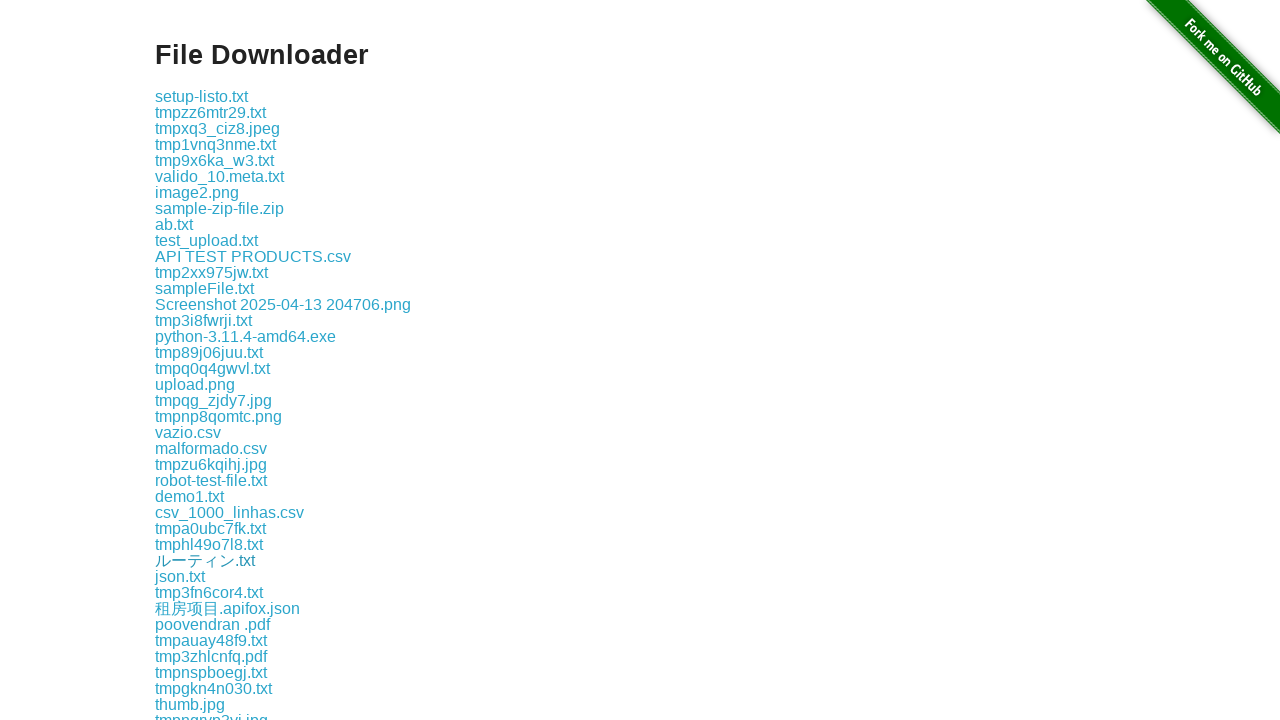

Clicked a download link and initiated file download at (180, 576) on xpath=//a[contains(@href,'download')] >> nth=30
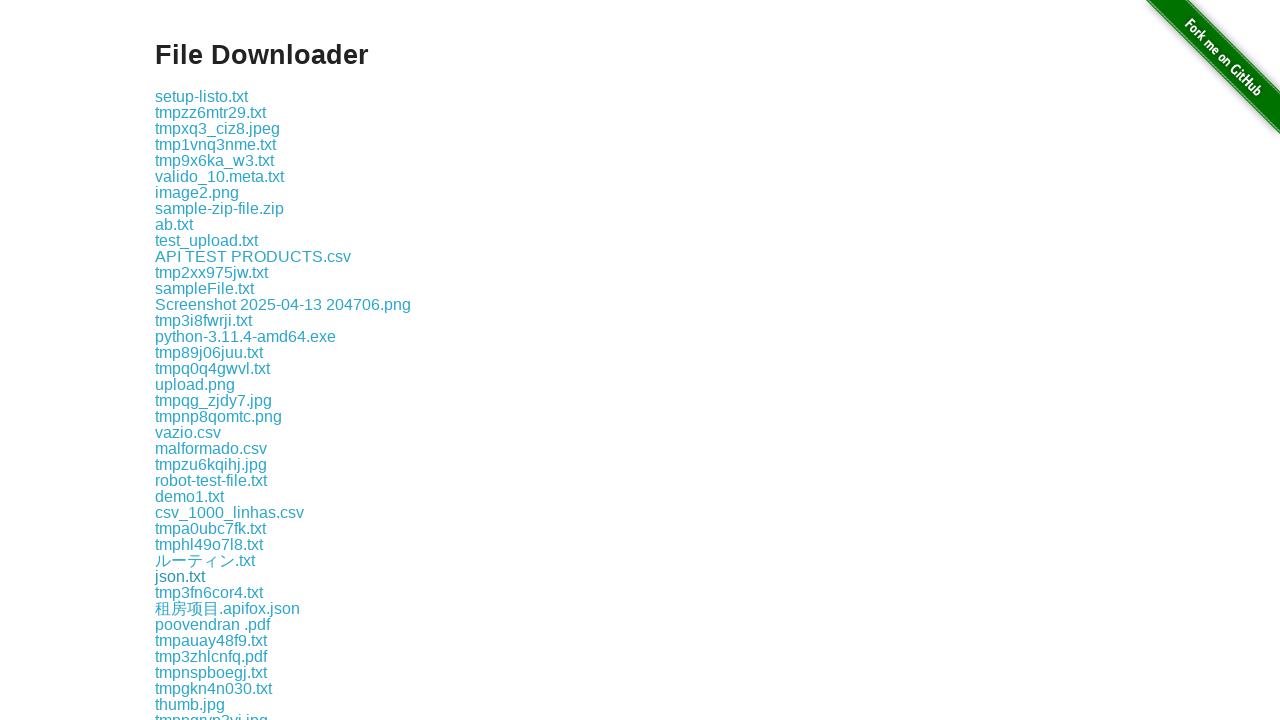

File download completed
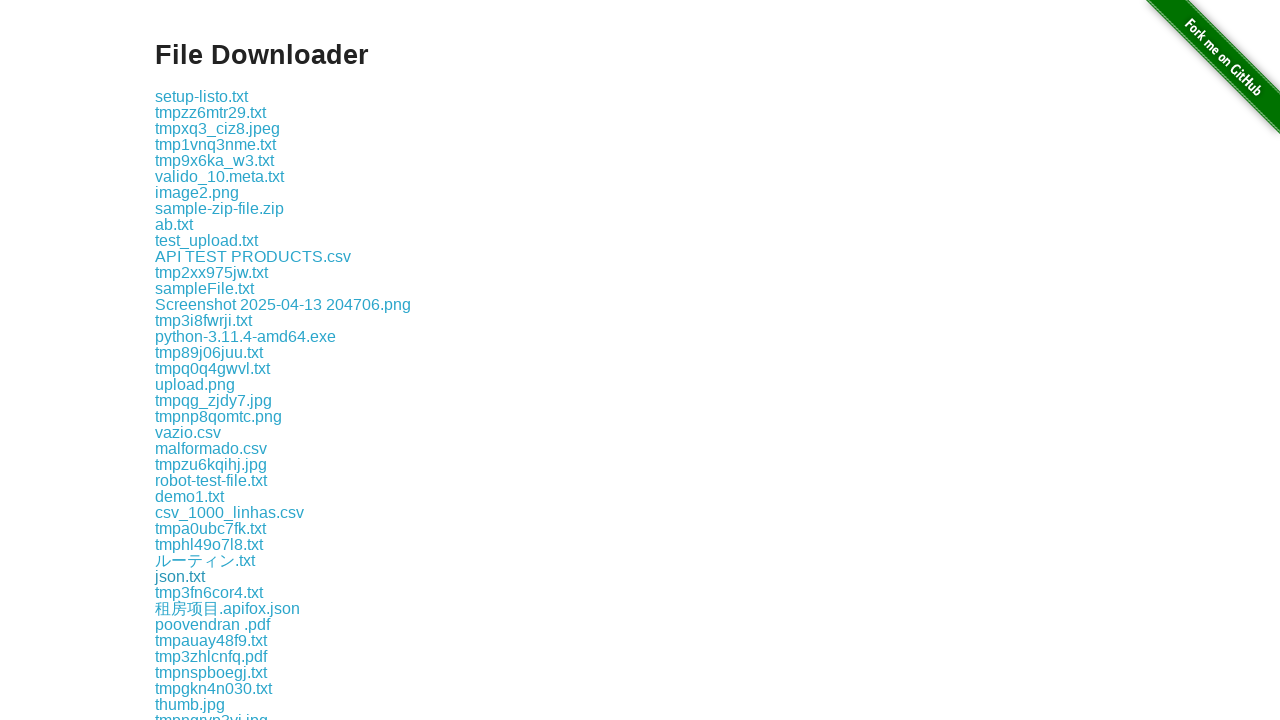

Clicked a download link and initiated file download at (209, 592) on xpath=//a[contains(@href,'download')] >> nth=31
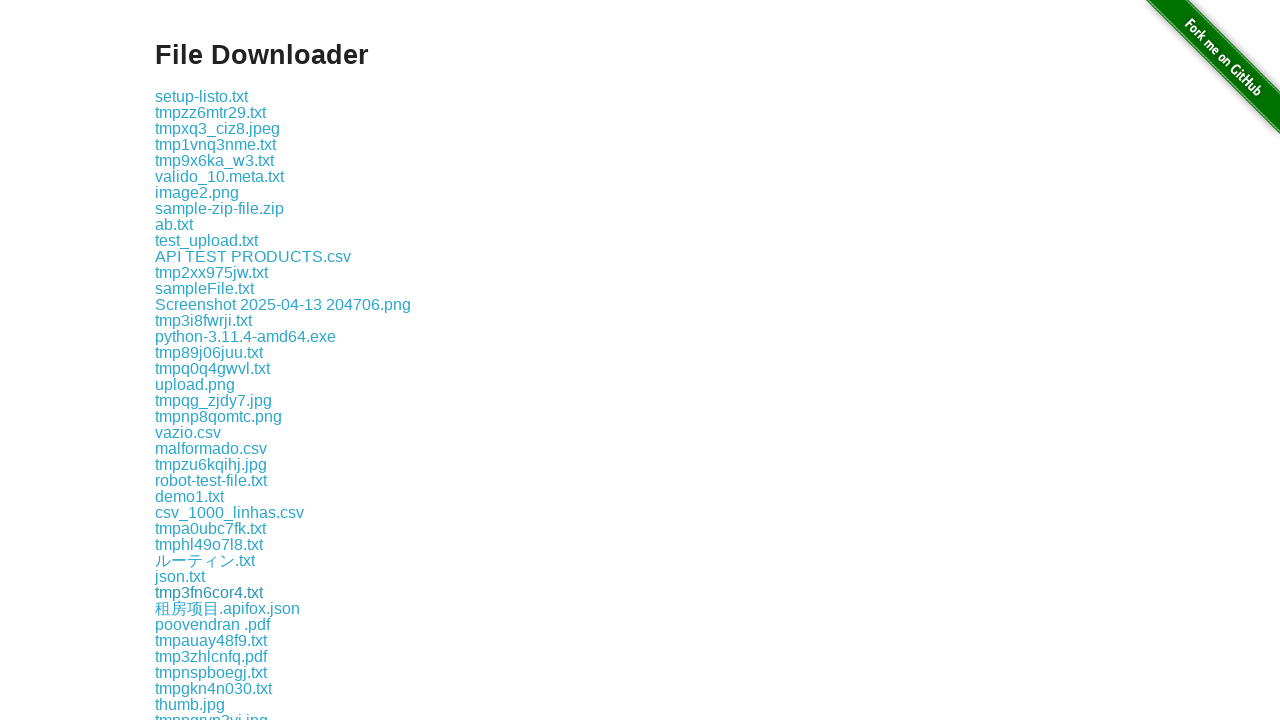

File download completed
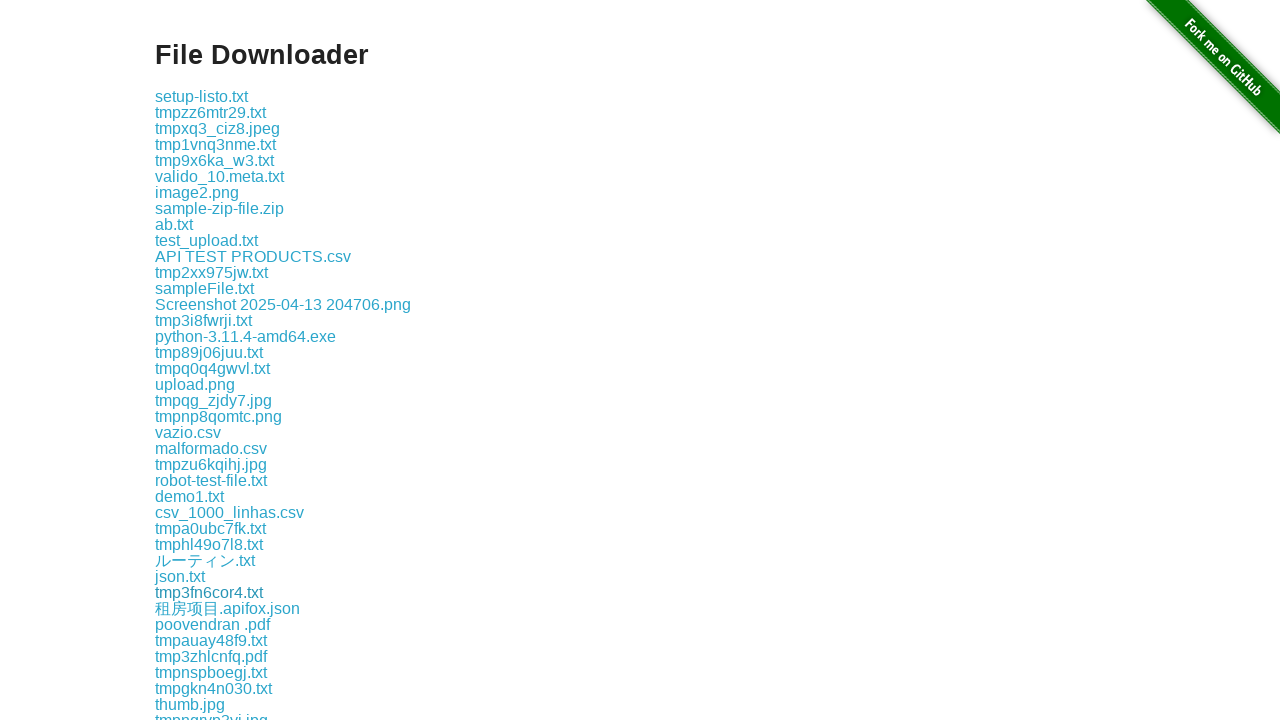

Clicked a download link and initiated file download at (228, 608) on xpath=//a[contains(@href,'download')] >> nth=32
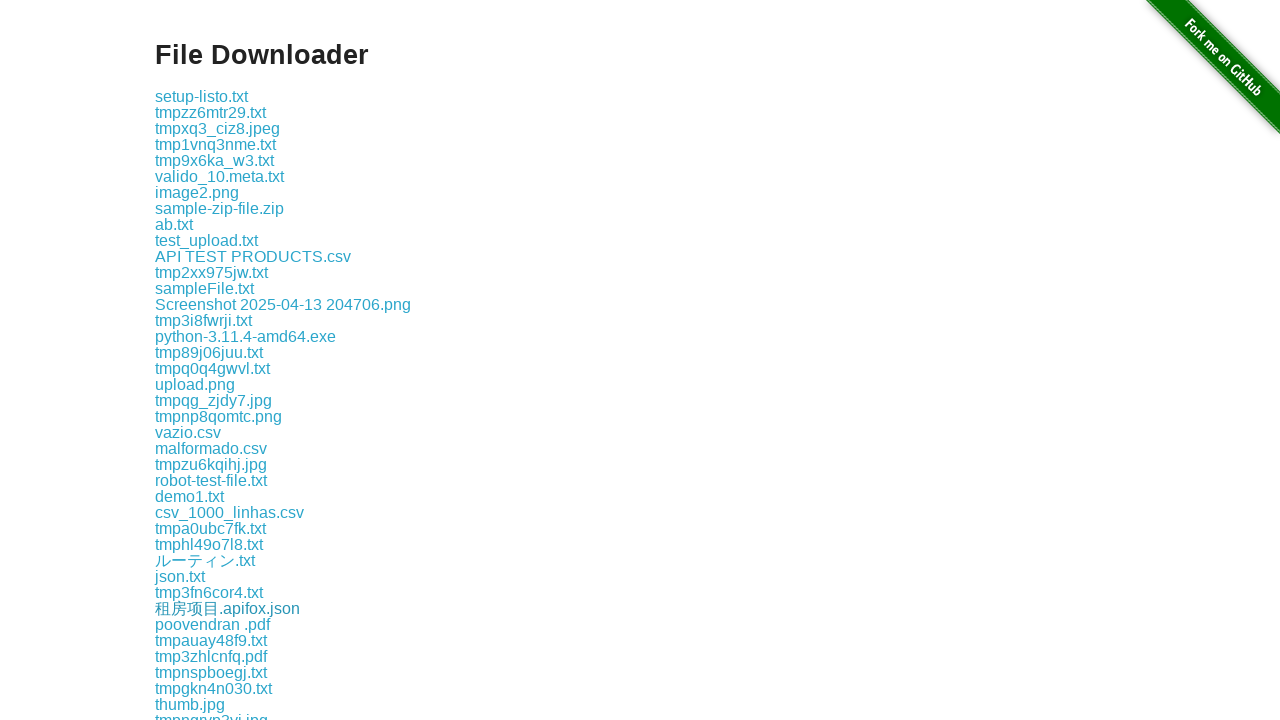

File download completed
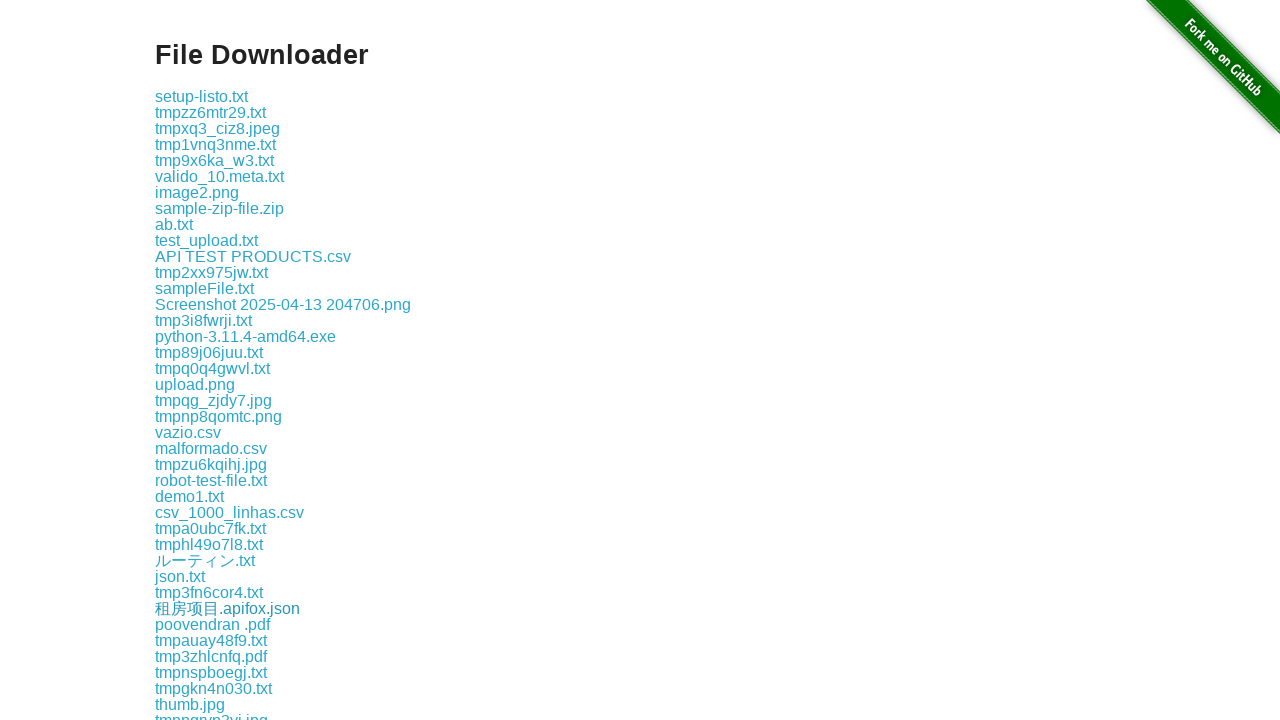

Clicked a download link and initiated file download at (212, 624) on xpath=//a[contains(@href,'download')] >> nth=33
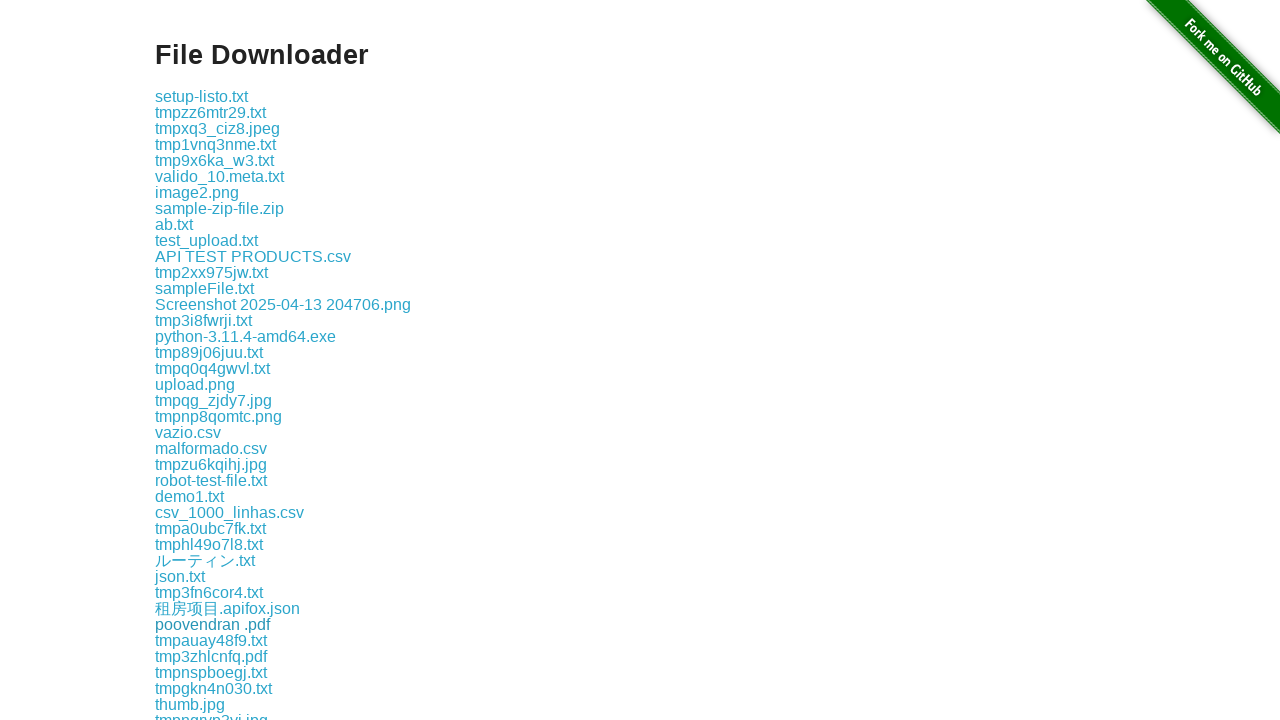

File download completed
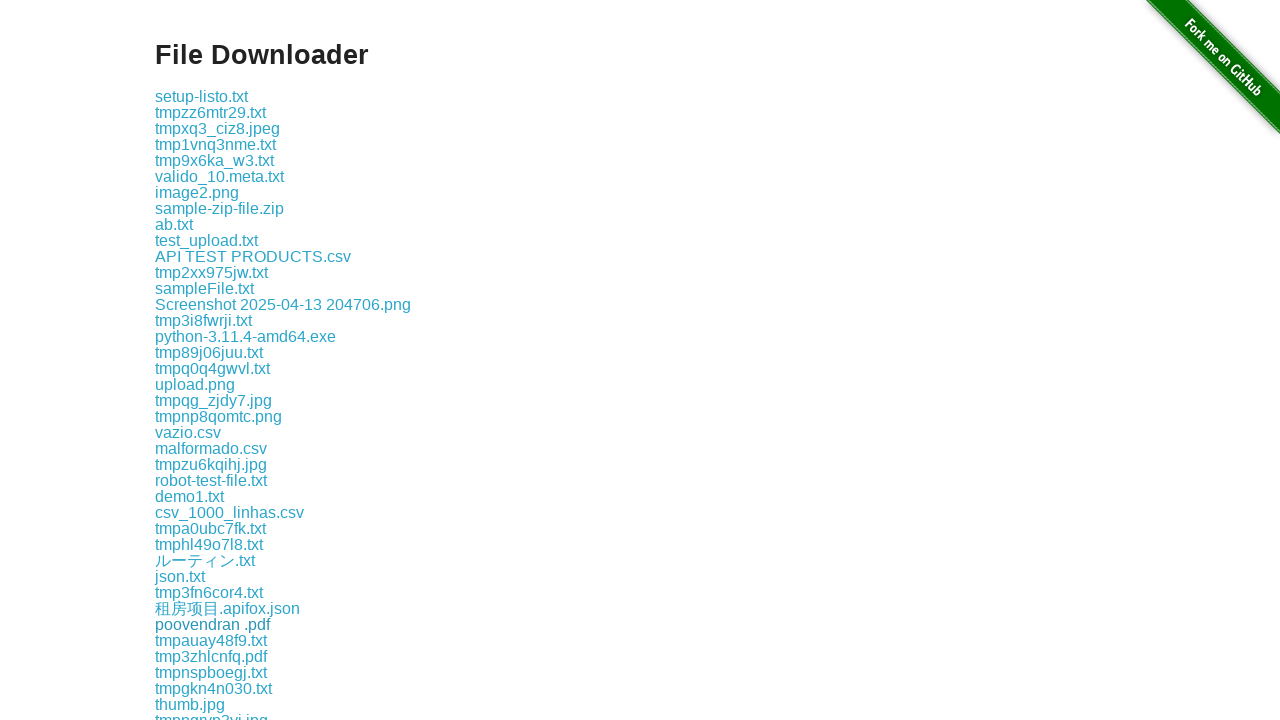

Clicked a download link and initiated file download at (211, 640) on xpath=//a[contains(@href,'download')] >> nth=34
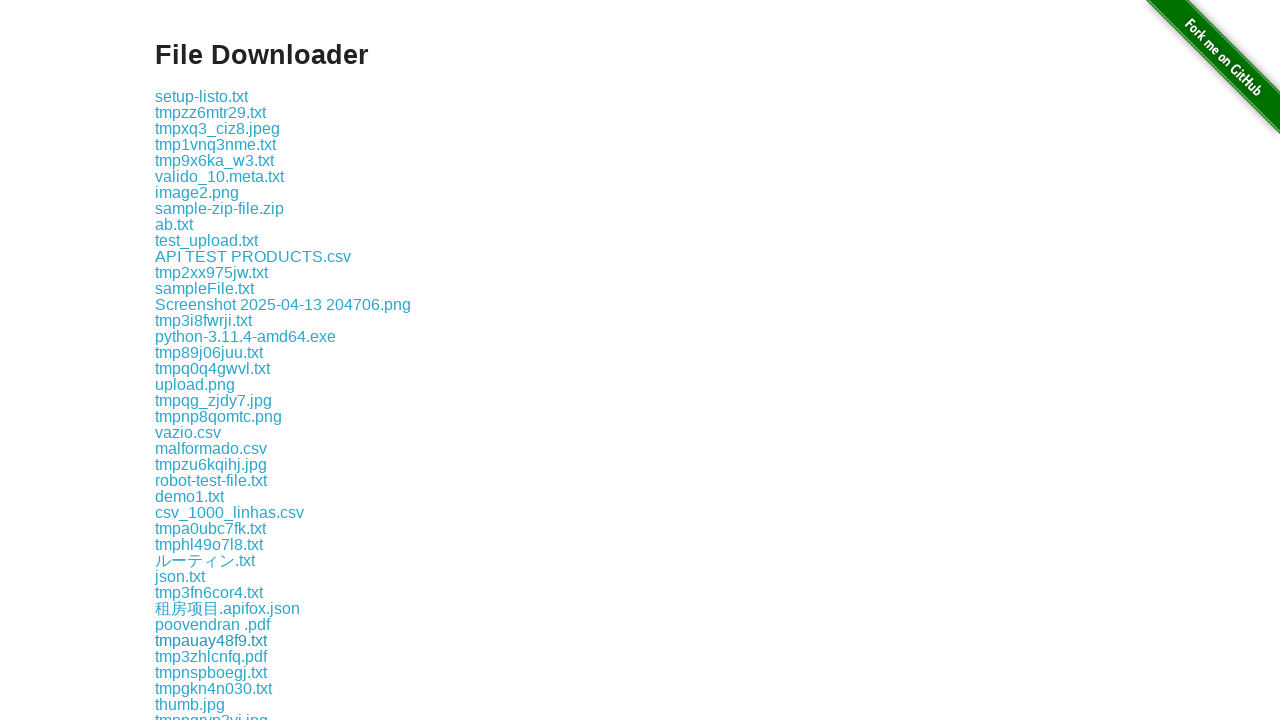

File download completed
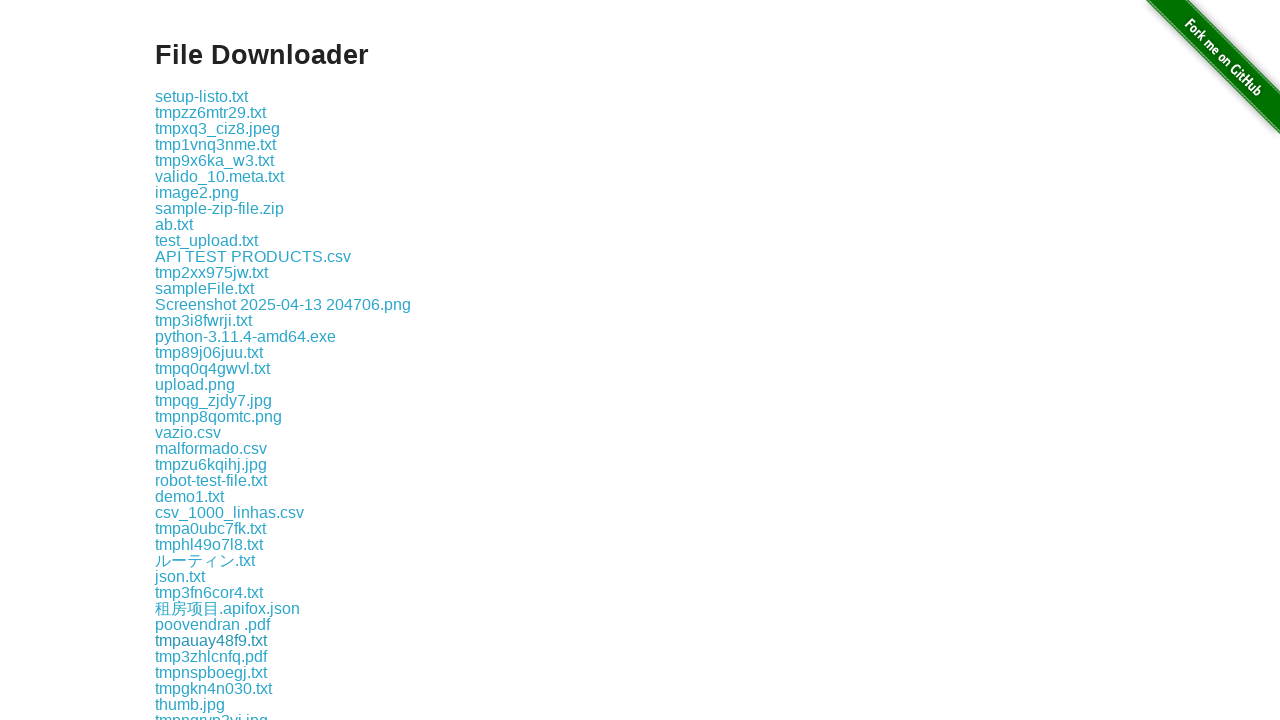

Clicked a download link and initiated file download at (211, 656) on xpath=//a[contains(@href,'download')] >> nth=35
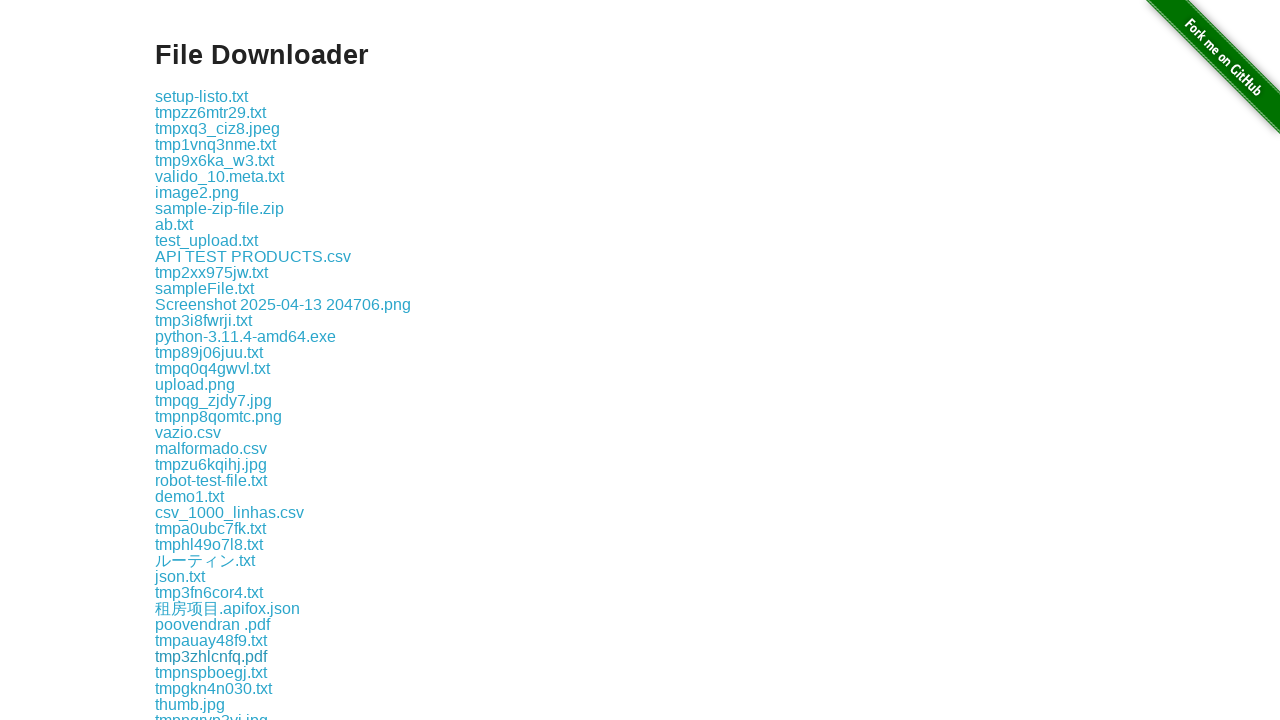

File download completed
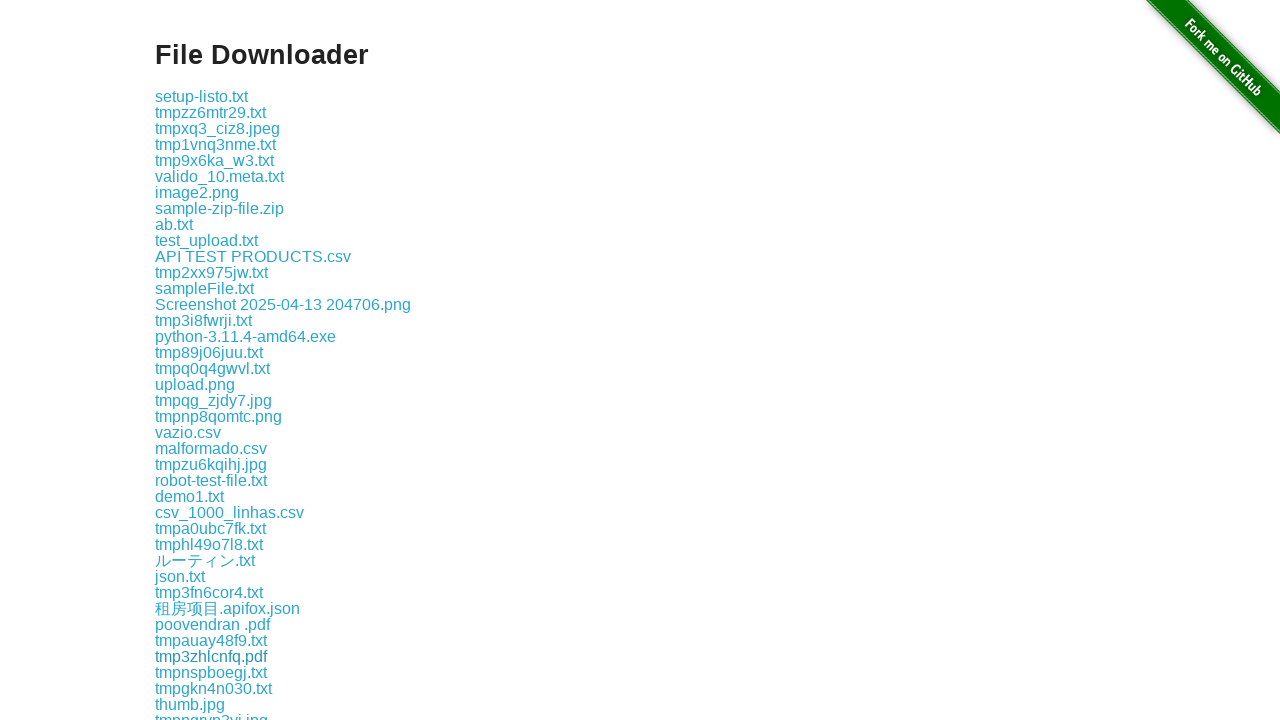

Clicked a download link and initiated file download at (211, 672) on xpath=//a[contains(@href,'download')] >> nth=36
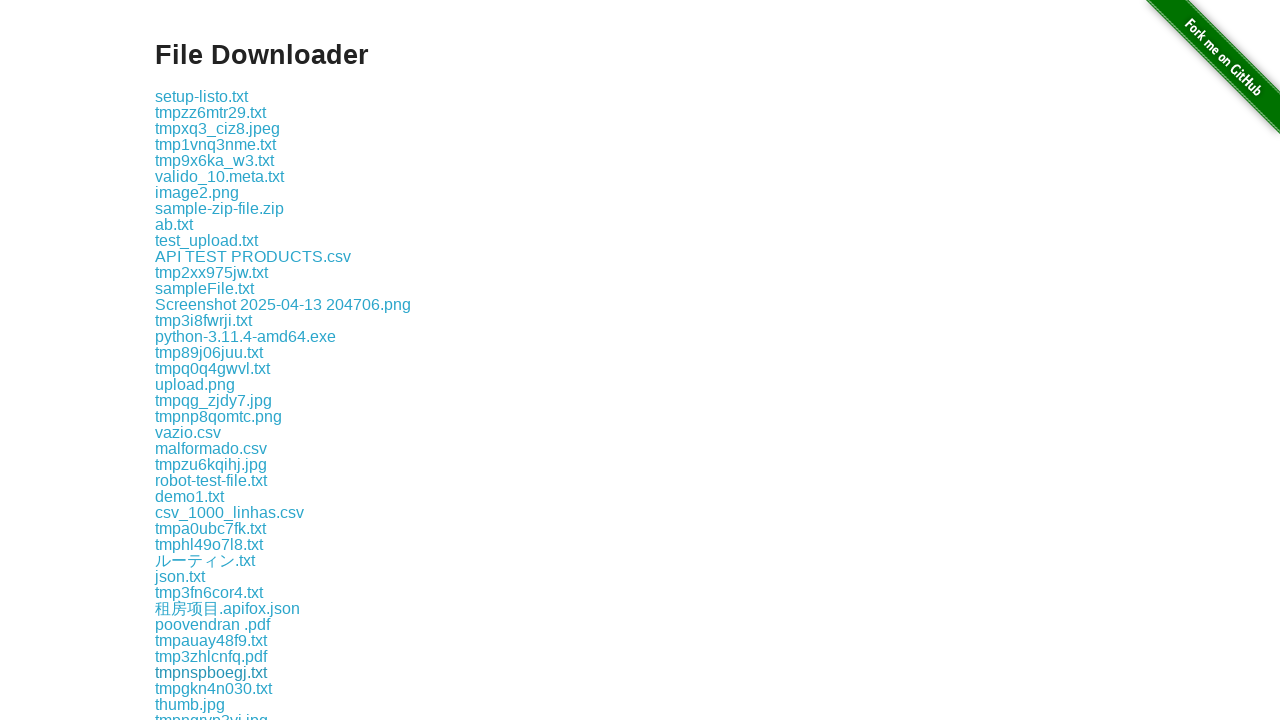

File download completed
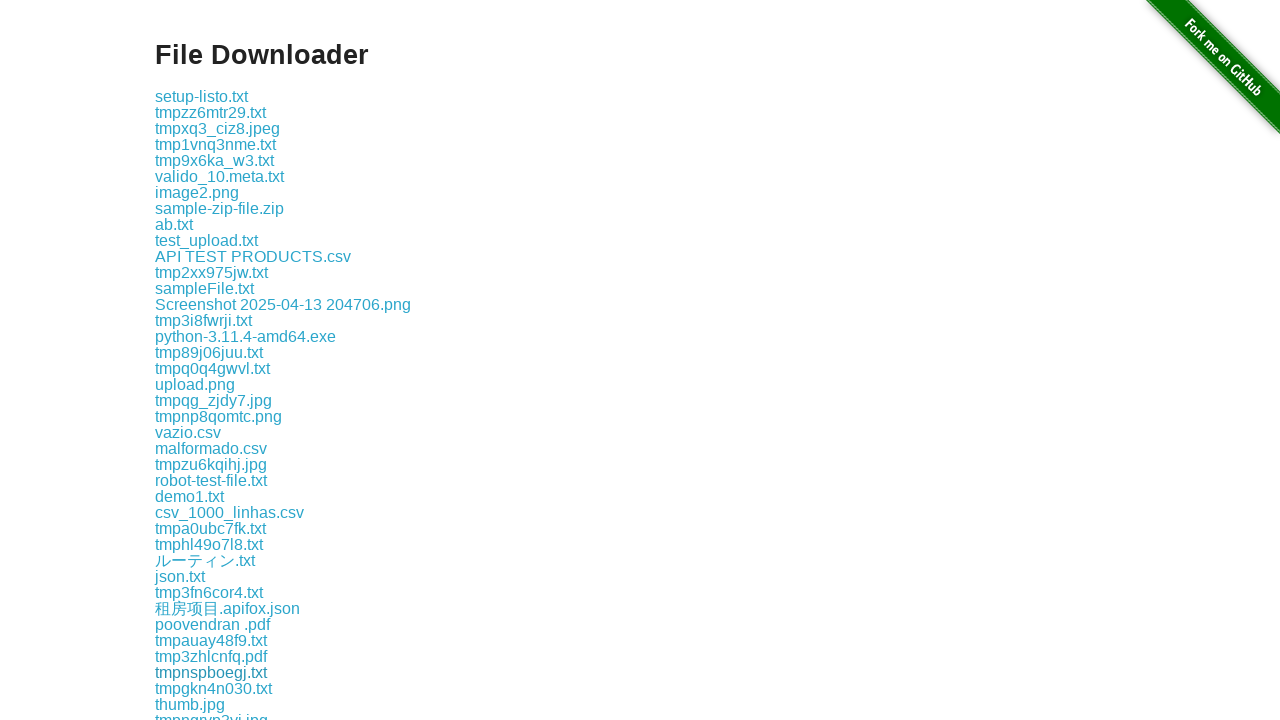

Clicked a download link and initiated file download at (214, 688) on xpath=//a[contains(@href,'download')] >> nth=37
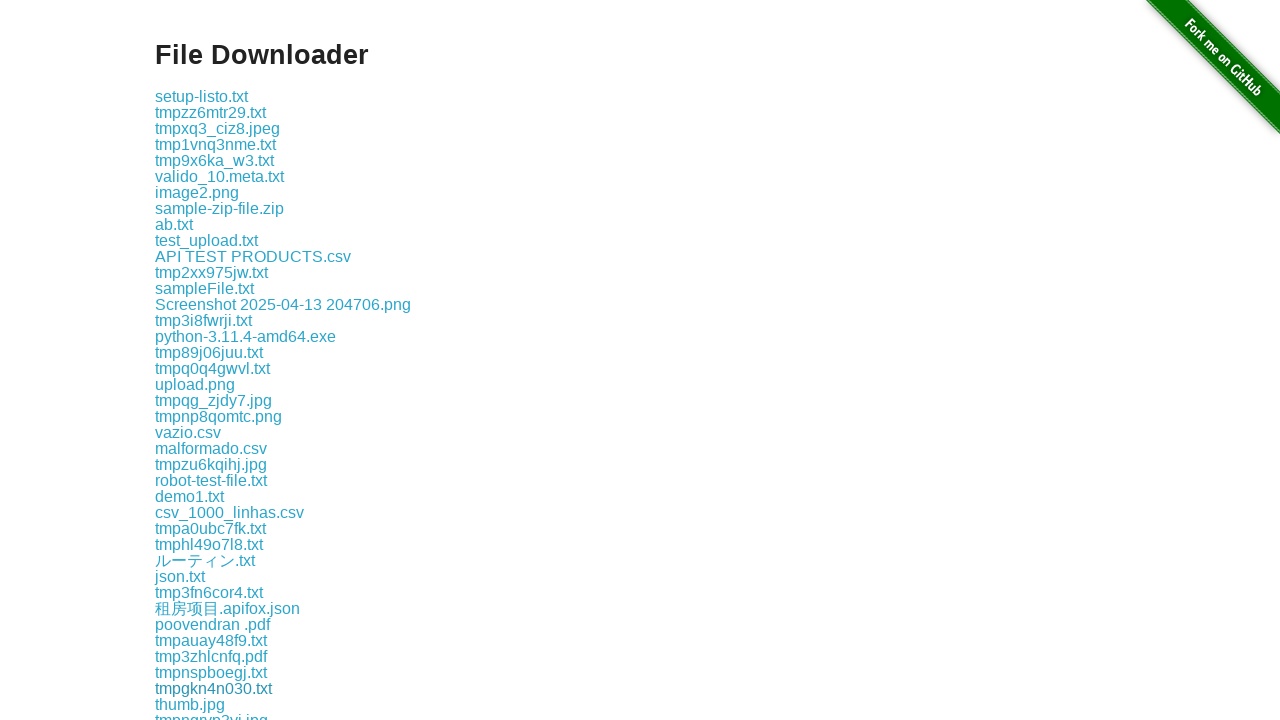

File download completed
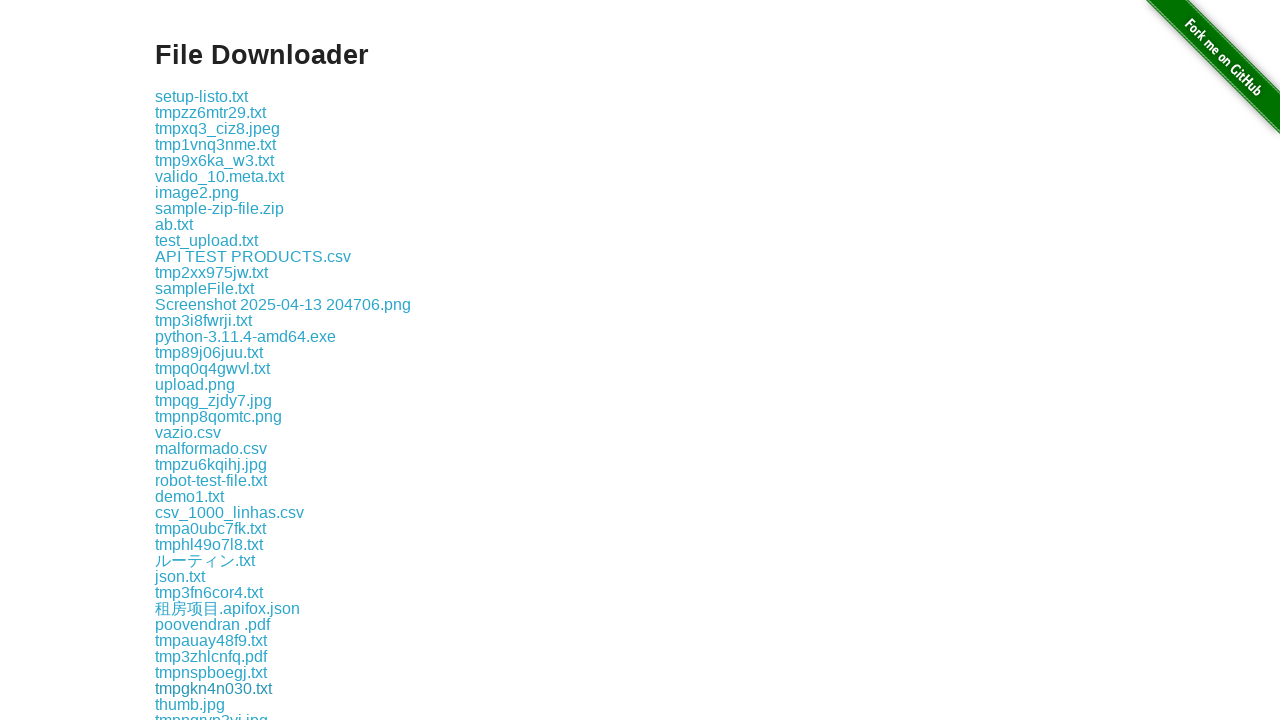

Clicked a download link and initiated file download at (190, 704) on xpath=//a[contains(@href,'download')] >> nth=38
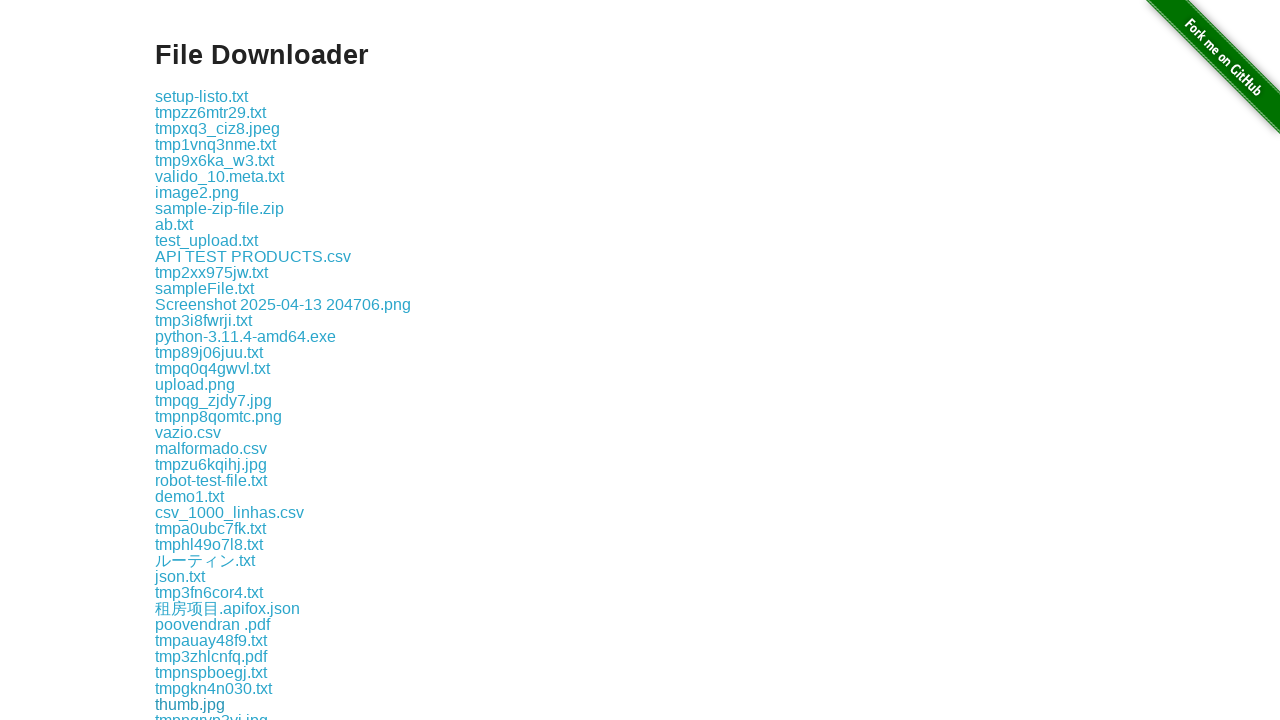

File download completed
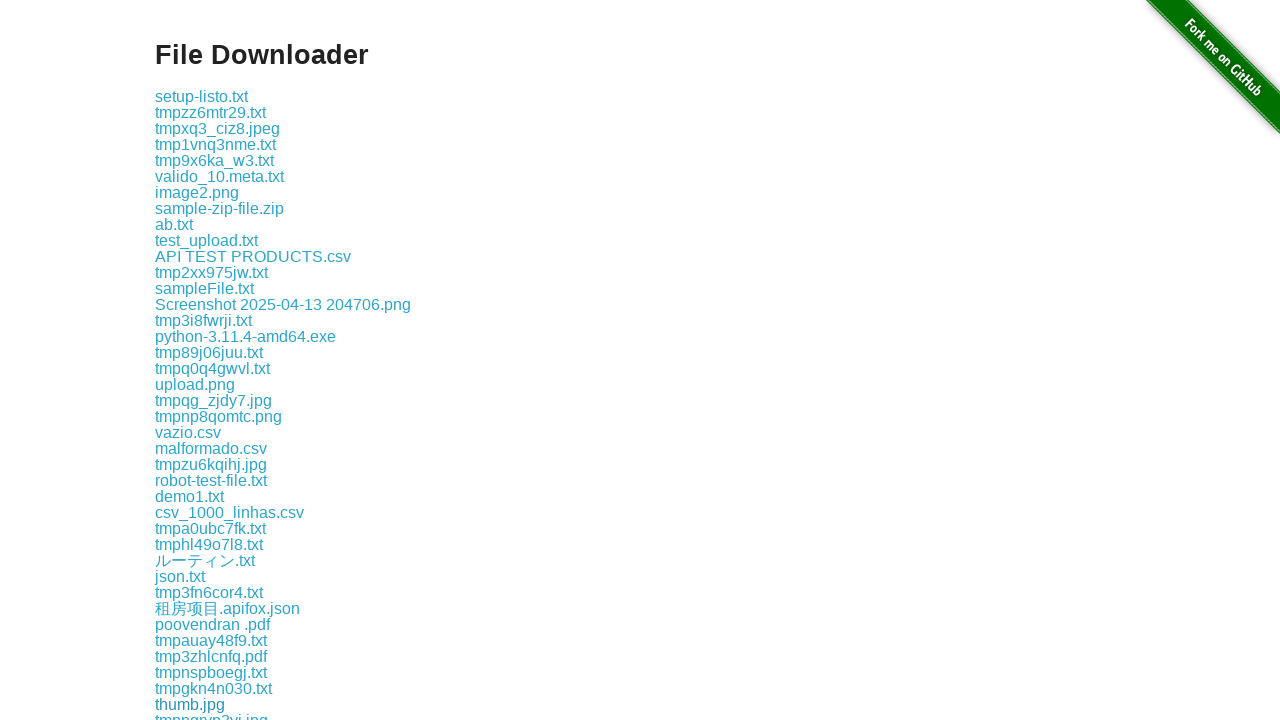

Clicked a download link and initiated file download at (212, 712) on xpath=//a[contains(@href,'download')] >> nth=39
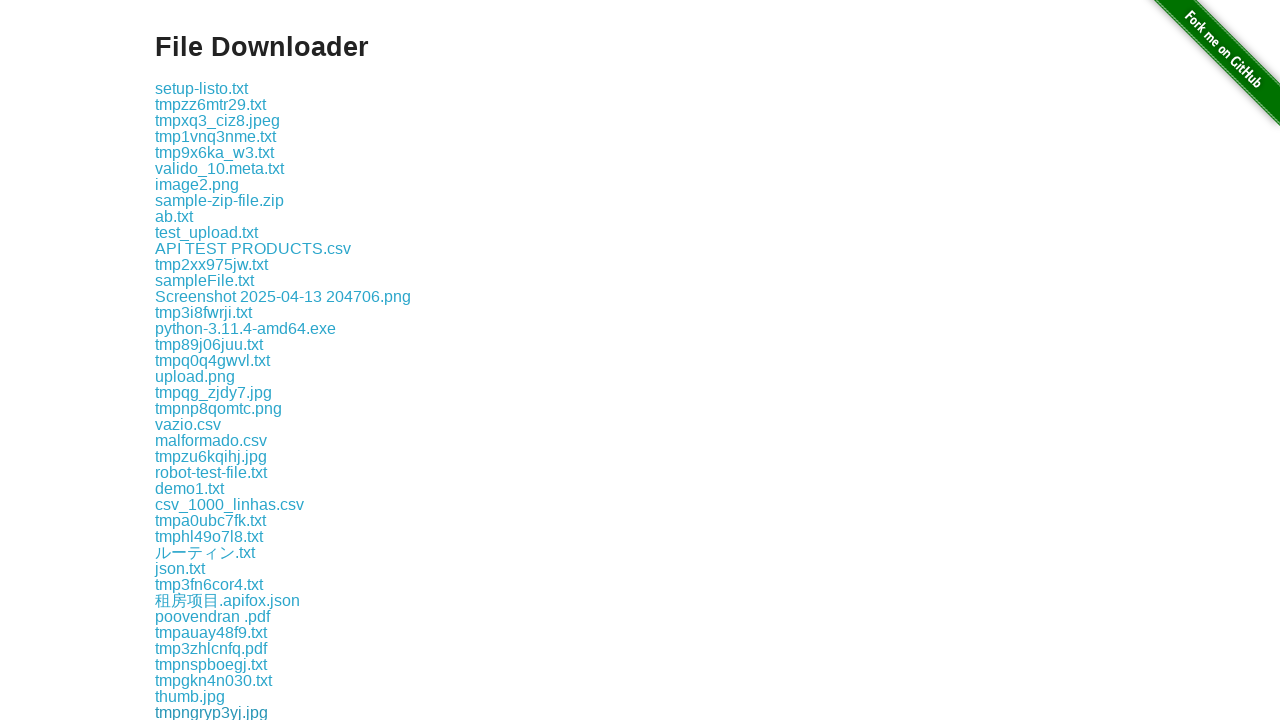

File download completed
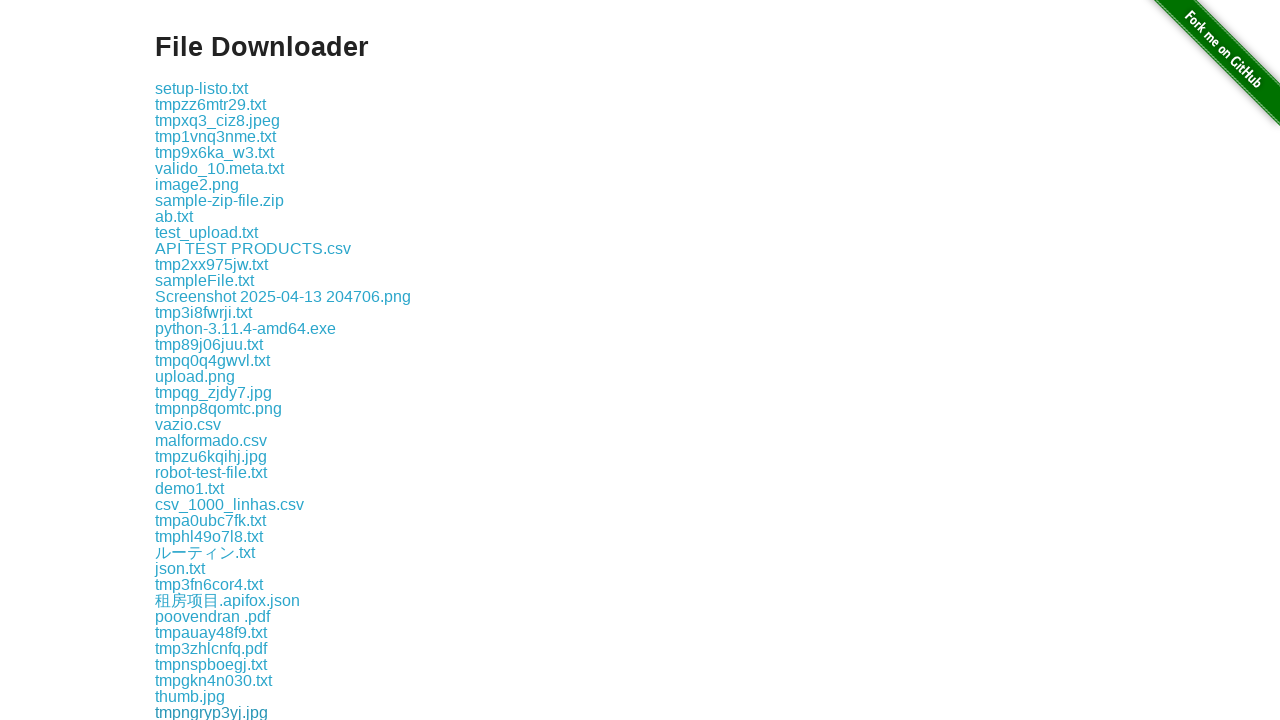

Clicked a download link and initiated file download at (182, 712) on xpath=//a[contains(@href,'download')] >> nth=40
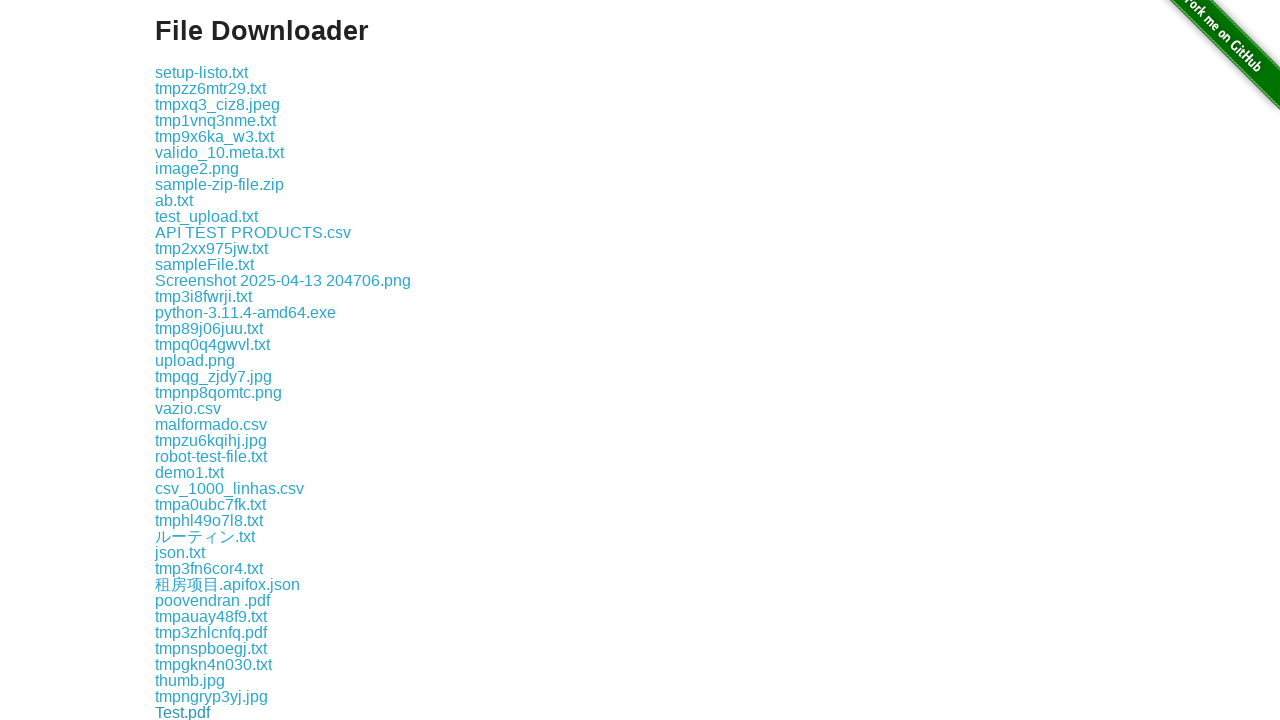

File download completed
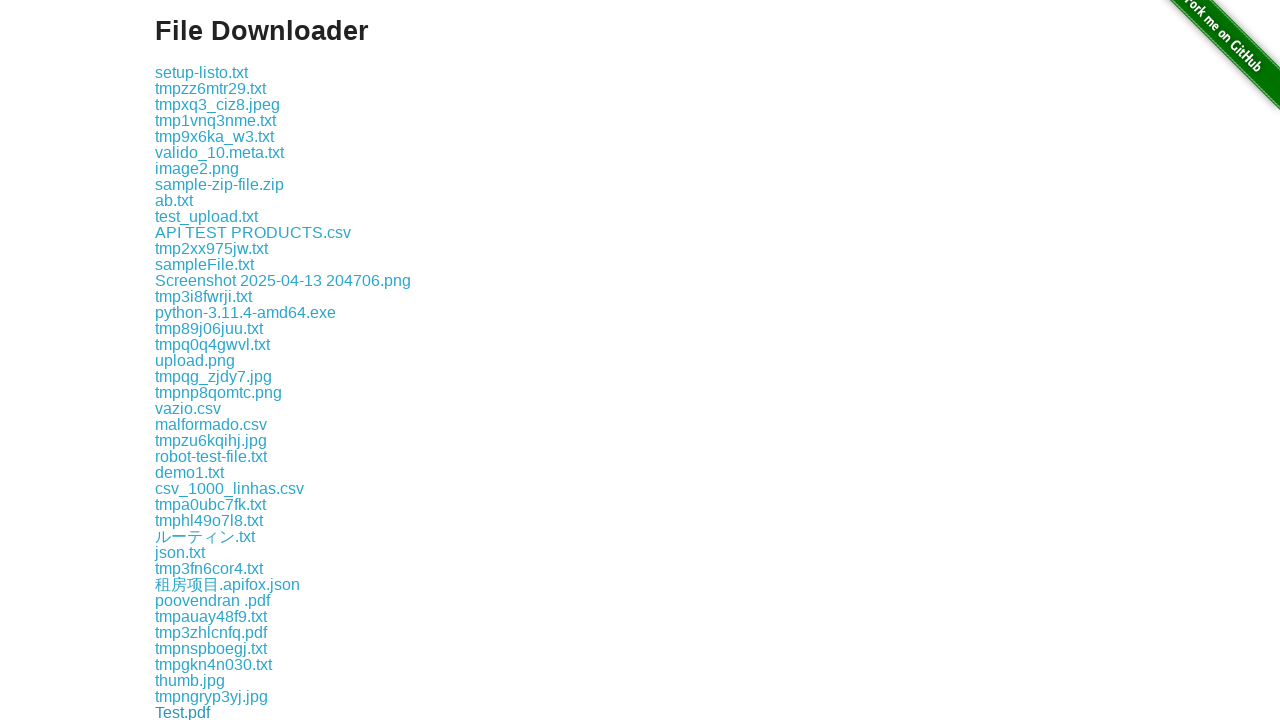

Clicked a download link and initiated file download at (208, 712) on xpath=//a[contains(@href,'download')] >> nth=41
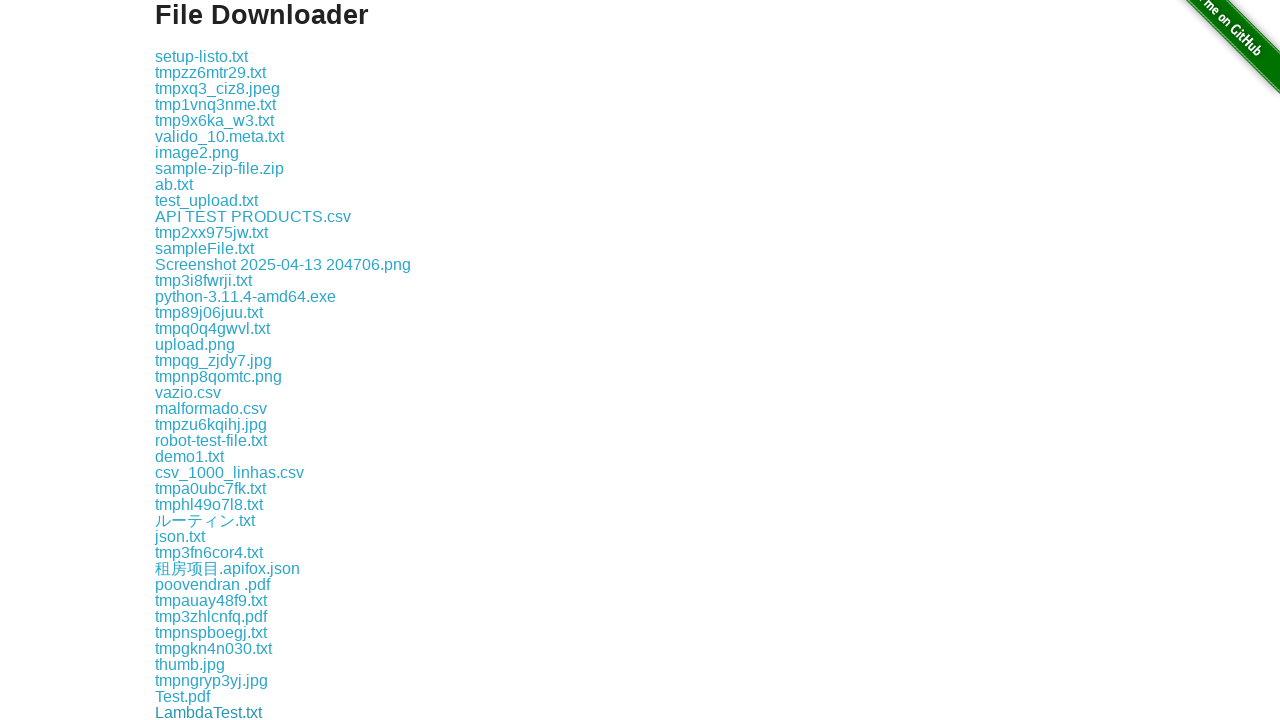

File download completed
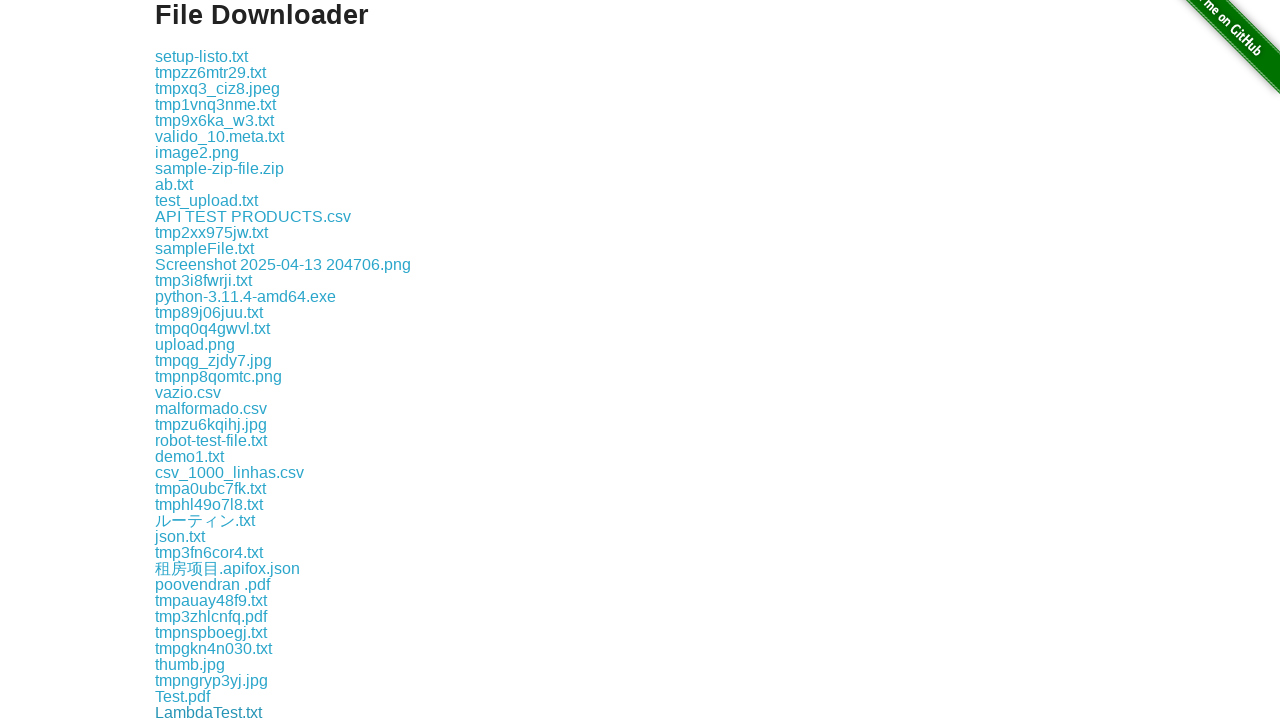

Clicked a download link and initiated file download at (229, 712) on xpath=//a[contains(@href,'download')] >> nth=42
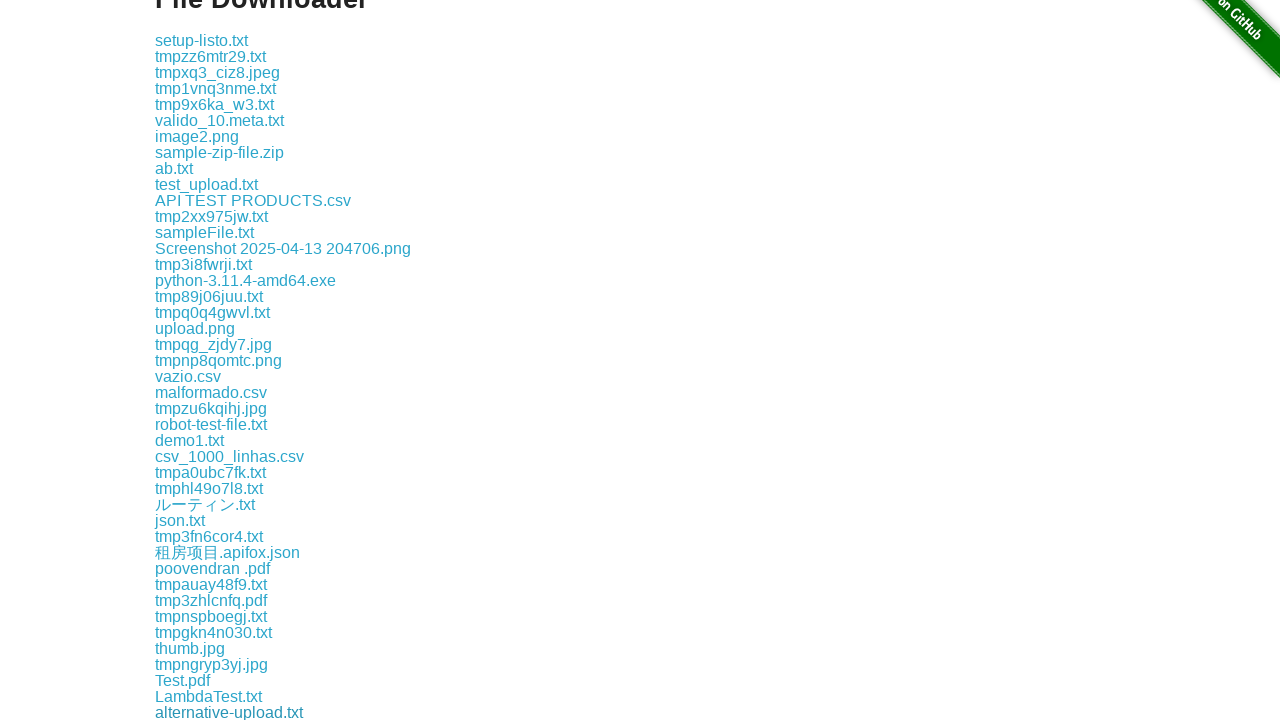

File download completed
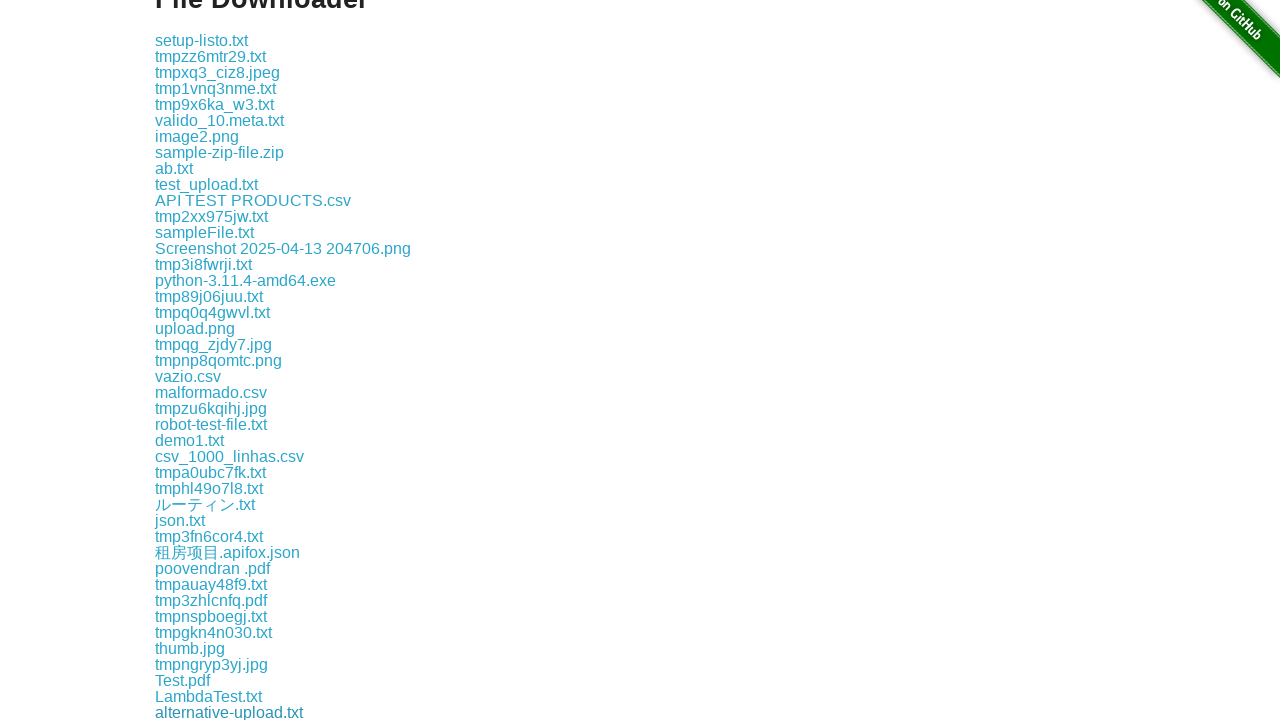

Clicked a download link and initiated file download at (294, 712) on xpath=//a[contains(@href,'download')] >> nth=43
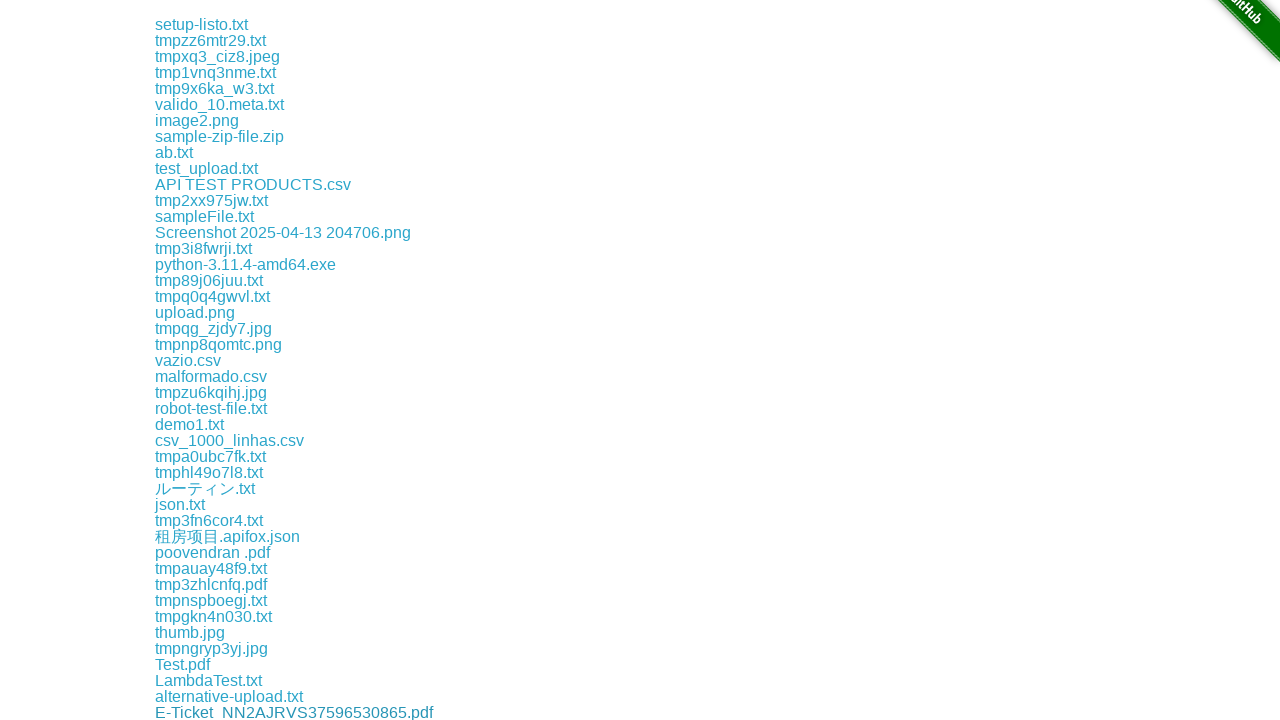

File download completed
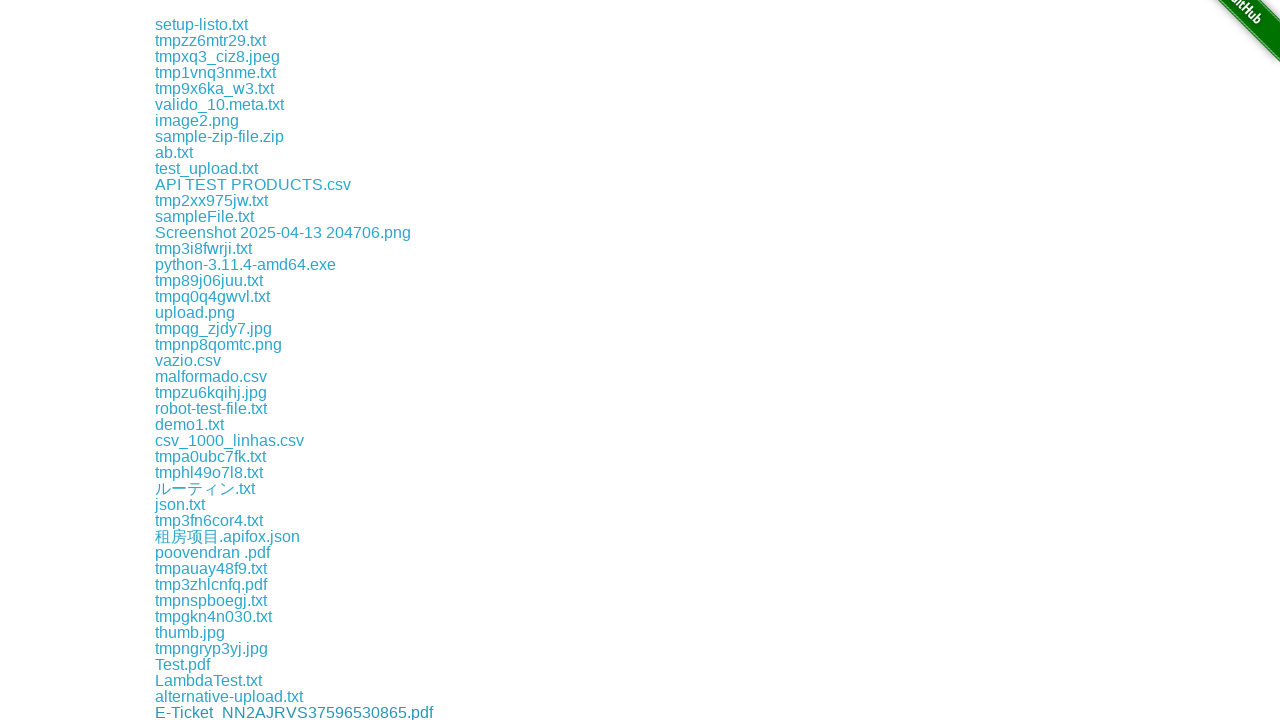

Clicked a download link and initiated file download at (214, 712) on xpath=//a[contains(@href,'download')] >> nth=44
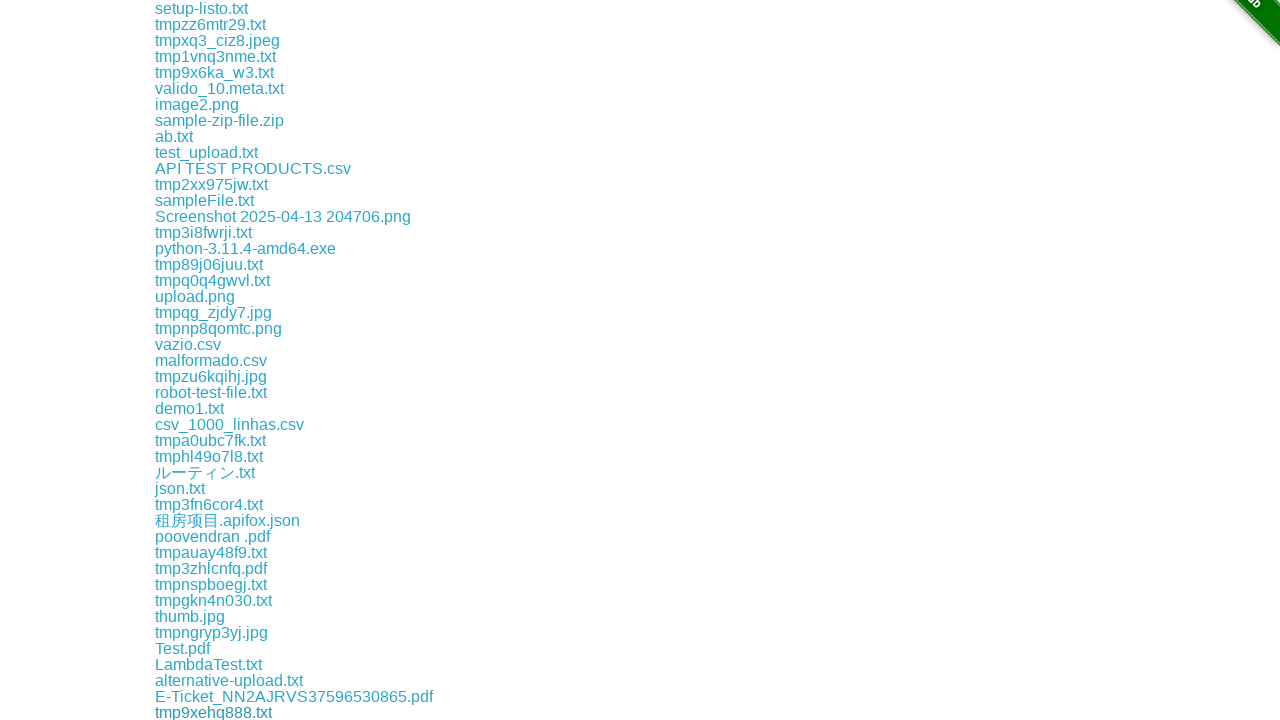

File download completed
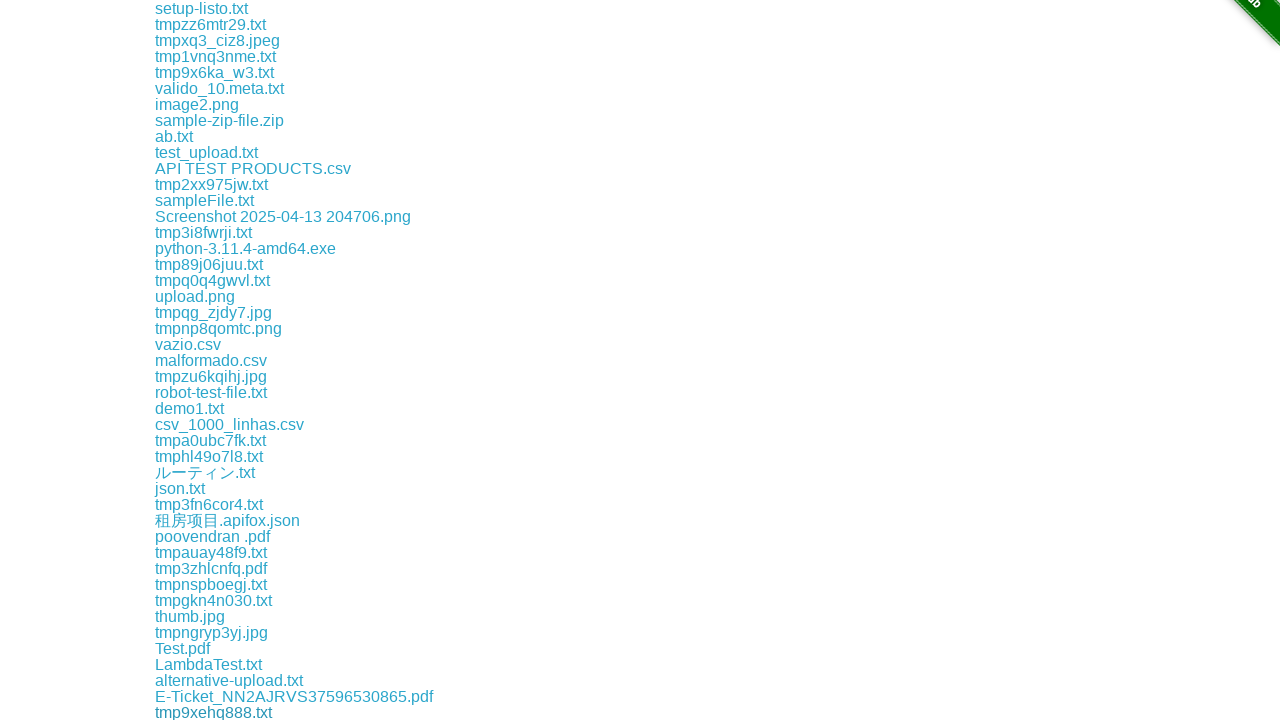

Clicked a download link and initiated file download at (238, 712) on xpath=//a[contains(@href,'download')] >> nth=45
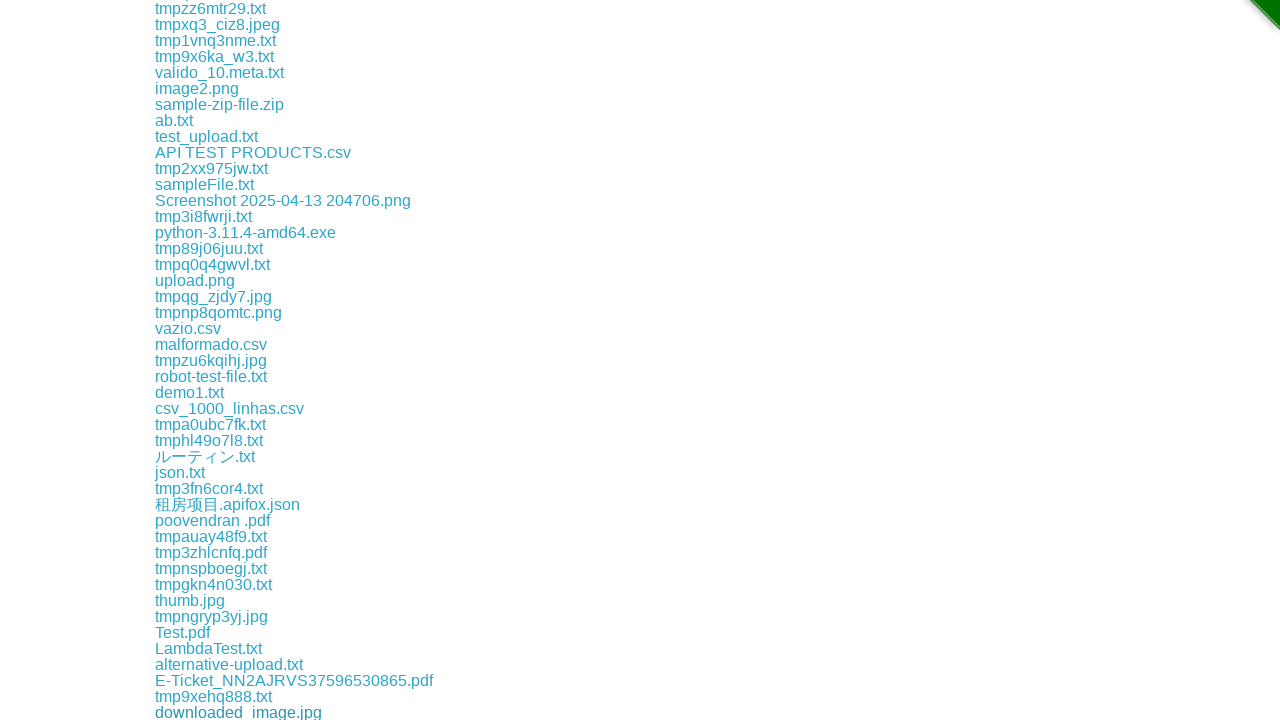

File download completed
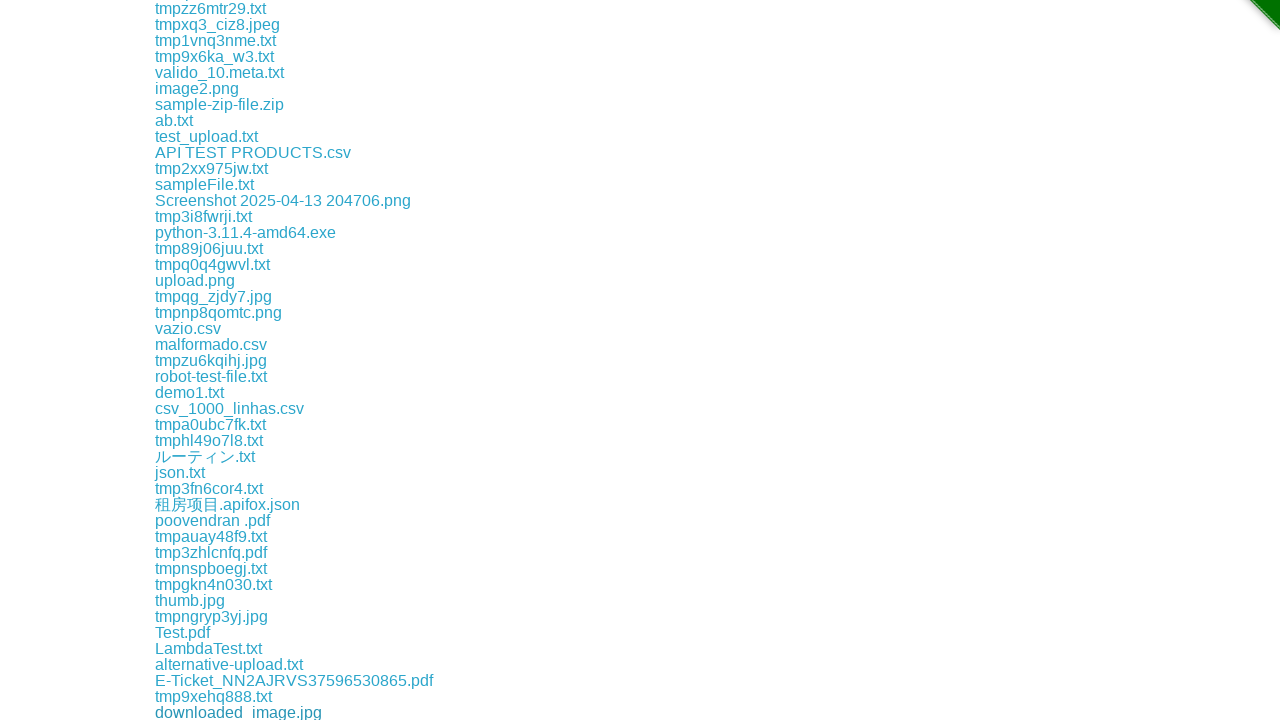

Clicked a download link and initiated file download at (200, 712) on xpath=//a[contains(@href,'download')] >> nth=46
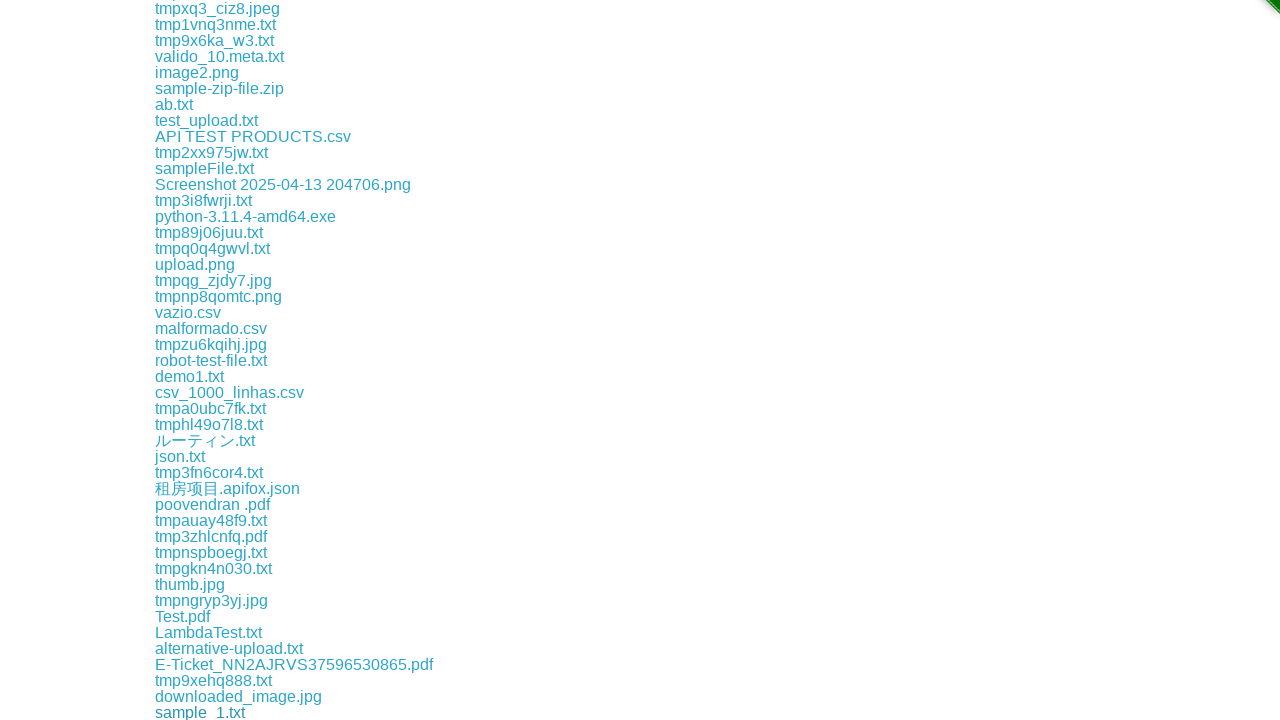

File download completed
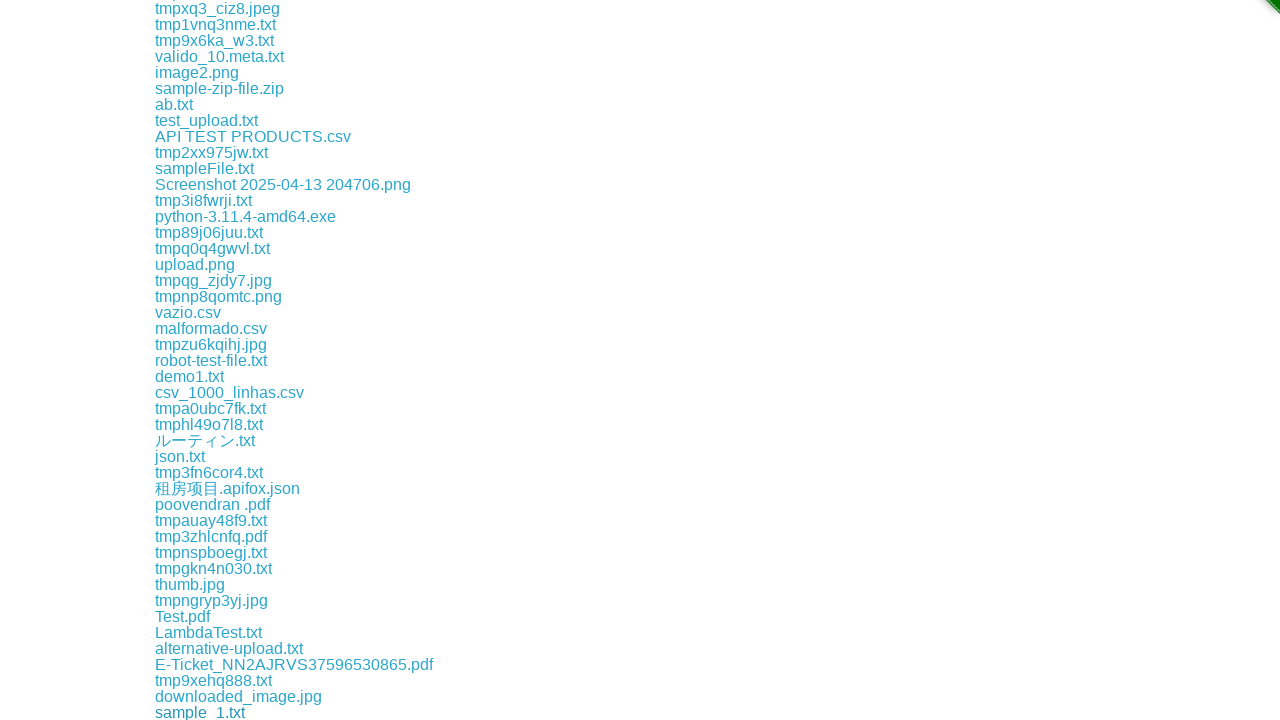

Clicked a download link and initiated file download at (210, 712) on xpath=//a[contains(@href,'download')] >> nth=47
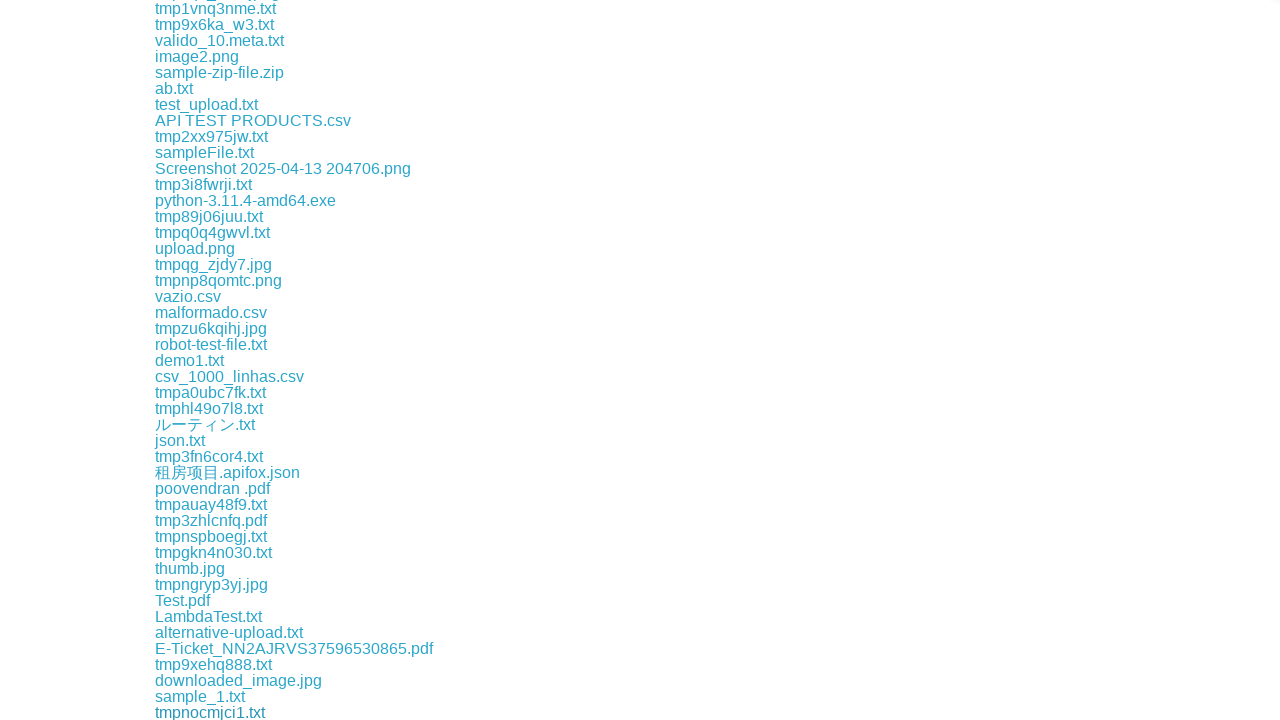

File download completed
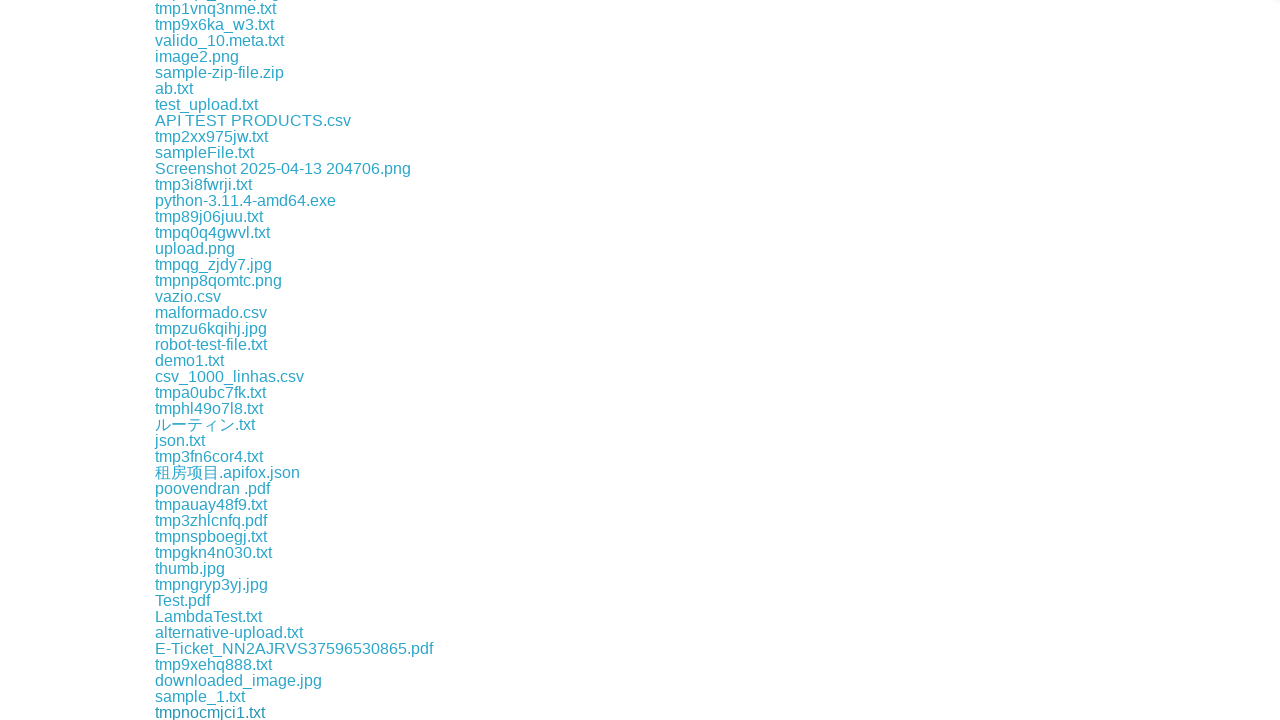

Clicked a download link and initiated file download at (300, 712) on xpath=//a[contains(@href,'download')] >> nth=48
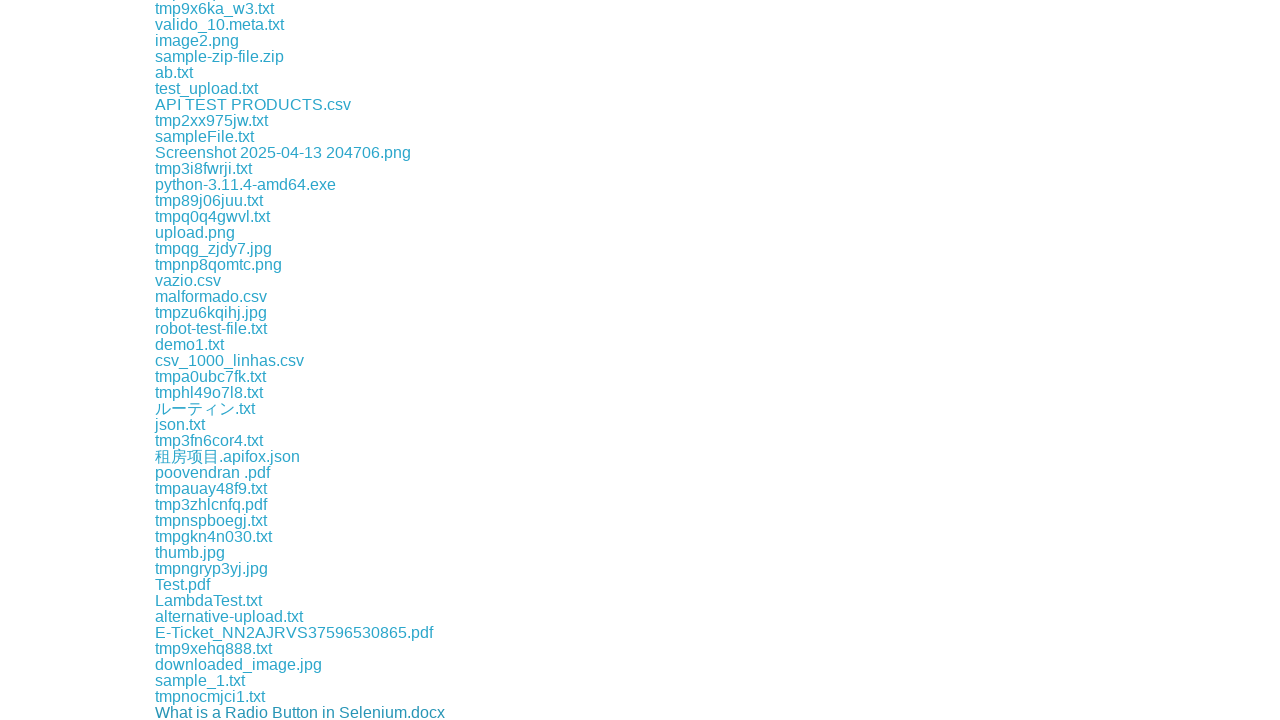

File download completed
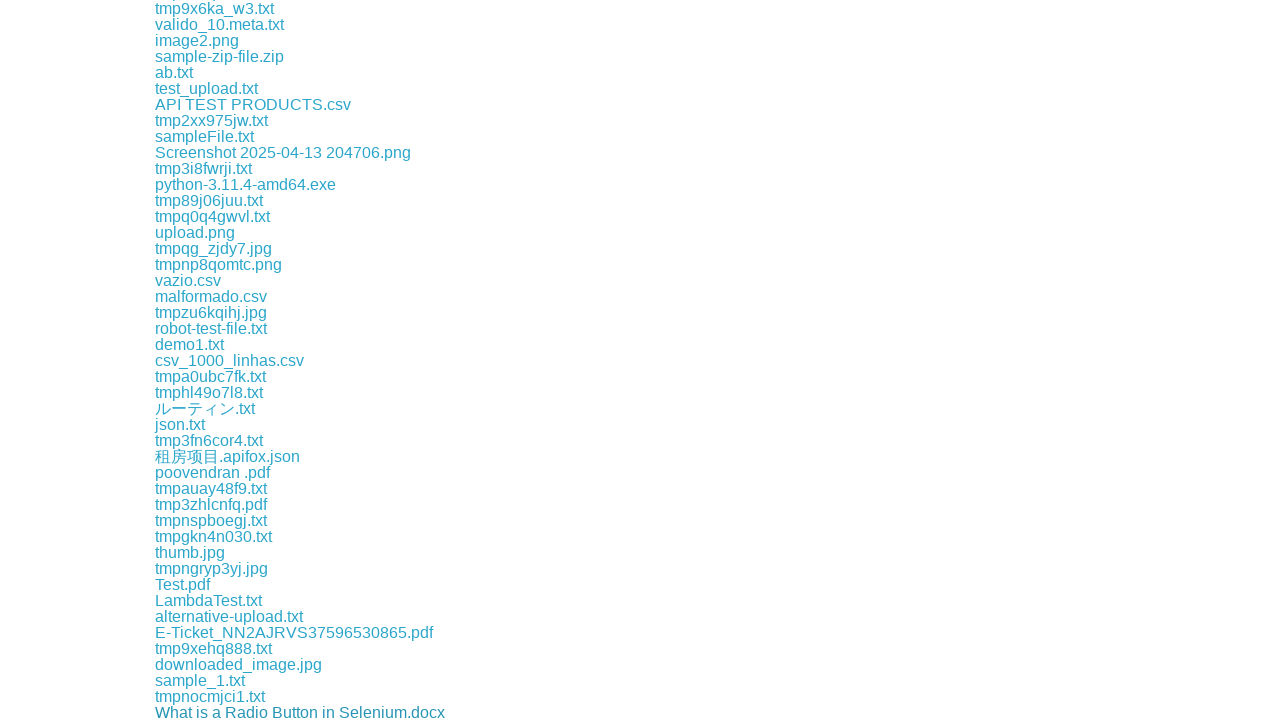

Clicked a download link and initiated file download at (180, 712) on xpath=//a[contains(@href,'download')] >> nth=49
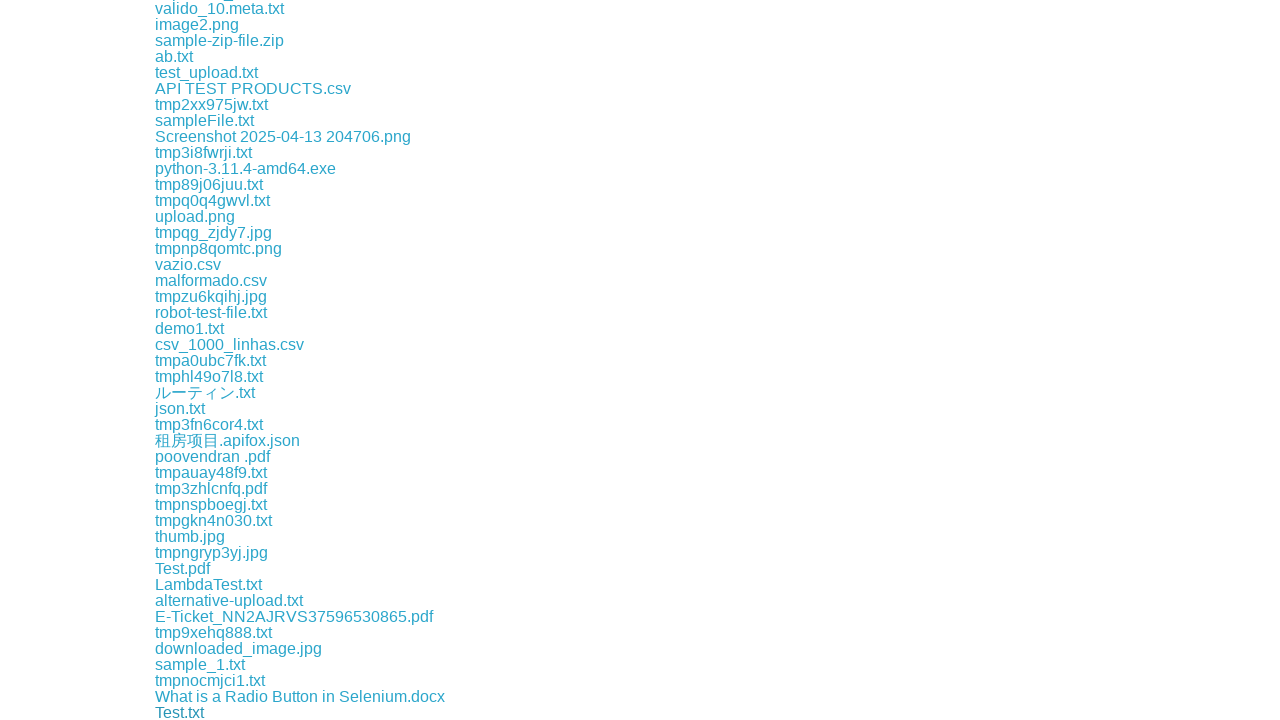

File download completed
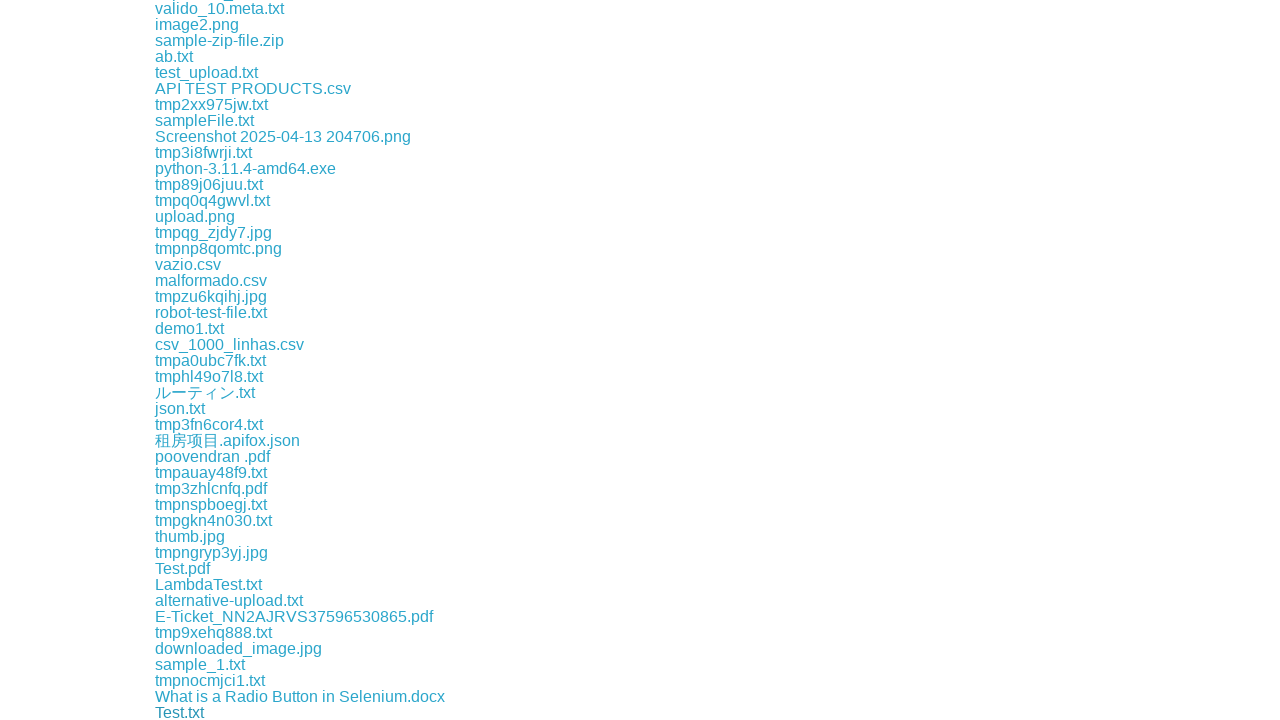

Clicked a download link and initiated file download at (174, 712) on xpath=//a[contains(@href,'download')] >> nth=50
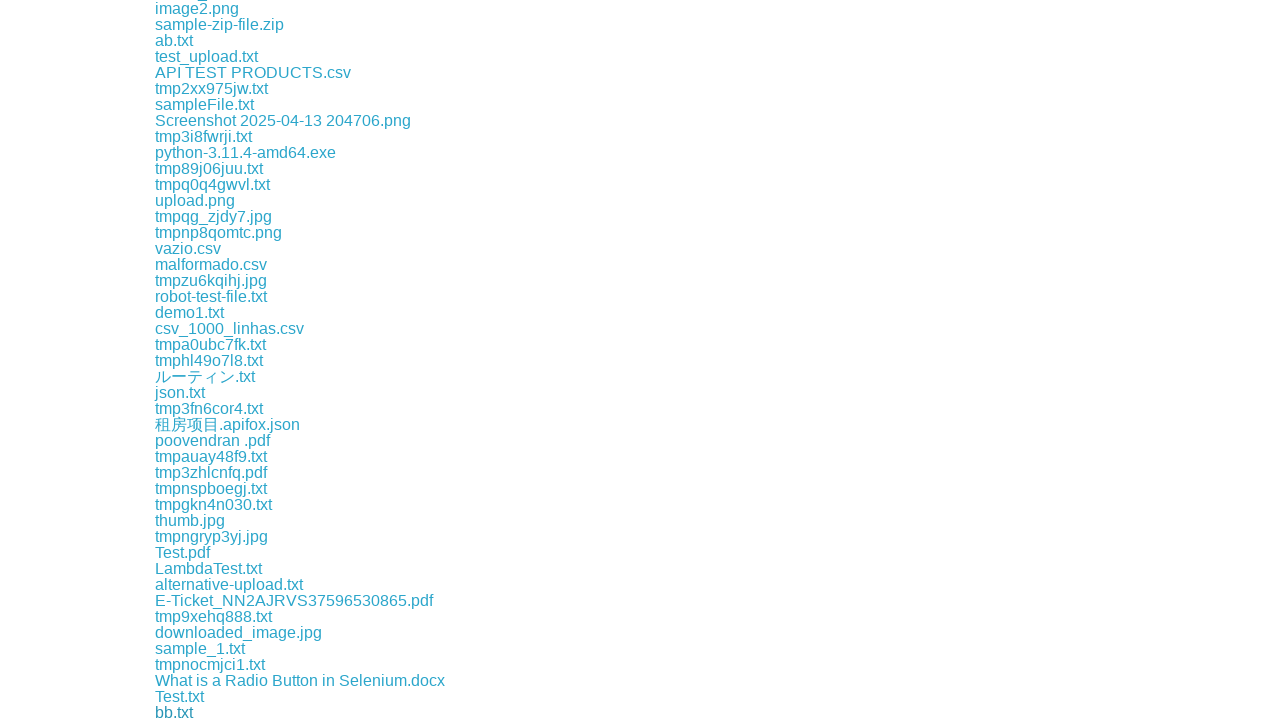

File download completed
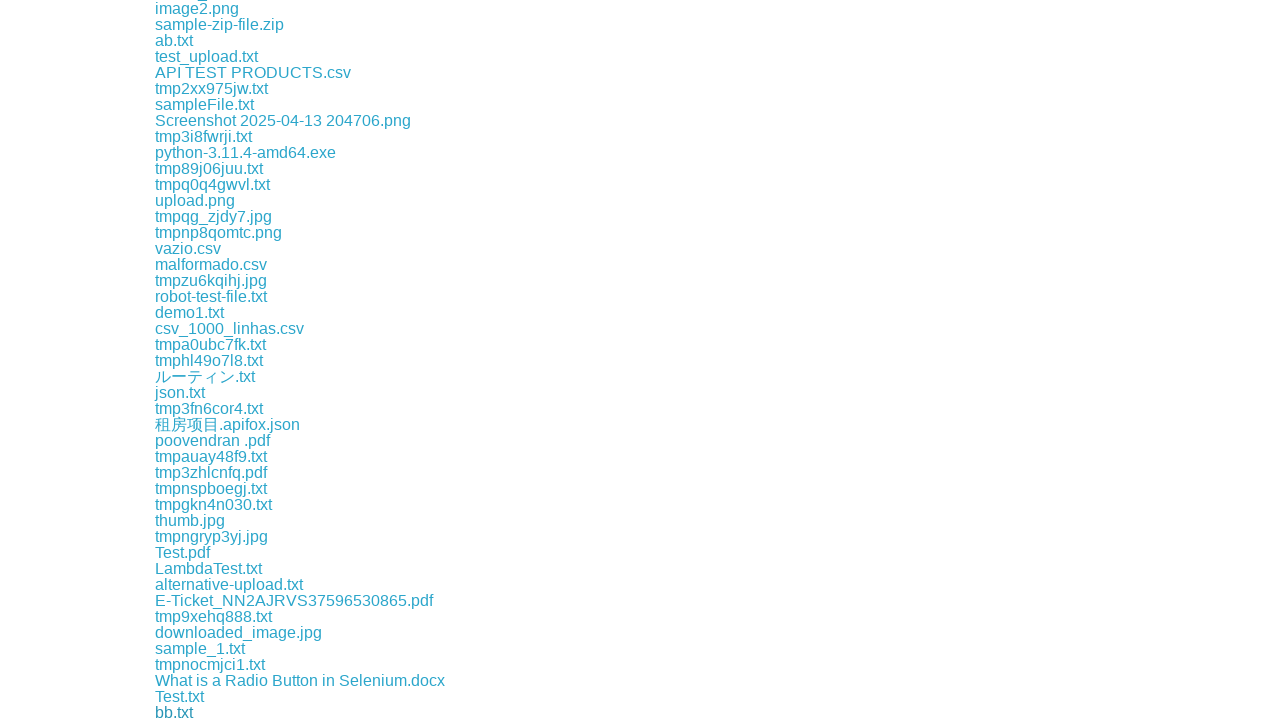

Clicked a download link and initiated file download at (214, 712) on xpath=//a[contains(@href,'download')] >> nth=51
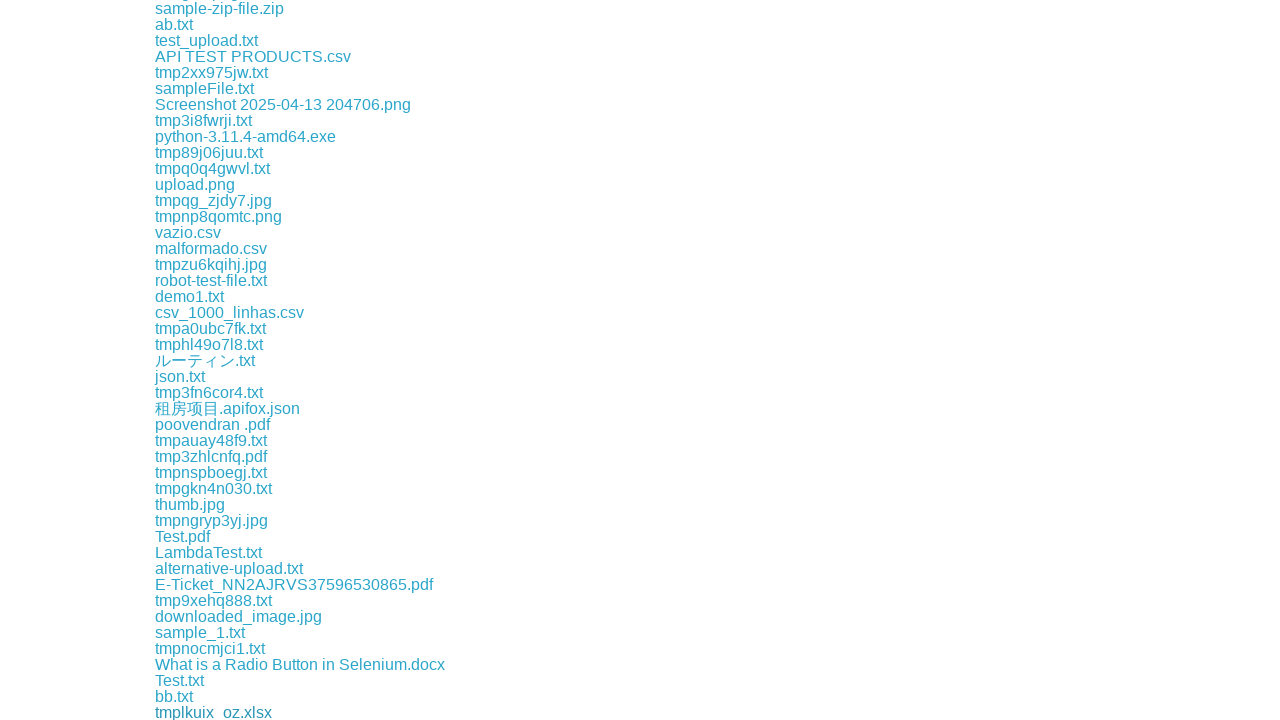

File download completed
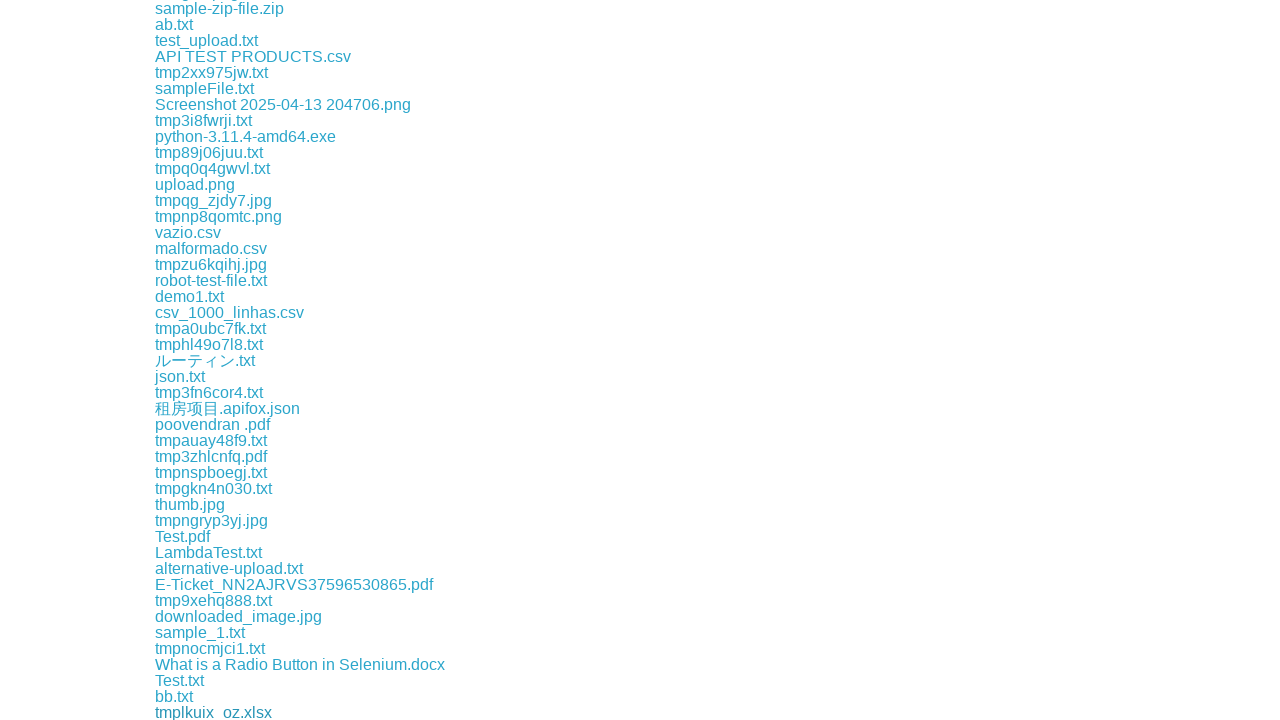

Clicked a download link and initiated file download at (192, 712) on xpath=//a[contains(@href,'download')] >> nth=52
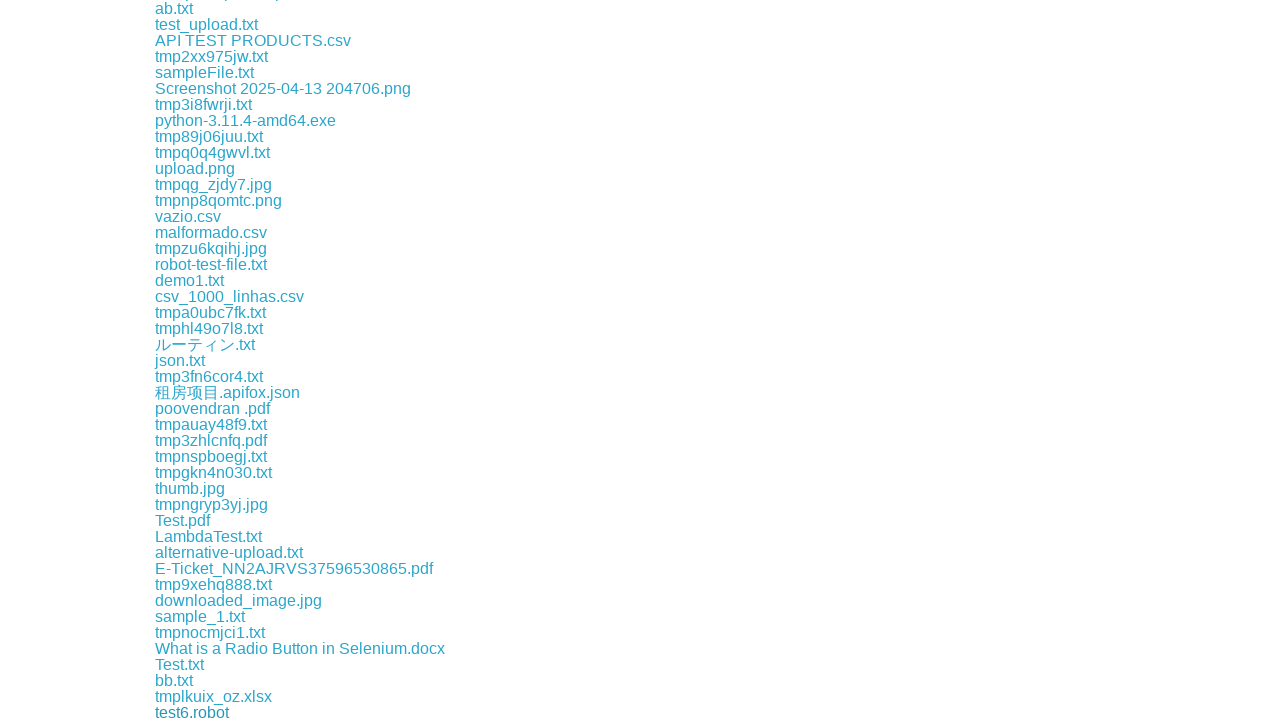

File download completed
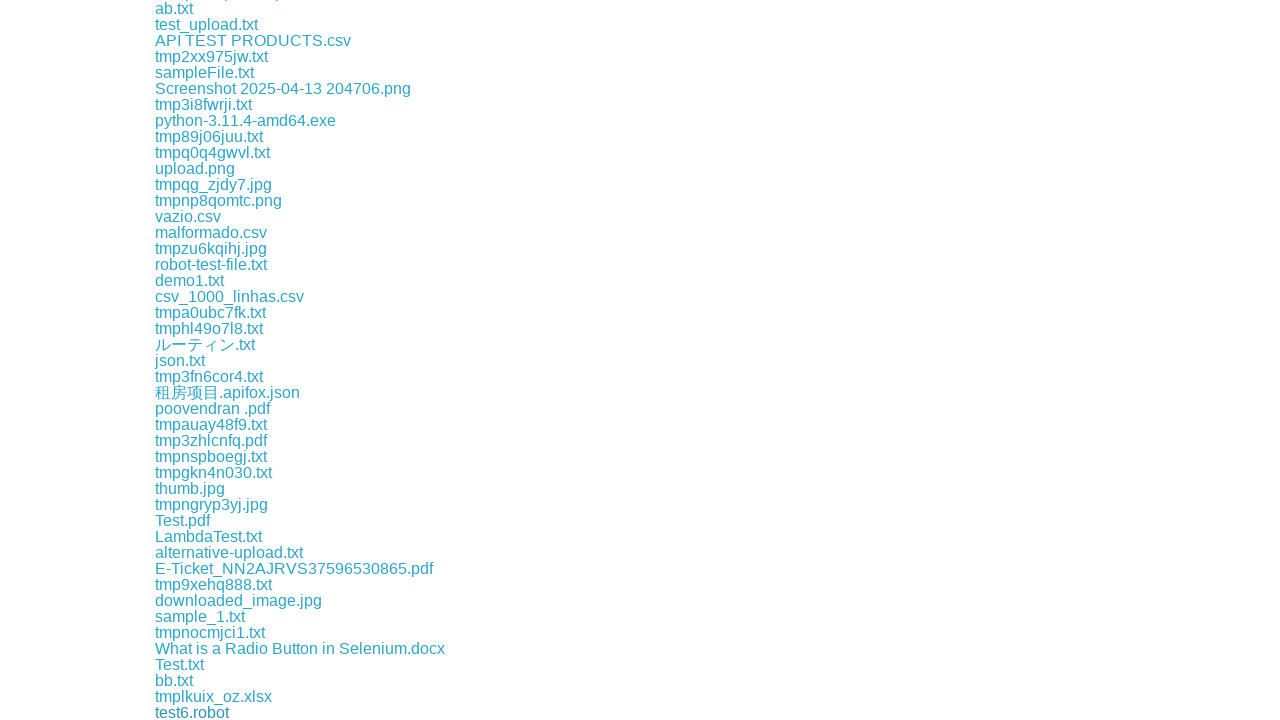

Clicked a download link and initiated file download at (257, 712) on xpath=//a[contains(@href,'download')] >> nth=53
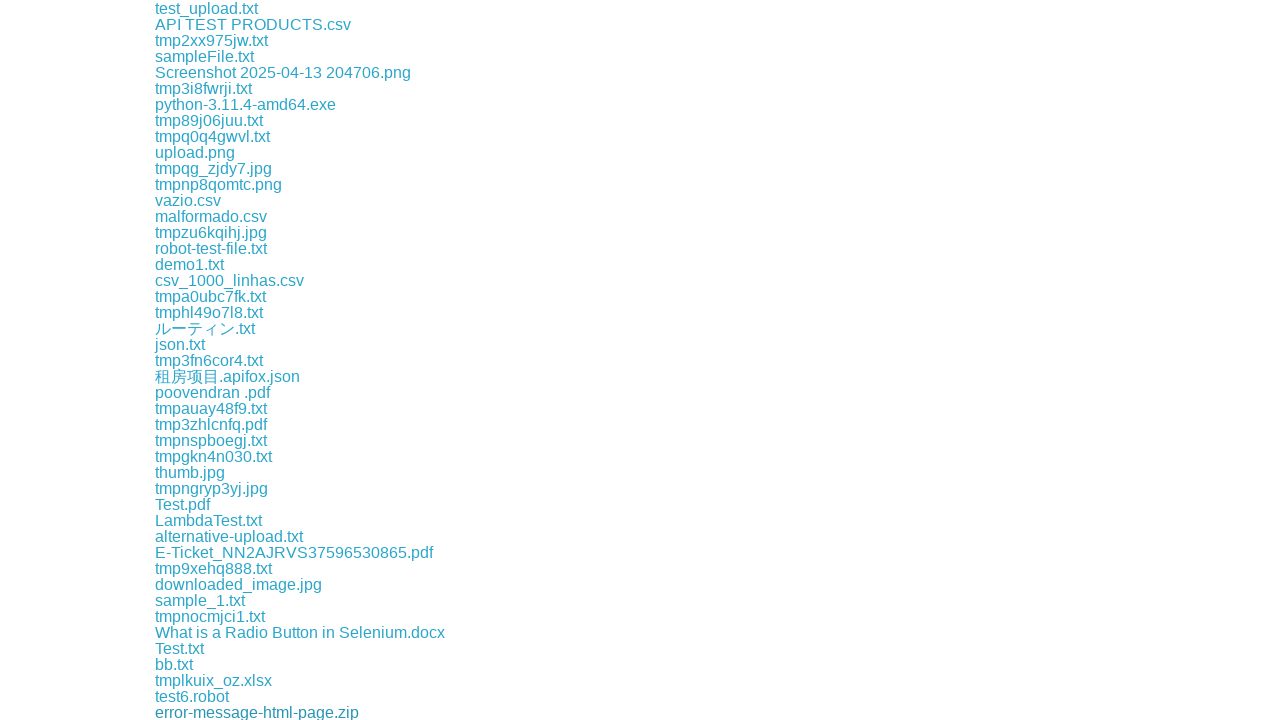

File download completed
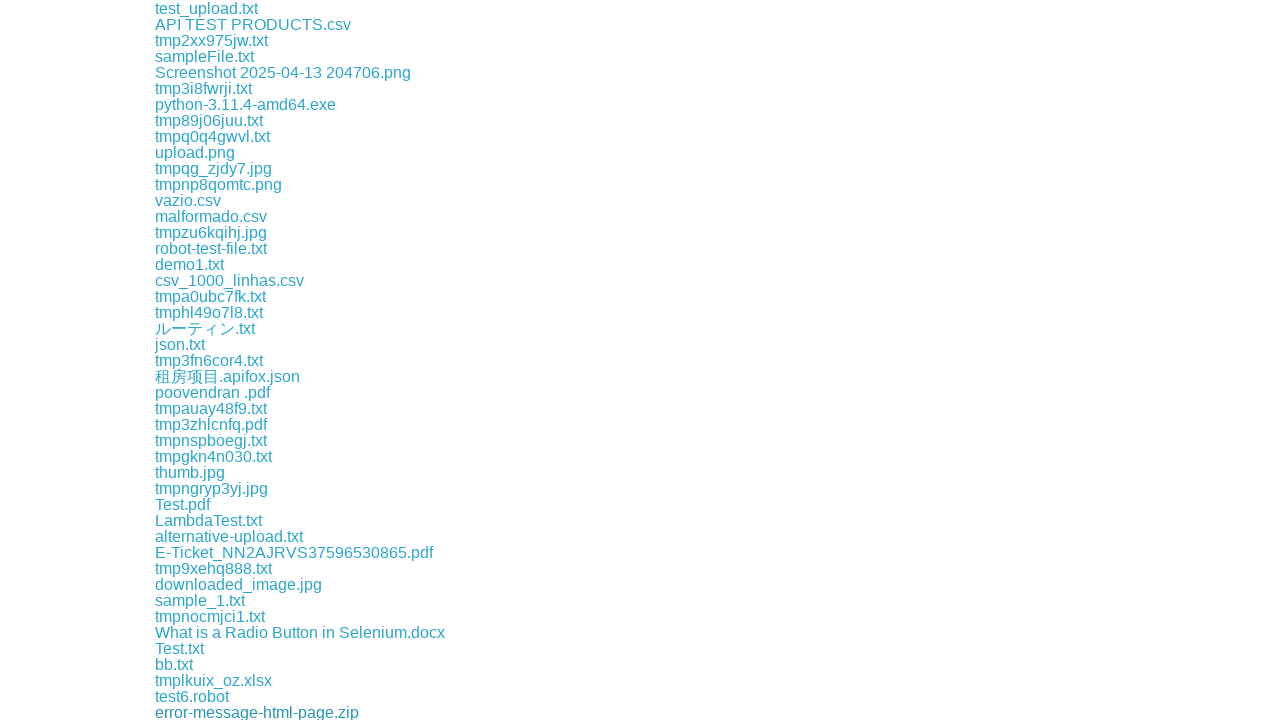

Clicked a download link and initiated file download at (212, 712) on xpath=//a[contains(@href,'download')] >> nth=54
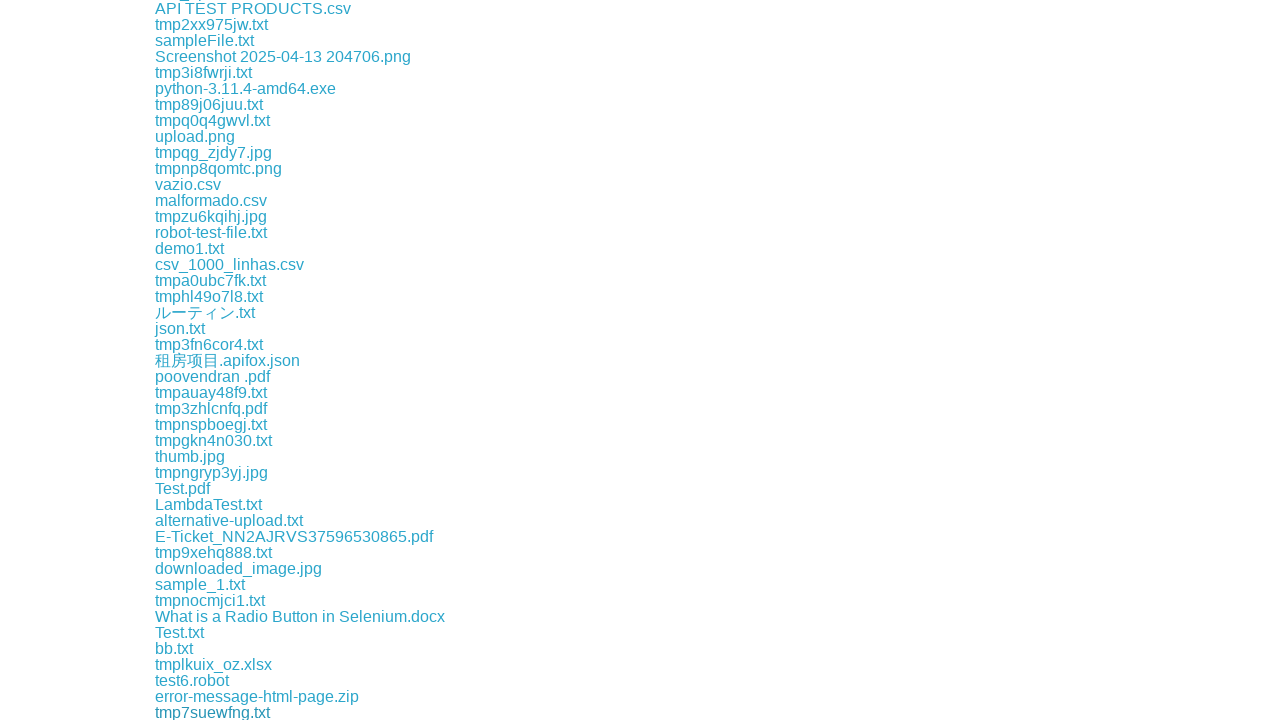

File download completed
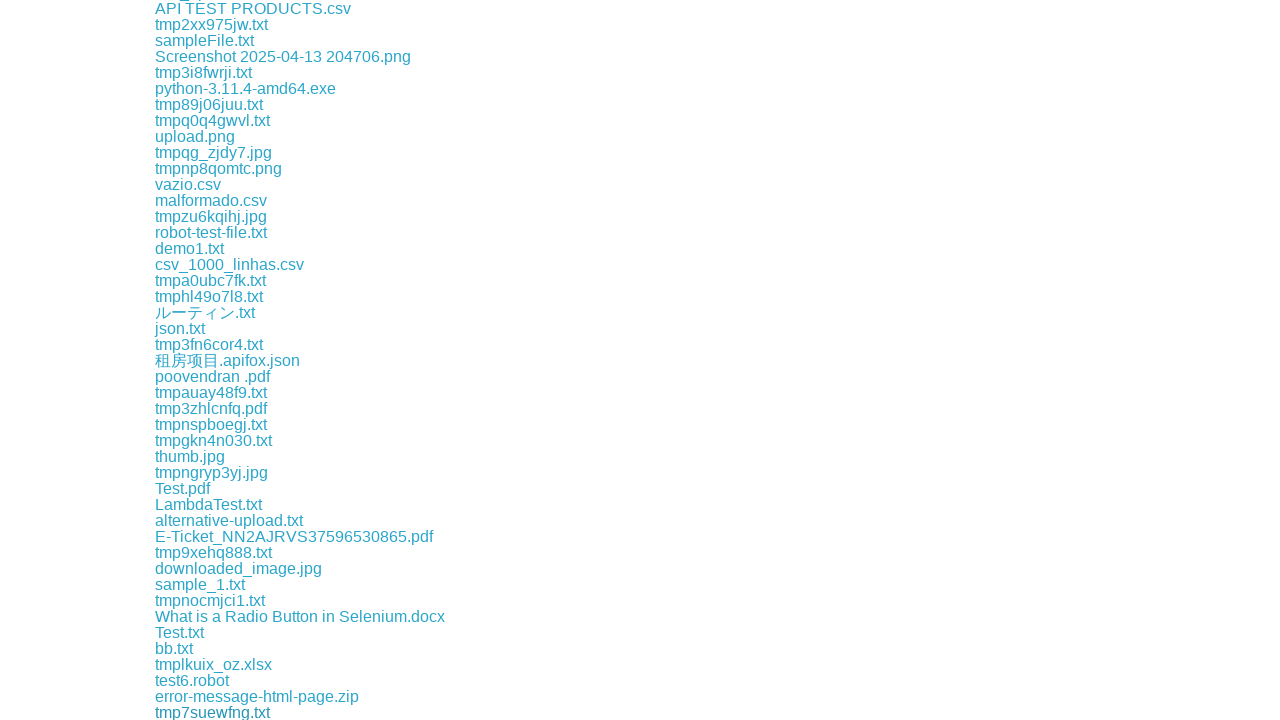

Clicked a download link and initiated file download at (211, 712) on xpath=//a[contains(@href,'download')] >> nth=55
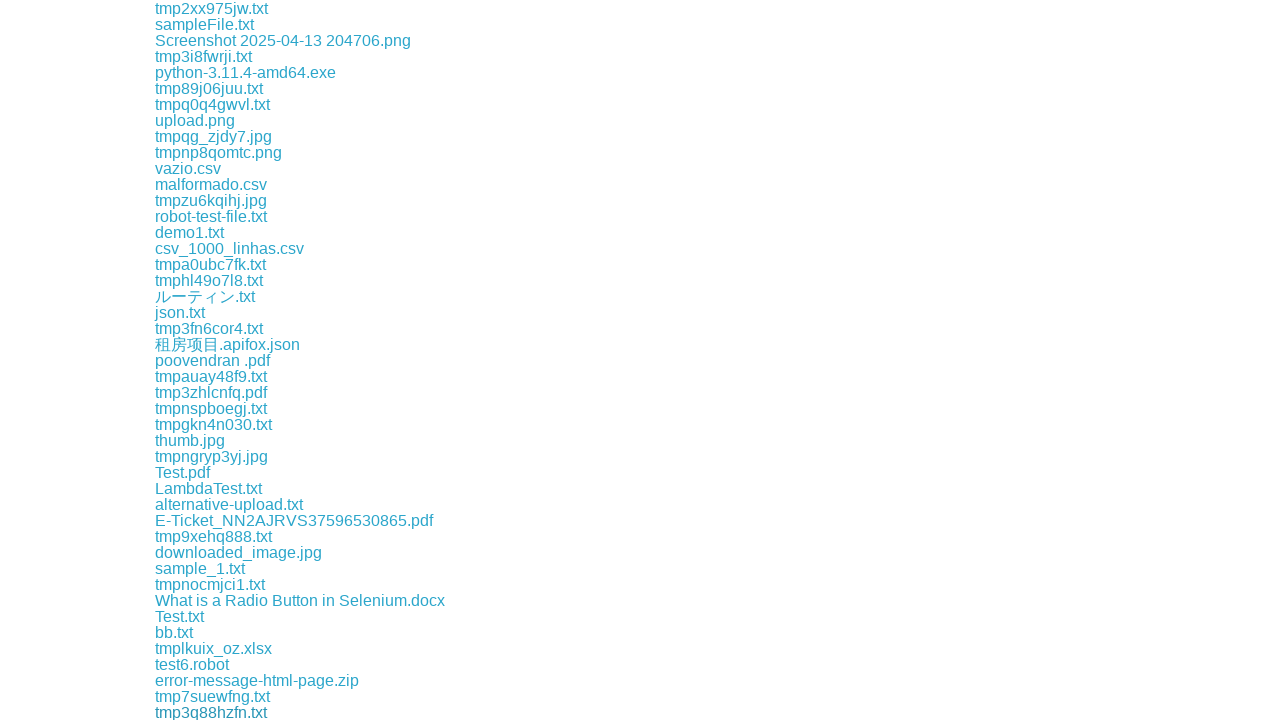

File download completed
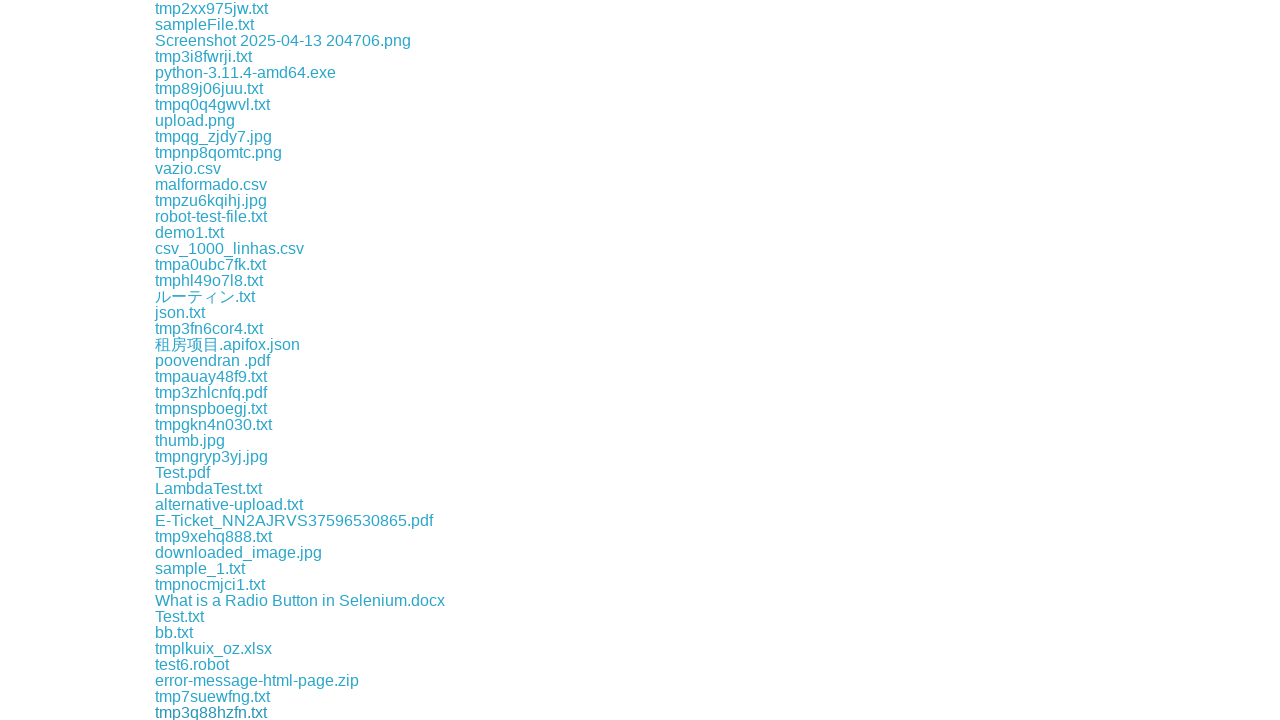

Clicked a download link and initiated file download at (242, 712) on xpath=//a[contains(@href,'download')] >> nth=56
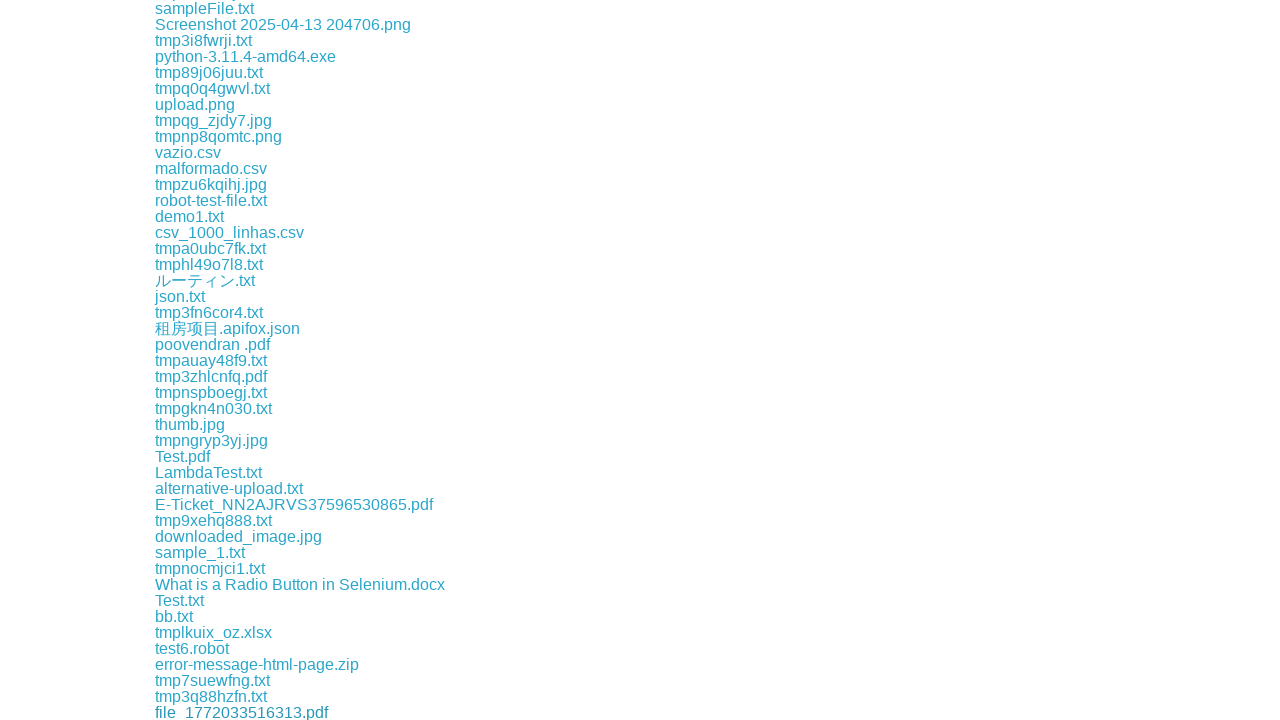

File download completed
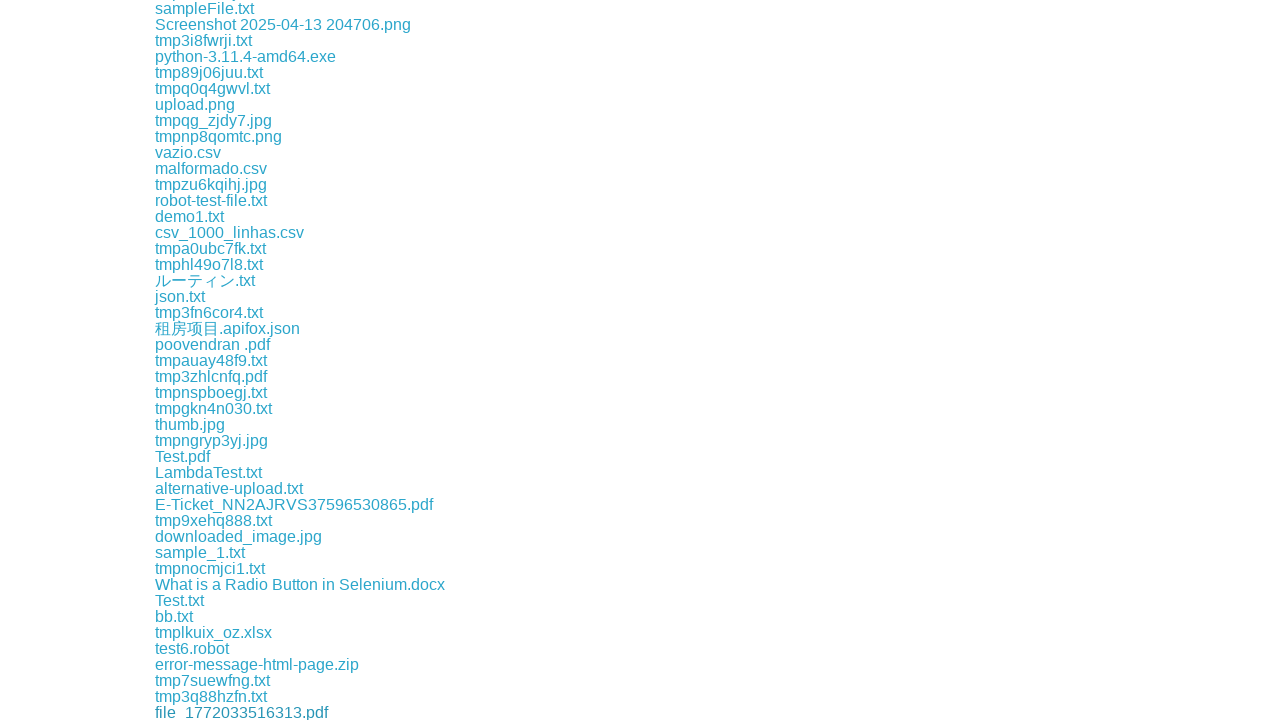

Clicked a download link and initiated file download at (204, 712) on xpath=//a[contains(@href,'download')] >> nth=57
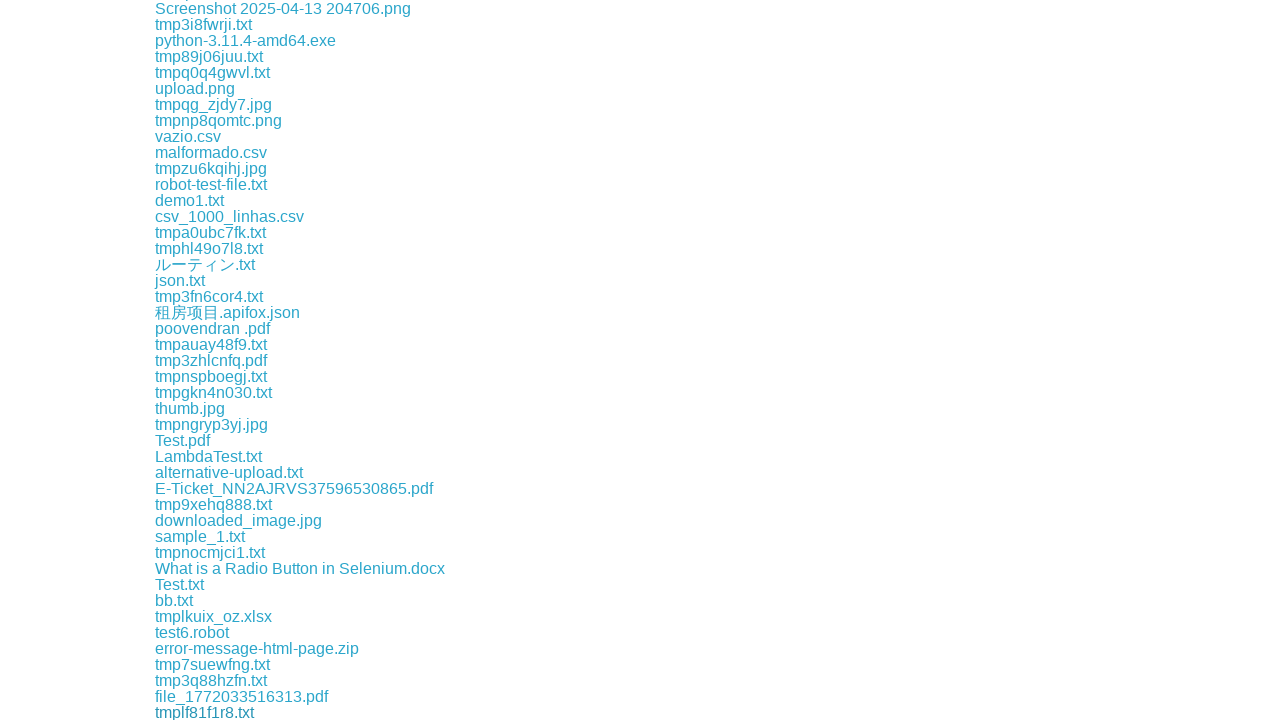

File download completed
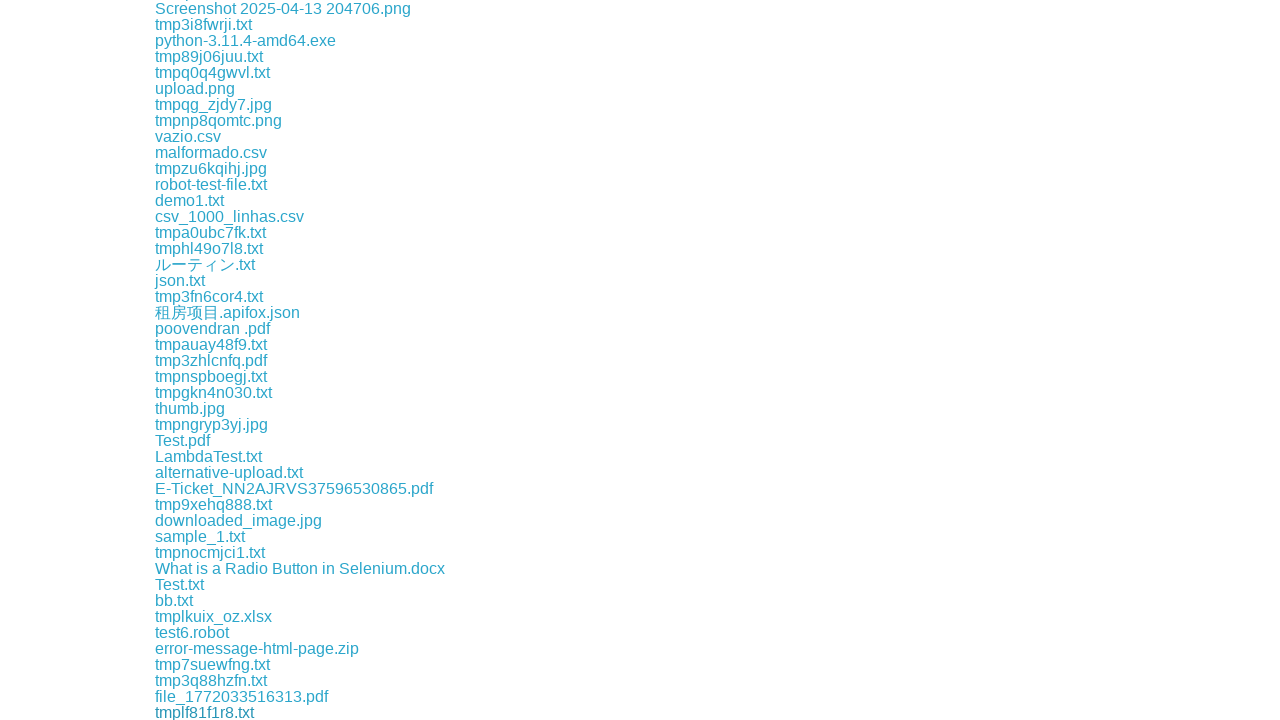

Clicked a download link and initiated file download at (209, 712) on xpath=//a[contains(@href,'download')] >> nth=58
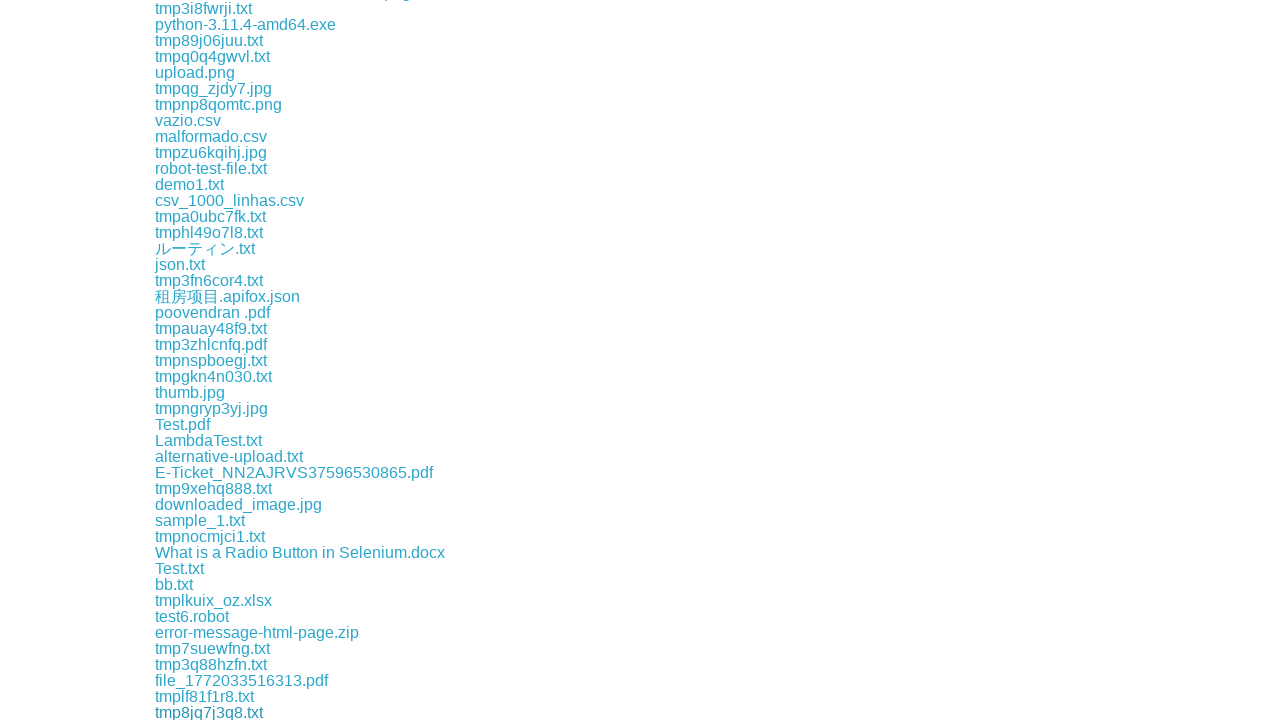

File download completed
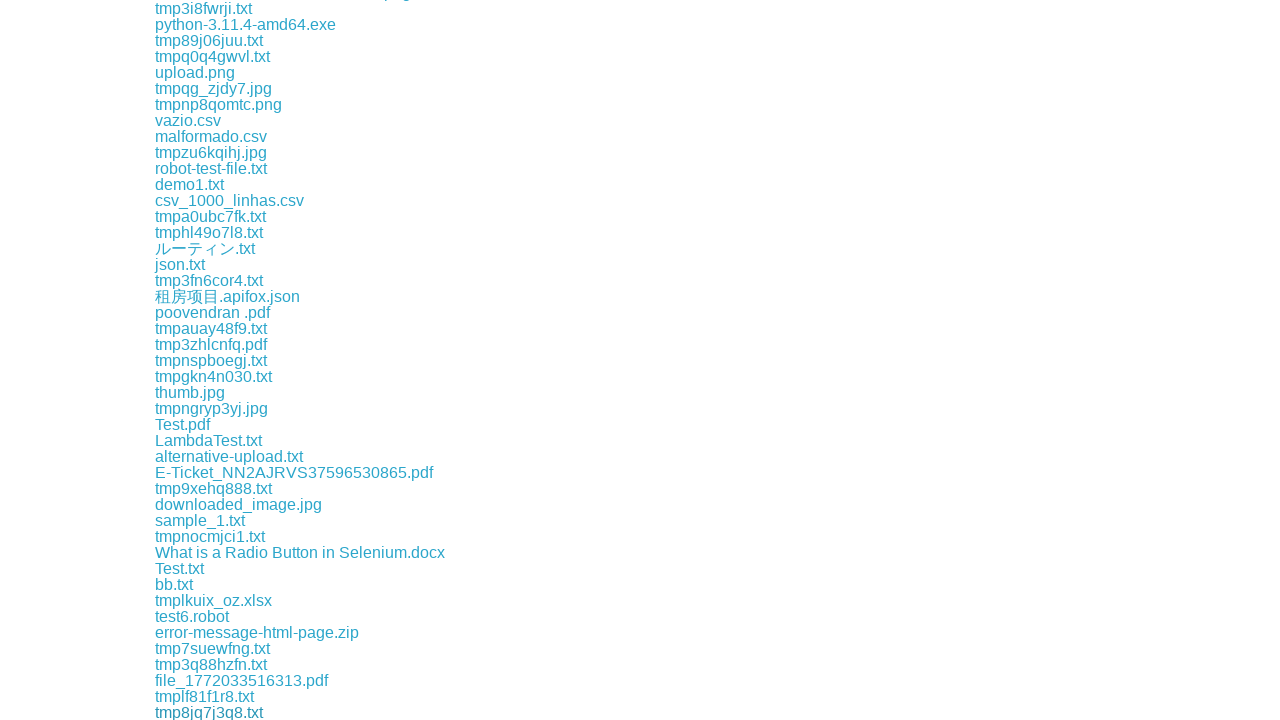

Clicked a download link and initiated file download at (214, 712) on xpath=//a[contains(@href,'download')] >> nth=59
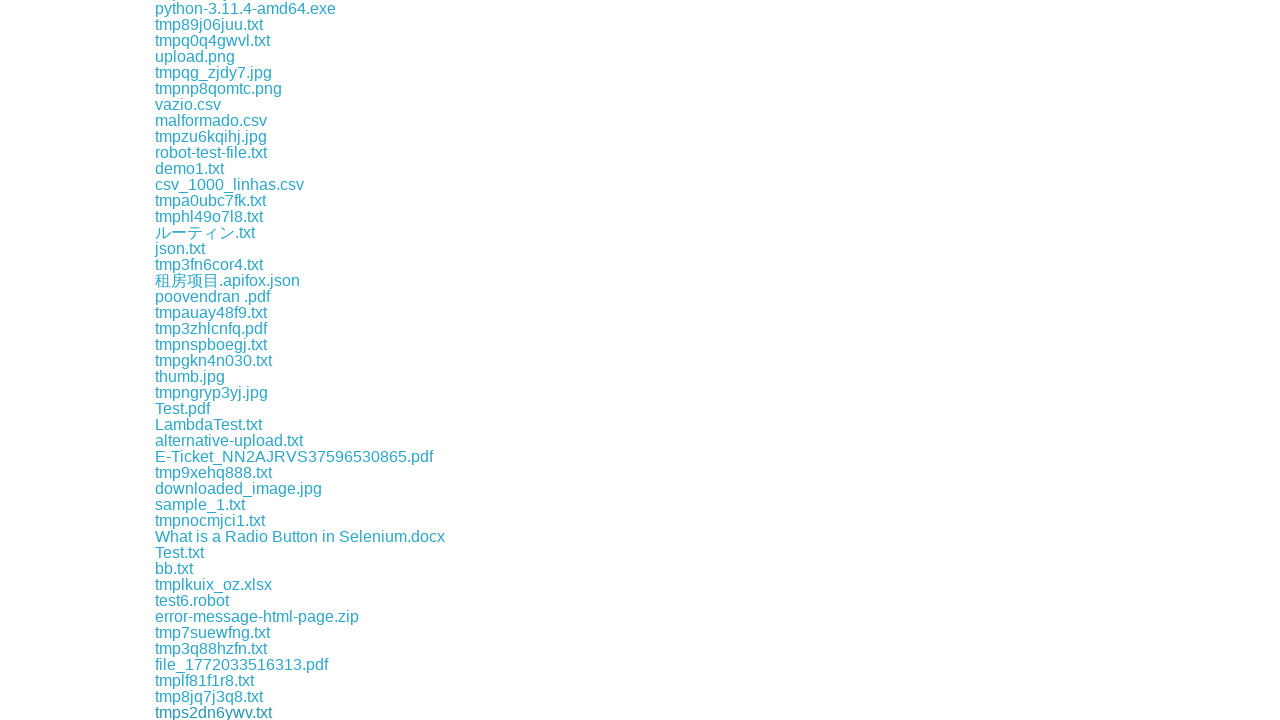

File download completed
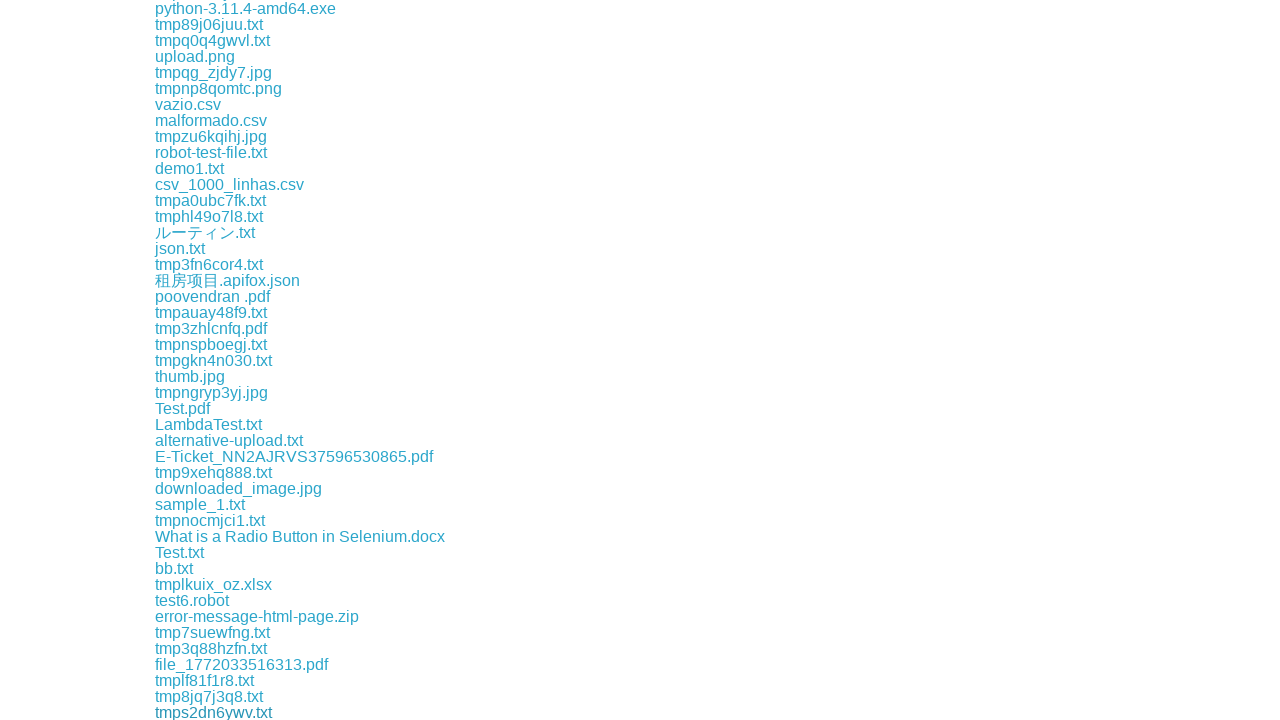

Clicked a download link and initiated file download at (216, 712) on xpath=//a[contains(@href,'download')] >> nth=60
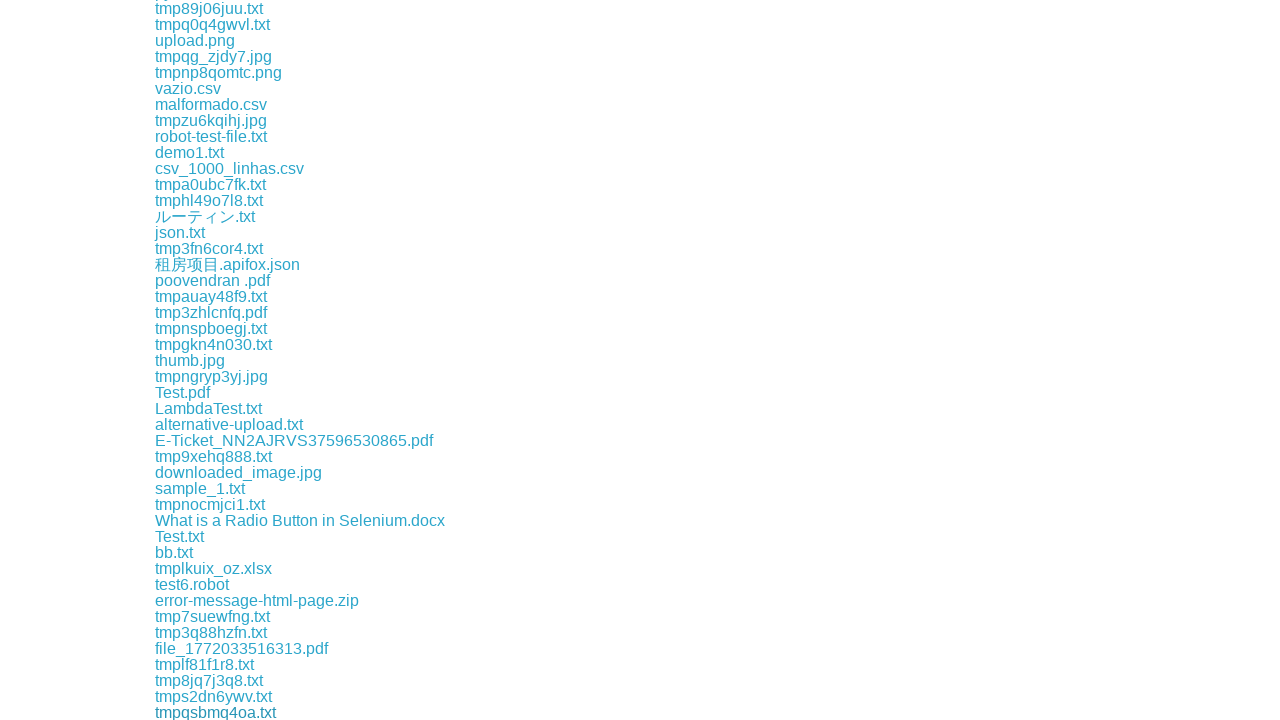

File download completed
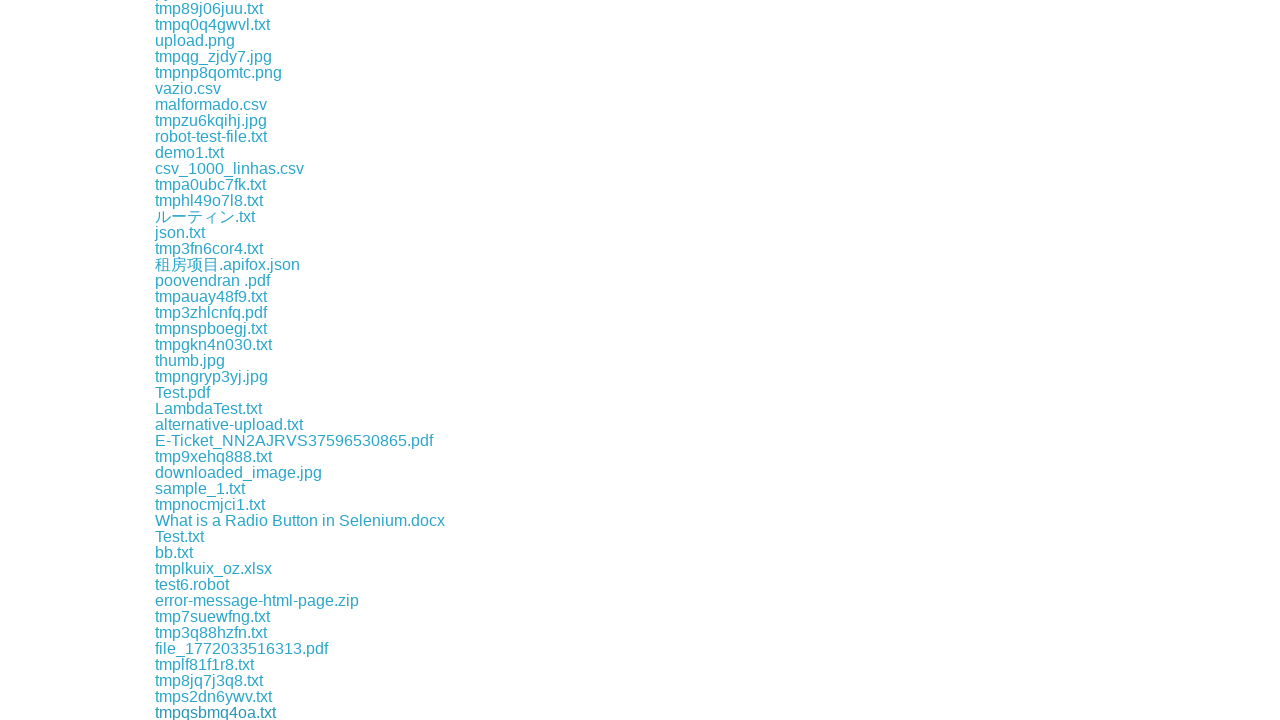

Clicked a download link and initiated file download at (238, 712) on xpath=//a[contains(@href,'download')] >> nth=61
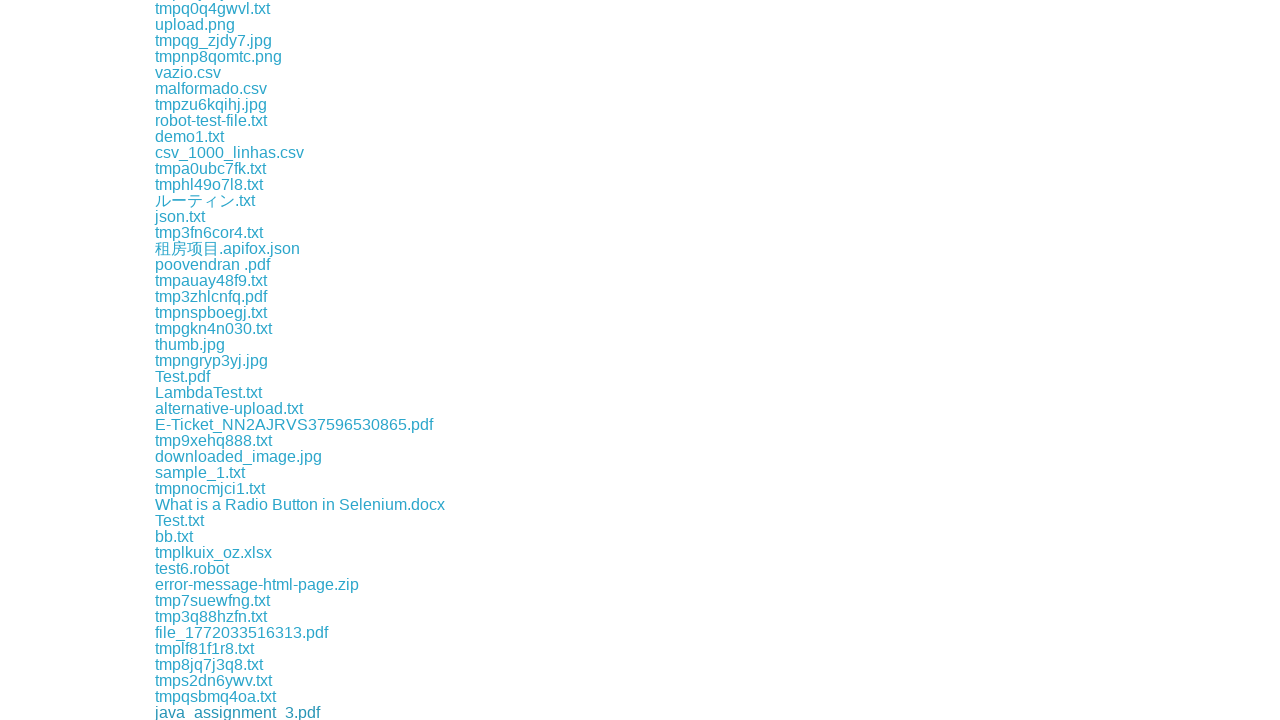

File download completed
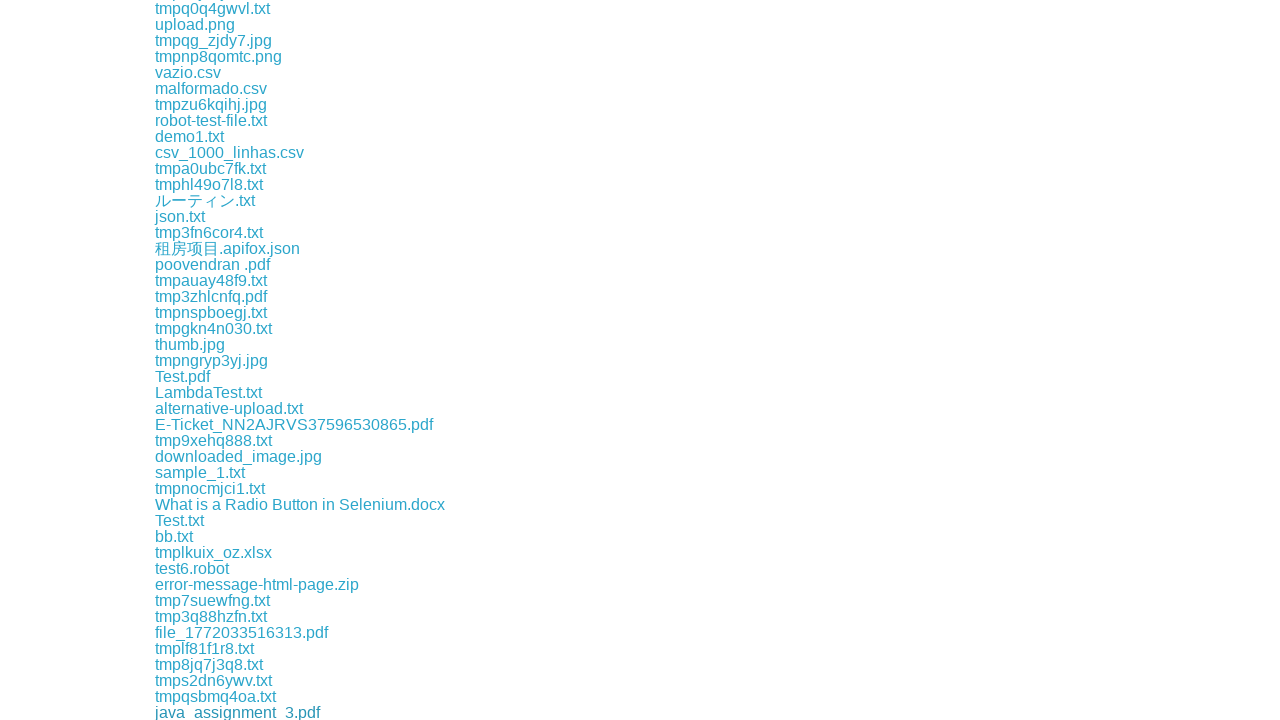

Clicked a download link and initiated file download at (212, 712) on xpath=//a[contains(@href,'download')] >> nth=62
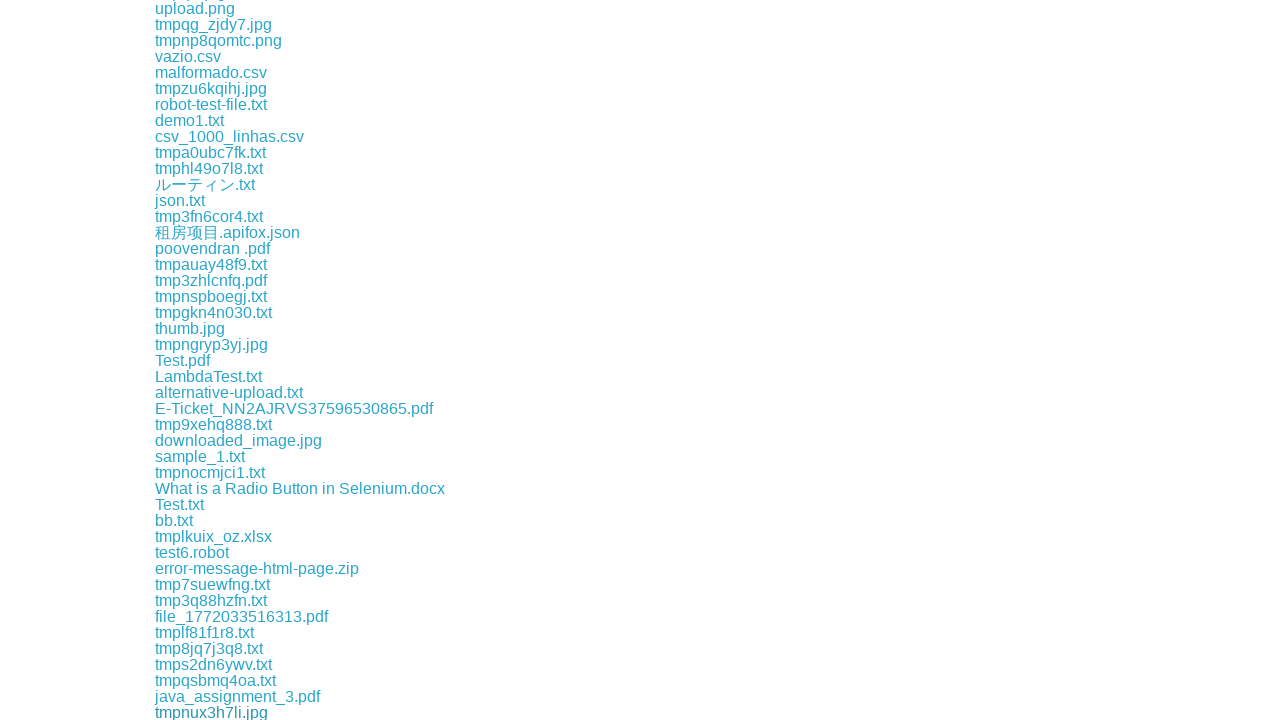

File download completed
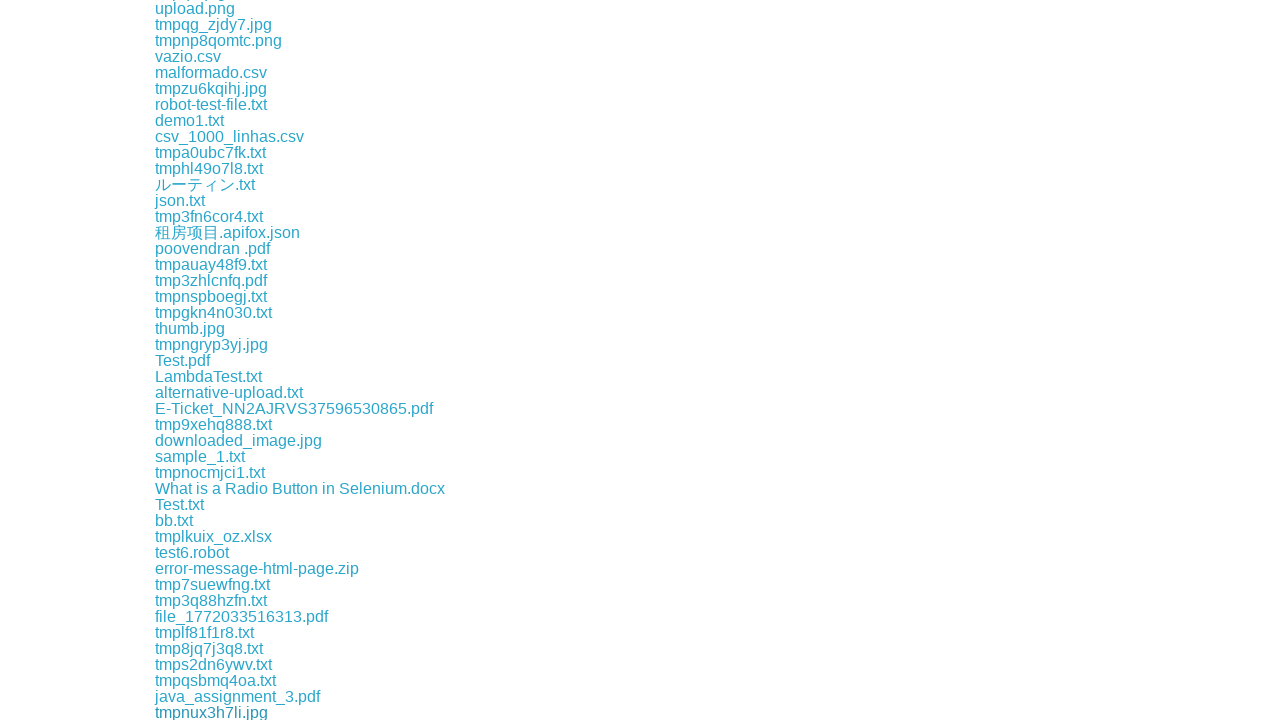

Clicked a download link and initiated file download at (212, 712) on xpath=//a[contains(@href,'download')] >> nth=63
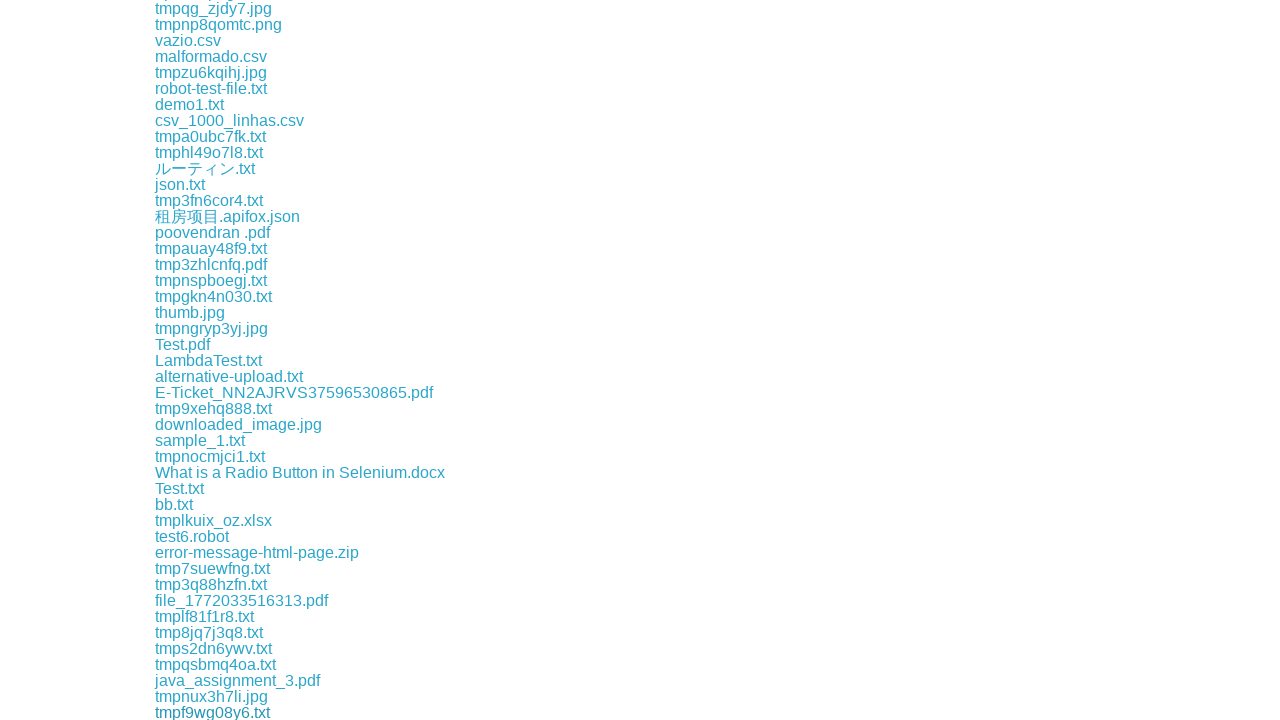

File download completed
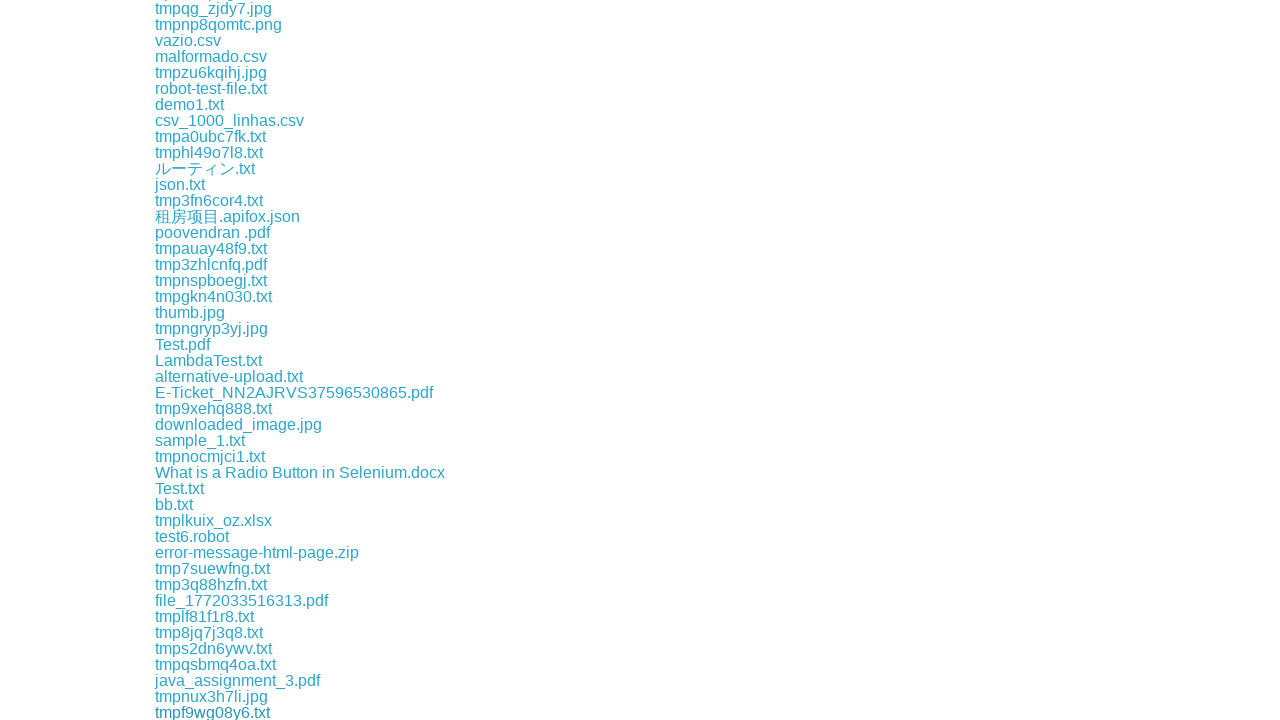

Clicked a download link and initiated file download at (216, 712) on xpath=//a[contains(@href,'download')] >> nth=64
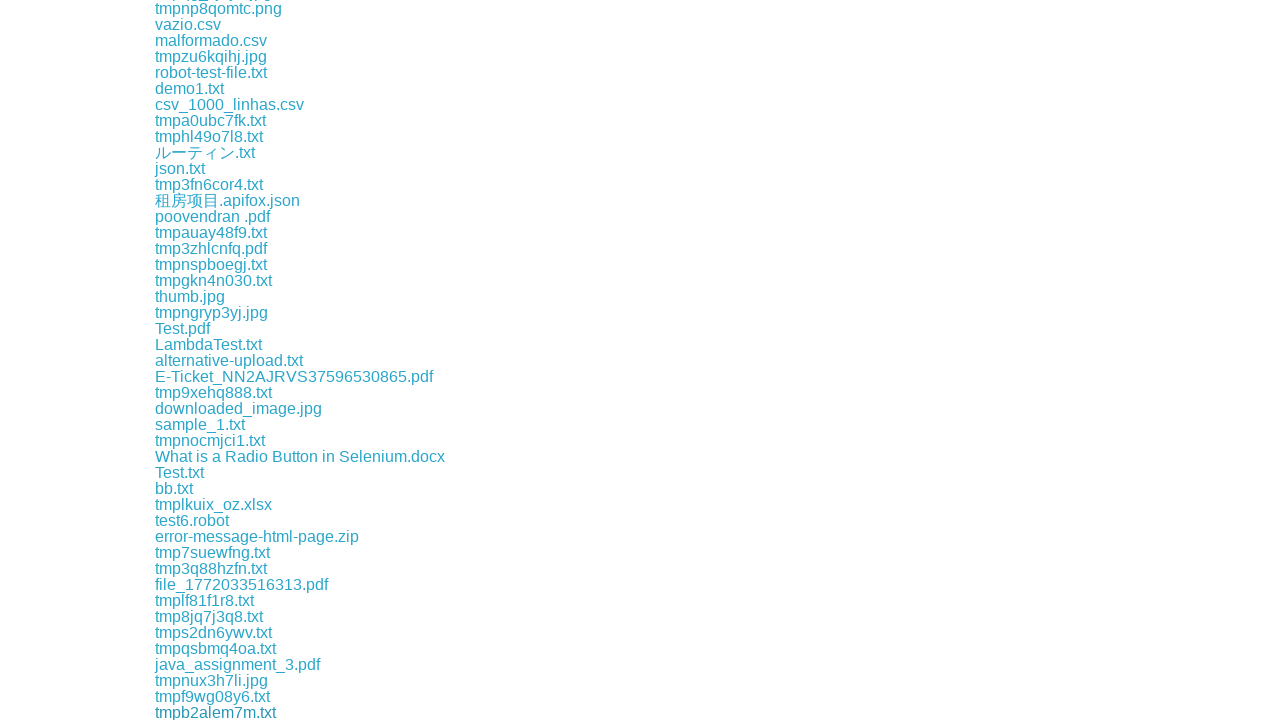

File download completed
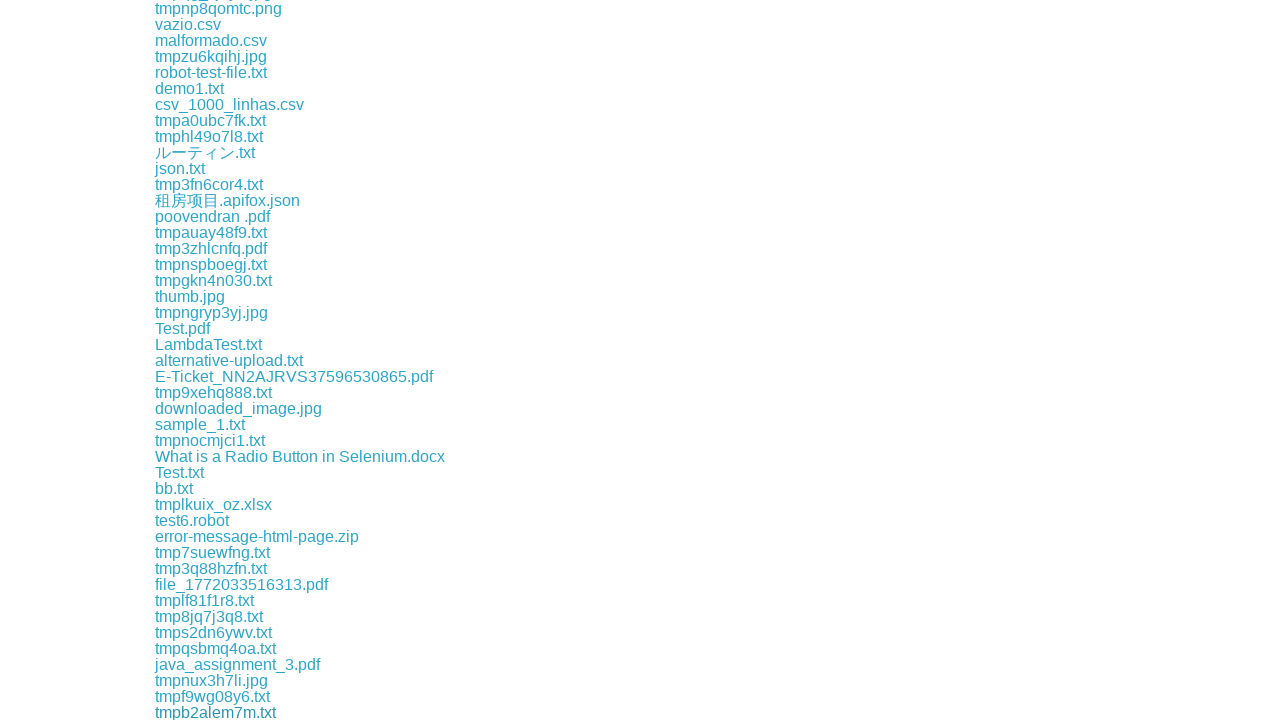

Clicked a download link and initiated file download at (218, 712) on xpath=//a[contains(@href,'download')] >> nth=65
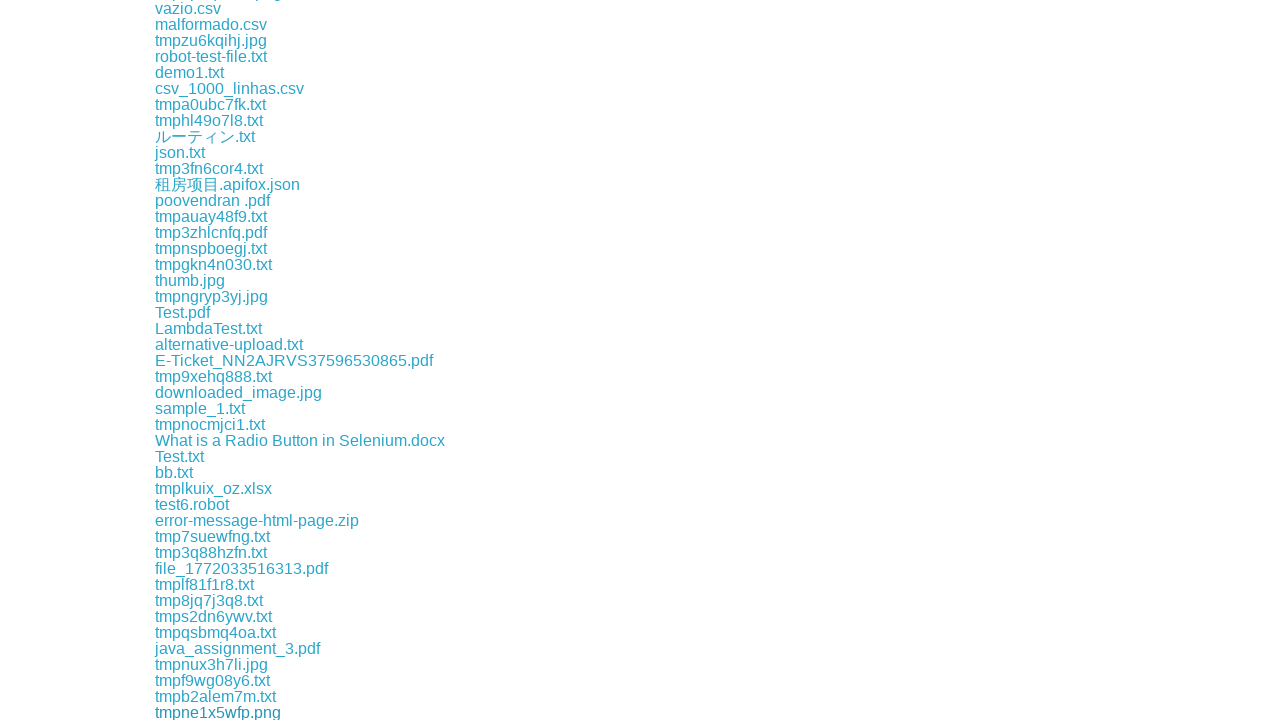

File download completed
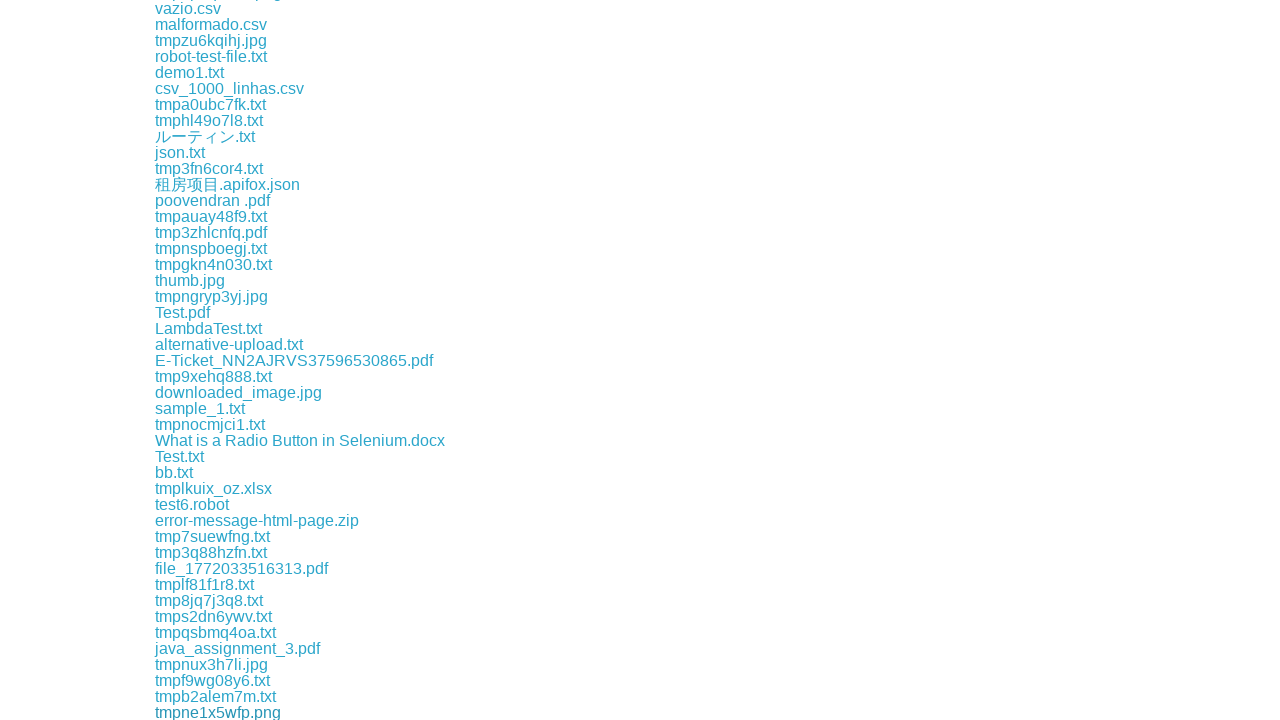

Clicked a download link and initiated file download at (242, 712) on xpath=//a[contains(@href,'download')] >> nth=66
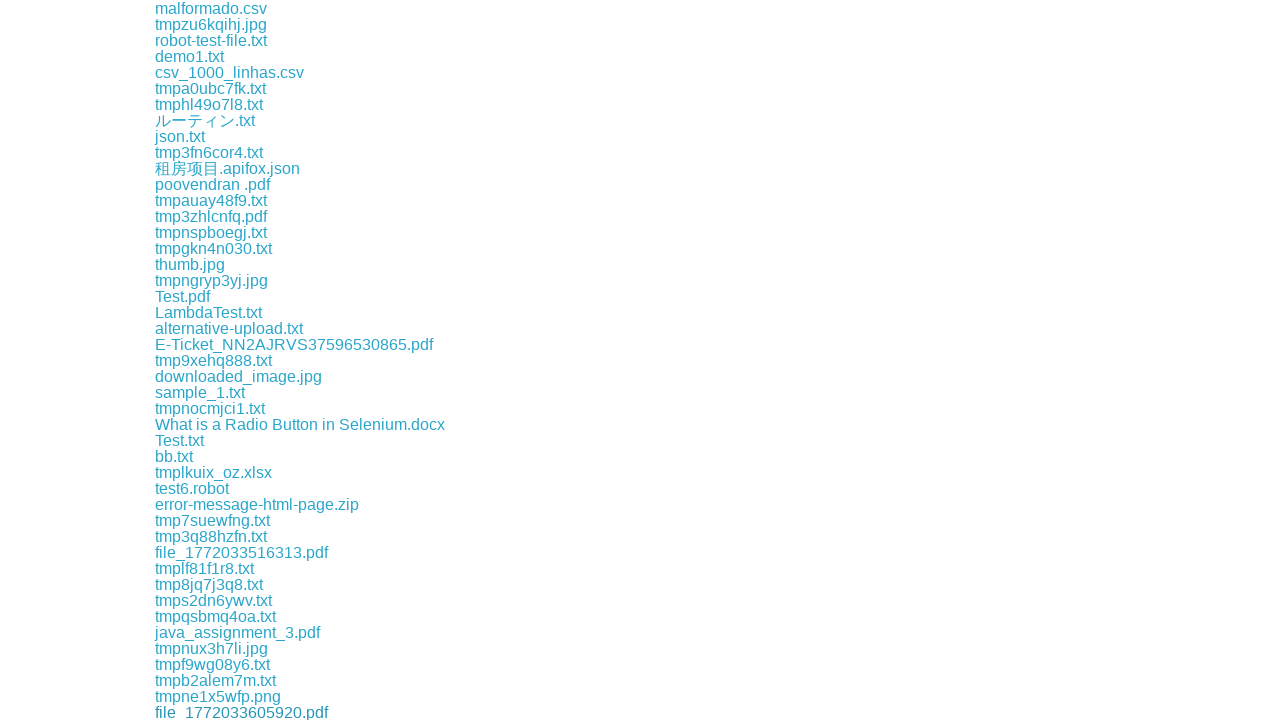

File download completed
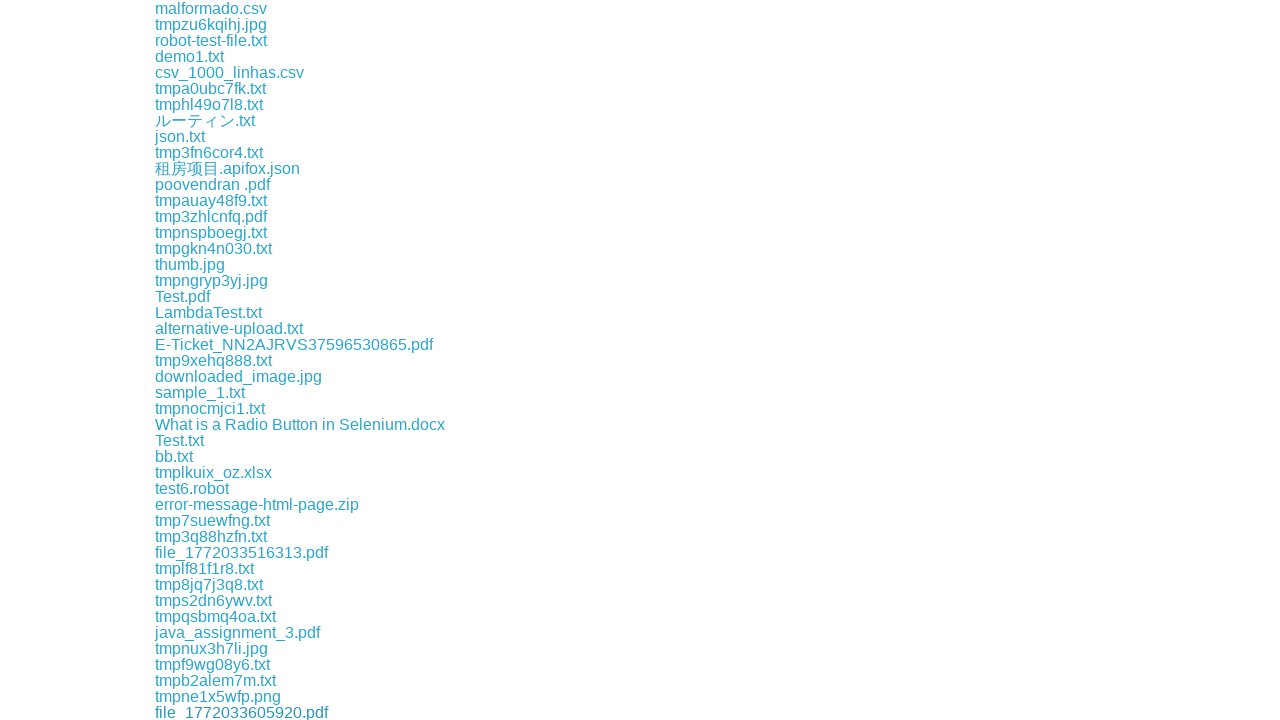

Clicked a download link and initiated file download at (246, 712) on xpath=//a[contains(@href,'download')] >> nth=67
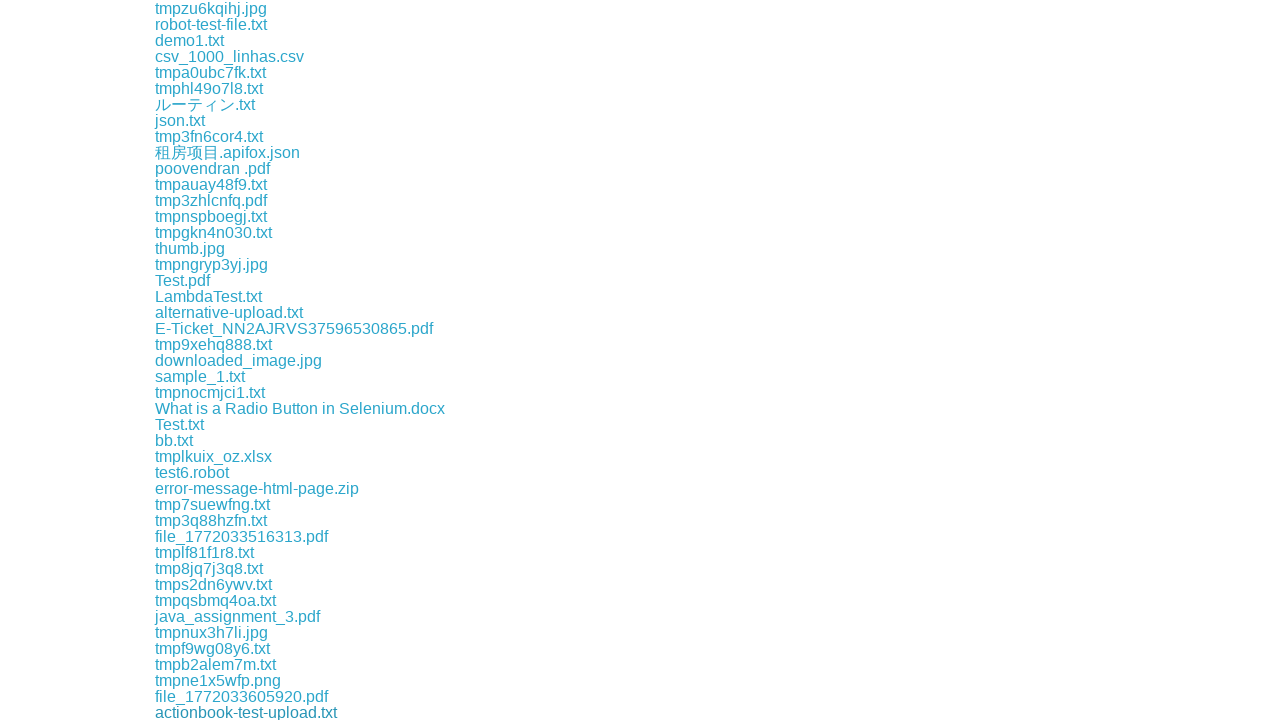

File download completed
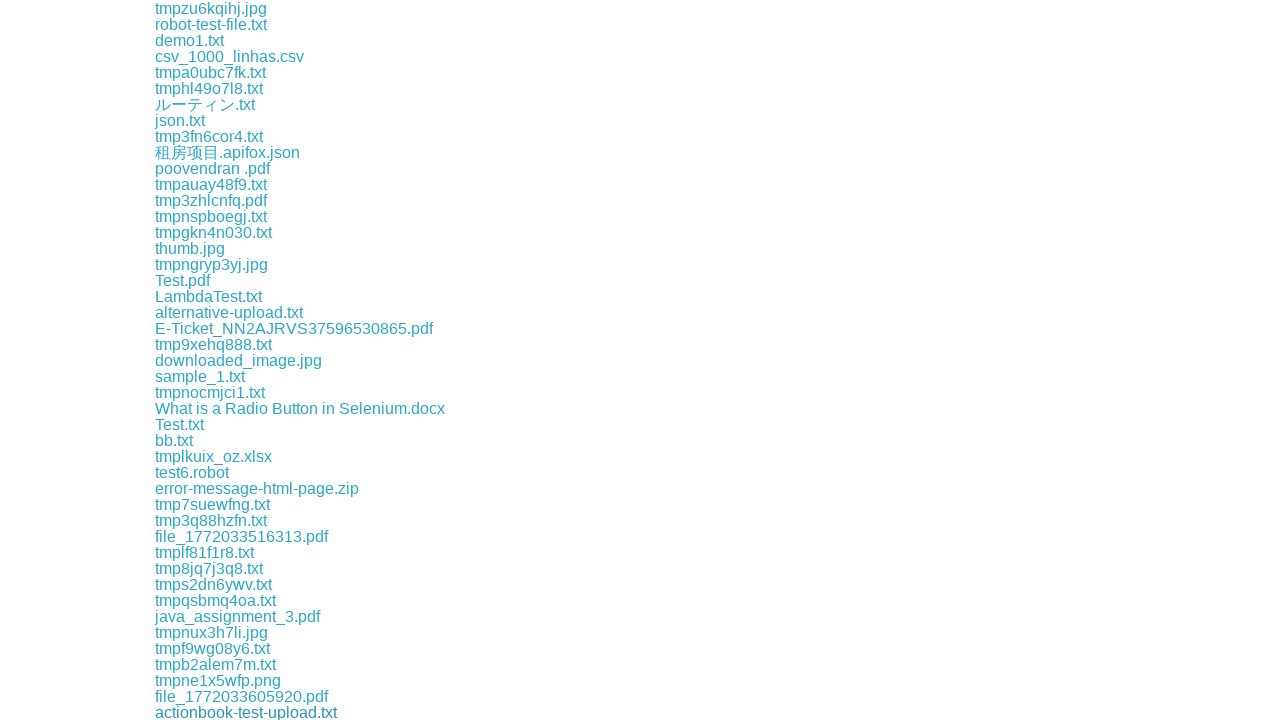

Clicked a download link and initiated file download at (256, 712) on xpath=//a[contains(@href,'download')] >> nth=68
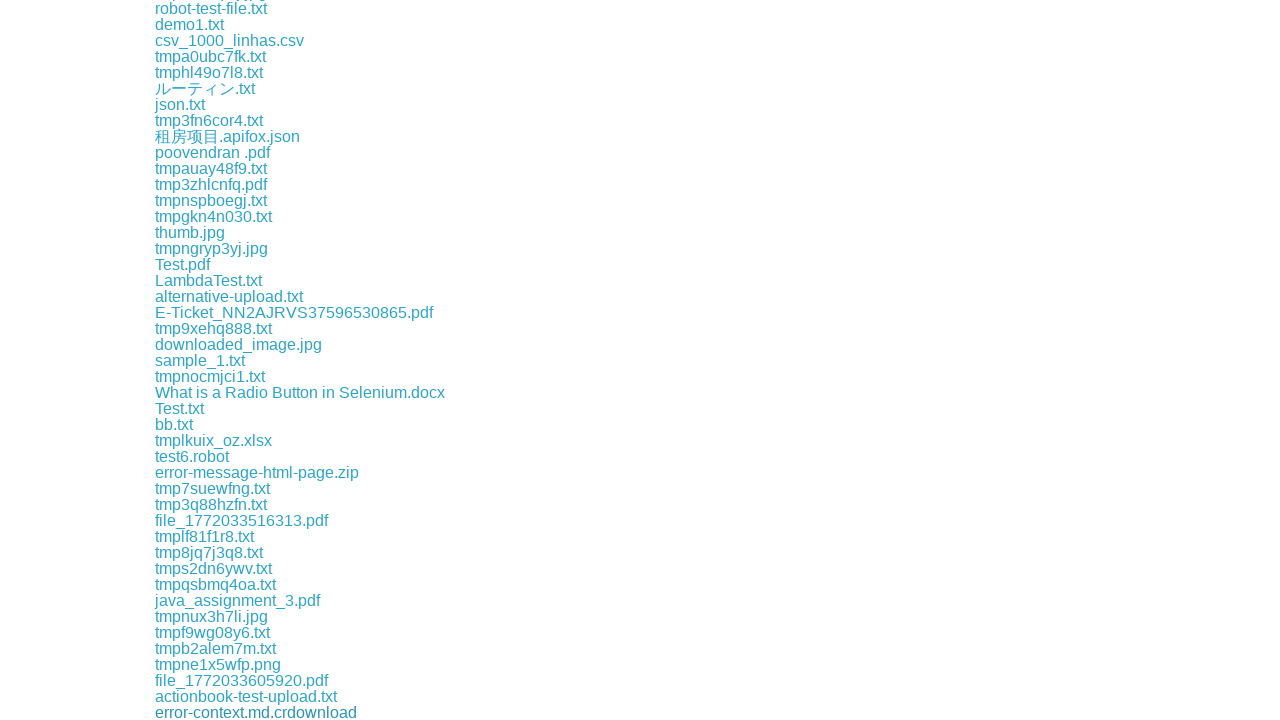

File download completed
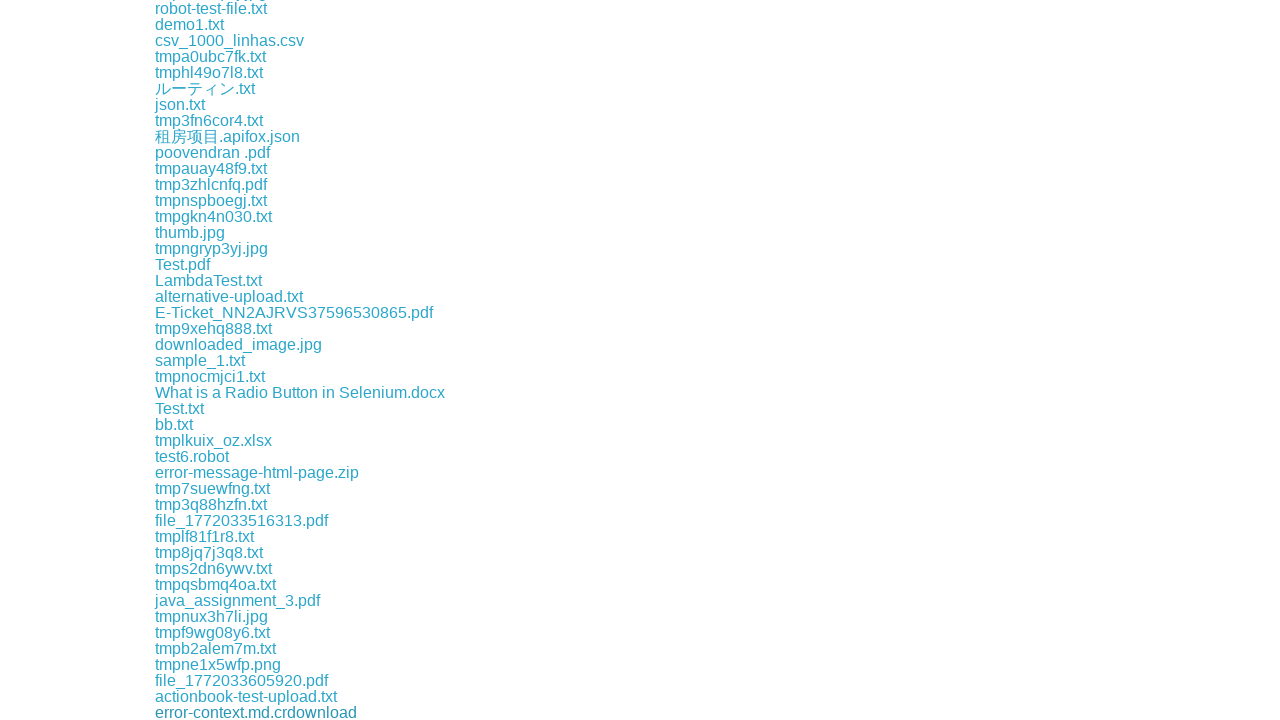

Clicked a download link and initiated file download at (188, 712) on xpath=//a[contains(@href,'download')] >> nth=69
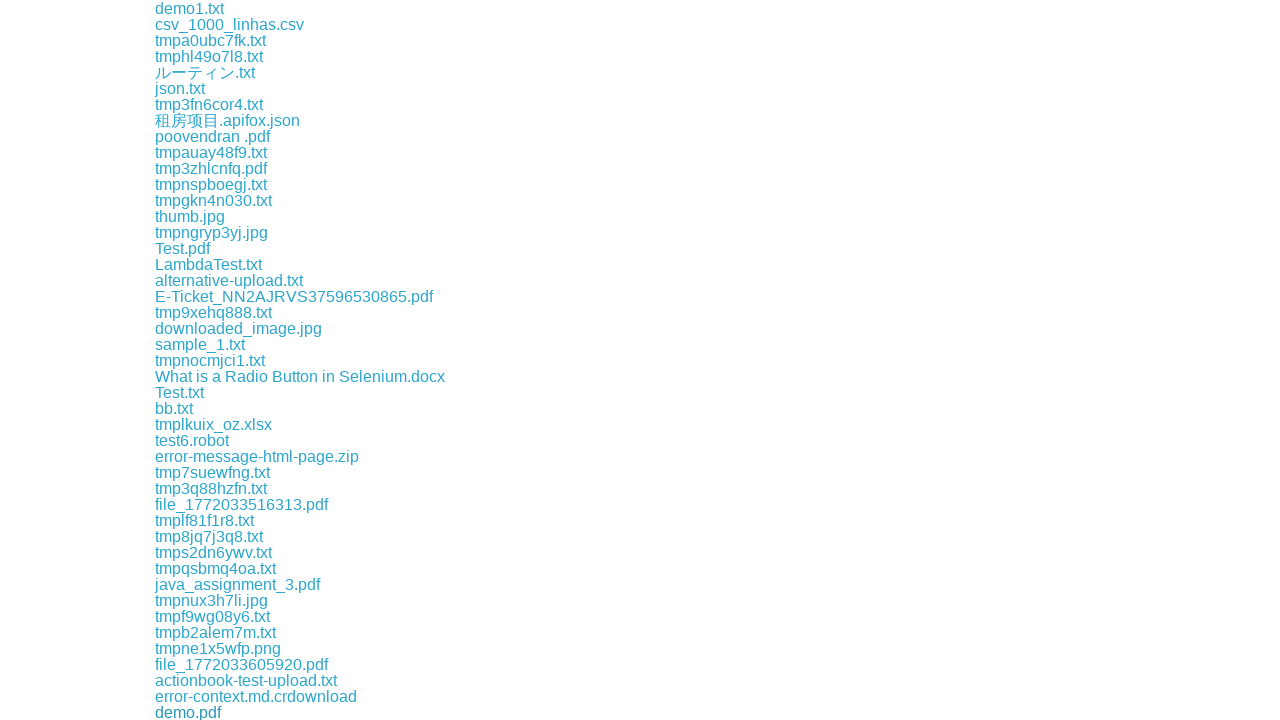

File download completed
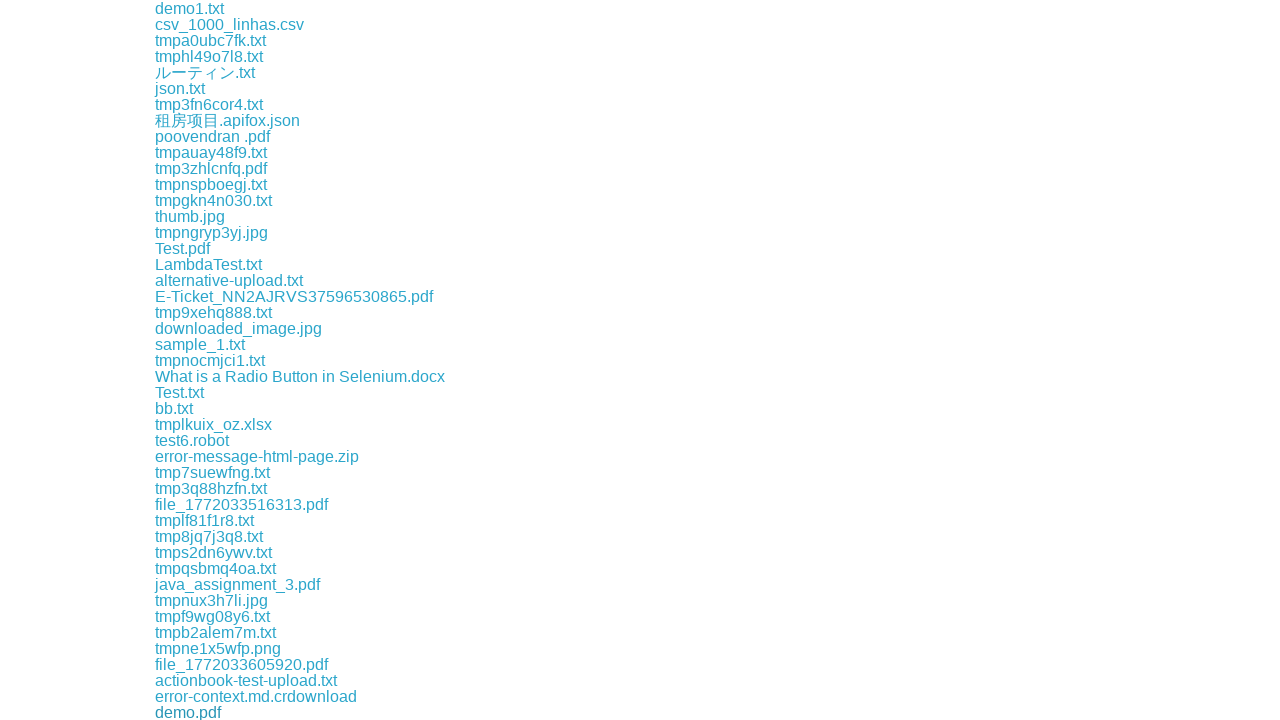

Clicked a download link and initiated file download at (182, 712) on xpath=//a[contains(@href,'download')] >> nth=70
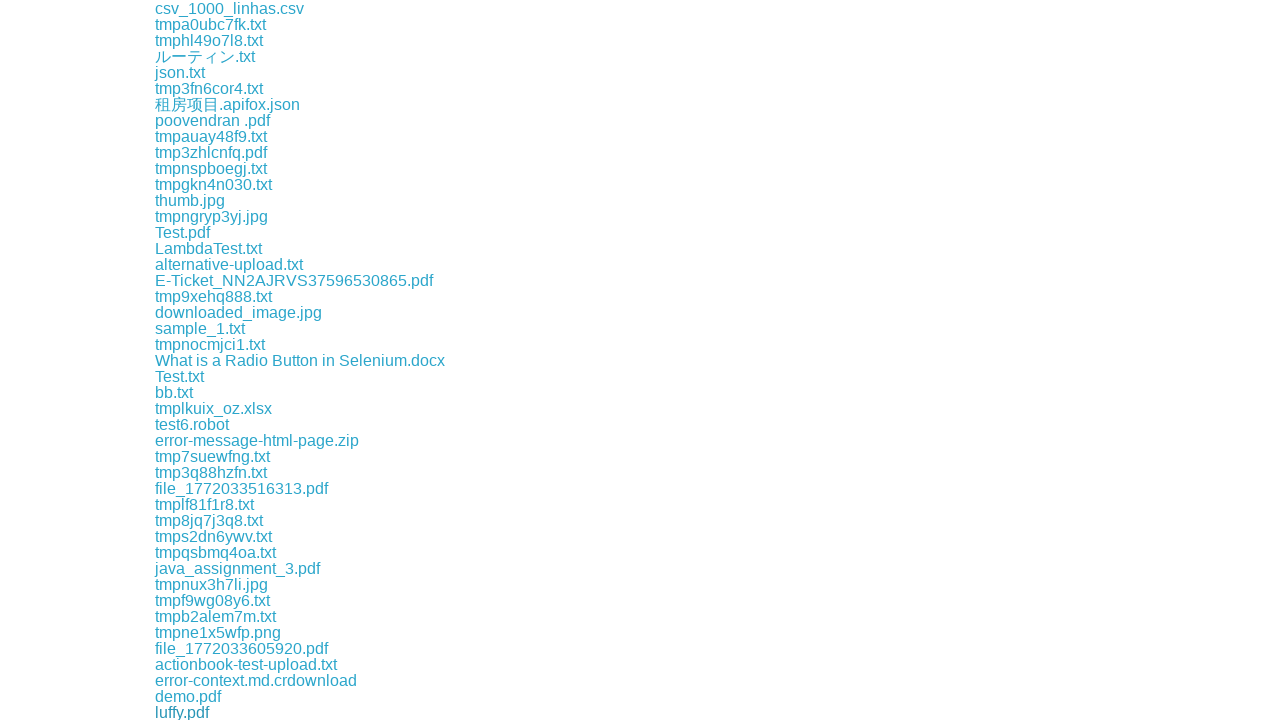

File download completed
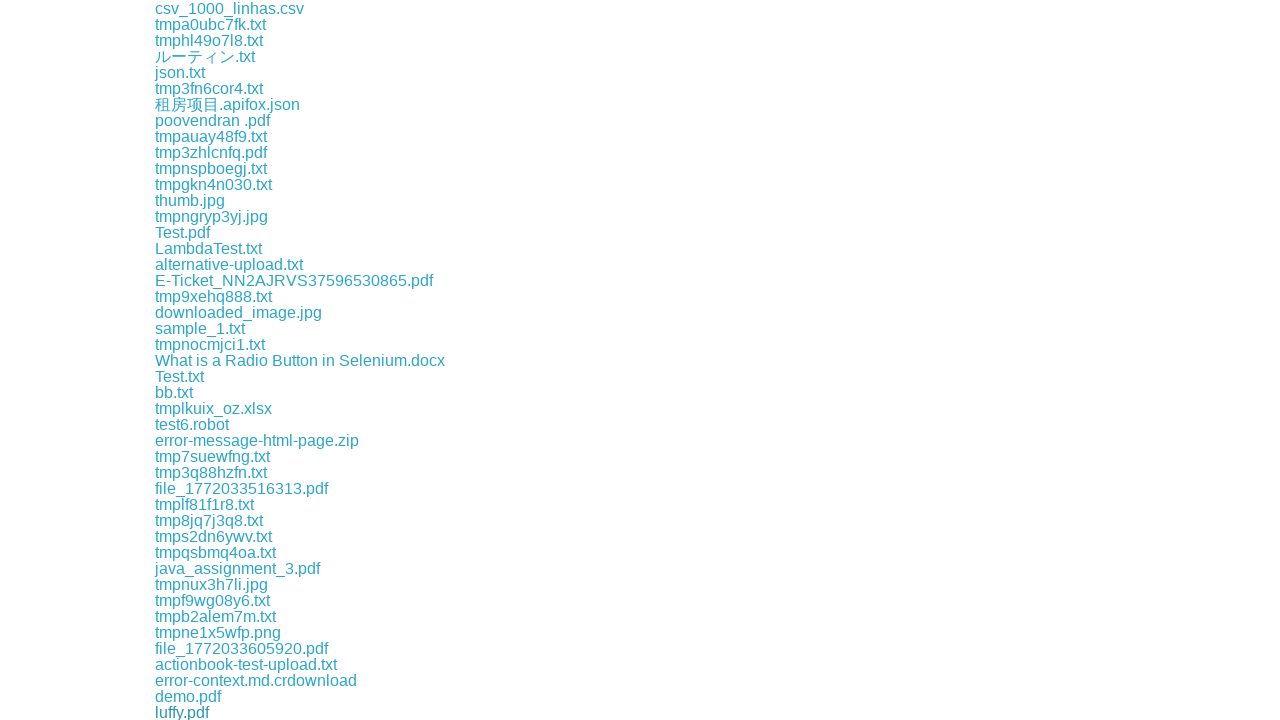

Clicked a download link and initiated file download at (187, 712) on xpath=//a[contains(@href,'download')] >> nth=71
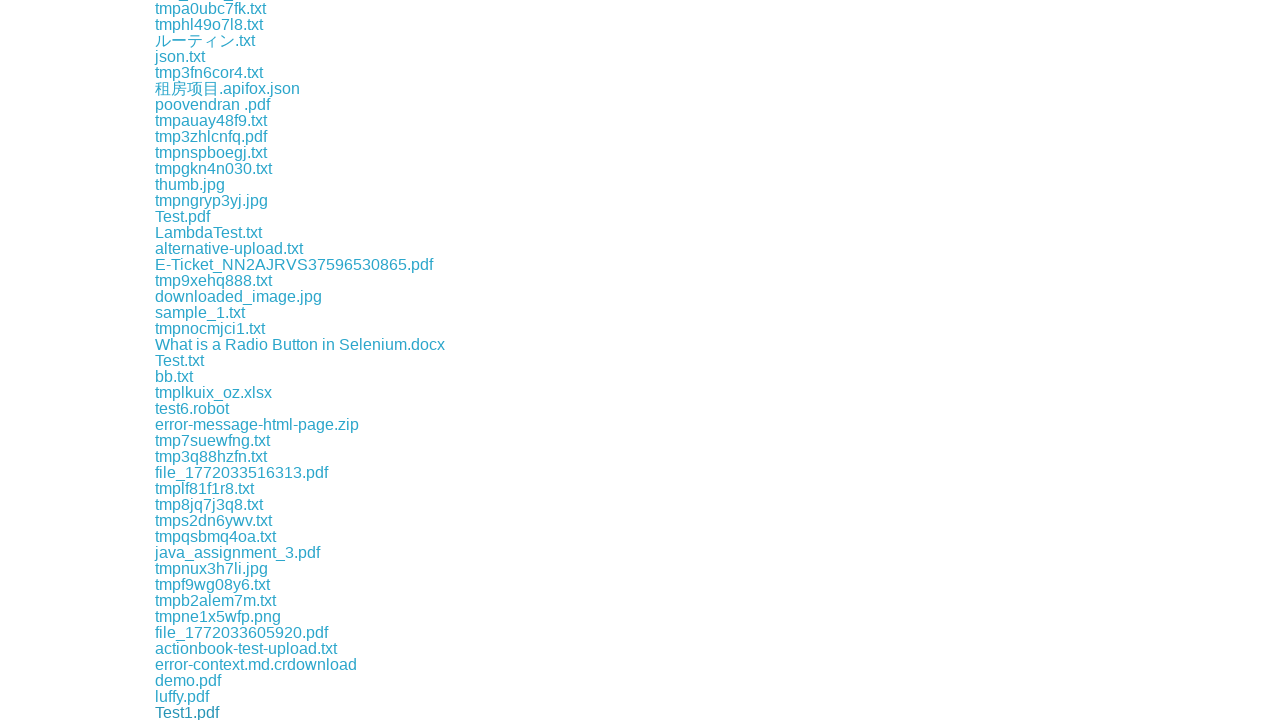

File download completed
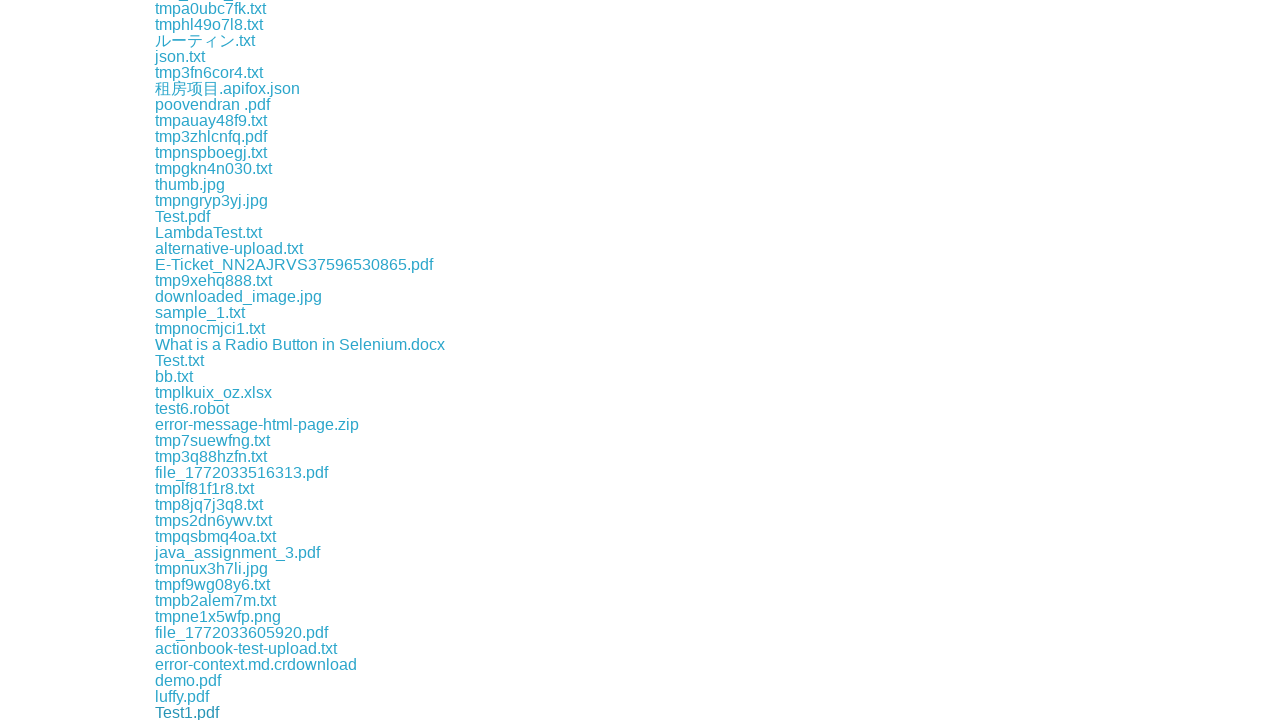

Clicked a download link and initiated file download at (216, 712) on xpath=//a[contains(@href,'download')] >> nth=72
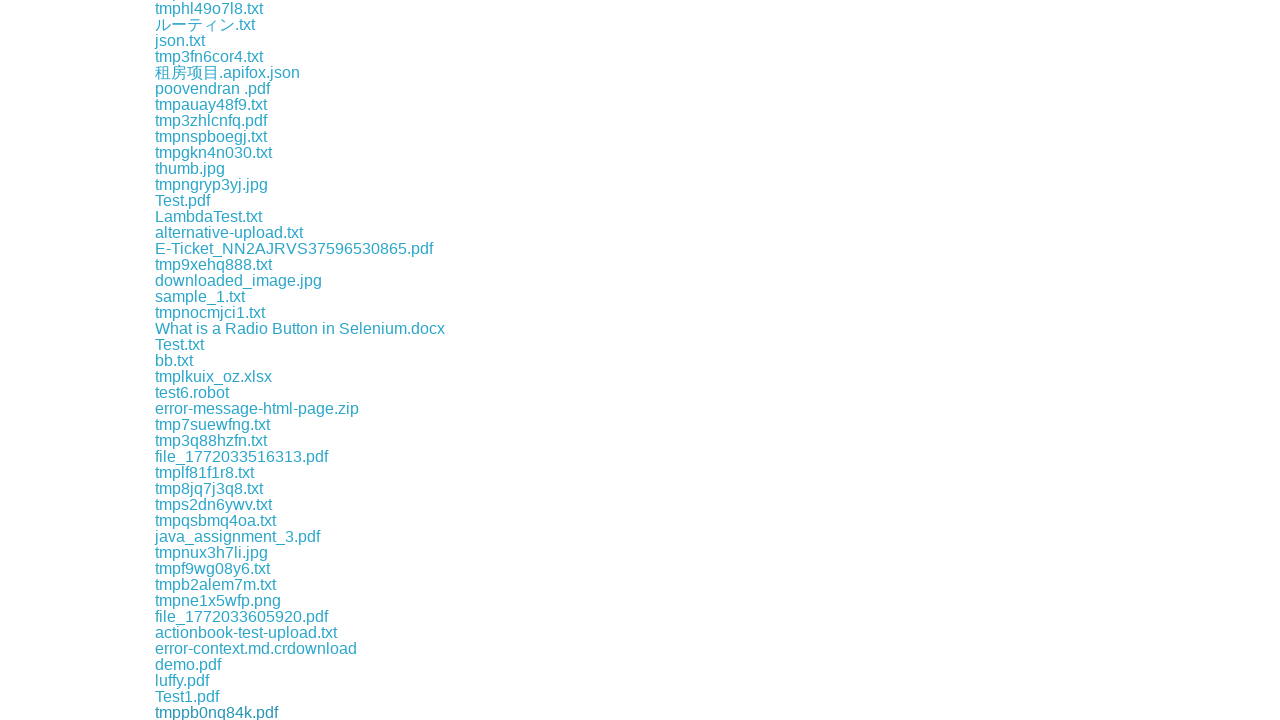

File download completed
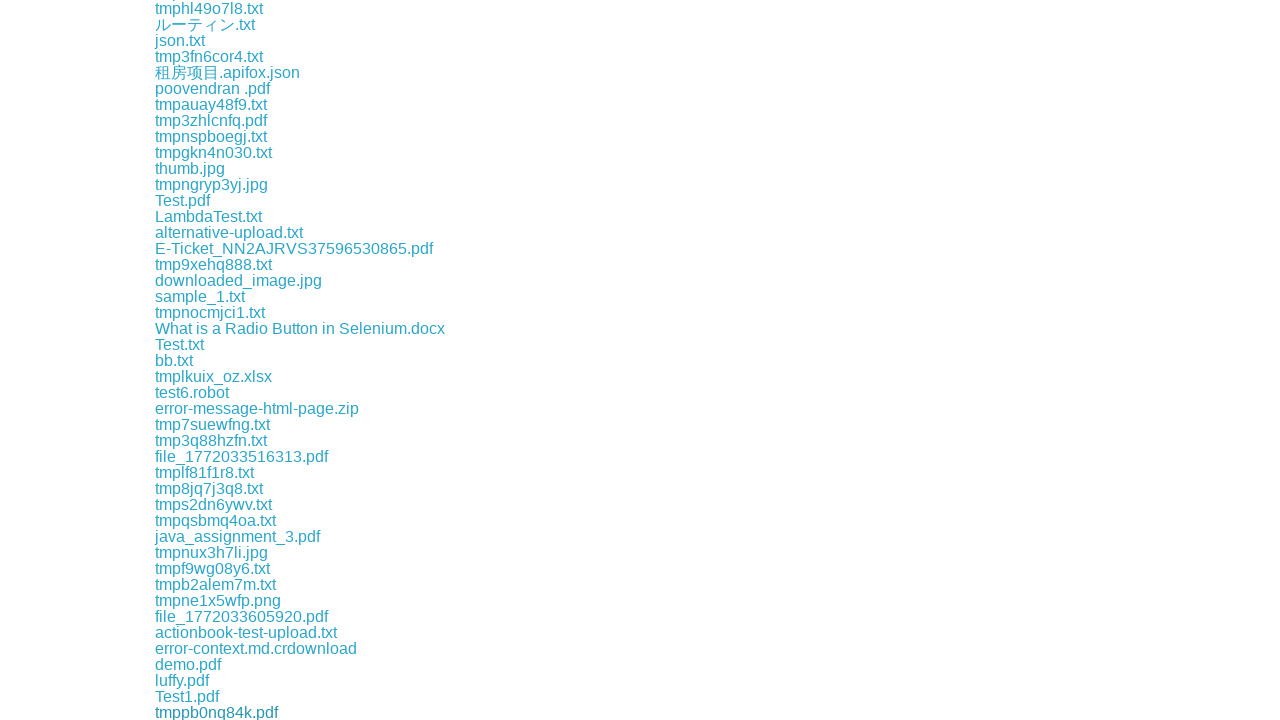

Clicked a download link and initiated file download at (210, 712) on xpath=//a[contains(@href,'download')] >> nth=73
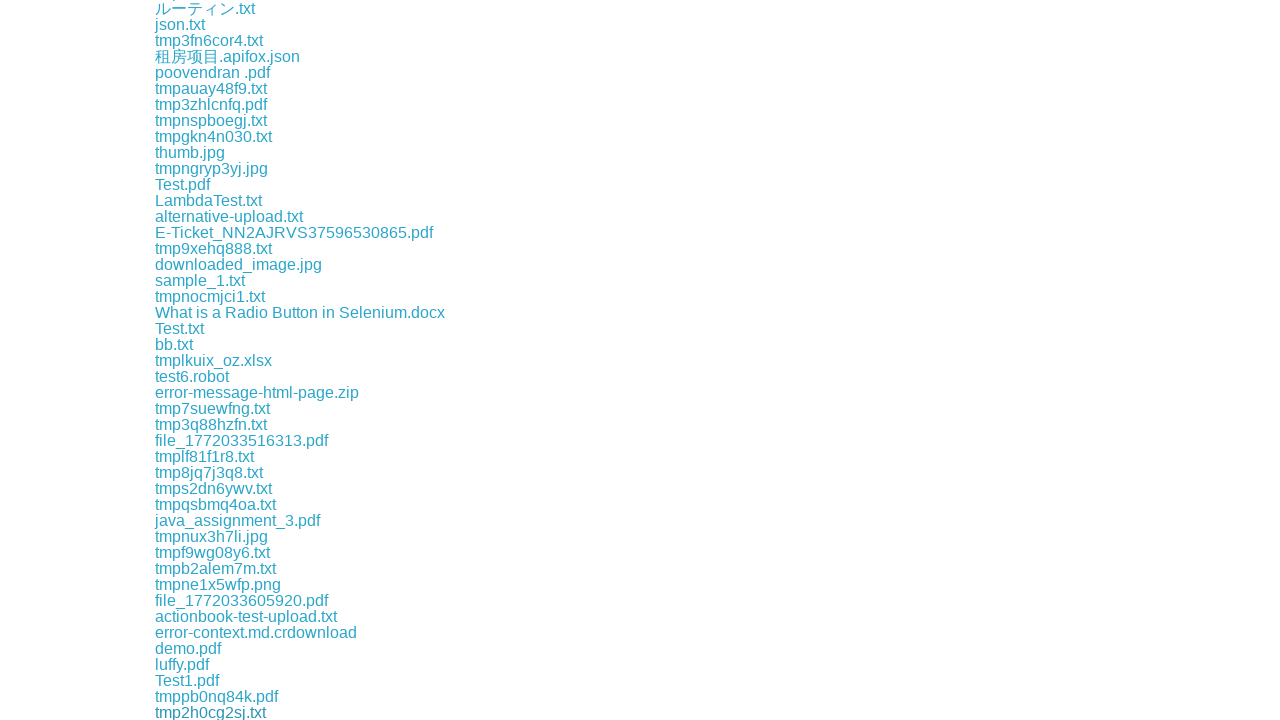

File download completed
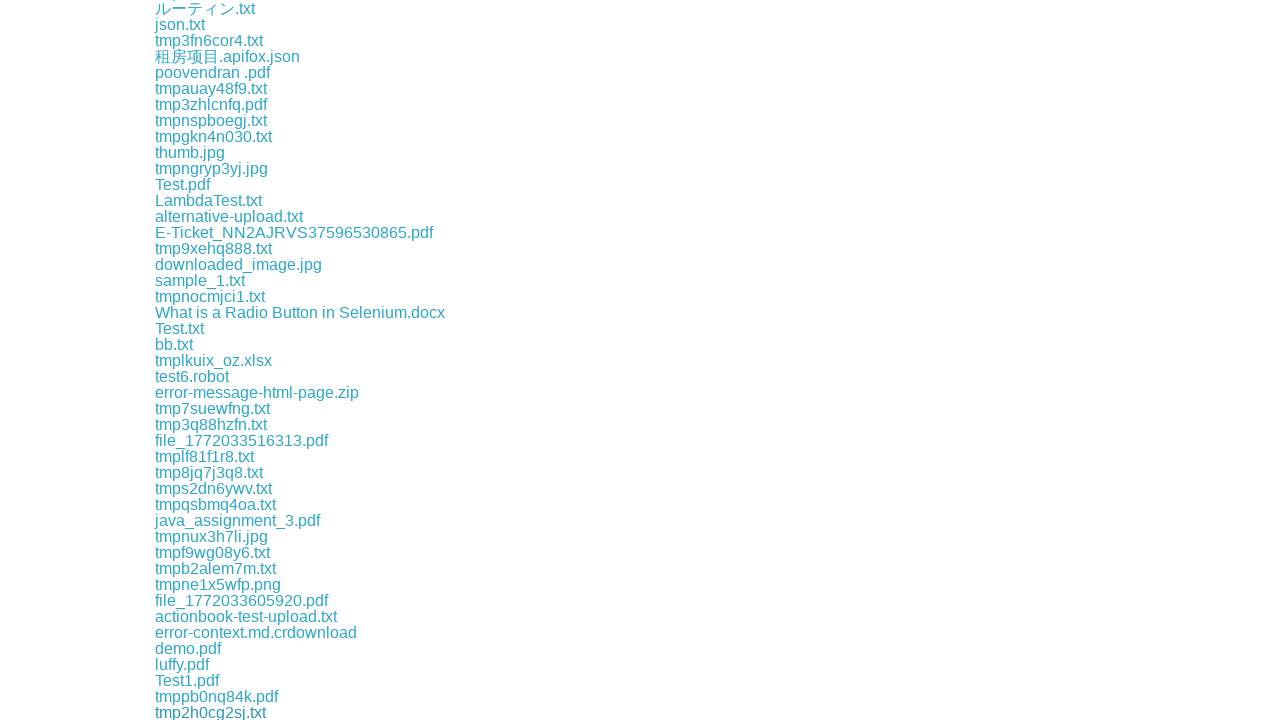

Clicked a download link and initiated file download at (213, 712) on xpath=//a[contains(@href,'download')] >> nth=74
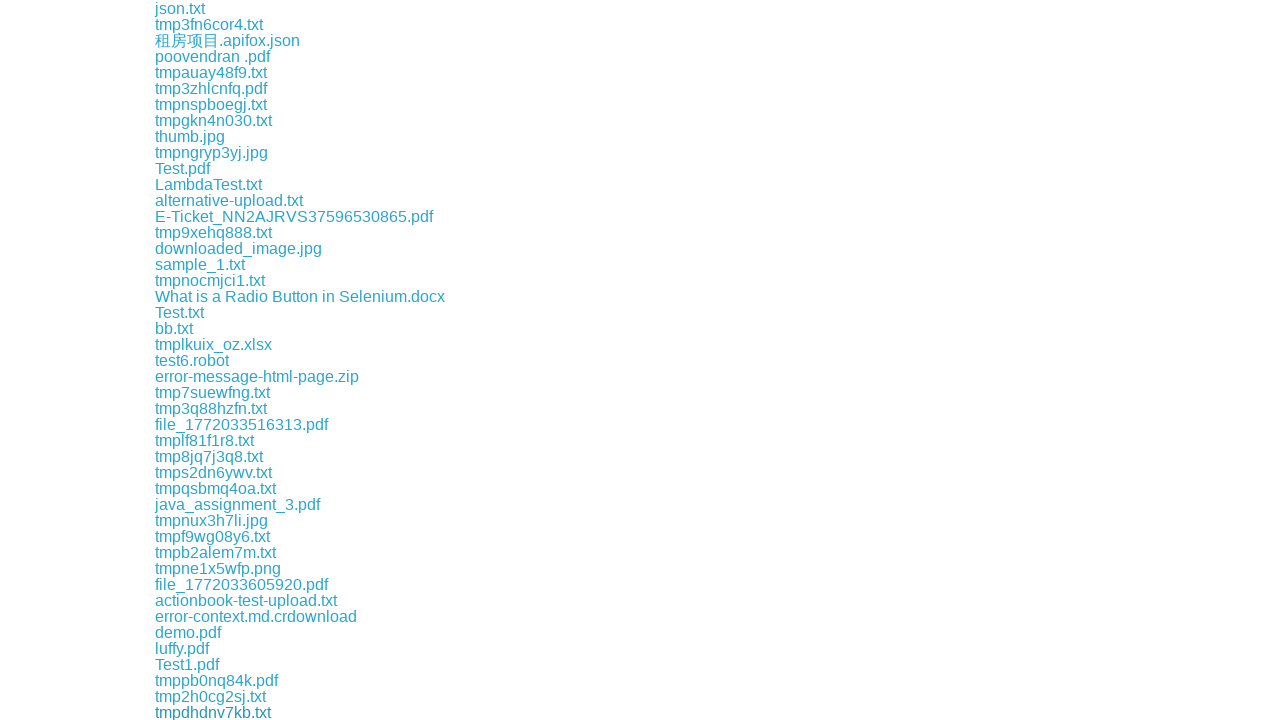

File download completed
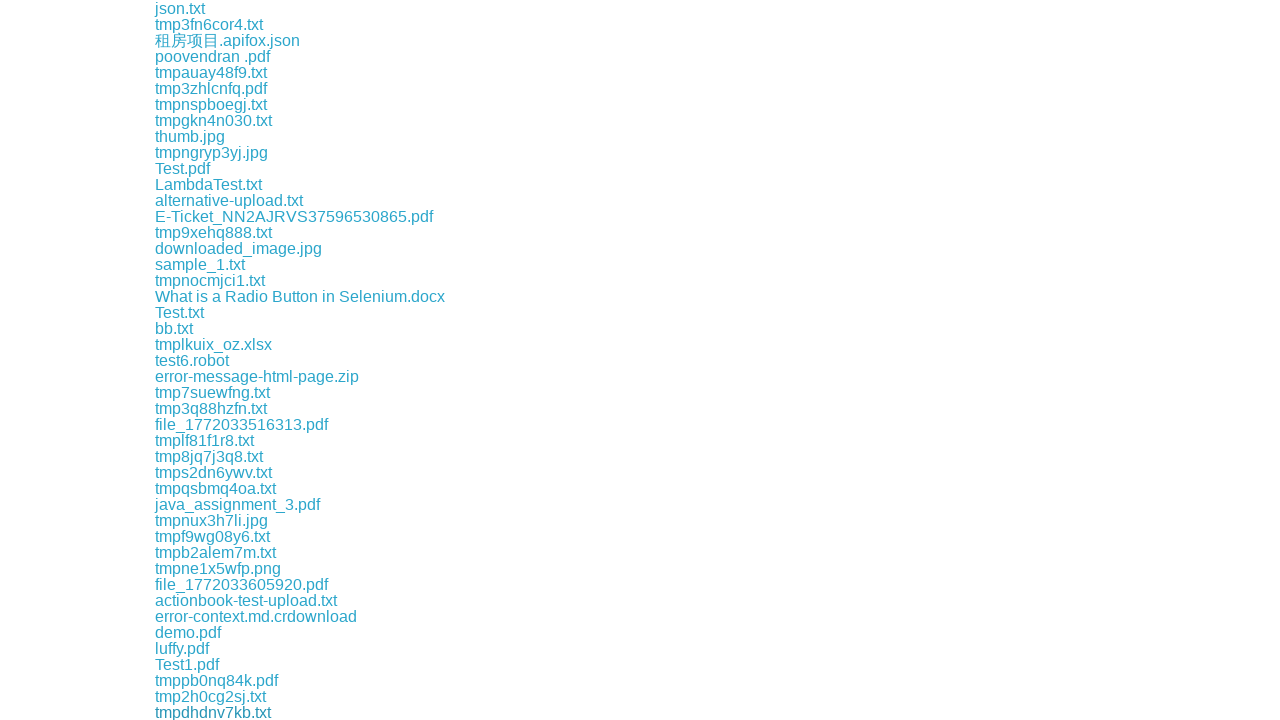

Clicked a download link and initiated file download at (211, 712) on xpath=//a[contains(@href,'download')] >> nth=75
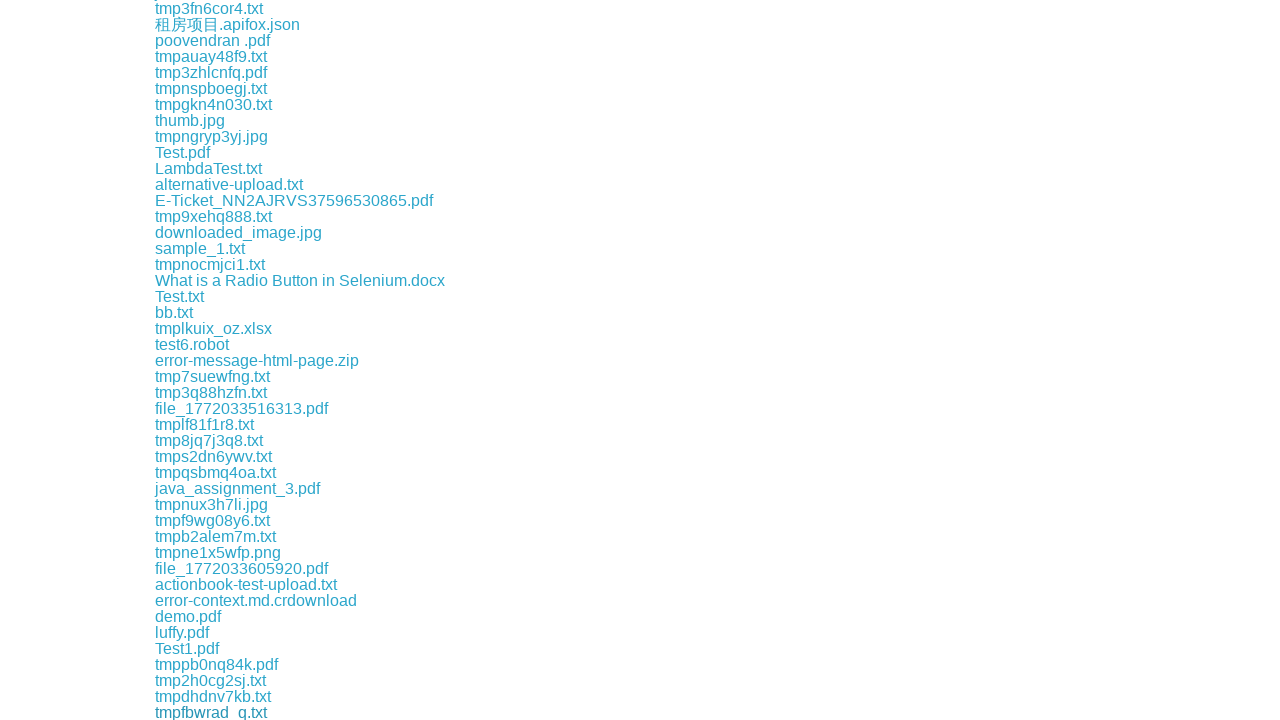

File download completed
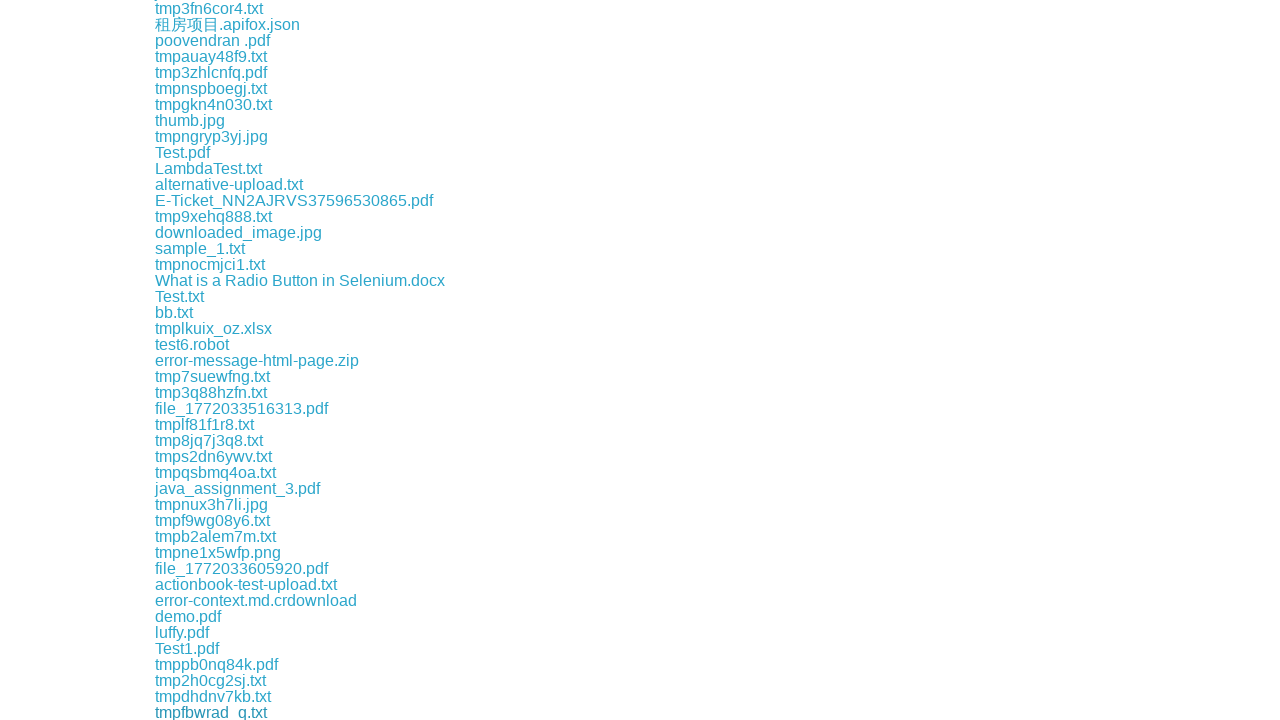

Clicked a download link and initiated file download at (216, 712) on xpath=//a[contains(@href,'download')] >> nth=76
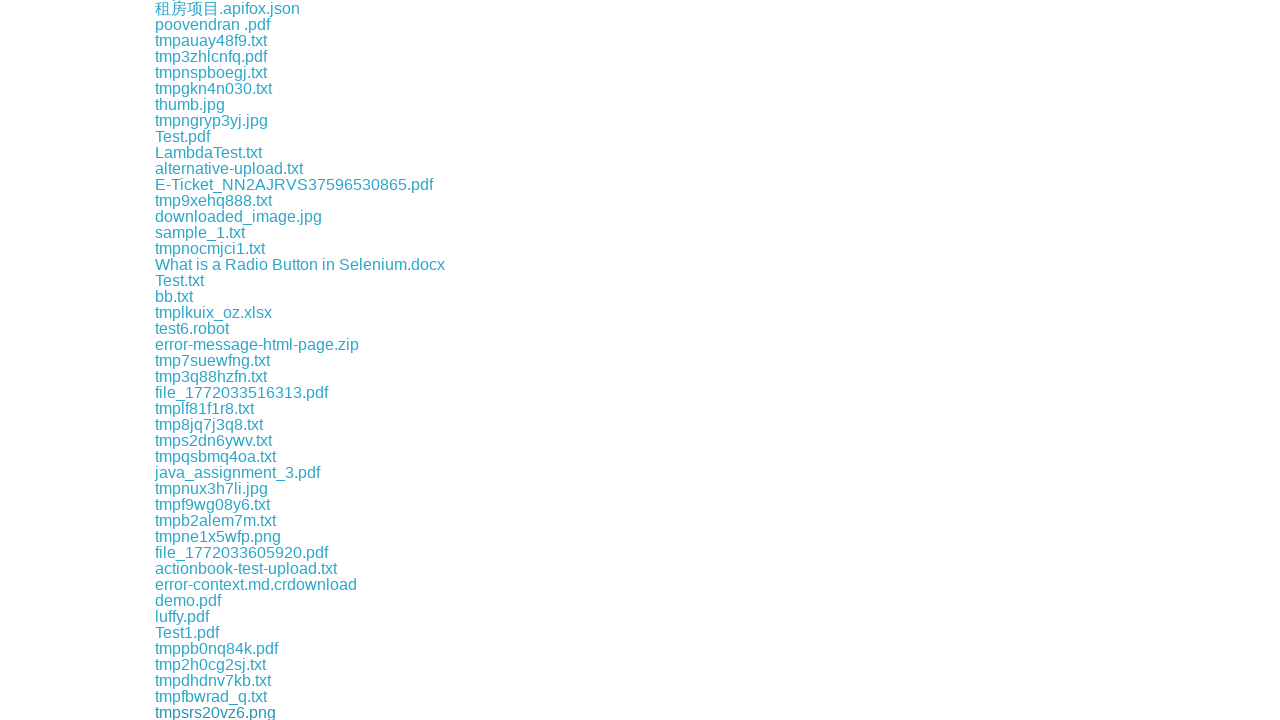

File download completed
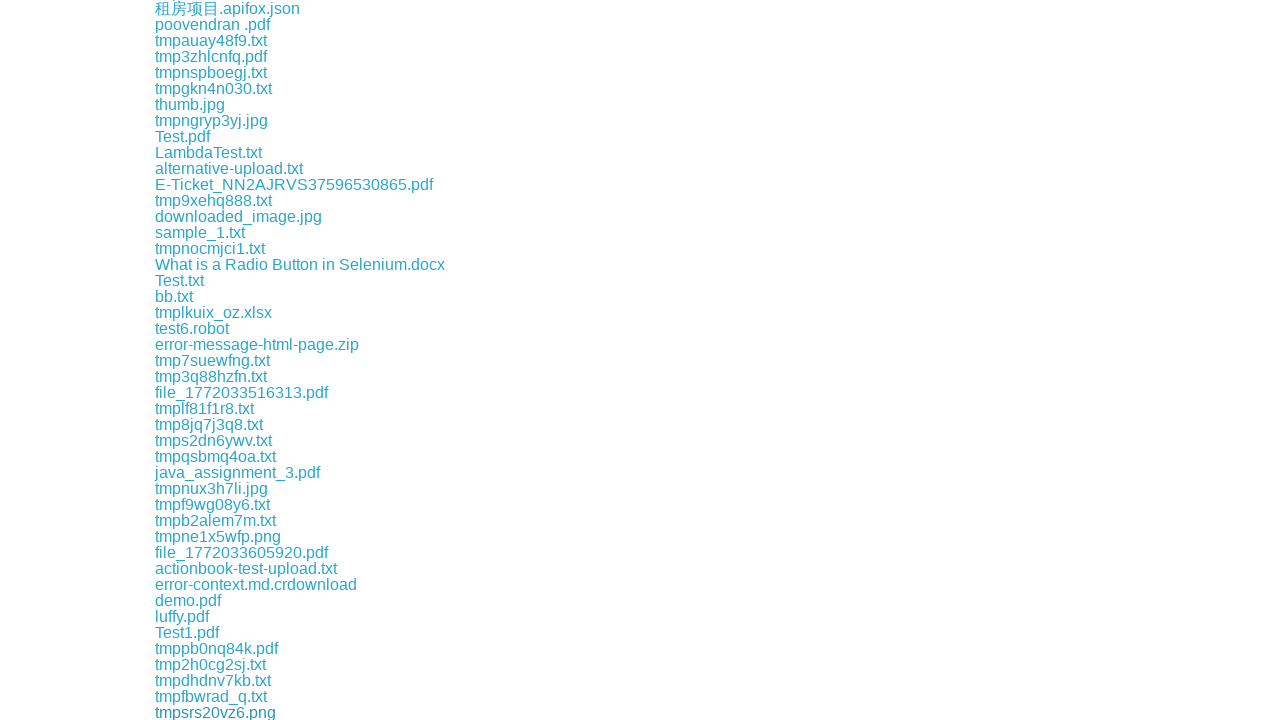

Clicked a download link and initiated file download at (206, 712) on xpath=//a[contains(@href,'download')] >> nth=77
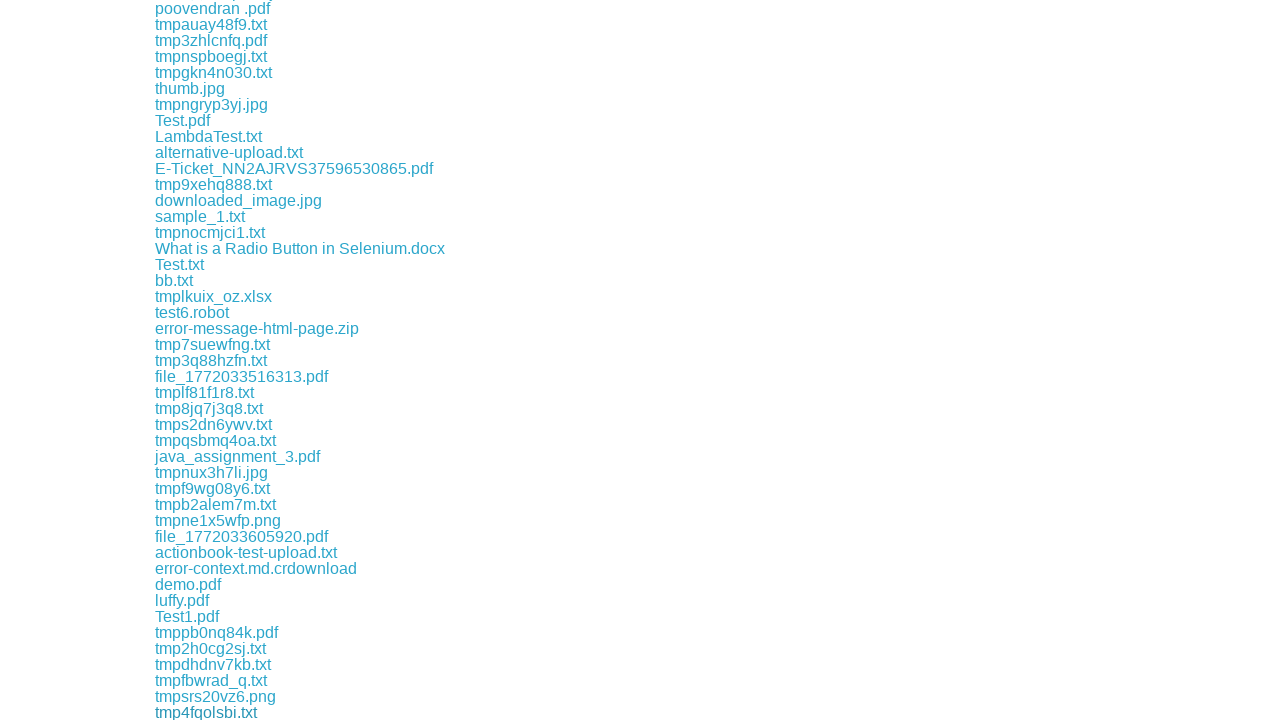

File download completed
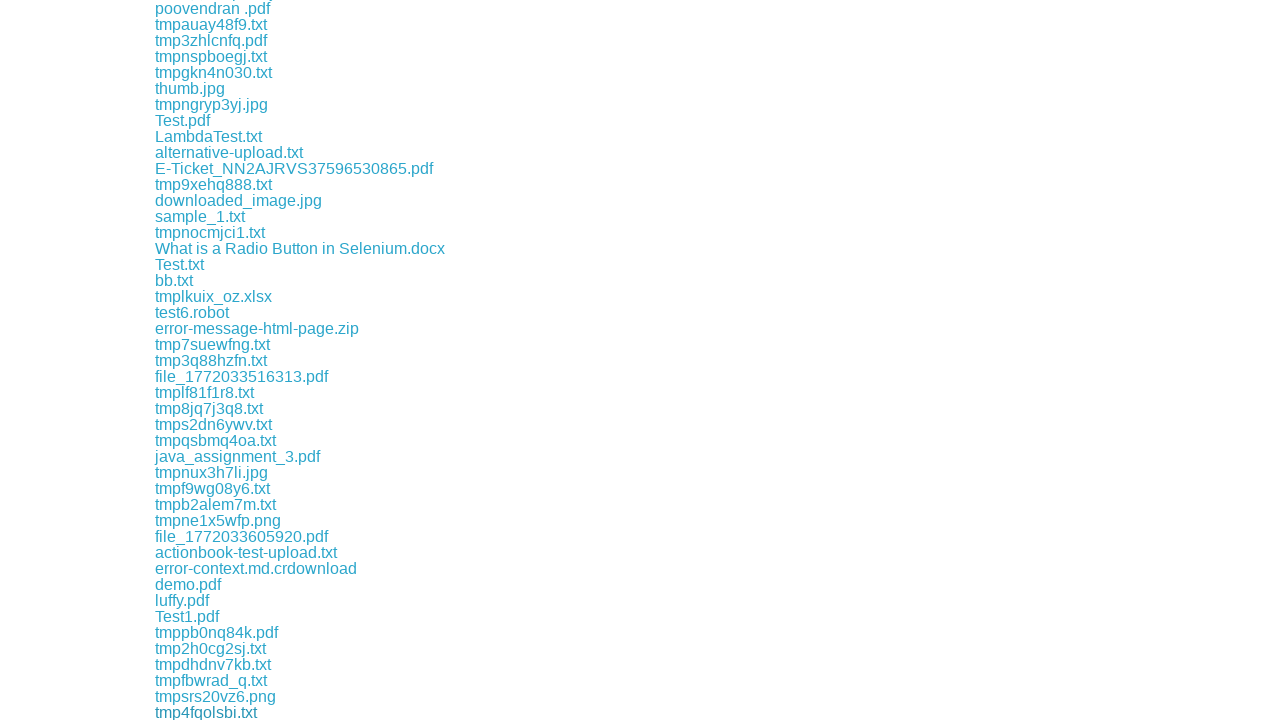

Clicked a download link and initiated file download at (218, 712) on xpath=//a[contains(@href,'download')] >> nth=78
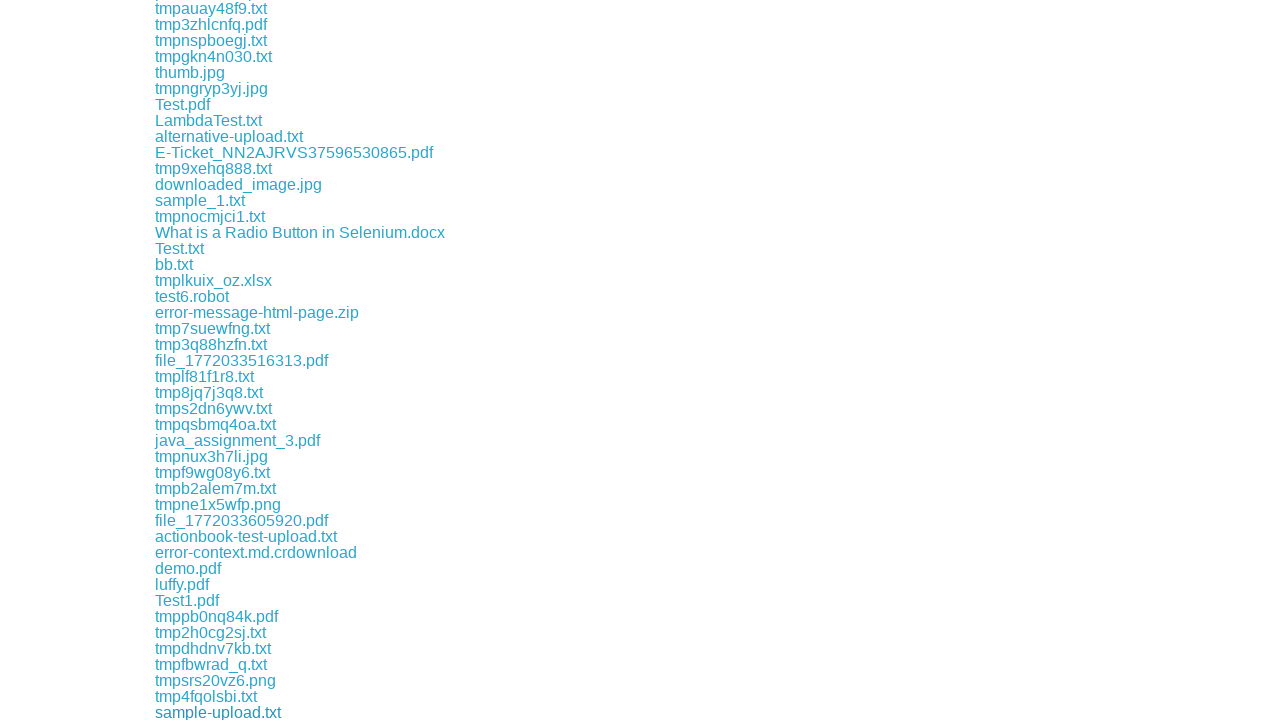

File download completed
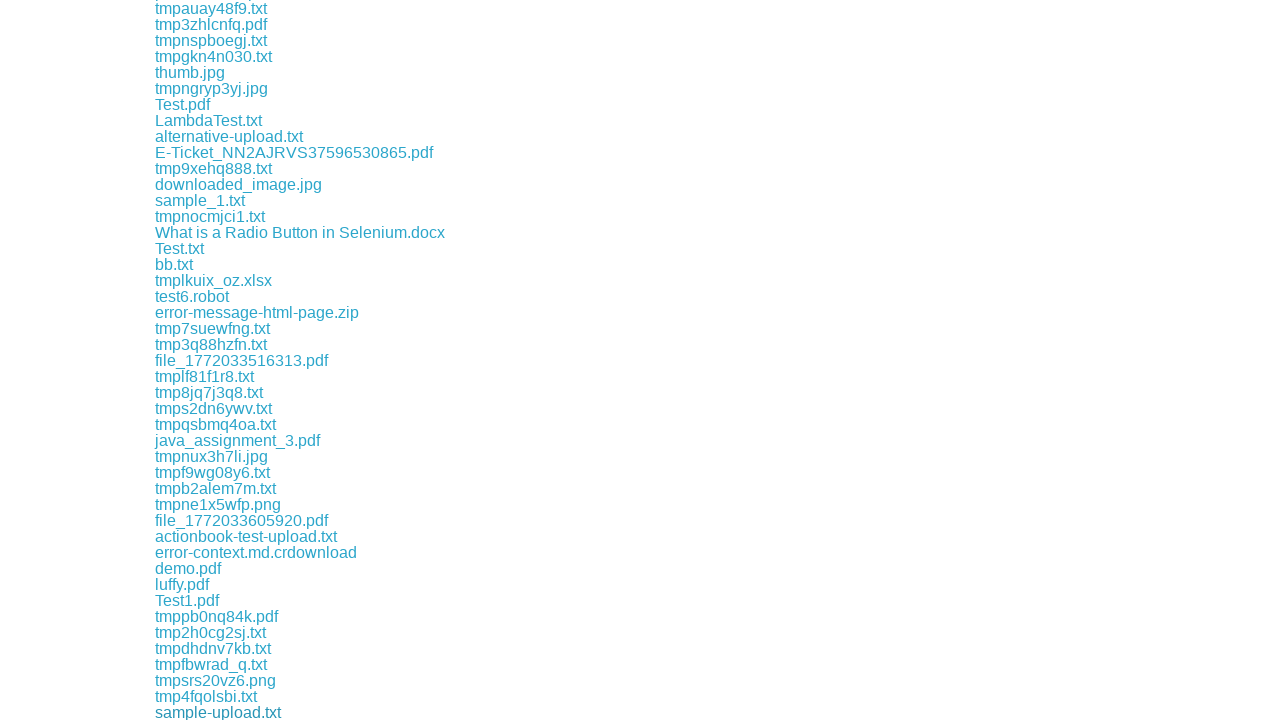

Clicked a download link and initiated file download at (212, 712) on xpath=//a[contains(@href,'download')] >> nth=79
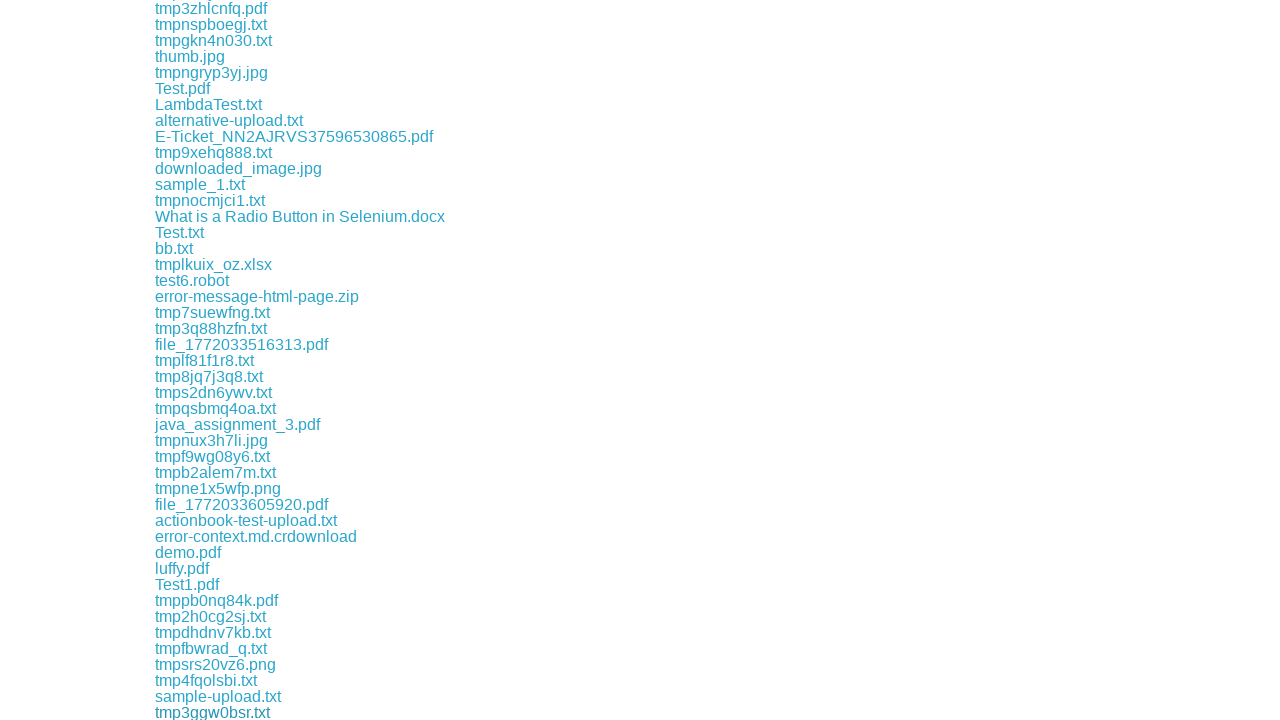

File download completed
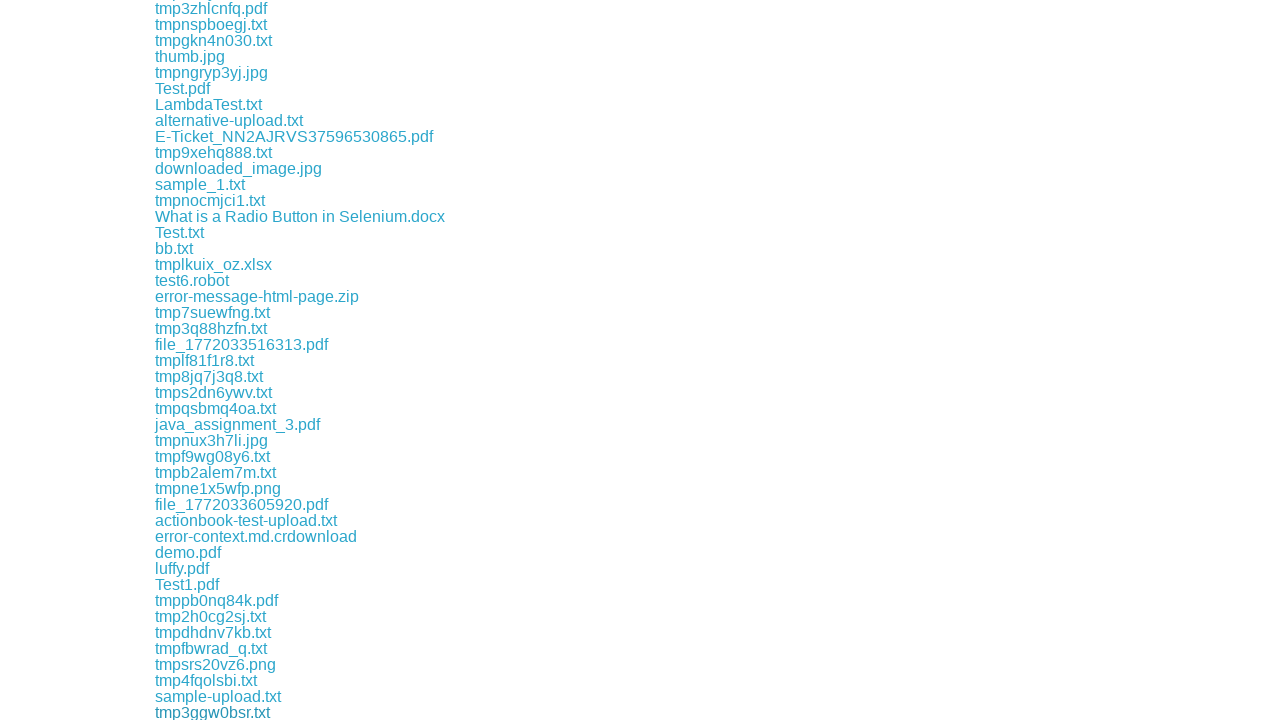

Clicked a download link and initiated file download at (198, 712) on xpath=//a[contains(@href,'download')] >> nth=80
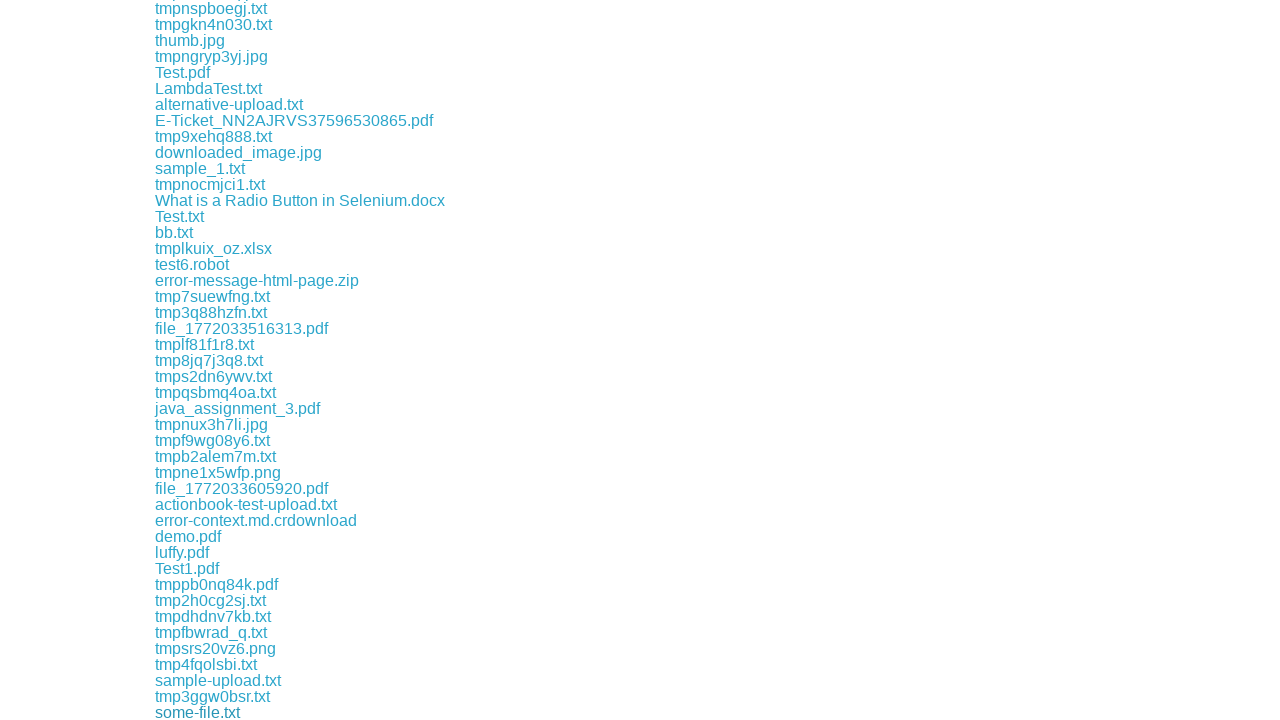

File download completed
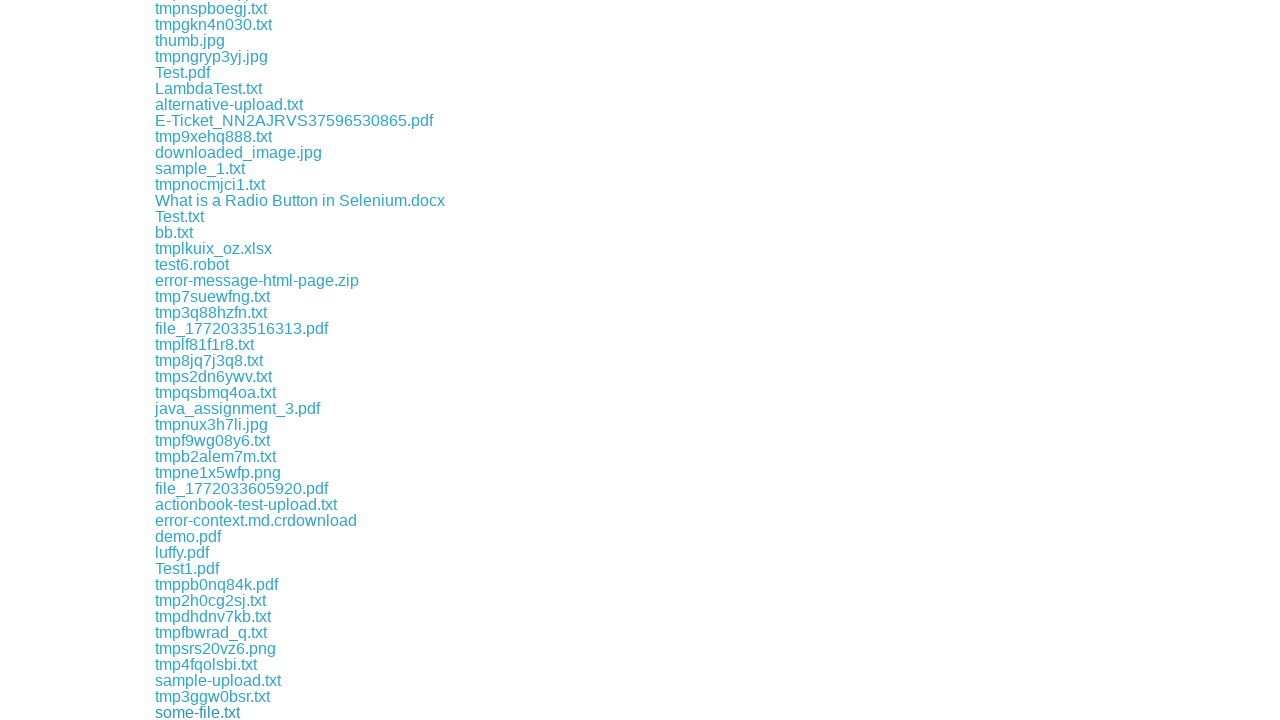

Clicked a download link and initiated file download at (210, 712) on xpath=//a[contains(@href,'download')] >> nth=81
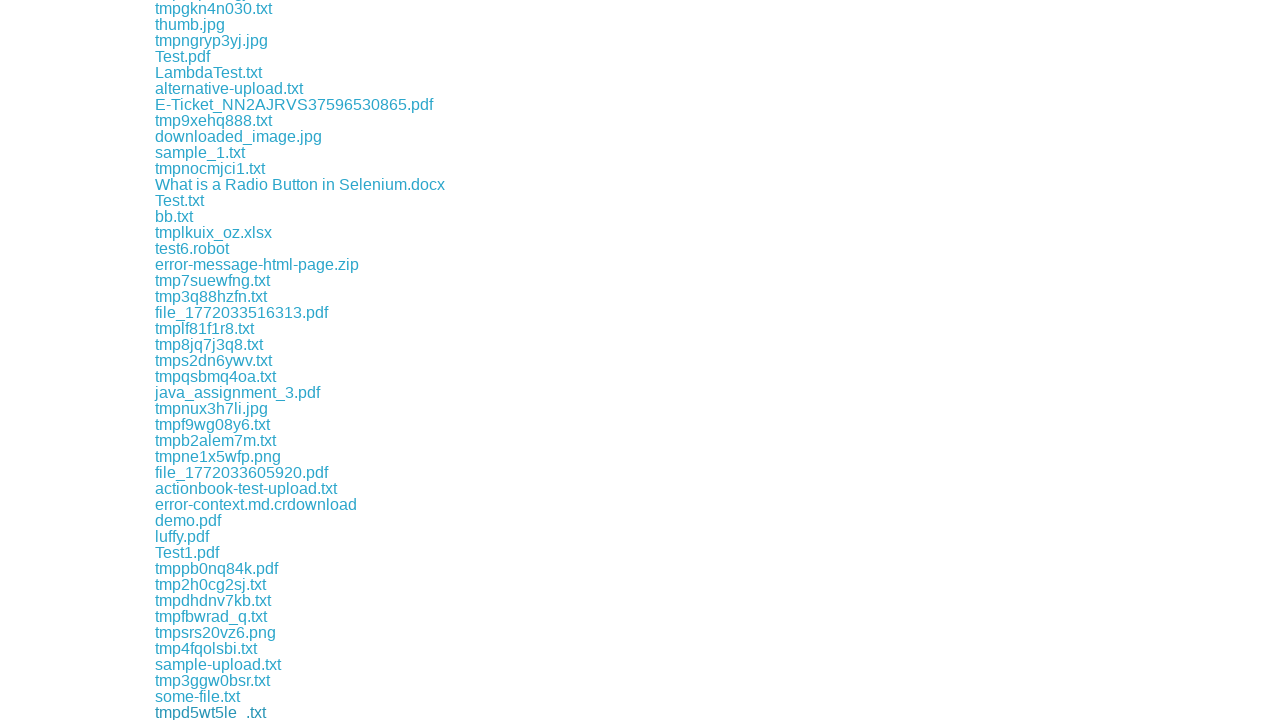

File download completed
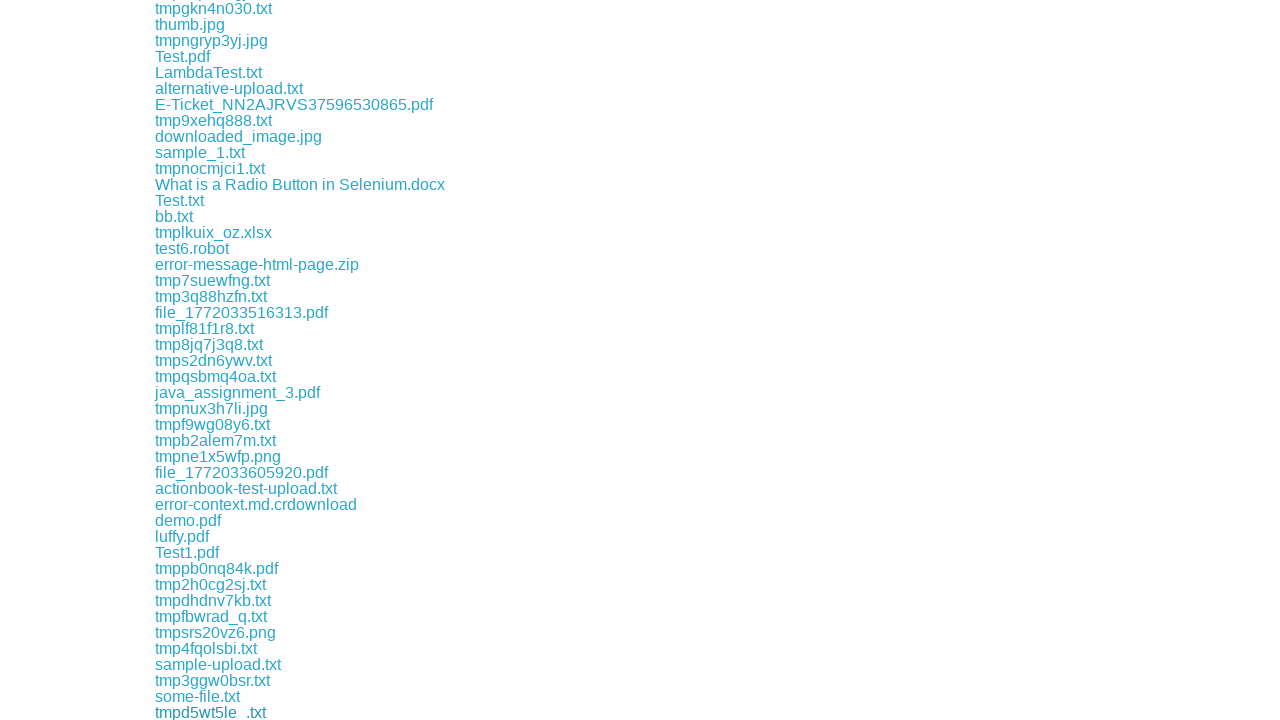

Clicked a download link and initiated file download at (209, 712) on xpath=//a[contains(@href,'download')] >> nth=82
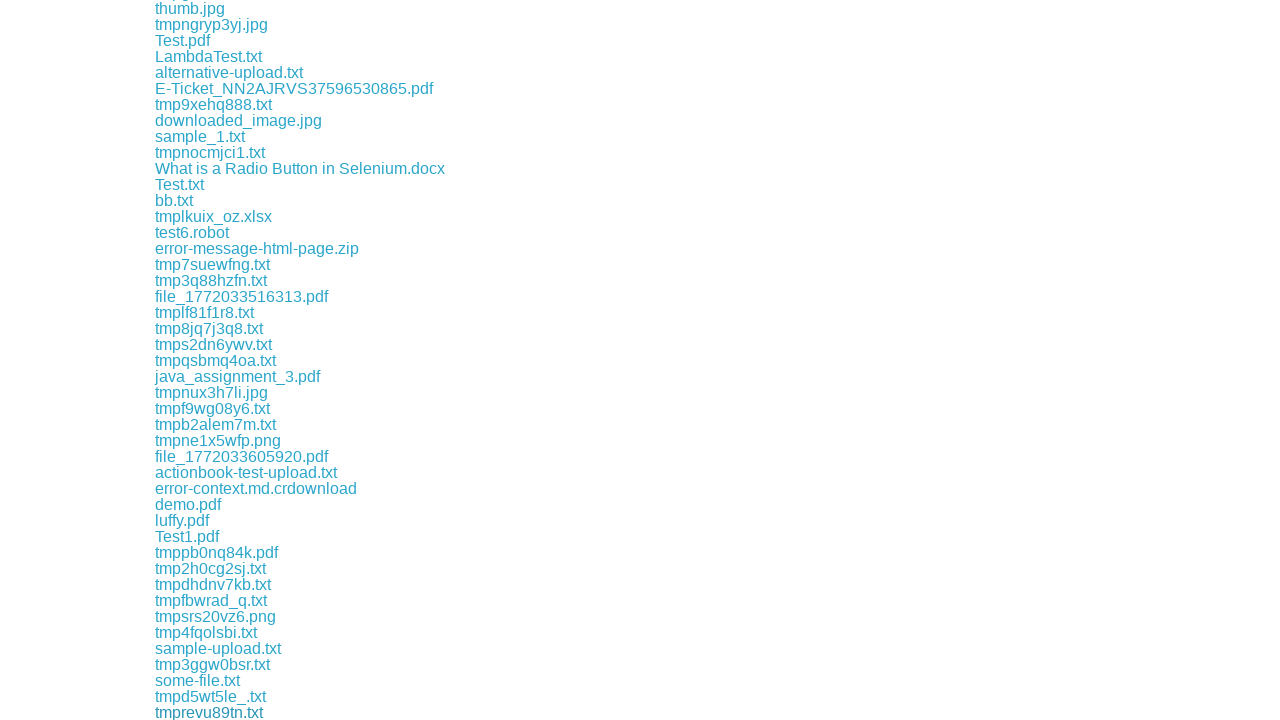

File download completed
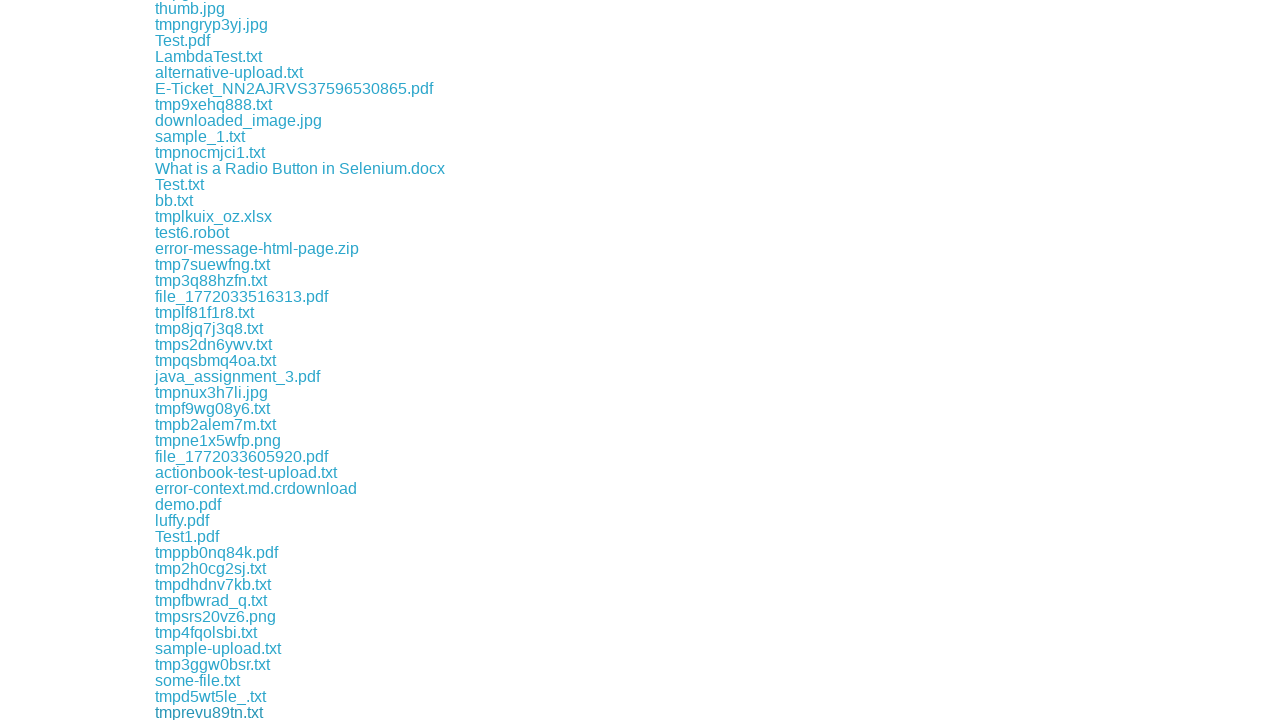

Clicked a download link and initiated file download at (214, 712) on xpath=//a[contains(@href,'download')] >> nth=83
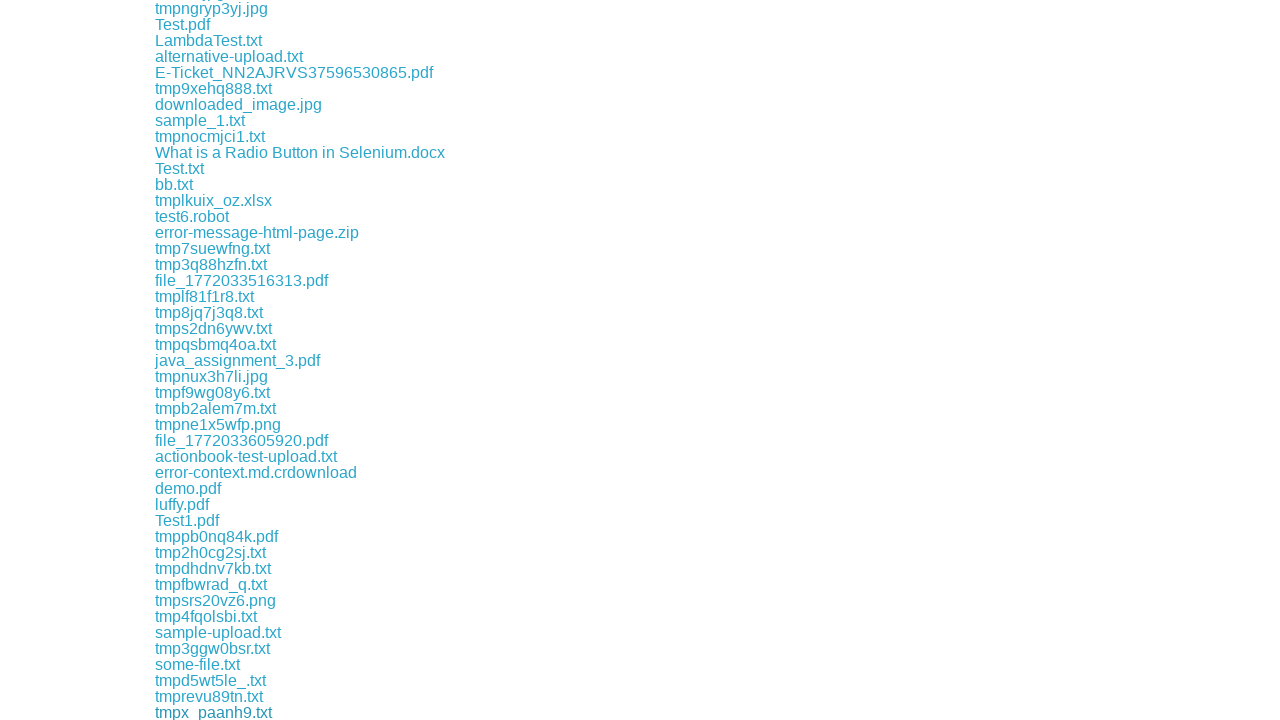

File download completed
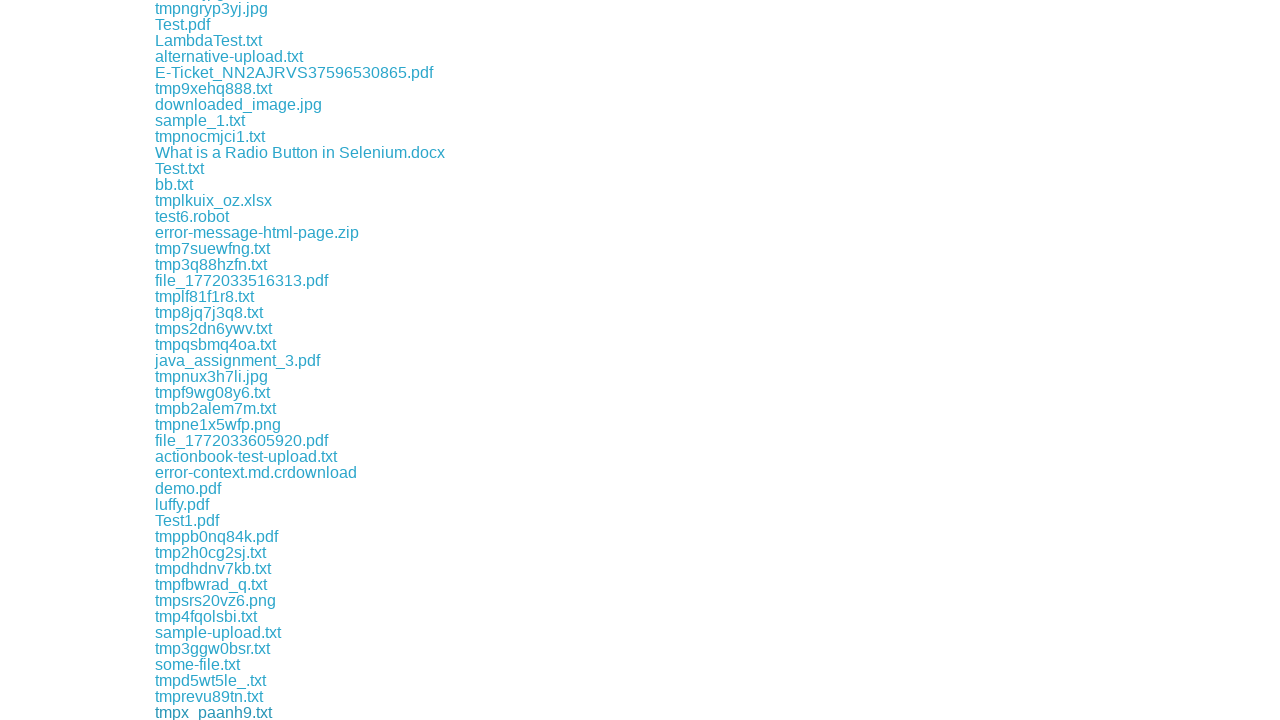

Clicked a download link and initiated file download at (211, 712) on xpath=//a[contains(@href,'download')] >> nth=84
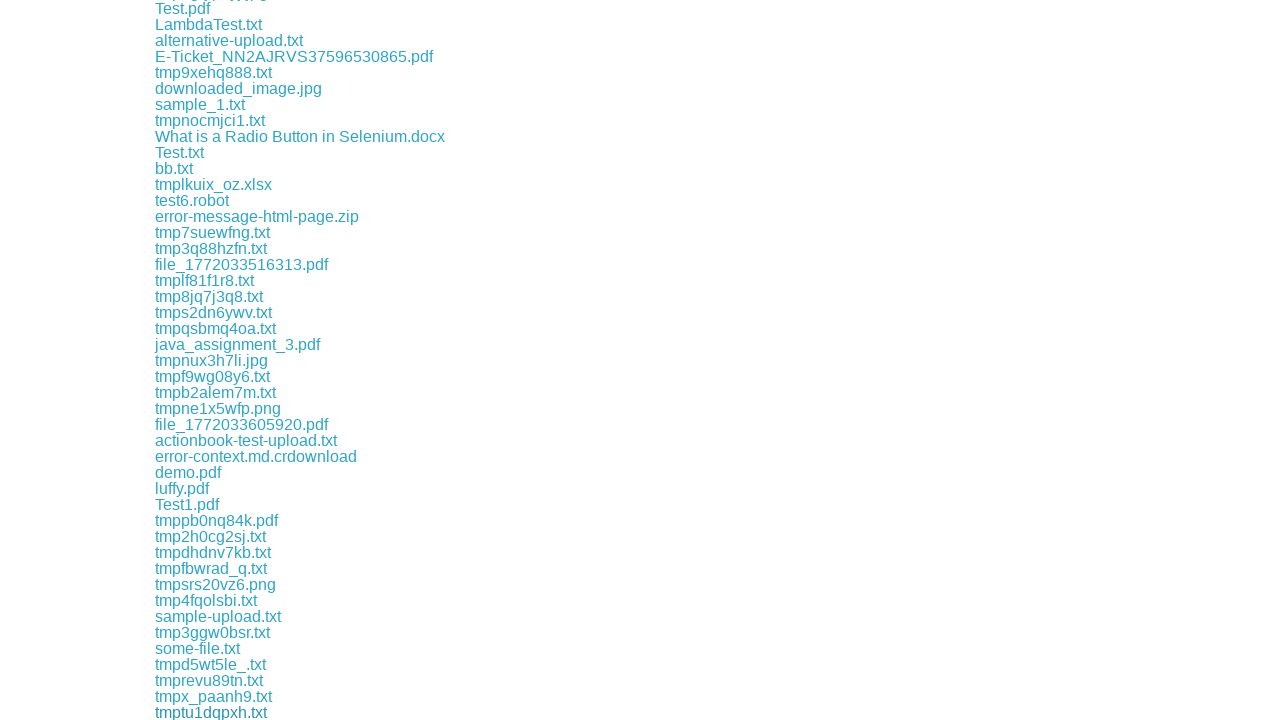

File download completed
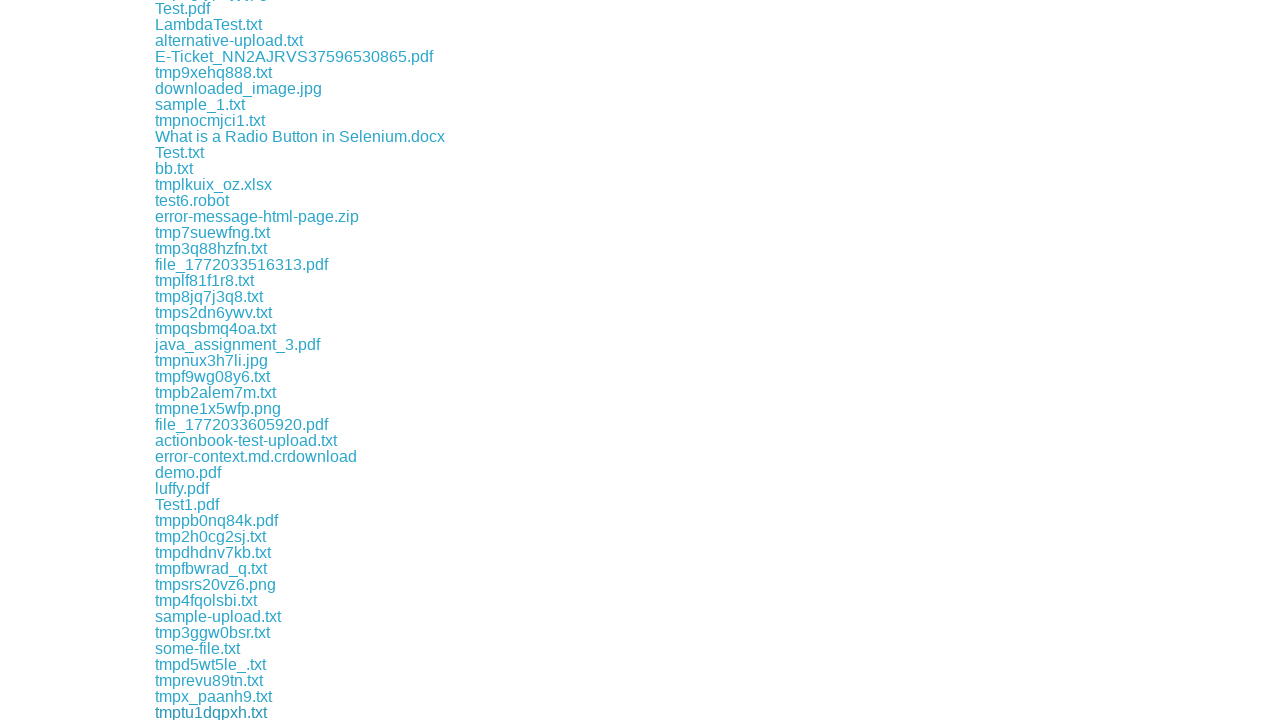

Clicked a download link and initiated file download at (208, 712) on xpath=//a[contains(@href,'download')] >> nth=85
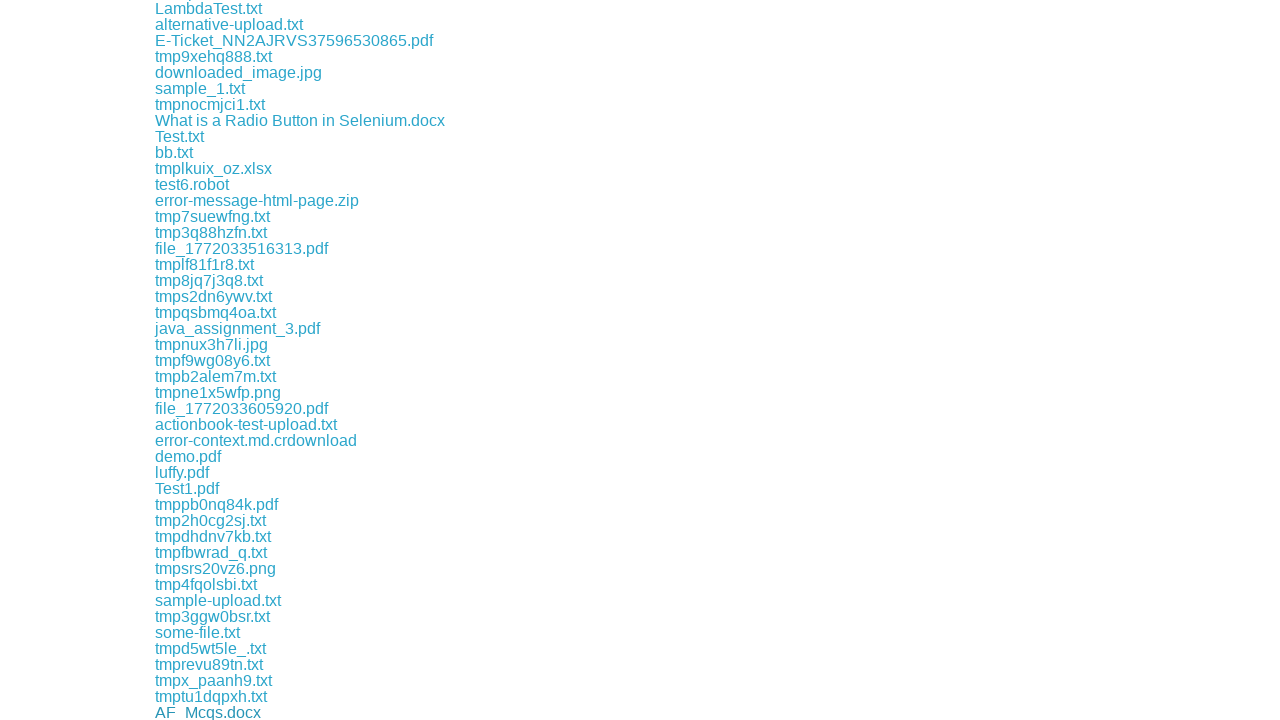

File download completed
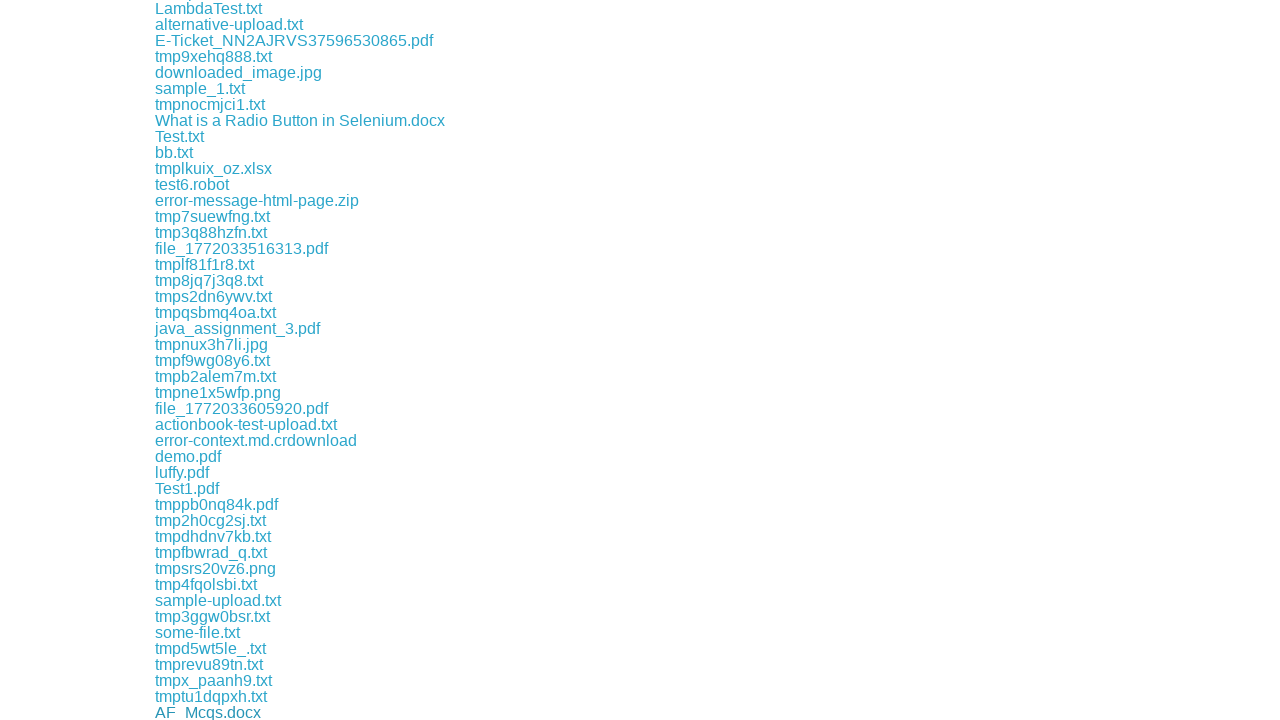

Clicked a download link and initiated file download at (212, 712) on xpath=//a[contains(@href,'download')] >> nth=86
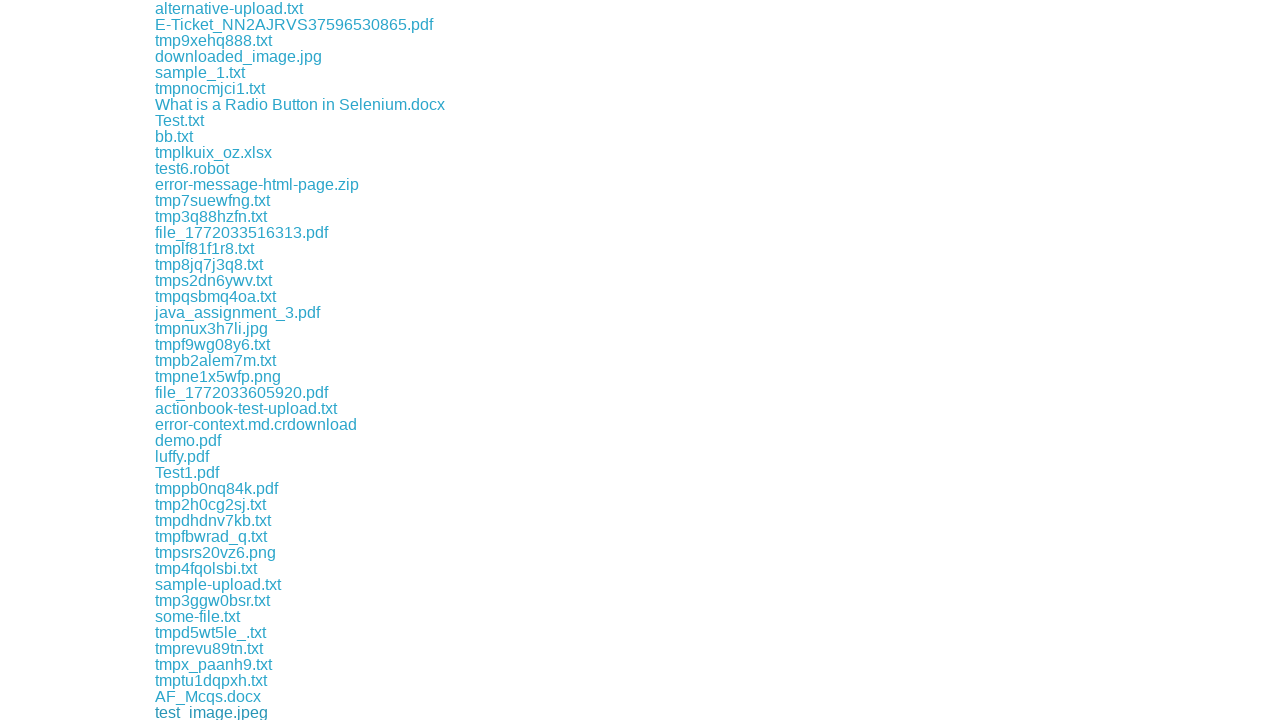

File download completed
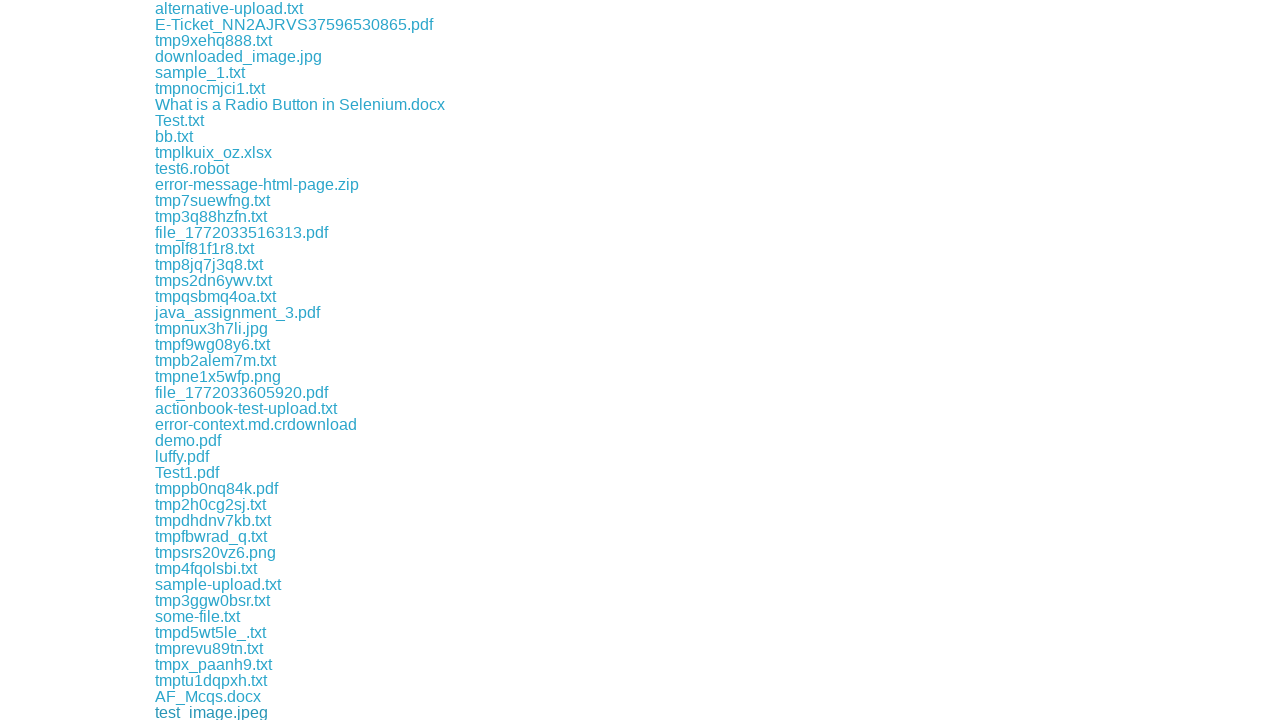

Clicked a download link and initiated file download at (214, 712) on xpath=//a[contains(@href,'download')] >> nth=87
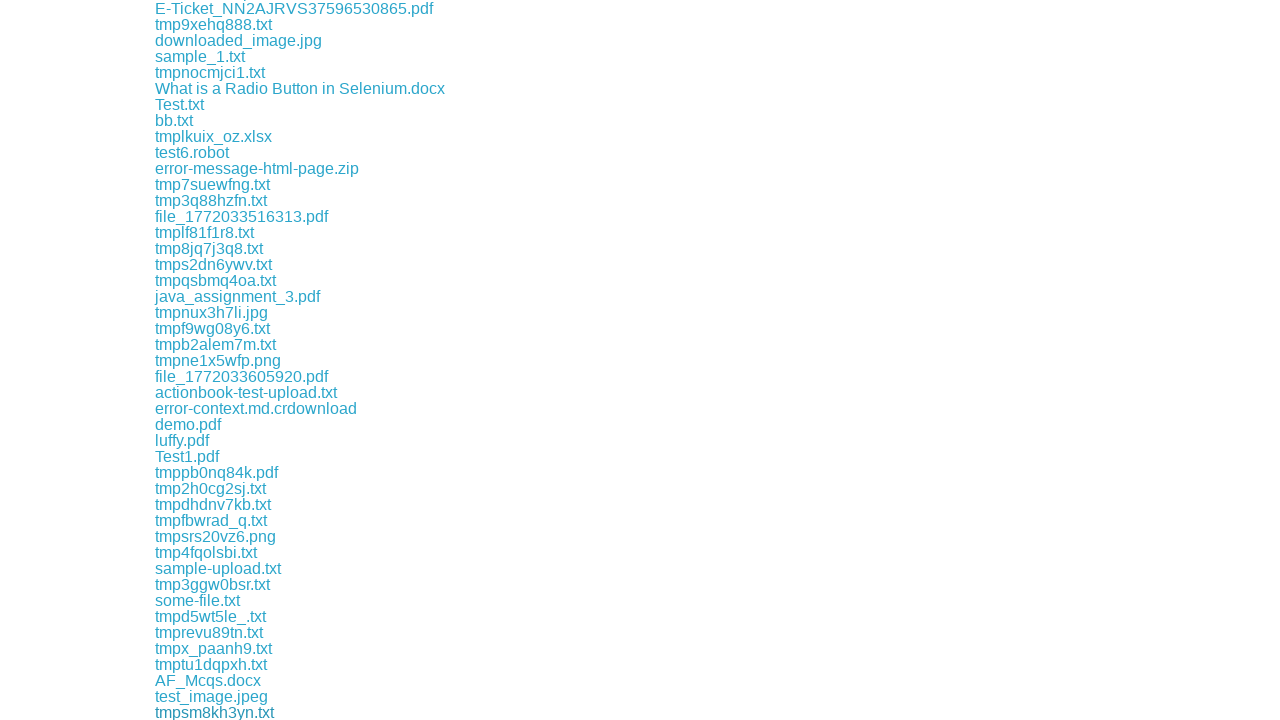

File download completed
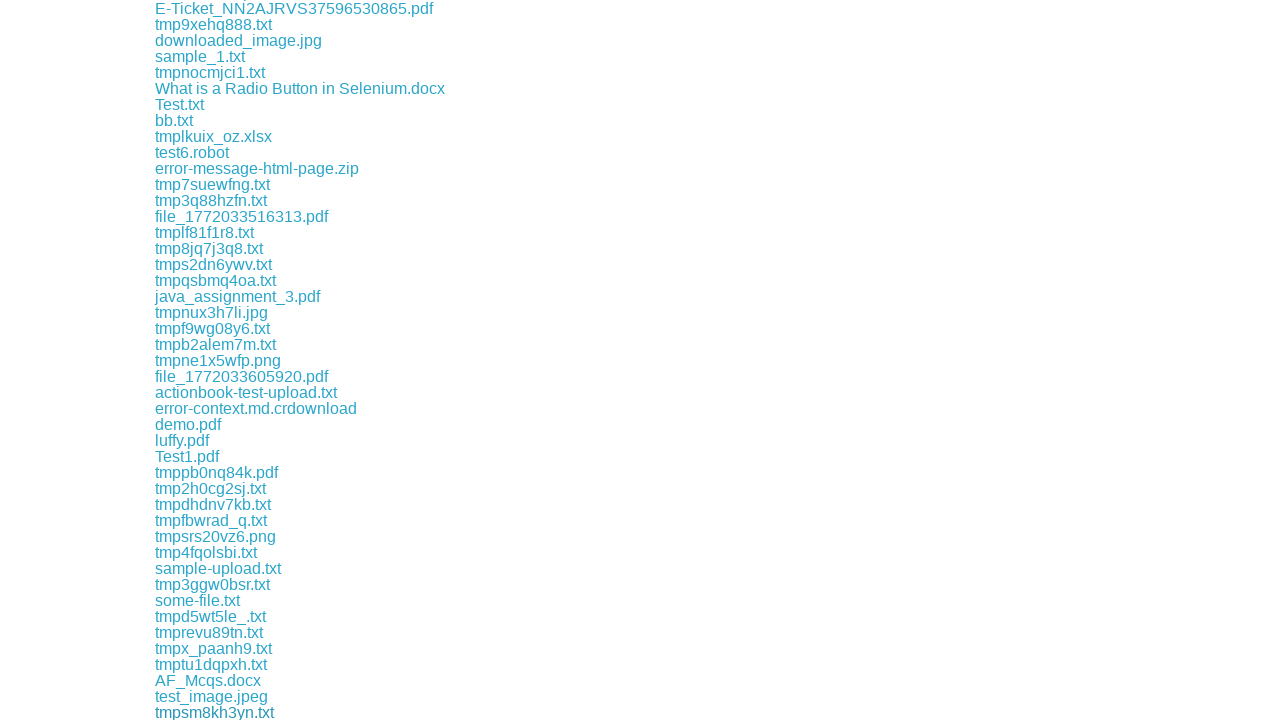

Clicked a download link and initiated file download at (211, 712) on xpath=//a[contains(@href,'download')] >> nth=88
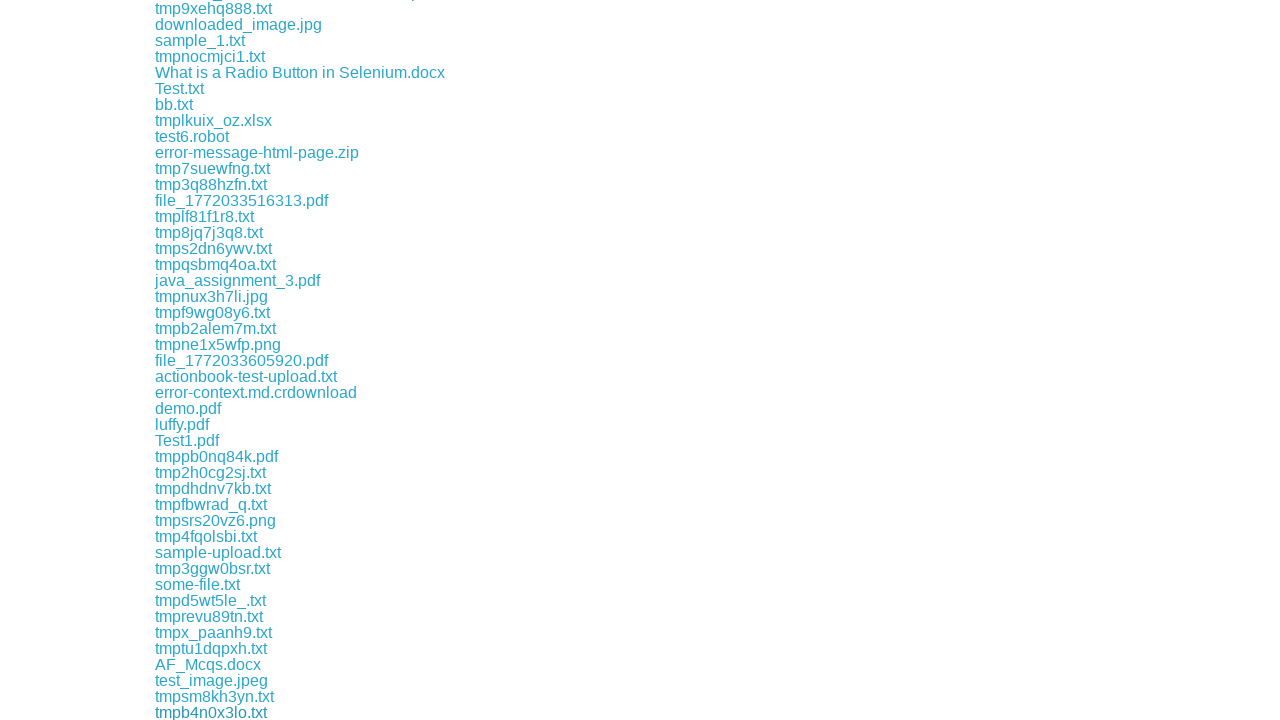

File download completed
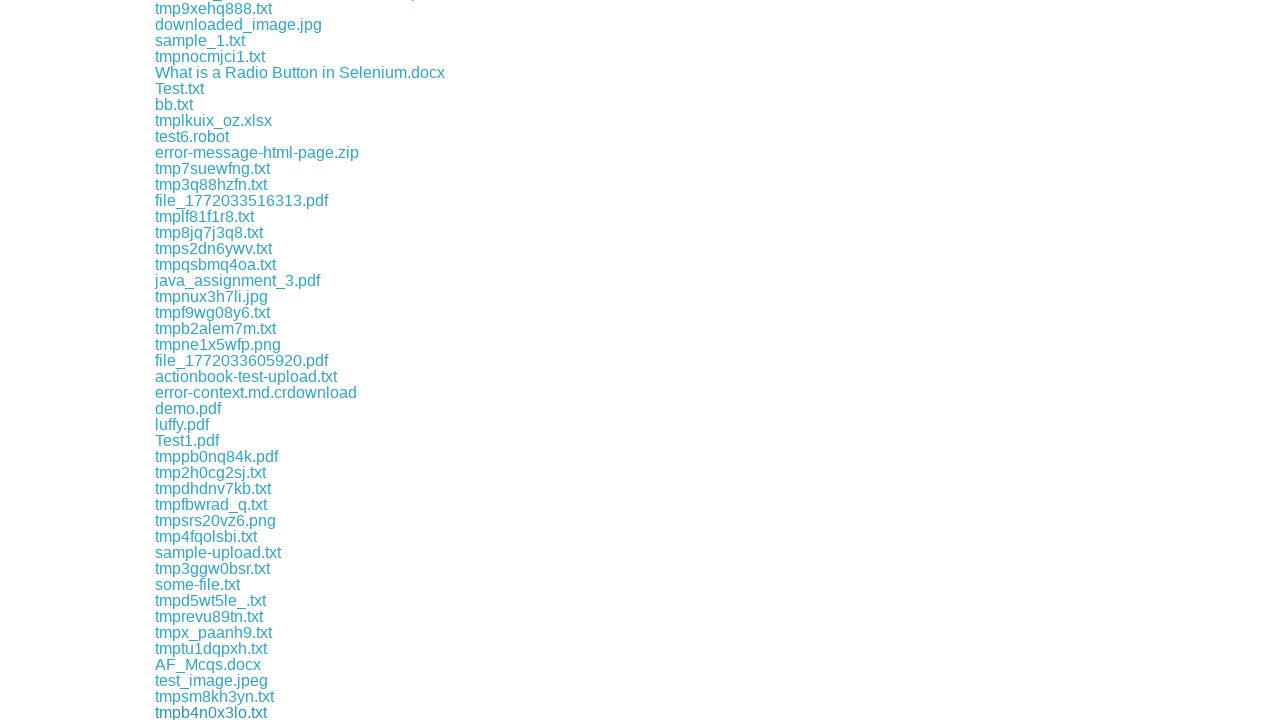

Clicked a download link and initiated file download at (202, 712) on xpath=//a[contains(@href,'download')] >> nth=89
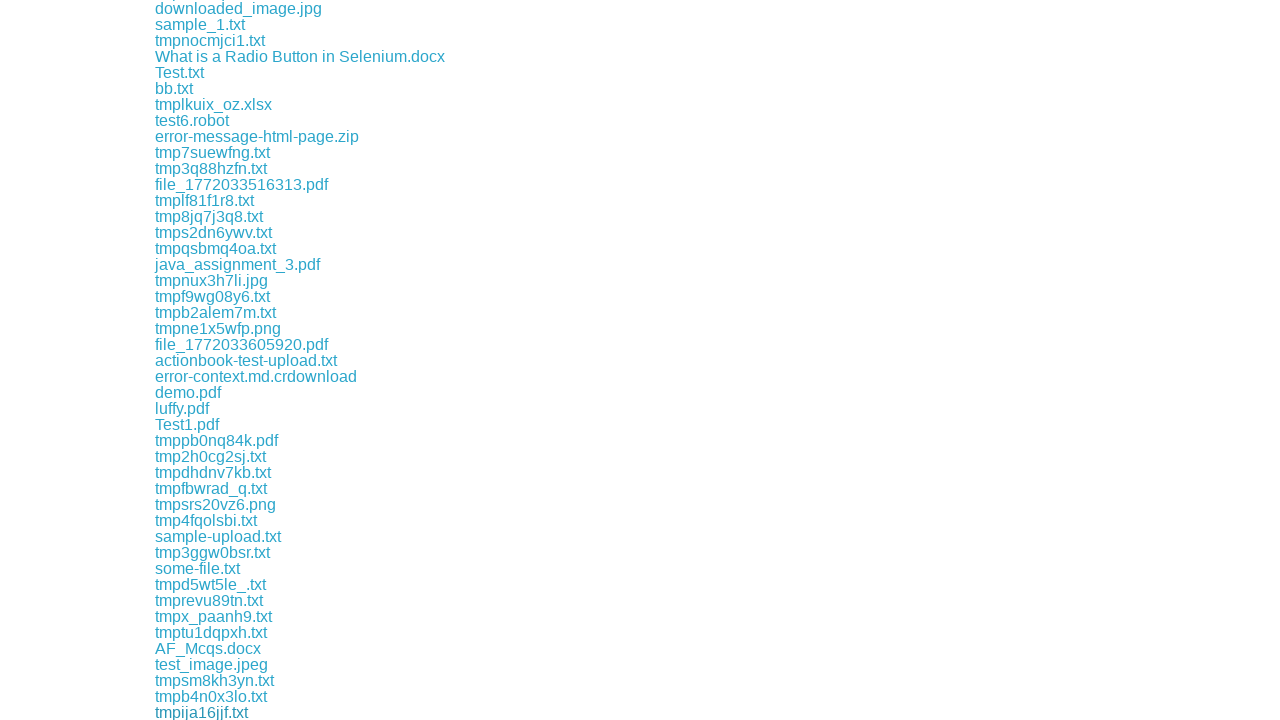

File download completed
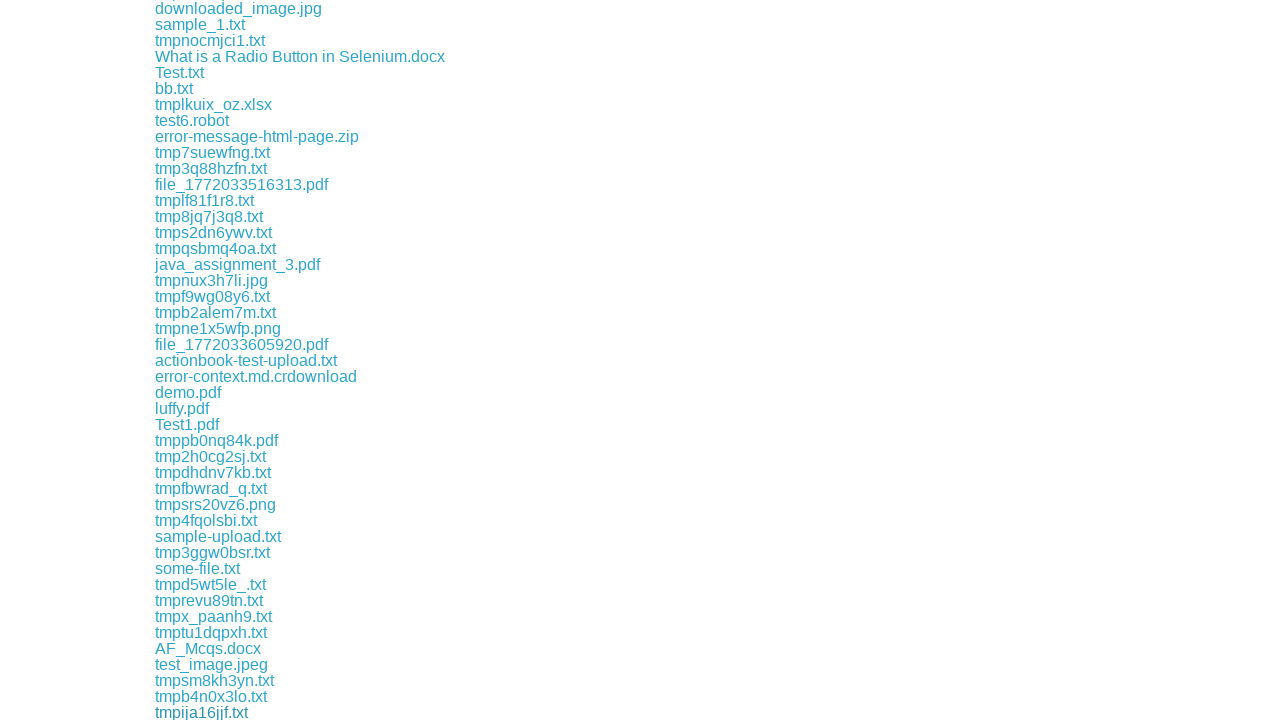

Clicked a download link and initiated file download at (194, 712) on xpath=//a[contains(@href,'download')] >> nth=90
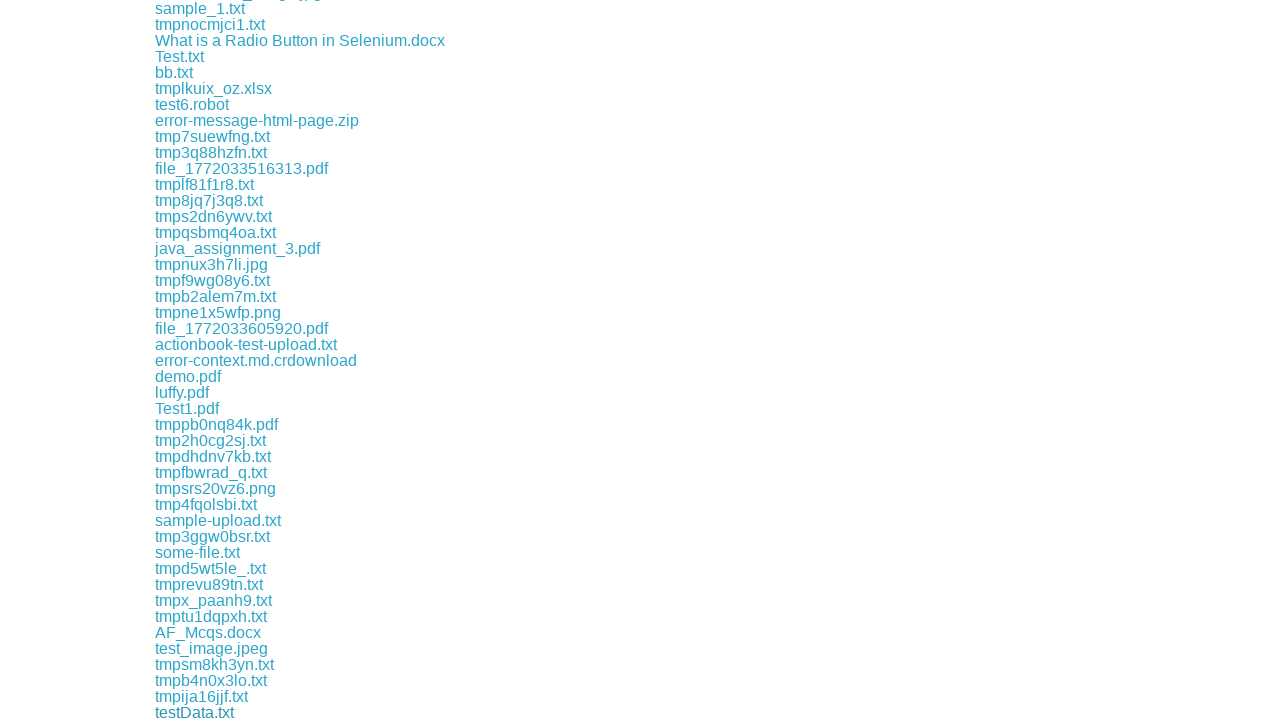

File download completed
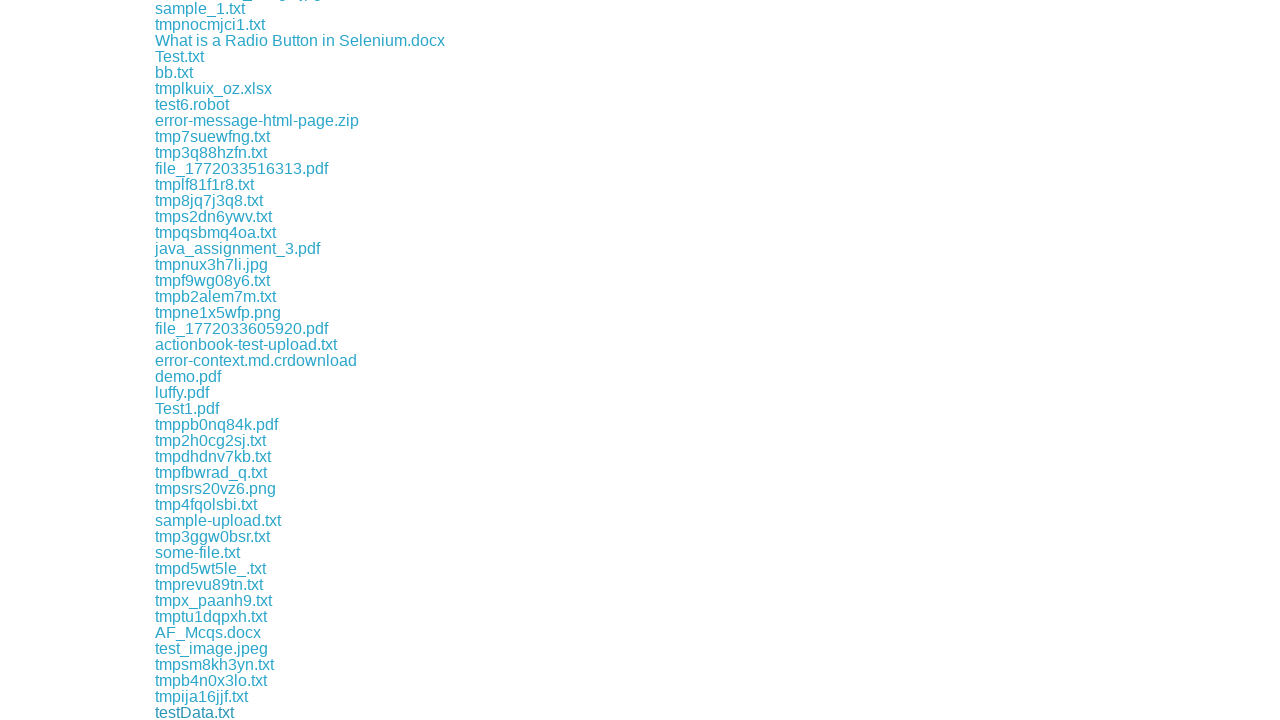

Clicked a download link and initiated file download at (178, 712) on xpath=//a[contains(@href,'download')] >> nth=91
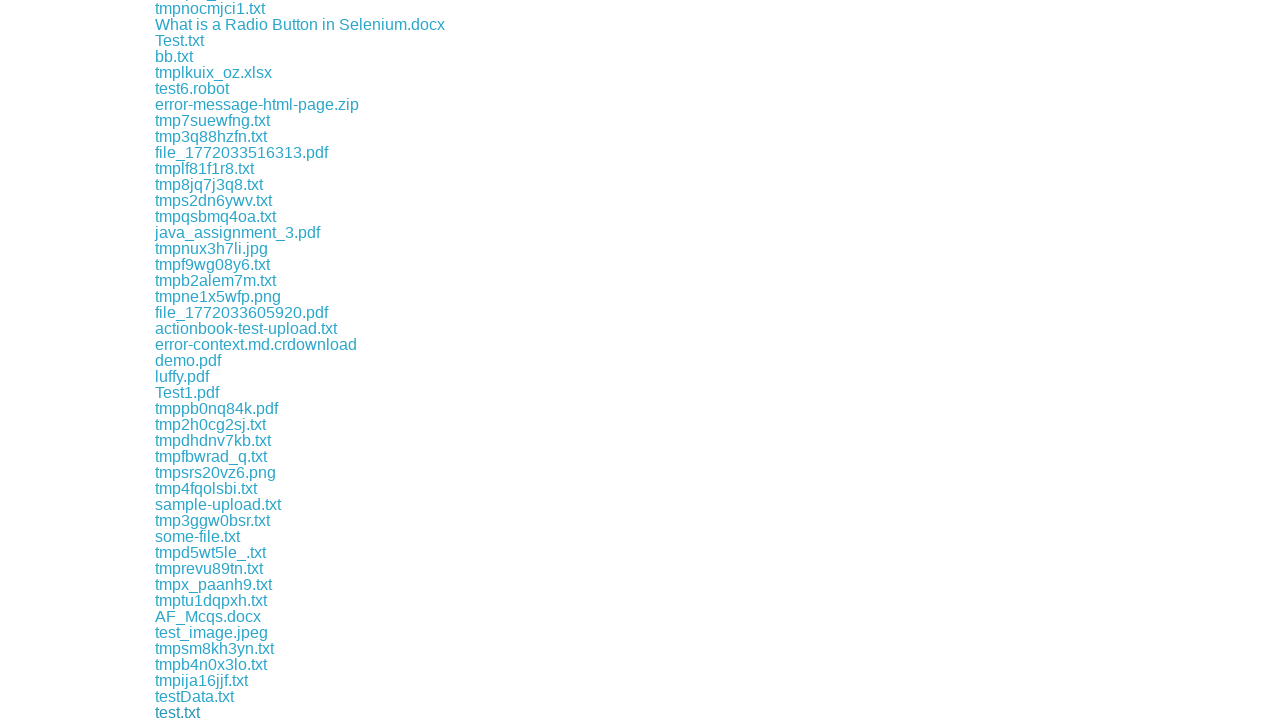

File download completed
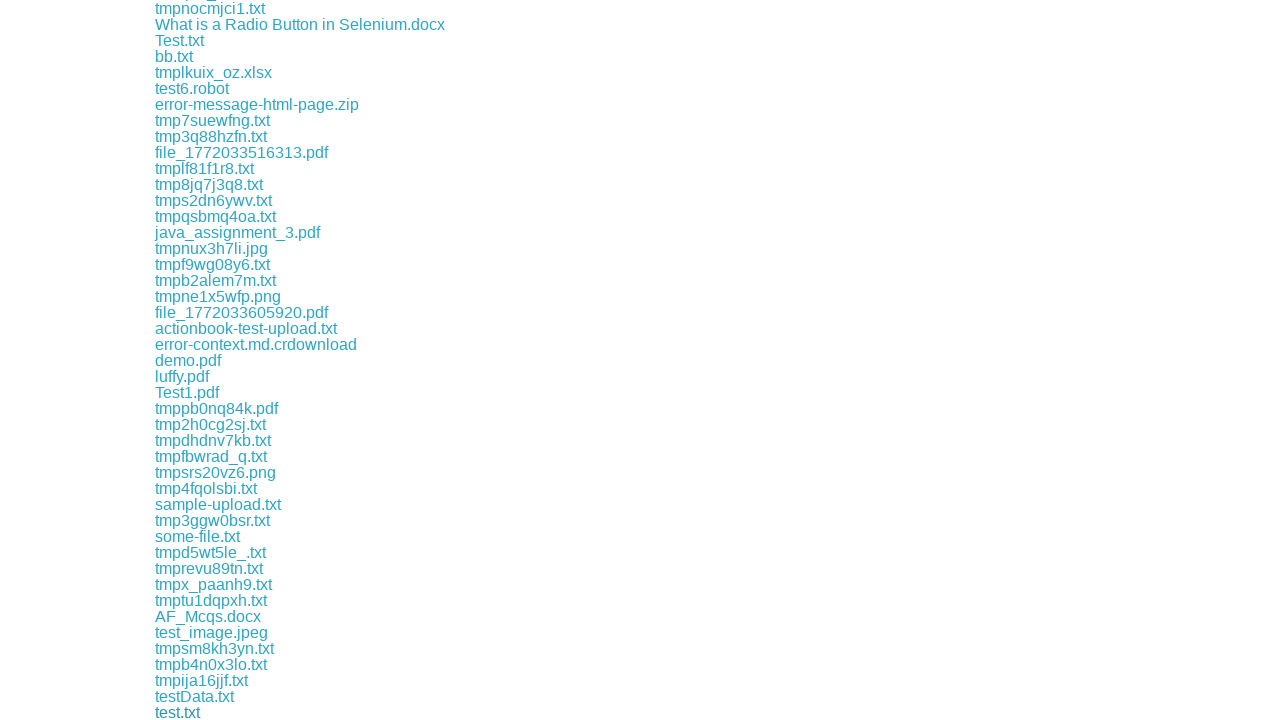

Clicked a download link and initiated file download at (214, 712) on xpath=//a[contains(@href,'download')] >> nth=92
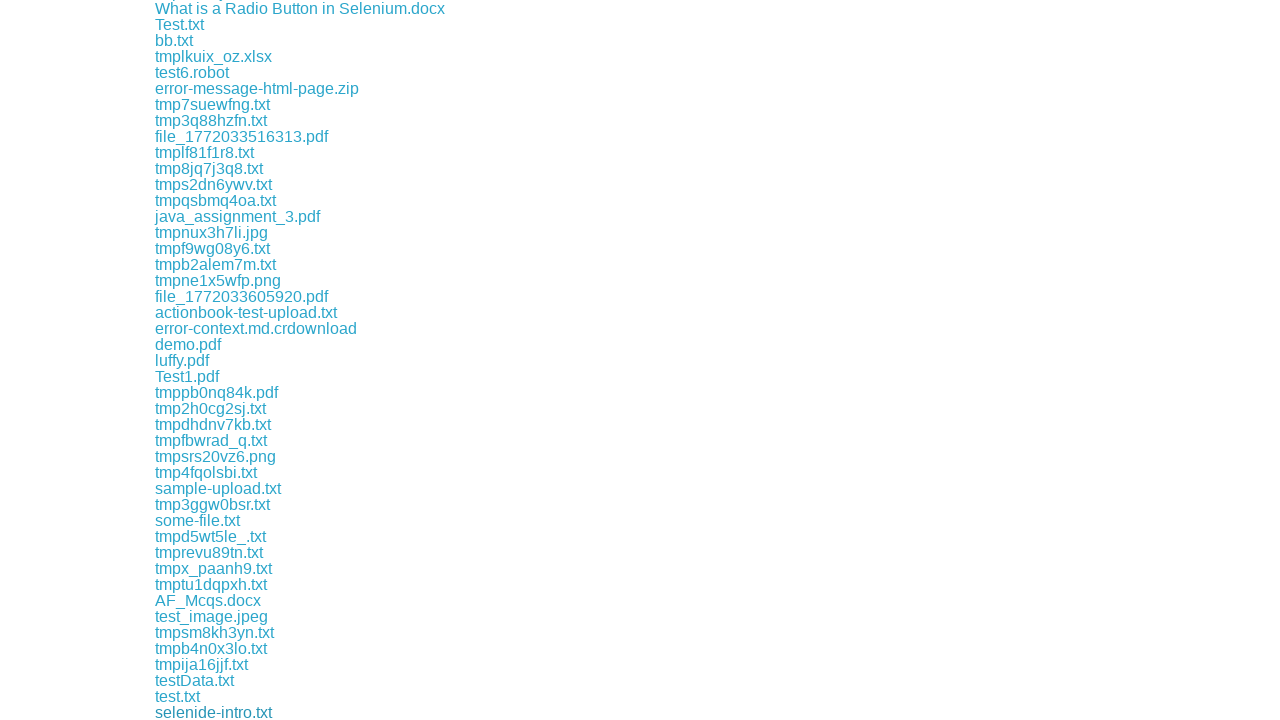

File download completed
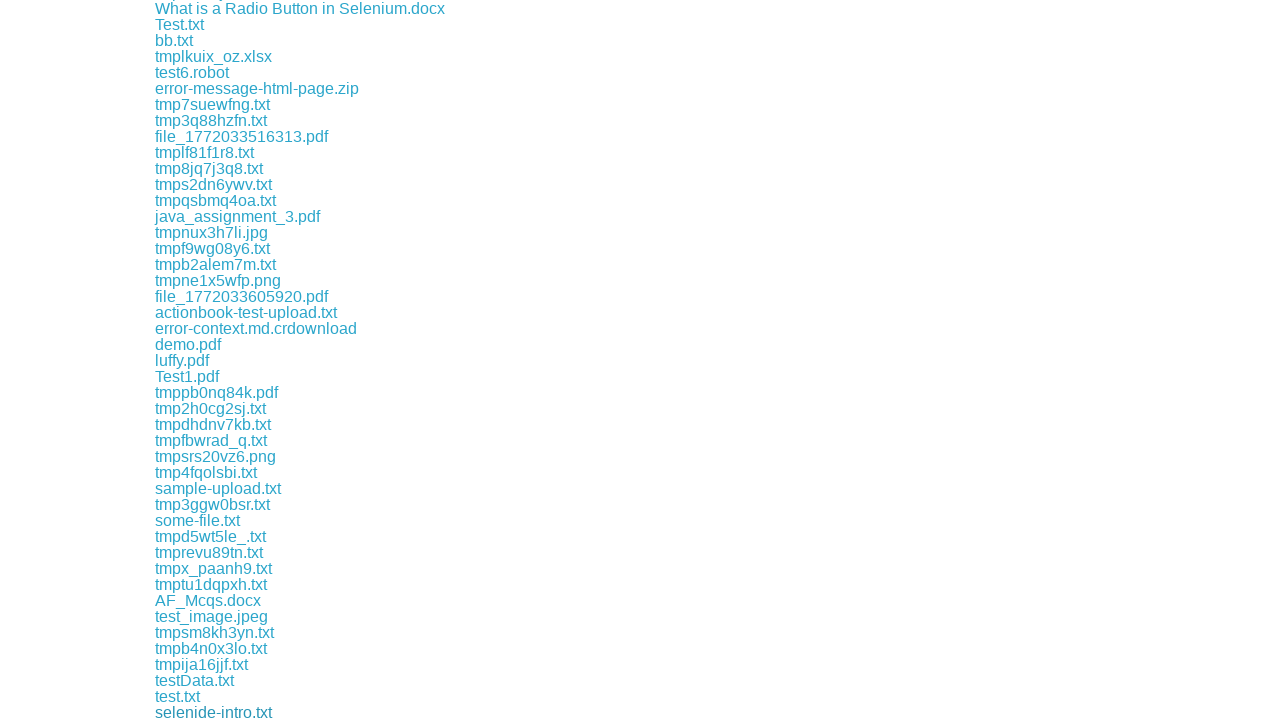

Clicked a download link and initiated file download at (200, 712) on xpath=//a[contains(@href,'download')] >> nth=93
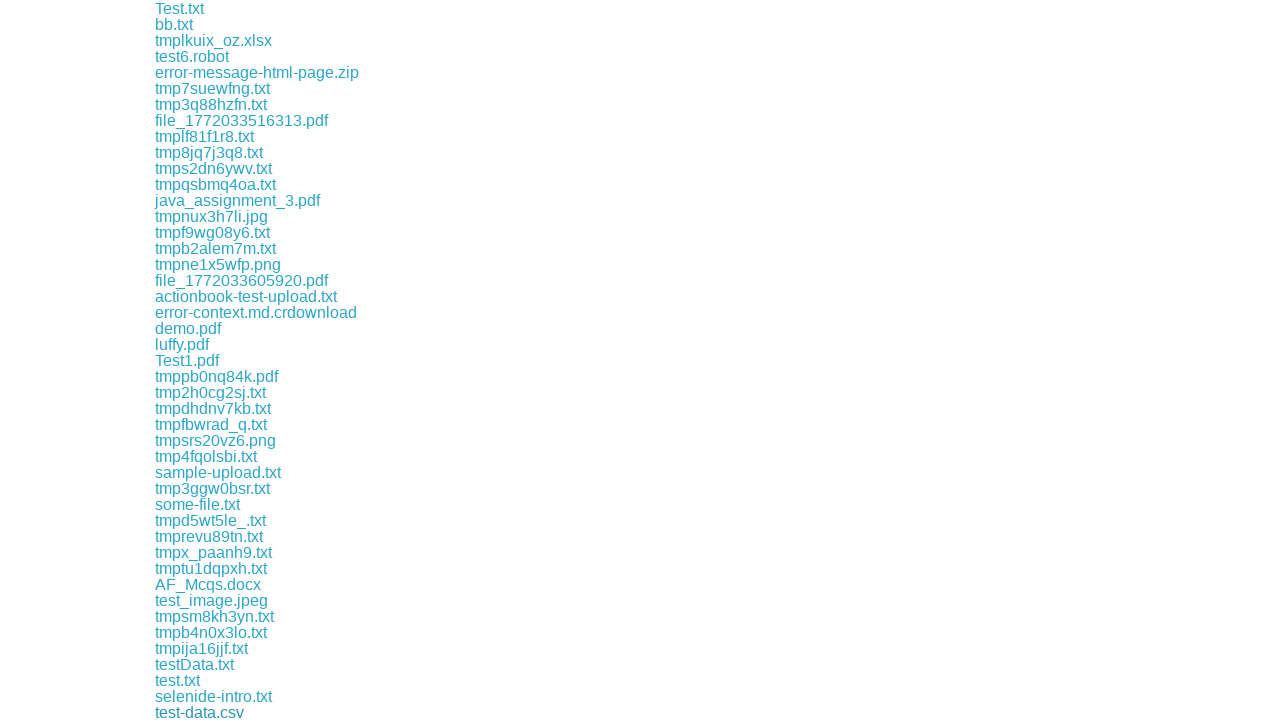

File download completed
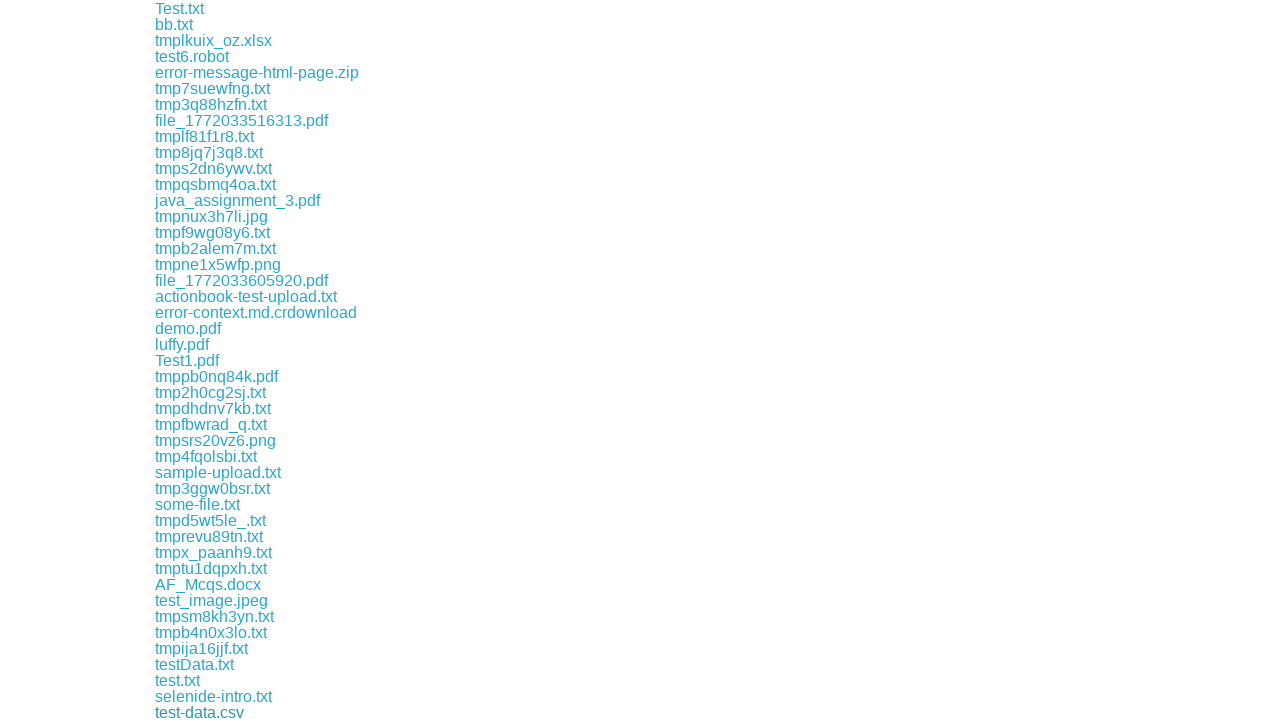

Clicked a download link and initiated file download at (235, 712) on xpath=//a[contains(@href,'download')] >> nth=94
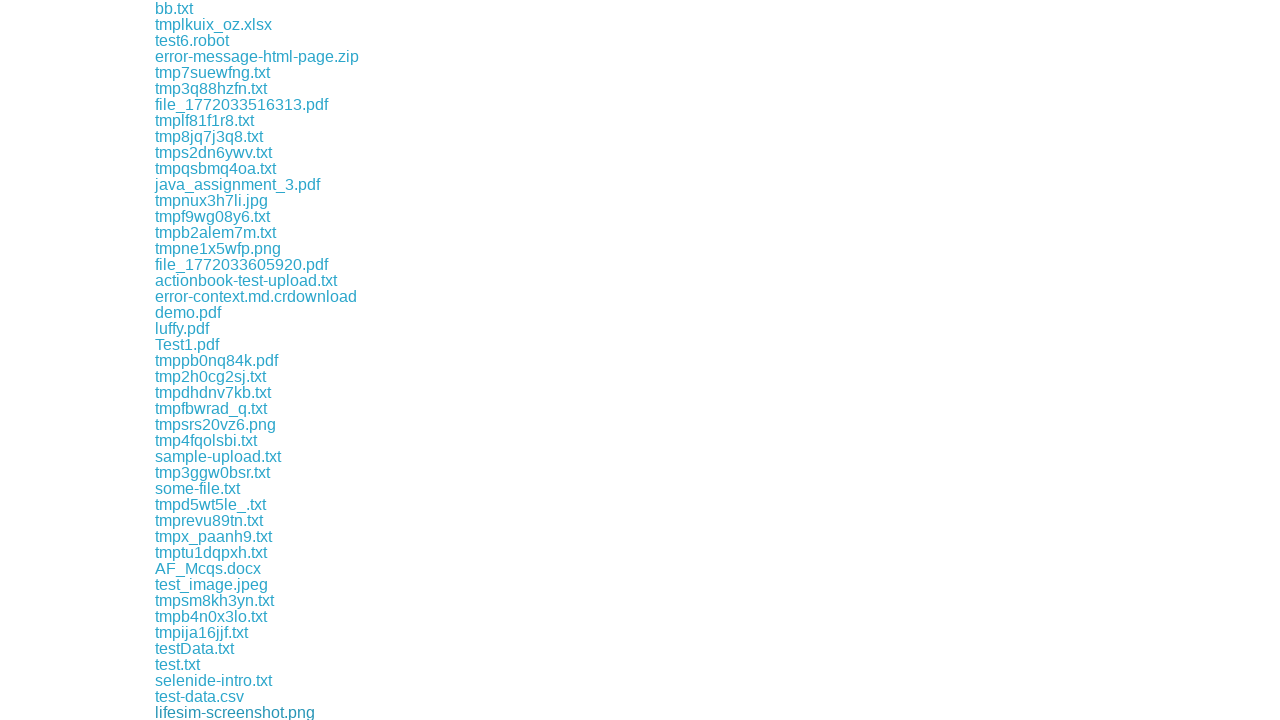

File download completed
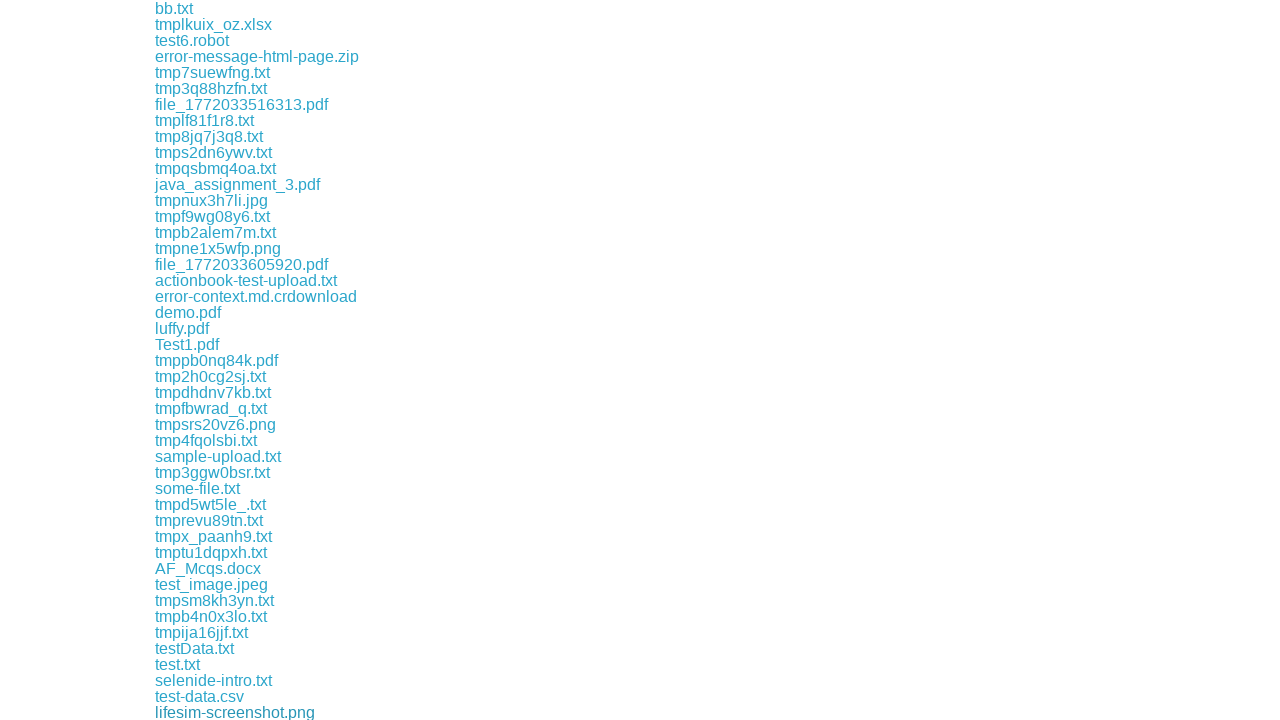

Clicked a download link and initiated file download at (182, 712) on xpath=//a[contains(@href,'download')] >> nth=95
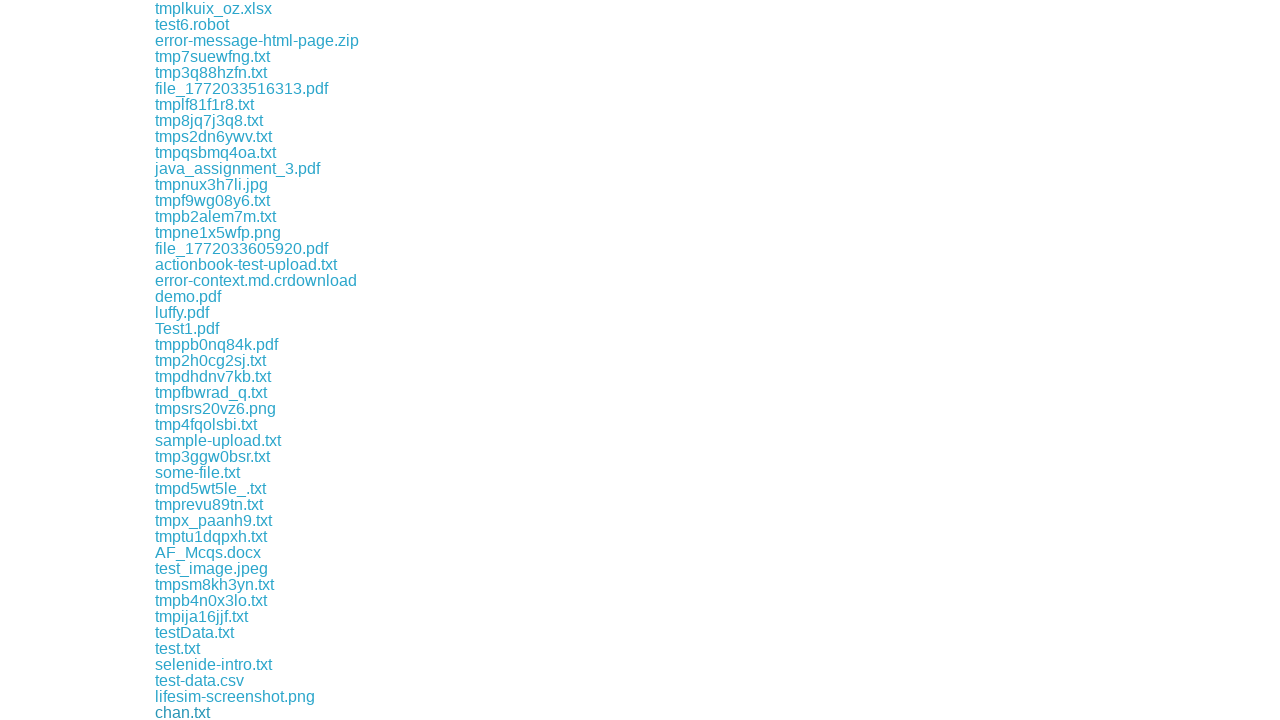

File download completed
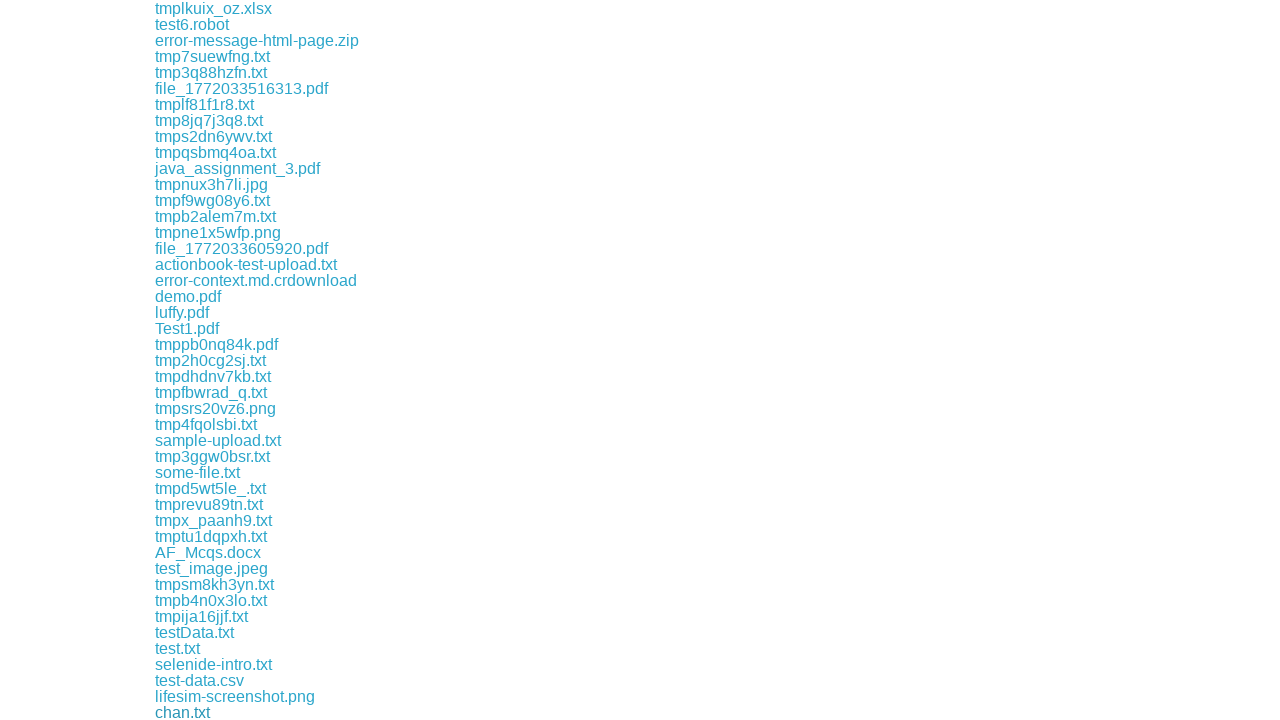

Clicked a download link and initiated file download at (220, 712) on xpath=//a[contains(@href,'download')] >> nth=96
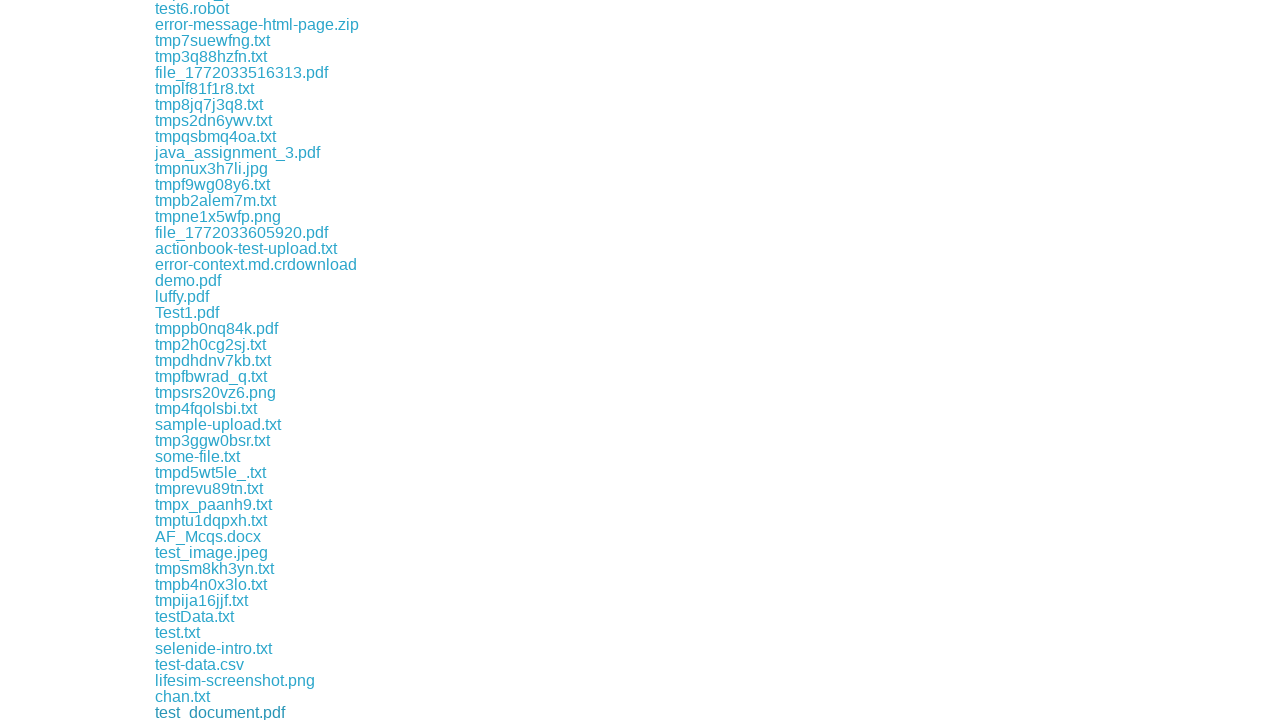

File download completed
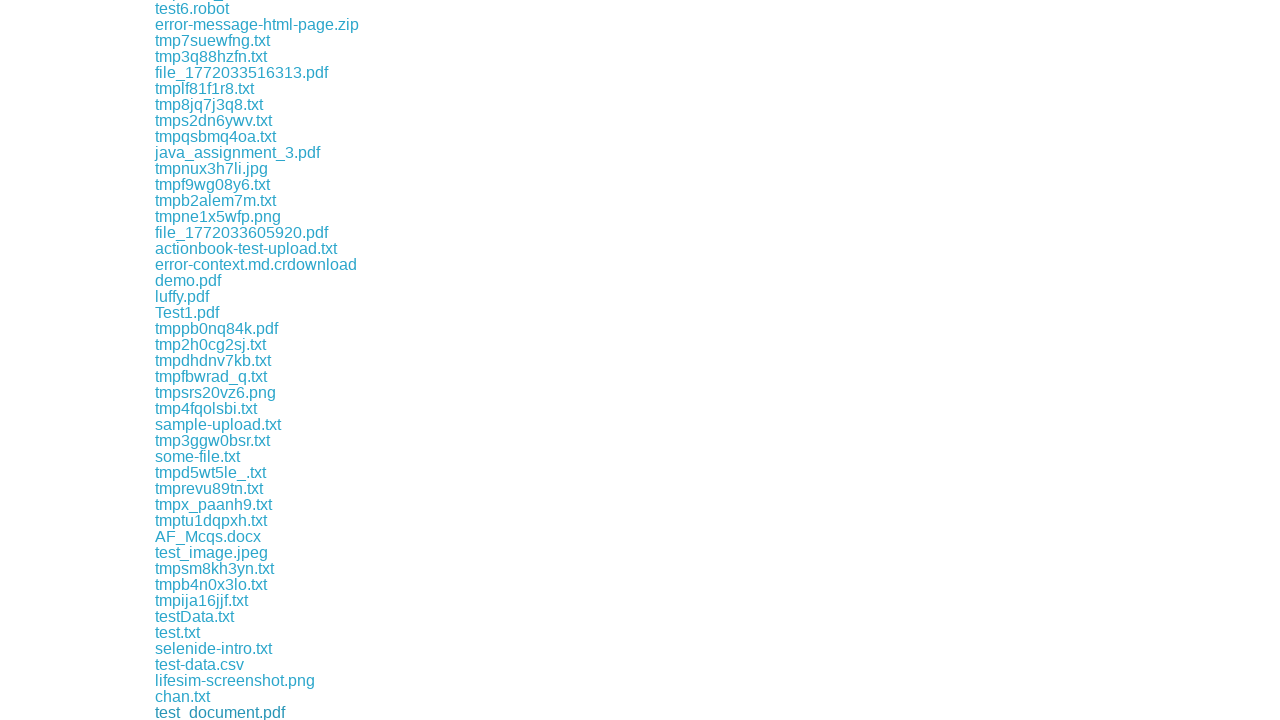

Clicked a download link and initiated file download at (192, 712) on xpath=//a[contains(@href,'download')] >> nth=97
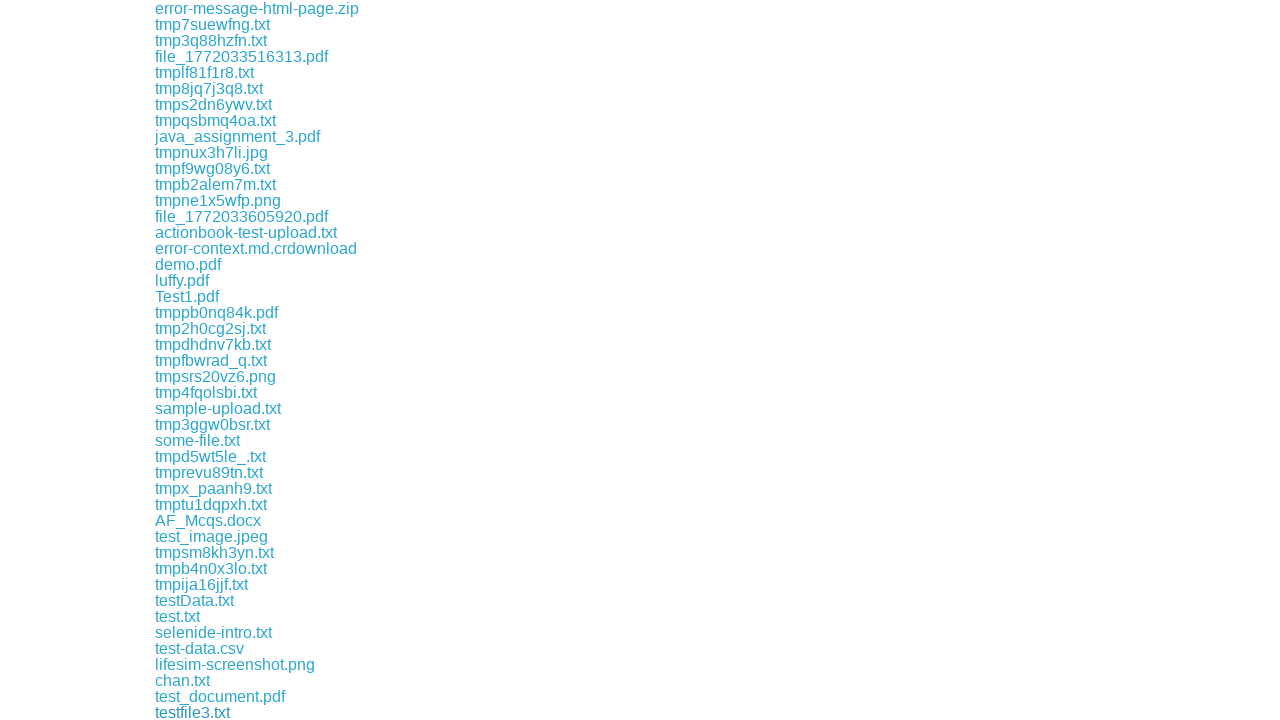

File download completed
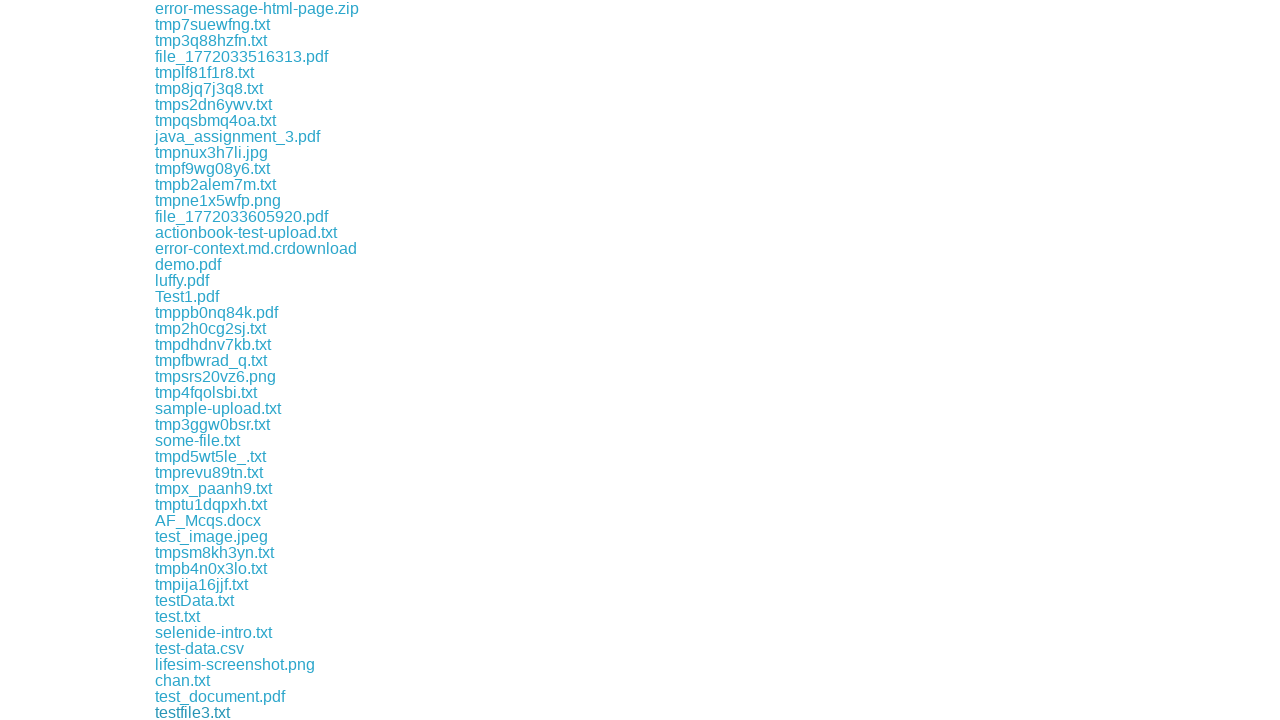

Clicked a download link and initiated file download at (214, 712) on xpath=//a[contains(@href,'download')] >> nth=98
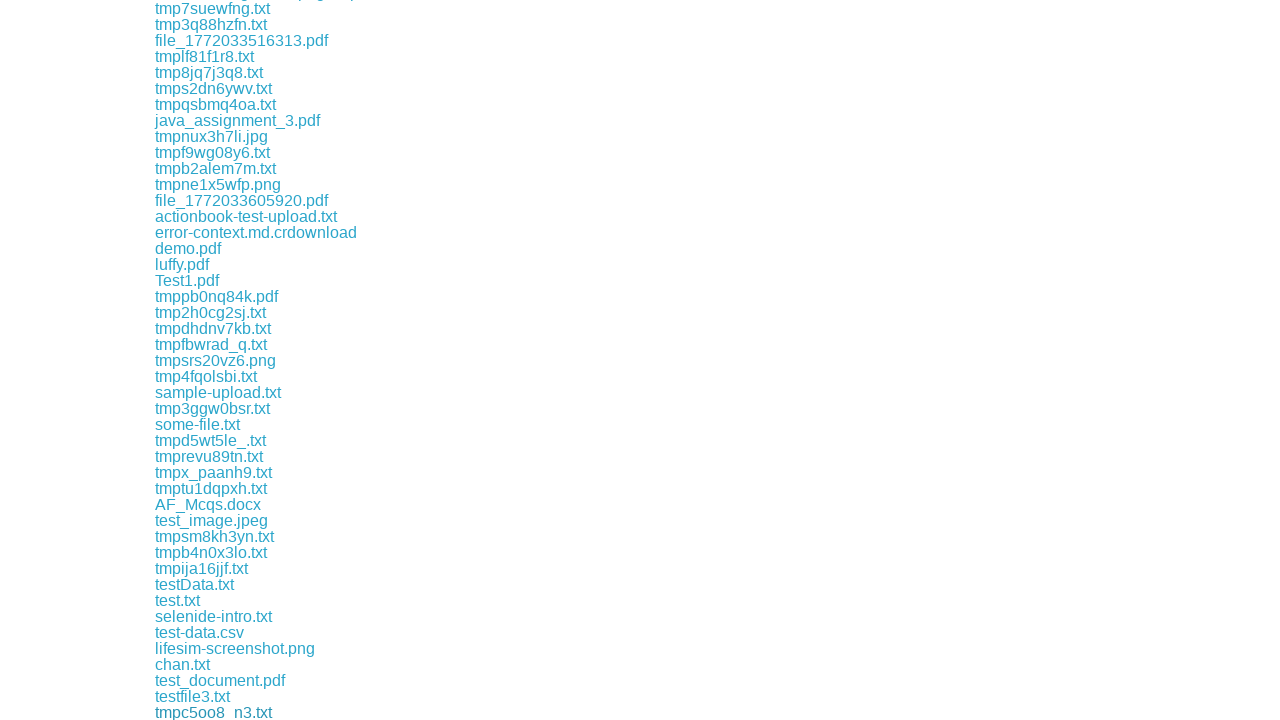

File download completed
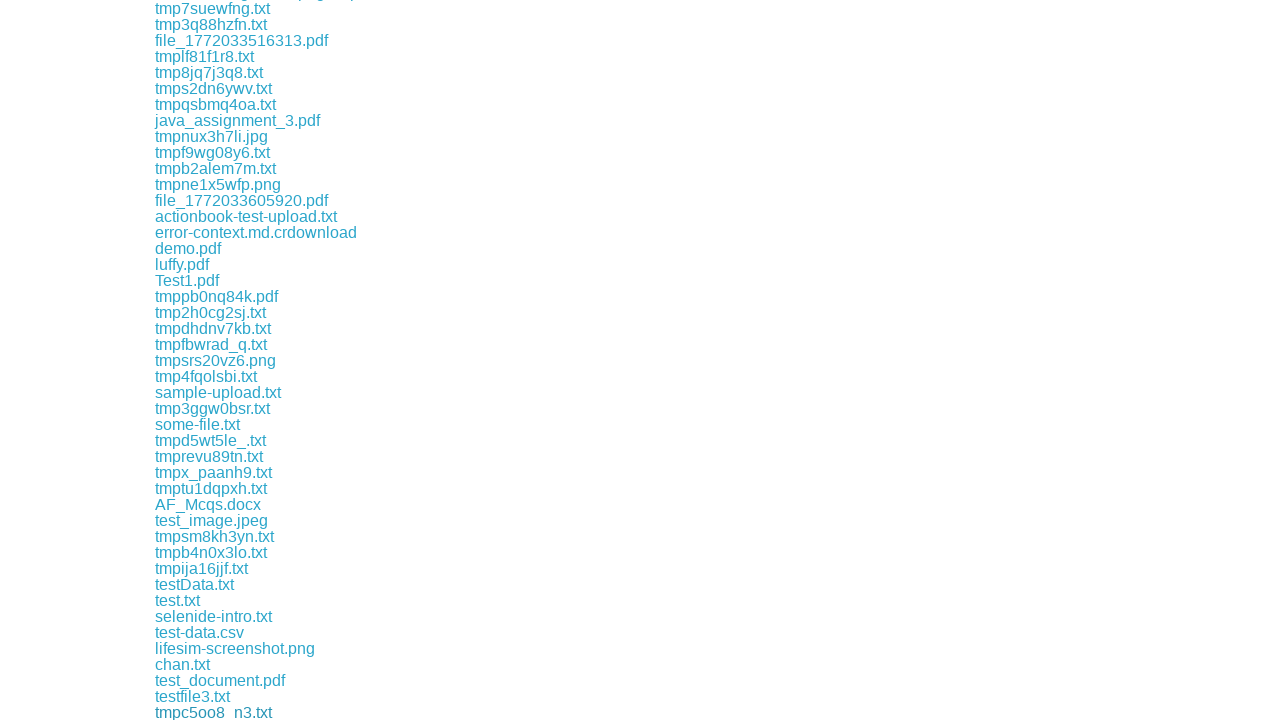

Clicked a download link and initiated file download at (204, 712) on xpath=//a[contains(@href,'download')] >> nth=99
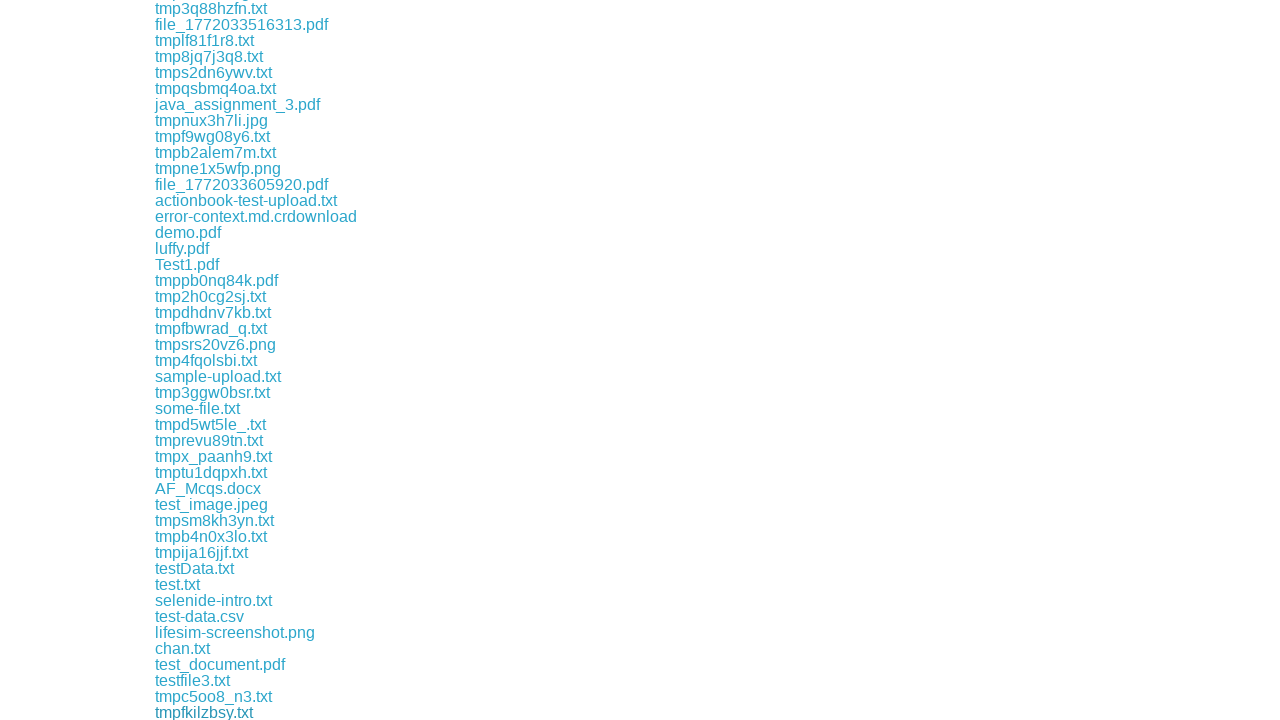

File download completed
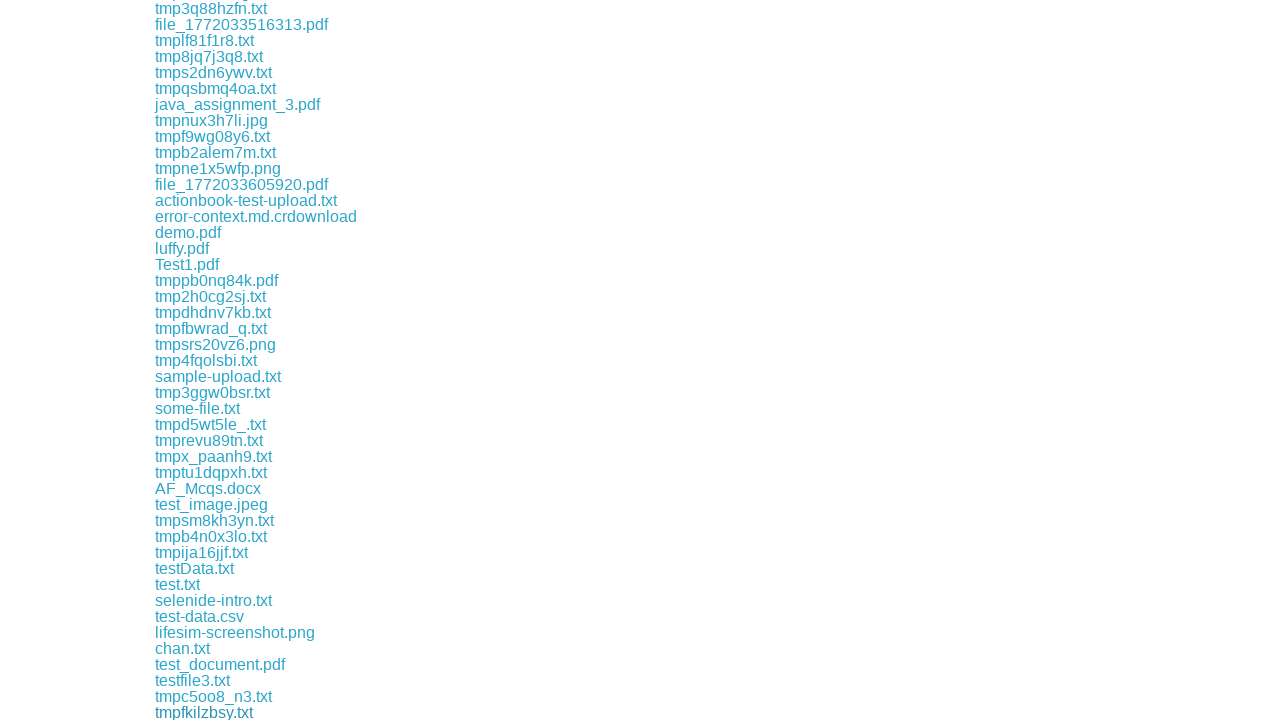

Clicked a download link and initiated file download at (215, 712) on xpath=//a[contains(@href,'download')] >> nth=100
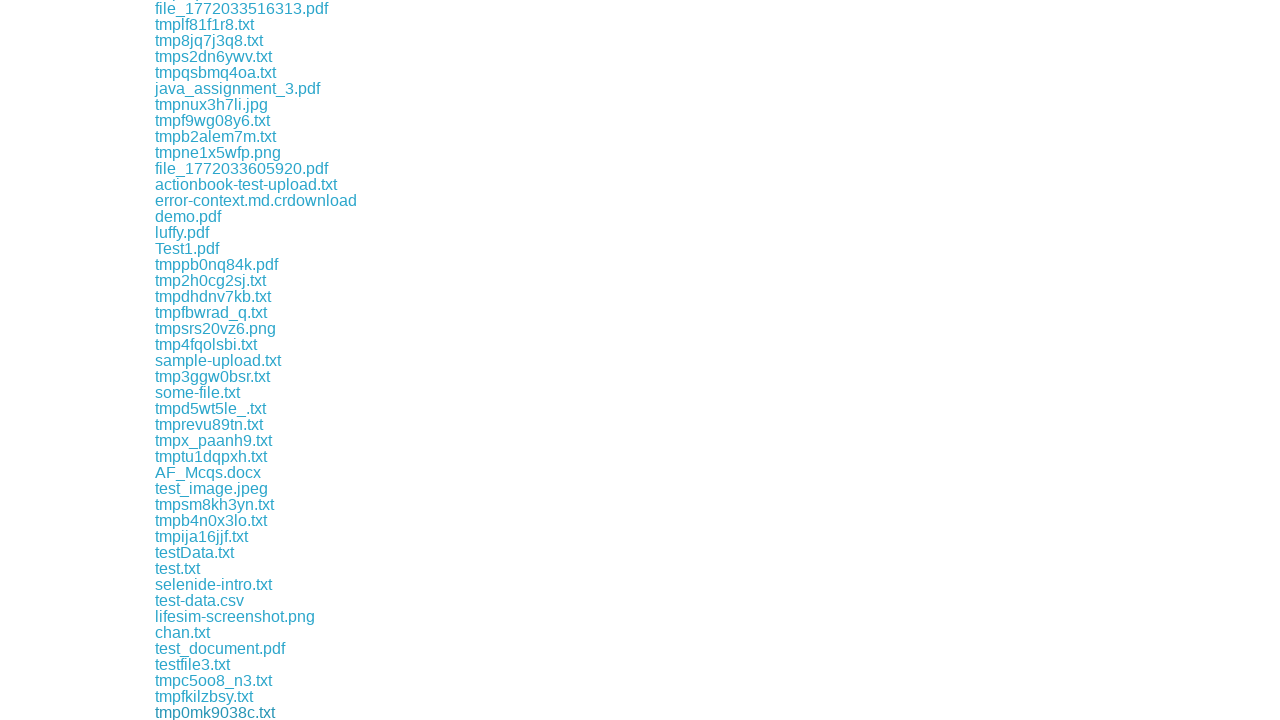

File download completed
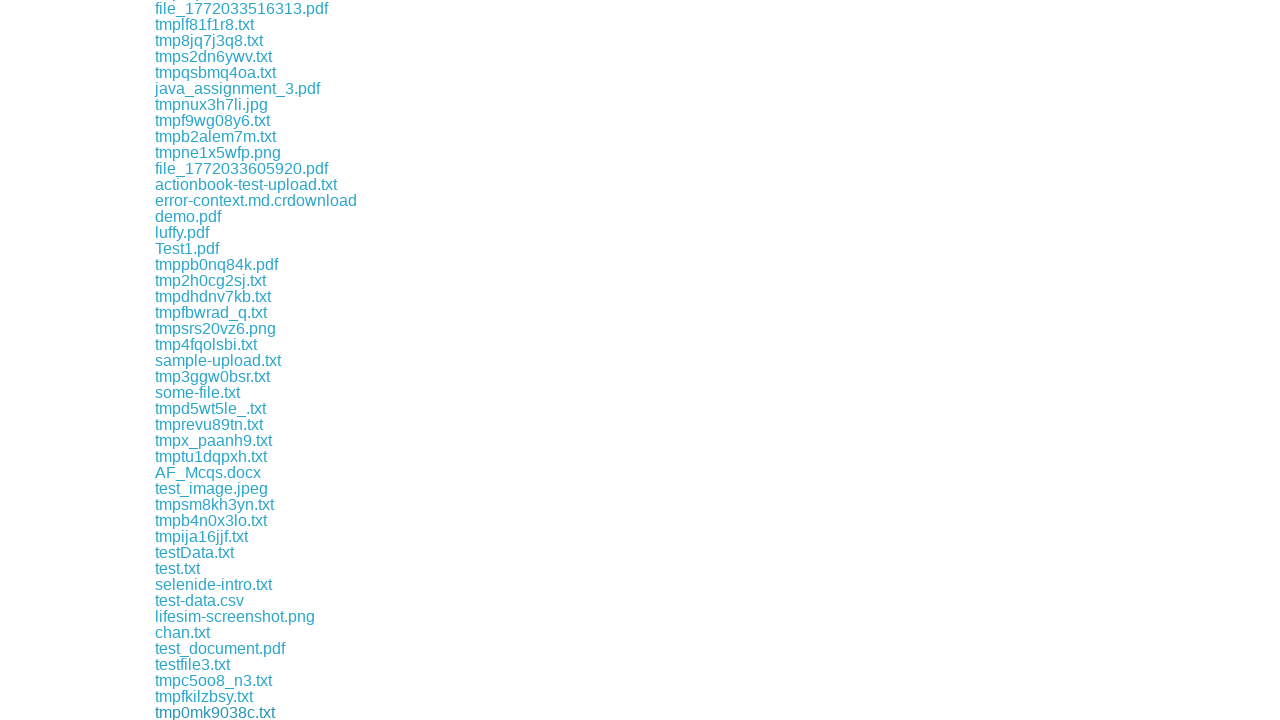

Clicked a download link and initiated file download at (206, 712) on xpath=//a[contains(@href,'download')] >> nth=101
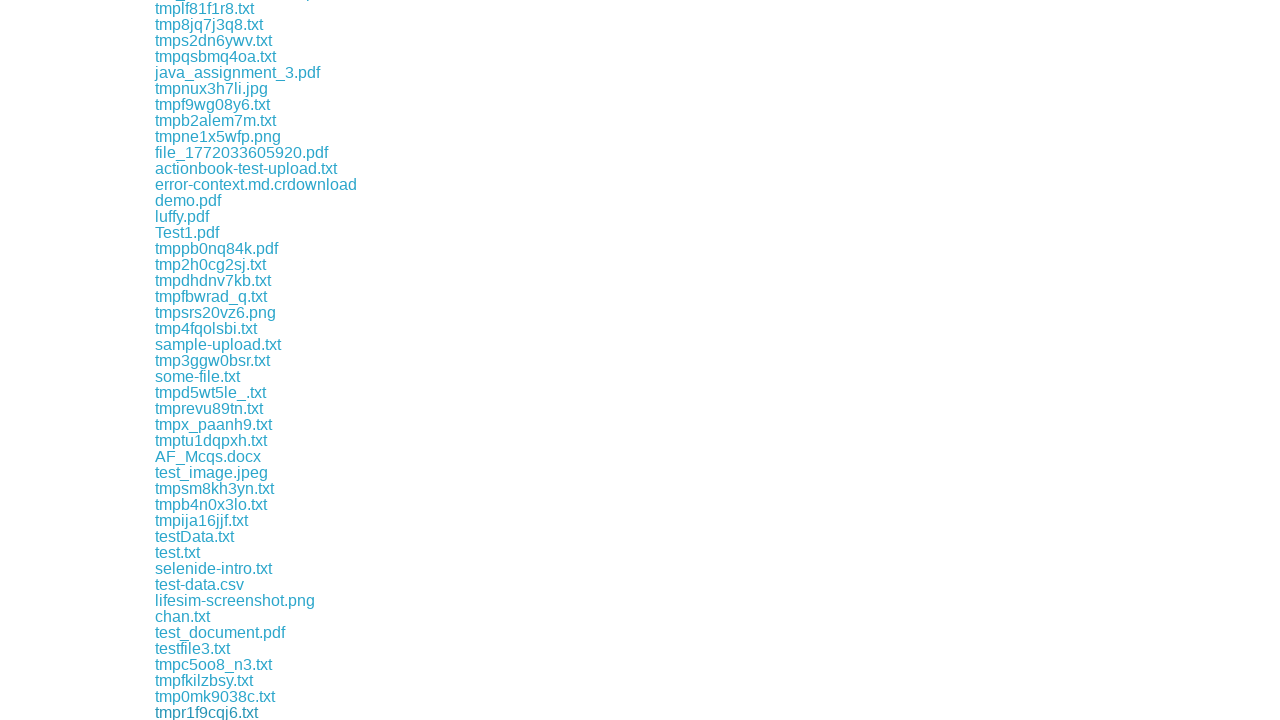

File download completed
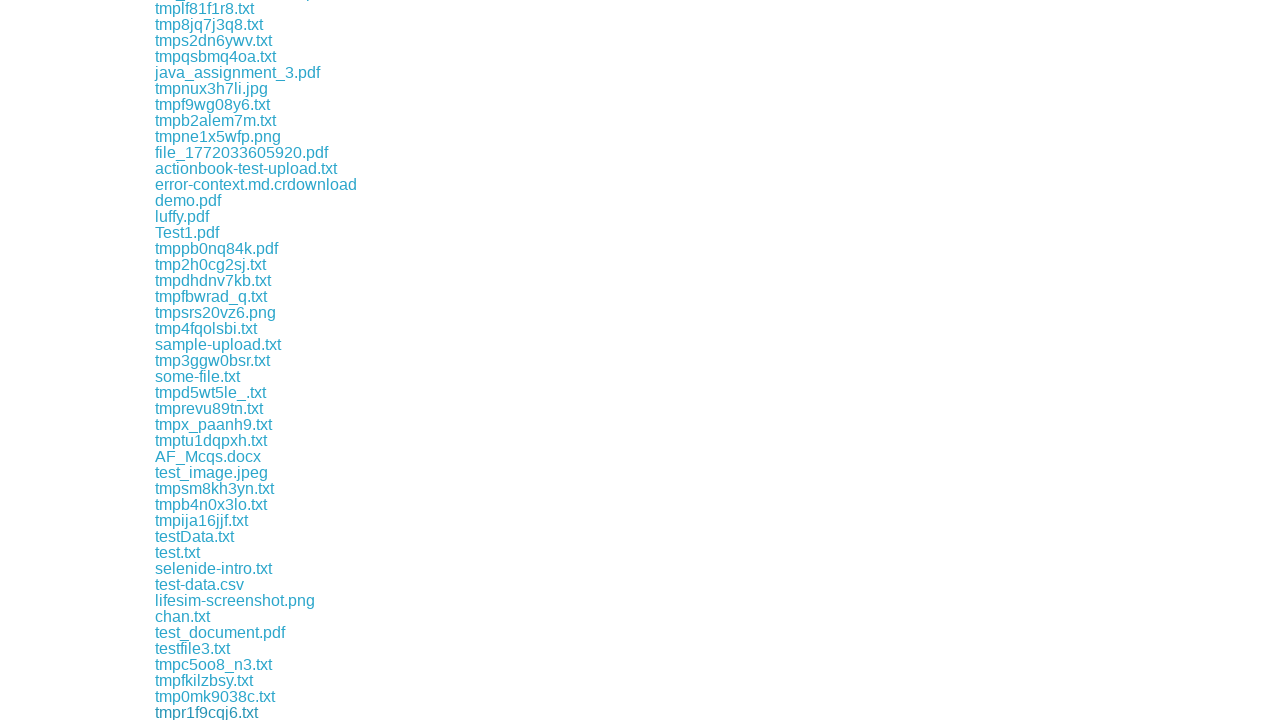

Clicked a download link and initiated file download at (234, 712) on xpath=//a[contains(@href,'download')] >> nth=102
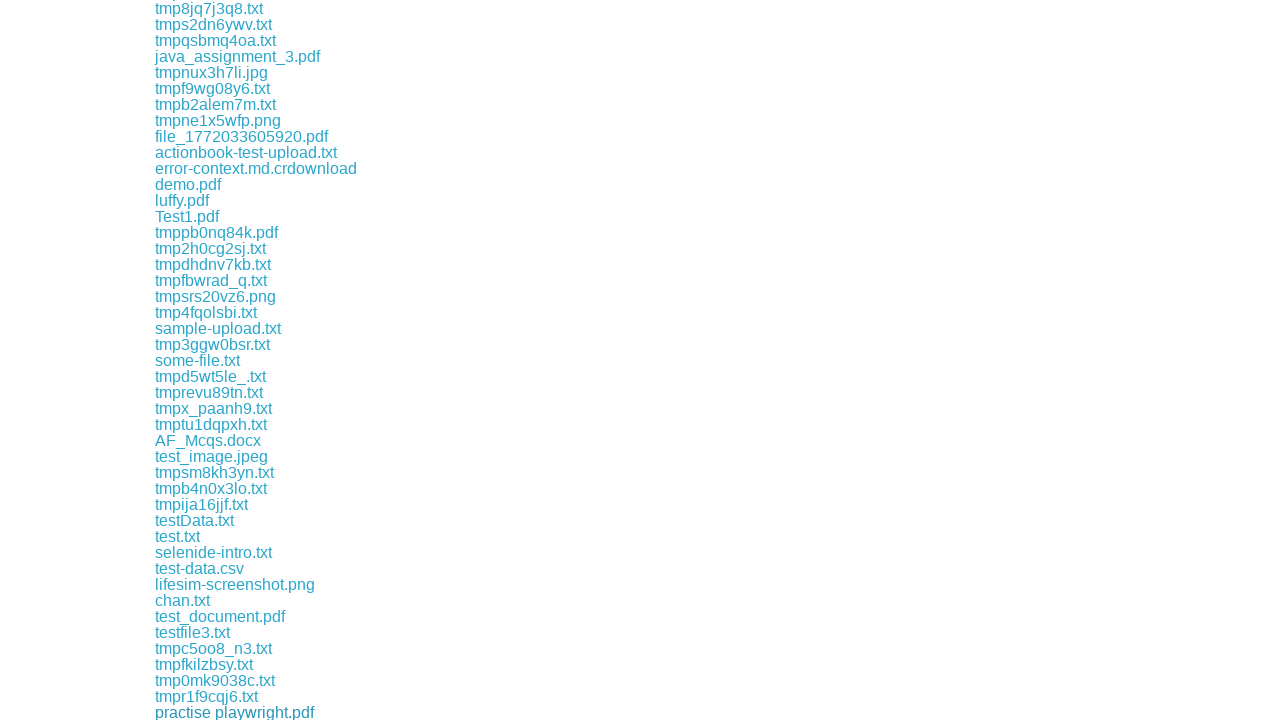

File download completed
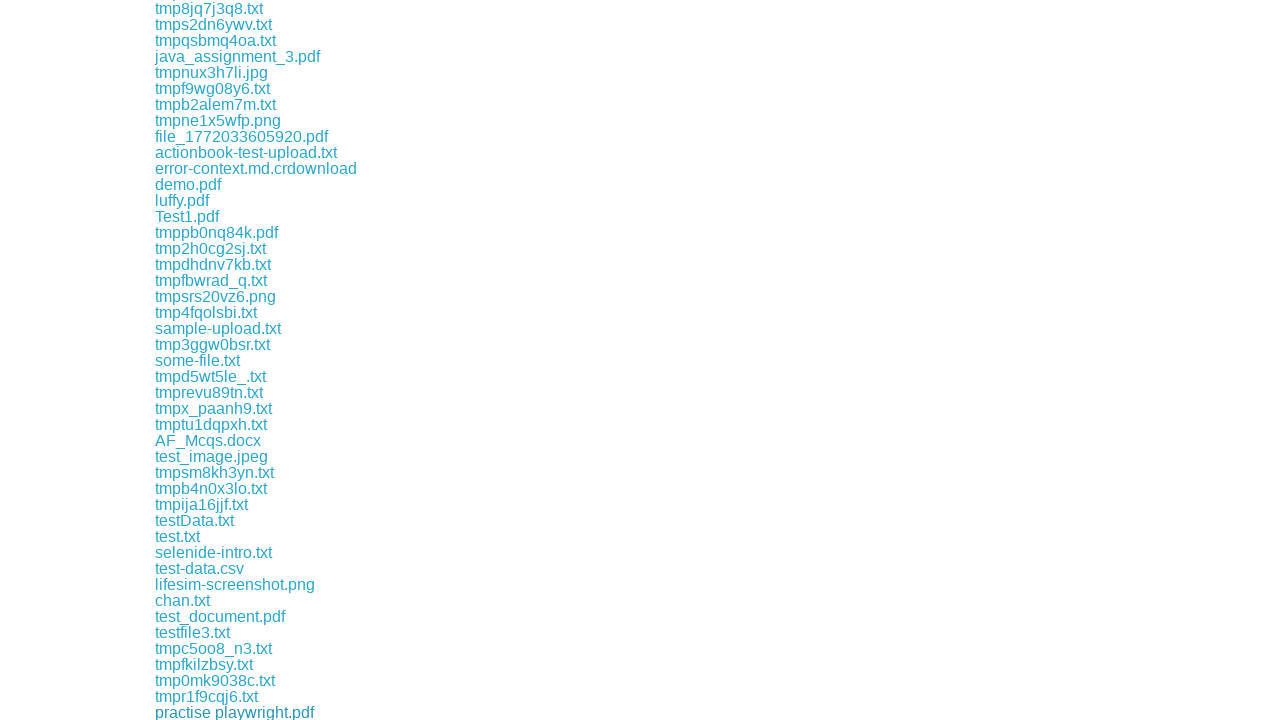

Clicked a download link and initiated file download at (215, 712) on xpath=//a[contains(@href,'download')] >> nth=103
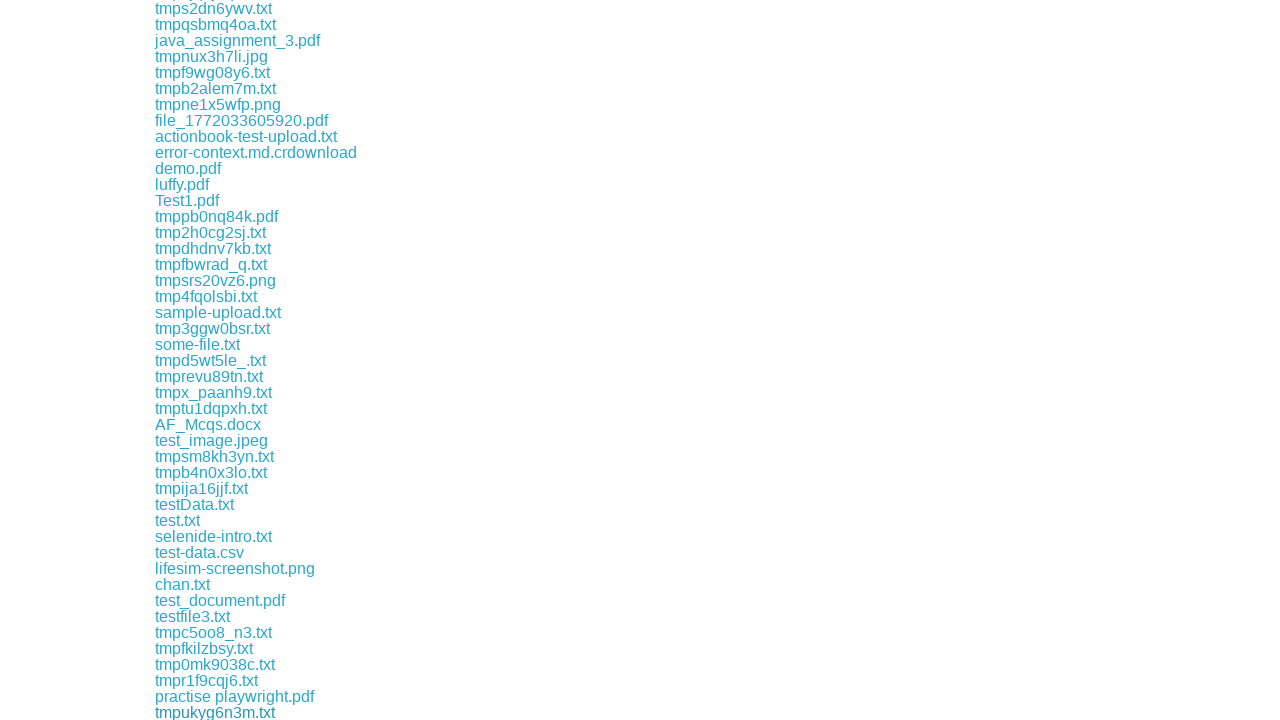

File download completed
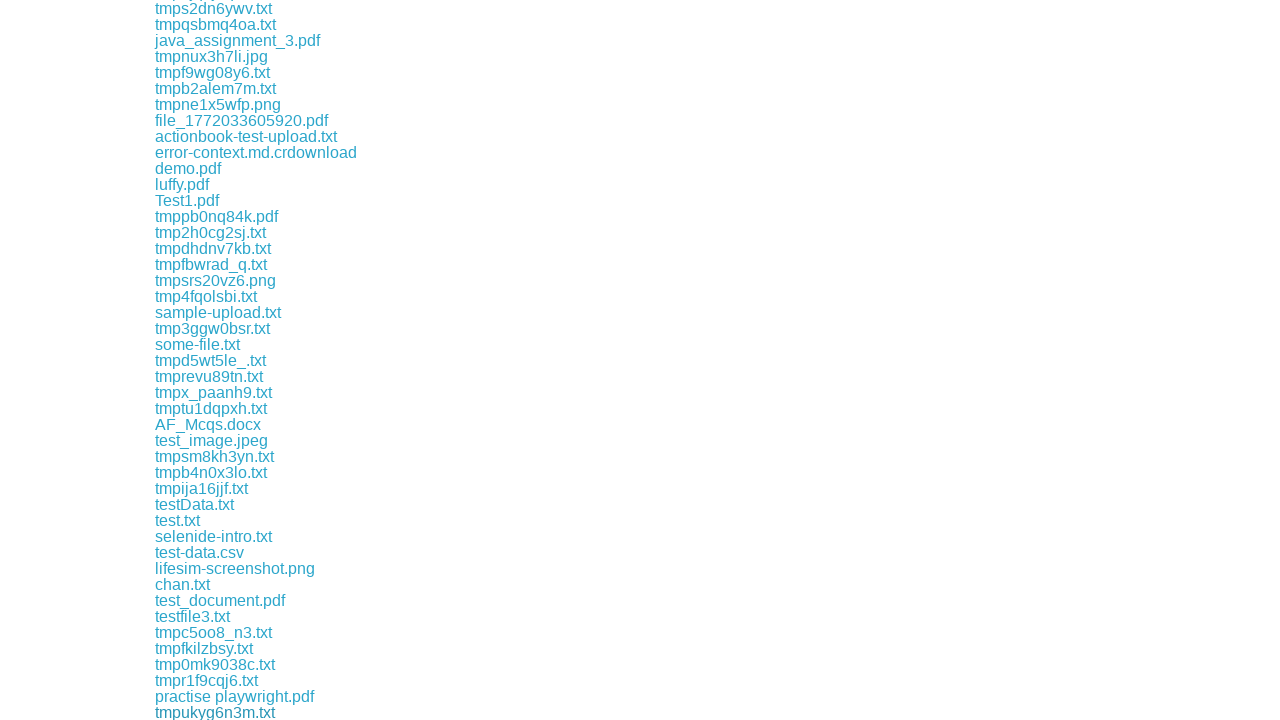

Clicked a download link and initiated file download at (208, 712) on xpath=//a[contains(@href,'download')] >> nth=104
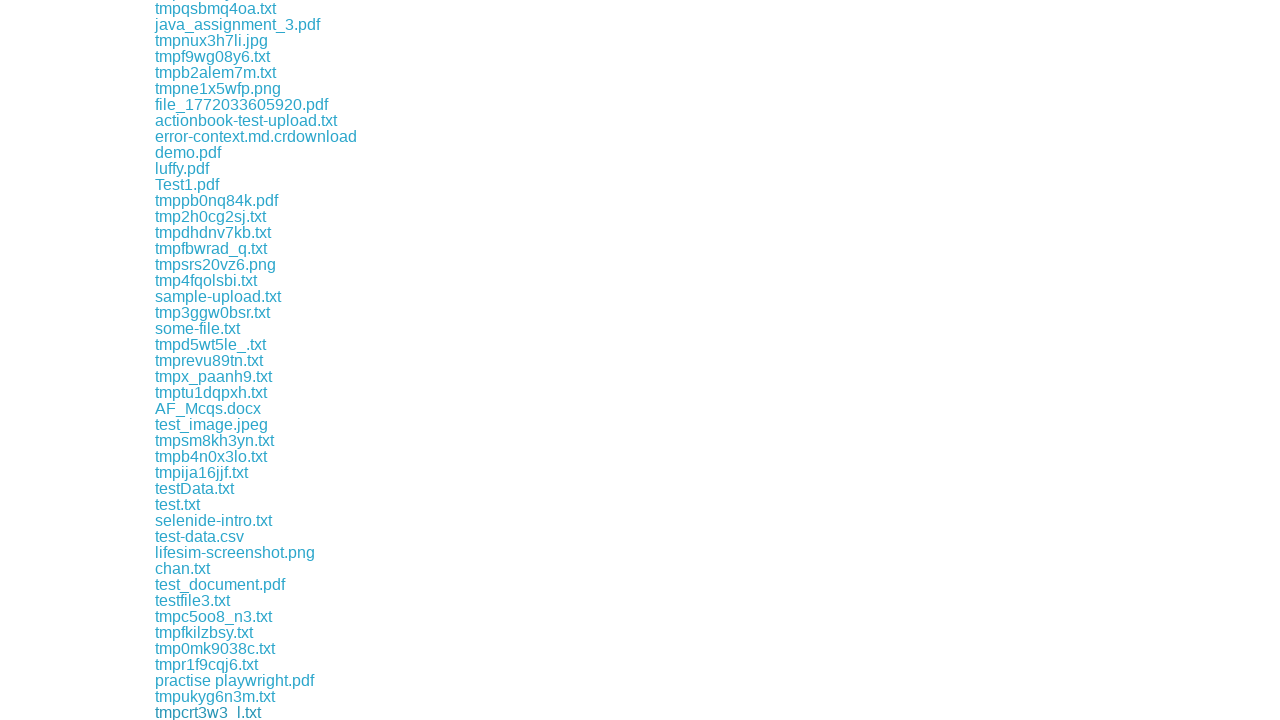

File download completed
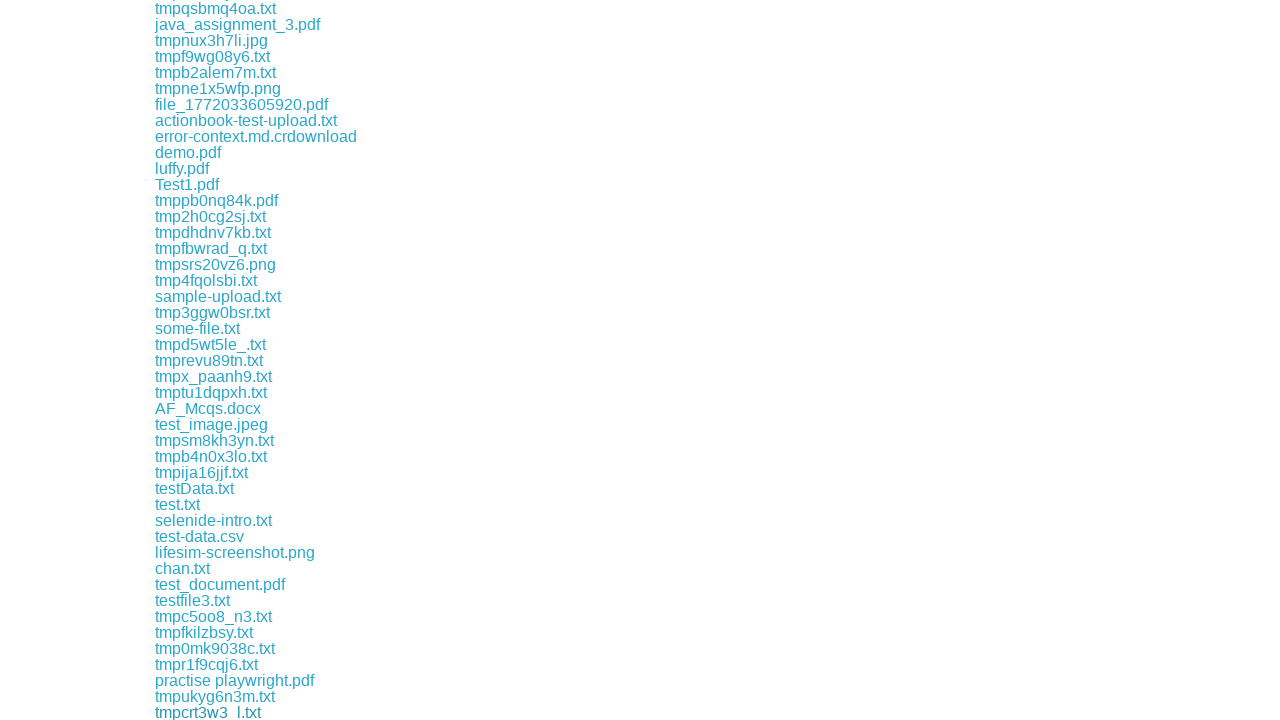

Clicked a download link and initiated file download at (217, 712) on xpath=//a[contains(@href,'download')] >> nth=105
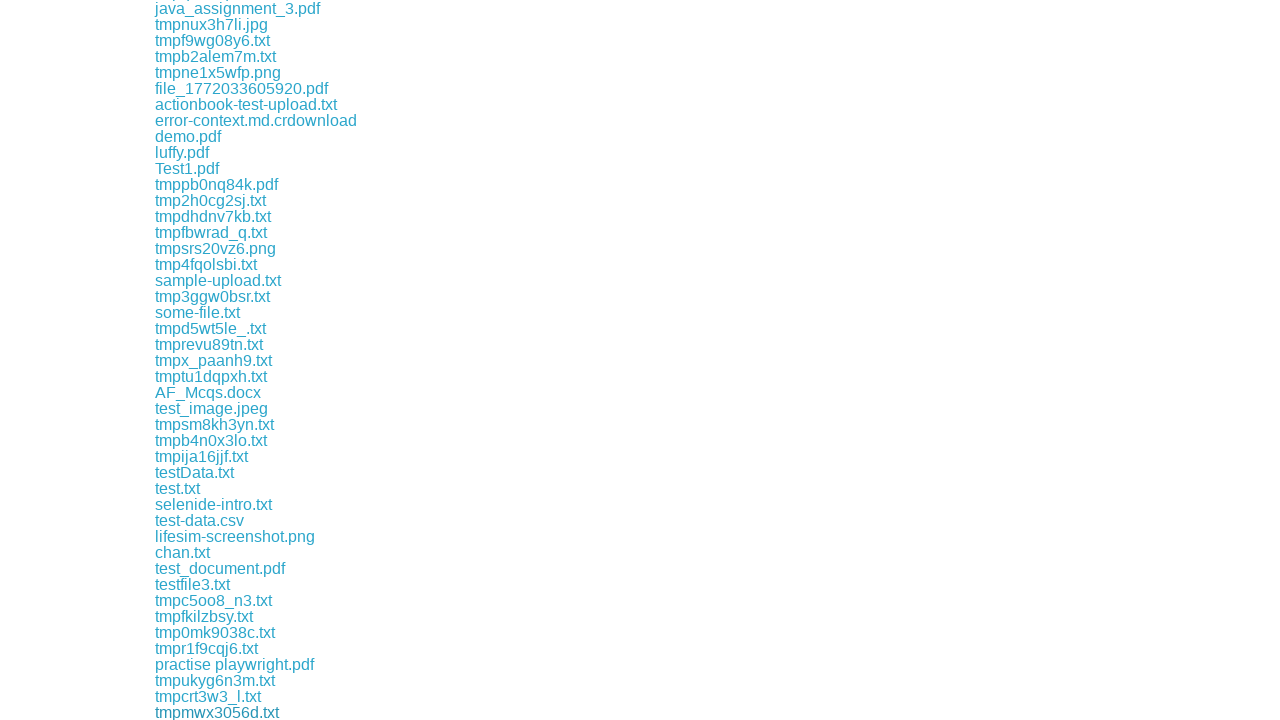

File download completed
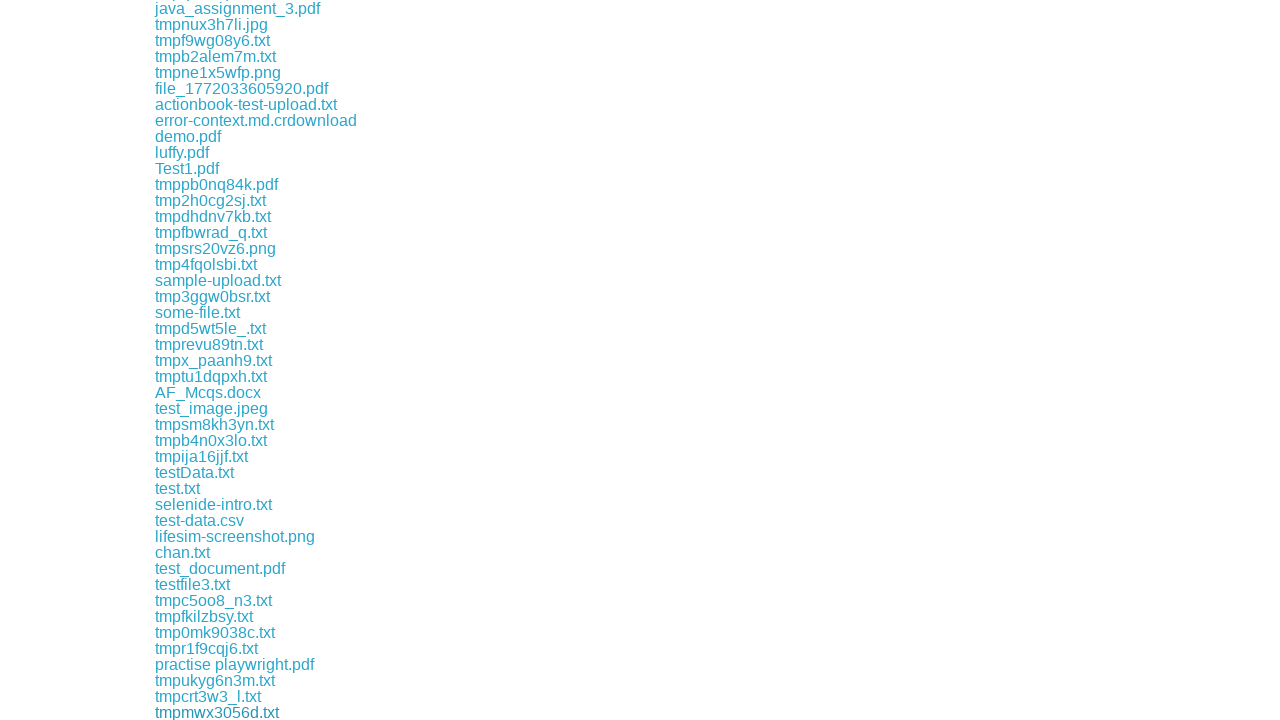

Clicked a download link and initiated file download at (218, 712) on xpath=//a[contains(@href,'download')] >> nth=106
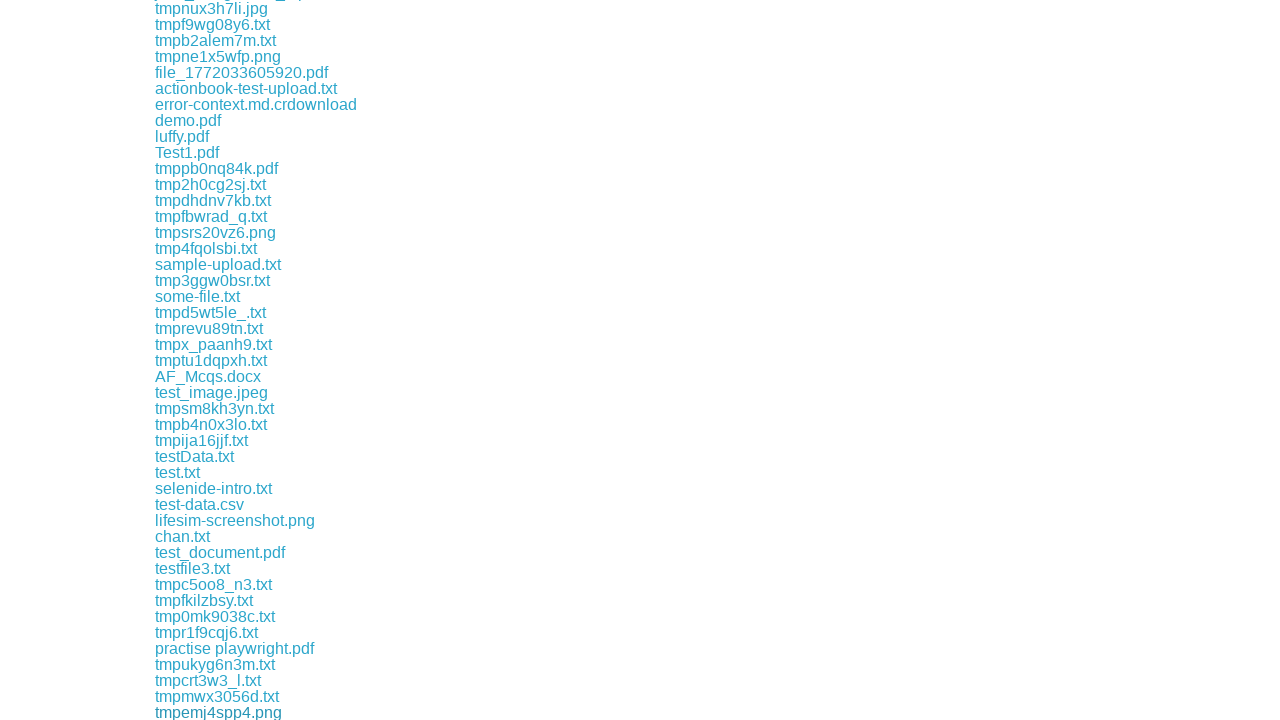

File download completed
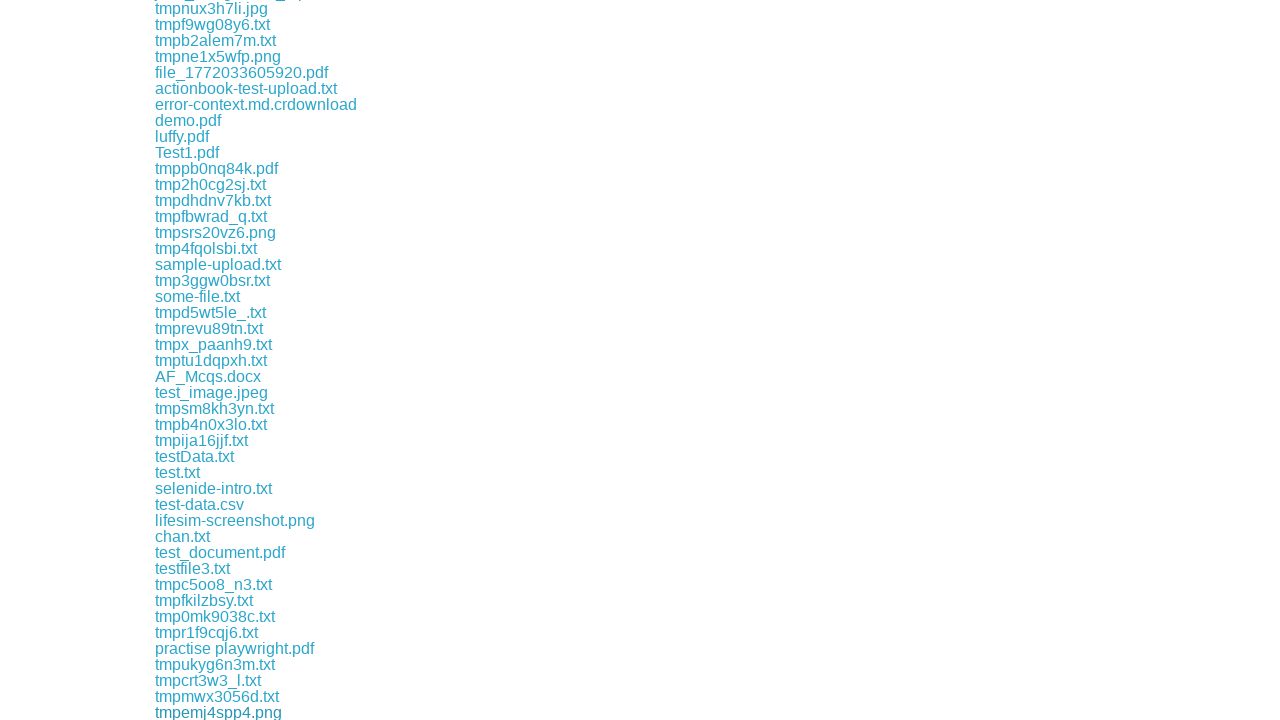

Clicked a download link and initiated file download at (212, 712) on xpath=//a[contains(@href,'download')] >> nth=107
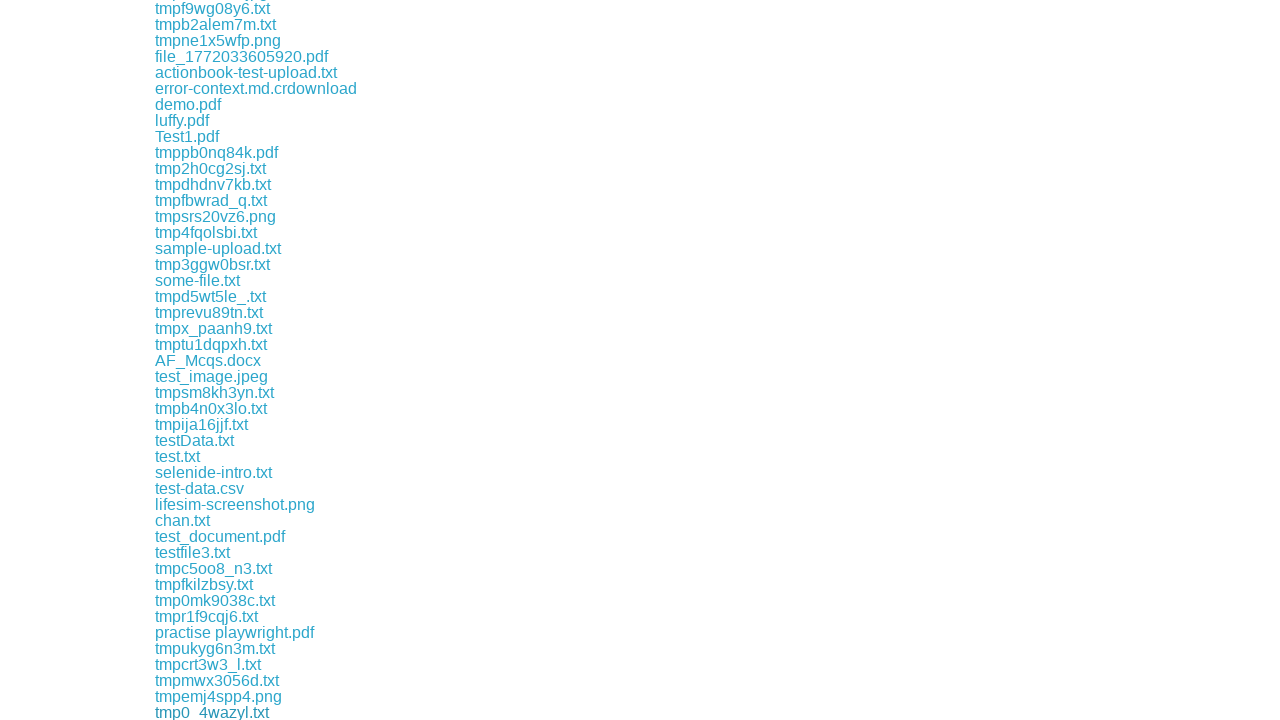

File download completed
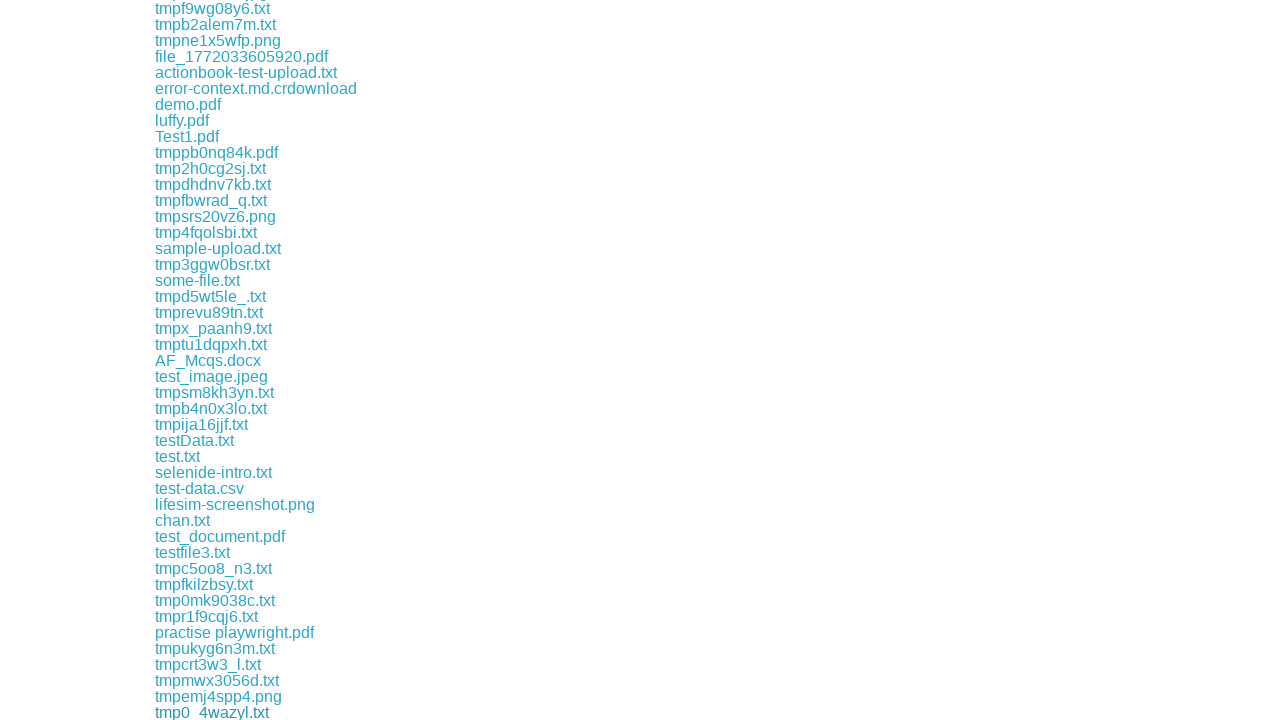

Clicked a download link and initiated file download at (209, 712) on xpath=//a[contains(@href,'download')] >> nth=108
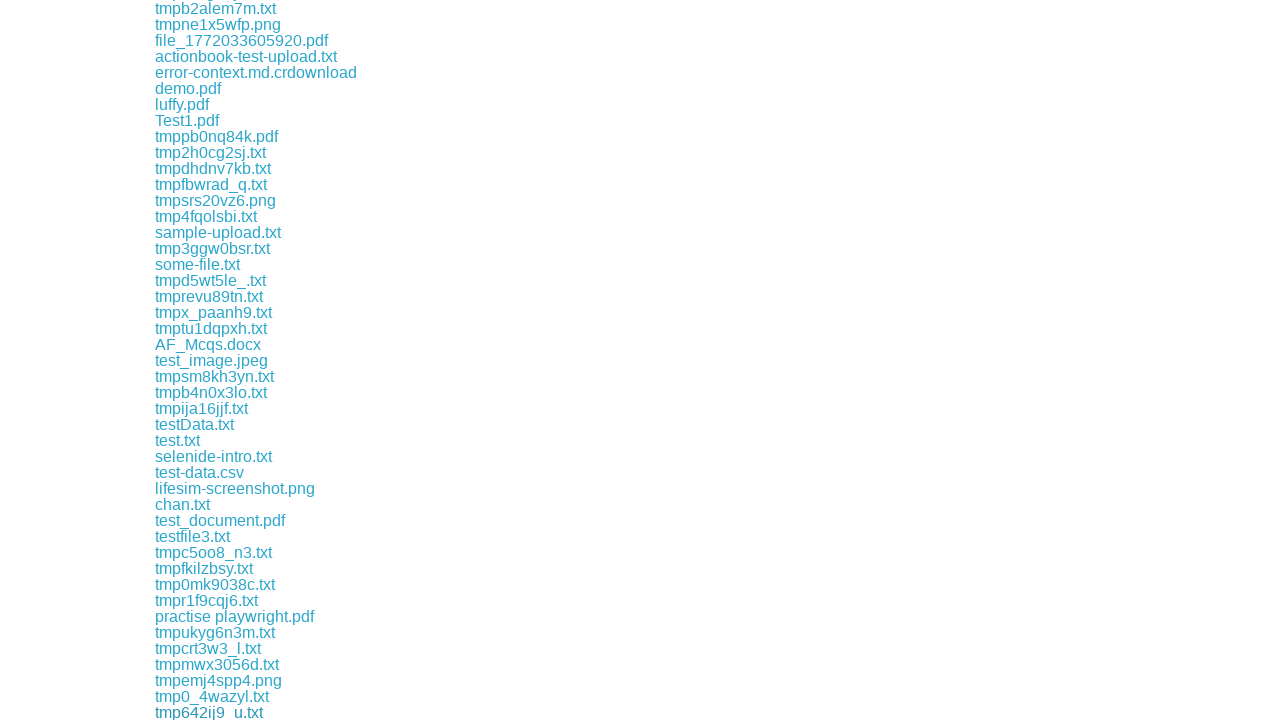

File download completed
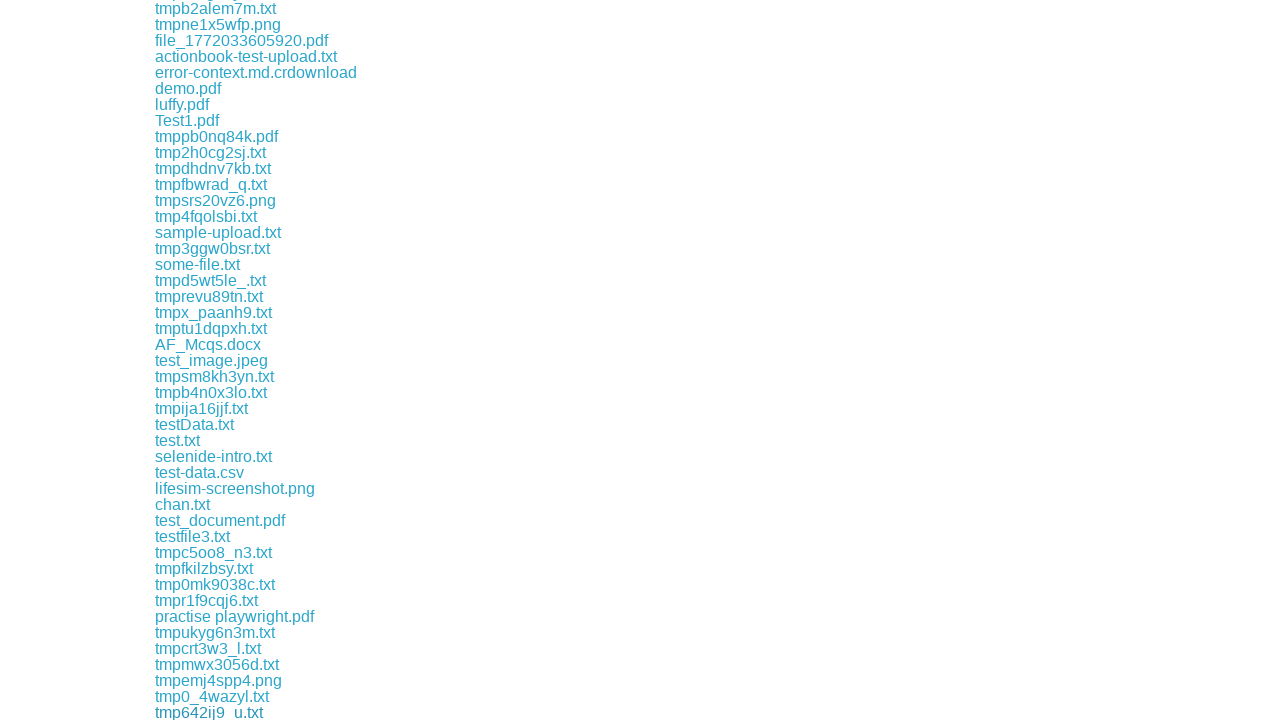

Clicked a download link and initiated file download at (214, 712) on xpath=//a[contains(@href,'download')] >> nth=109
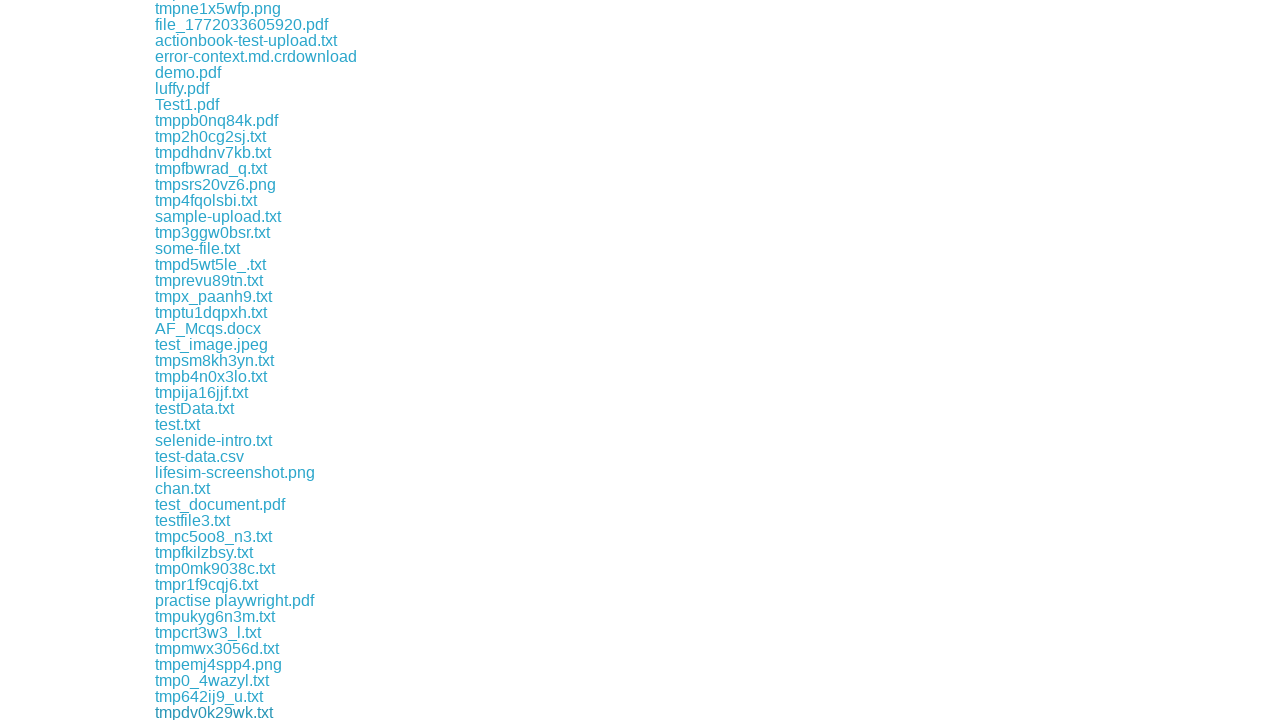

File download completed
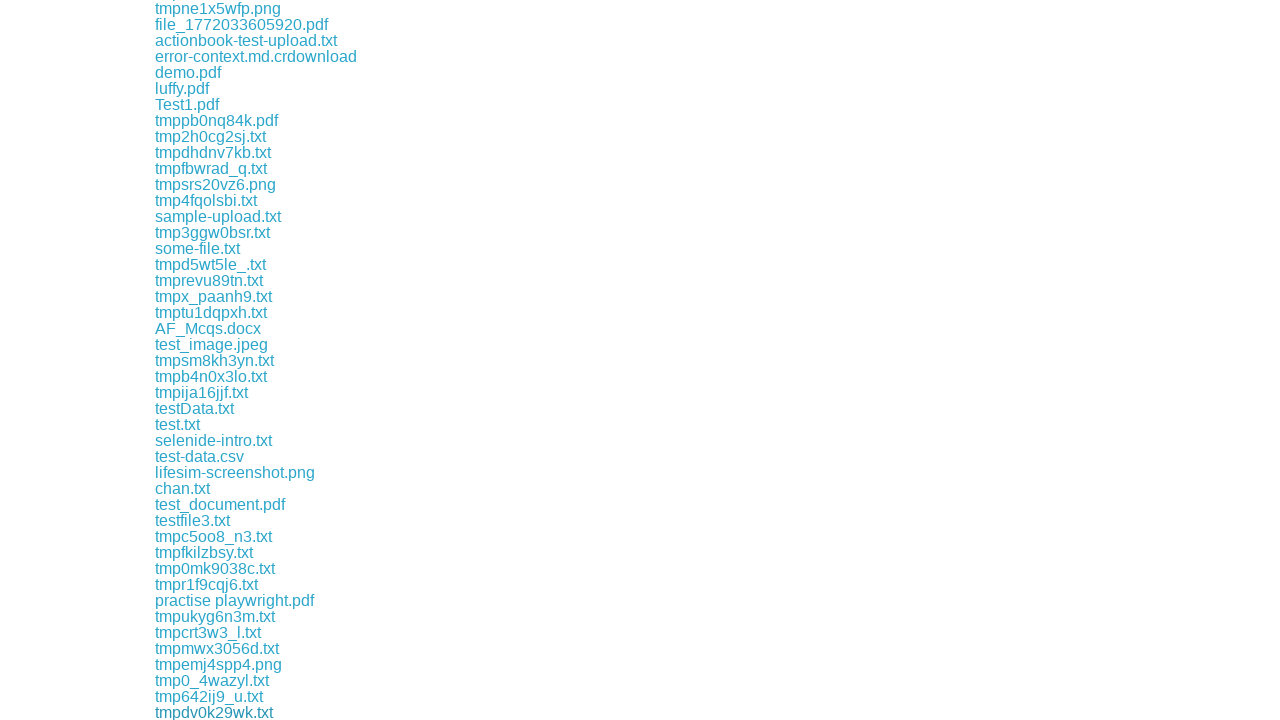

Clicked a download link and initiated file download at (208, 712) on xpath=//a[contains(@href,'download')] >> nth=110
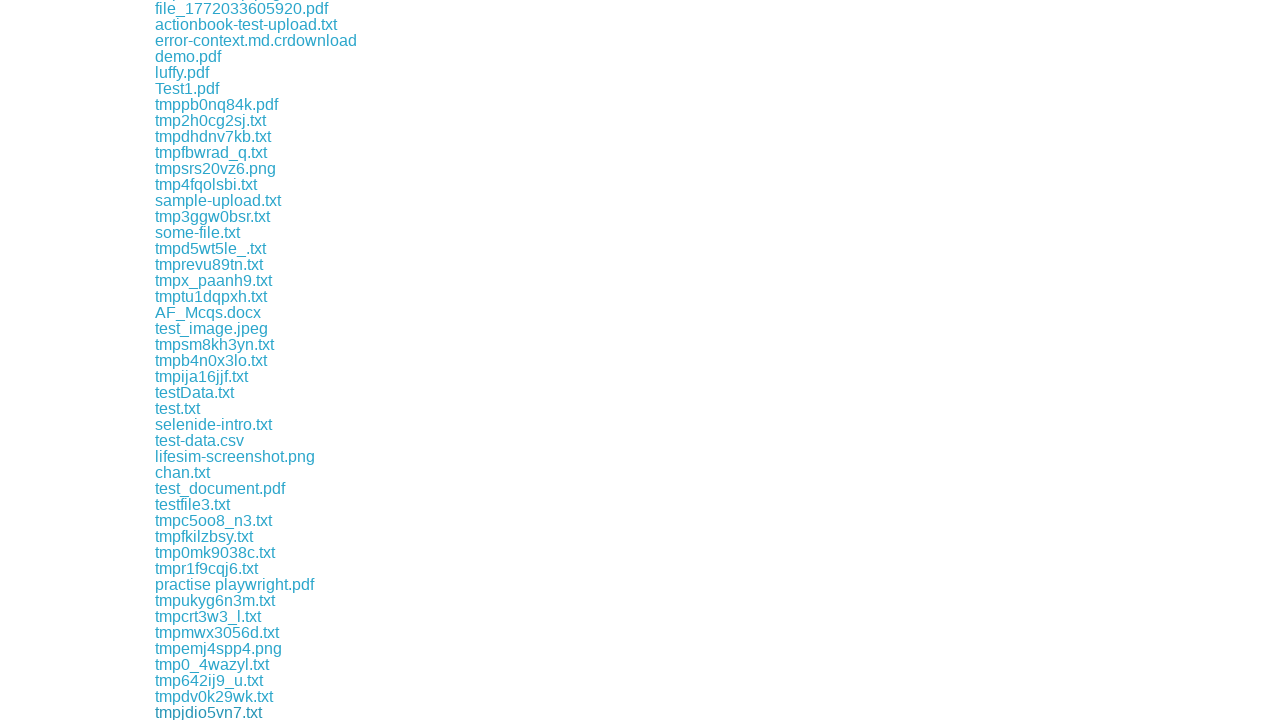

File download completed
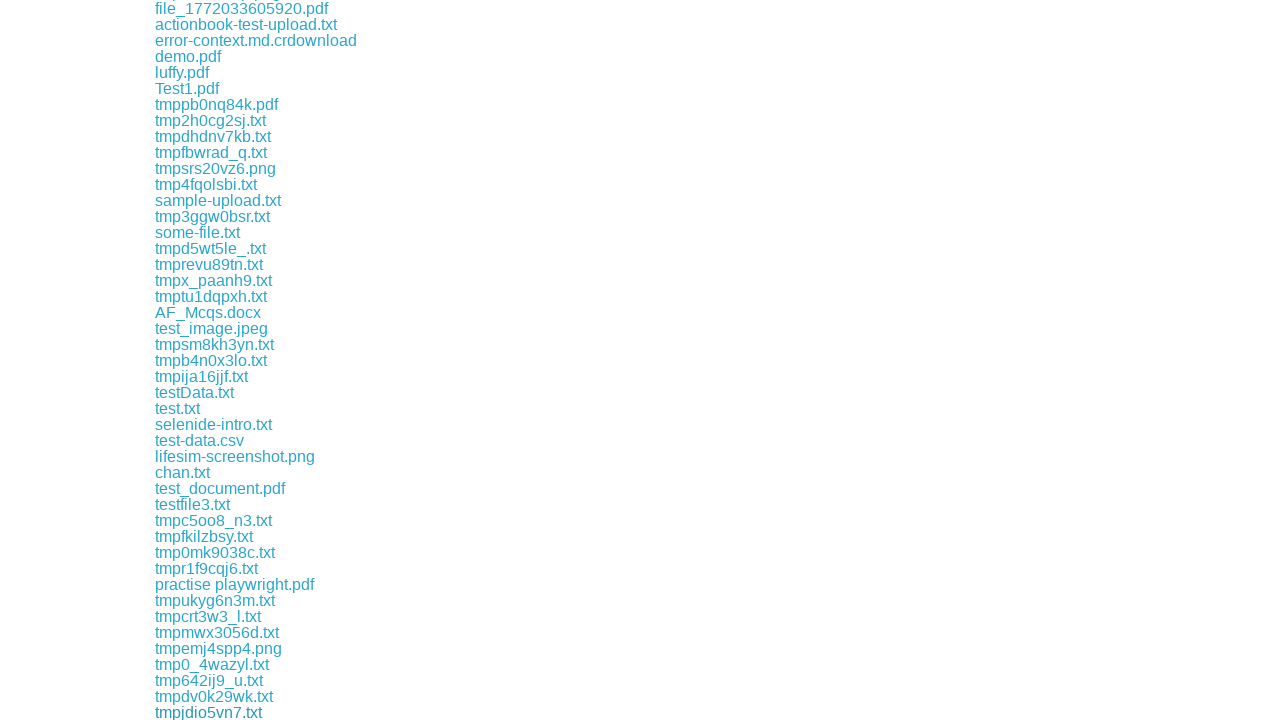

Clicked a download link and initiated file download at (214, 712) on xpath=//a[contains(@href,'download')] >> nth=111
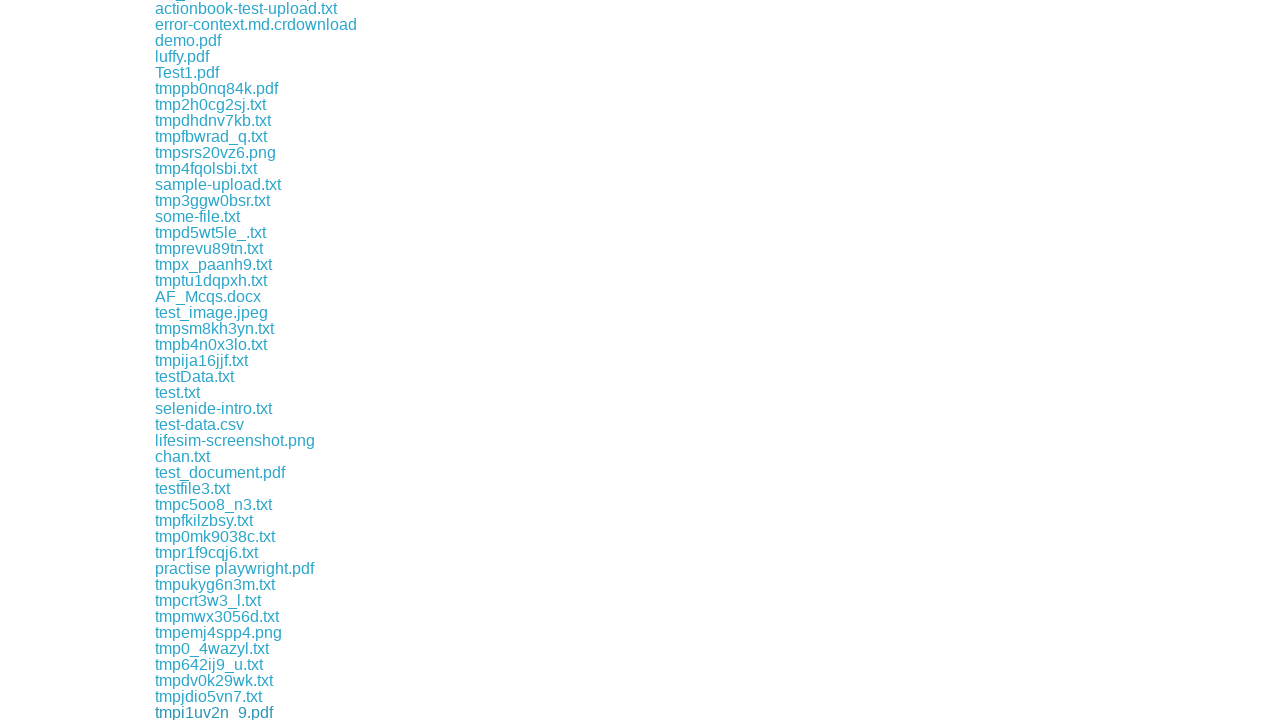

File download completed
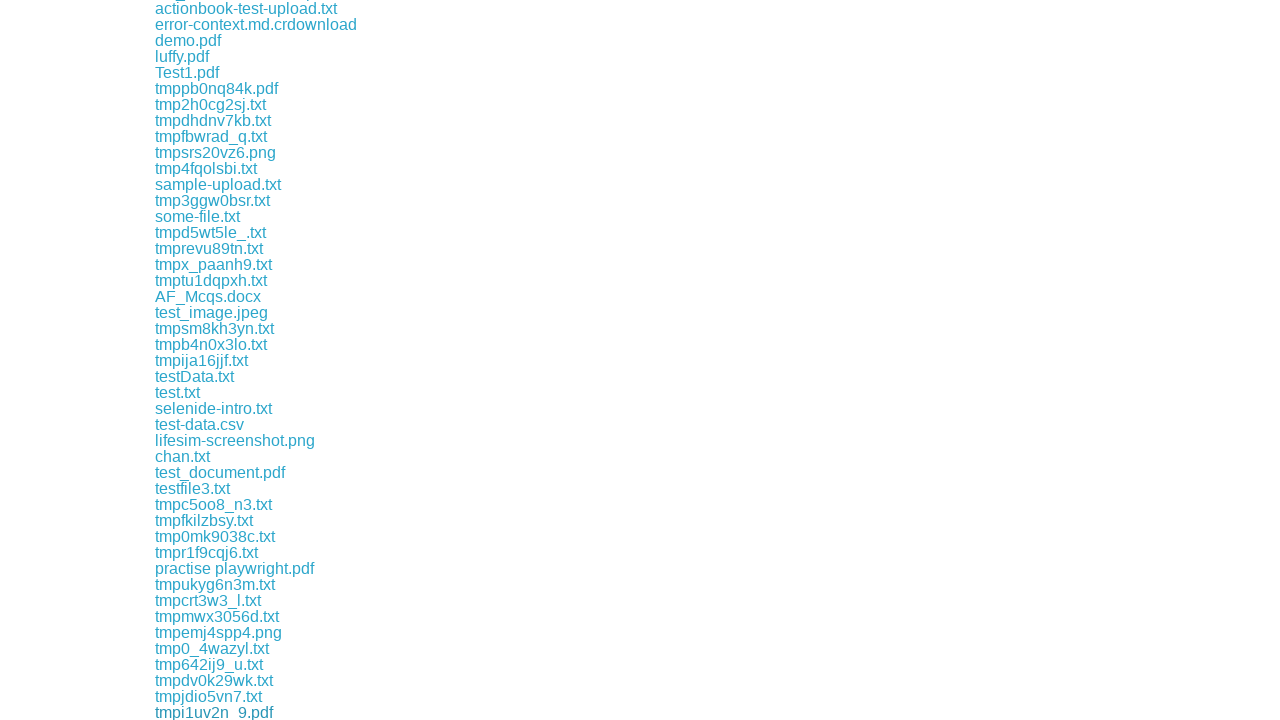

Clicked a download link and initiated file download at (216, 712) on xpath=//a[contains(@href,'download')] >> nth=112
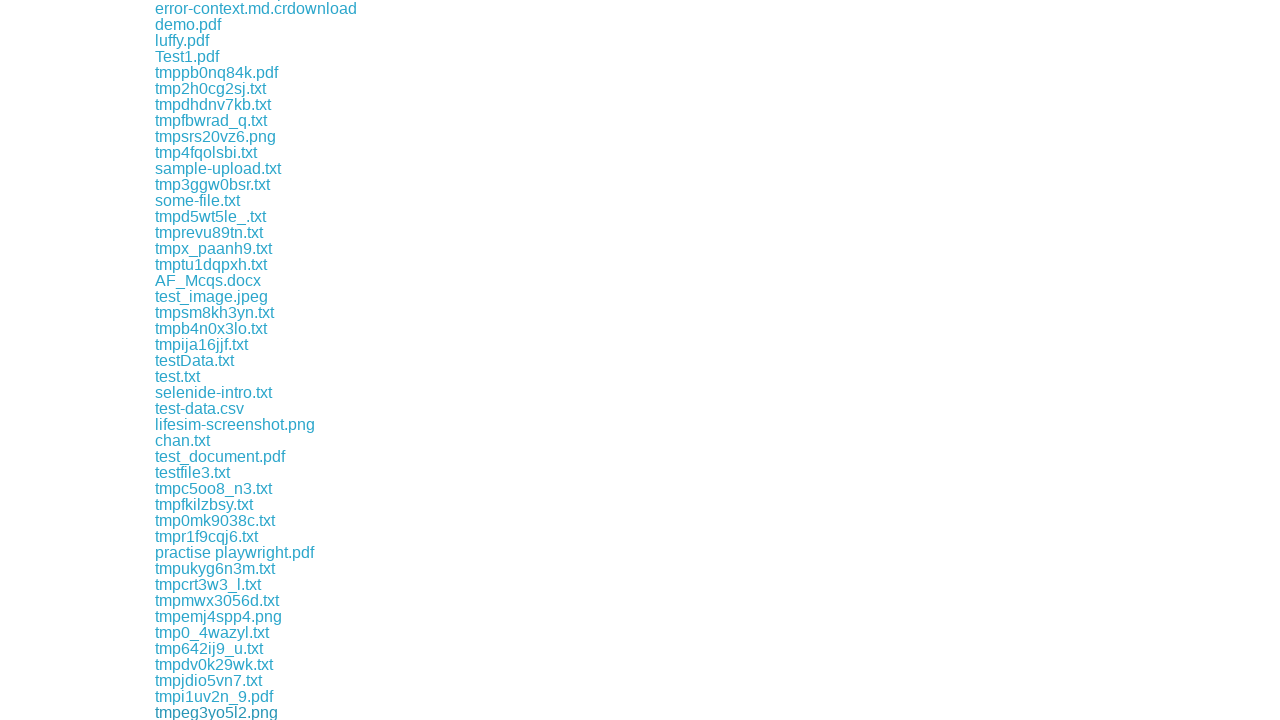

File download completed
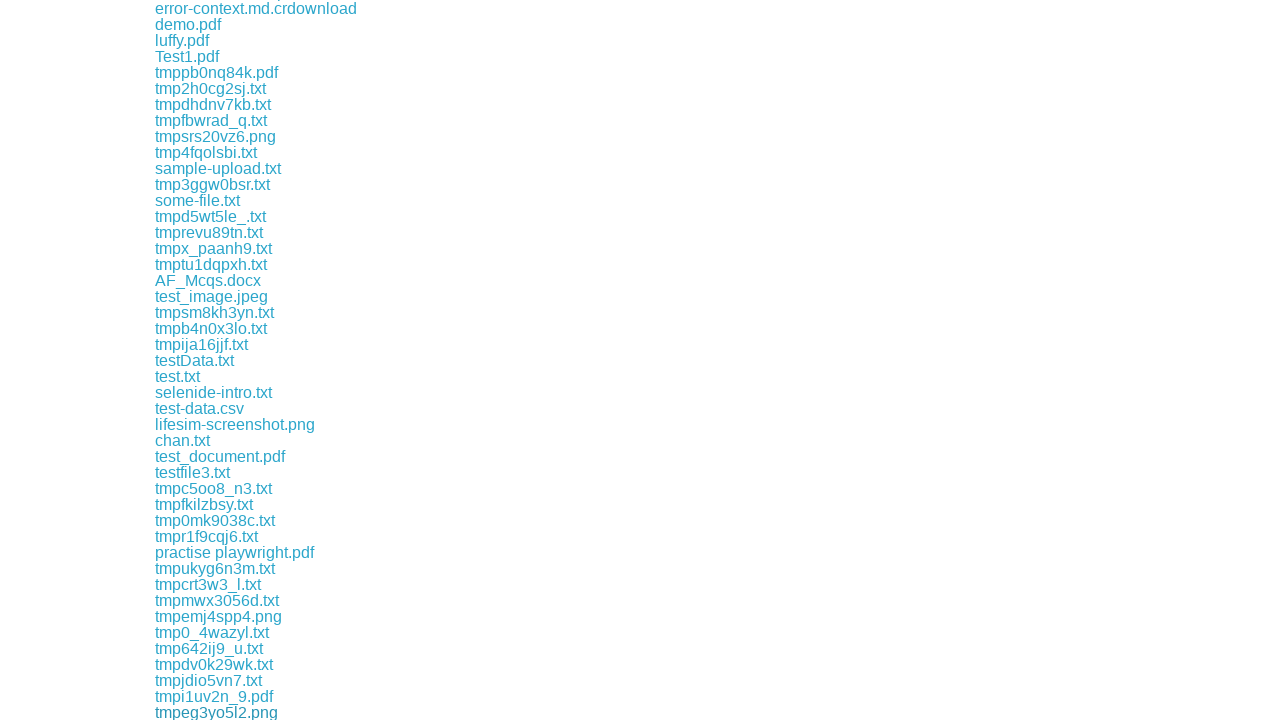

Clicked a download link and initiated file download at (238, 712) on xpath=//a[contains(@href,'download')] >> nth=113
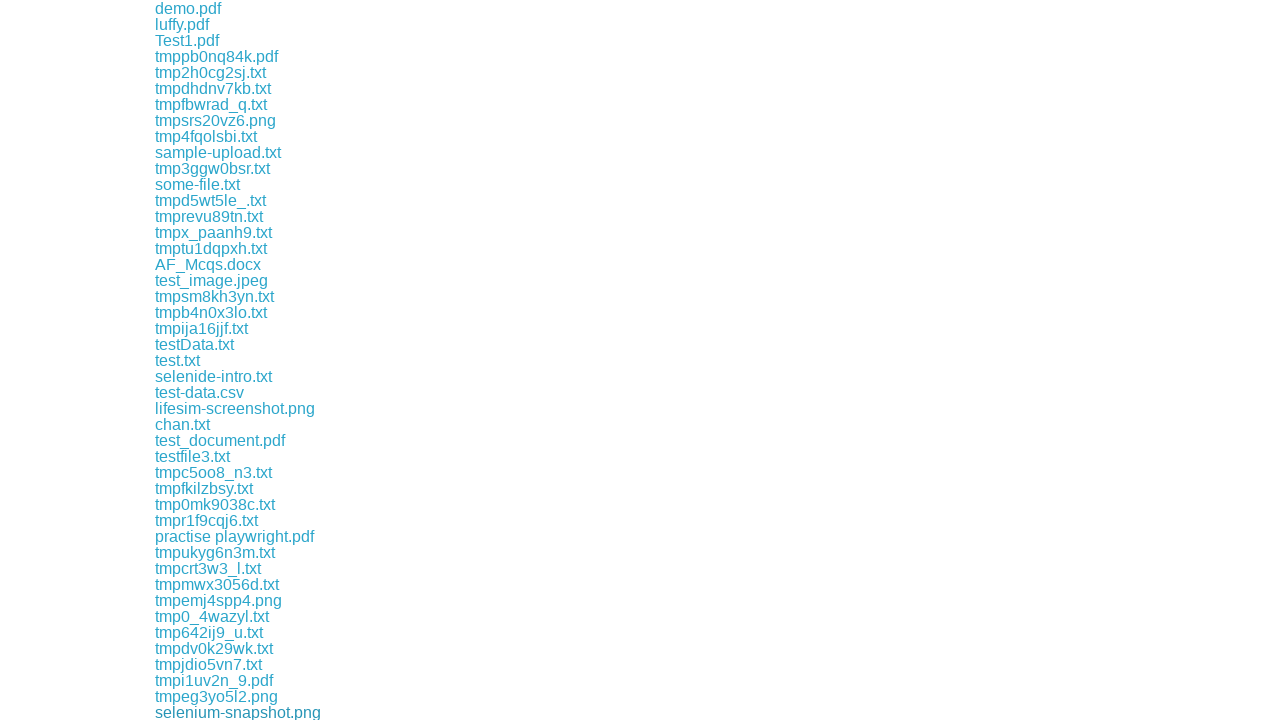

File download completed
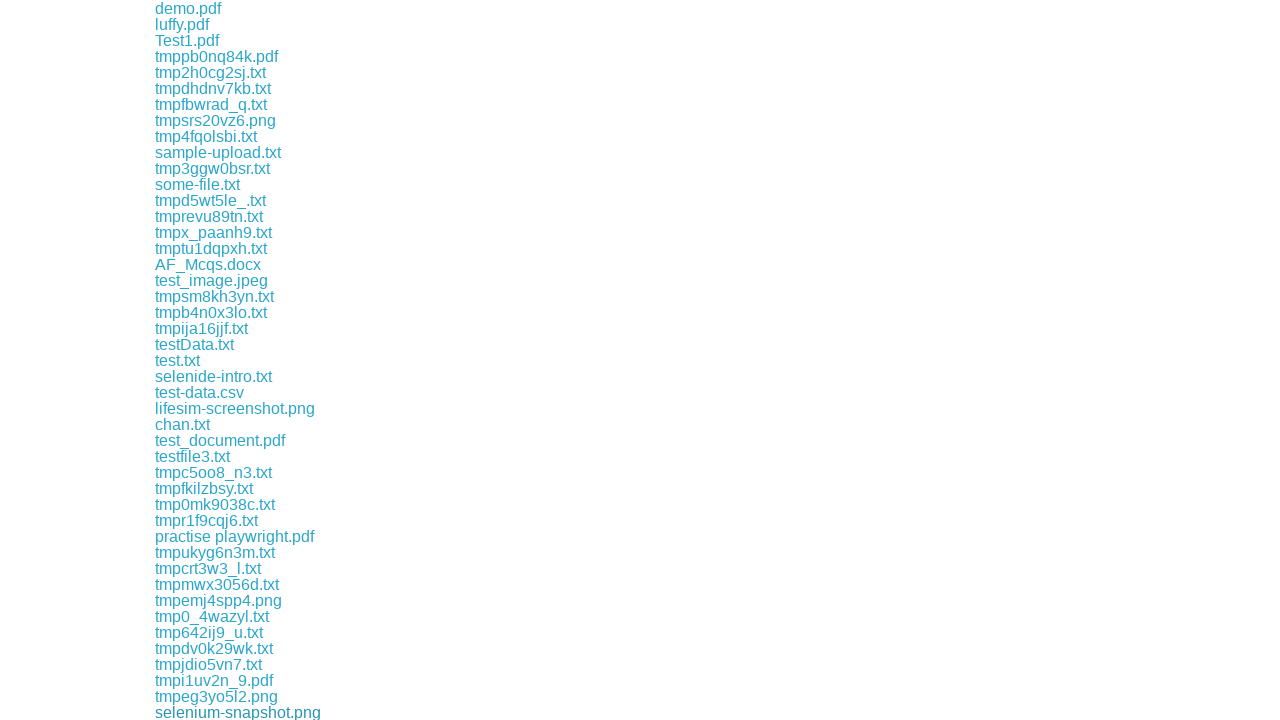

Clicked a download link and initiated file download at (250, 712) on xpath=//a[contains(@href,'download')] >> nth=114
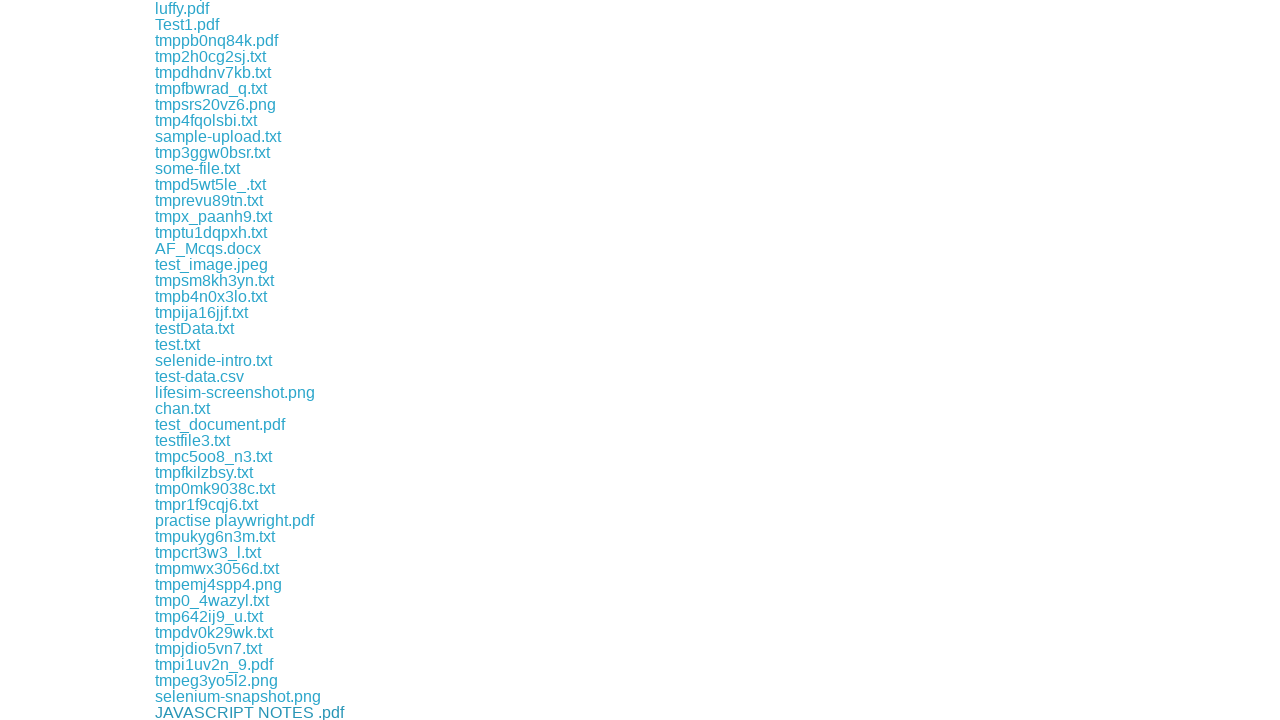

File download completed
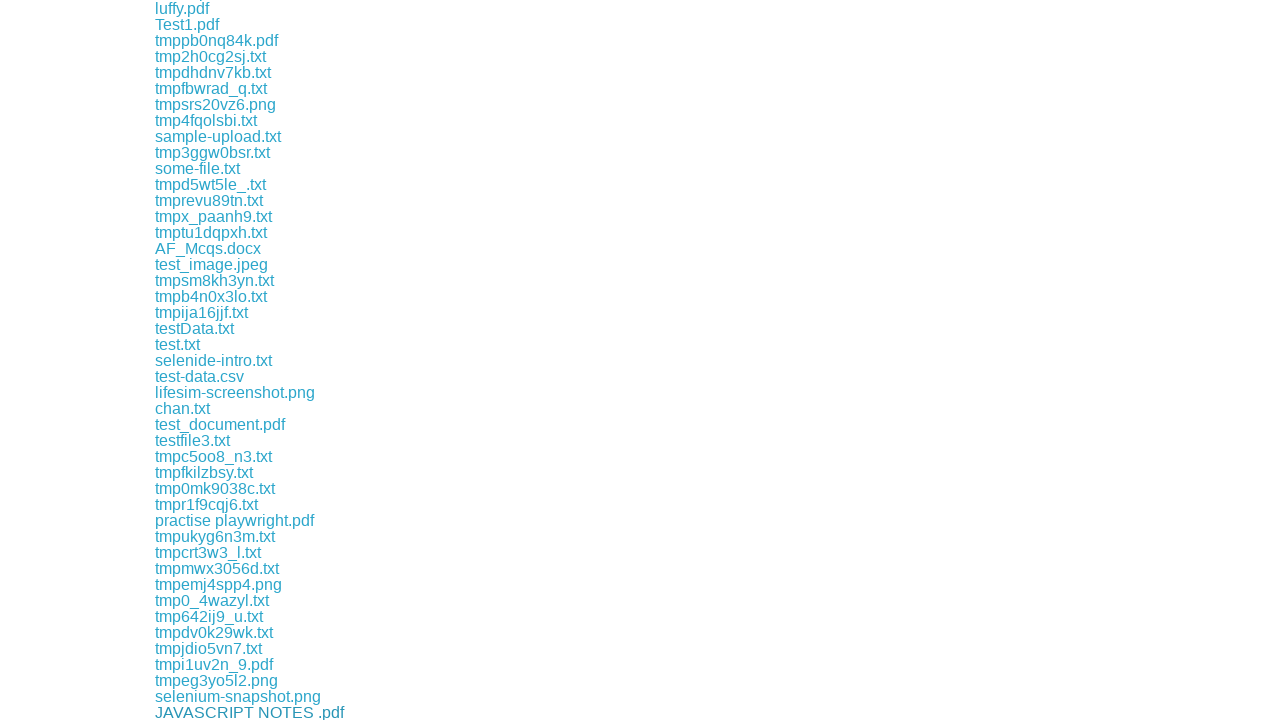

Clicked a download link and initiated file download at (228, 712) on xpath=//a[contains(@href,'download')] >> nth=115
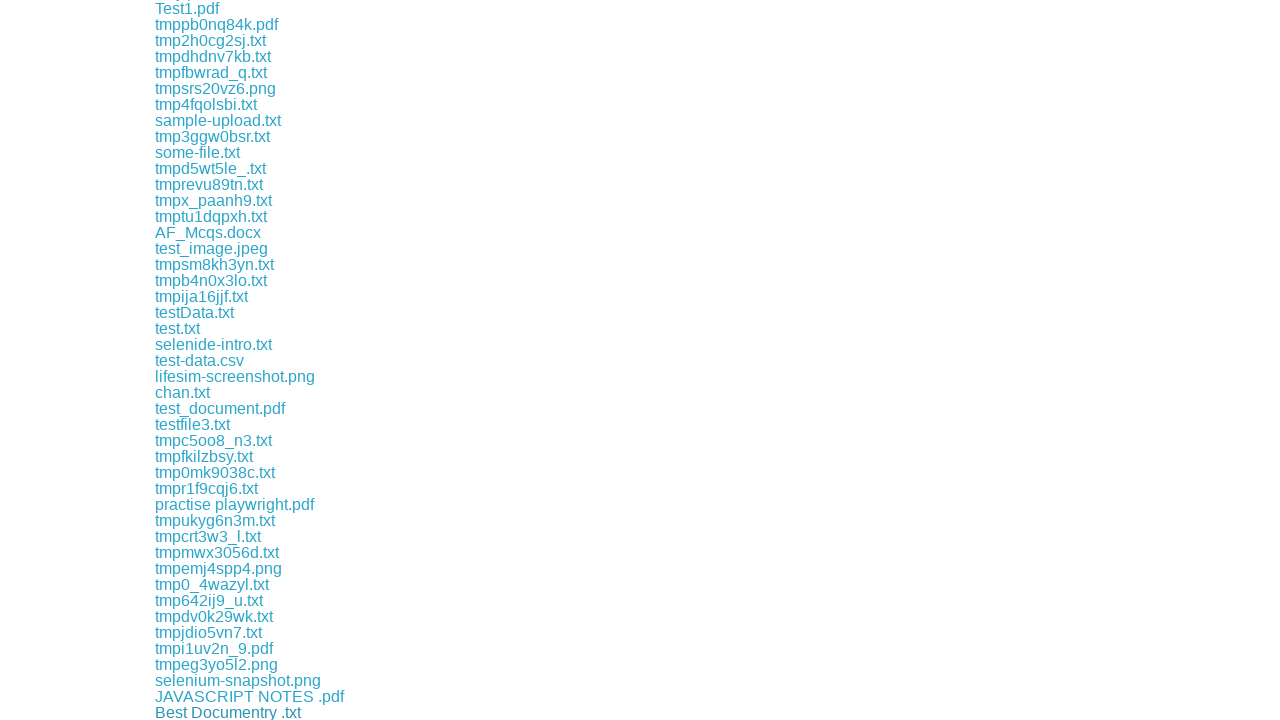

File download completed
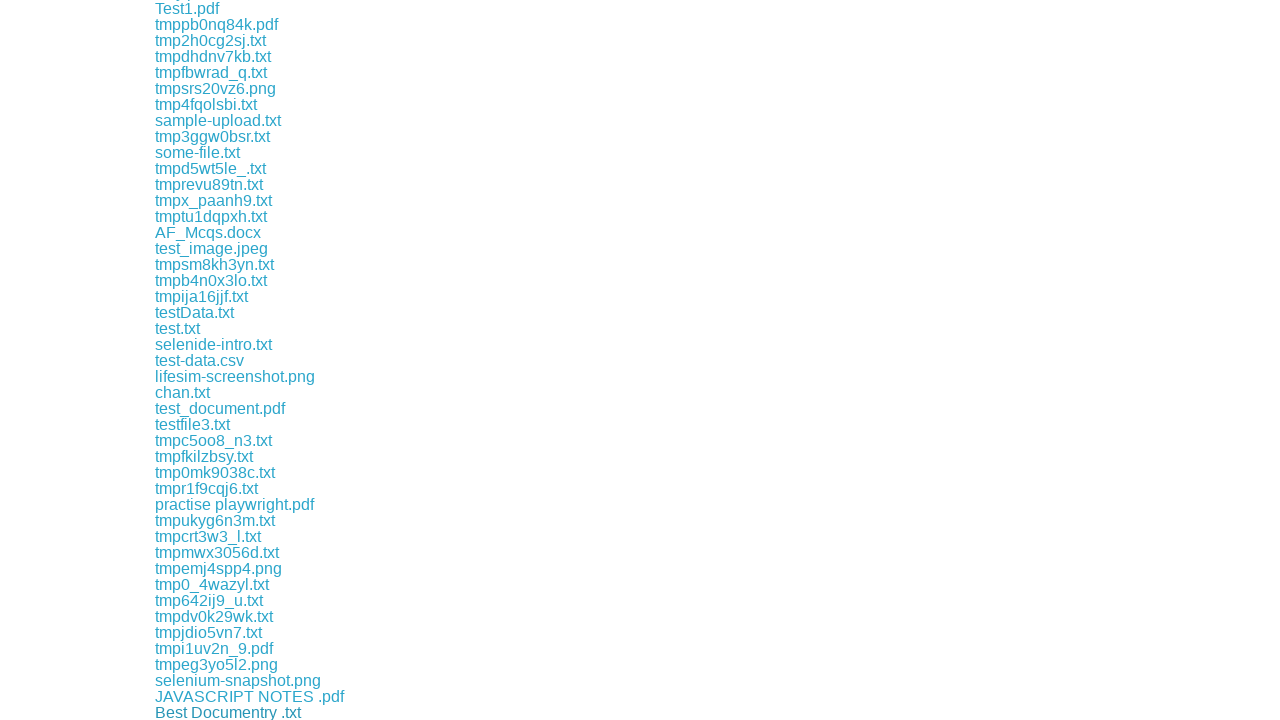

Clicked a download link and initiated file download at (210, 712) on xpath=//a[contains(@href,'download')] >> nth=116
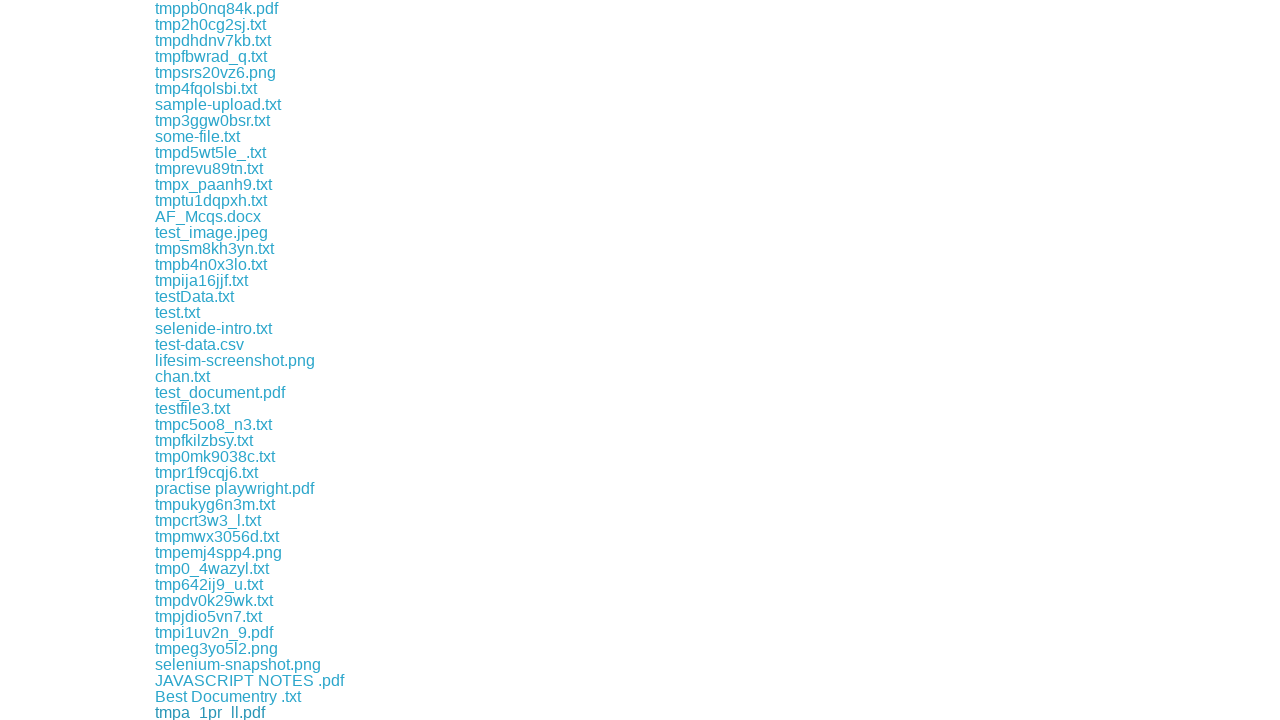

File download completed
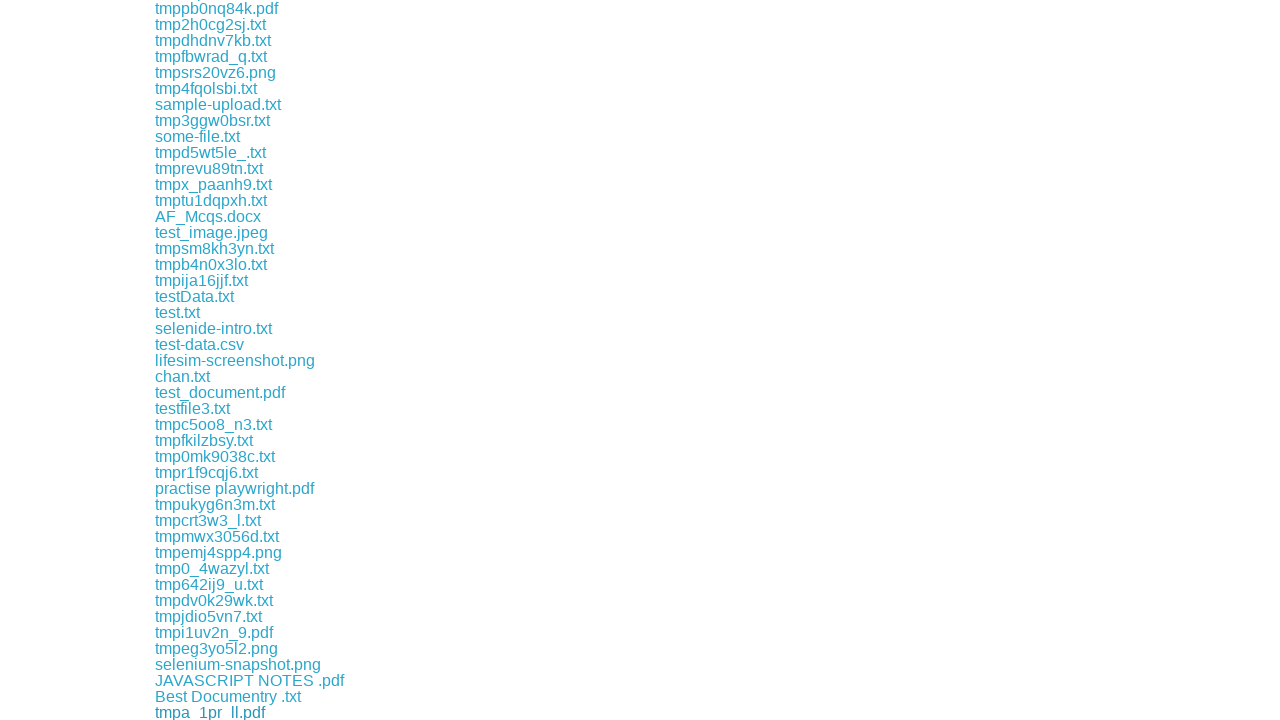

Clicked a download link and initiated file download at (228, 712) on xpath=//a[contains(@href,'download')] >> nth=117
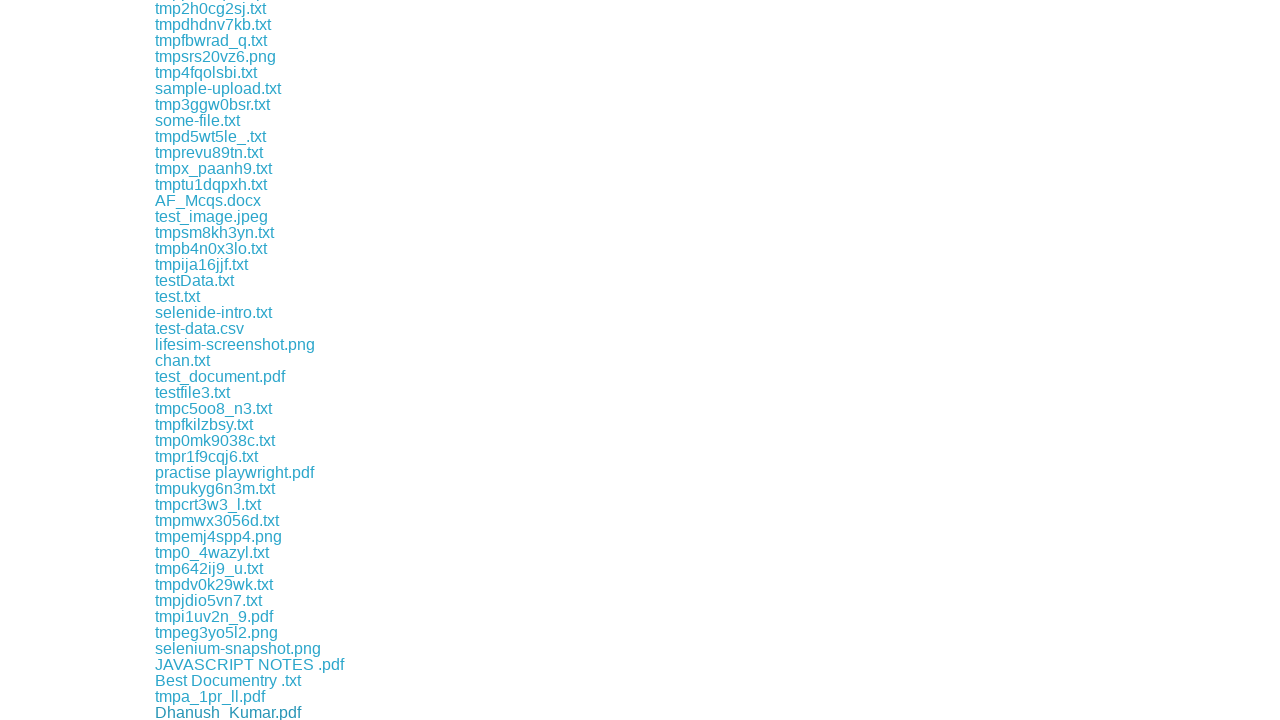

File download completed
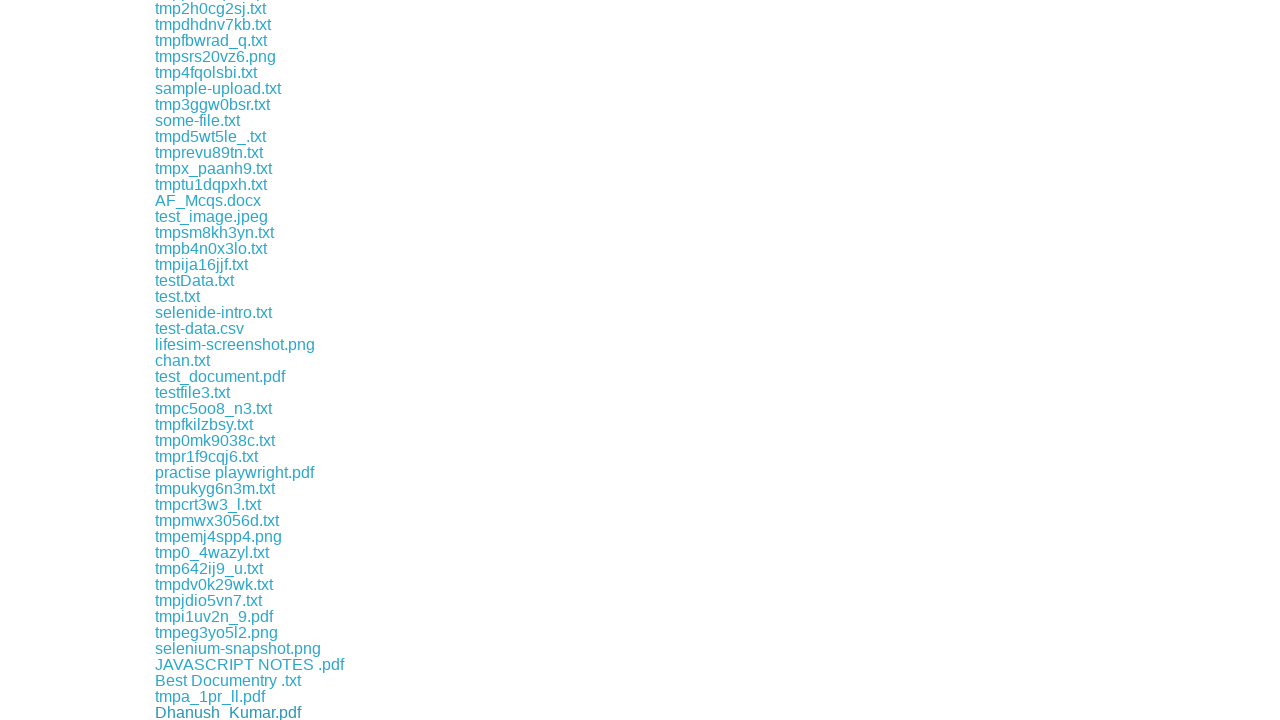

Clicked a download link and initiated file download at (220, 712) on xpath=//a[contains(@href,'download')] >> nth=118
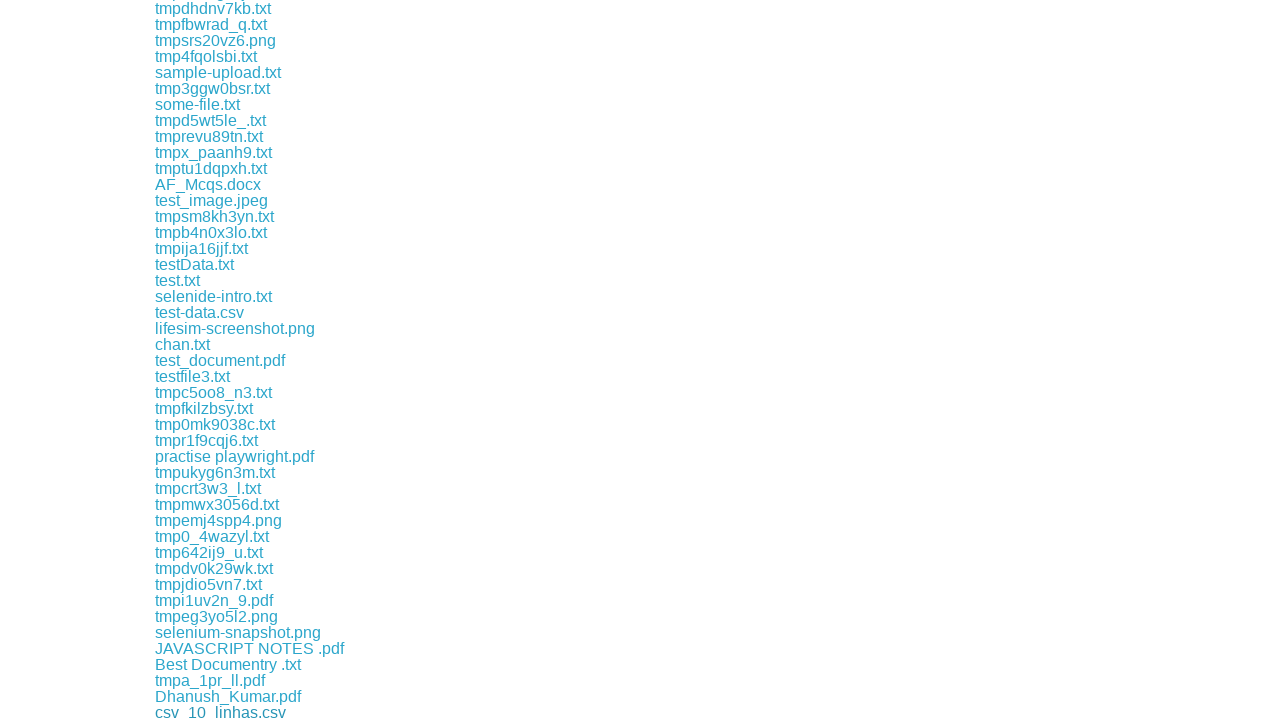

File download completed
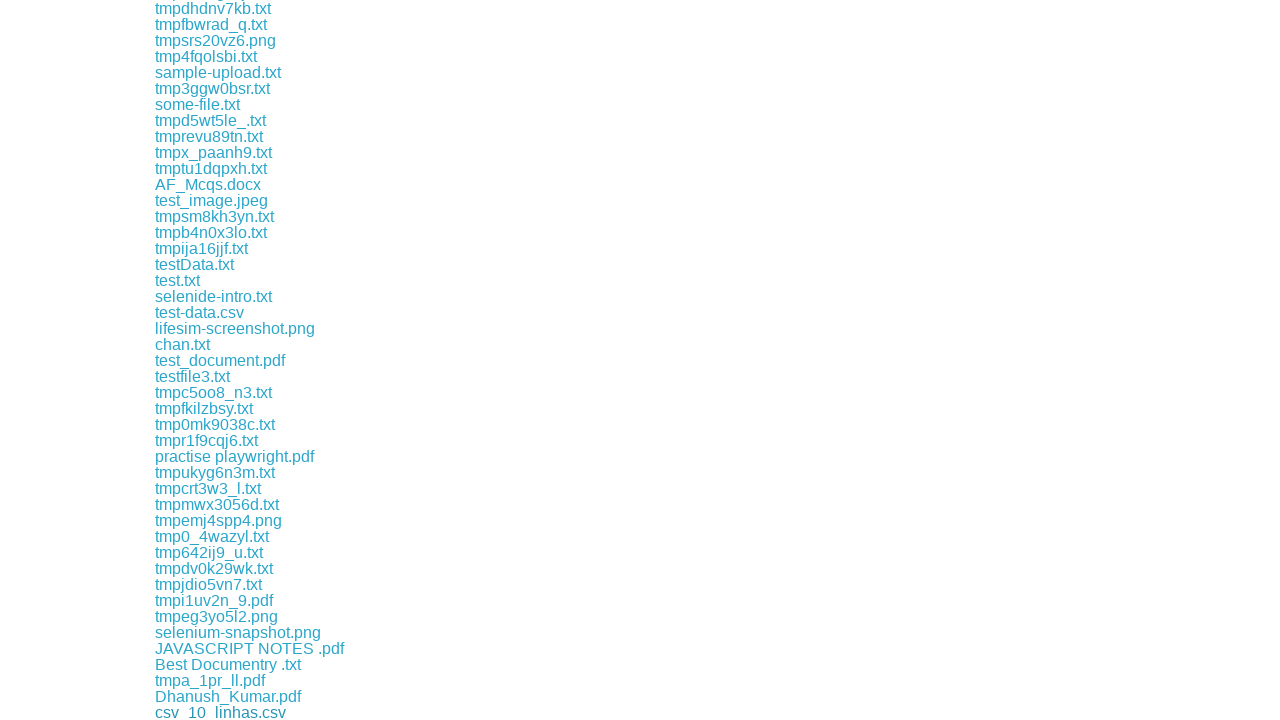

Clicked a download link and initiated file download at (205, 712) on xpath=//a[contains(@href,'download')] >> nth=119
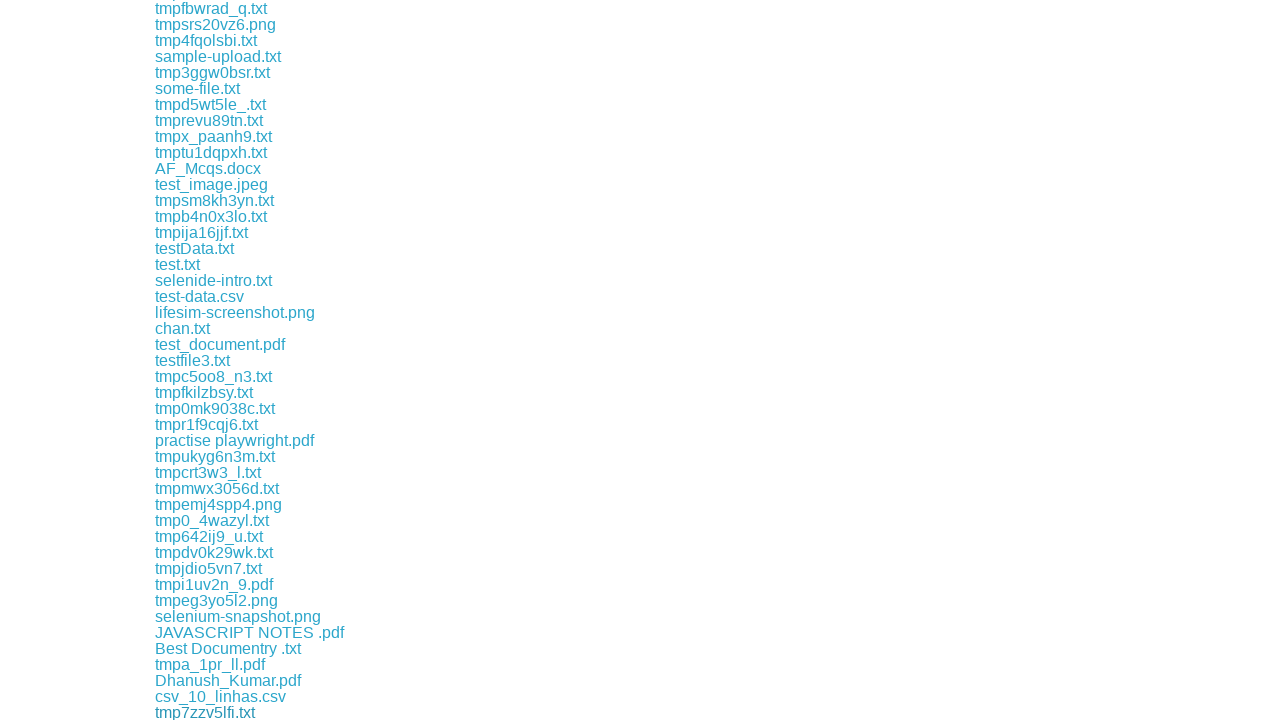

File download completed
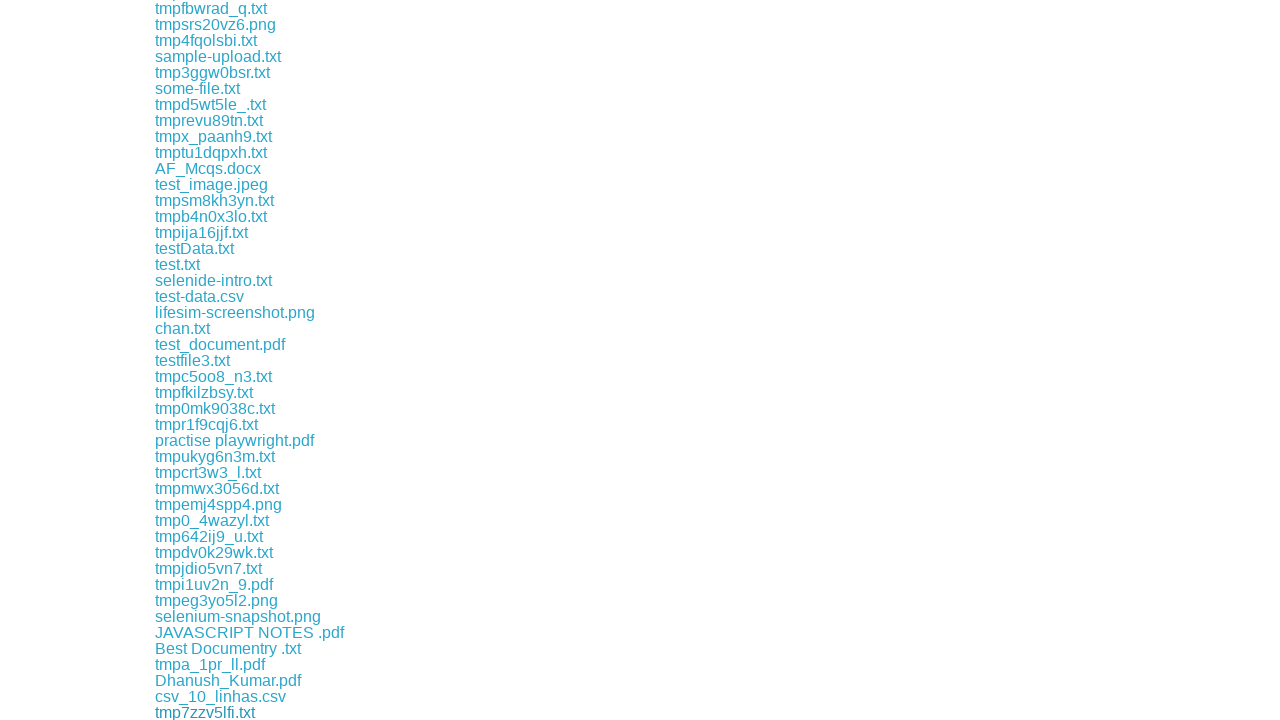

Clicked a download link and initiated file download at (212, 712) on xpath=//a[contains(@href,'download')] >> nth=120
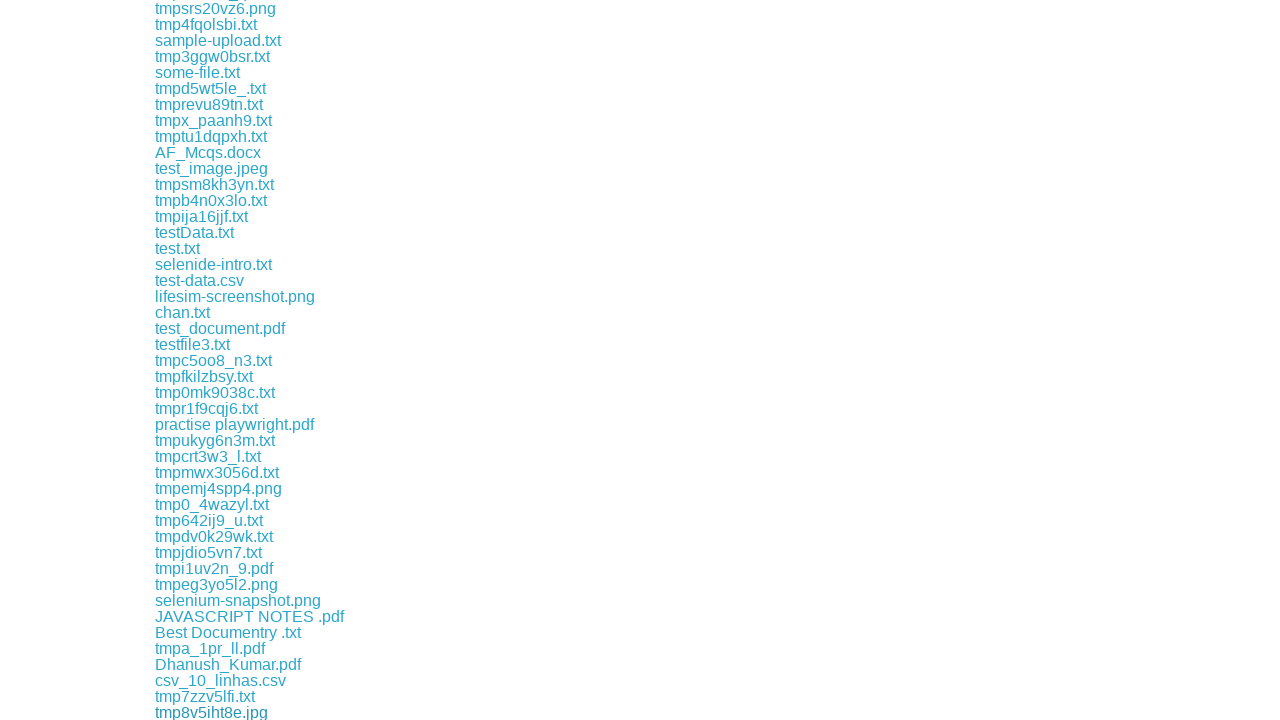

File download completed
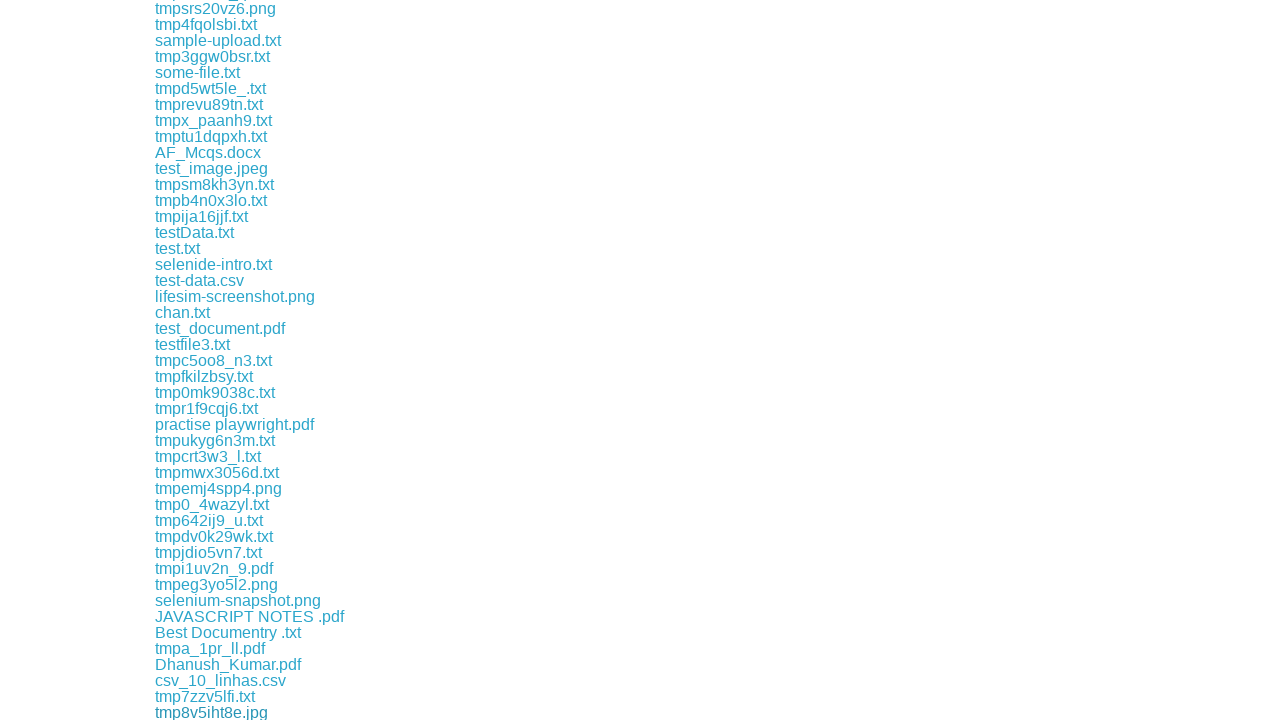

Clicked a download link and initiated file download at (220, 712) on xpath=//a[contains(@href,'download')] >> nth=121
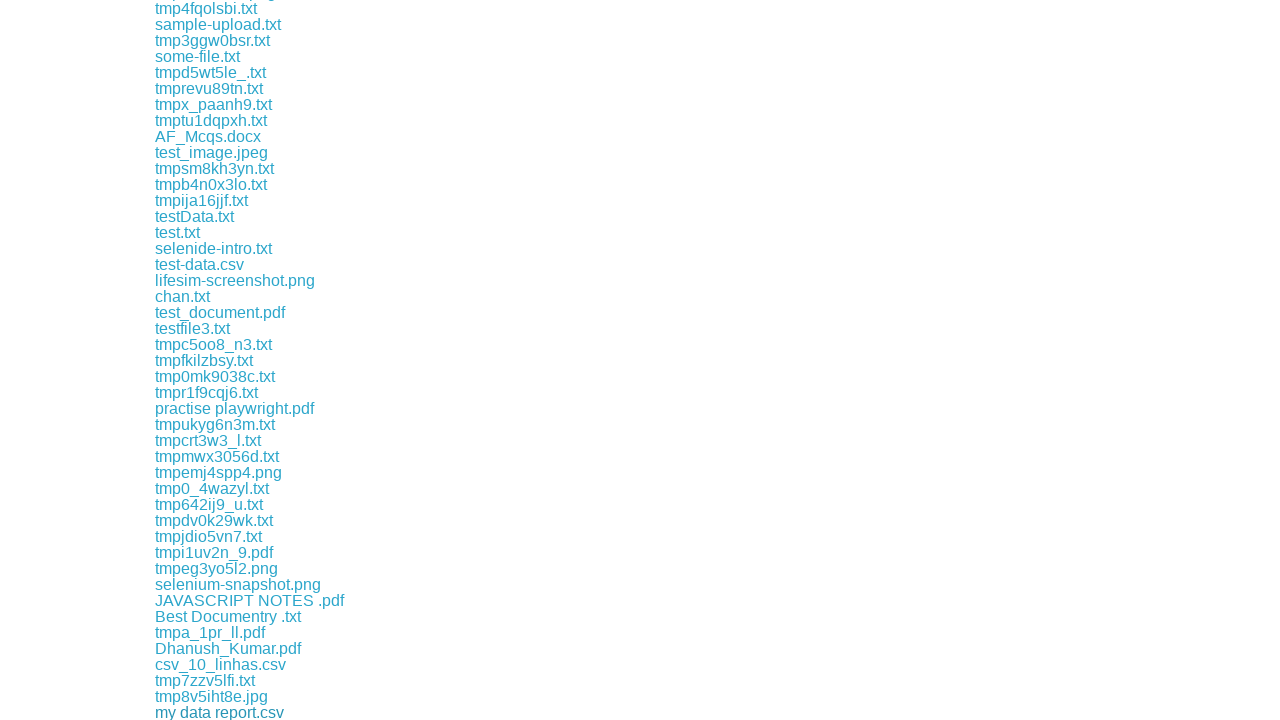

File download completed
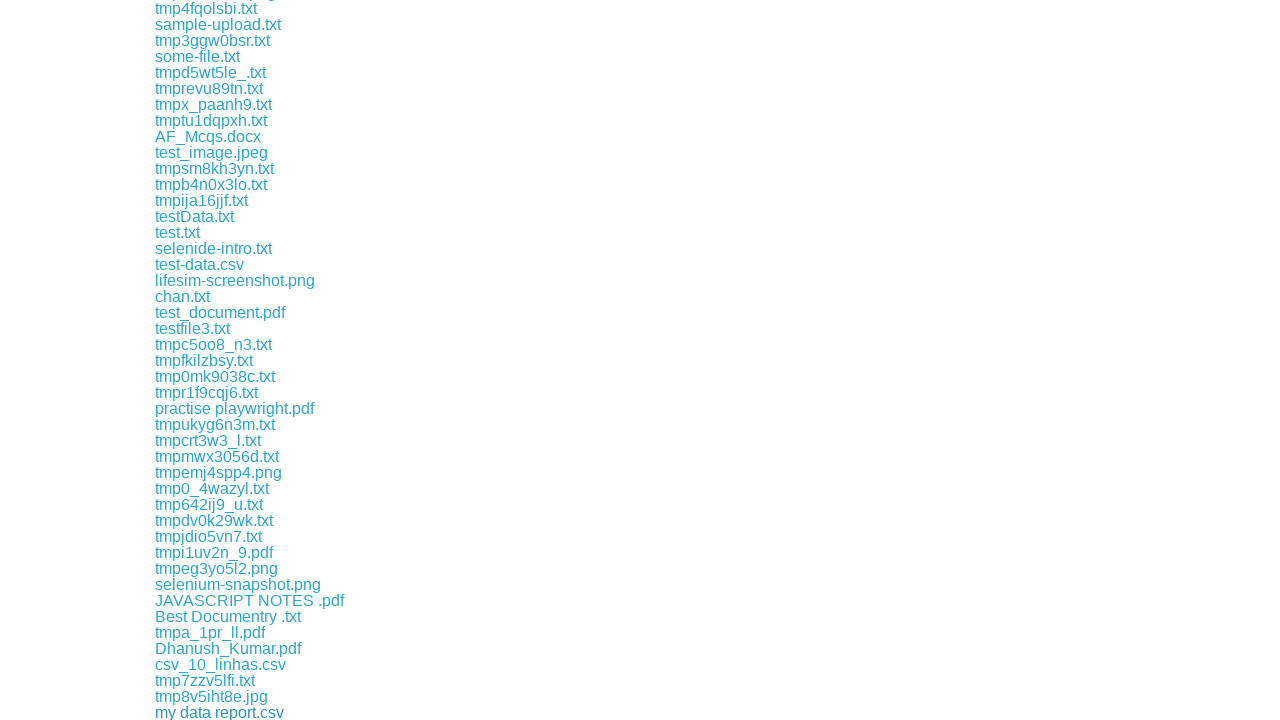

Clicked a download link and initiated file download at (211, 712) on xpath=//a[contains(@href,'download')] >> nth=122
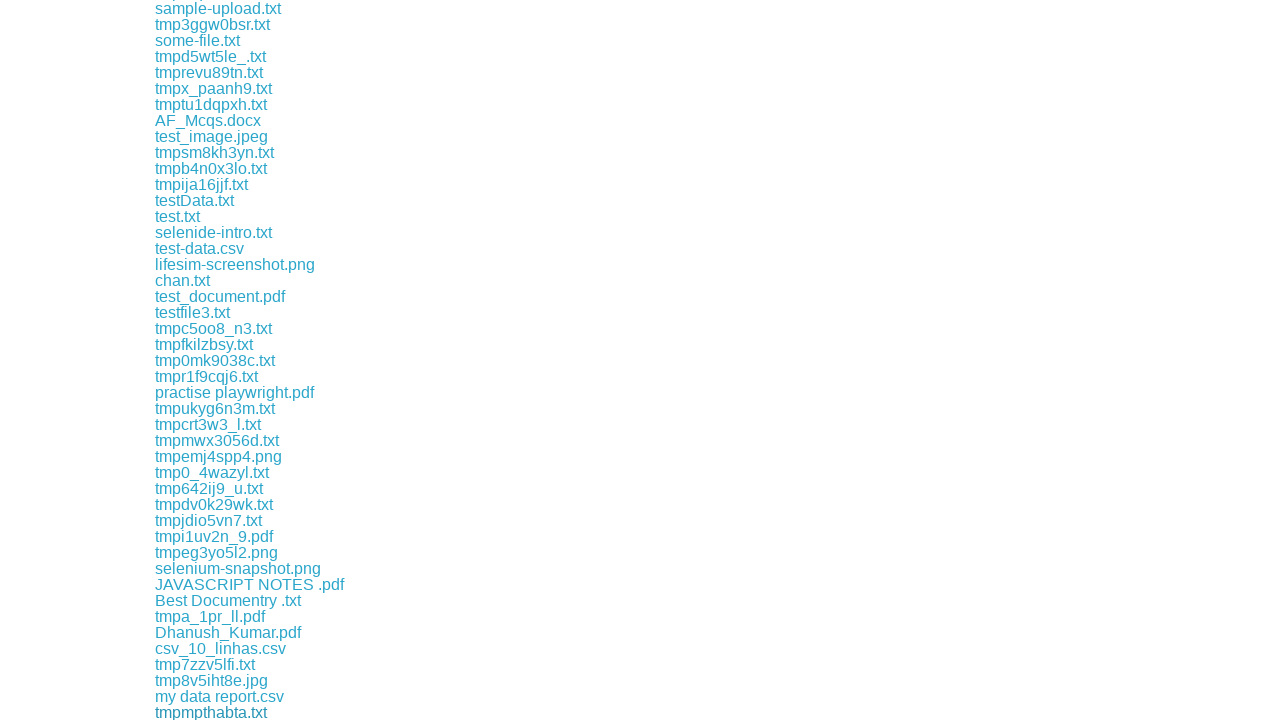

File download completed
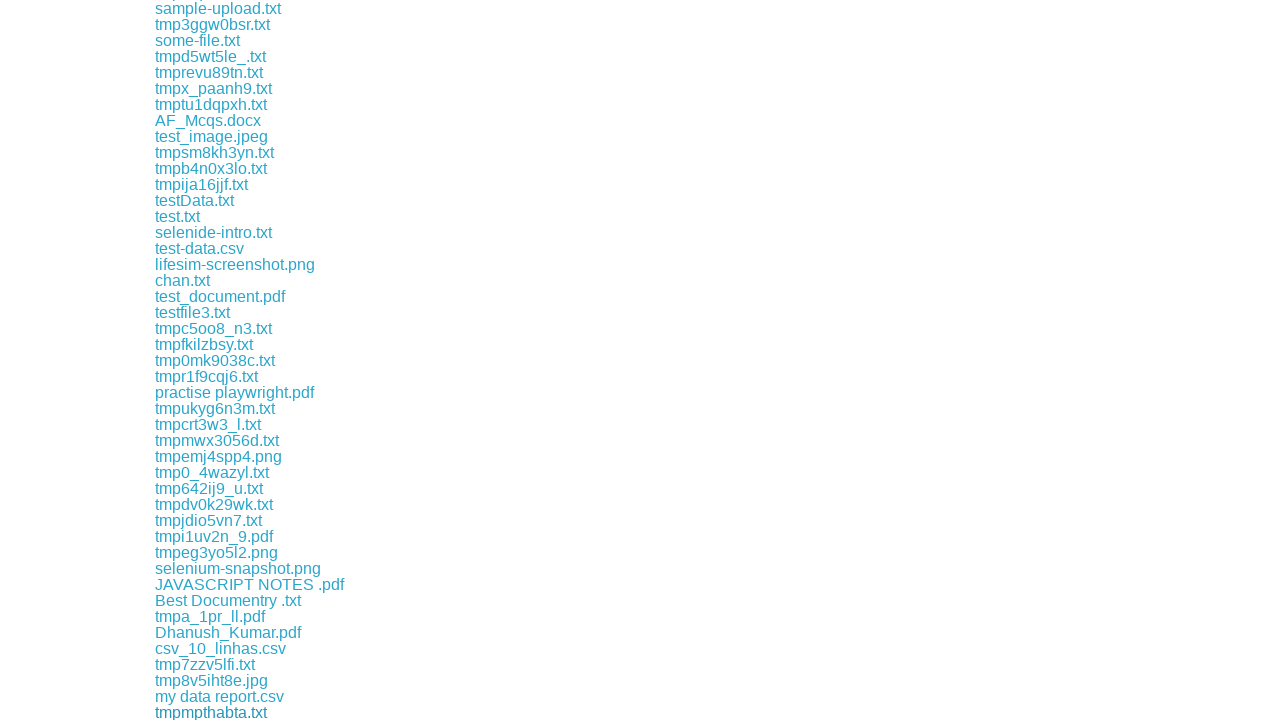

Clicked a download link and initiated file download at (210, 712) on xpath=//a[contains(@href,'download')] >> nth=123
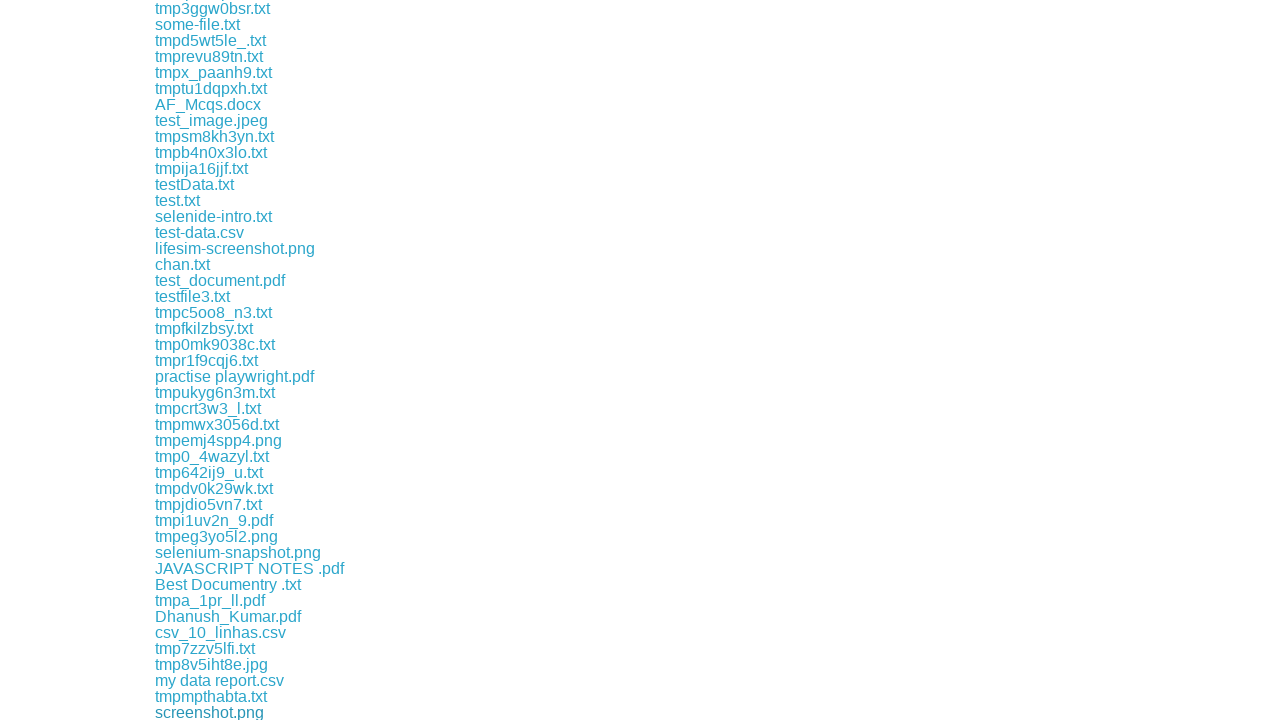

File download completed
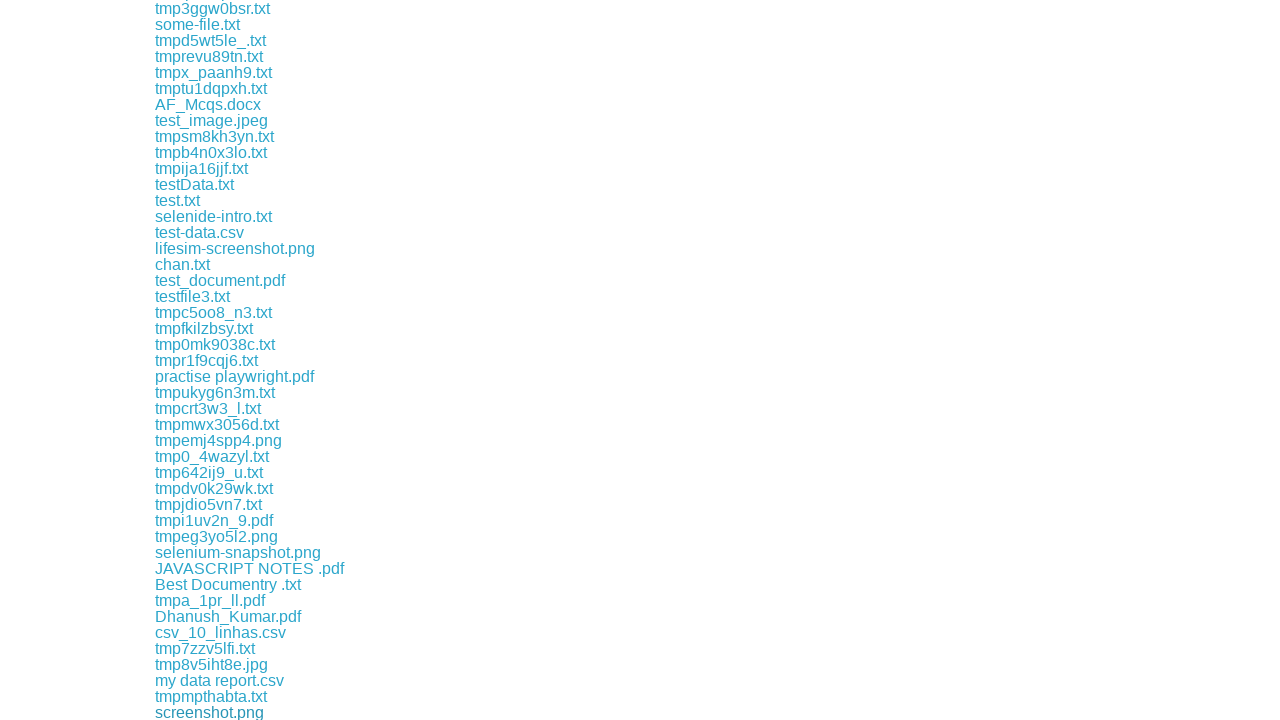

Clicked a download link and initiated file download at (203, 712) on xpath=//a[contains(@href,'download')] >> nth=124
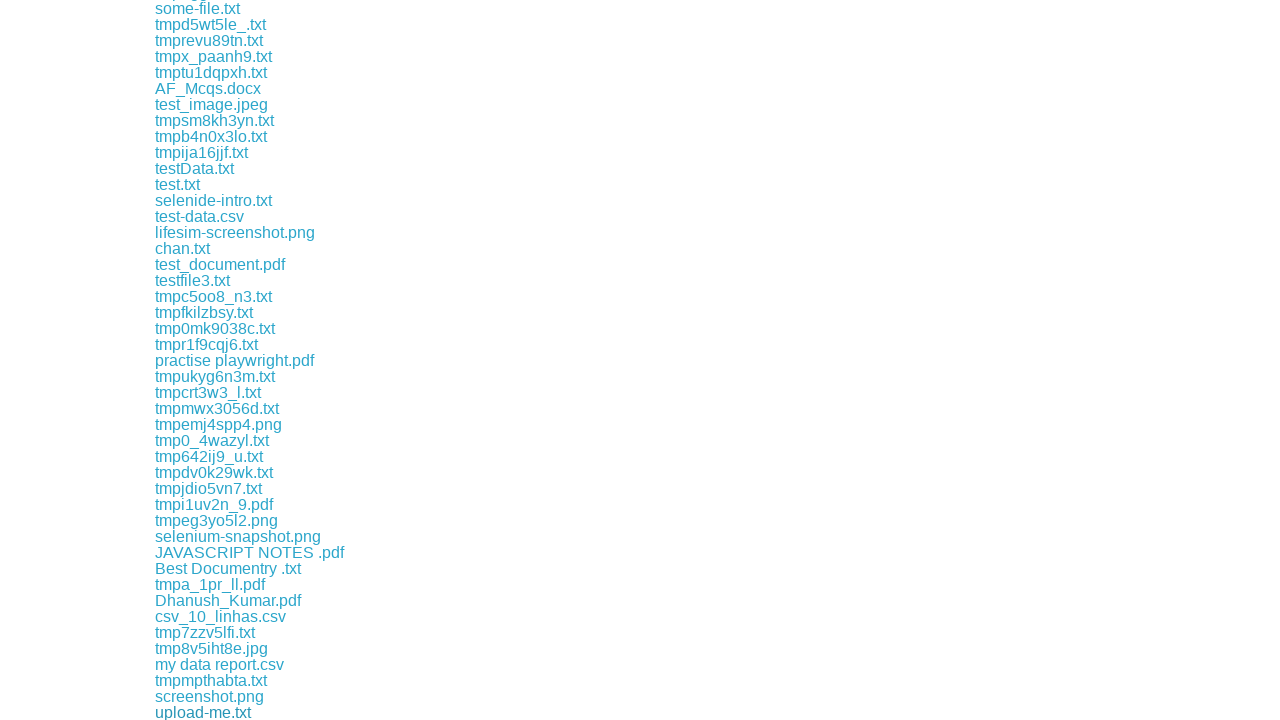

File download completed
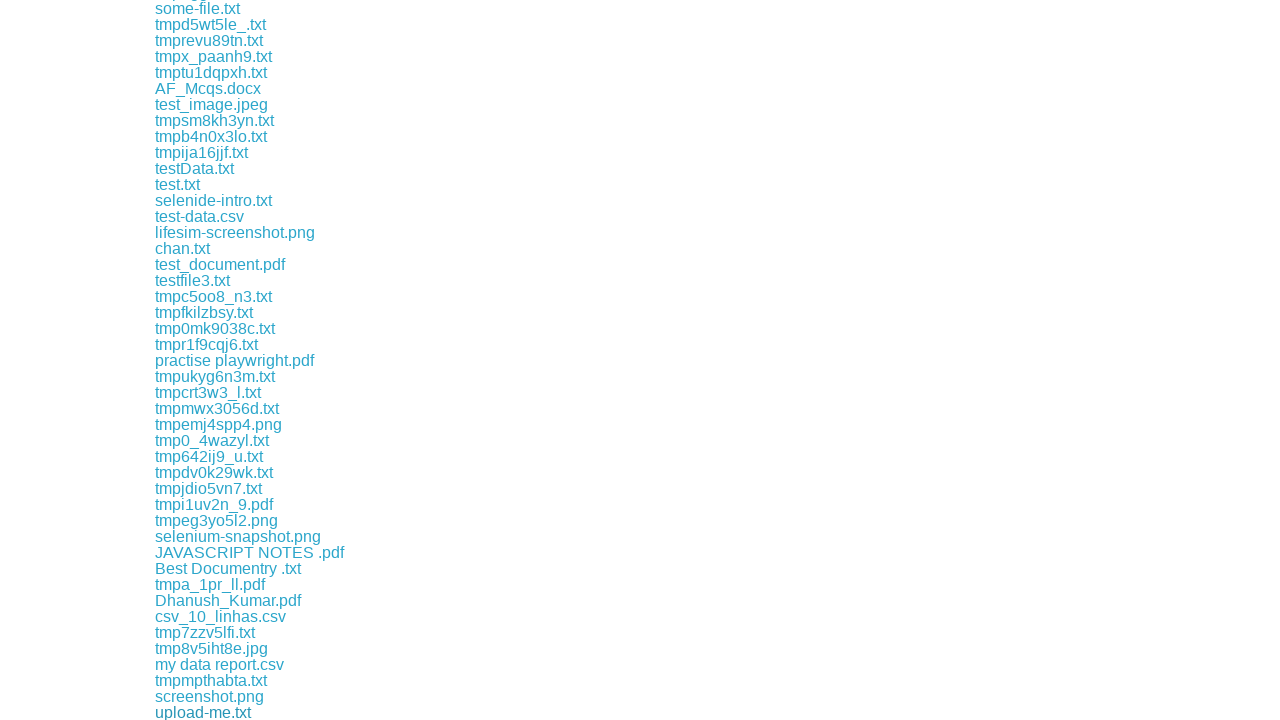

Clicked a download link and initiated file download at (212, 712) on xpath=//a[contains(@href,'download')] >> nth=125
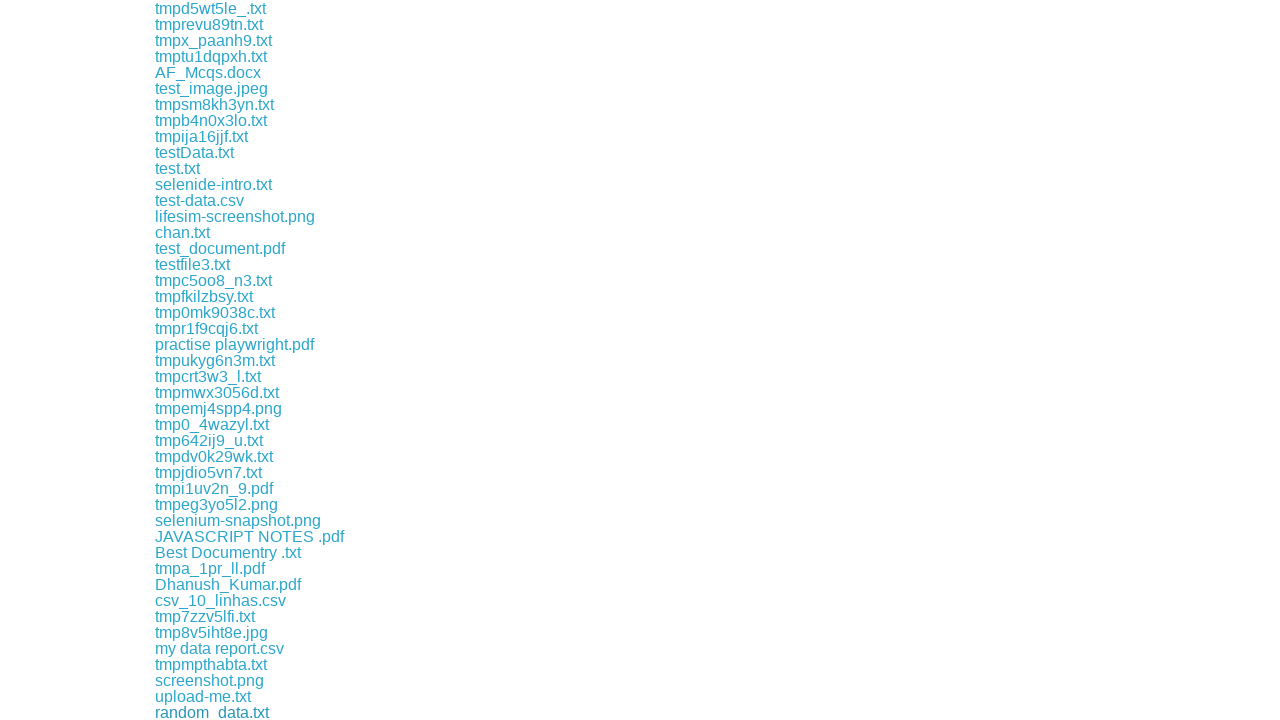

File download completed
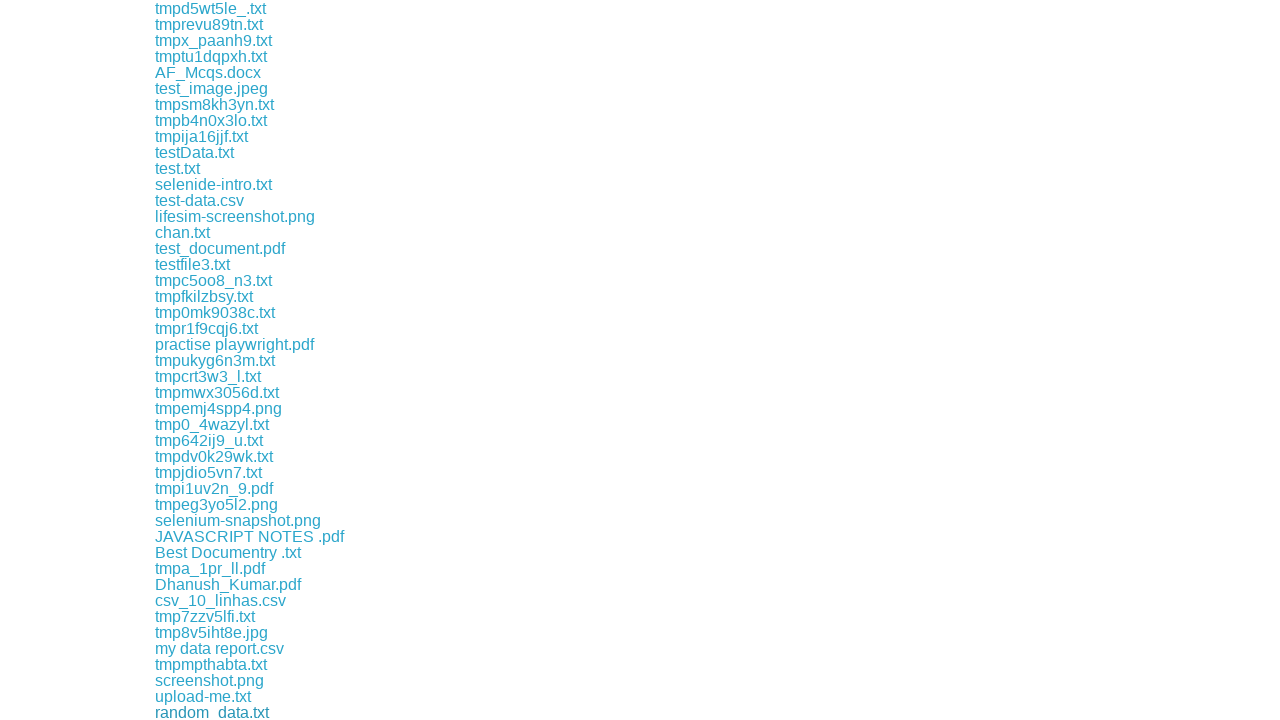

Clicked a download link and initiated file download at (204, 712) on xpath=//a[contains(@href,'download')] >> nth=126
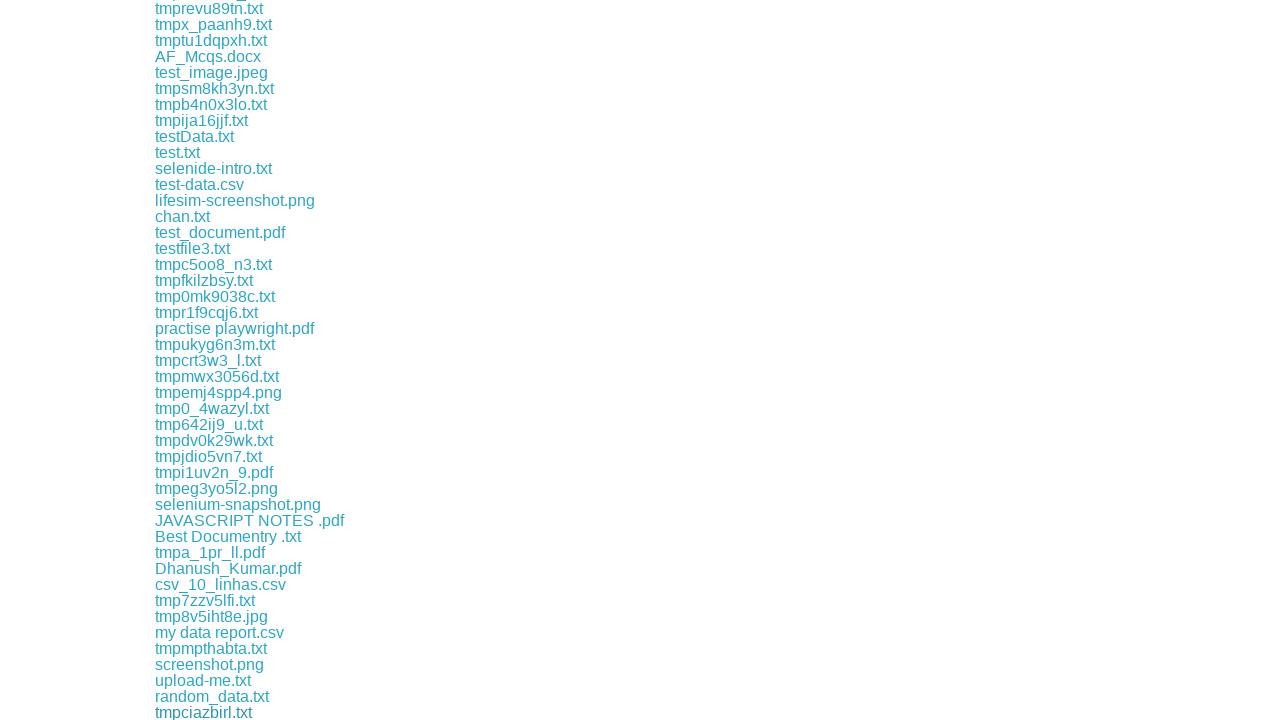

File download completed
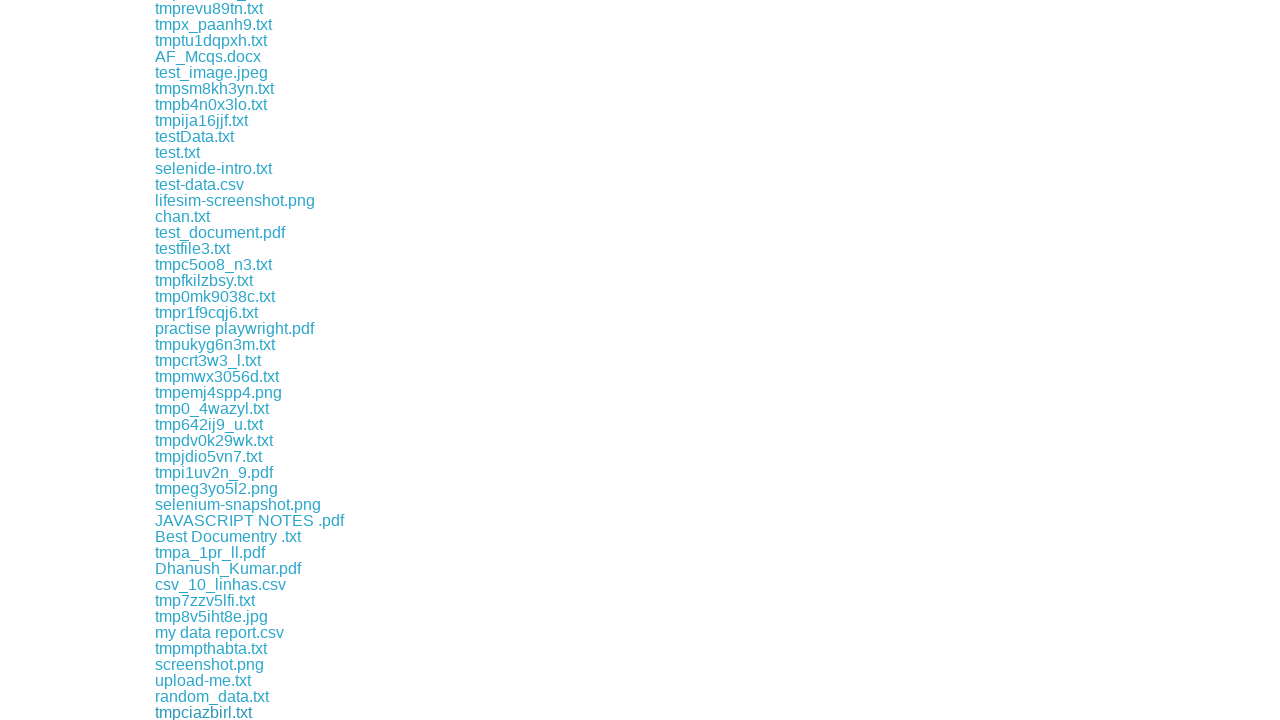

Clicked a download link and initiated file download at (216, 712) on xpath=//a[contains(@href,'download')] >> nth=127
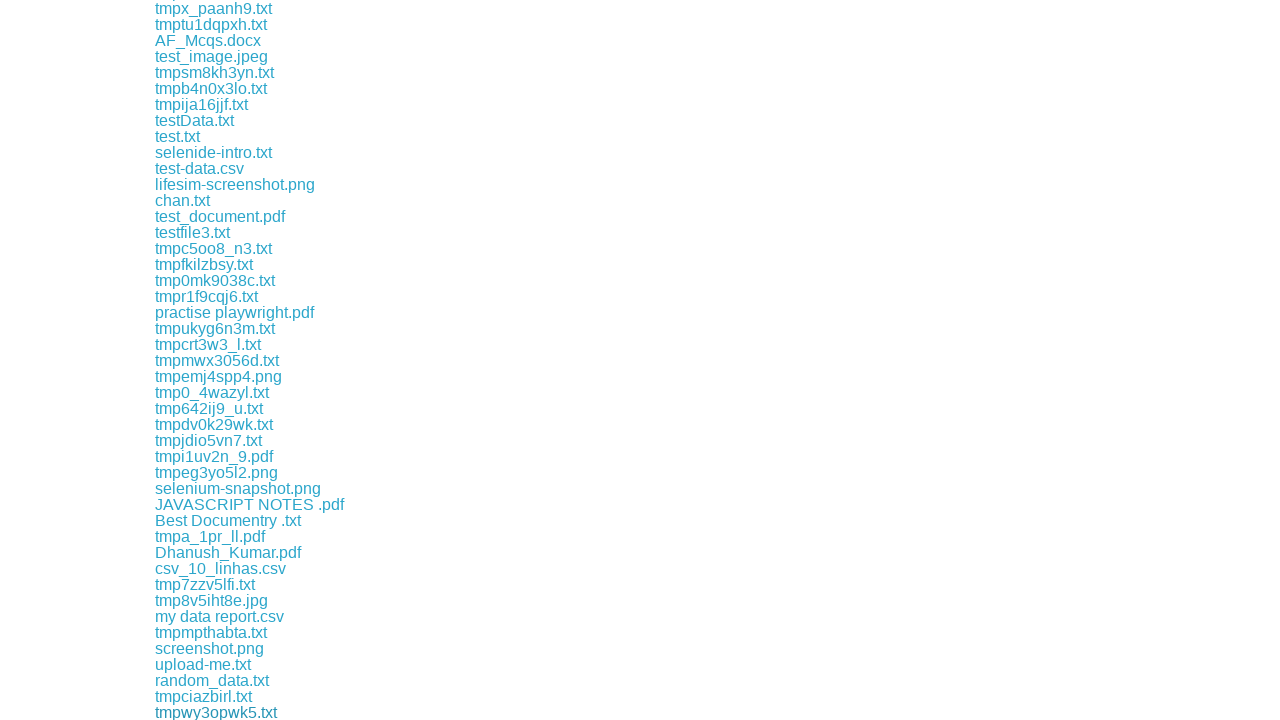

File download completed
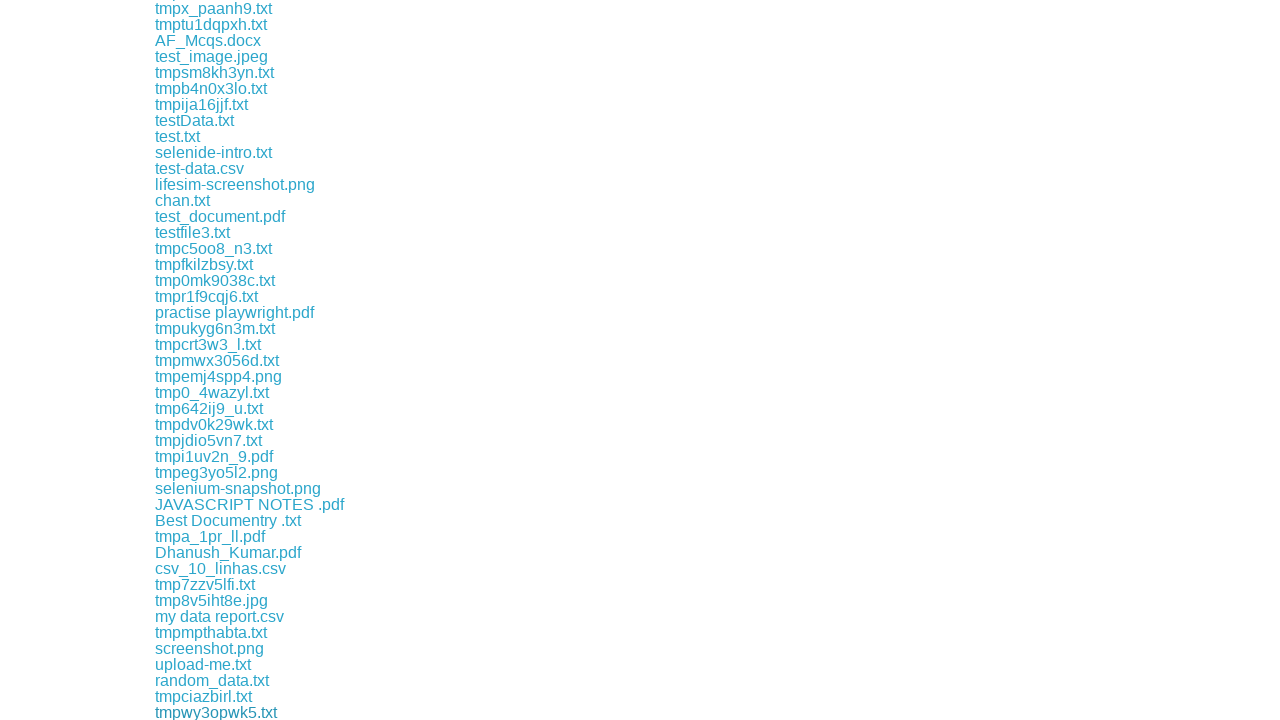

Clicked a download link and initiated file download at (226, 712) on xpath=//a[contains(@href,'download')] >> nth=128
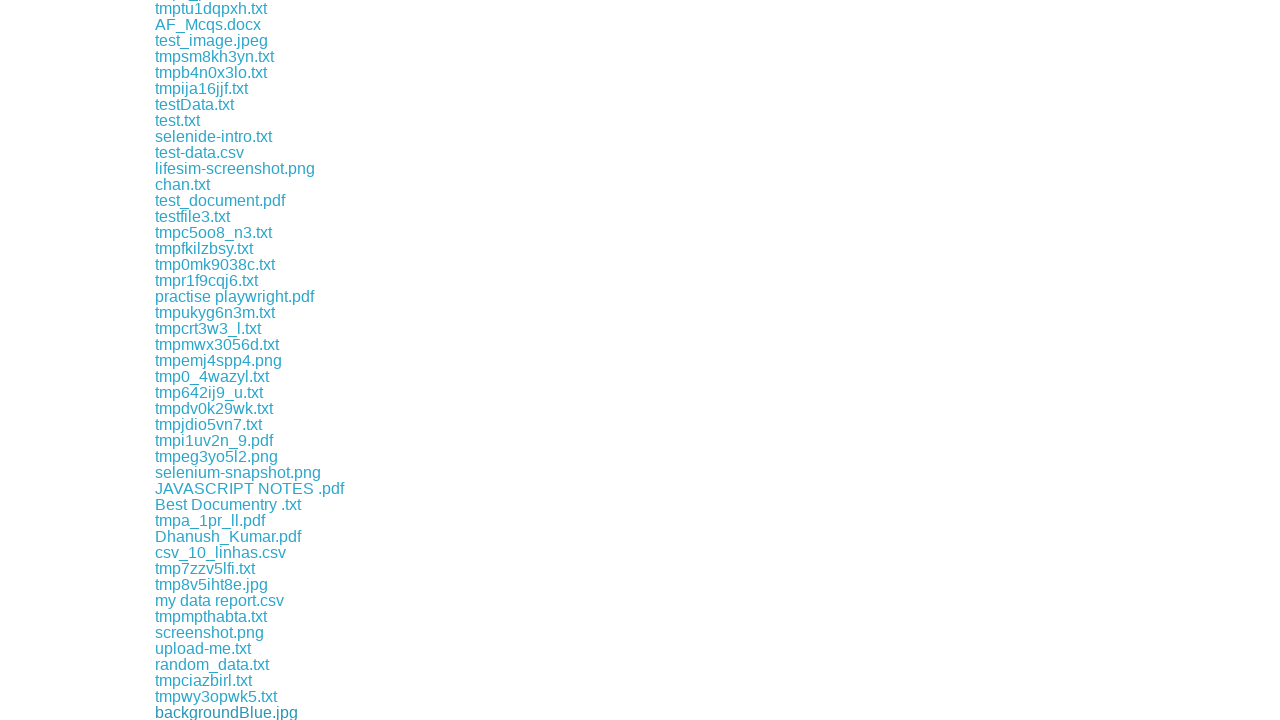

File download completed
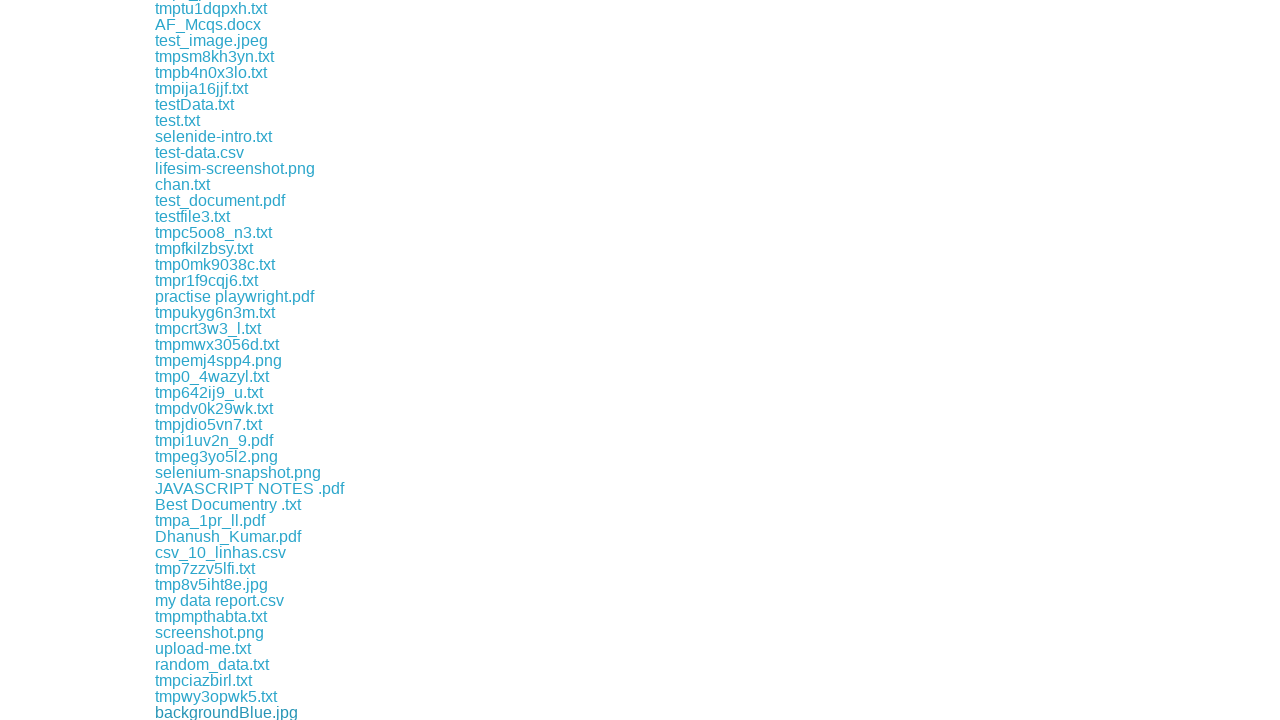

Clicked a download link and initiated file download at (261, 712) on xpath=//a[contains(@href,'download')] >> nth=129
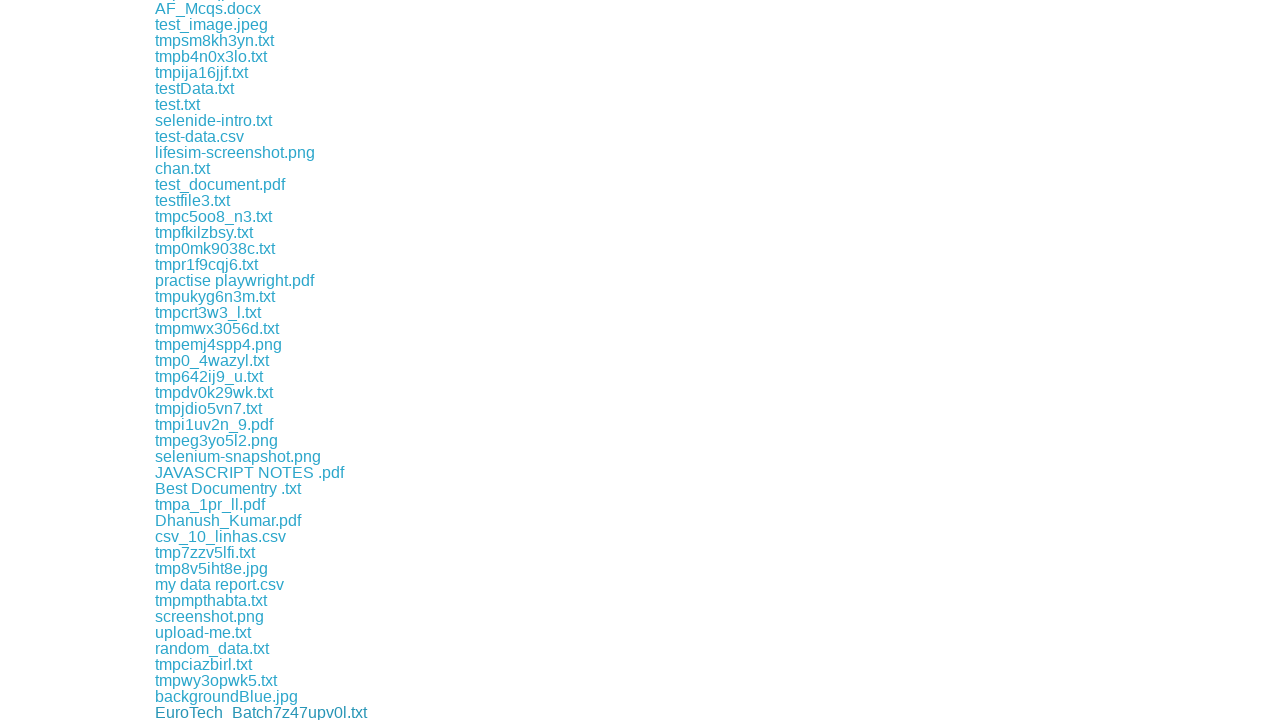

File download completed
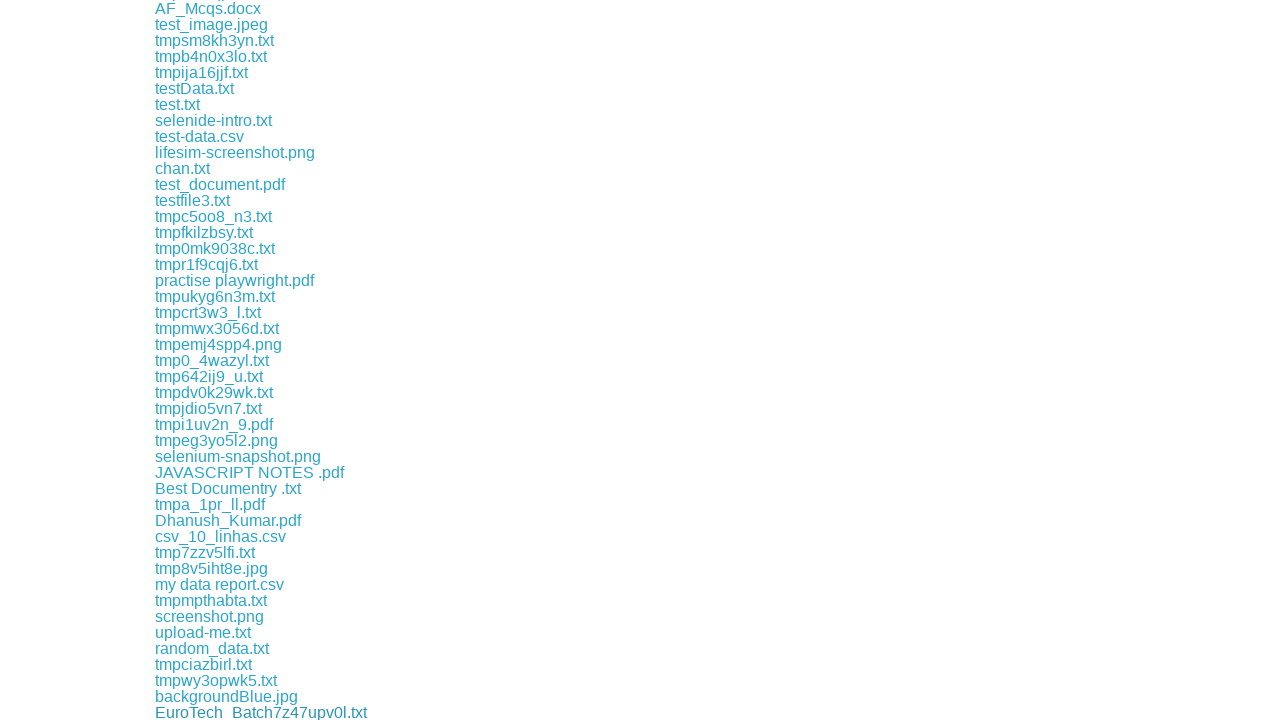

Clicked a download link and initiated file download at (284, 712) on xpath=//a[contains(@href,'download')] >> nth=130
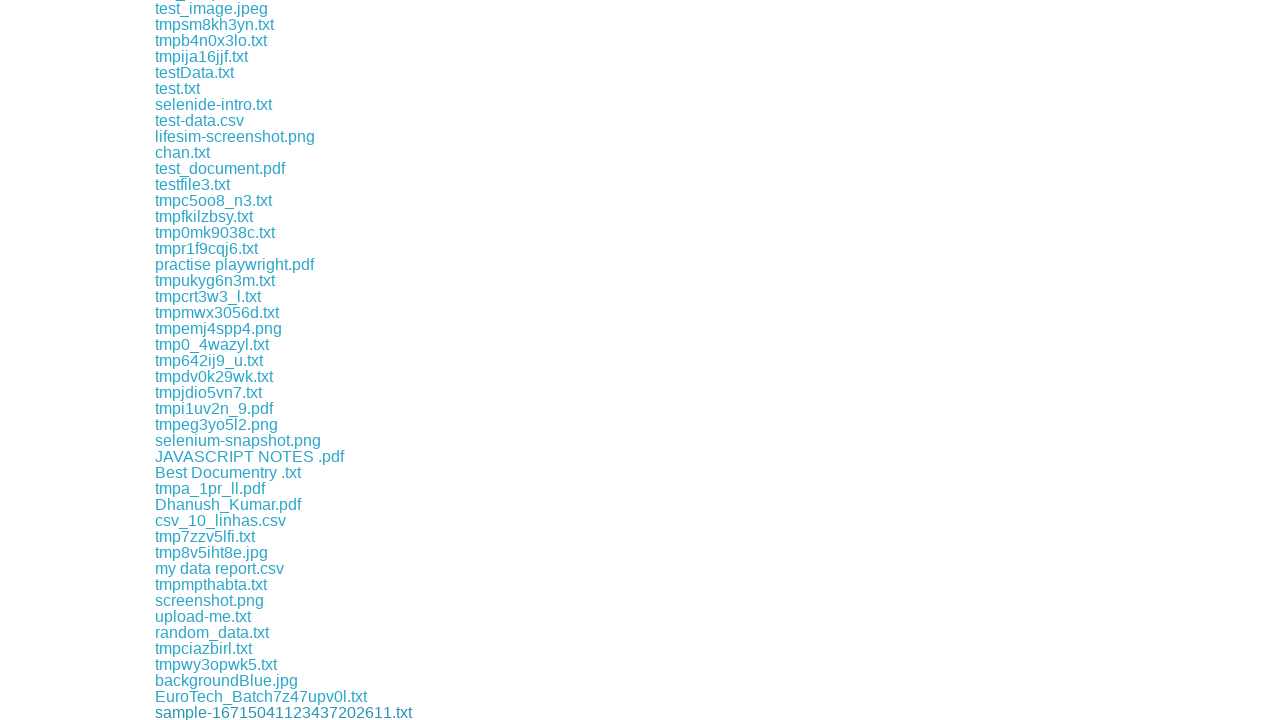

File download completed
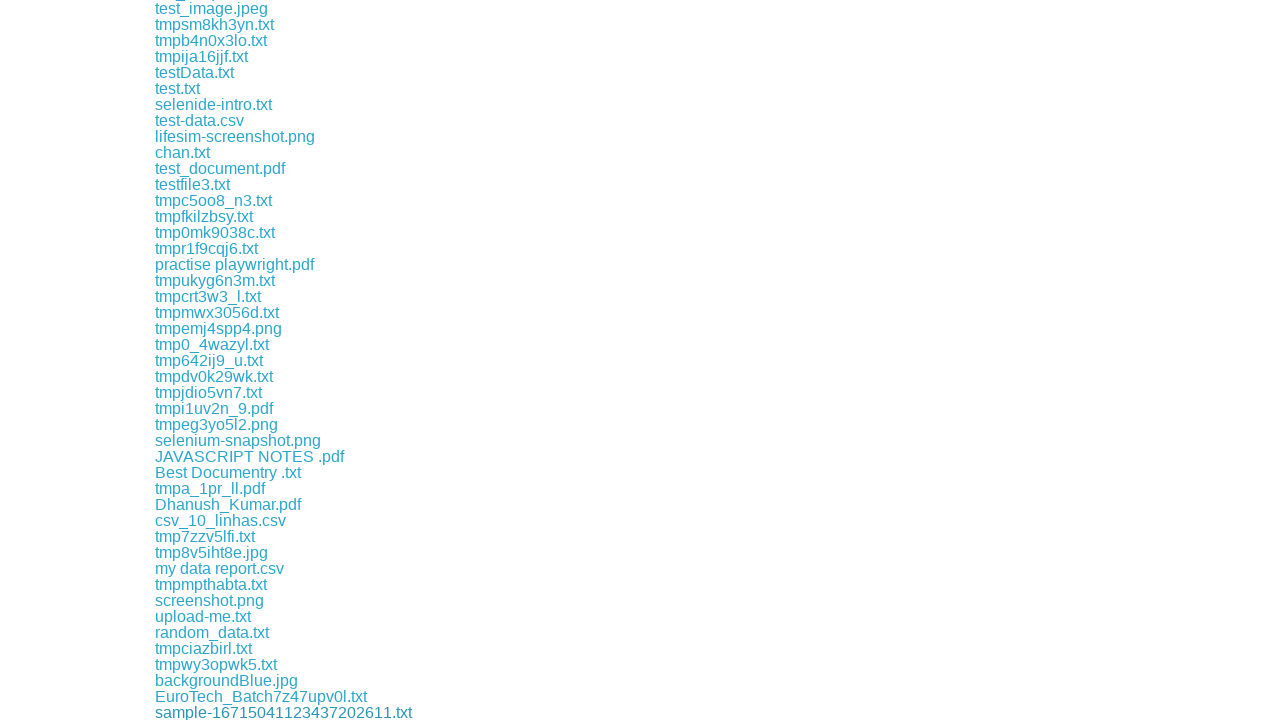

Clicked a download link and initiated file download at (214, 712) on xpath=//a[contains(@href,'download')] >> nth=131
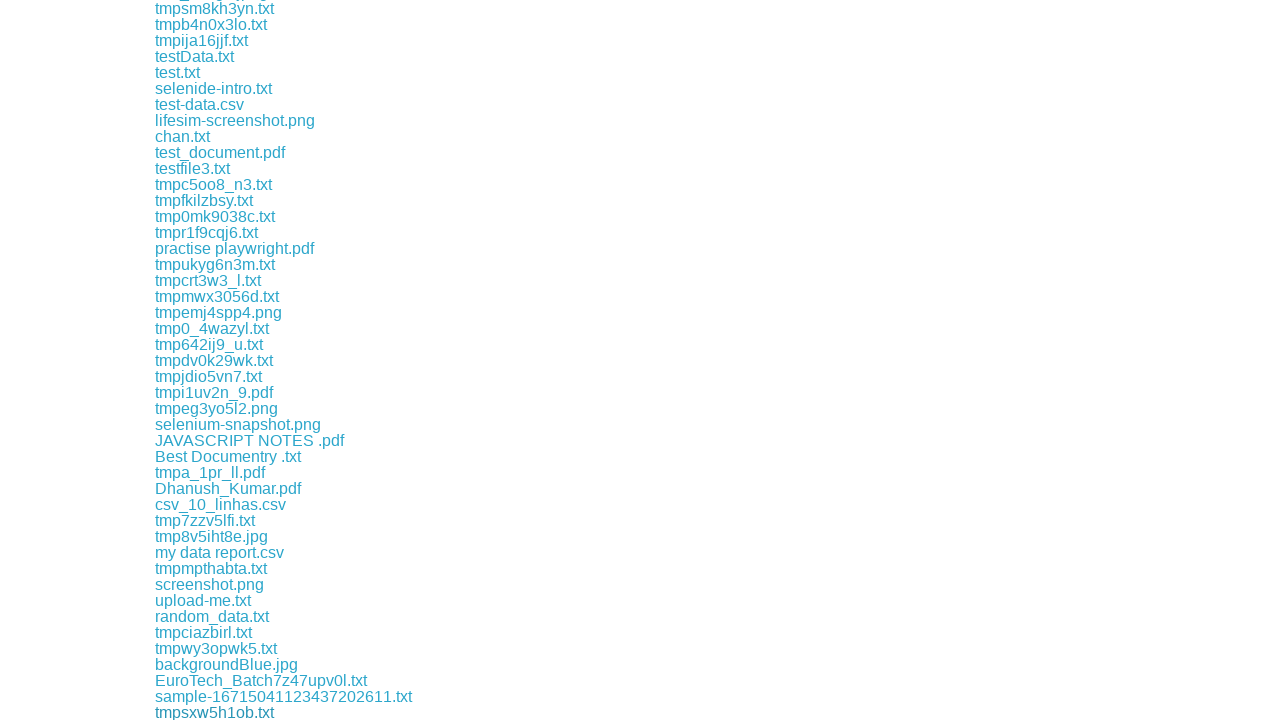

File download completed
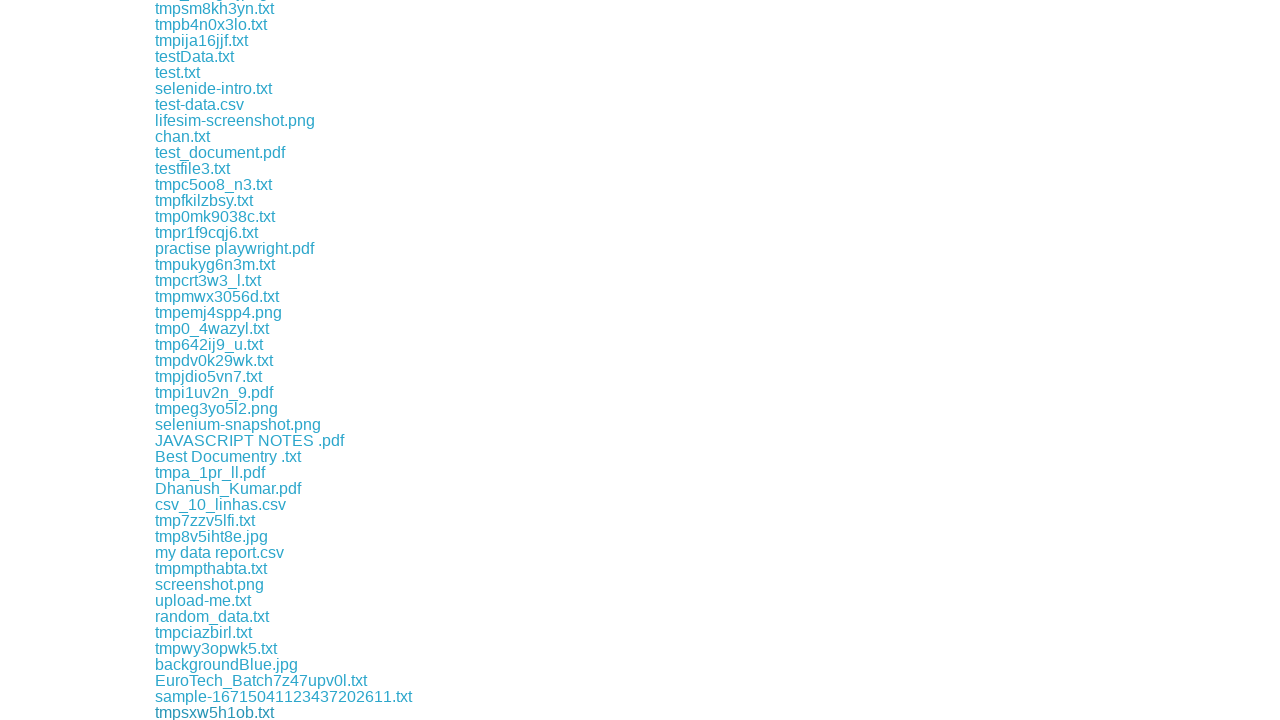

Clicked a download link and initiated file download at (220, 712) on xpath=//a[contains(@href,'download')] >> nth=132
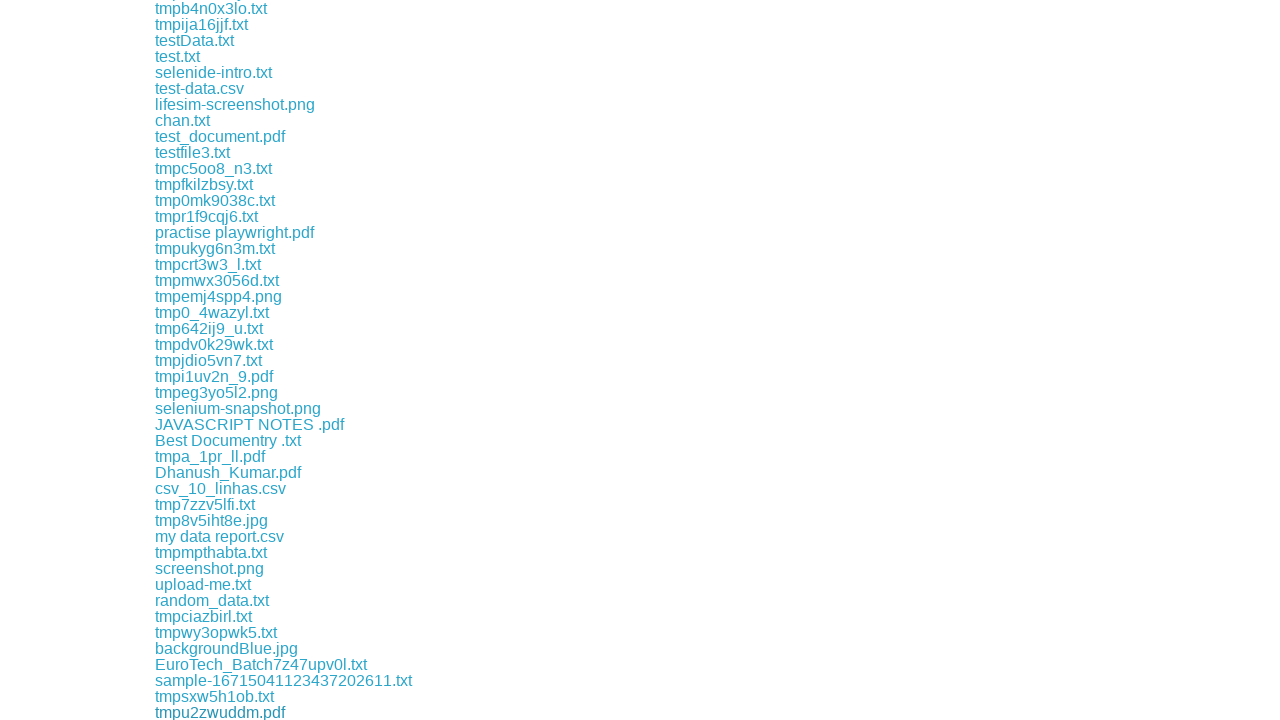

File download completed
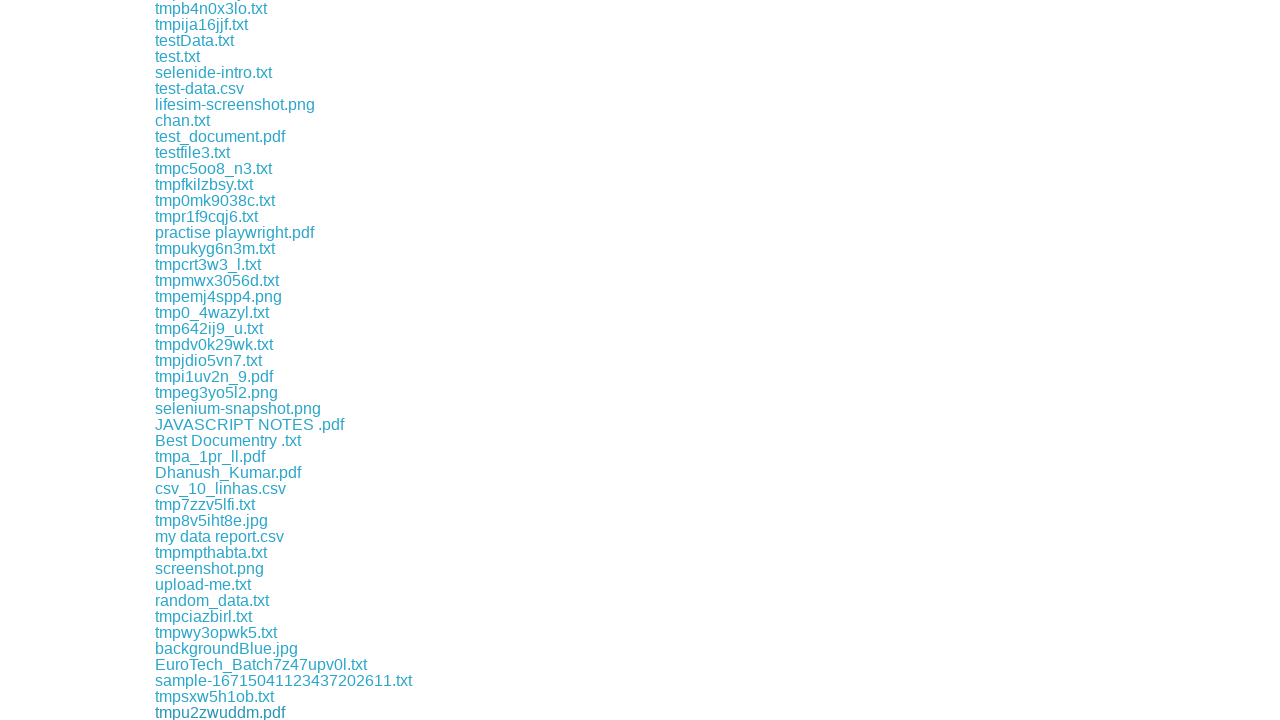

Clicked a download link and initiated file download at (246, 712) on xpath=//a[contains(@href,'download')] >> nth=133
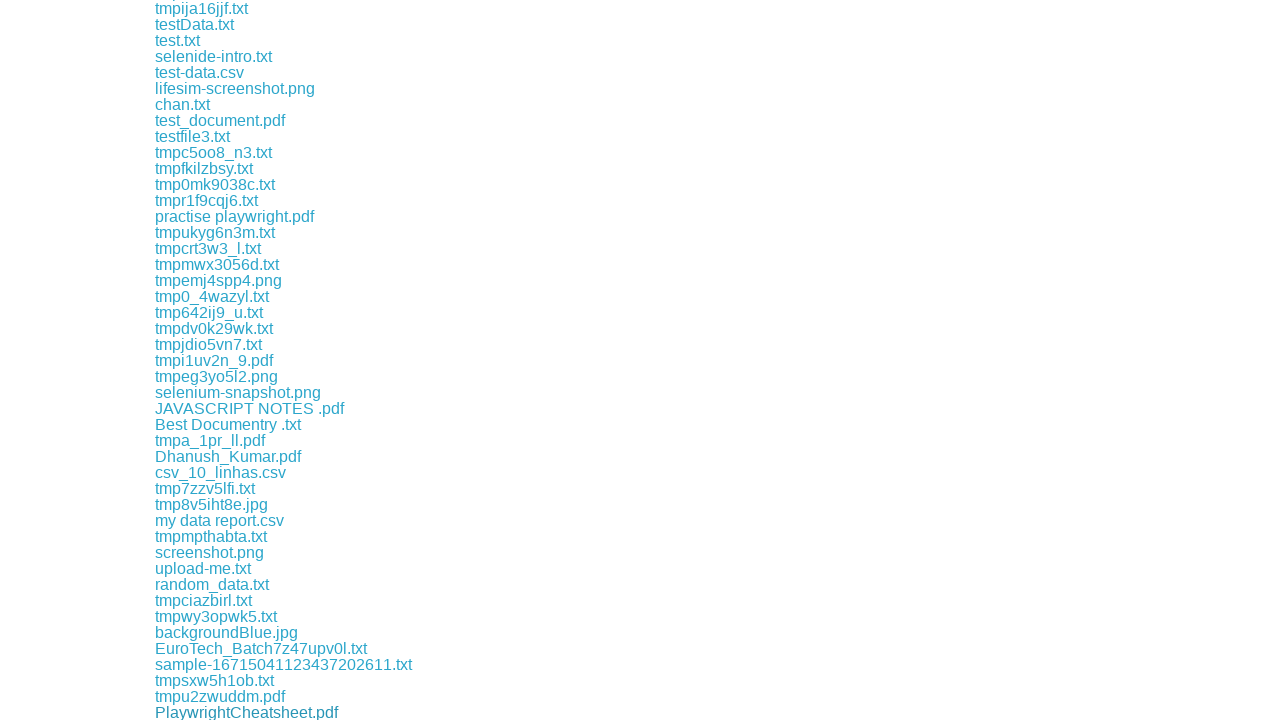

File download completed
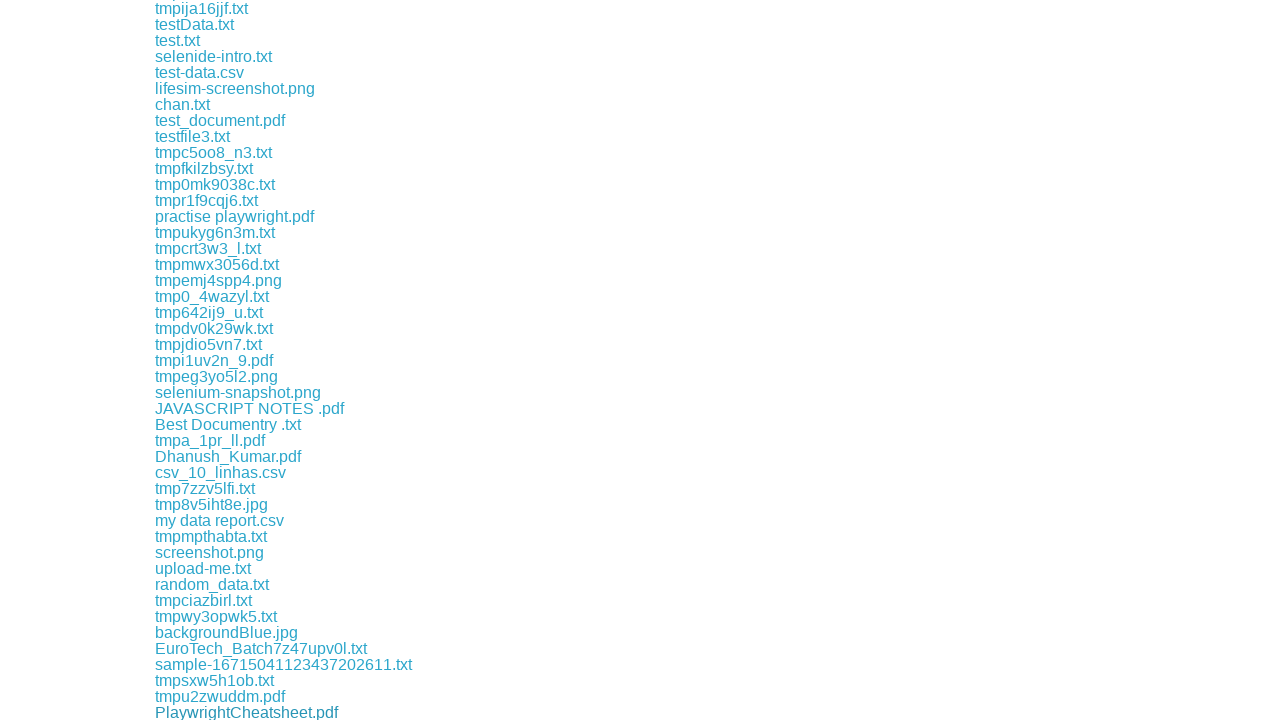

Clicked a download link and initiated file download at (208, 712) on xpath=//a[contains(@href,'download')] >> nth=134
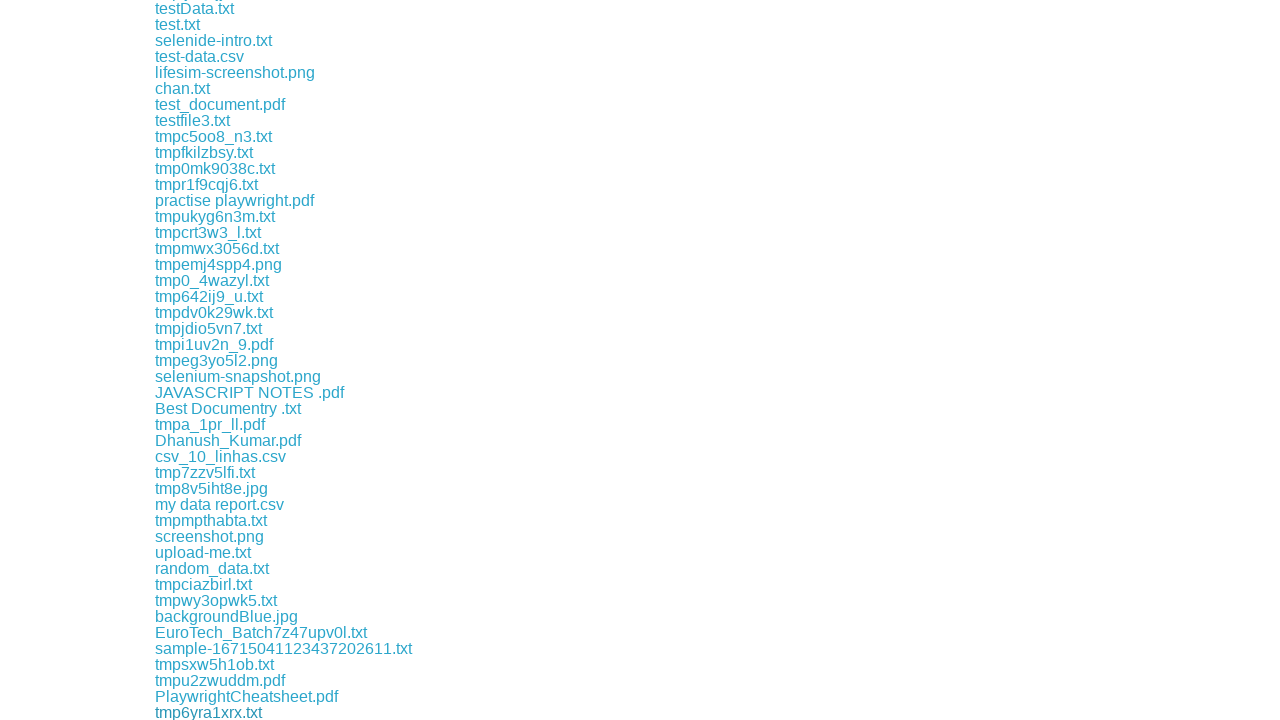

File download completed
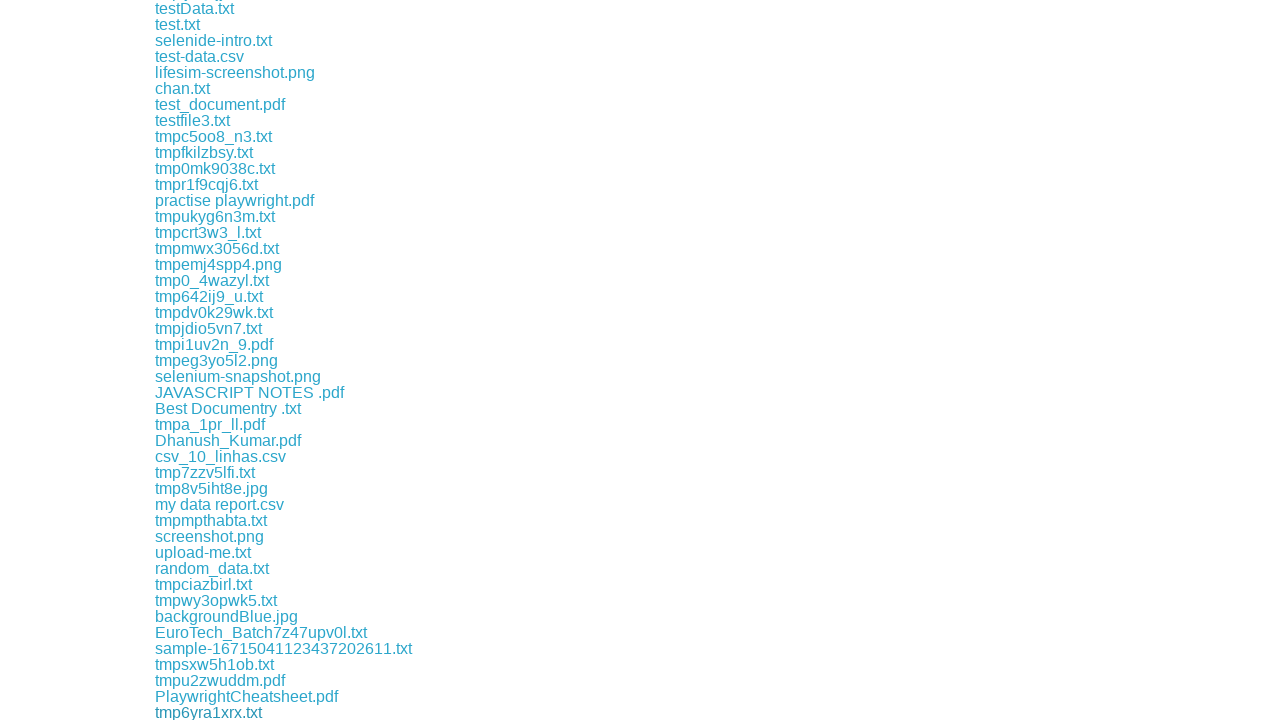

Clicked a download link and initiated file download at (210, 712) on xpath=//a[contains(@href,'download')] >> nth=135
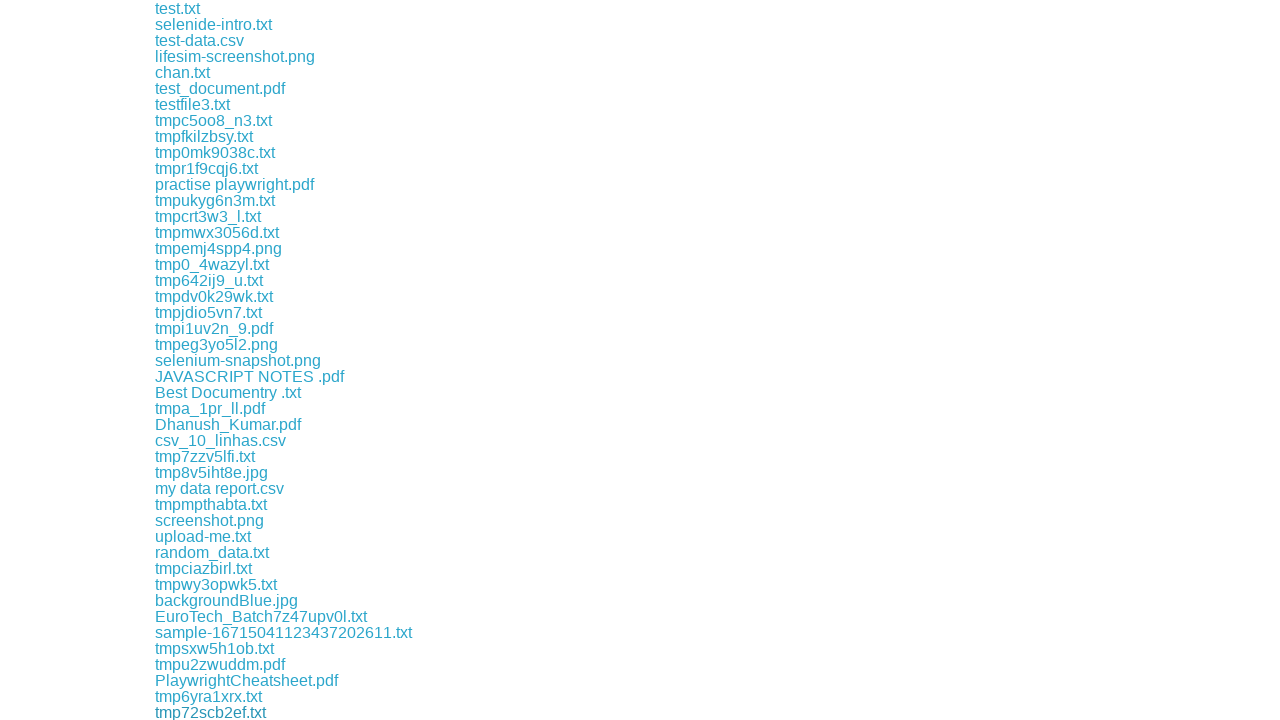

File download completed
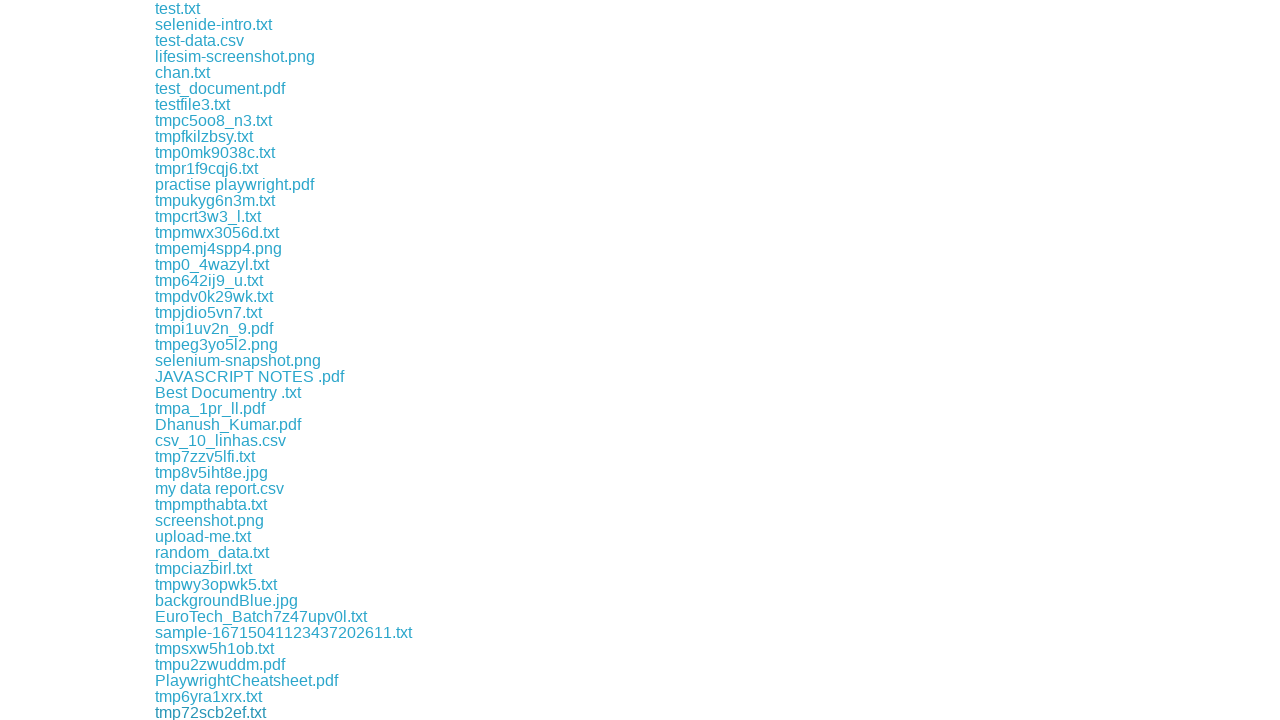

Clicked a download link and initiated file download at (210, 712) on xpath=//a[contains(@href,'download')] >> nth=136
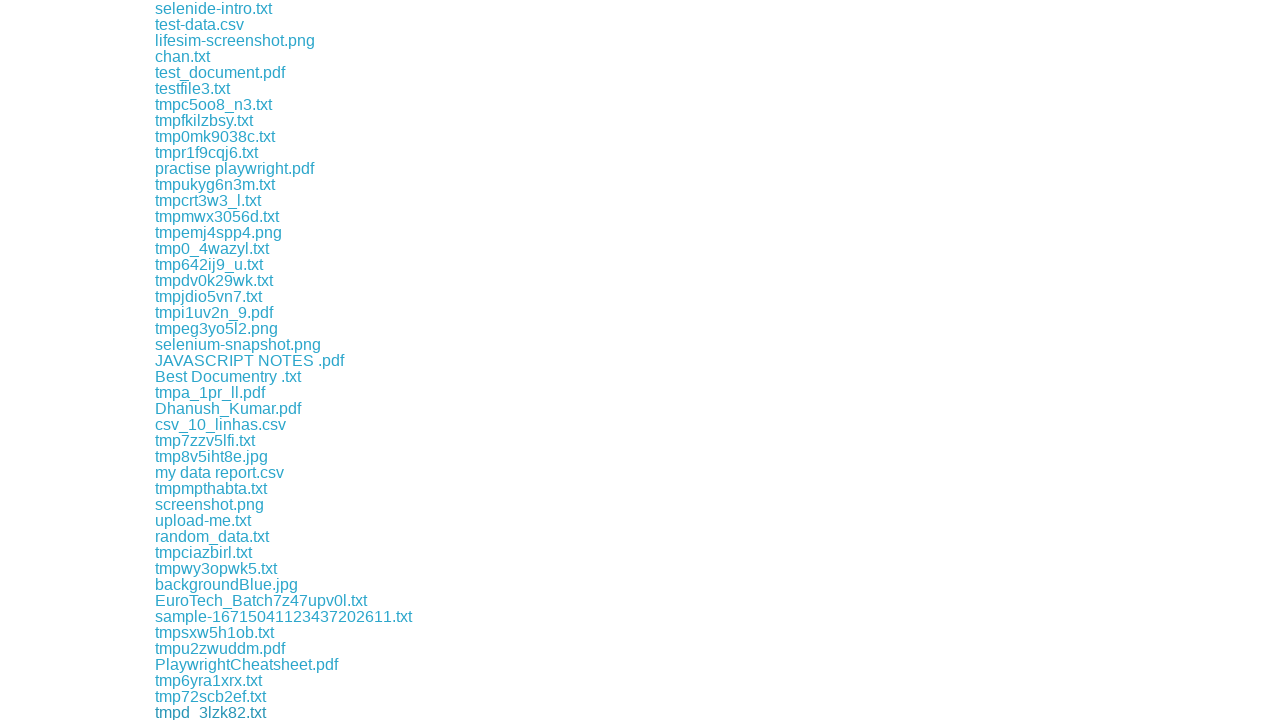

File download completed
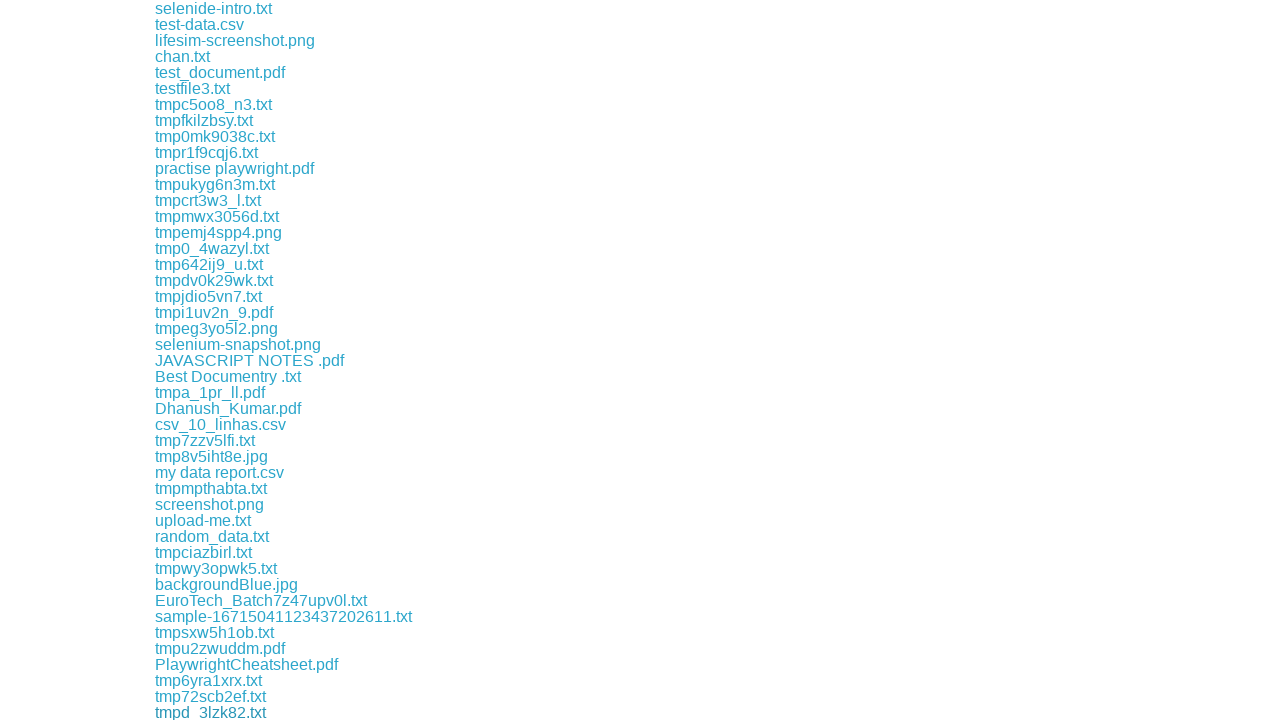

Clicked a download link and initiated file download at (214, 712) on xpath=//a[contains(@href,'download')] >> nth=137
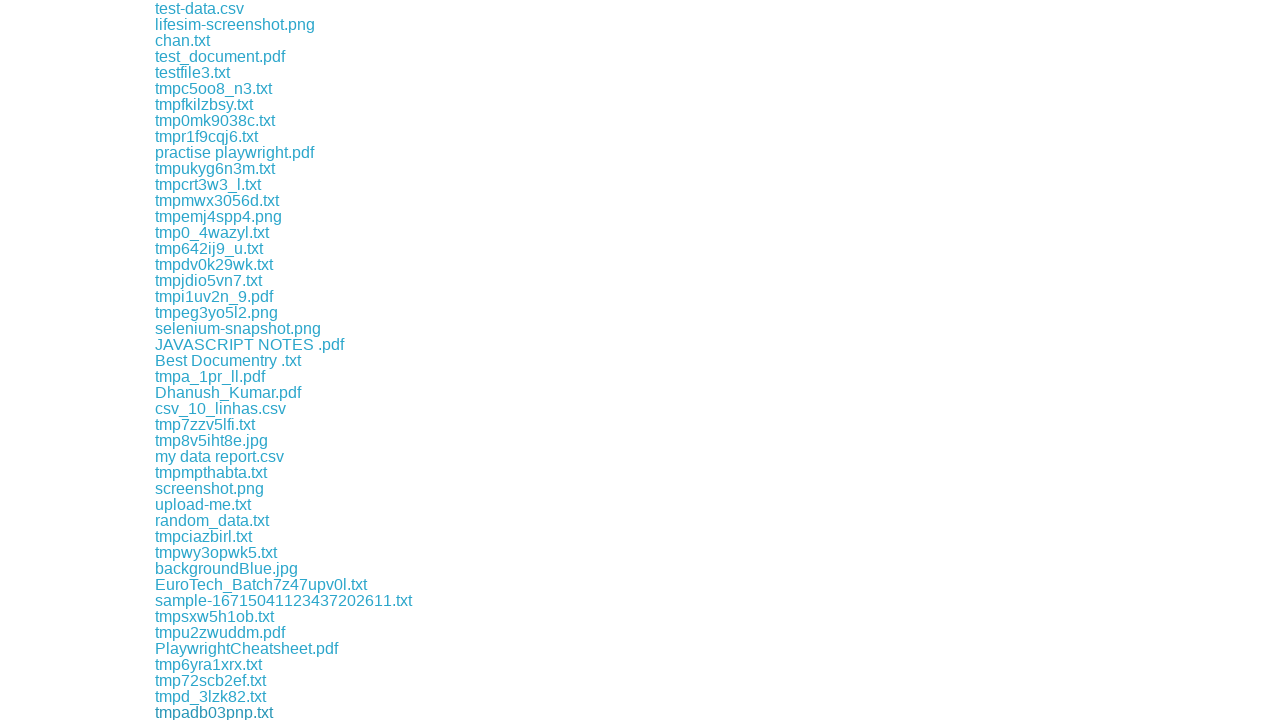

File download completed
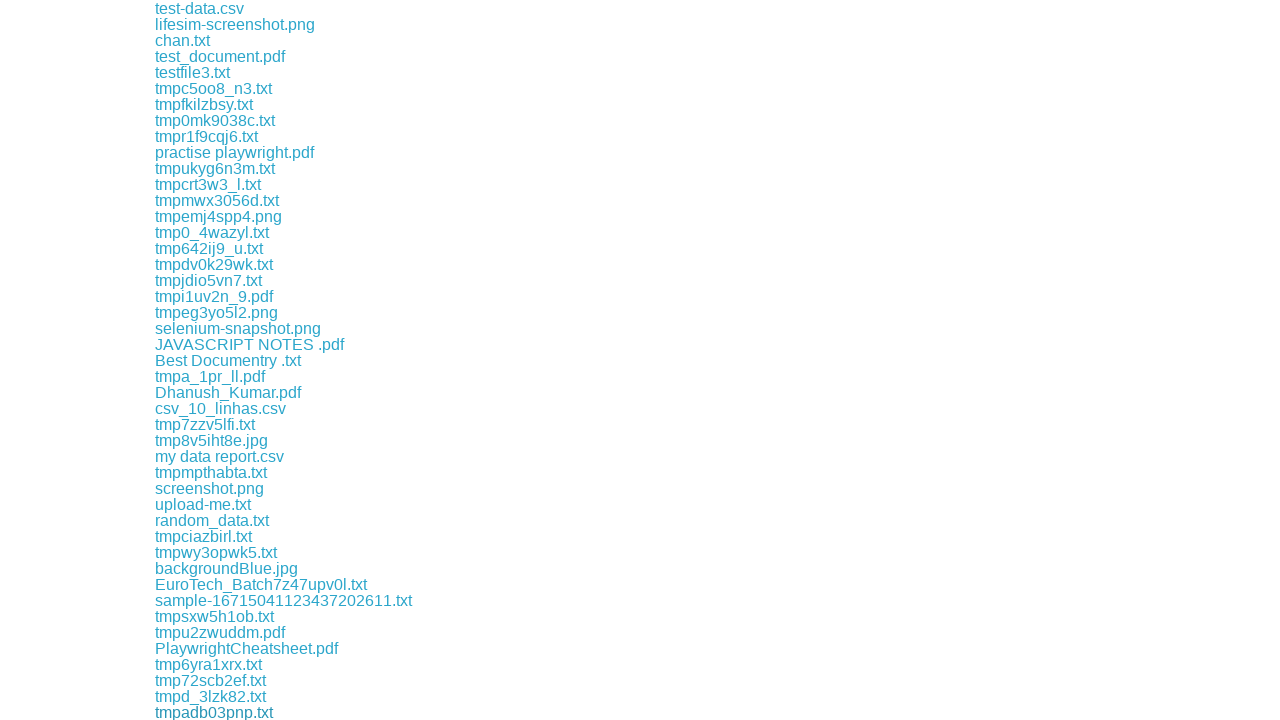

Clicked a download link and initiated file download at (208, 712) on xpath=//a[contains(@href,'download')] >> nth=138
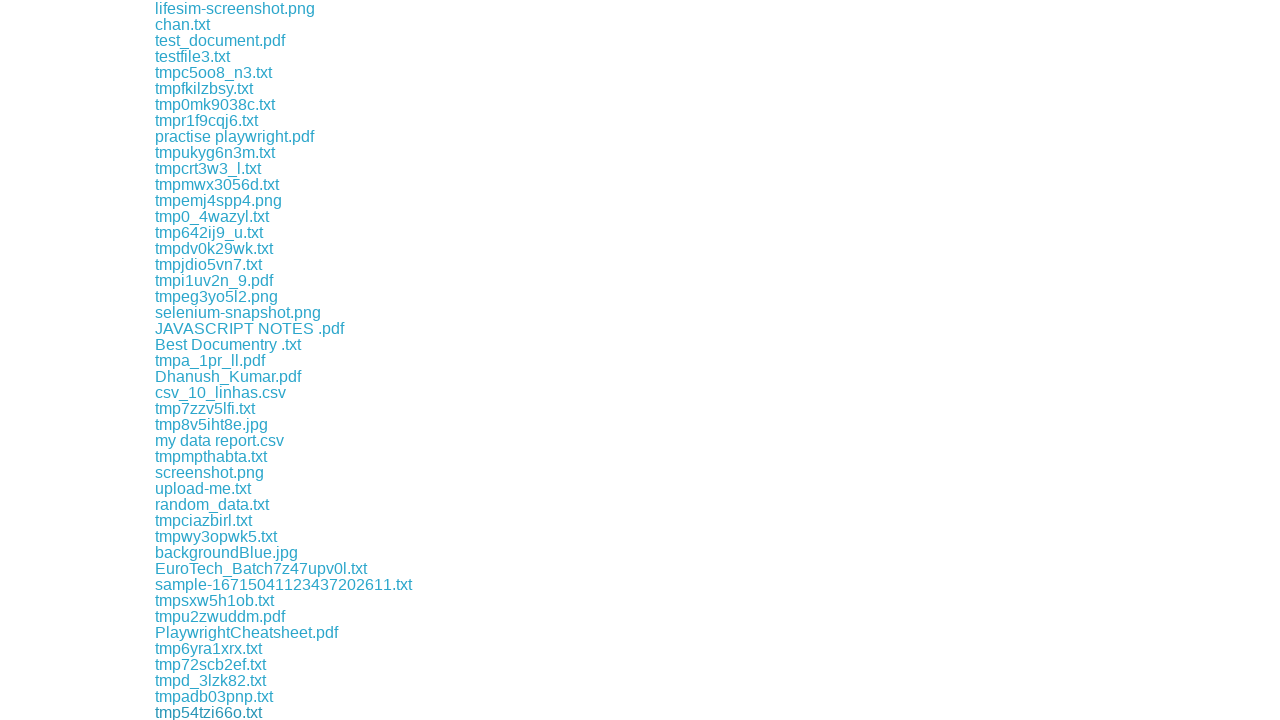

File download completed
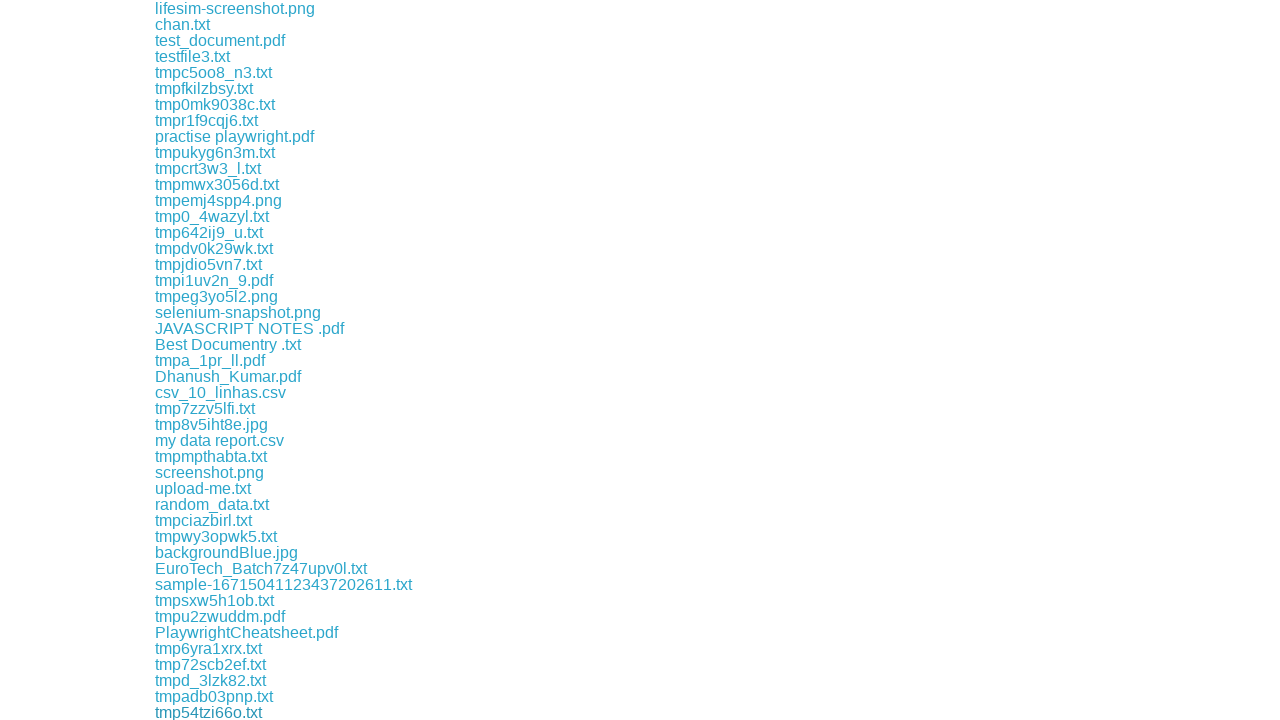

Clicked a download link and initiated file download at (210, 712) on xpath=//a[contains(@href,'download')] >> nth=139
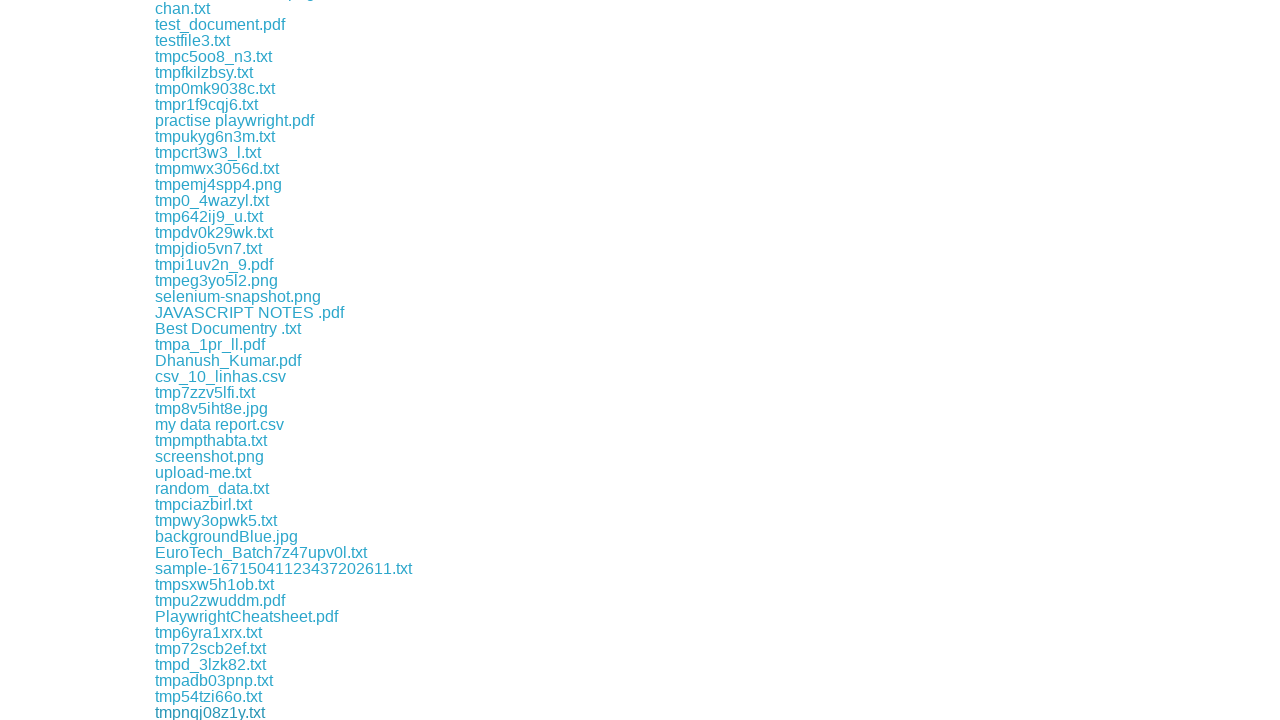

File download completed
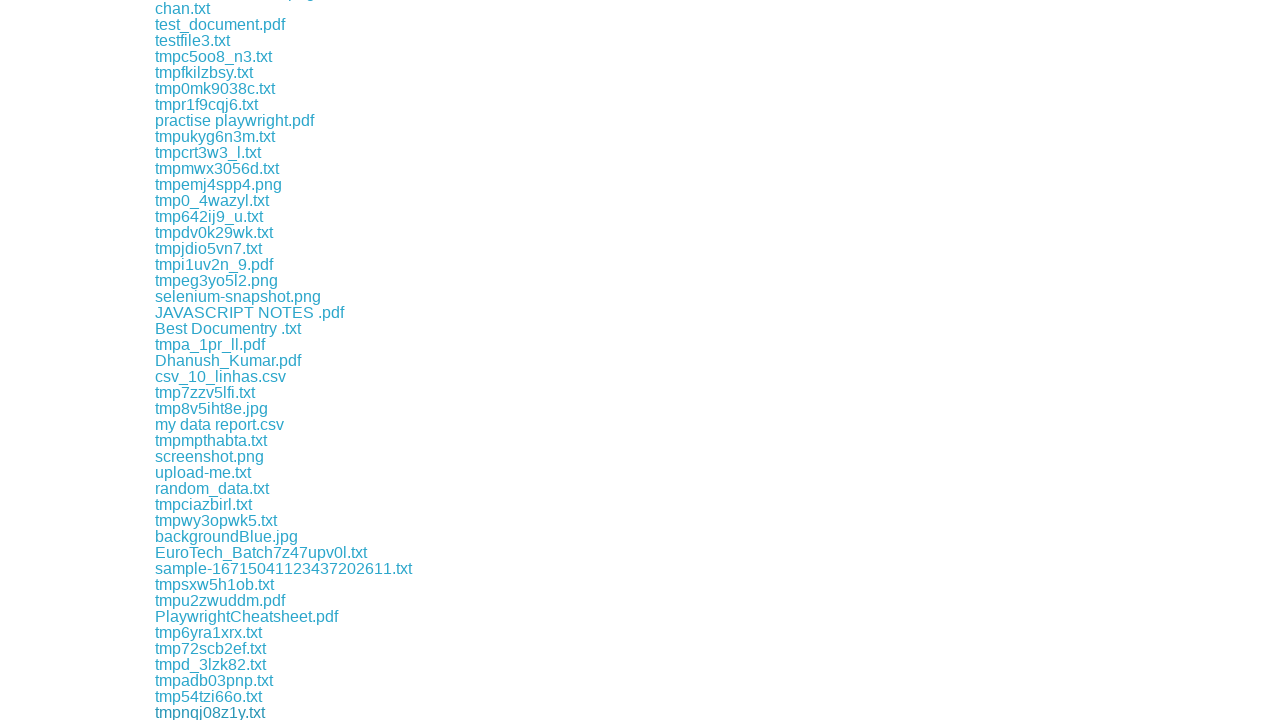

Clicked a download link and initiated file download at (208, 712) on xpath=//a[contains(@href,'download')] >> nth=140
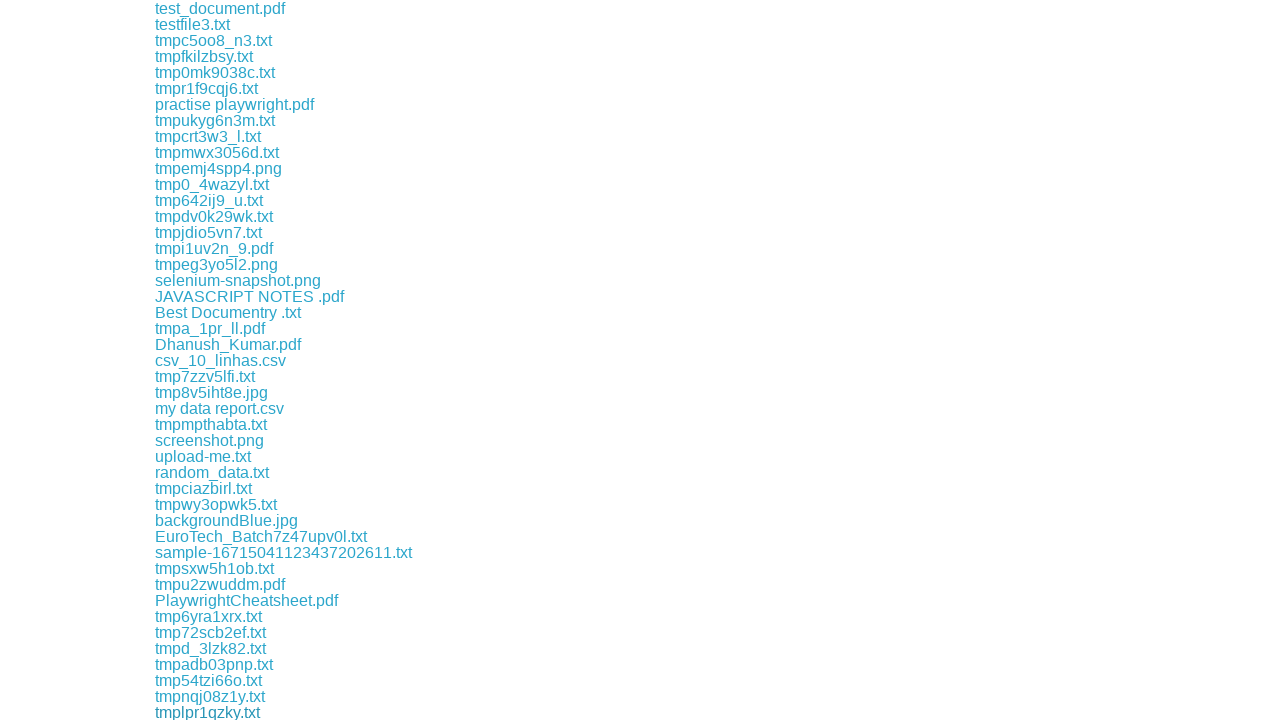

File download completed
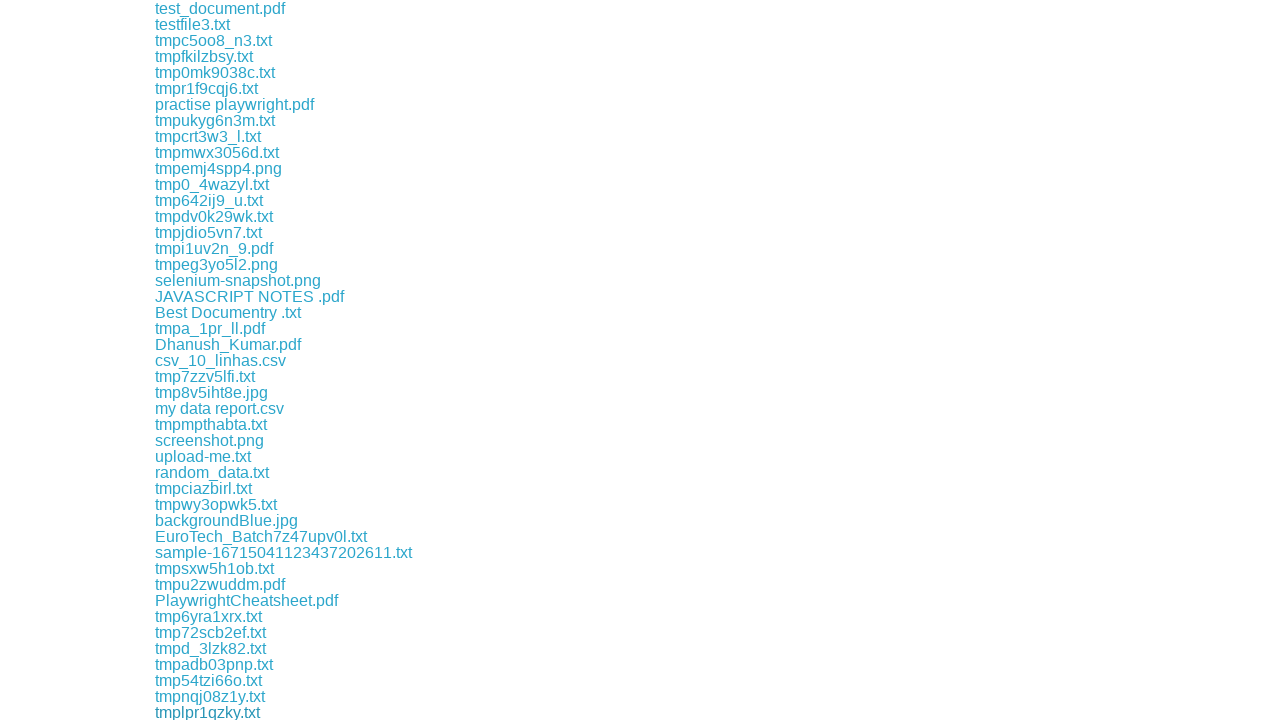

Clicked a download link and initiated file download at (242, 712) on xpath=//a[contains(@href,'download')] >> nth=141
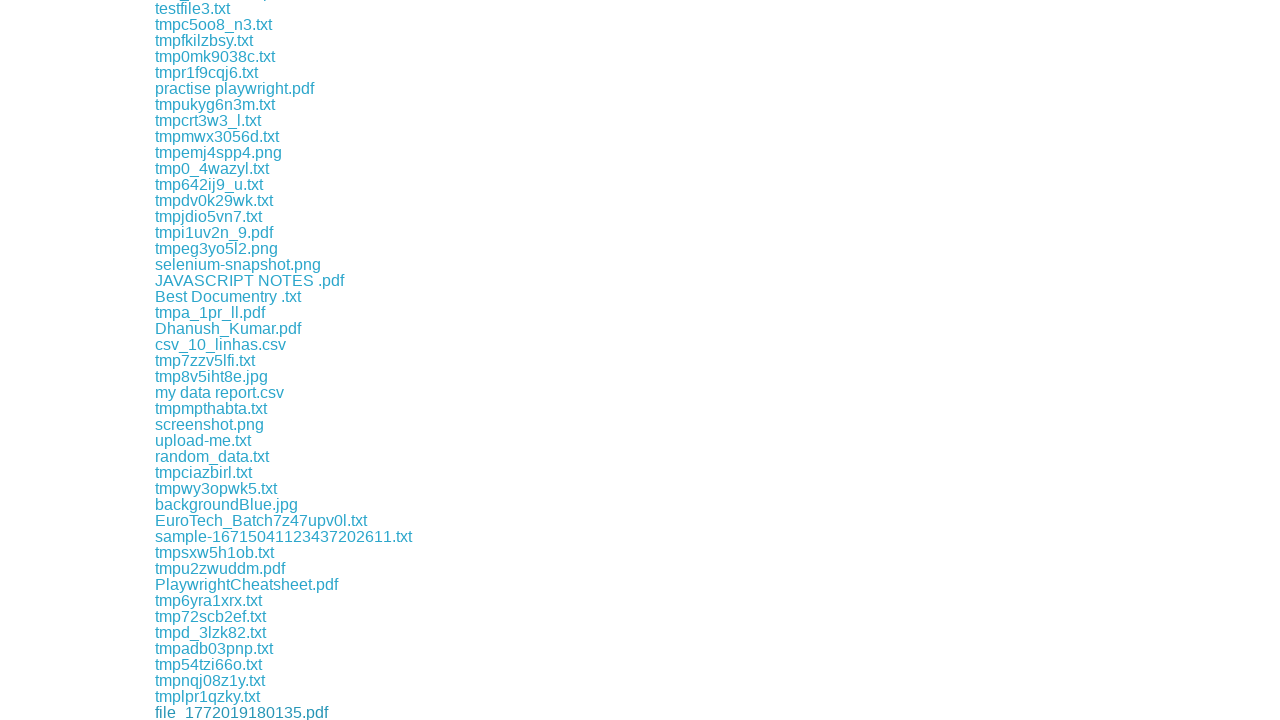

File download completed
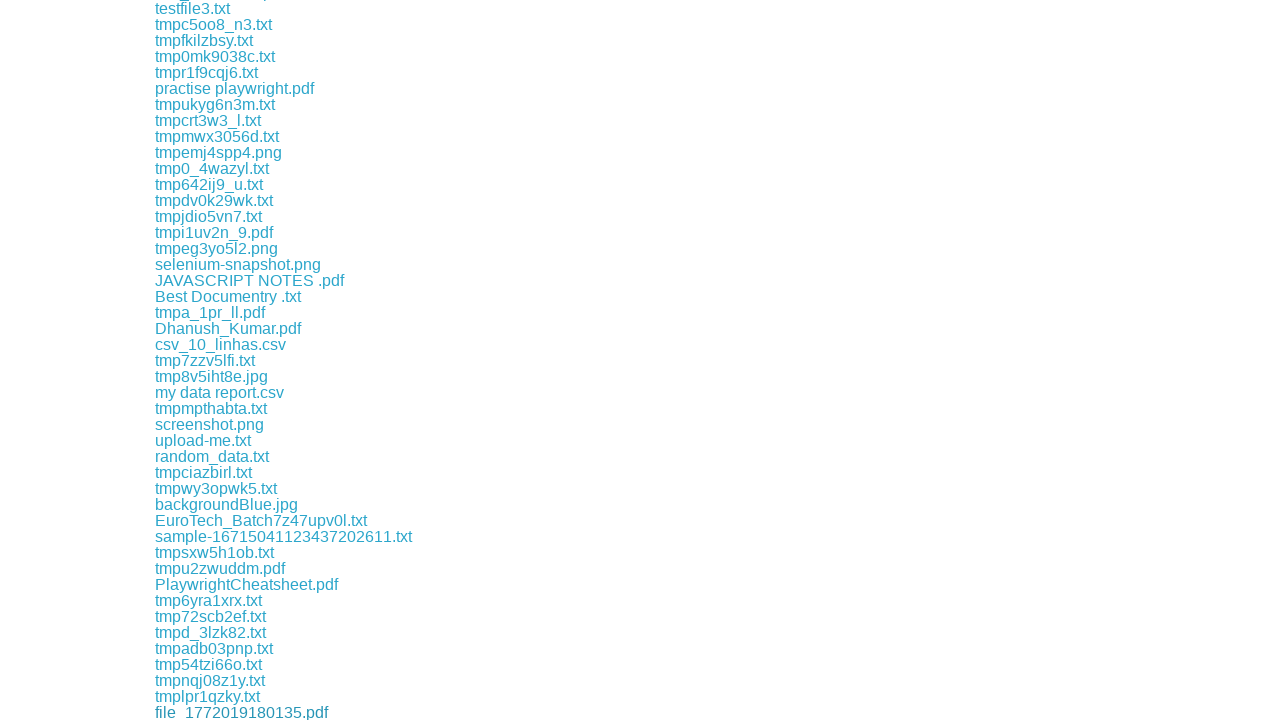

Clicked a download link and initiated file download at (196, 712) on xpath=//a[contains(@href,'download')] >> nth=142
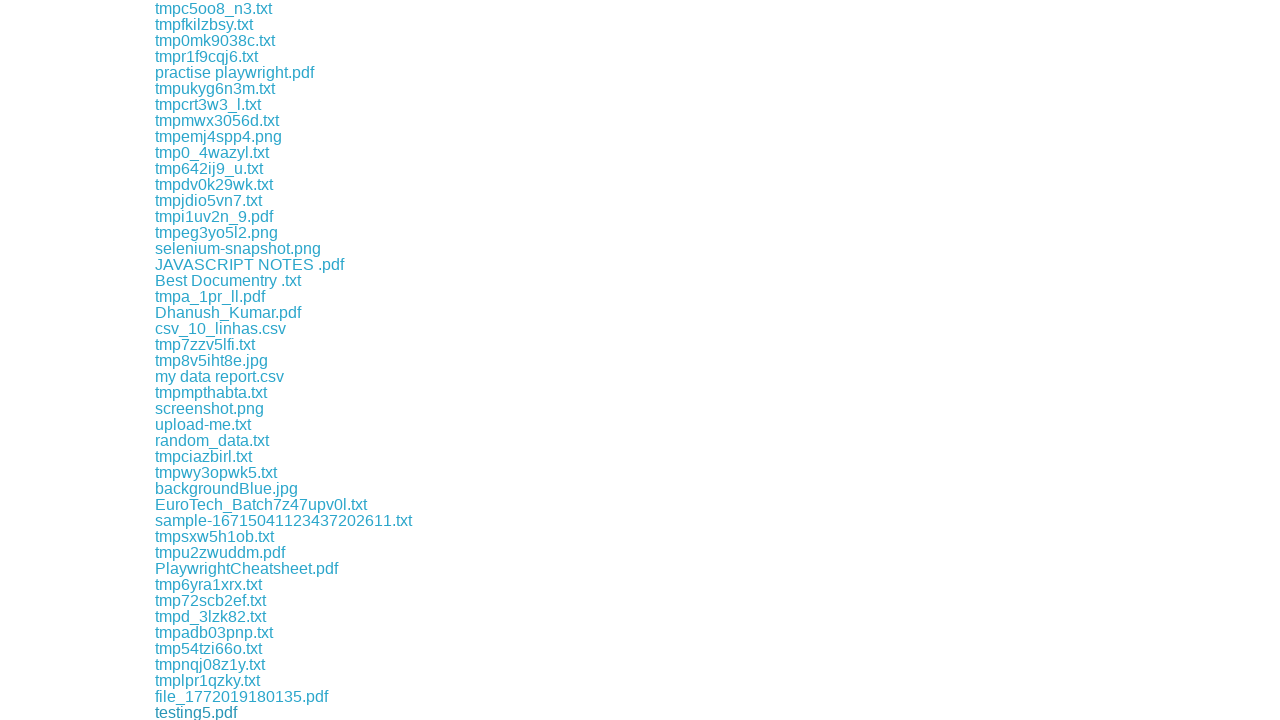

File download completed
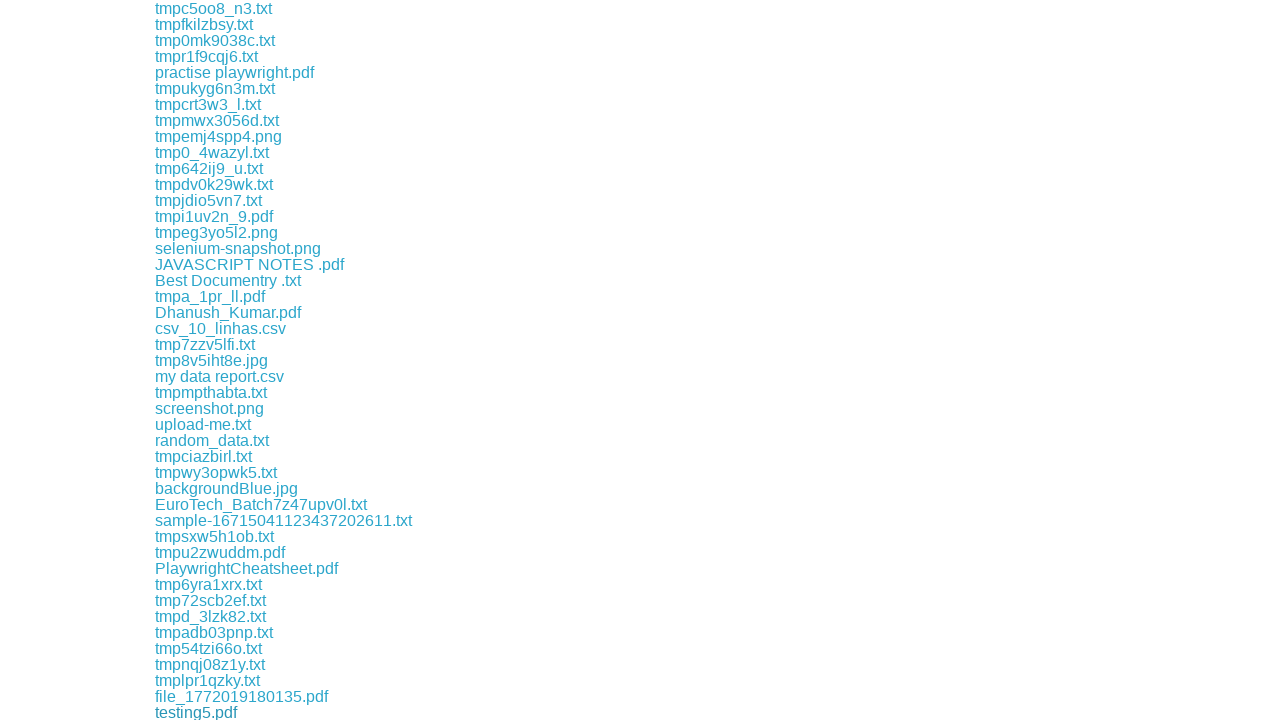

Clicked a download link and initiated file download at (180, 712) on xpath=//a[contains(@href,'download')] >> nth=143
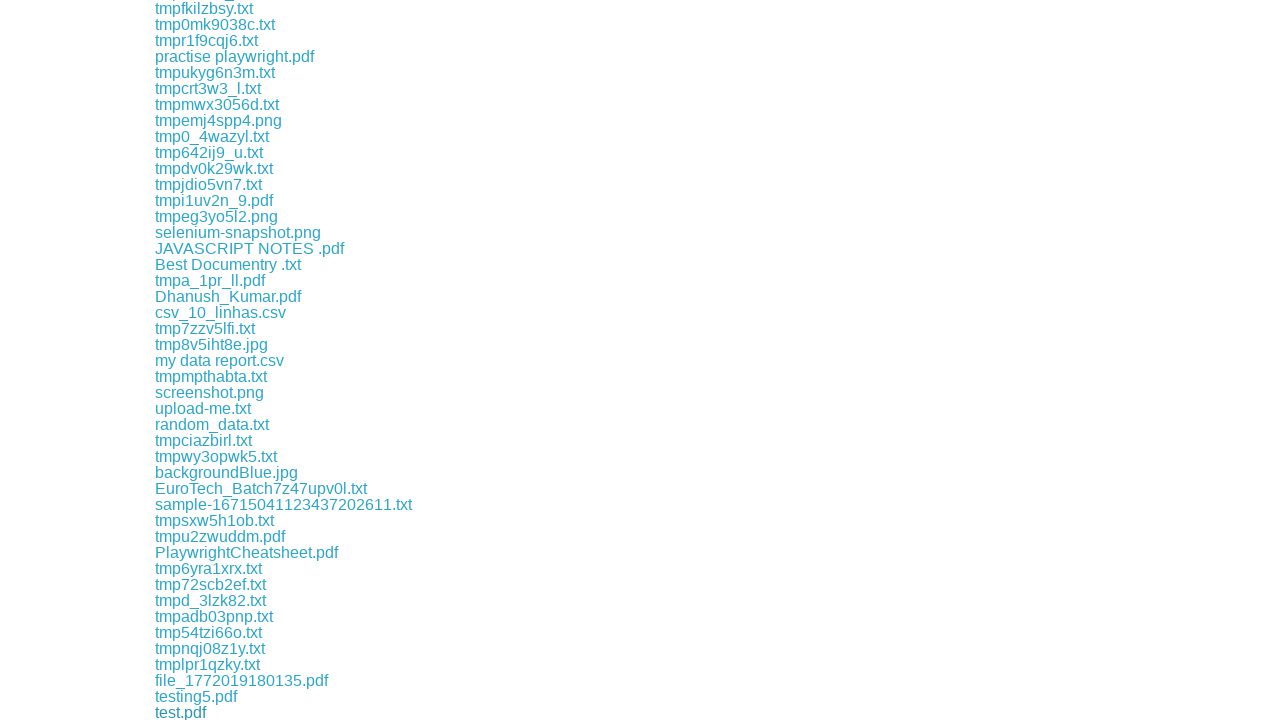

File download completed
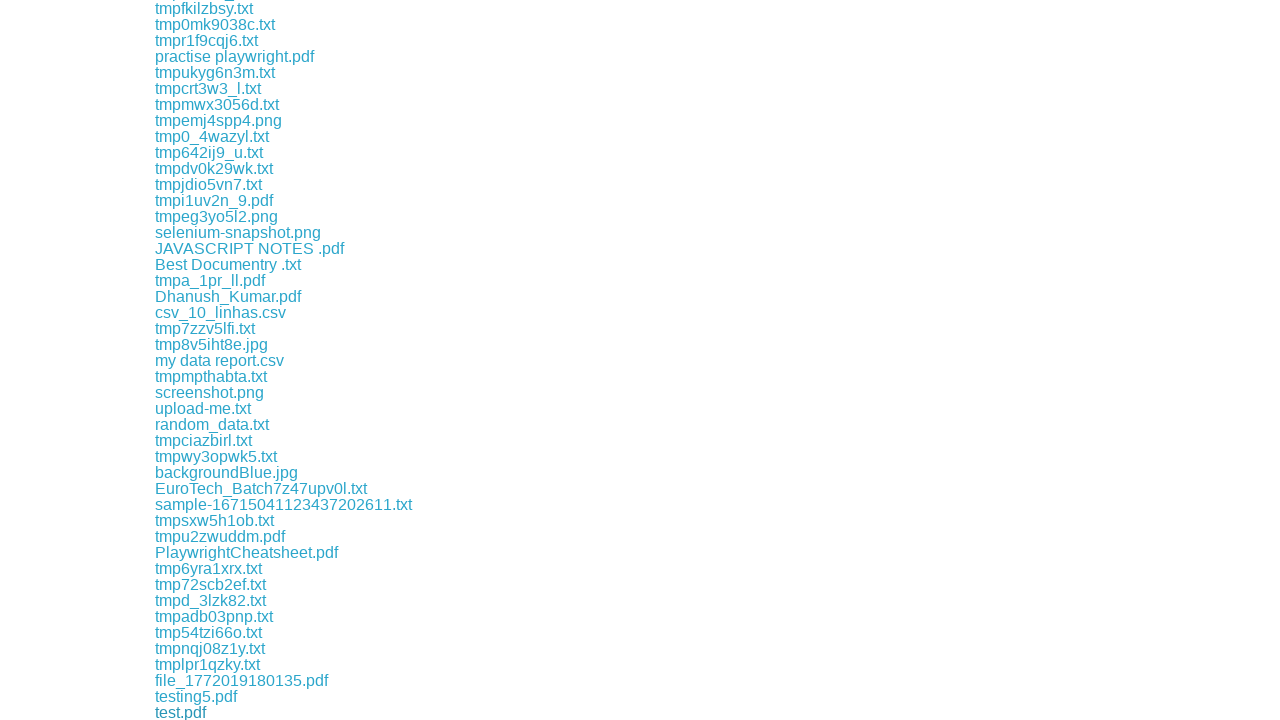

Clicked a download link and initiated file download at (226, 712) on xpath=//a[contains(@href,'download')] >> nth=144
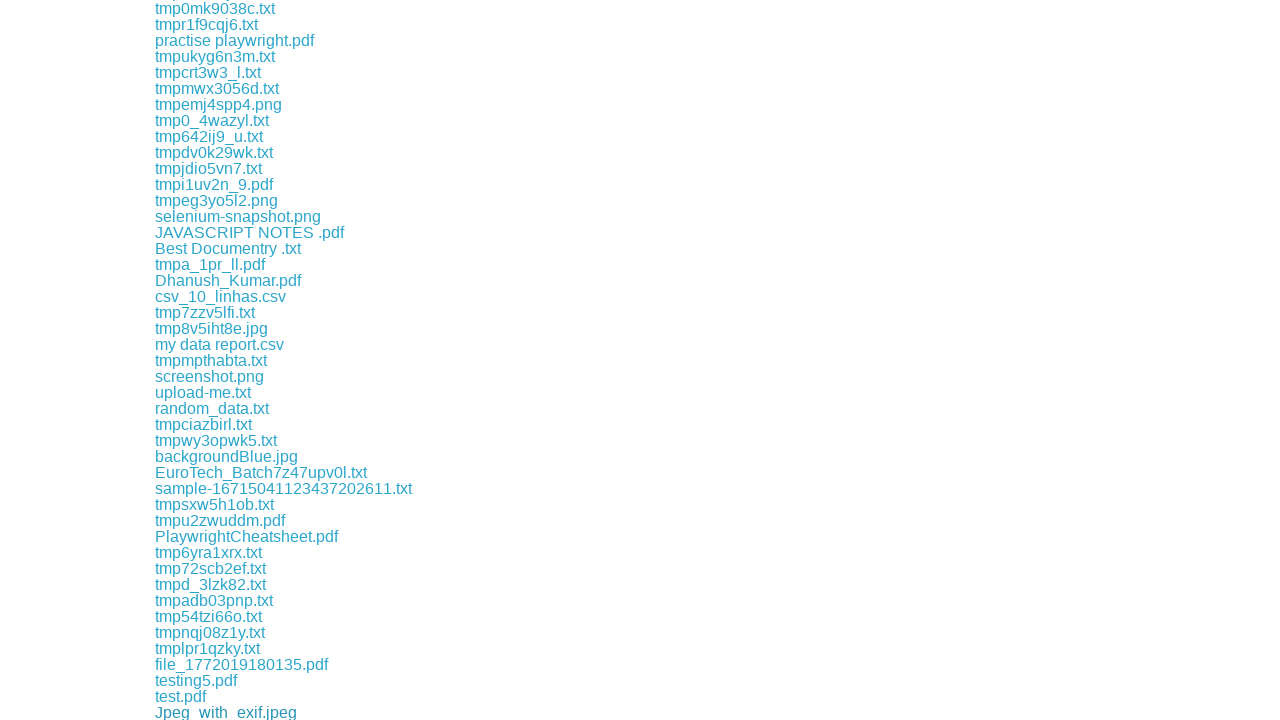

File download completed
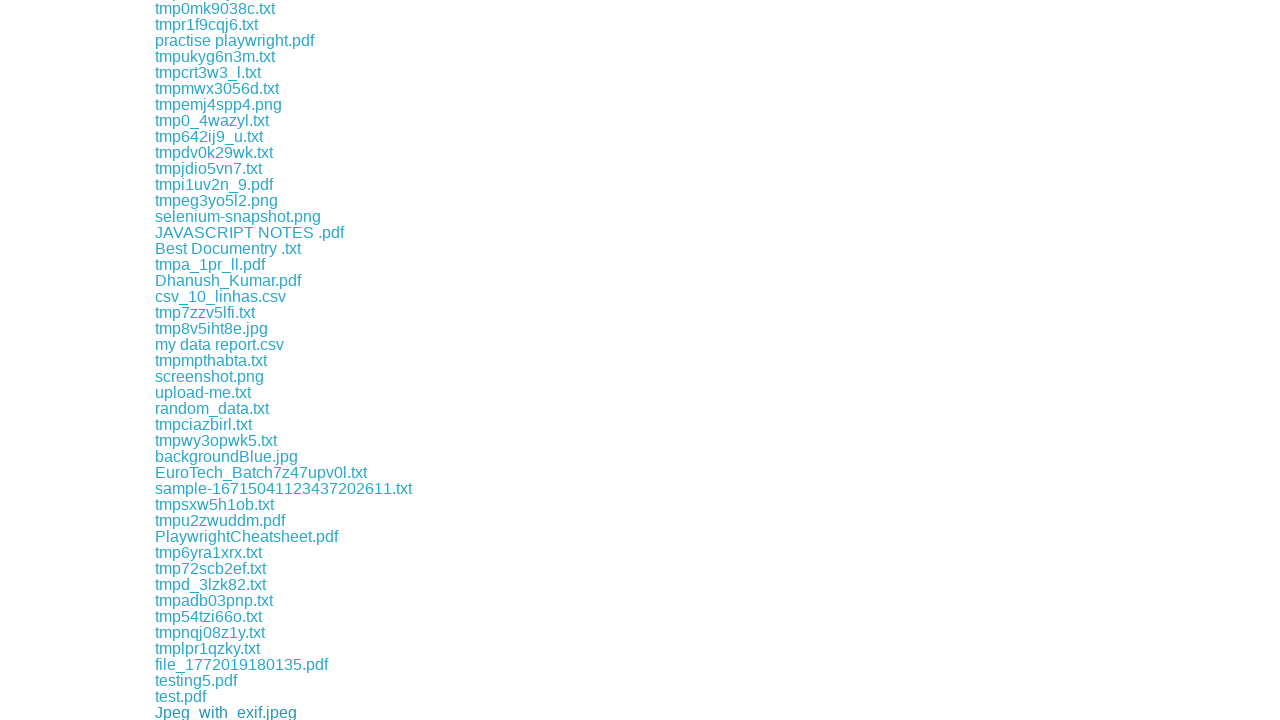

Clicked a download link and initiated file download at (232, 712) on xpath=//a[contains(@href,'download')] >> nth=145
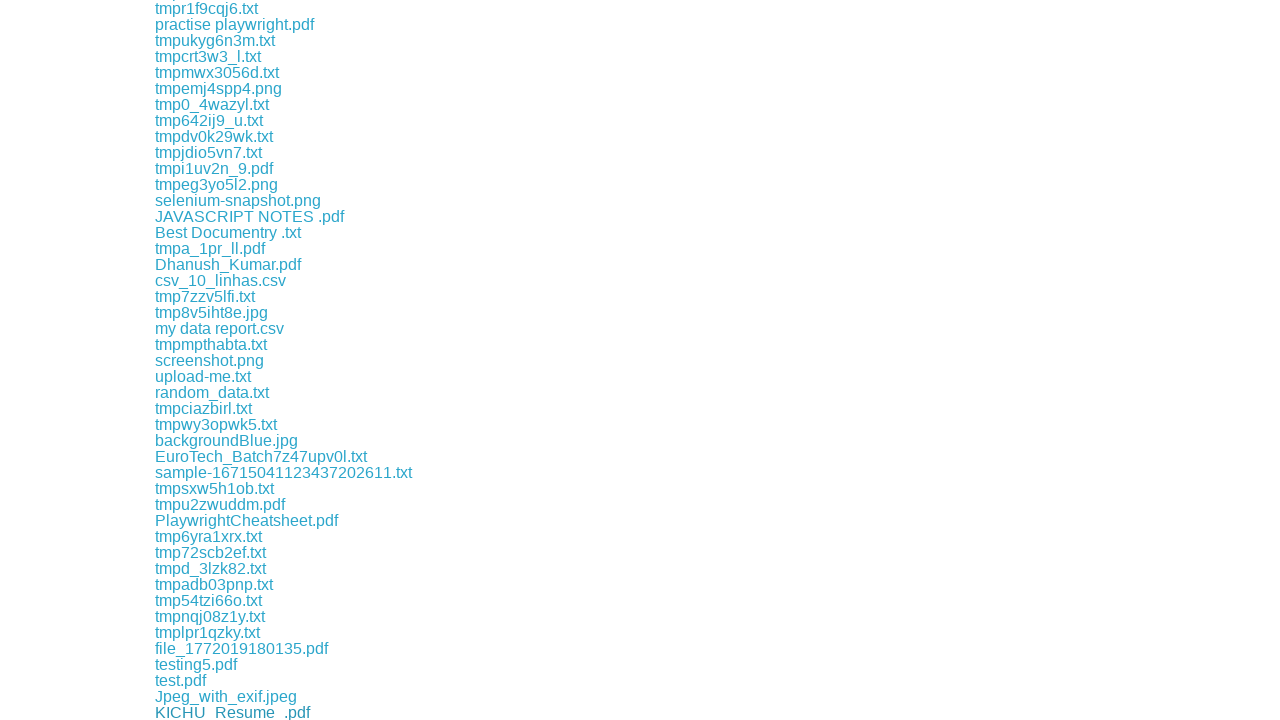

File download completed
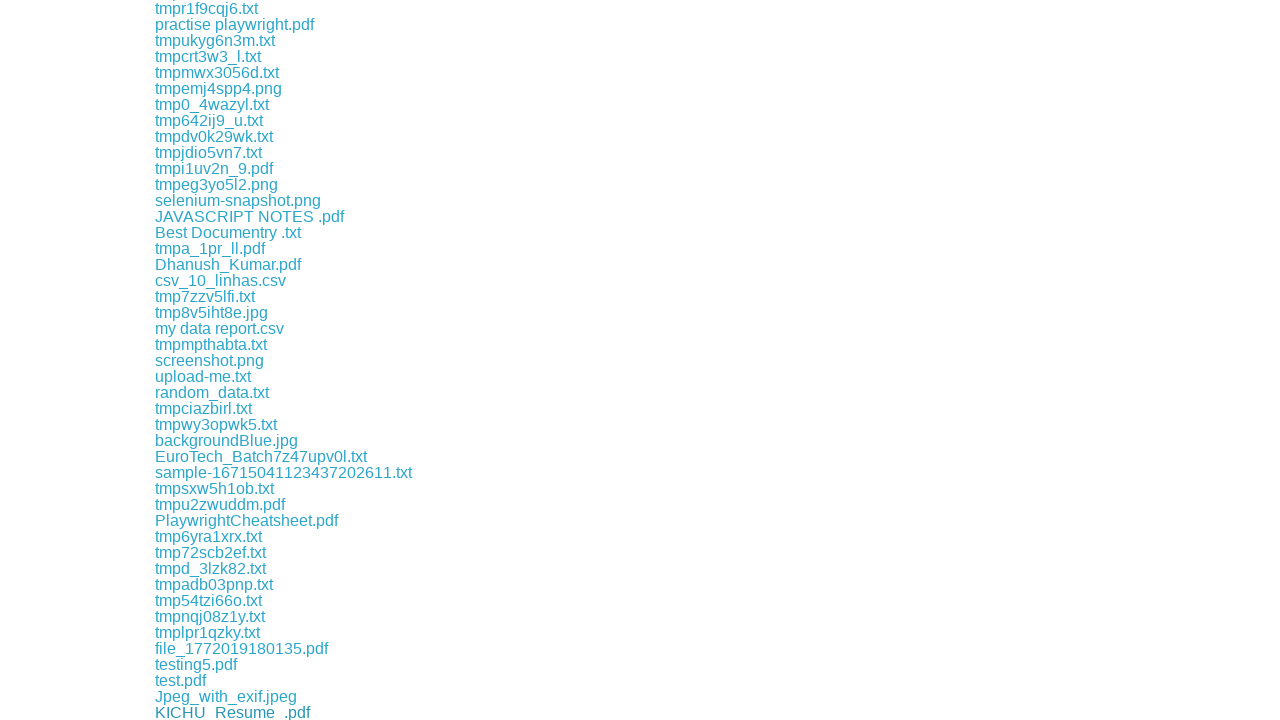

Clicked a download link and initiated file download at (200, 712) on xpath=//a[contains(@href,'download')] >> nth=146
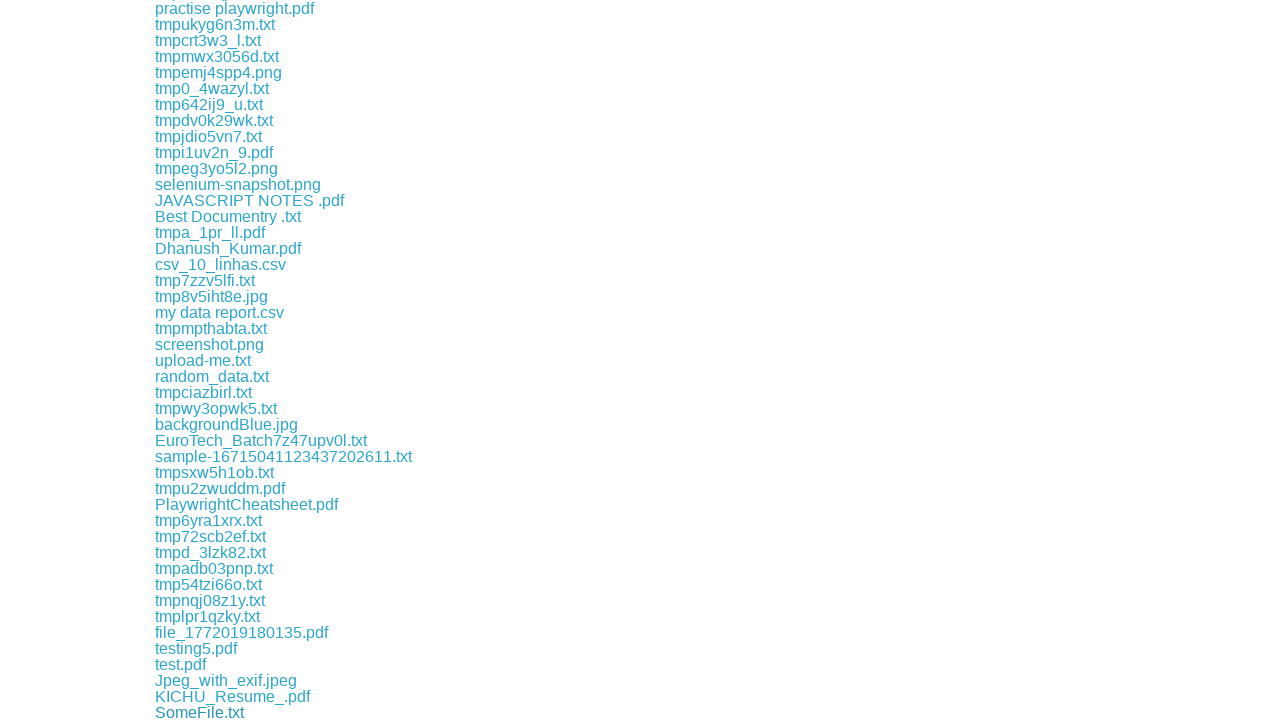

File download completed
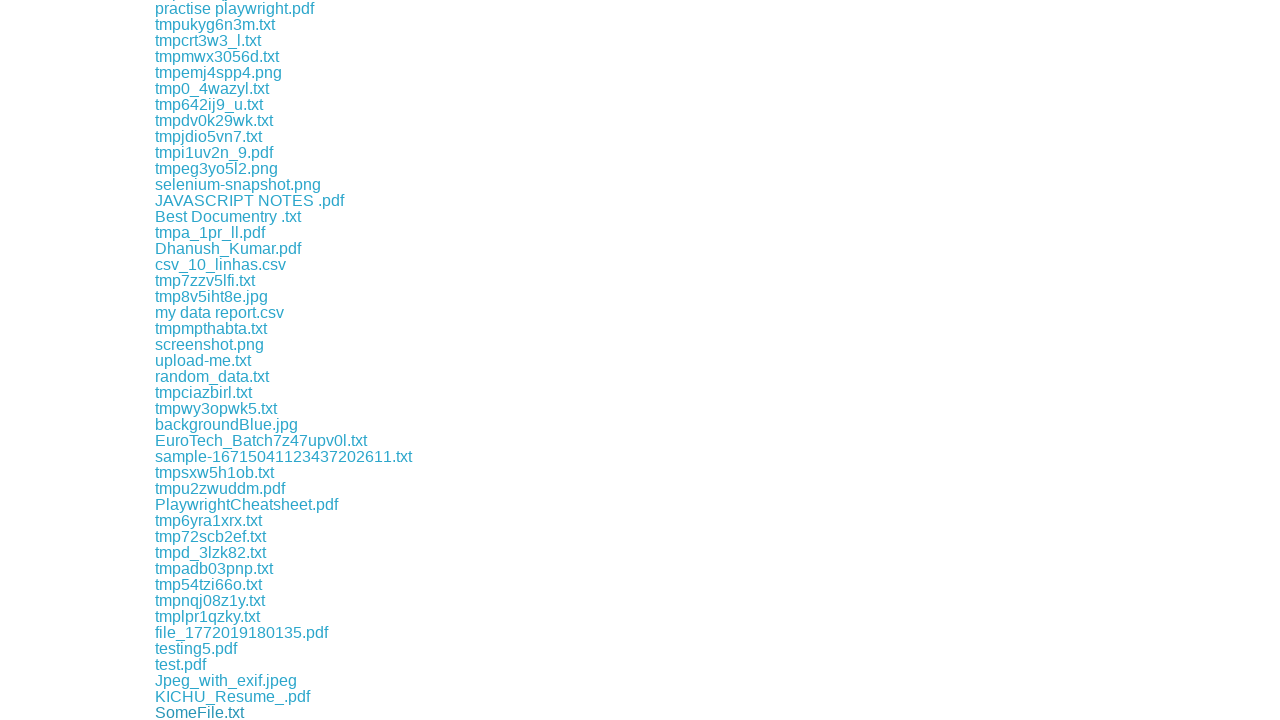

Clicked a download link and initiated file download at (218, 712) on xpath=//a[contains(@href,'download')] >> nth=147
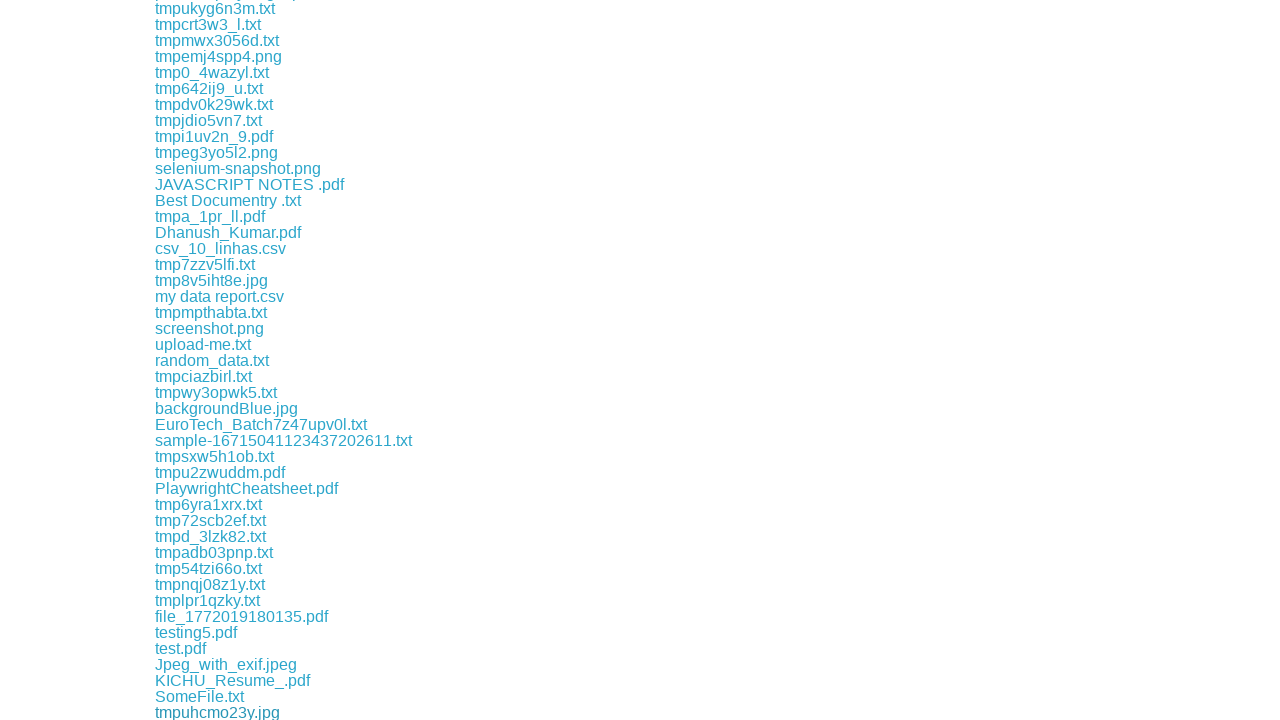

File download completed
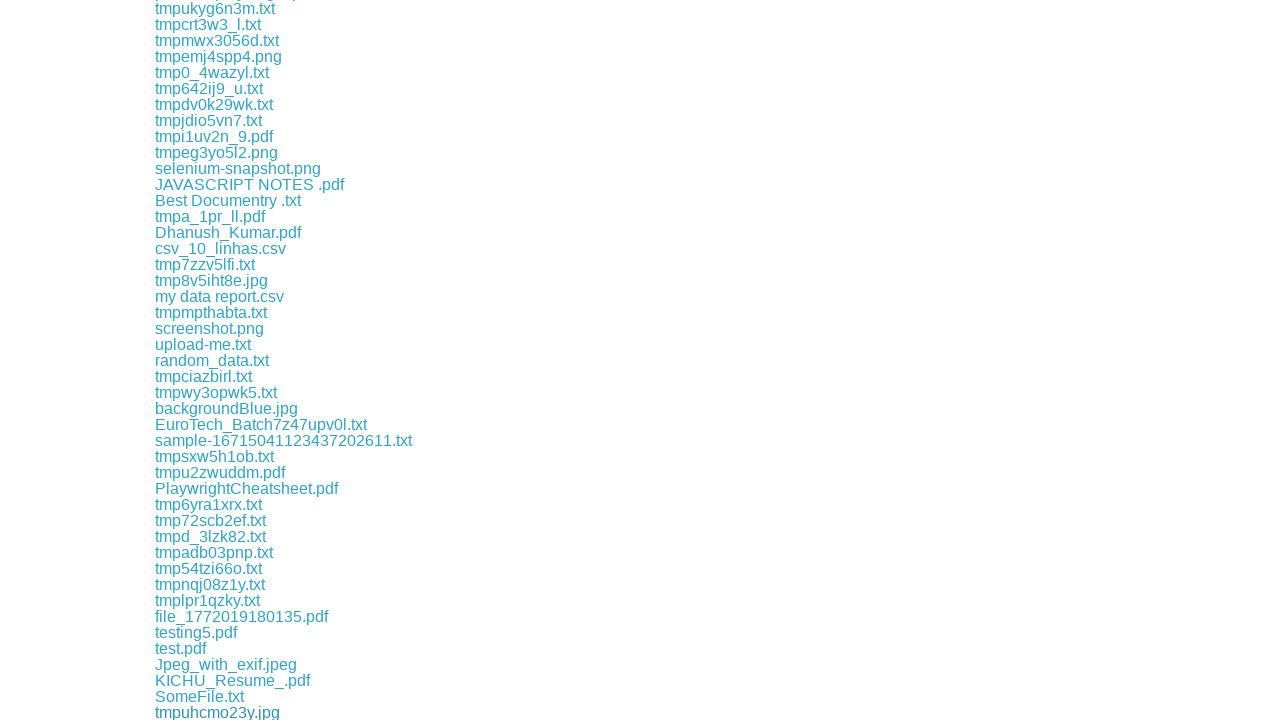

Clicked a download link and initiated file download at (212, 712) on xpath=//a[contains(@href,'download')] >> nth=148
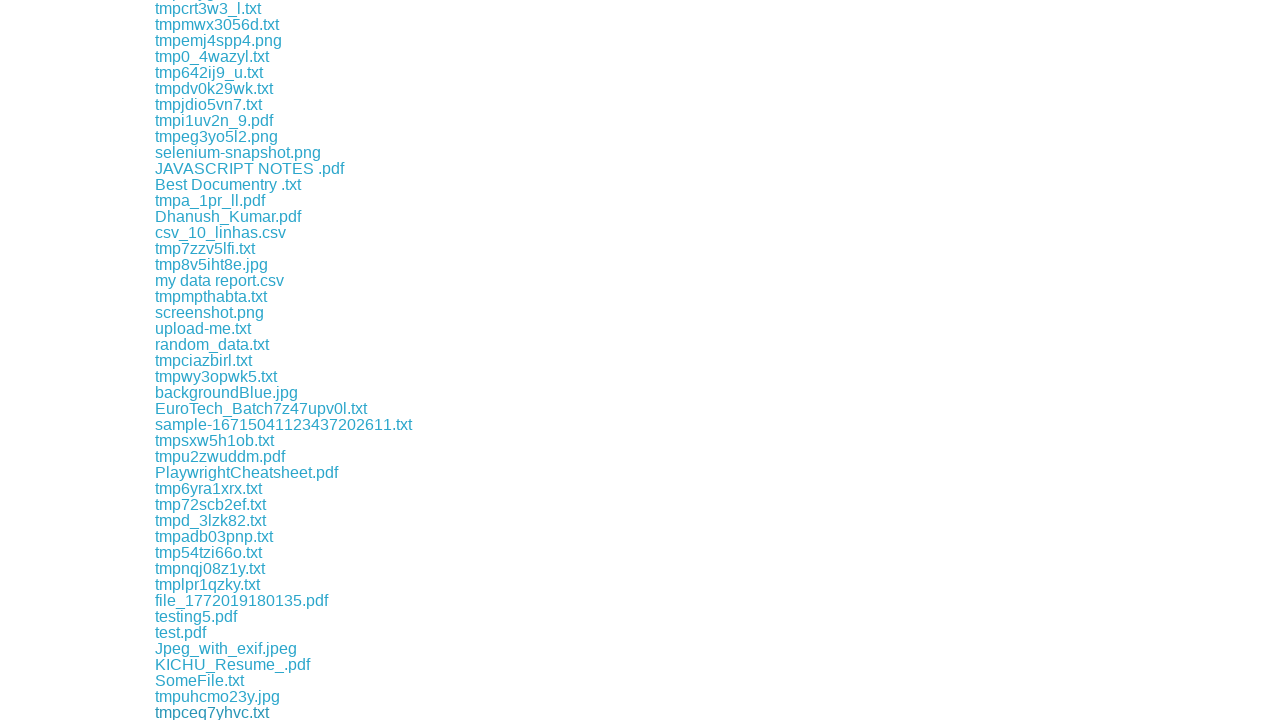

File download completed
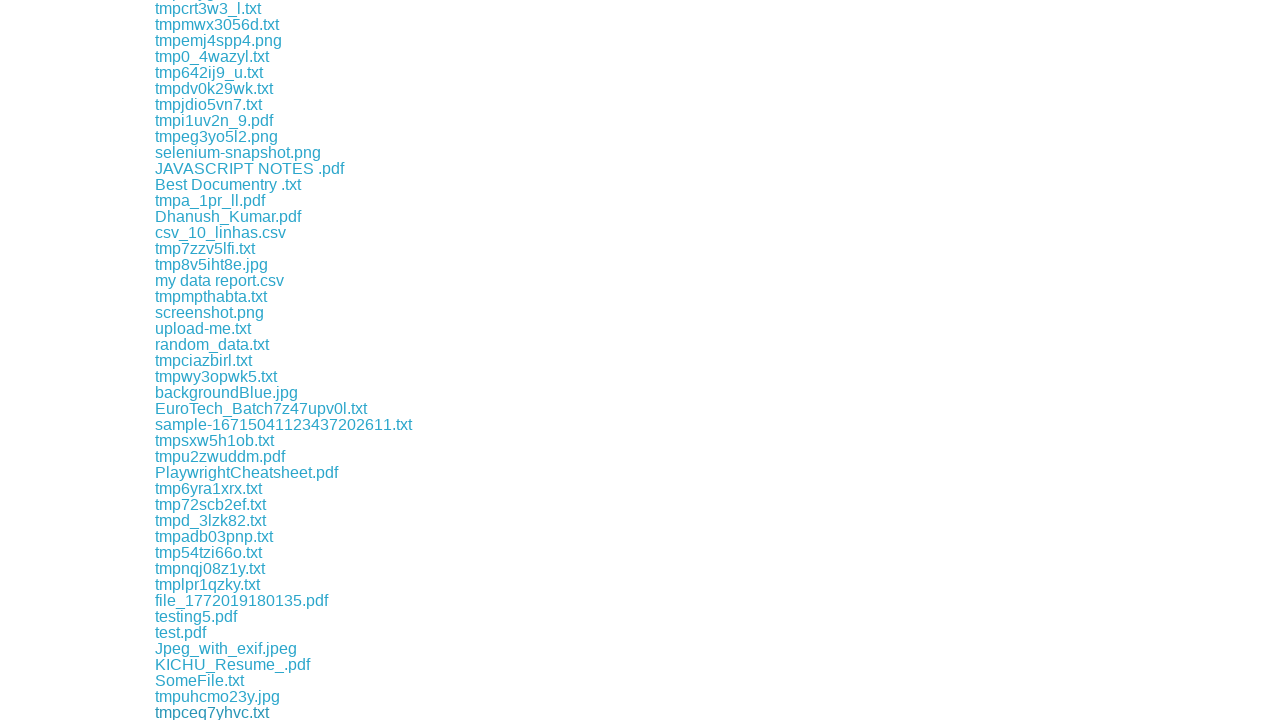

Clicked a download link and initiated file download at (212, 712) on xpath=//a[contains(@href,'download')] >> nth=149
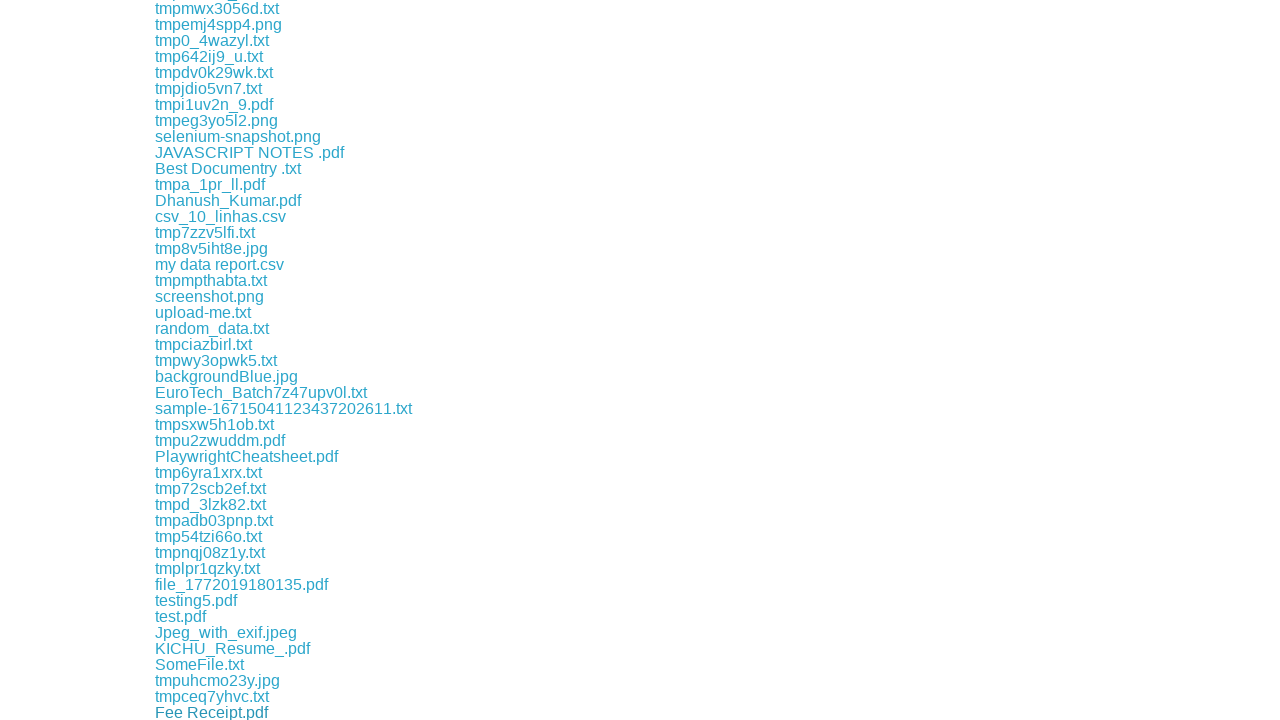

File download completed
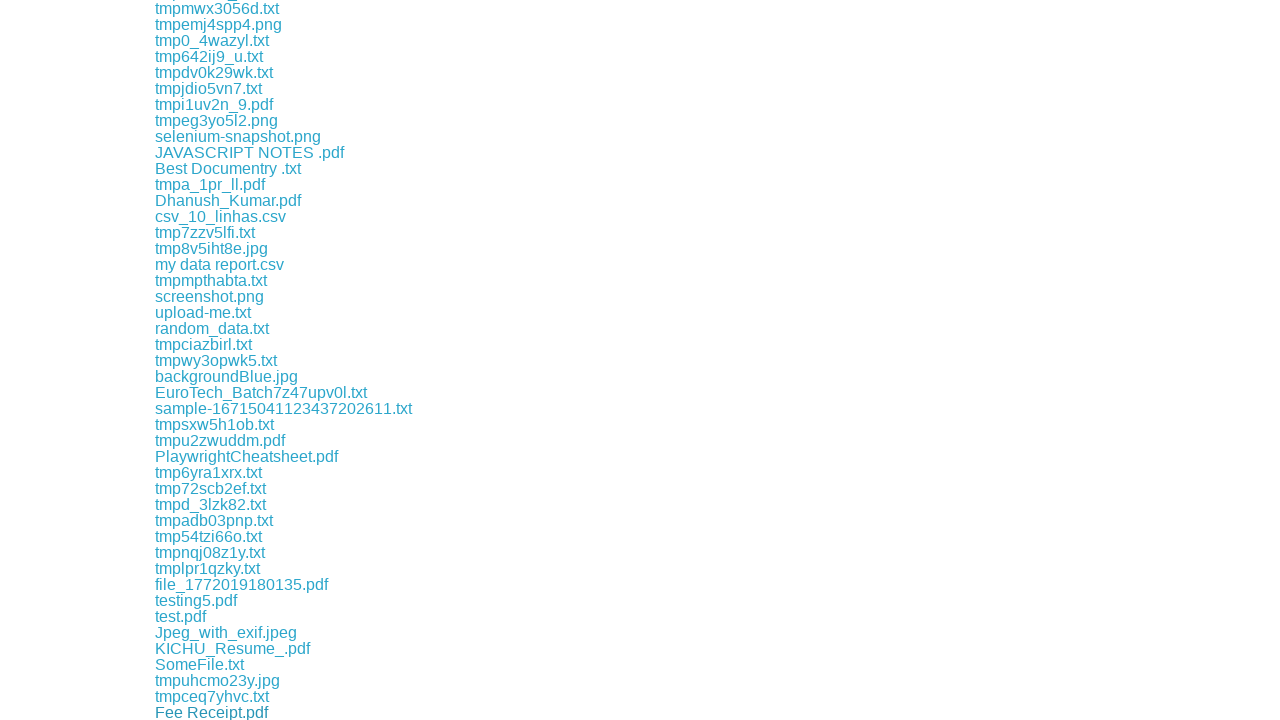

Clicked a download link and initiated file download at (181, 712) on xpath=//a[contains(@href,'download')] >> nth=150
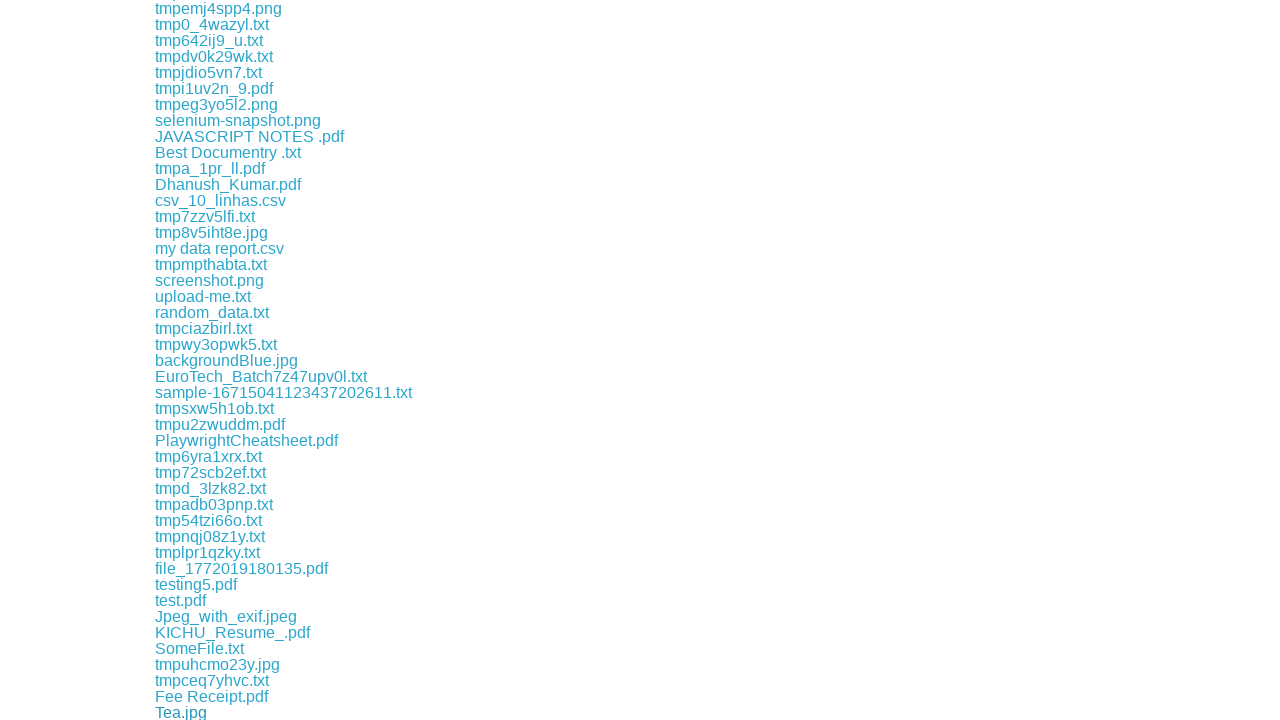

File download completed
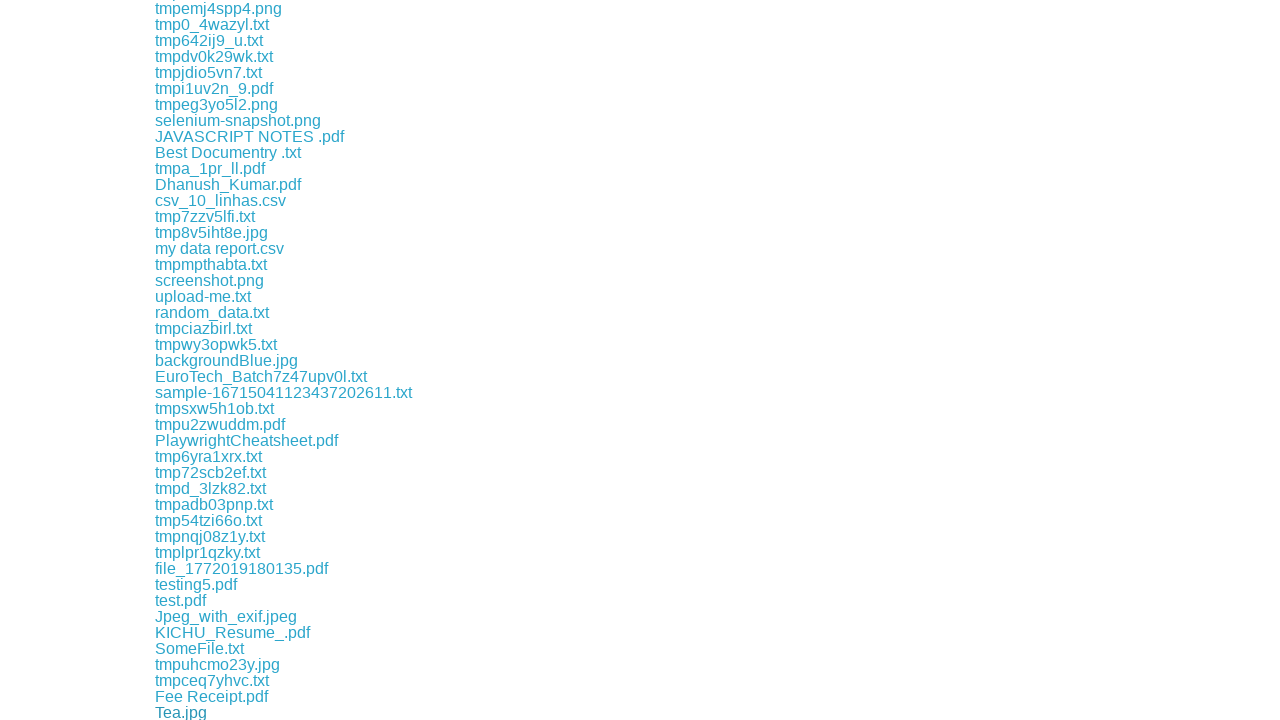

Clicked a download link and initiated file download at (188, 712) on xpath=//a[contains(@href,'download')] >> nth=151
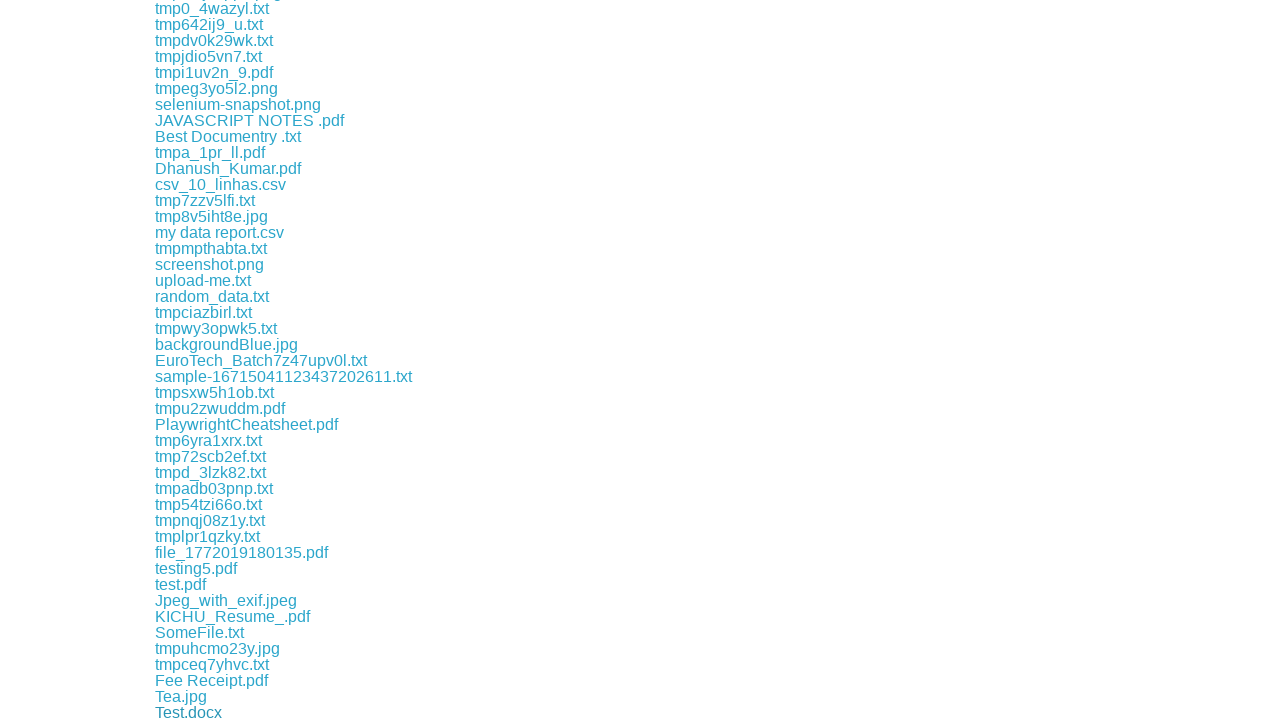

File download completed
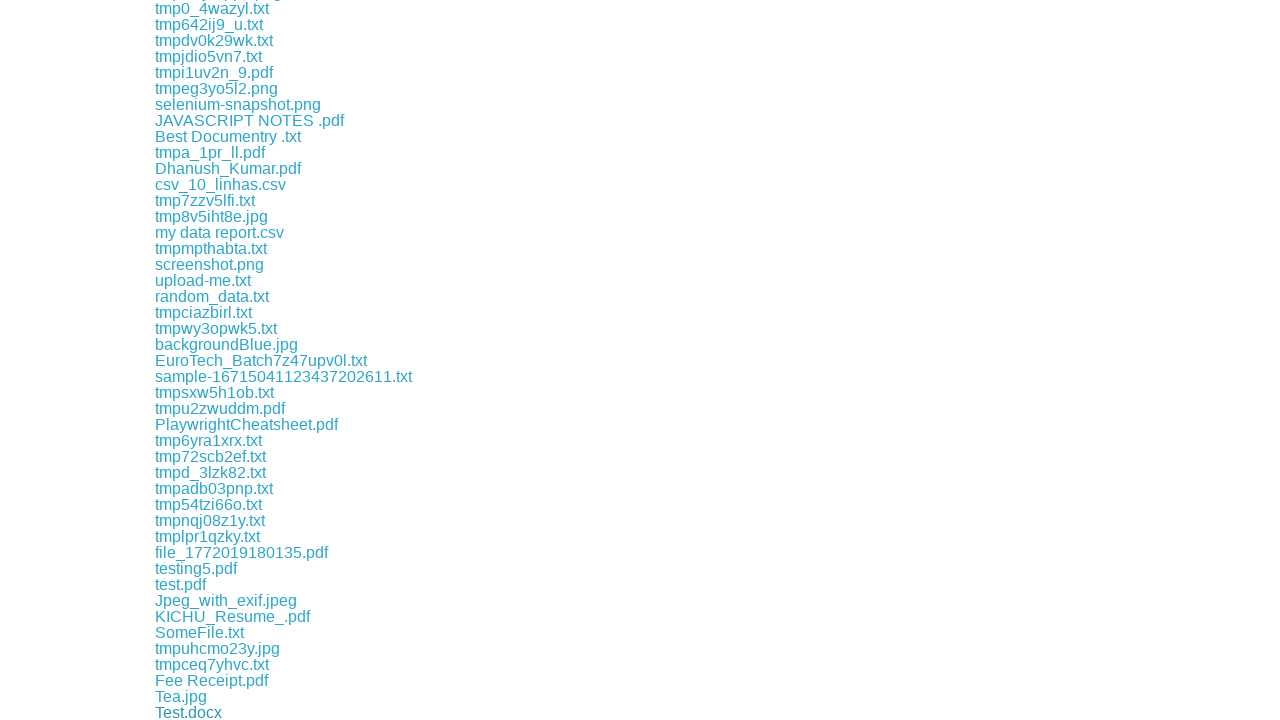

Clicked a download link and initiated file download at (210, 712) on xpath=//a[contains(@href,'download')] >> nth=152
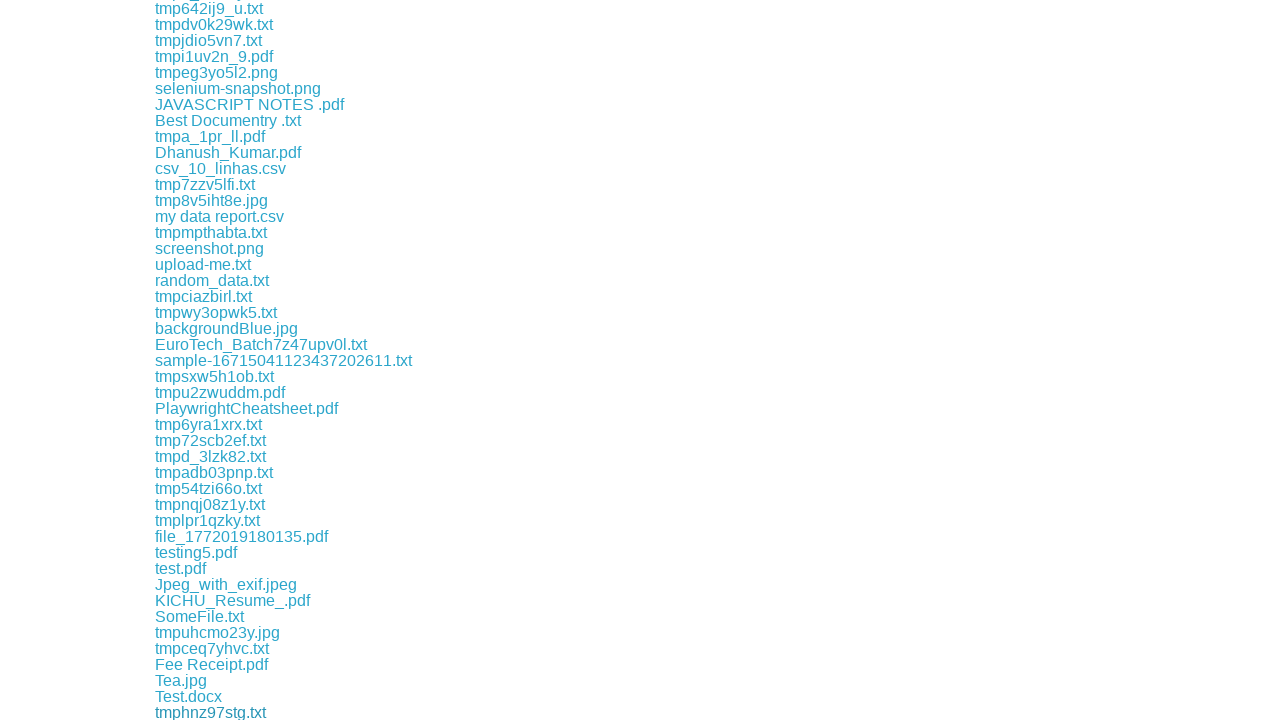

File download completed
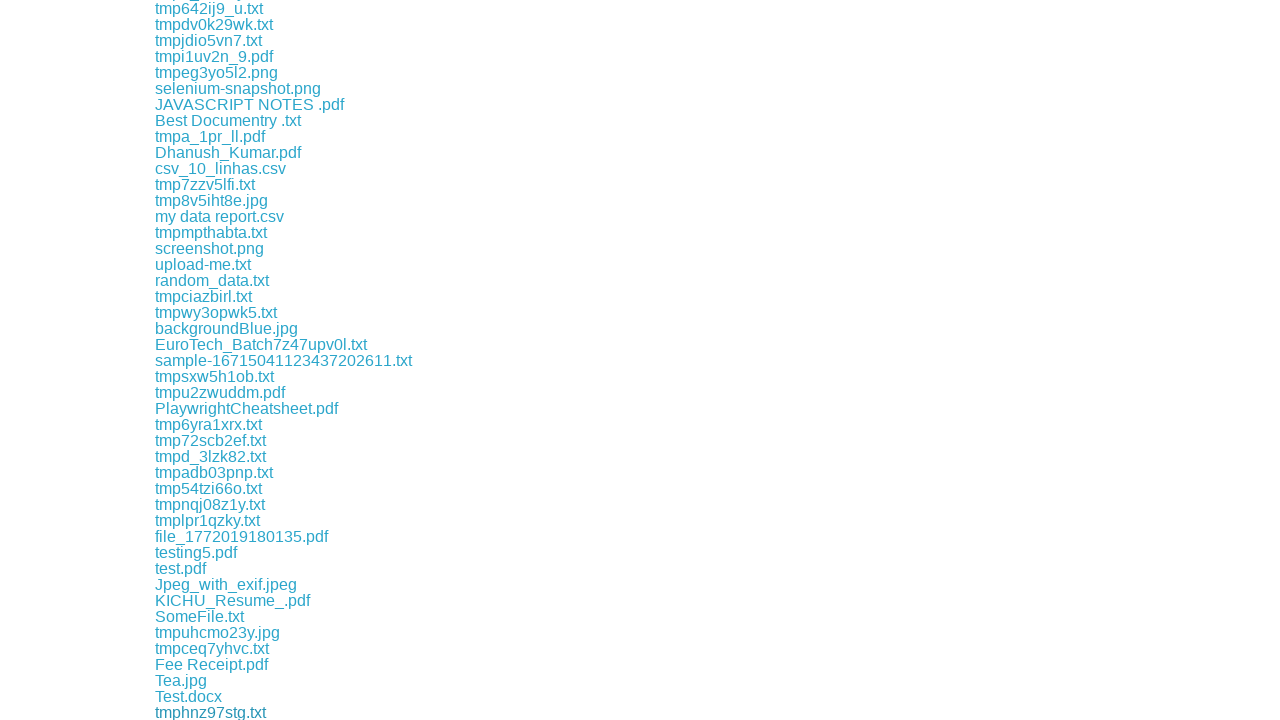

Clicked a download link and initiated file download at (215, 712) on xpath=//a[contains(@href,'download')] >> nth=153
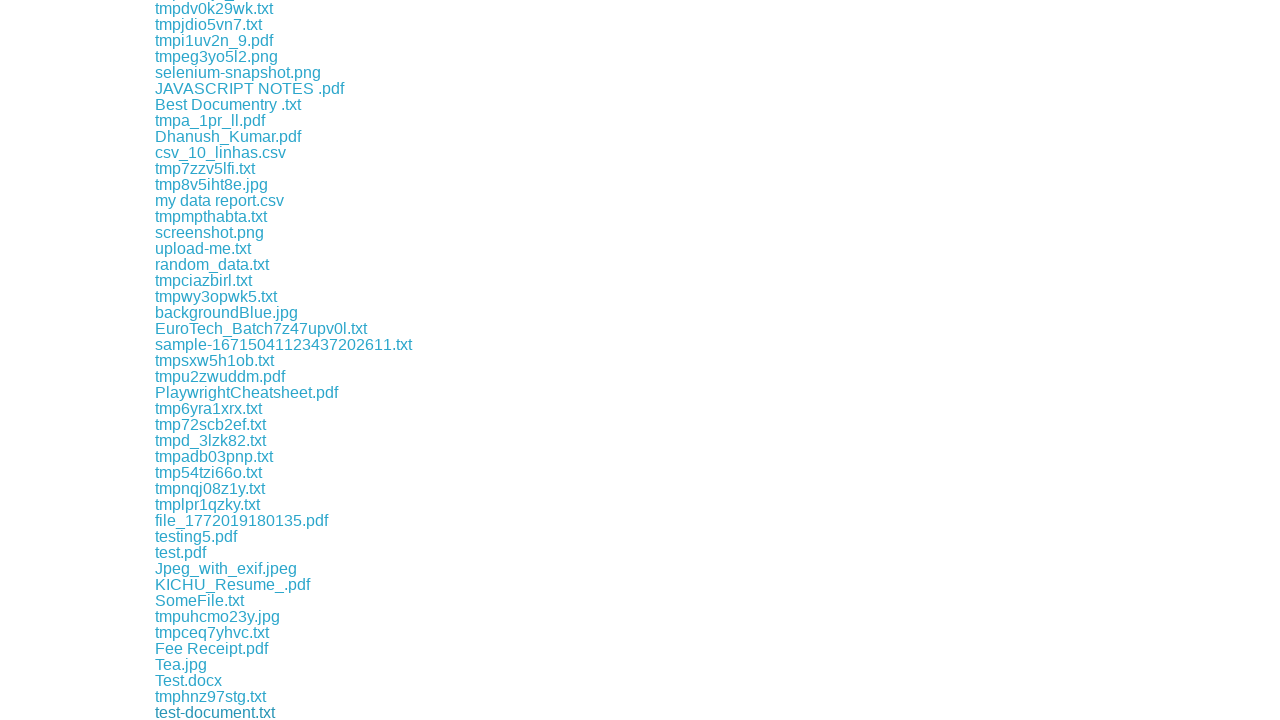

File download completed
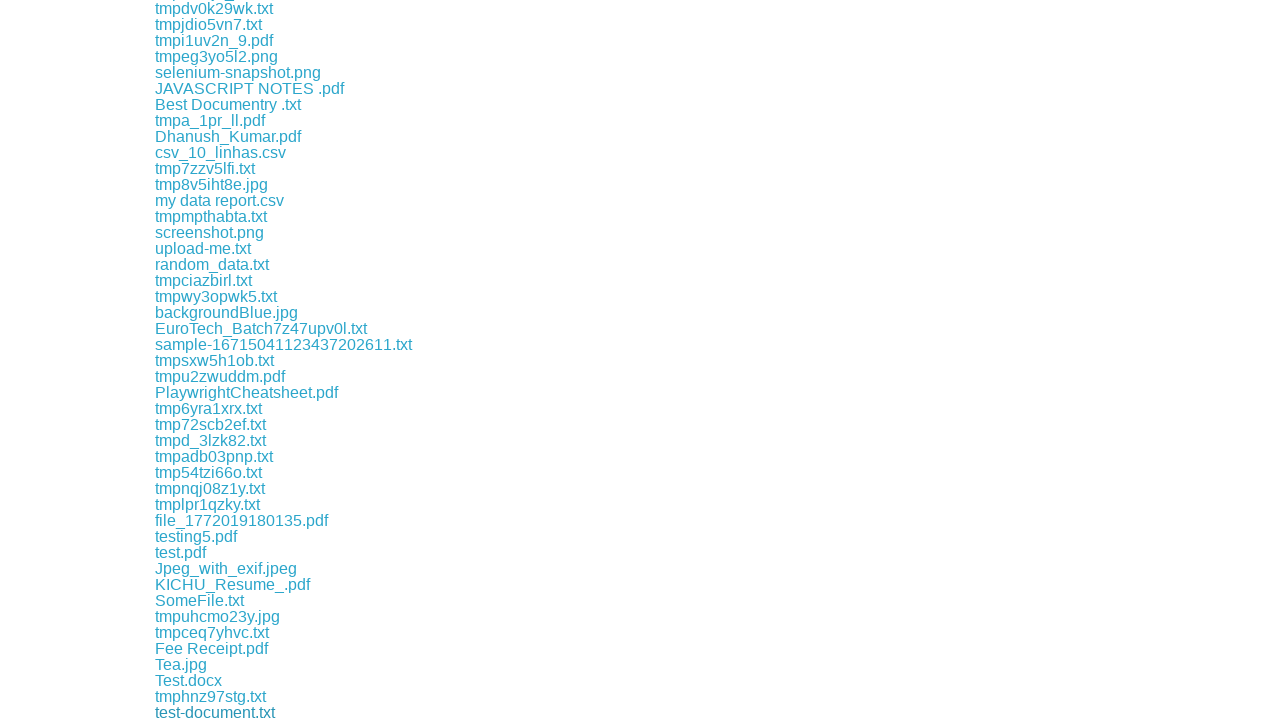

Clicked a download link and initiated file download at (208, 712) on xpath=//a[contains(@href,'download')] >> nth=154
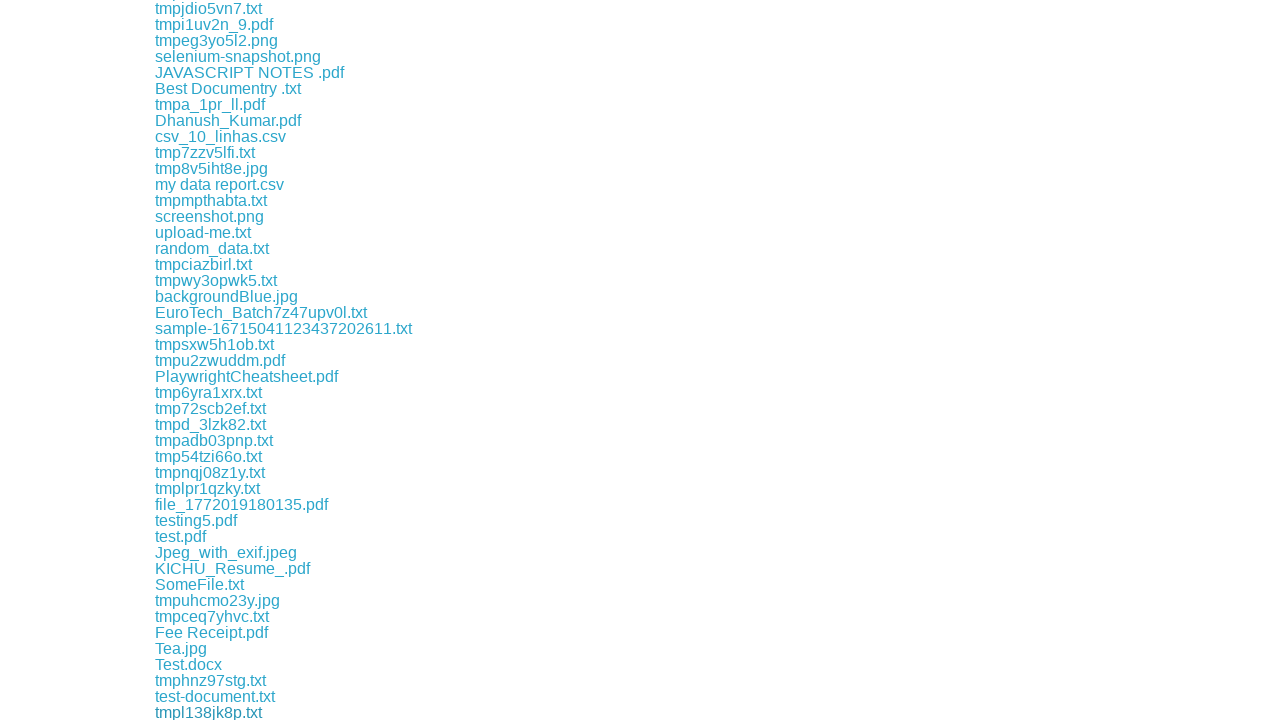

File download completed
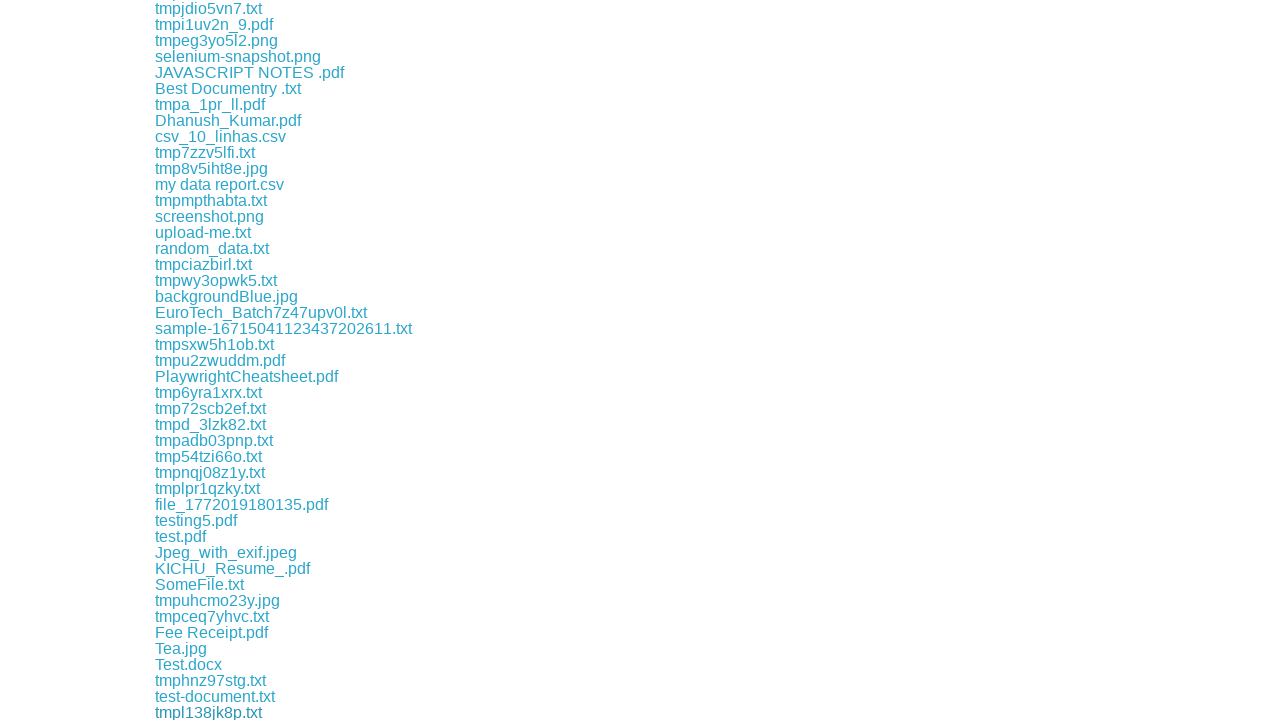

Clicked a download link and initiated file download at (183, 712) on xpath=//a[contains(@href,'download')] >> nth=155
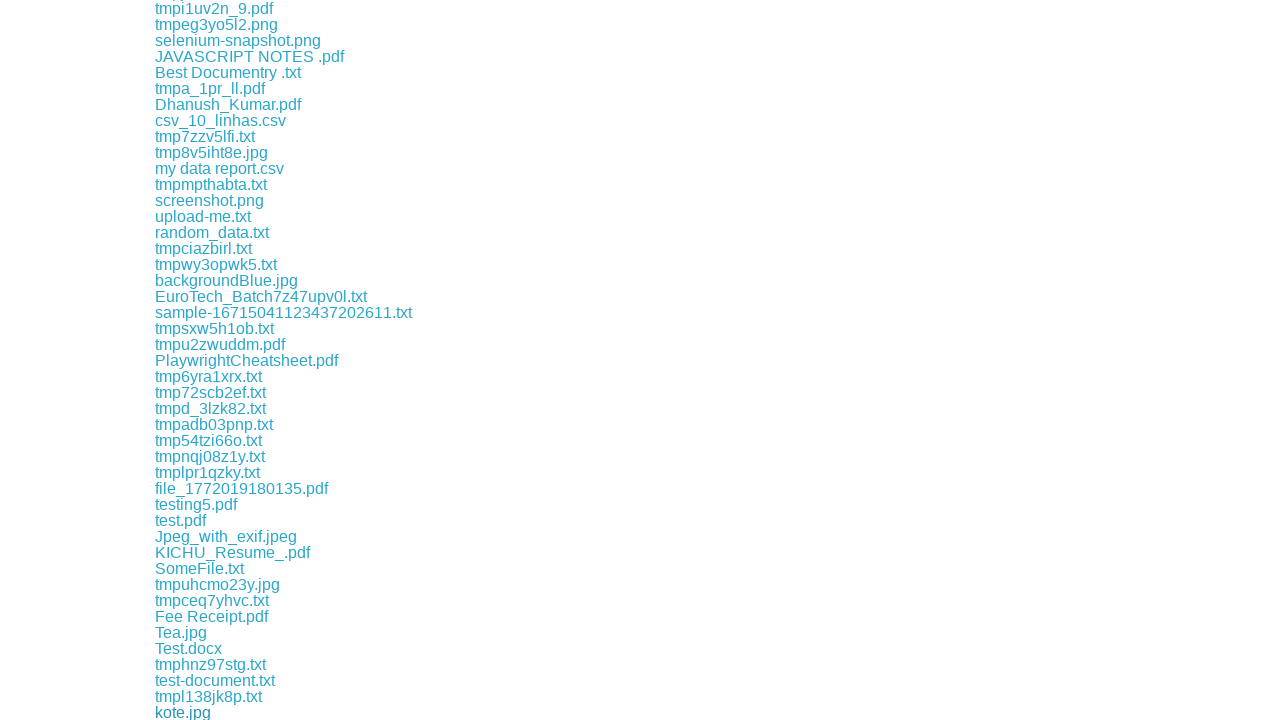

File download completed
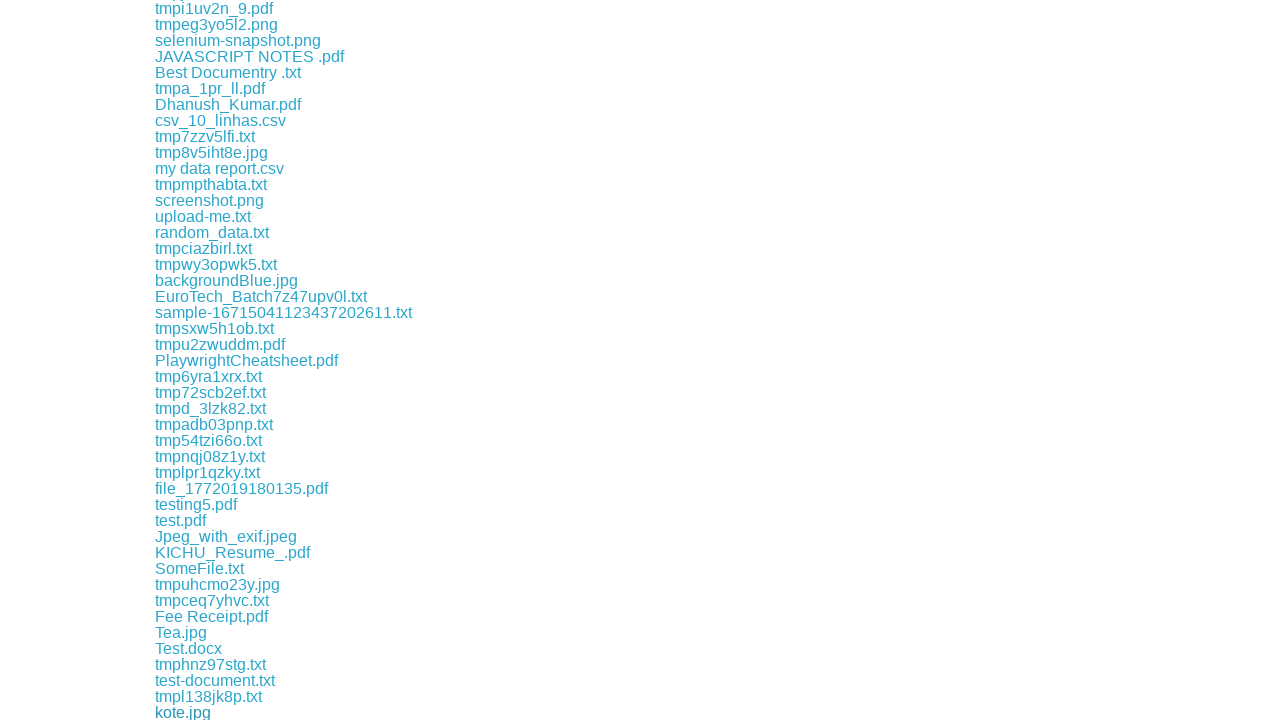

Clicked a download link and initiated file download at (256, 712) on xpath=//a[contains(@href,'download')] >> nth=156
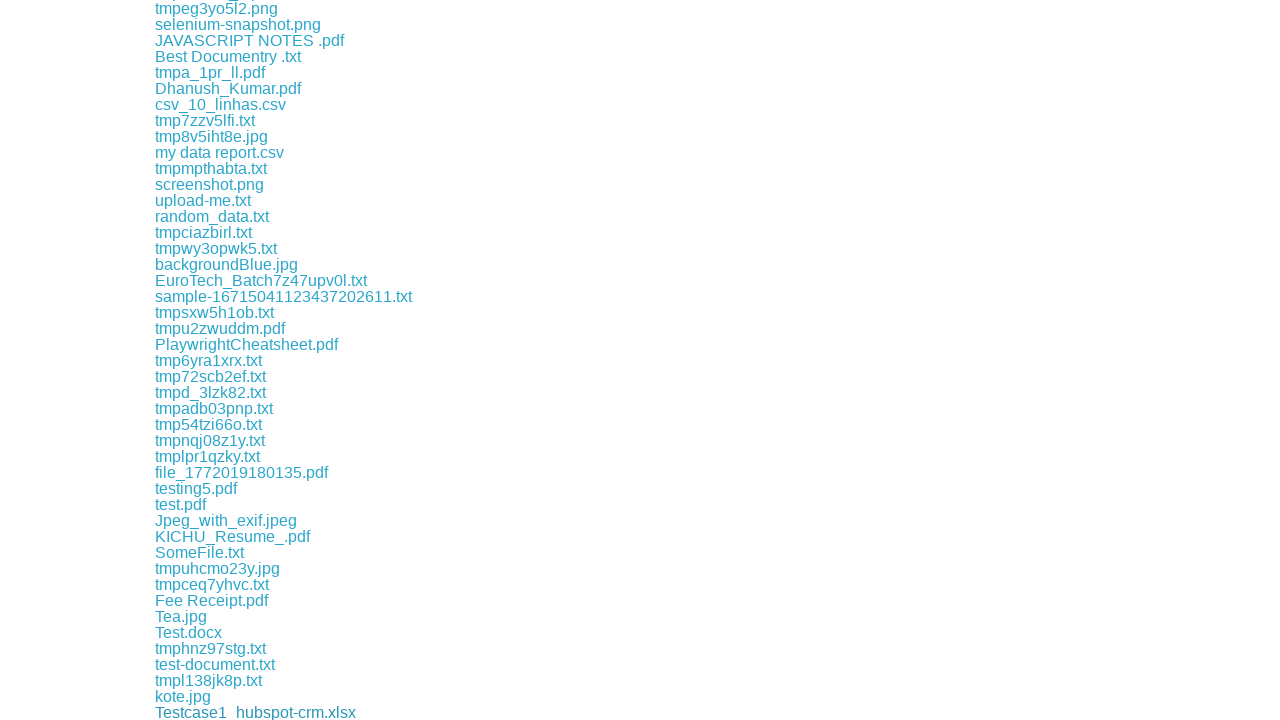

File download completed
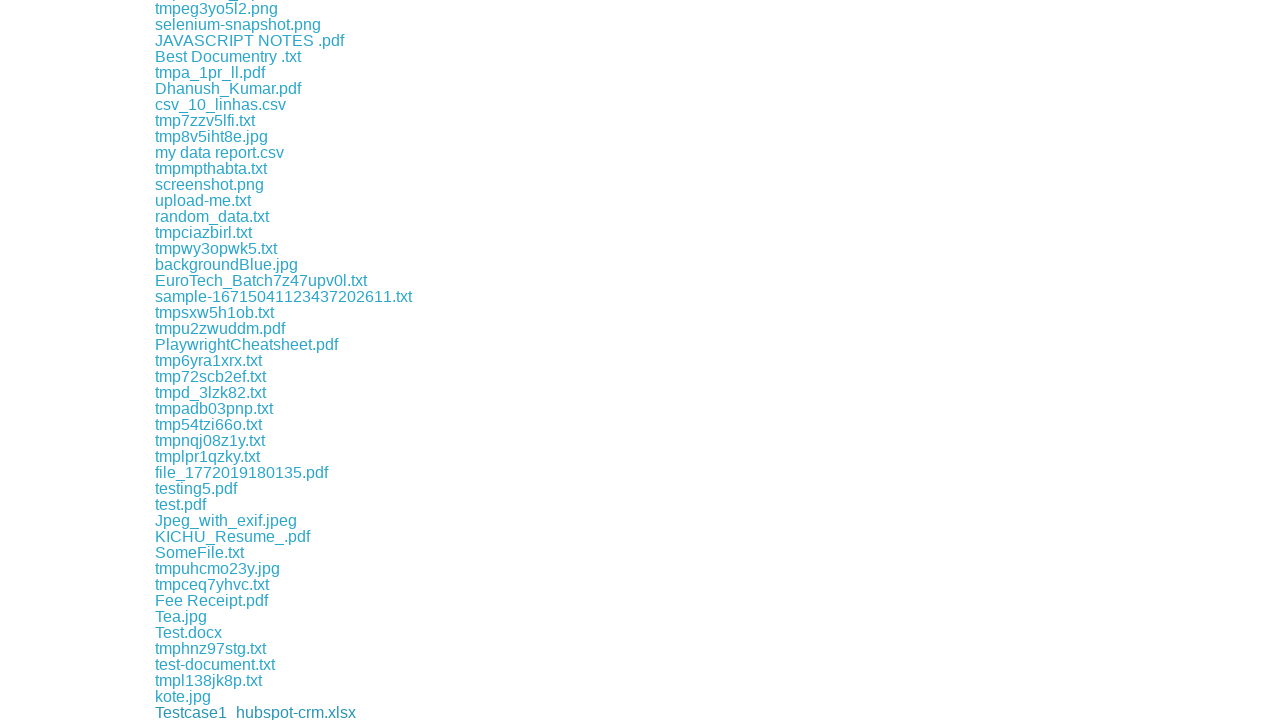

Clicked a download link and initiated file download at (182, 712) on xpath=//a[contains(@href,'download')] >> nth=157
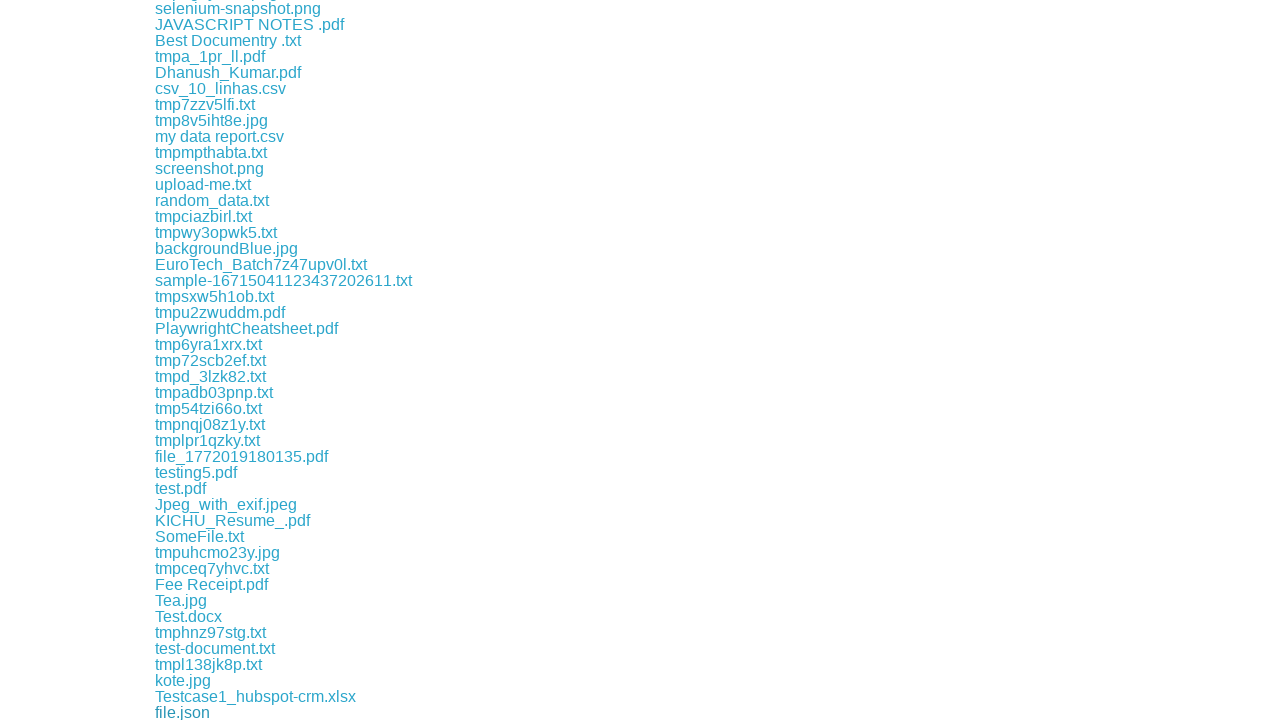

File download completed
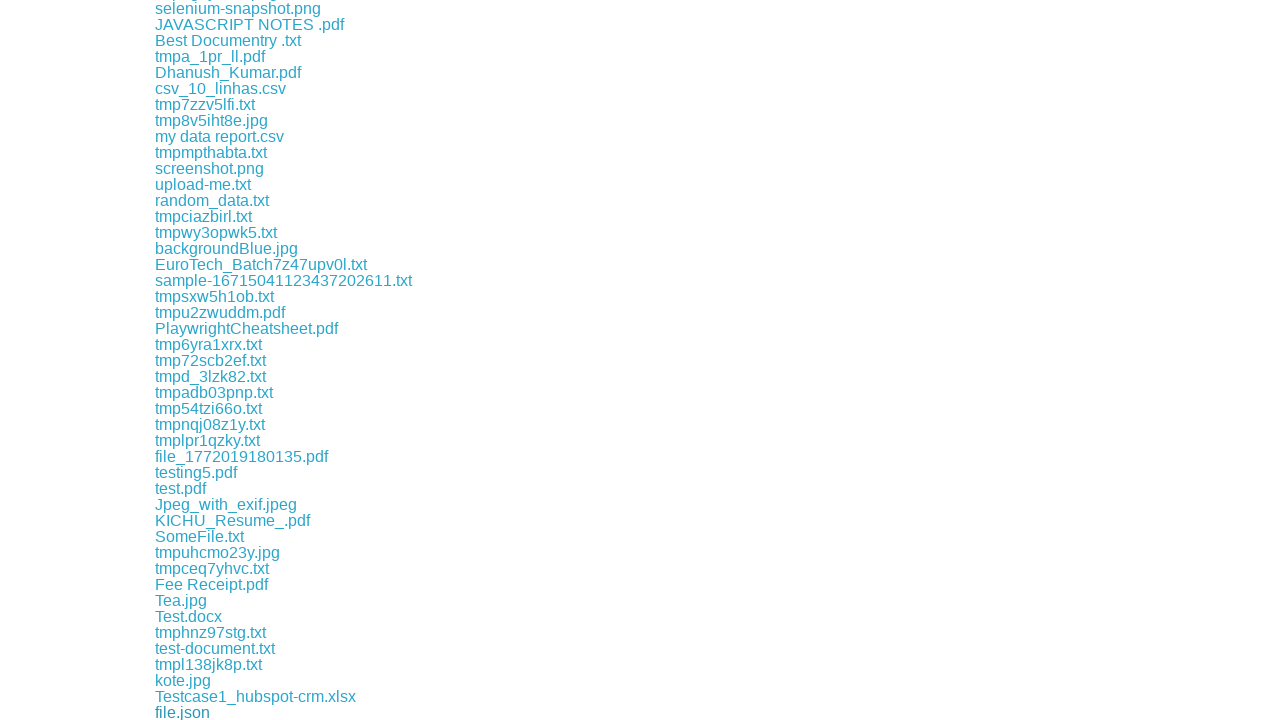

Clicked a download link and initiated file download at (281, 712) on xpath=//a[contains(@href,'download')] >> nth=158
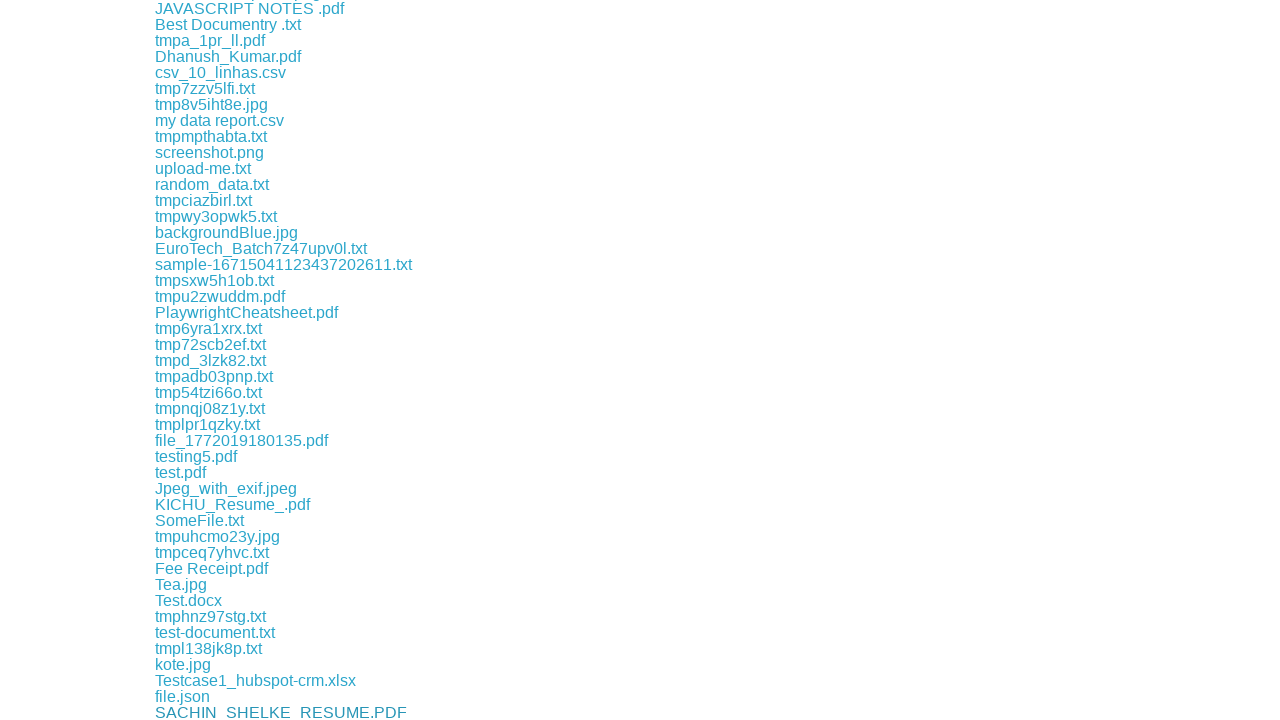

File download completed
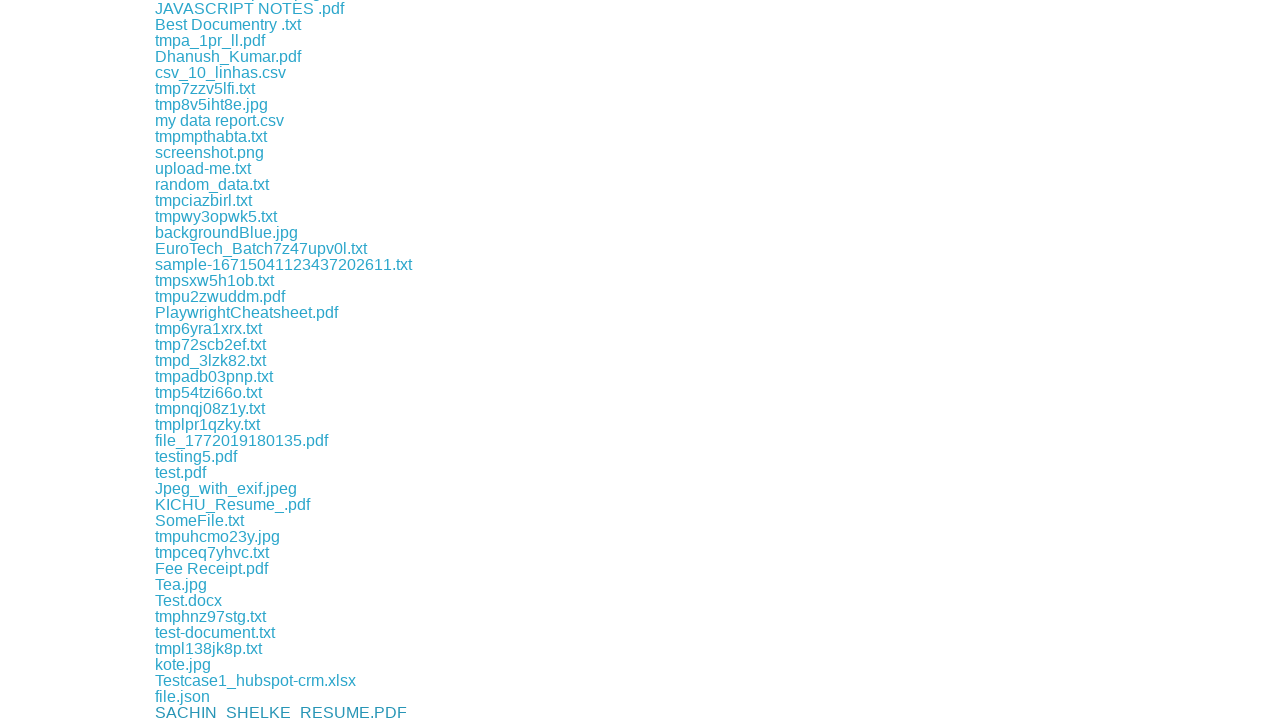

Clicked a download link and initiated file download at (244, 712) on xpath=//a[contains(@href,'download')] >> nth=159
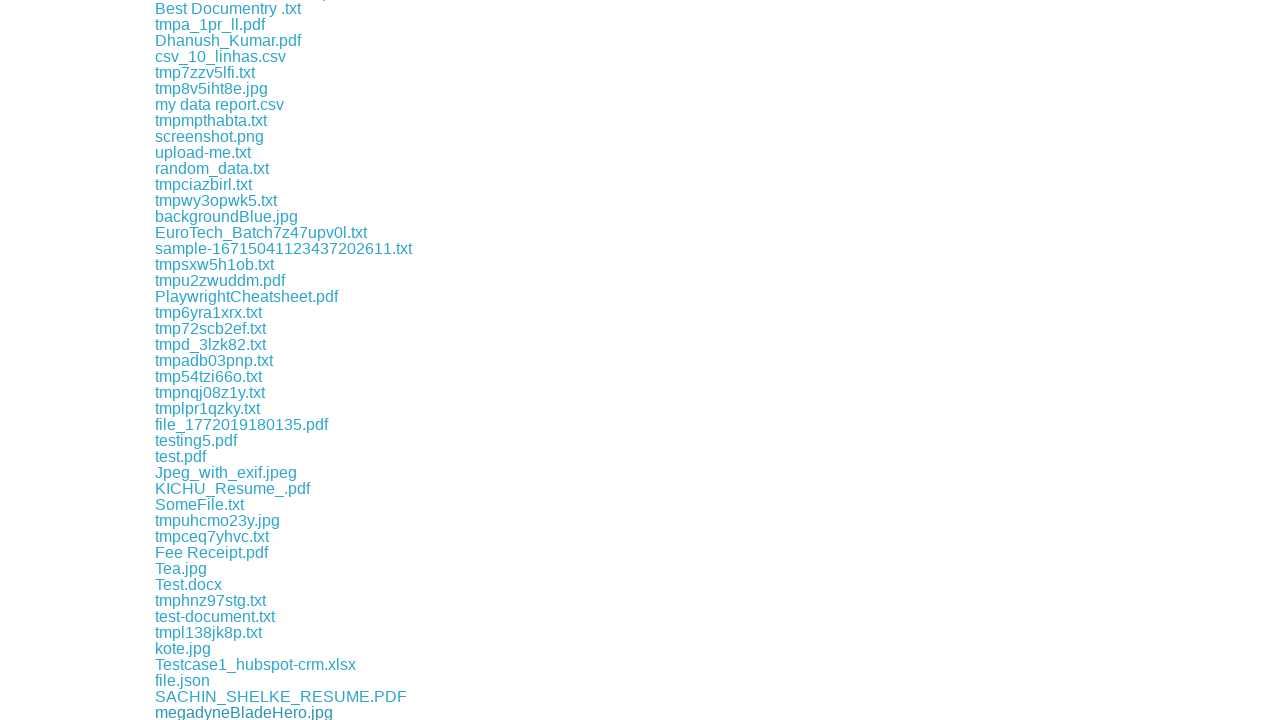

File download completed
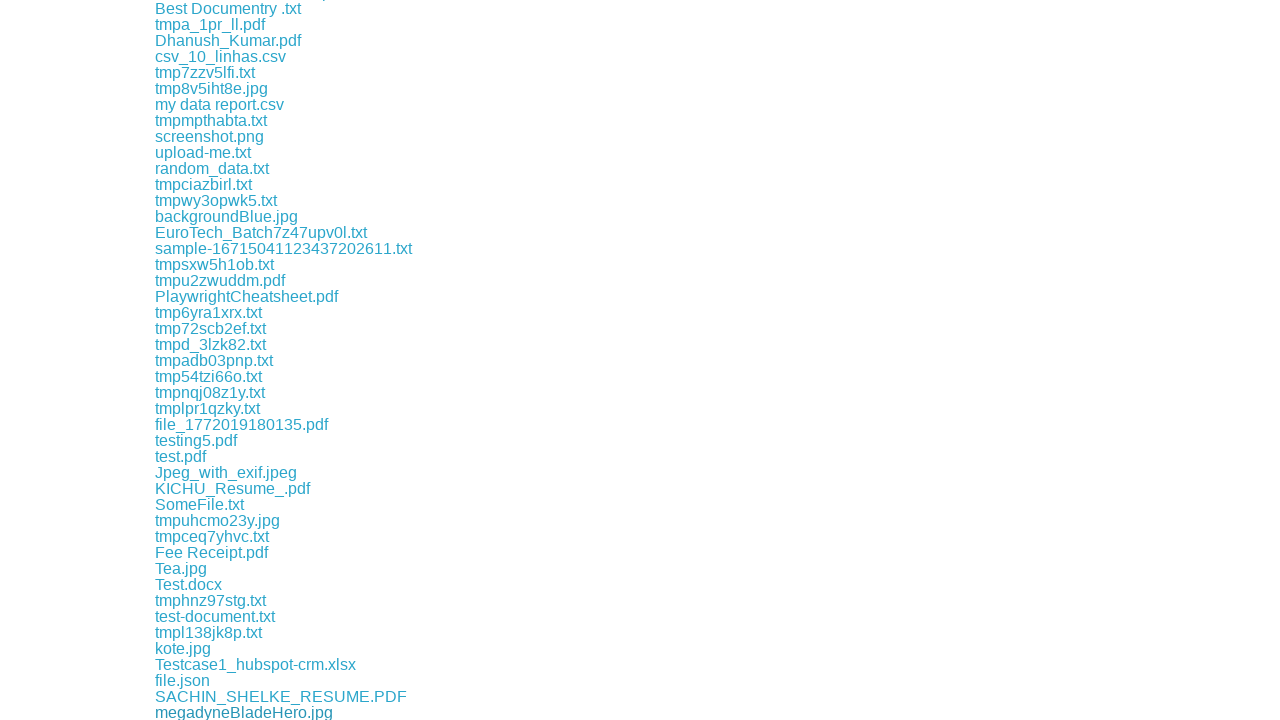

Clicked a download link and initiated file download at (209, 712) on xpath=//a[contains(@href,'download')] >> nth=160
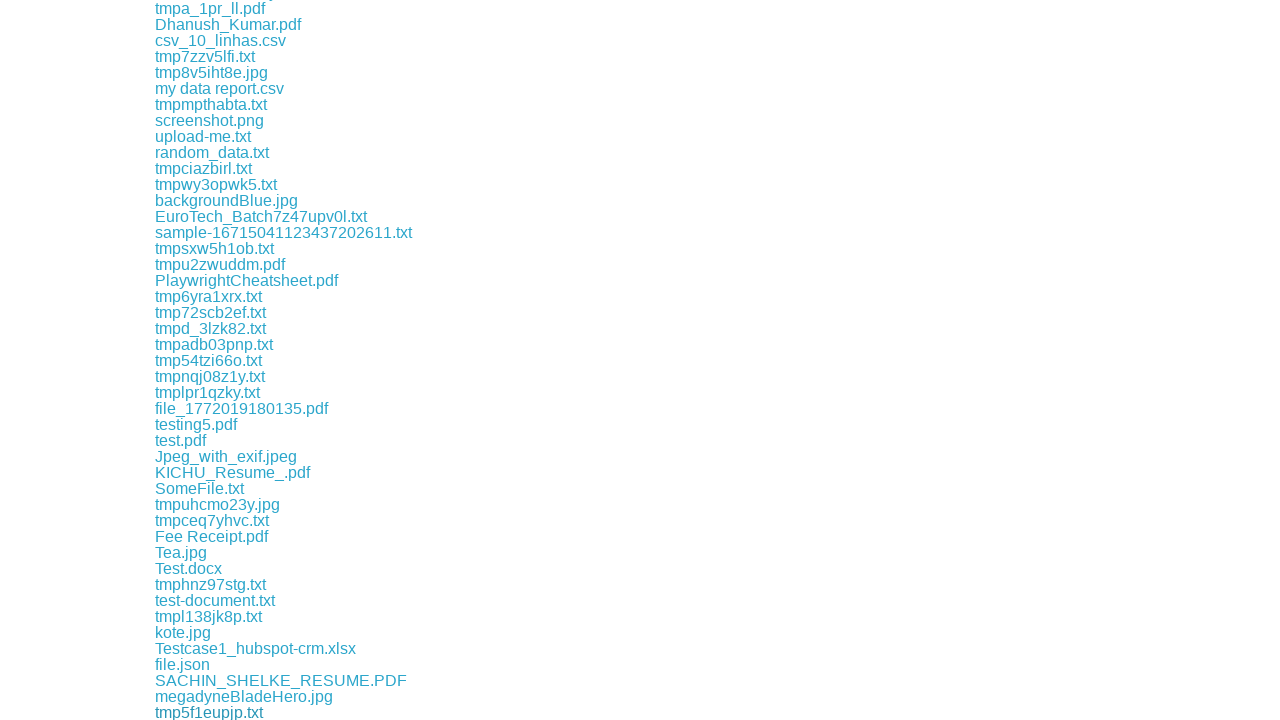

File download completed
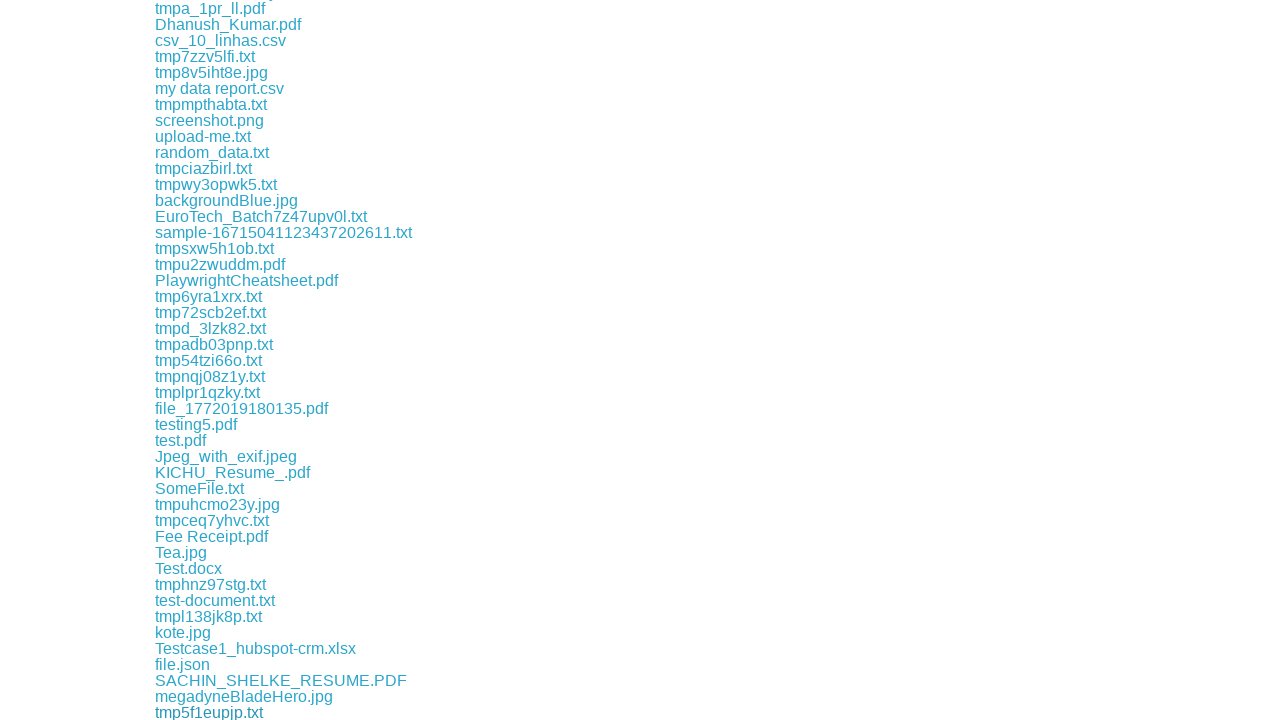

Clicked a download link and initiated file download at (213, 712) on xpath=//a[contains(@href,'download')] >> nth=161
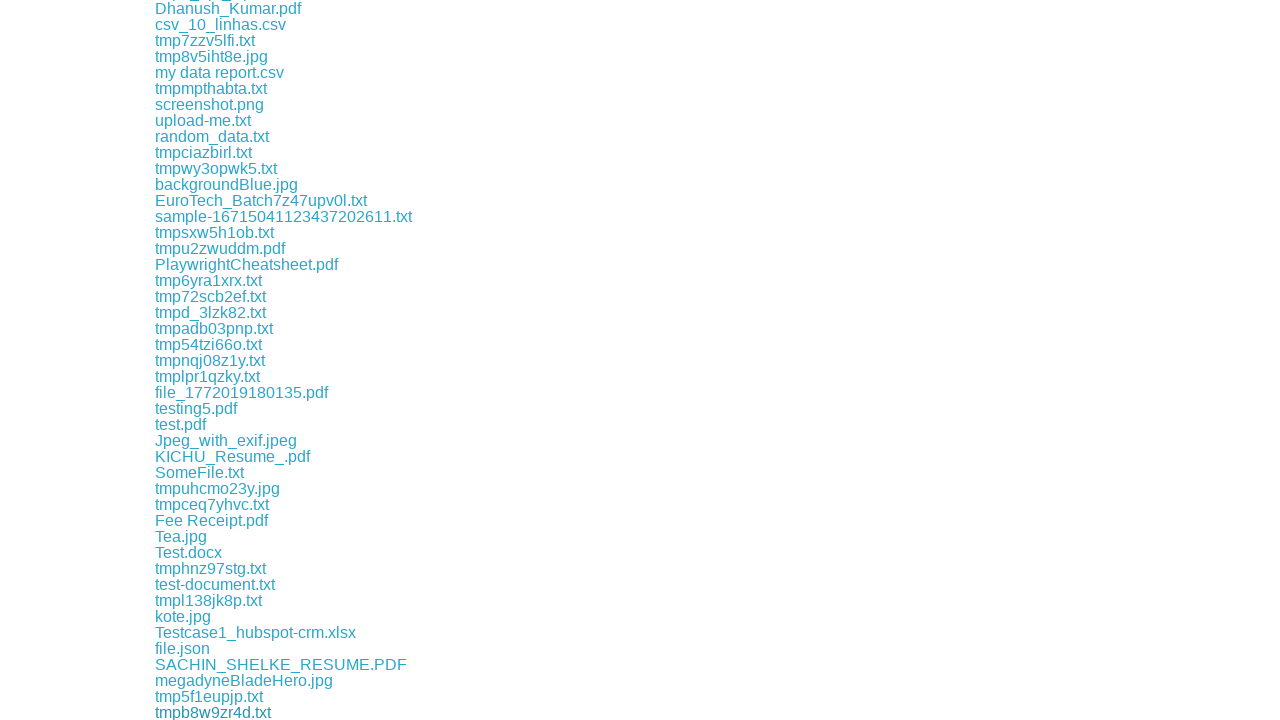

File download completed
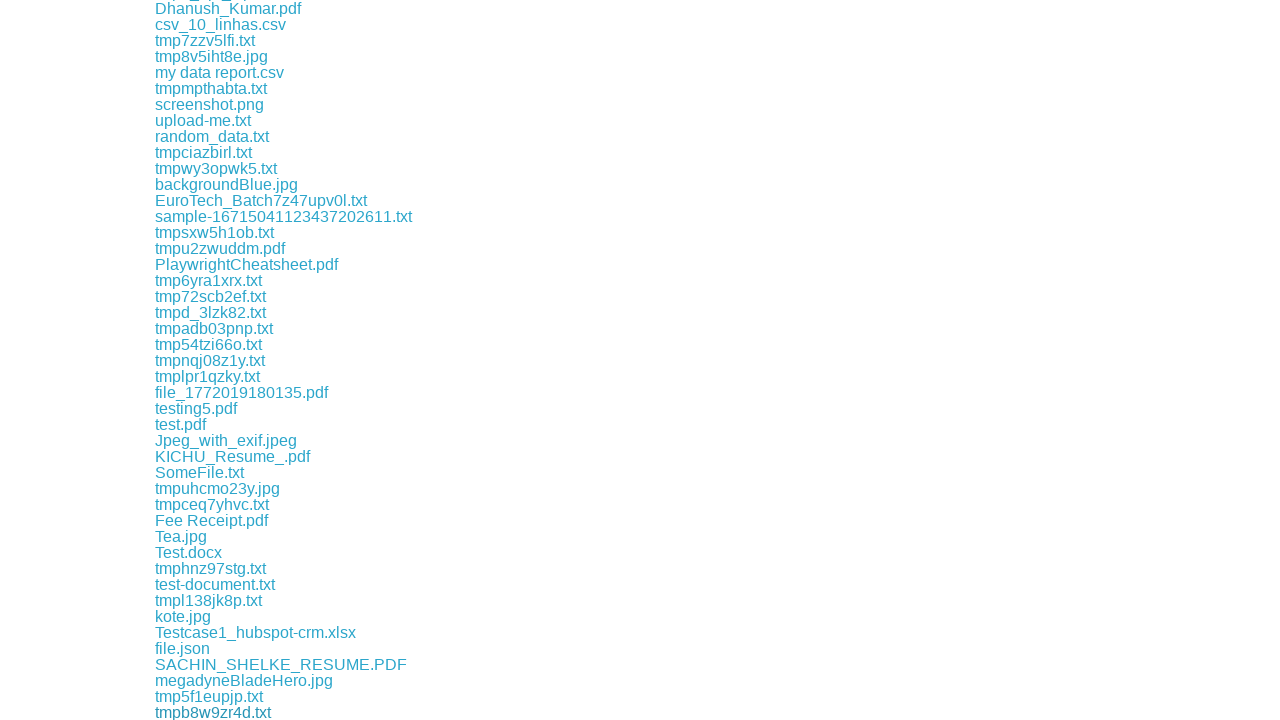

Clicked a download link and initiated file download at (245, 712) on xpath=//a[contains(@href,'download')] >> nth=162
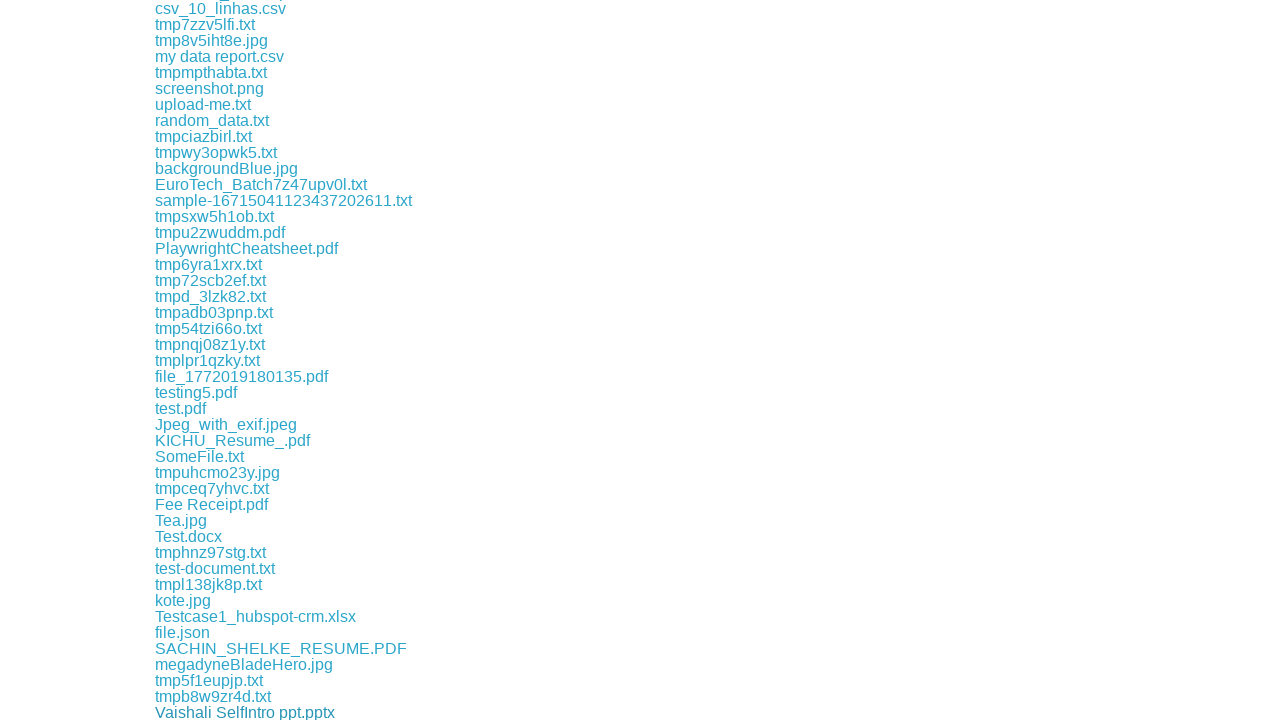

File download completed
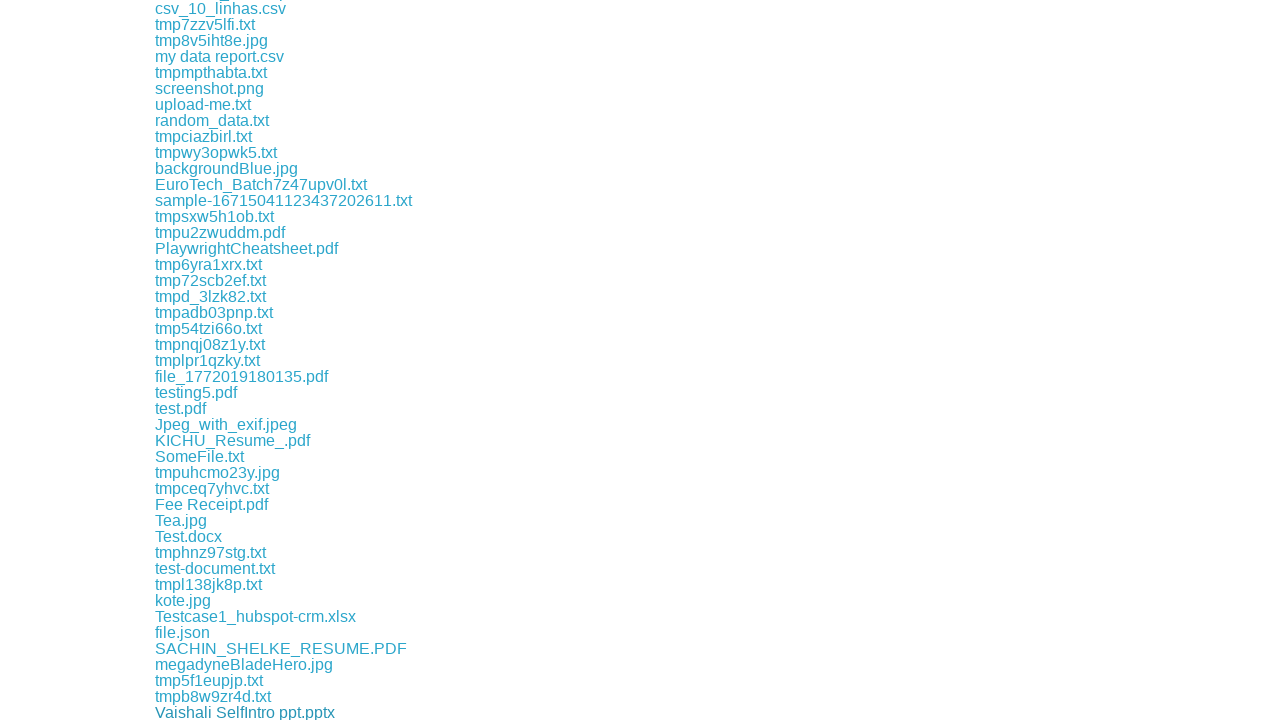

Clicked a download link and initiated file download at (192, 712) on xpath=//a[contains(@href,'download')] >> nth=163
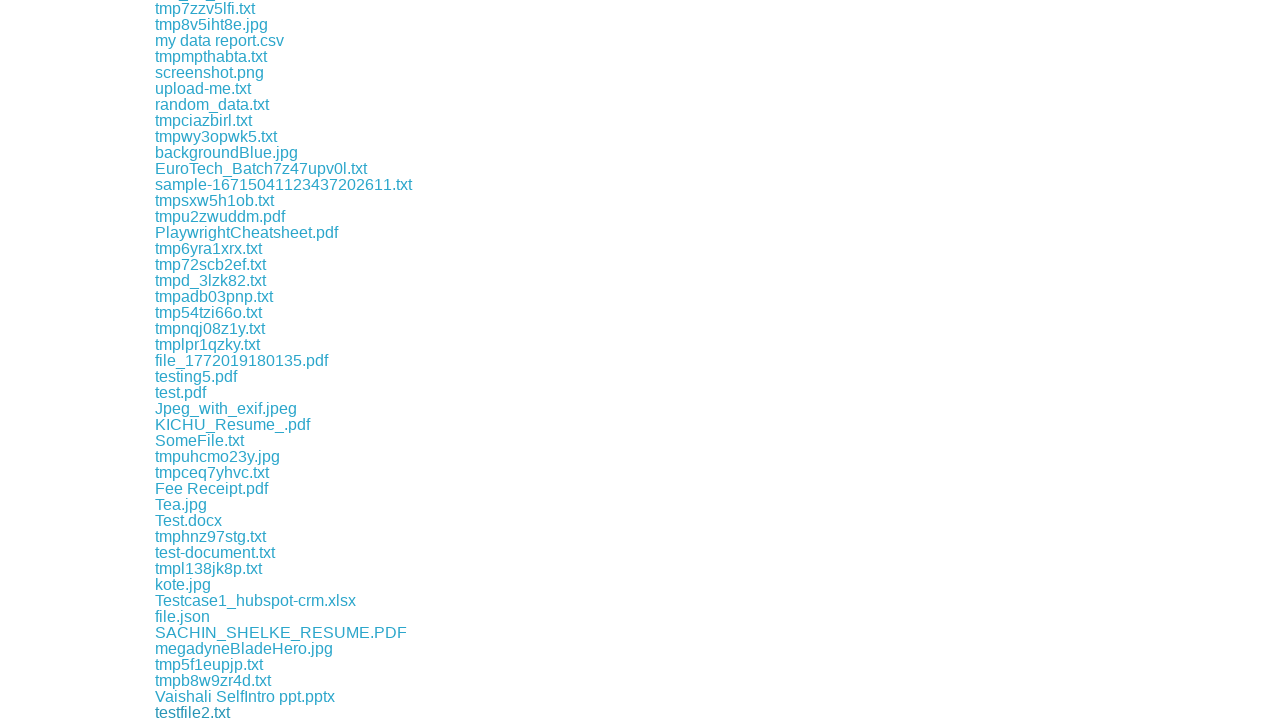

File download completed
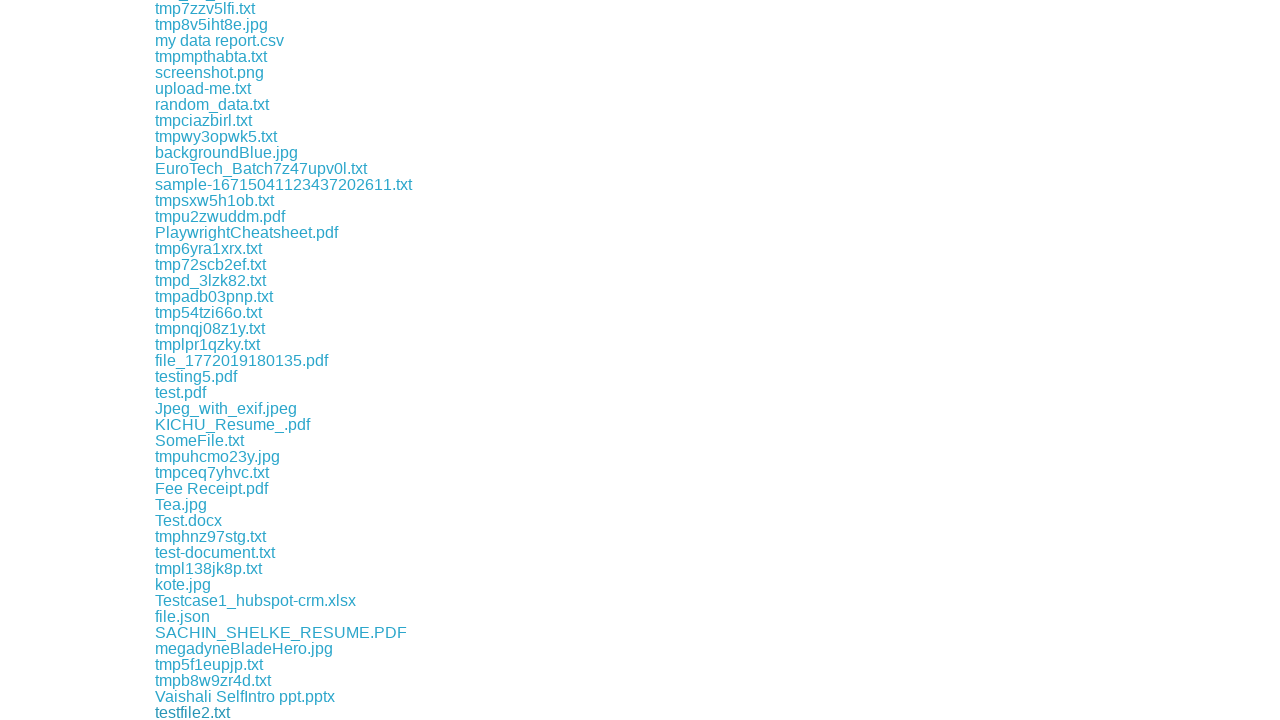

Clicked a download link and initiated file download at (190, 712) on xpath=//a[contains(@href,'download')] >> nth=164
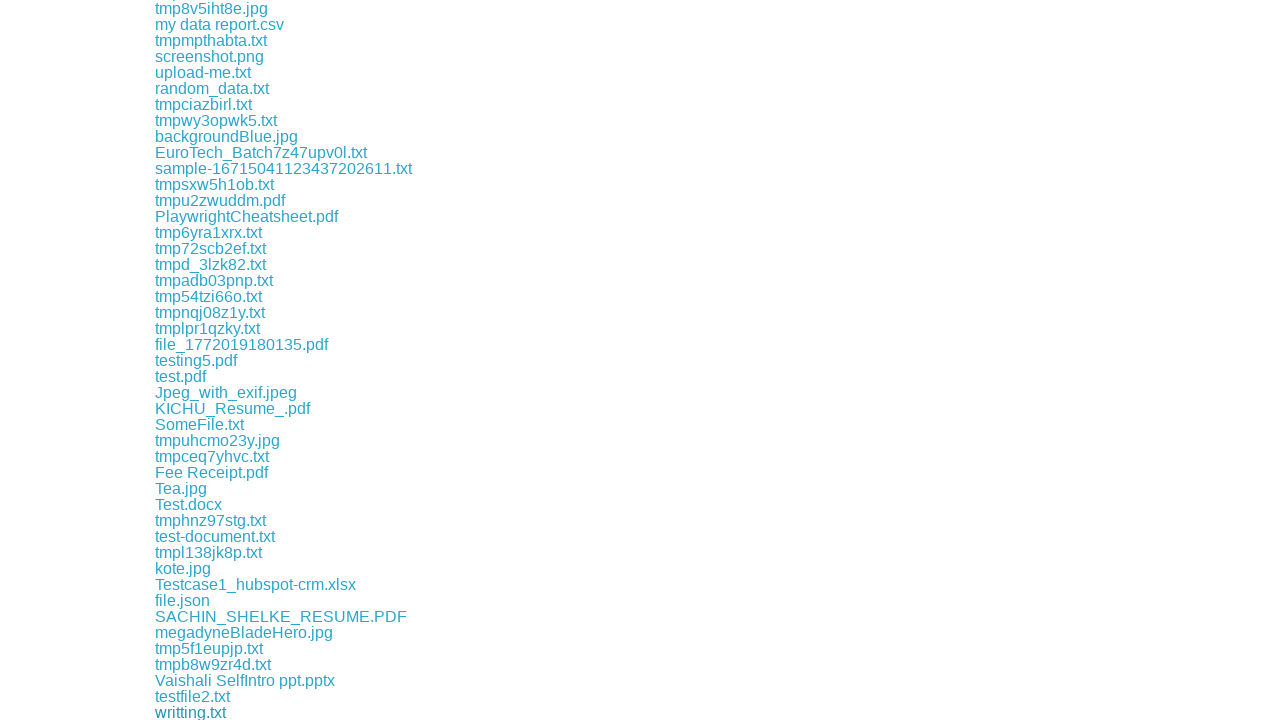

File download completed
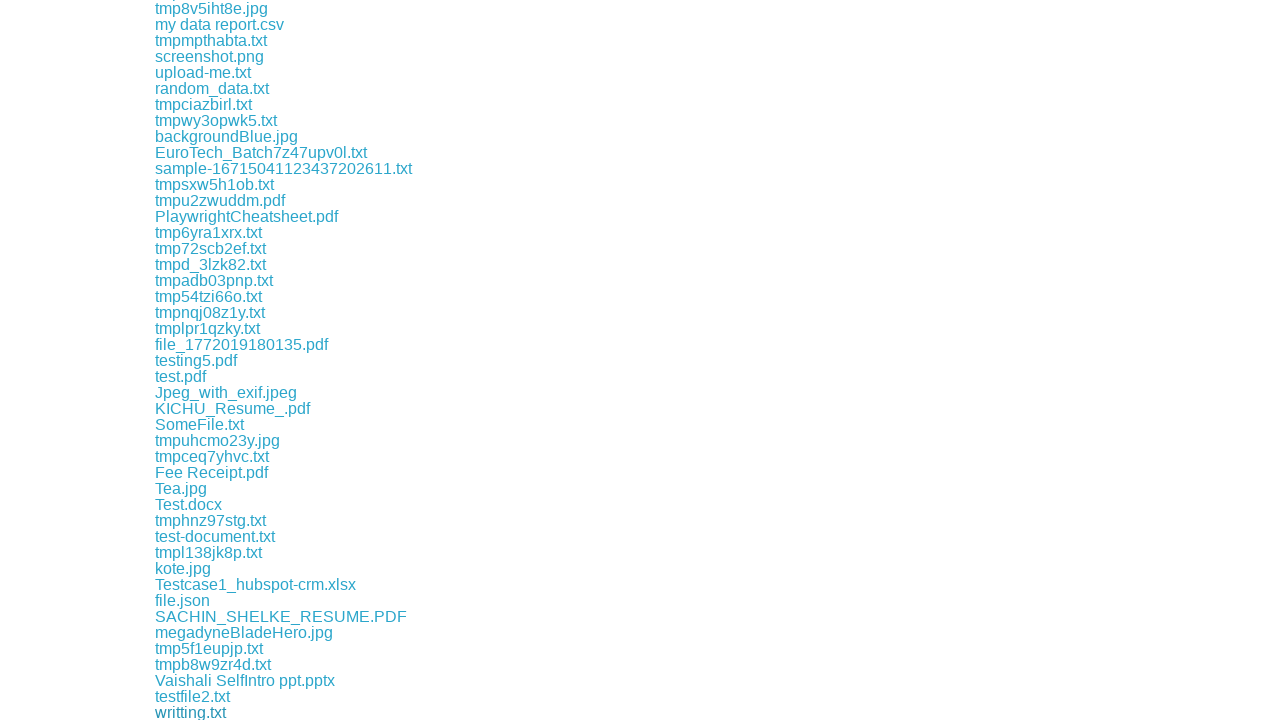

Clicked a download link and initiated file download at (210, 712) on xpath=//a[contains(@href,'download')] >> nth=165
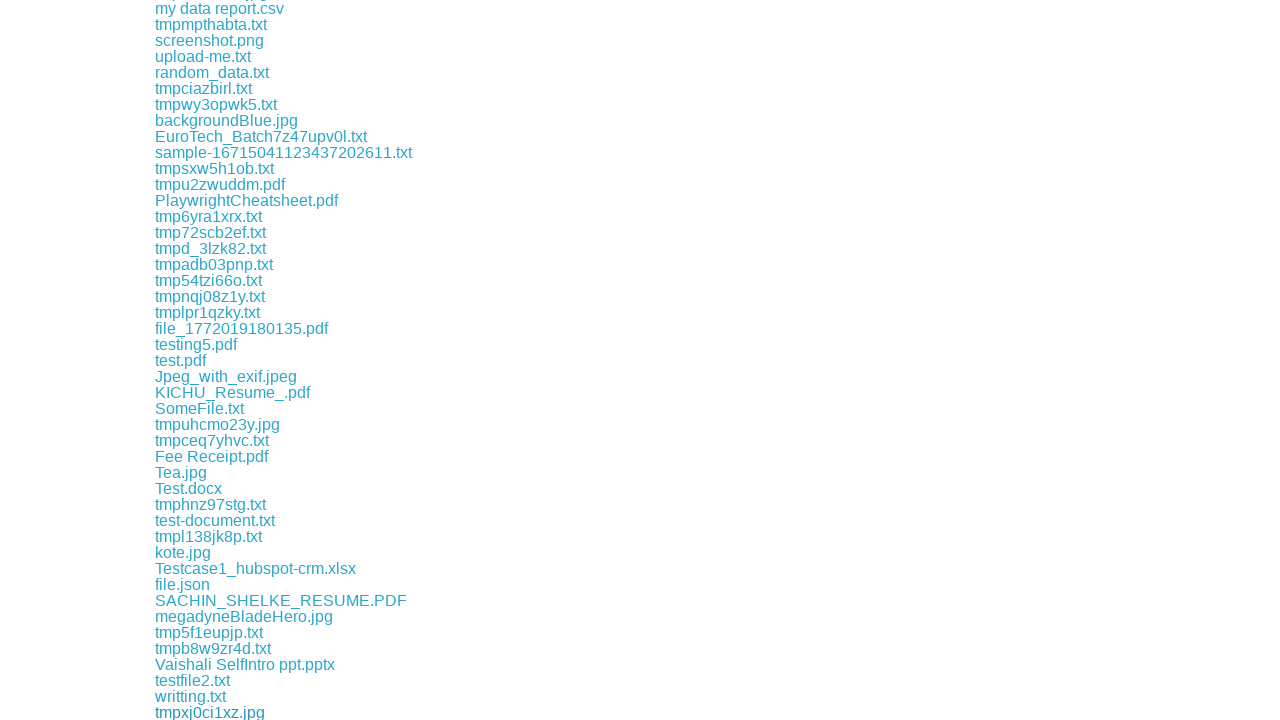

File download completed
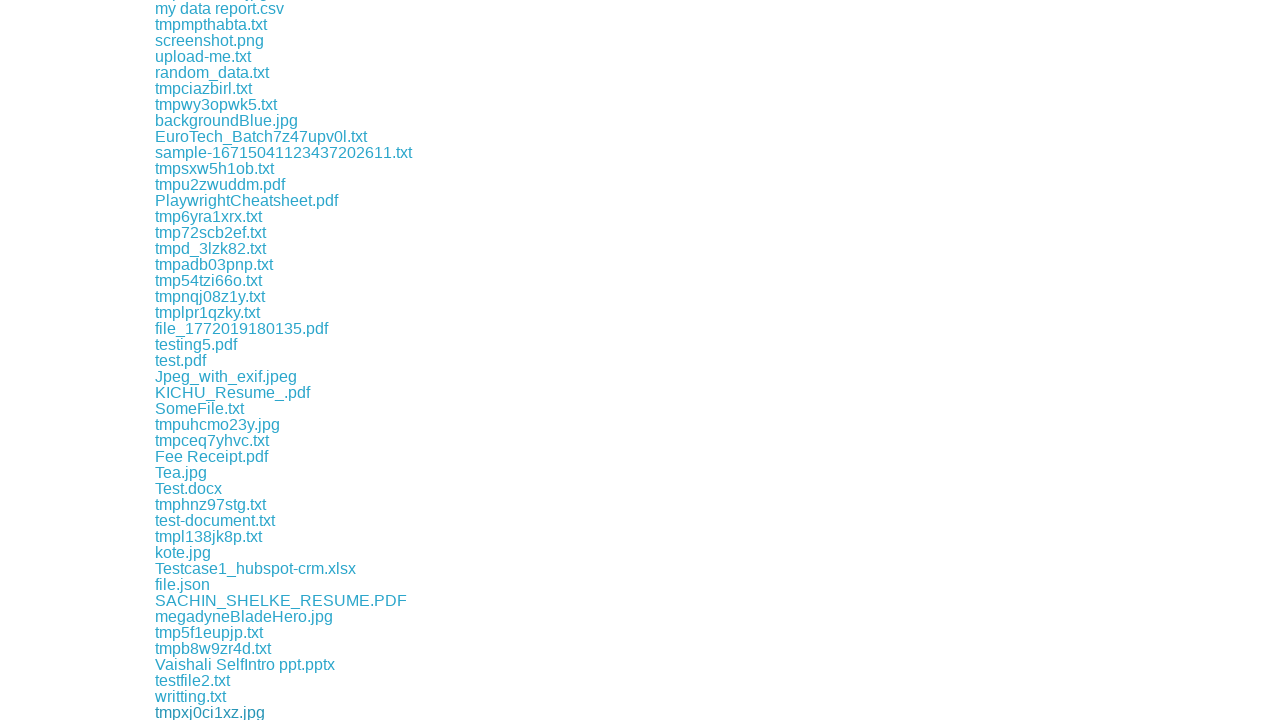

Clicked a download link and initiated file download at (208, 712) on xpath=//a[contains(@href,'download')] >> nth=166
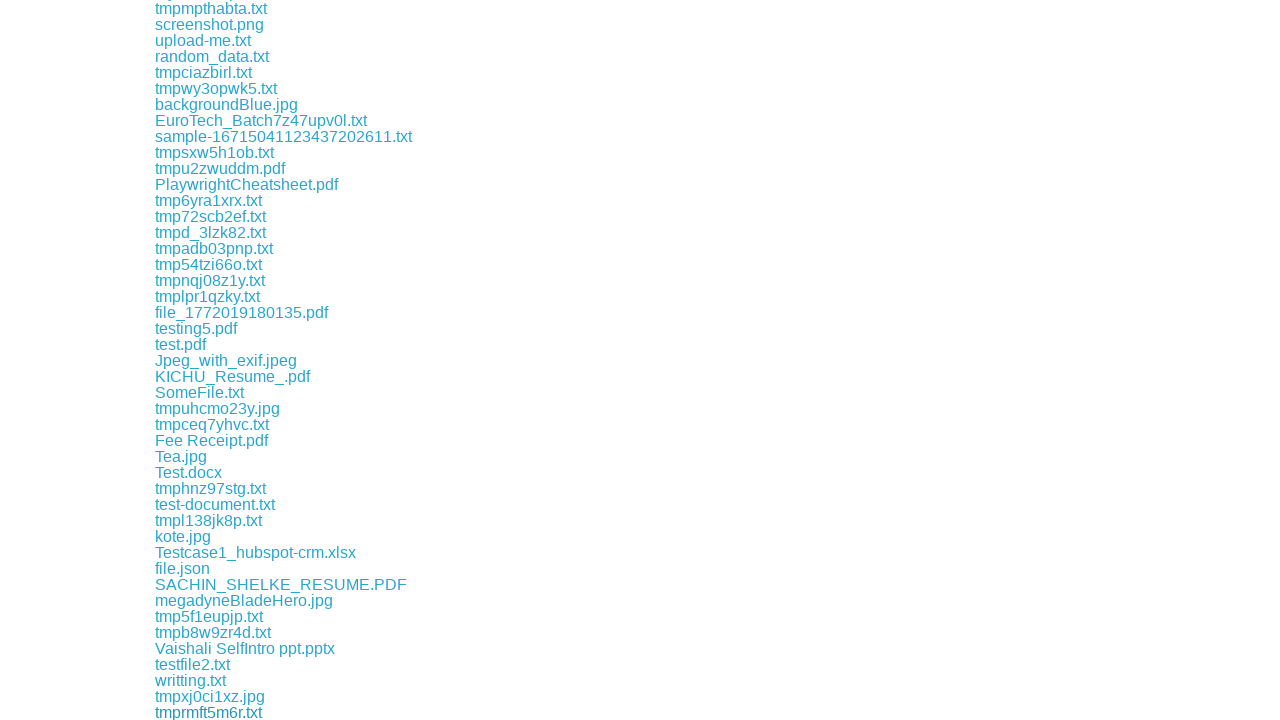

File download completed
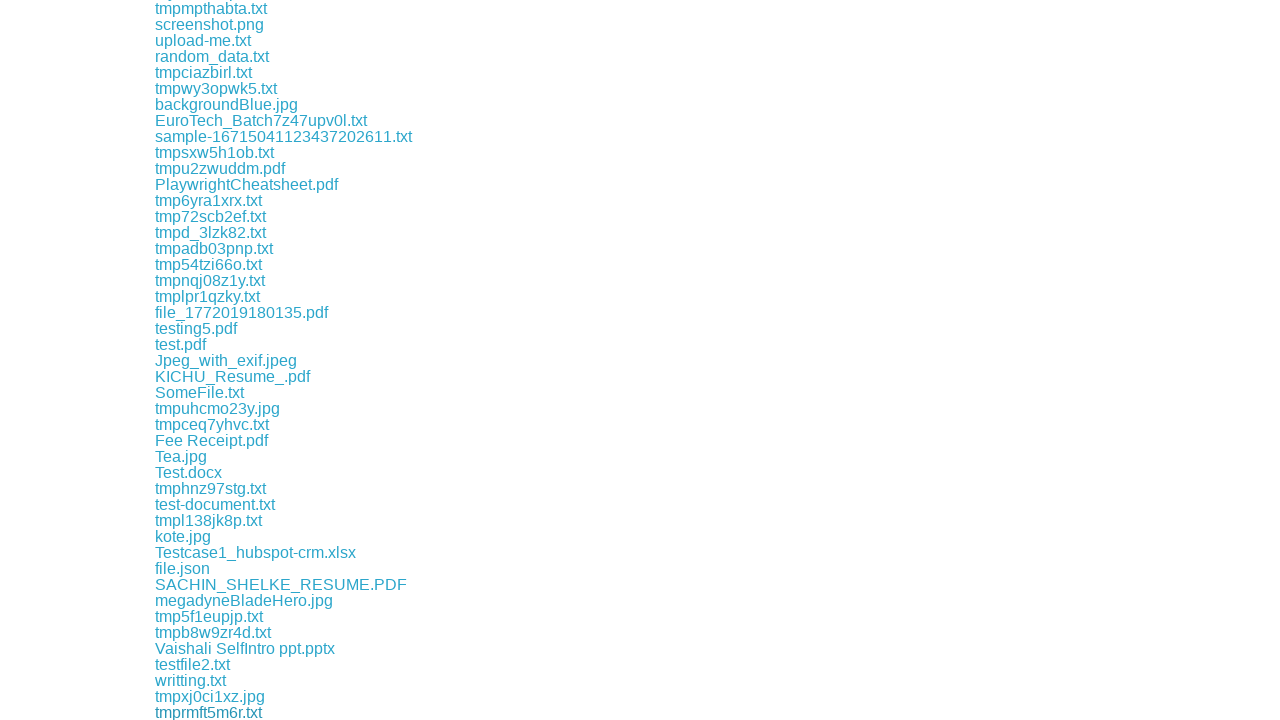

Clicked a download link and initiated file download at (204, 712) on xpath=//a[contains(@href,'download')] >> nth=167
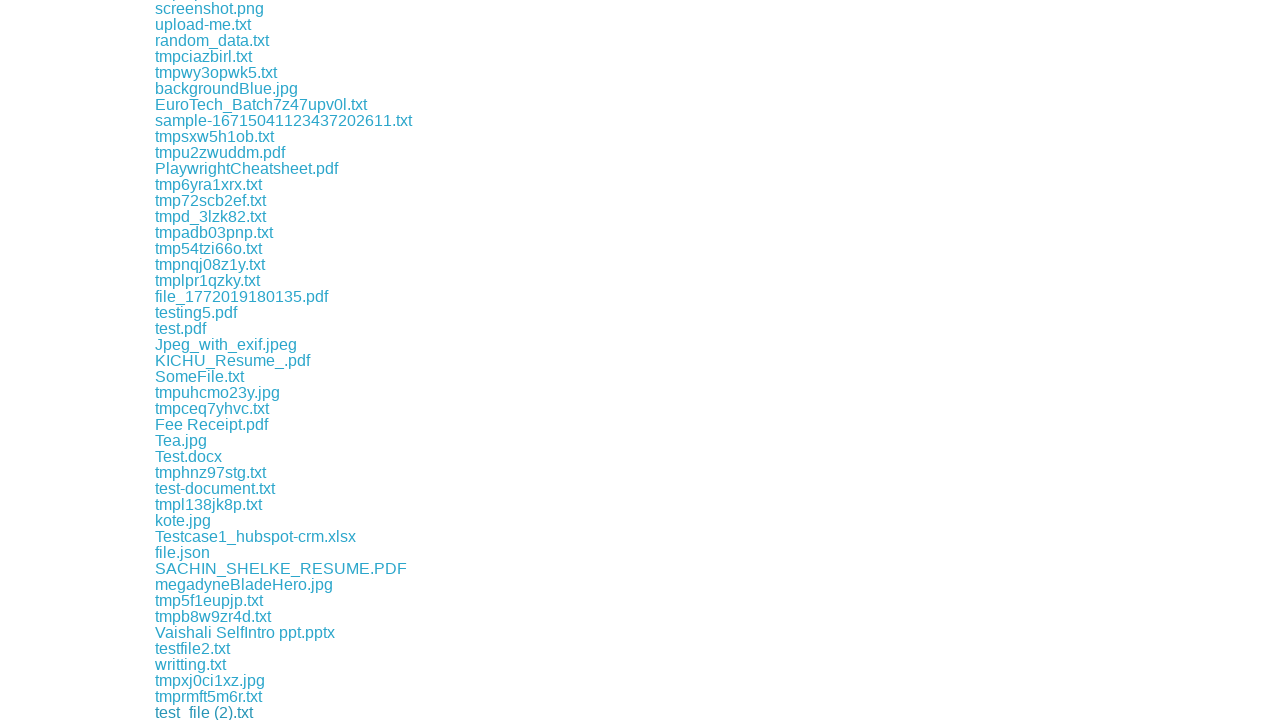

File download completed
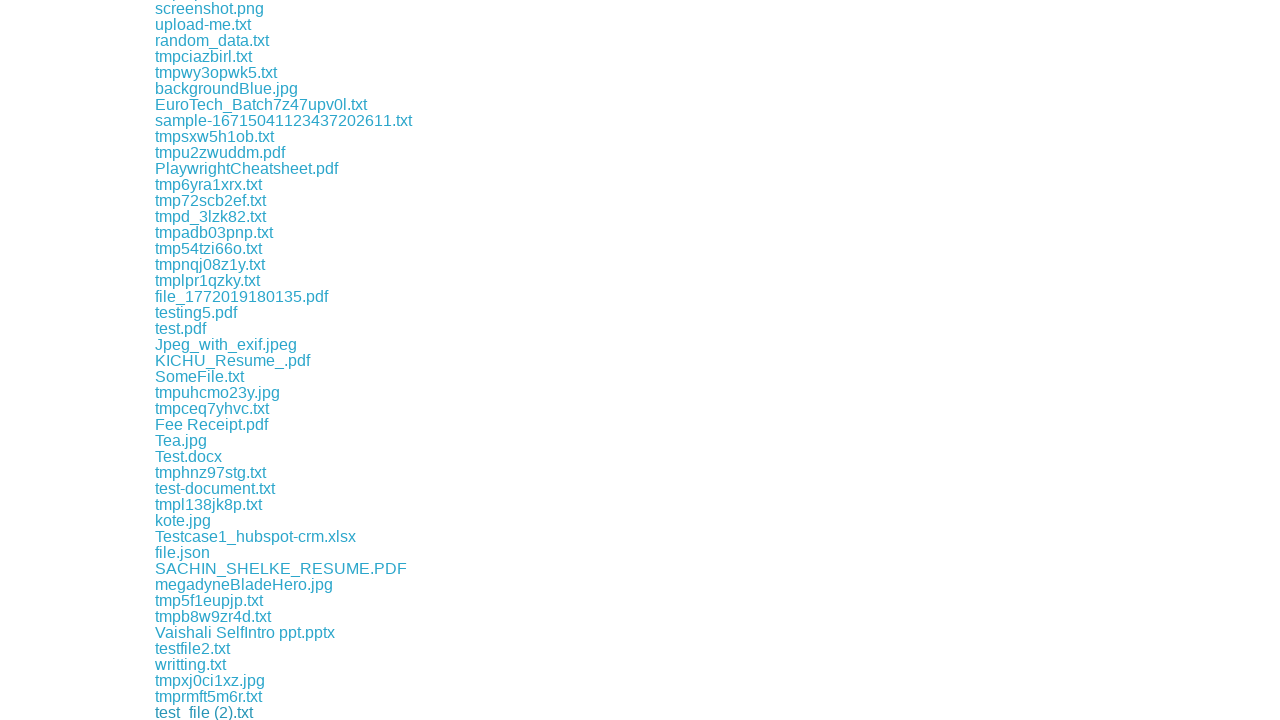

Clicked a download link and initiated file download at (222, 712) on xpath=//a[contains(@href,'download')] >> nth=168
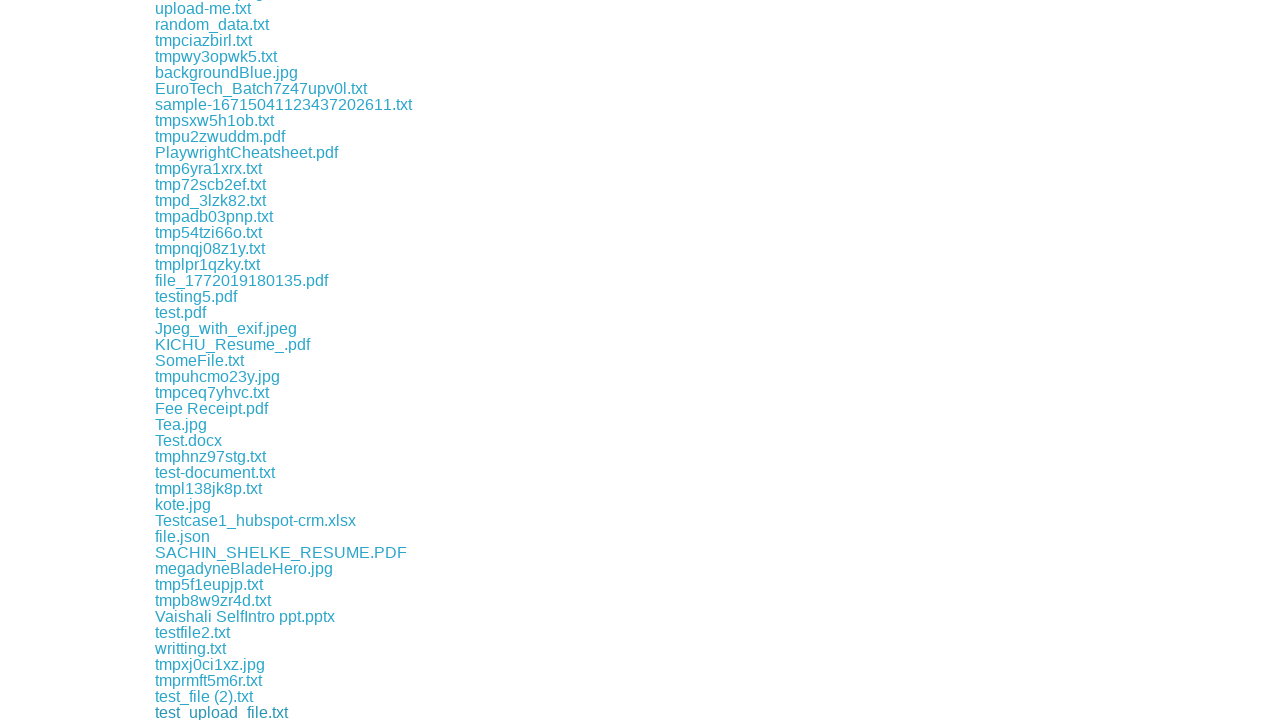

File download completed
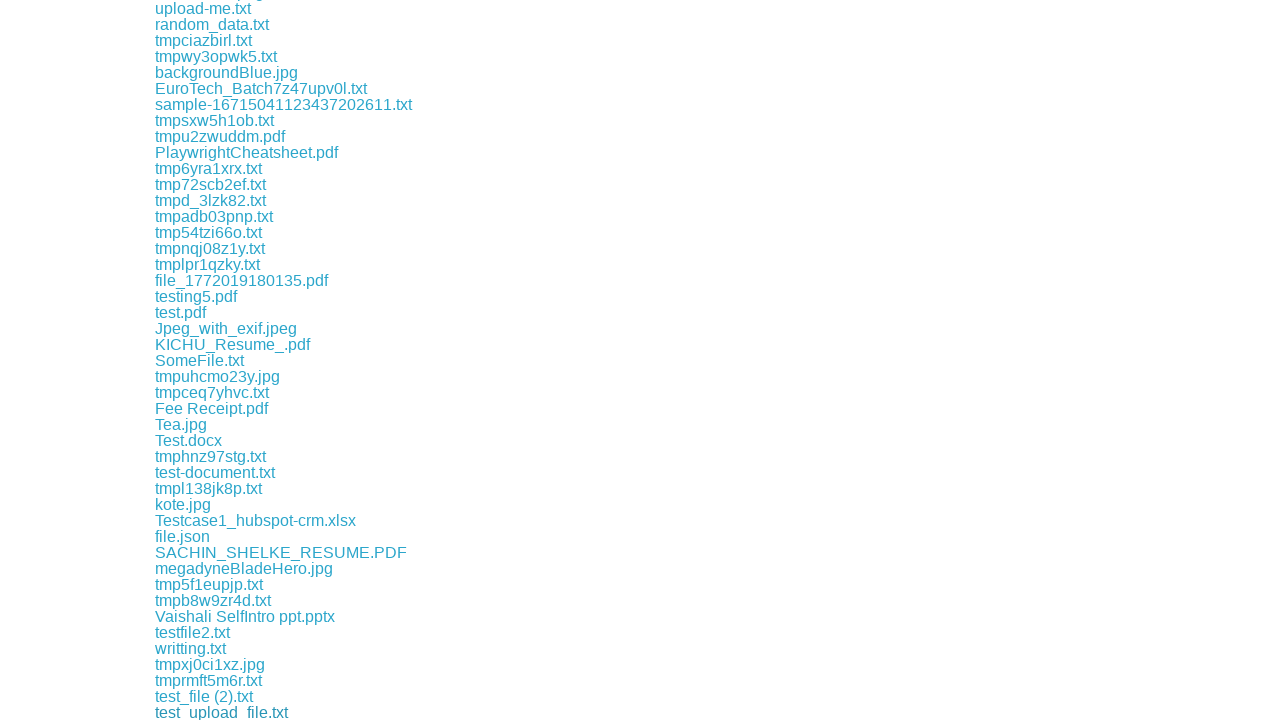

Clicked a download link and initiated file download at (210, 712) on xpath=//a[contains(@href,'download')] >> nth=169
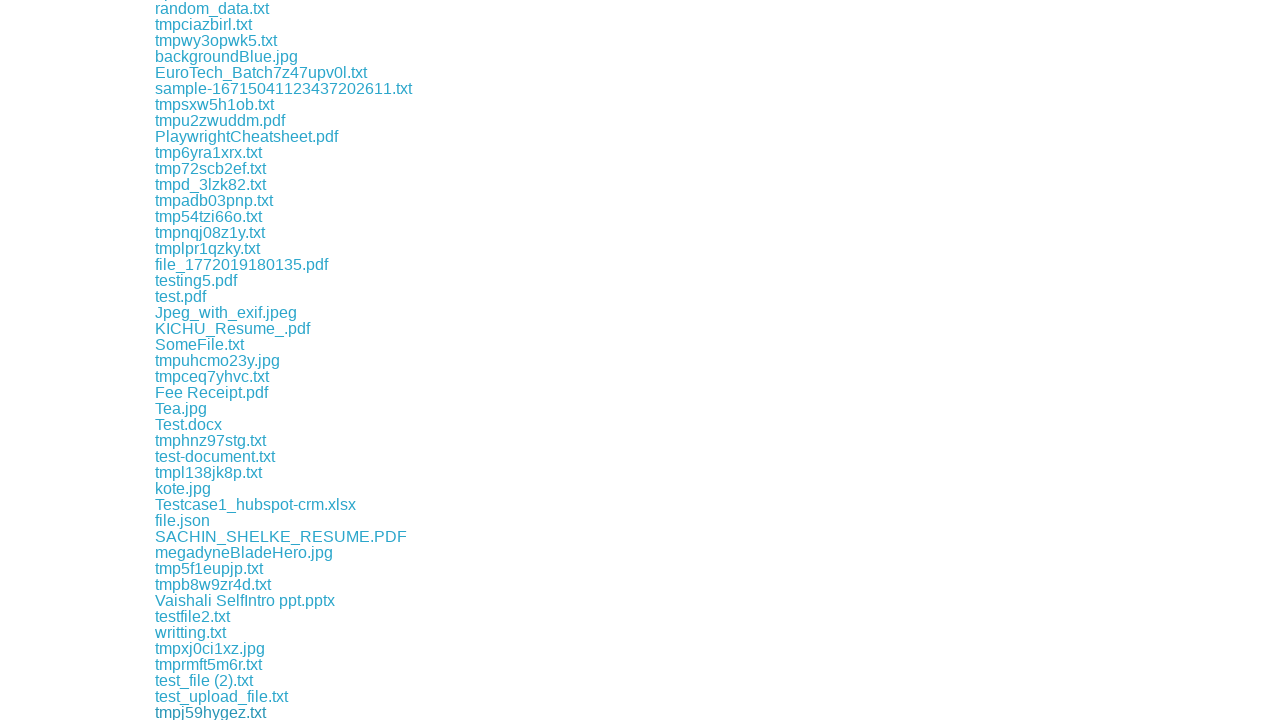

File download completed
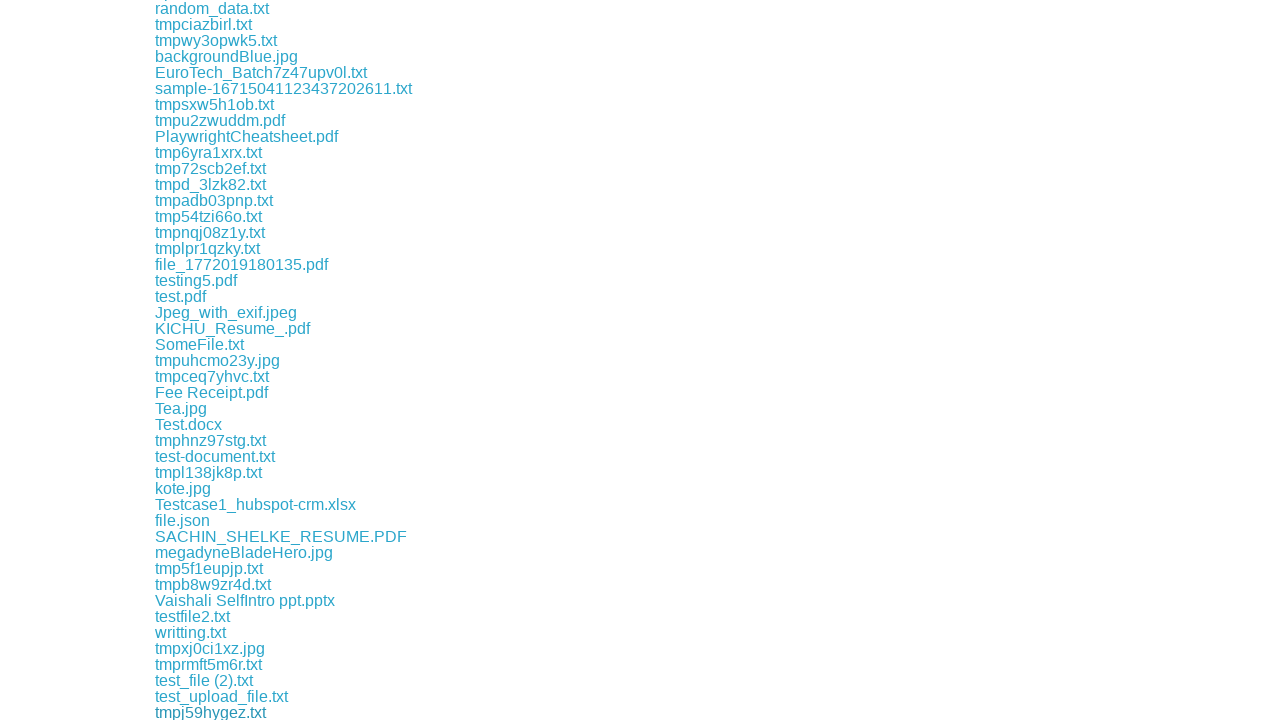

Clicked a download link and initiated file download at (211, 712) on xpath=//a[contains(@href,'download')] >> nth=170
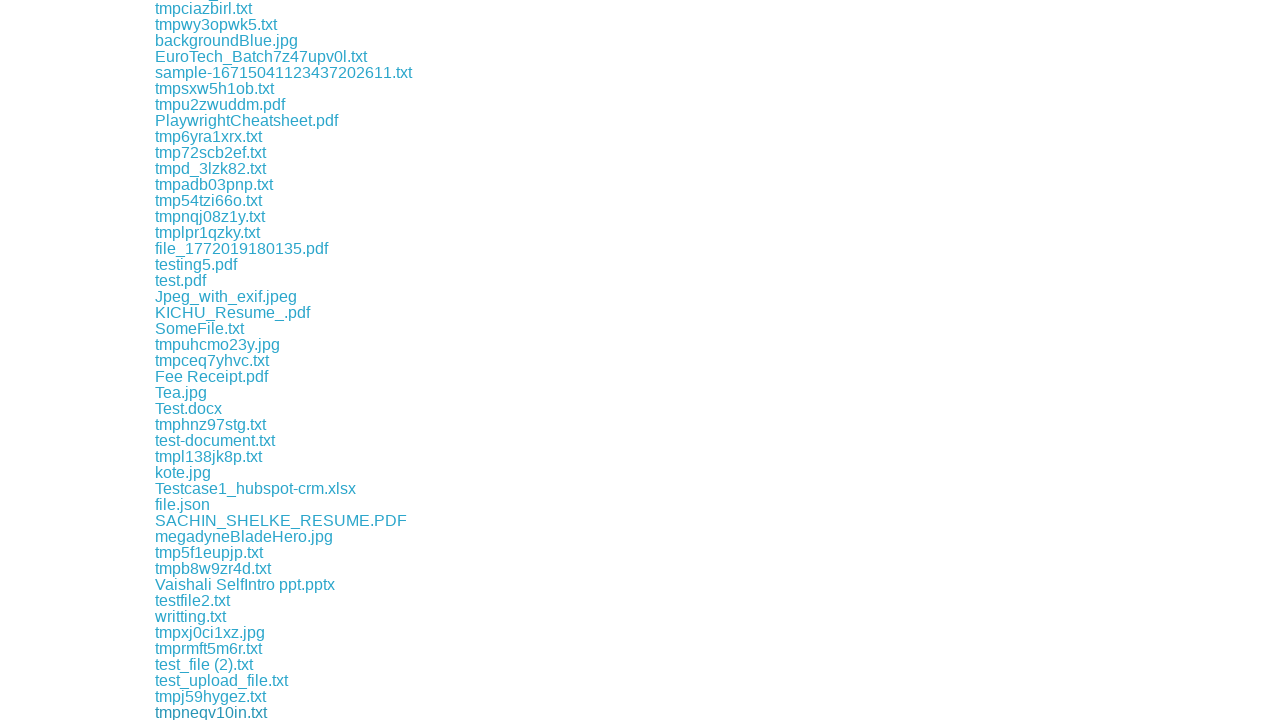

File download completed
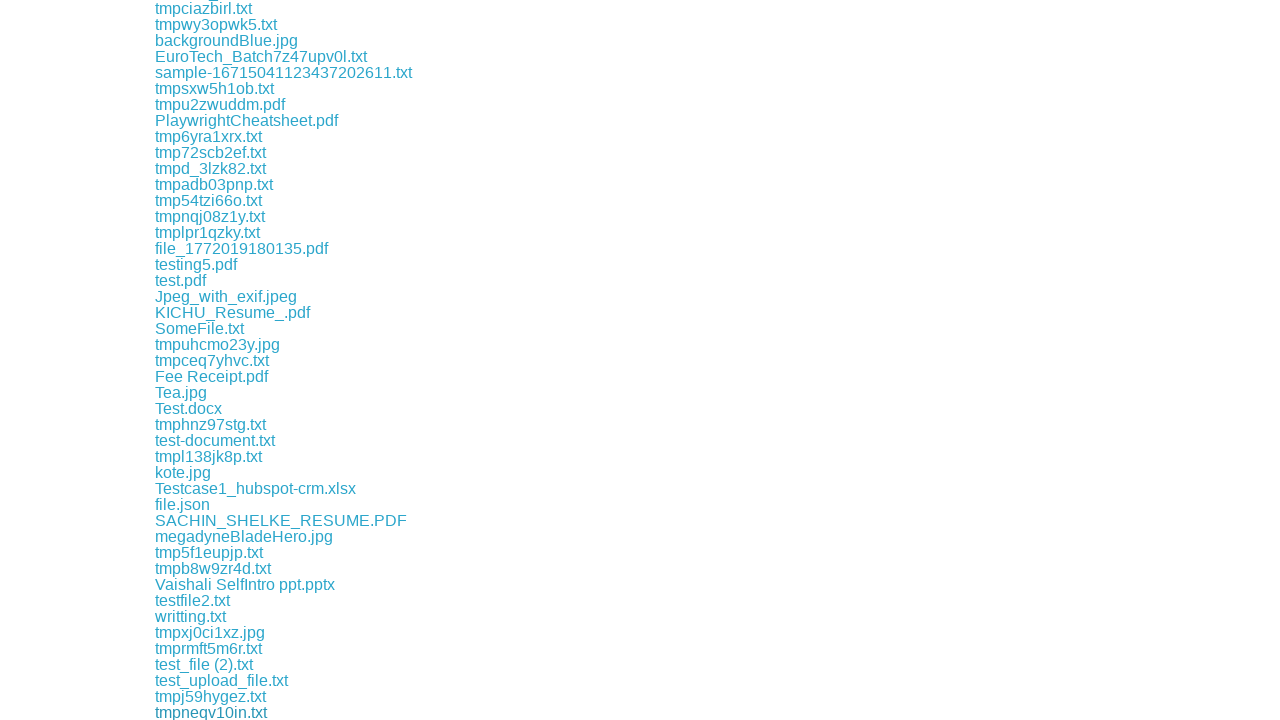

Clicked a download link and initiated file download at (209, 712) on xpath=//a[contains(@href,'download')] >> nth=171
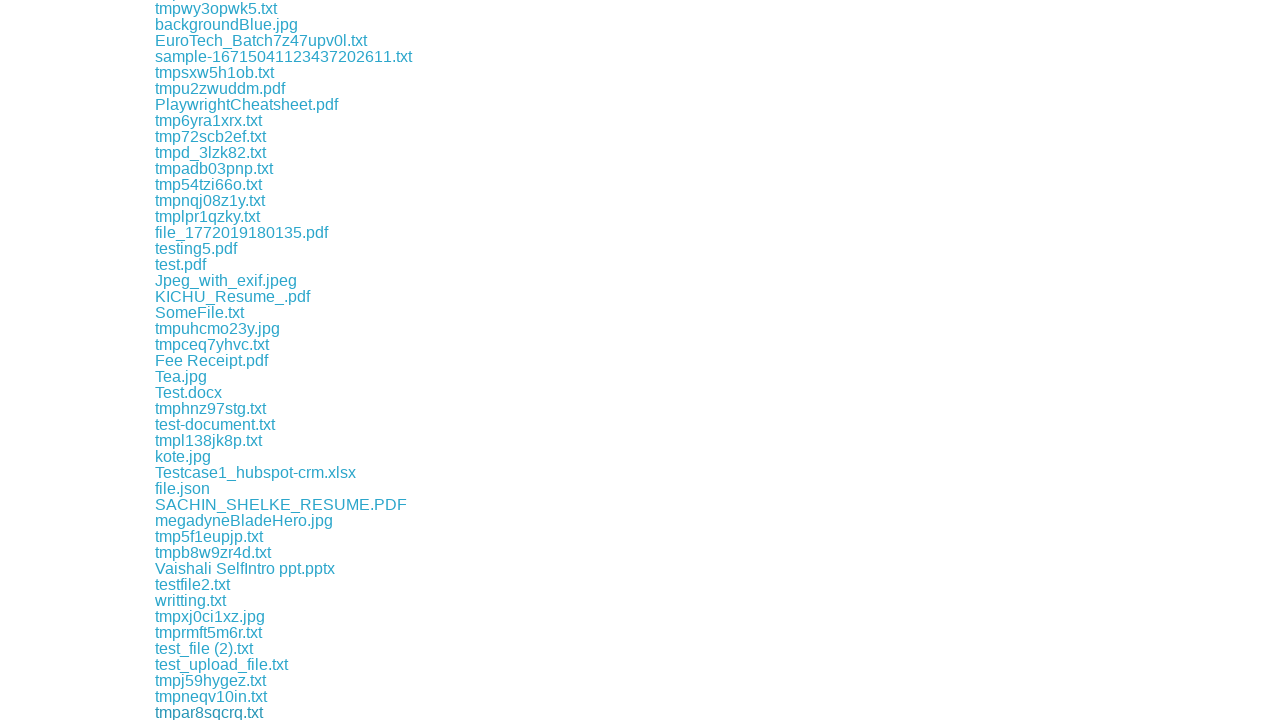

File download completed
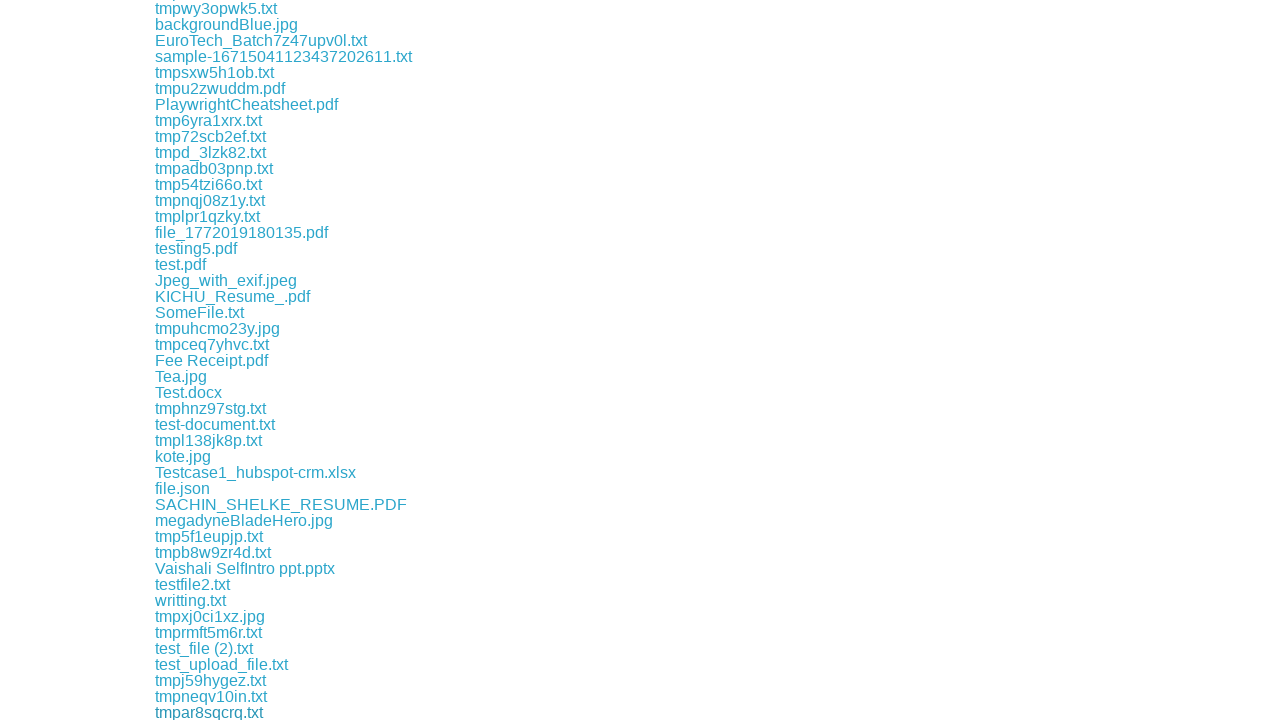

Clicked a download link and initiated file download at (182, 712) on xpath=//a[contains(@href,'download')] >> nth=172
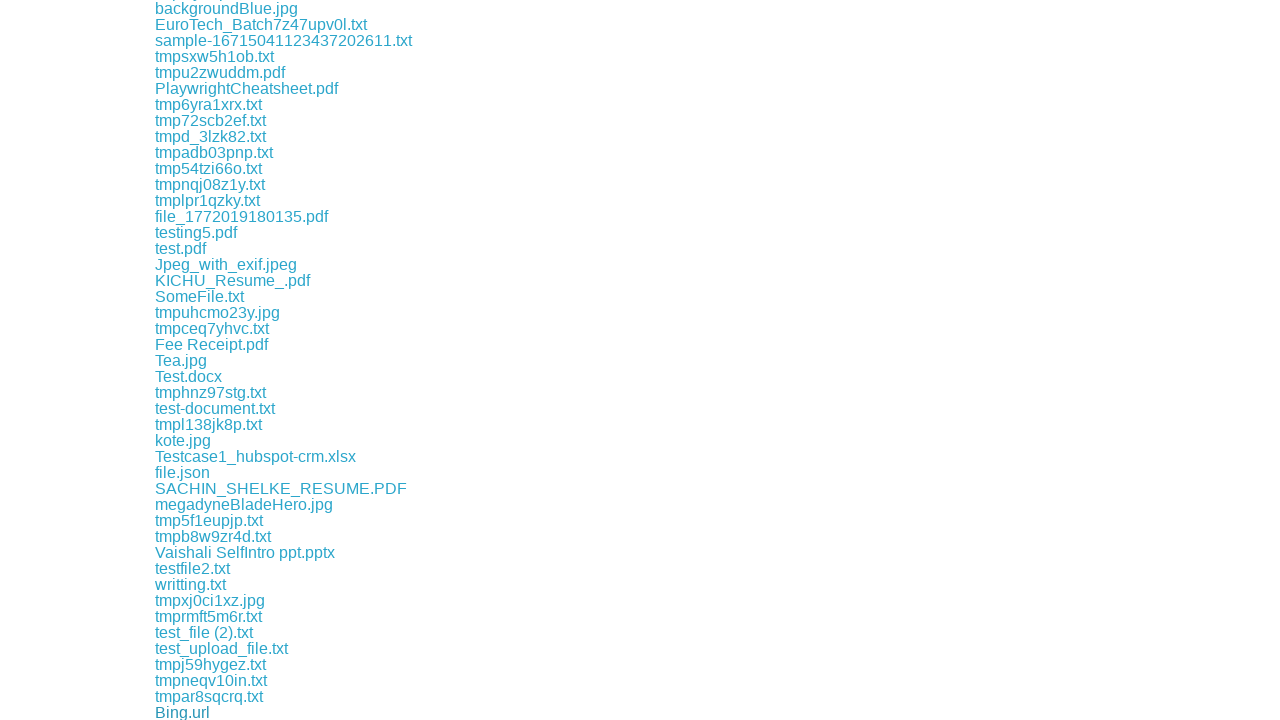

File download completed
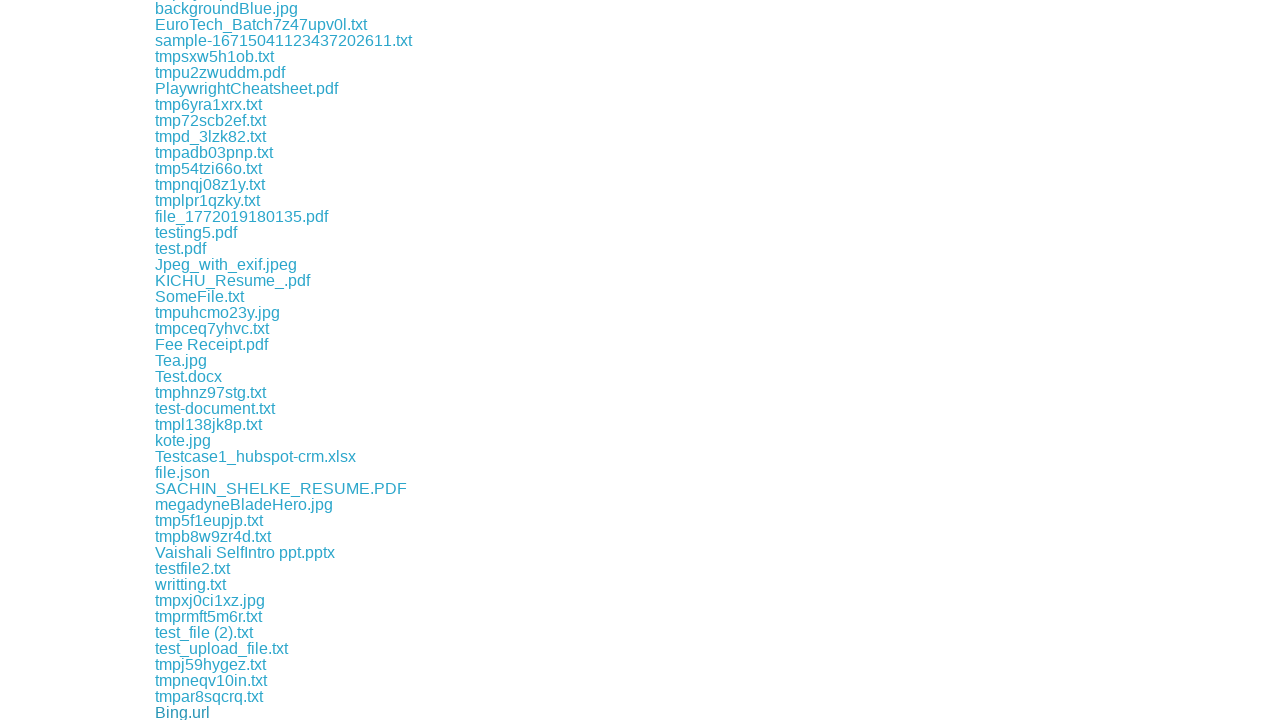

Clicked a download link and initiated file download at (192, 712) on xpath=//a[contains(@href,'download')] >> nth=173
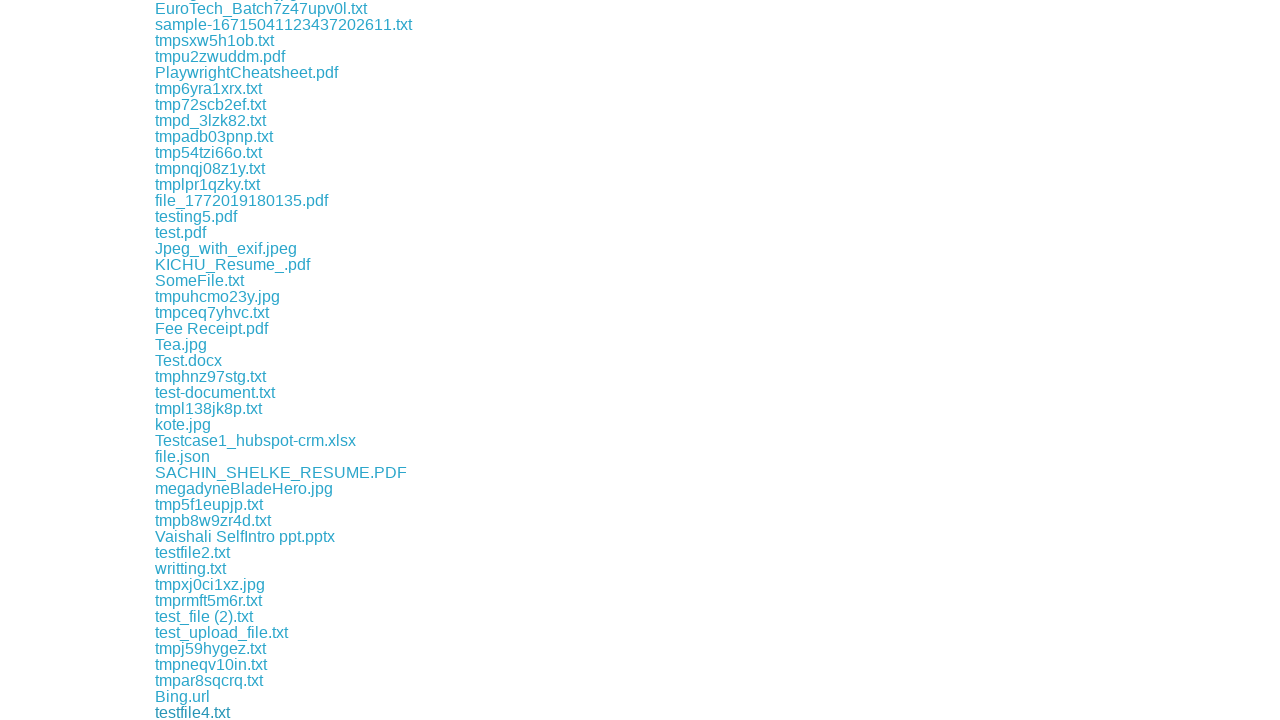

File download completed
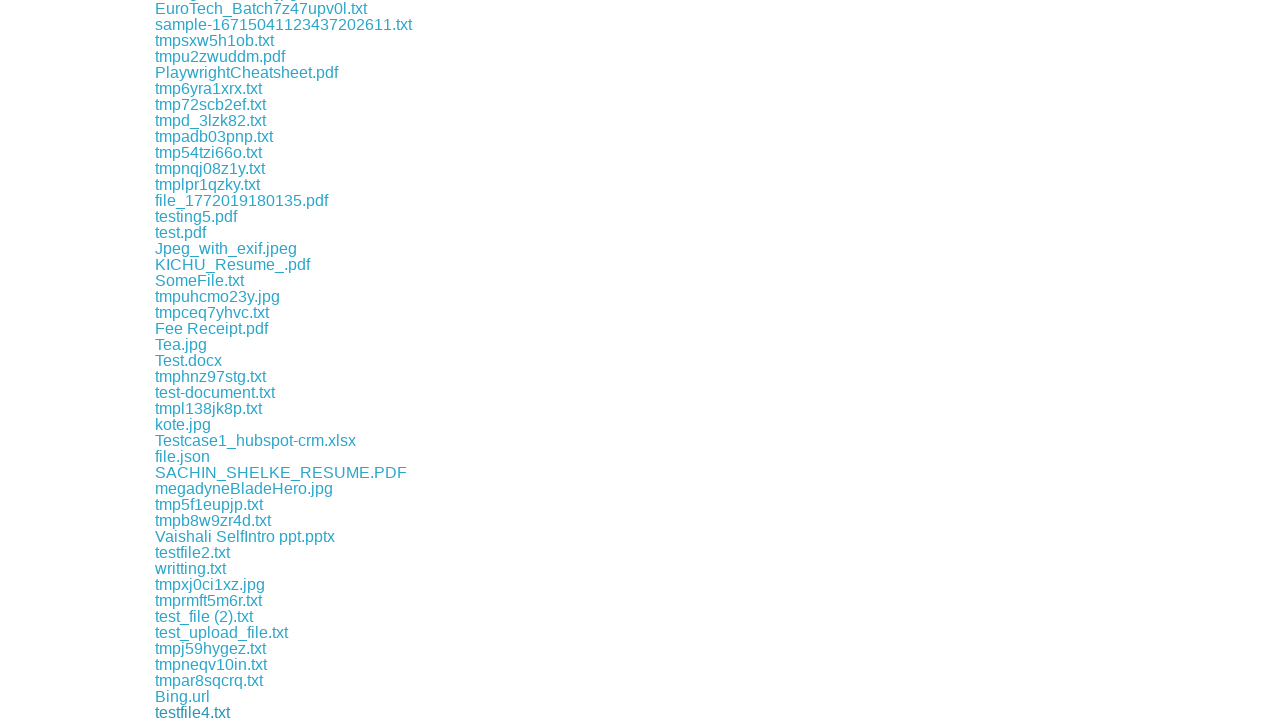

Clicked a download link and initiated file download at (209, 712) on xpath=//a[contains(@href,'download')] >> nth=174
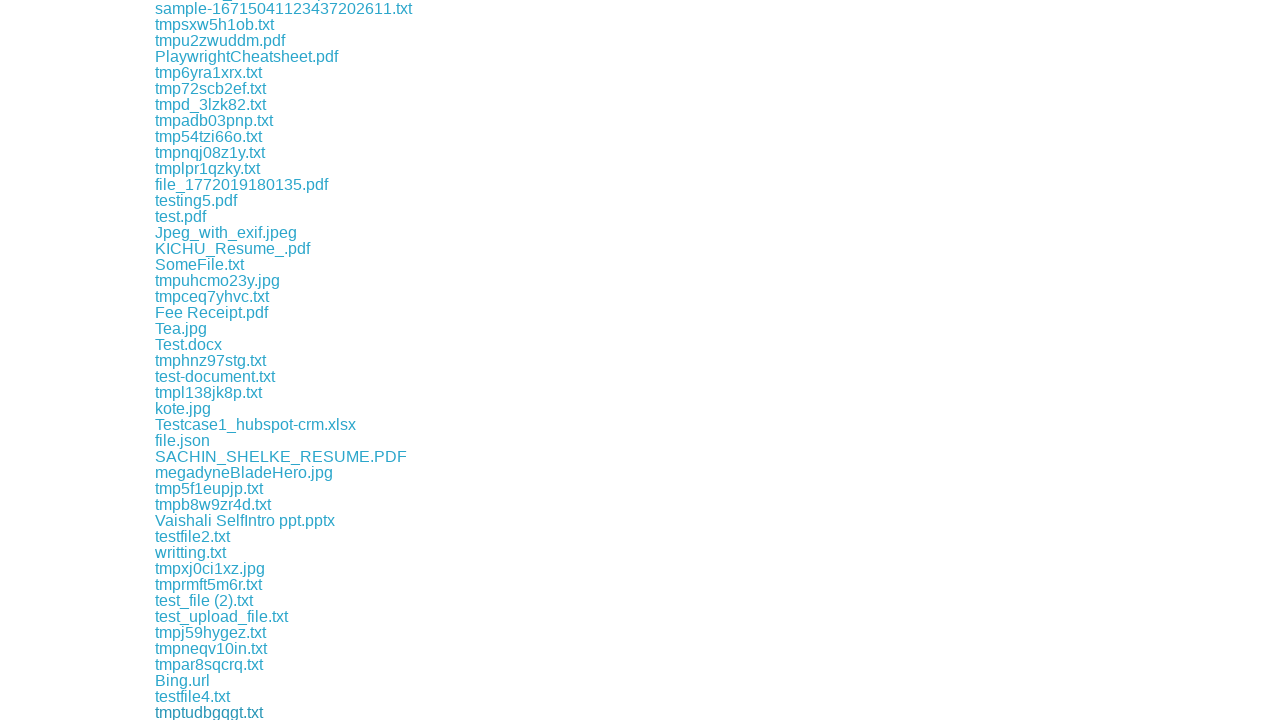

File download completed
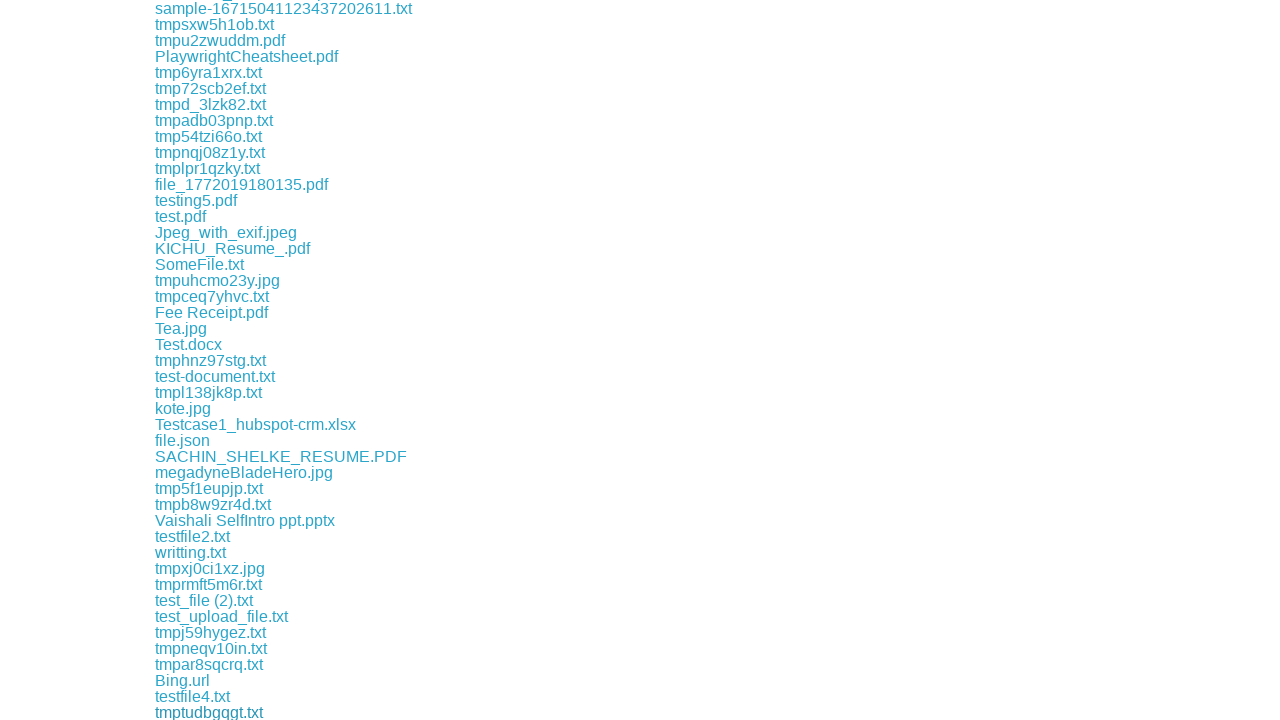

Clicked a download link and initiated file download at (218, 712) on xpath=//a[contains(@href,'download')] >> nth=175
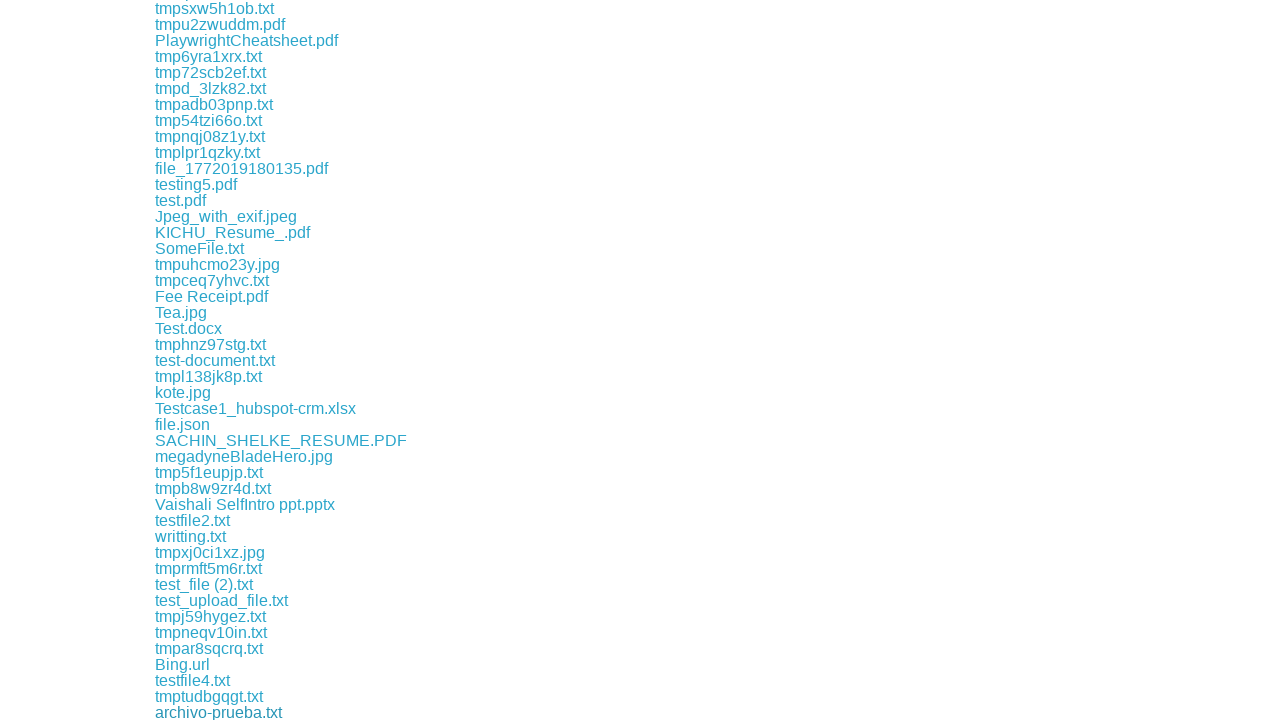

File download completed
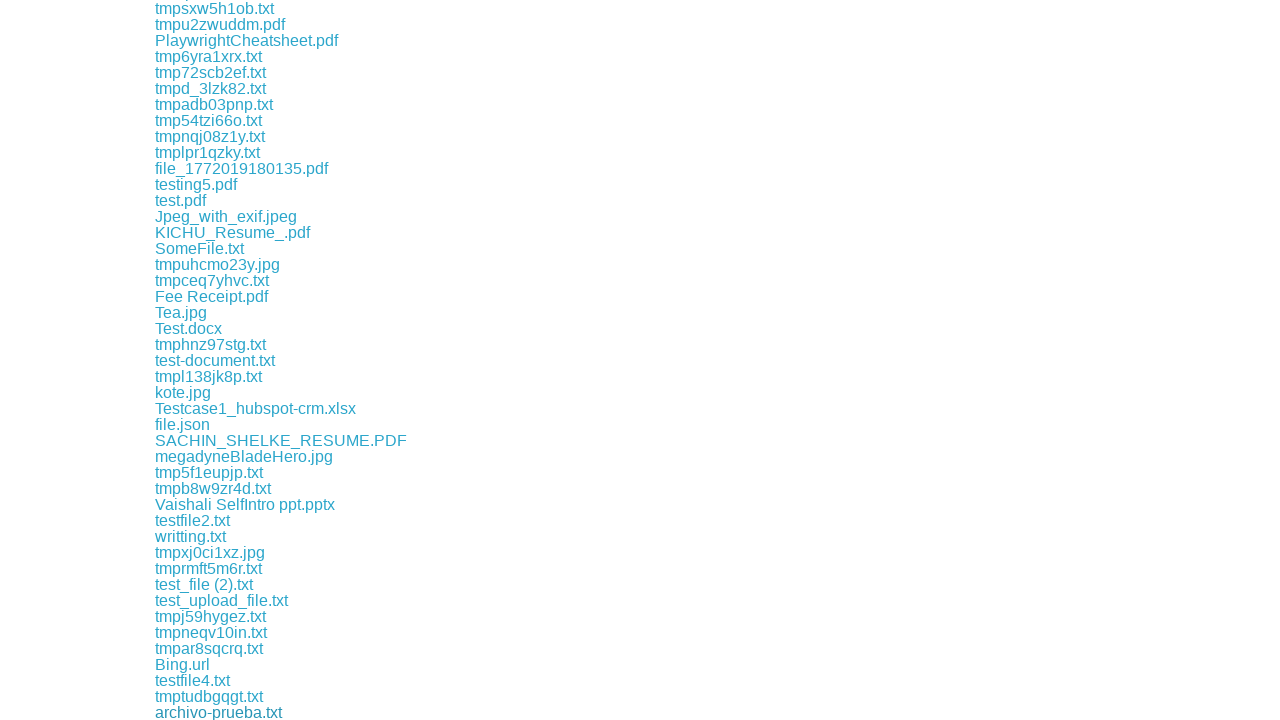

Clicked a download link and initiated file download at (214, 712) on xpath=//a[contains(@href,'download')] >> nth=176
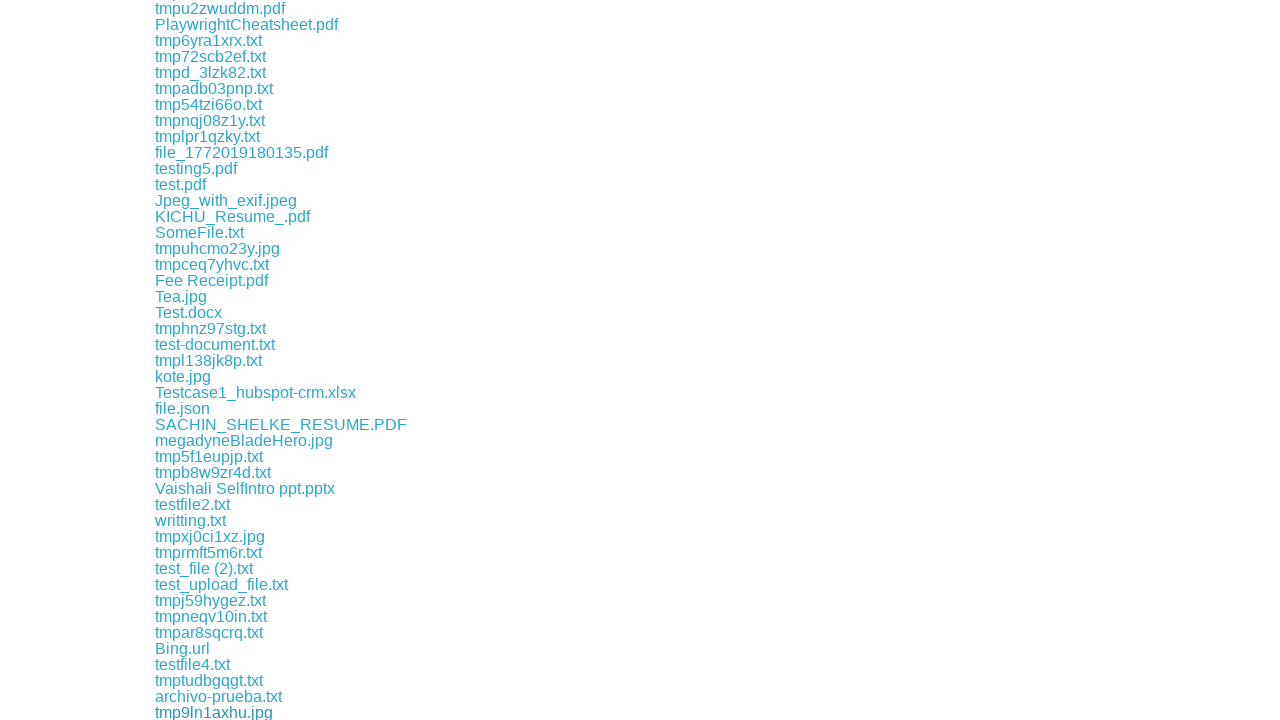

File download completed
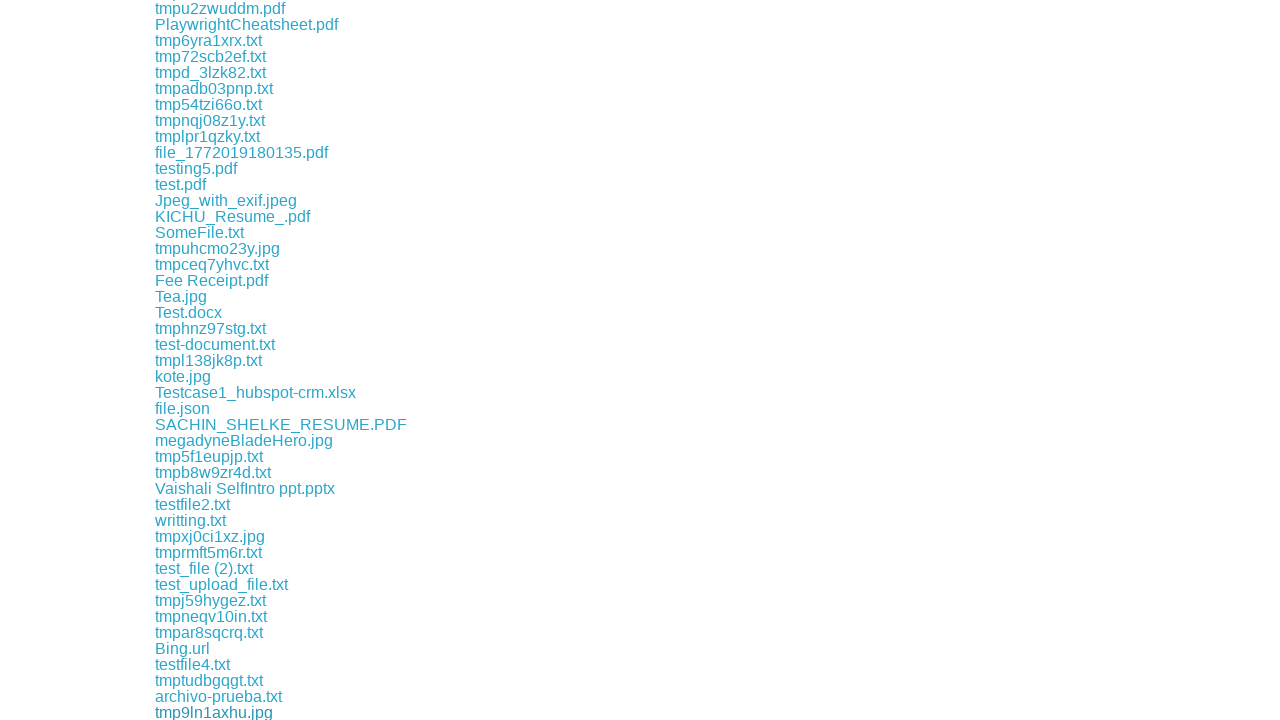

Clicked a download link and initiated file download at (208, 712) on xpath=//a[contains(@href,'download')] >> nth=177
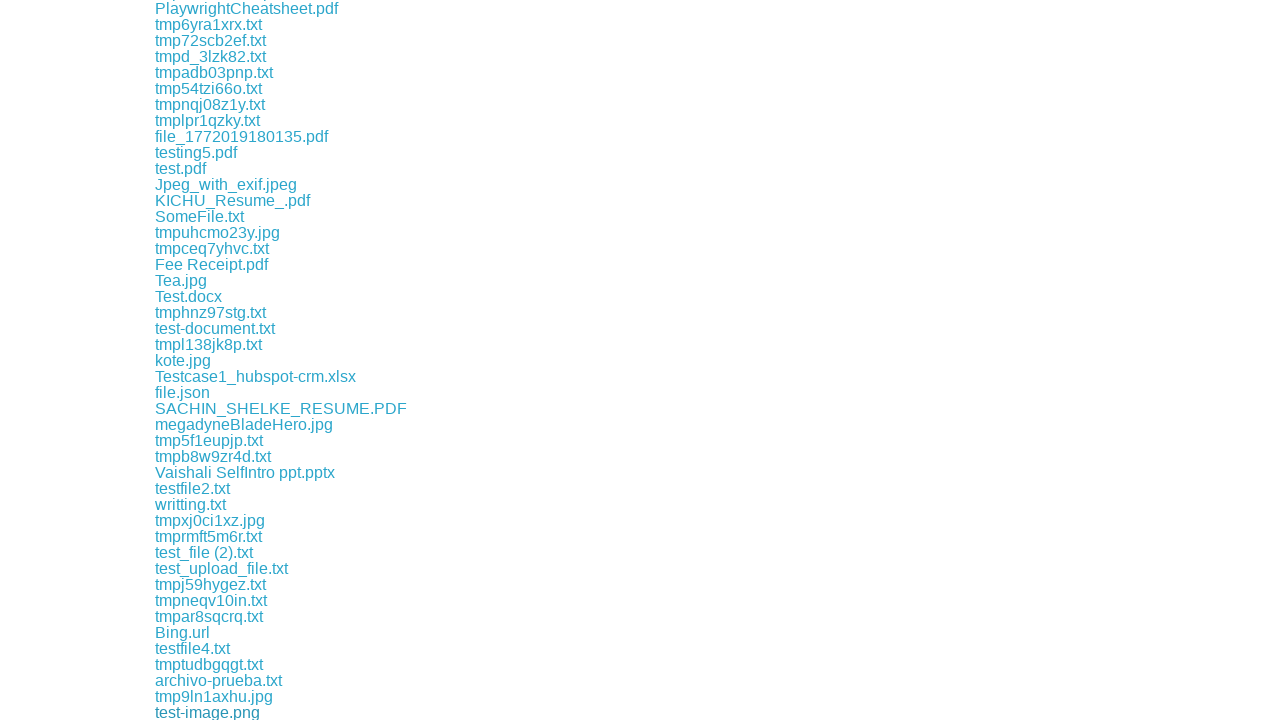

File download completed
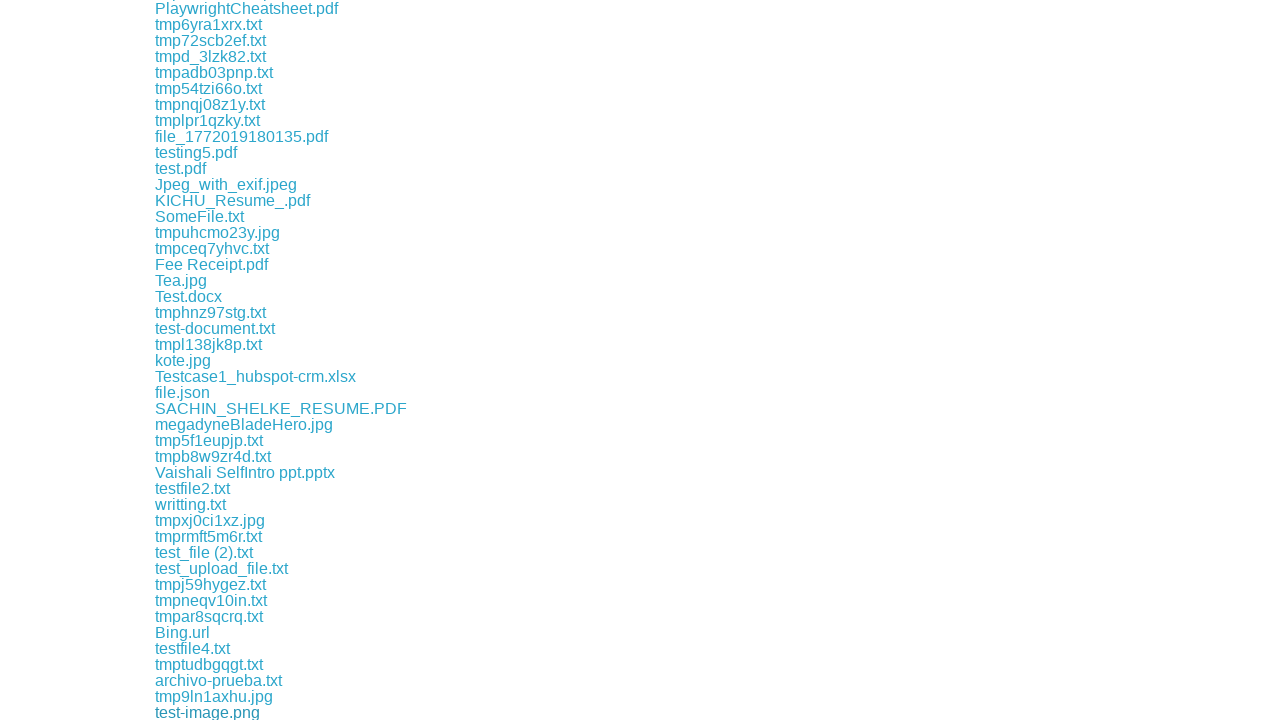

Clicked a download link and initiated file download at (211, 712) on xpath=//a[contains(@href,'download')] >> nth=178
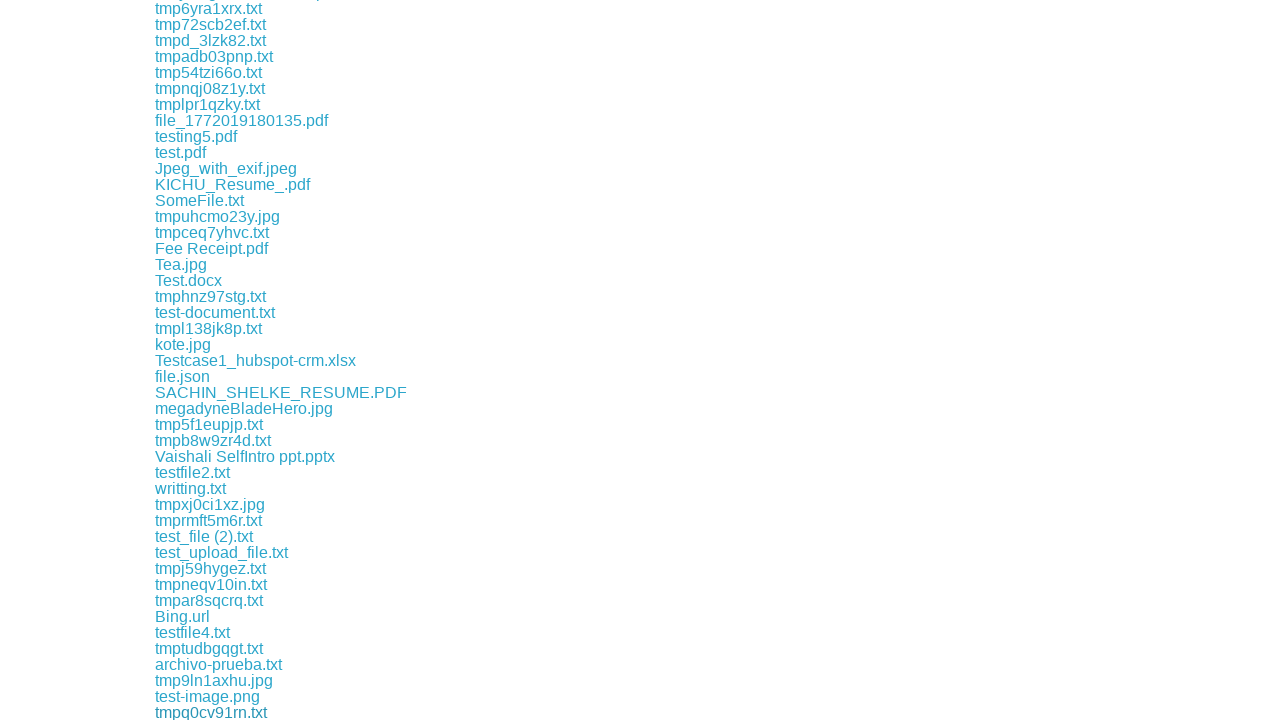

File download completed
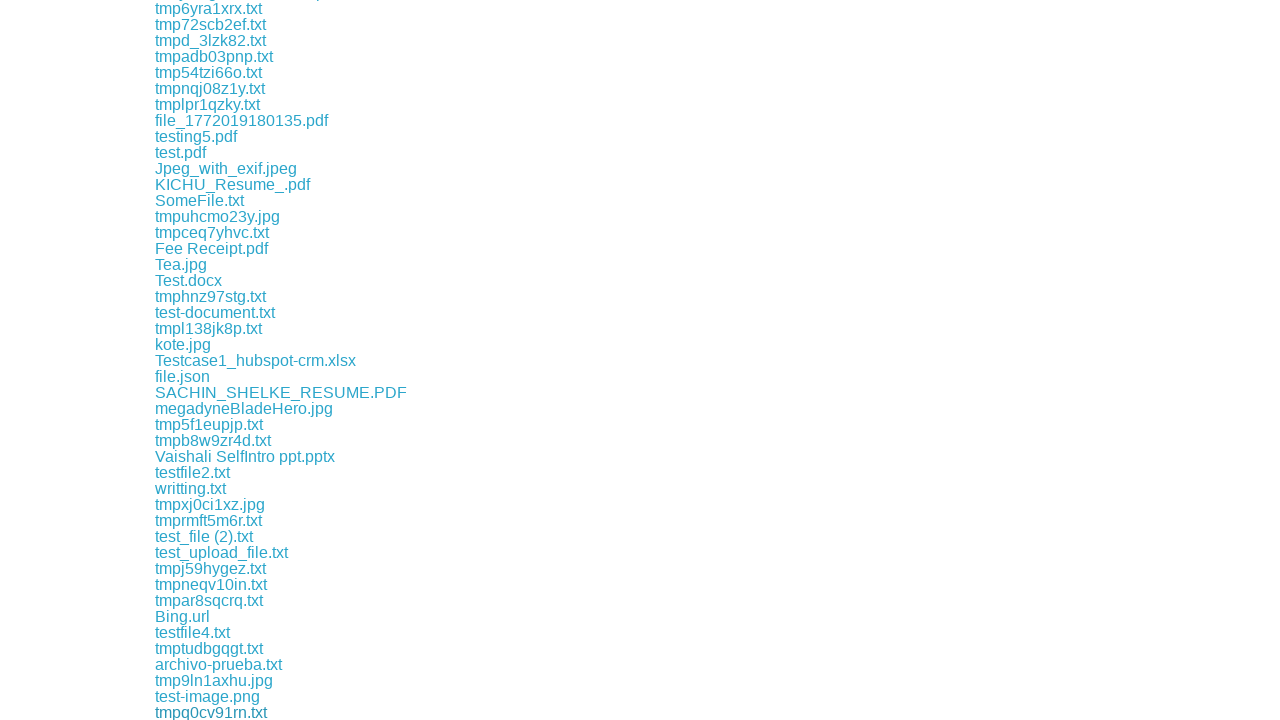

Clicked a download link and initiated file download at (207, 712) on xpath=//a[contains(@href,'download')] >> nth=179
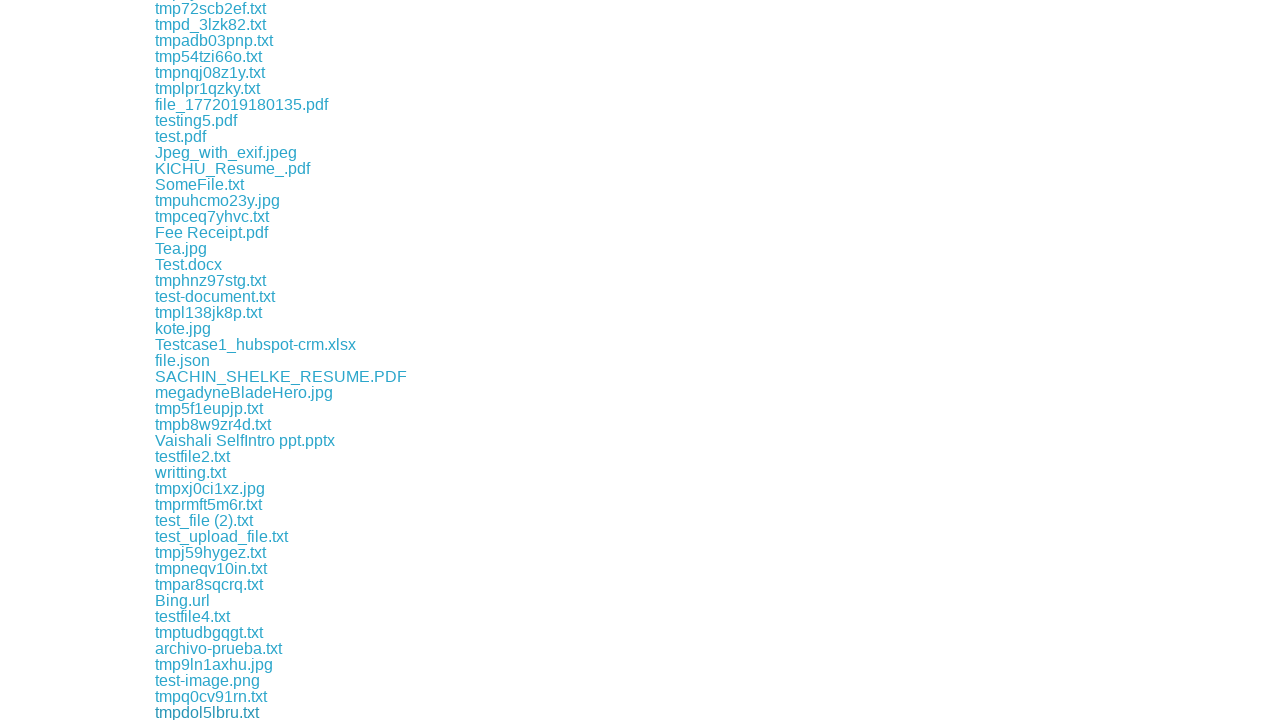

File download completed
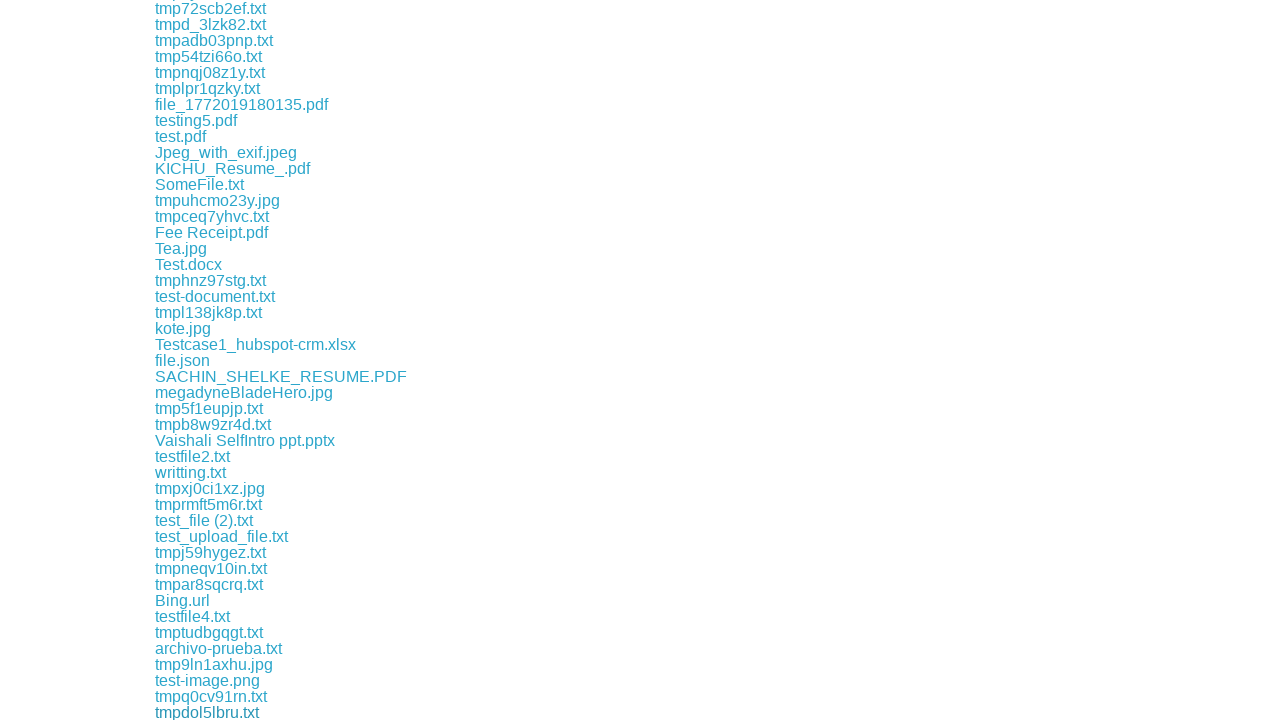

Clicked a download link and initiated file download at (197, 712) on xpath=//a[contains(@href,'download')] >> nth=180
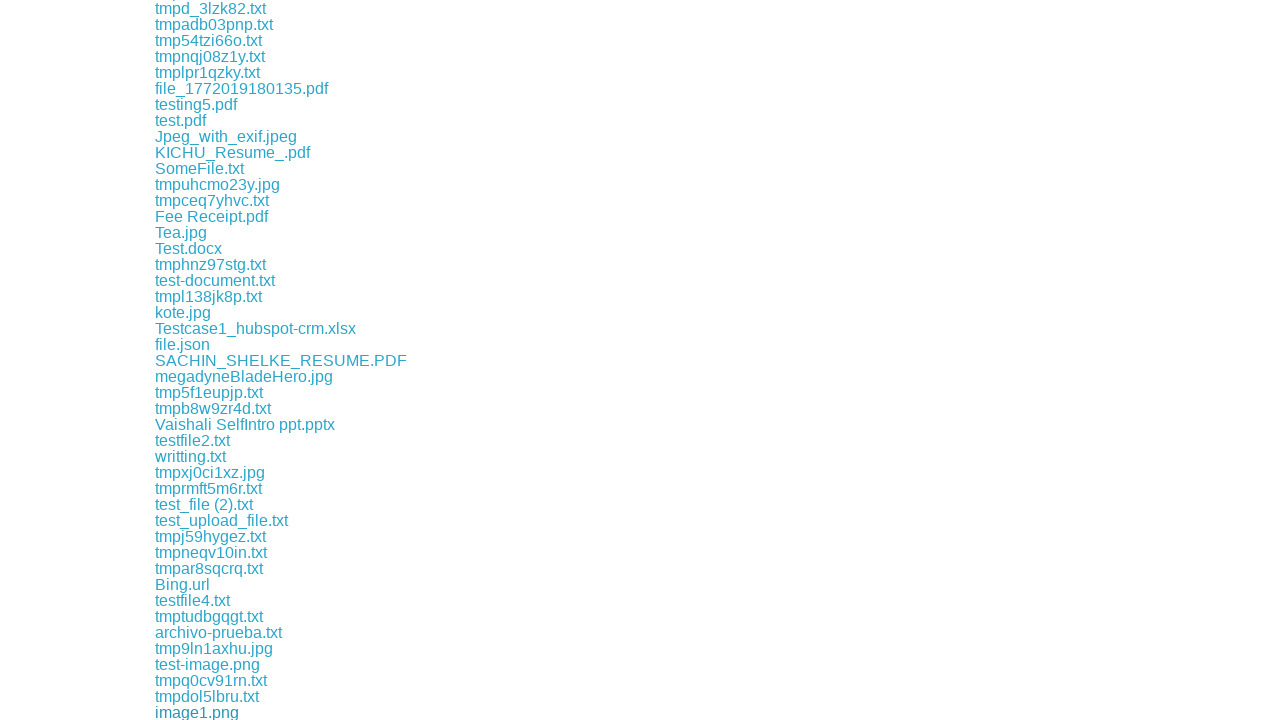

File download completed
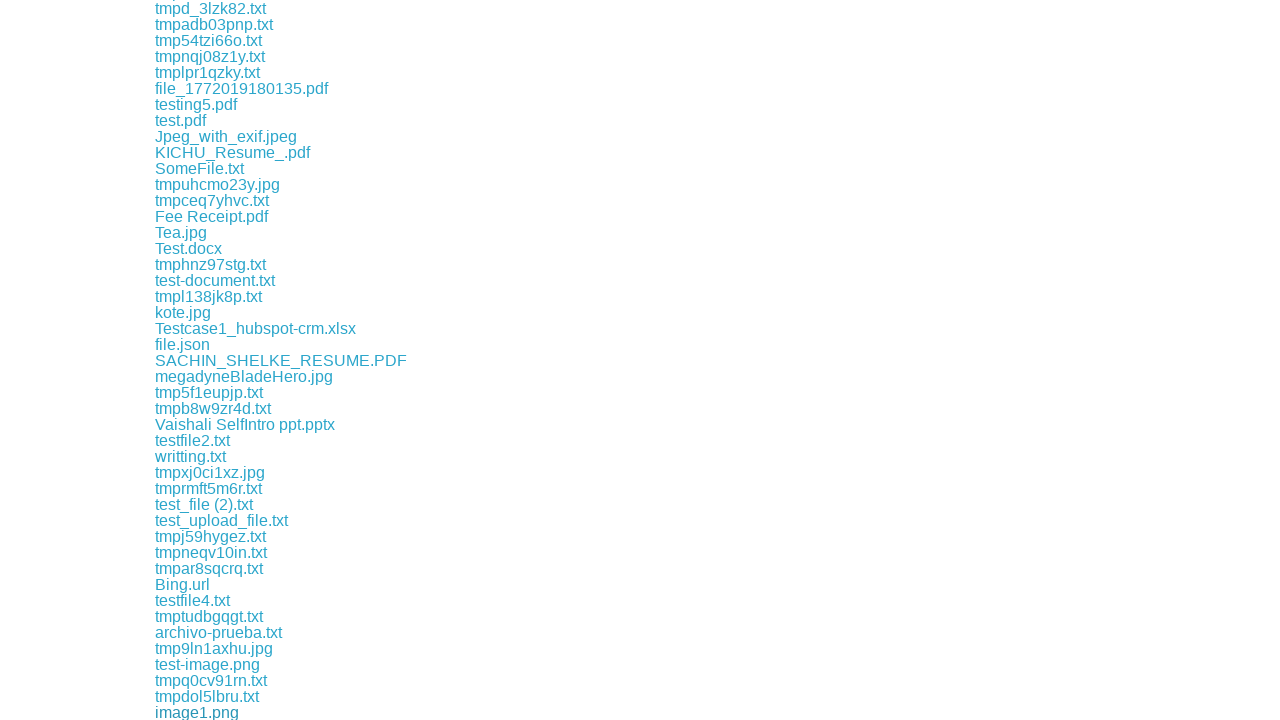

Clicked a download link and initiated file download at (209, 712) on xpath=//a[contains(@href,'download')] >> nth=181
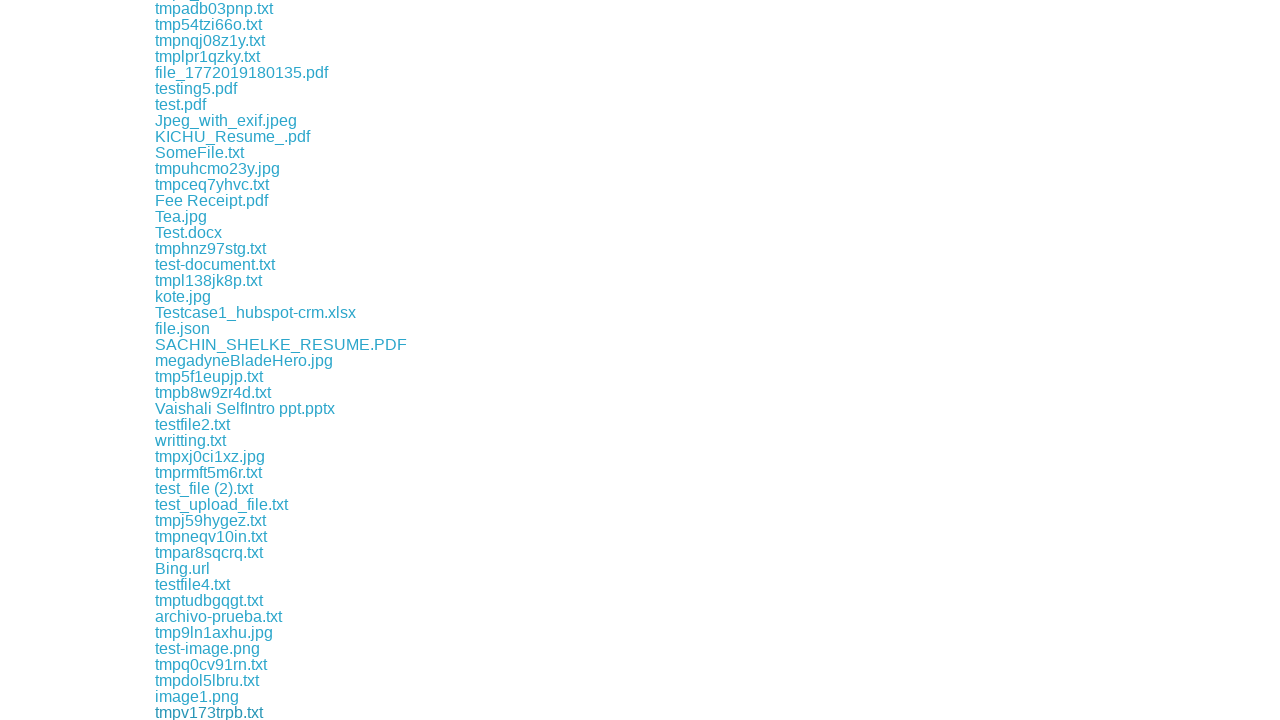

File download completed
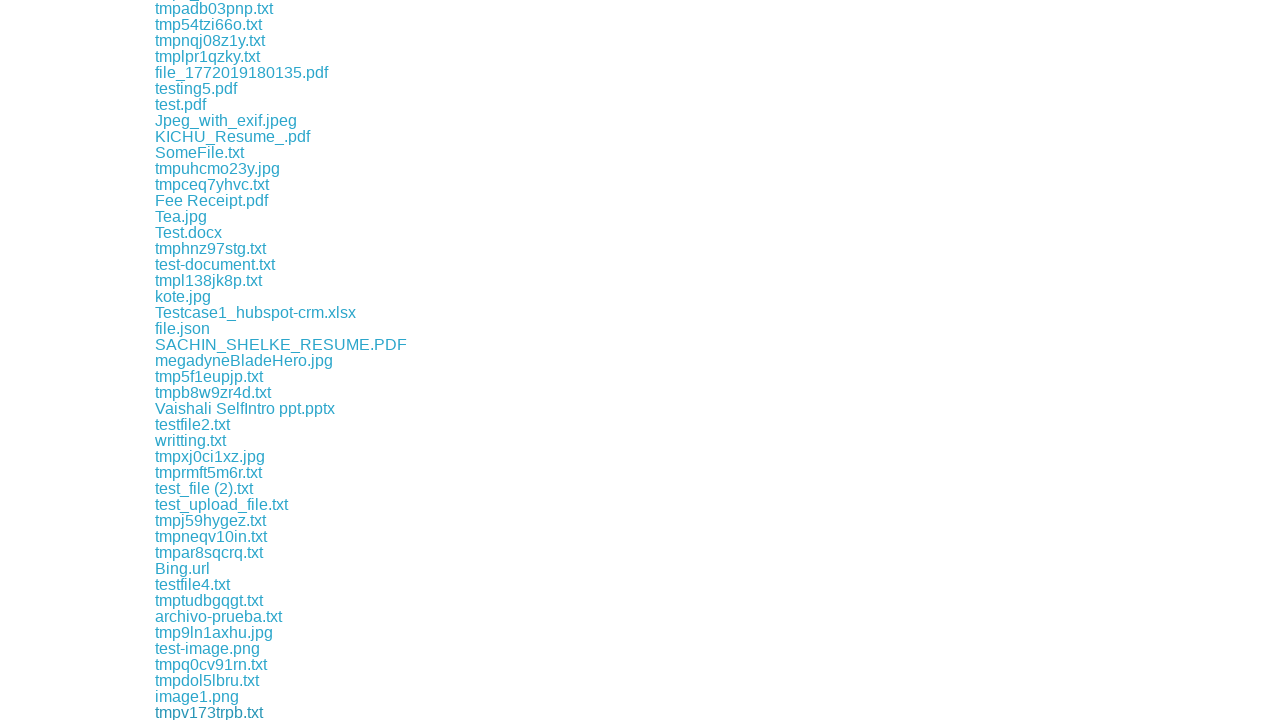

Clicked a download link and initiated file download at (176, 712) on xpath=//a[contains(@href,'download')] >> nth=182
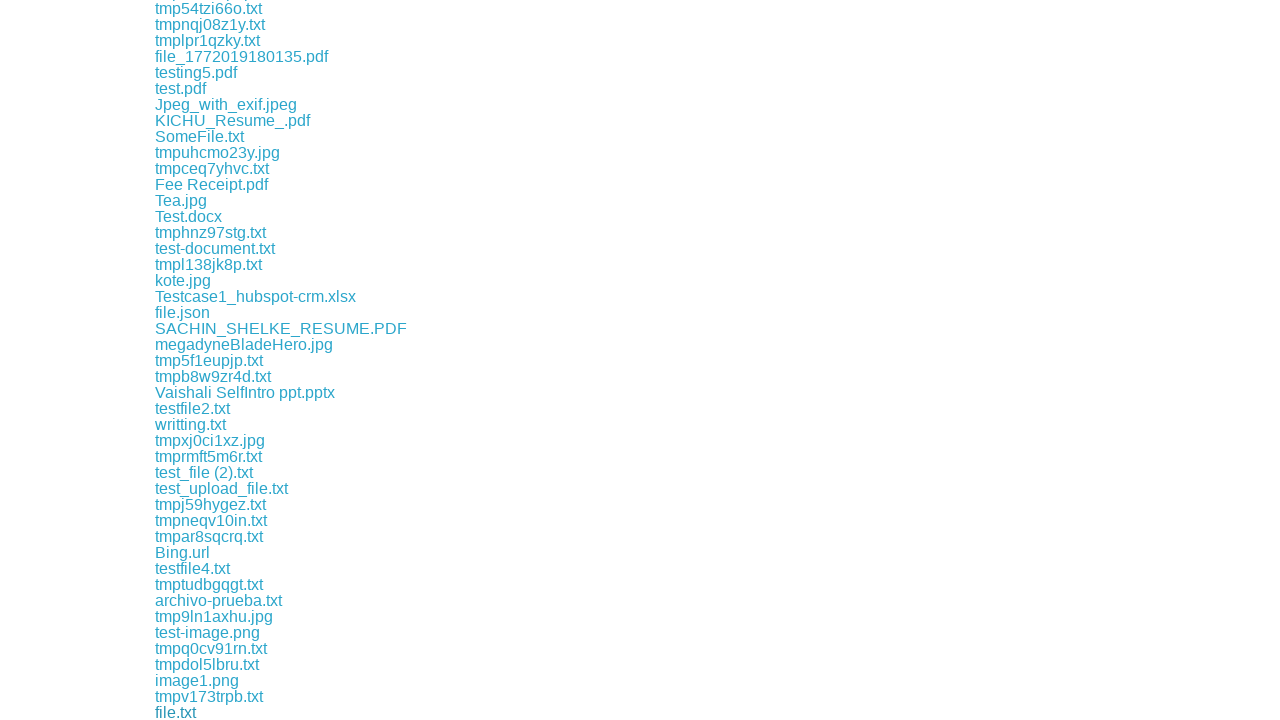

File download completed
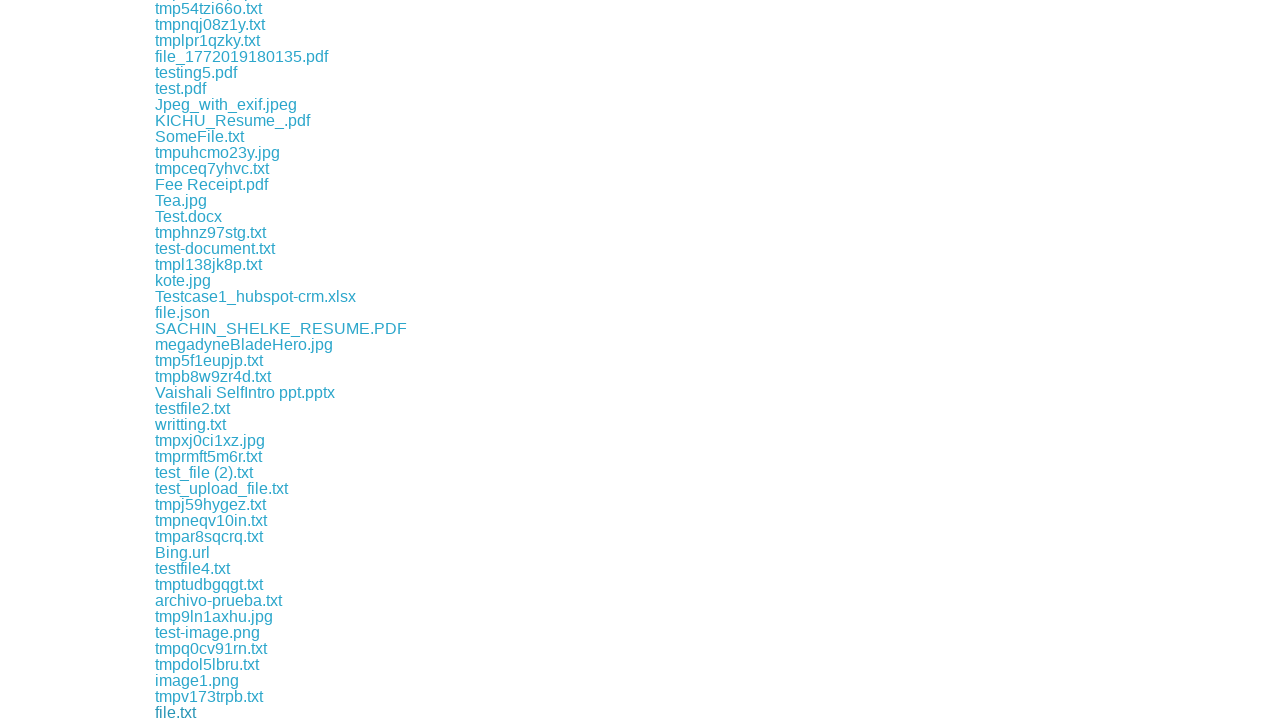

Clicked a download link and initiated file download at (190, 712) on xpath=//a[contains(@href,'download')] >> nth=183
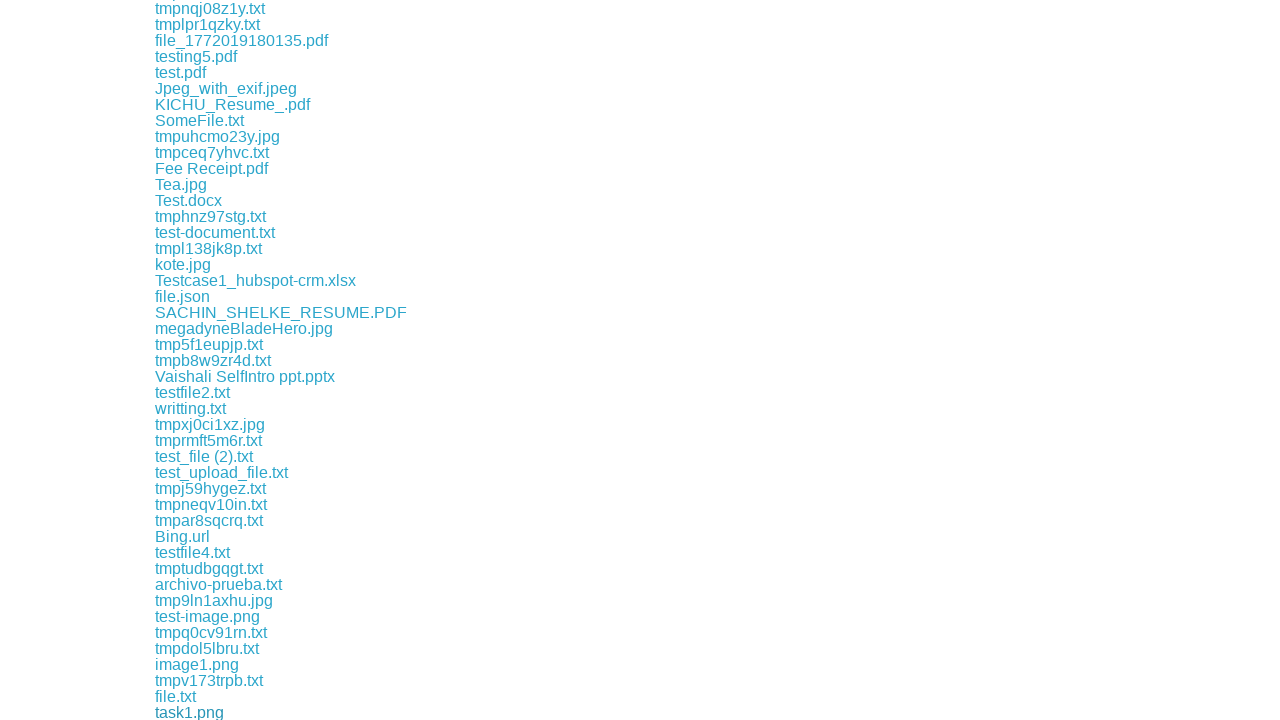

File download completed
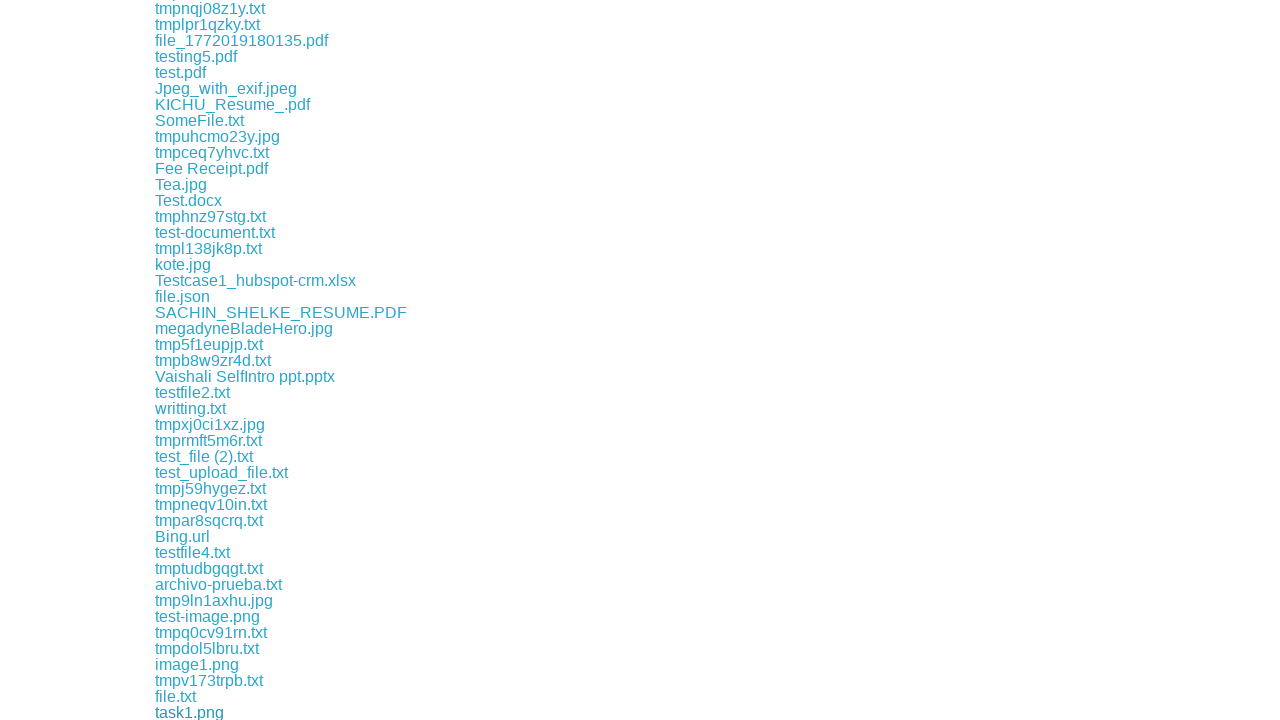

Clicked a download link and initiated file download at (213, 712) on xpath=//a[contains(@href,'download')] >> nth=184
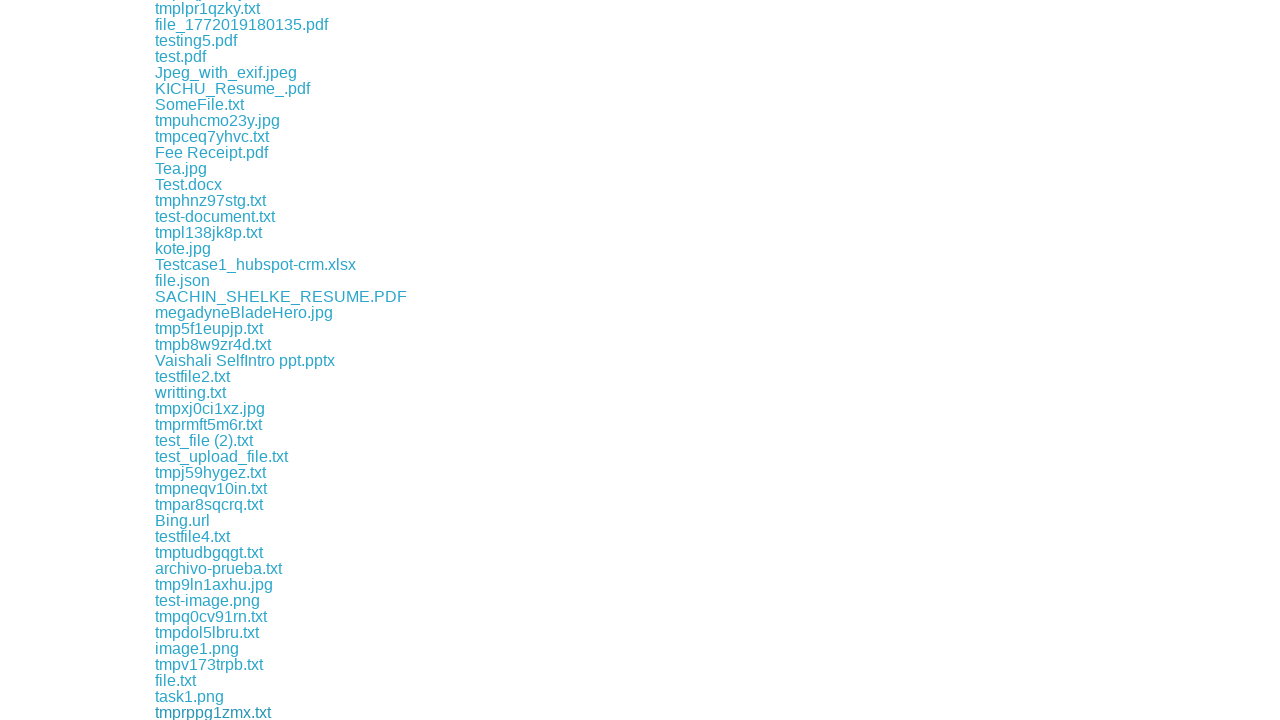

File download completed
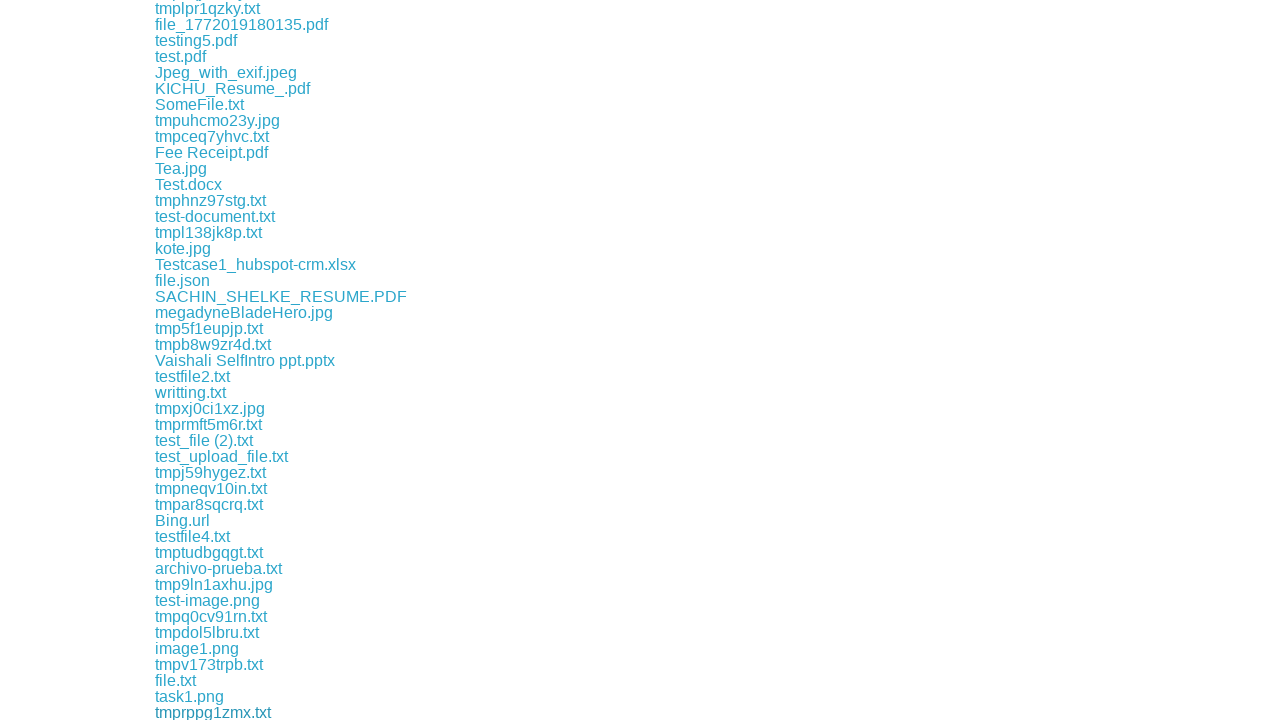

Clicked a download link and initiated file download at (191, 712) on xpath=//a[contains(@href,'download')] >> nth=185
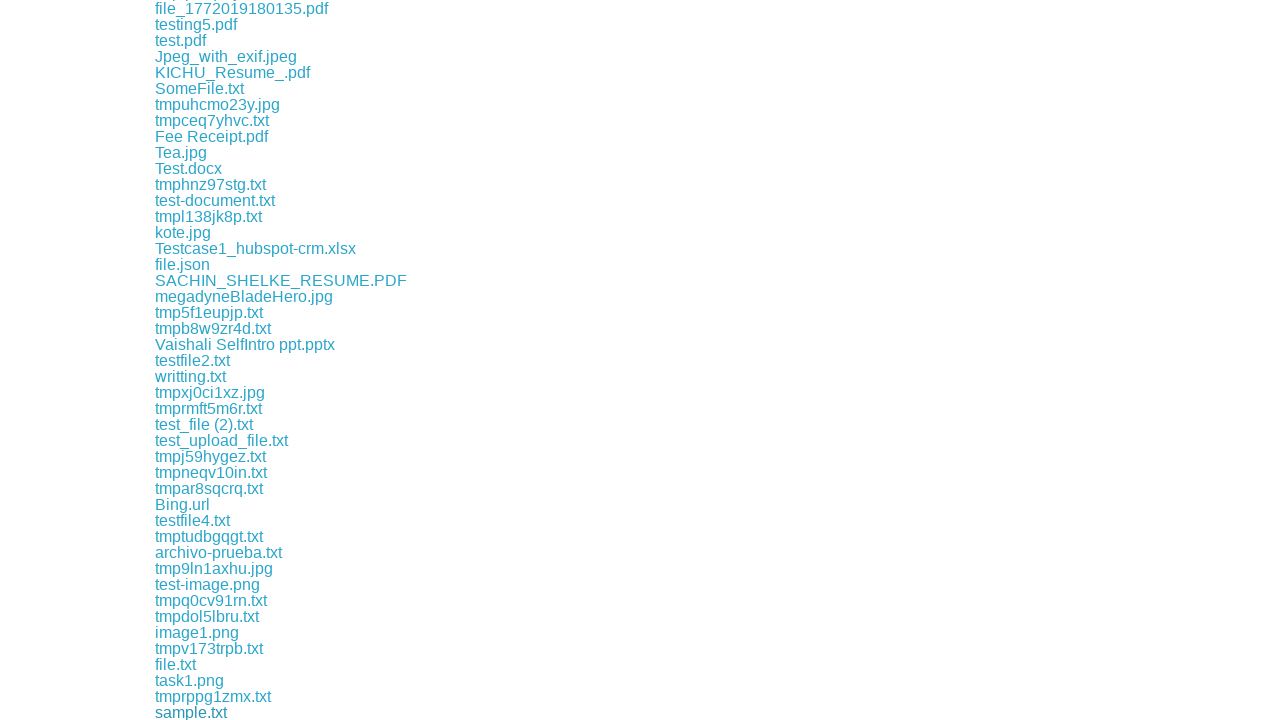

File download completed
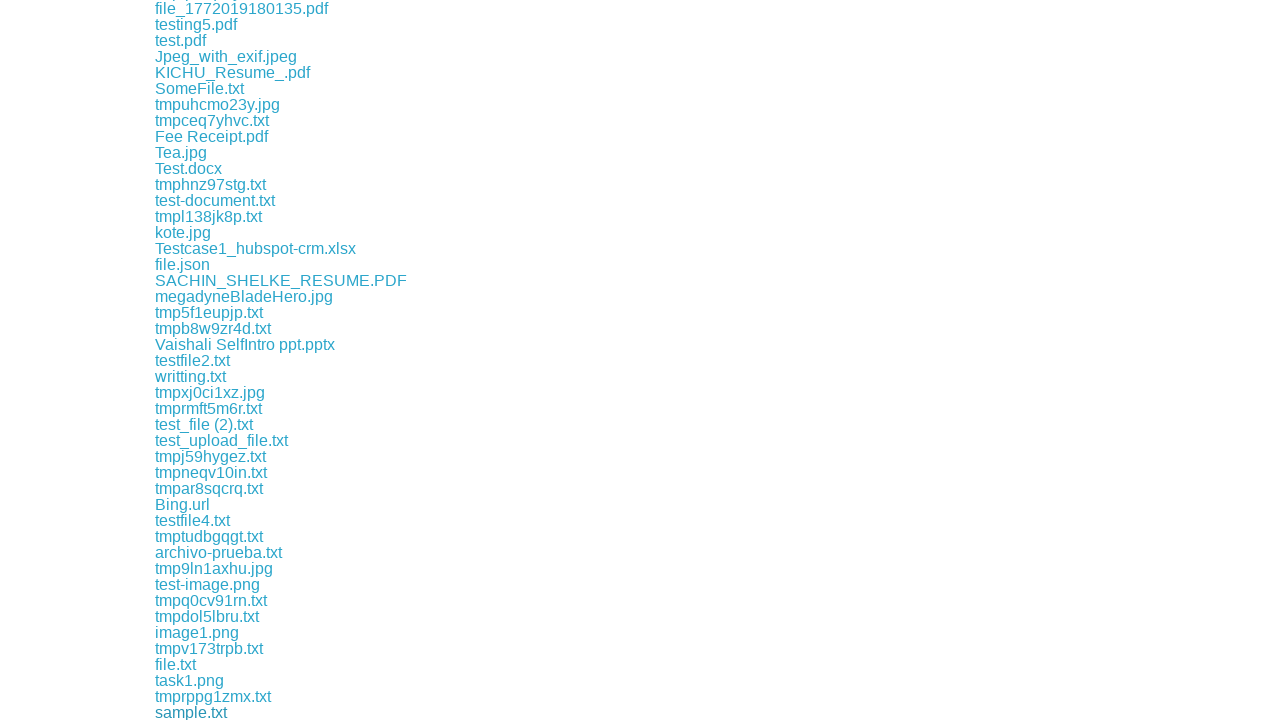

Clicked a download link and initiated file download at (338, 712) on xpath=//a[contains(@href,'download')] >> nth=186
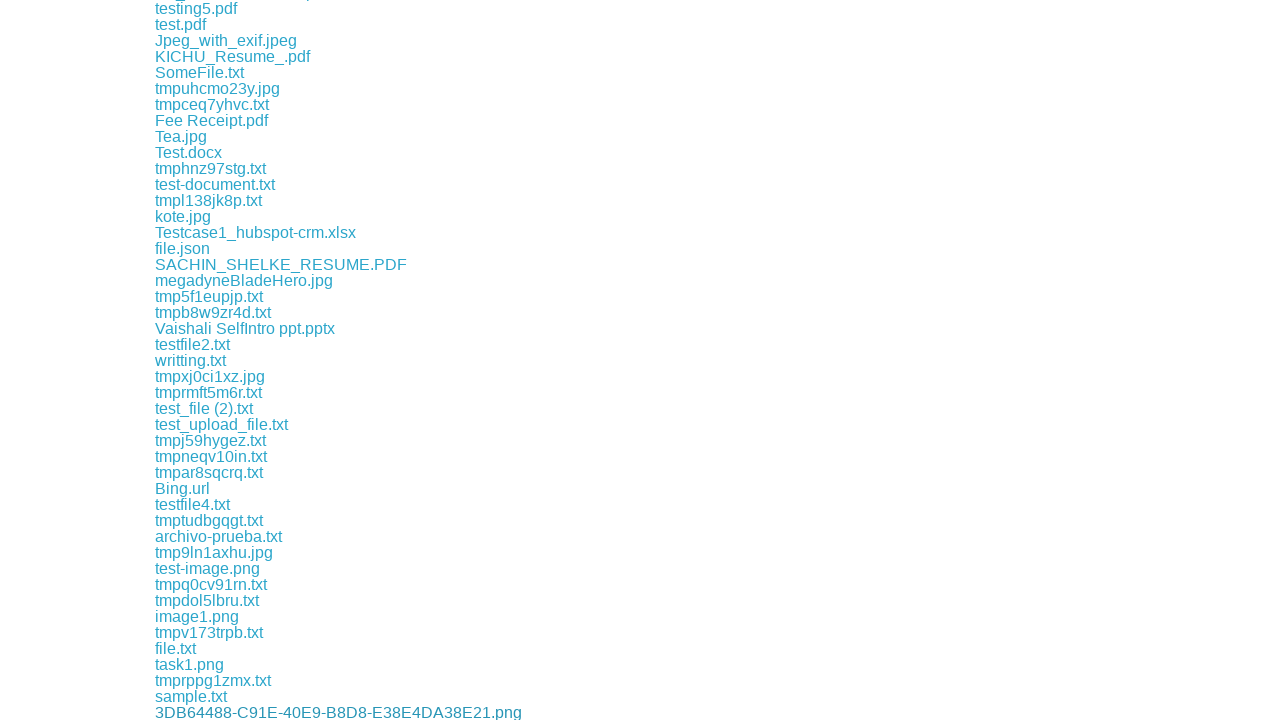

File download completed
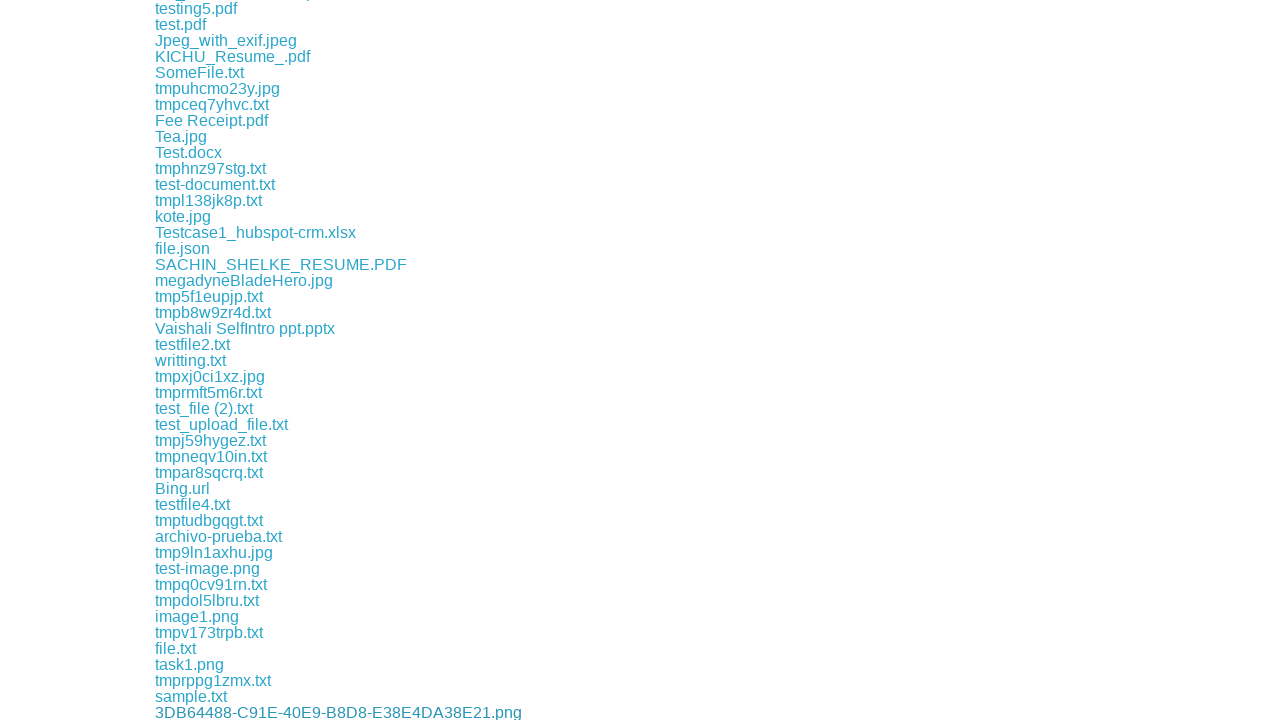

Clicked a download link and initiated file download at (214, 712) on xpath=//a[contains(@href,'download')] >> nth=187
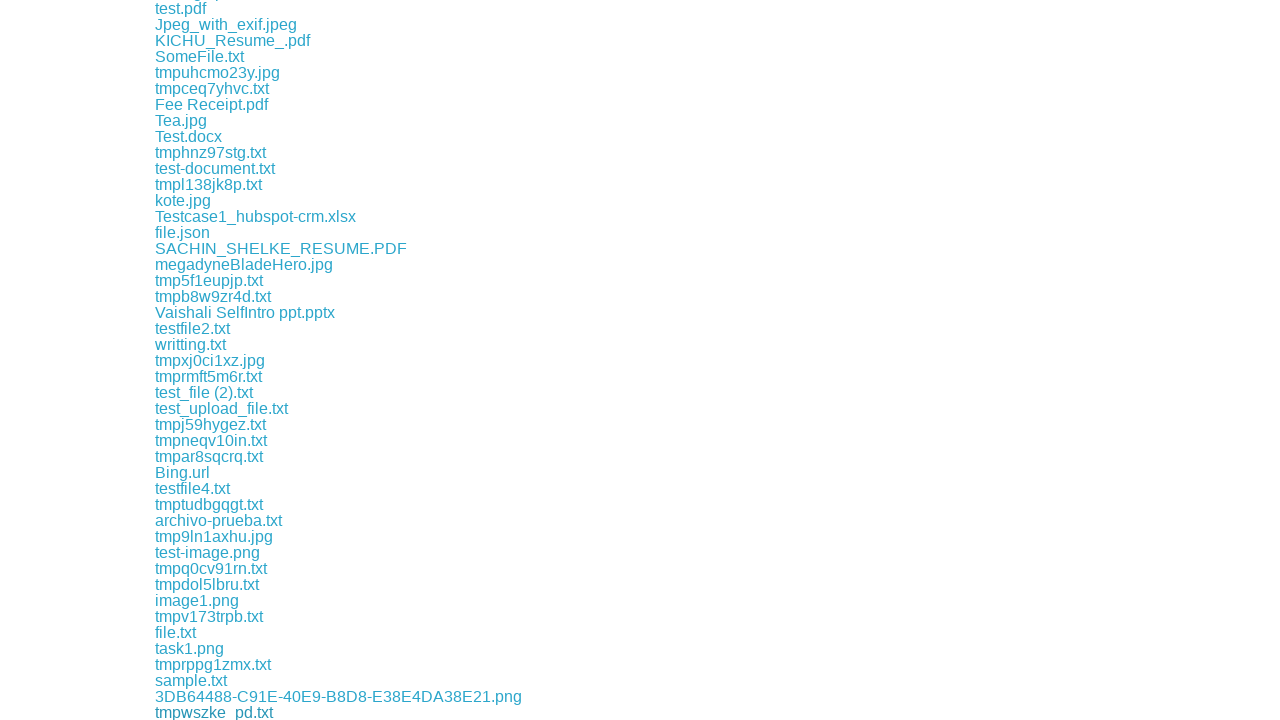

File download completed
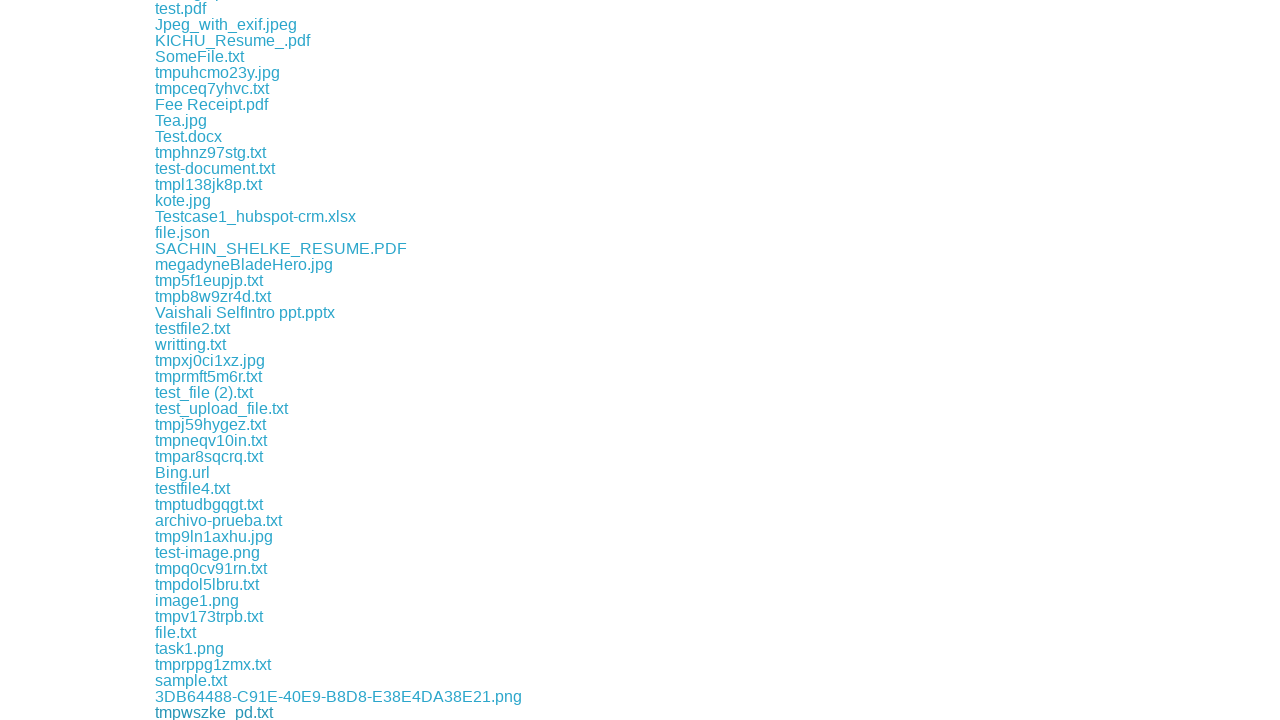

Clicked a download link and initiated file download at (212, 712) on xpath=//a[contains(@href,'download')] >> nth=188
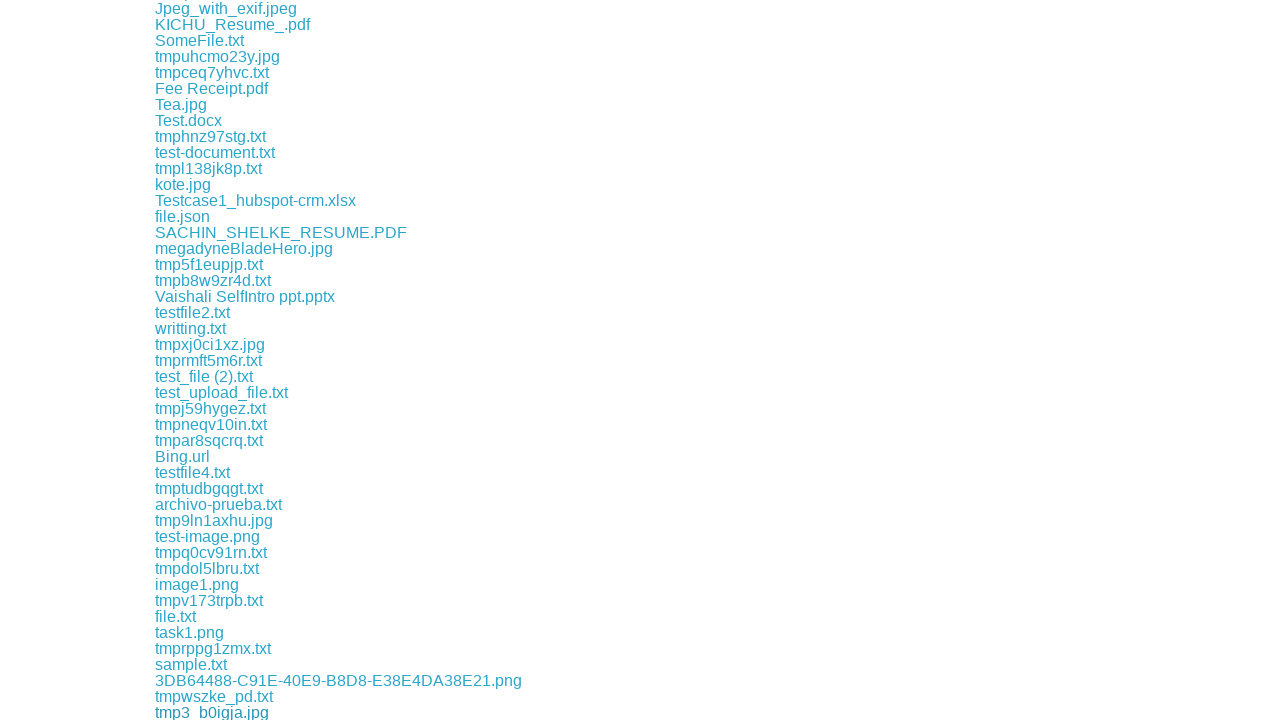

File download completed
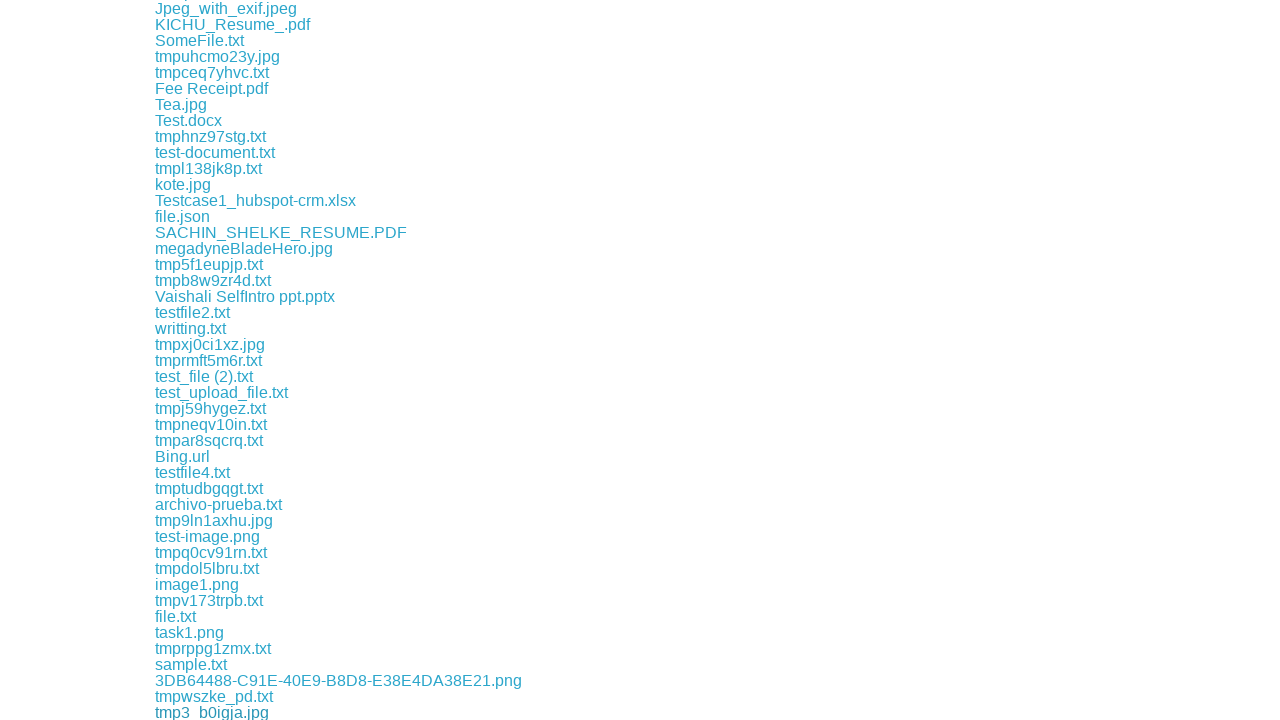

Clicked a download link and initiated file download at (192, 712) on xpath=//a[contains(@href,'download')] >> nth=189
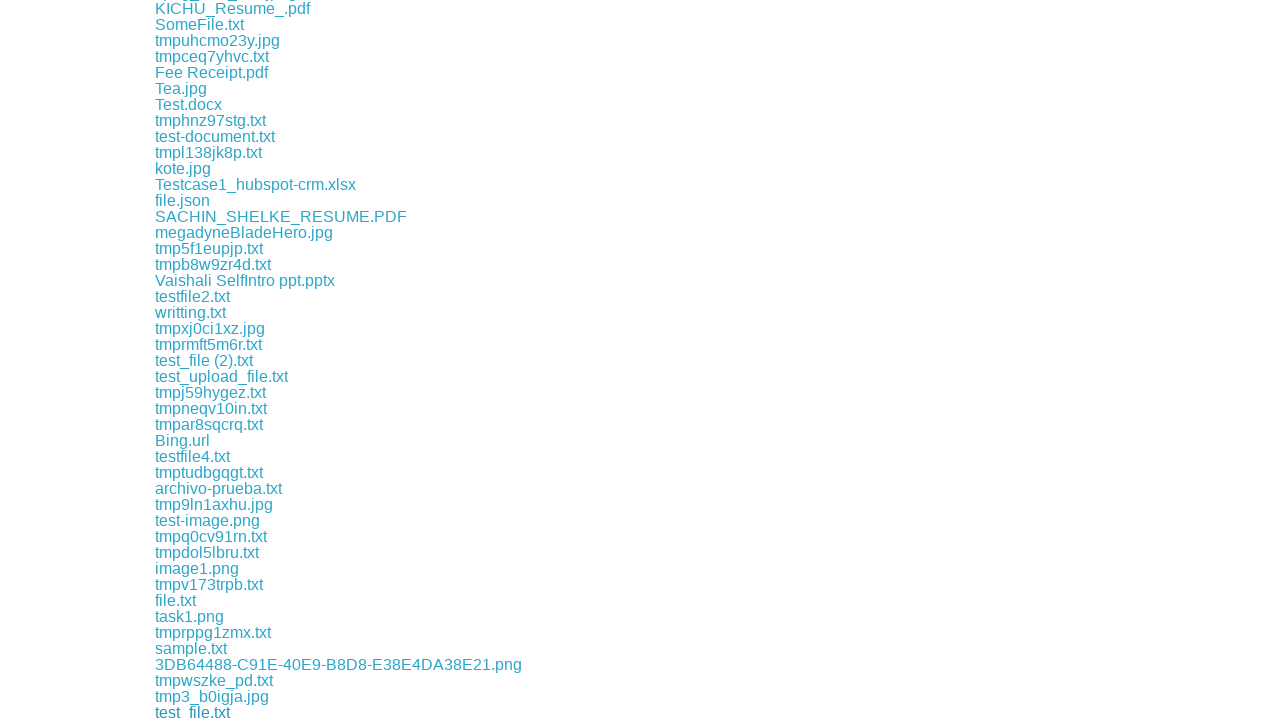

File download completed
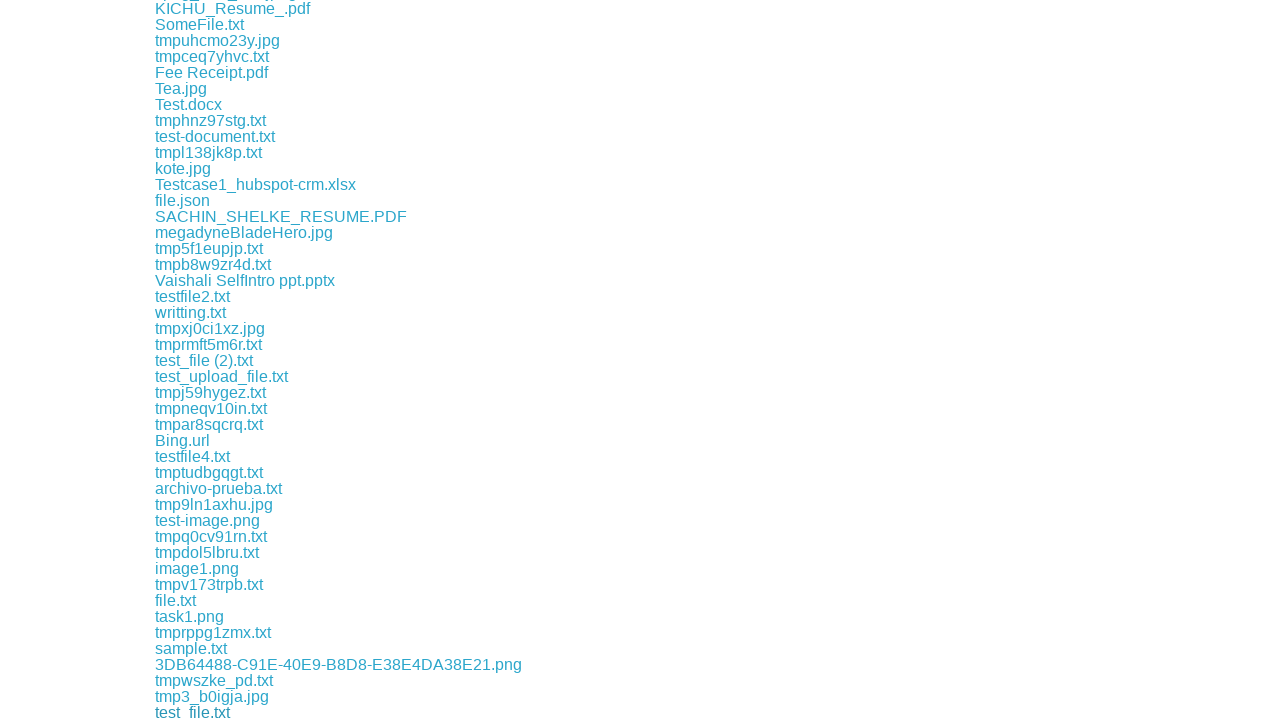

Clicked a download link and initiated file download at (242, 712) on xpath=//a[contains(@href,'download')] >> nth=190
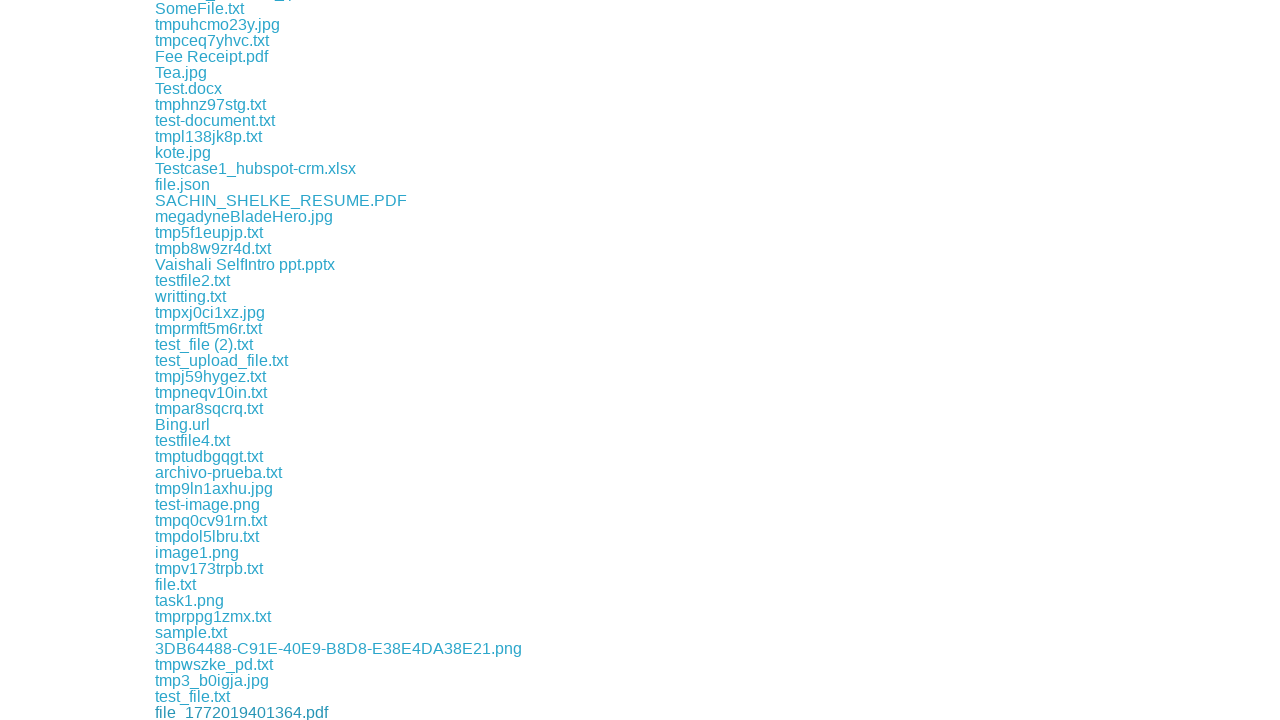

File download completed
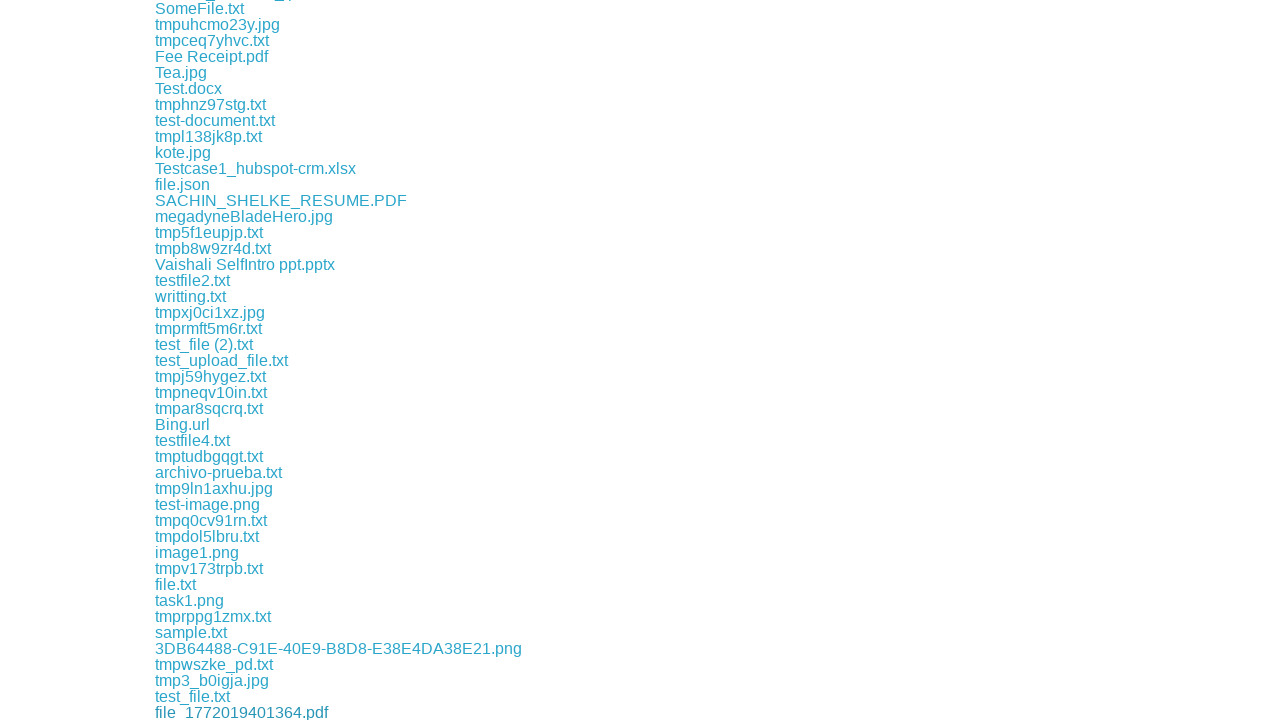

Clicked a download link and initiated file download at (210, 712) on xpath=//a[contains(@href,'download')] >> nth=191
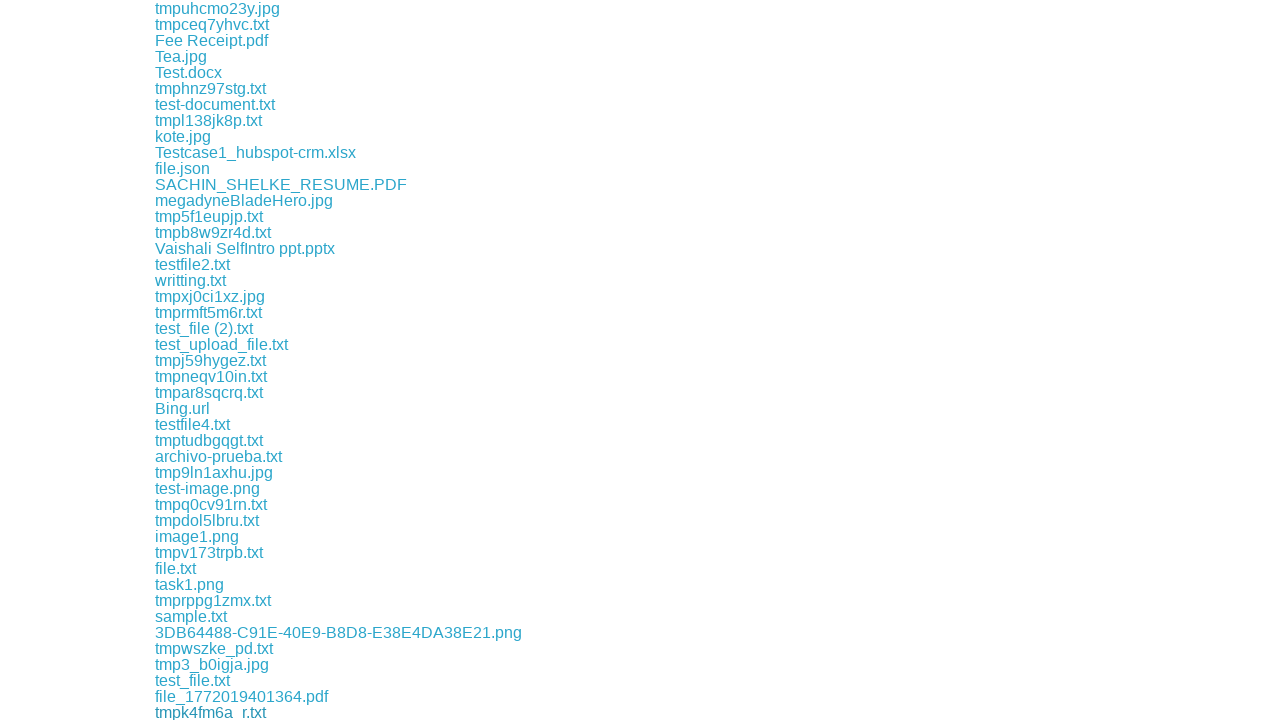

File download completed
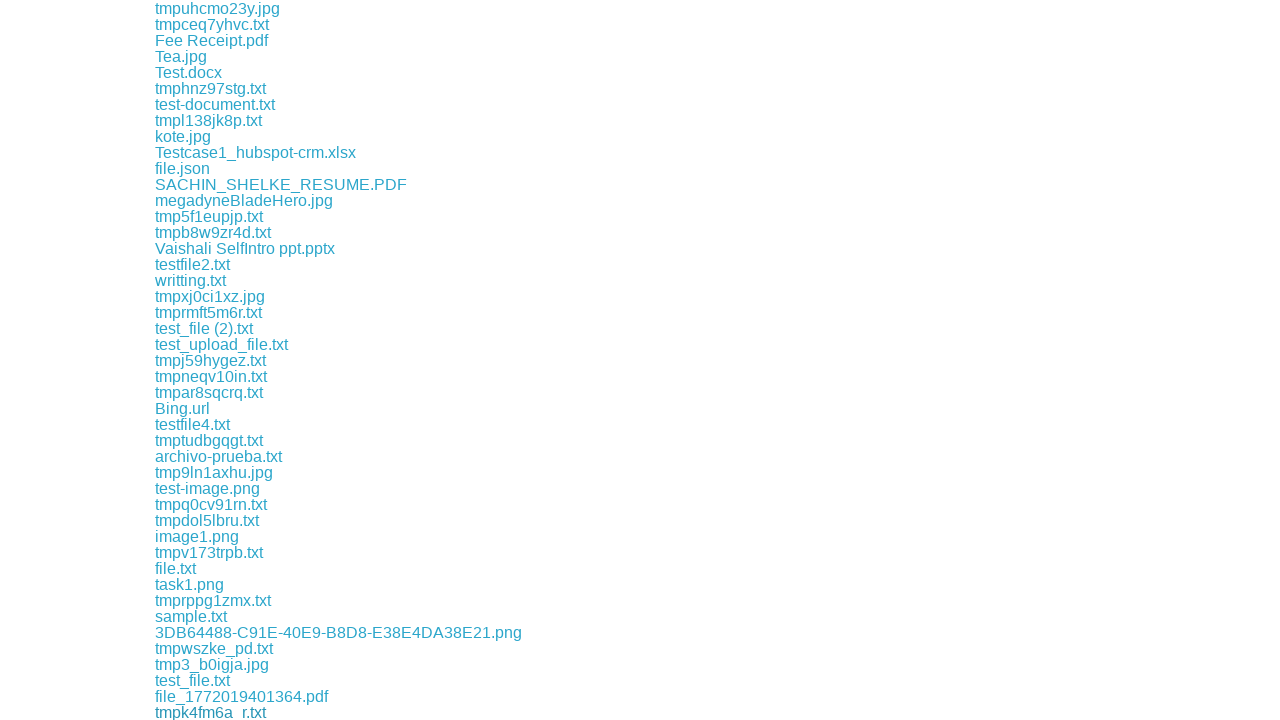

Clicked a download link and initiated file download at (222, 712) on xpath=//a[contains(@href,'download')] >> nth=192
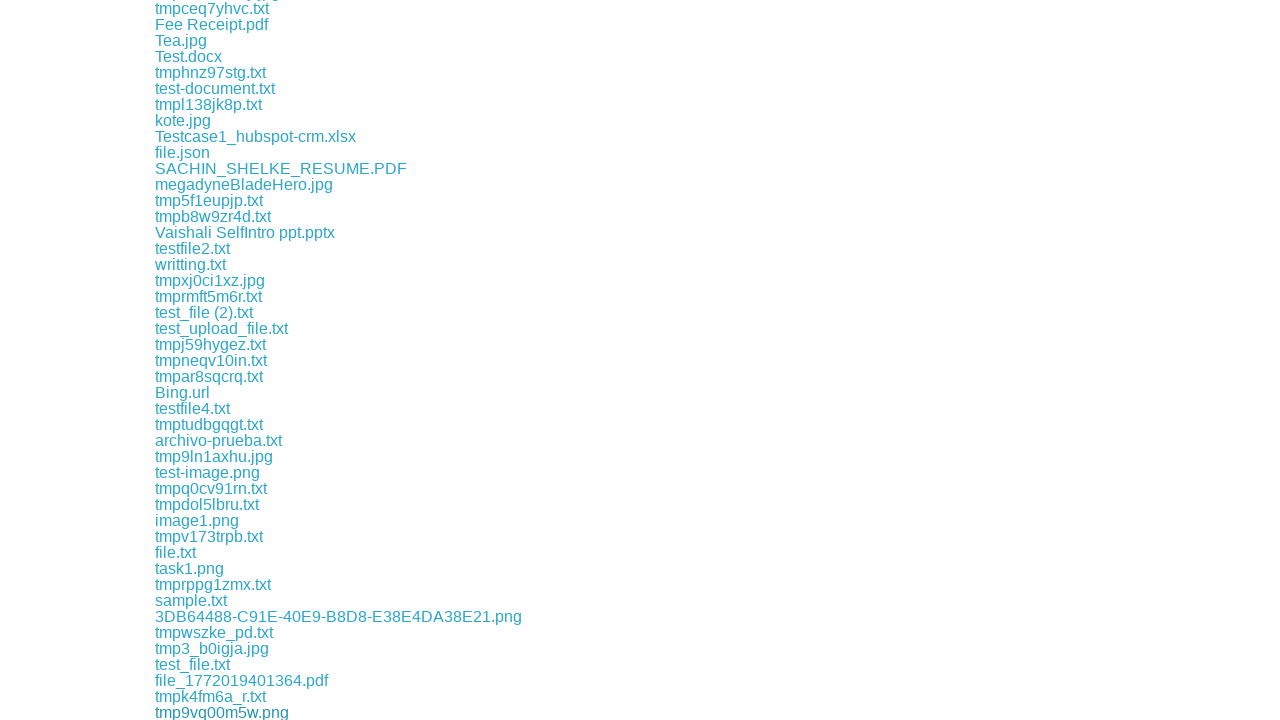

File download completed
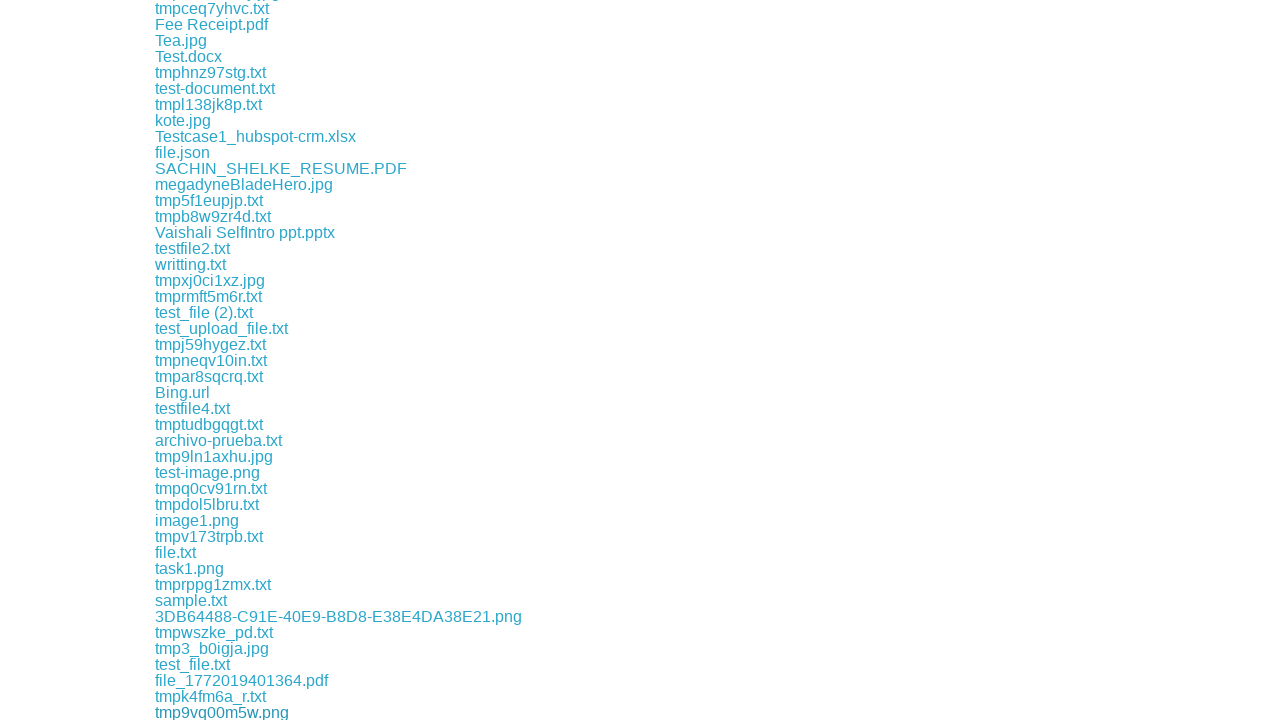

Clicked a download link and initiated file download at (204, 712) on xpath=//a[contains(@href,'download')] >> nth=193
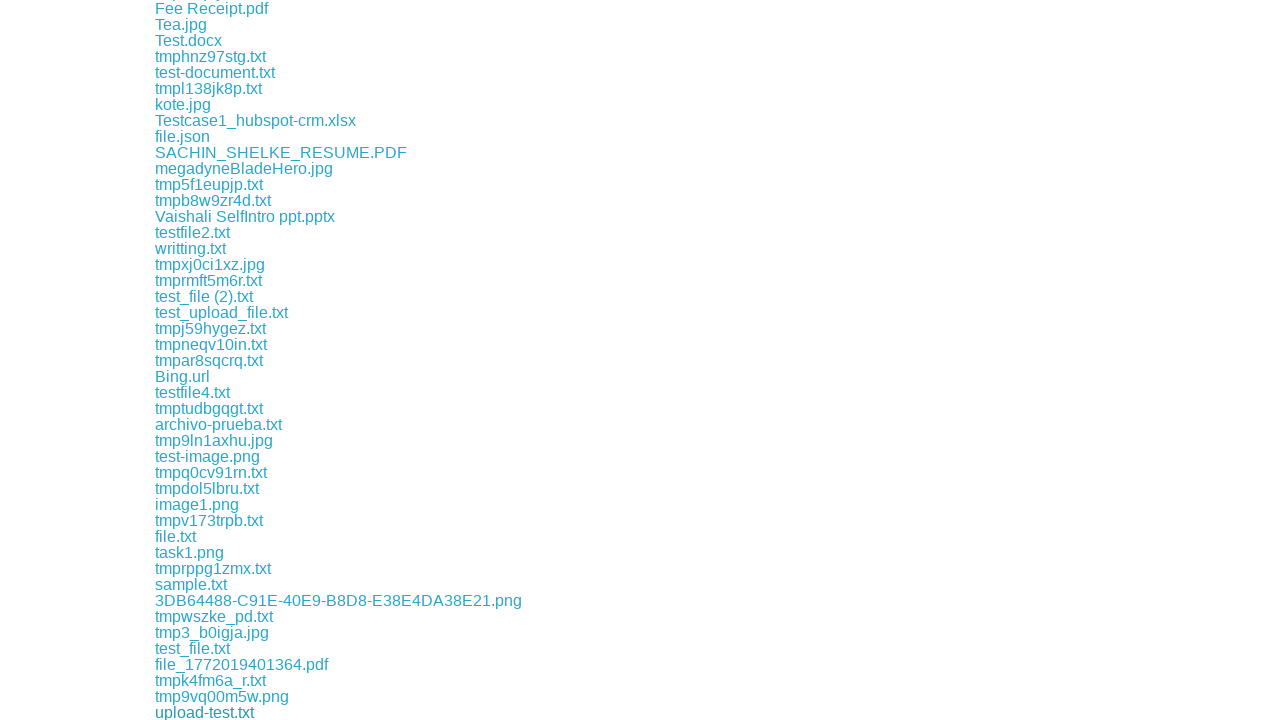

File download completed
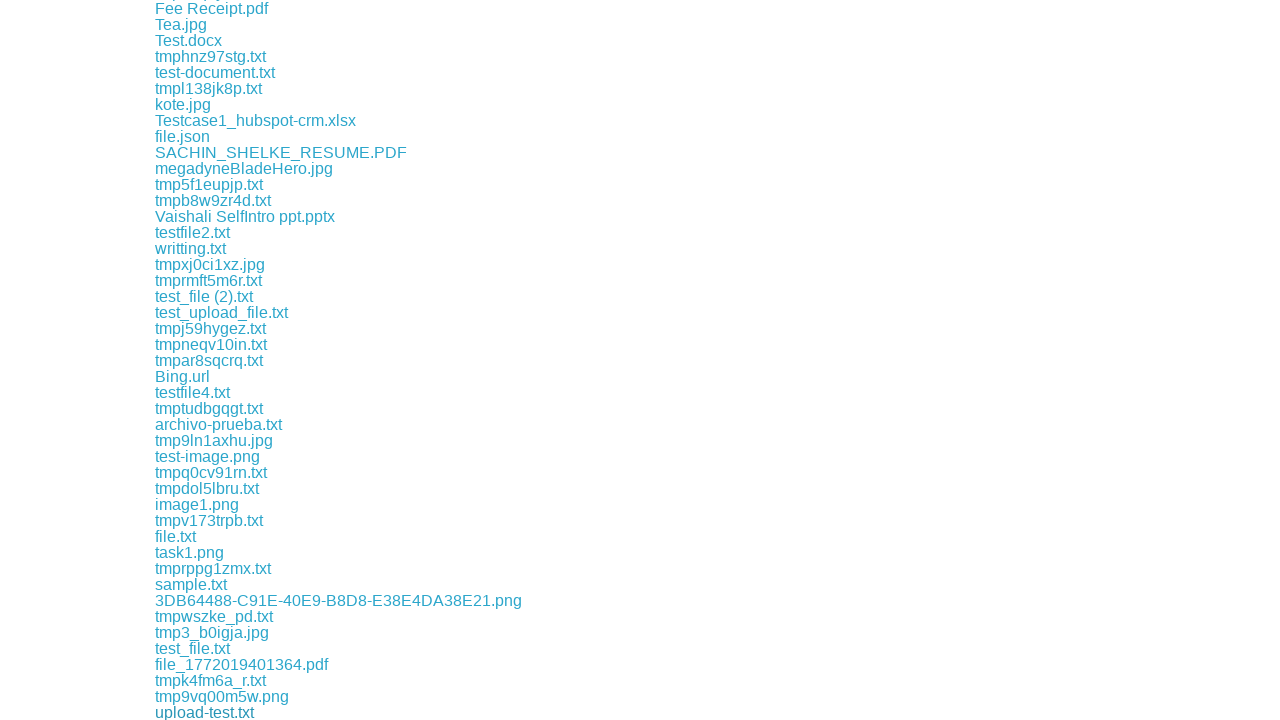

Clicked a download link and initiated file download at (200, 712) on xpath=//a[contains(@href,'download')] >> nth=194
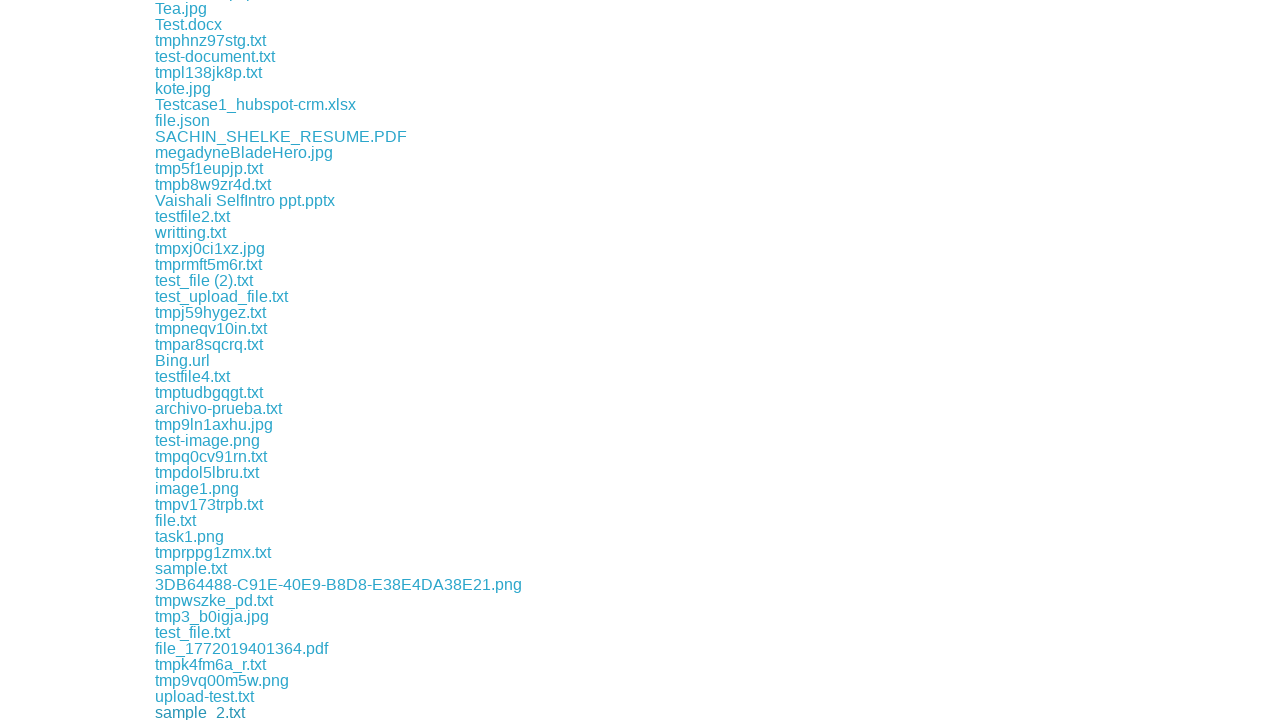

File download completed
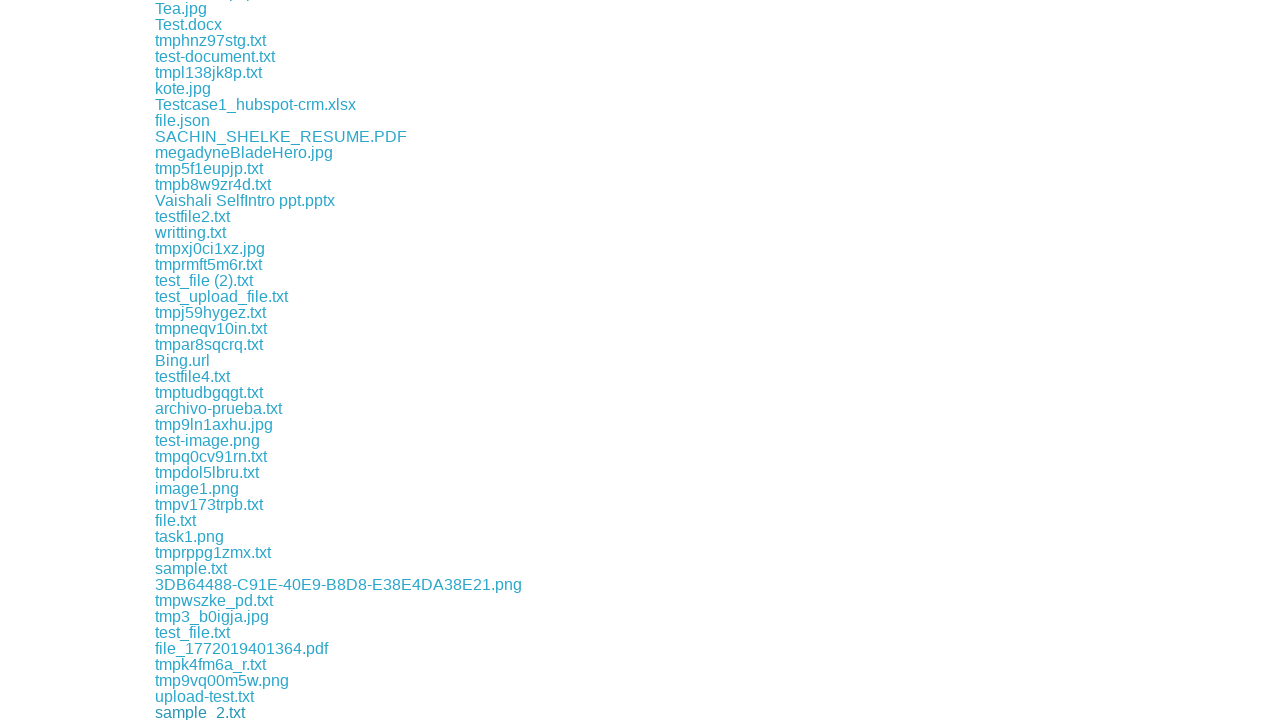

Clicked a download link and initiated file download at (219, 712) on xpath=//a[contains(@href,'download')] >> nth=195
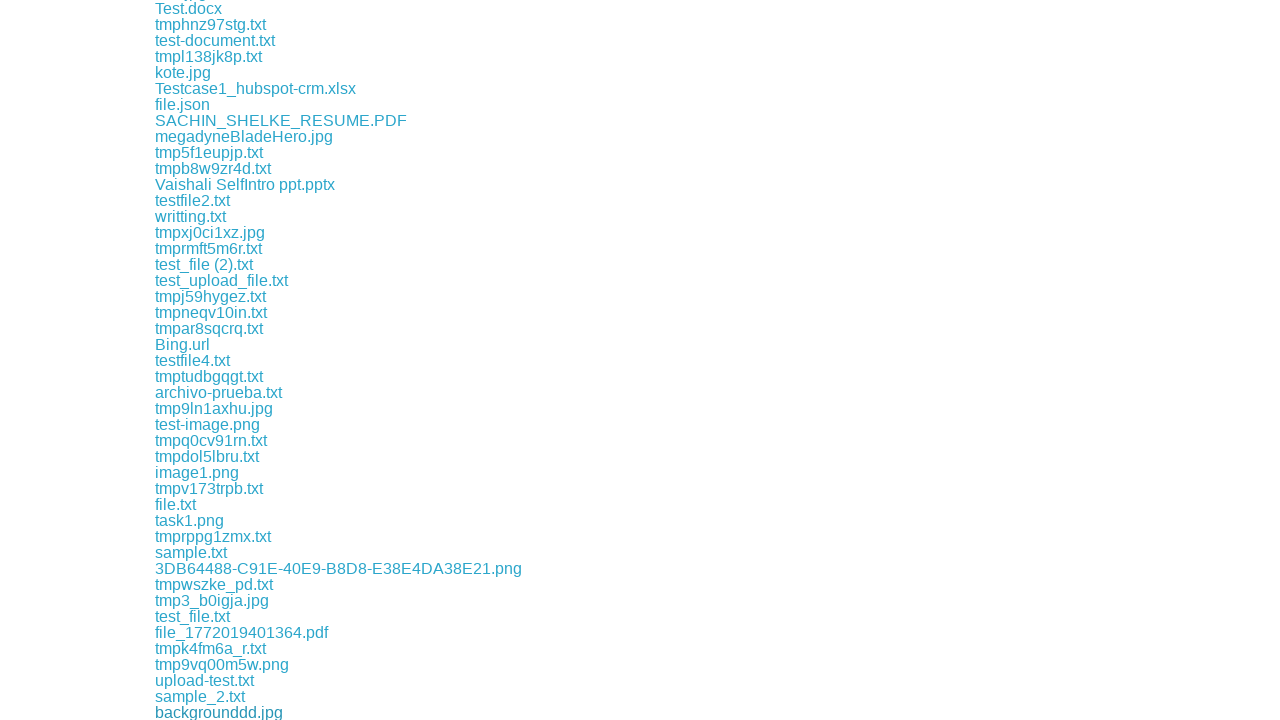

File download completed
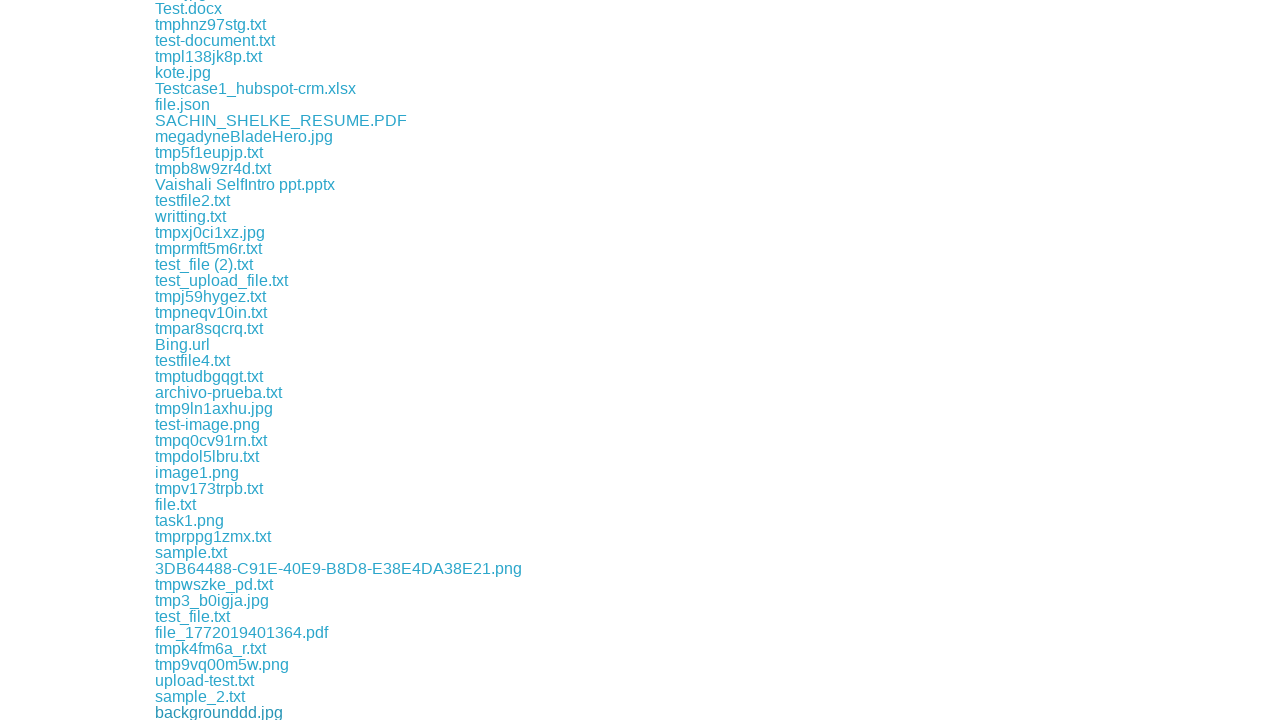

Clicked a download link and initiated file download at (185, 712) on xpath=//a[contains(@href,'download')] >> nth=196
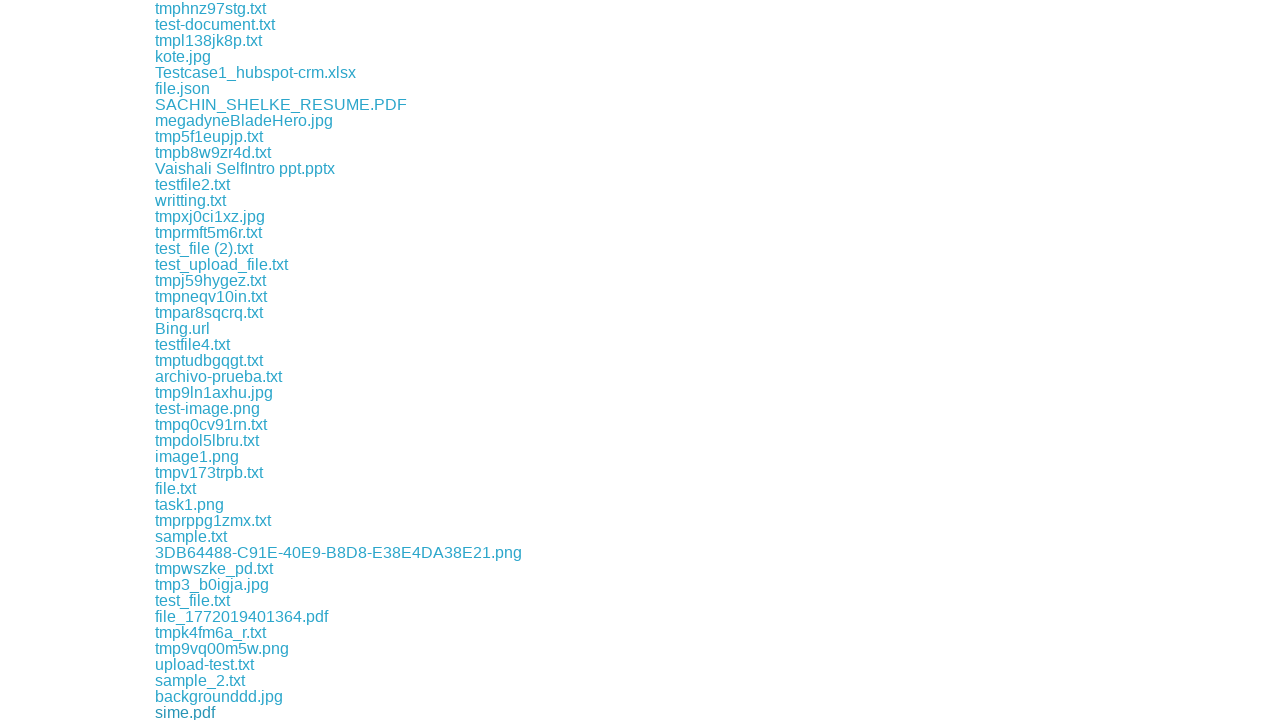

File download completed
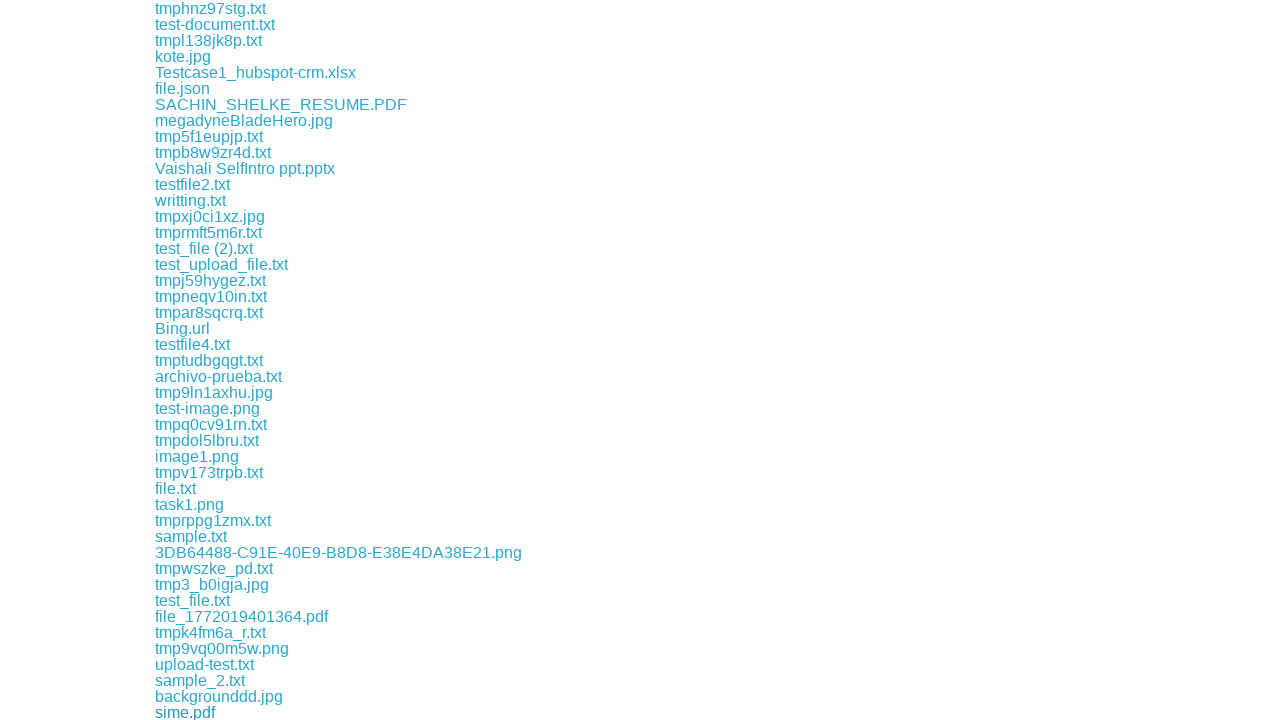

Clicked a download link and initiated file download at (215, 712) on xpath=//a[contains(@href,'download')] >> nth=197
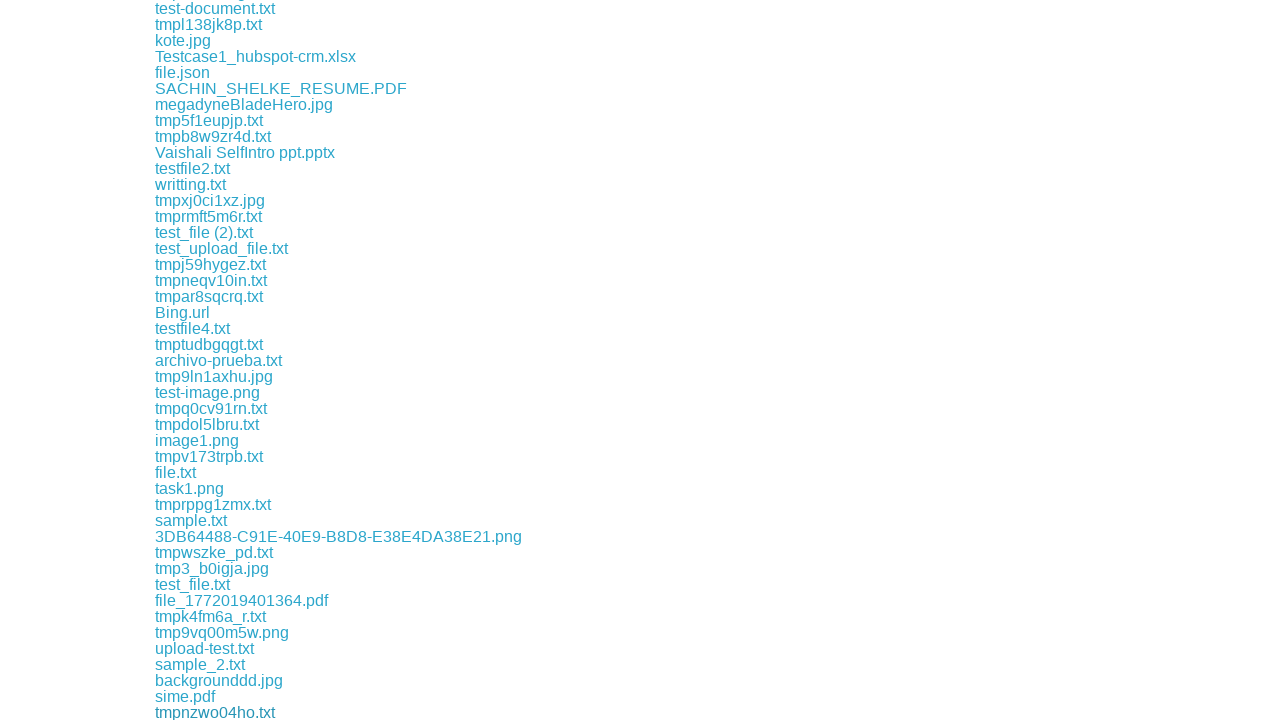

File download completed
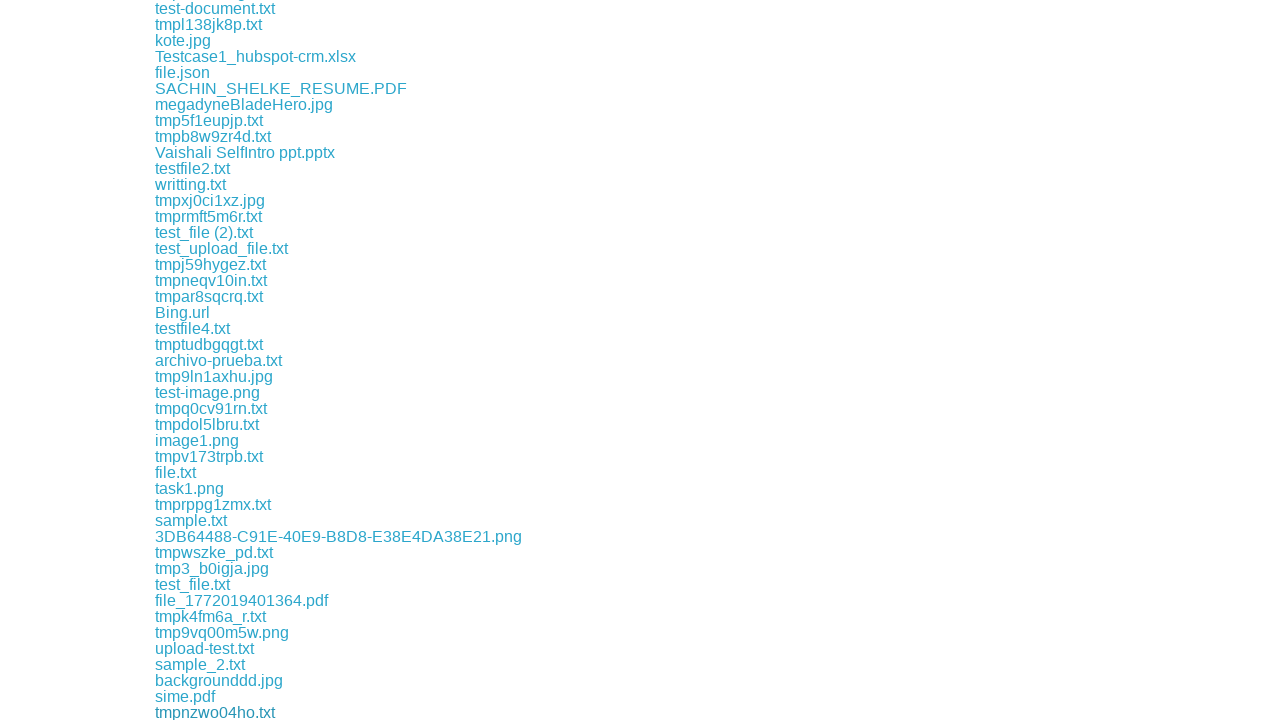

Clicked a download link and initiated file download at (221, 712) on xpath=//a[contains(@href,'download')] >> nth=198
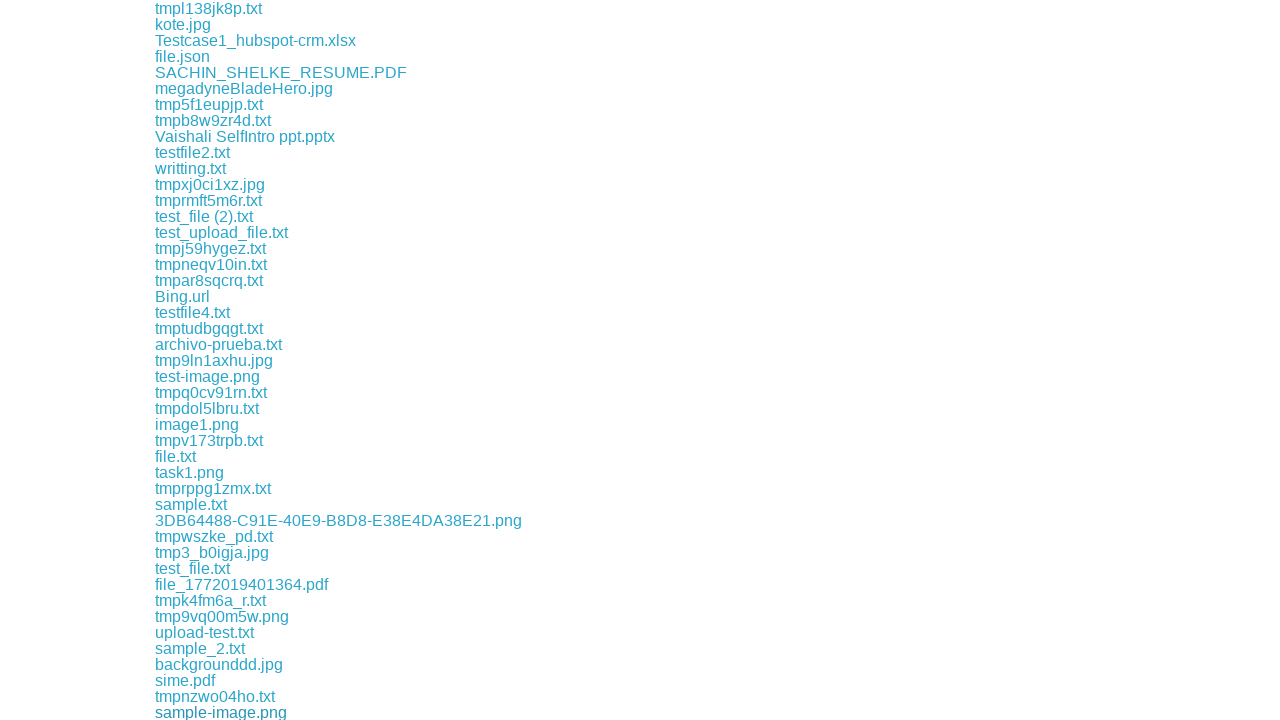

File download completed
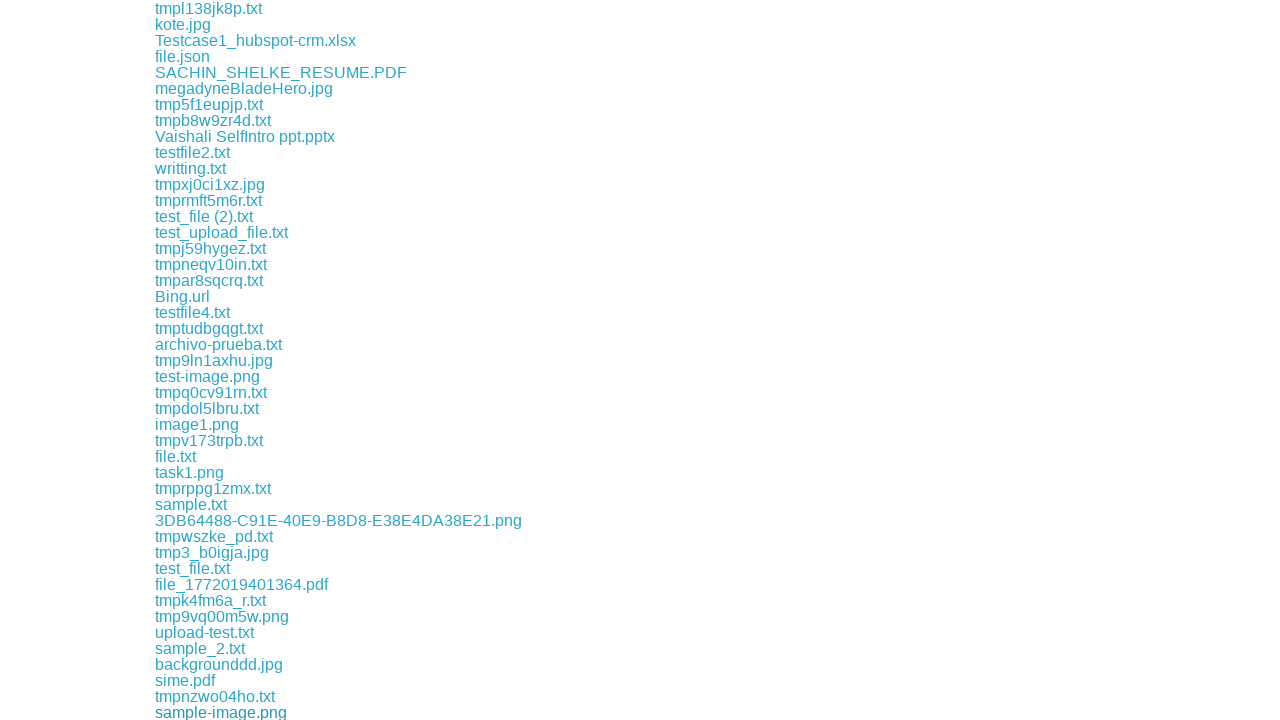

Clicked a download link and initiated file download at (208, 712) on xpath=//a[contains(@href,'download')] >> nth=199
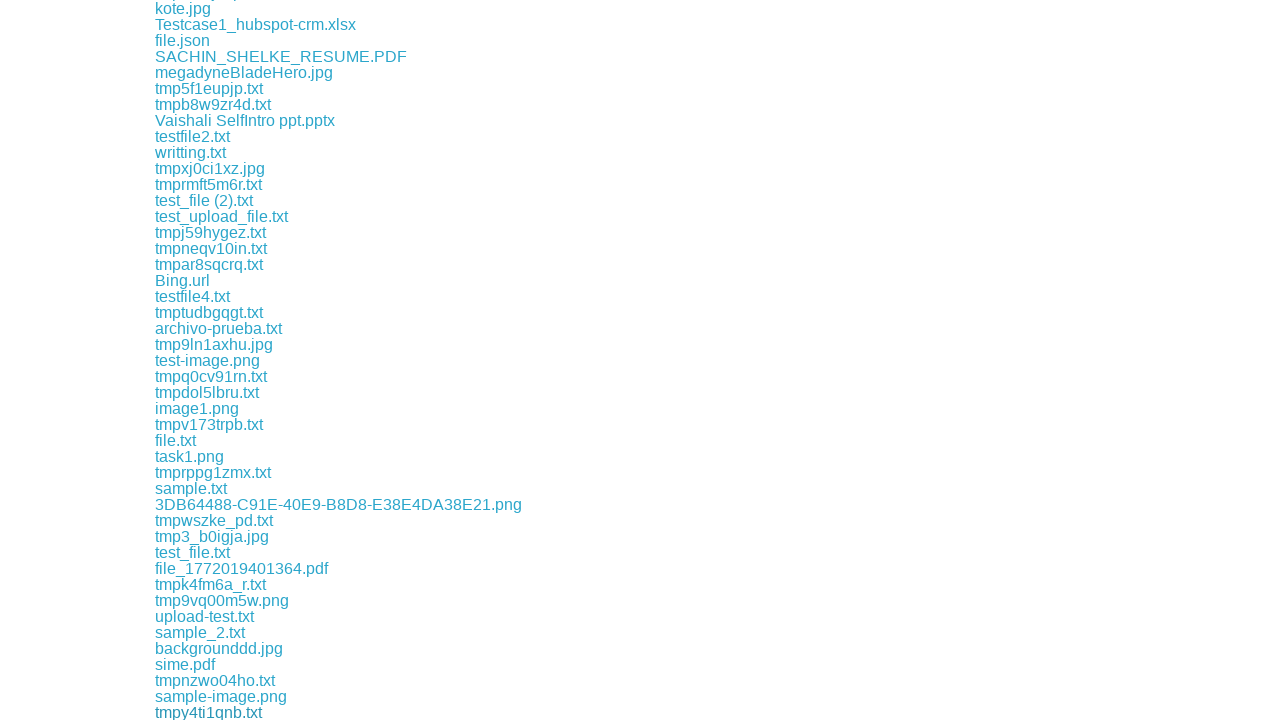

File download completed
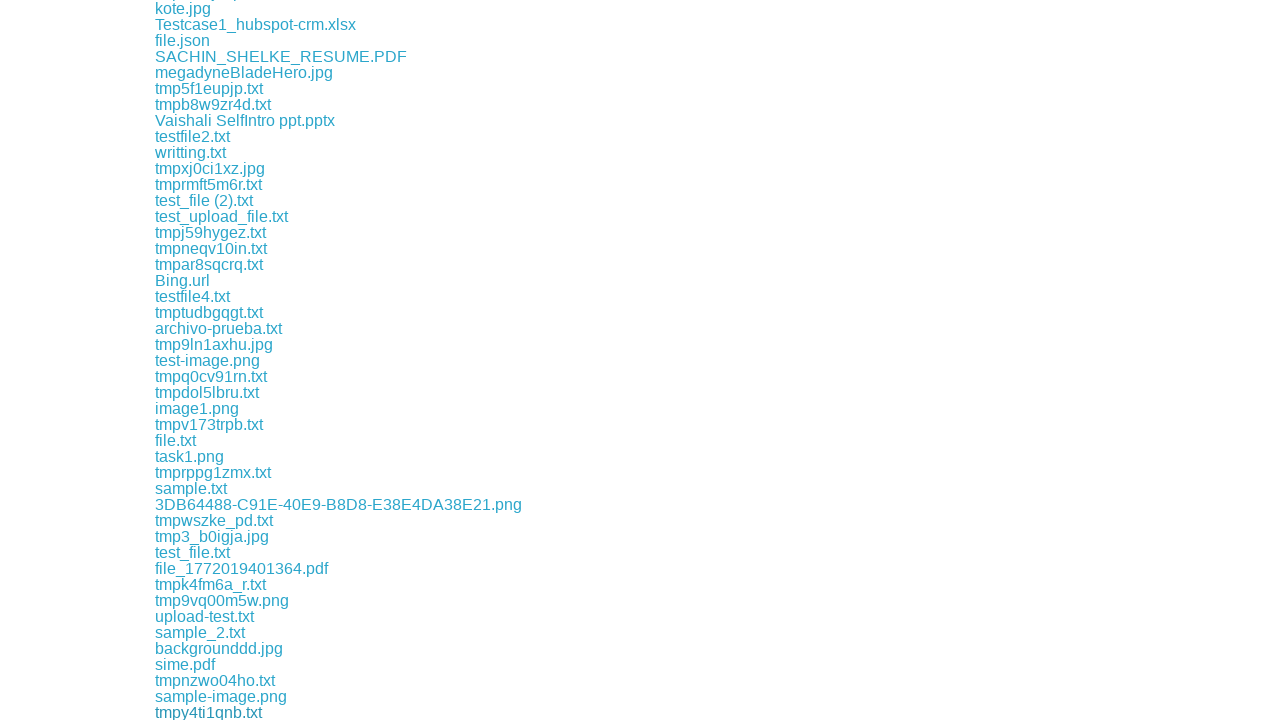

Clicked a download link and initiated file download at (206, 712) on xpath=//a[contains(@href,'download')] >> nth=200
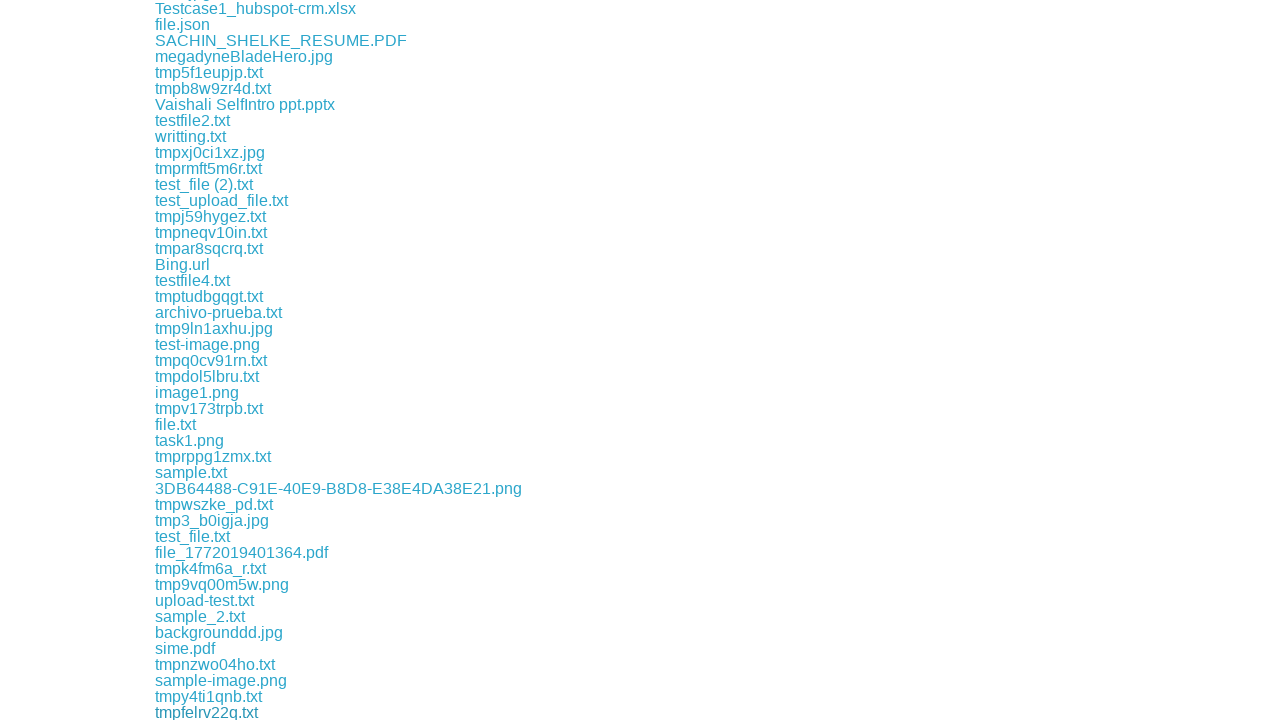

File download completed
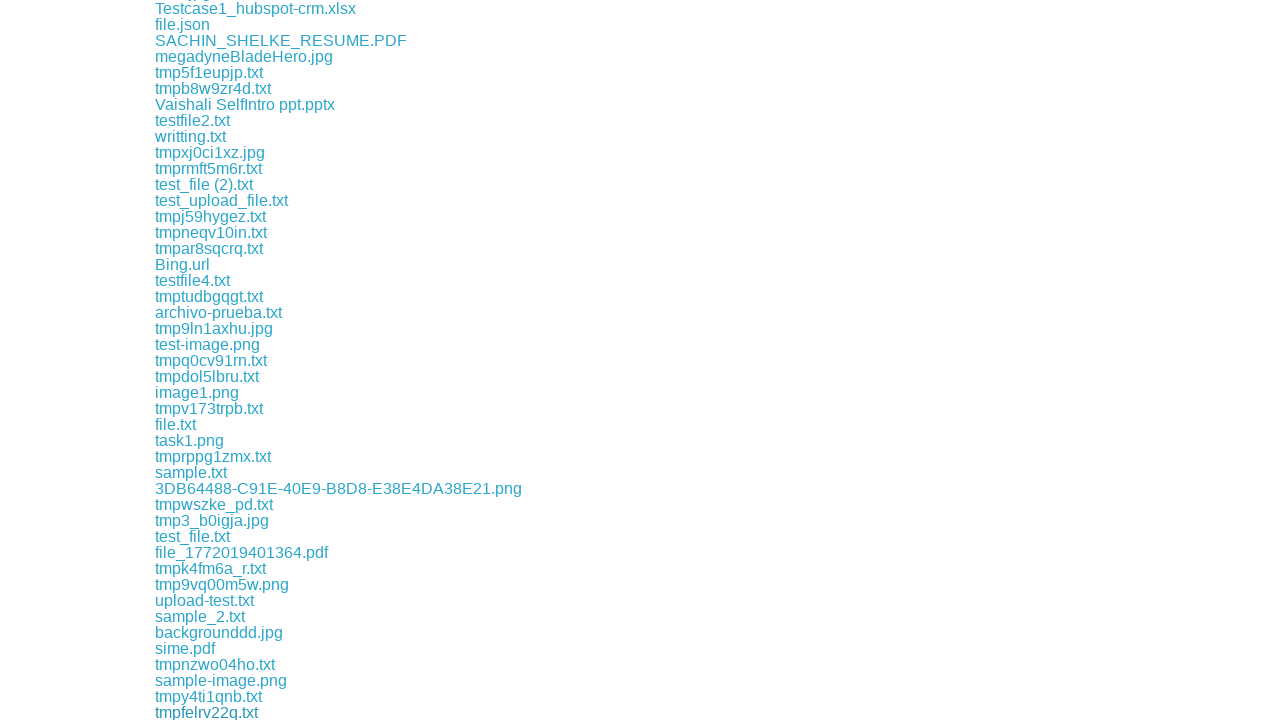

Clicked a download link and initiated file download at (212, 712) on xpath=//a[contains(@href,'download')] >> nth=201
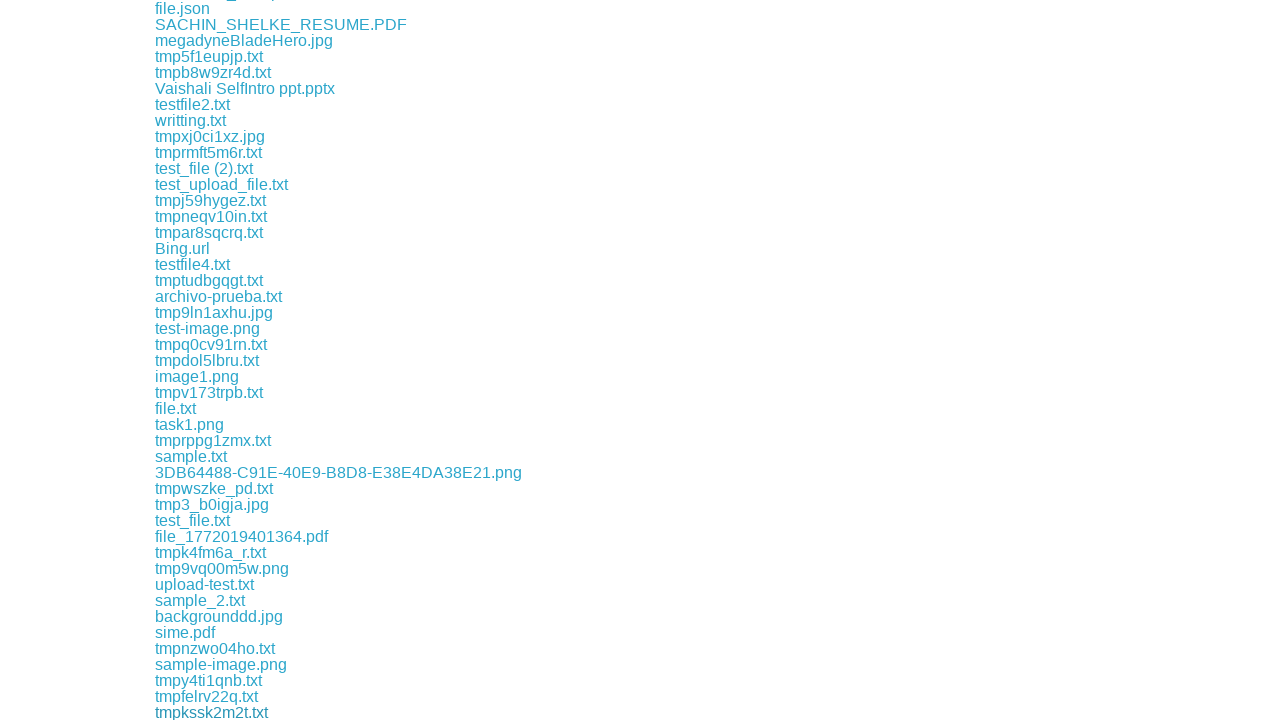

File download completed
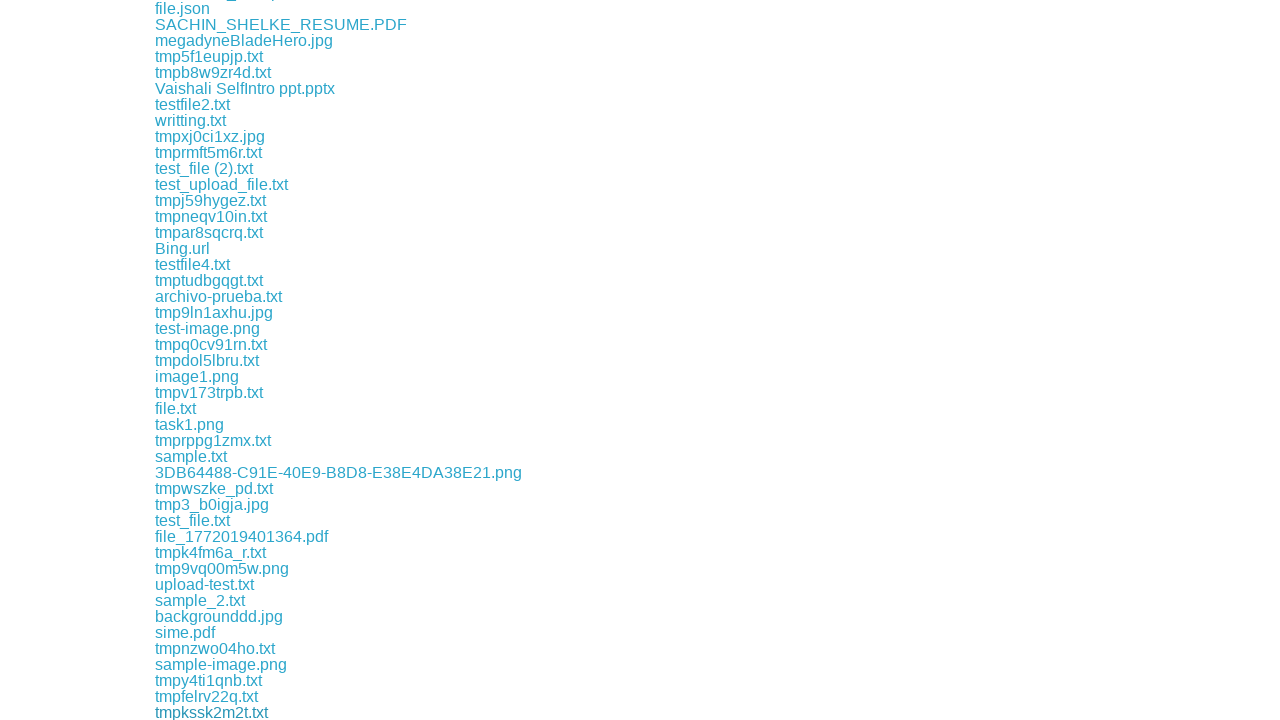

Clicked a download link and initiated file download at (212, 712) on xpath=//a[contains(@href,'download')] >> nth=202
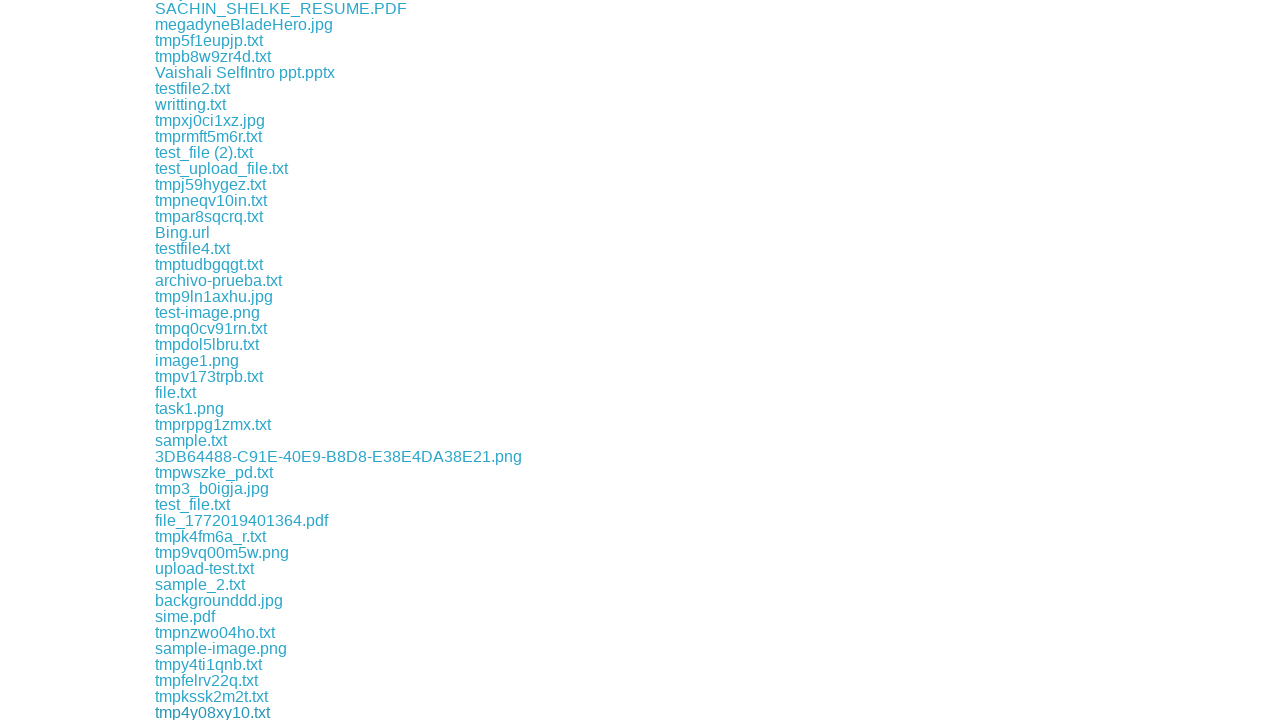

File download completed
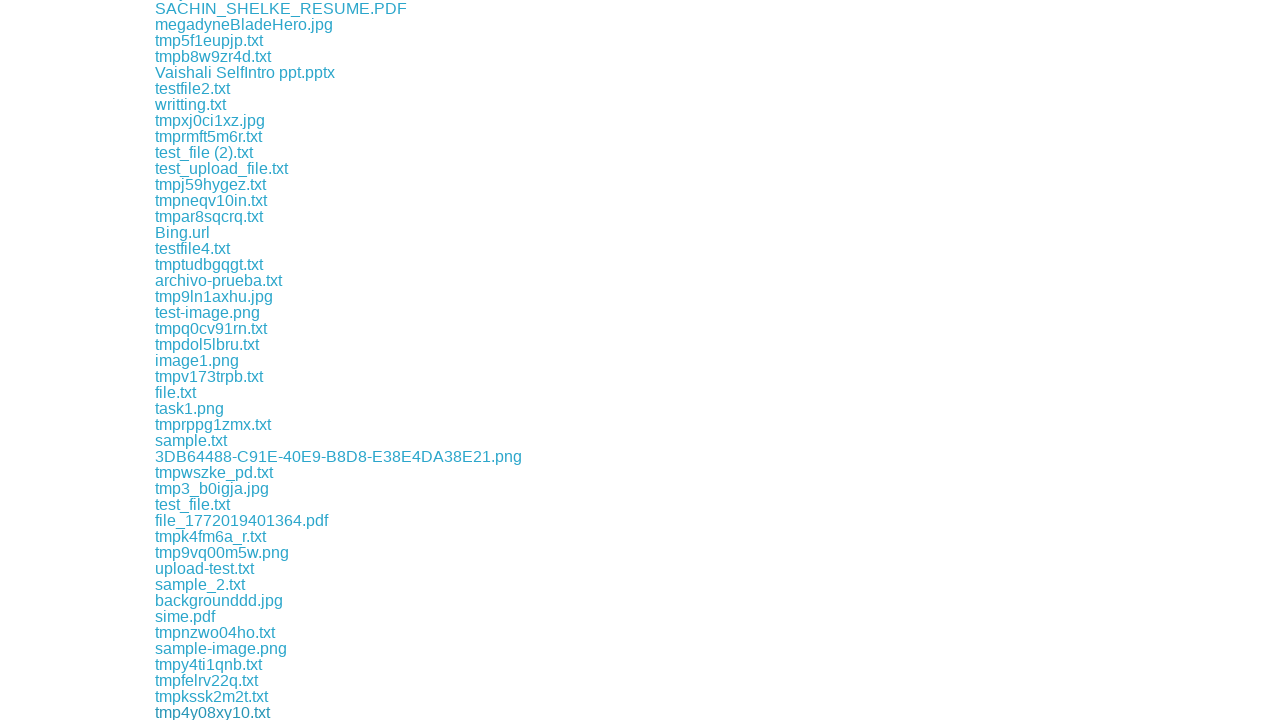

Clicked a download link and initiated file download at (238, 712) on xpath=//a[contains(@href,'download')] >> nth=203
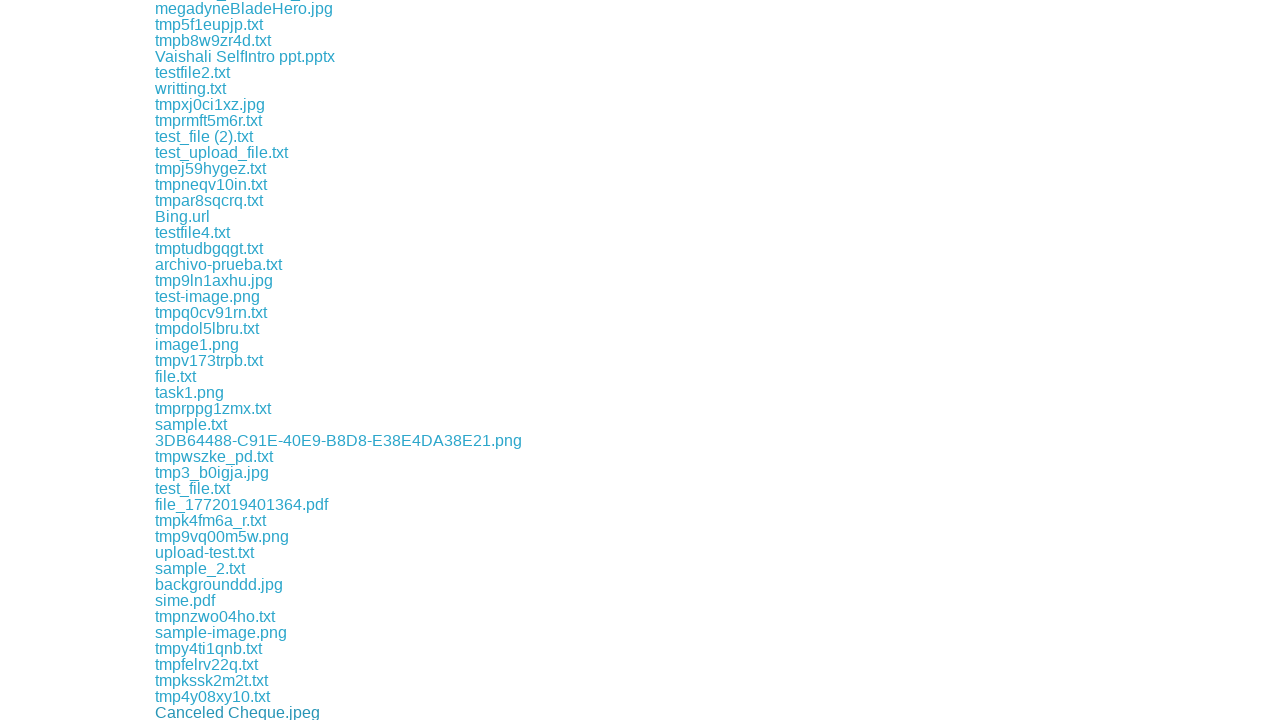

File download completed
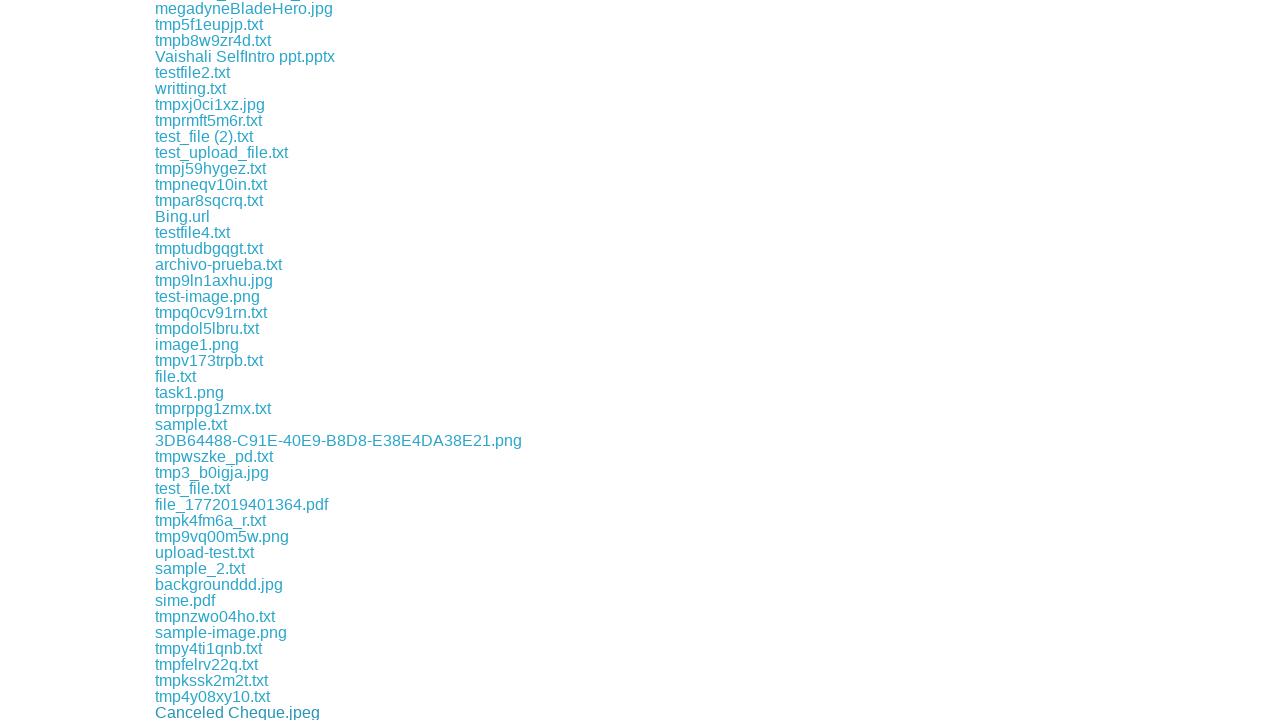

Clicked a download link and initiated file download at (223, 712) on xpath=//a[contains(@href,'download')] >> nth=204
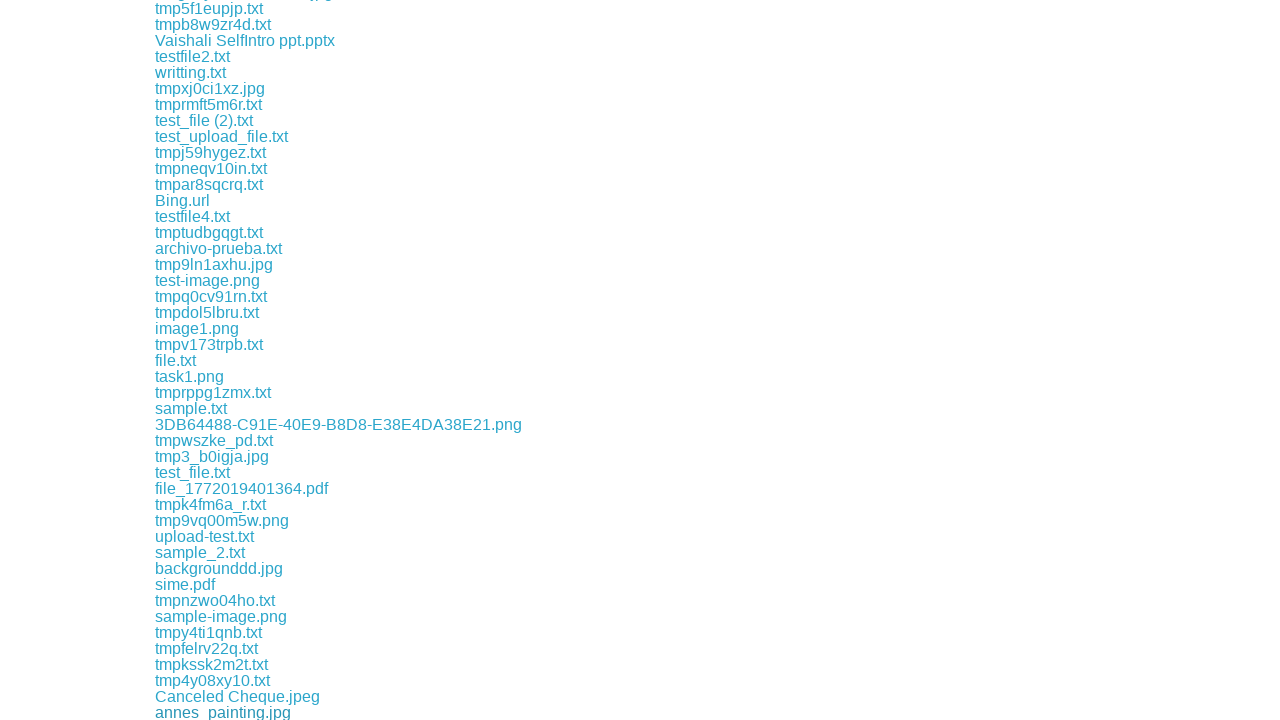

File download completed
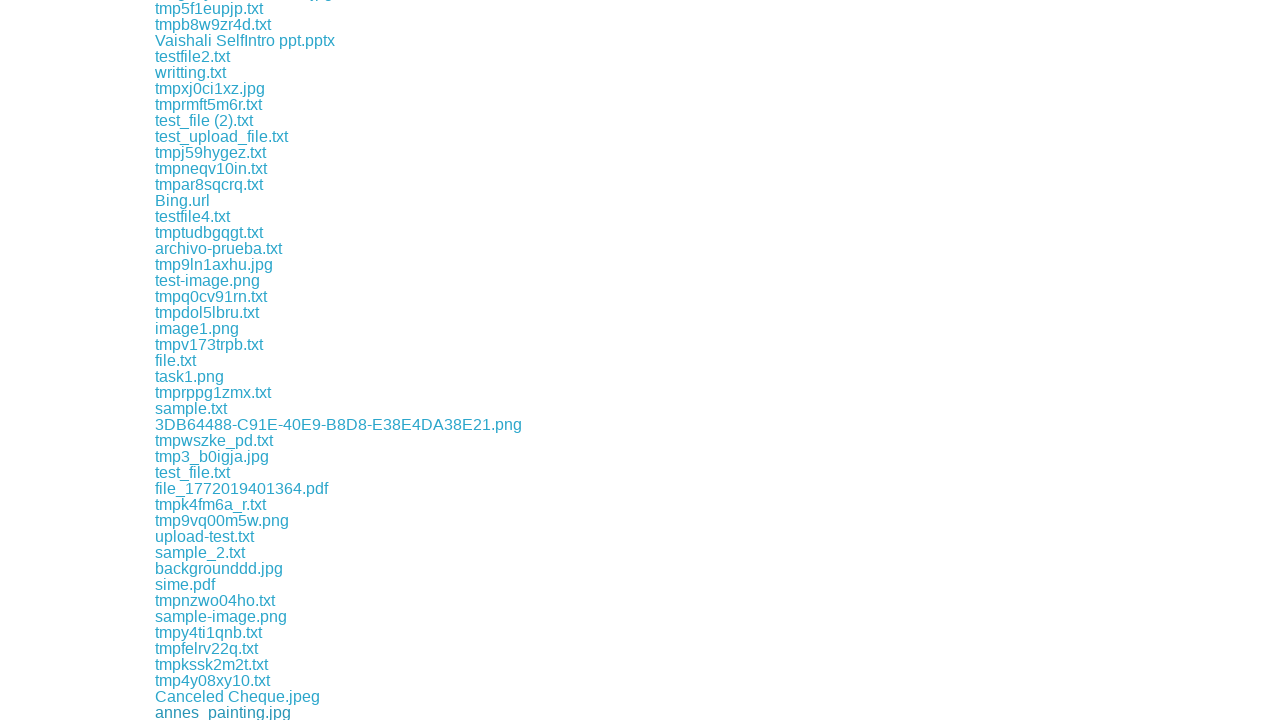

Clicked a download link and initiated file download at (242, 712) on xpath=//a[contains(@href,'download')] >> nth=205
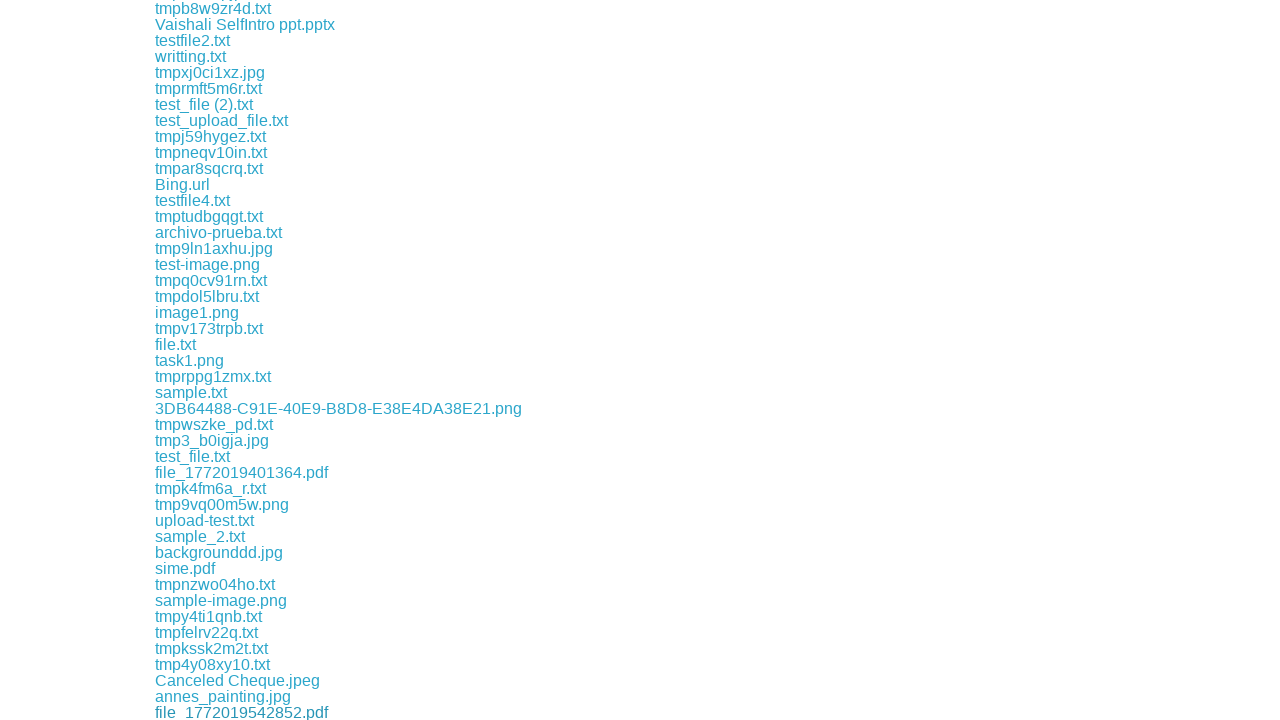

File download completed
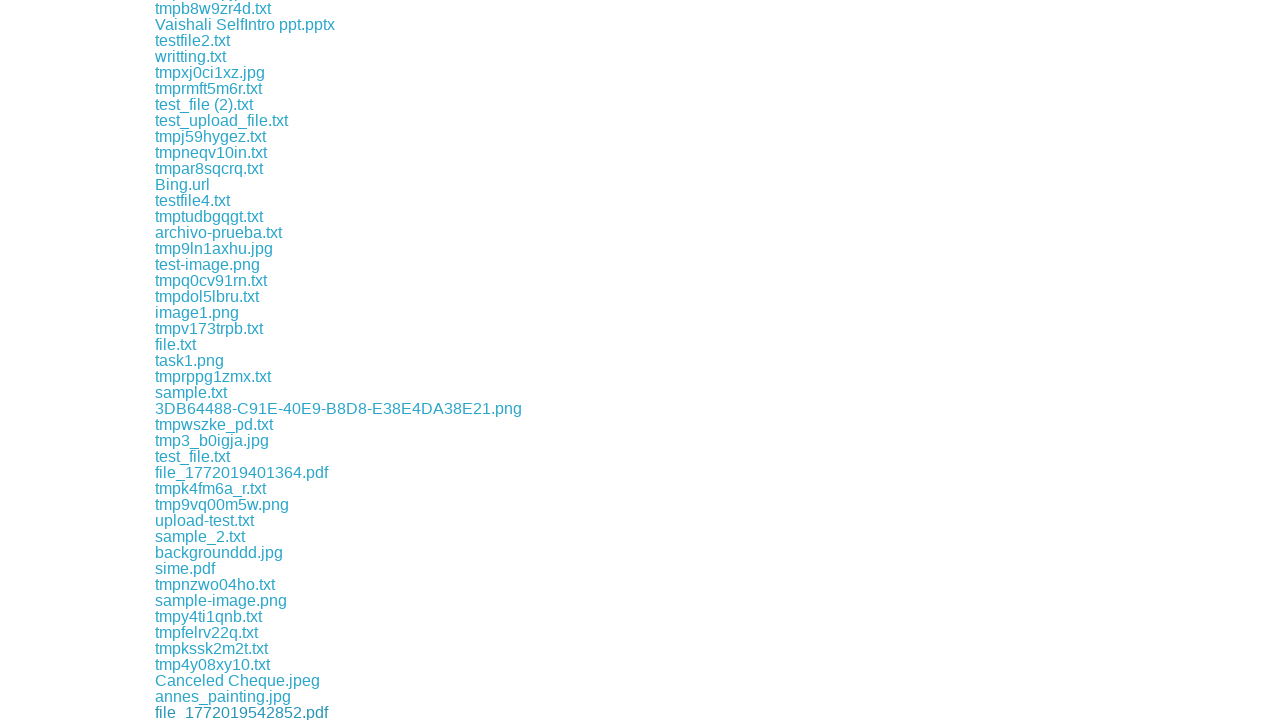

Clicked a download link and initiated file download at (285, 712) on xpath=//a[contains(@href,'download')] >> nth=206
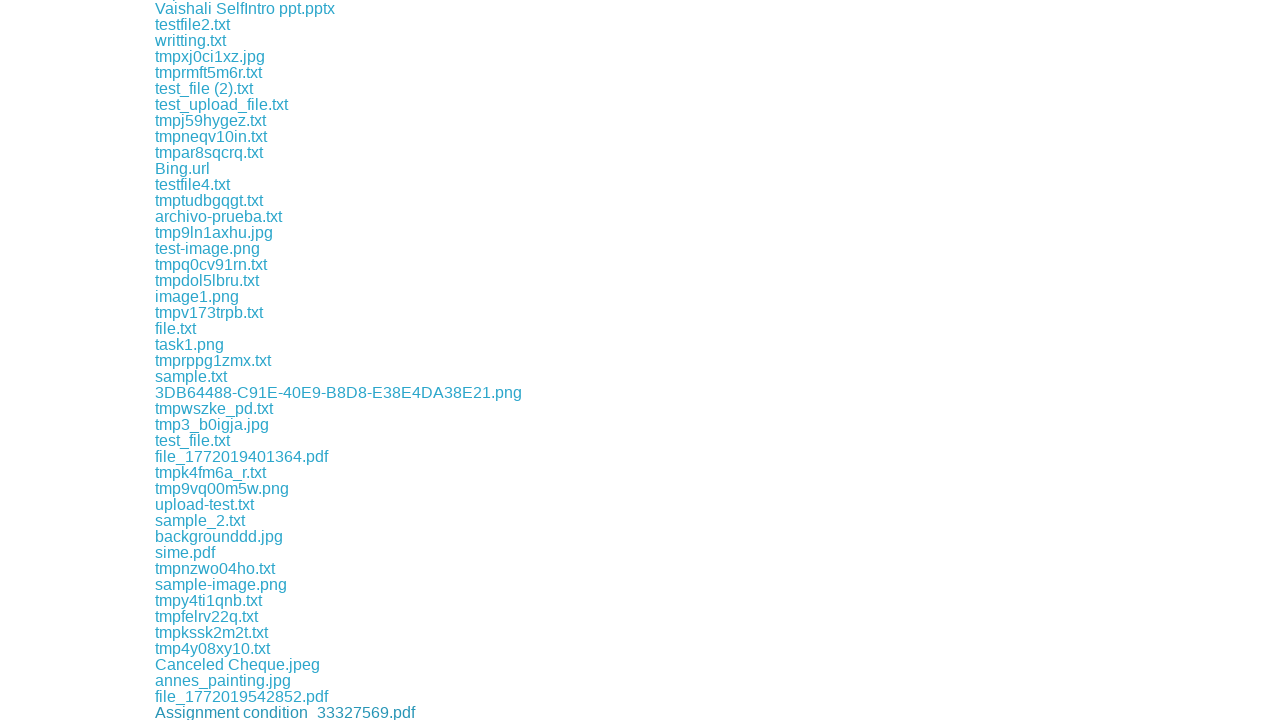

File download completed
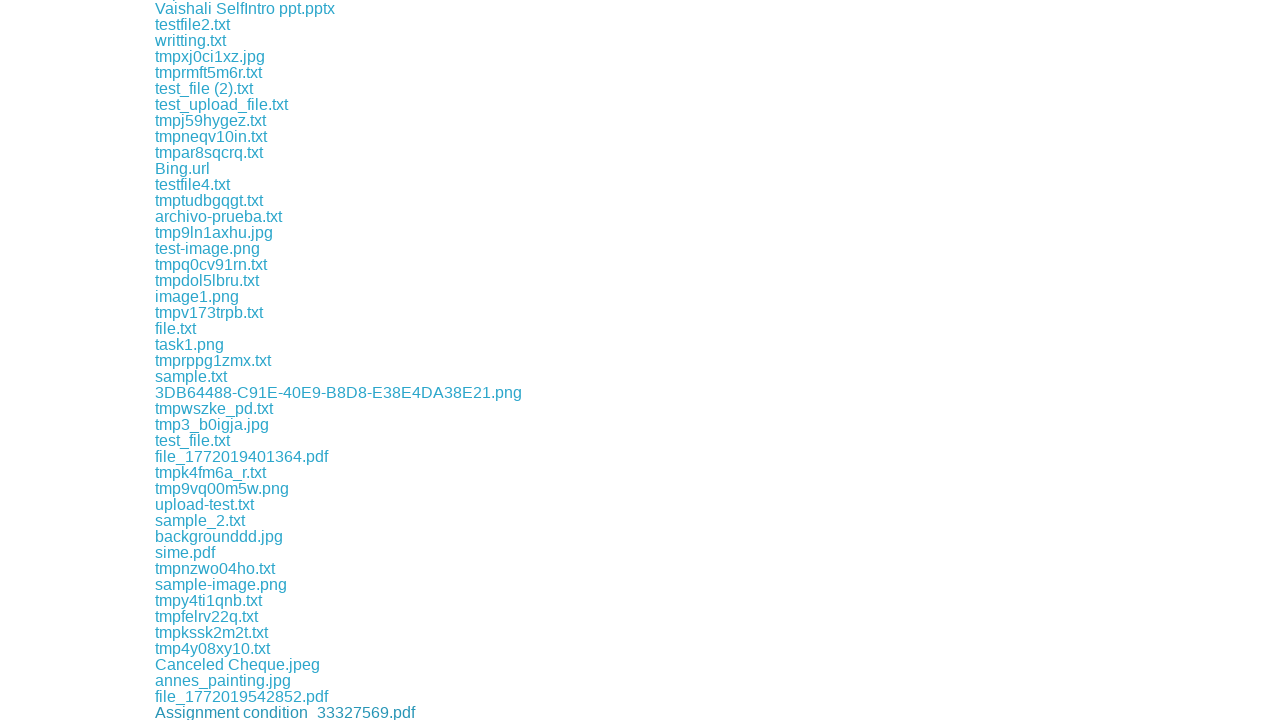

Clicked a download link and initiated file download at (192, 712) on xpath=//a[contains(@href,'download')] >> nth=207
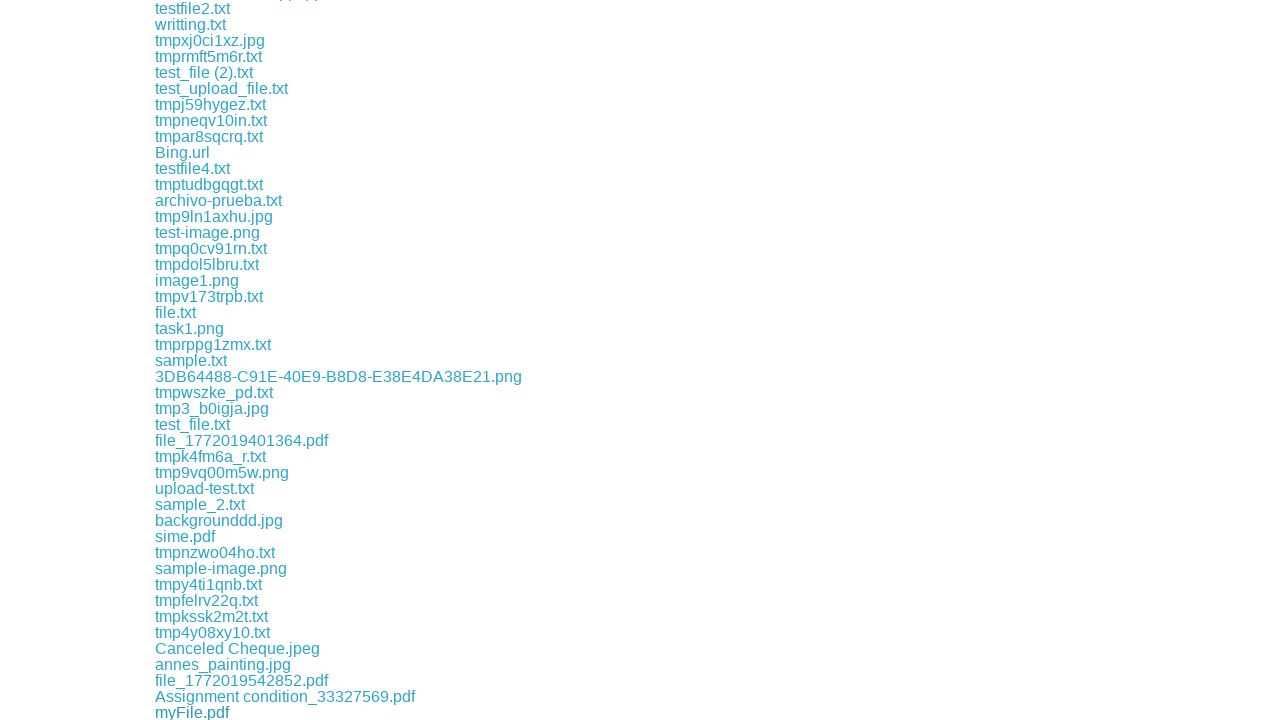

File download completed
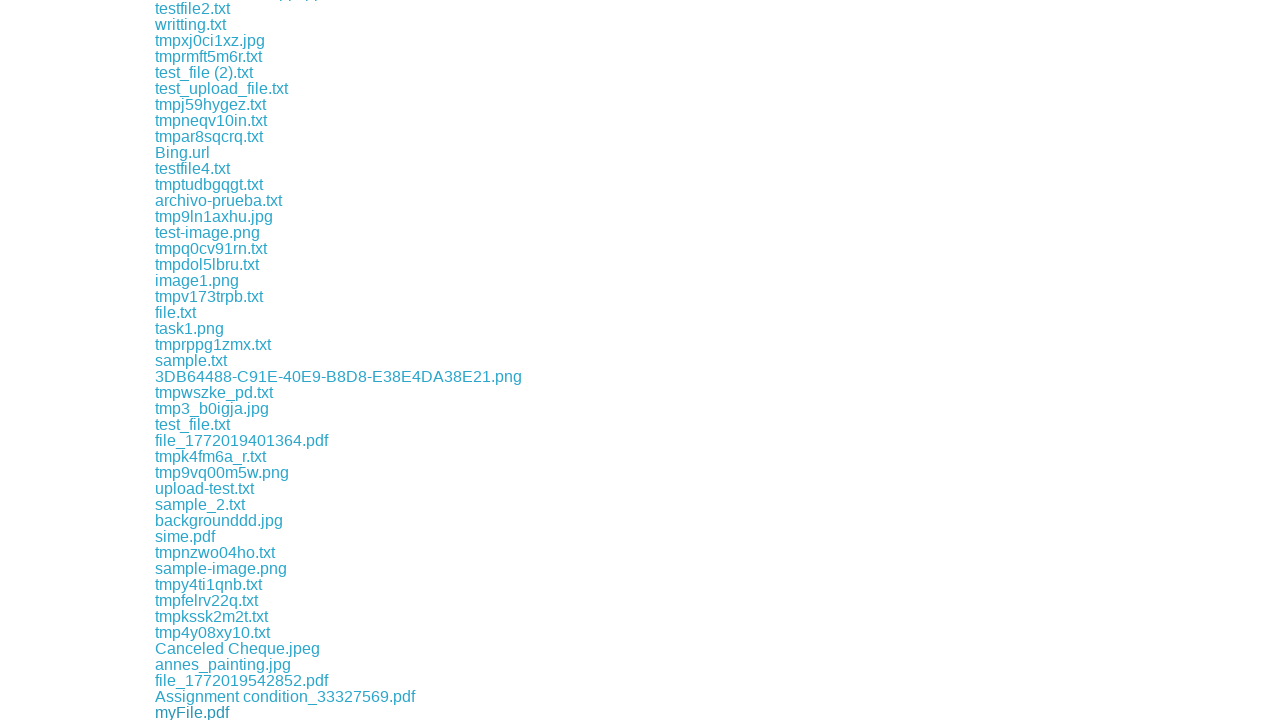

Clicked a download link and initiated file download at (196, 712) on xpath=//a[contains(@href,'download')] >> nth=208
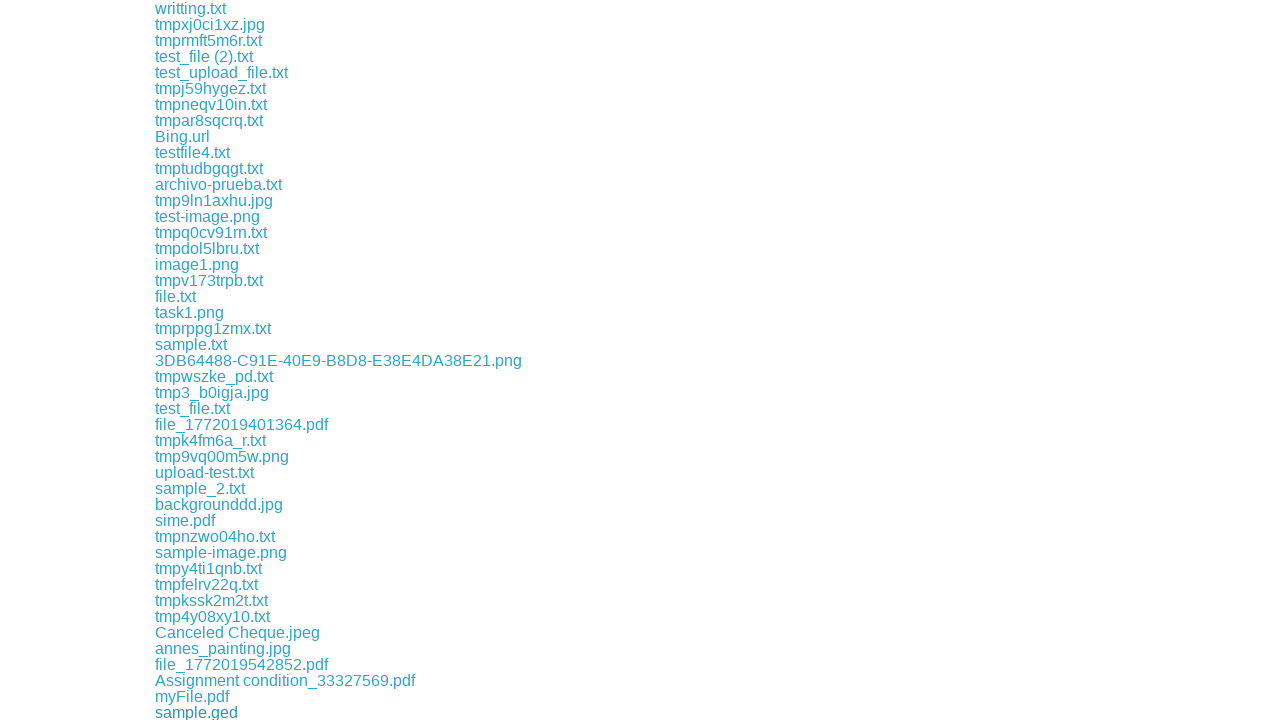

File download completed
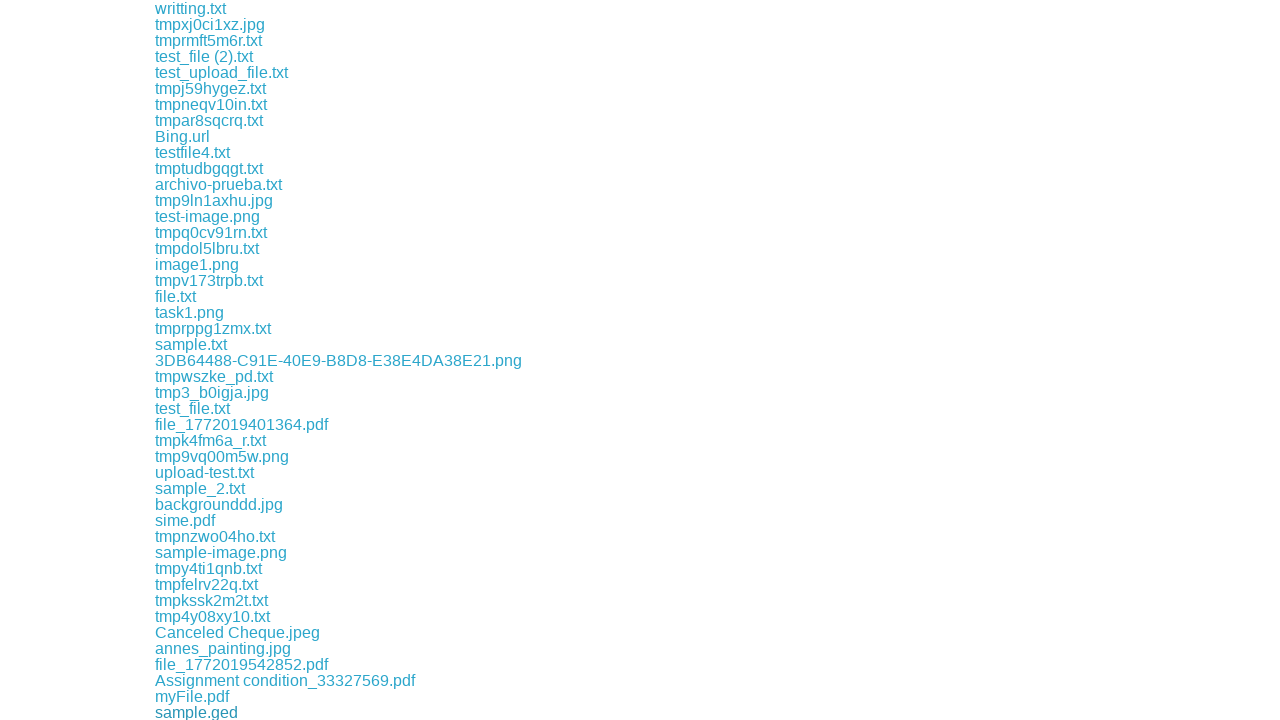

Clicked a download link and initiated file download at (206, 712) on xpath=//a[contains(@href,'download')] >> nth=209
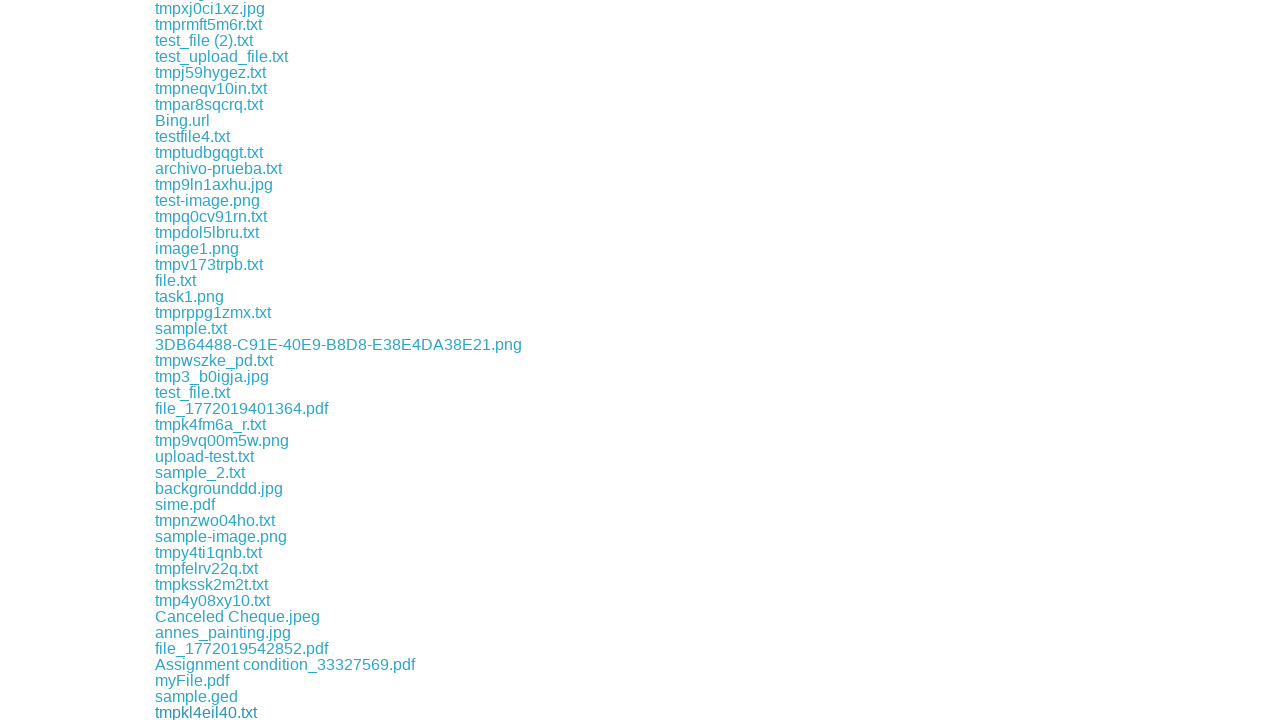

File download completed
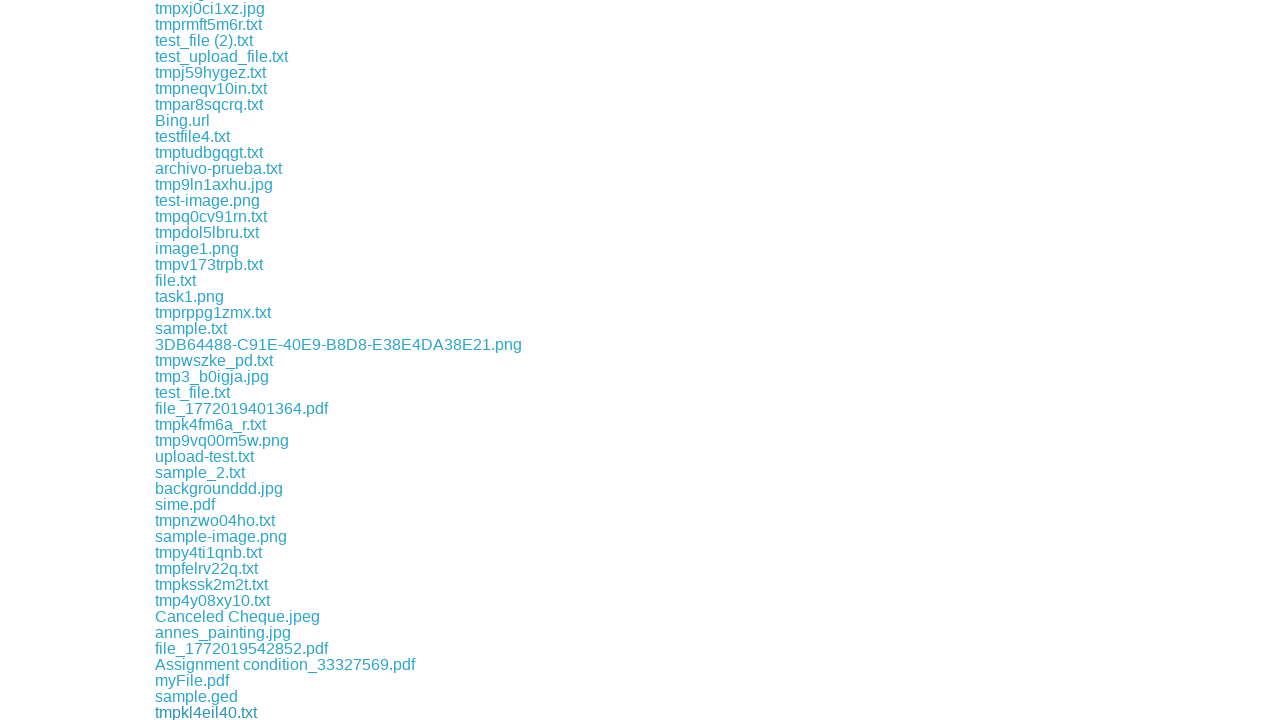

Clicked a download link and initiated file download at (210, 712) on xpath=//a[contains(@href,'download')] >> nth=210
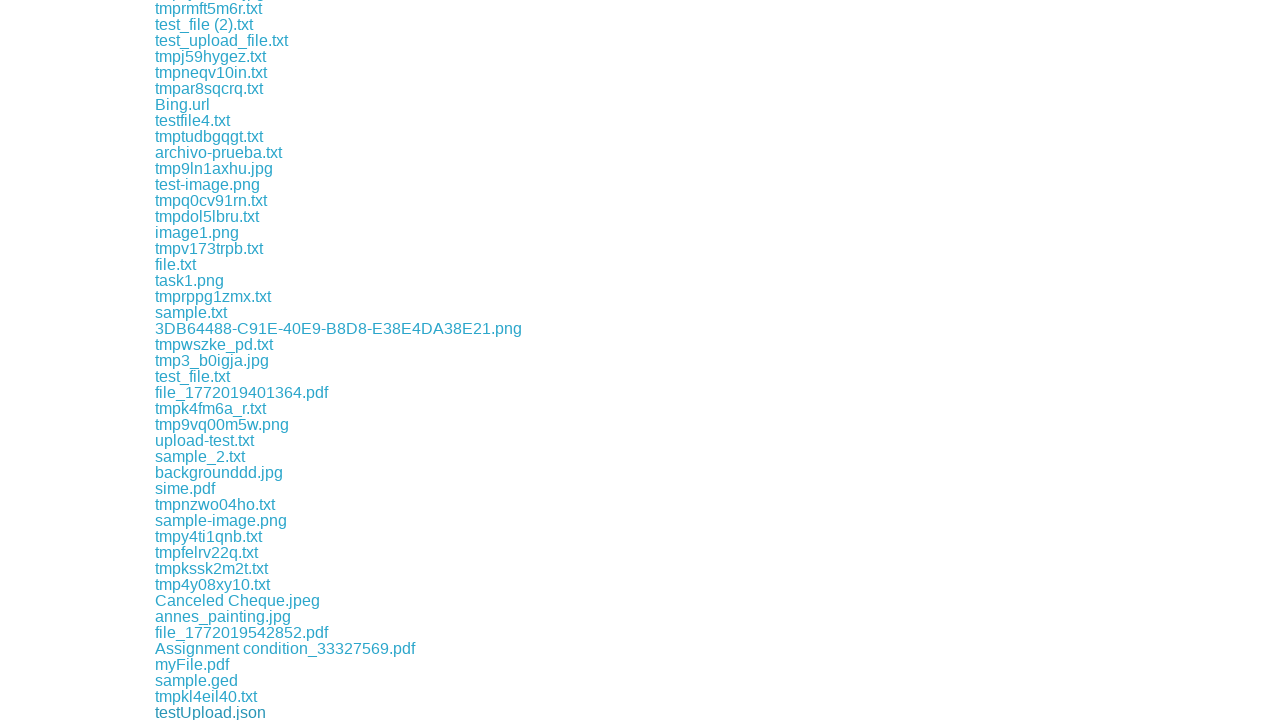

File download completed
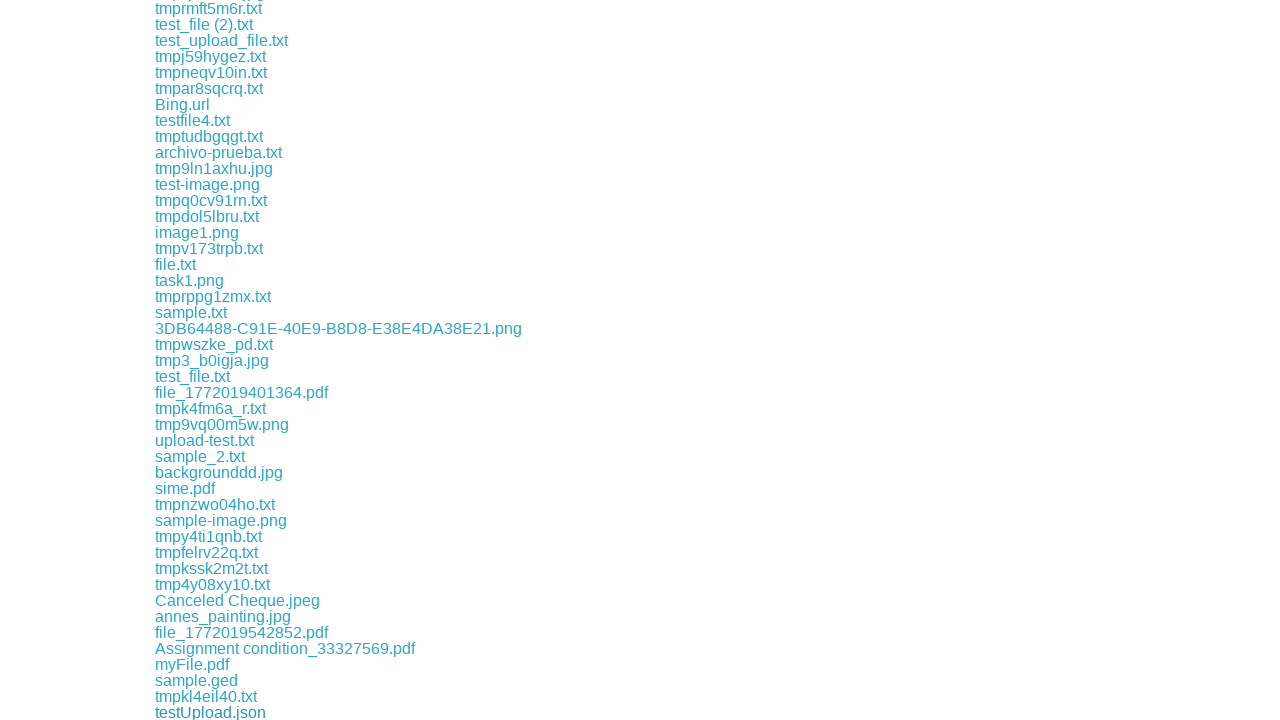

Clicked a download link and initiated file download at (212, 712) on xpath=//a[contains(@href,'download')] >> nth=211
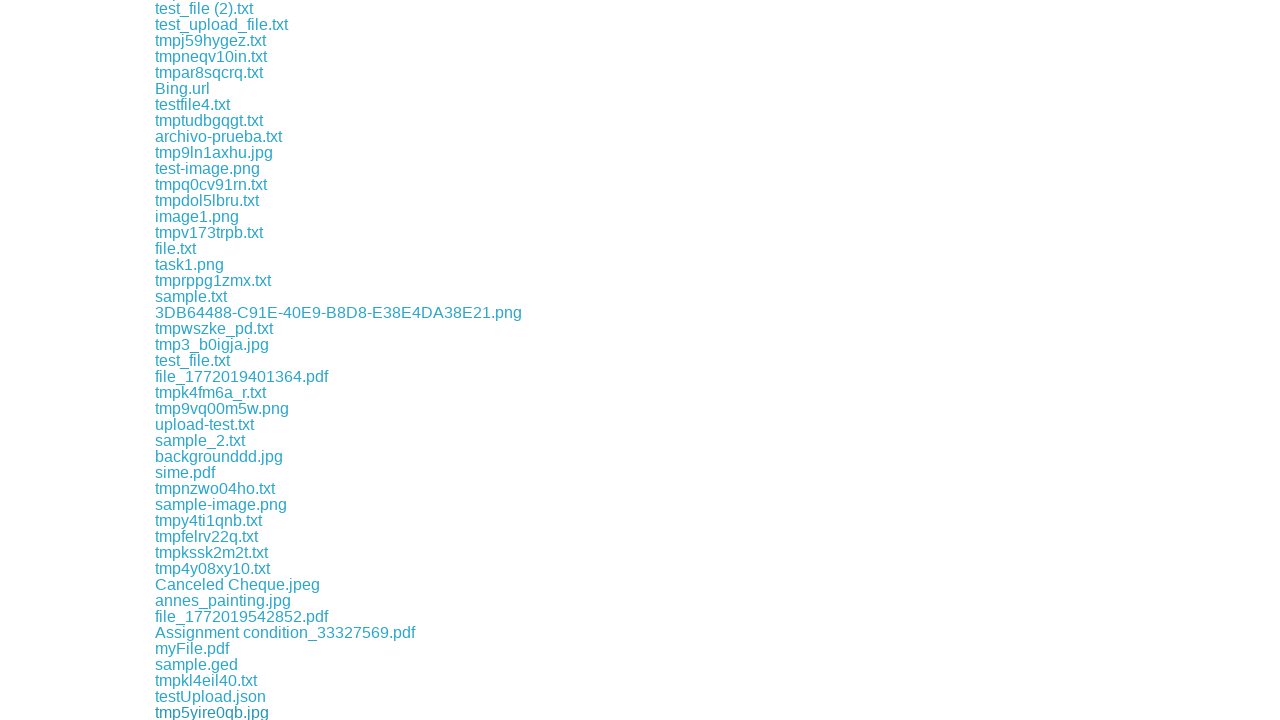

File download completed
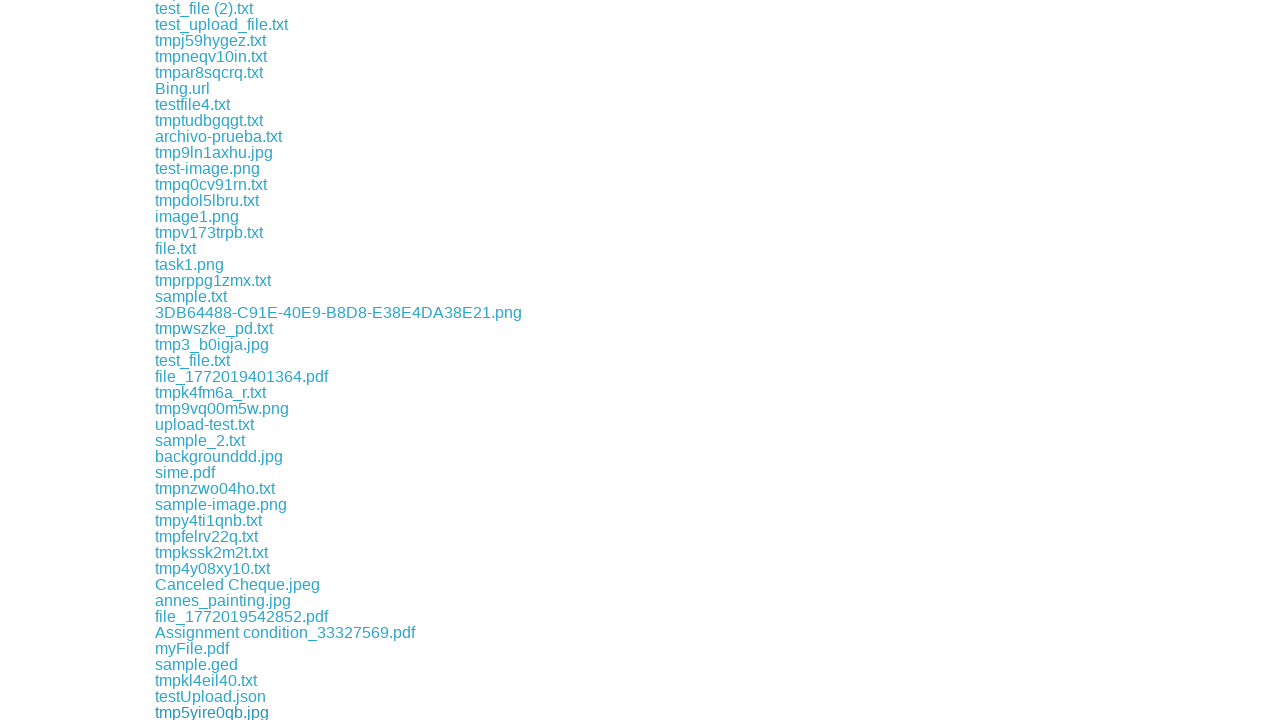

Clicked a download link and initiated file download at (240, 712) on xpath=//a[contains(@href,'download')] >> nth=212
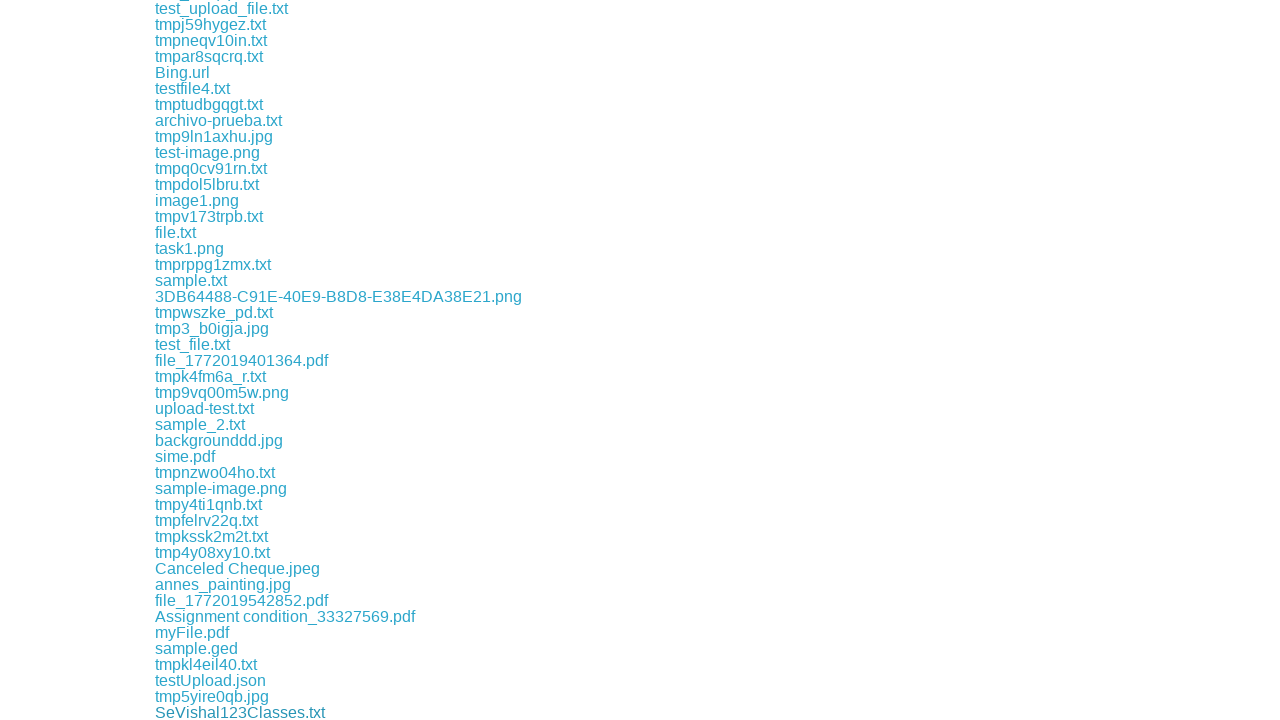

File download completed
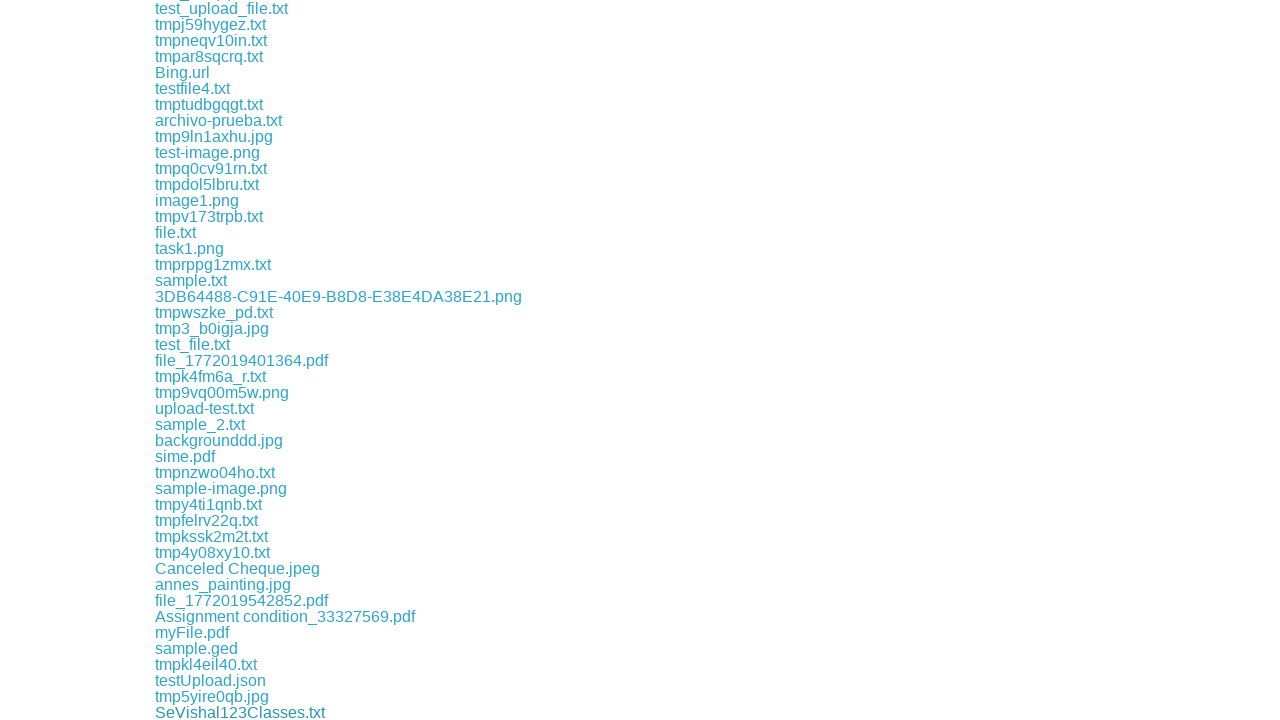

Clicked a download link and initiated file download at (206, 712) on xpath=//a[contains(@href,'download')] >> nth=213
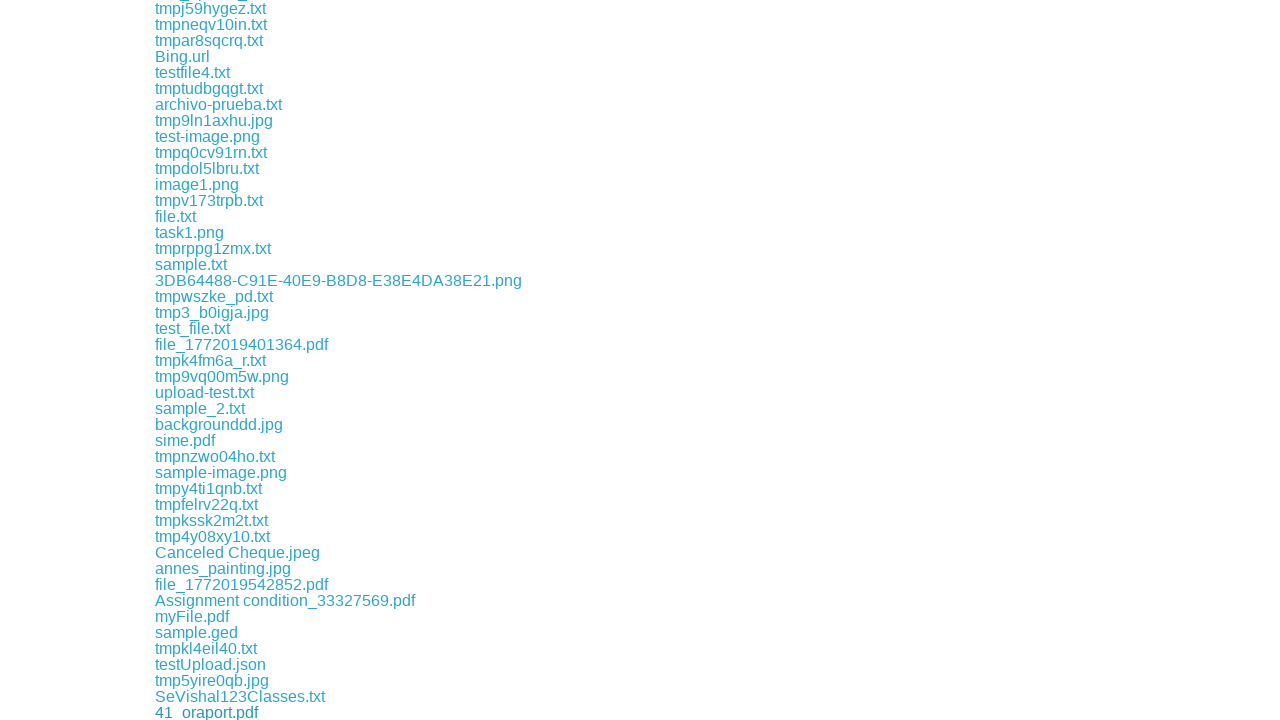

File download completed
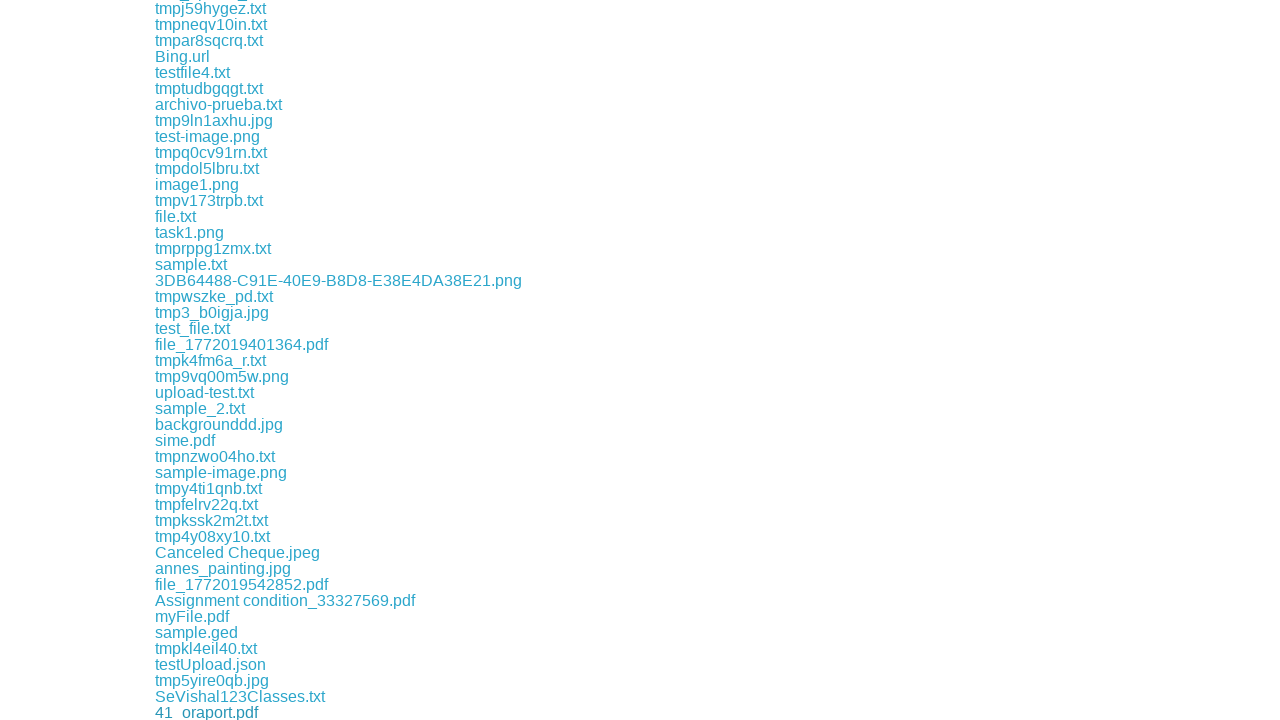

Clicked a download link and initiated file download at (203, 712) on xpath=//a[contains(@href,'download')] >> nth=214
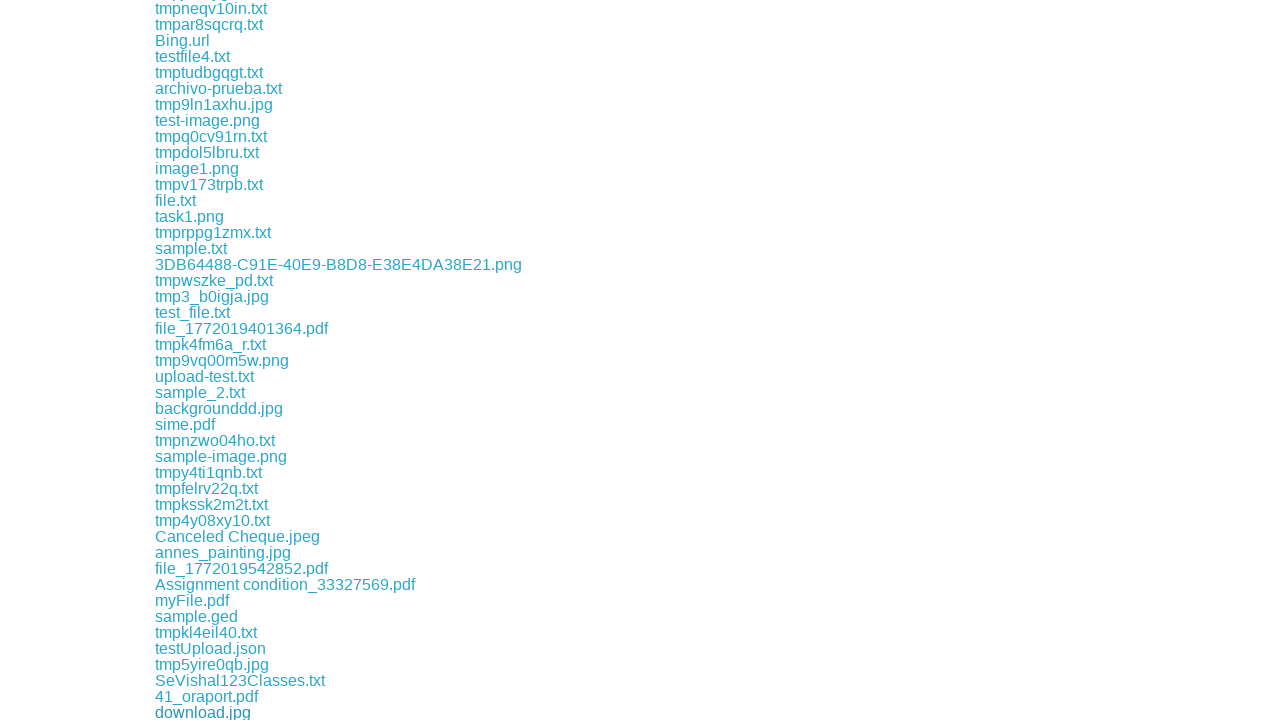

File download completed
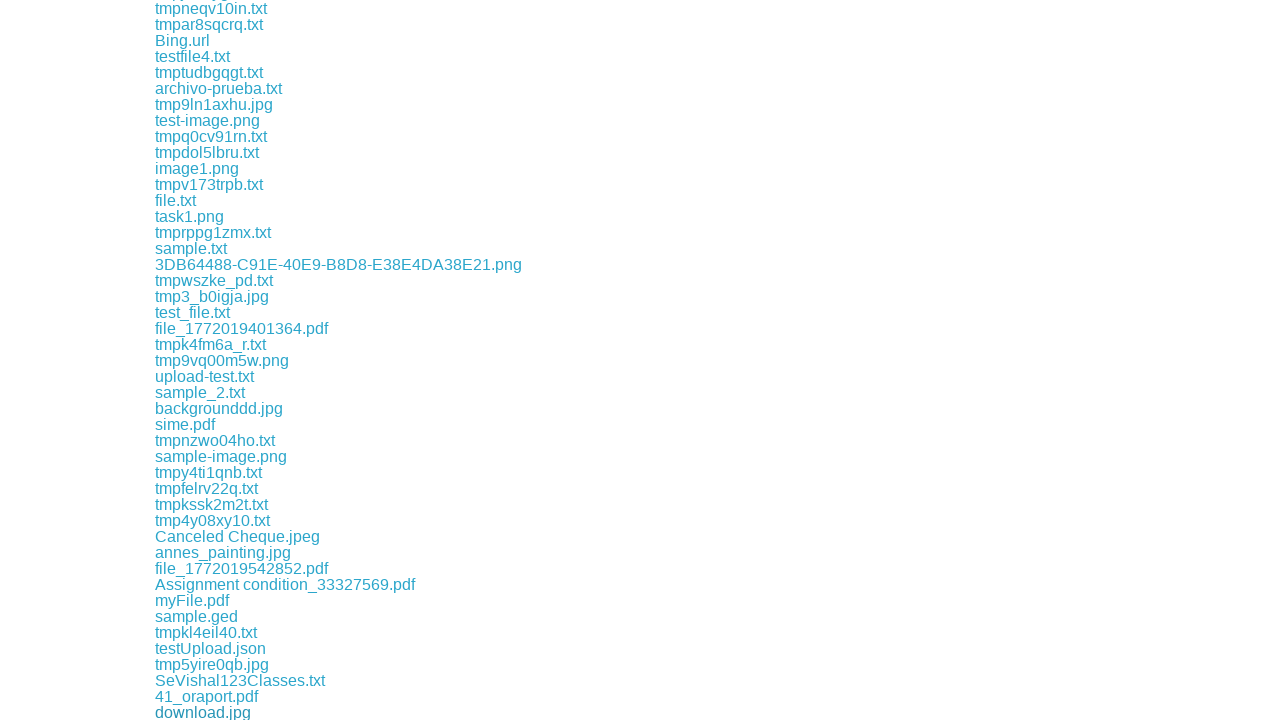

Clicked a download link and initiated file download at (240, 712) on xpath=//a[contains(@href,'download')] >> nth=215
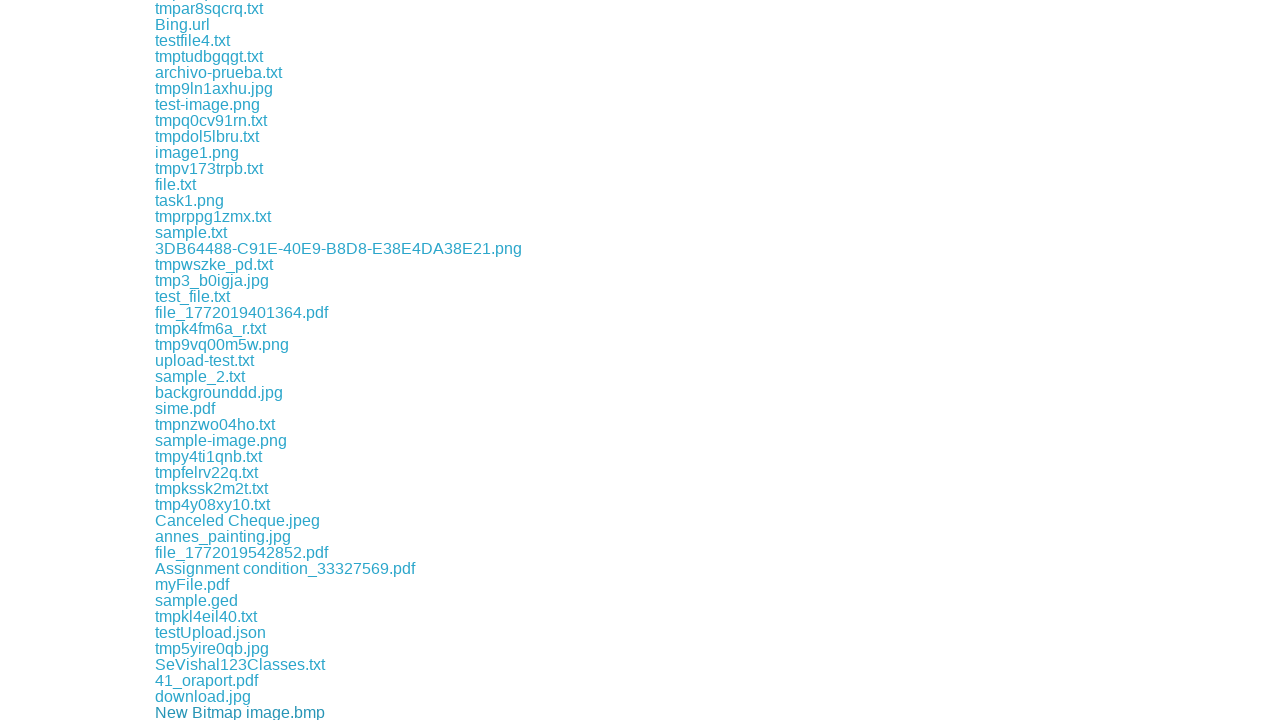

File download completed
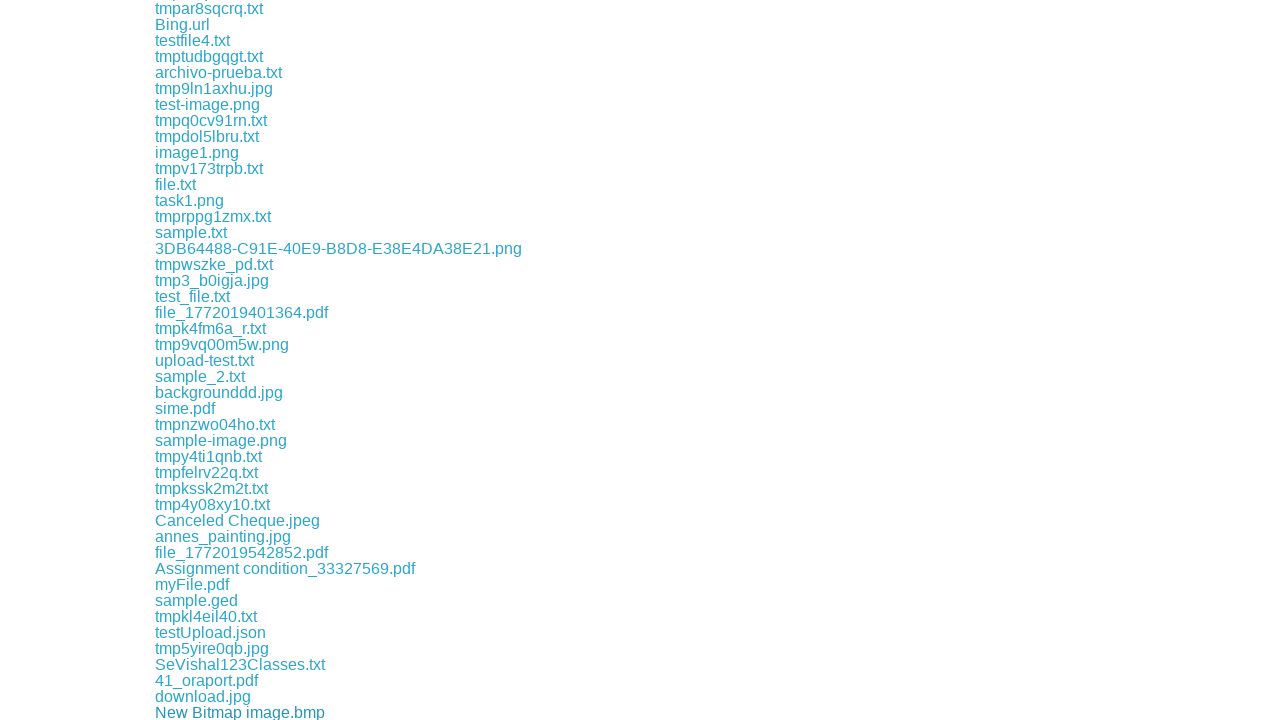

Clicked a download link and initiated file download at (194, 712) on xpath=//a[contains(@href,'download')] >> nth=216
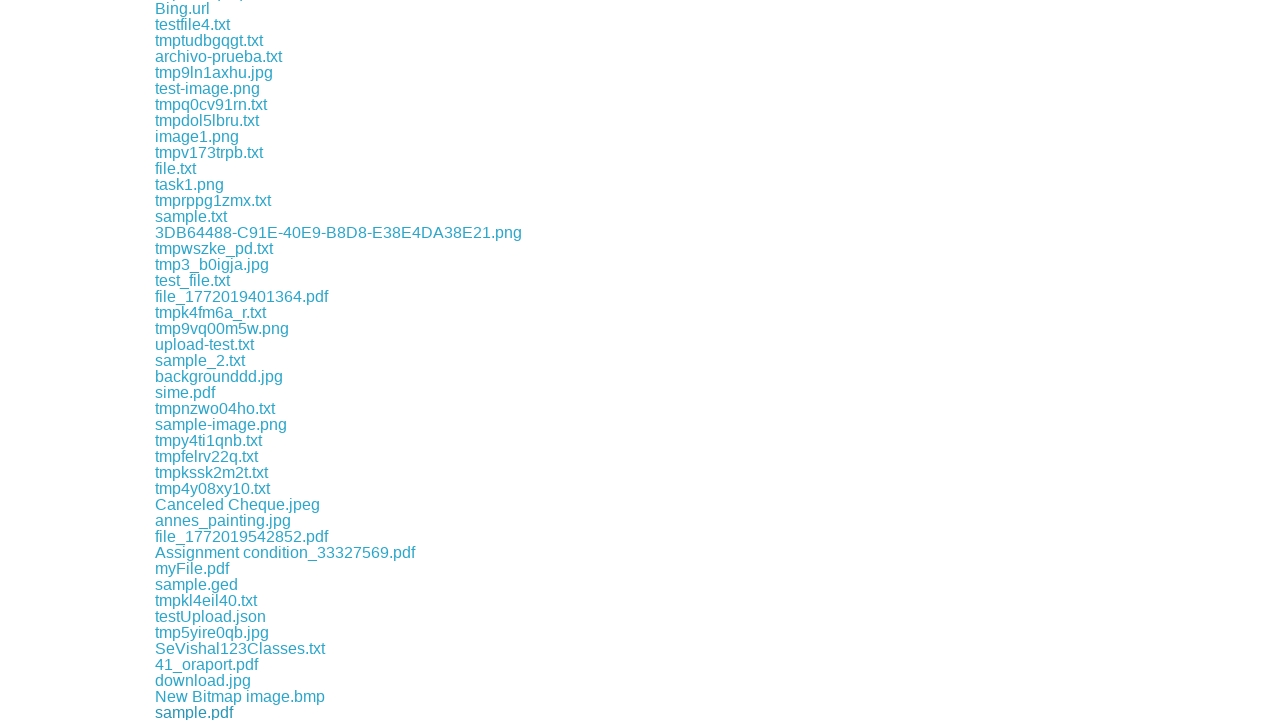

File download completed
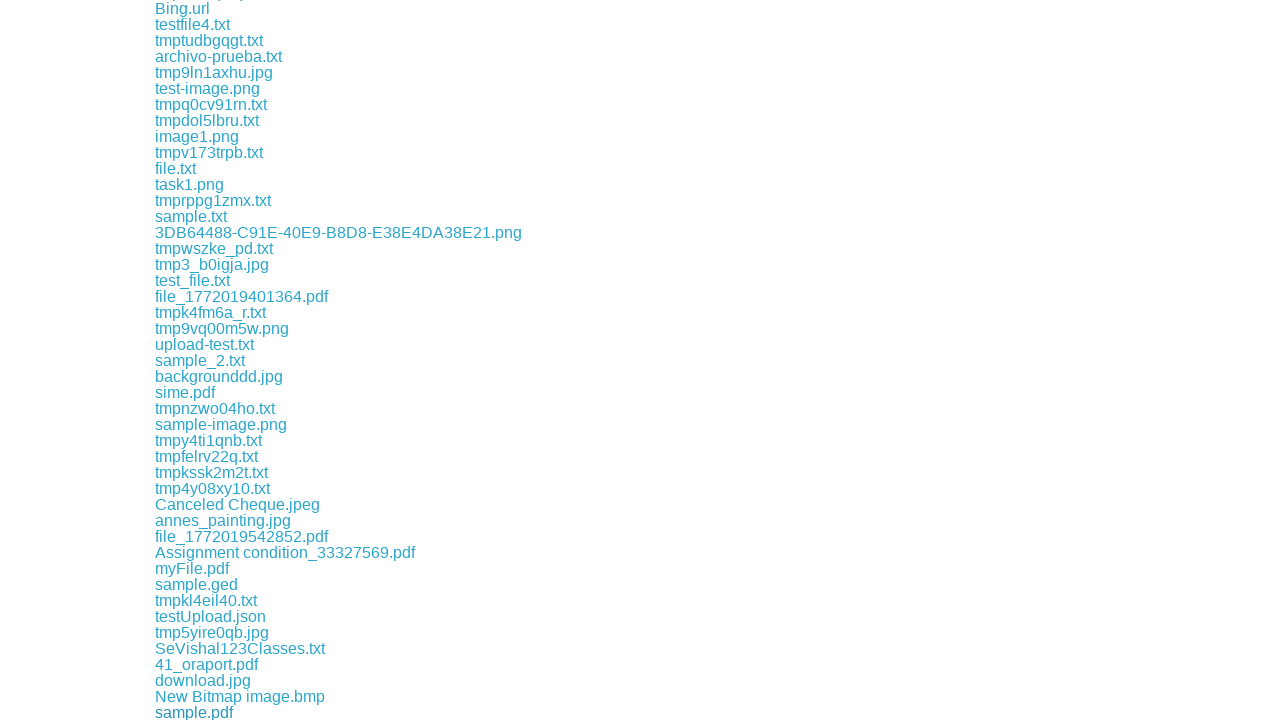

Clicked a download link and initiated file download at (220, 712) on xpath=//a[contains(@href,'download')] >> nth=217
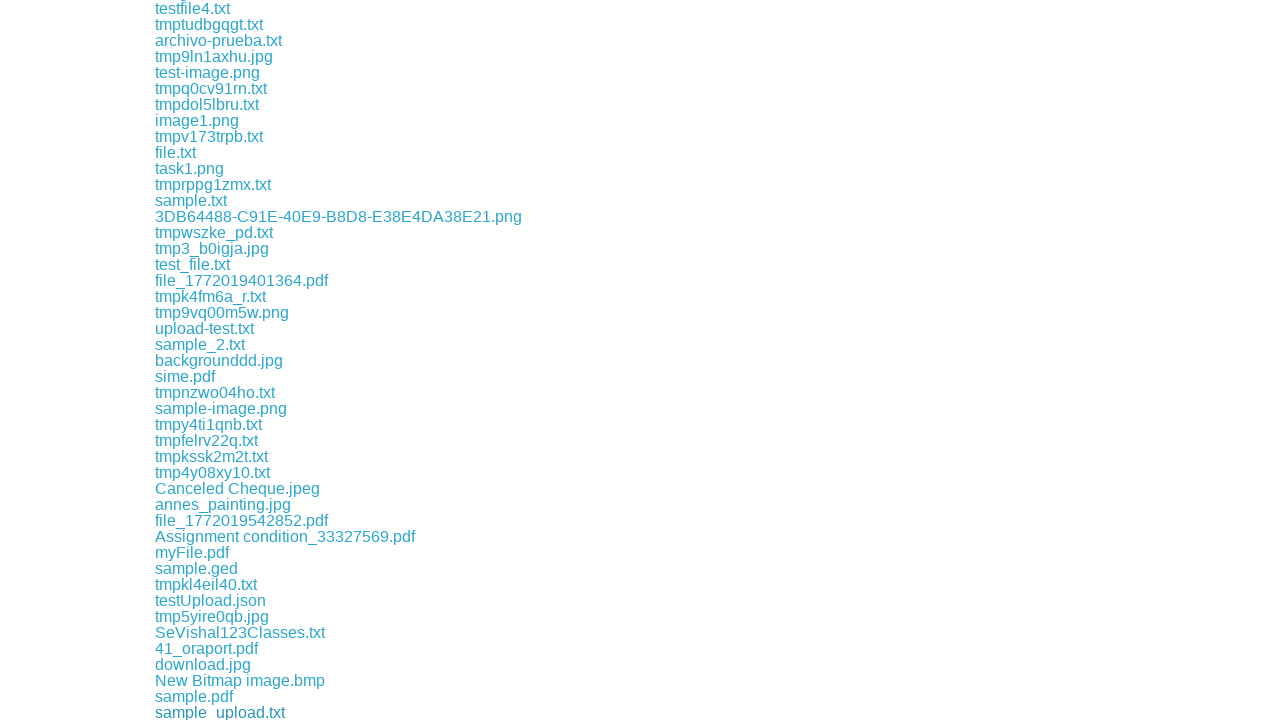

File download completed
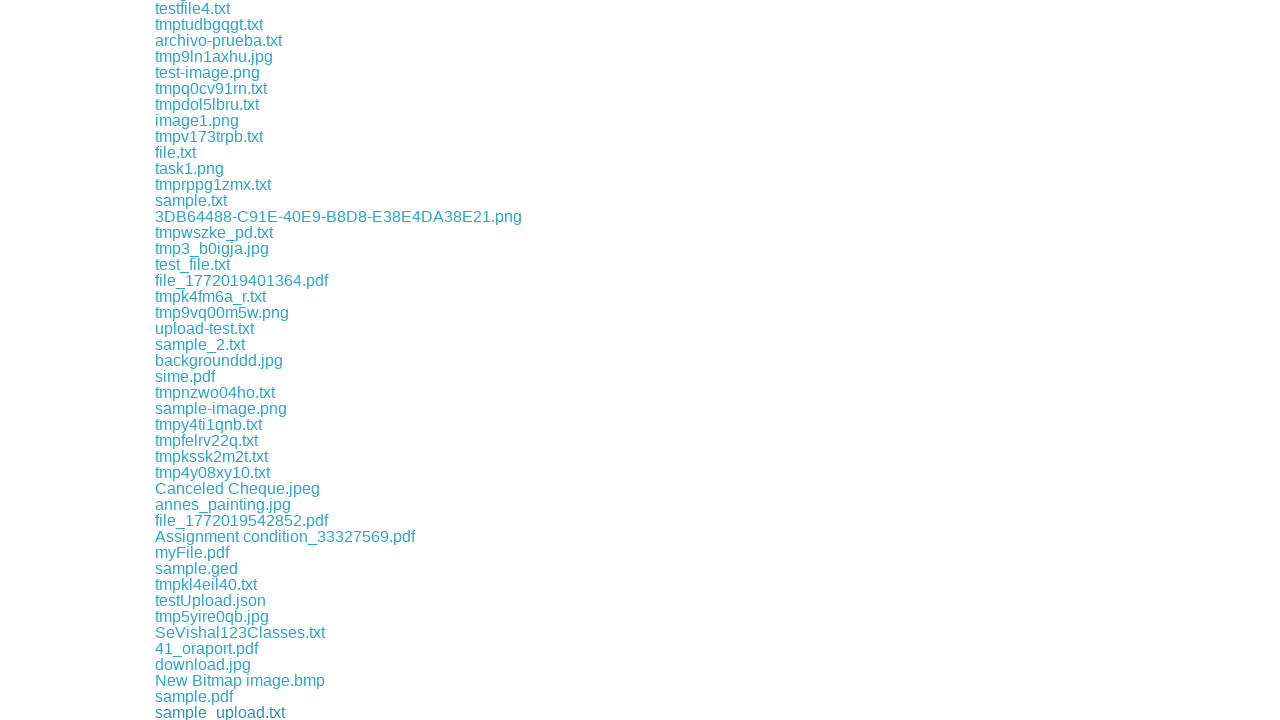

Clicked a download link and initiated file download at (215, 712) on xpath=//a[contains(@href,'download')] >> nth=218
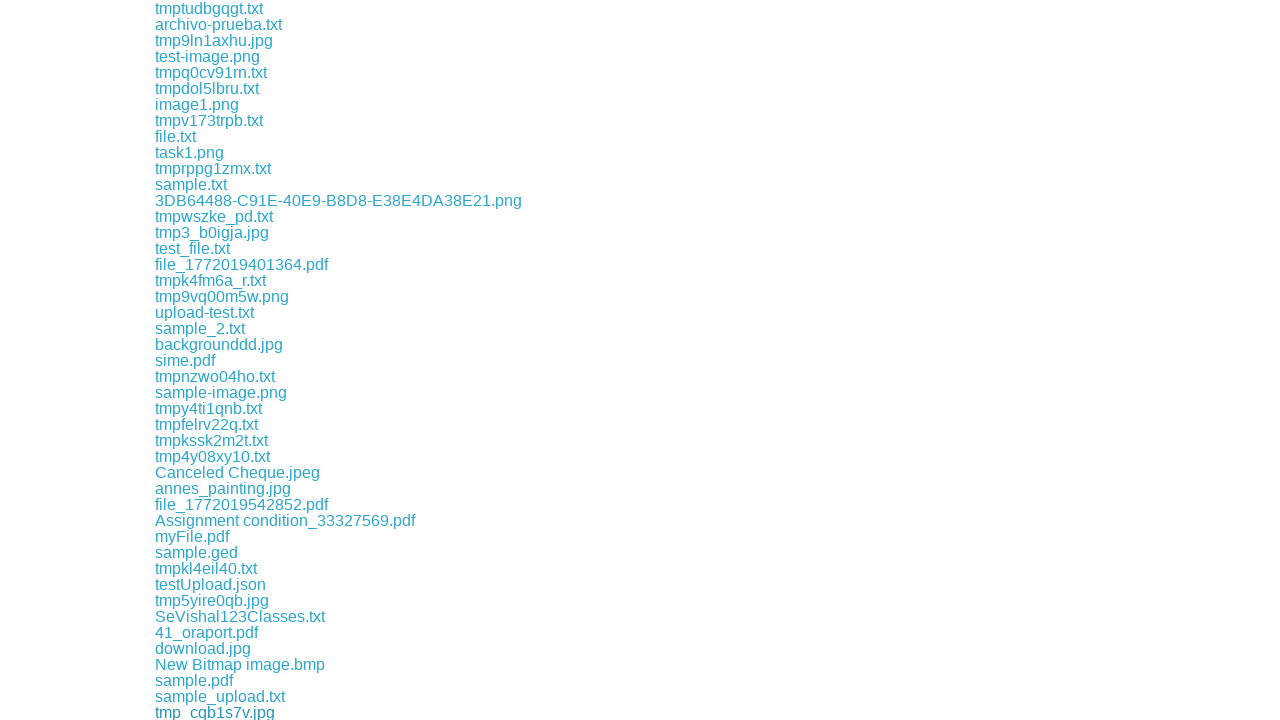

File download completed
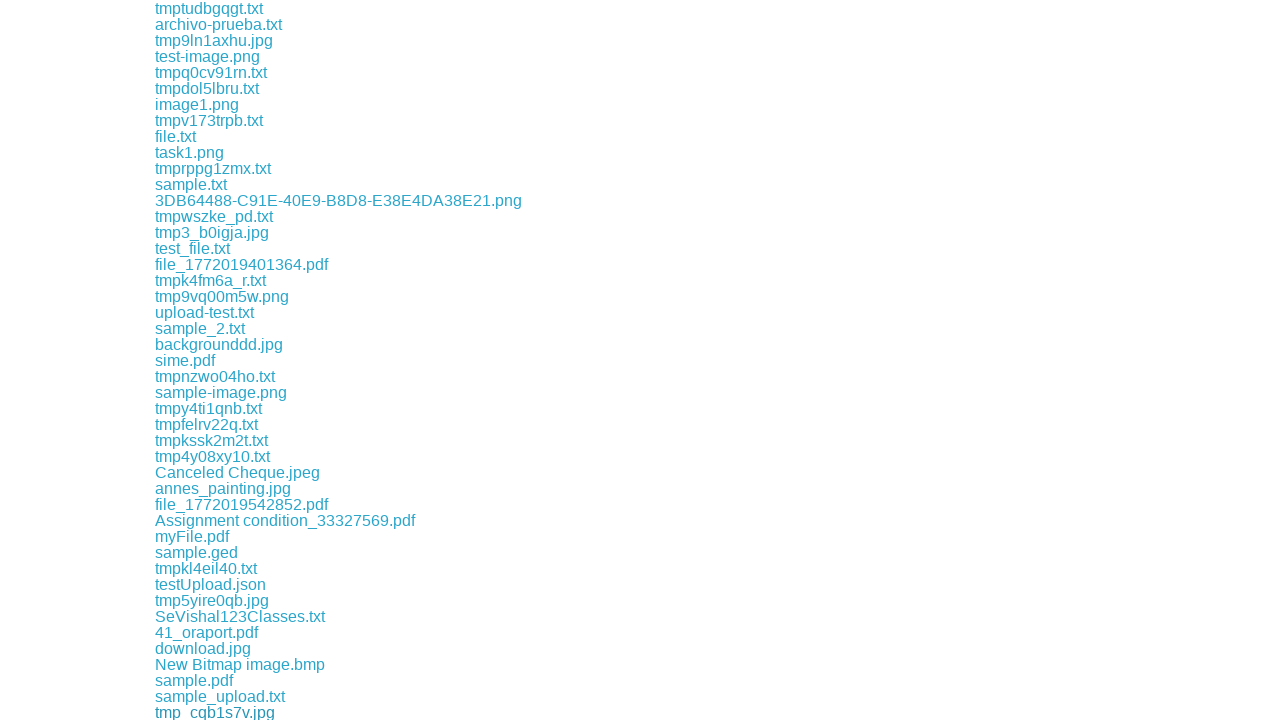

Clicked a download link and initiated file download at (211, 712) on xpath=//a[contains(@href,'download')] >> nth=219
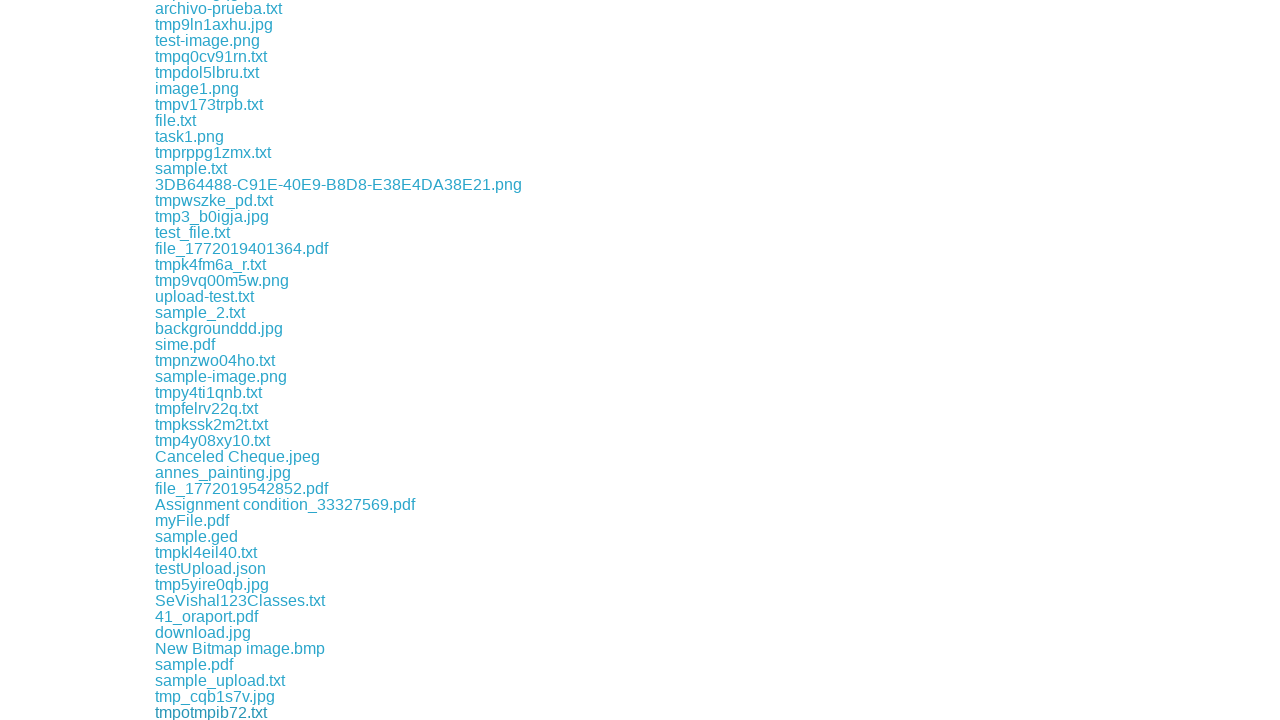

File download completed
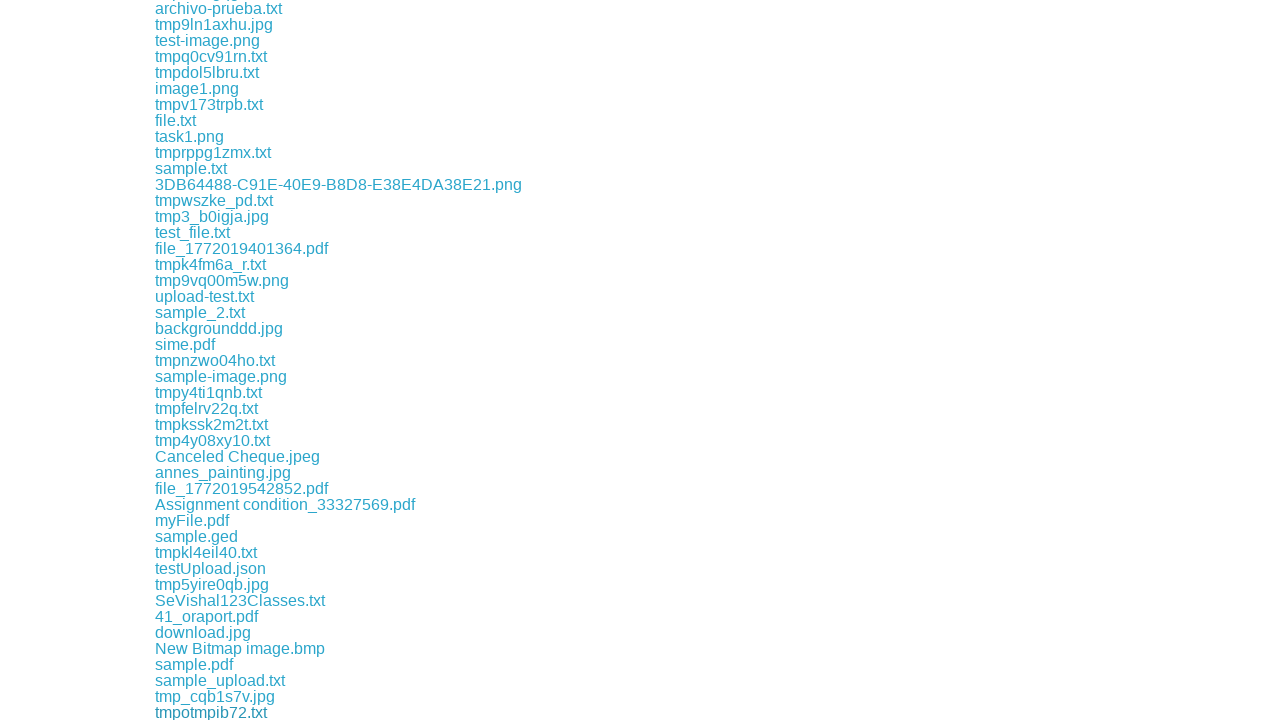

Clicked a download link and initiated file download at (203, 712) on xpath=//a[contains(@href,'download')] >> nth=220
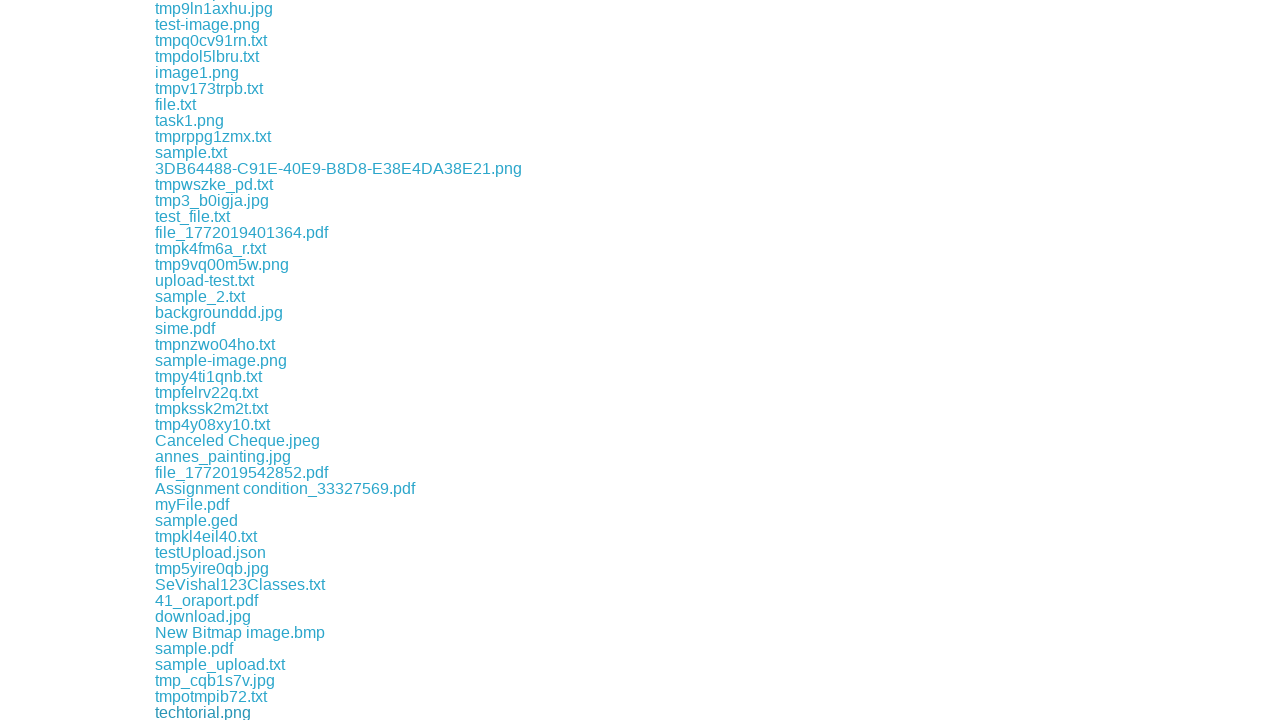

File download completed
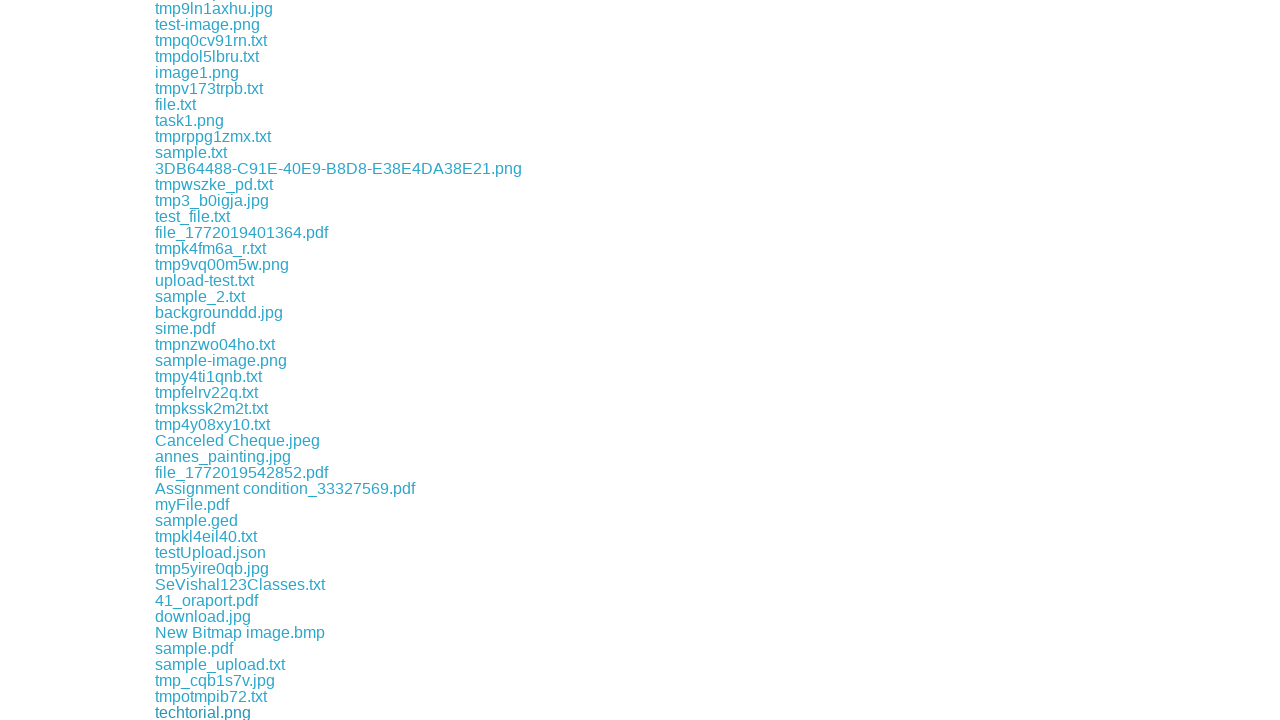

Clicked a download link and initiated file download at (204, 712) on xpath=//a[contains(@href,'download')] >> nth=221
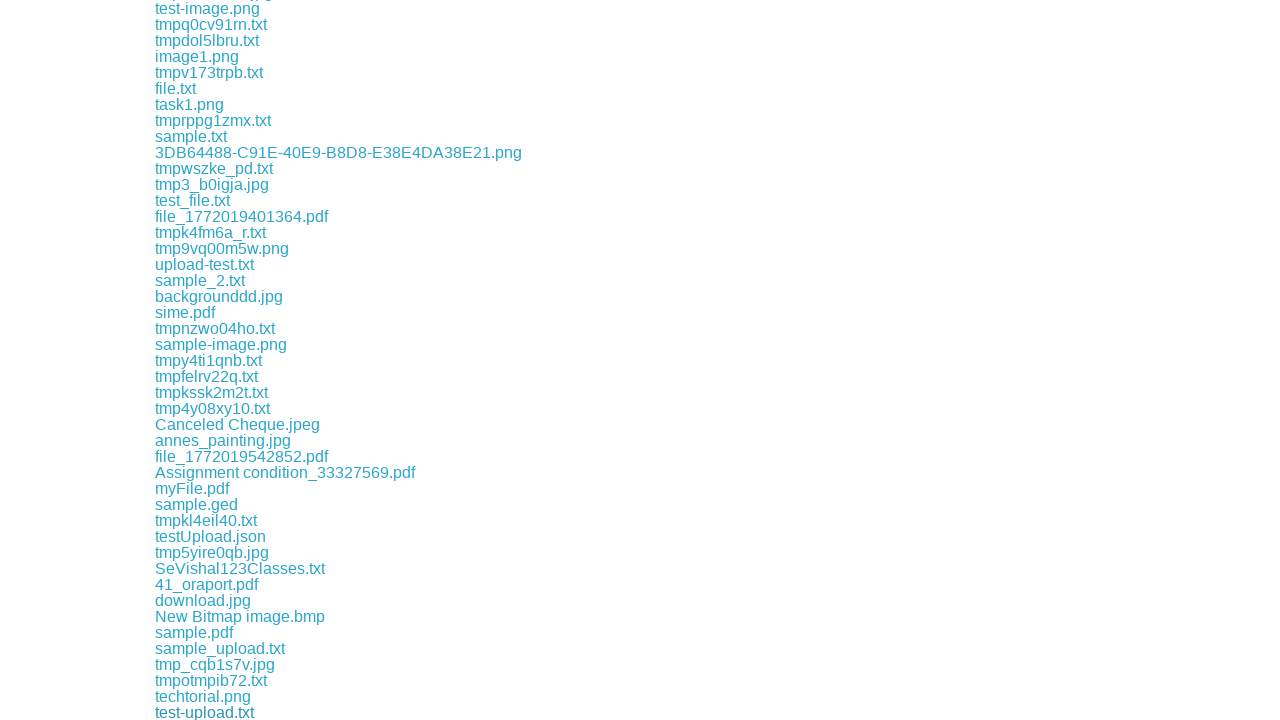

File download completed
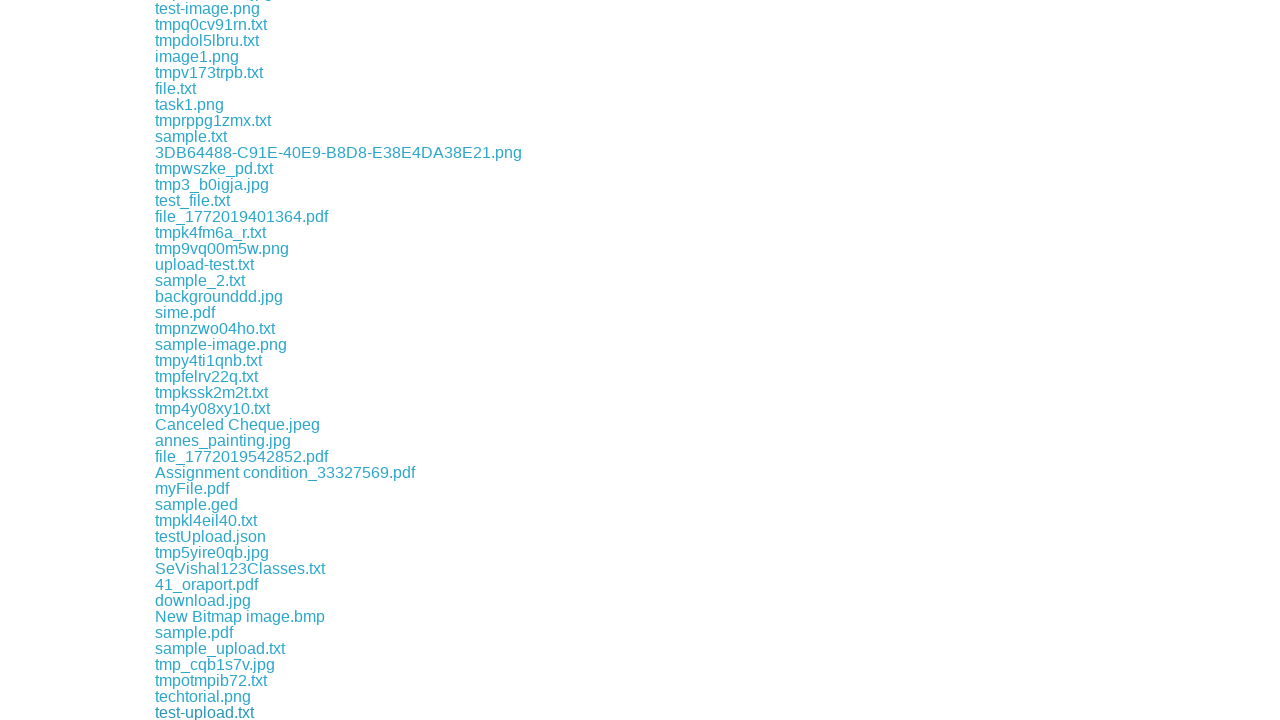

Clicked a download link and initiated file download at (200, 712) on xpath=//a[contains(@href,'download')] >> nth=222
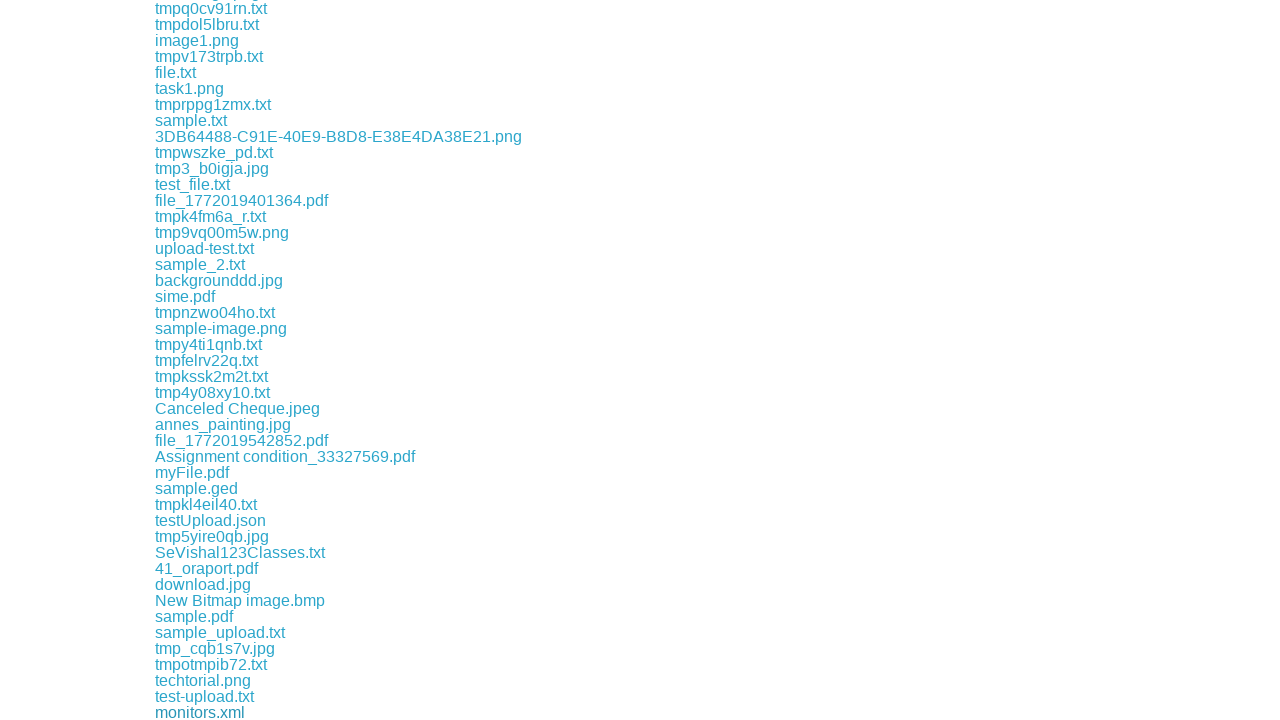

File download completed
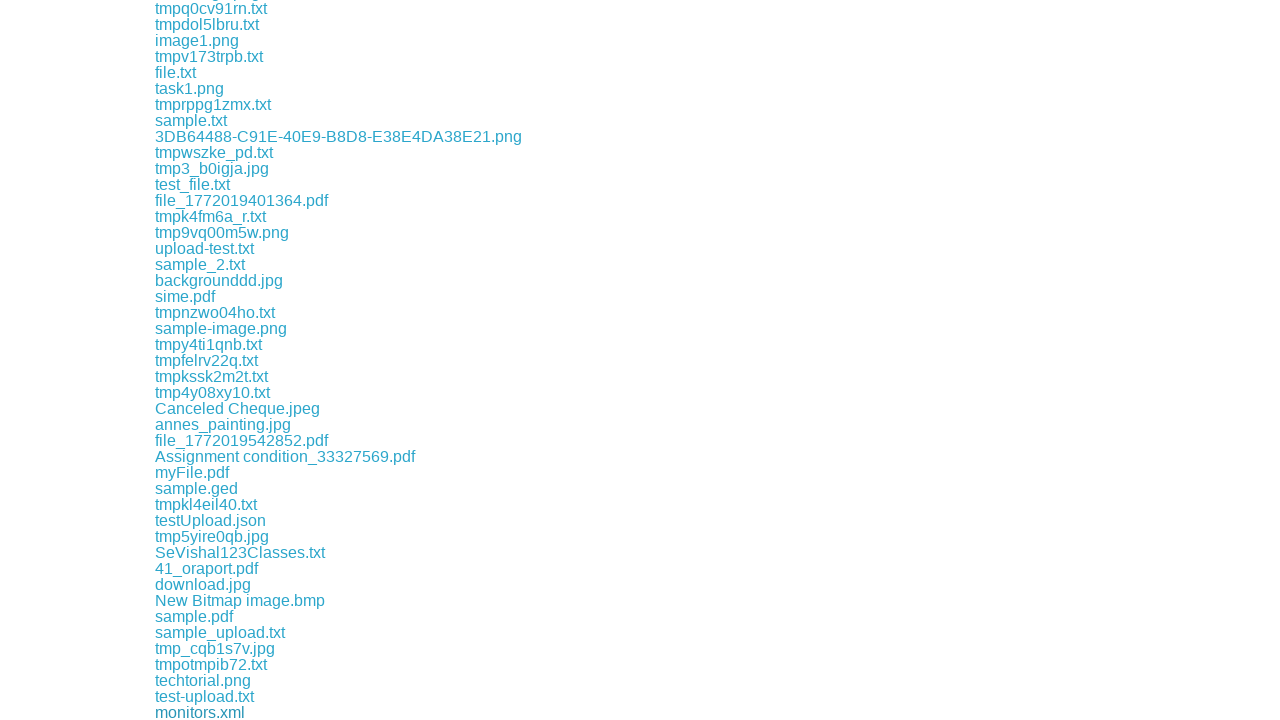

Clicked a download link and initiated file download at (218, 712) on xpath=//a[contains(@href,'download')] >> nth=223
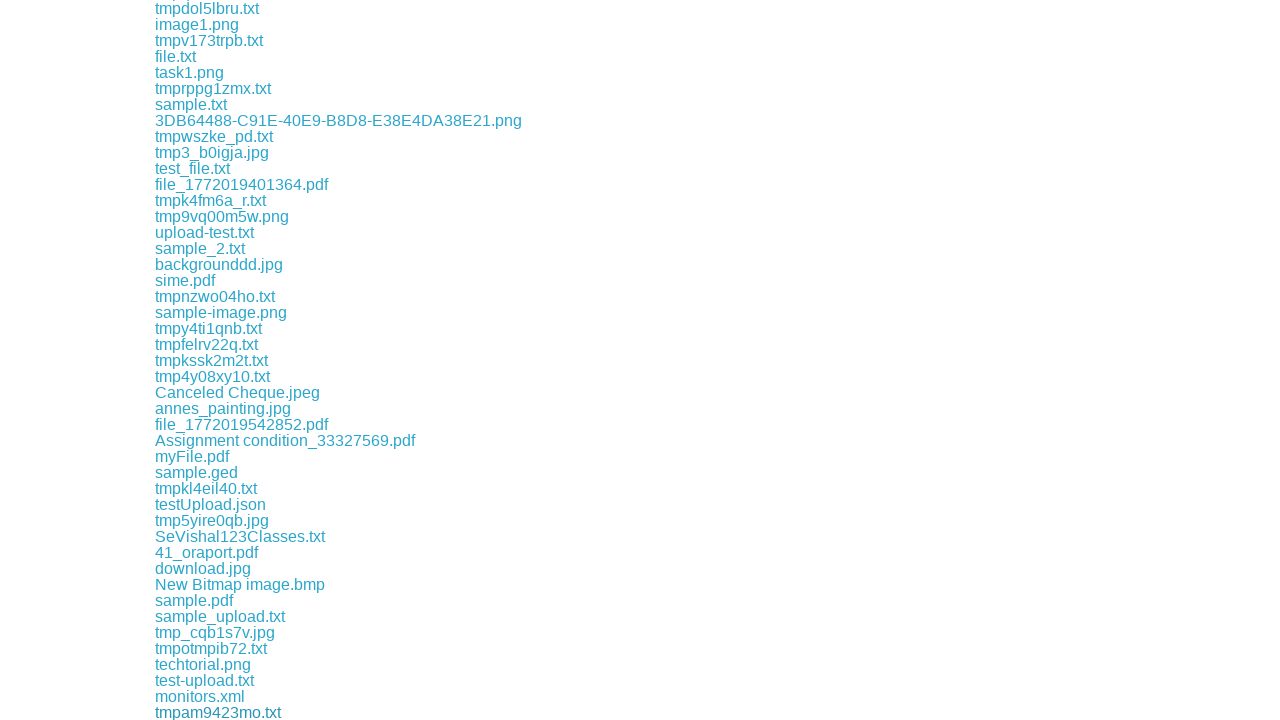

File download completed
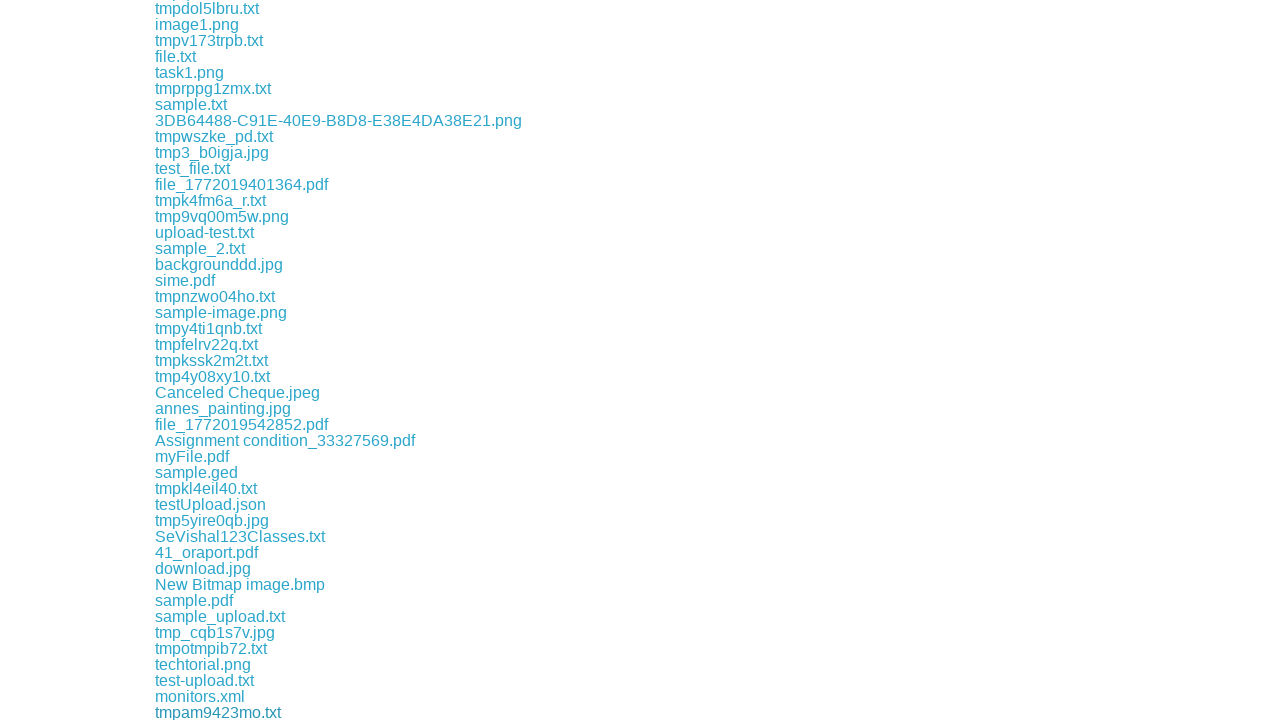

Clicked a download link and initiated file download at (202, 712) on xpath=//a[contains(@href,'download')] >> nth=224
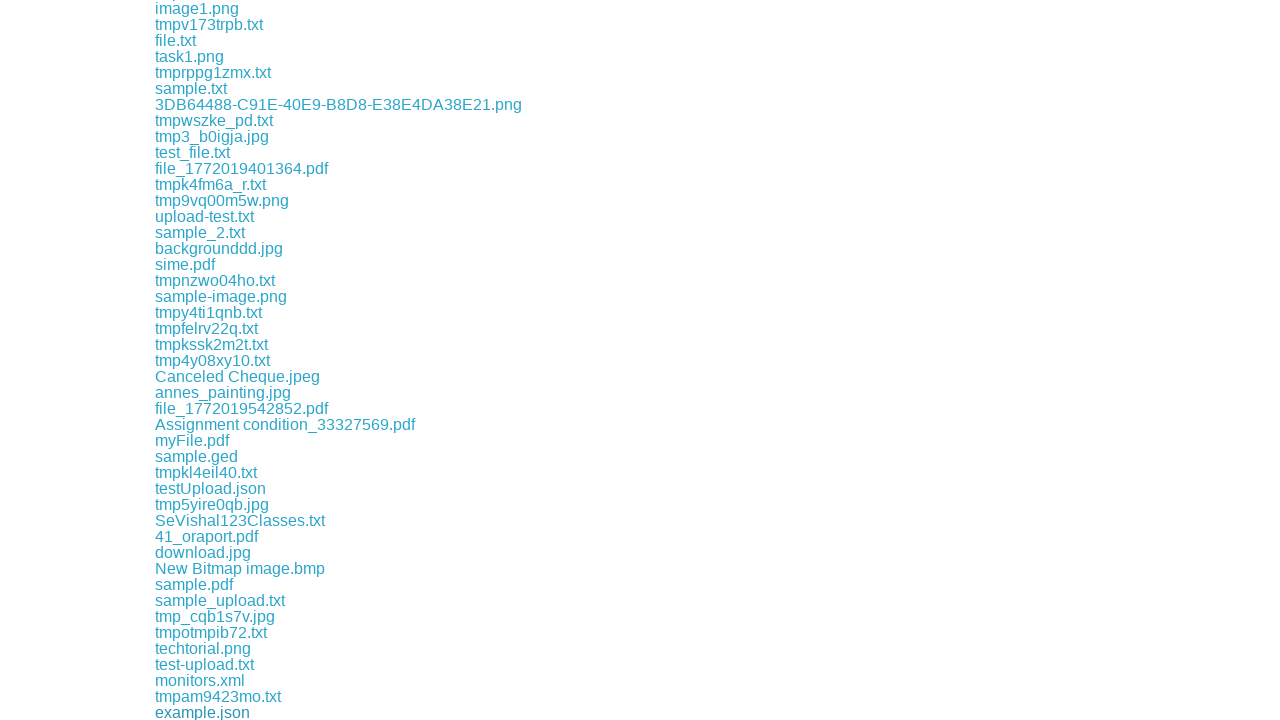

File download completed
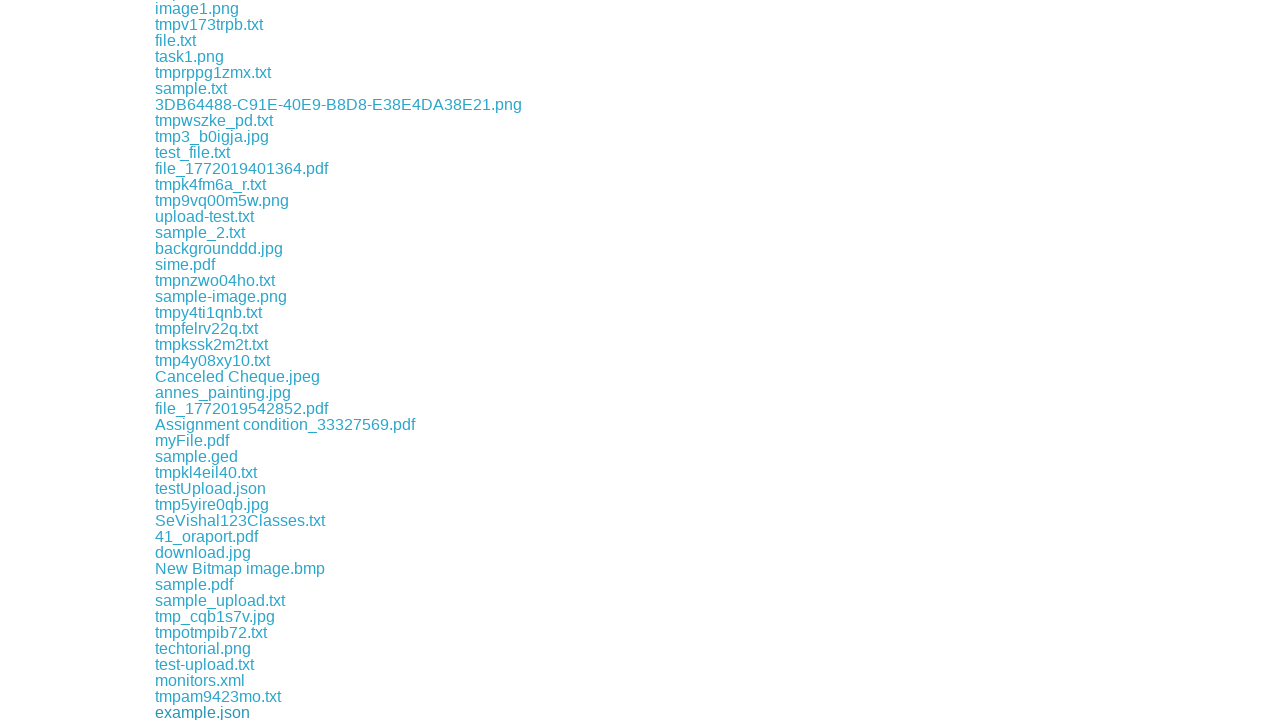

Clicked a download link and initiated file download at (211, 712) on xpath=//a[contains(@href,'download')] >> nth=225
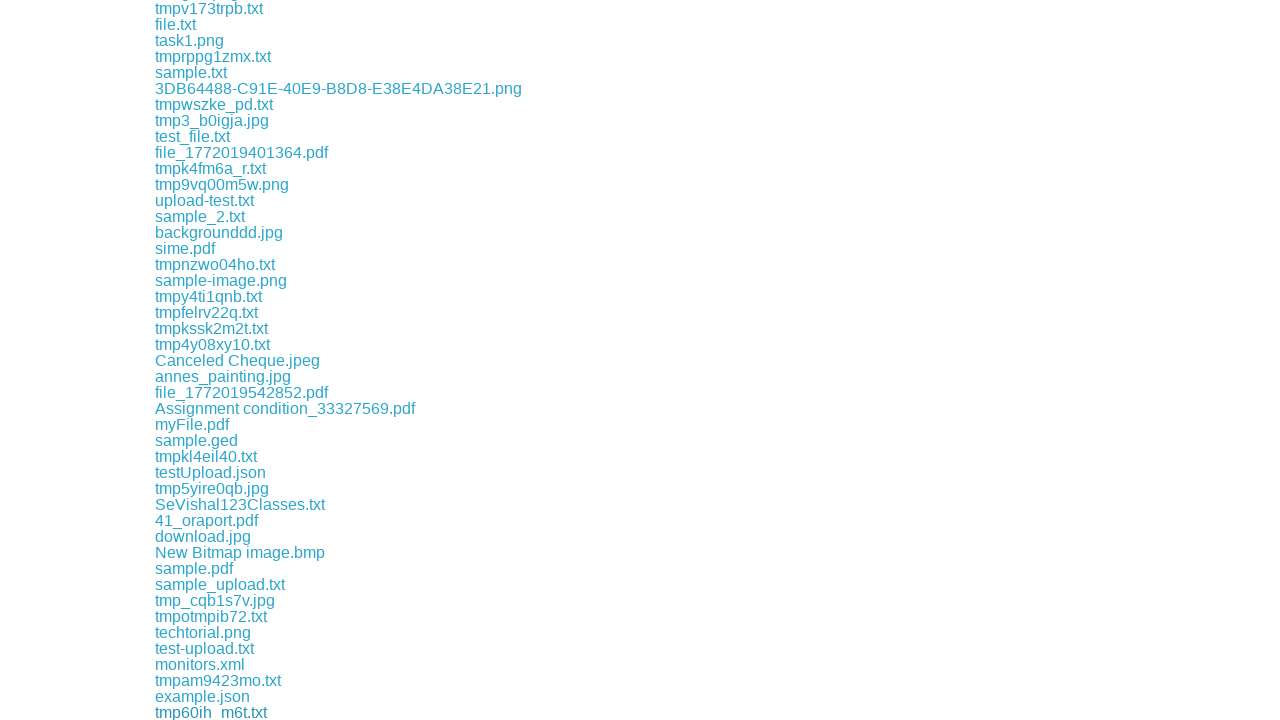

File download completed
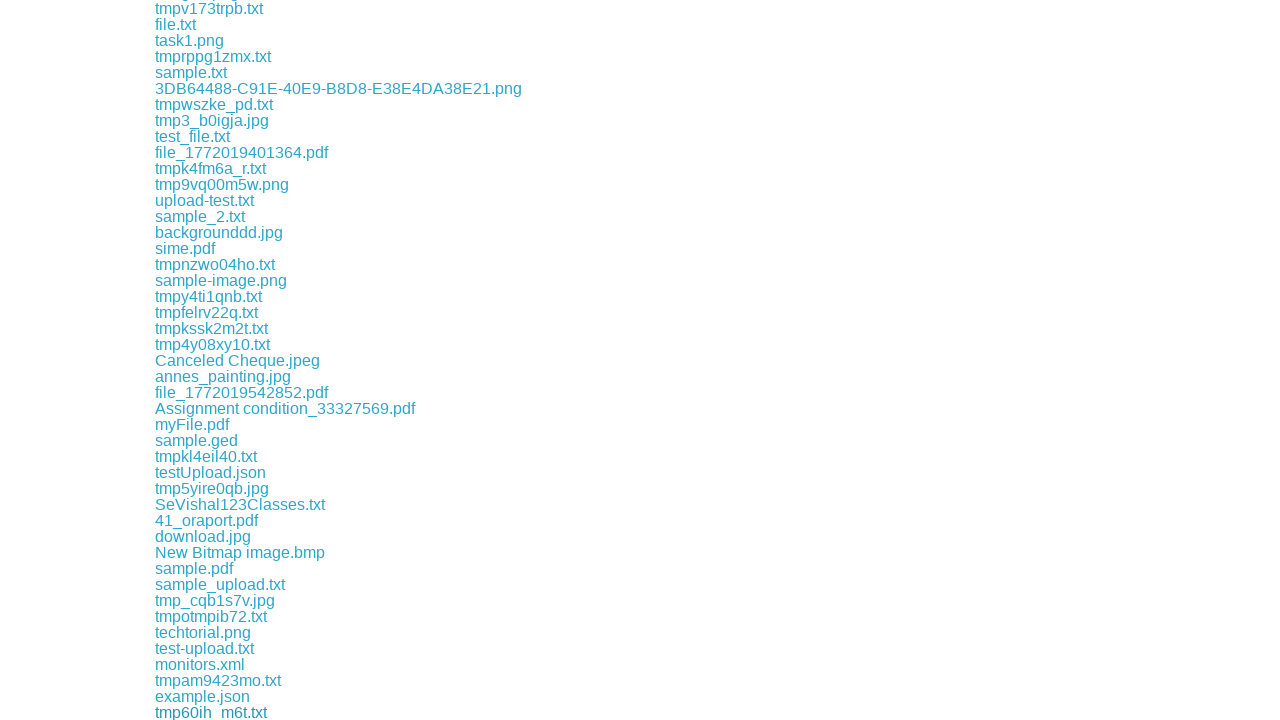

Clicked a download link and initiated file download at (207, 712) on xpath=//a[contains(@href,'download')] >> nth=226
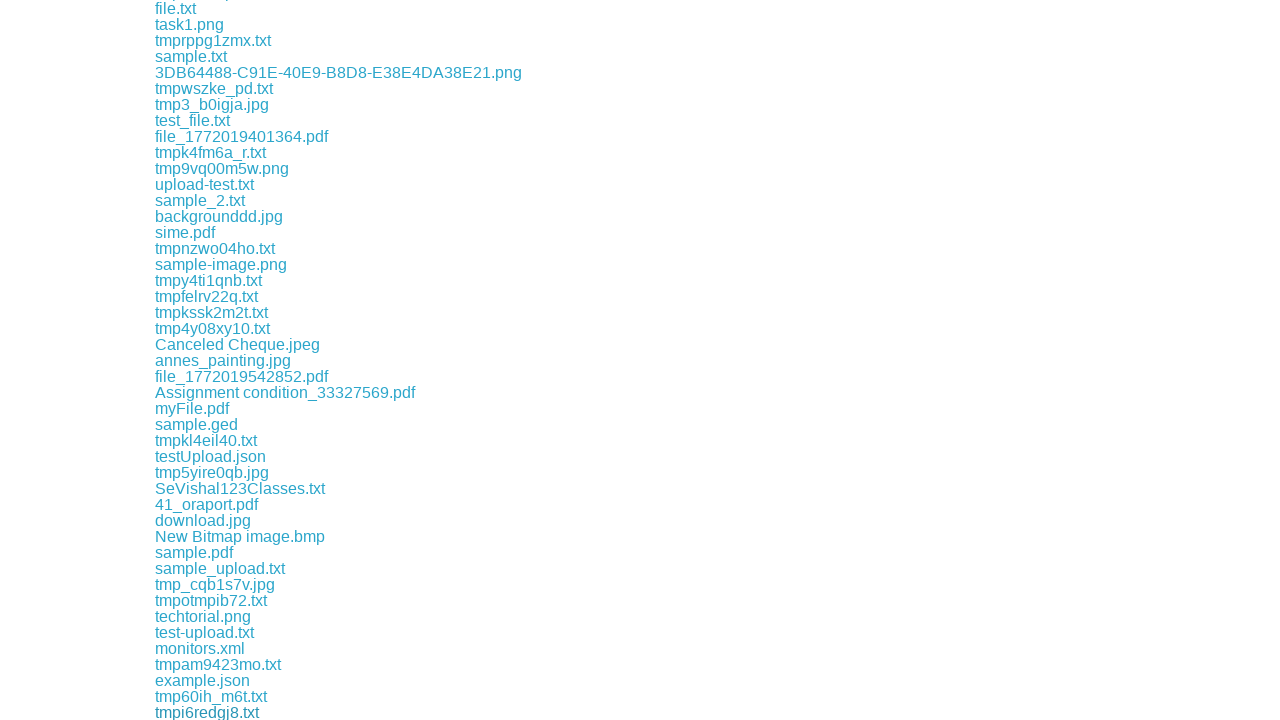

File download completed
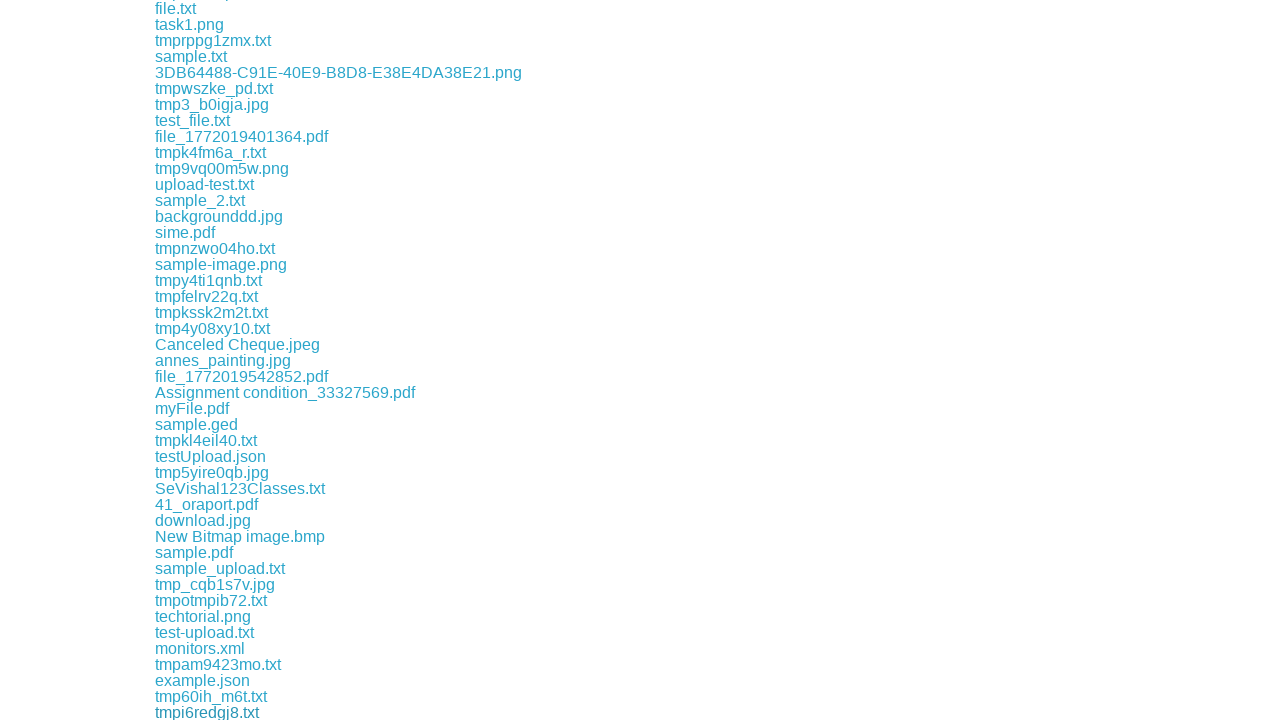

Clicked a download link and initiated file download at (186, 712) on xpath=//a[contains(@href,'download')] >> nth=227
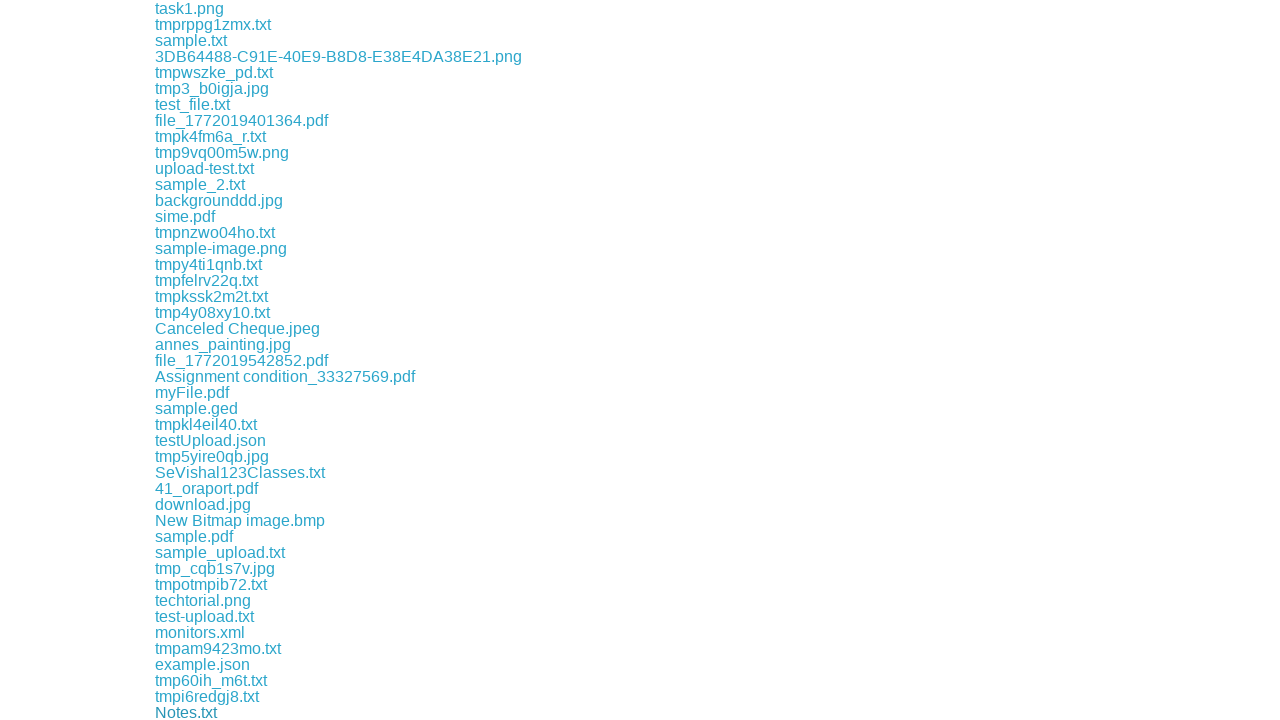

File download completed
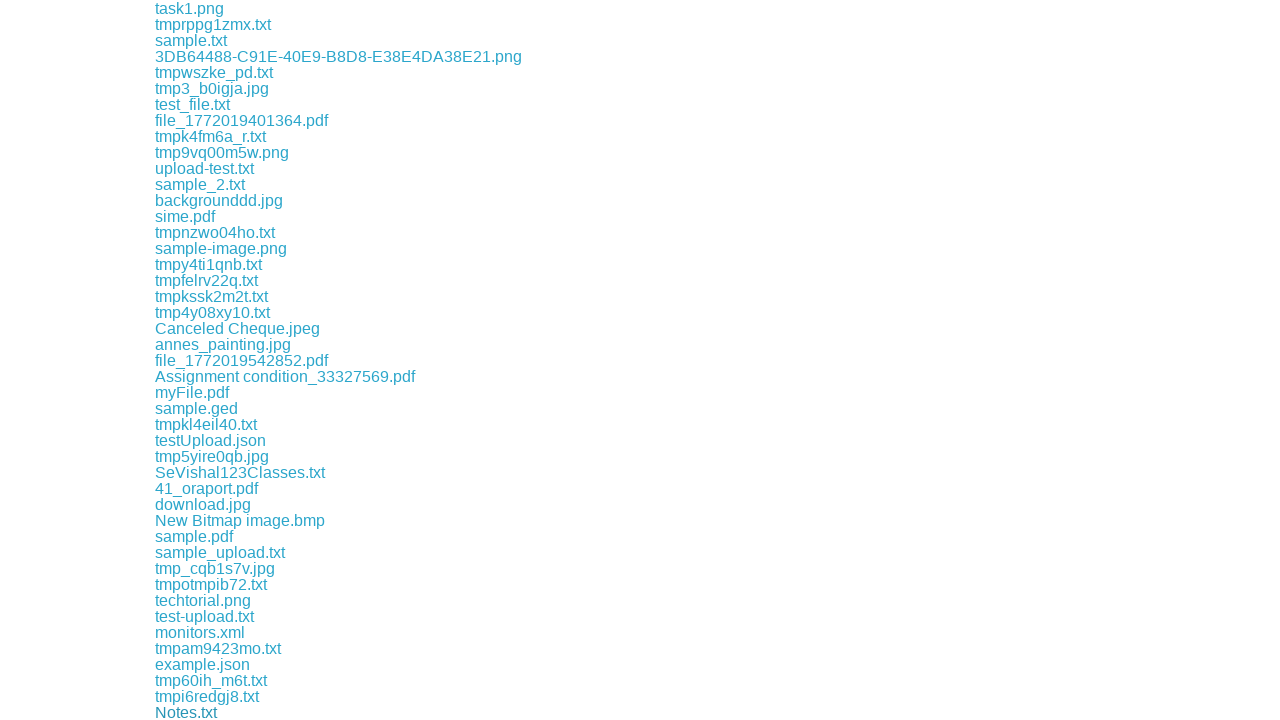

Clicked a download link and initiated file download at (211, 712) on xpath=//a[contains(@href,'download')] >> nth=228
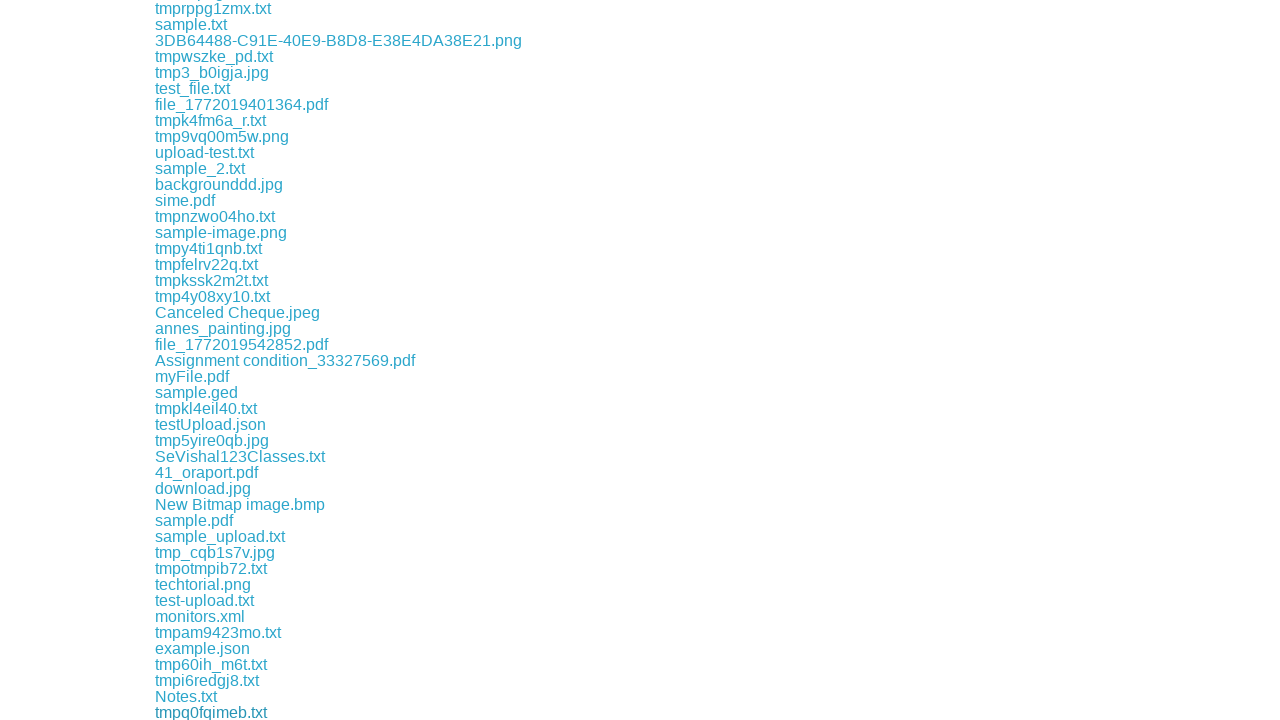

File download completed
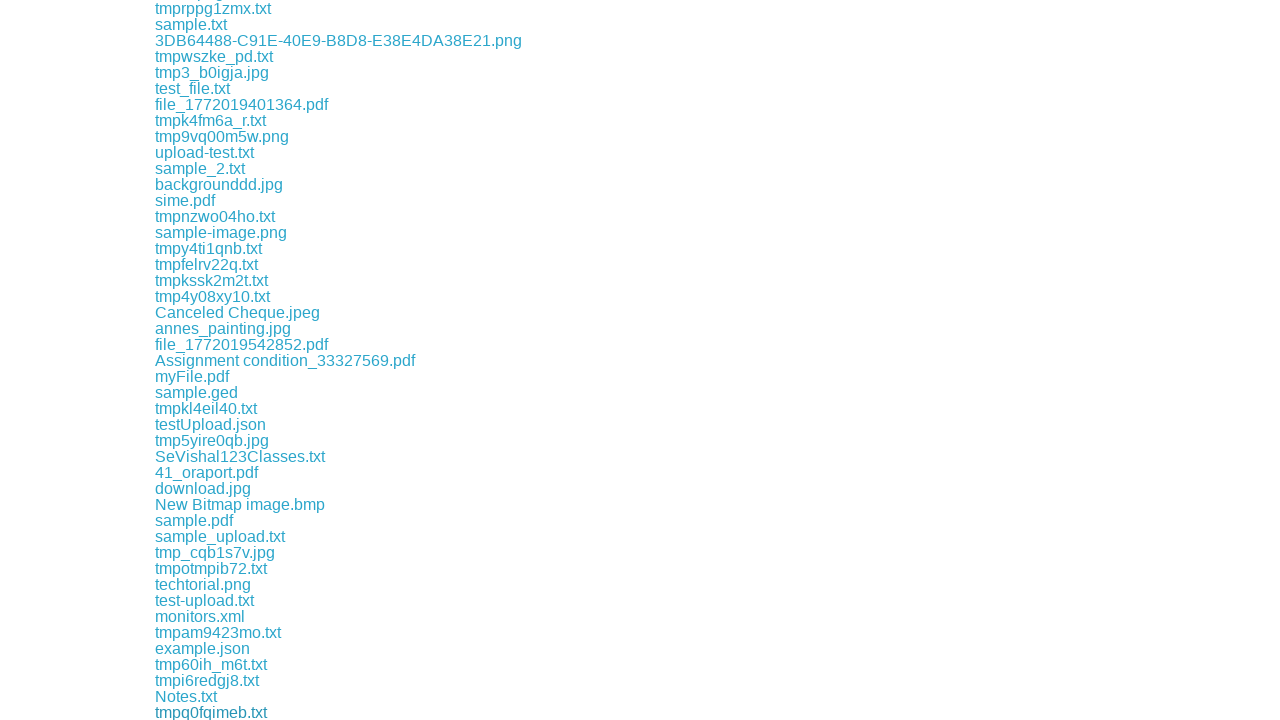

Clicked a download link and initiated file download at (219, 712) on xpath=//a[contains(@href,'download')] >> nth=229
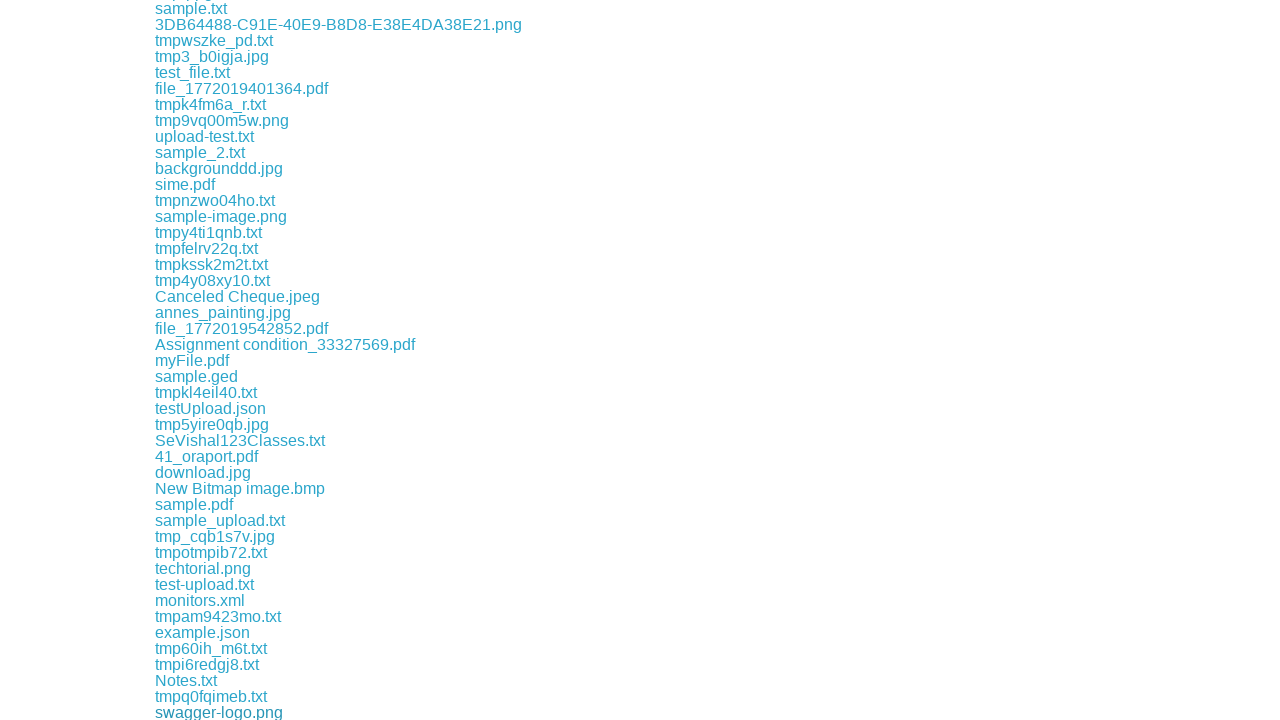

File download completed
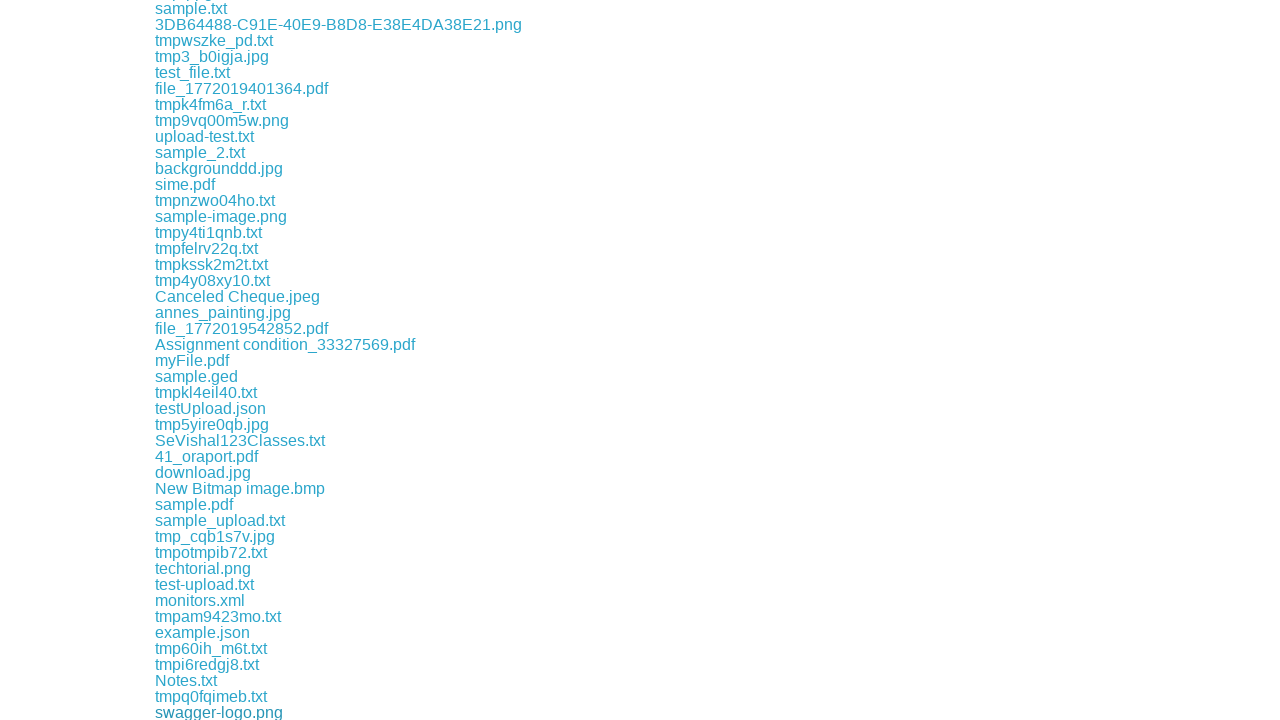

Clicked a download link and initiated file download at (212, 712) on xpath=//a[contains(@href,'download')] >> nth=230
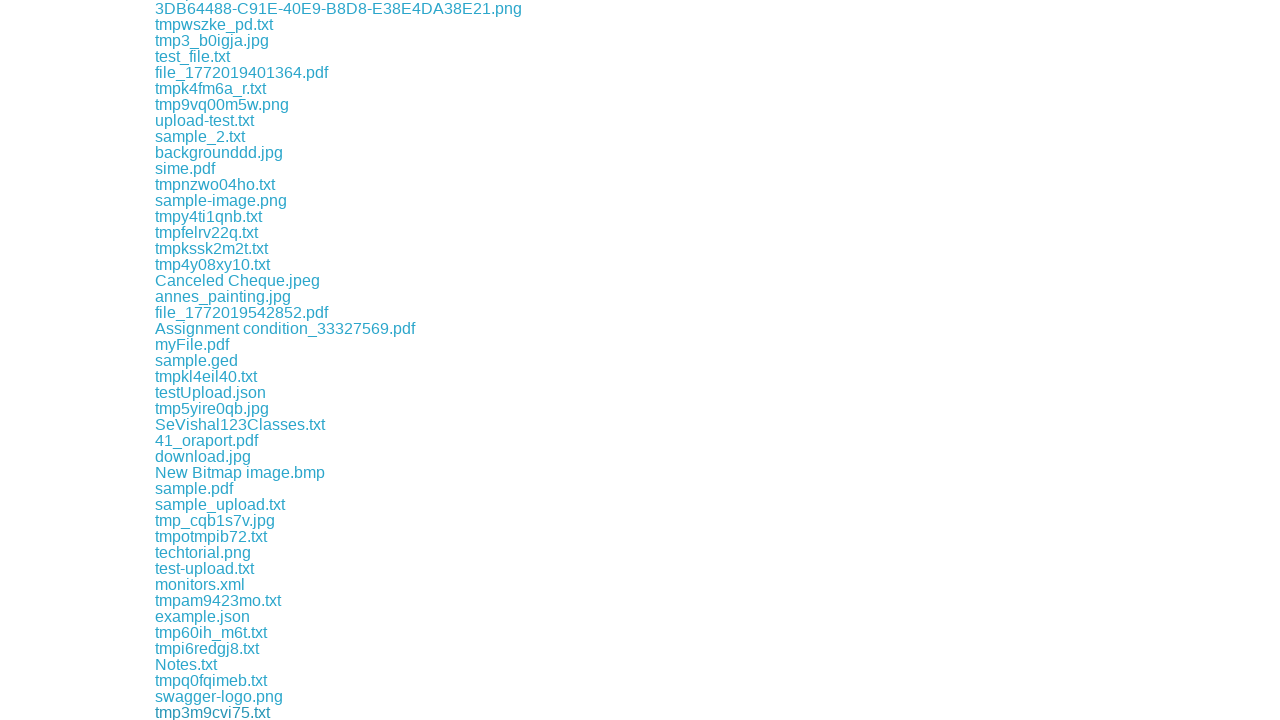

File download completed
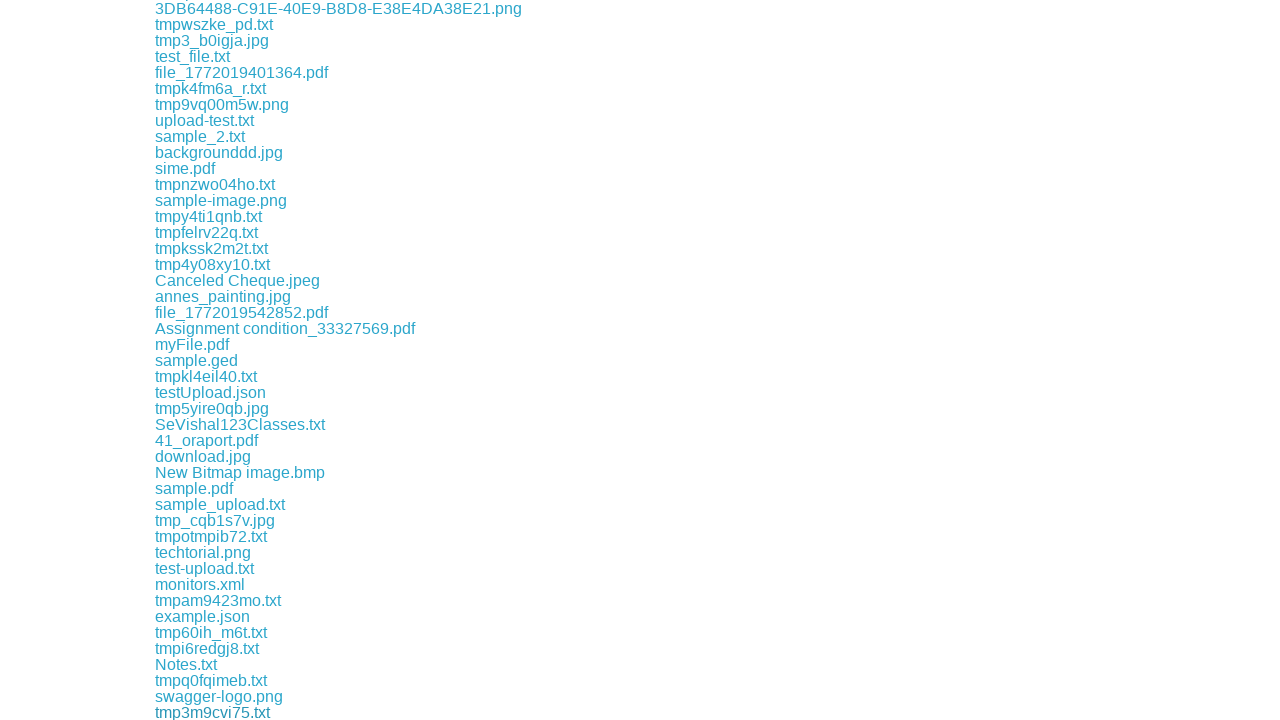

Clicked a download link and initiated file download at (272, 712) on xpath=//a[contains(@href,'download')] >> nth=231
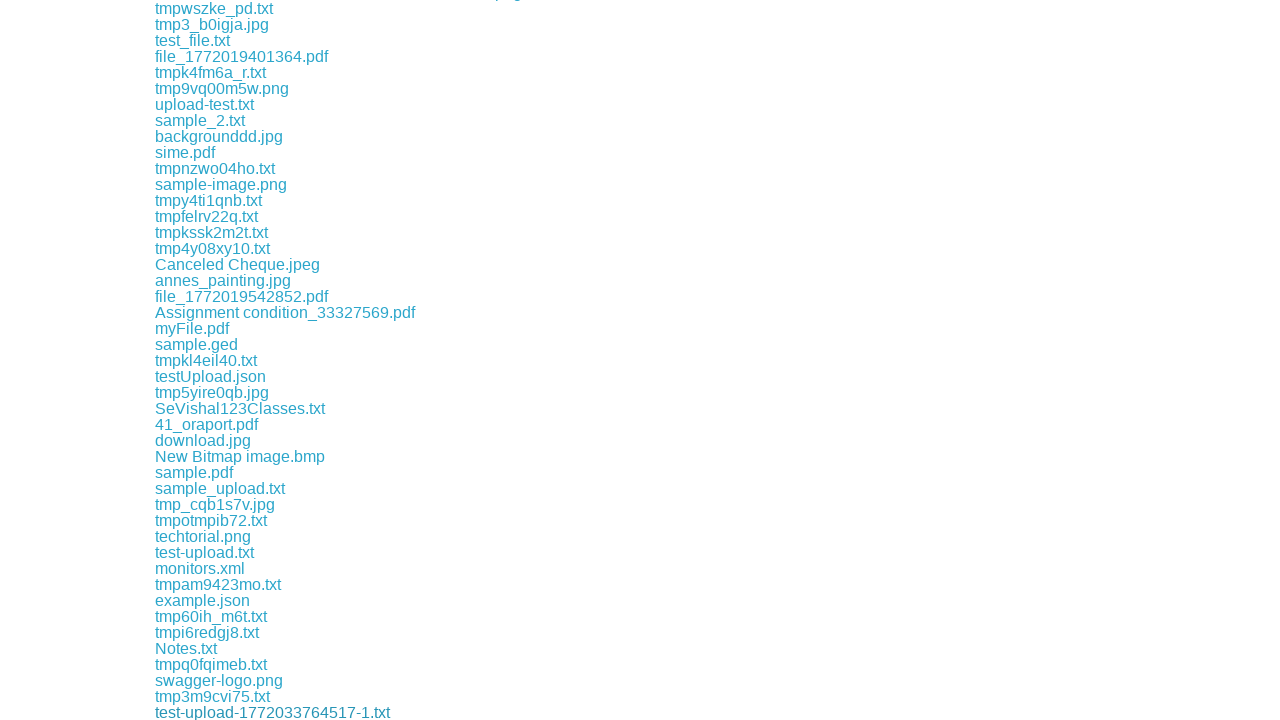

File download completed
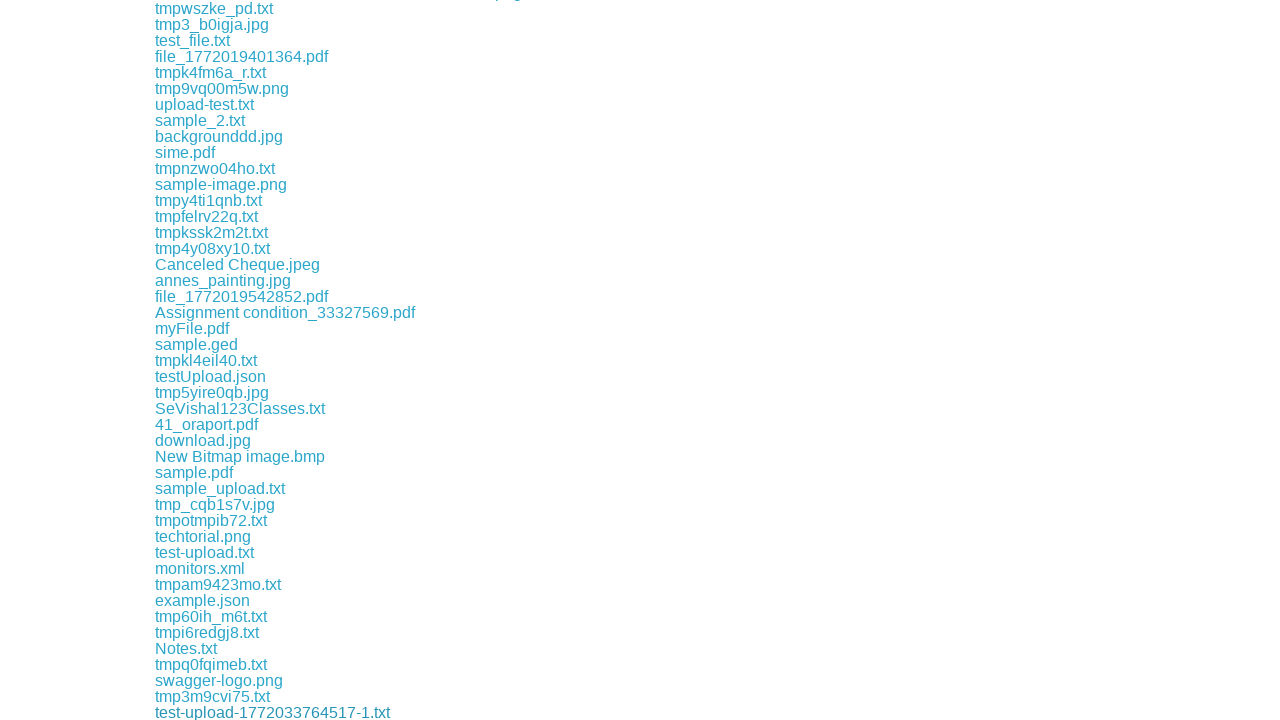

Clicked a download link and initiated file download at (196, 712) on xpath=//a[contains(@href,'download')] >> nth=232
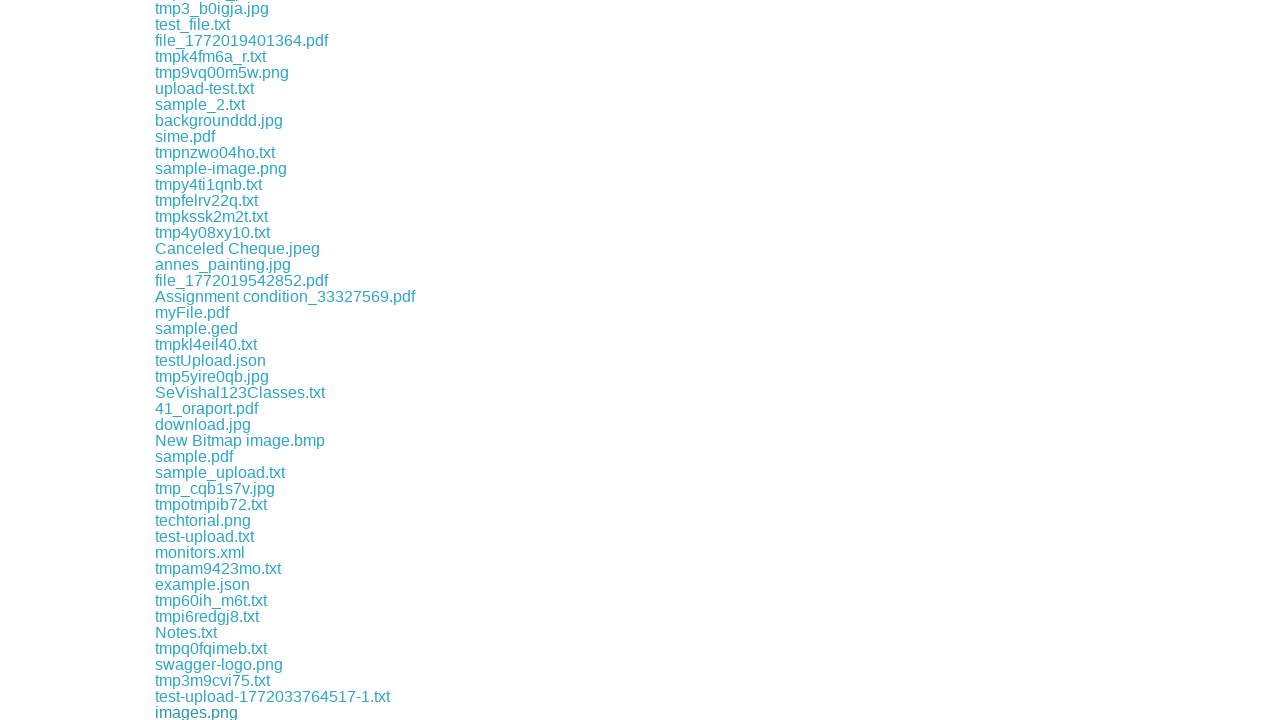

File download completed
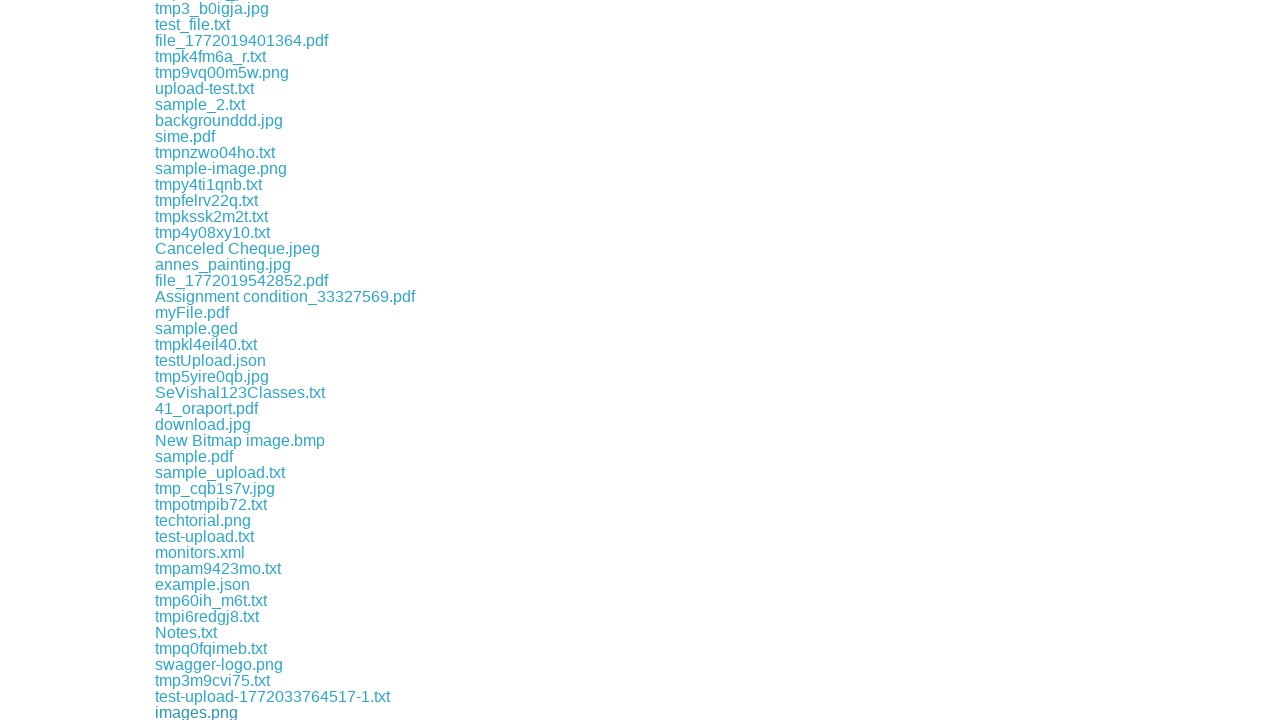

Clicked a download link and initiated file download at (211, 712) on xpath=//a[contains(@href,'download')] >> nth=233
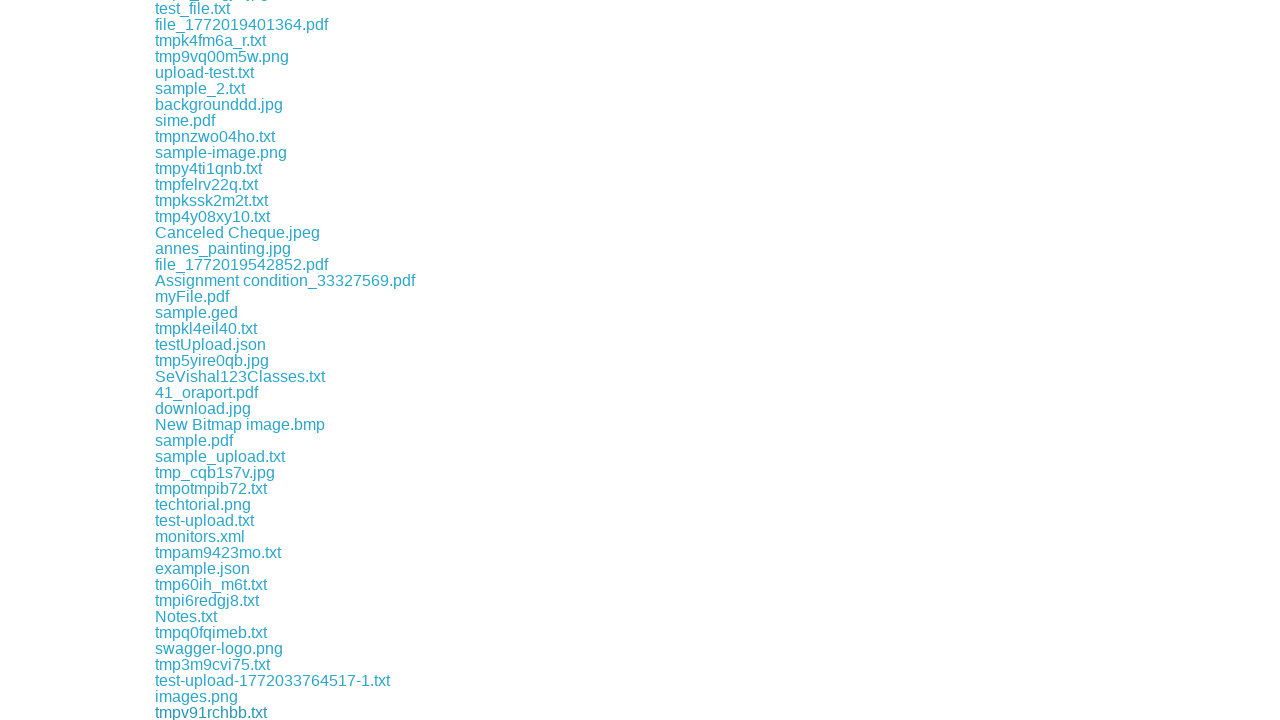

File download completed
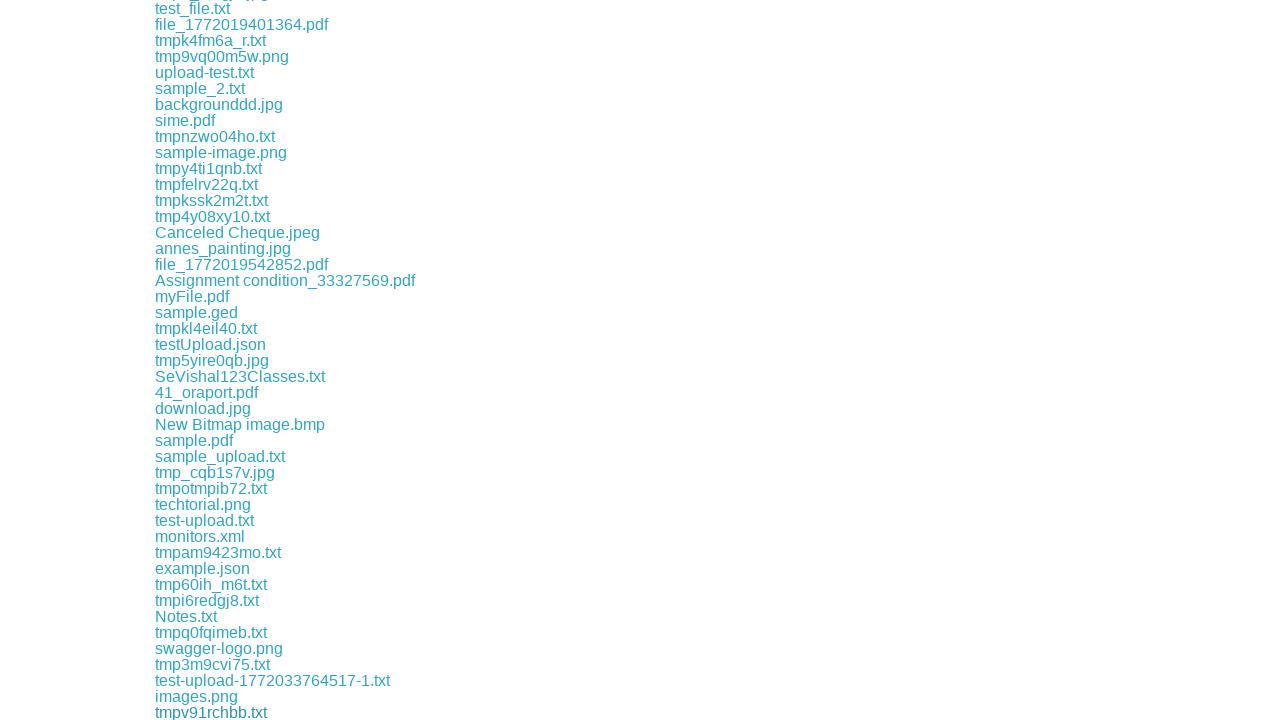

Clicked a download link and initiated file download at (212, 712) on xpath=//a[contains(@href,'download')] >> nth=234
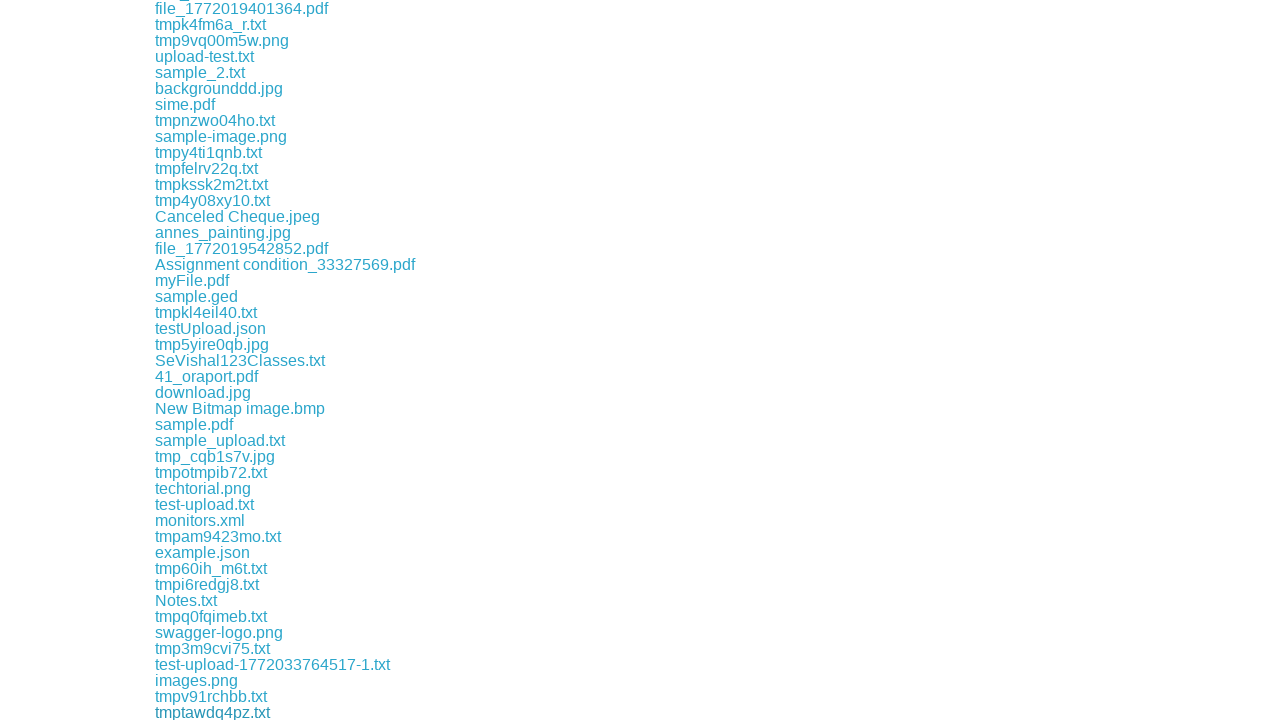

File download completed
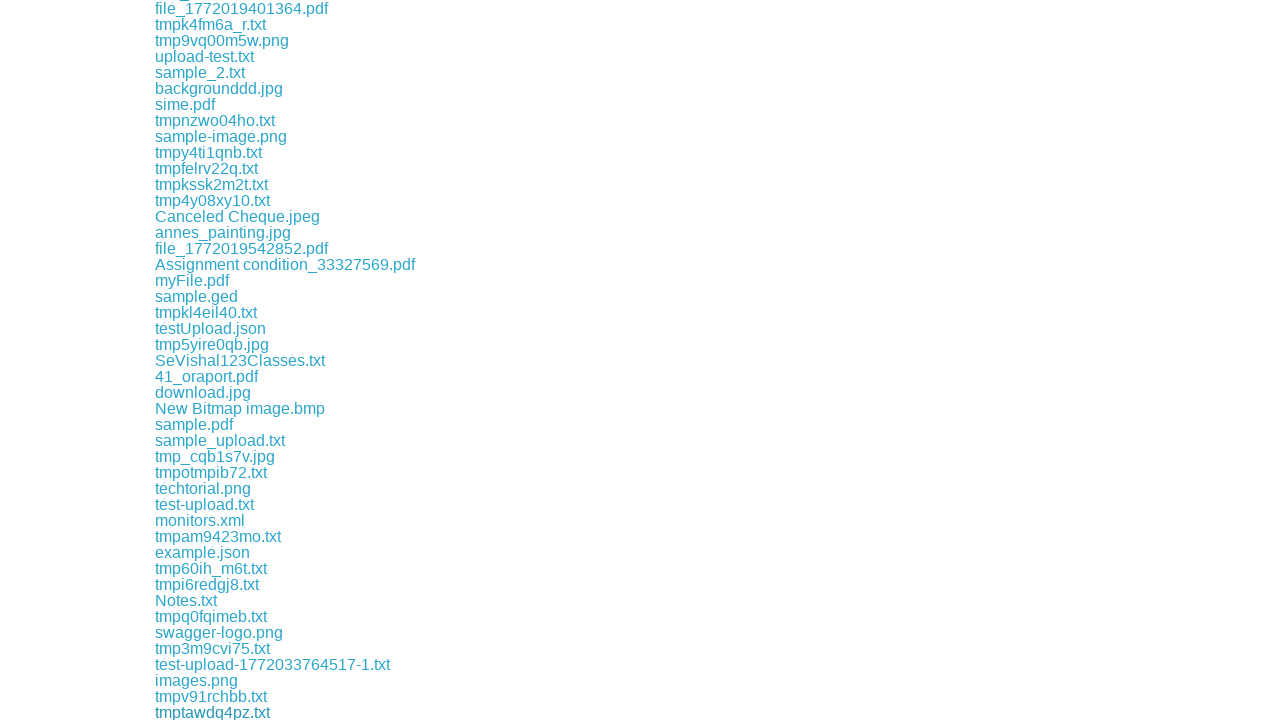

Clicked a download link and initiated file download at (212, 712) on xpath=//a[contains(@href,'download')] >> nth=235
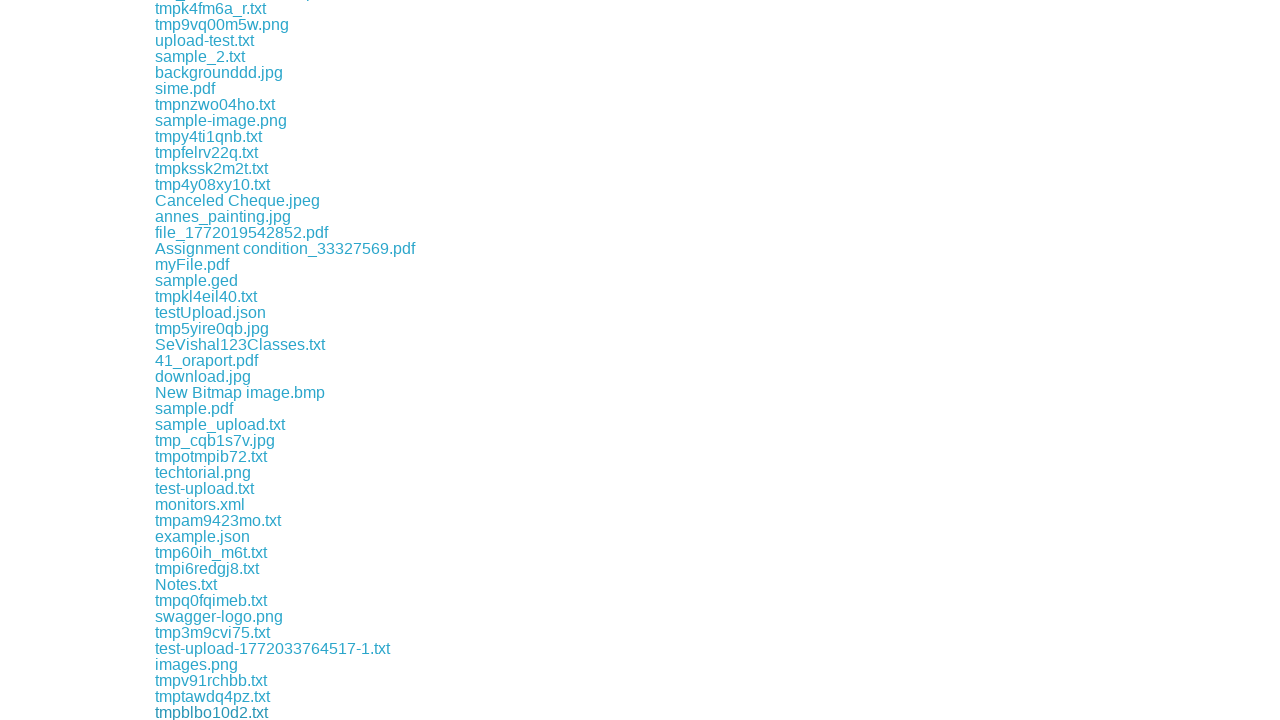

File download completed
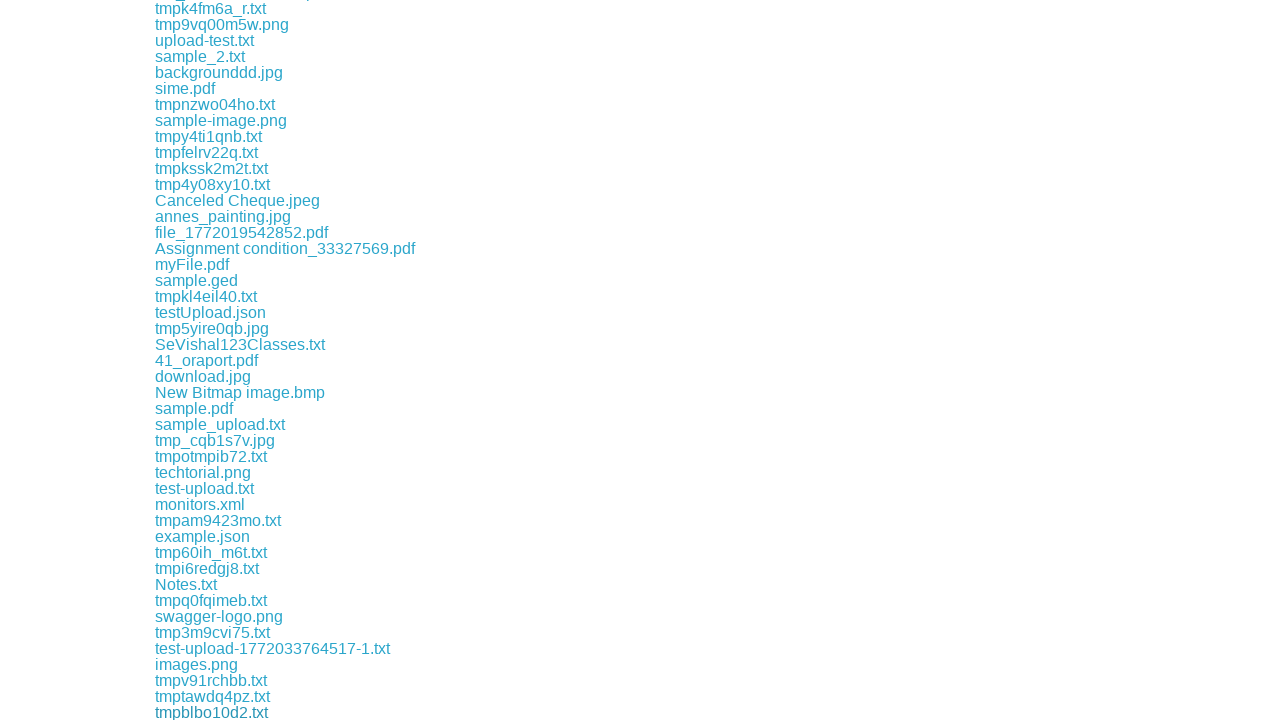

Clicked a download link and initiated file download at (210, 712) on xpath=//a[contains(@href,'download')] >> nth=236
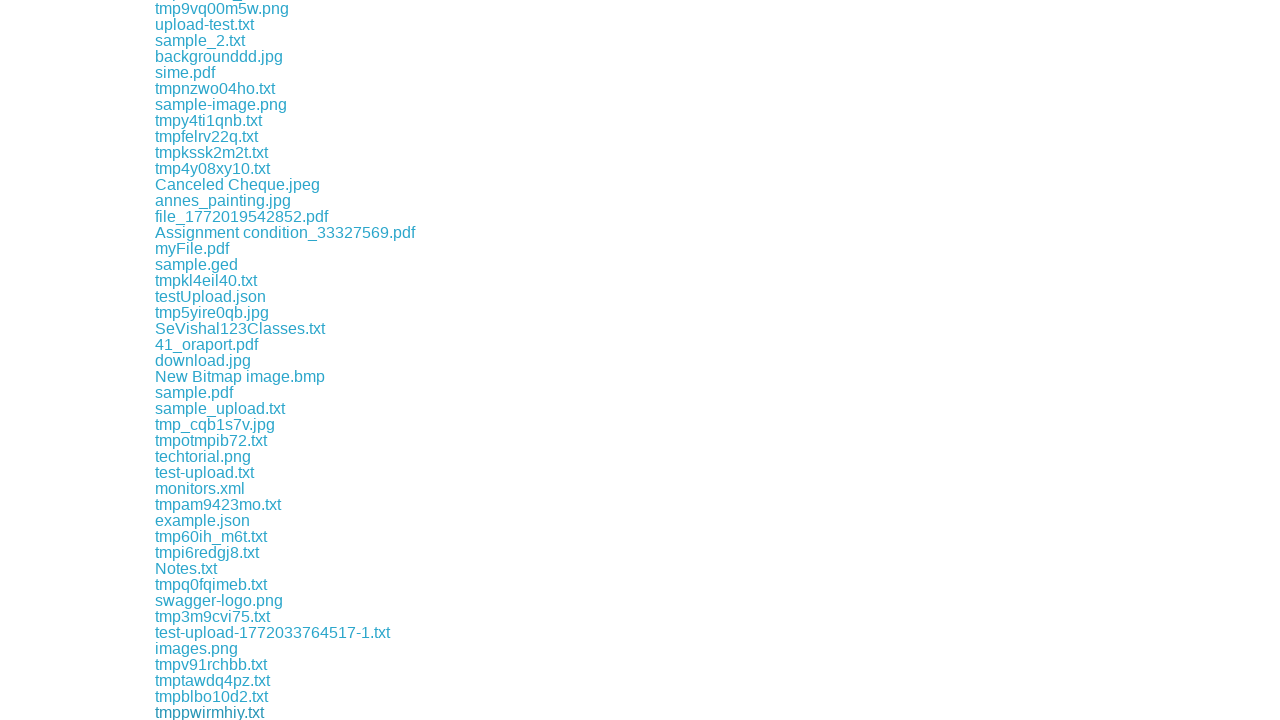

File download completed
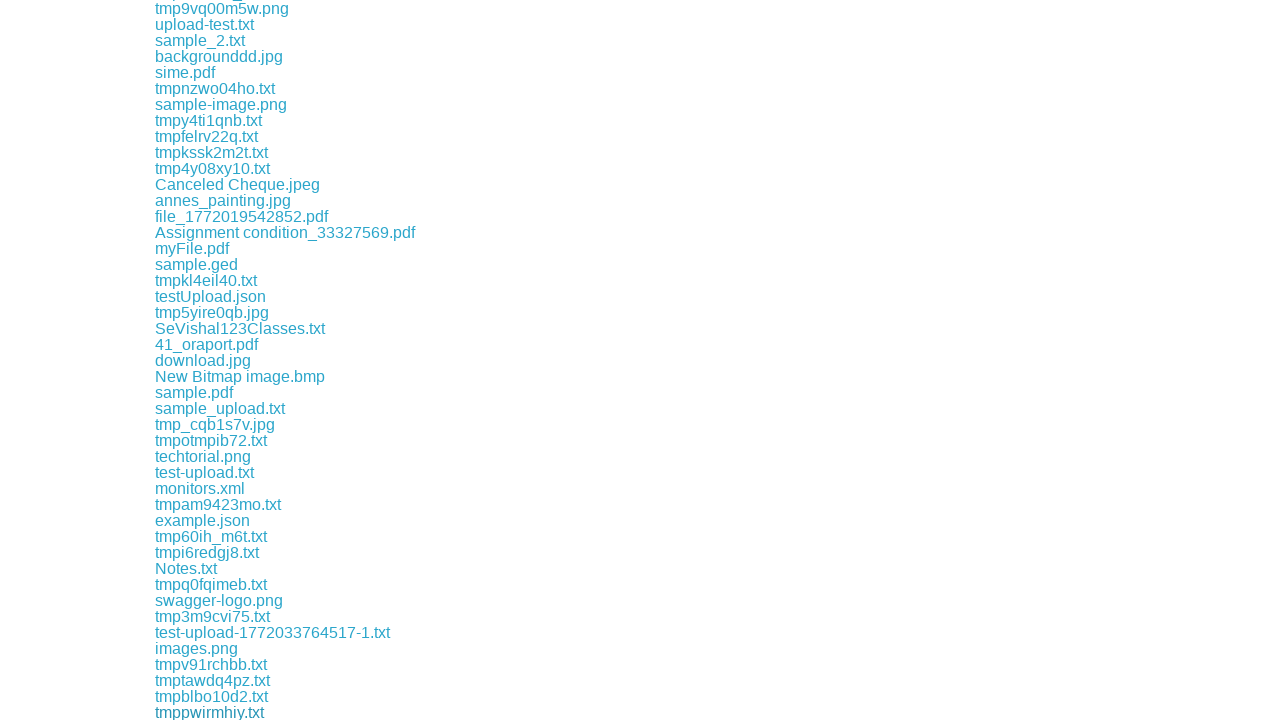

Clicked a download link and initiated file download at (212, 712) on xpath=//a[contains(@href,'download')] >> nth=237
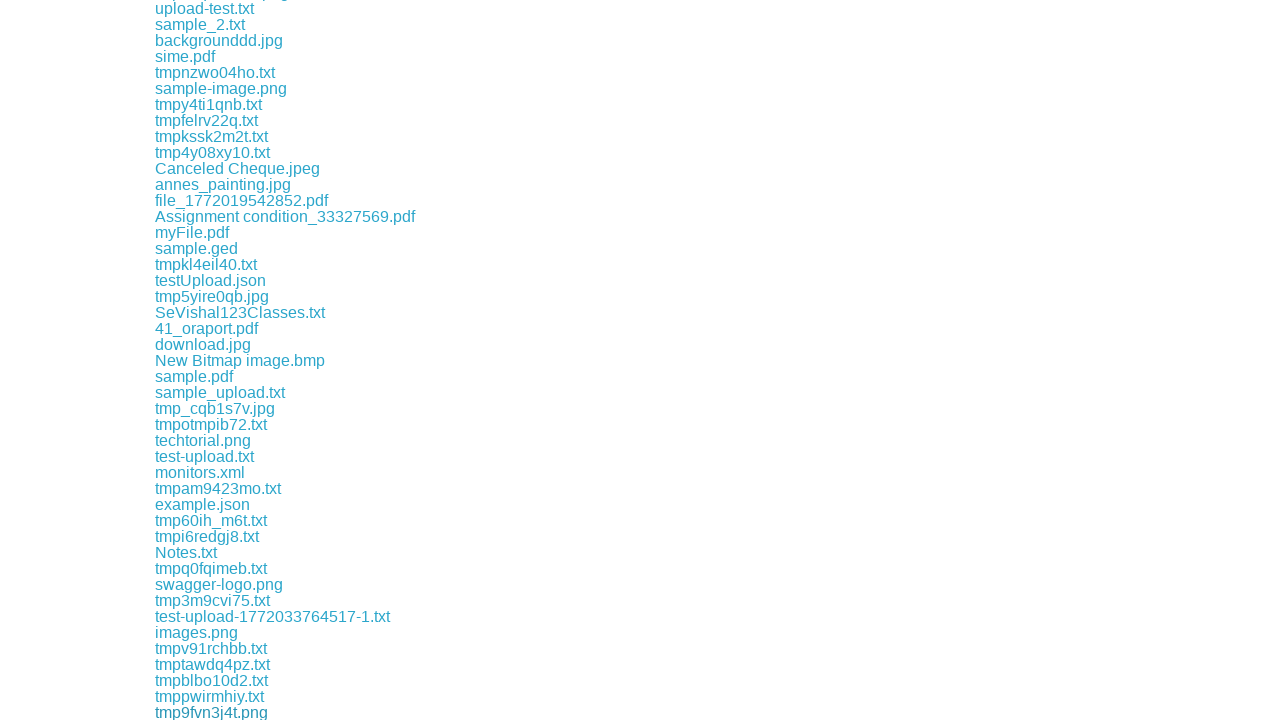

File download completed
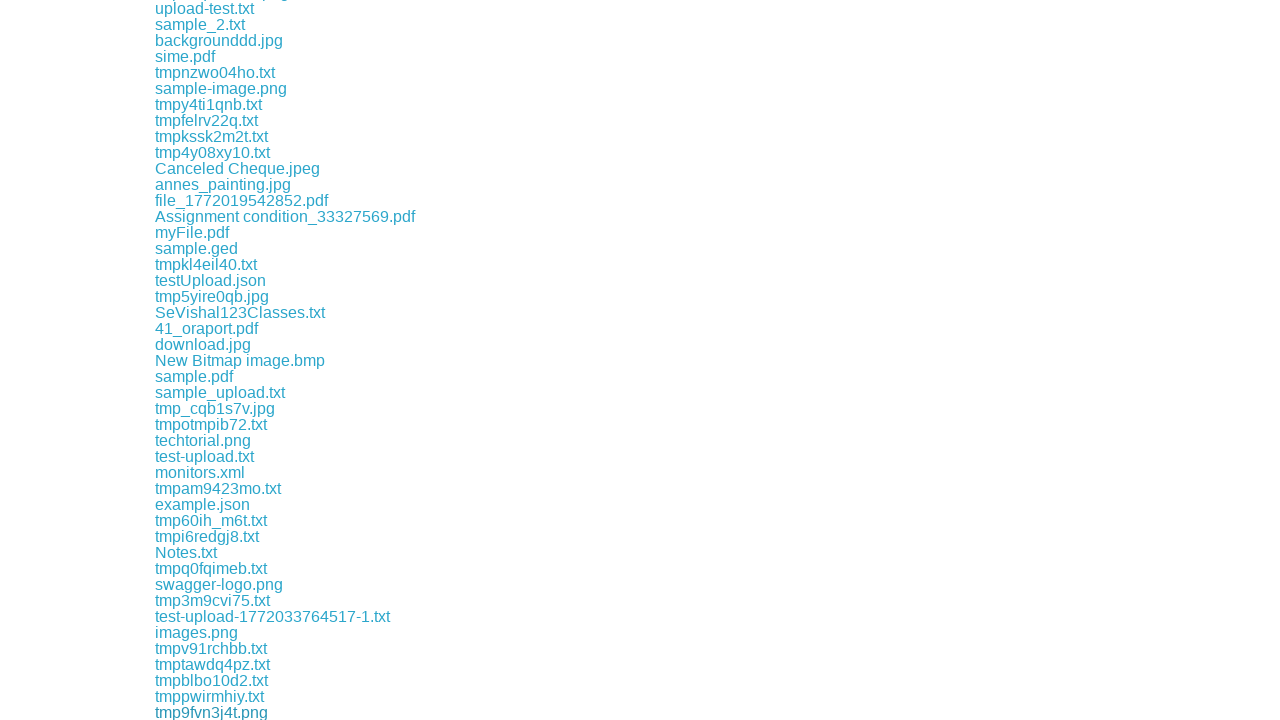

Clicked a download link and initiated file download at (214, 712) on xpath=//a[contains(@href,'download')] >> nth=238
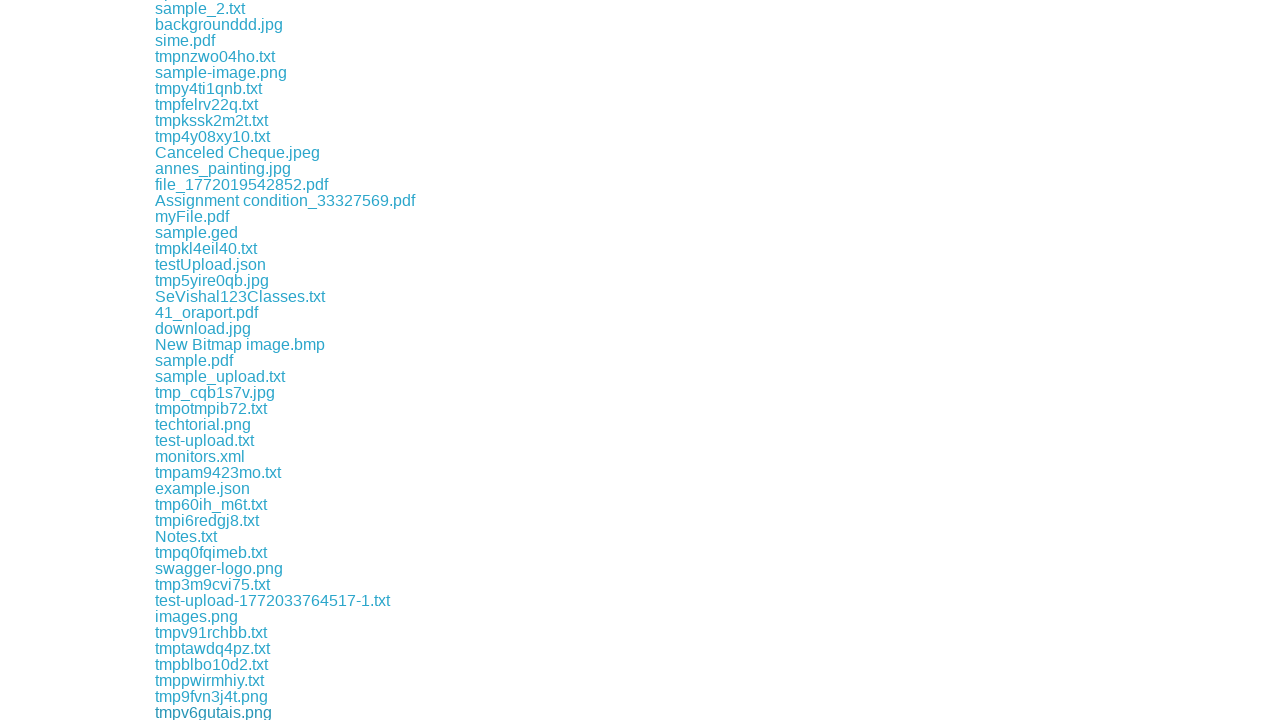

File download completed
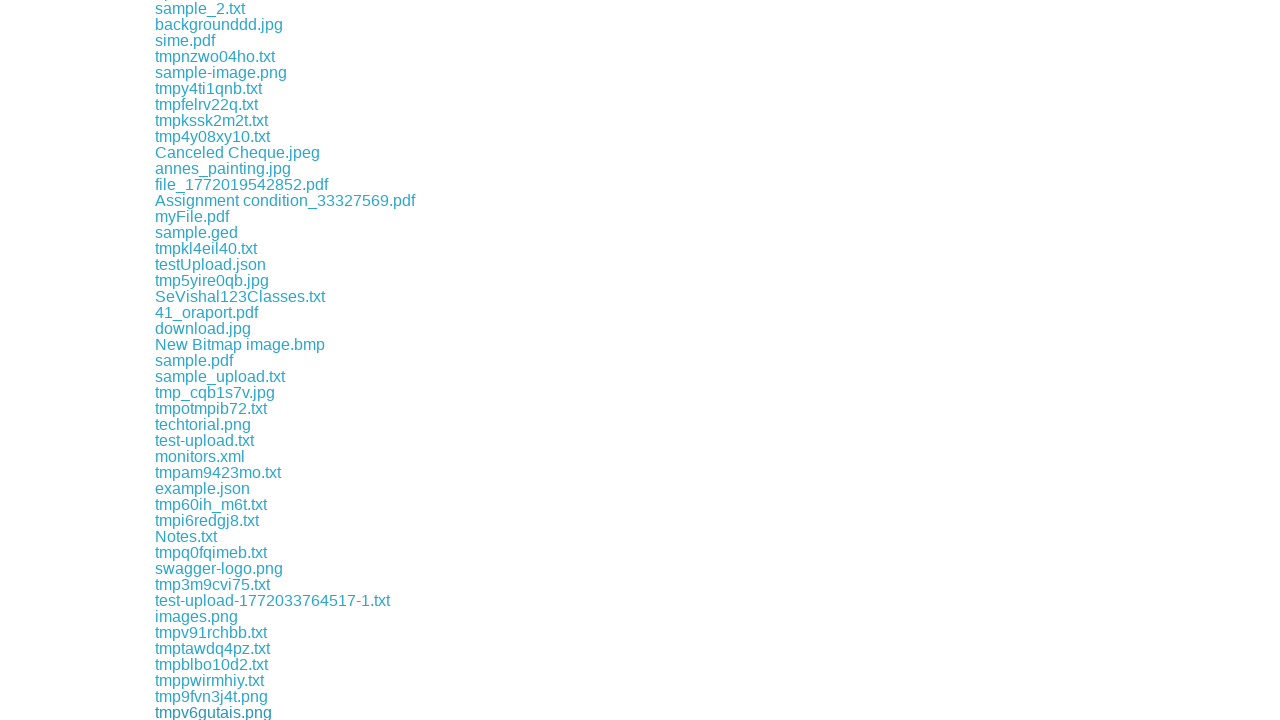

Clicked a download link and initiated file download at (292, 712) on xpath=//a[contains(@href,'download')] >> nth=239
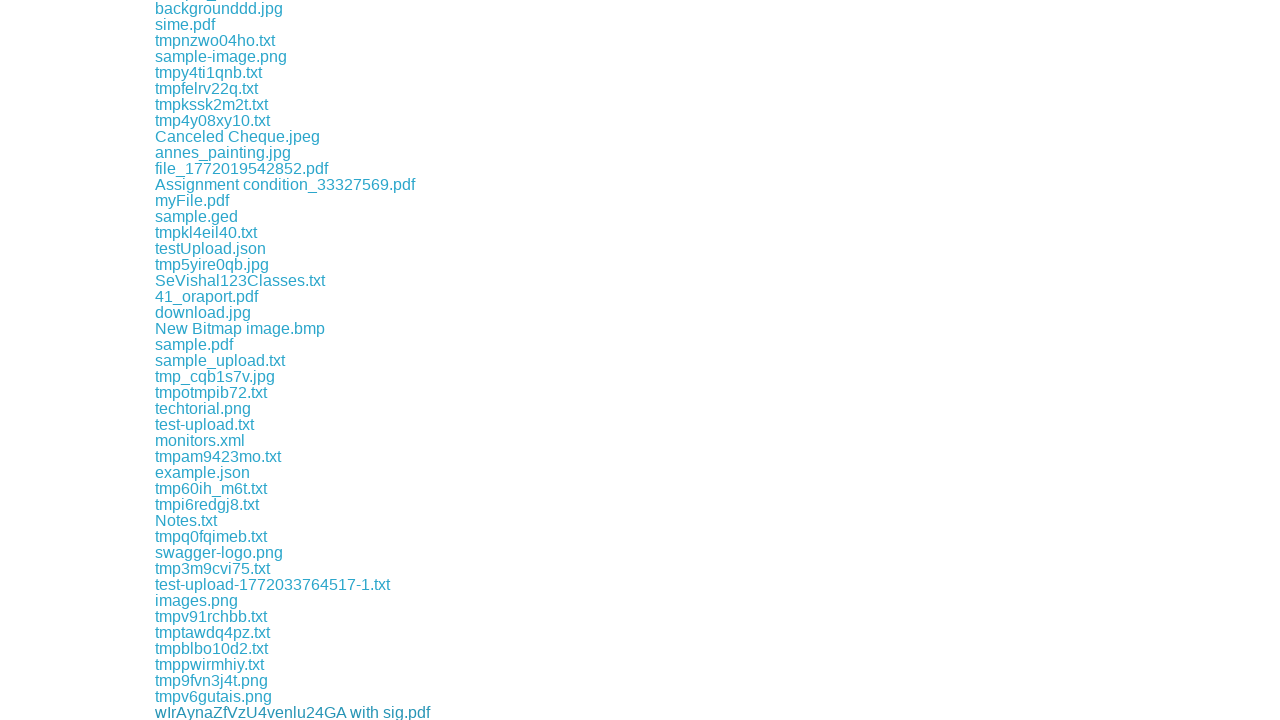

File download completed
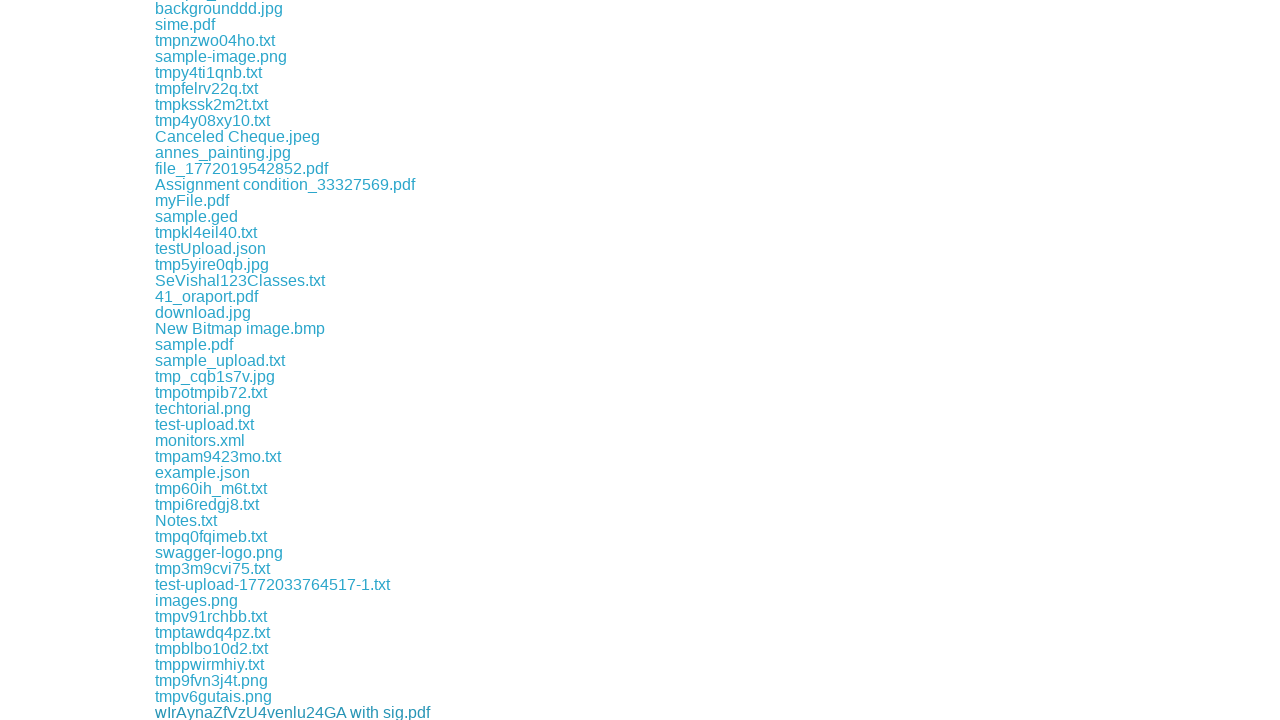

Clicked a download link and initiated file download at (214, 712) on xpath=//a[contains(@href,'download')] >> nth=240
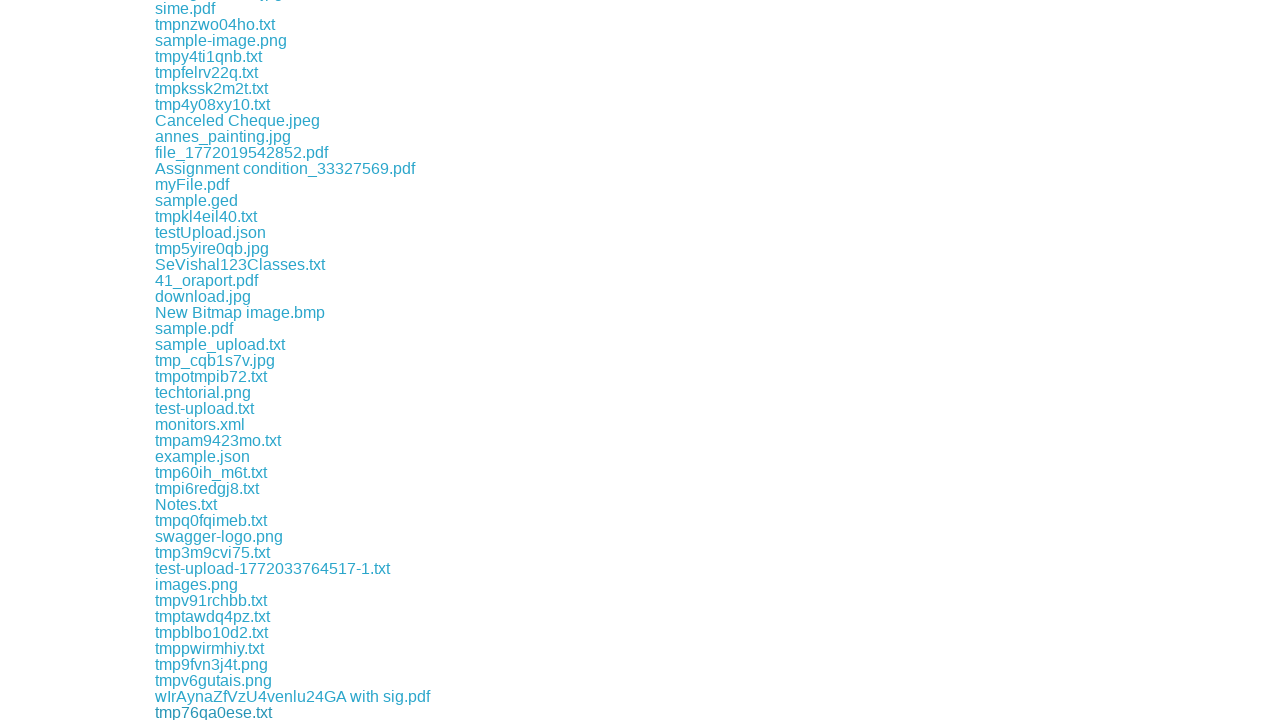

File download completed
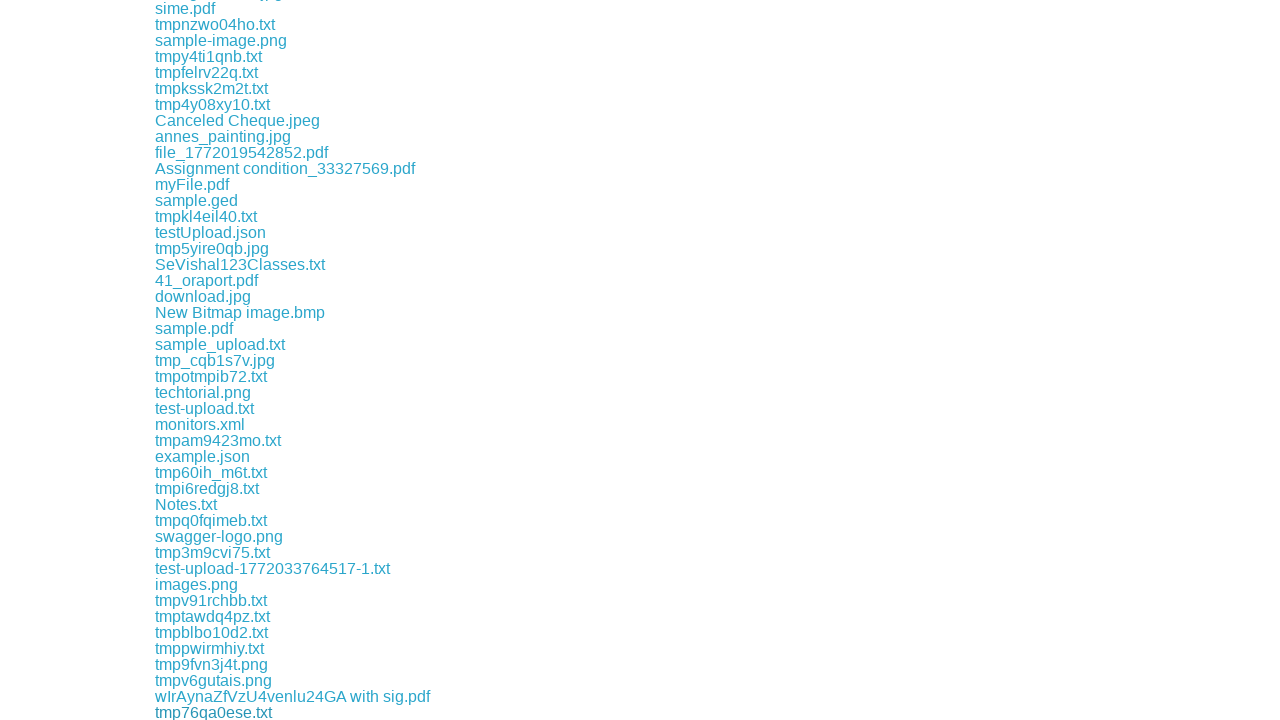

Clicked a download link and initiated file download at (198, 712) on xpath=//a[contains(@href,'download')] >> nth=241
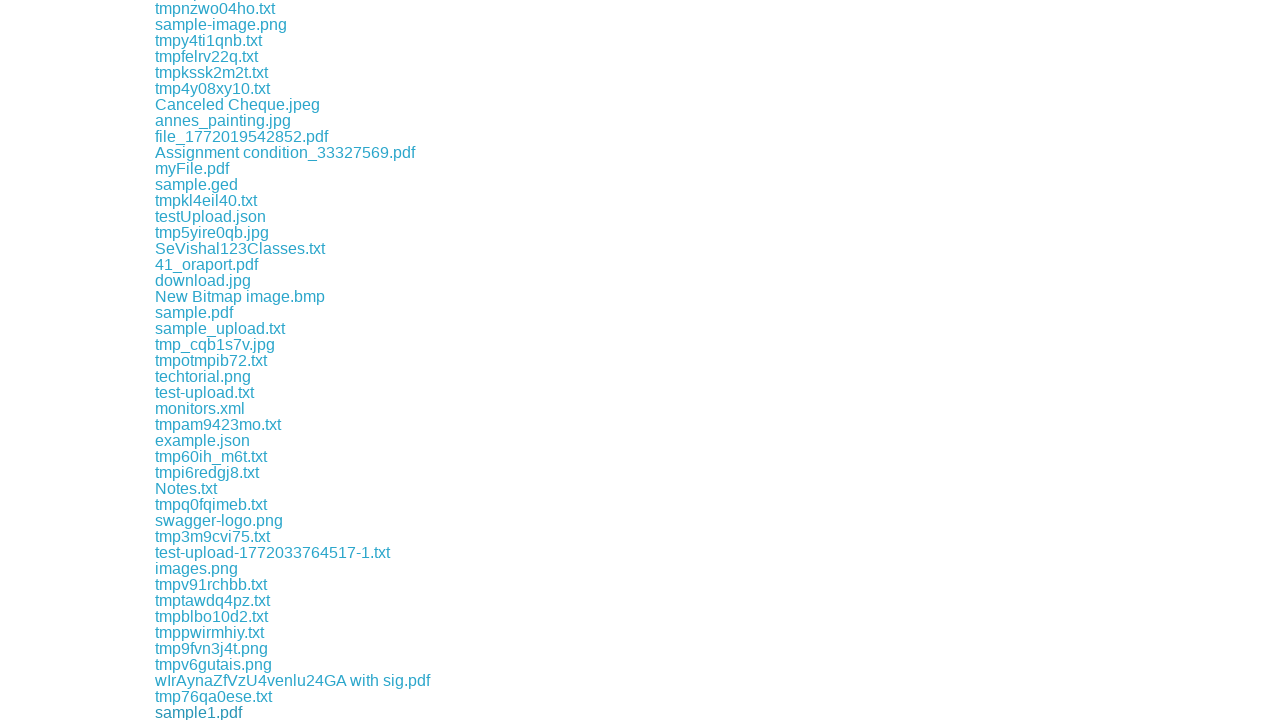

File download completed
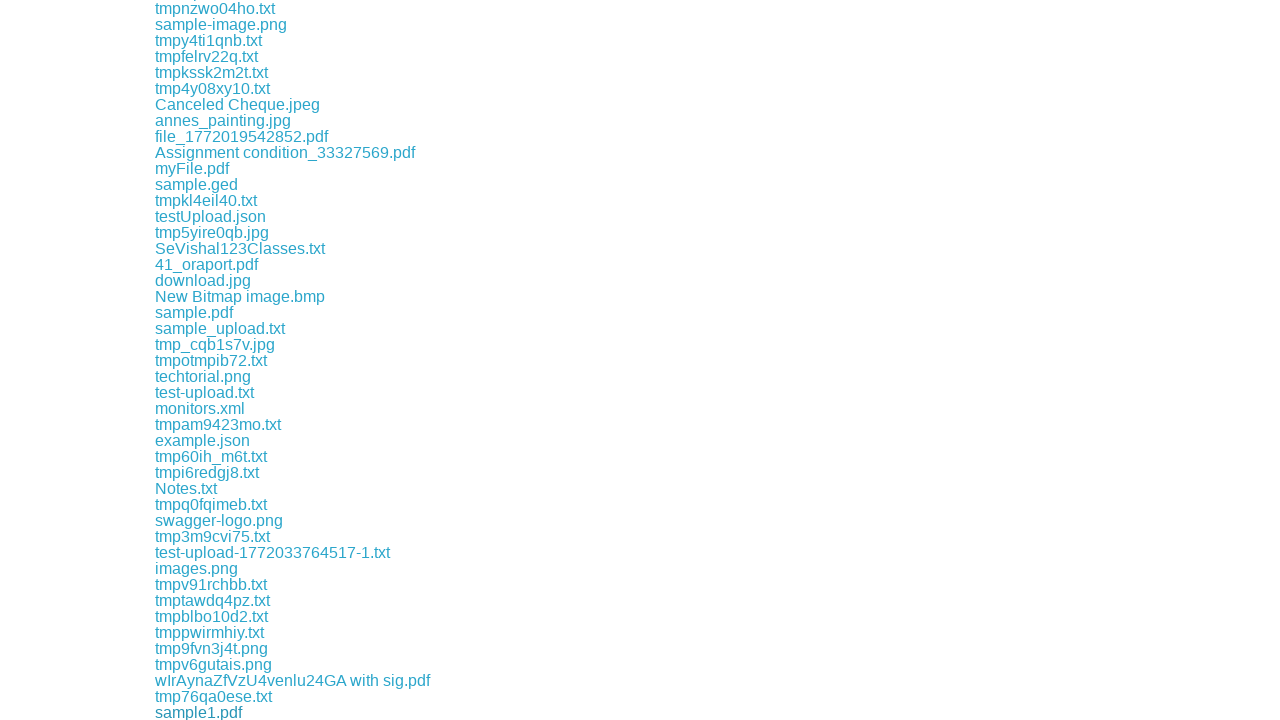

Clicked a download link and initiated file download at (216, 712) on xpath=//a[contains(@href,'download')] >> nth=242
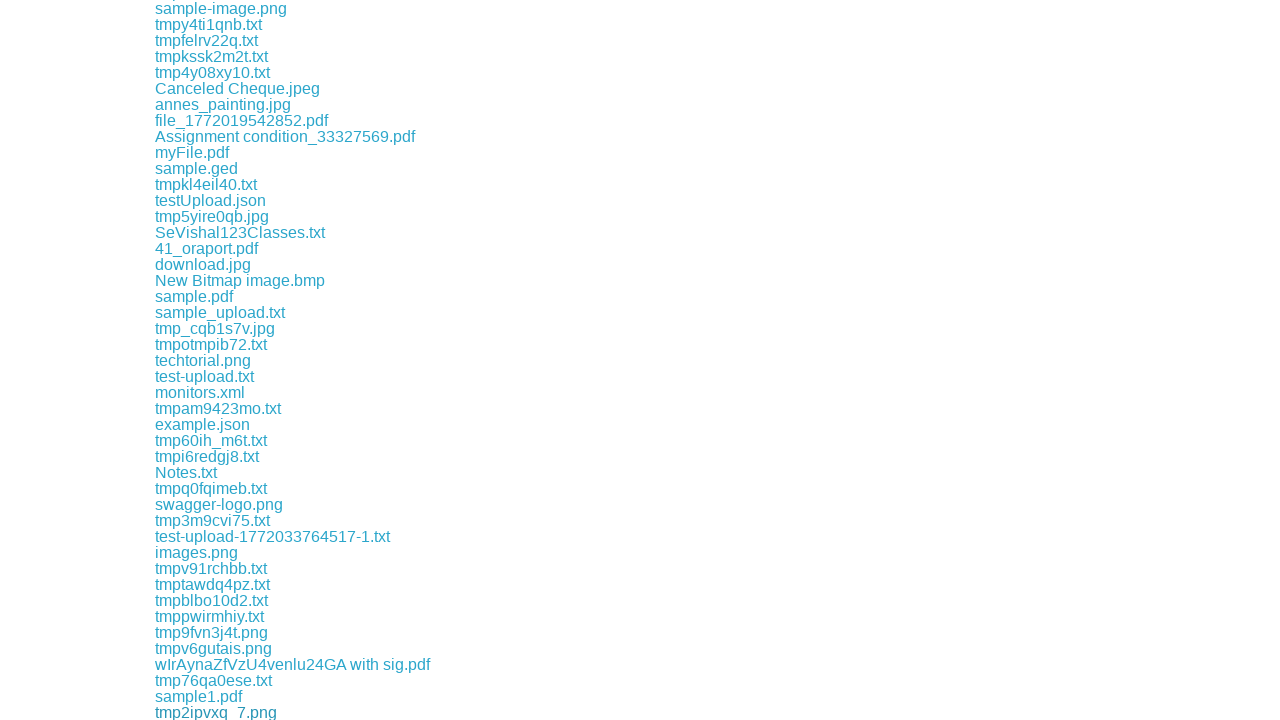

File download completed
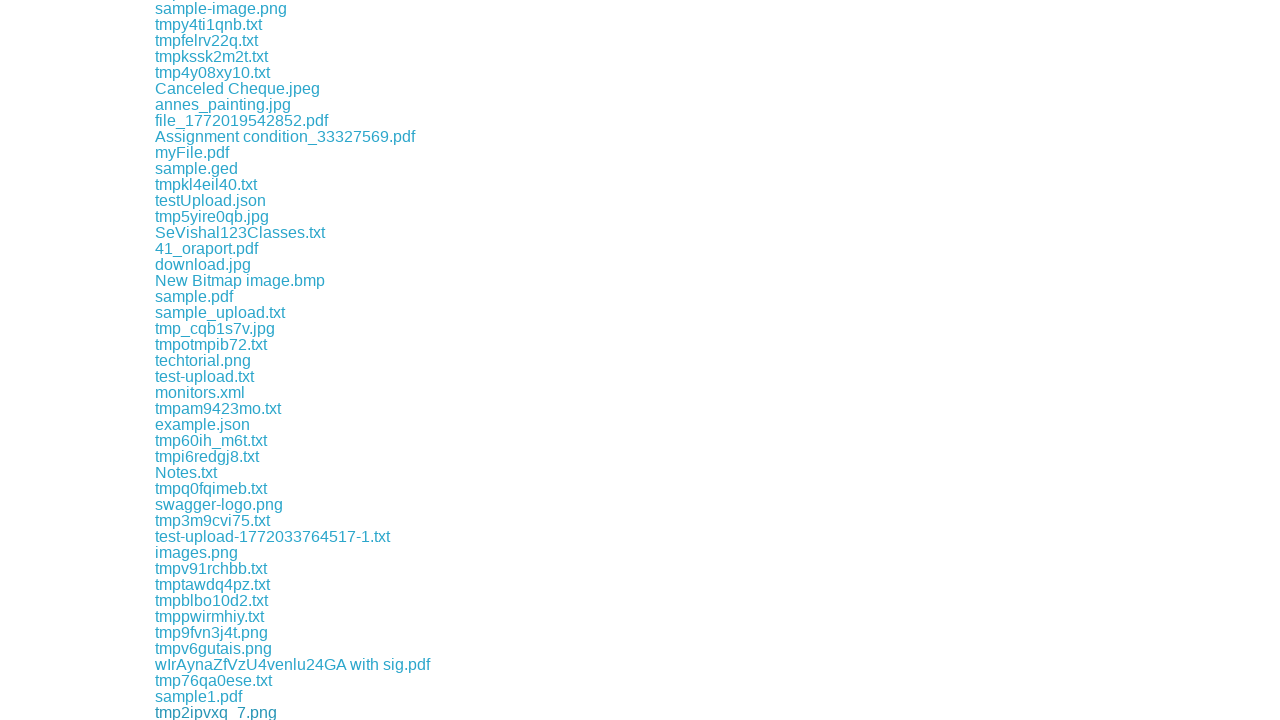

Clicked a download link and initiated file download at (300, 712) on xpath=//a[contains(@href,'download')] >> nth=243
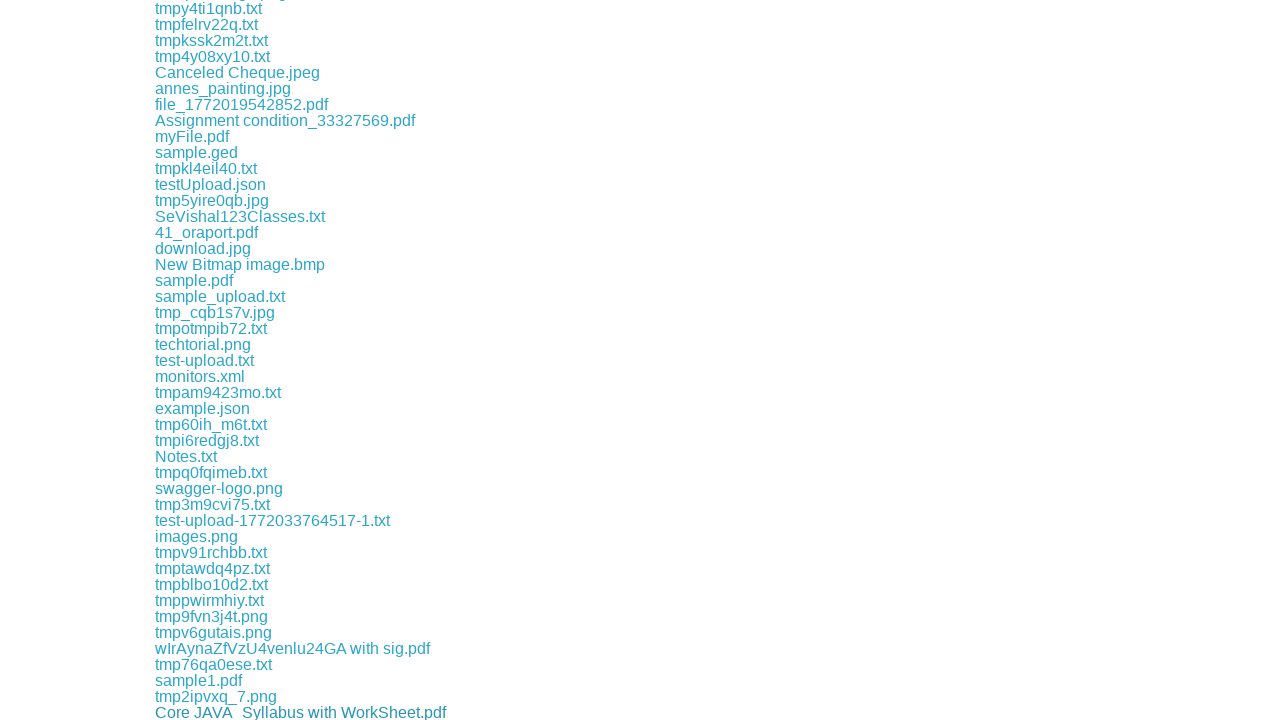

File download completed
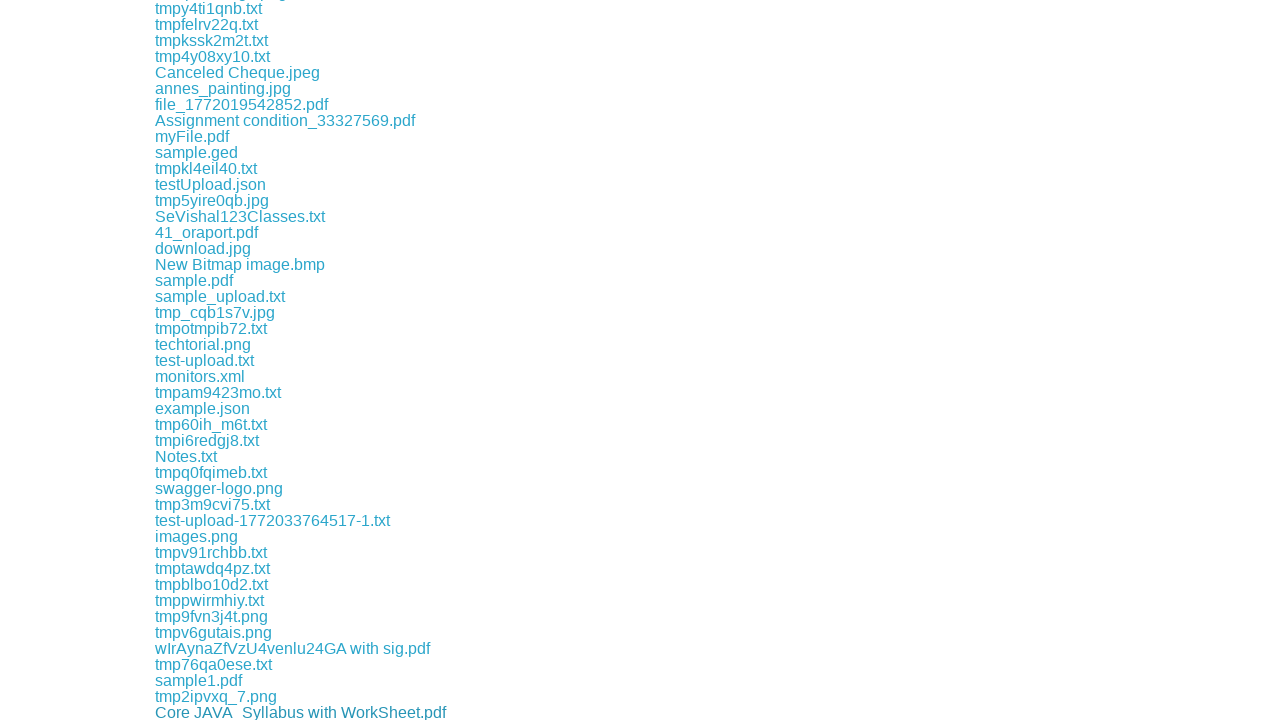

Clicked a download link and initiated file download at (211, 712) on xpath=//a[contains(@href,'download')] >> nth=244
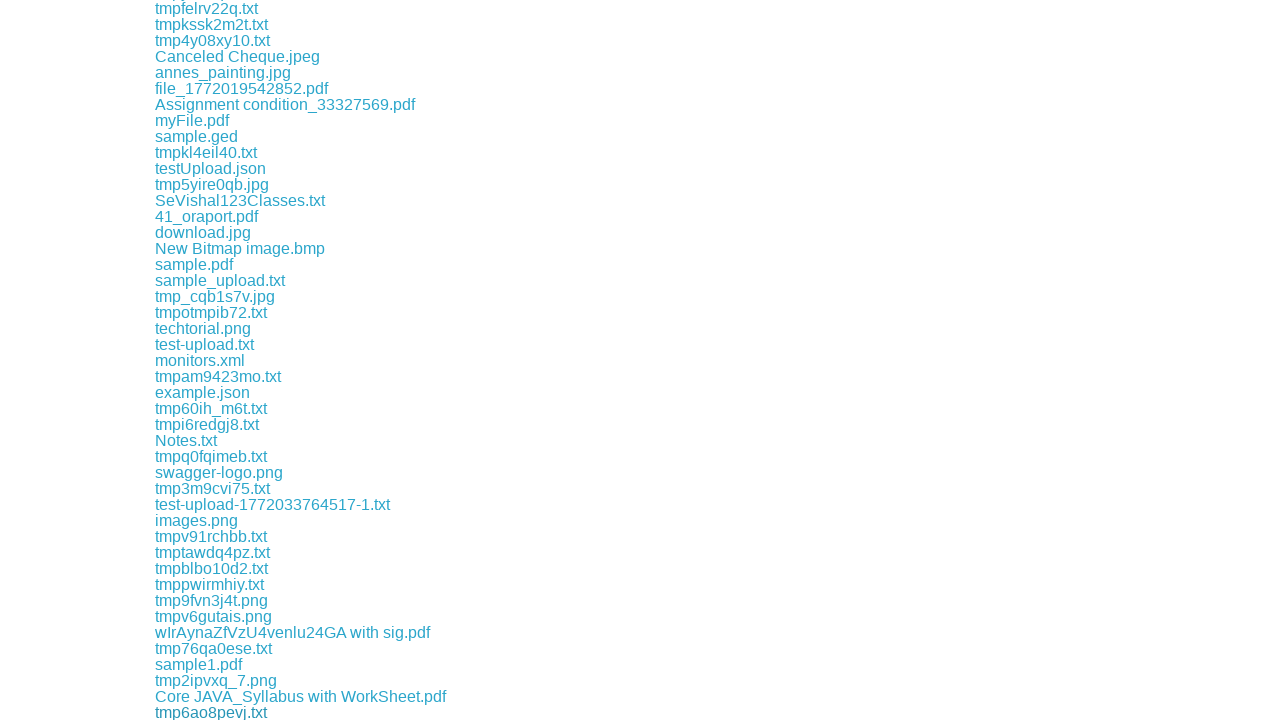

File download completed
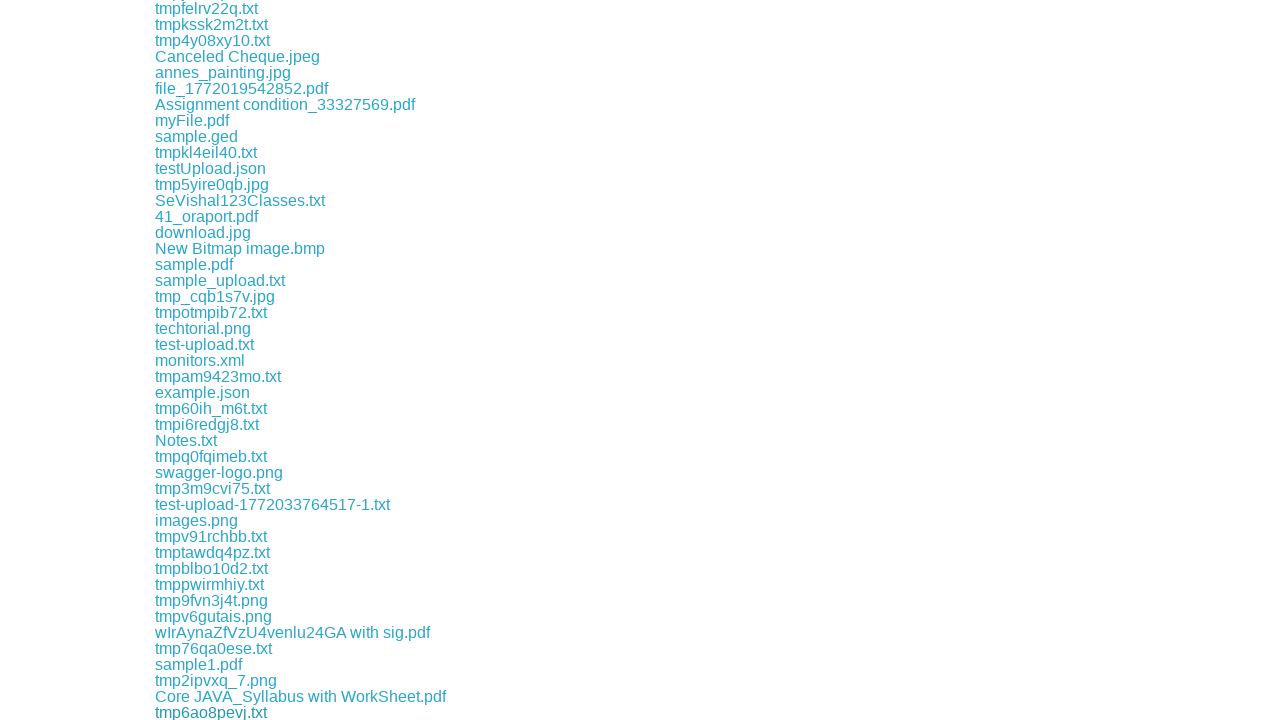

Clicked a download link and initiated file download at (209, 712) on xpath=//a[contains(@href,'download')] >> nth=245
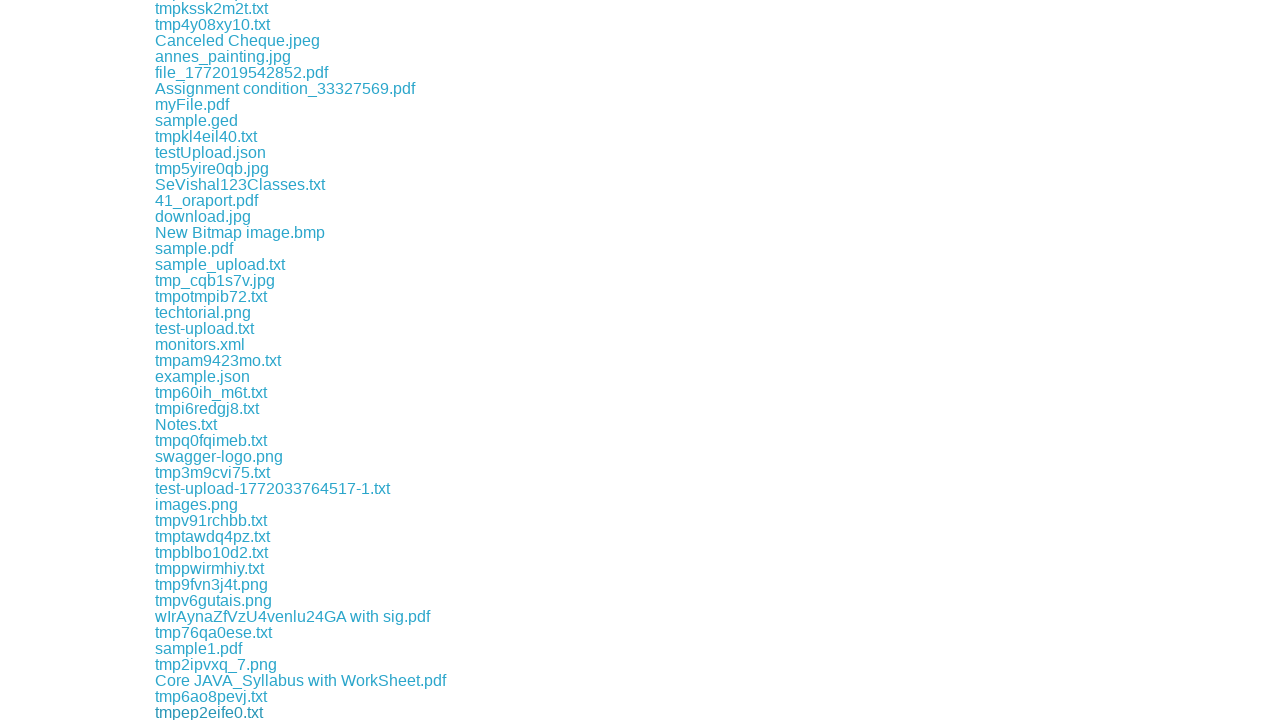

File download completed
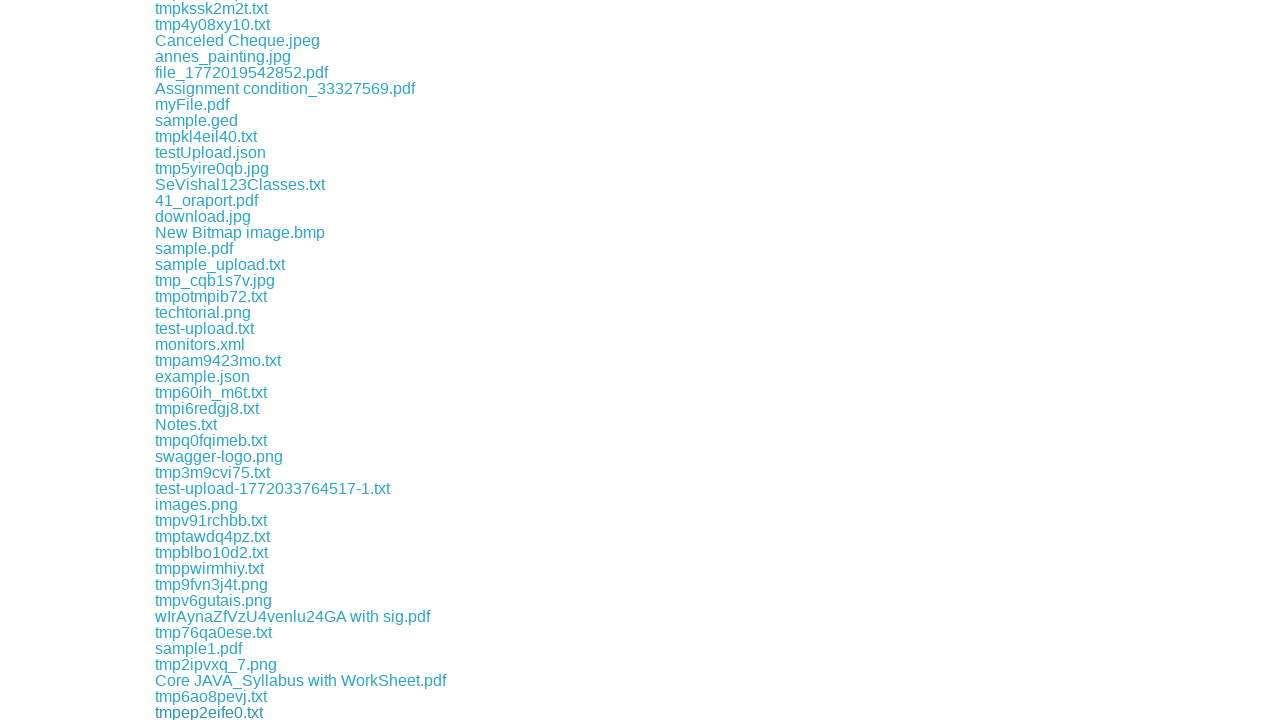

Clicked a download link and initiated file download at (242, 712) on xpath=//a[contains(@href,'download')] >> nth=246
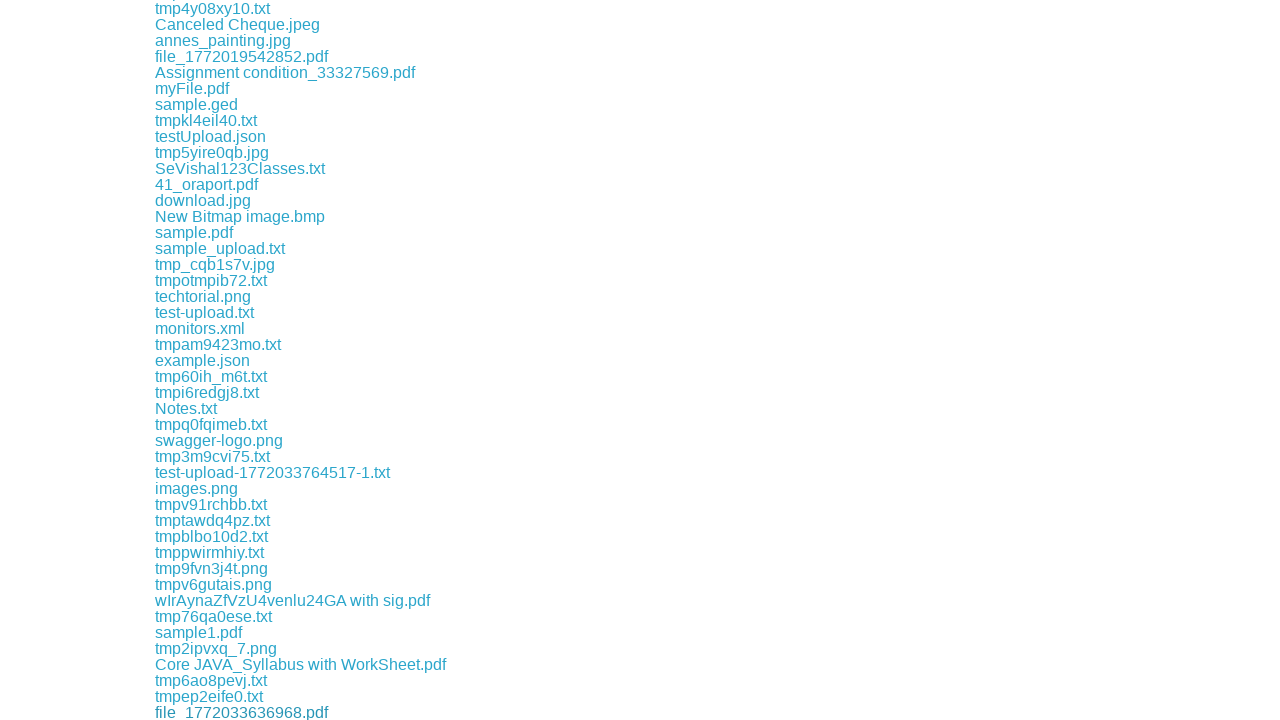

File download completed
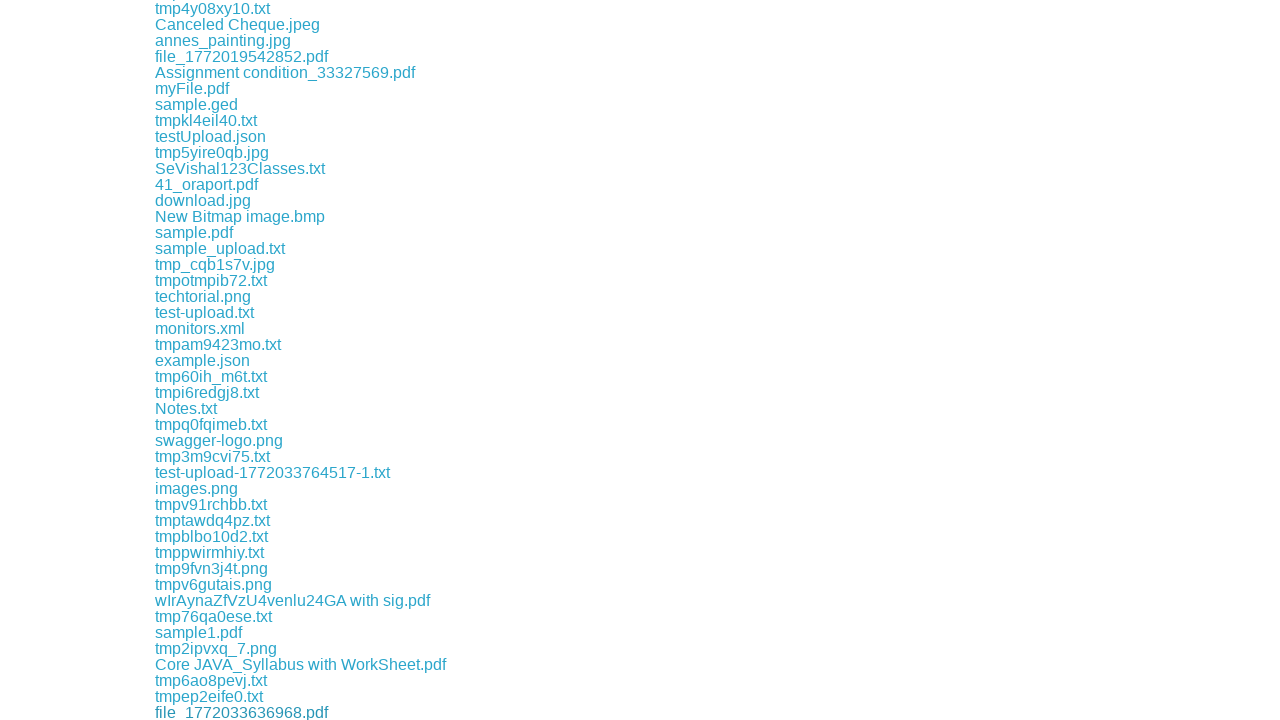

Clicked a download link and initiated file download at (213, 712) on xpath=//a[contains(@href,'download')] >> nth=247
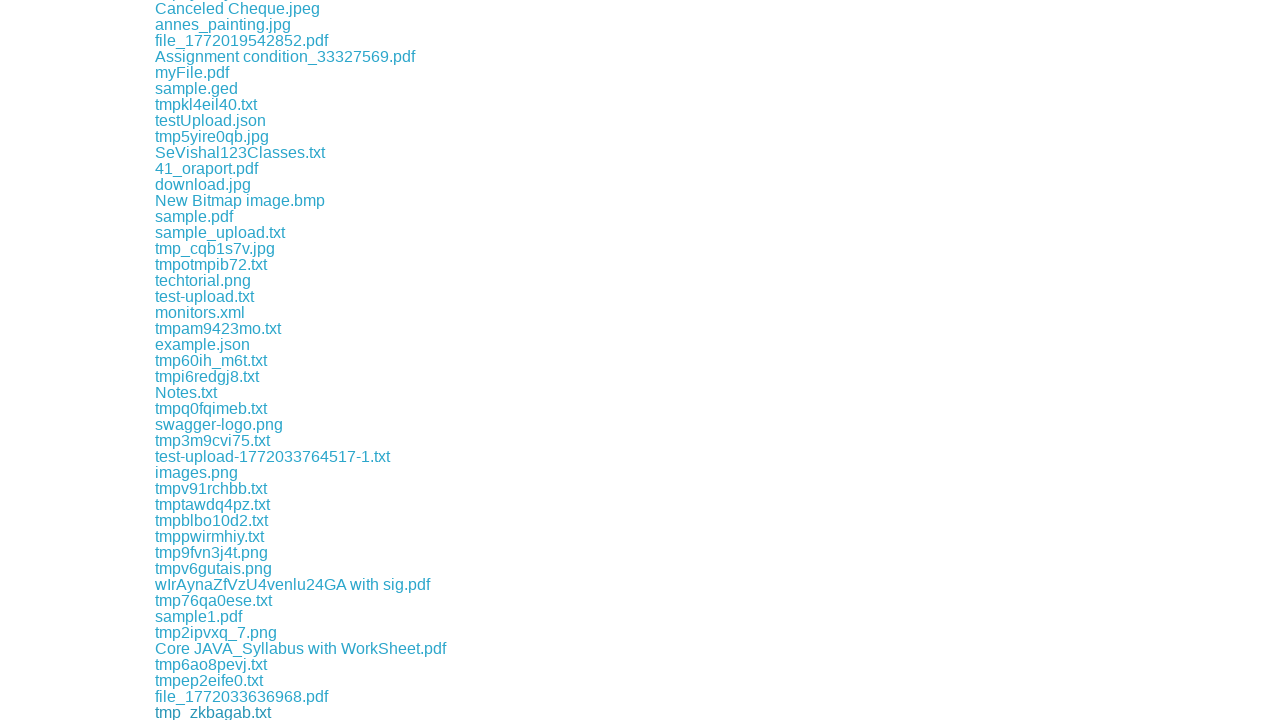

File download completed
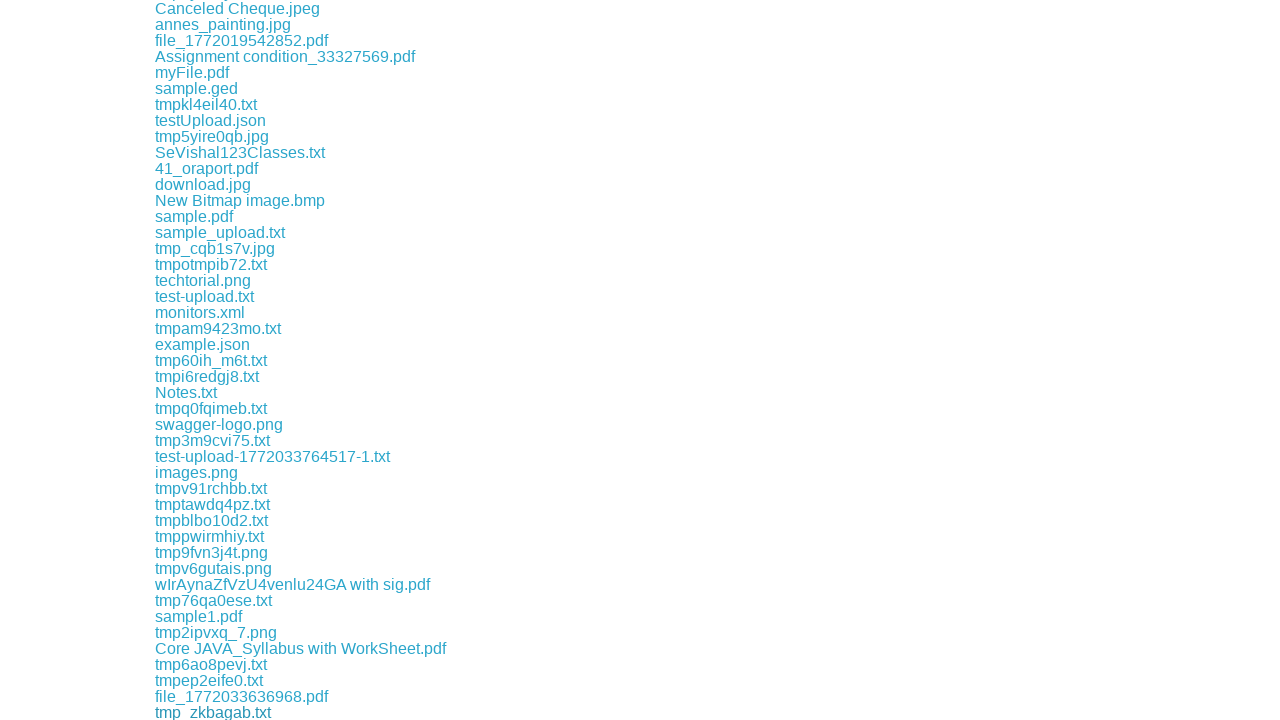

Clicked a download link and initiated file download at (208, 712) on xpath=//a[contains(@href,'download')] >> nth=248
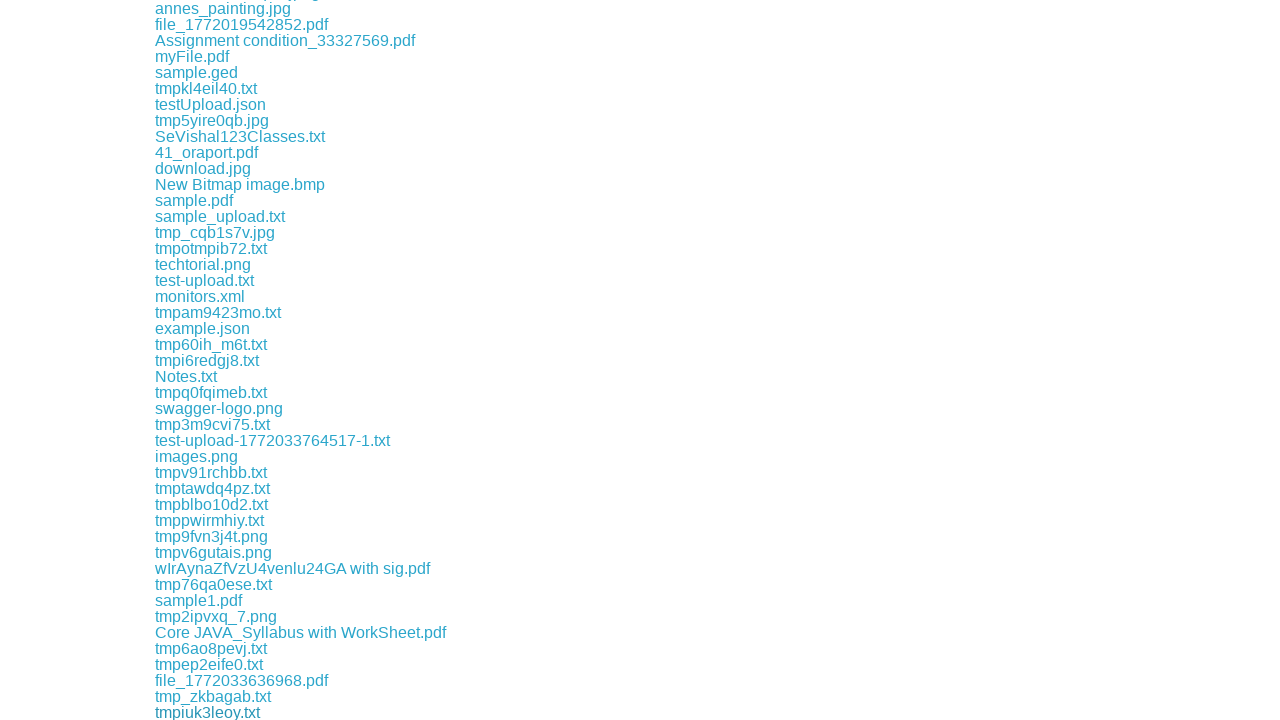

File download completed
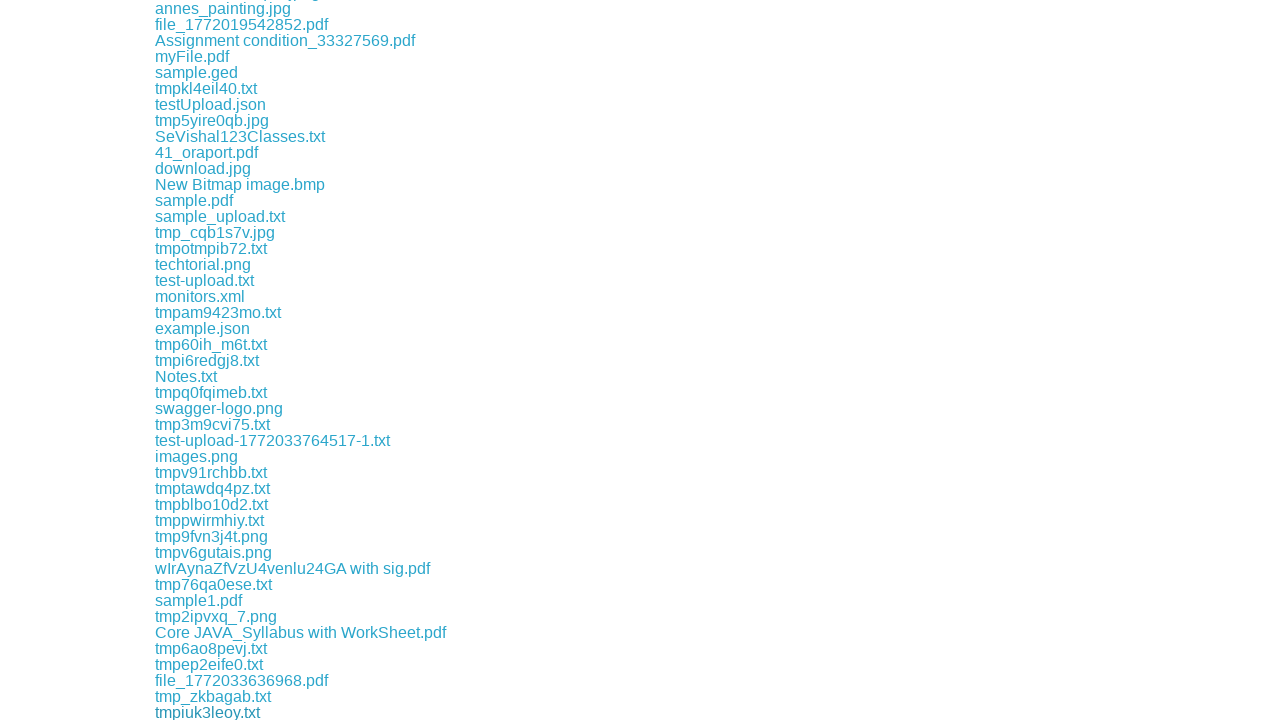

Clicked a download link and initiated file download at (214, 712) on xpath=//a[contains(@href,'download')] >> nth=249
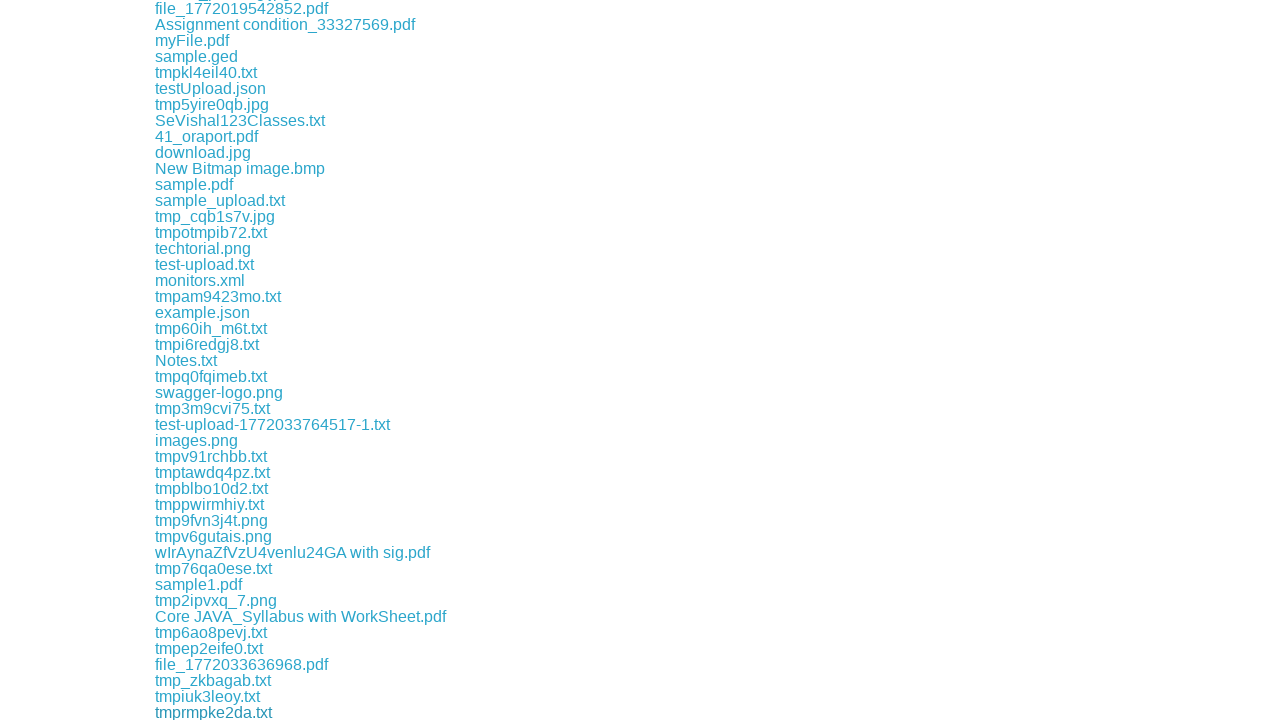

File download completed
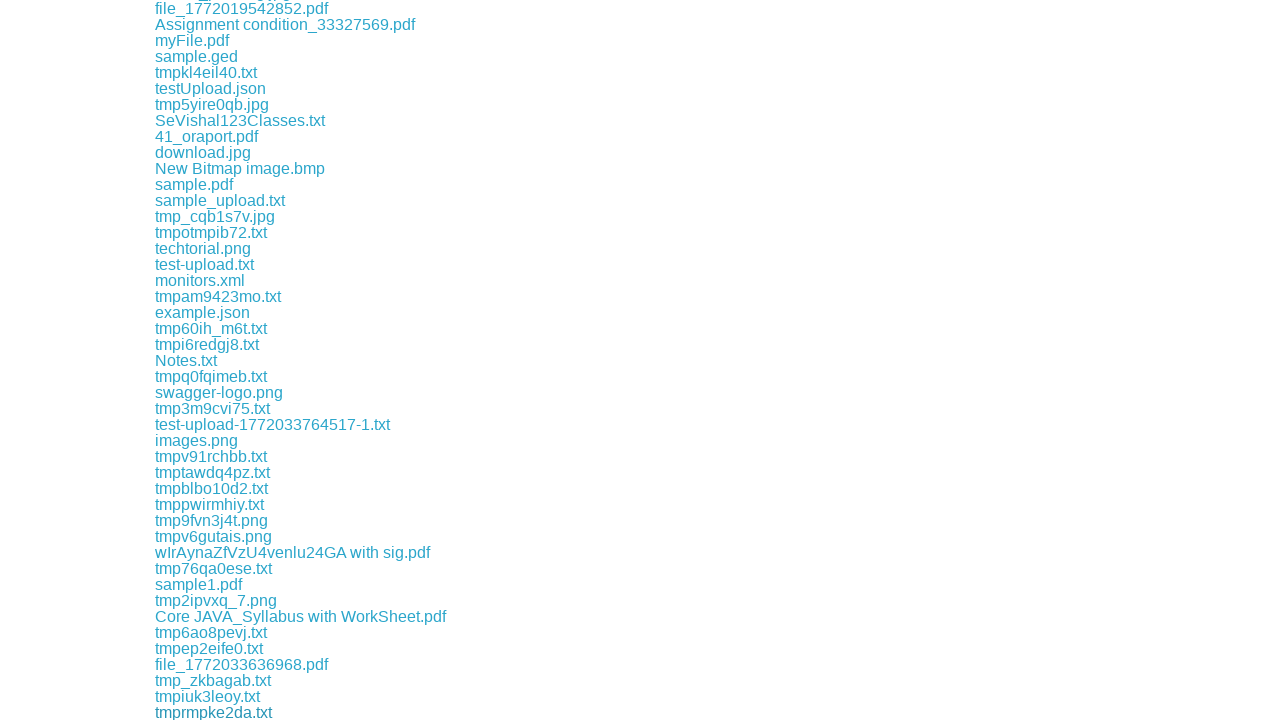

Clicked a download link and initiated file download at (212, 712) on xpath=//a[contains(@href,'download')] >> nth=250
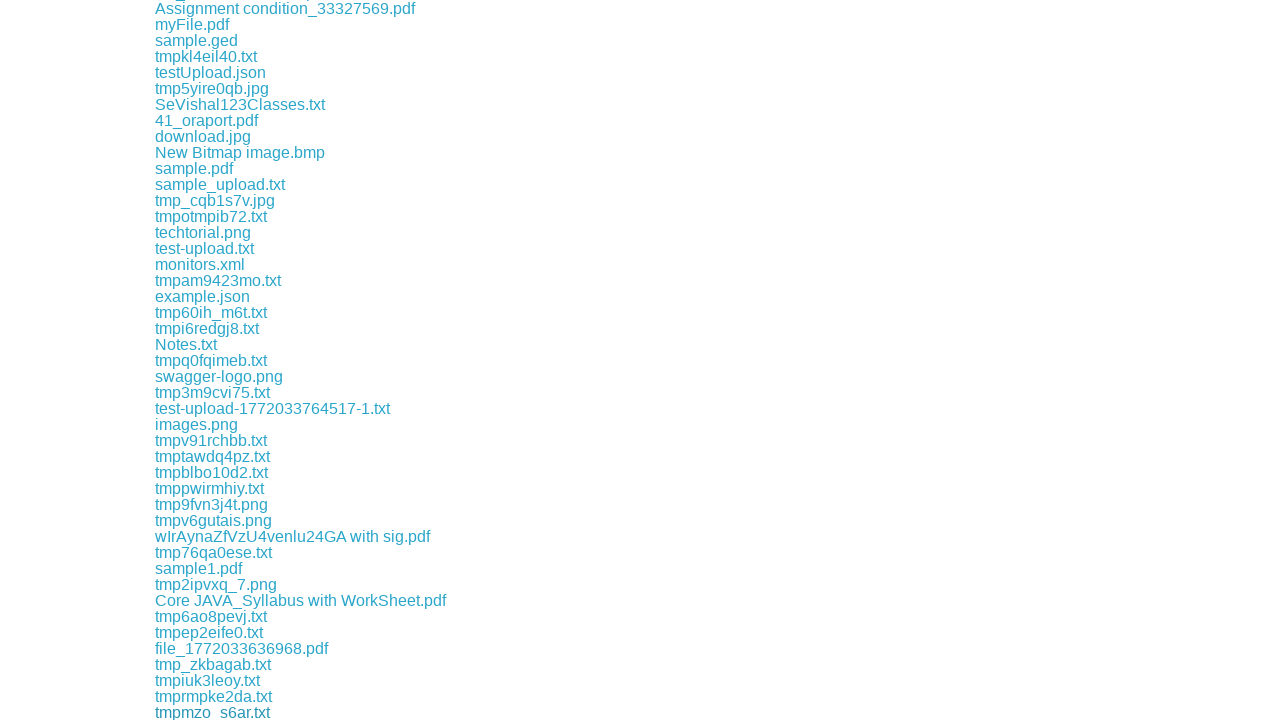

File download completed
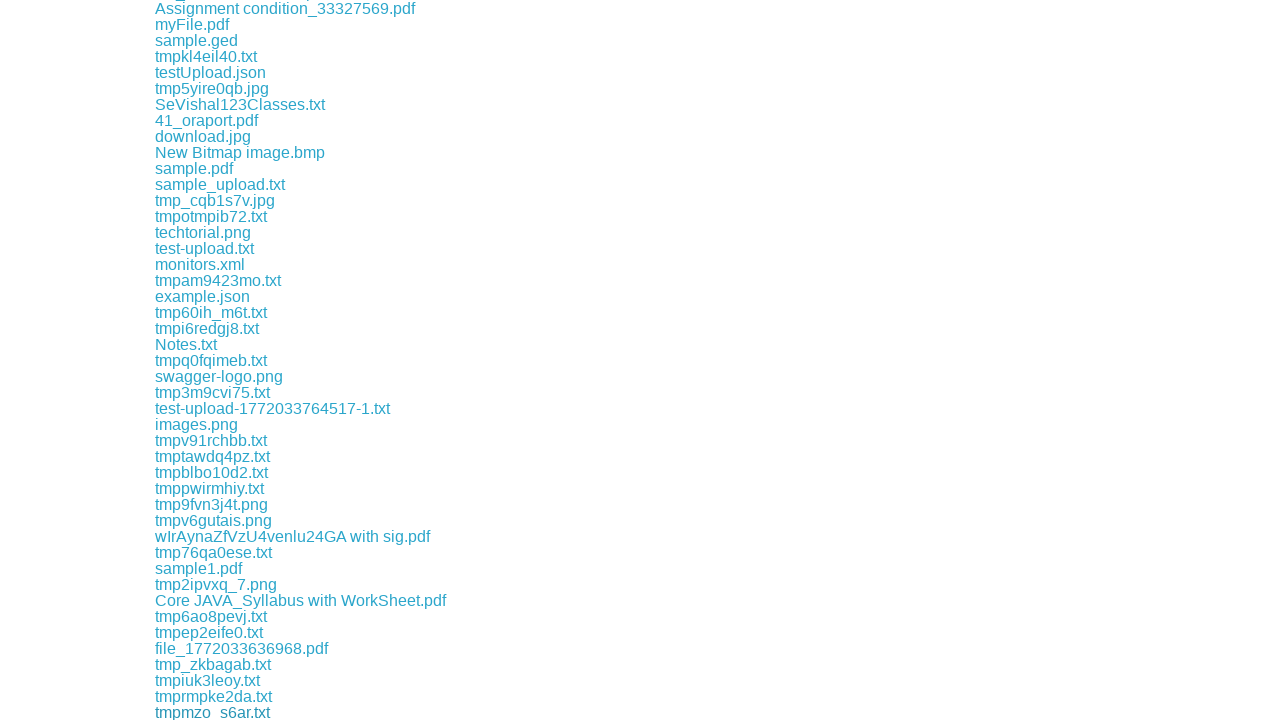

Clicked a download link and initiated file download at (208, 712) on xpath=//a[contains(@href,'download')] >> nth=251
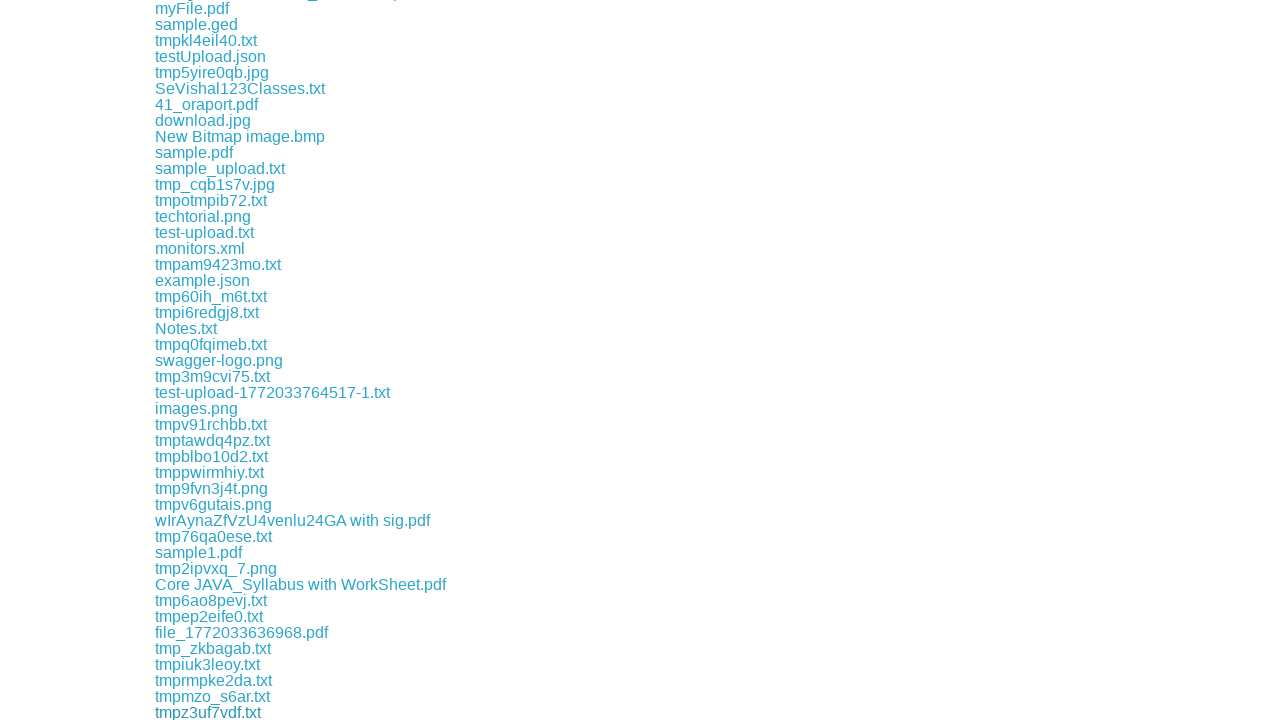

File download completed
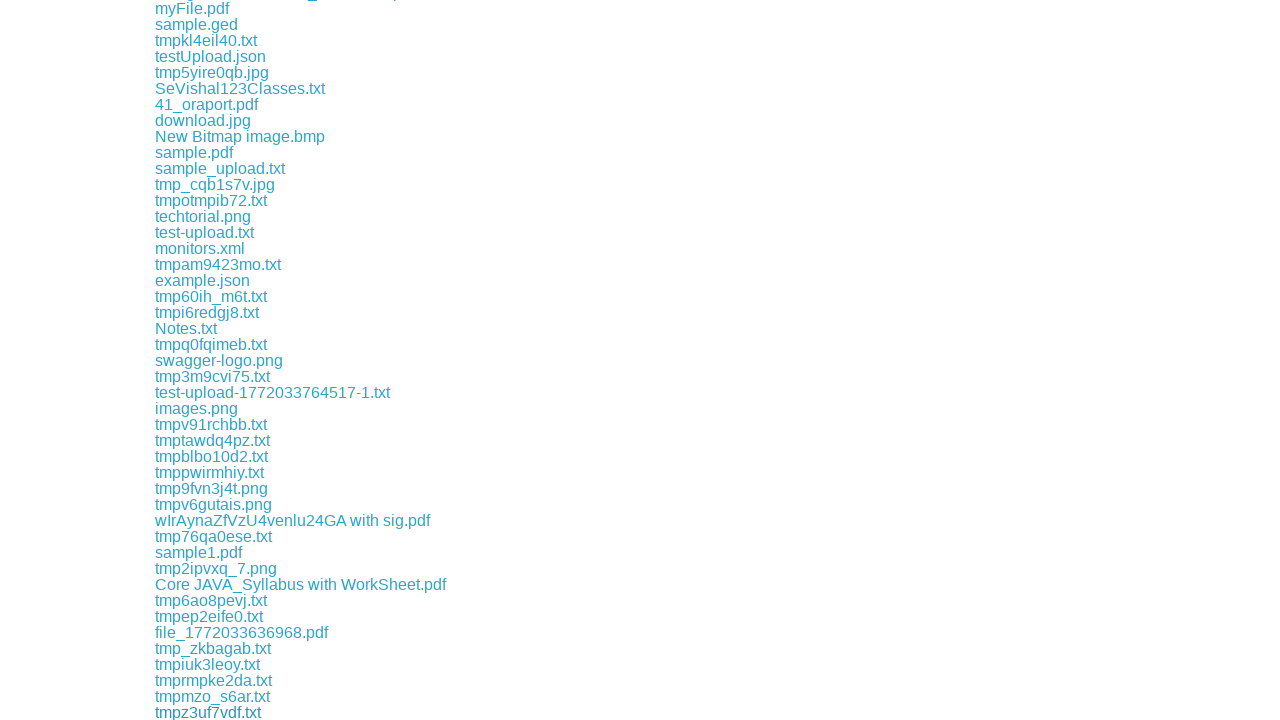

Clicked a download link and initiated file download at (183, 712) on xpath=//a[contains(@href,'download')] >> nth=252
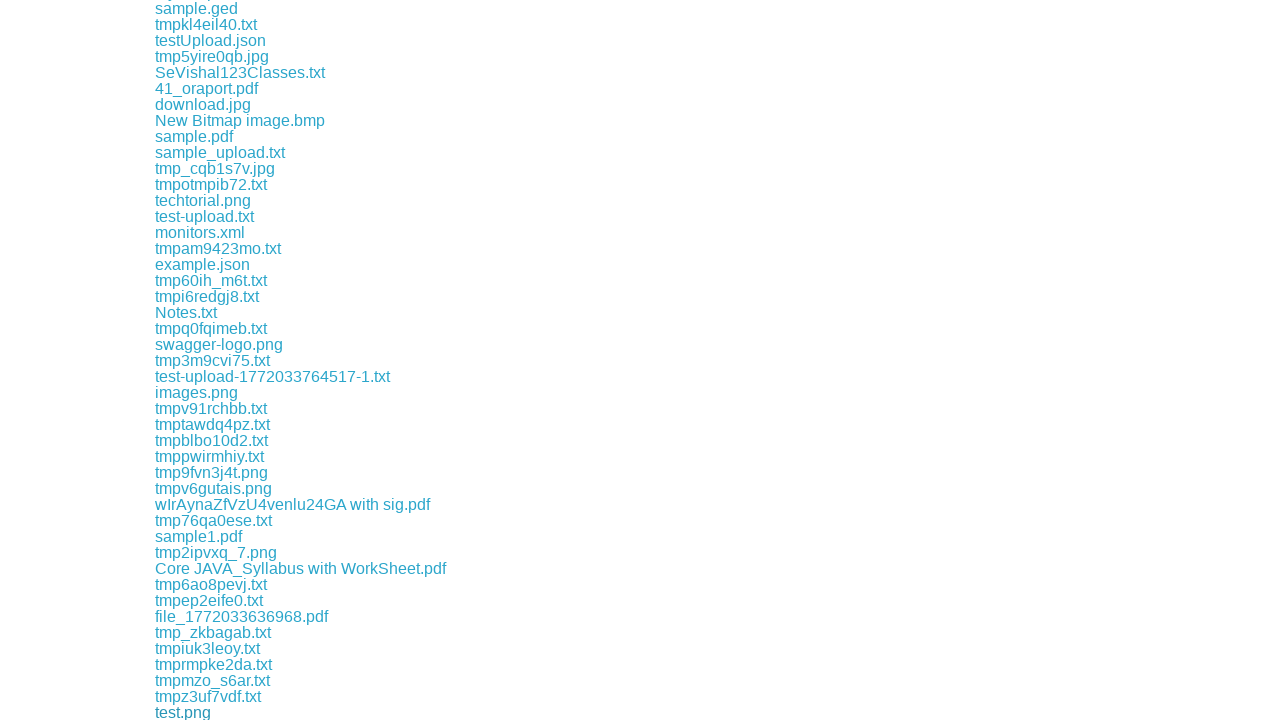

File download completed
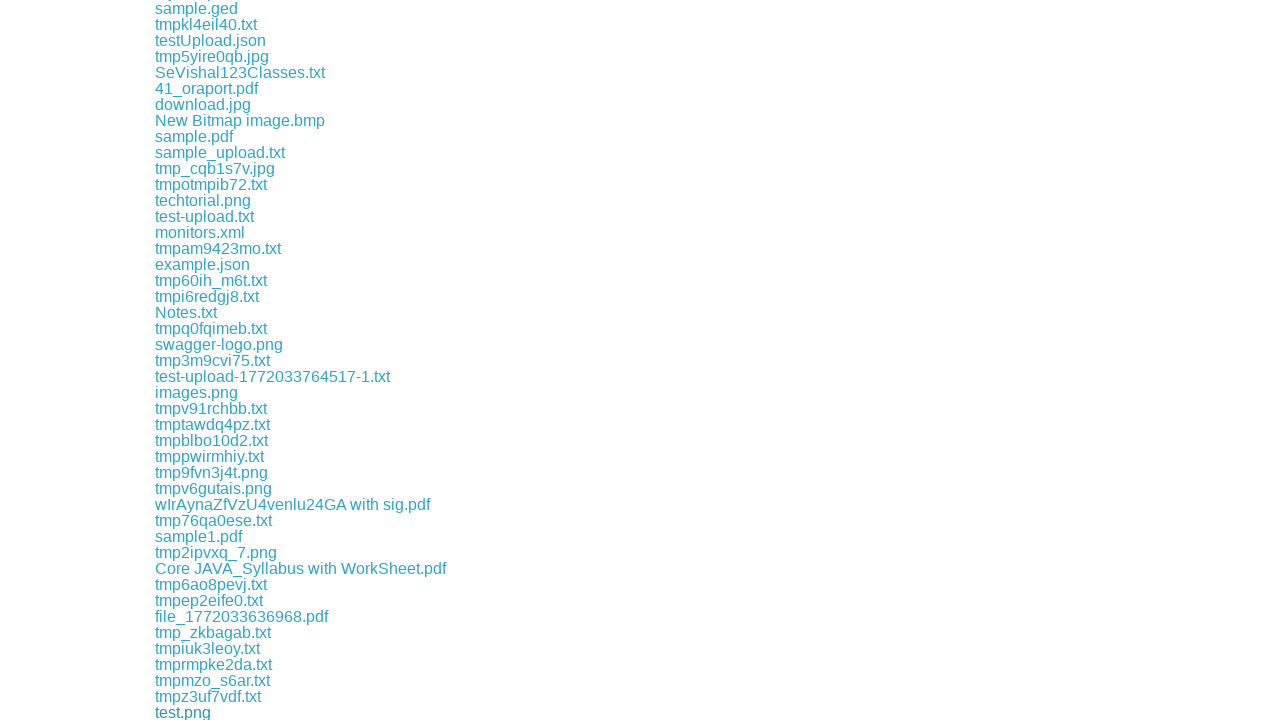

Clicked a download link and initiated file download at (312, 712) on xpath=//a[contains(@href,'download')] >> nth=253
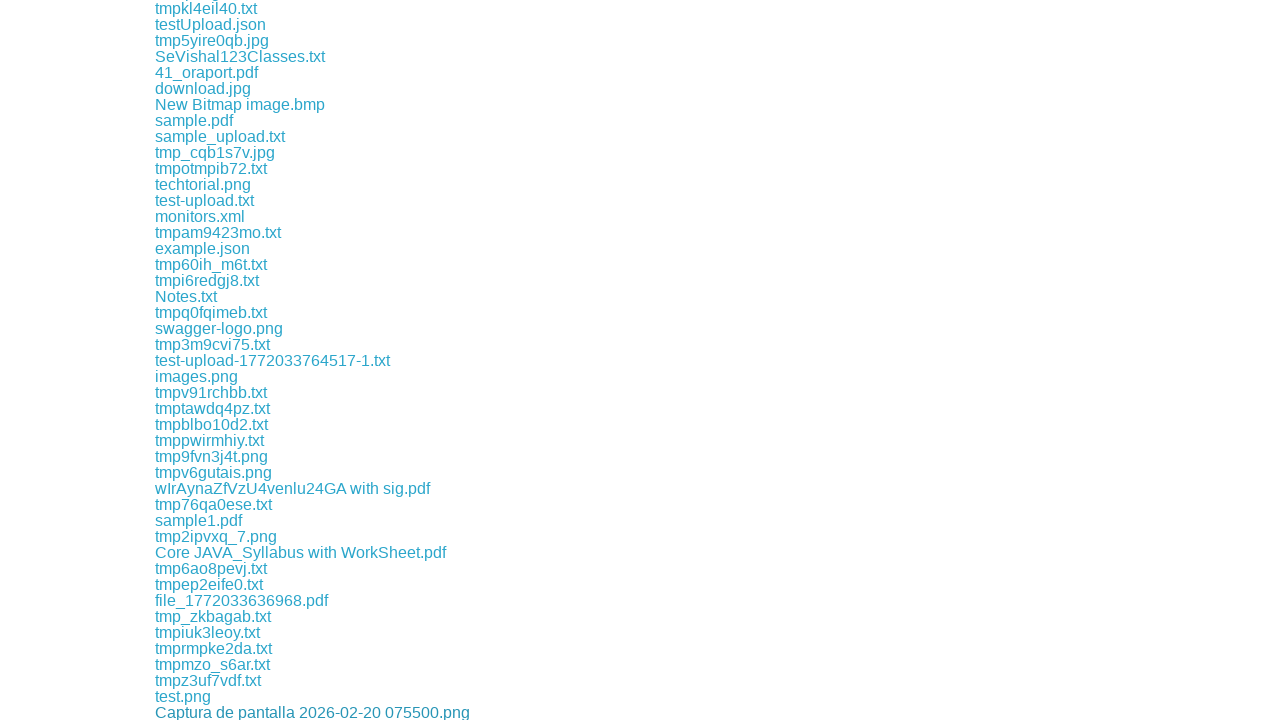

File download completed
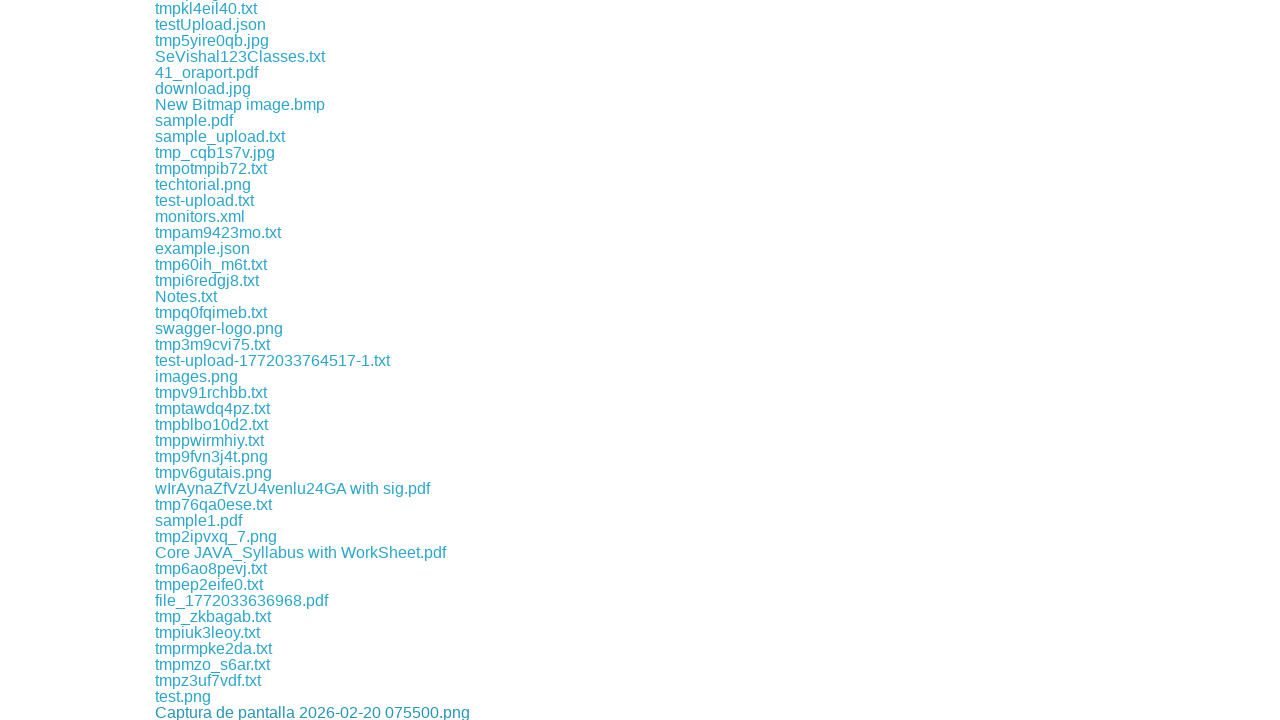

Clicked a download link and initiated file download at (209, 712) on xpath=//a[contains(@href,'download')] >> nth=254
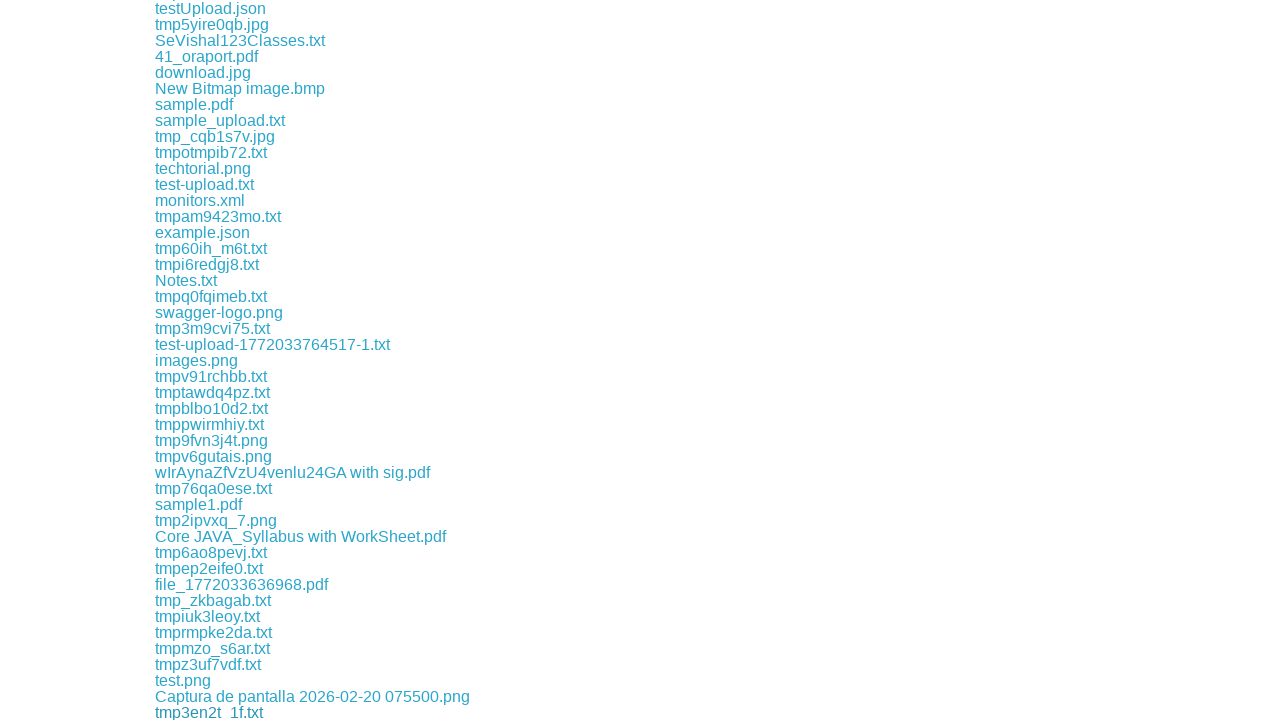

File download completed
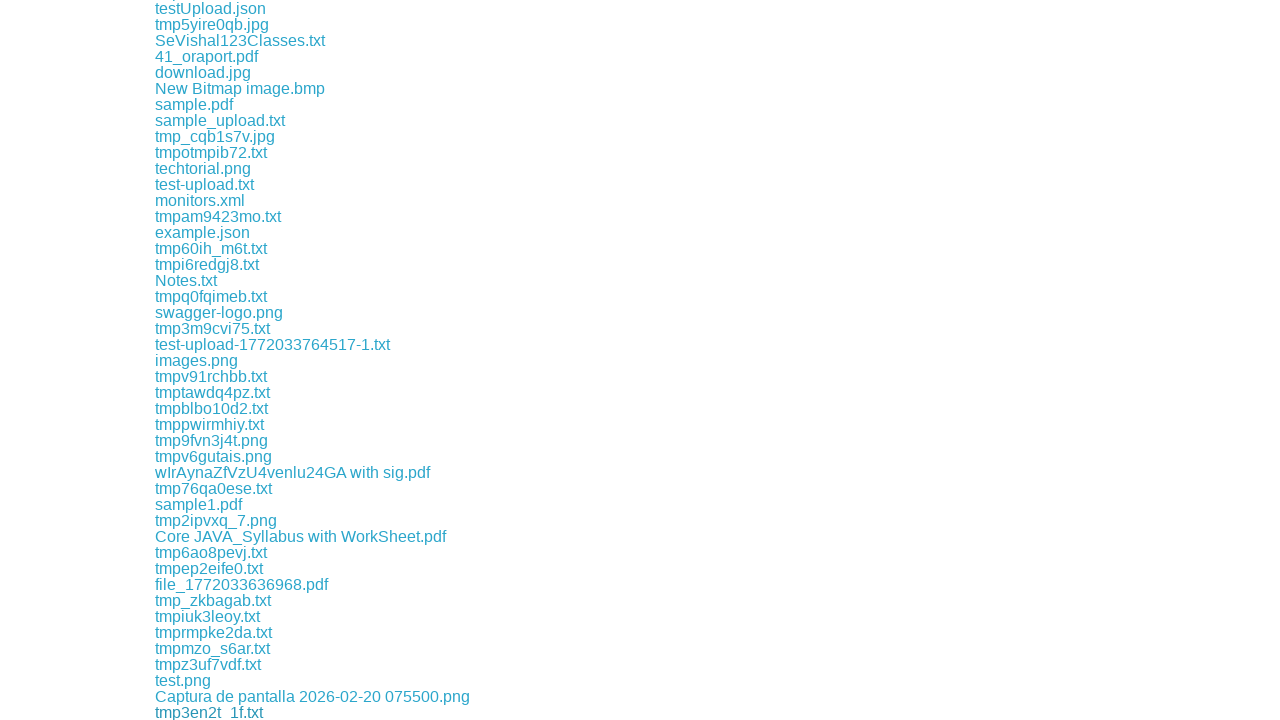

Clicked a download link and initiated file download at (296, 712) on xpath=//a[contains(@href,'download')] >> nth=255
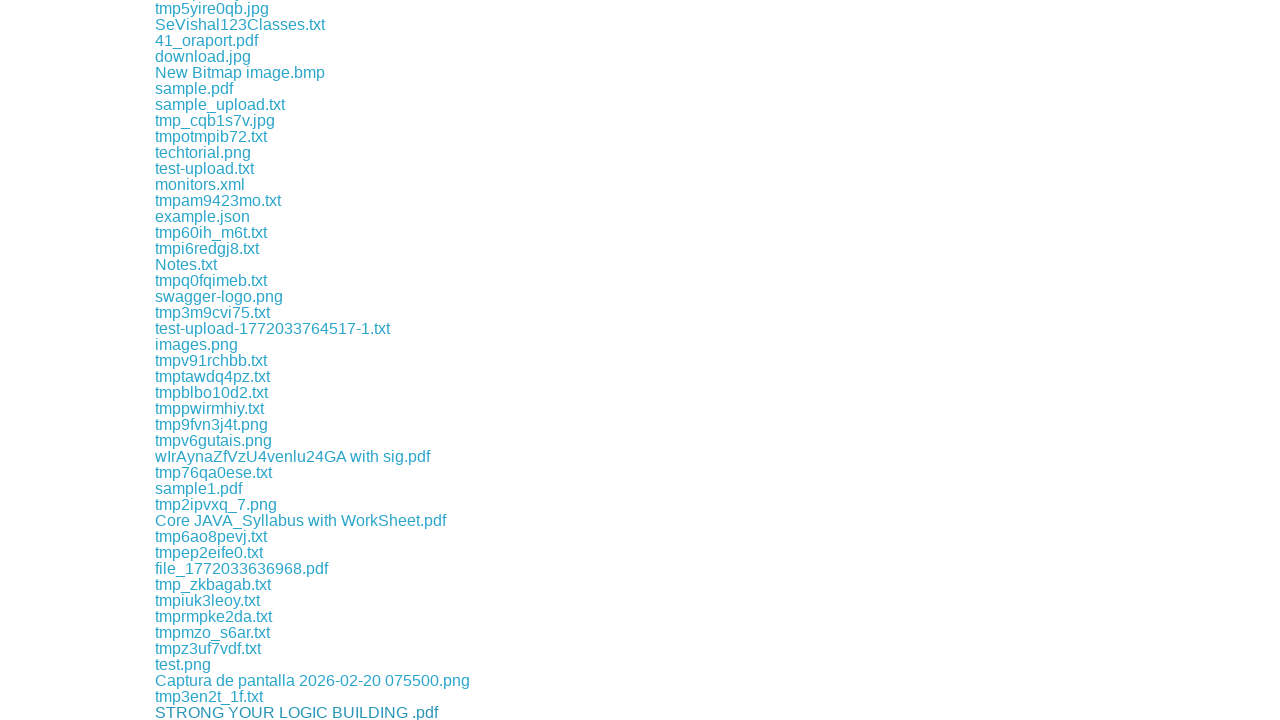

File download completed
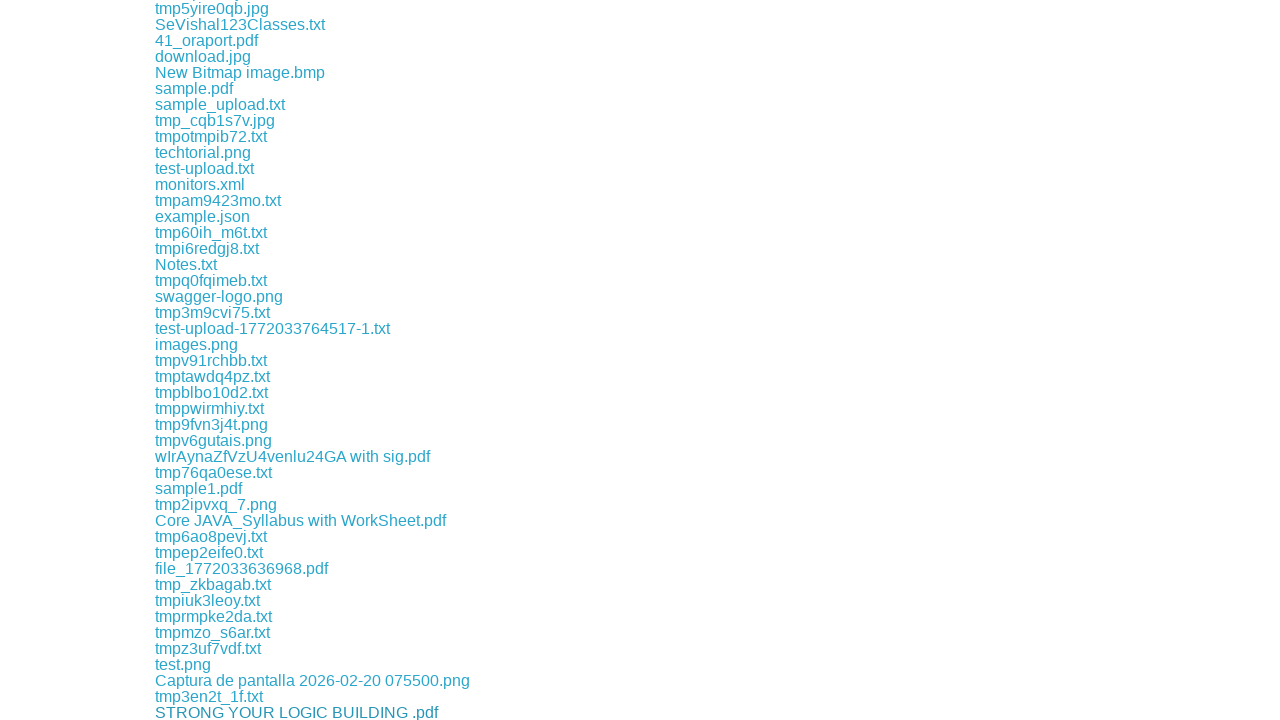

Clicked a download link and initiated file download at (210, 712) on xpath=//a[contains(@href,'download')] >> nth=256
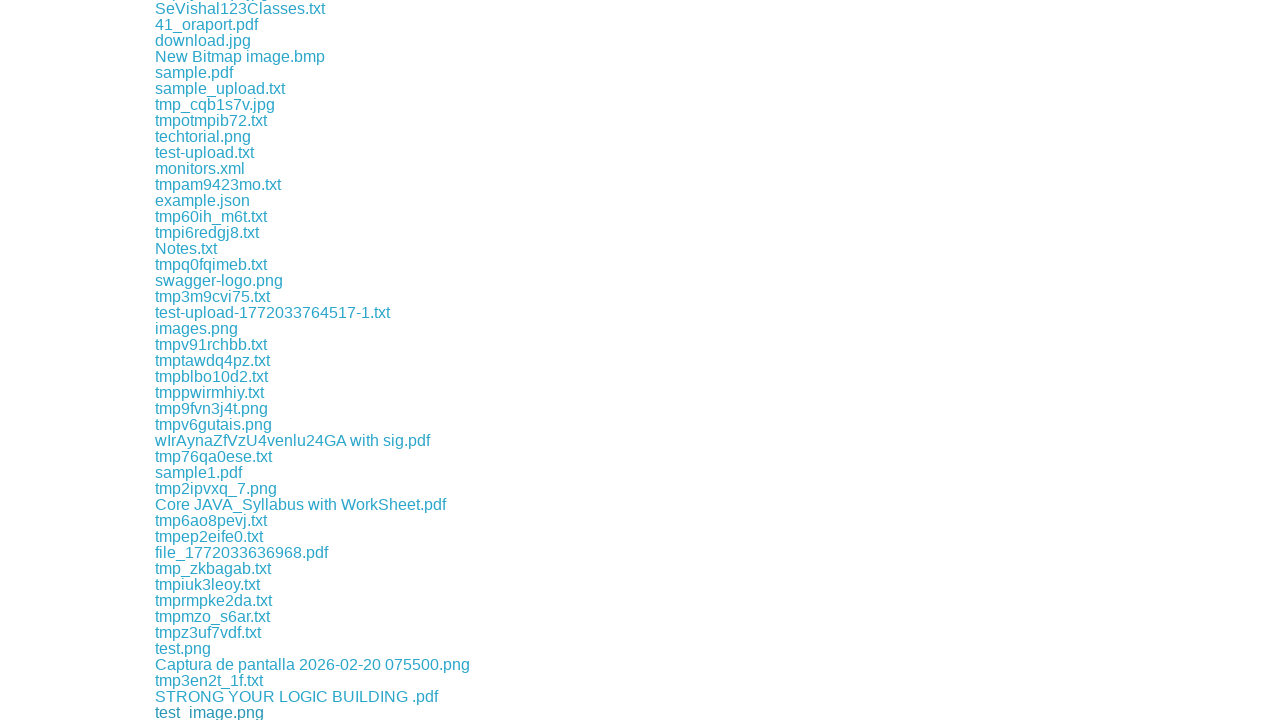

File download completed
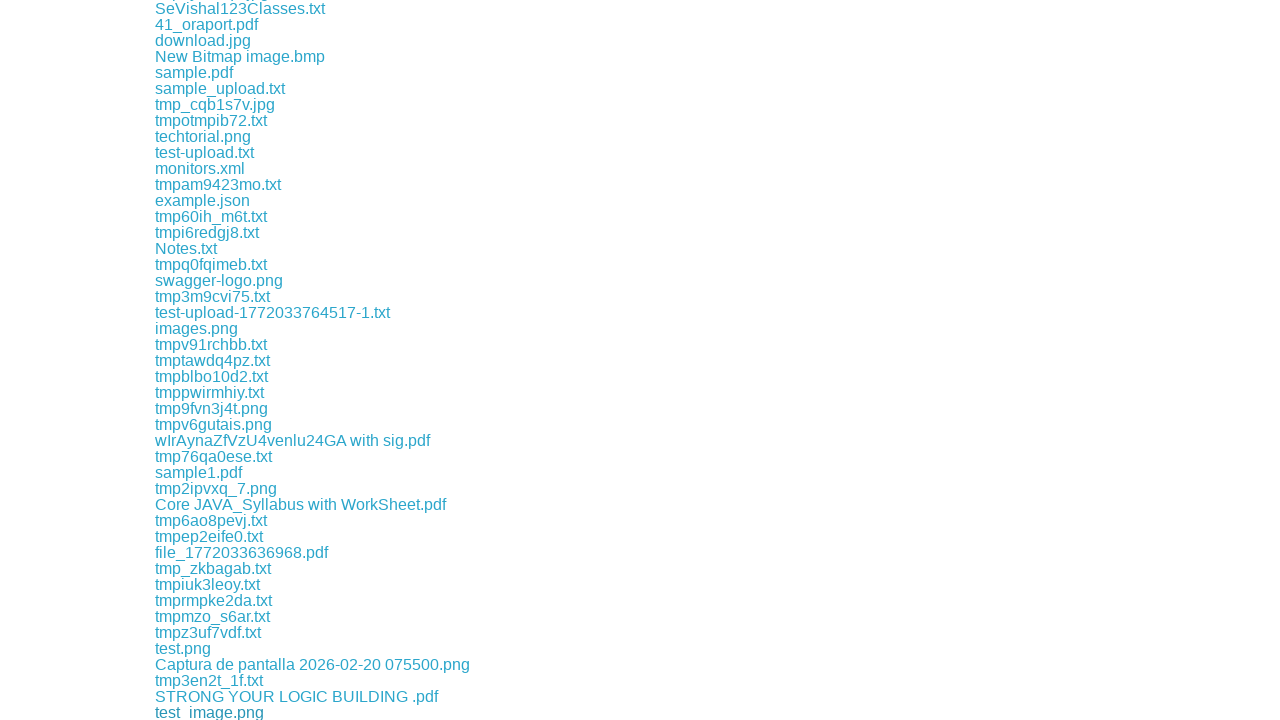

Clicked a download link and initiated file download at (246, 712) on xpath=//a[contains(@href,'download')] >> nth=257
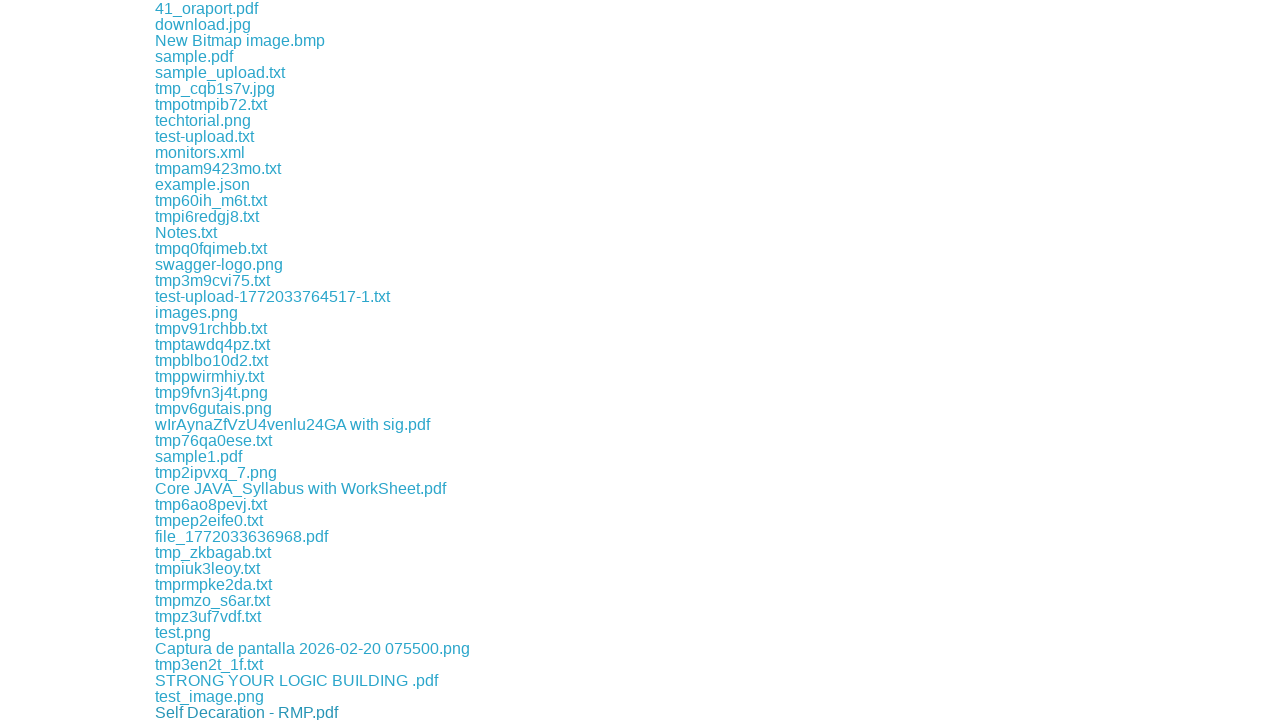

File download completed
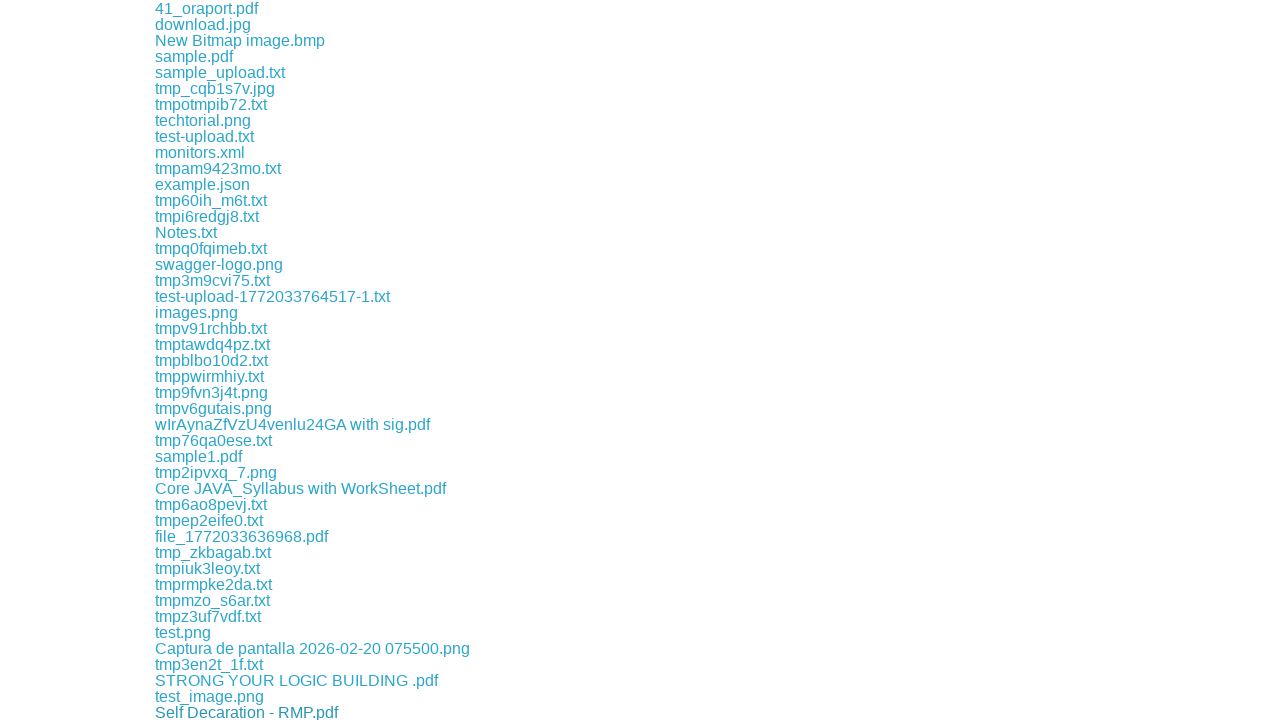

Clicked a download link and initiated file download at (242, 712) on xpath=//a[contains(@href,'download')] >> nth=258
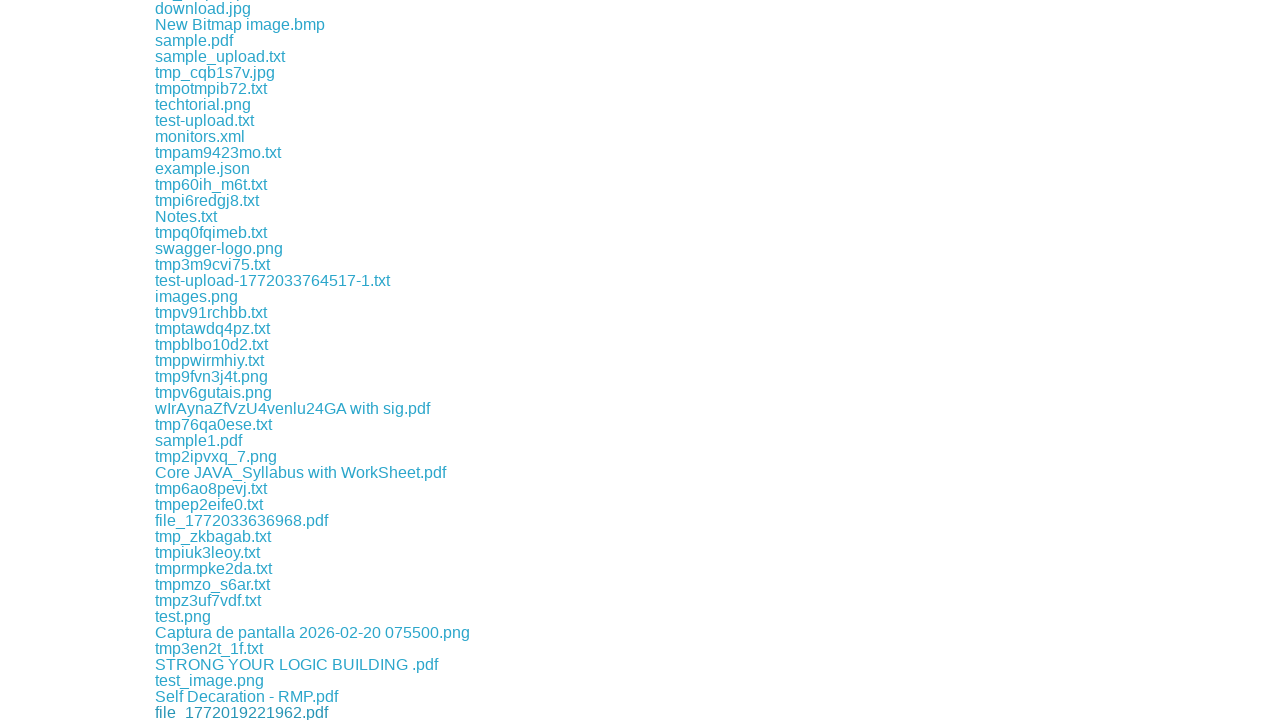

File download completed
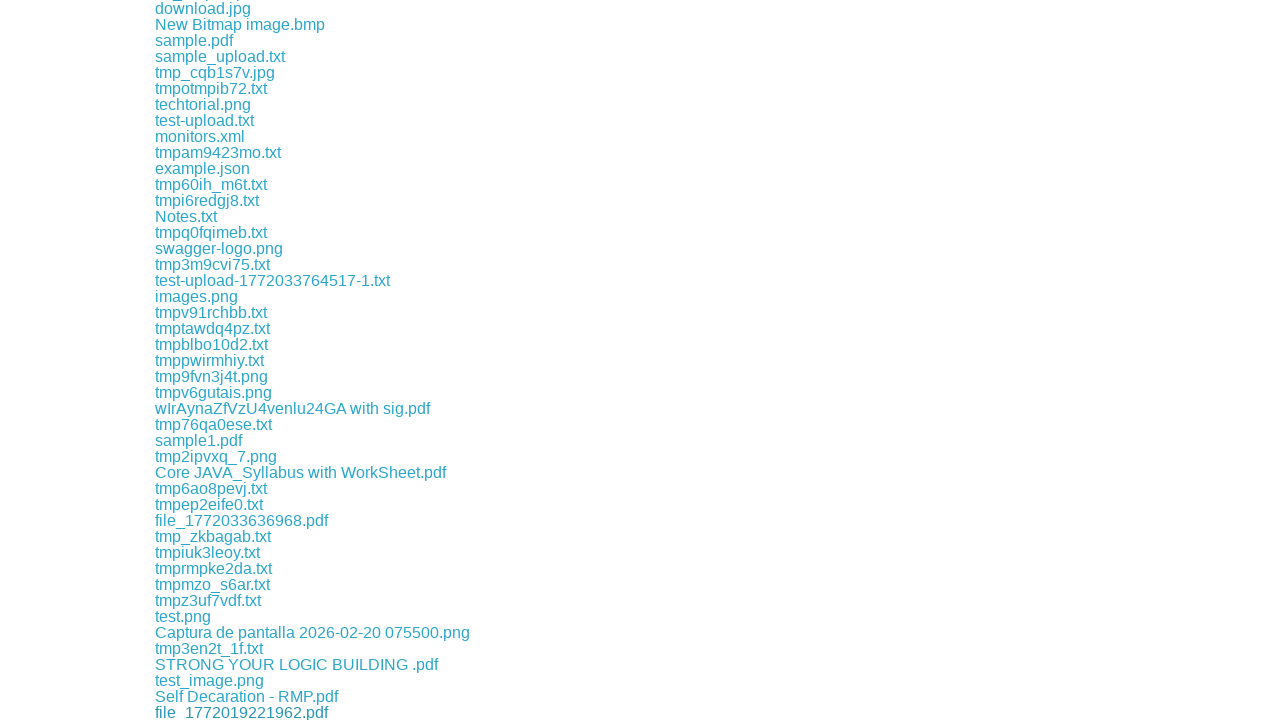

Clicked a download link and initiated file download at (206, 712) on xpath=//a[contains(@href,'download')] >> nth=259
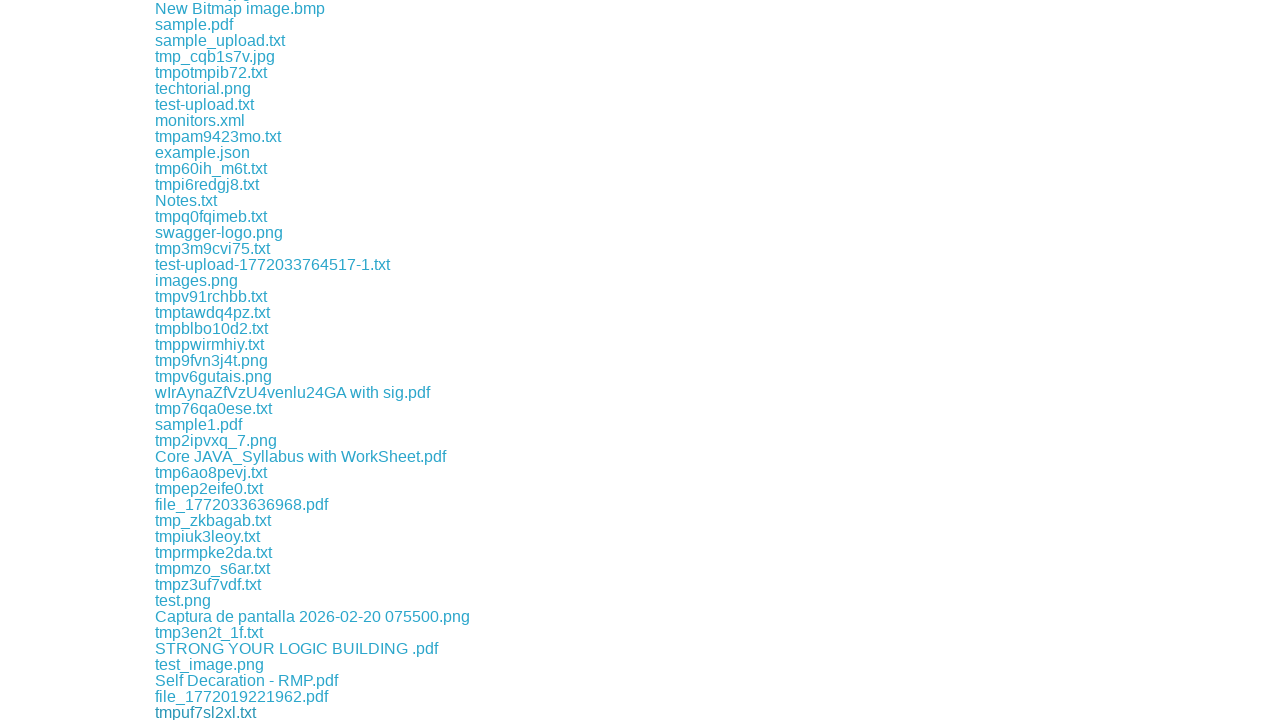

File download completed
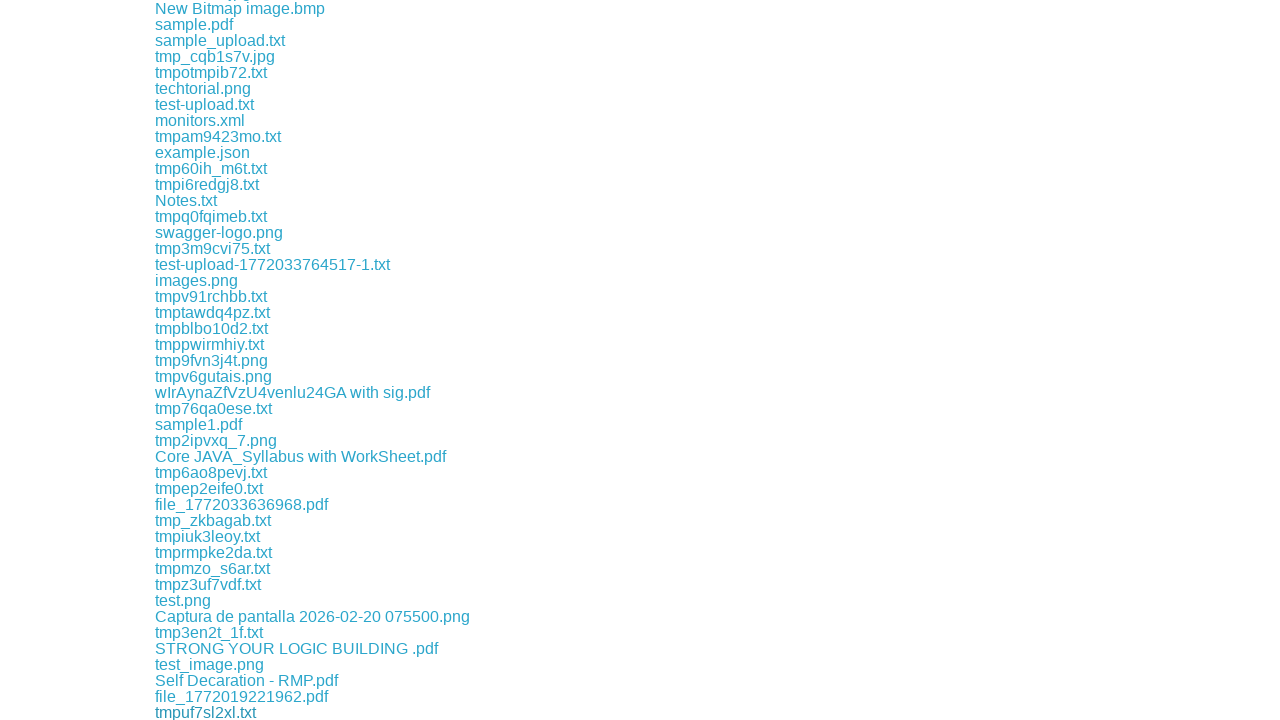

Clicked a download link and initiated file download at (198, 712) on xpath=//a[contains(@href,'download')] >> nth=260
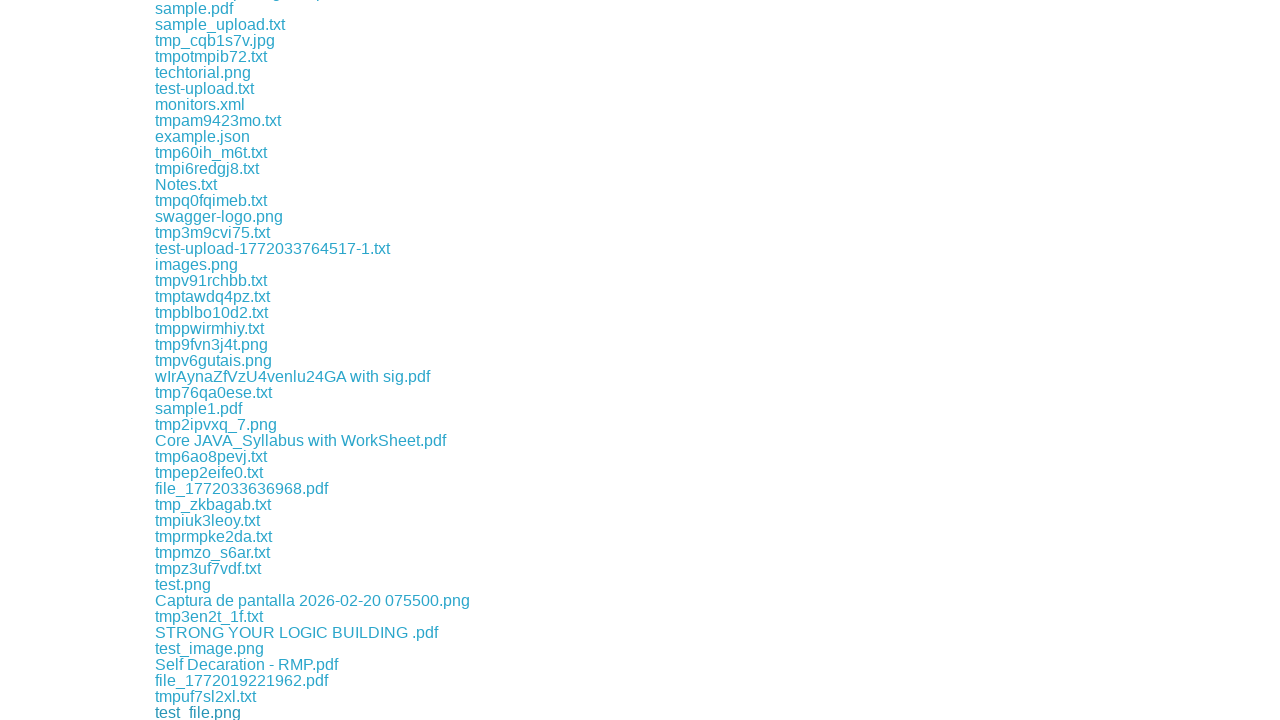

File download completed
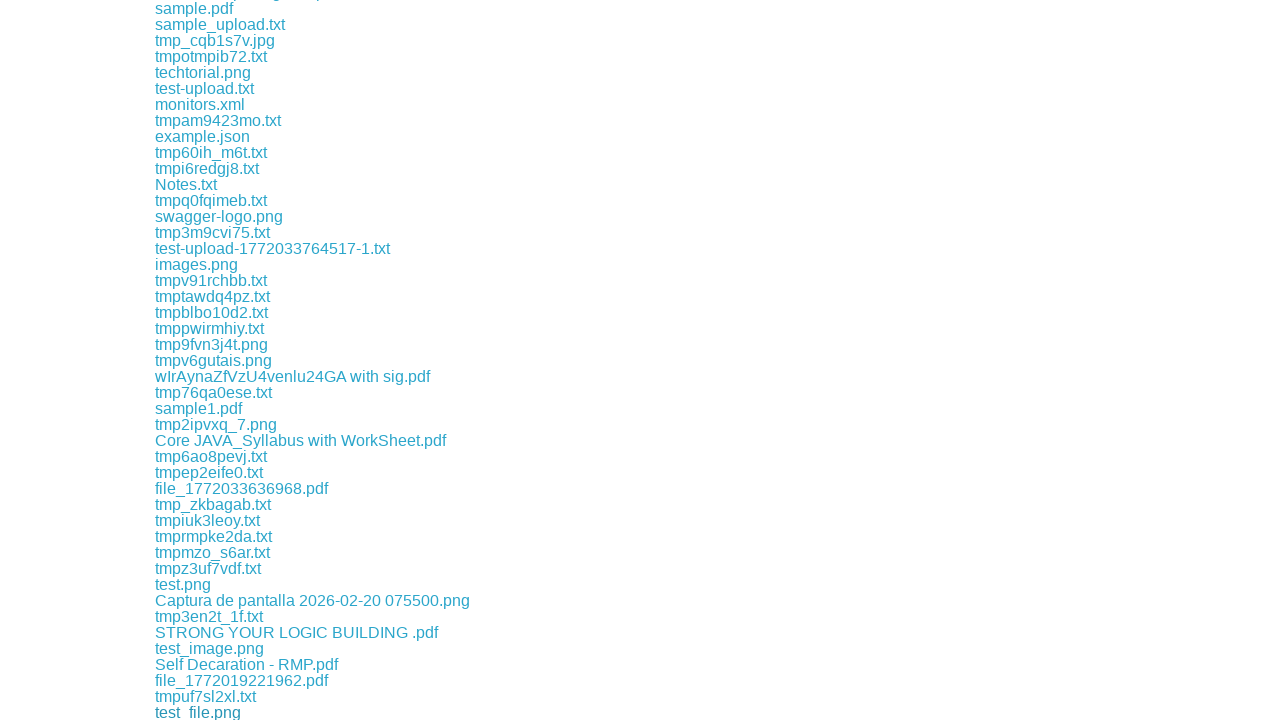

Clicked a download link and initiated file download at (209, 712) on xpath=//a[contains(@href,'download')] >> nth=261
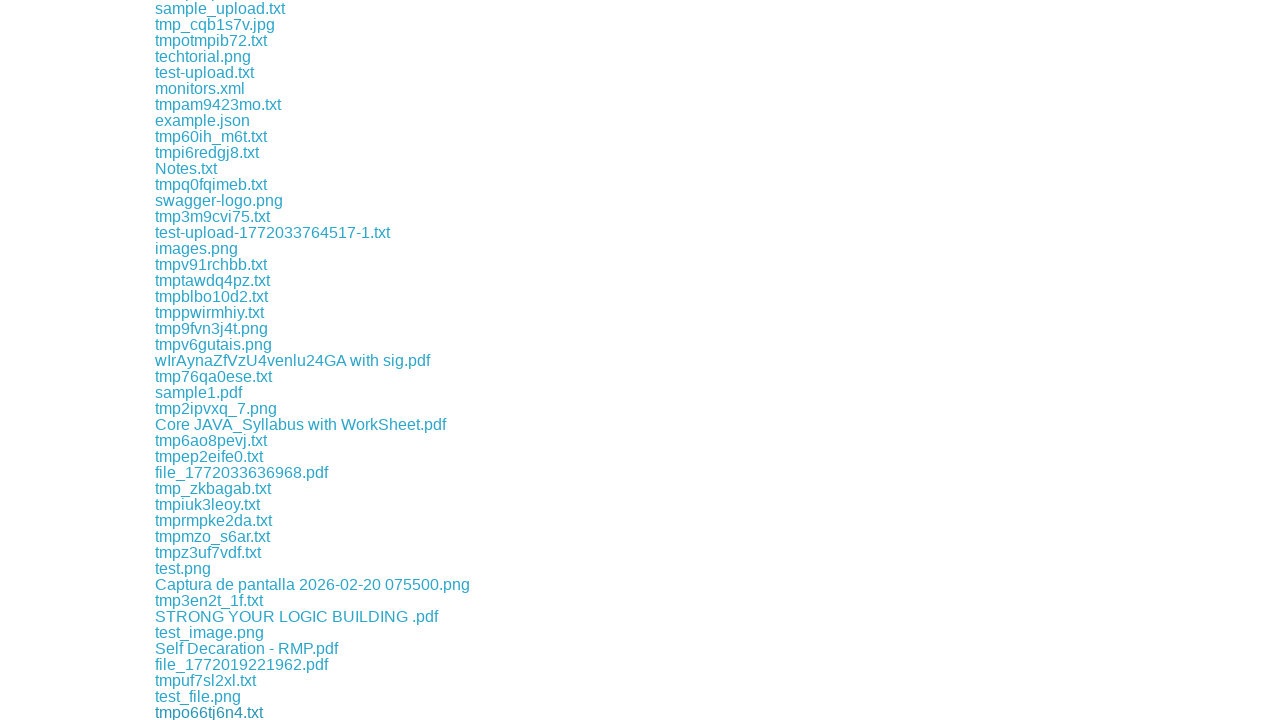

File download completed
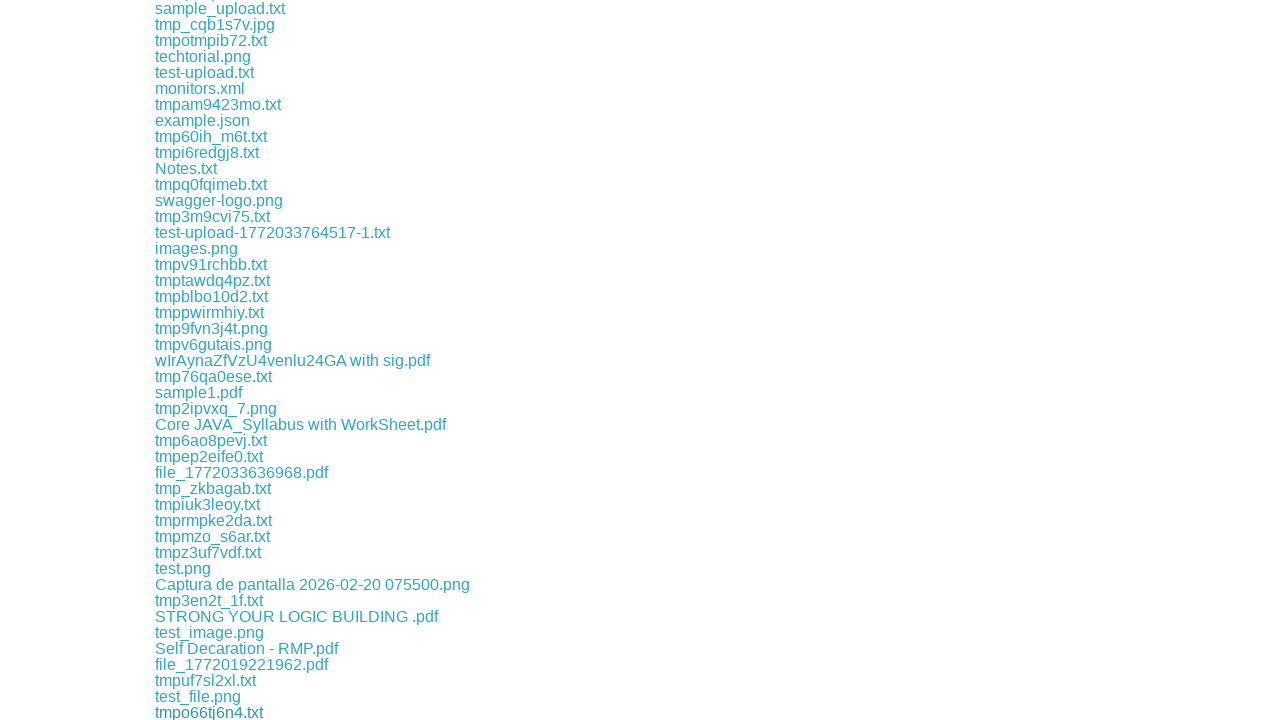

Clicked a download link and initiated file download at (214, 712) on xpath=//a[contains(@href,'download')] >> nth=262
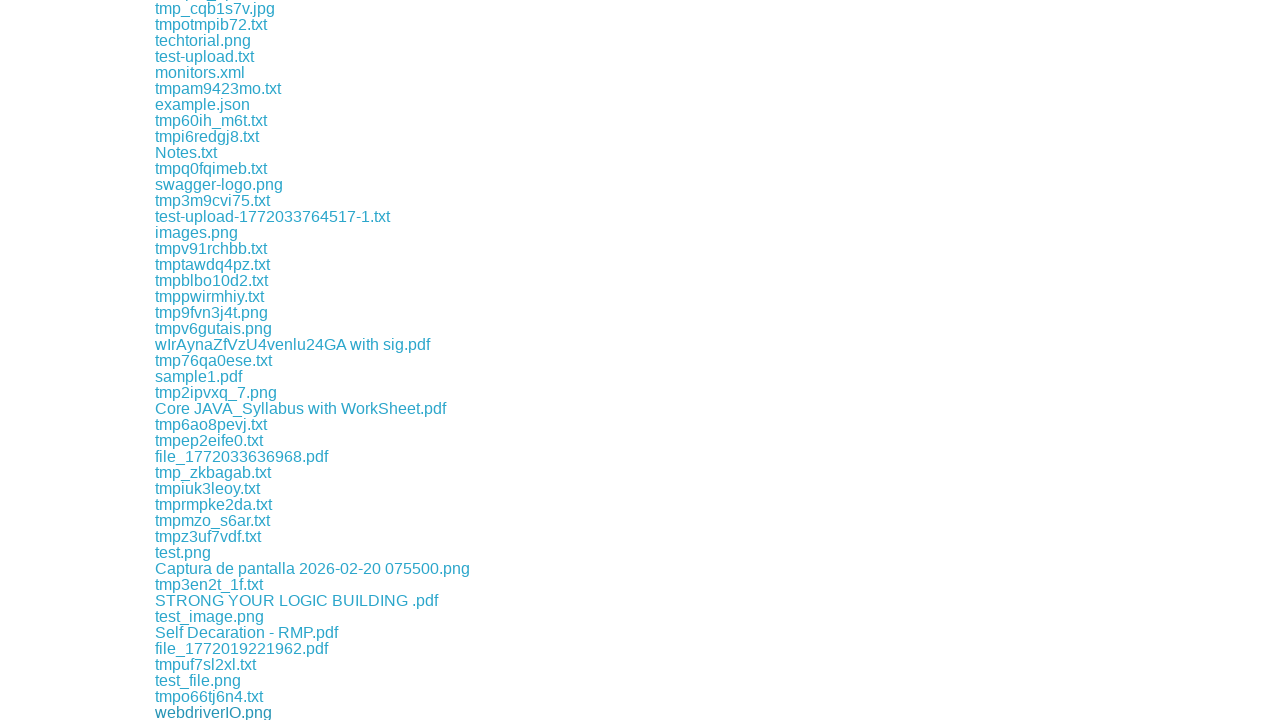

File download completed
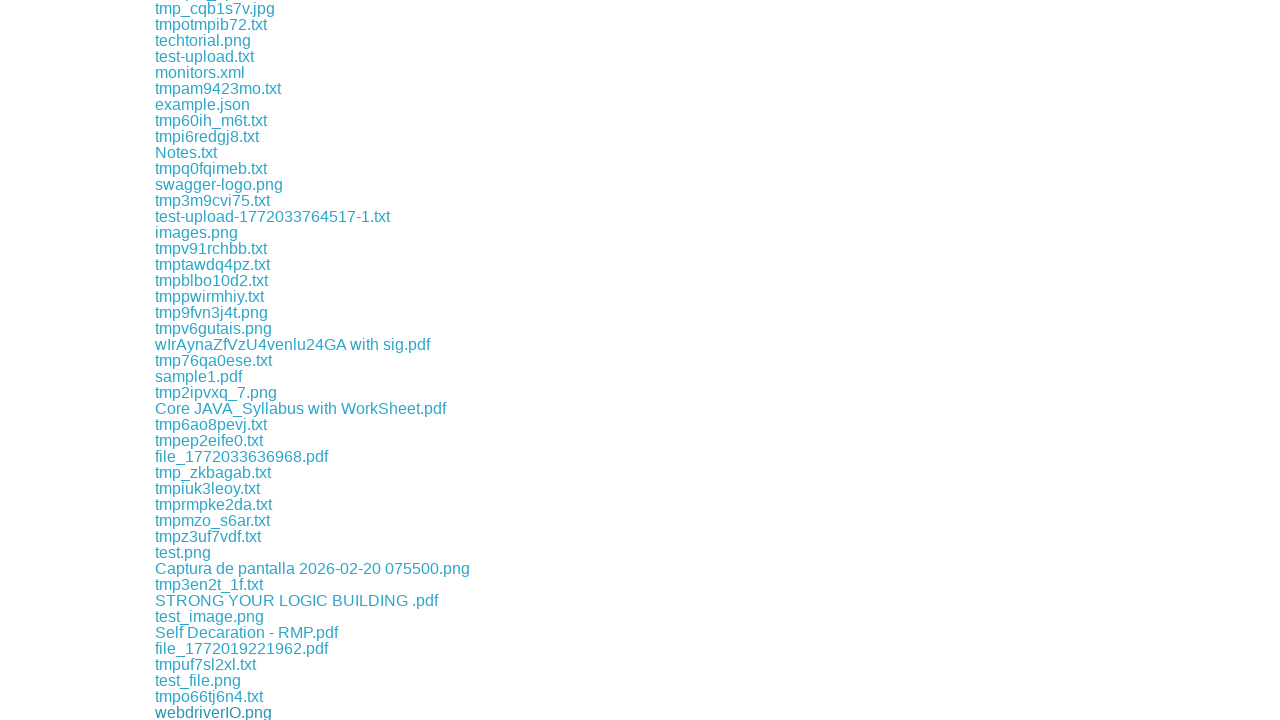

Clicked a download link and initiated file download at (327, 712) on xpath=//a[contains(@href,'download')] >> nth=263
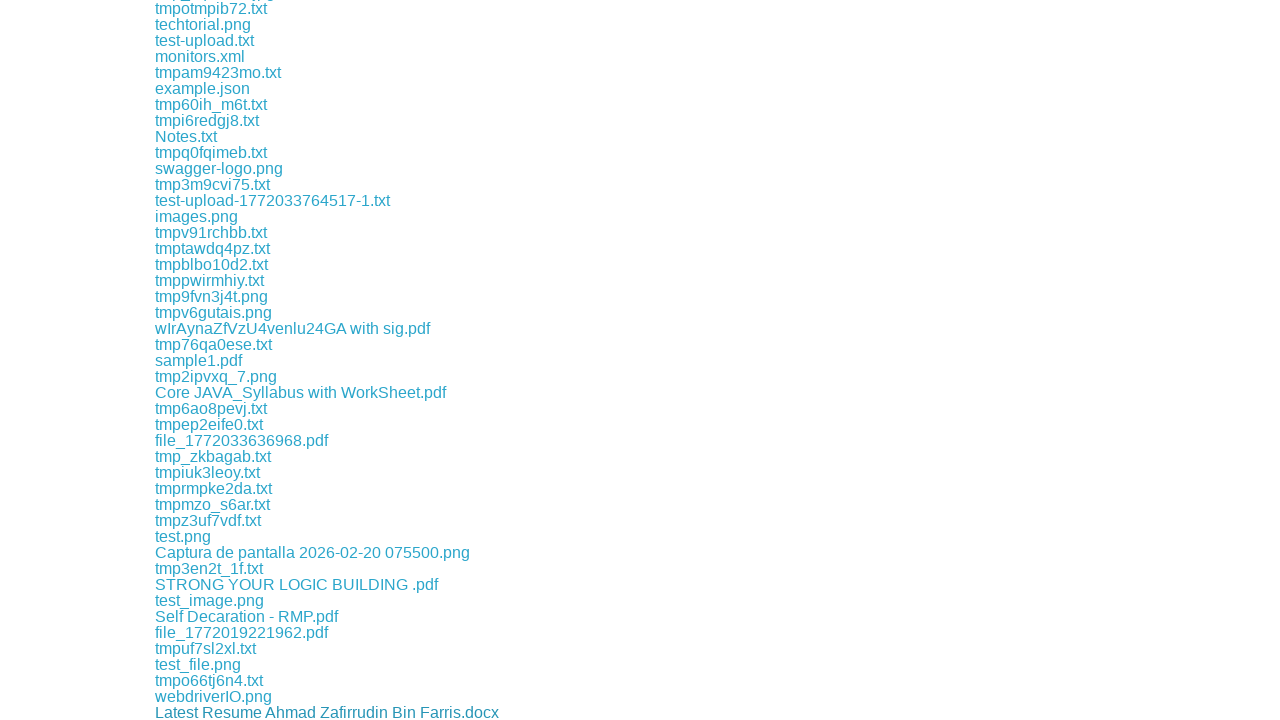

File download completed
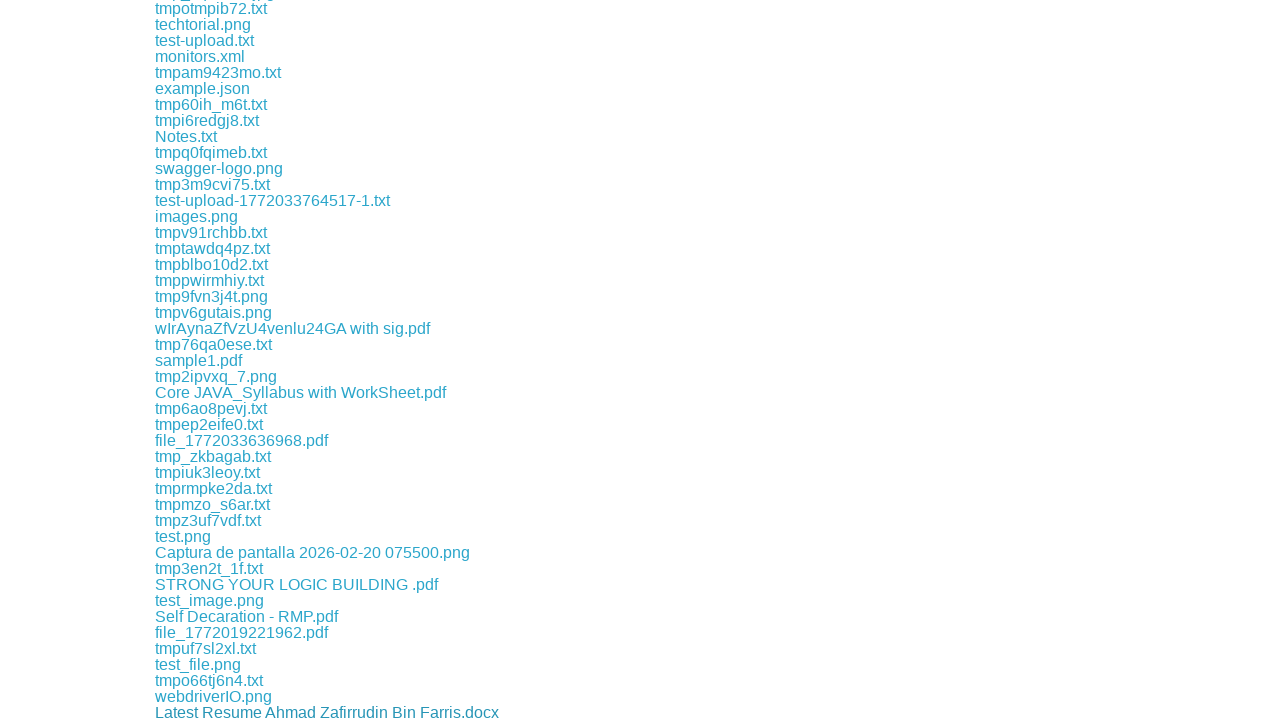

Clicked a download link and initiated file download at (208, 712) on xpath=//a[contains(@href,'download')] >> nth=264
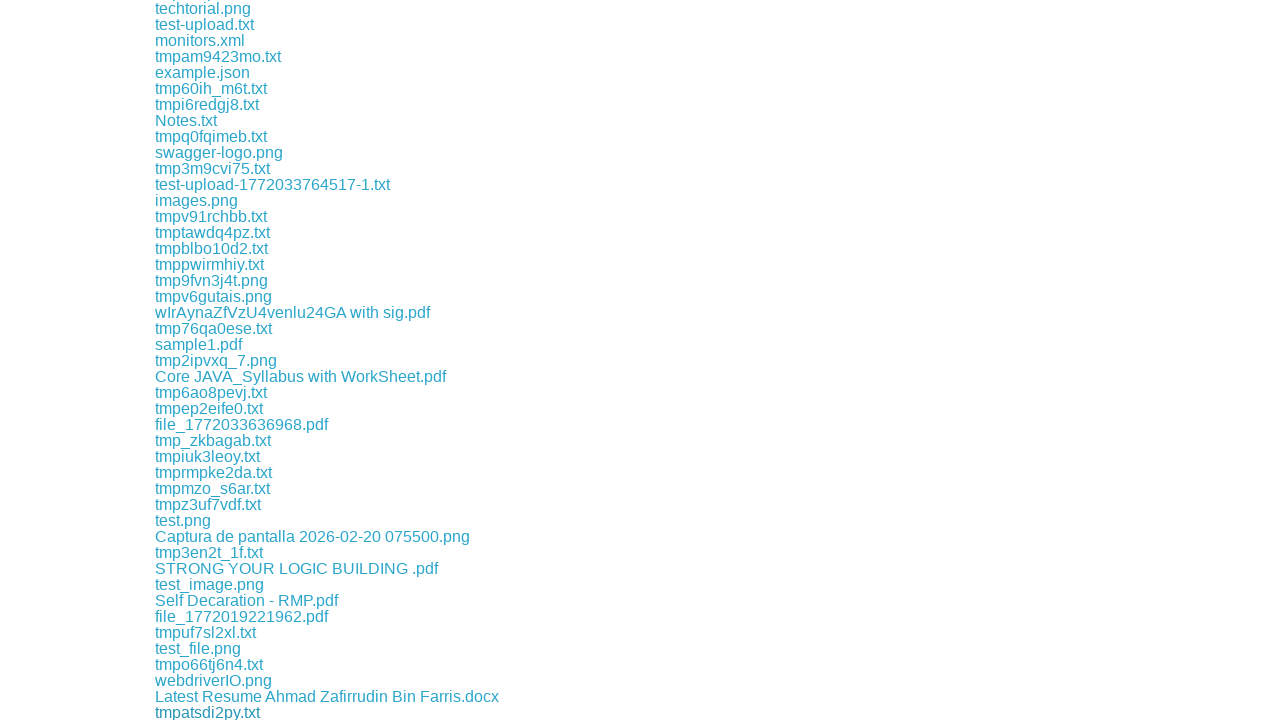

File download completed
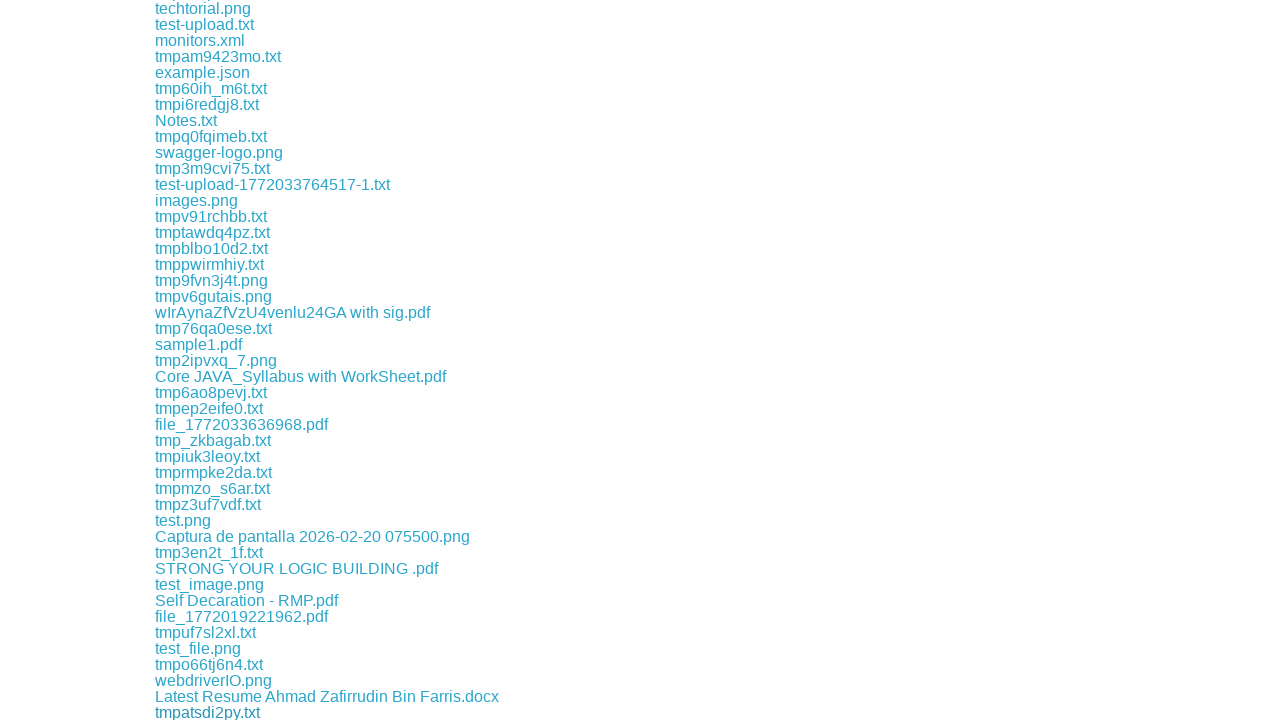

Clicked a download link and initiated file download at (180, 712) on xpath=//a[contains(@href,'download')] >> nth=265
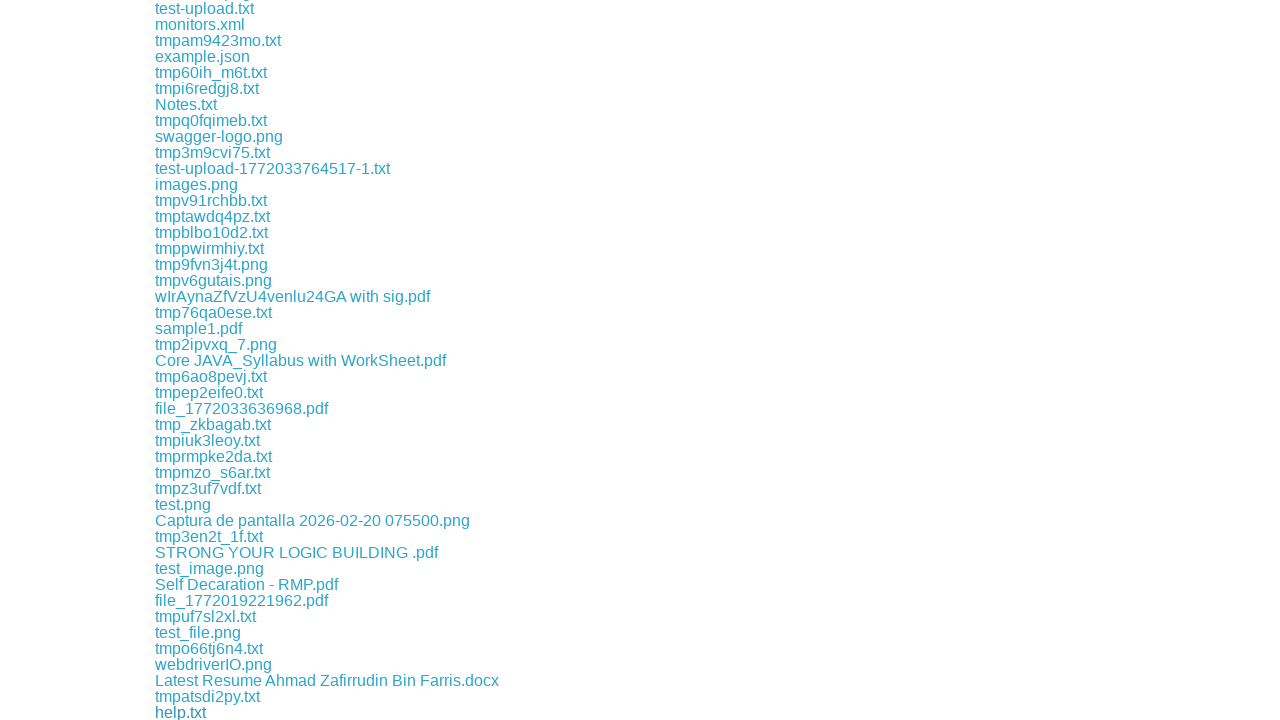

File download completed
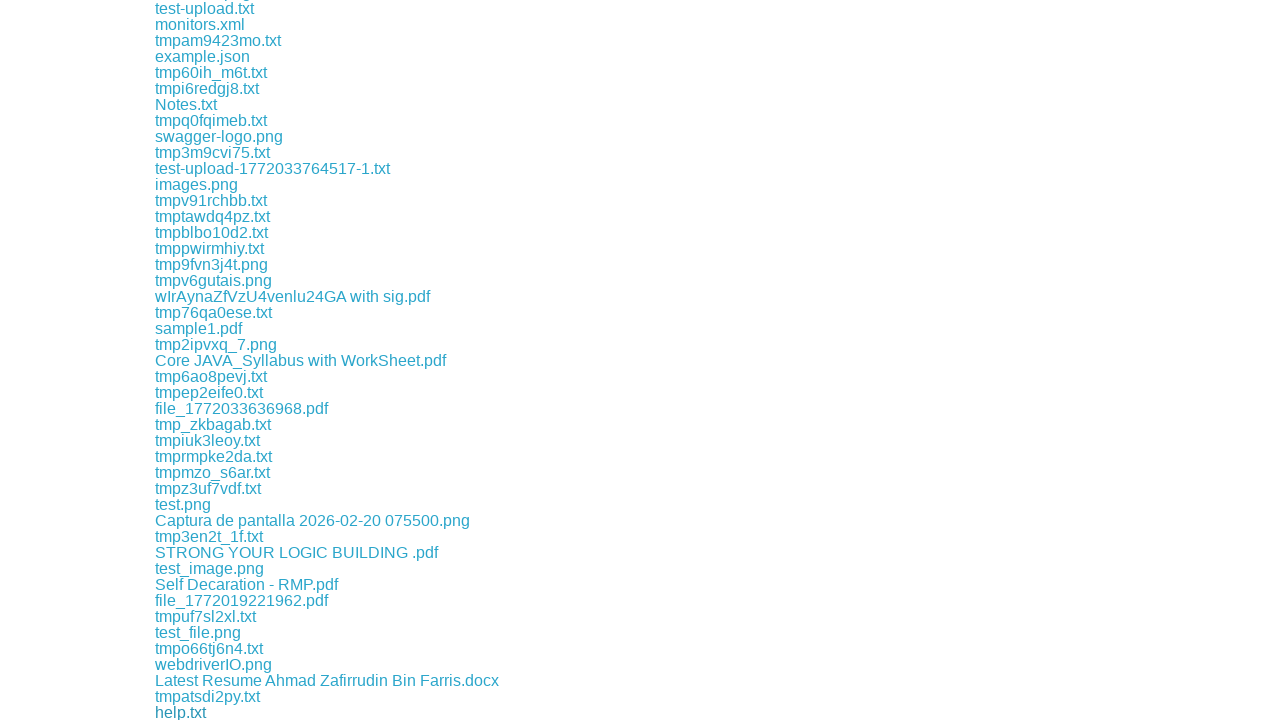

Clicked a download link and initiated file download at (214, 712) on xpath=//a[contains(@href,'download')] >> nth=266
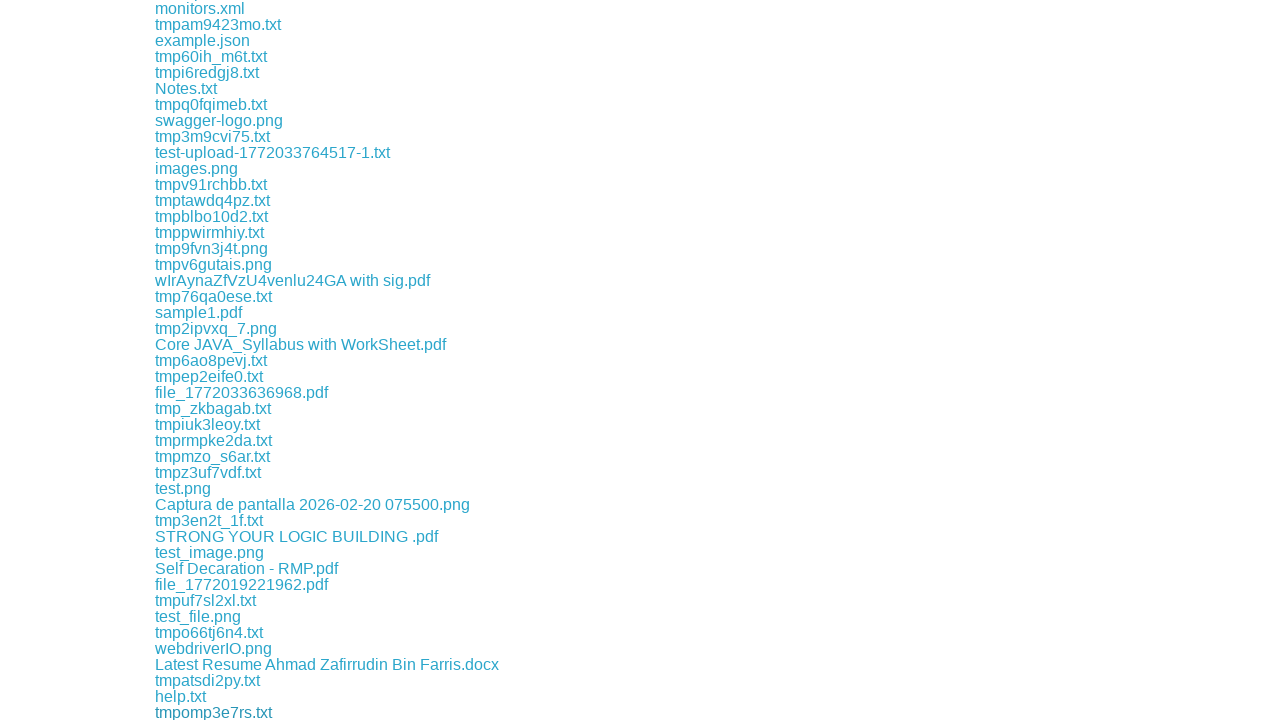

File download completed
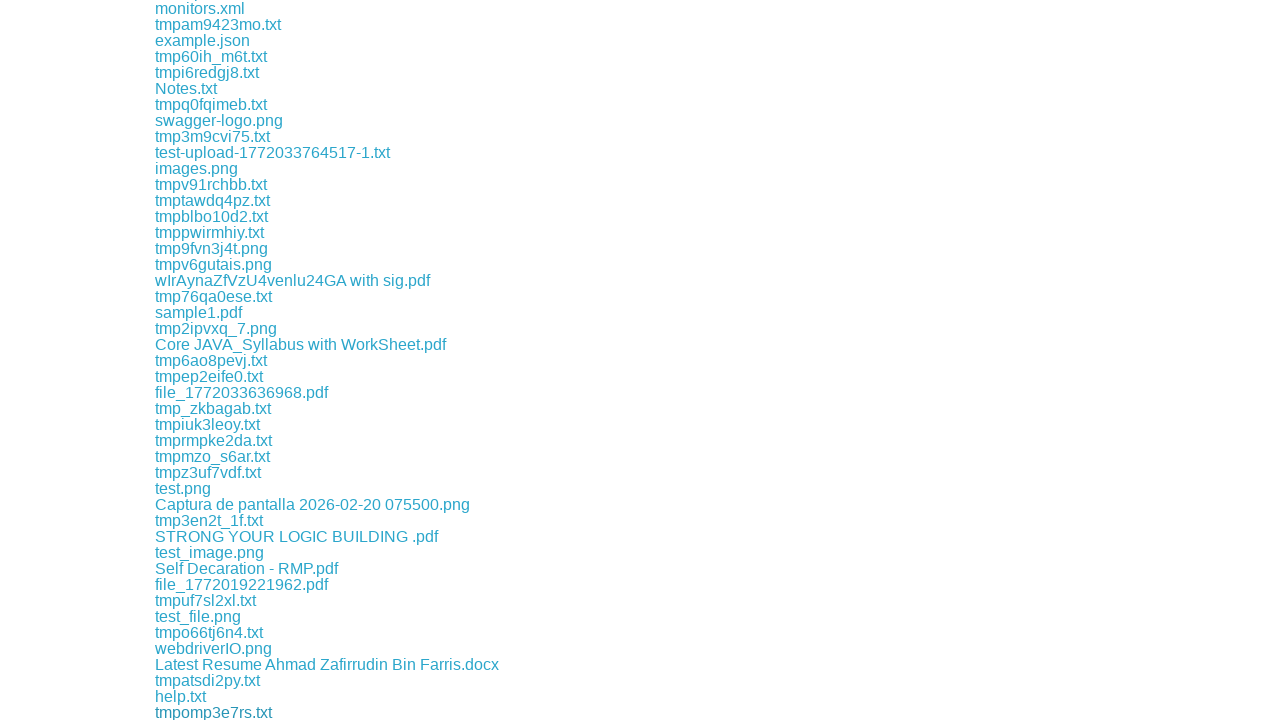

Clicked a download link and initiated file download at (272, 712) on xpath=//a[contains(@href,'download')] >> nth=267
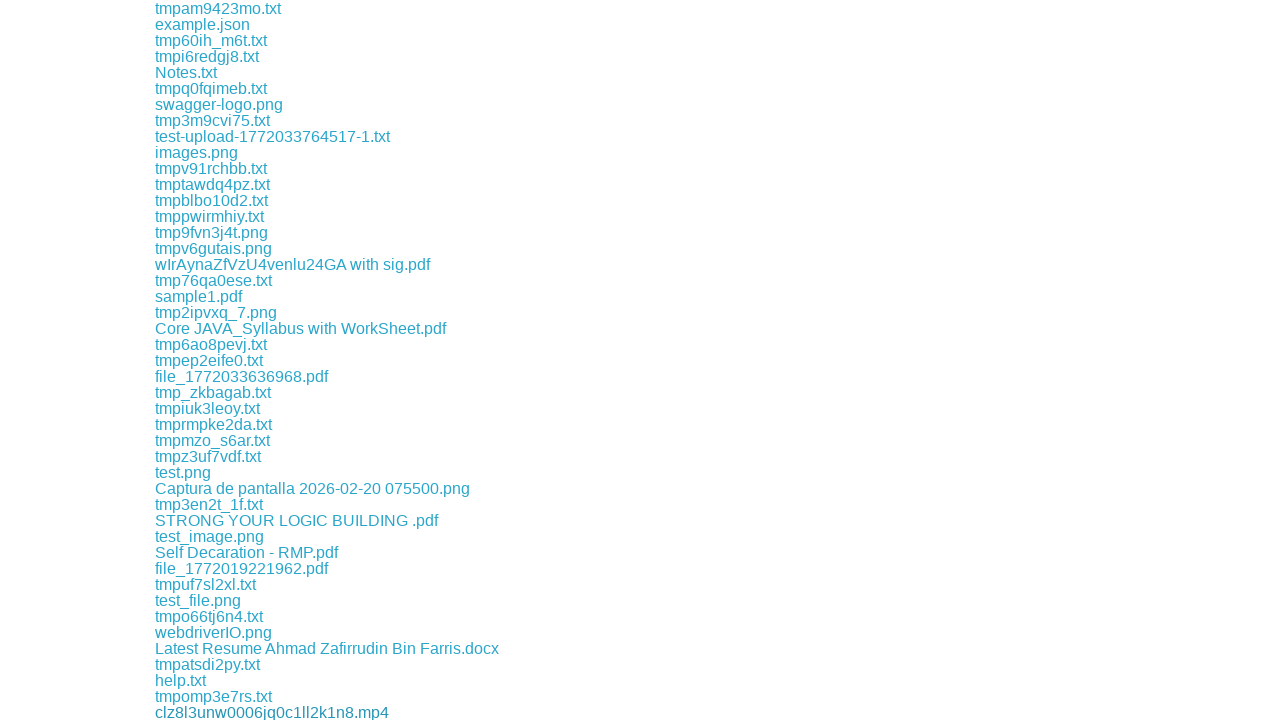

File download completed
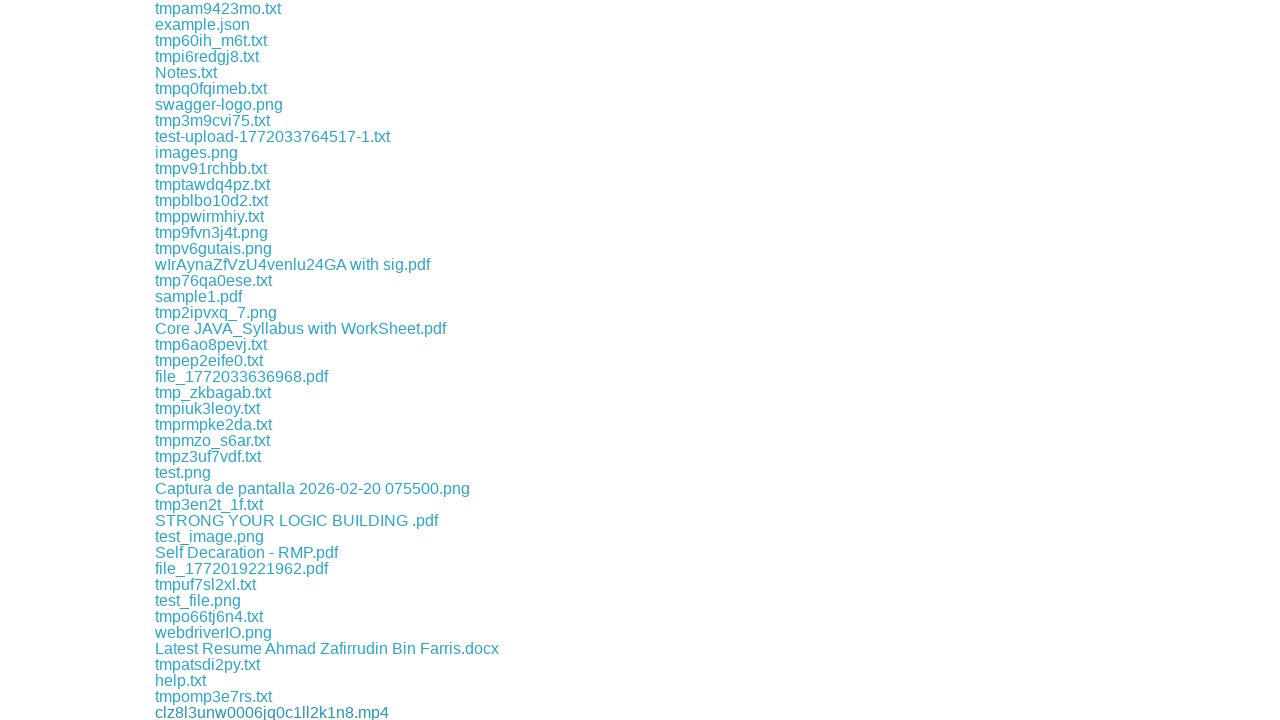

Clicked a download link and initiated file download at (329, 712) on xpath=//a[contains(@href,'download')] >> nth=268
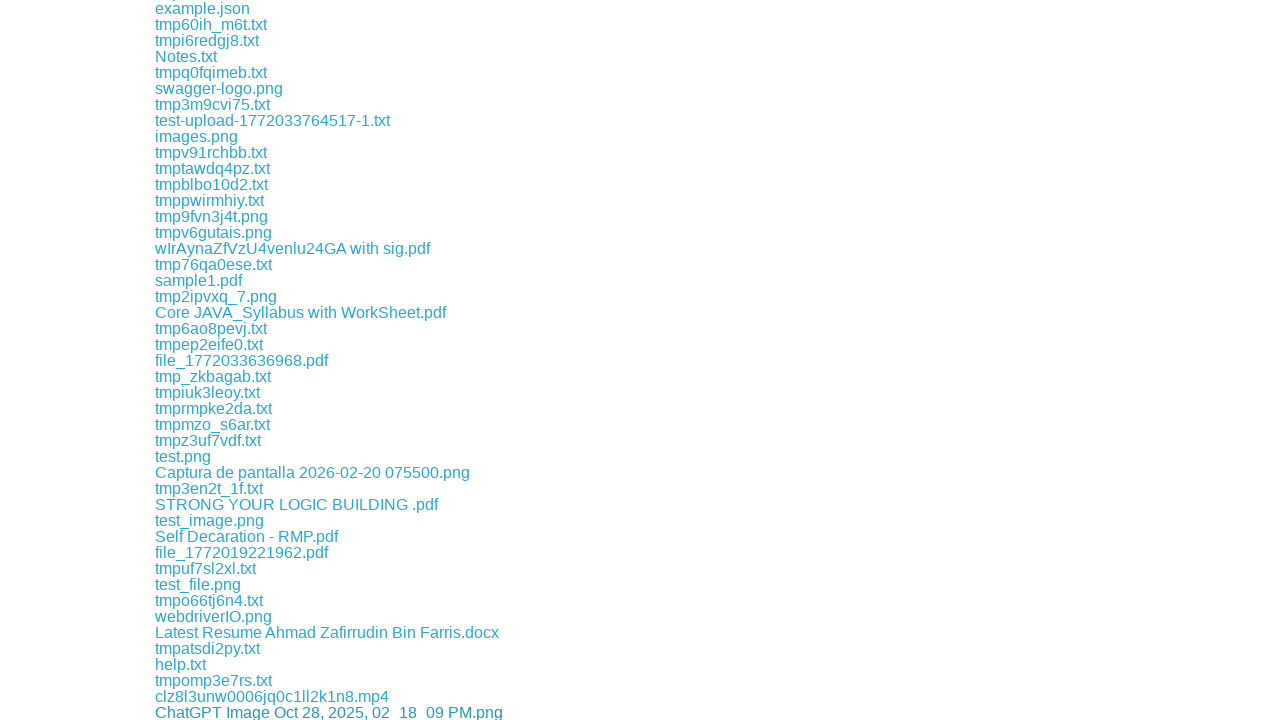

File download completed
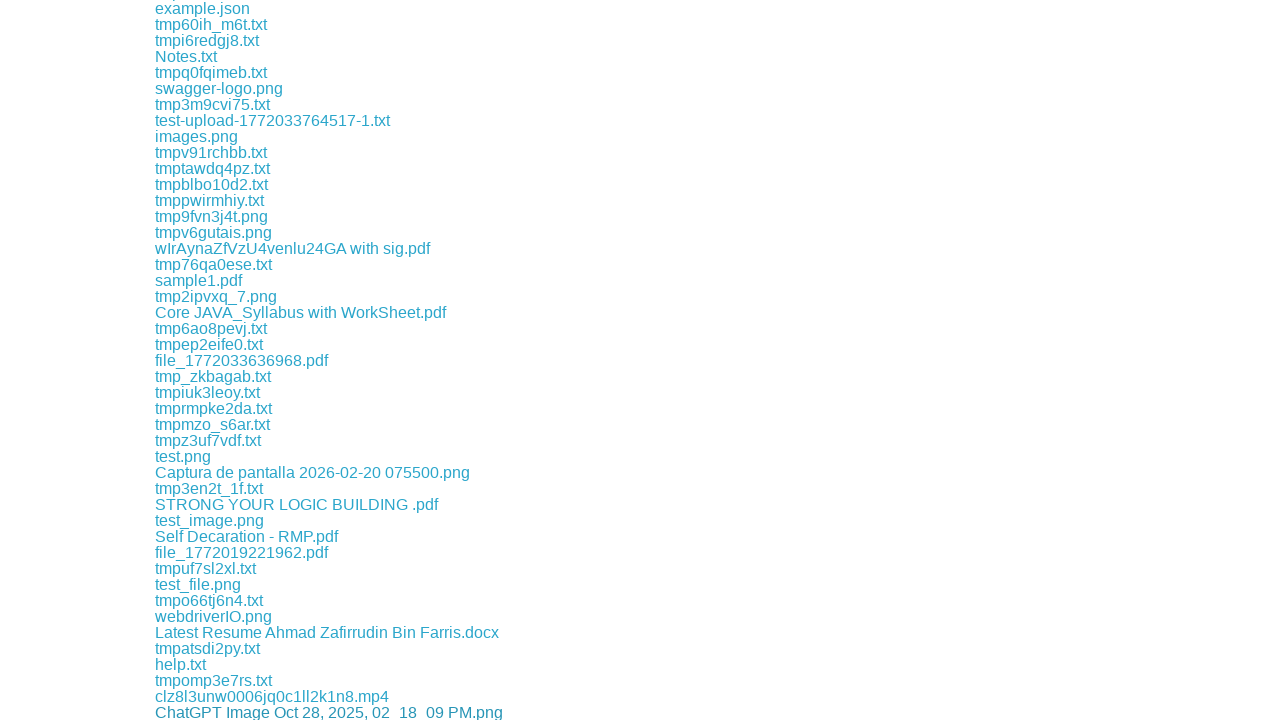

Clicked a download link and initiated file download at (239, 712) on xpath=//a[contains(@href,'download')] >> nth=269
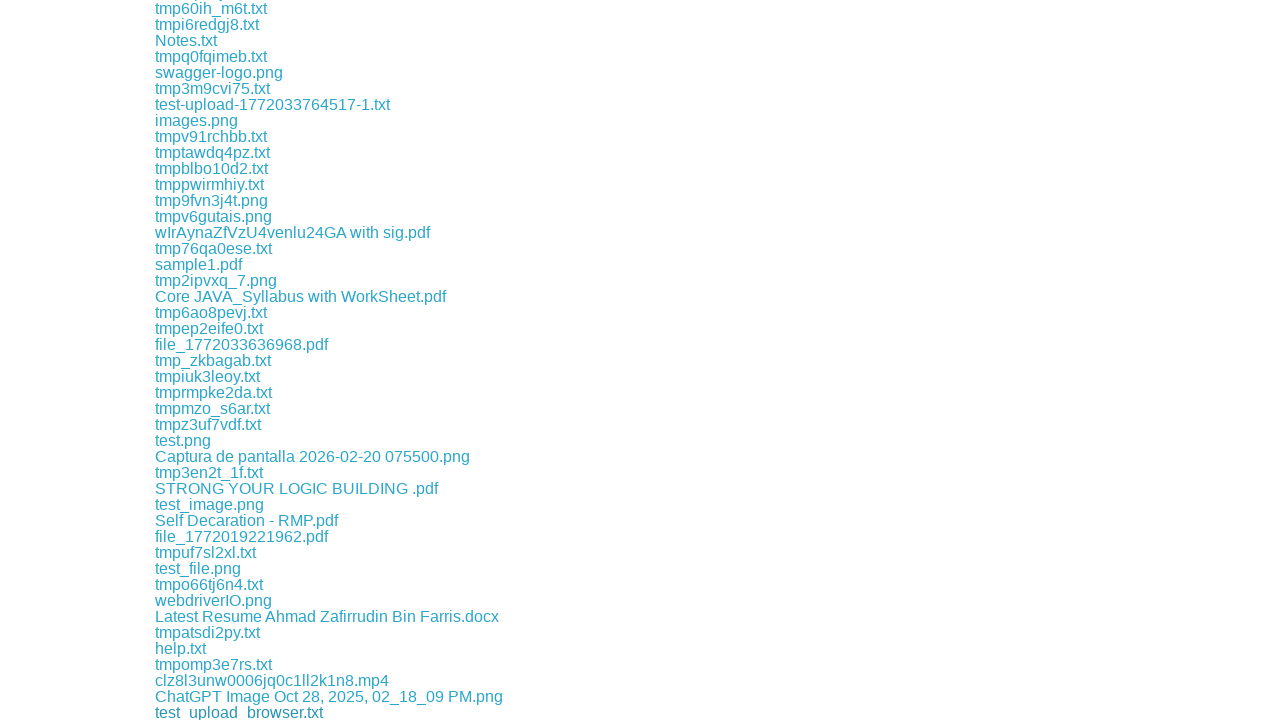

File download completed
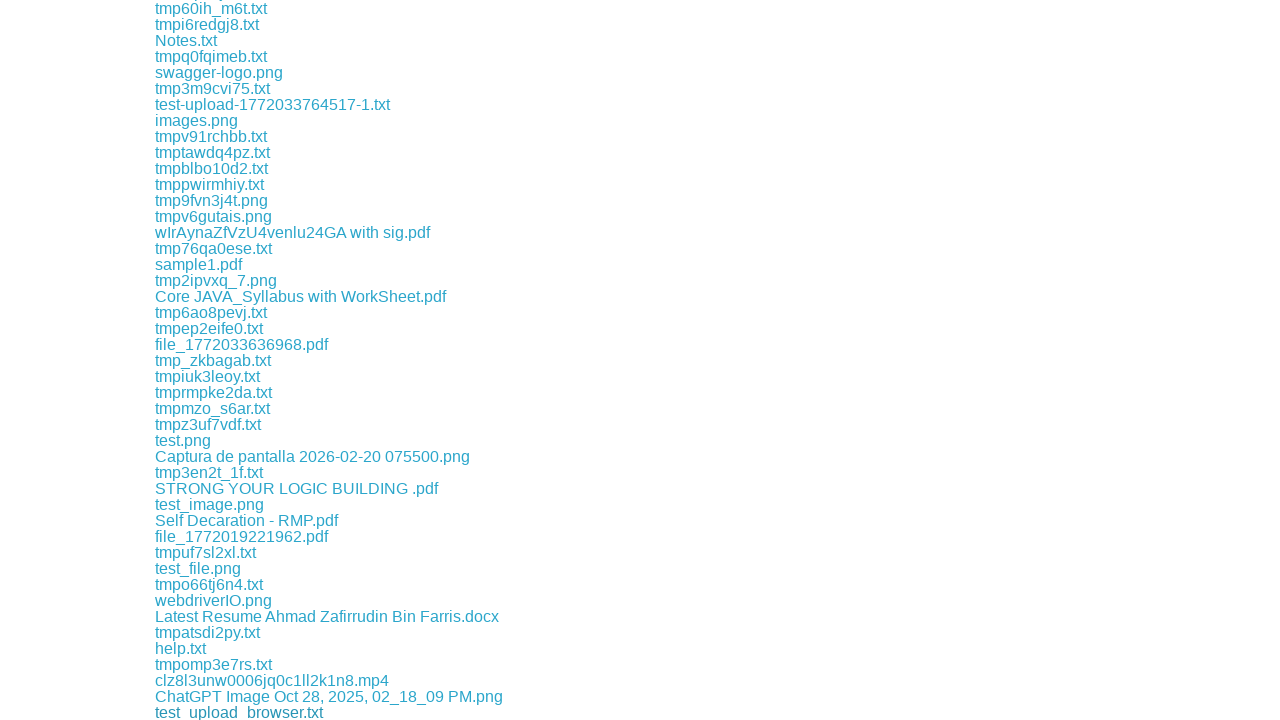

Clicked a download link and initiated file download at (206, 712) on xpath=//a[contains(@href,'download')] >> nth=270
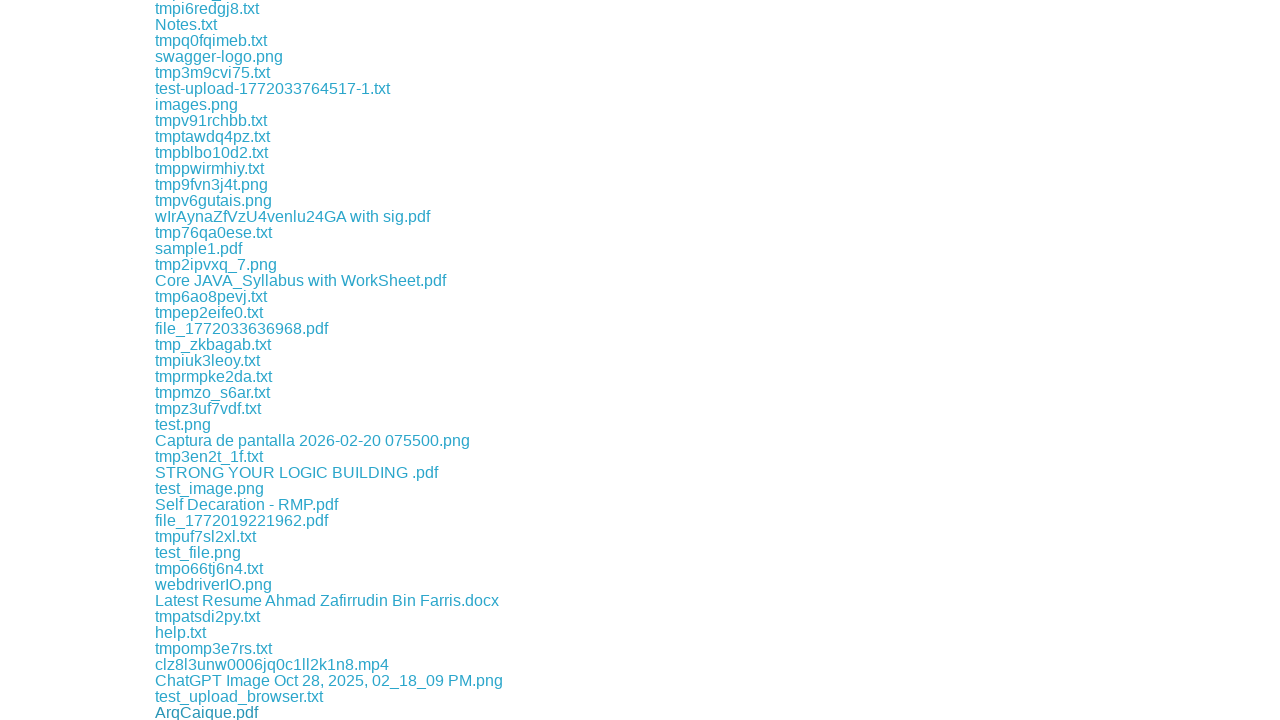

File download completed
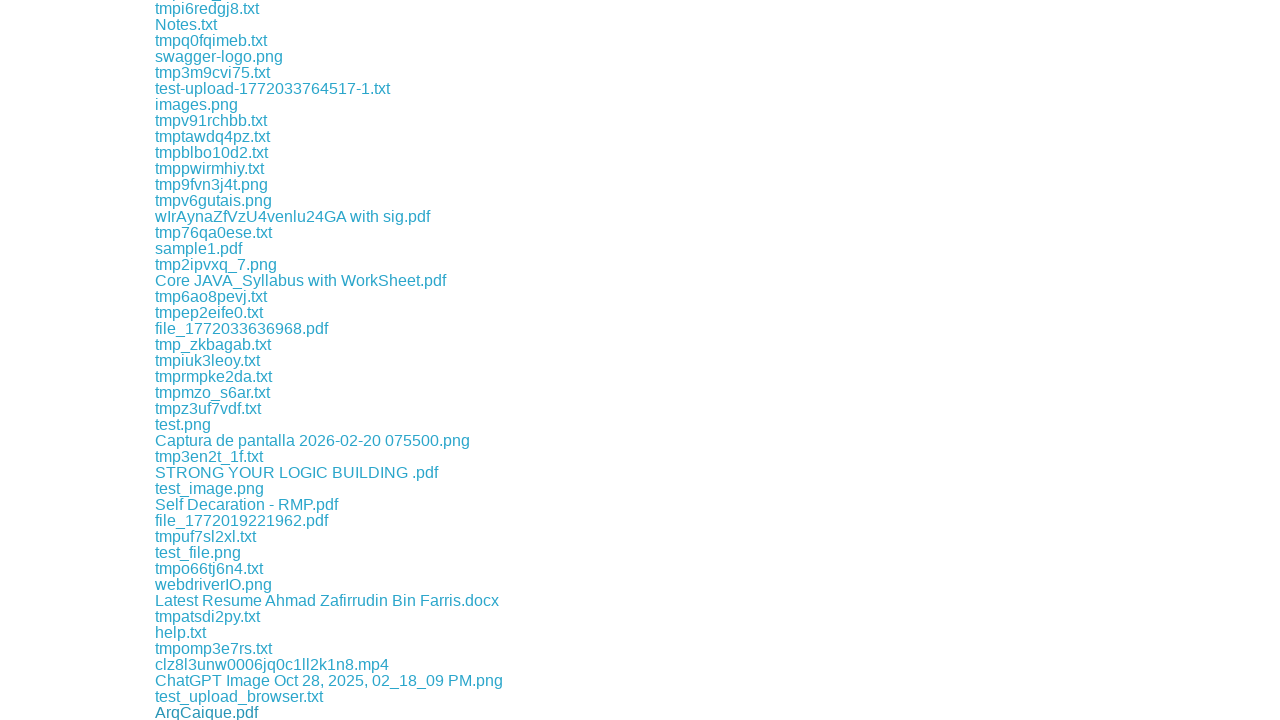

Clicked a download link and initiated file download at (213, 712) on xpath=//a[contains(@href,'download')] >> nth=271
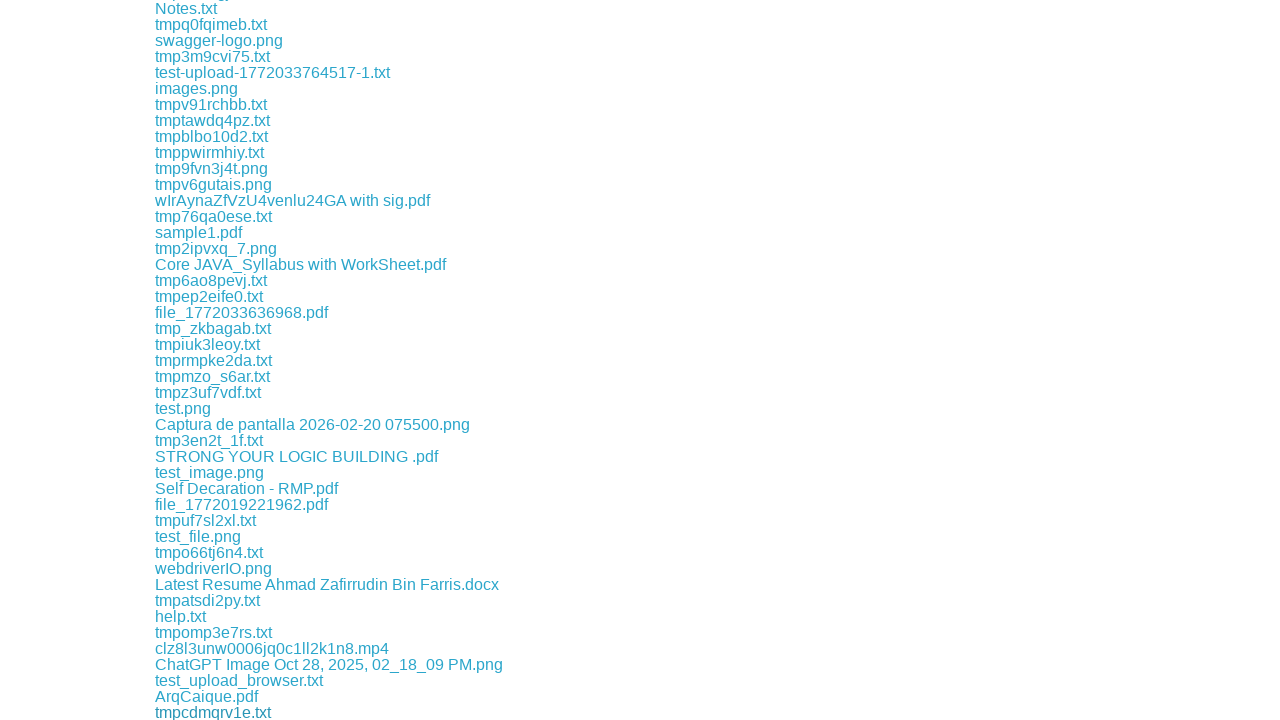

File download completed
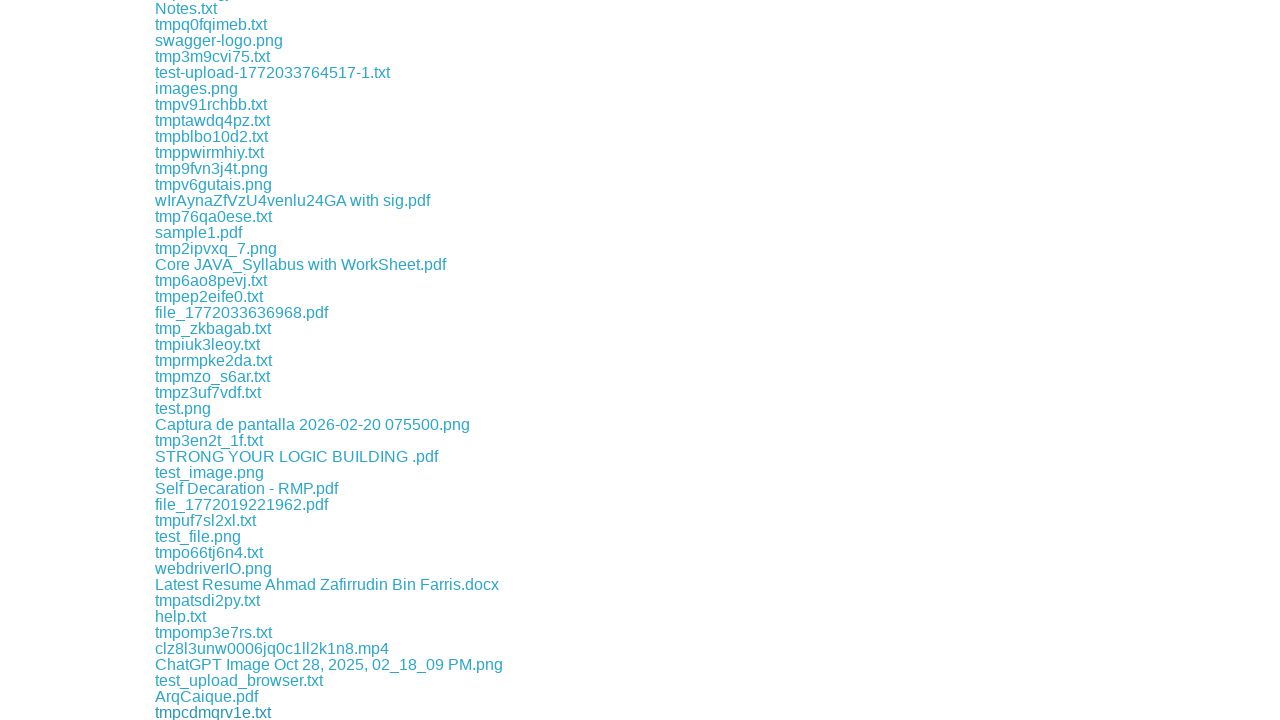

Clicked a download link and initiated file download at (242, 712) on xpath=//a[contains(@href,'download')] >> nth=272
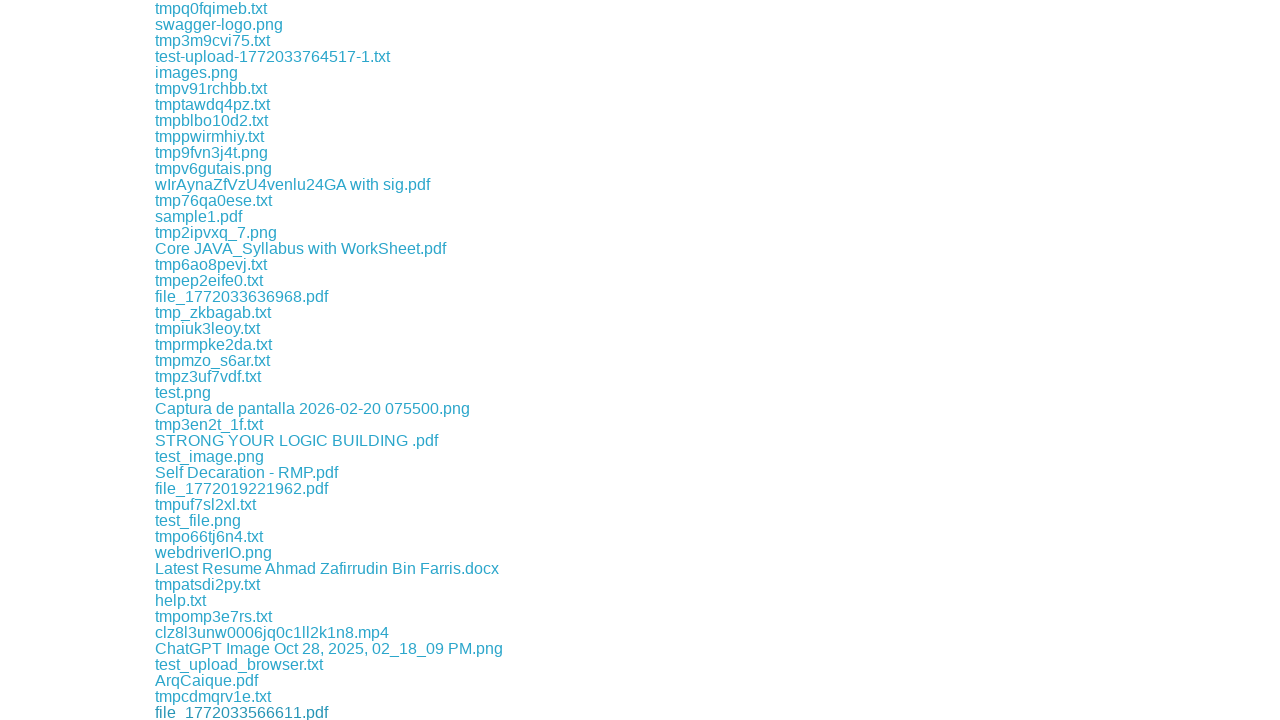

File download completed
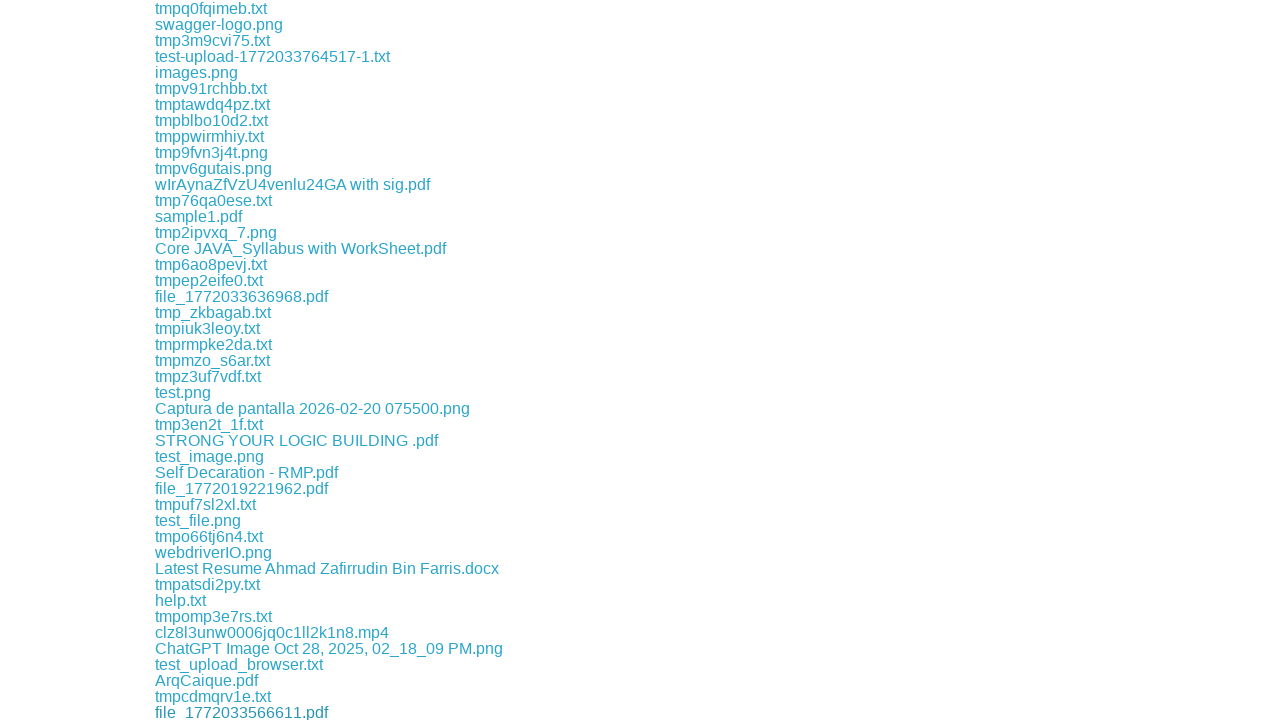

Clicked a download link and initiated file download at (222, 712) on xpath=//a[contains(@href,'download')] >> nth=273
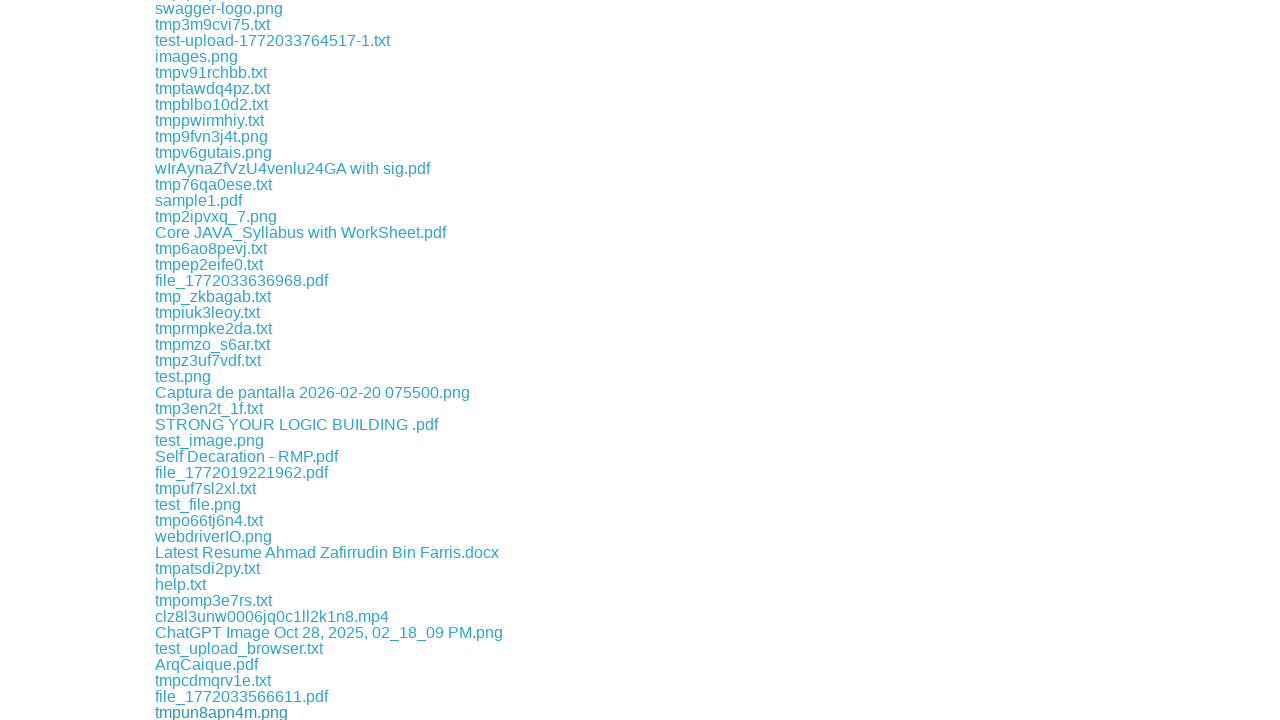

File download completed
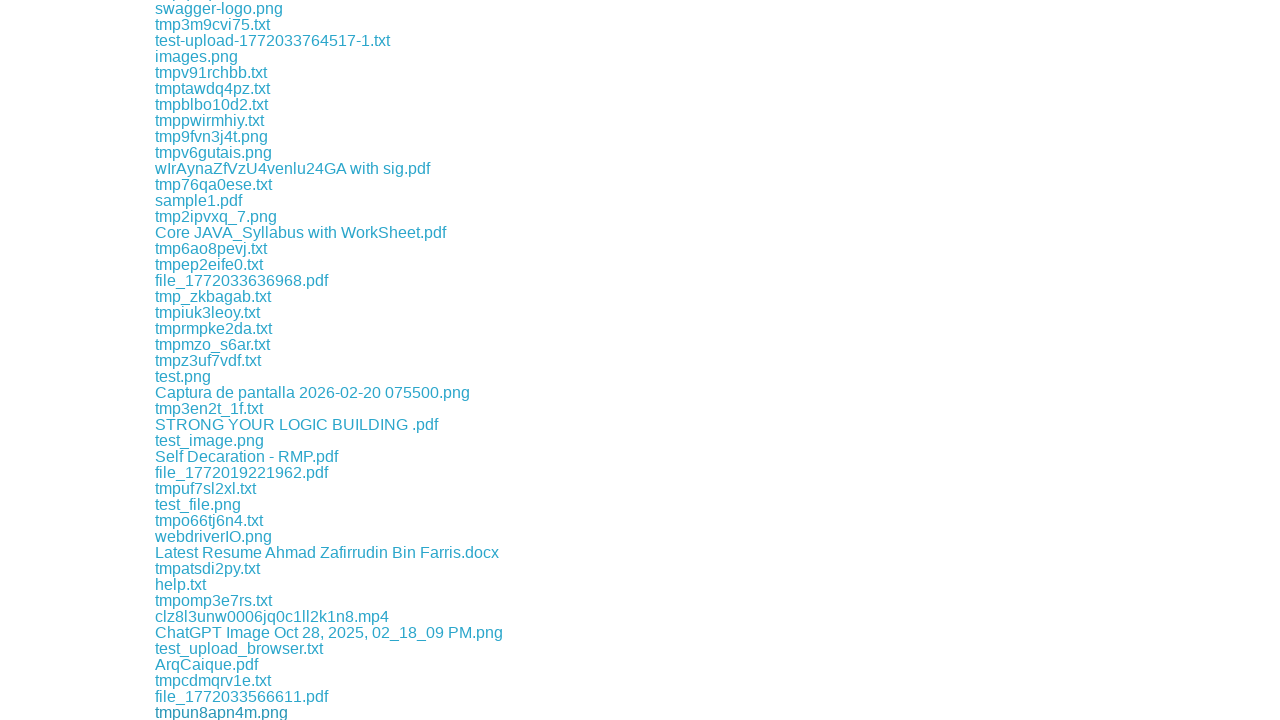

Clicked a download link and initiated file download at (265, 712) on xpath=//a[contains(@href,'download')] >> nth=274
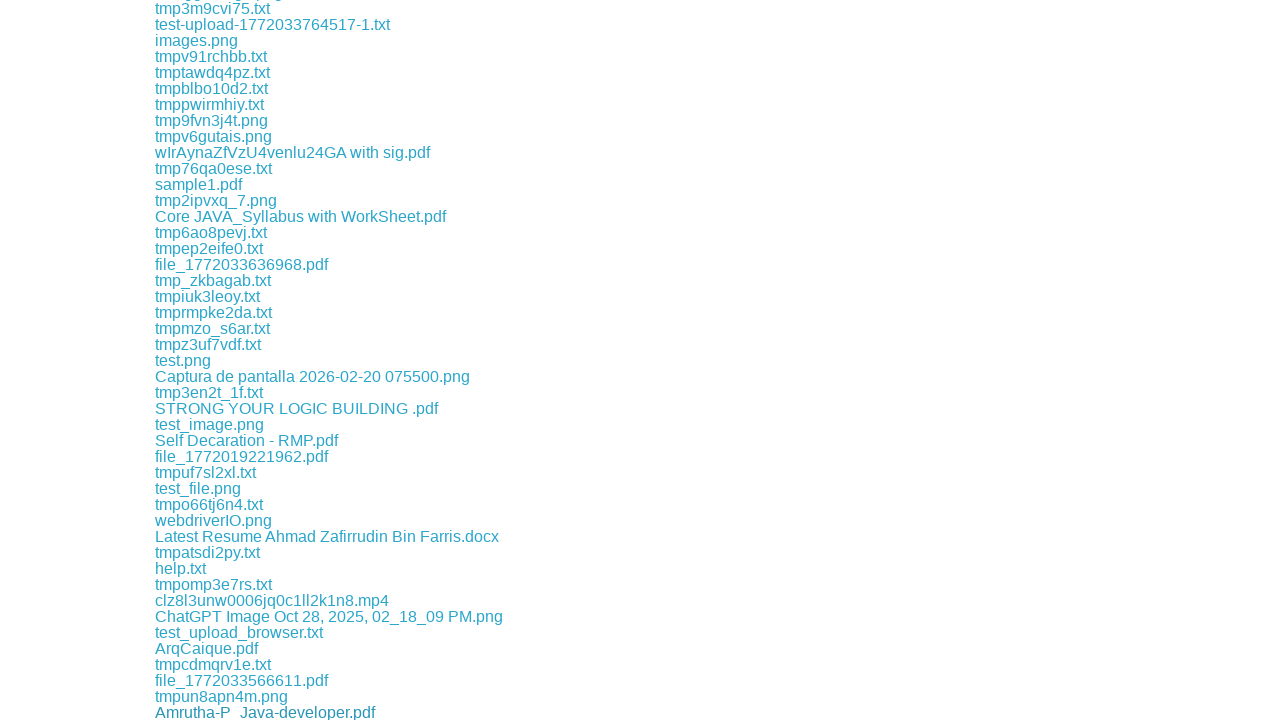

File download completed
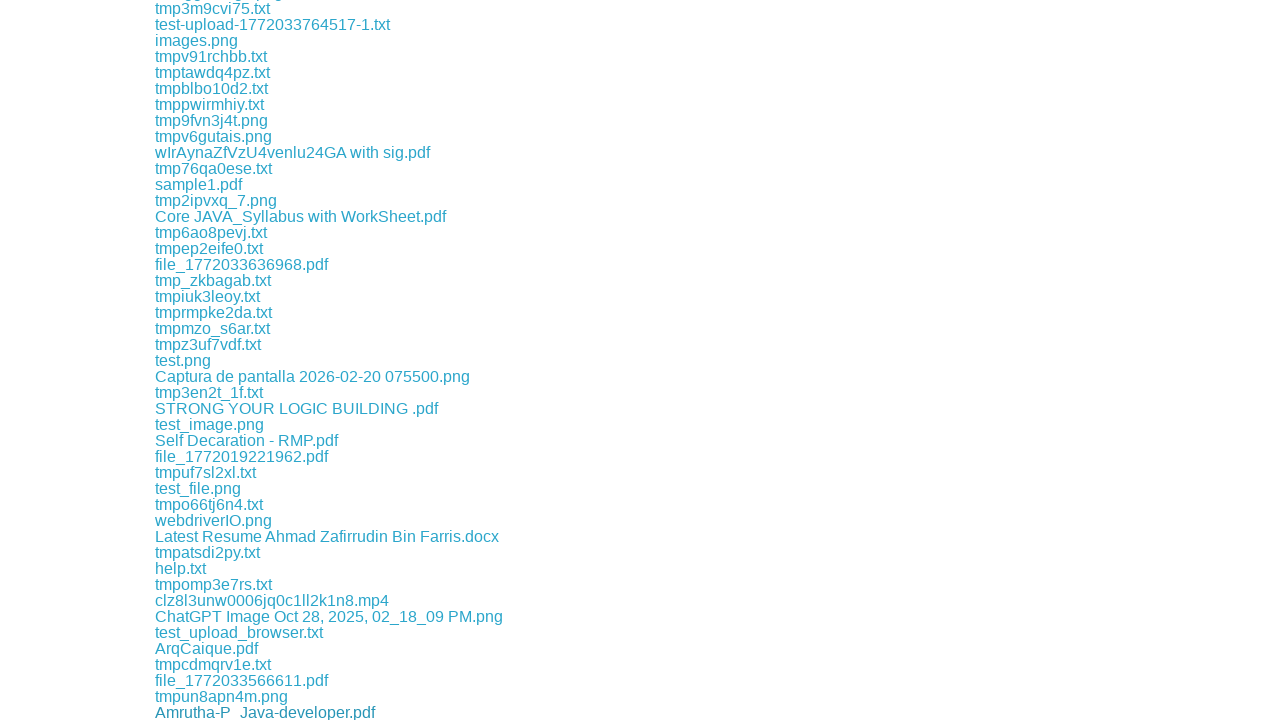

Clicked a download link and initiated file download at (241, 712) on xpath=//a[contains(@href,'download')] >> nth=275
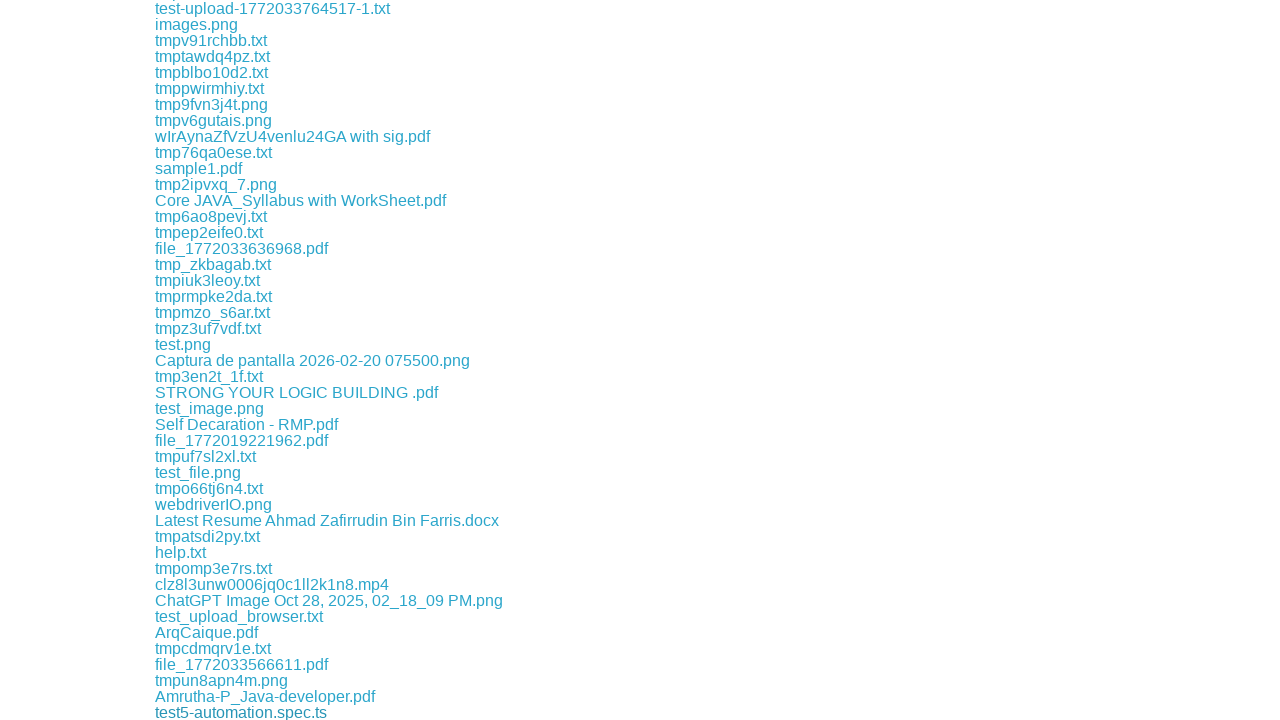

File download completed
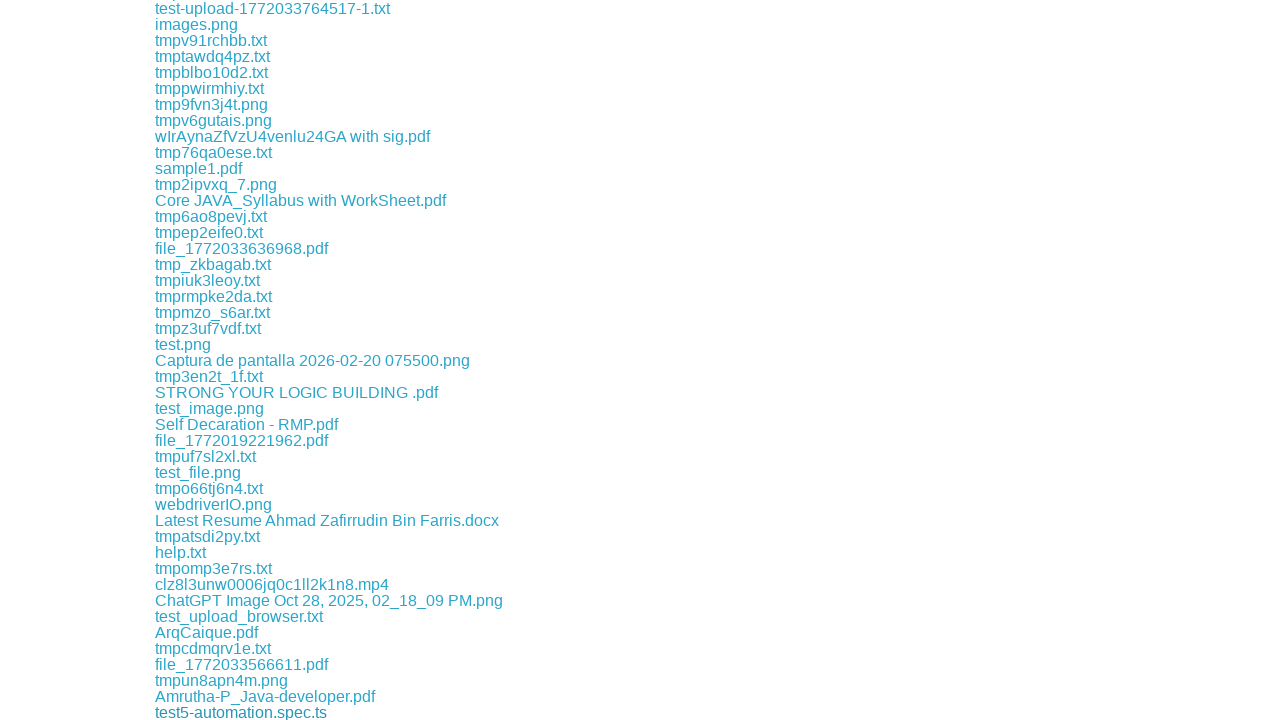

Clicked a download link and initiated file download at (217, 712) on xpath=//a[contains(@href,'download')] >> nth=276
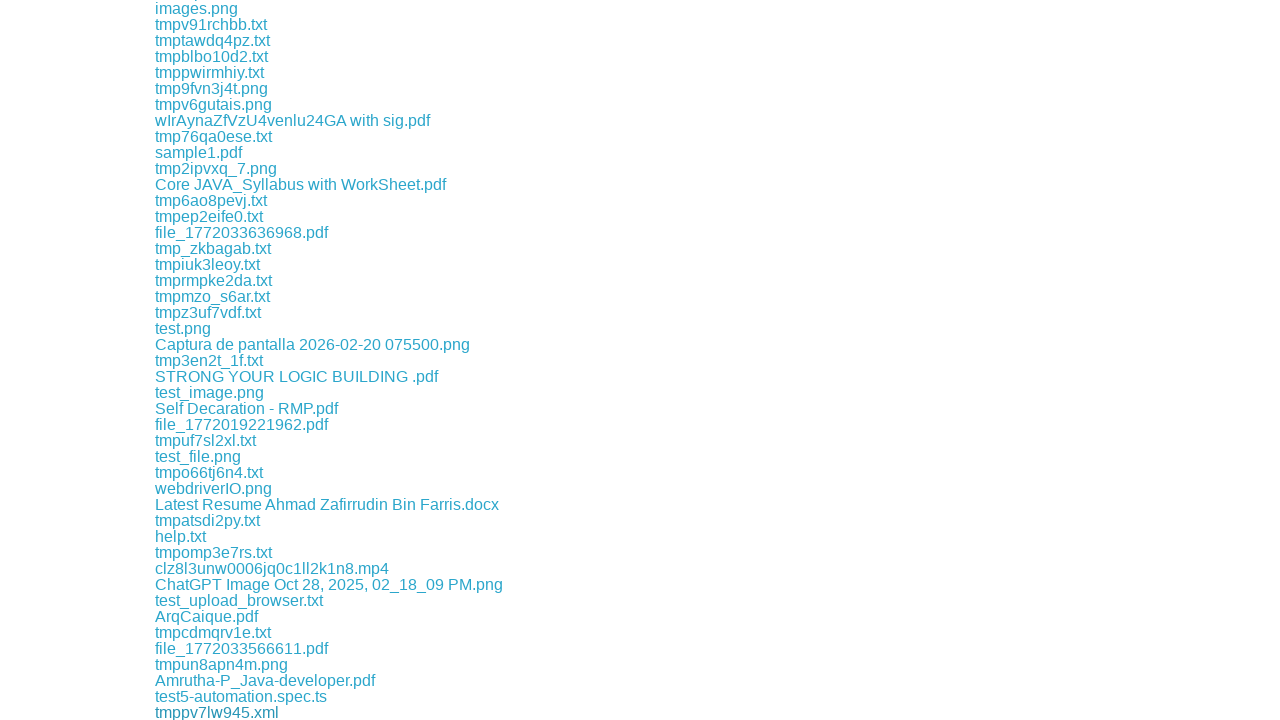

File download completed
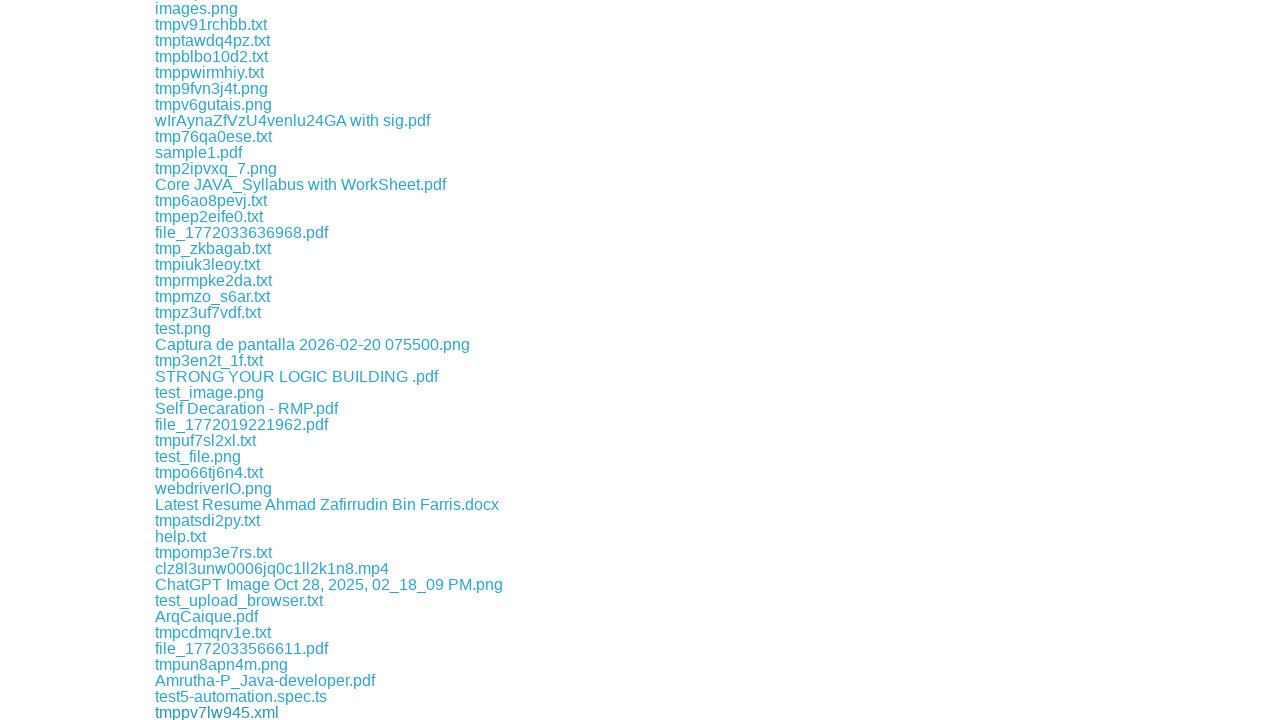

Clicked a download link and initiated file download at (182, 712) on xpath=//a[contains(@href,'download')] >> nth=277
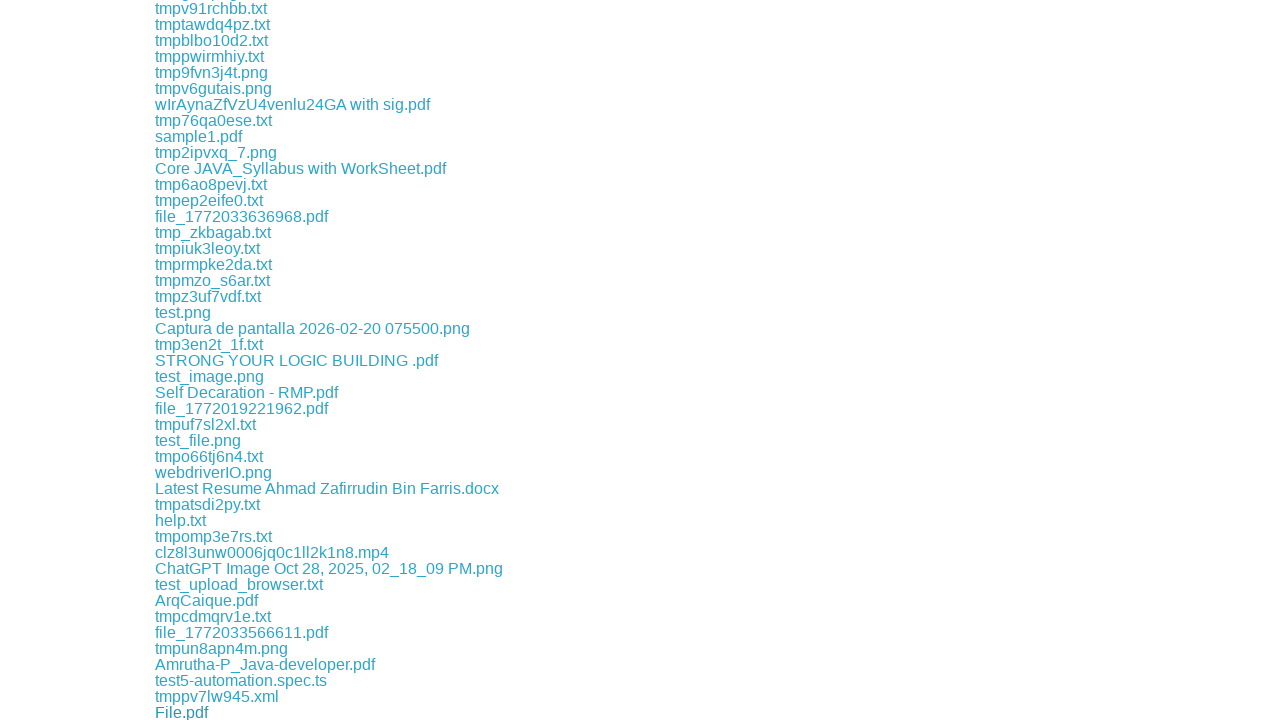

File download completed
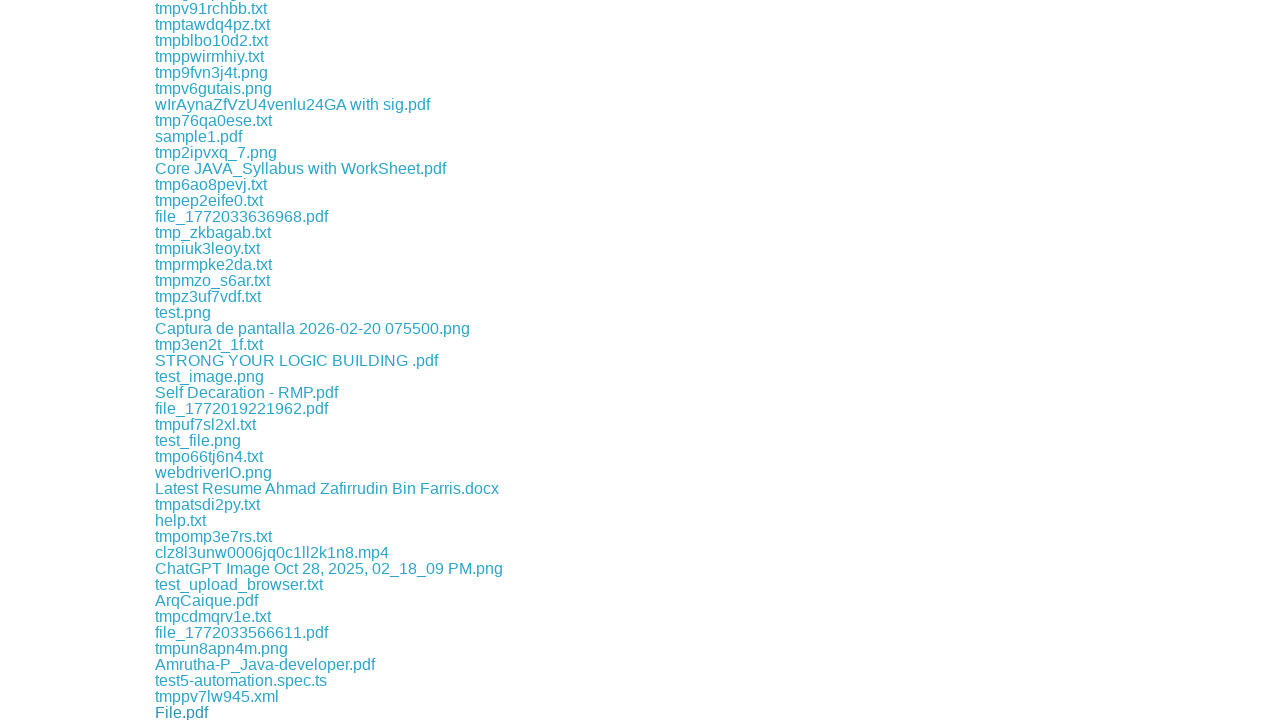

Clicked a download link and initiated file download at (212, 712) on xpath=//a[contains(@href,'download')] >> nth=278
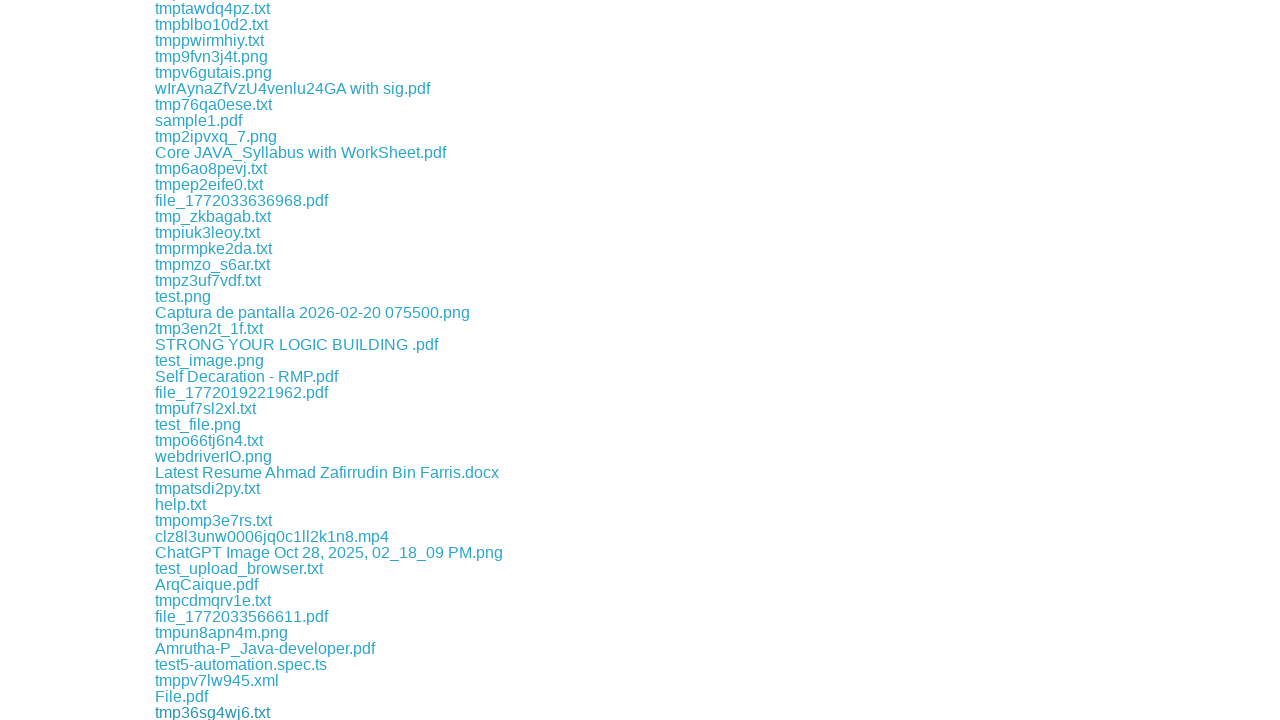

File download completed
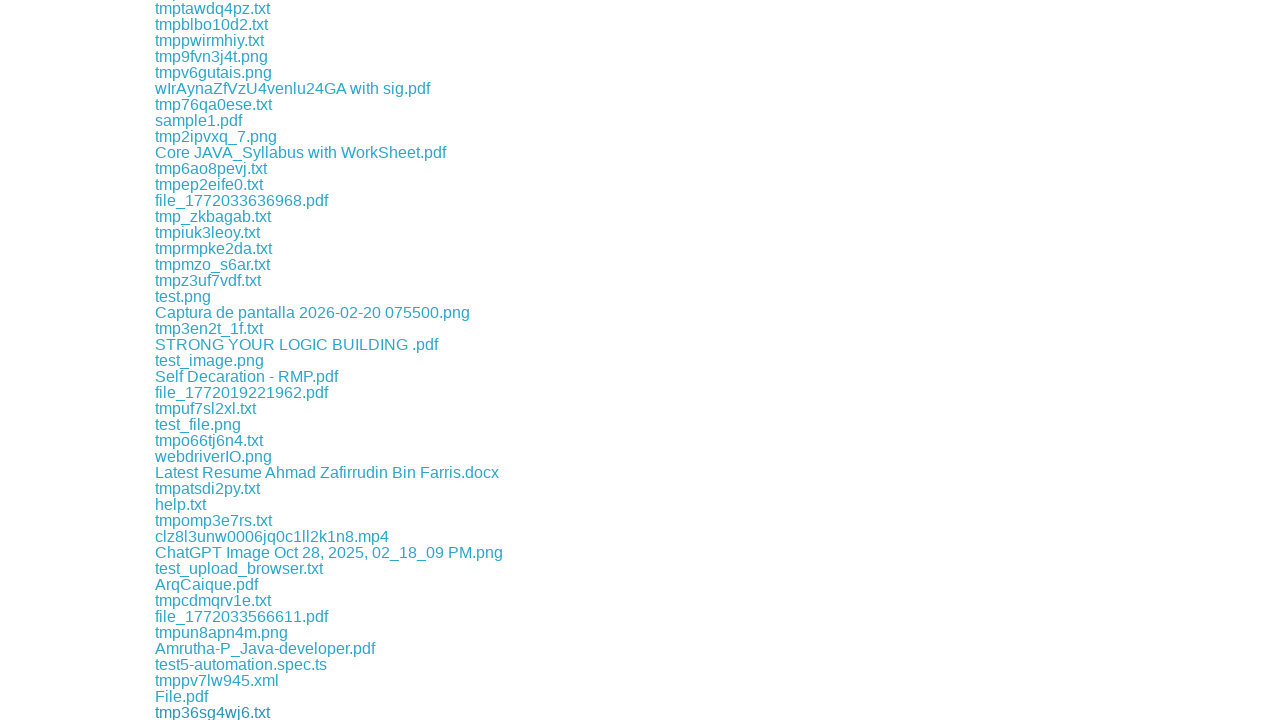

Clicked a download link and initiated file download at (236, 712) on xpath=//a[contains(@href,'download')] >> nth=279
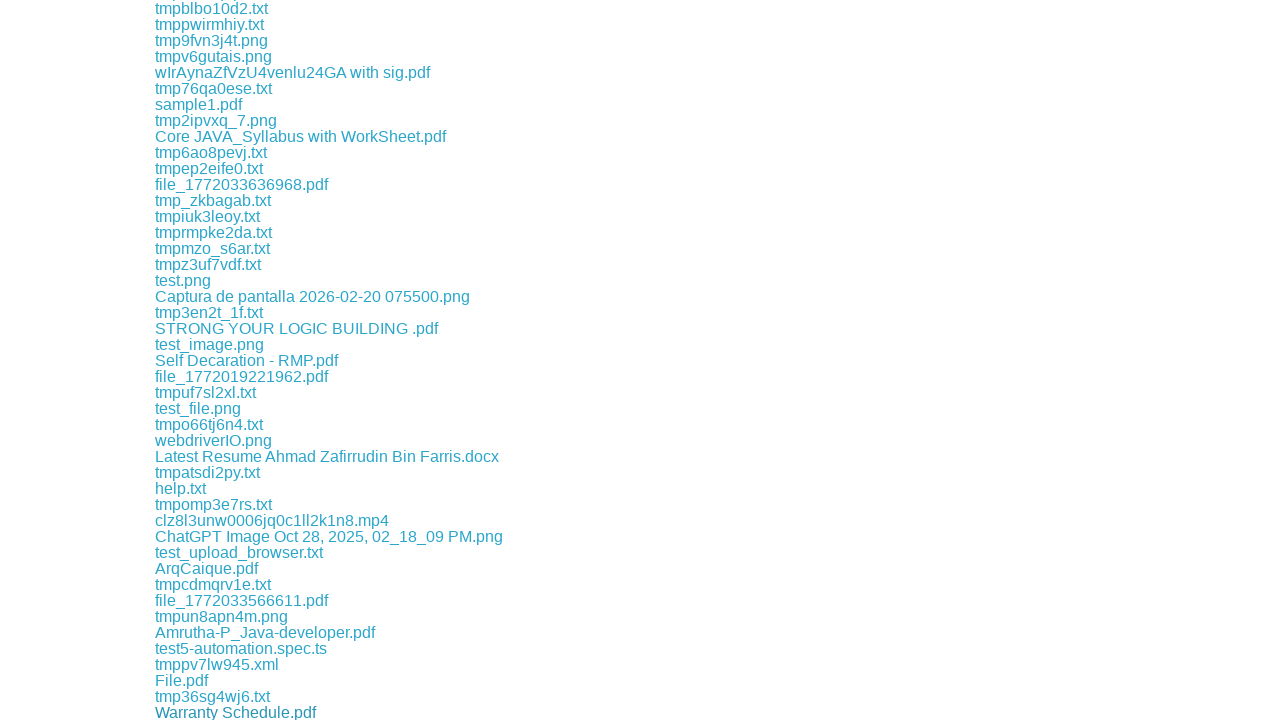

File download completed
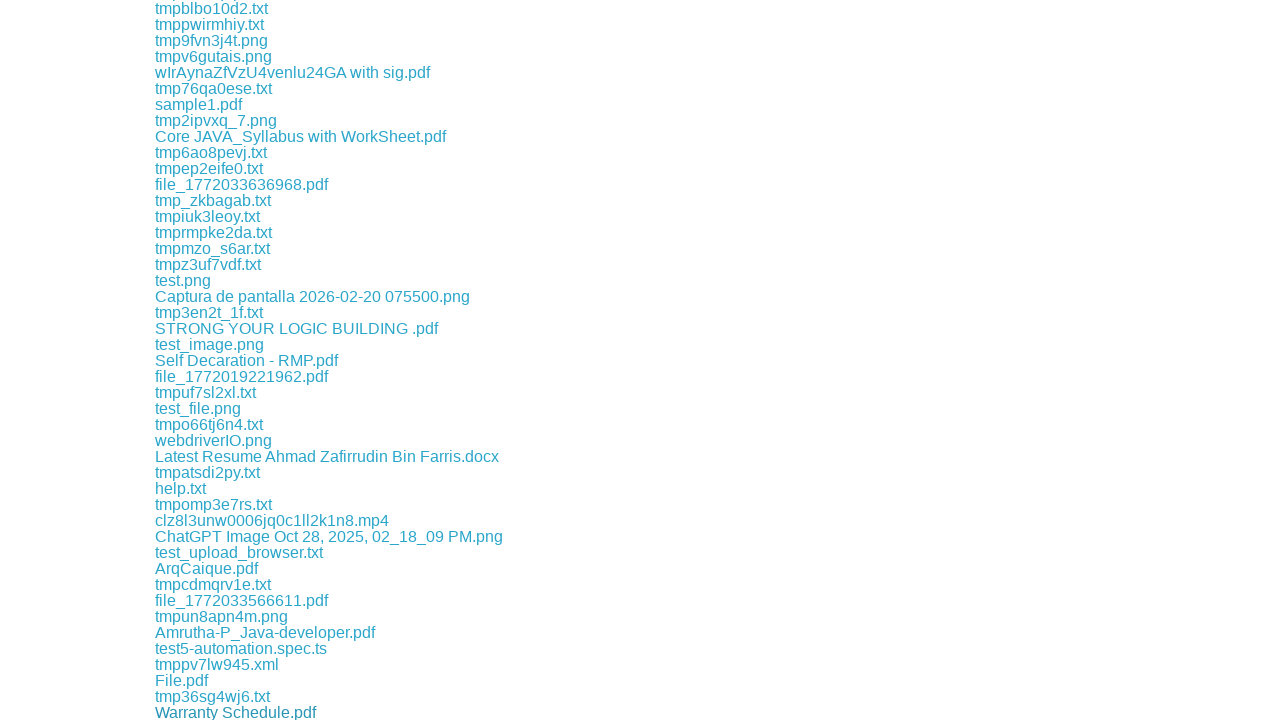

Clicked a download link and initiated file download at (190, 712) on xpath=//a[contains(@href,'download')] >> nth=280
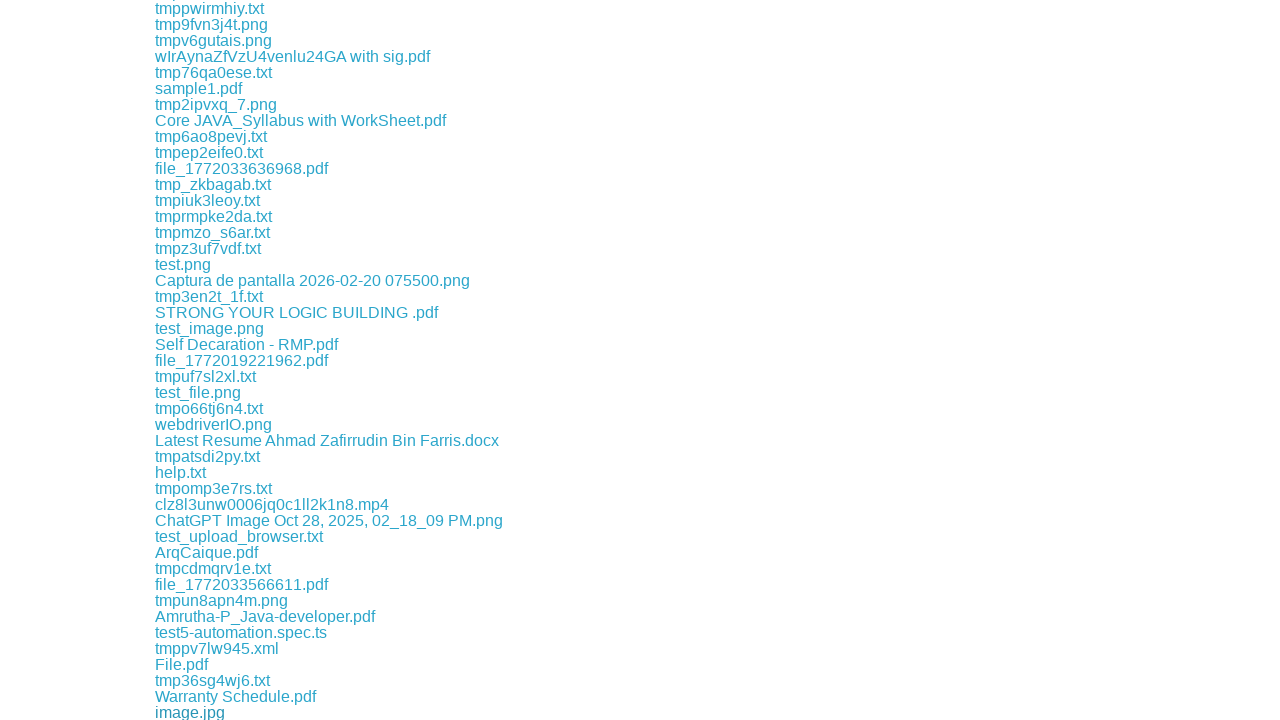

File download completed
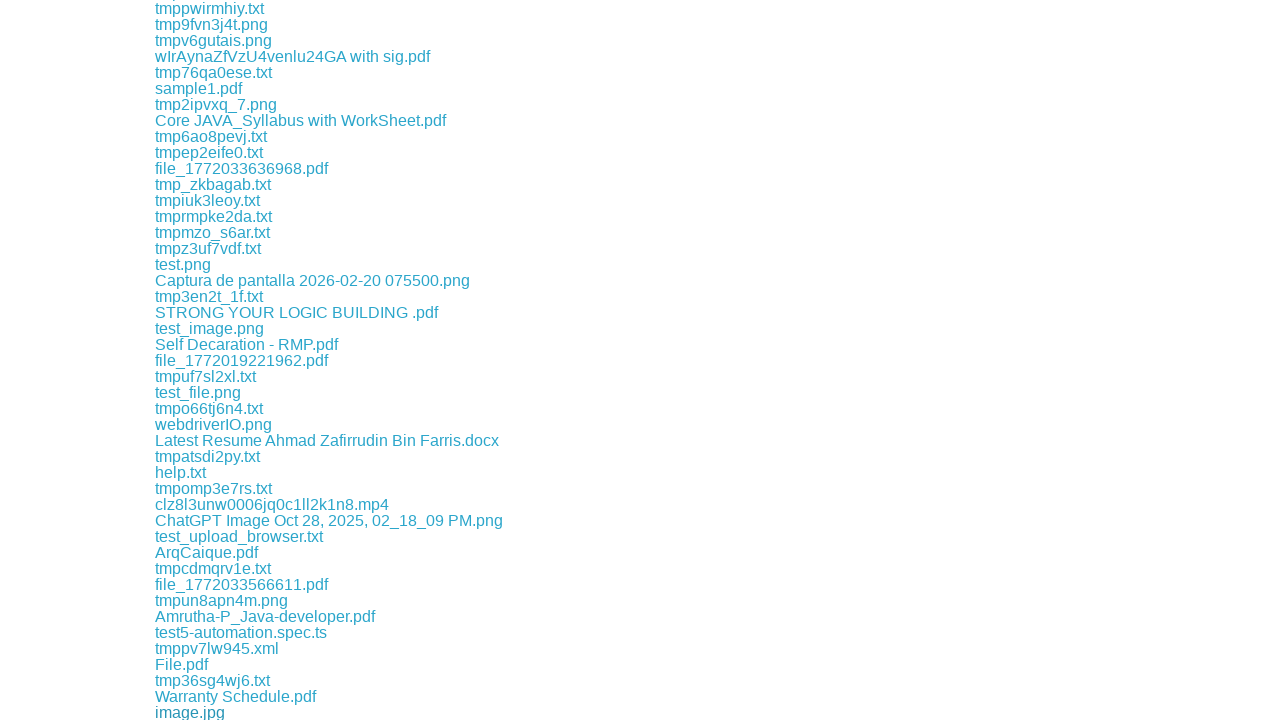

Clicked a download link and initiated file download at (216, 712) on xpath=//a[contains(@href,'download')] >> nth=281
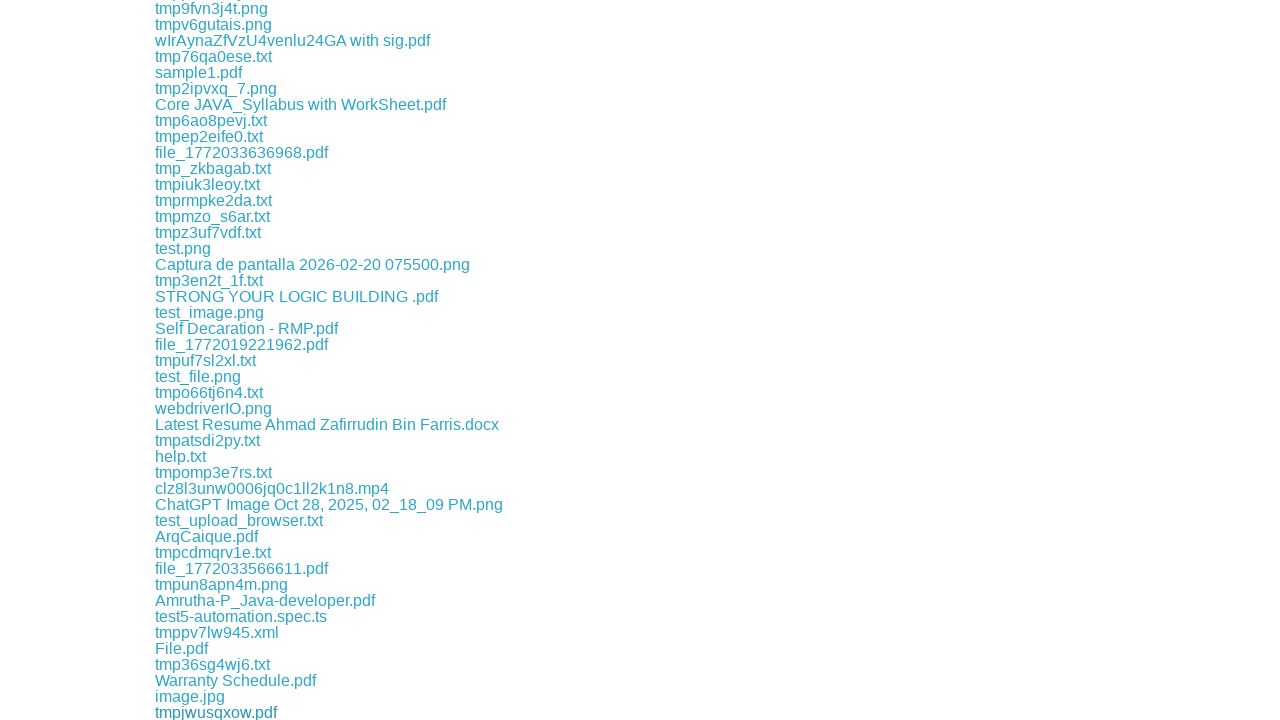

File download completed
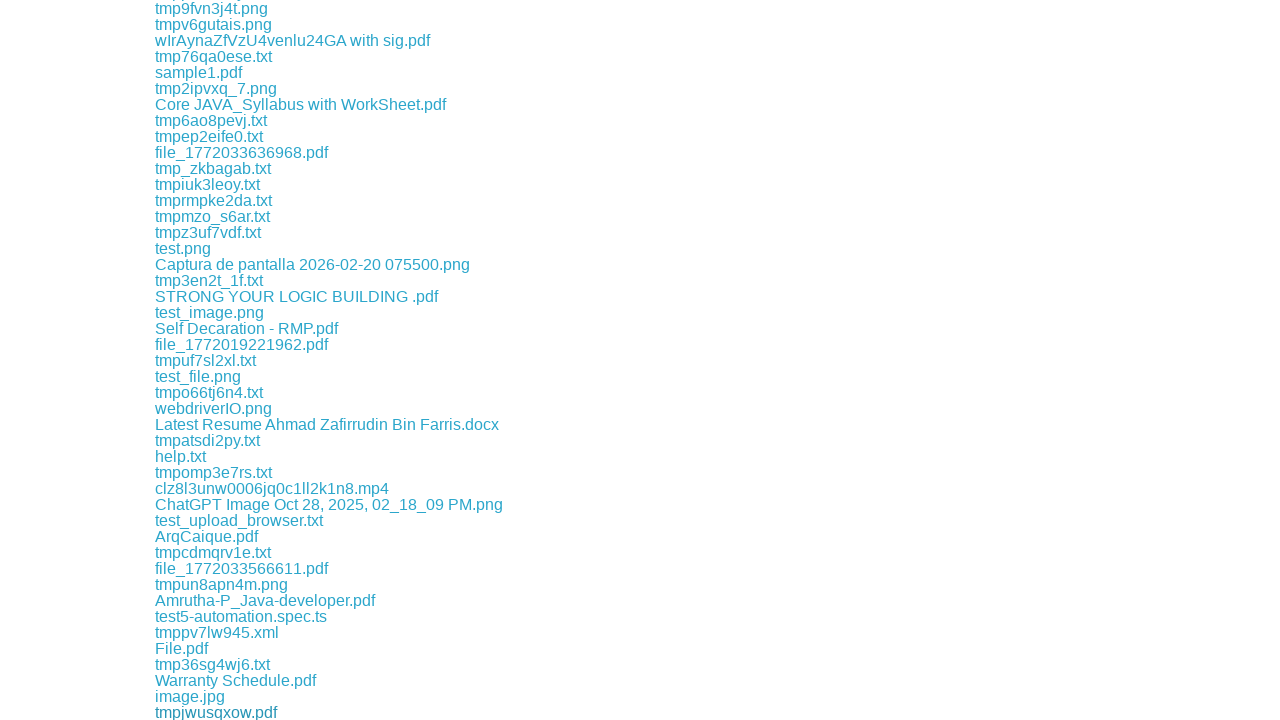

Clicked a download link and initiated file download at (218, 712) on xpath=//a[contains(@href,'download')] >> nth=282
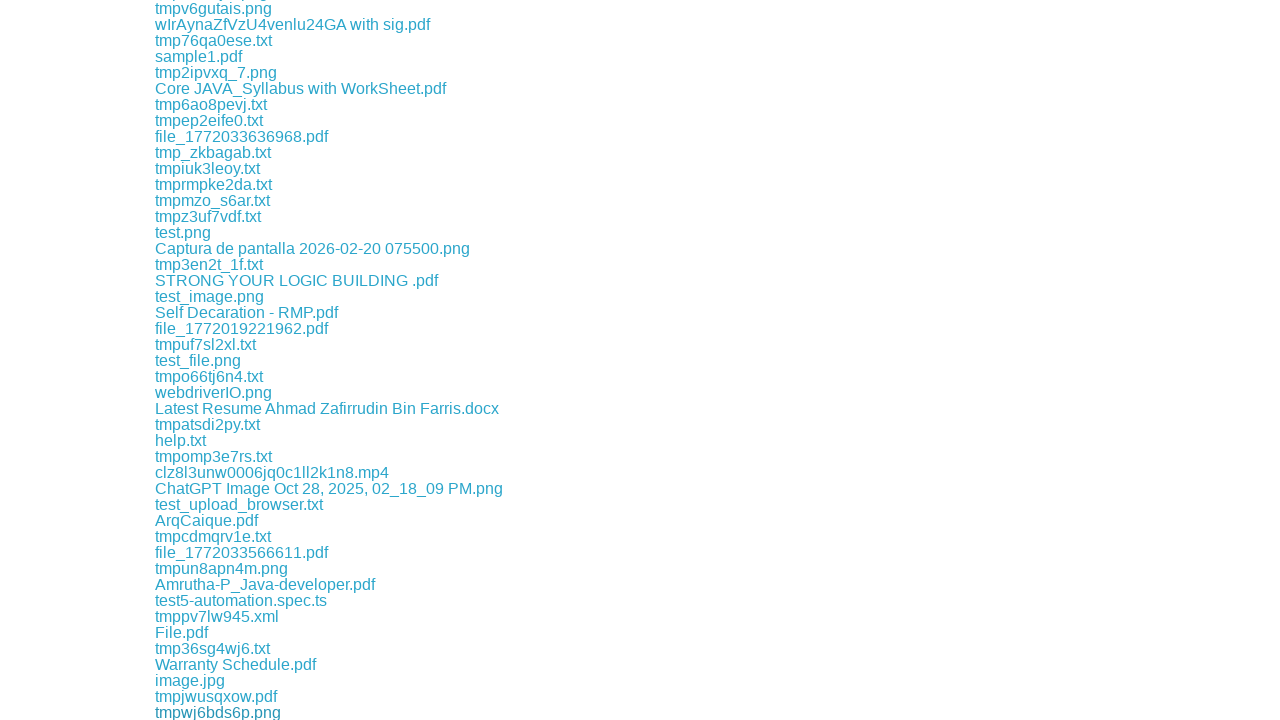

File download completed
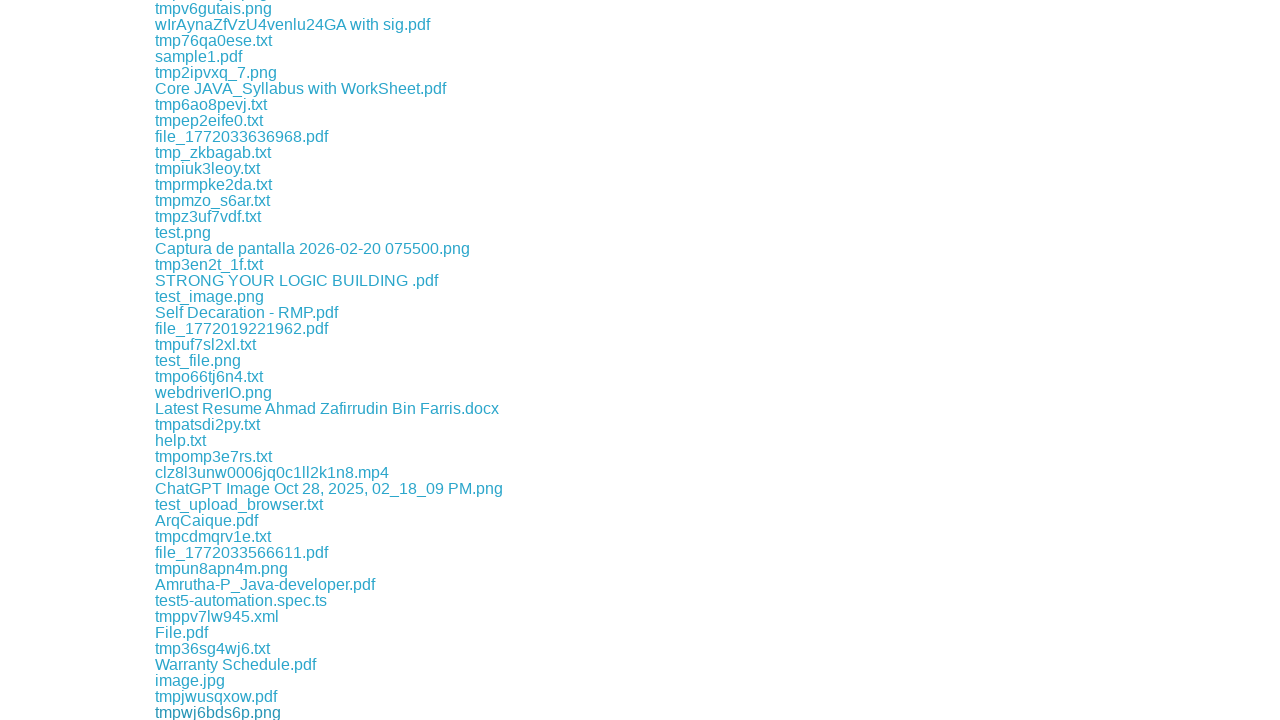

Clicked a download link and initiated file download at (212, 712) on xpath=//a[contains(@href,'download')] >> nth=283
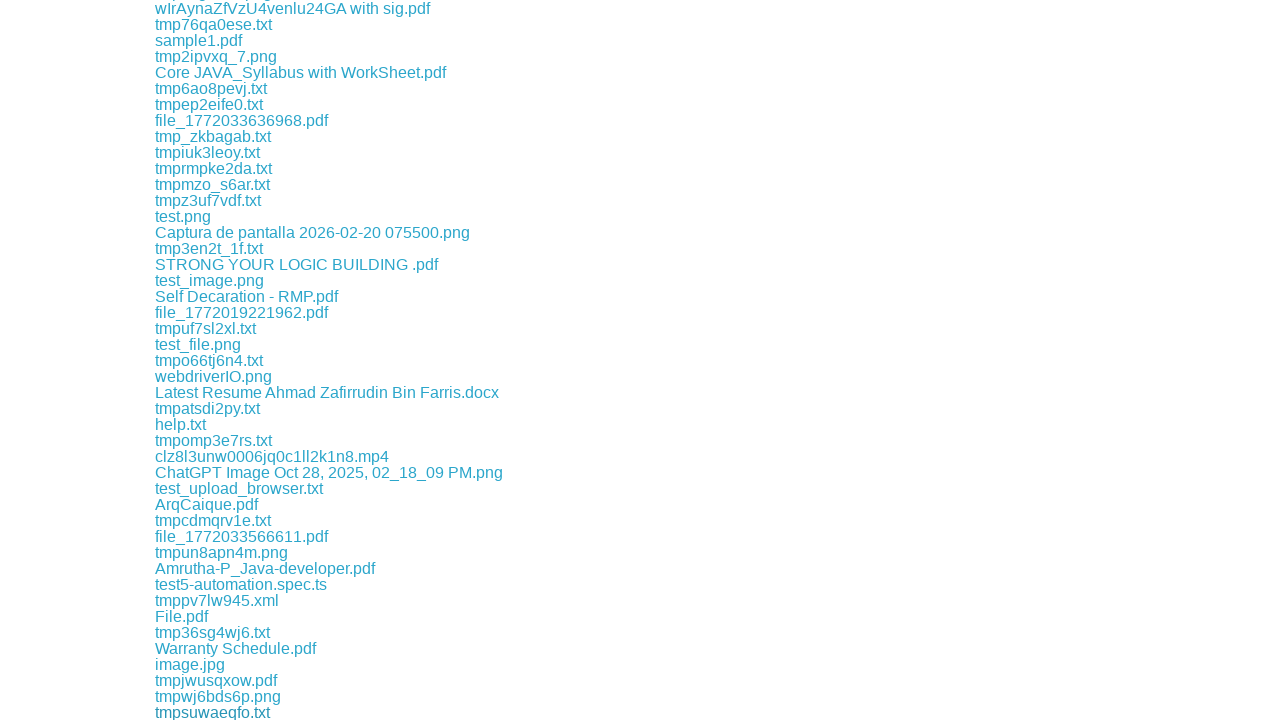

File download completed
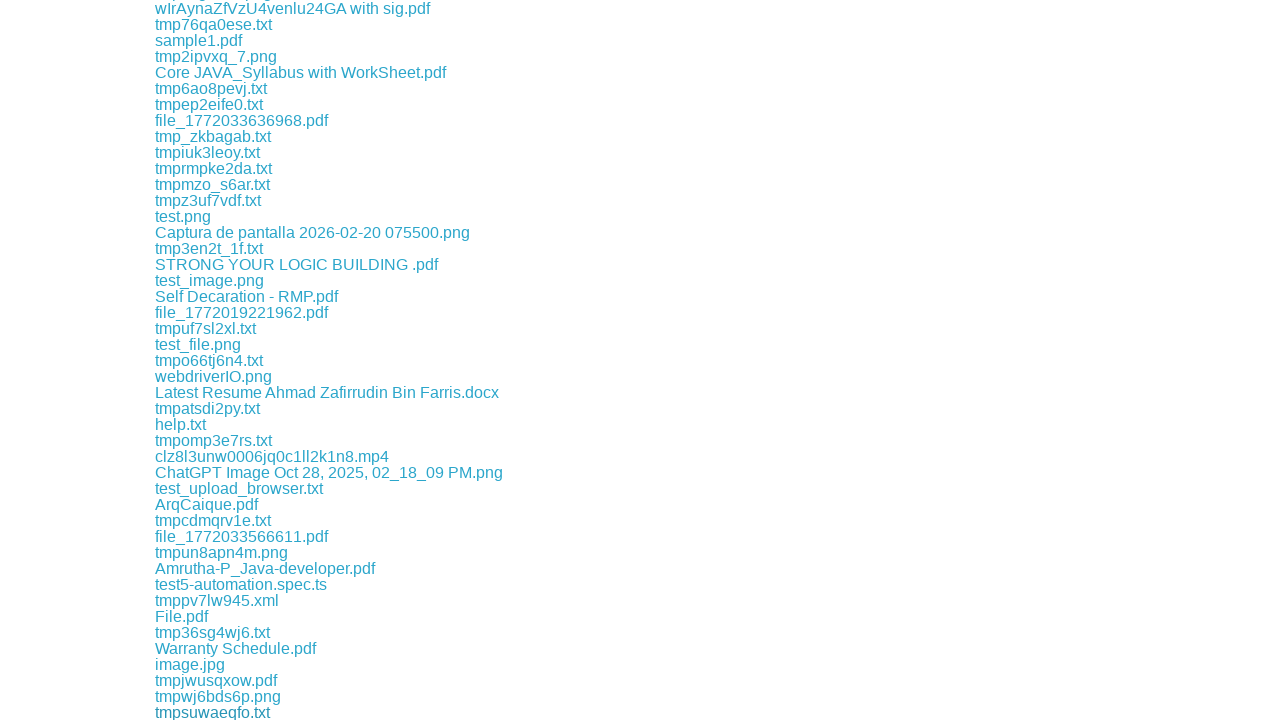

Clicked a download link and initiated file download at (214, 712) on xpath=//a[contains(@href,'download')] >> nth=284
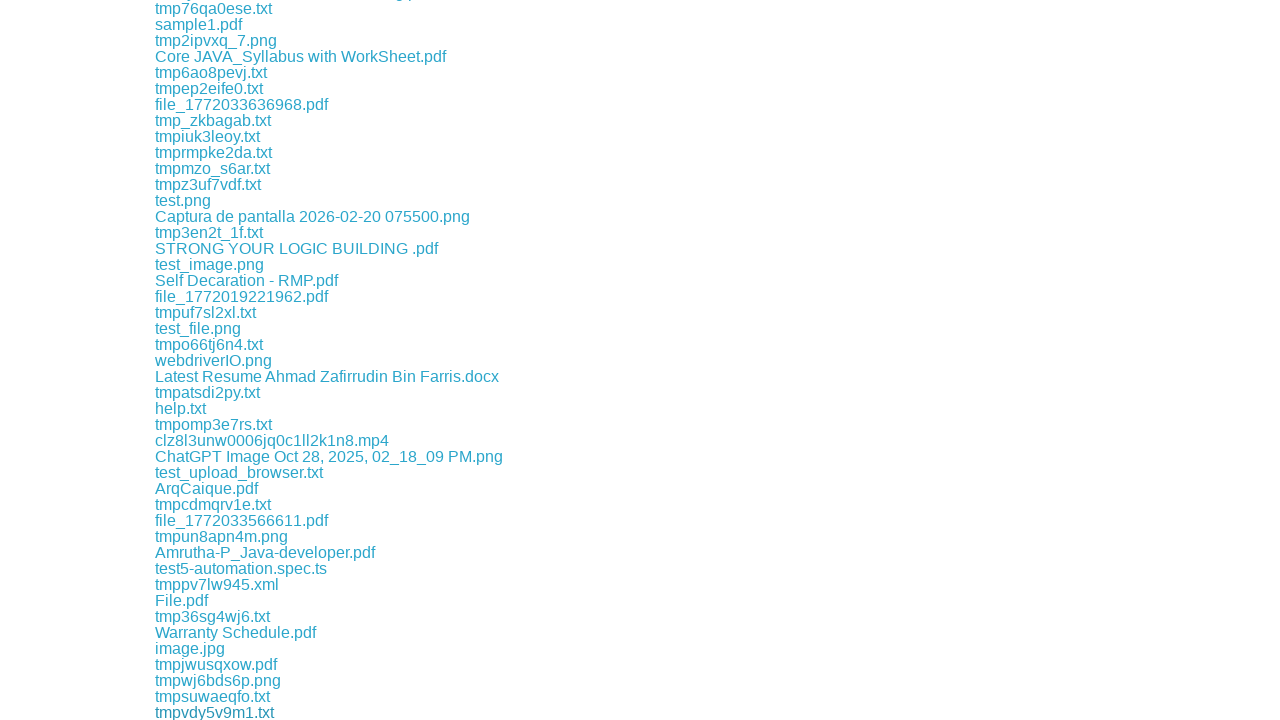

File download completed
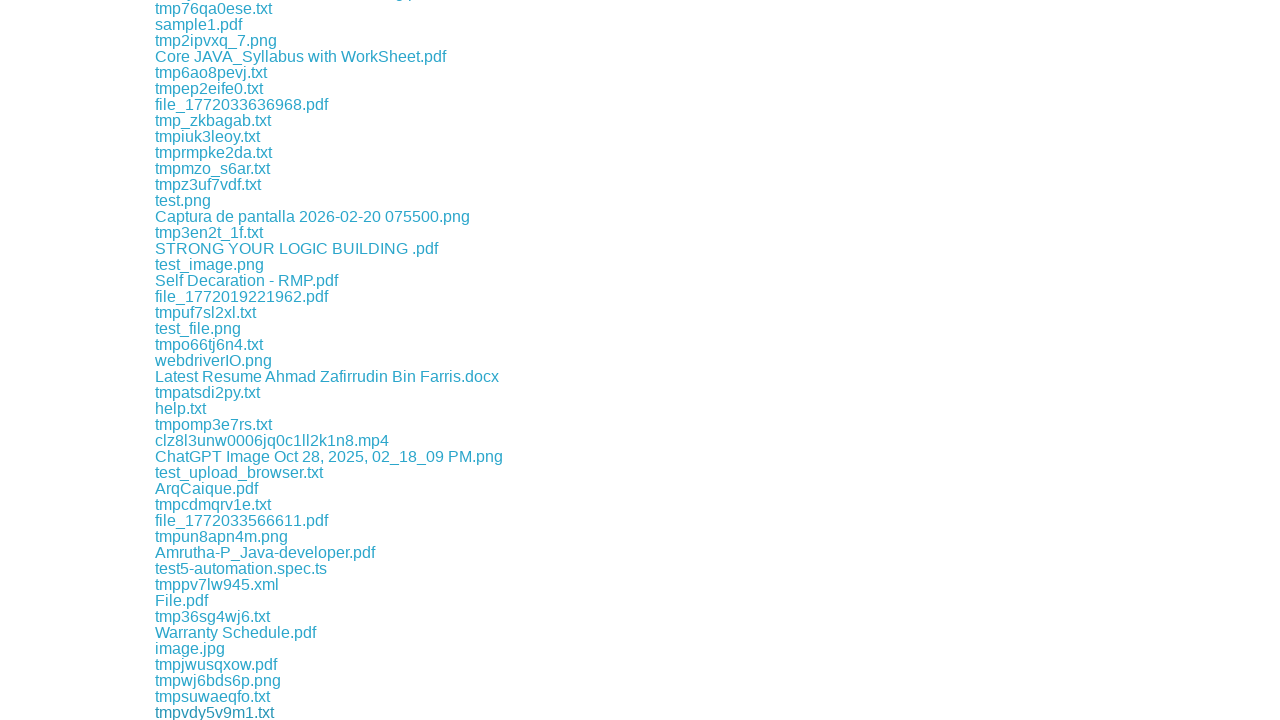

Clicked a download link and initiated file download at (212, 712) on xpath=//a[contains(@href,'download')] >> nth=285
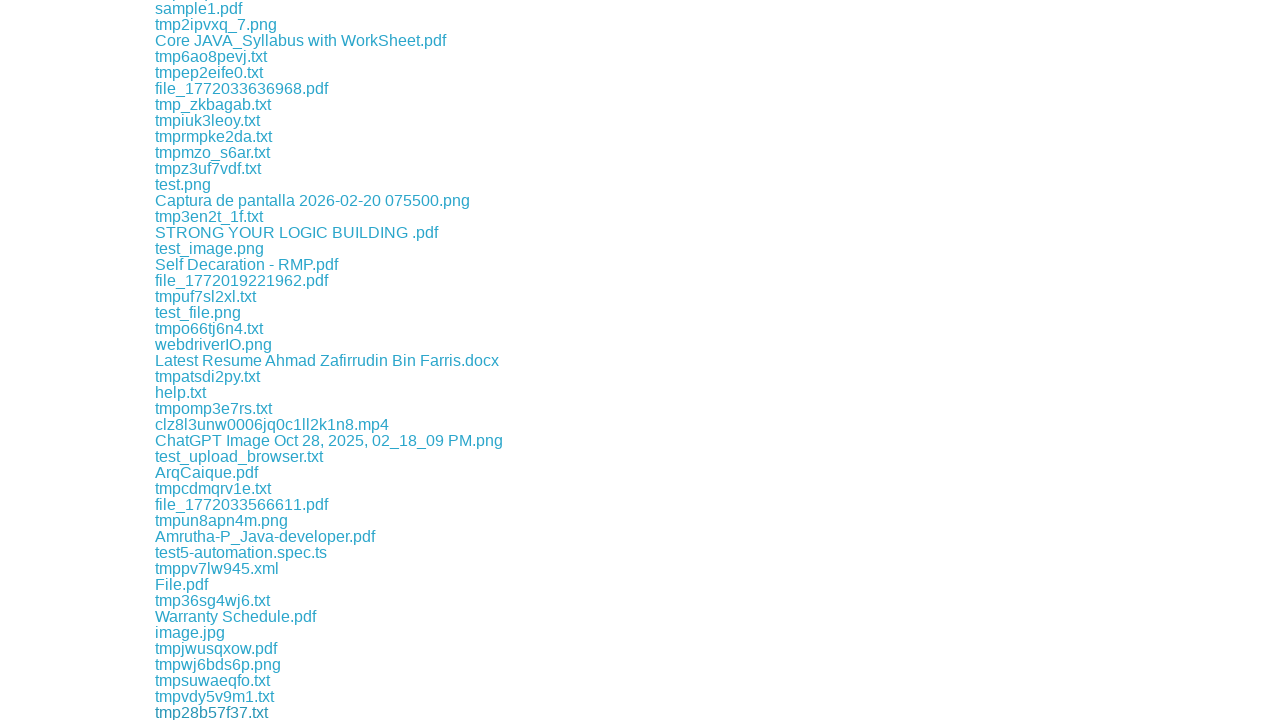

File download completed
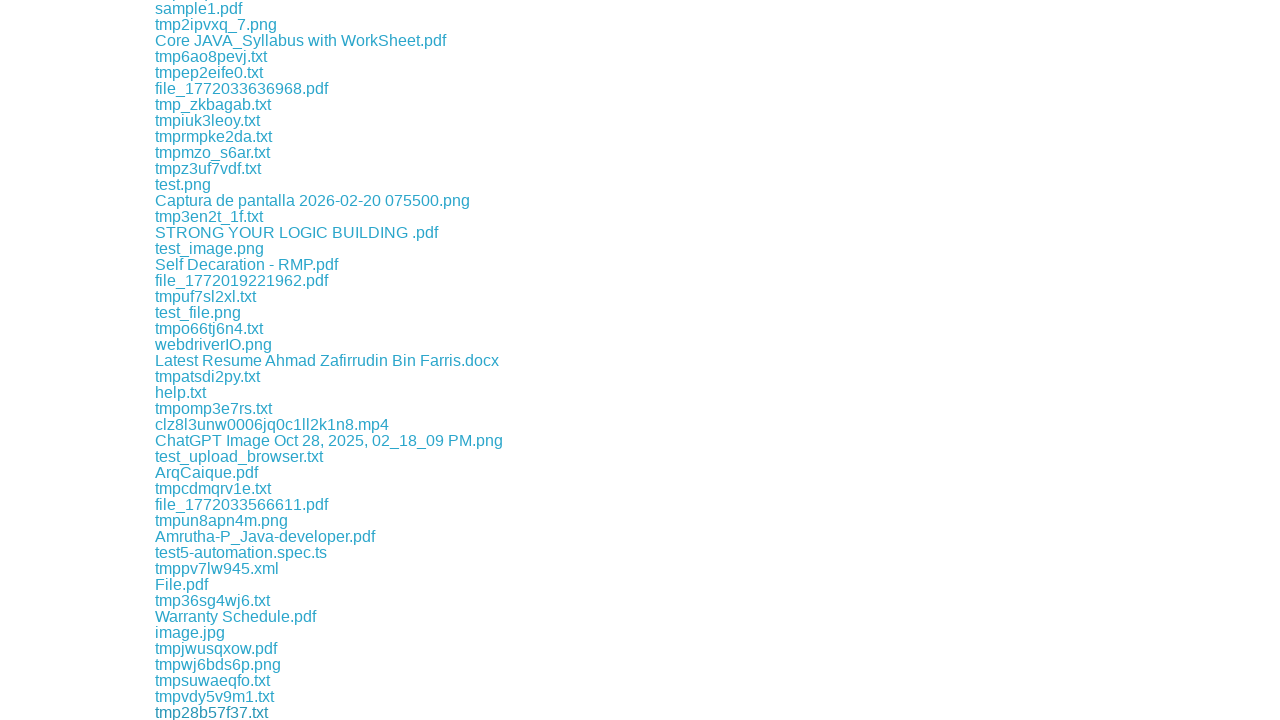

Clicked a download link and initiated file download at (192, 712) on xpath=//a[contains(@href,'download')] >> nth=286
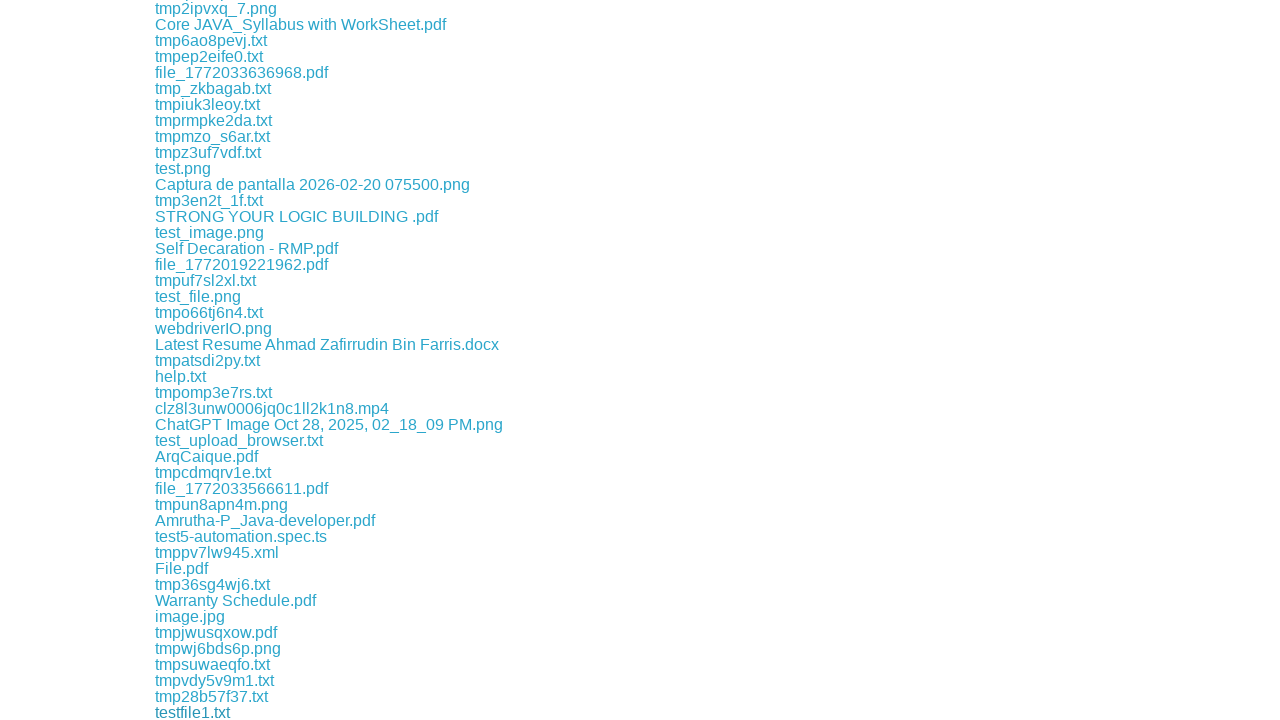

File download completed
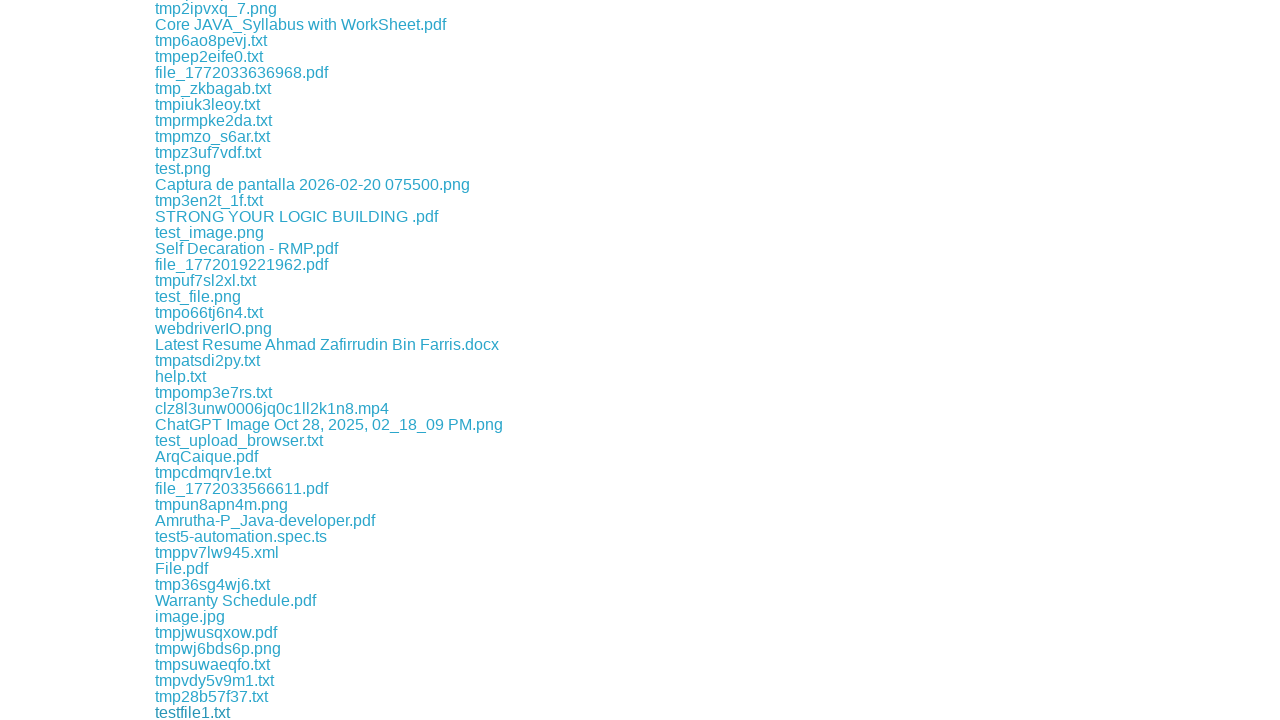

Clicked a download link and initiated file download at (214, 712) on xpath=//a[contains(@href,'download')] >> nth=287
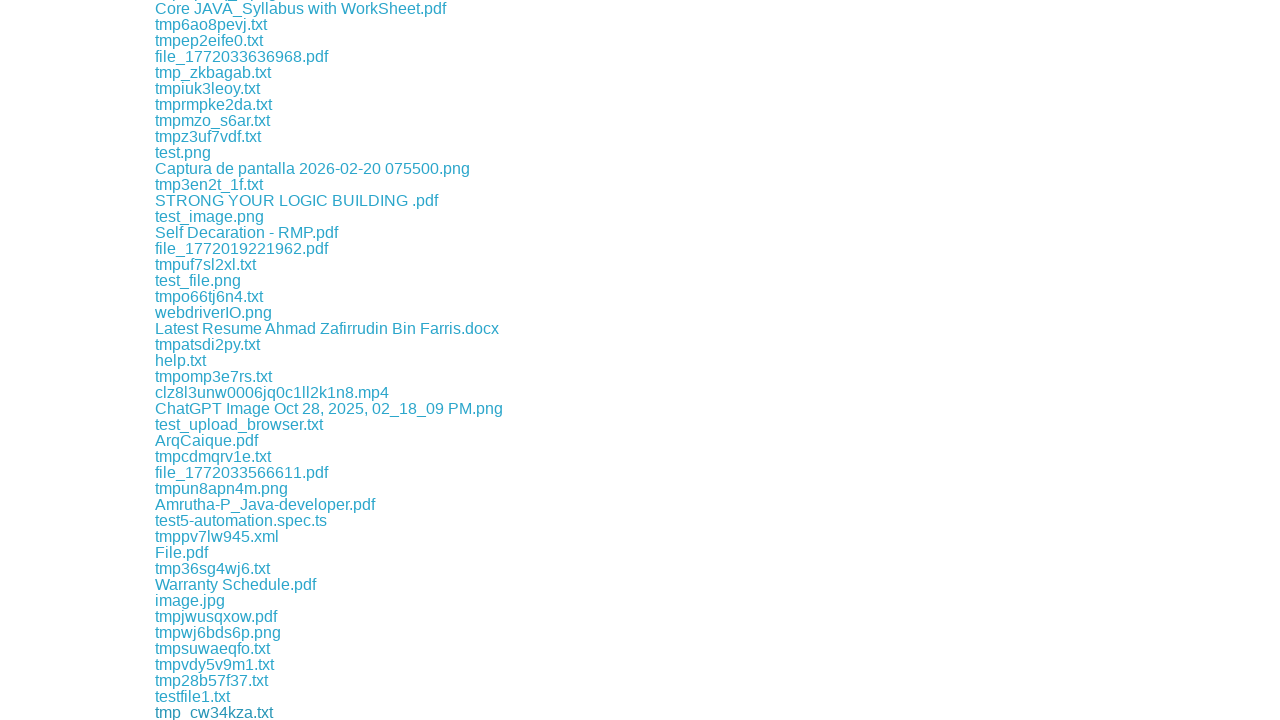

File download completed
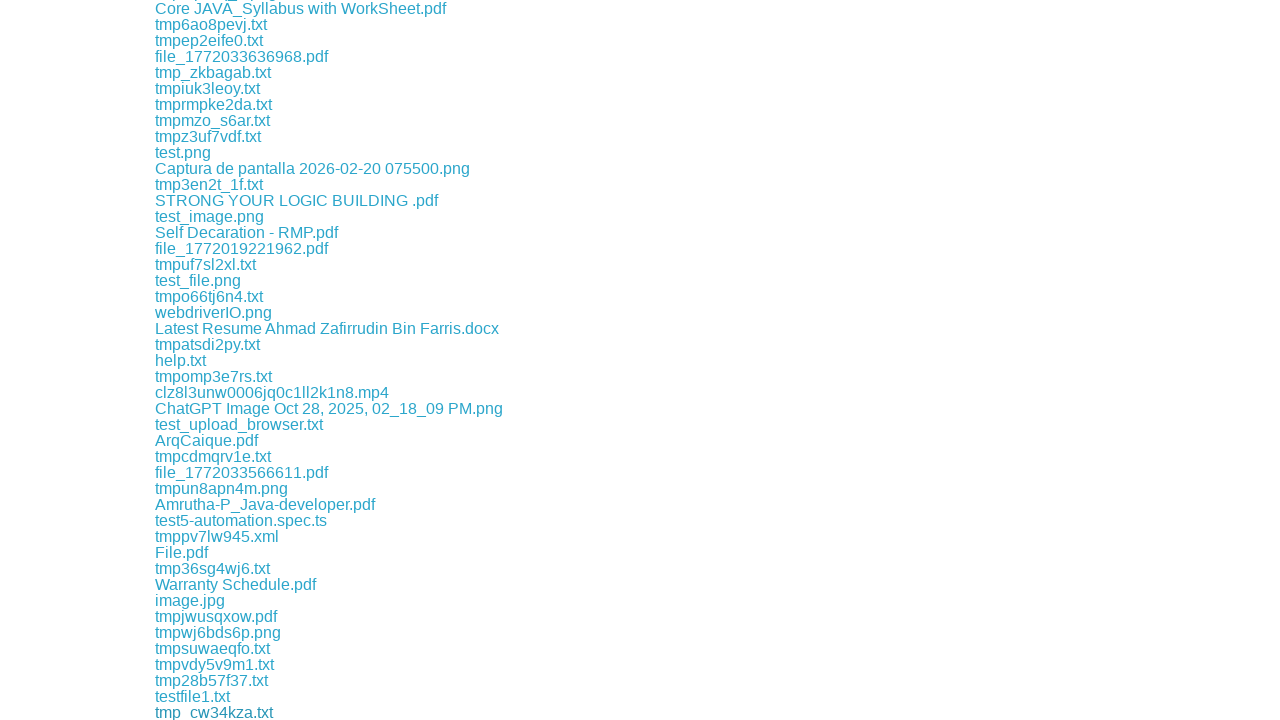

Clicked a download link and initiated file download at (178, 712) on xpath=//a[contains(@href,'download')] >> nth=288
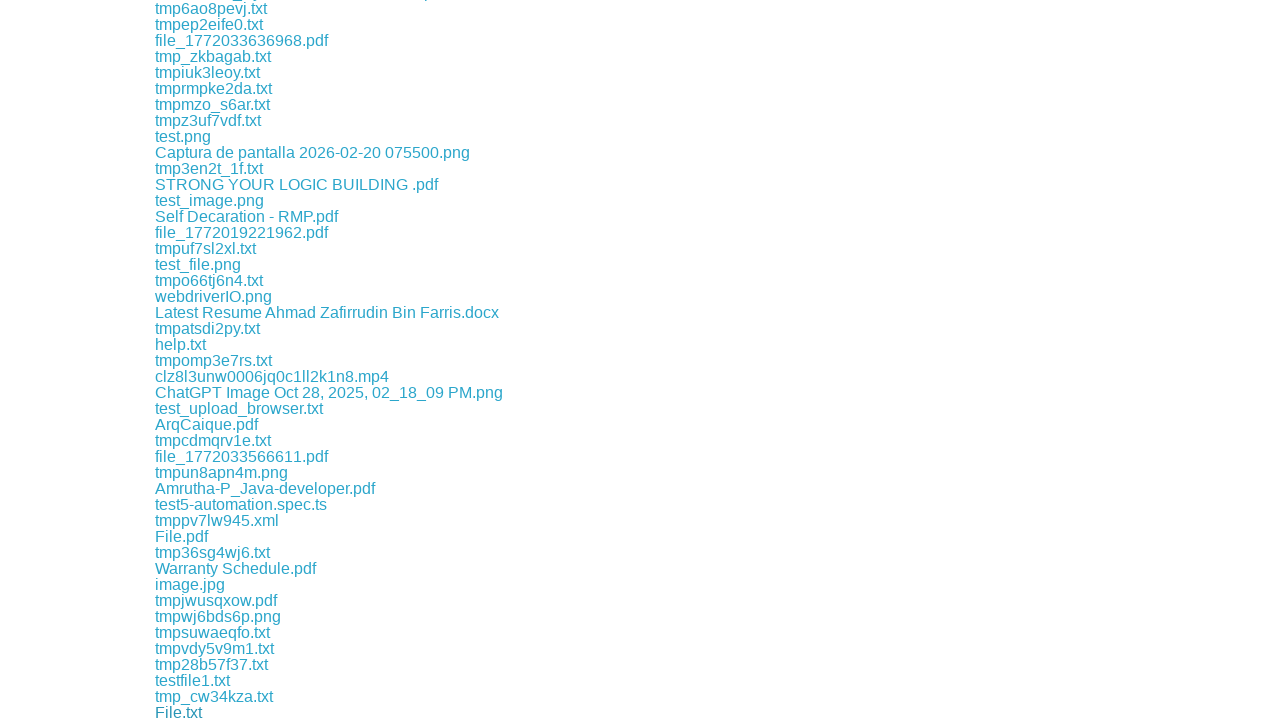

File download completed
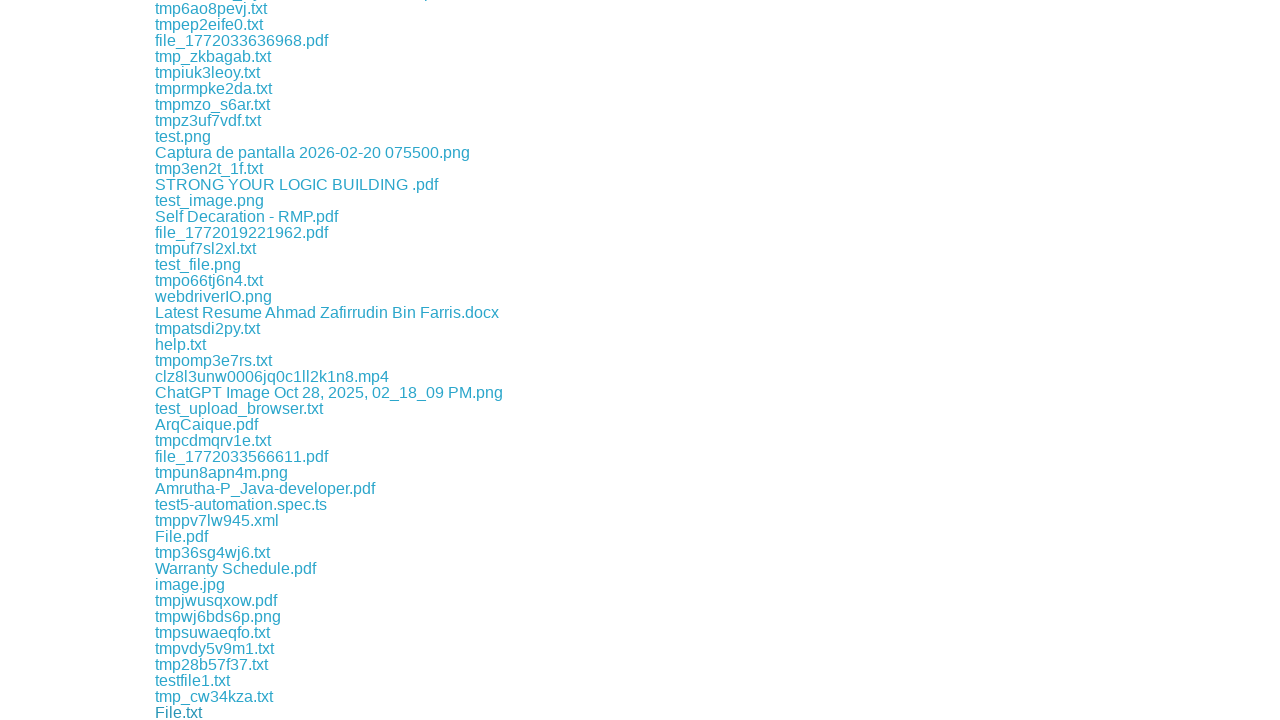

Clicked a download link and initiated file download at (219, 712) on xpath=//a[contains(@href,'download')] >> nth=289
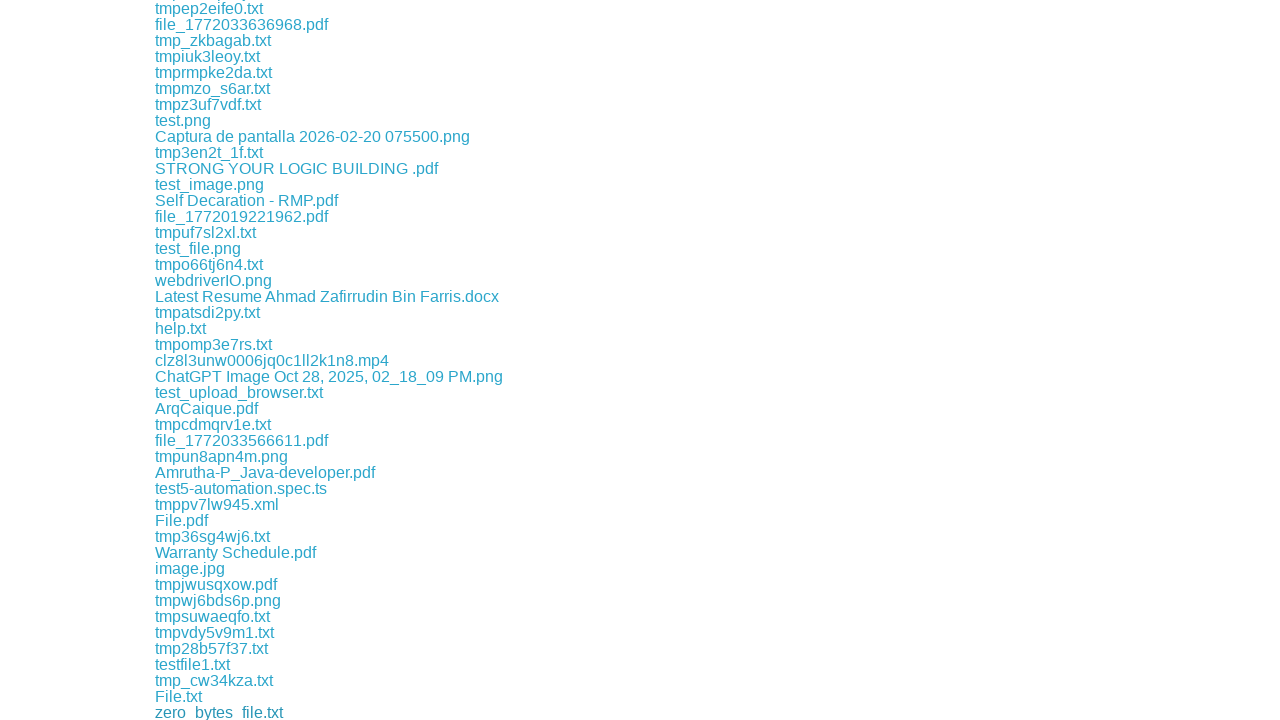

File download completed
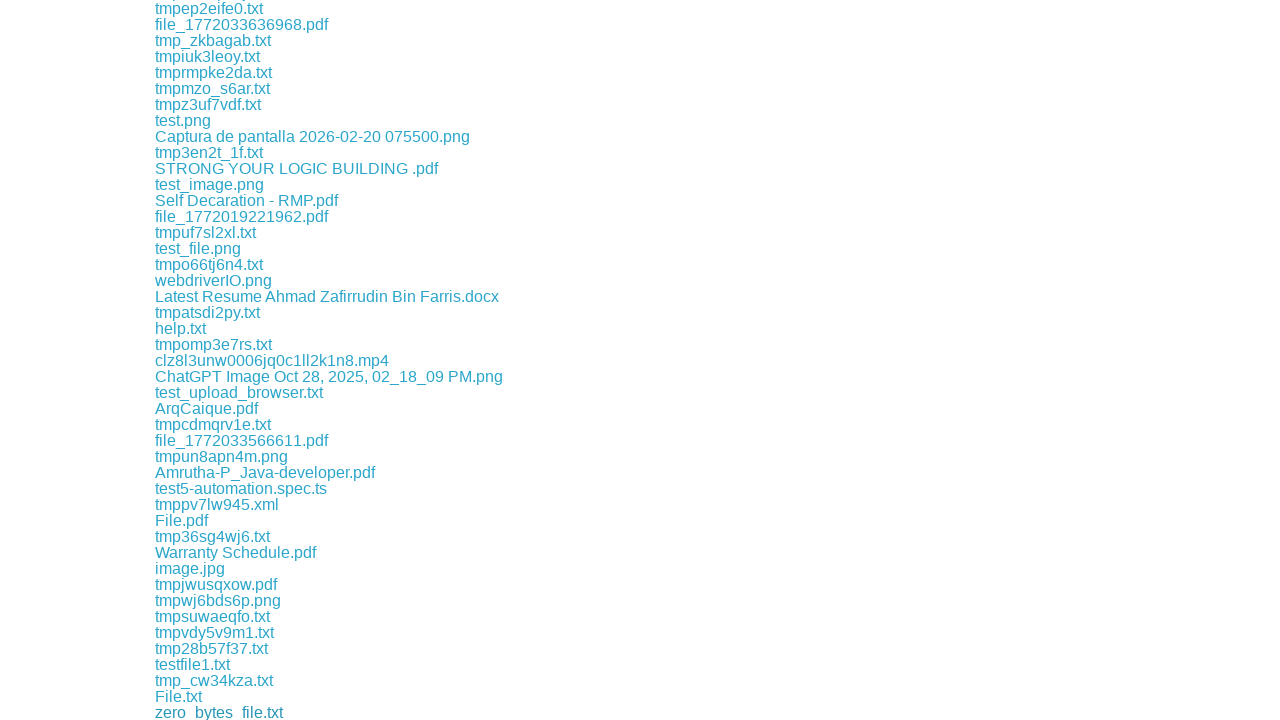

Clicked a download link and initiated file download at (217, 712) on xpath=//a[contains(@href,'download')] >> nth=290
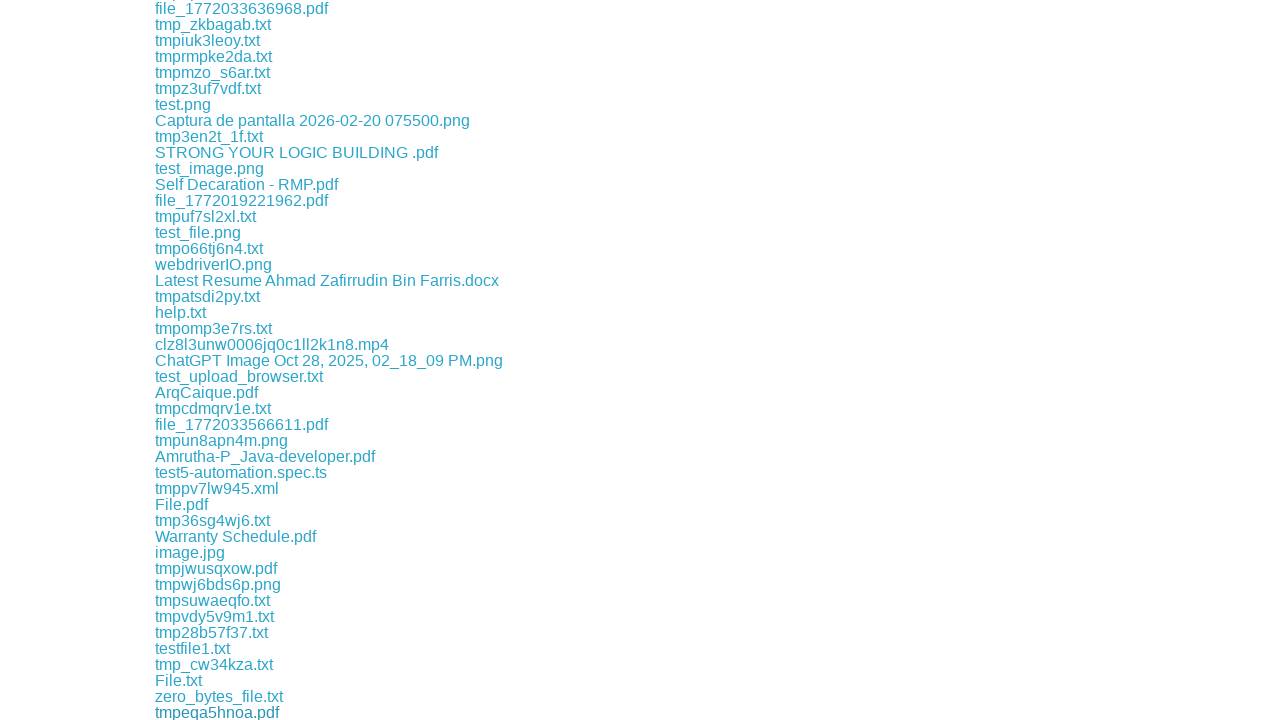

File download completed
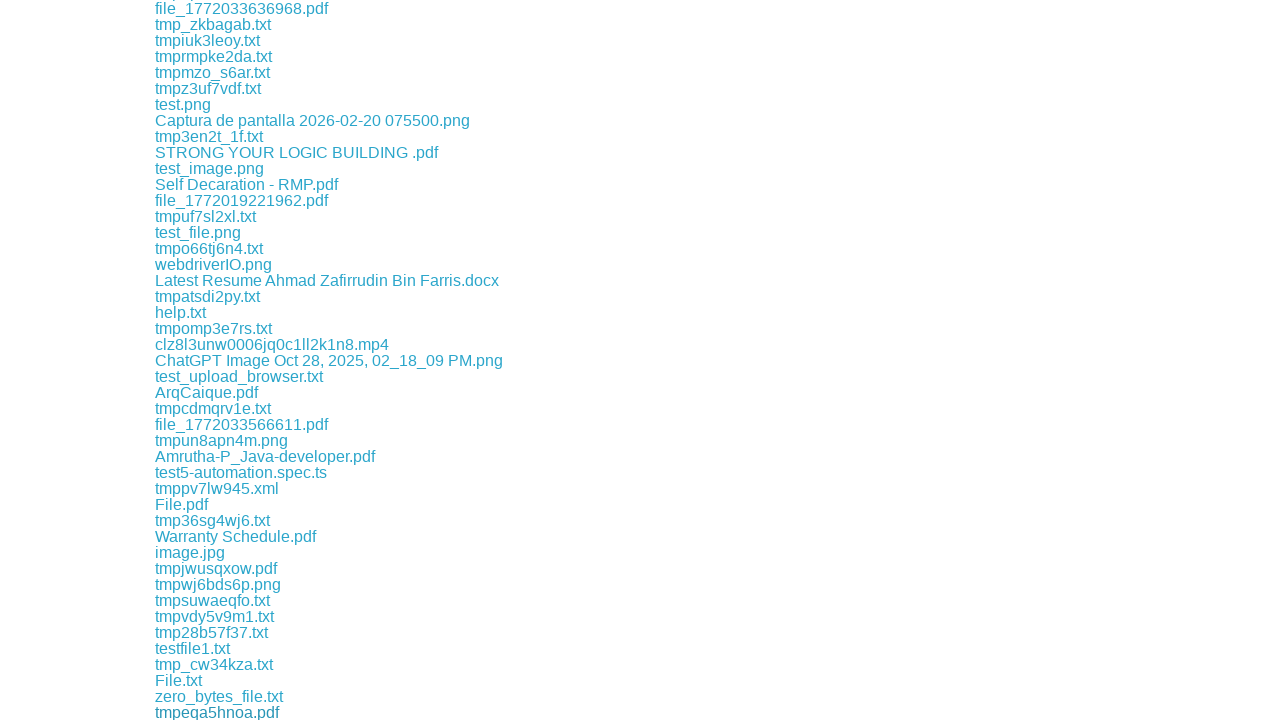

Clicked a download link and initiated file download at (208, 712) on xpath=//a[contains(@href,'download')] >> nth=291
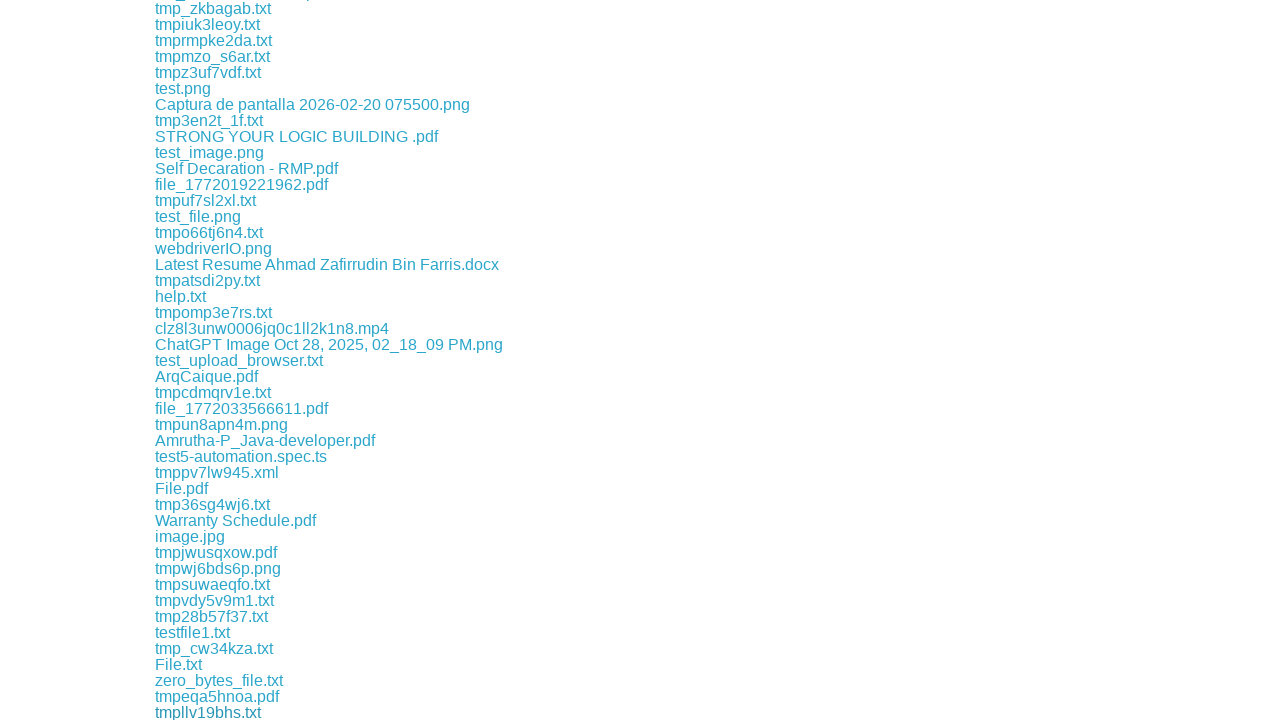

File download completed
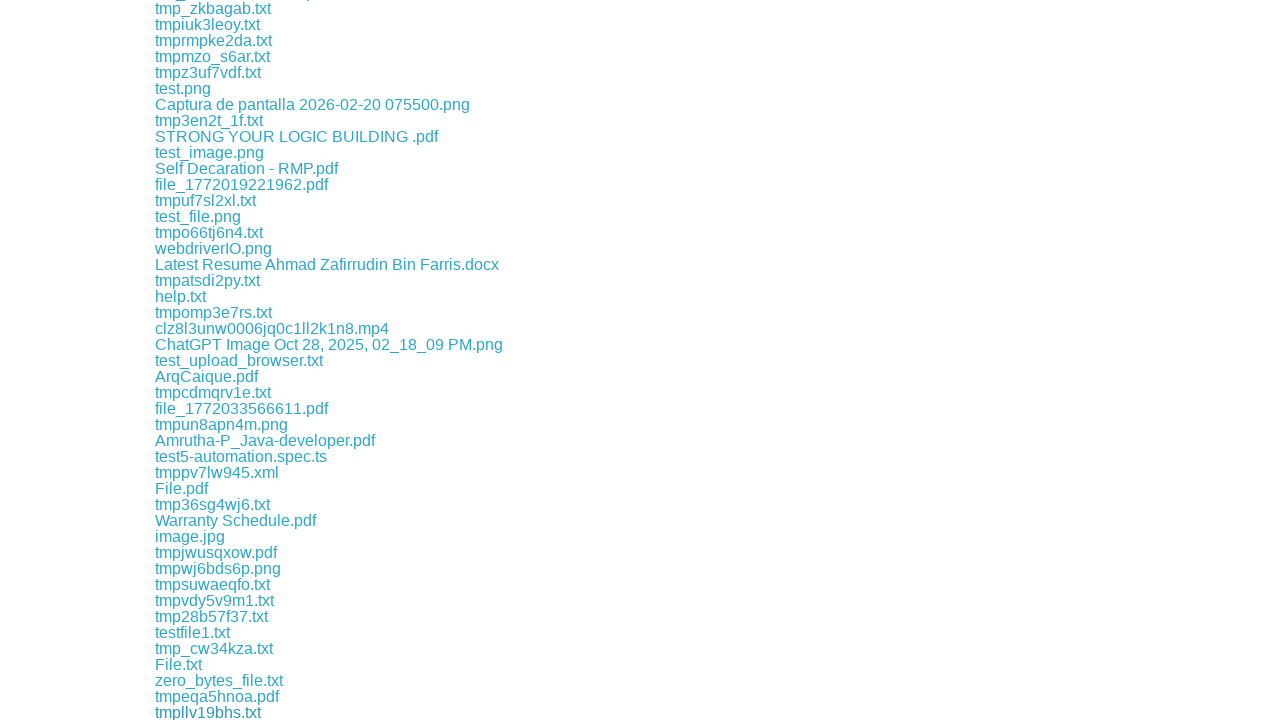

Clicked a download link and initiated file download at (206, 712) on xpath=//a[contains(@href,'download')] >> nth=292
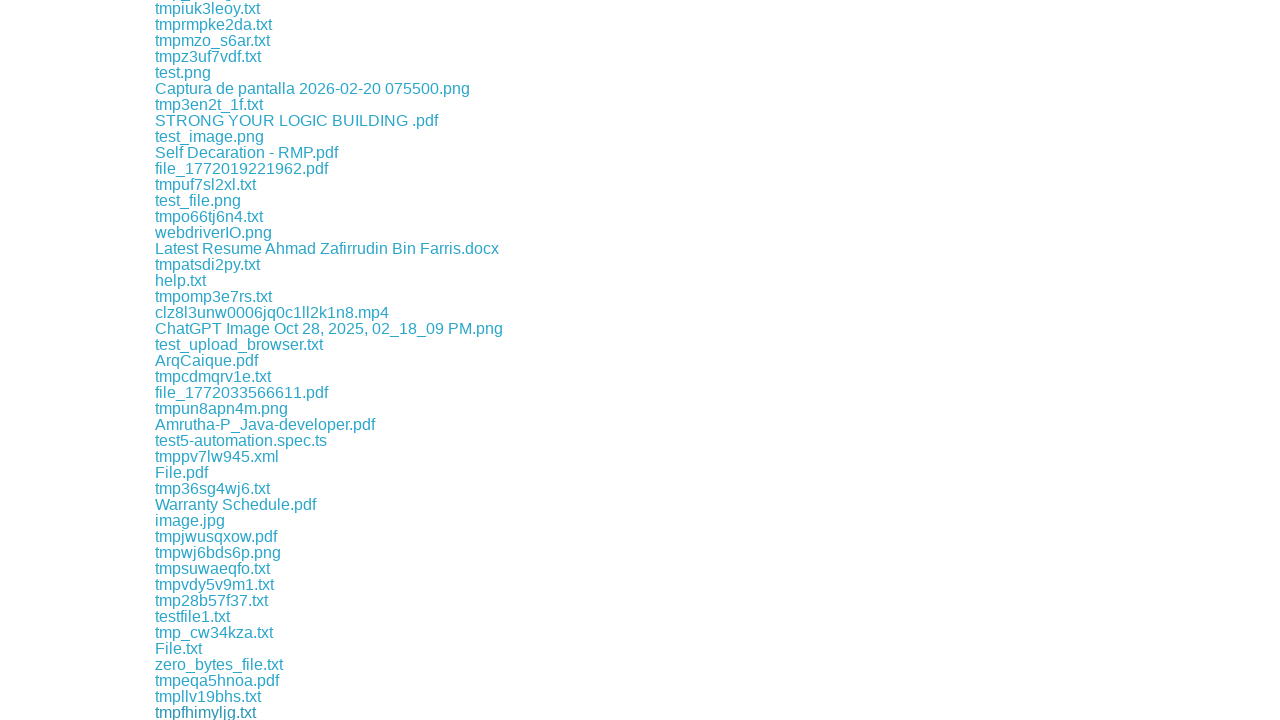

File download completed
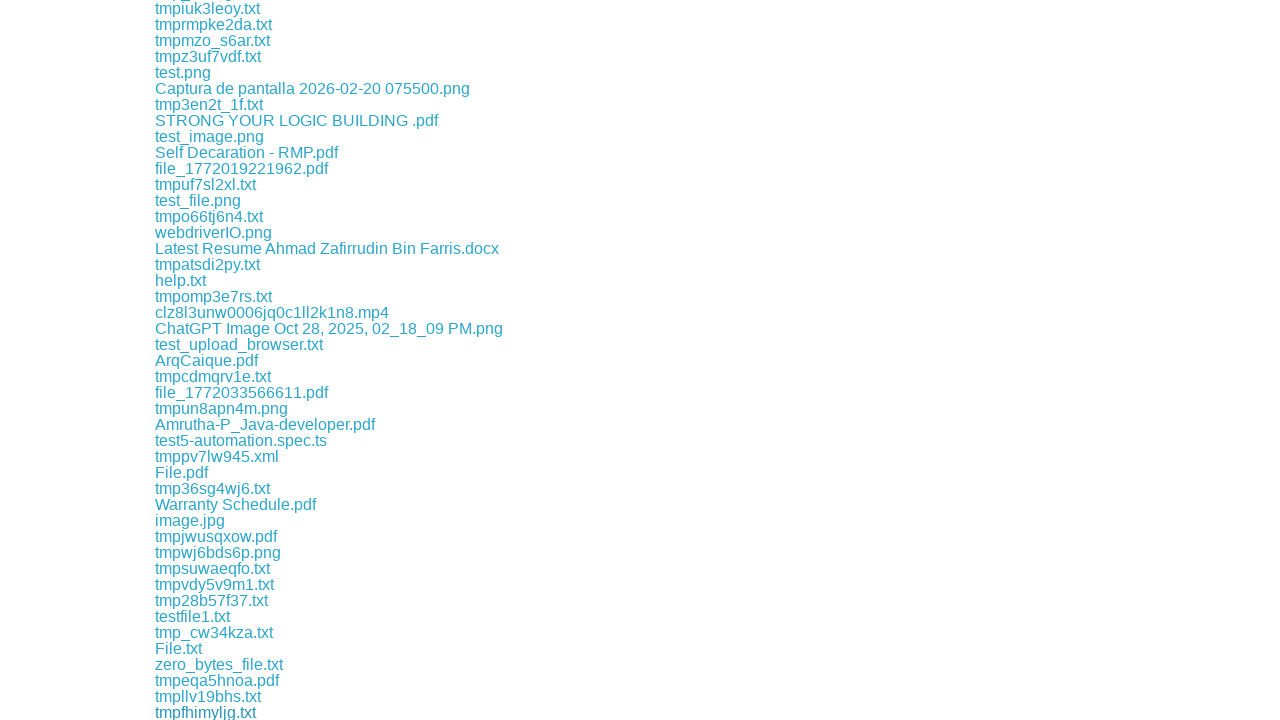

Clicked a download link and initiated file download at (223, 712) on xpath=//a[contains(@href,'download')] >> nth=293
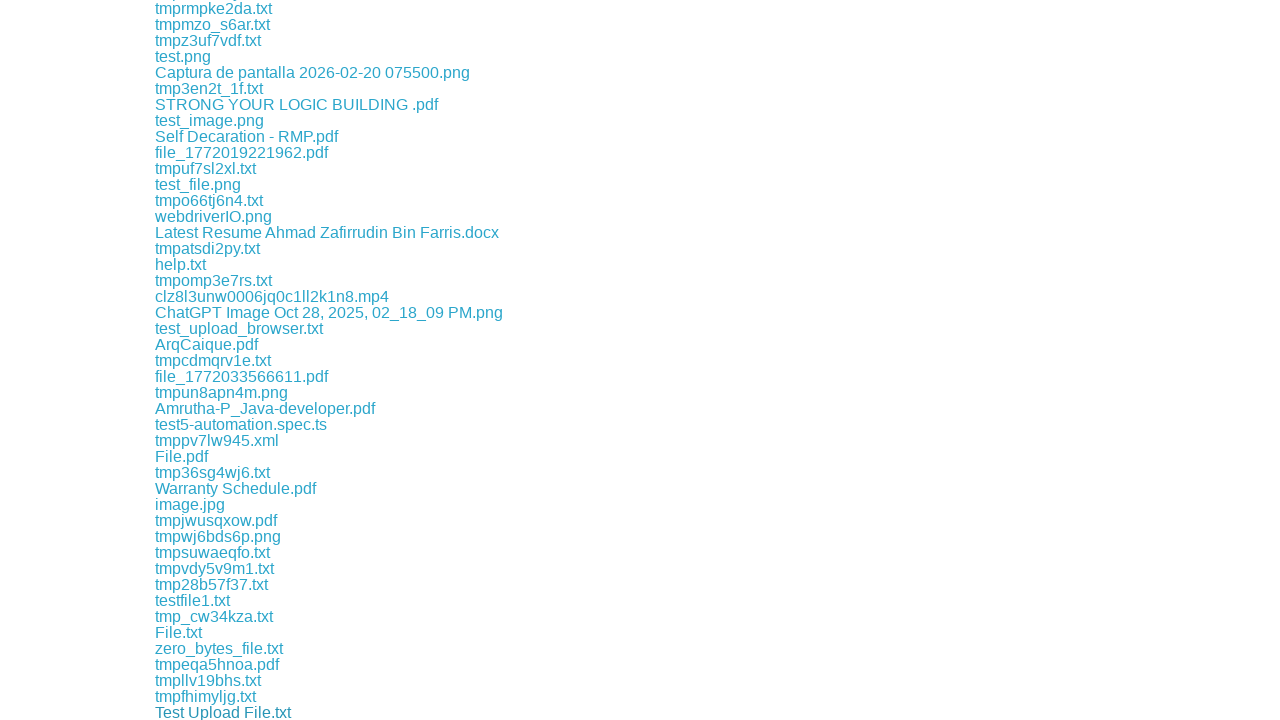

File download completed
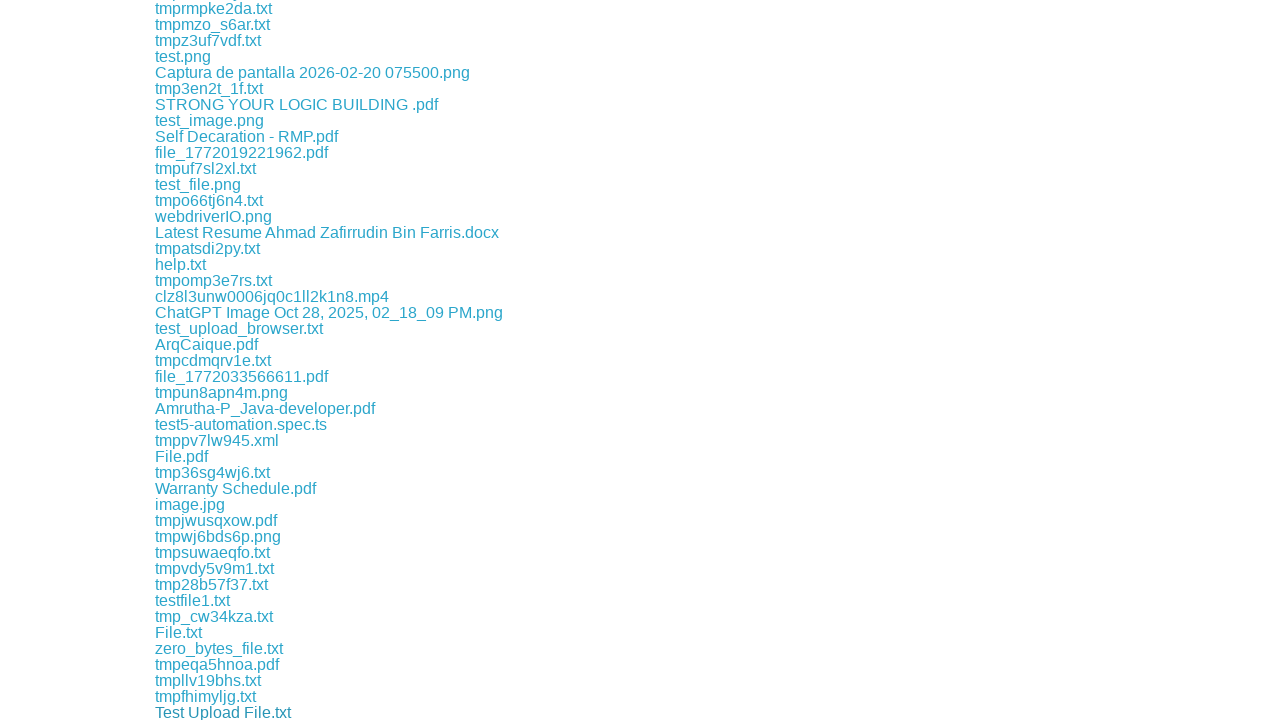

Clicked a download link and initiated file download at (190, 712) on xpath=//a[contains(@href,'download')] >> nth=294
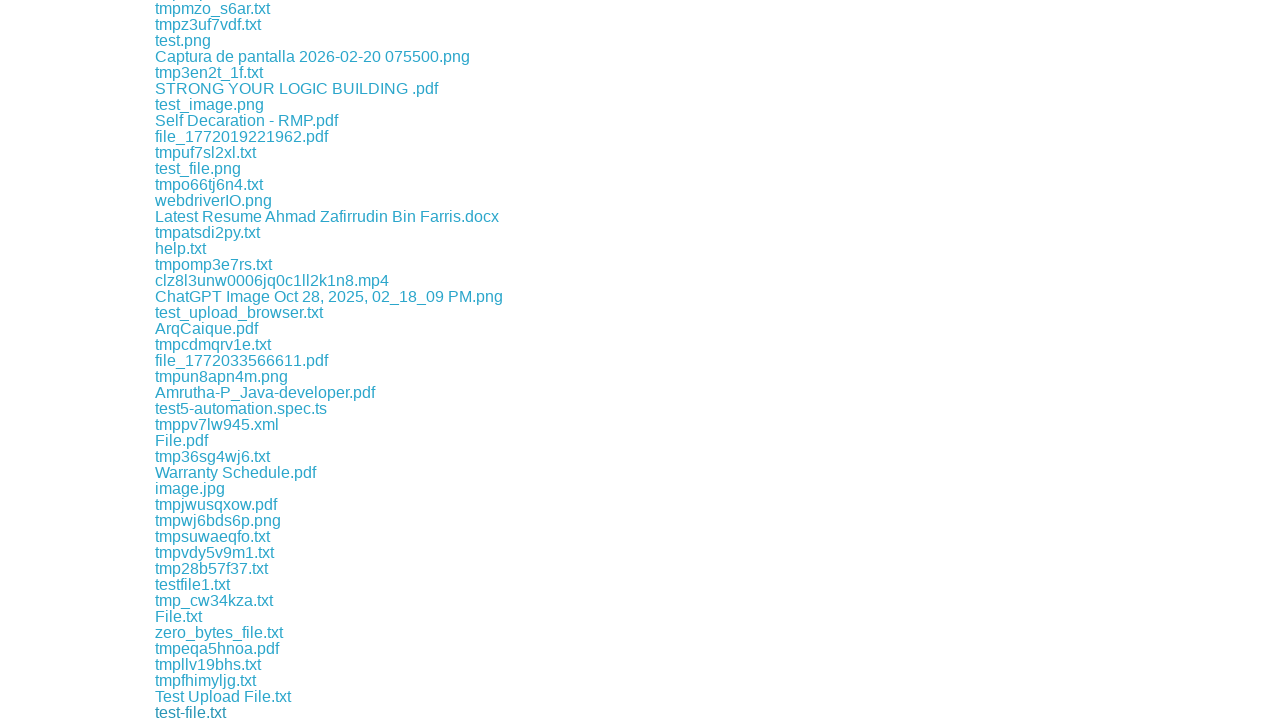

File download completed
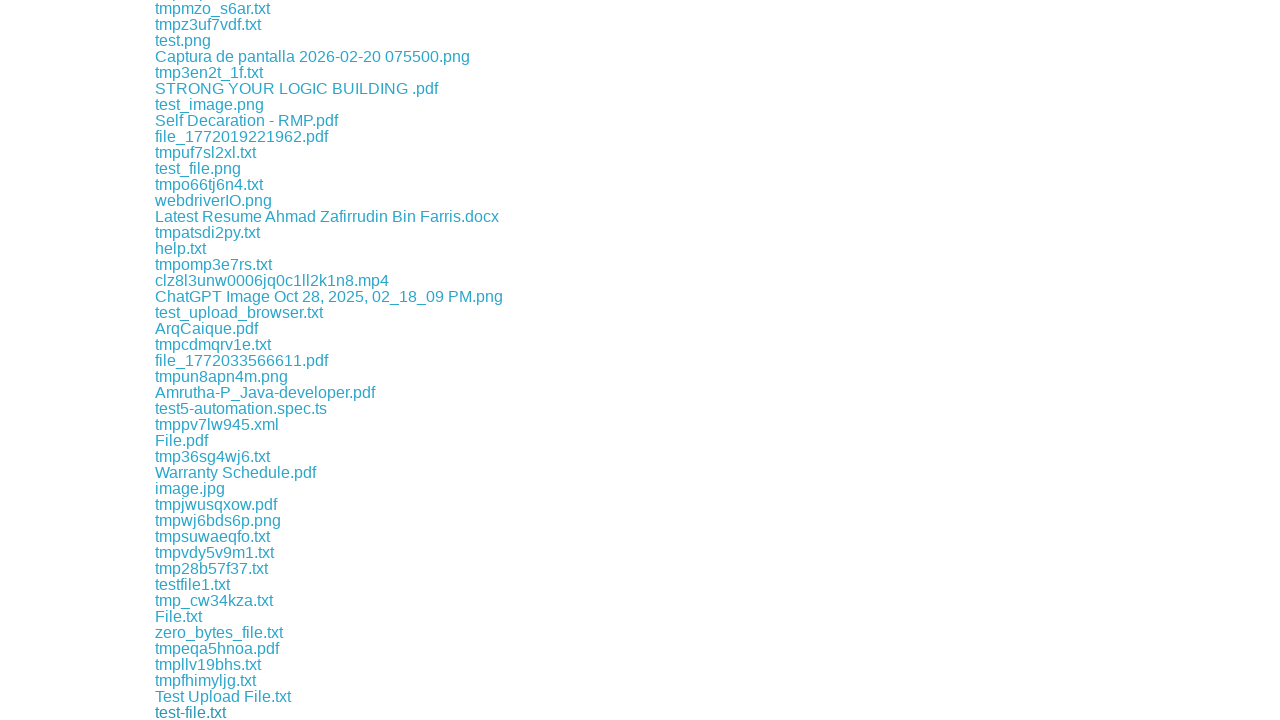

Clicked a download link and initiated file download at (209, 712) on xpath=//a[contains(@href,'download')] >> nth=295
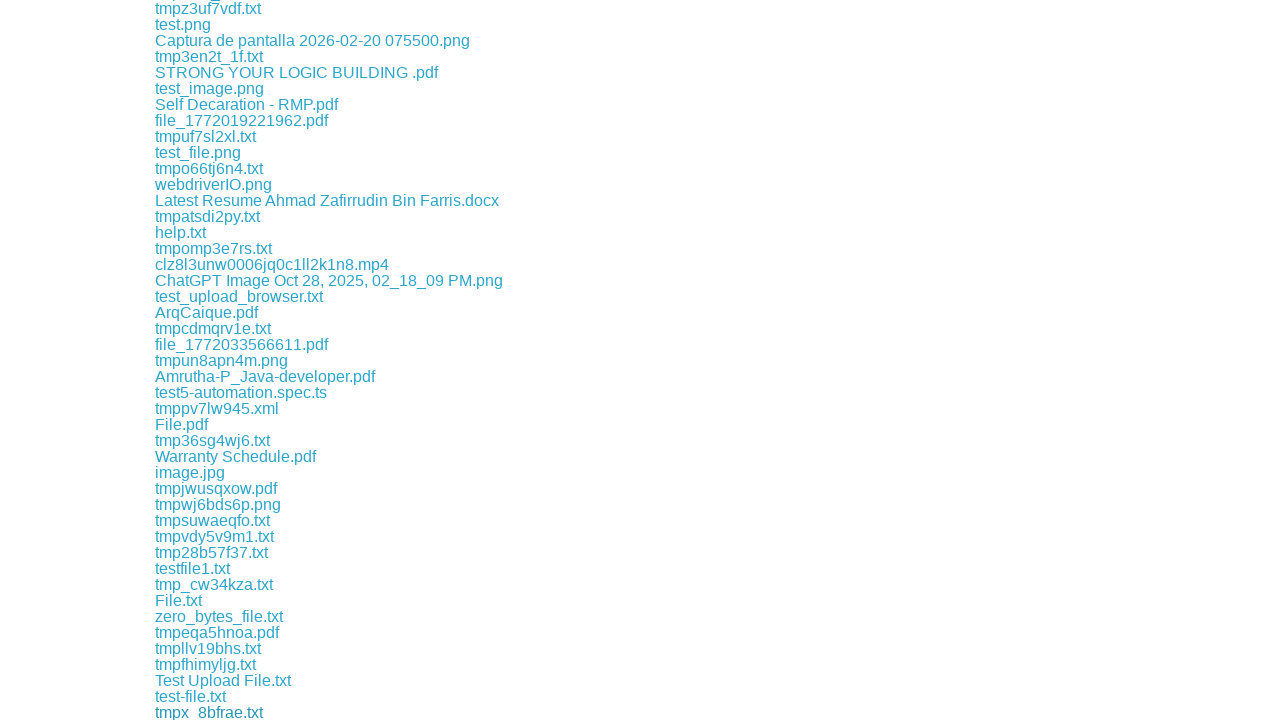

File download completed
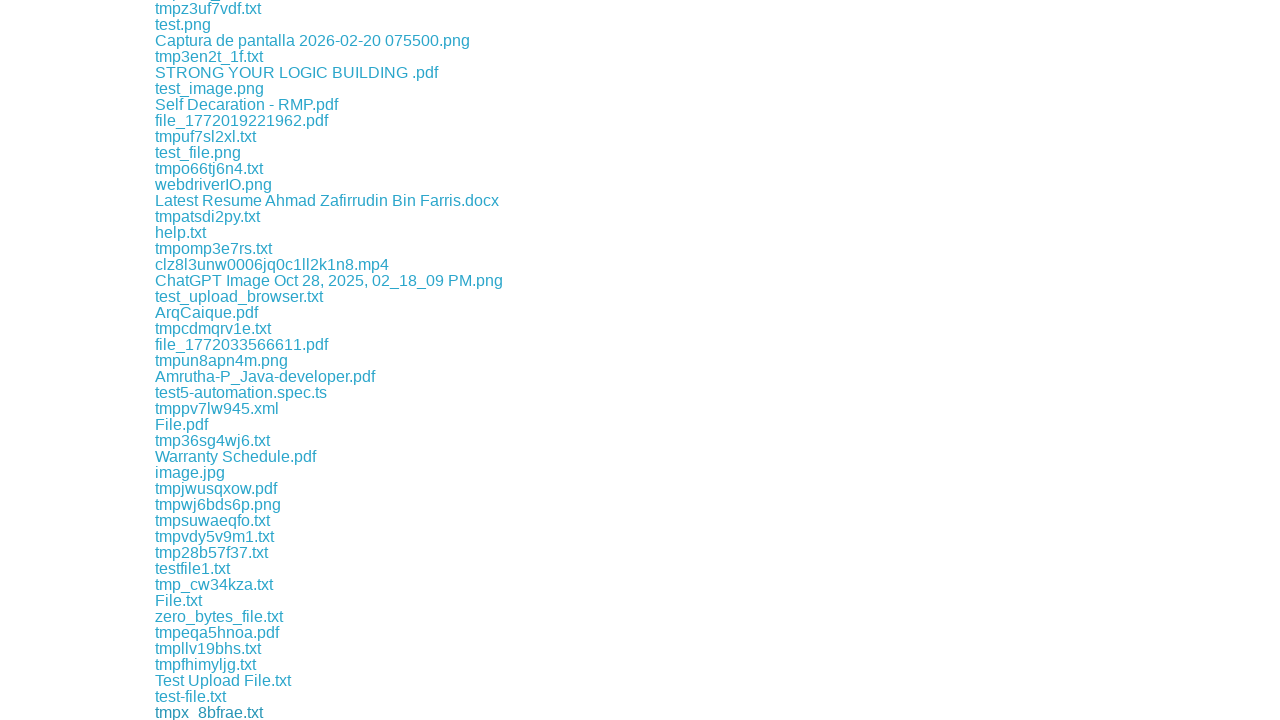

Clicked a download link and initiated file download at (381, 712) on xpath=//a[contains(@href,'download')] >> nth=296
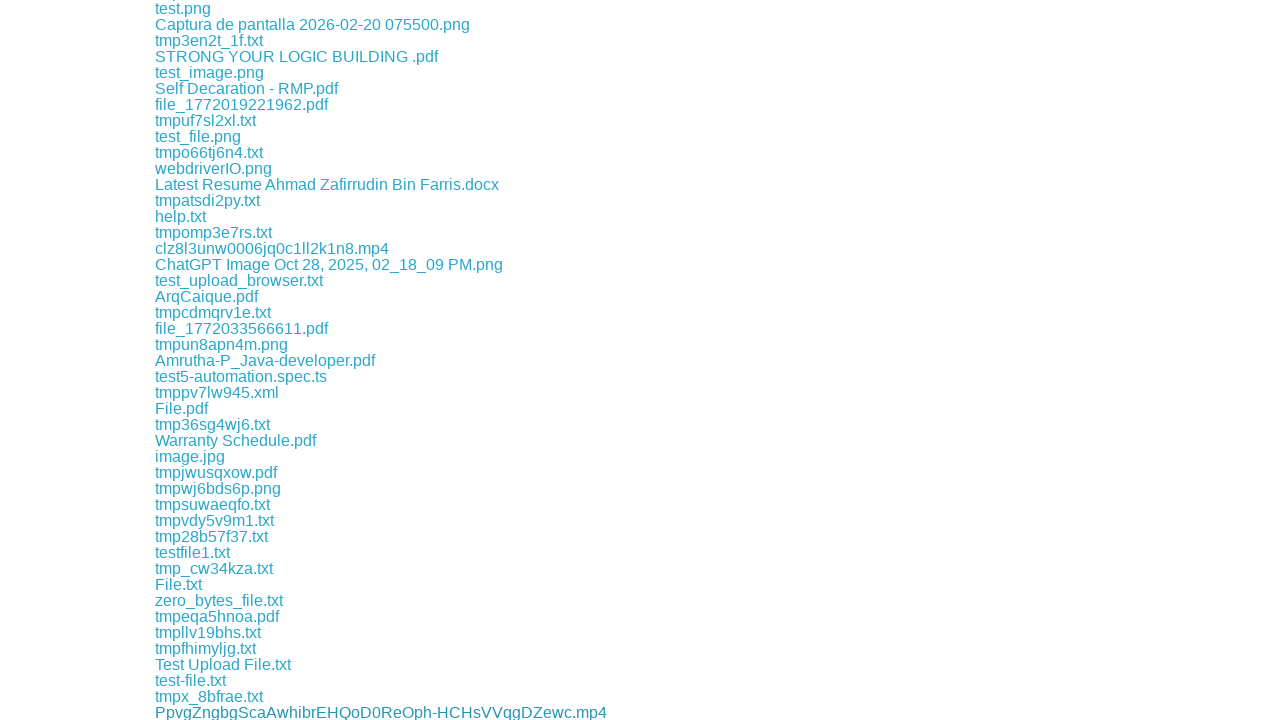

File download completed
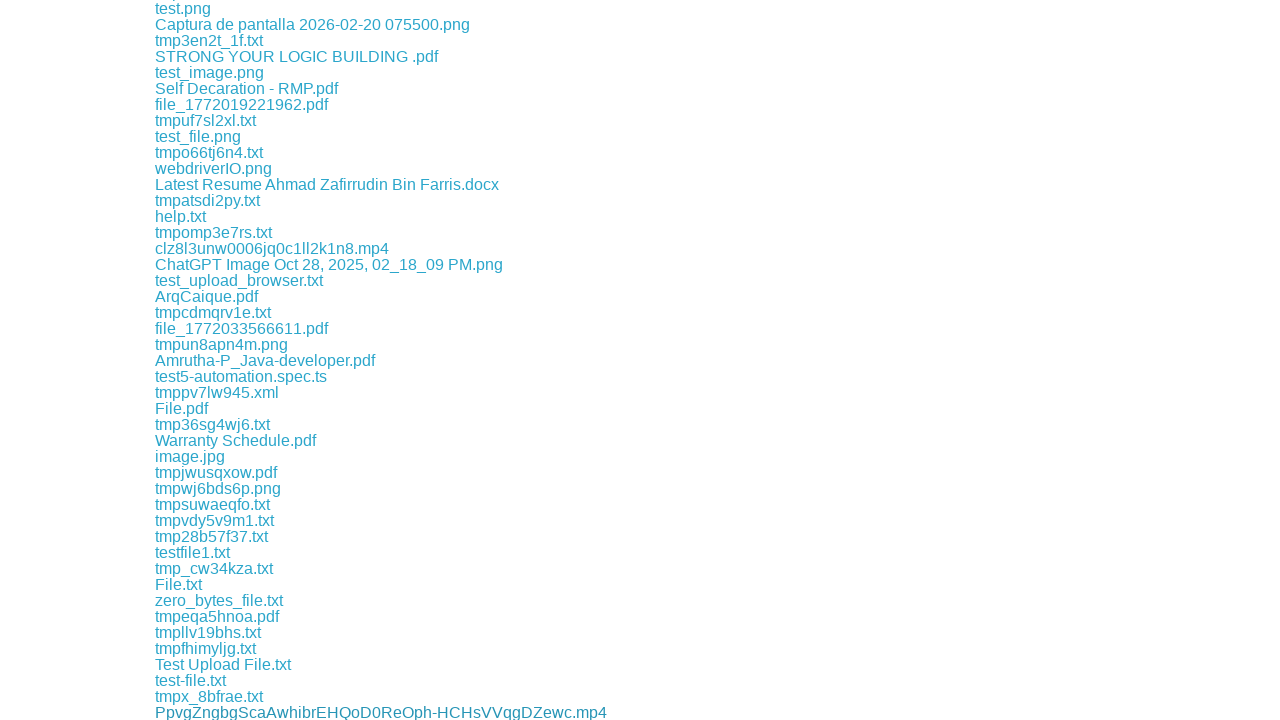

Clicked a download link and initiated file download at (225, 712) on xpath=//a[contains(@href,'download')] >> nth=297
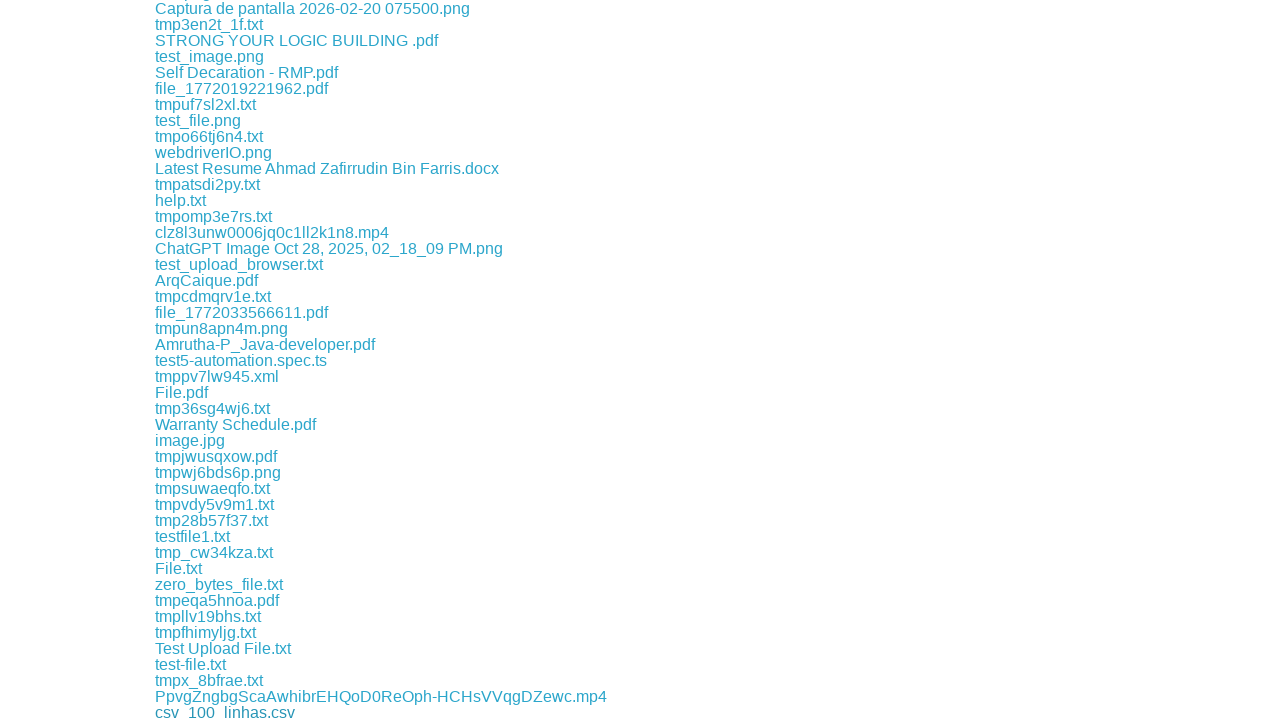

File download completed
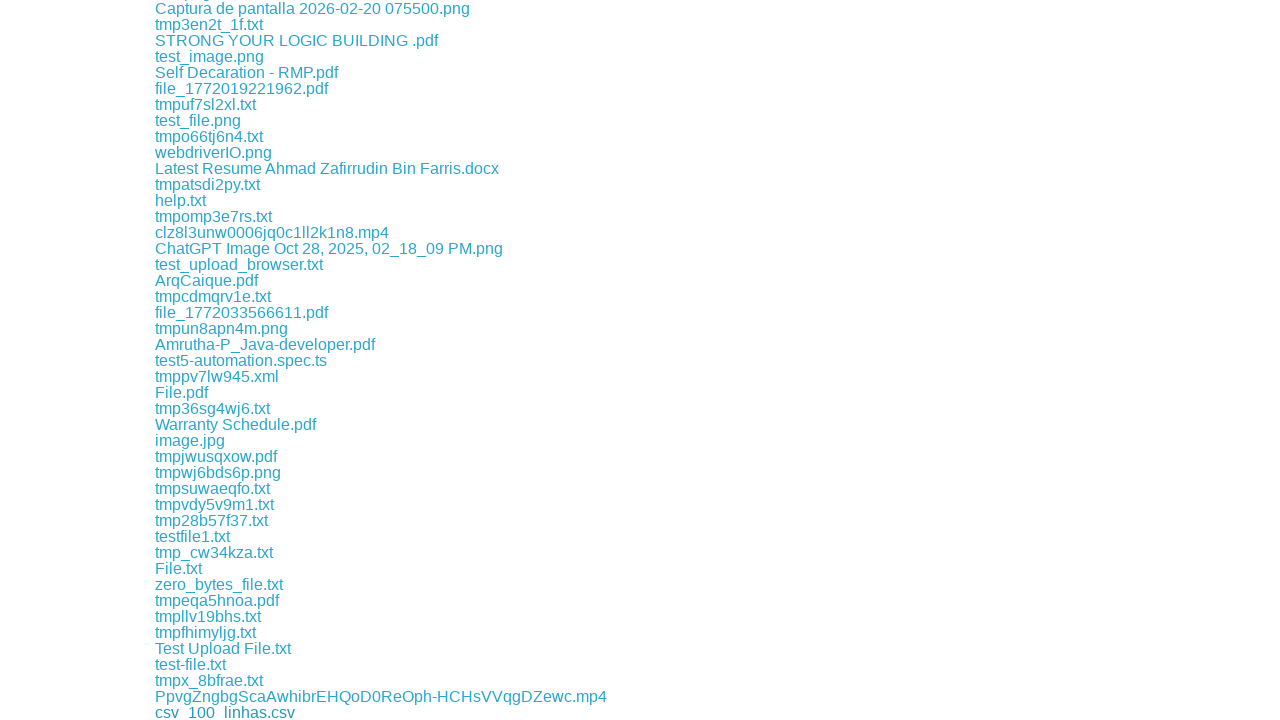

Clicked a download link and initiated file download at (260, 712) on xpath=//a[contains(@href,'download')] >> nth=298
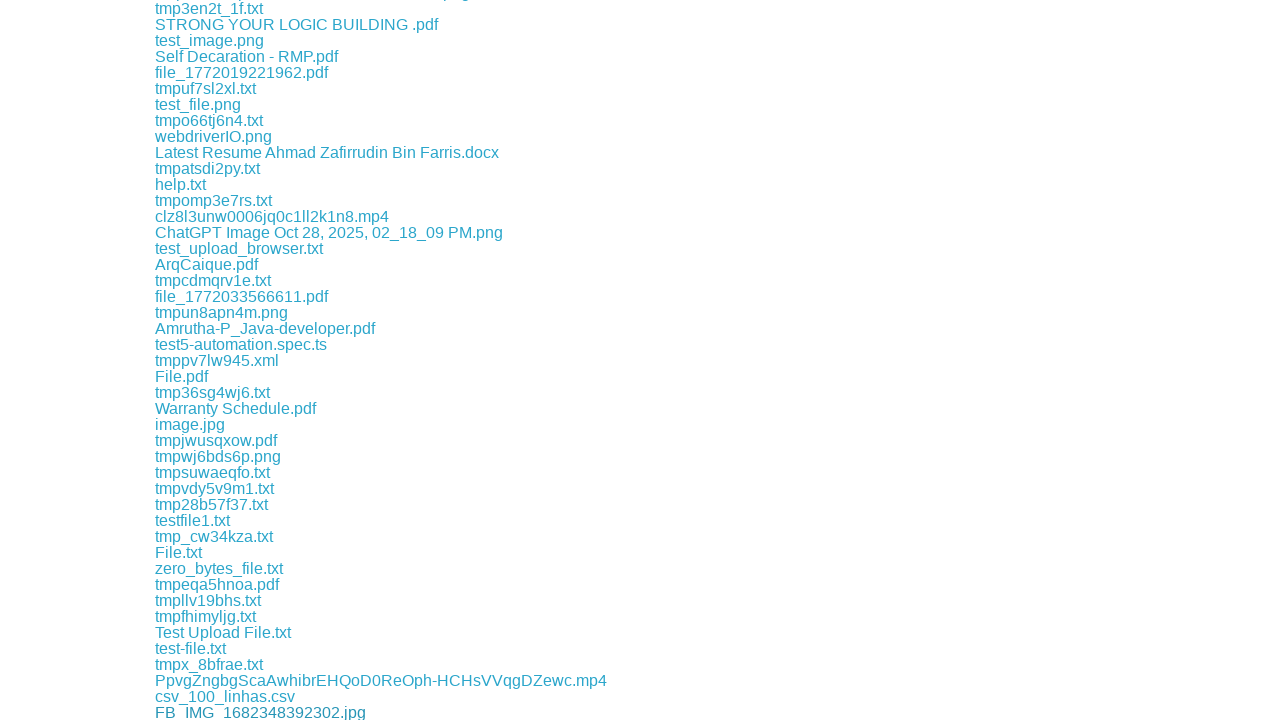

File download completed
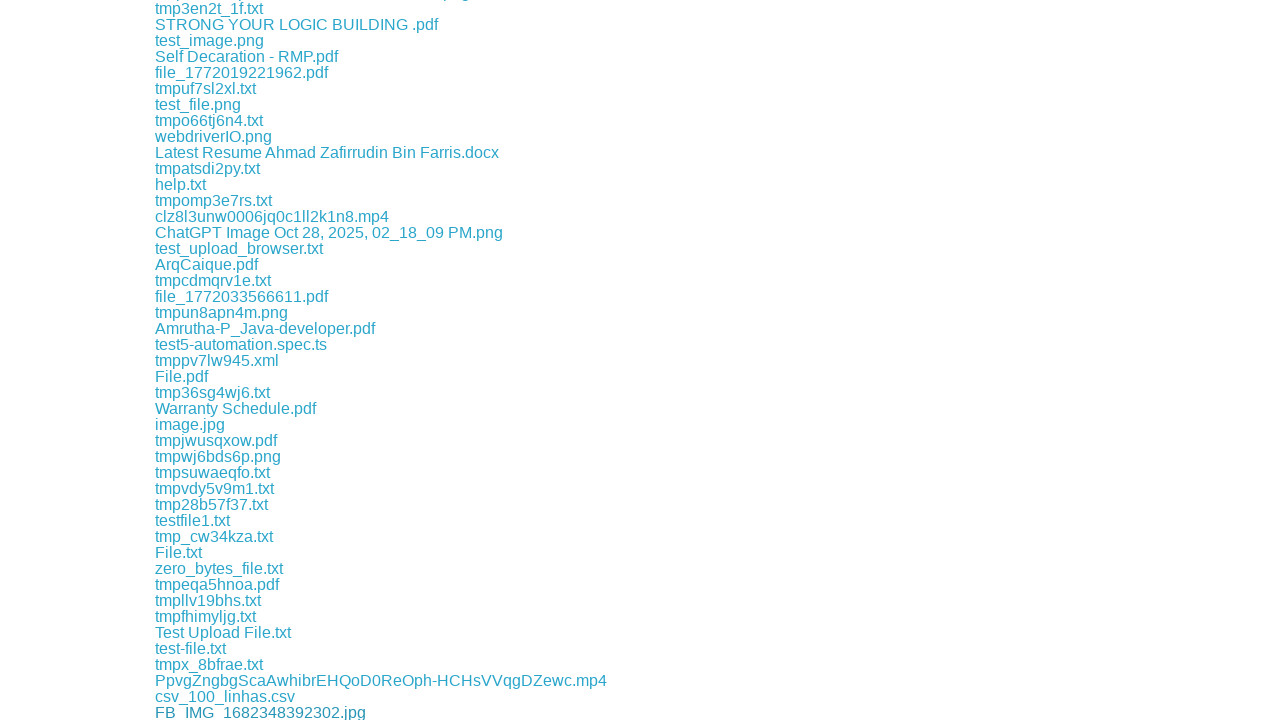

Clicked a download link and initiated file download at (186, 712) on xpath=//a[contains(@href,'download')] >> nth=299
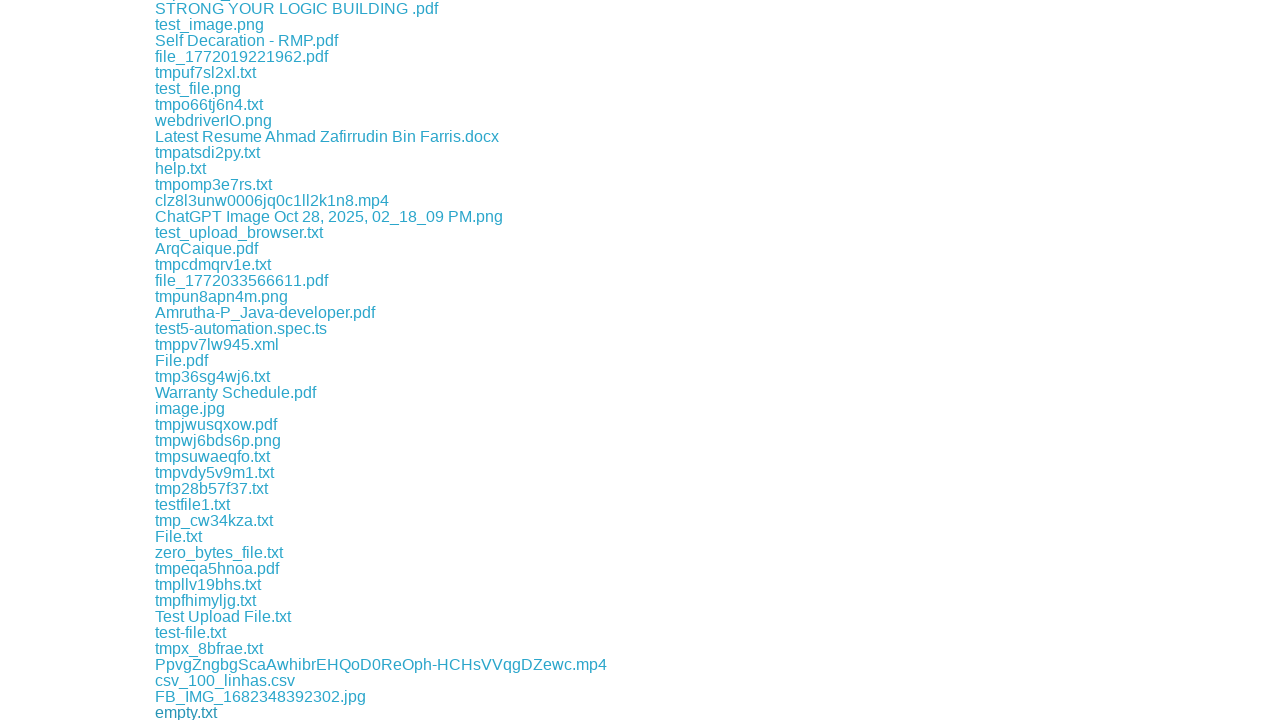

File download completed
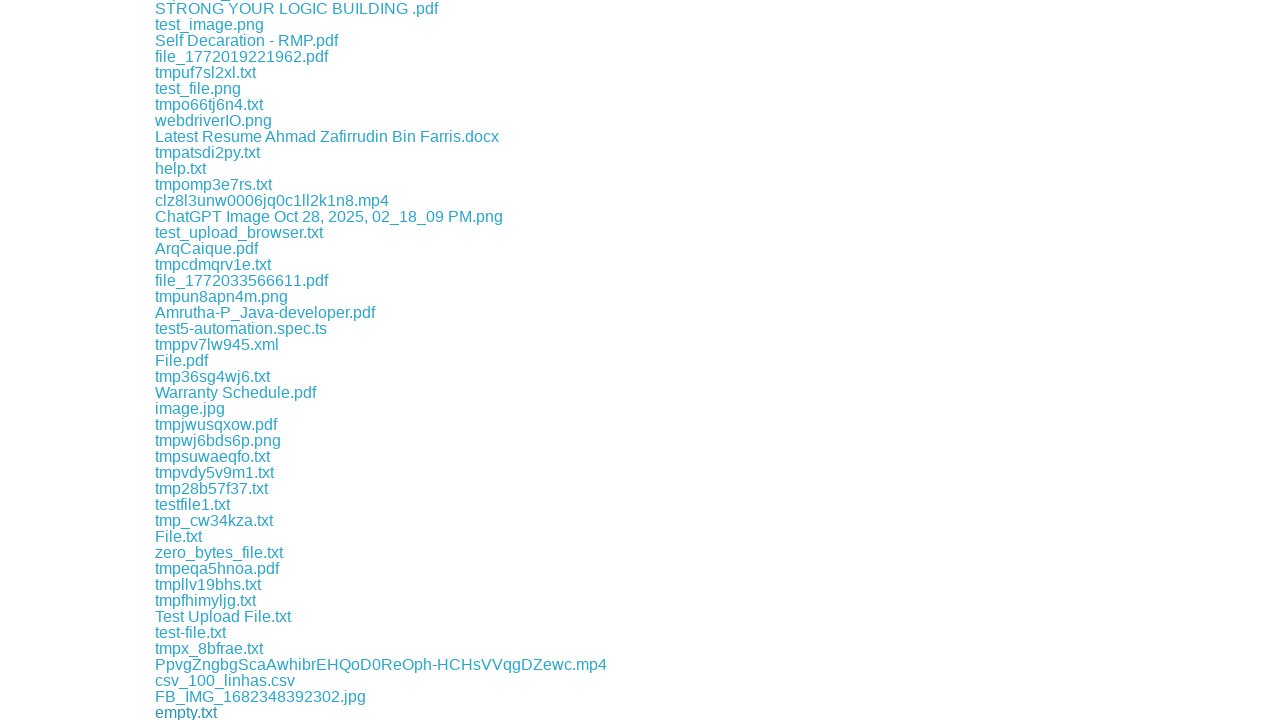

Clicked a download link and initiated file download at (215, 712) on xpath=//a[contains(@href,'download')] >> nth=300
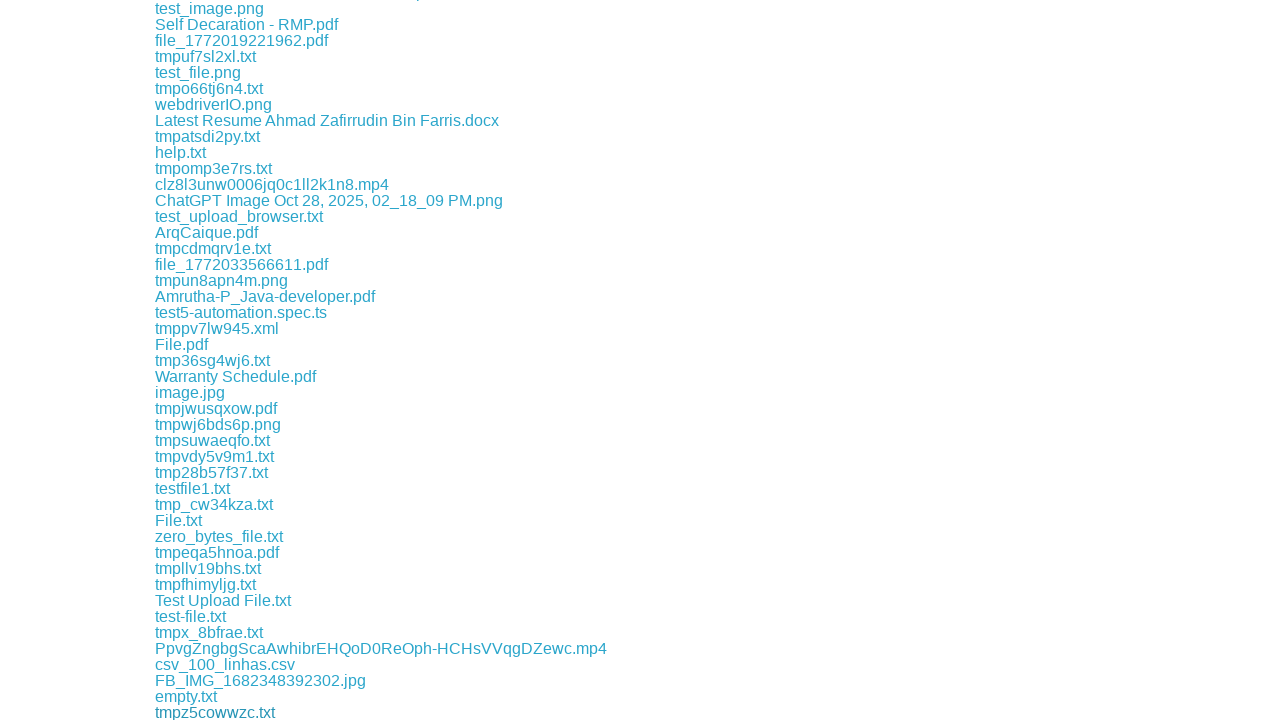

File download completed
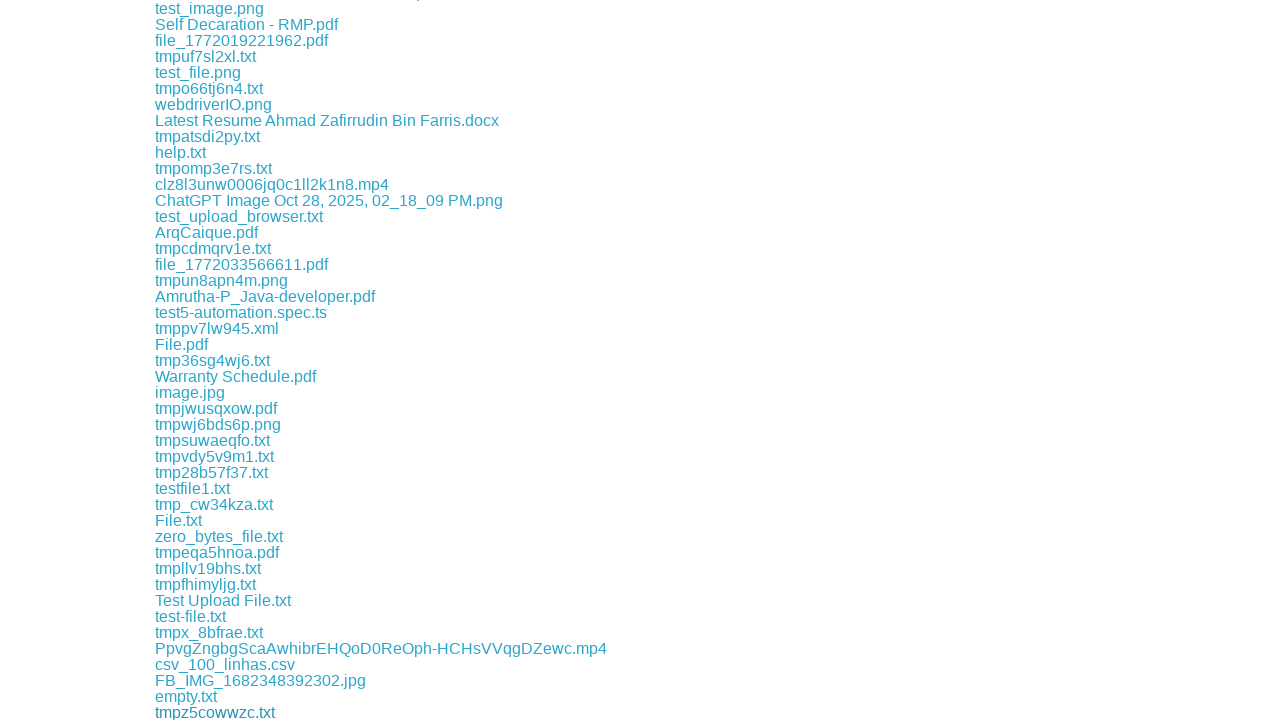

Clicked a download link and initiated file download at (287, 712) on xpath=//a[contains(@href,'download')] >> nth=301
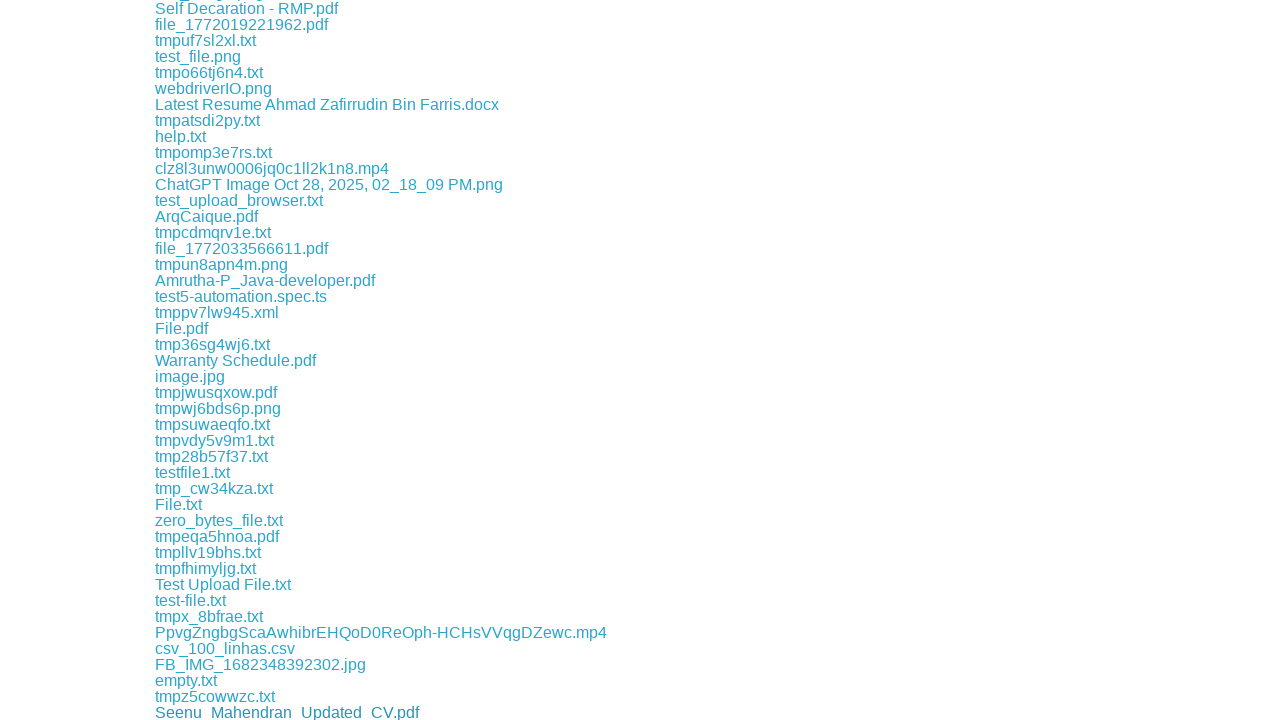

File download completed
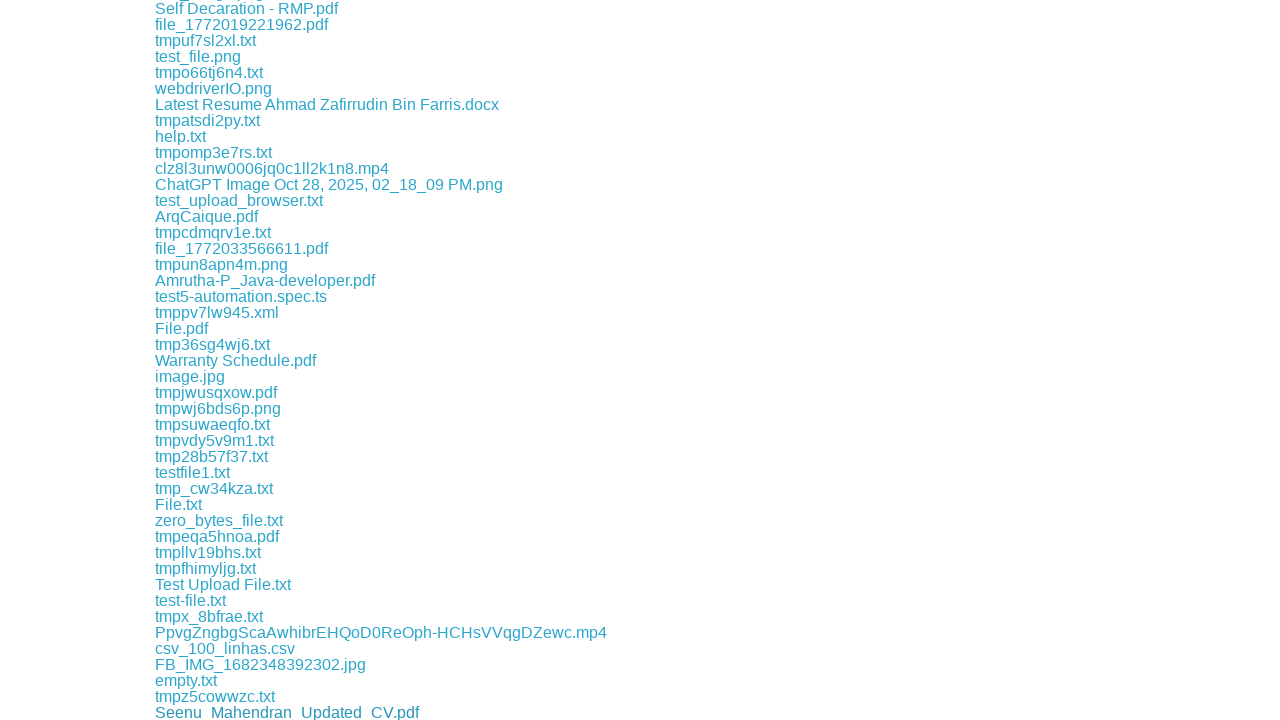

Clicked a download link and initiated file download at (347, 712) on xpath=//a[contains(@href,'download')] >> nth=302
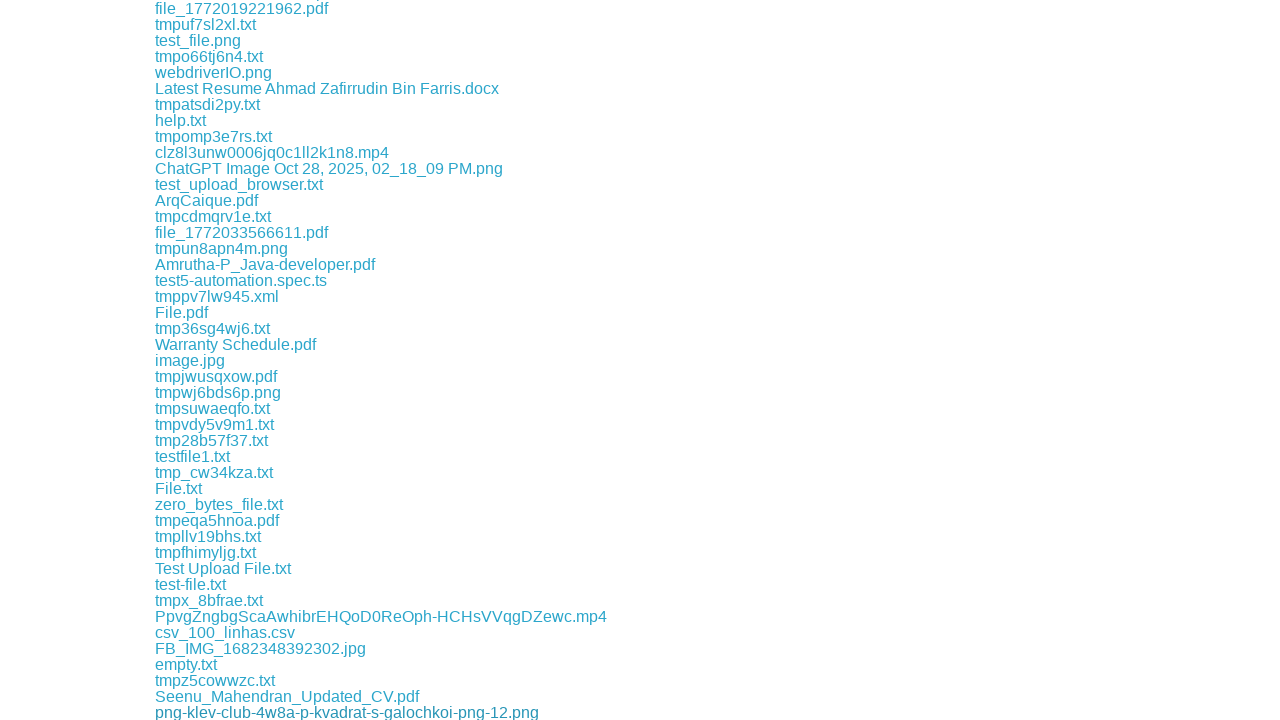

File download completed
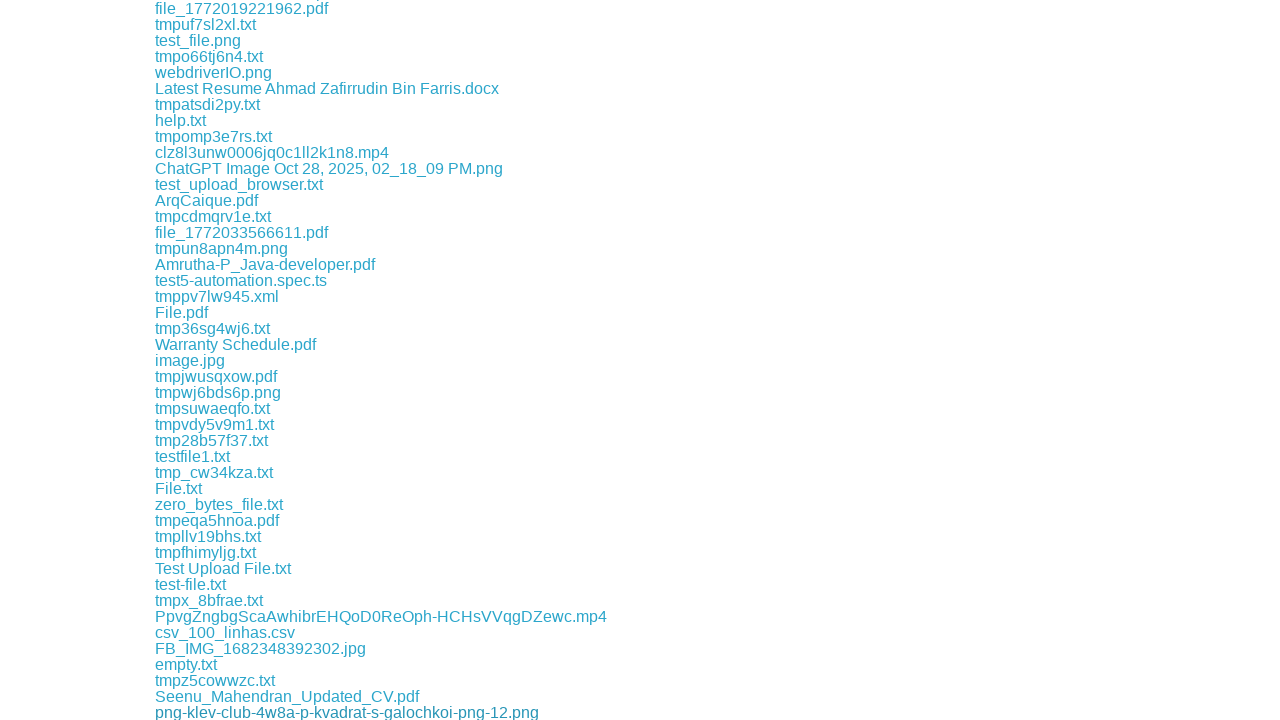

Clicked a download link and initiated file download at (212, 712) on xpath=//a[contains(@href,'download')] >> nth=303
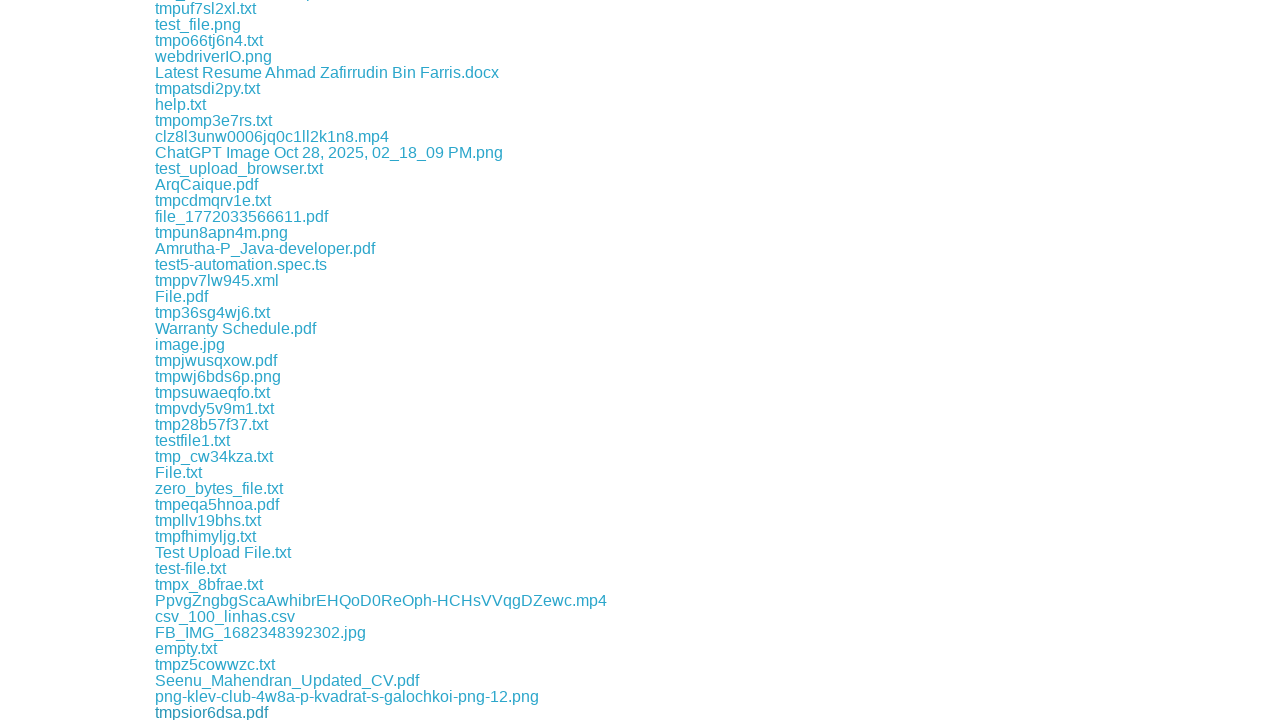

File download completed
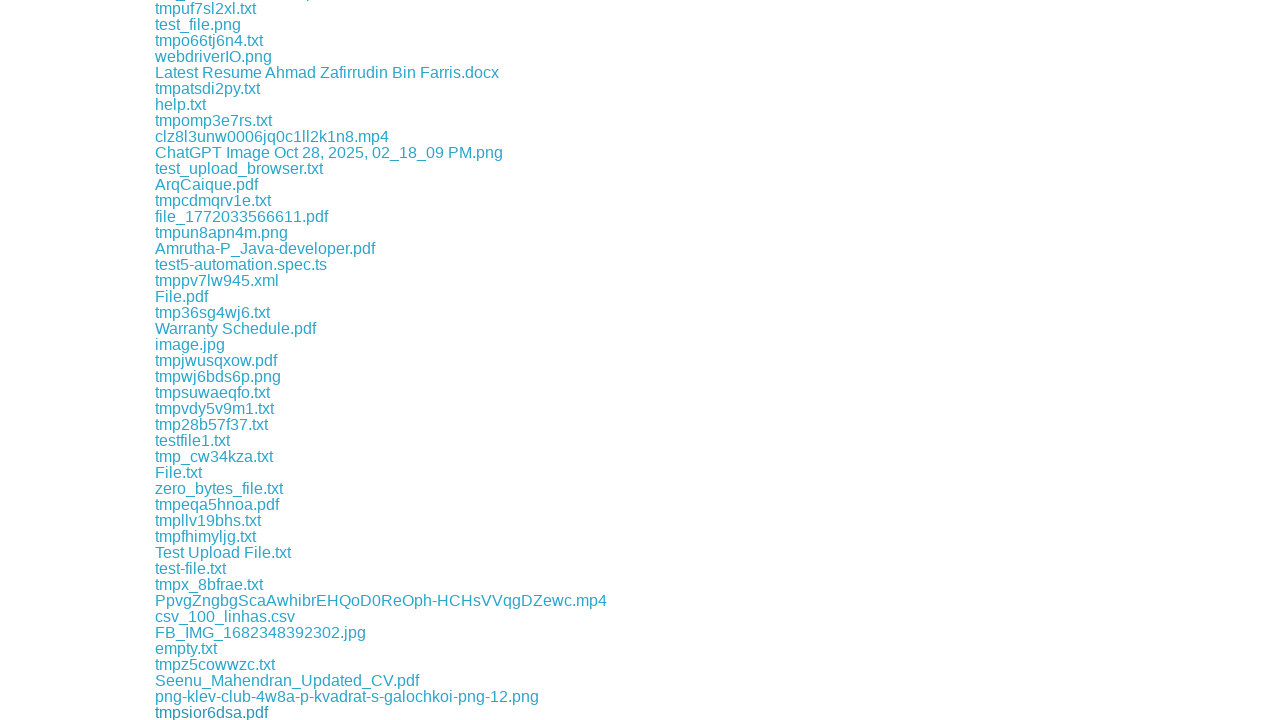

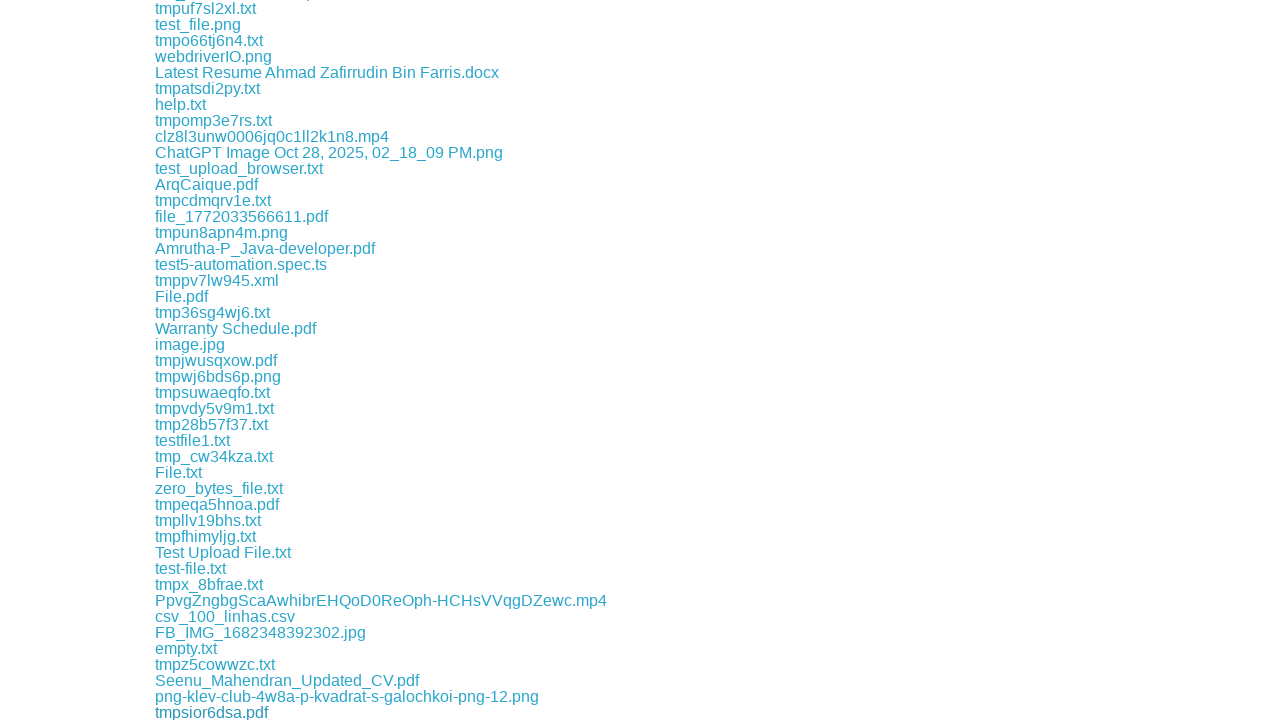